Automates playing the 2048 game by sending random arrow key presses (up, down, left, right) to move tiles

Starting URL: https://2048game.com/

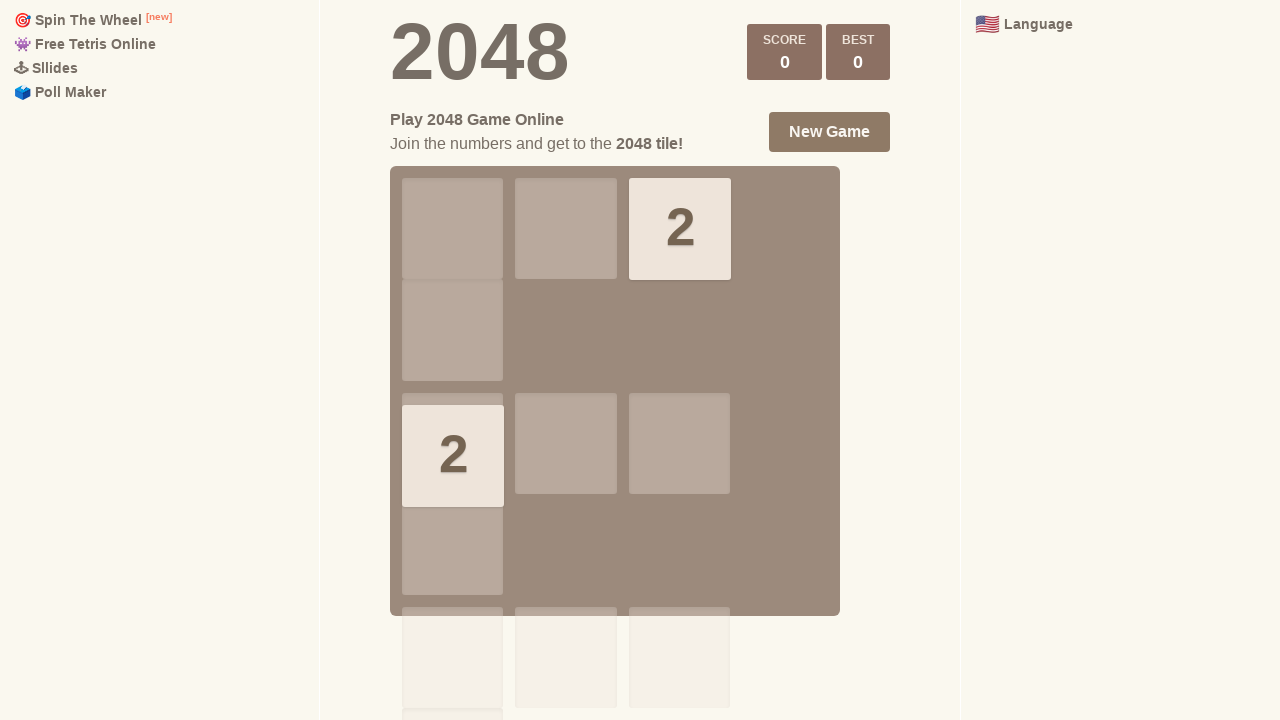

Located html element for sending keyboard input
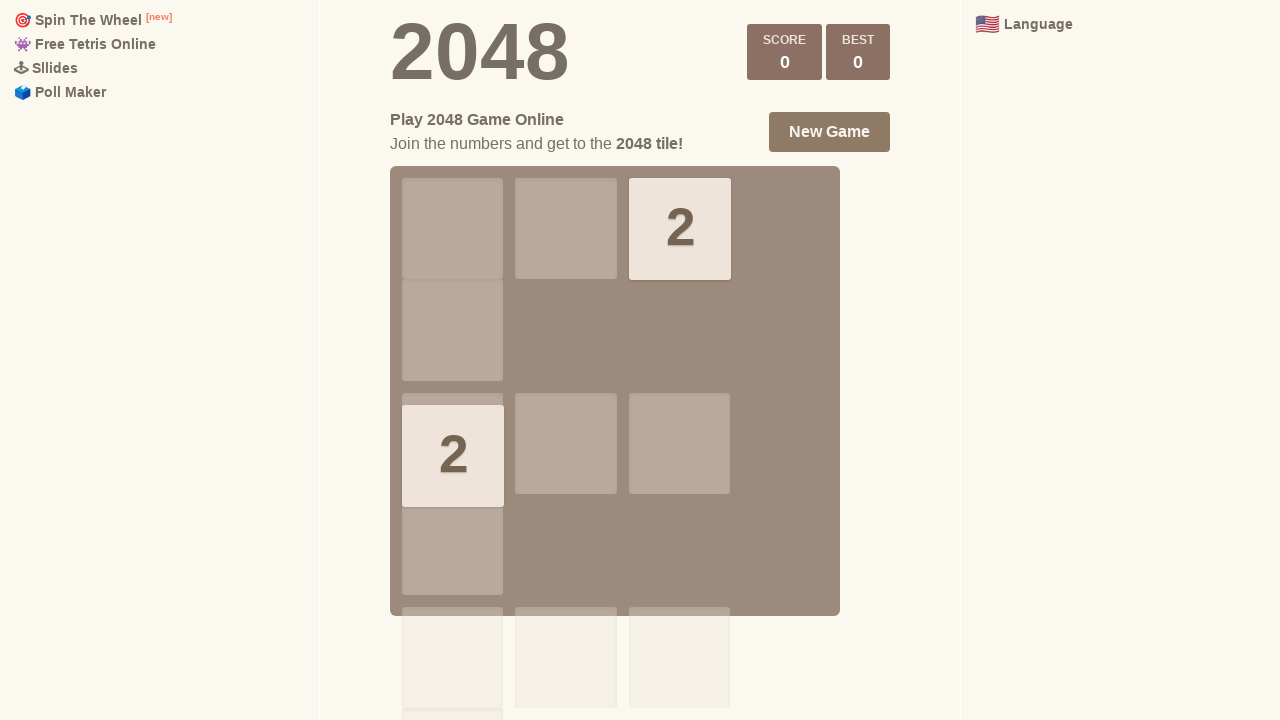

Pressed ArrowDown key (move 1/1000) on html
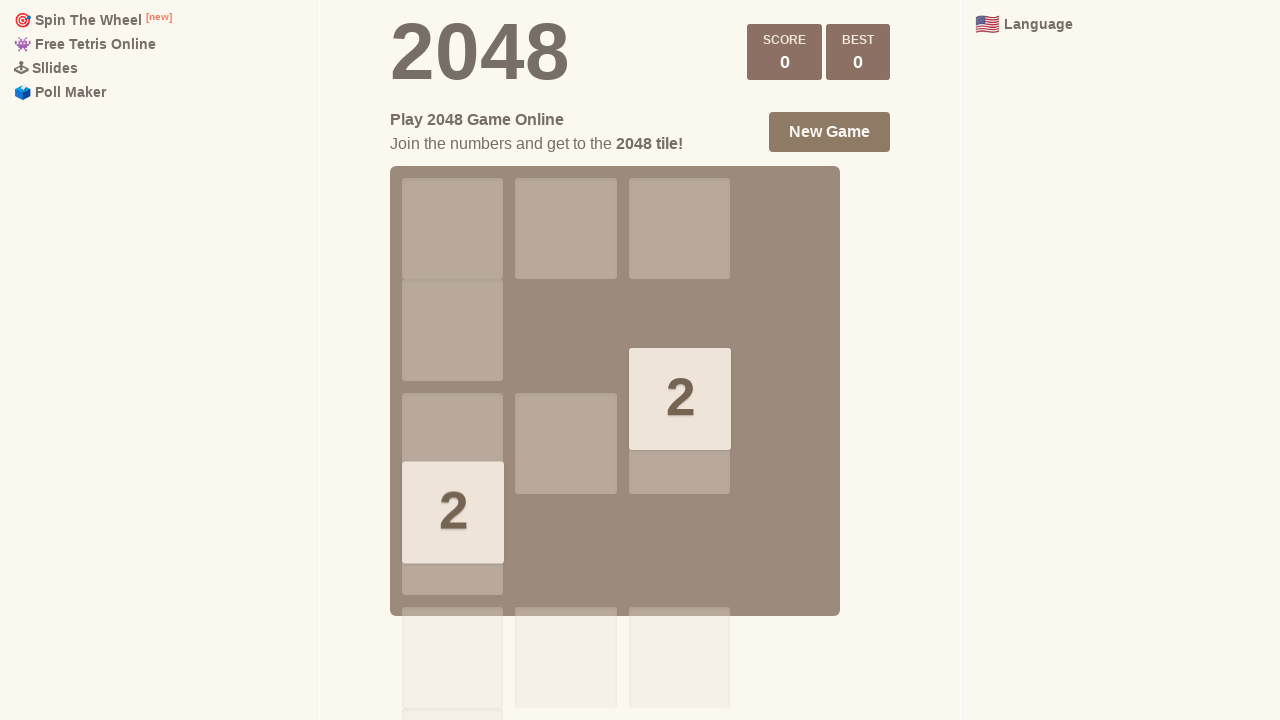

Pressed ArrowRight key (move 2/1000) on html
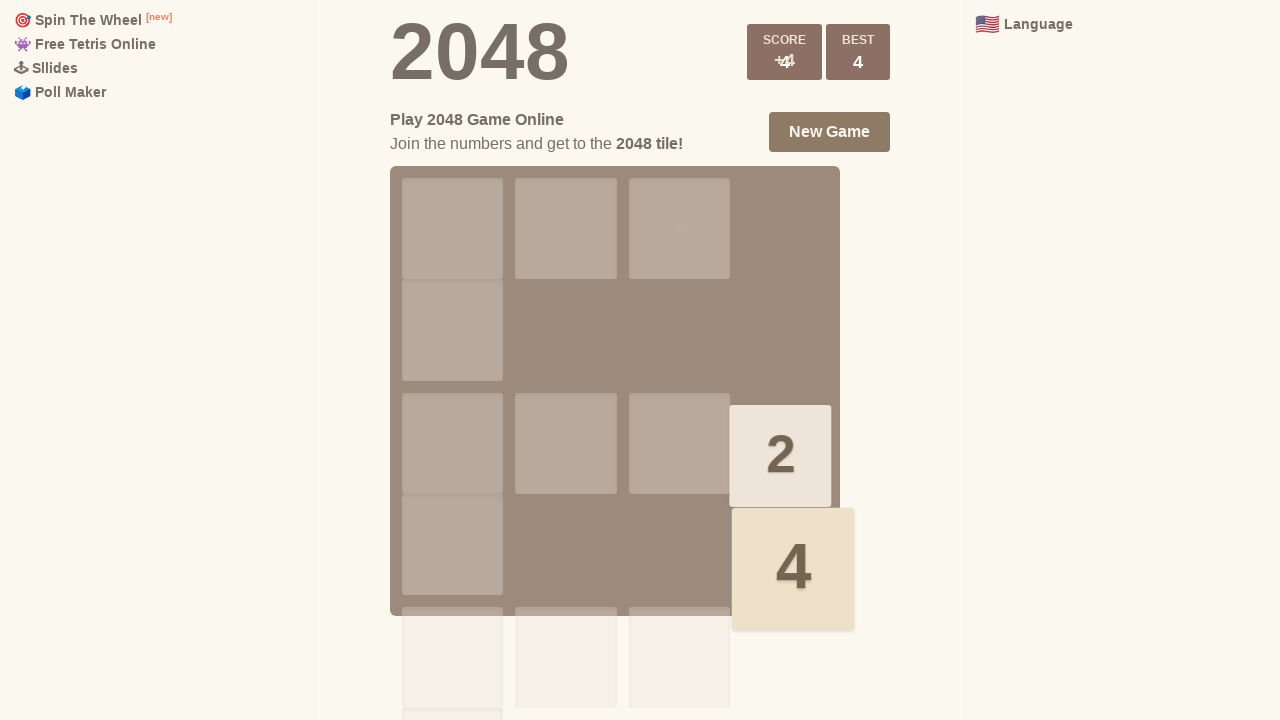

Pressed ArrowRight key (move 3/1000) on html
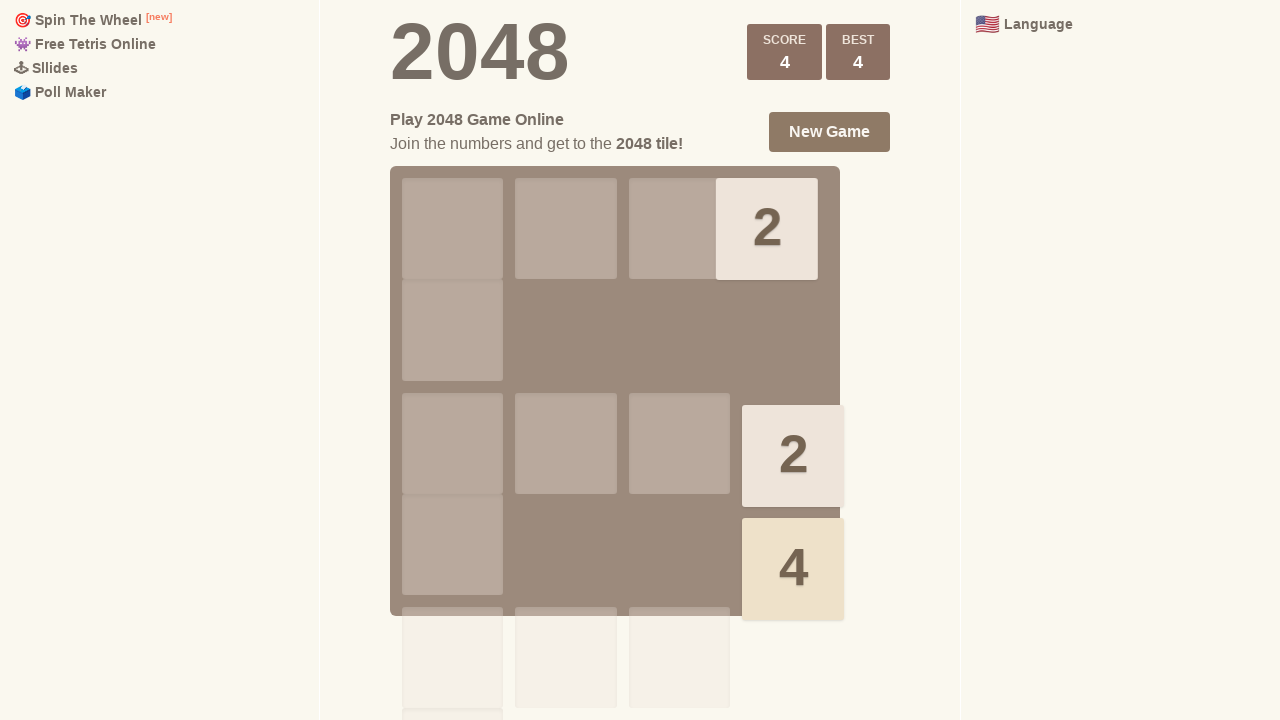

Pressed ArrowUp key (move 4/1000) on html
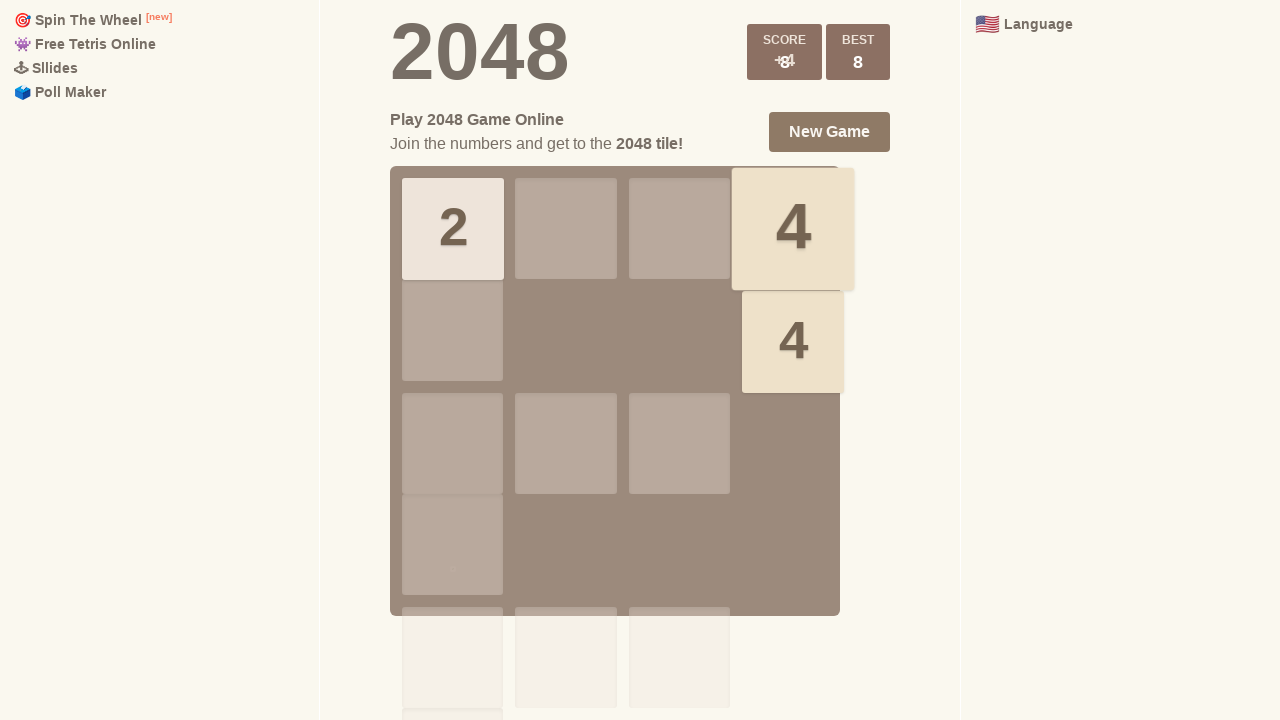

Pressed ArrowRight key (move 5/1000) on html
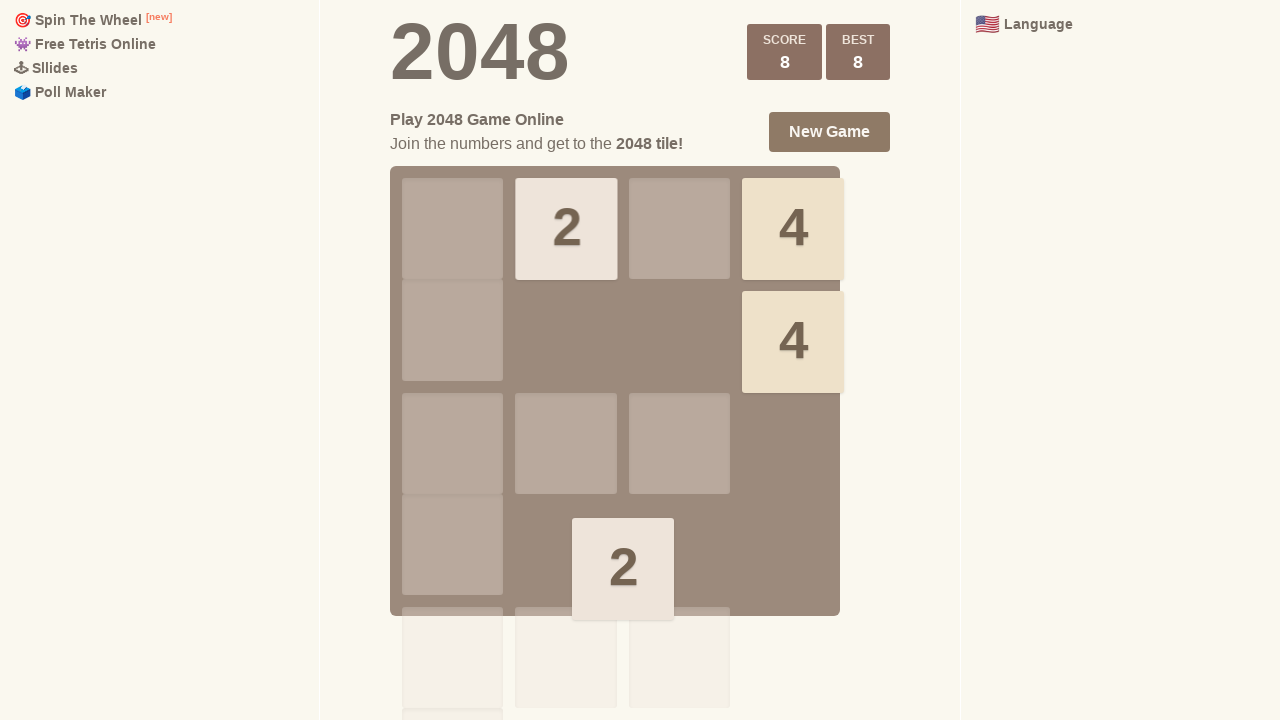

Pressed ArrowRight key (move 6/1000) on html
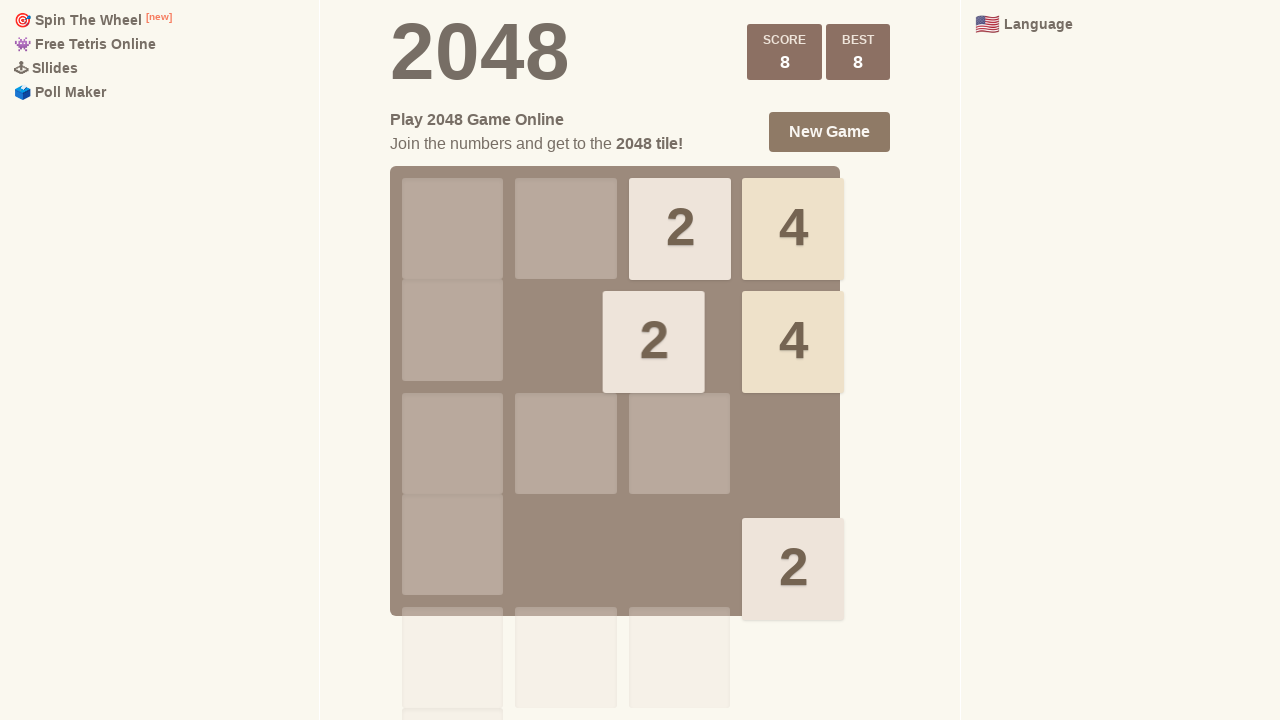

Pressed ArrowLeft key (move 7/1000) on html
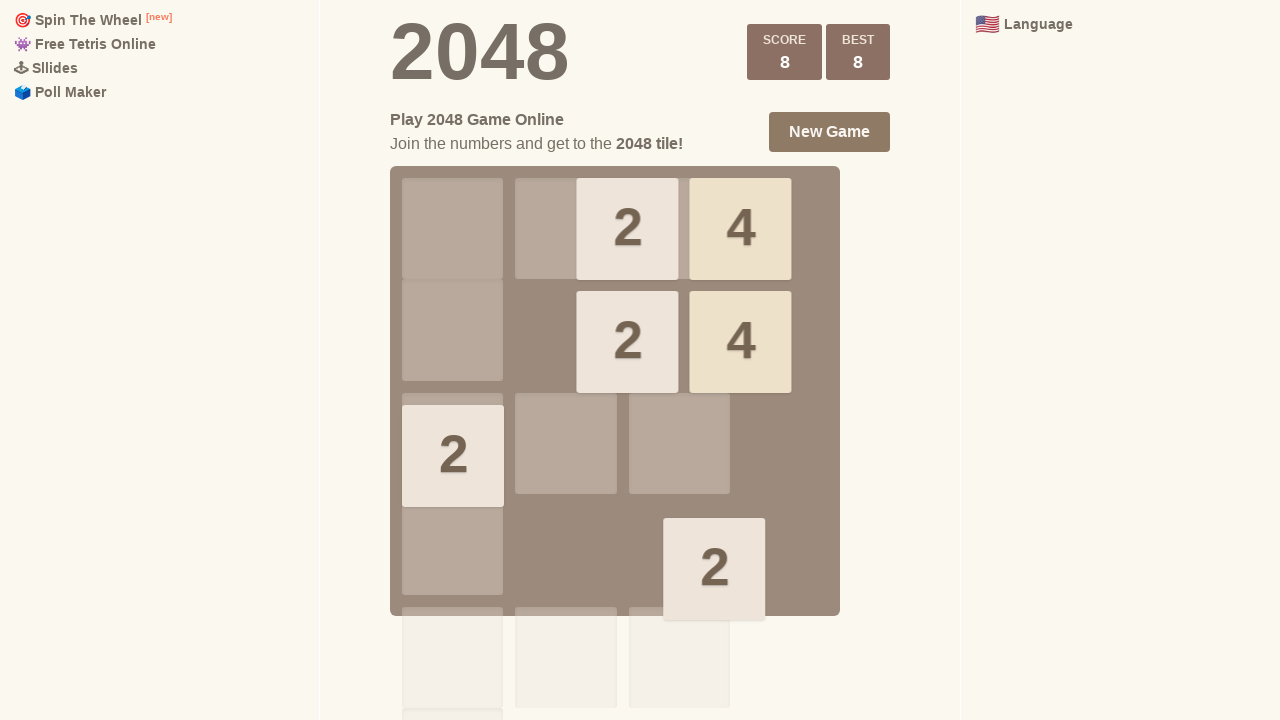

Pressed ArrowLeft key (move 8/1000) on html
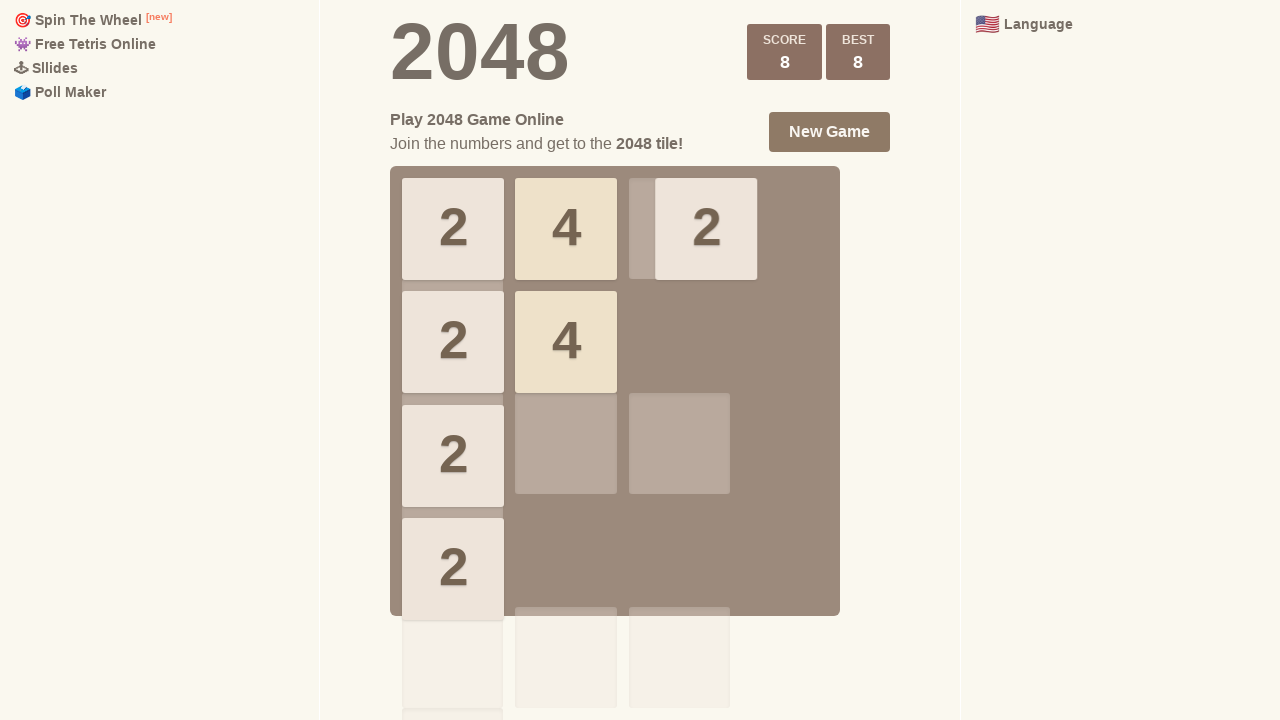

Pressed ArrowDown key (move 9/1000) on html
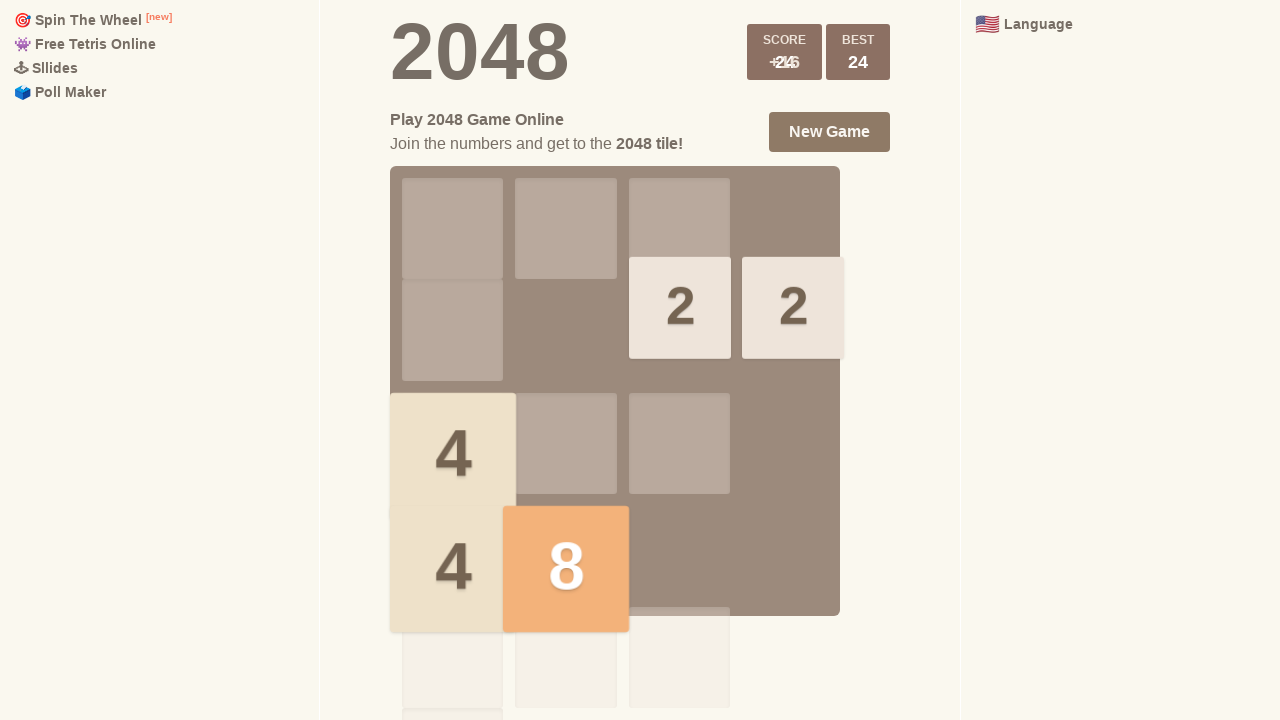

Pressed ArrowDown key (move 10/1000) on html
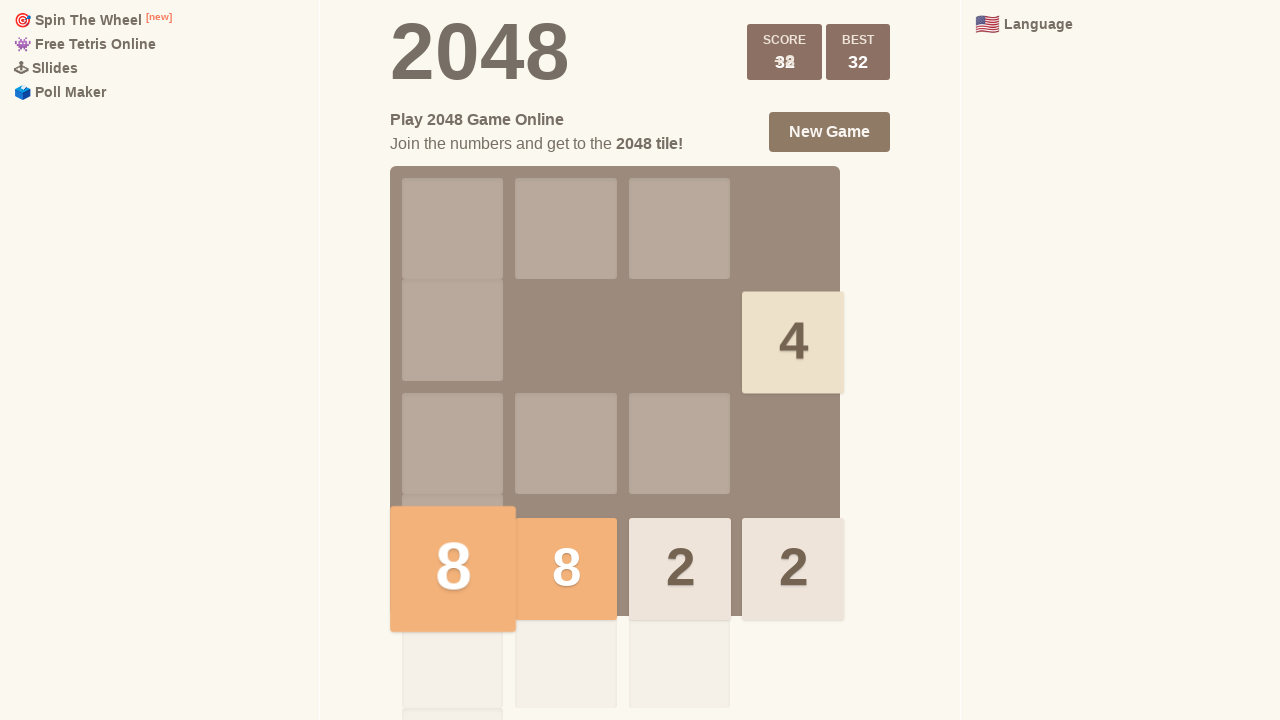

Pressed ArrowUp key (move 11/1000) on html
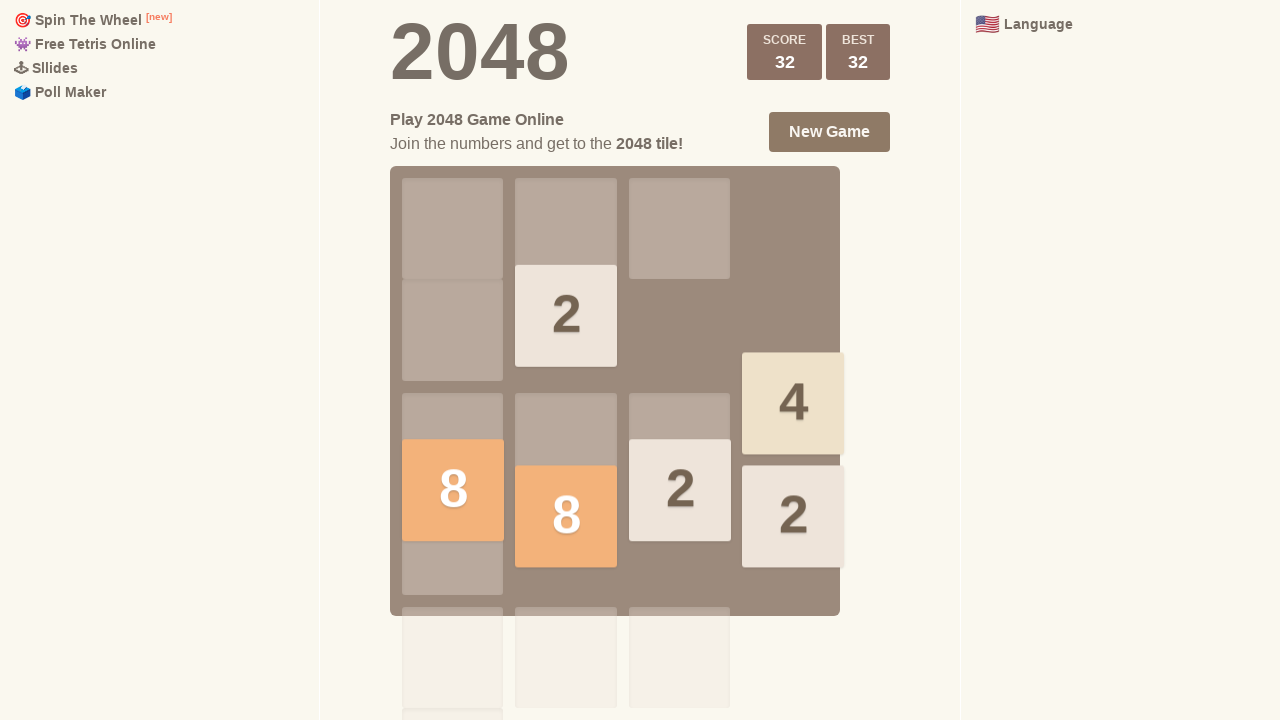

Pressed ArrowRight key (move 12/1000) on html
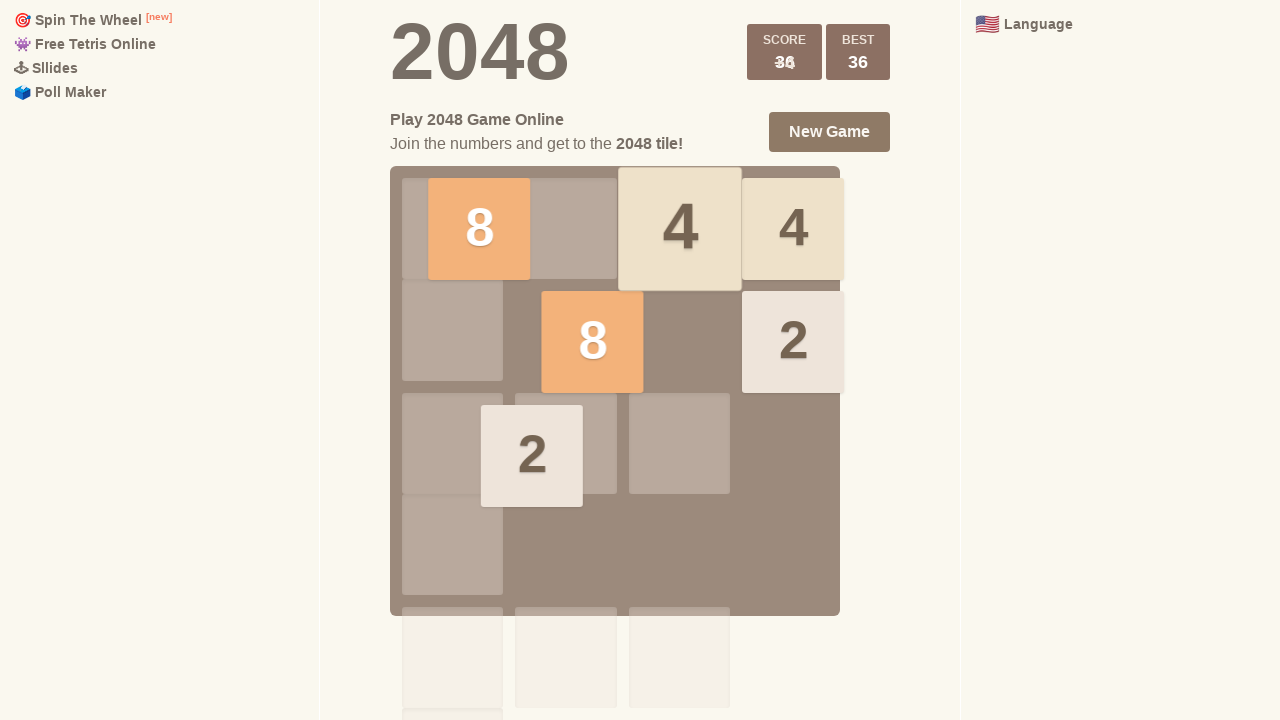

Pressed ArrowDown key (move 13/1000) on html
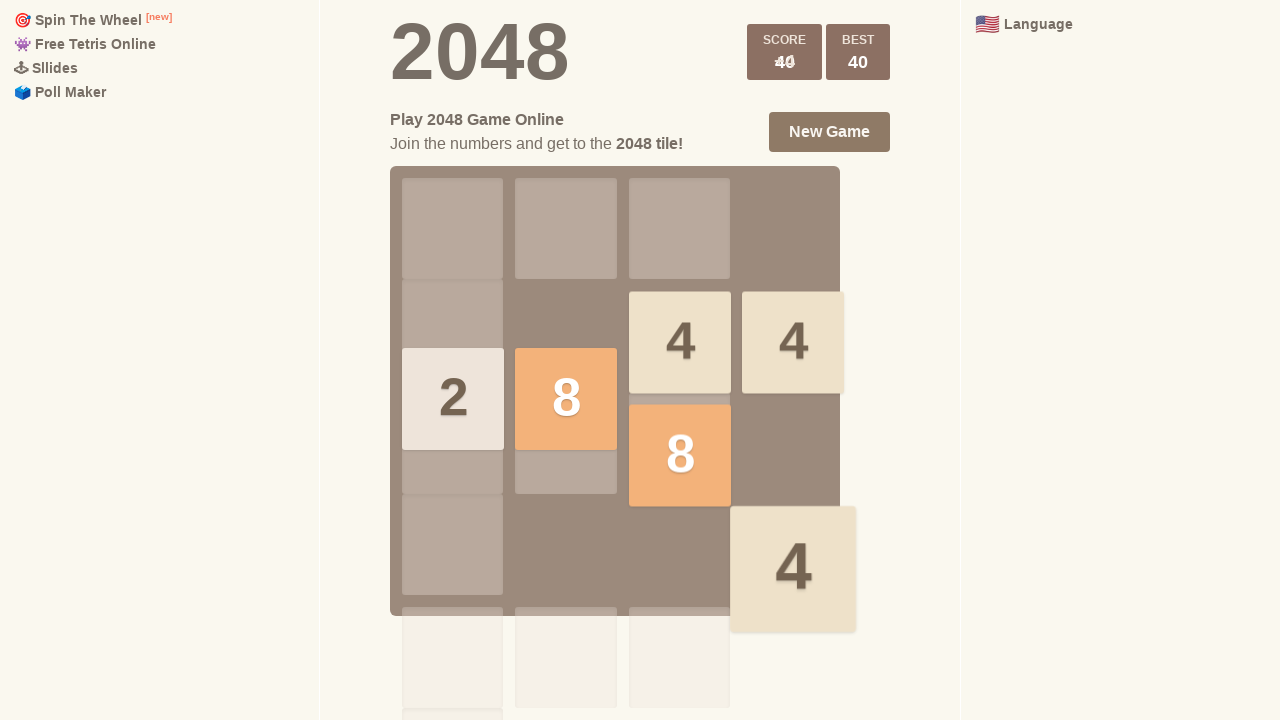

Pressed ArrowDown key (move 14/1000) on html
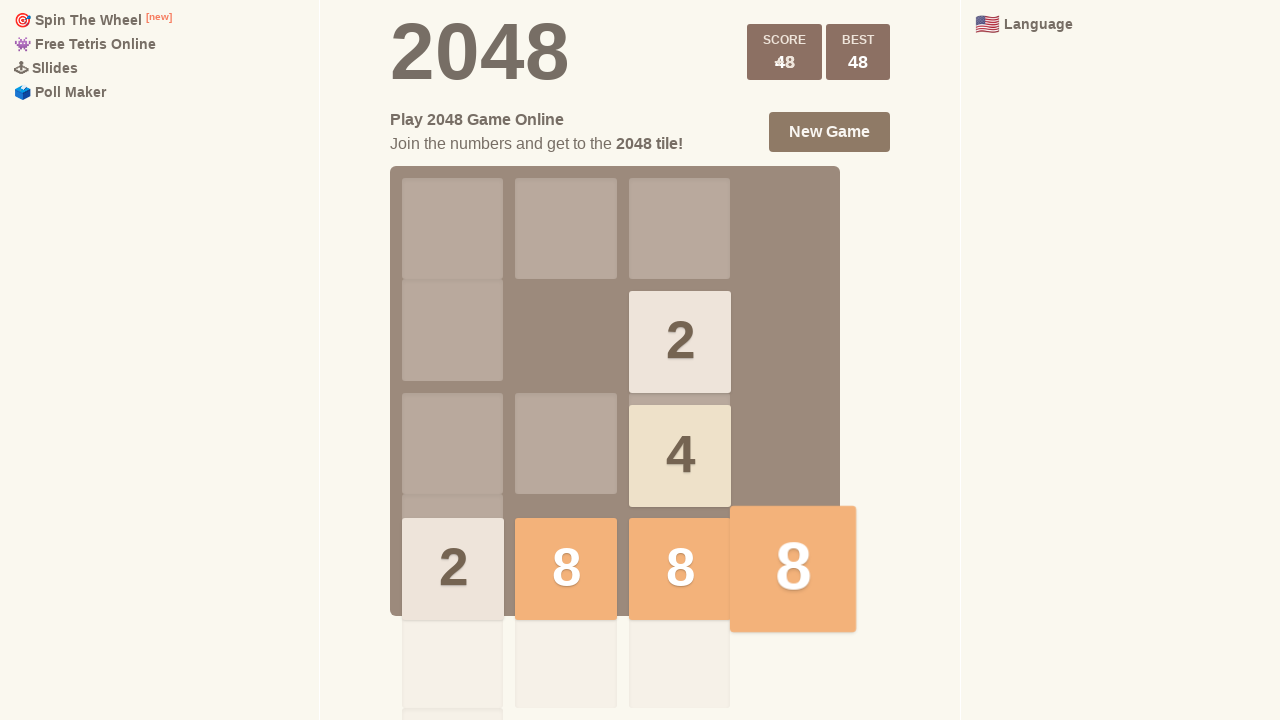

Pressed ArrowRight key (move 15/1000) on html
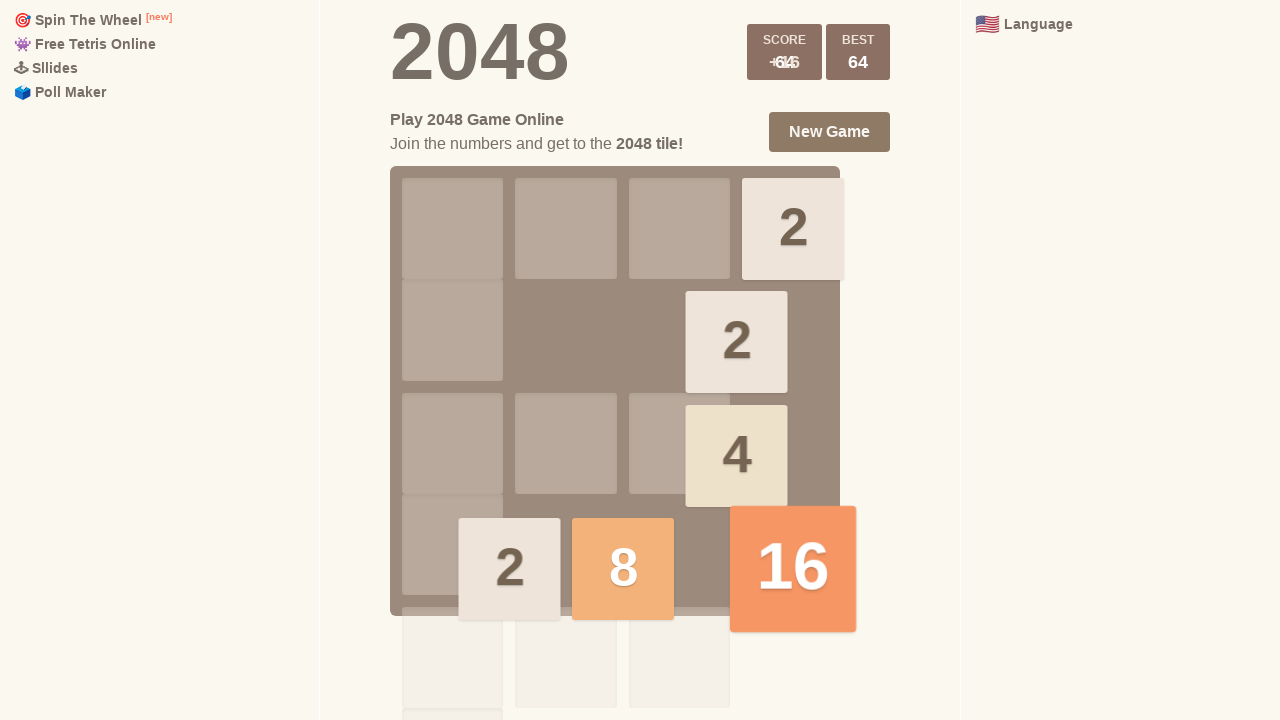

Pressed ArrowLeft key (move 16/1000) on html
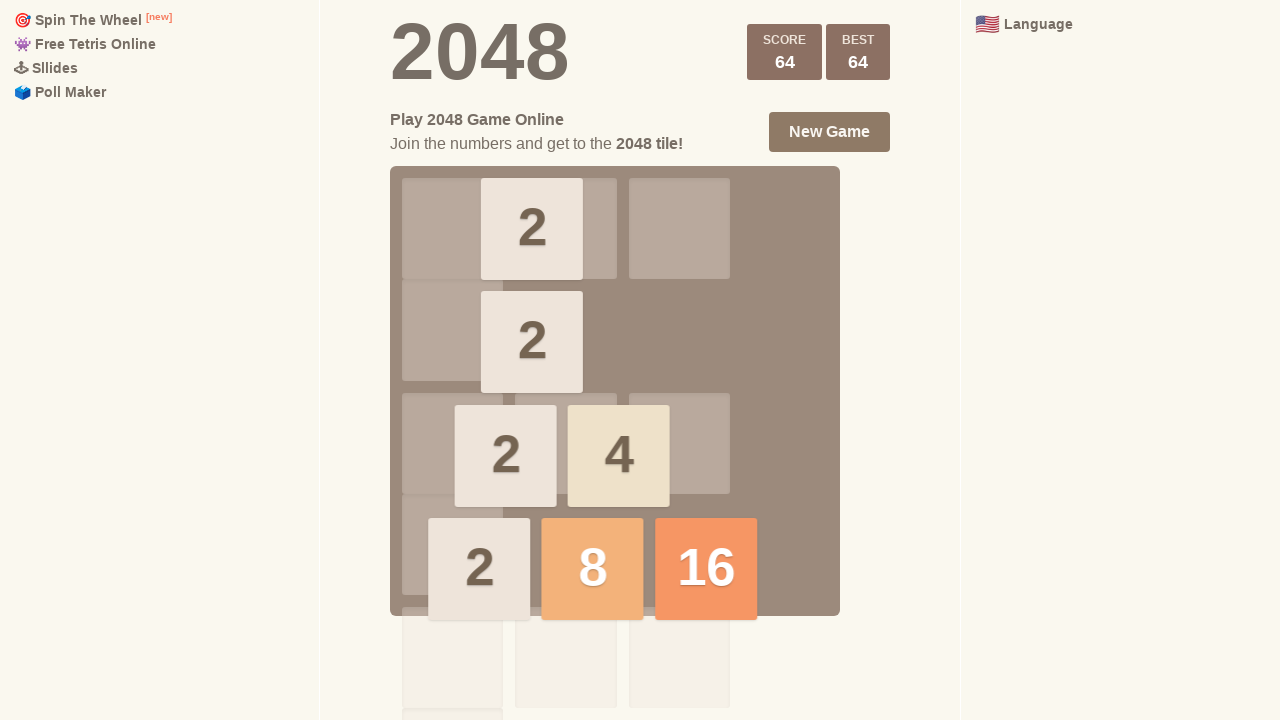

Pressed ArrowUp key (move 17/1000) on html
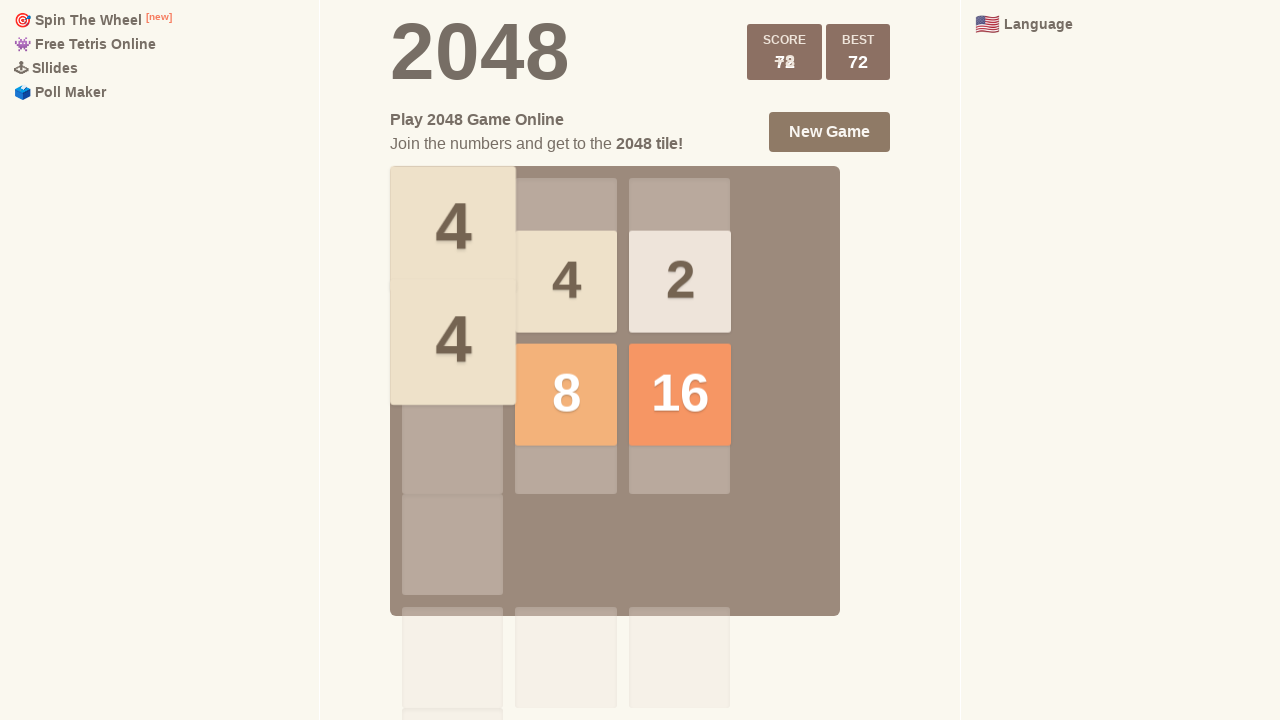

Pressed ArrowDown key (move 18/1000) on html
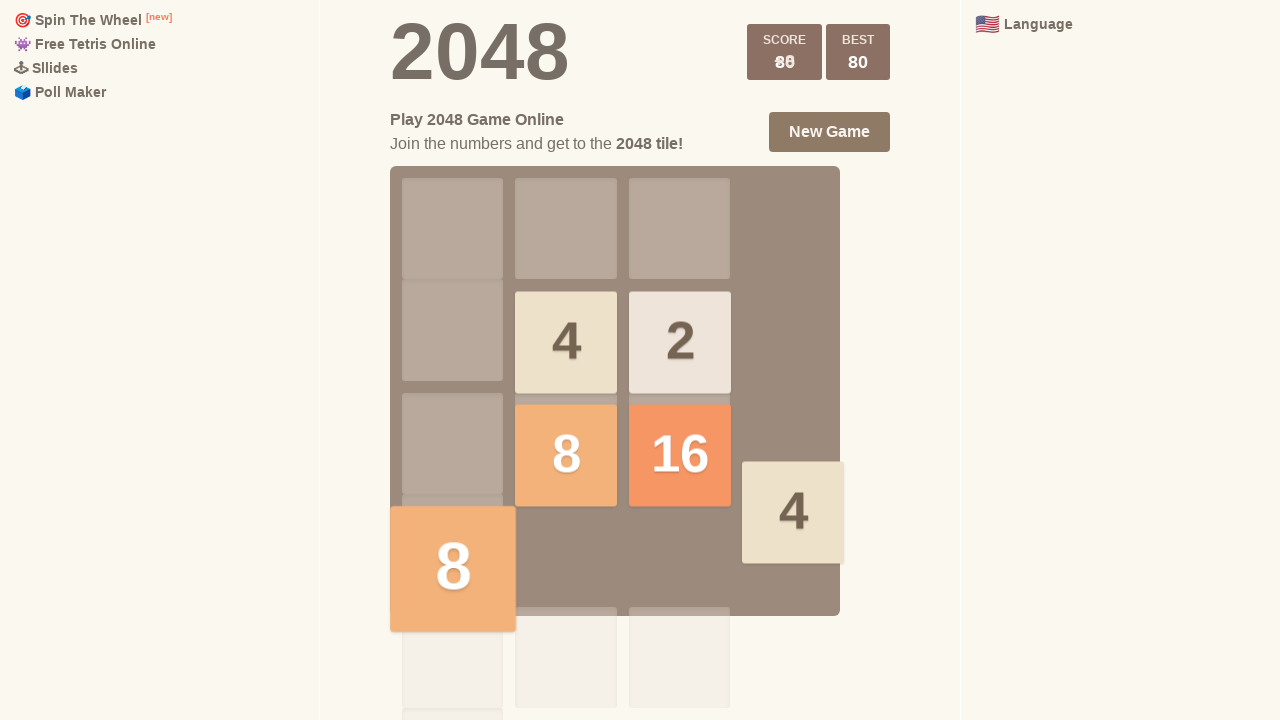

Pressed ArrowRight key (move 19/1000) on html
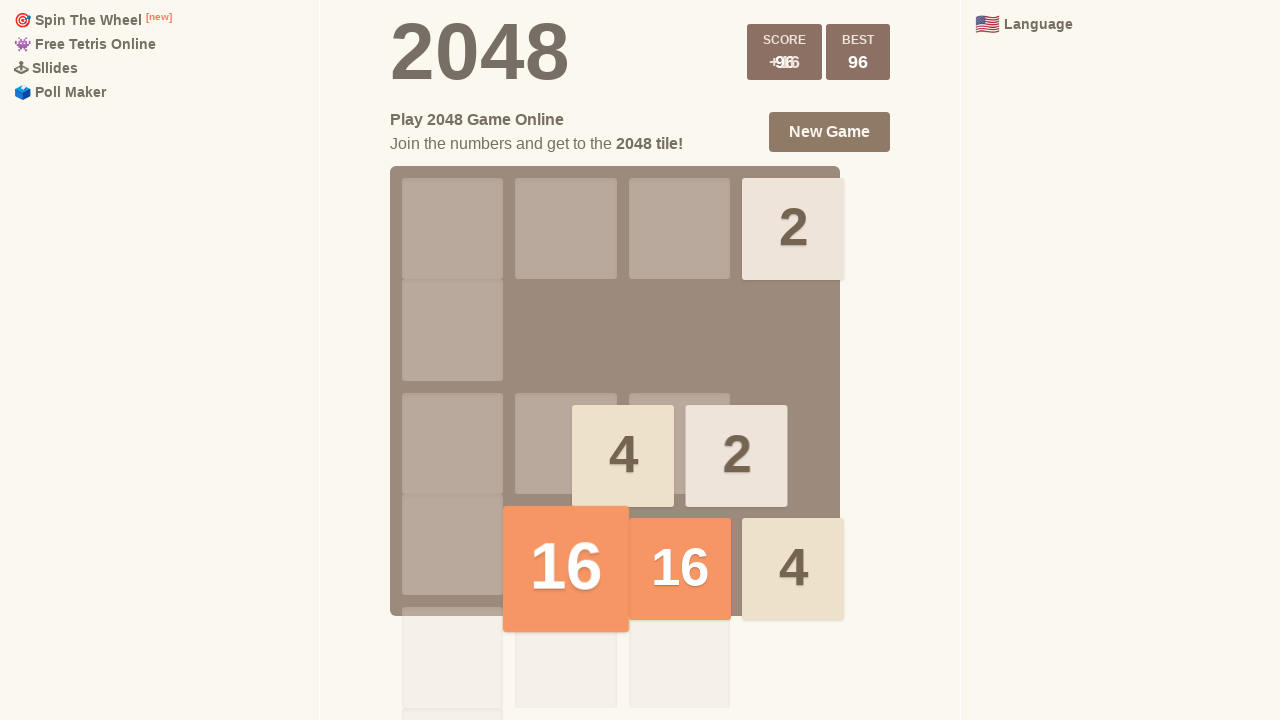

Pressed ArrowDown key (move 20/1000) on html
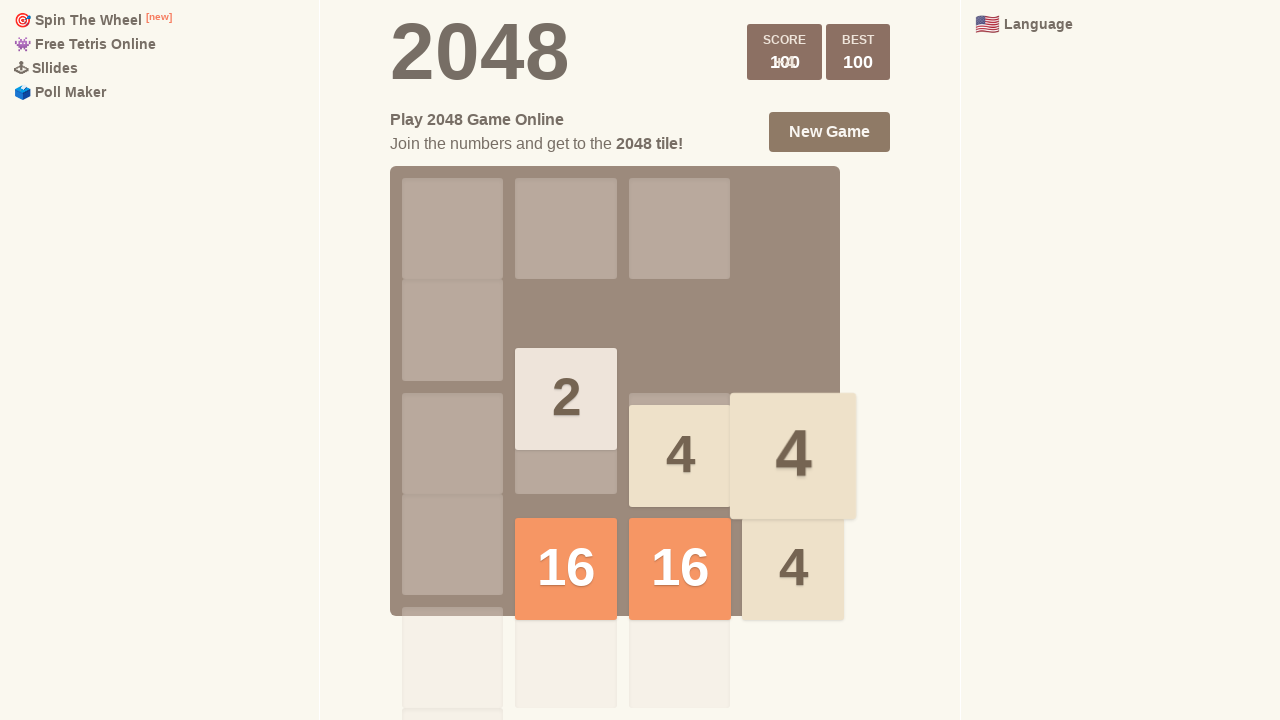

Pressed ArrowUp key (move 21/1000) on html
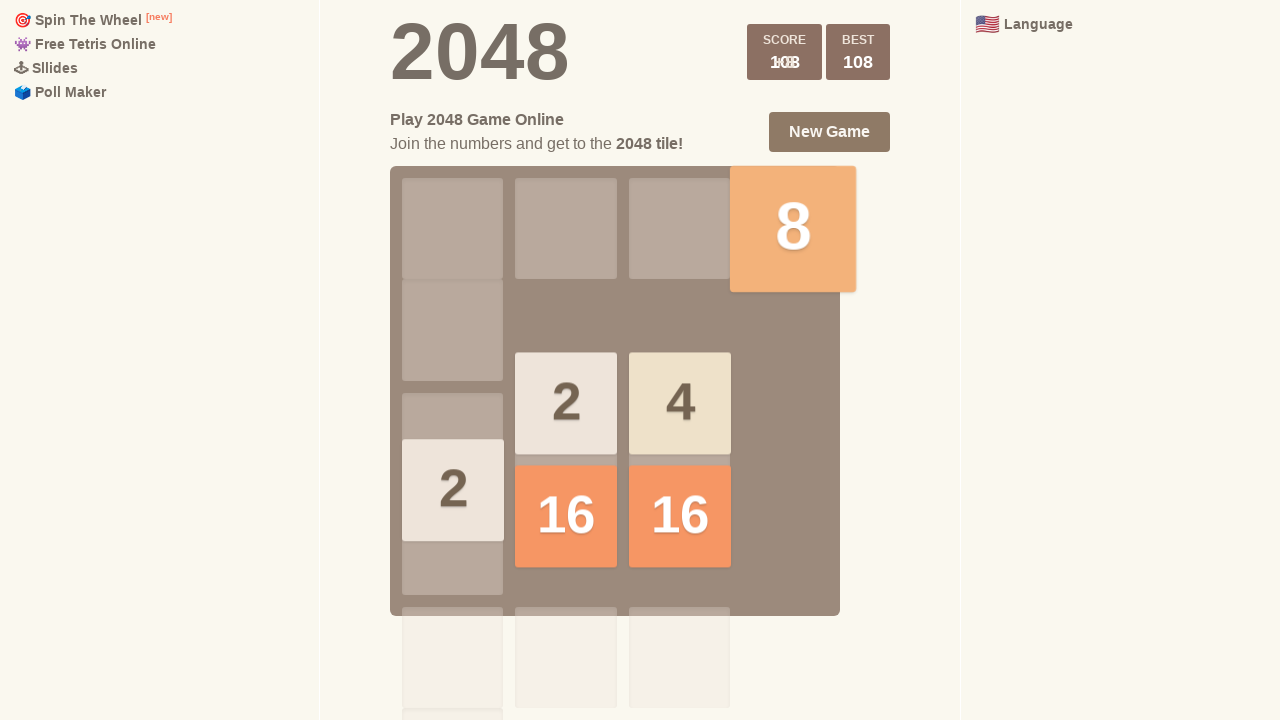

Pressed ArrowDown key (move 22/1000) on html
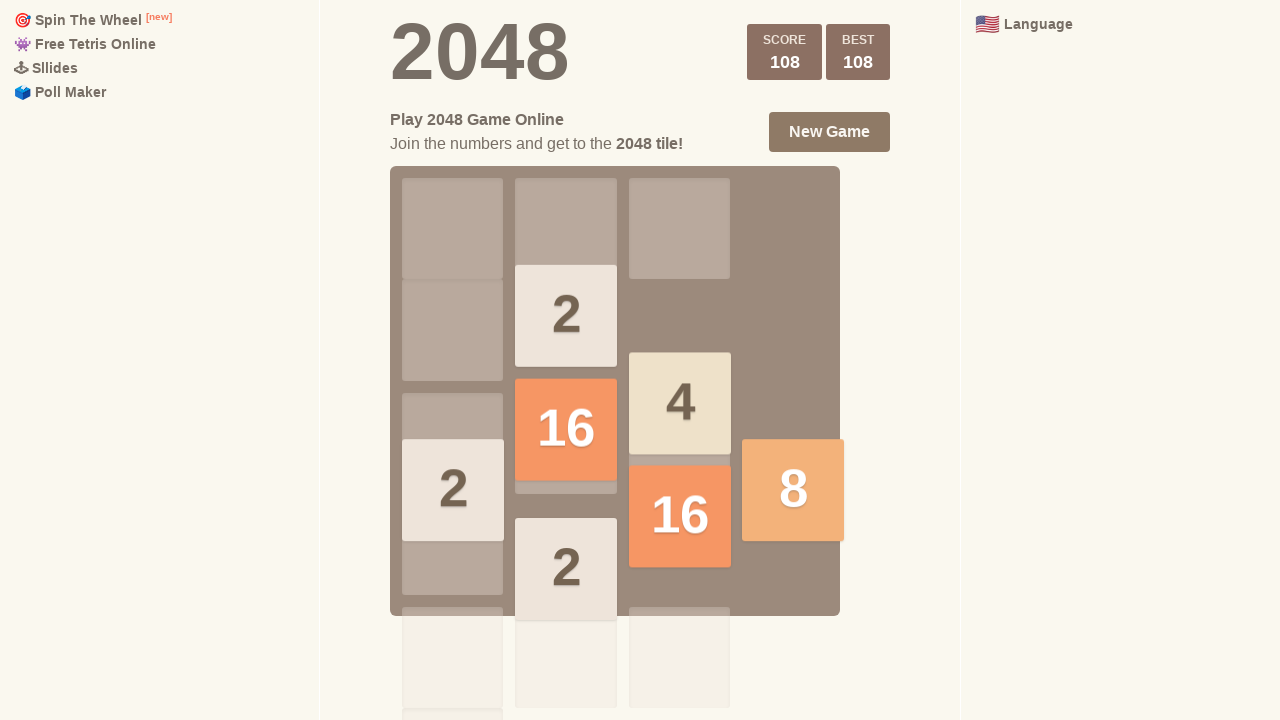

Pressed ArrowUp key (move 23/1000) on html
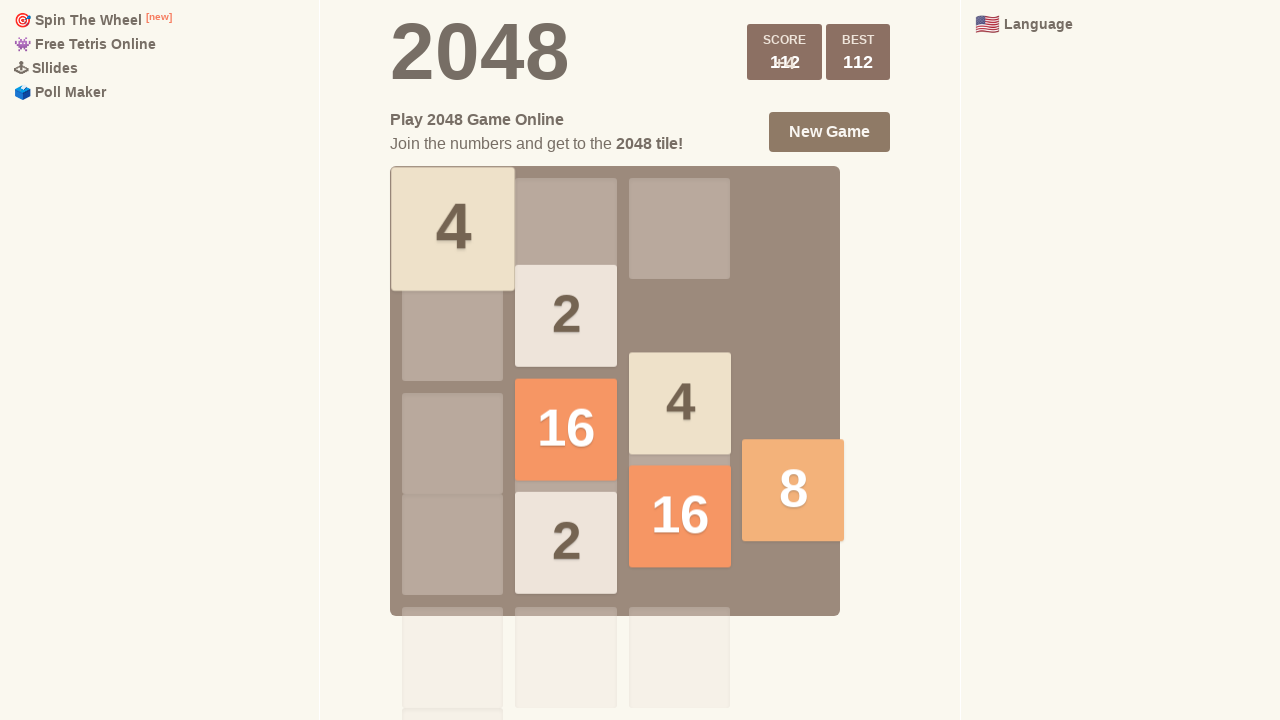

Pressed ArrowLeft key (move 24/1000) on html
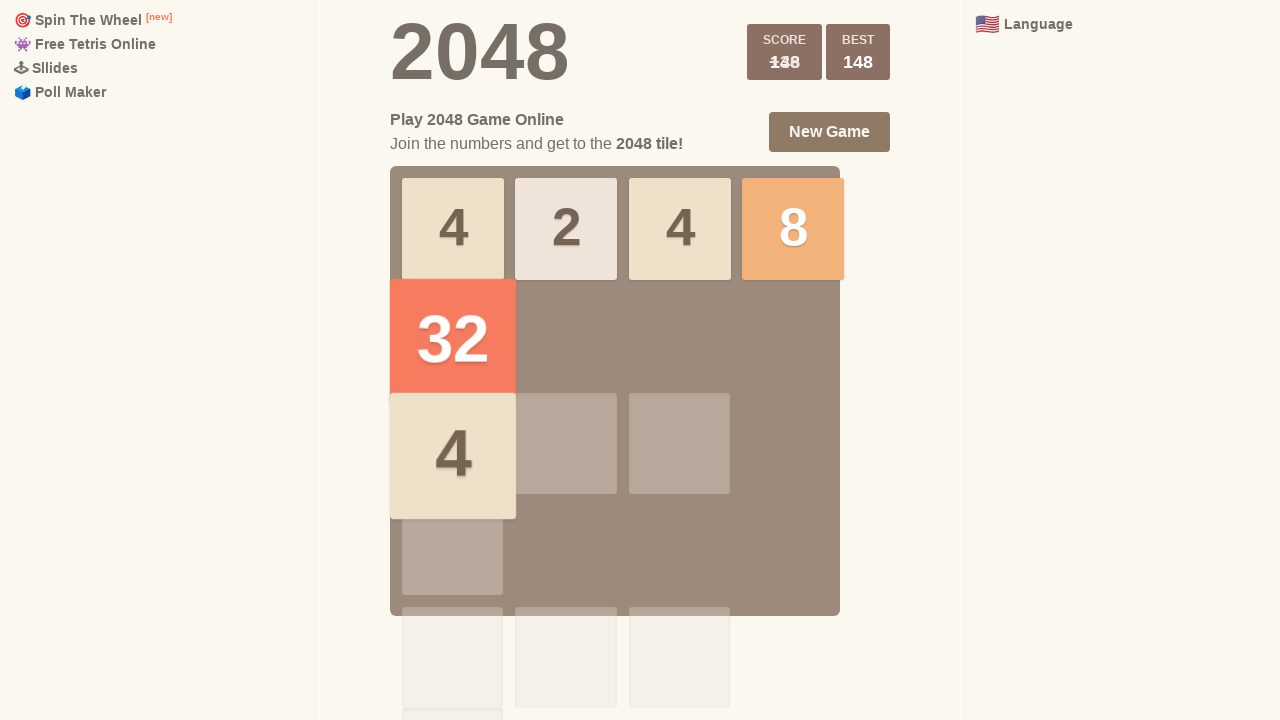

Pressed ArrowRight key (move 25/1000) on html
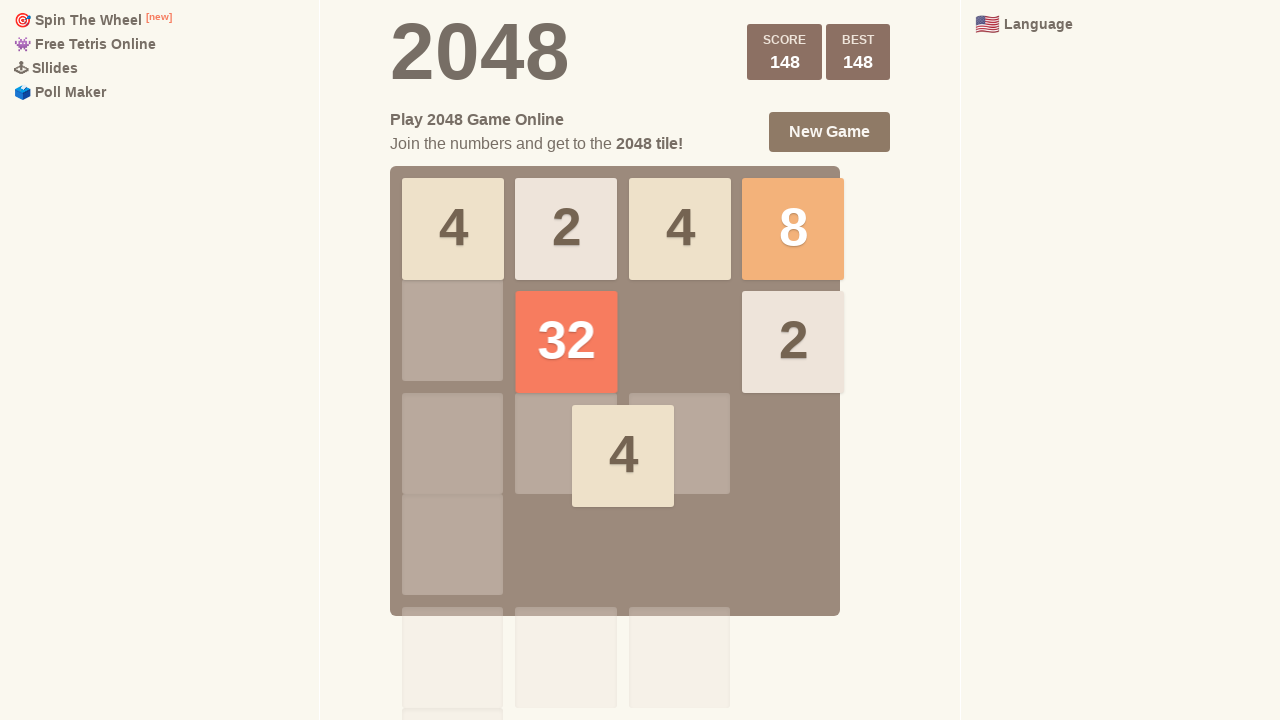

Pressed ArrowUp key (move 26/1000) on html
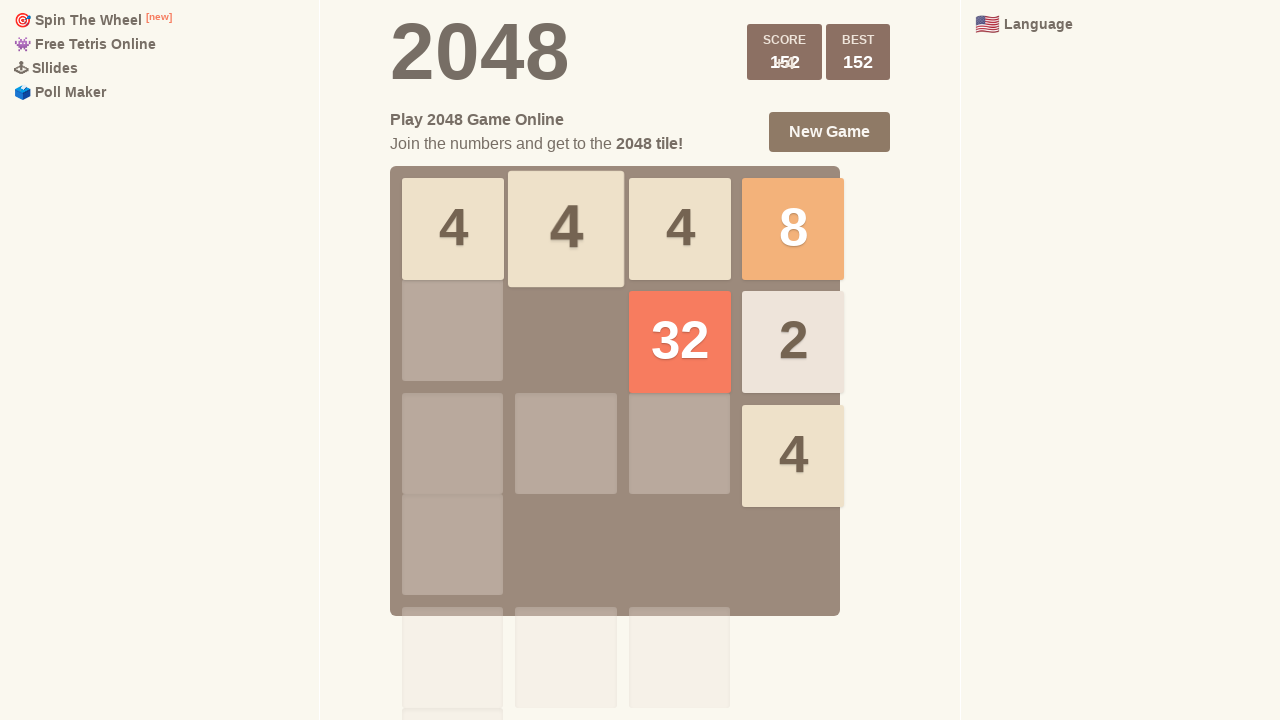

Pressed ArrowDown key (move 27/1000) on html
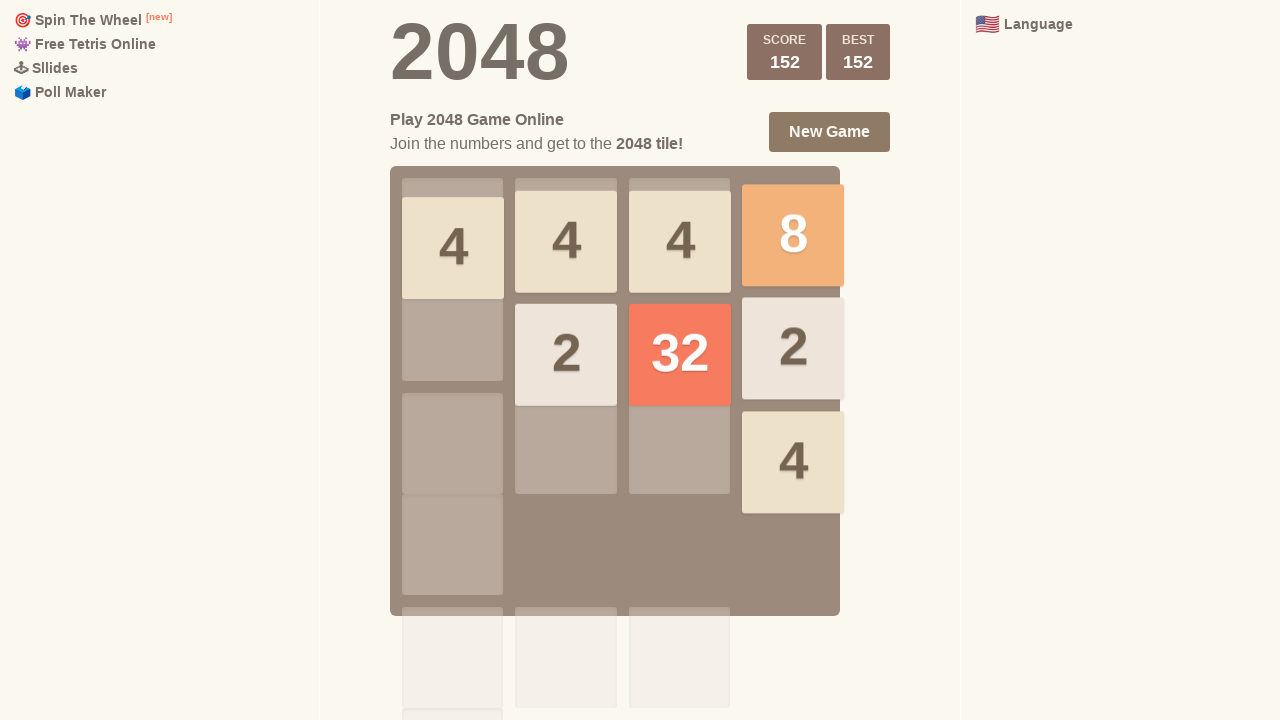

Pressed ArrowRight key (move 28/1000) on html
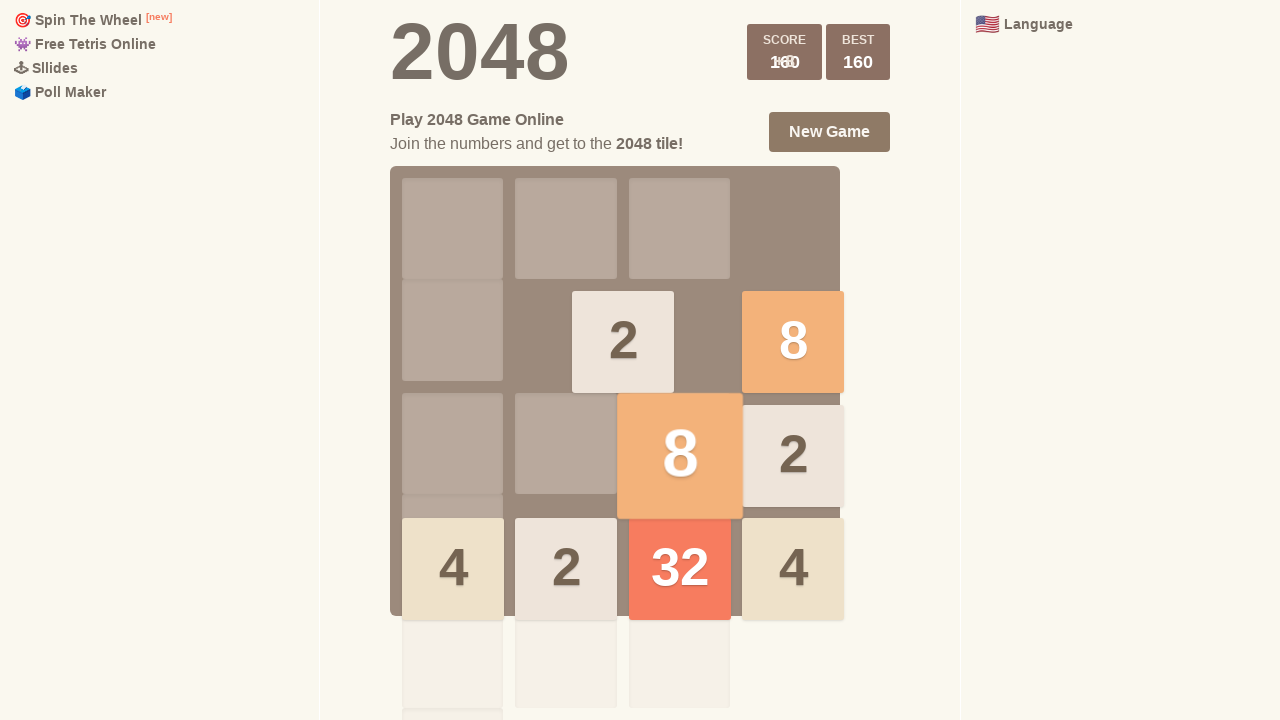

Pressed ArrowDown key (move 29/1000) on html
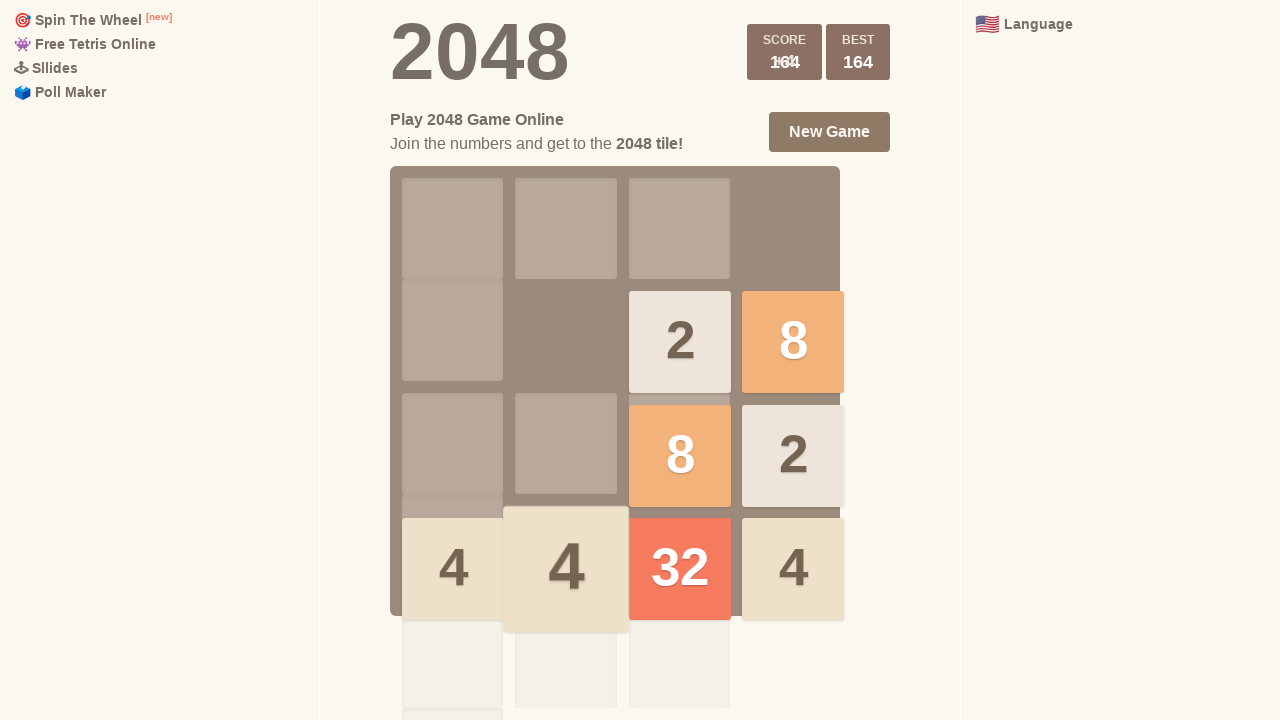

Pressed ArrowRight key (move 30/1000) on html
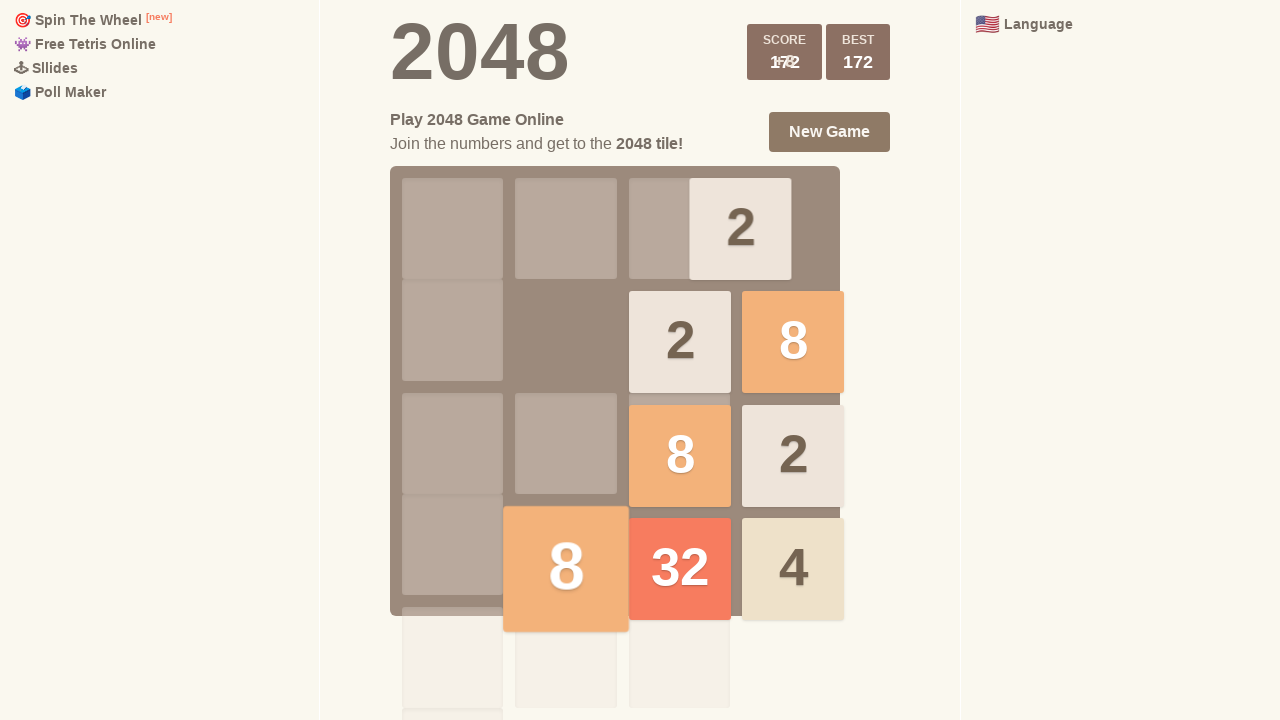

Pressed ArrowUp key (move 31/1000) on html
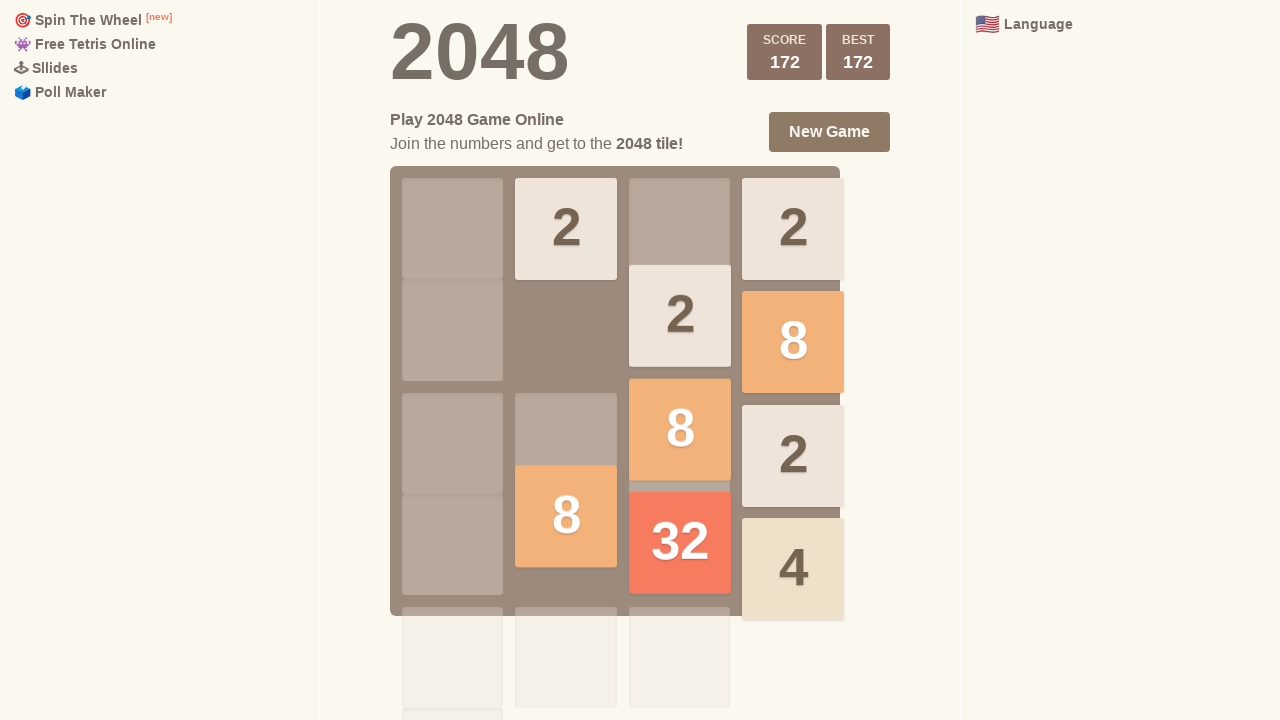

Pressed ArrowLeft key (move 32/1000) on html
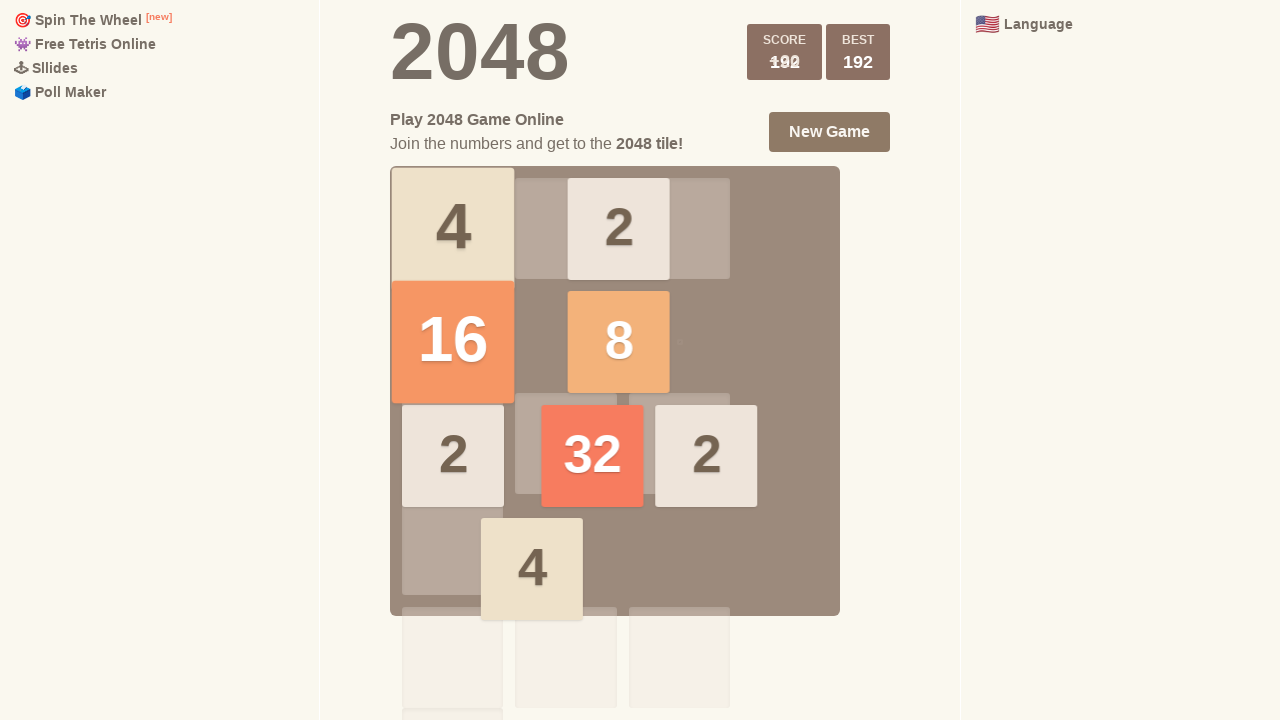

Pressed ArrowDown key (move 33/1000) on html
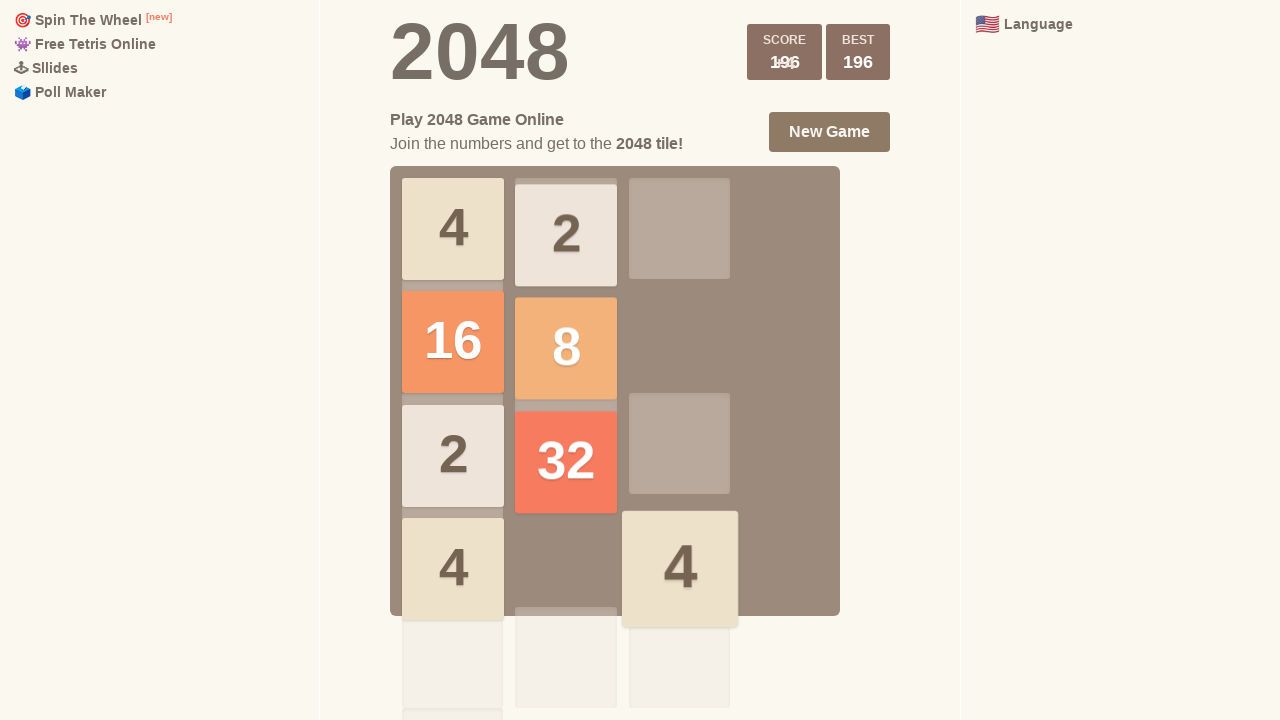

Pressed ArrowUp key (move 34/1000) on html
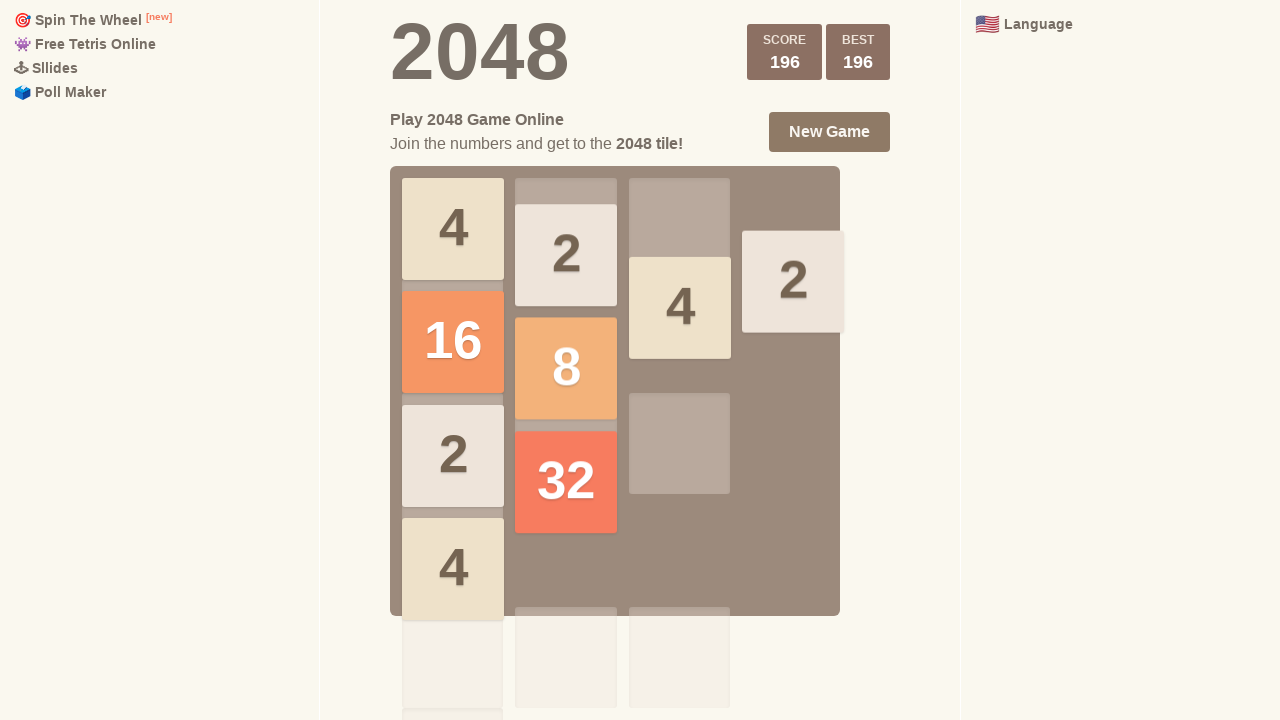

Pressed ArrowRight key (move 35/1000) on html
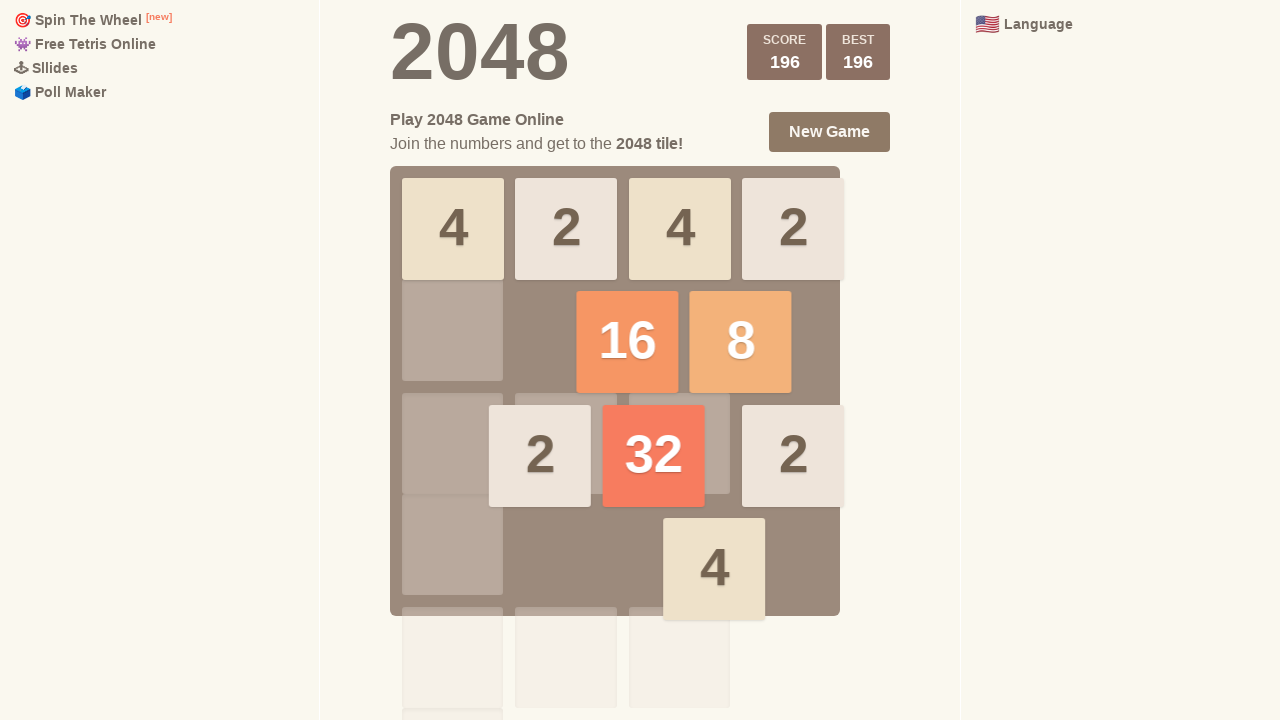

Pressed ArrowRight key (move 36/1000) on html
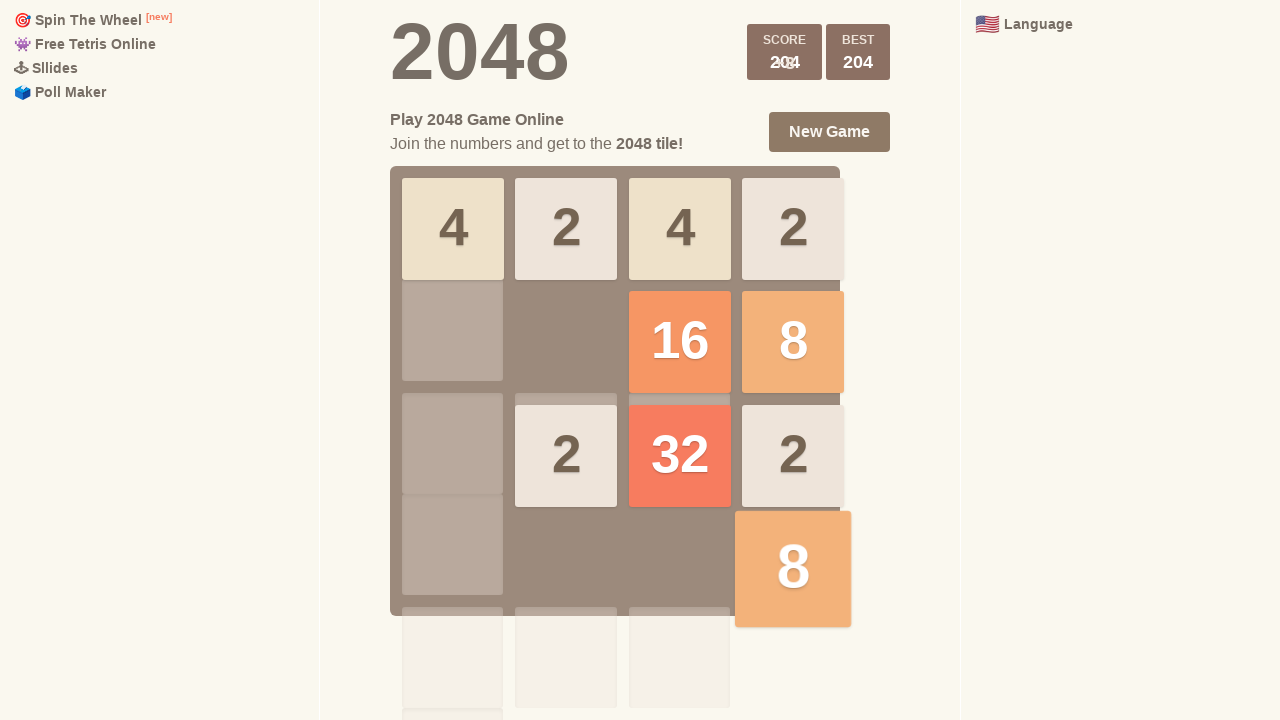

Pressed ArrowLeft key (move 37/1000) on html
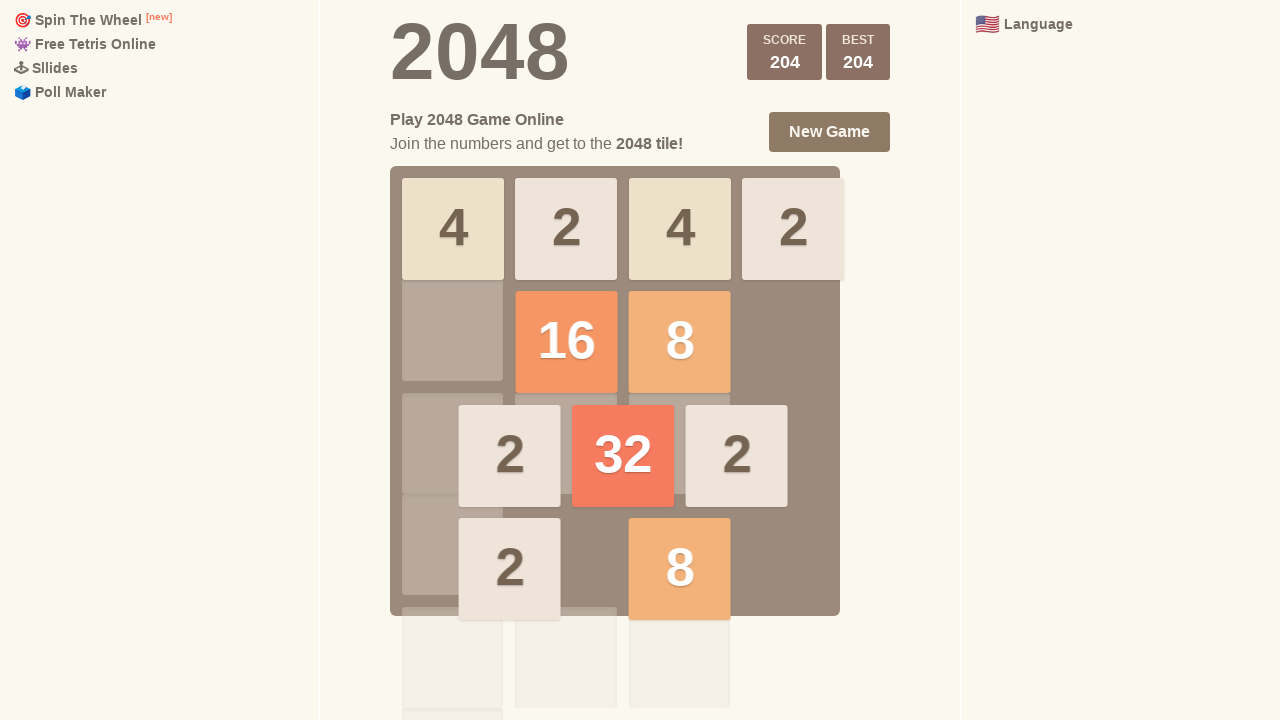

Pressed ArrowUp key (move 38/1000) on html
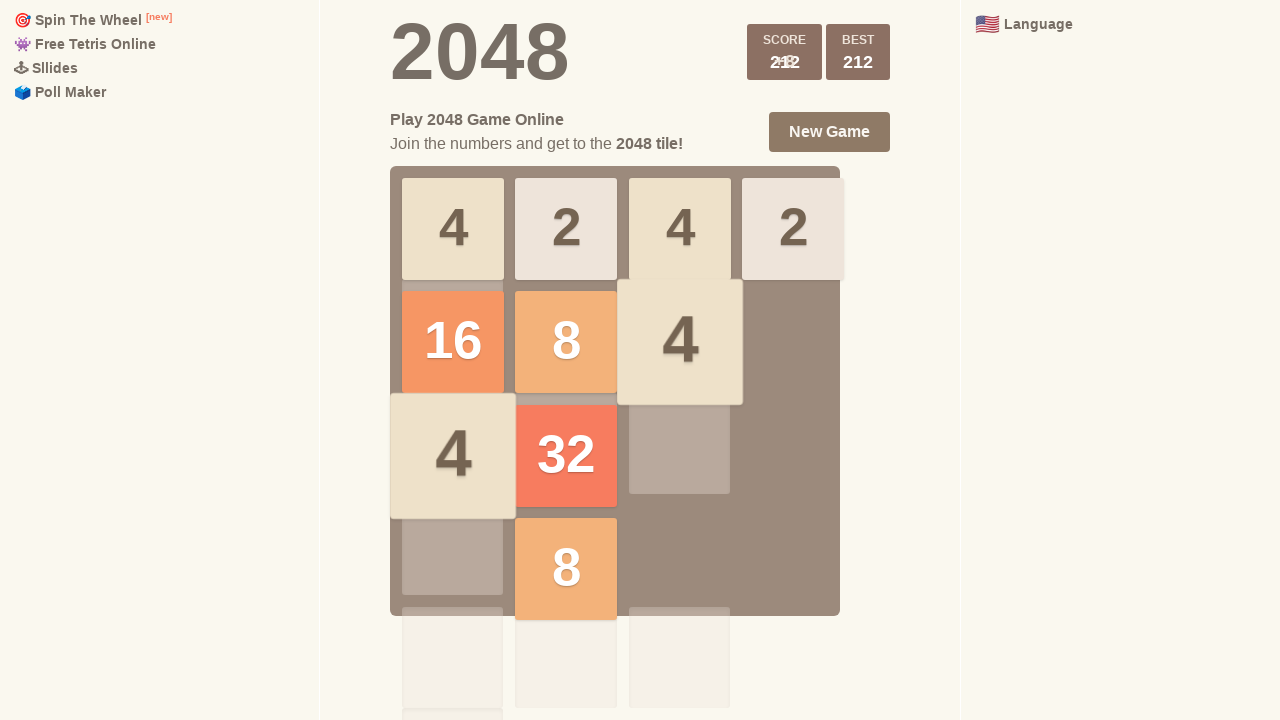

Pressed ArrowLeft key (move 39/1000) on html
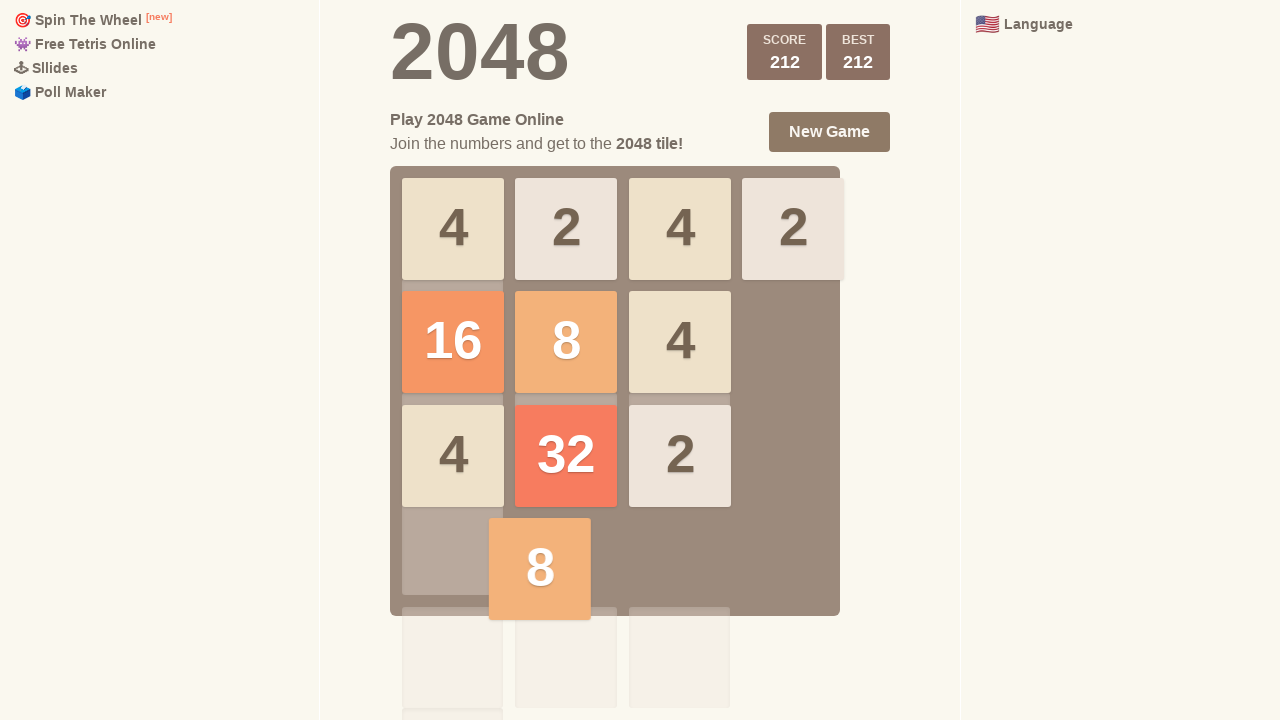

Pressed ArrowDown key (move 40/1000) on html
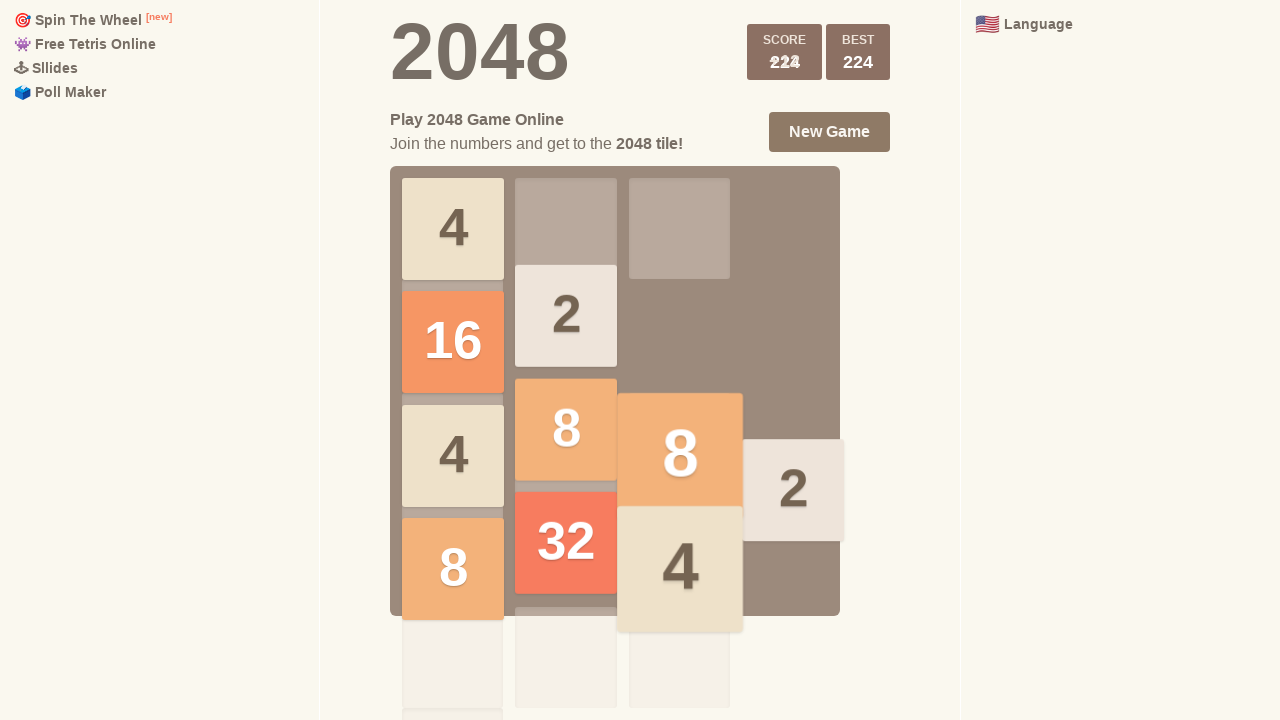

Pressed ArrowUp key (move 41/1000) on html
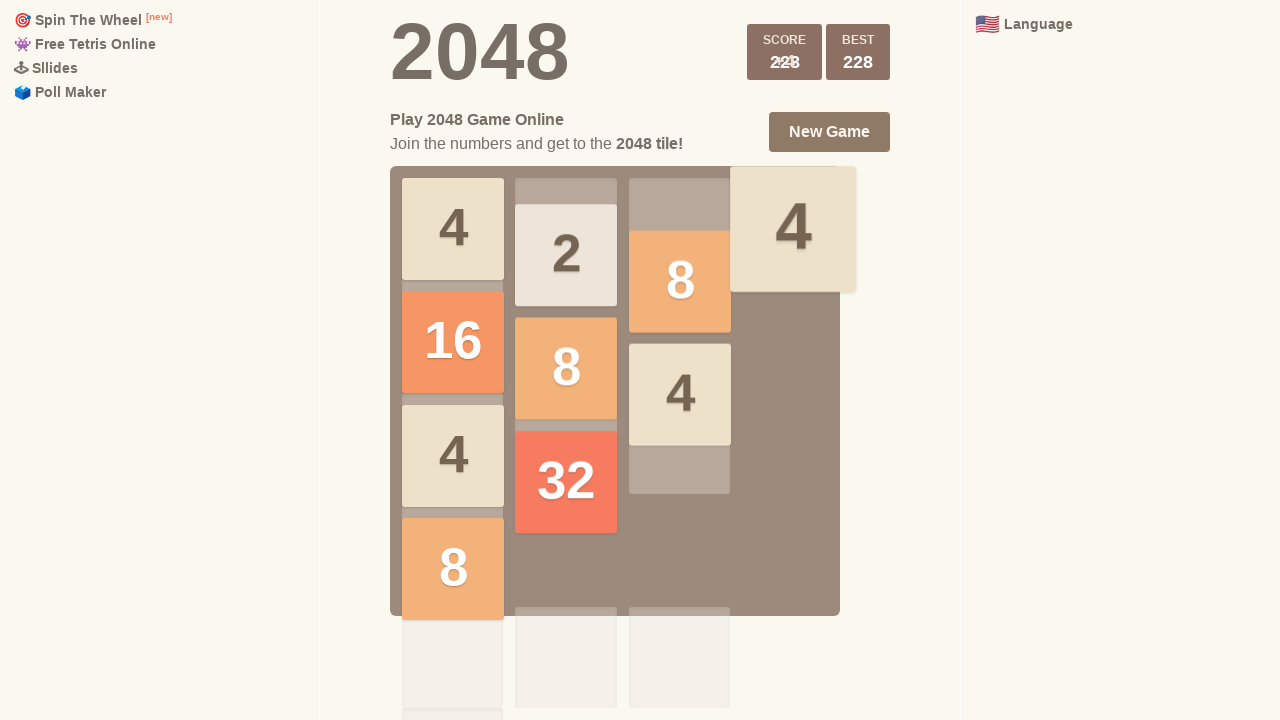

Pressed ArrowRight key (move 42/1000) on html
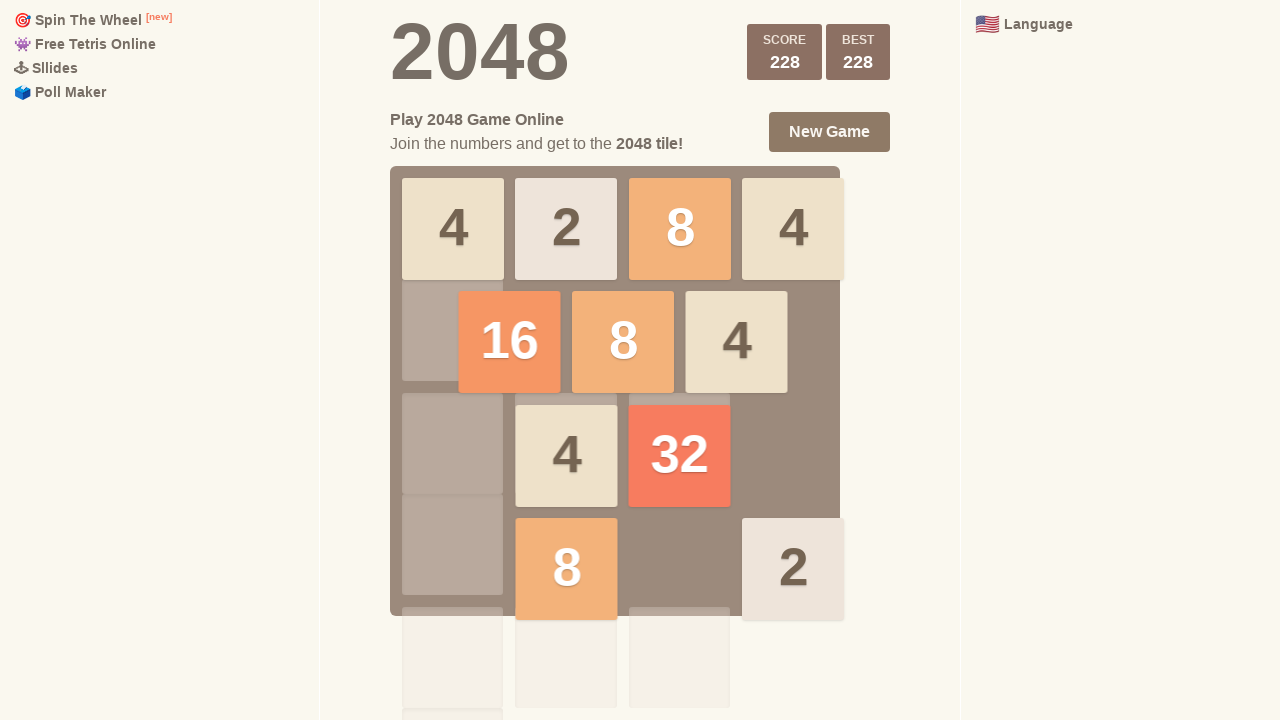

Pressed ArrowUp key (move 43/1000) on html
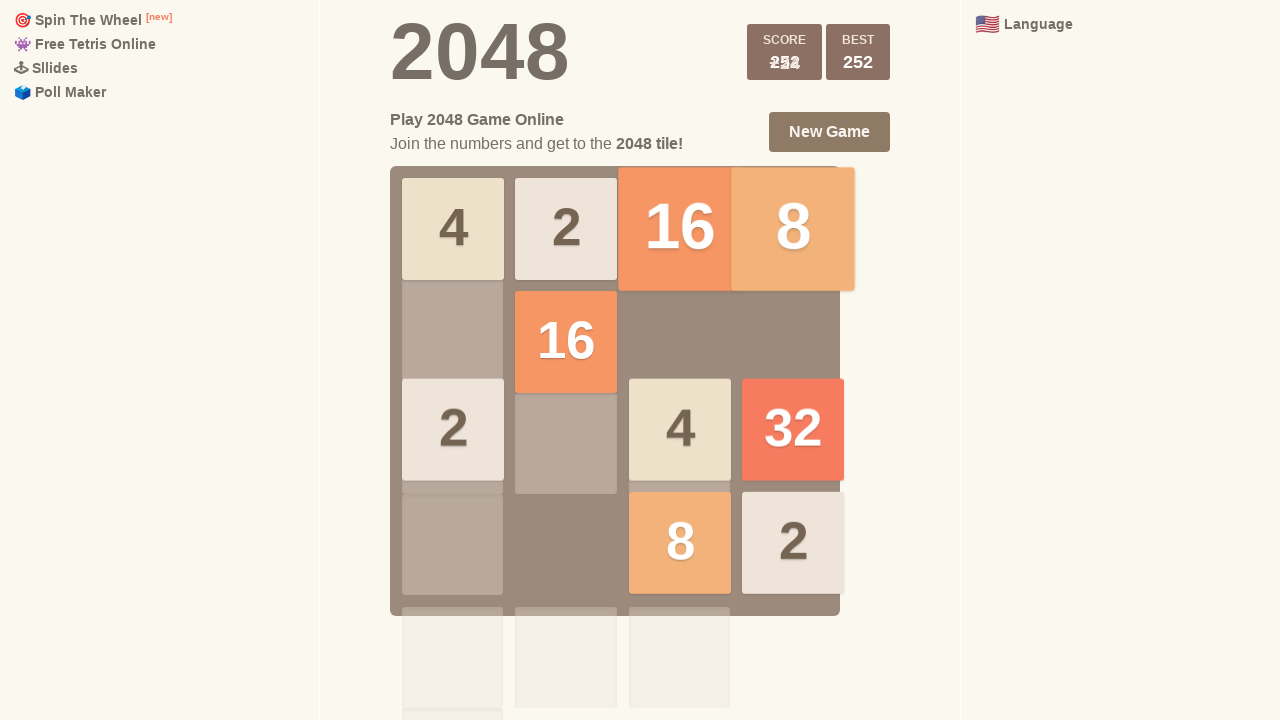

Pressed ArrowRight key (move 44/1000) on html
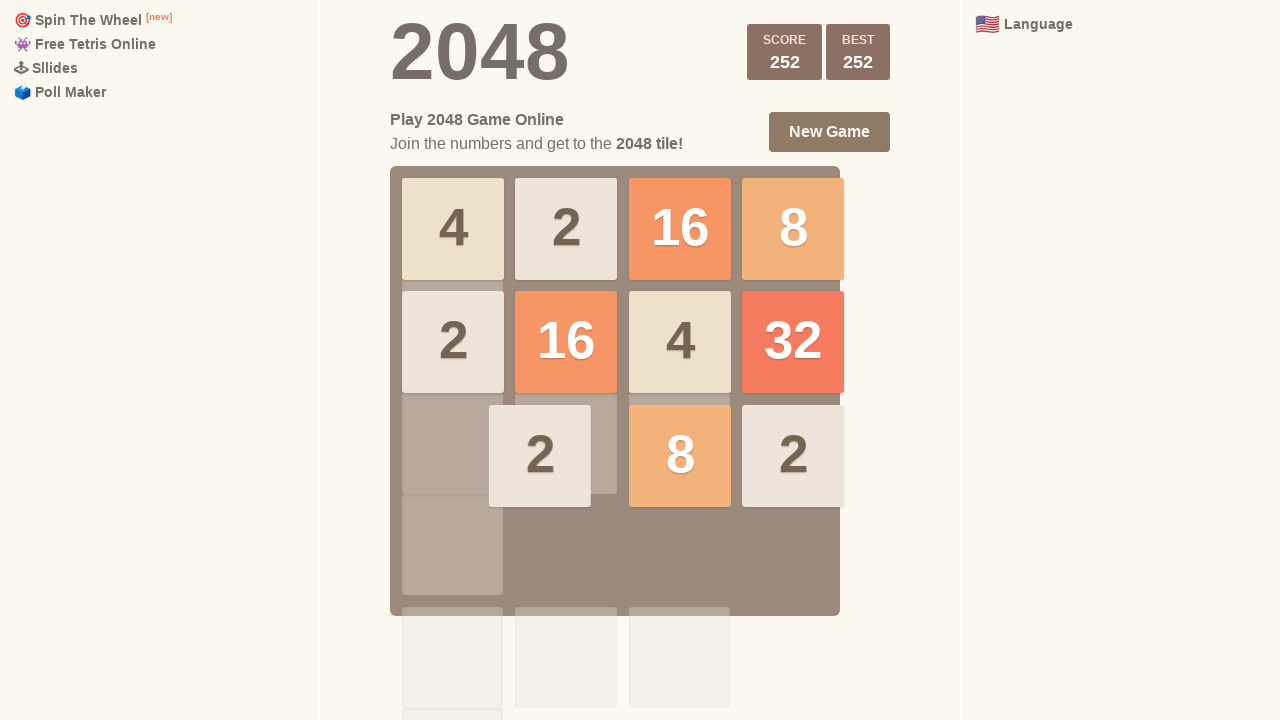

Pressed ArrowUp key (move 45/1000) on html
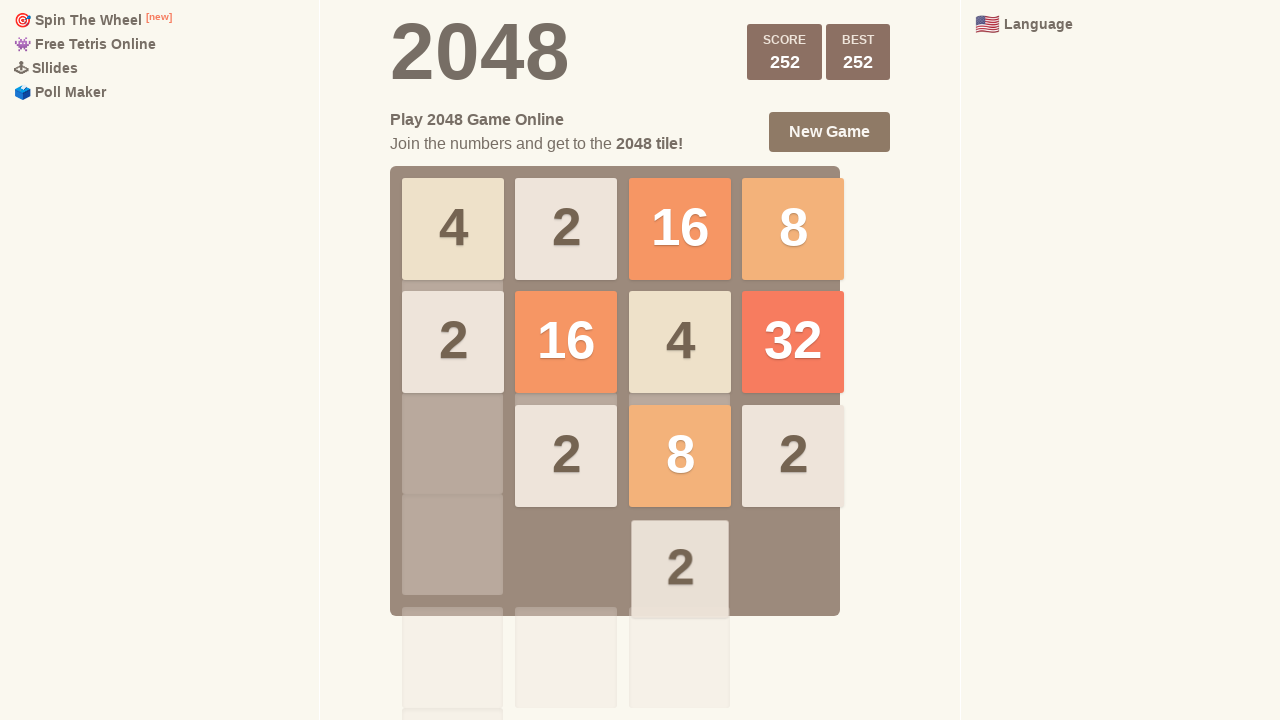

Pressed ArrowLeft key (move 46/1000) on html
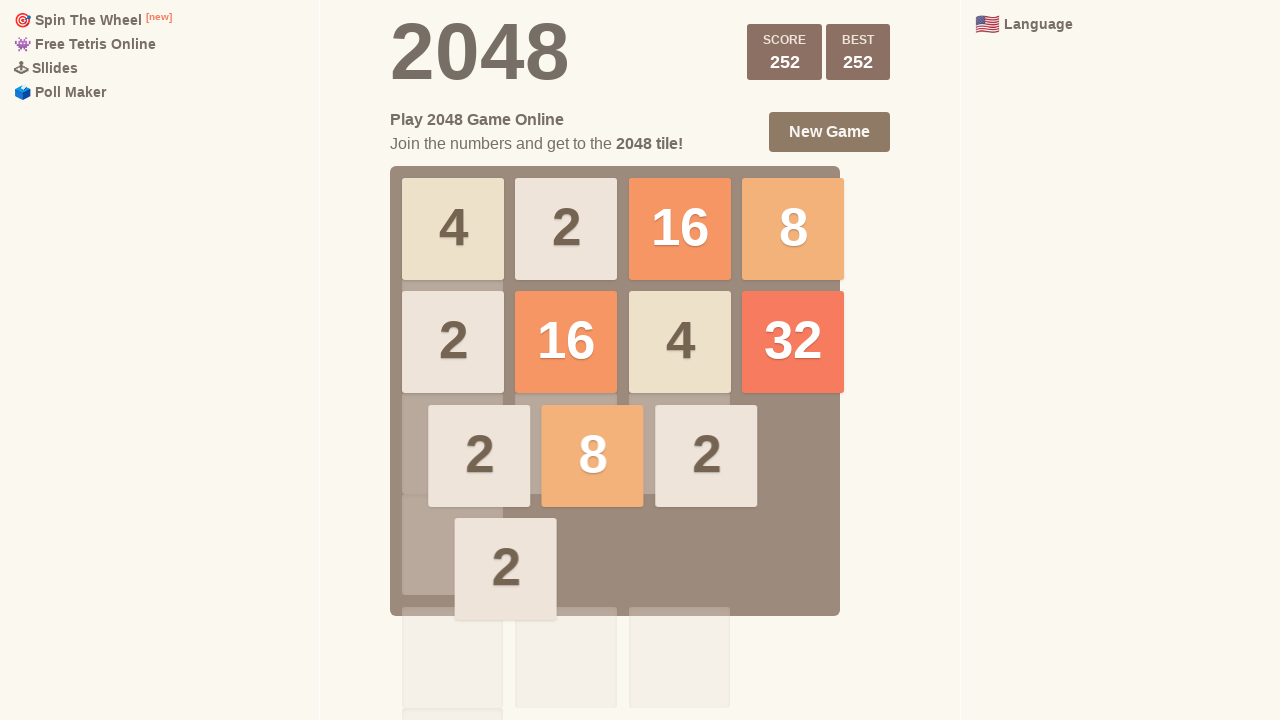

Pressed ArrowDown key (move 47/1000) on html
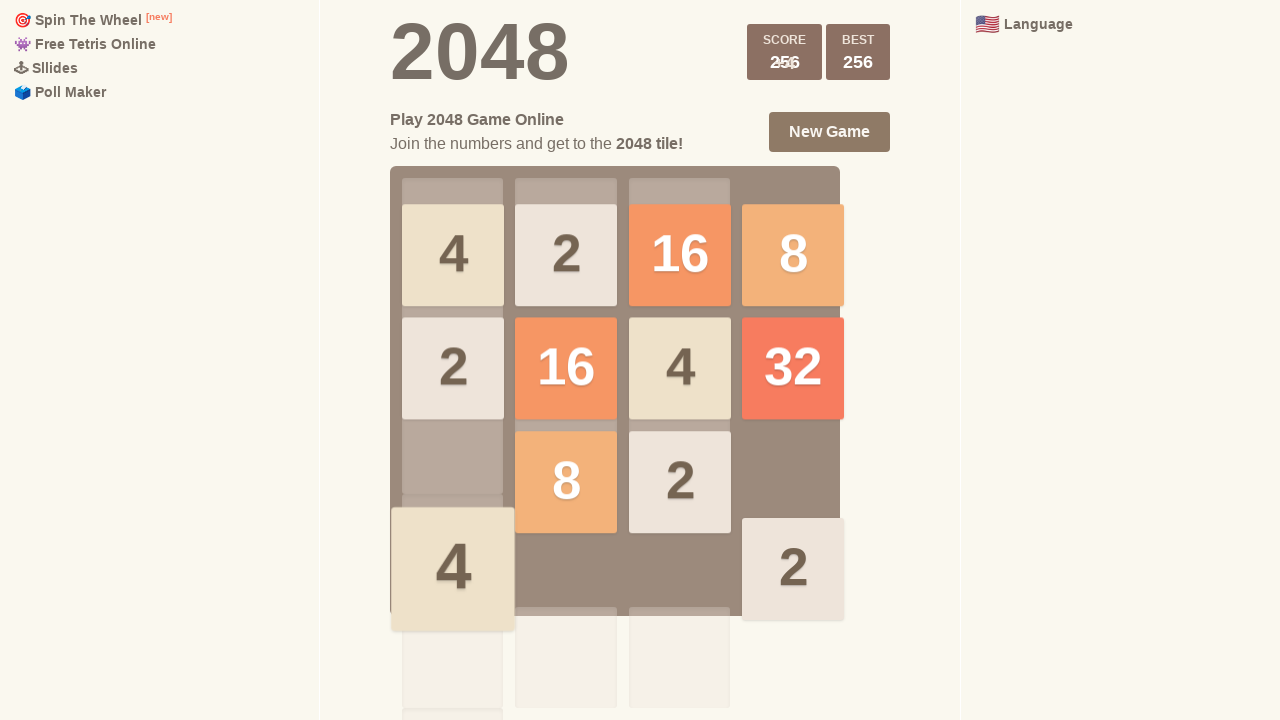

Pressed ArrowRight key (move 48/1000) on html
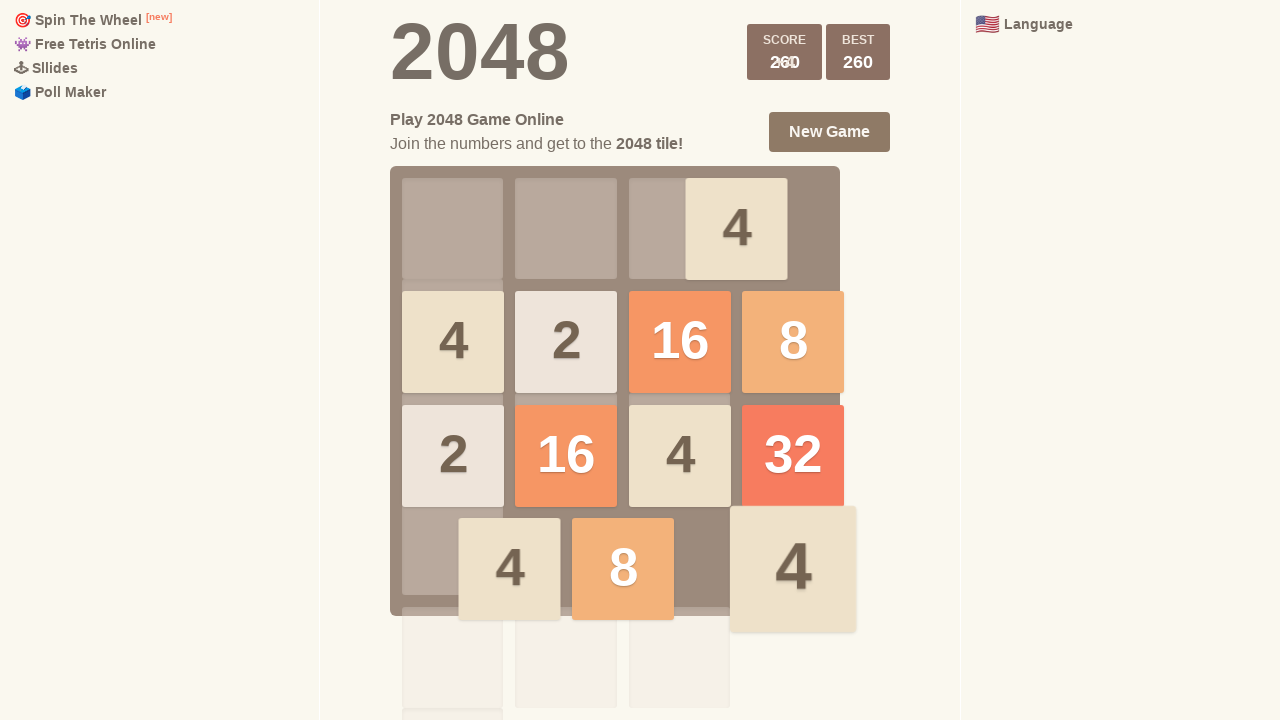

Pressed ArrowUp key (move 49/1000) on html
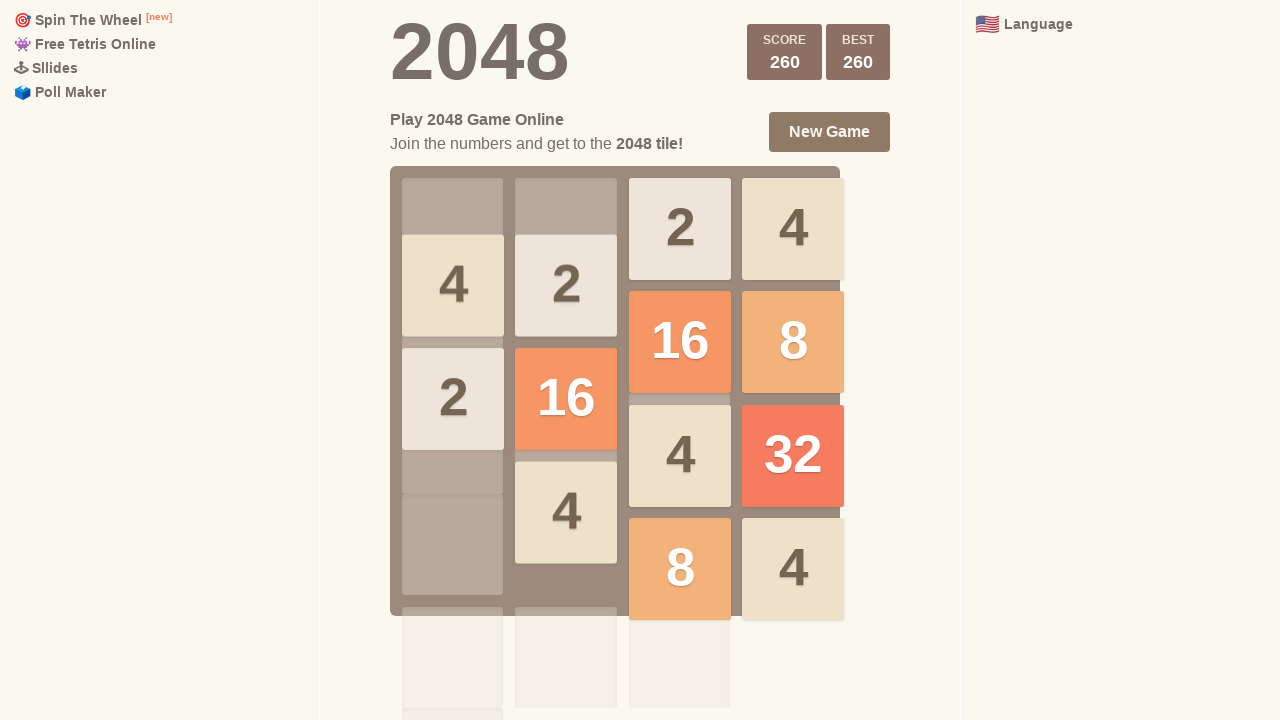

Pressed ArrowLeft key (move 50/1000) on html
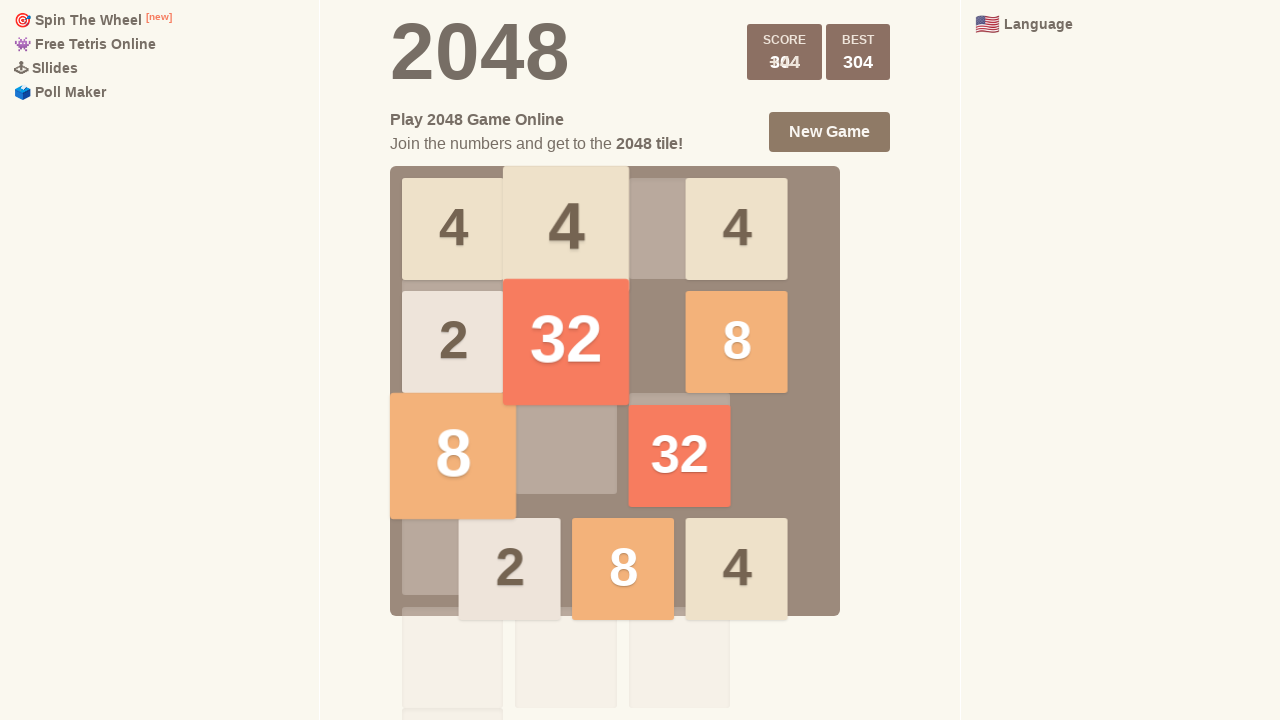

Pressed ArrowUp key (move 51/1000) on html
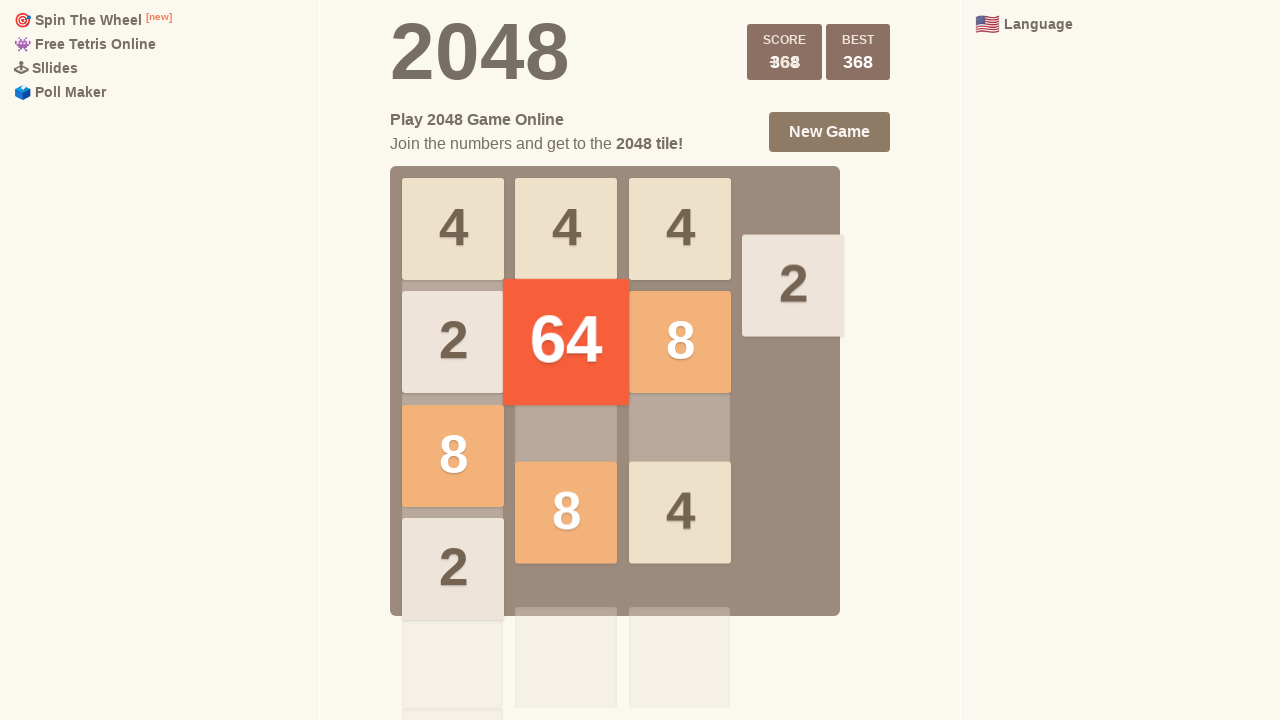

Pressed ArrowDown key (move 52/1000) on html
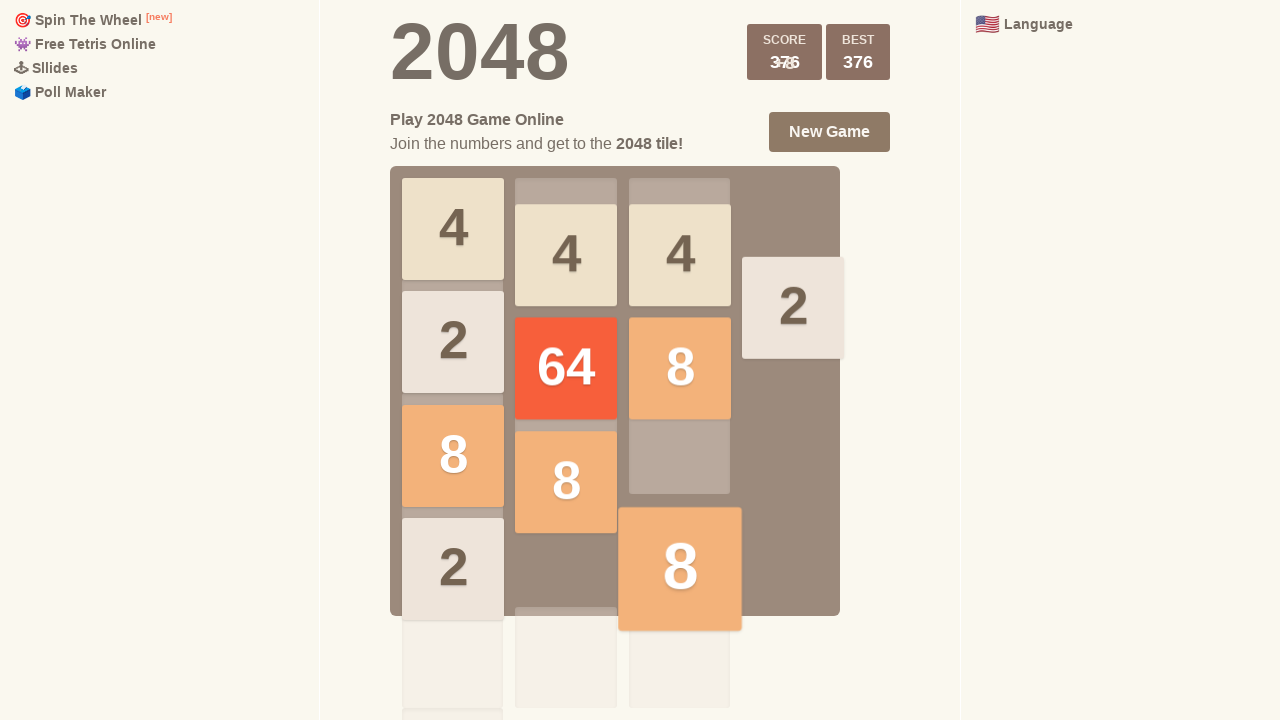

Pressed ArrowLeft key (move 53/1000) on html
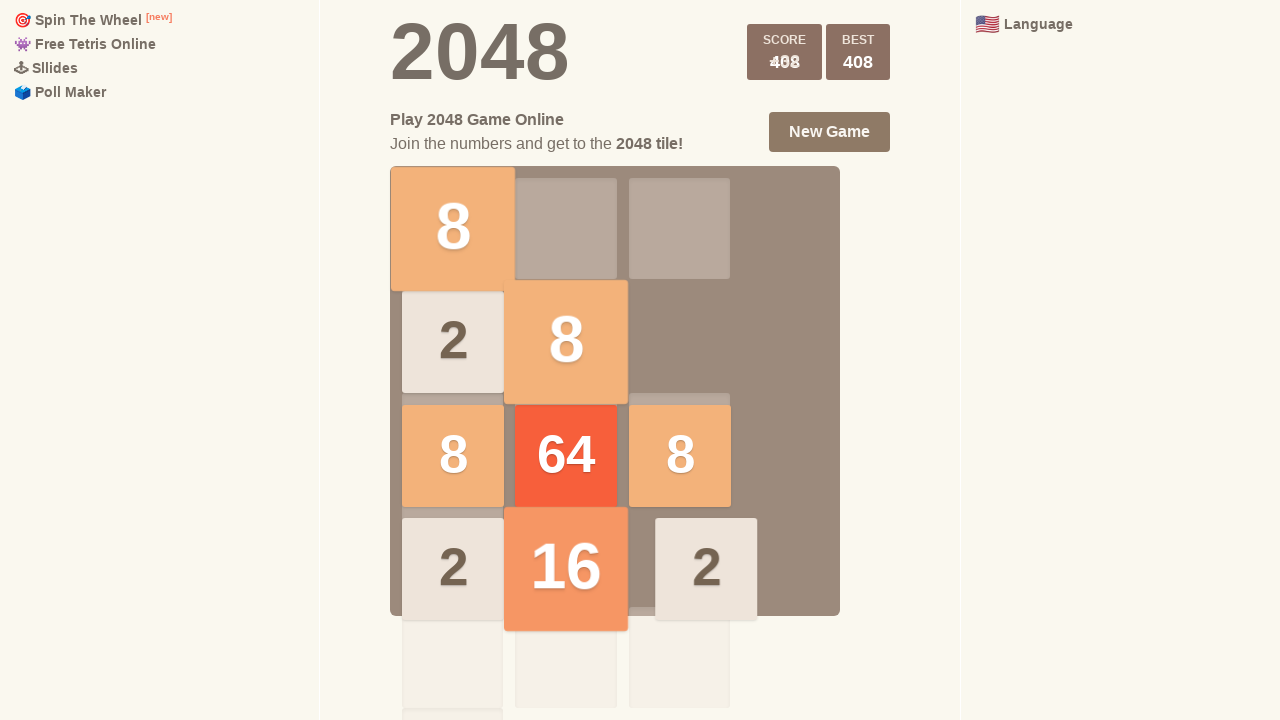

Pressed ArrowDown key (move 54/1000) on html
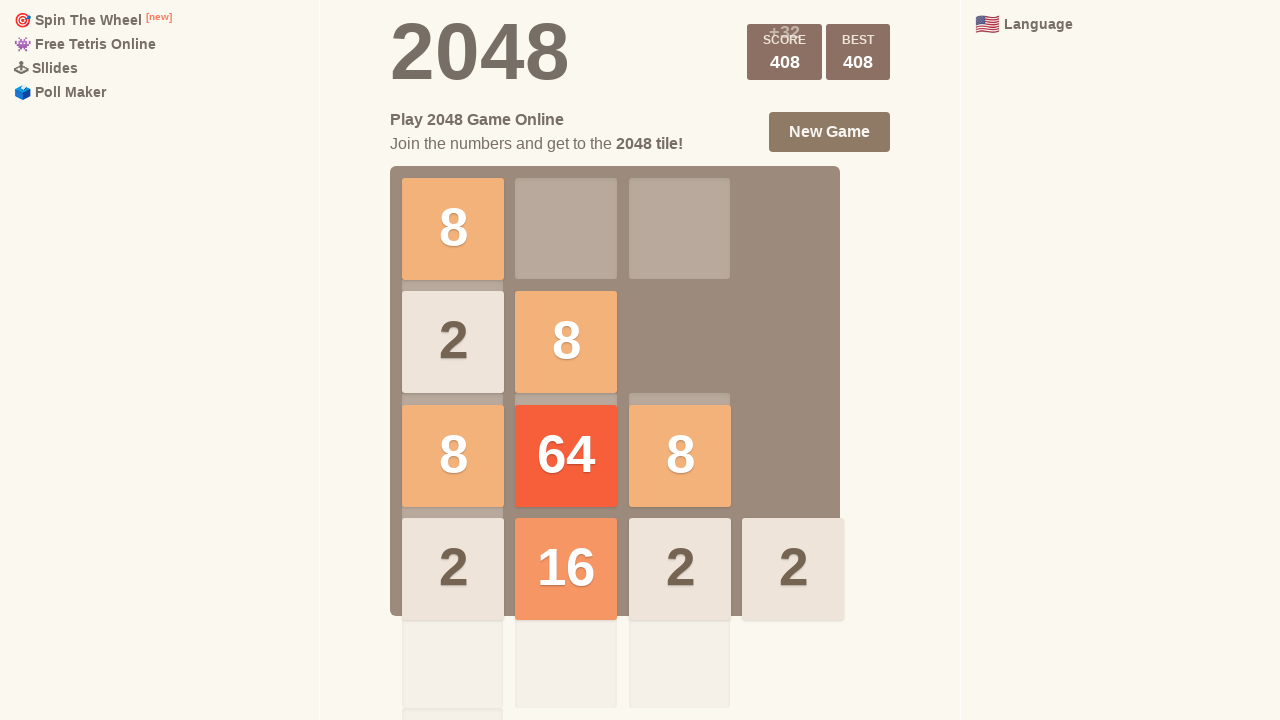

Pressed ArrowUp key (move 55/1000) on html
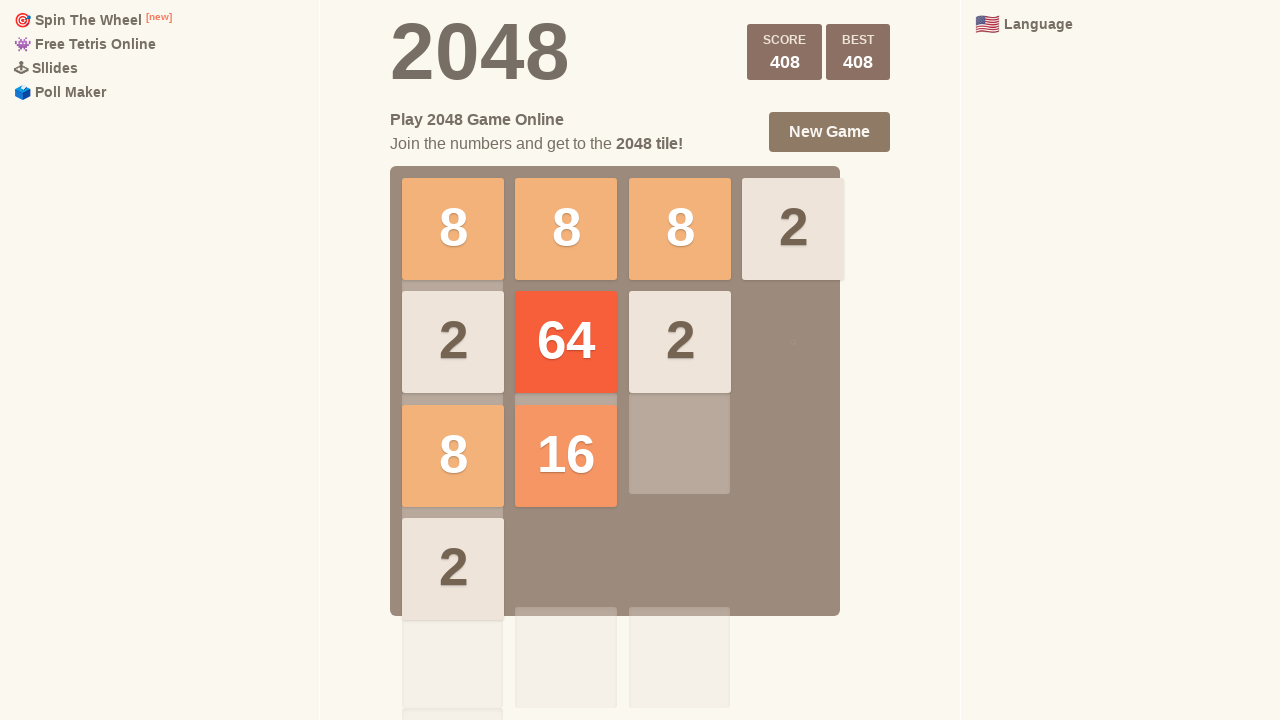

Pressed ArrowDown key (move 56/1000) on html
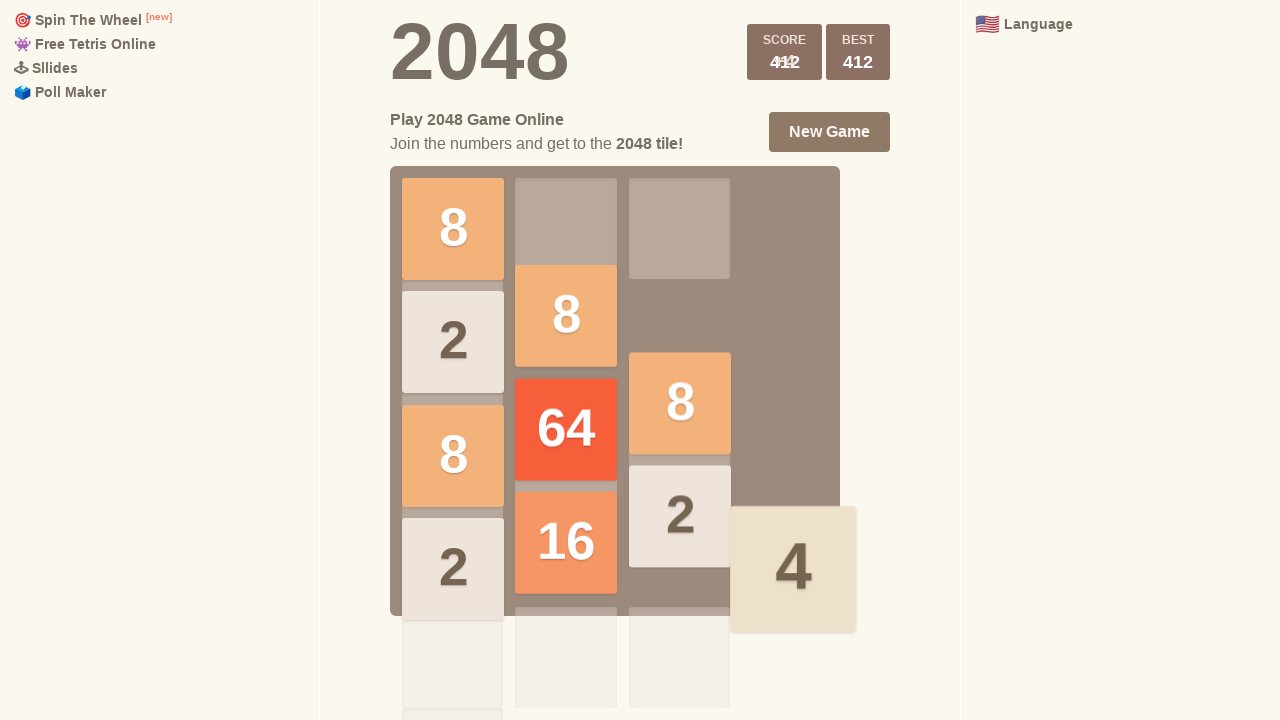

Pressed ArrowLeft key (move 57/1000) on html
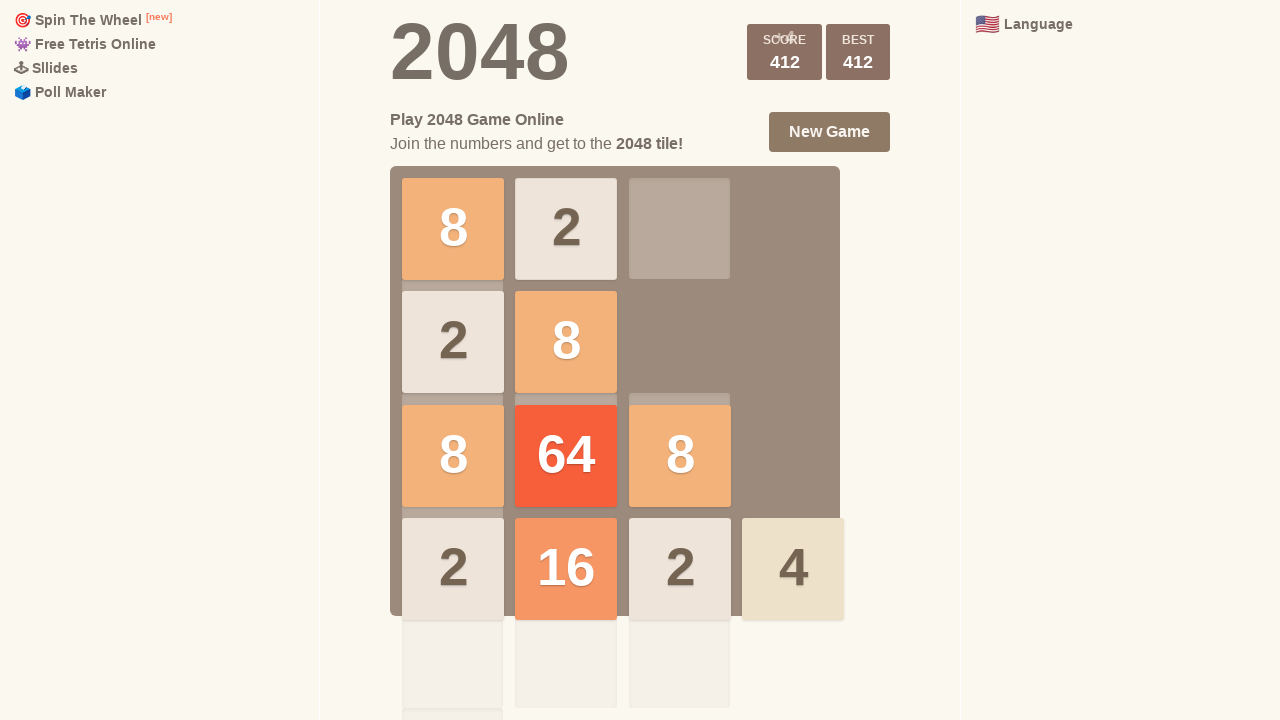

Pressed ArrowRight key (move 58/1000) on html
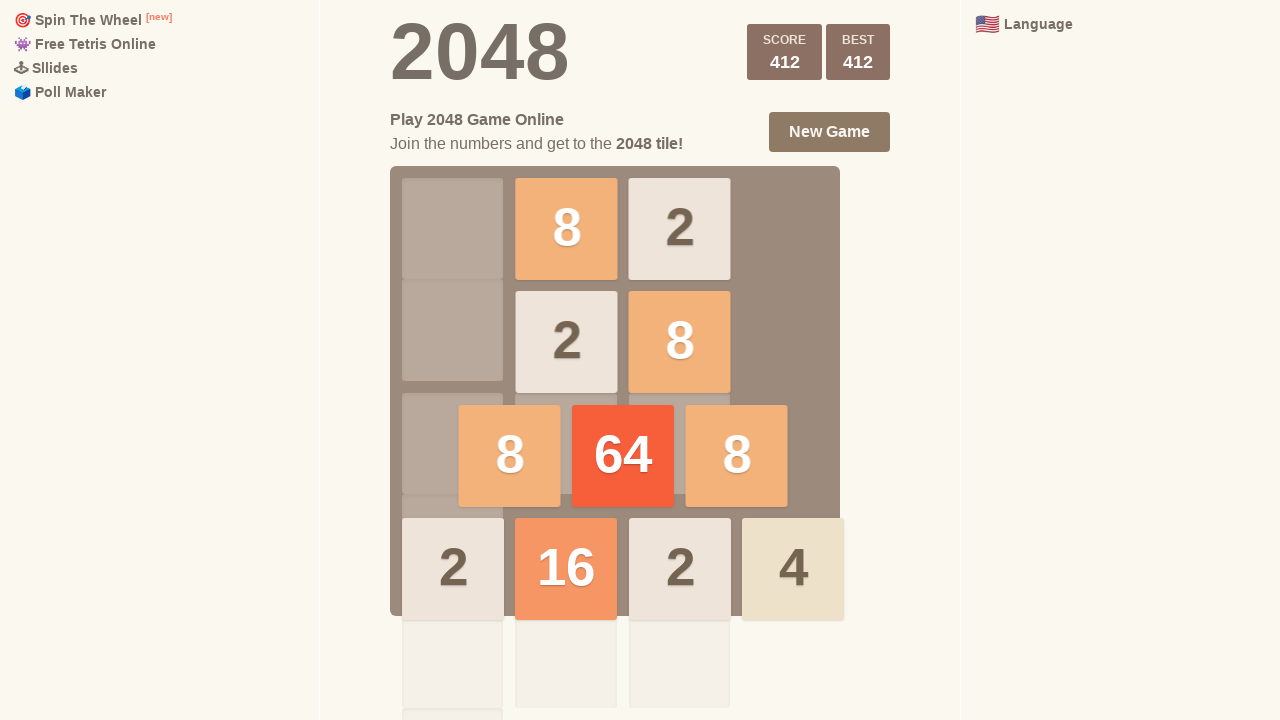

Pressed ArrowRight key (move 59/1000) on html
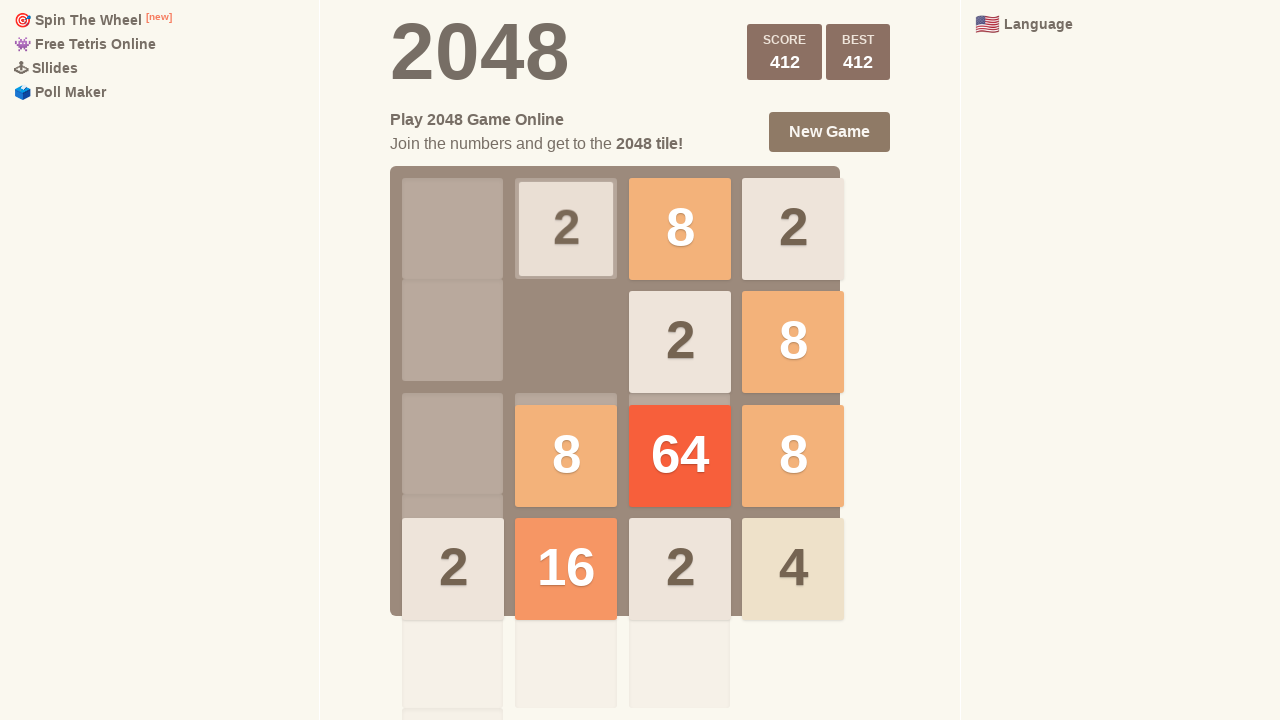

Pressed ArrowRight key (move 60/1000) on html
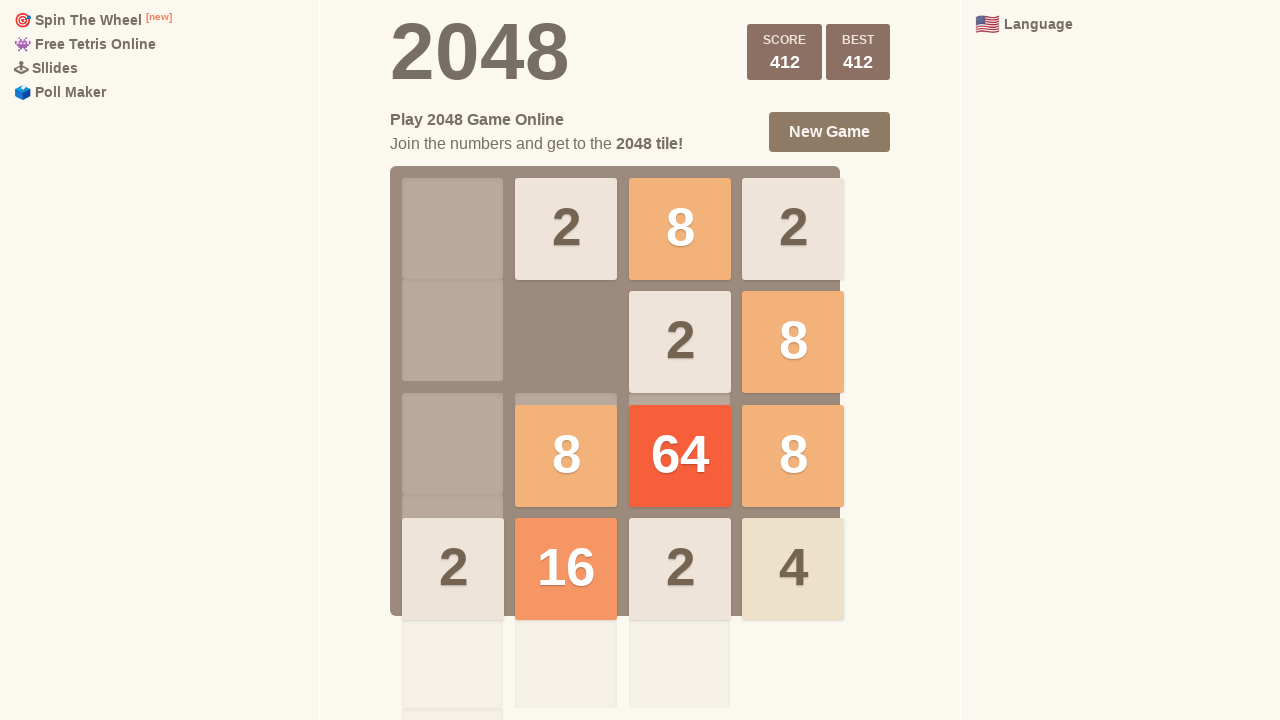

Pressed ArrowDown key (move 61/1000) on html
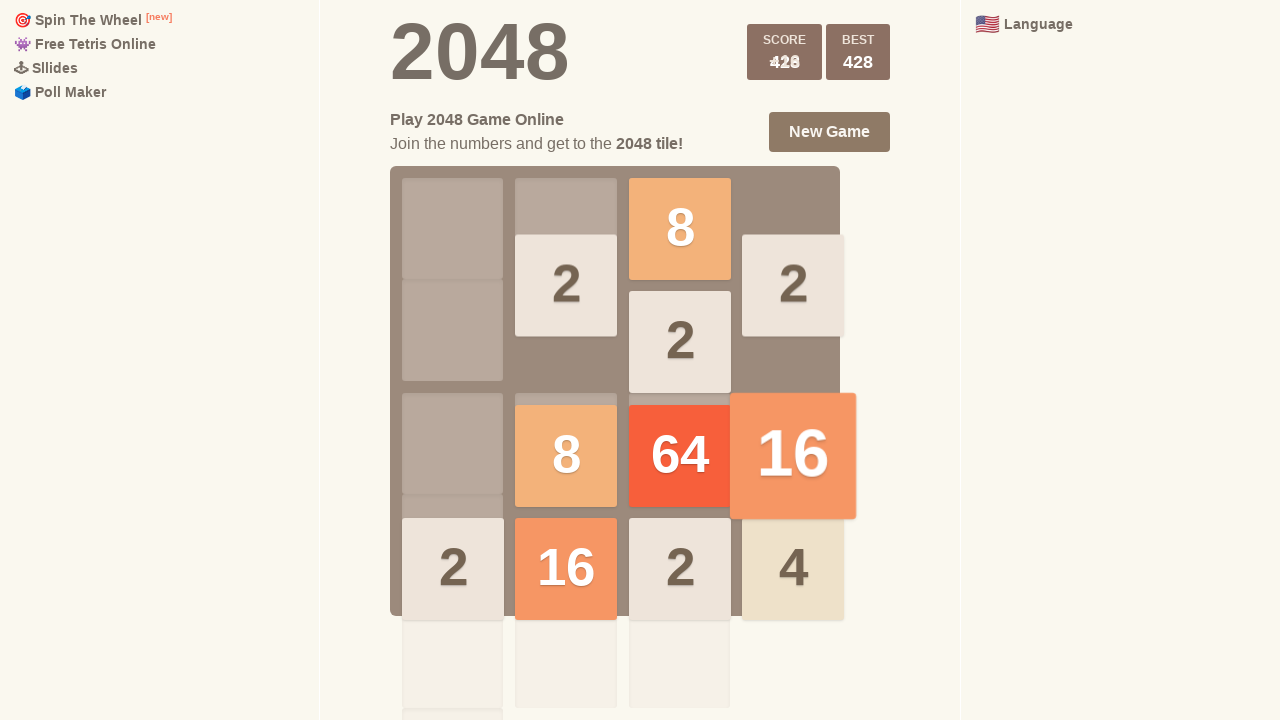

Pressed ArrowRight key (move 62/1000) on html
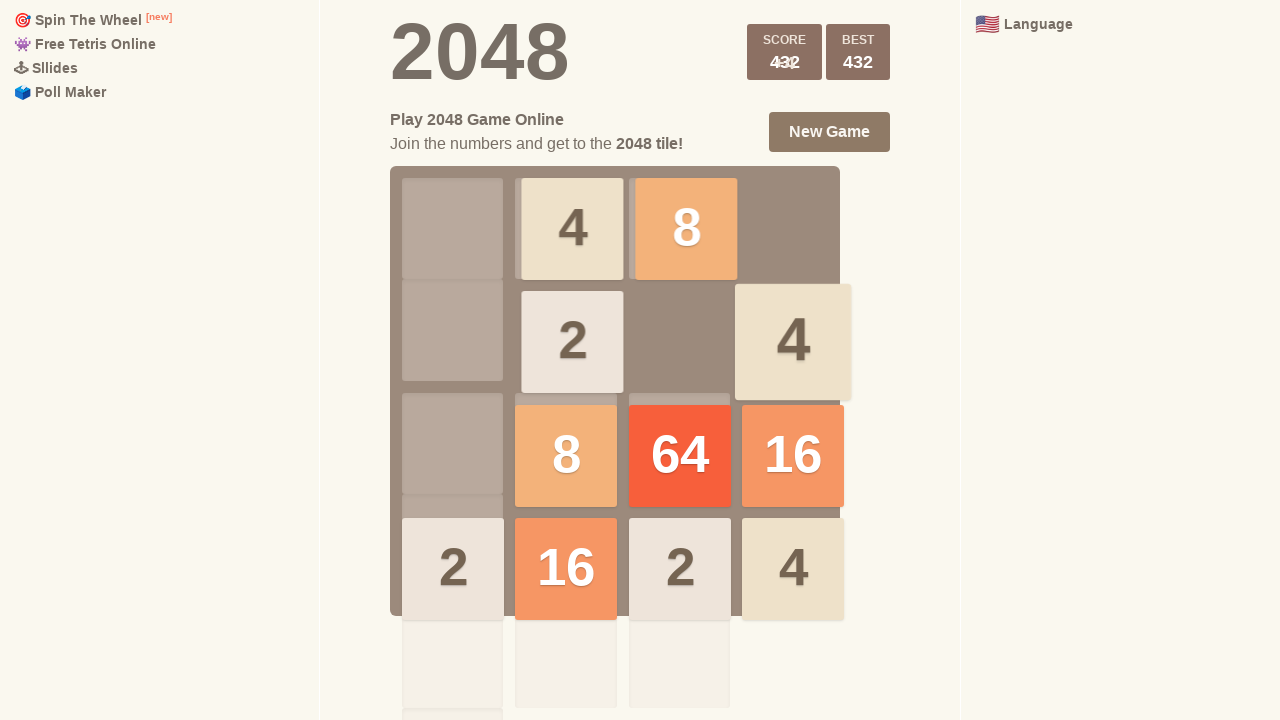

Pressed ArrowDown key (move 63/1000) on html
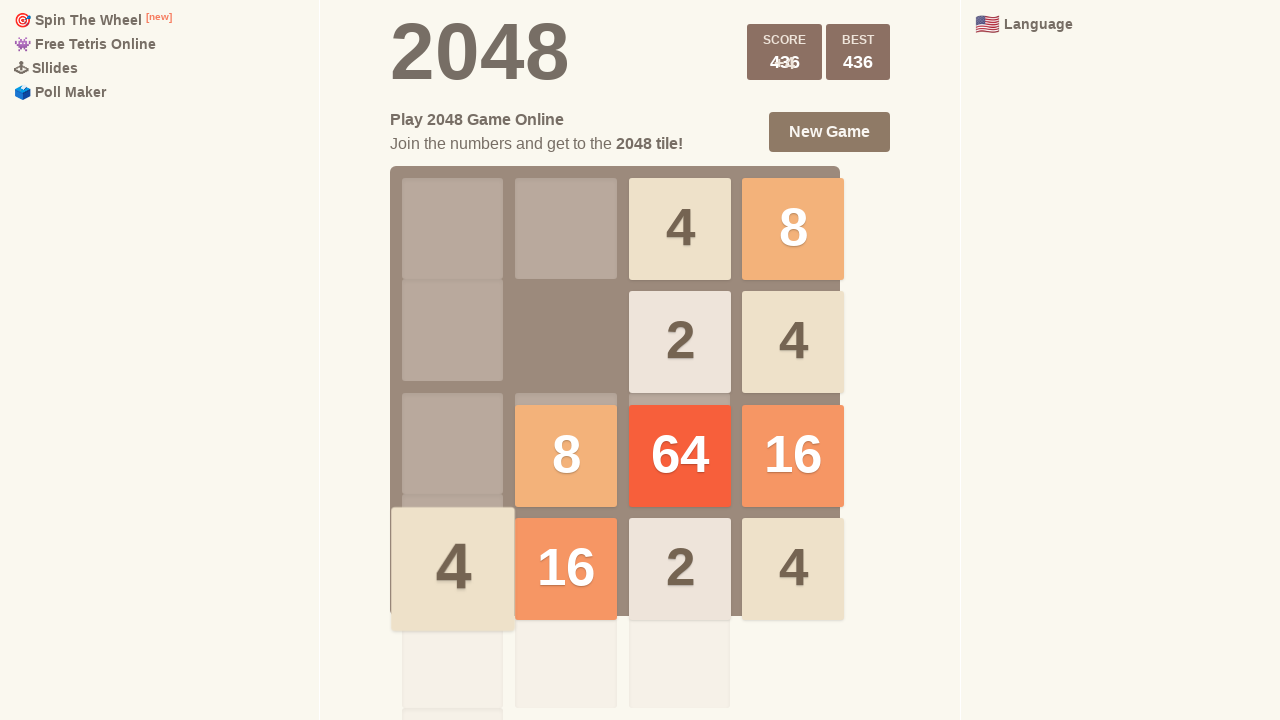

Pressed ArrowUp key (move 64/1000) on html
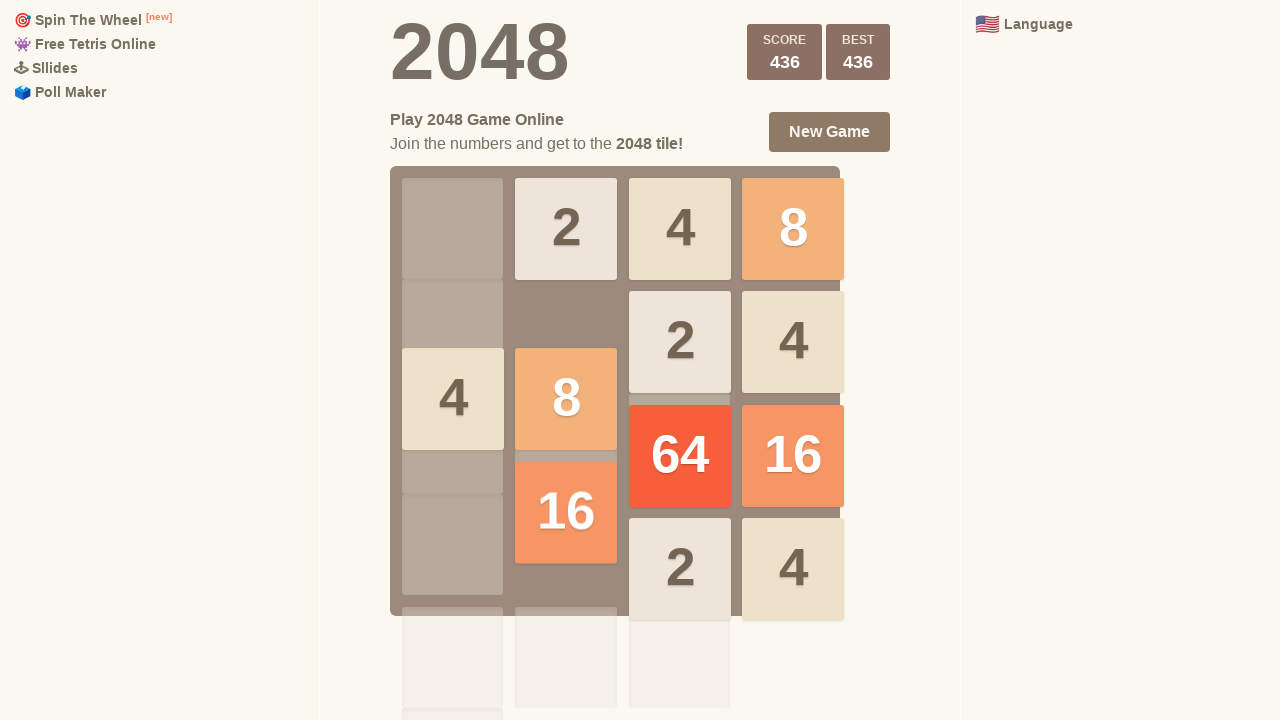

Pressed ArrowRight key (move 65/1000) on html
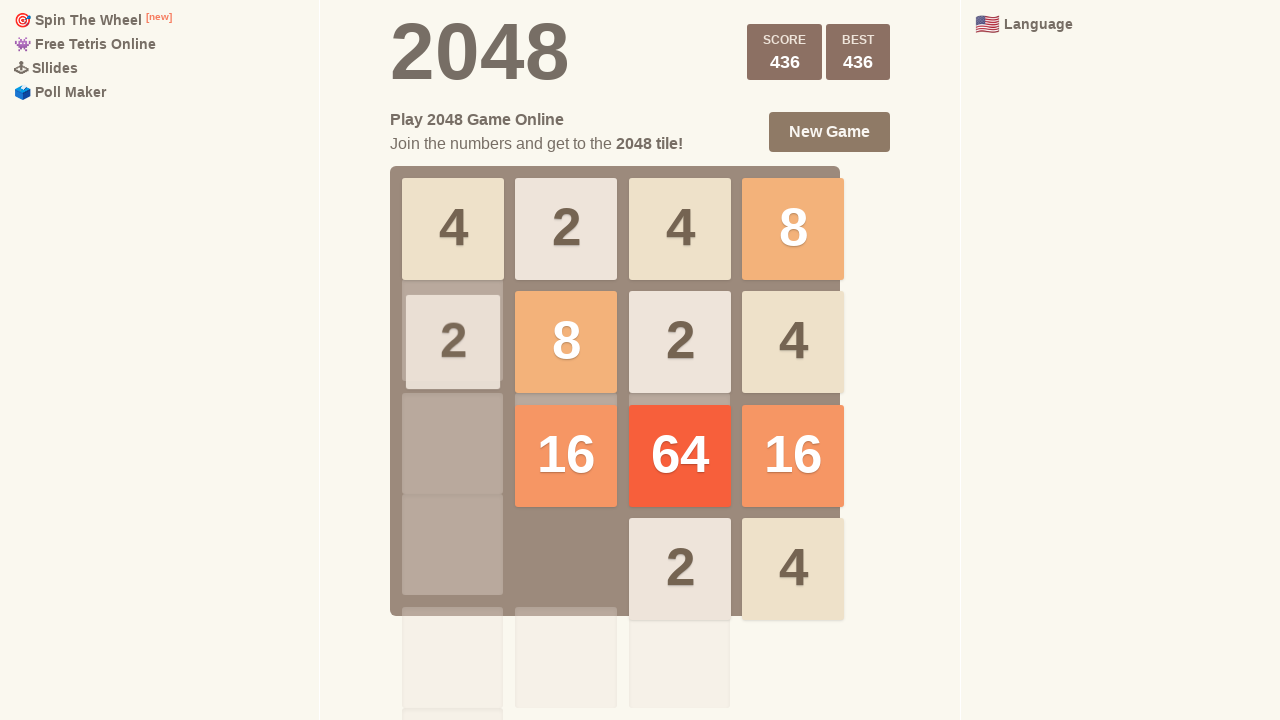

Pressed ArrowRight key (move 66/1000) on html
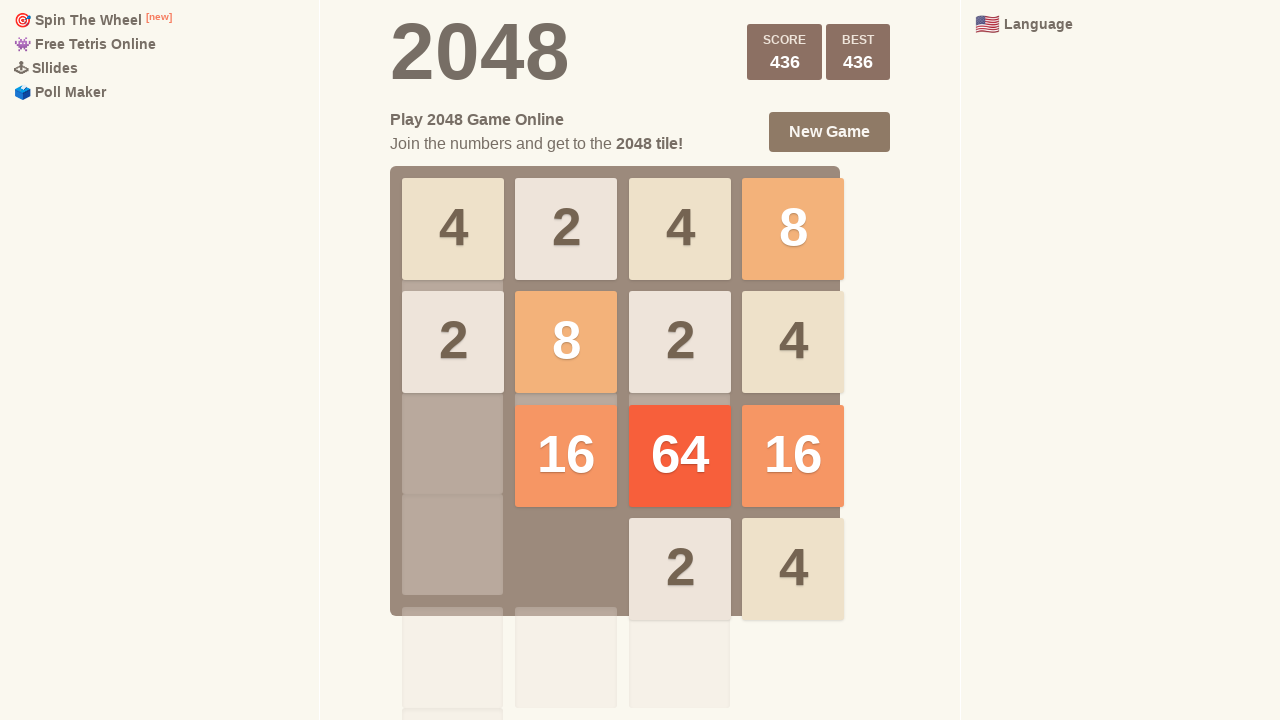

Pressed ArrowUp key (move 67/1000) on html
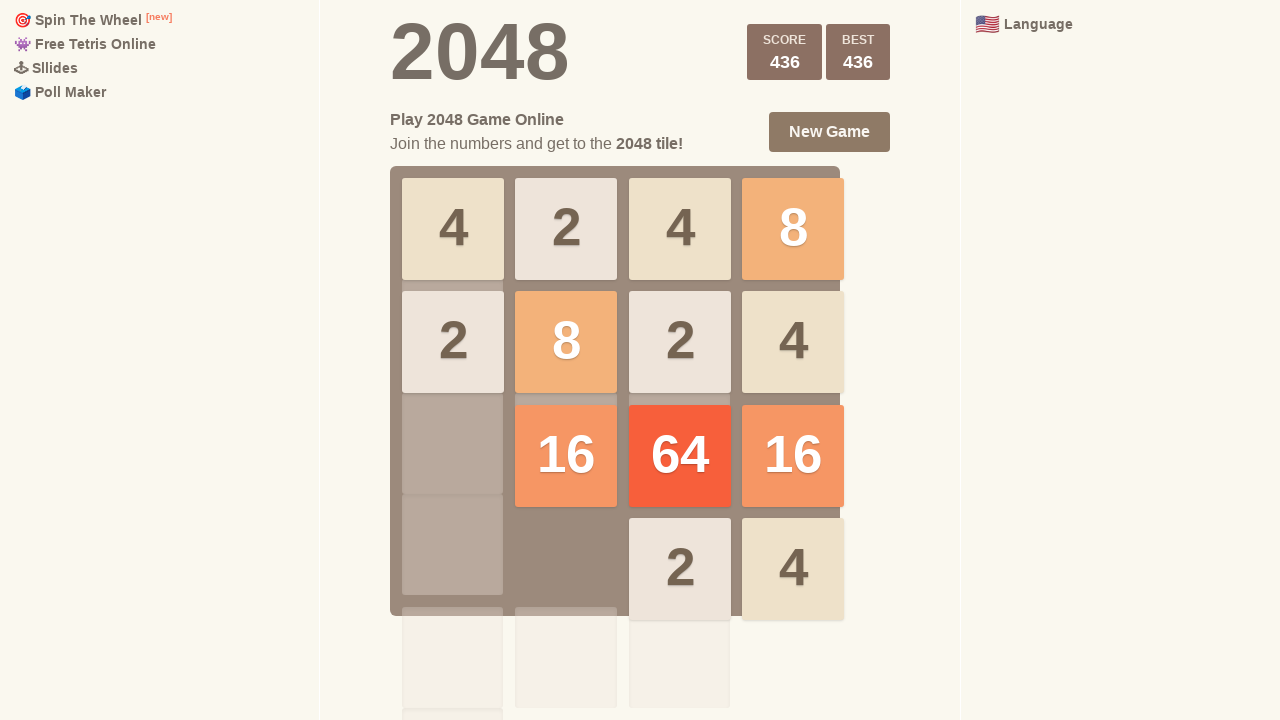

Pressed ArrowUp key (move 68/1000) on html
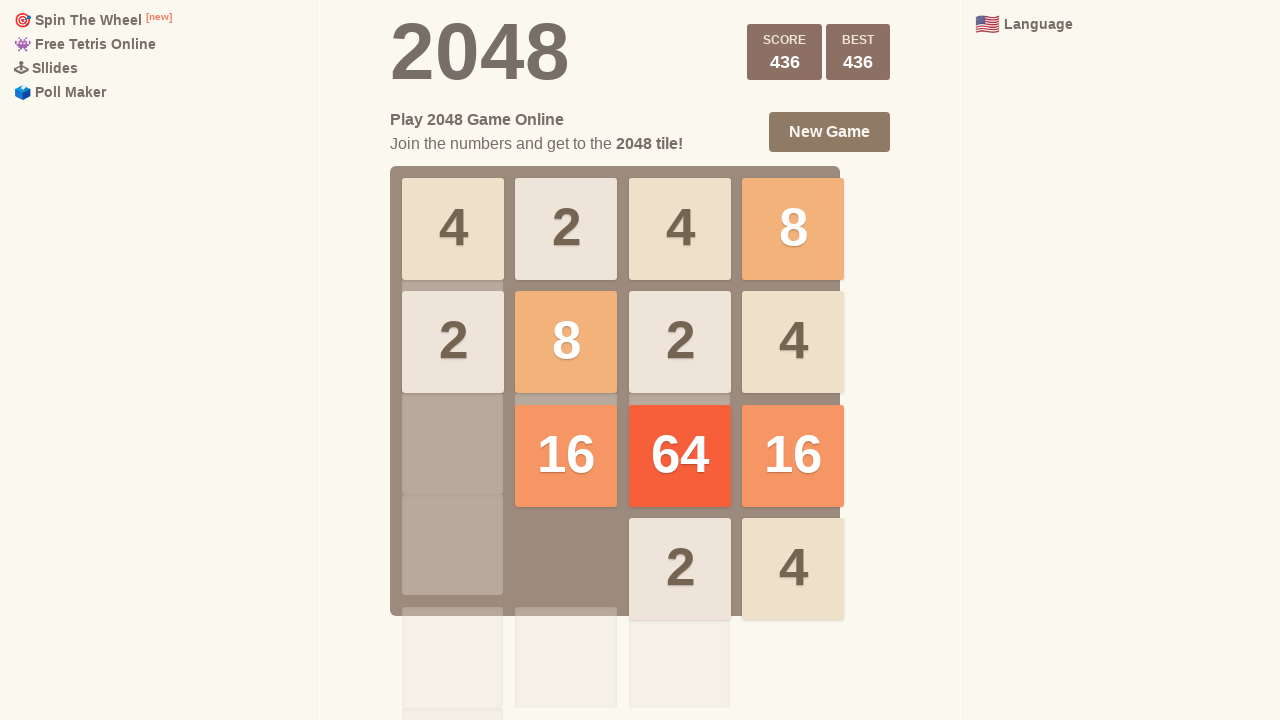

Pressed ArrowUp key (move 69/1000) on html
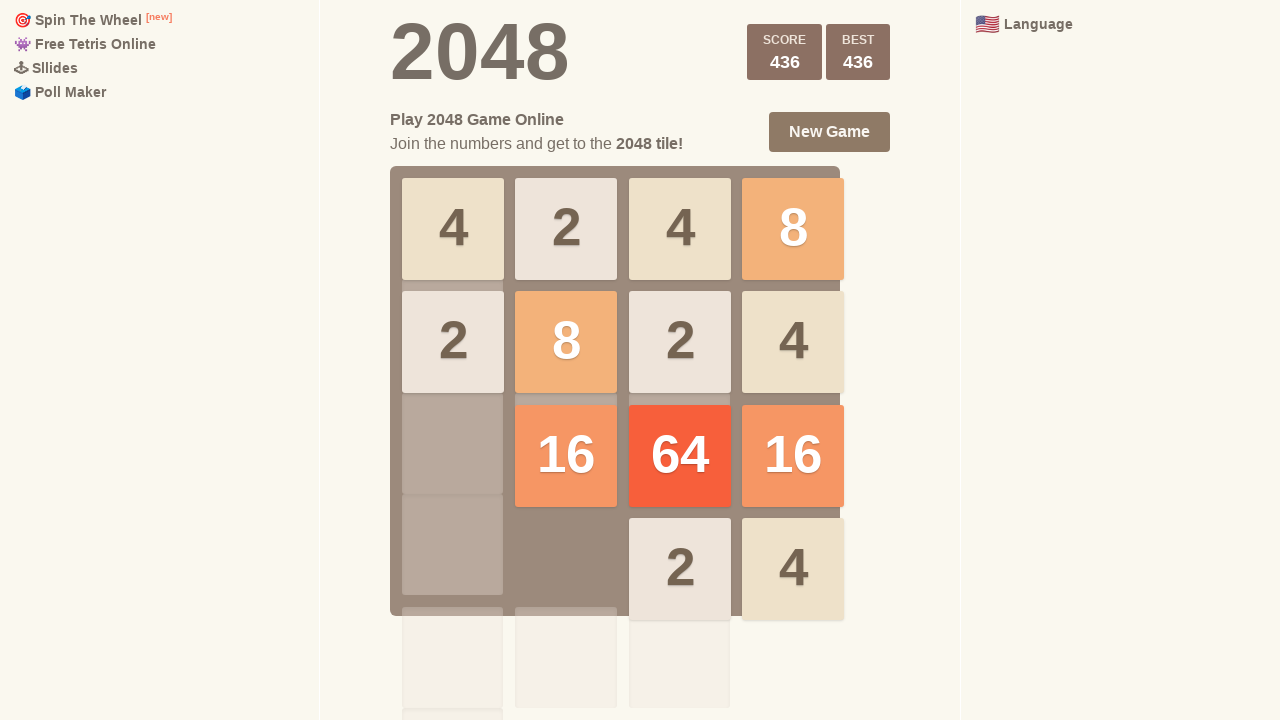

Pressed ArrowRight key (move 70/1000) on html
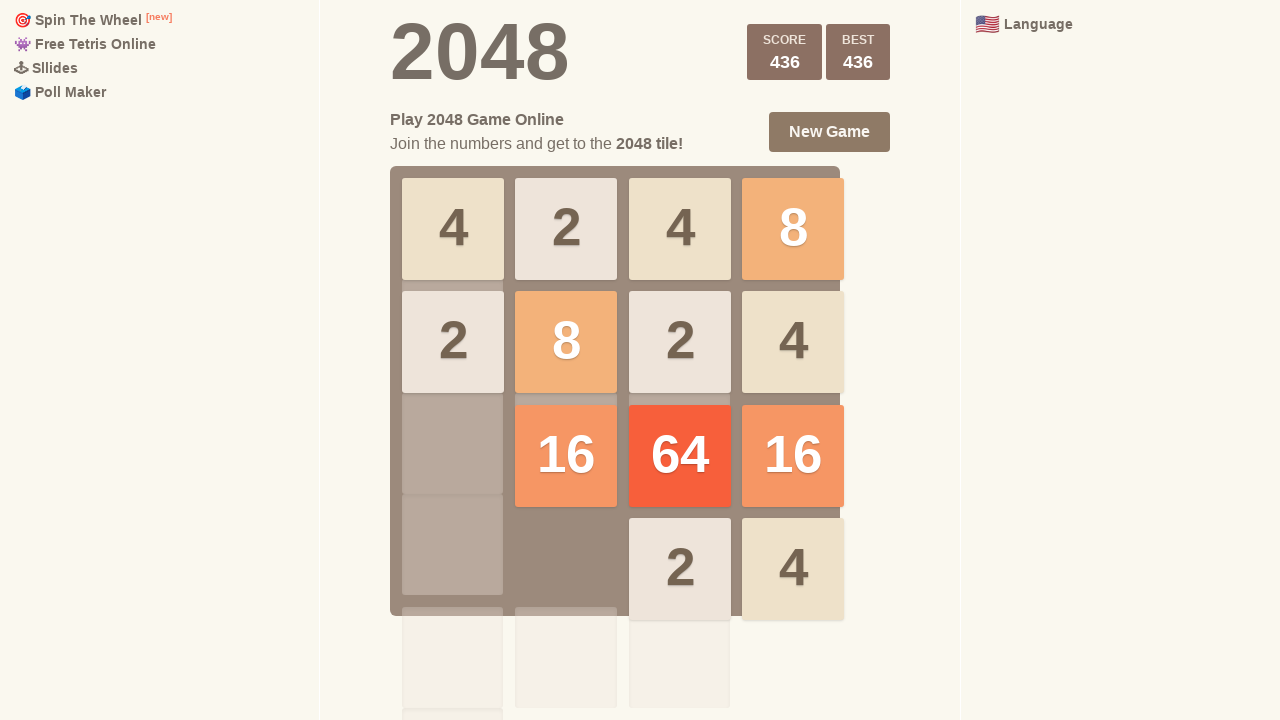

Pressed ArrowDown key (move 71/1000) on html
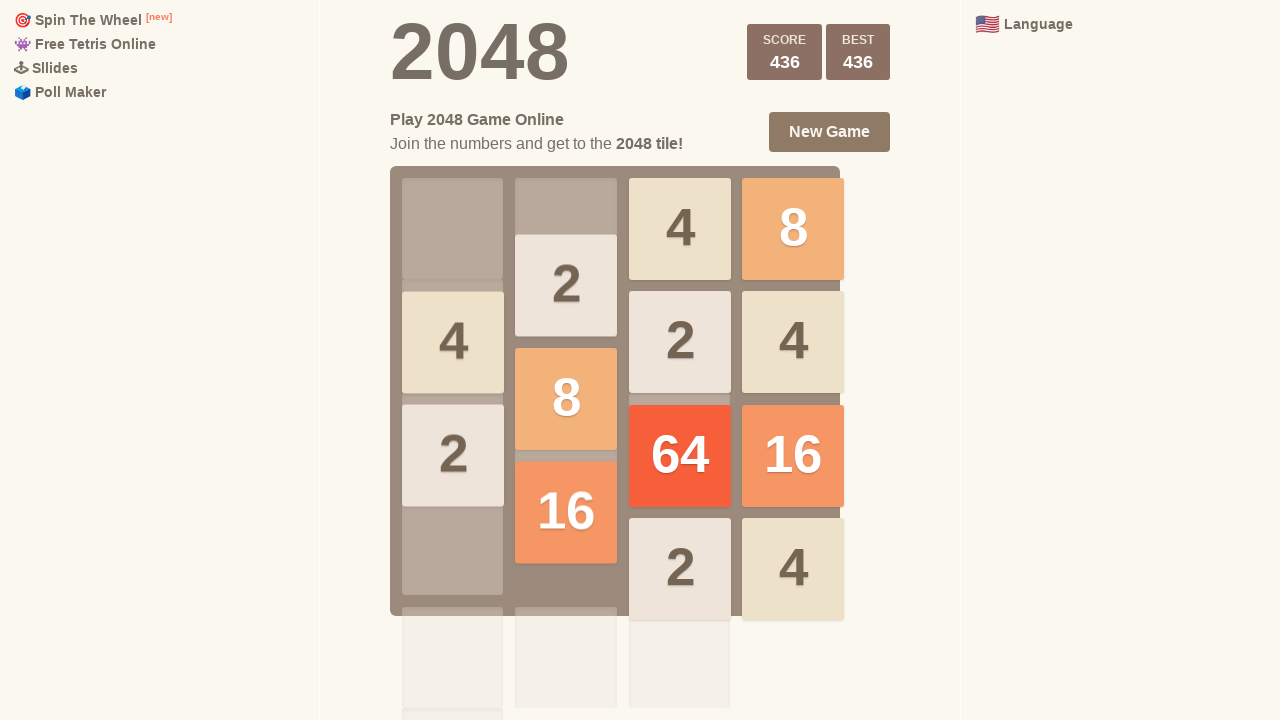

Pressed ArrowDown key (move 72/1000) on html
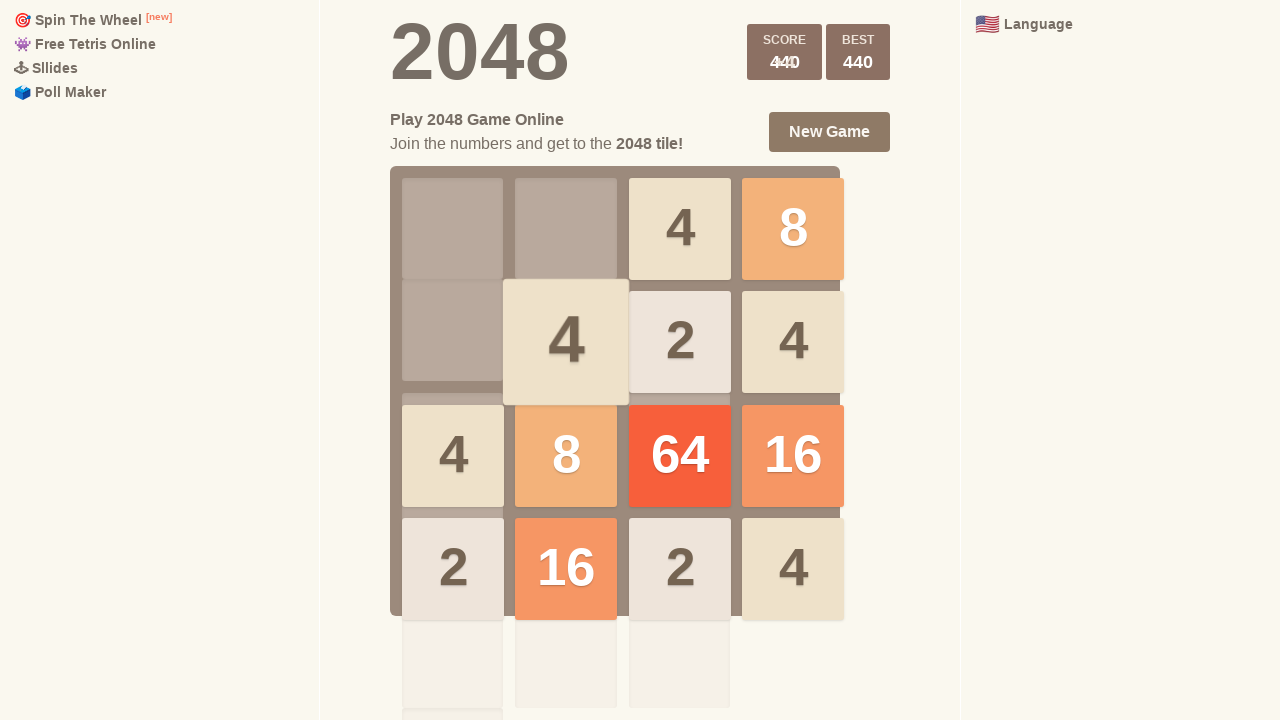

Pressed ArrowDown key (move 73/1000) on html
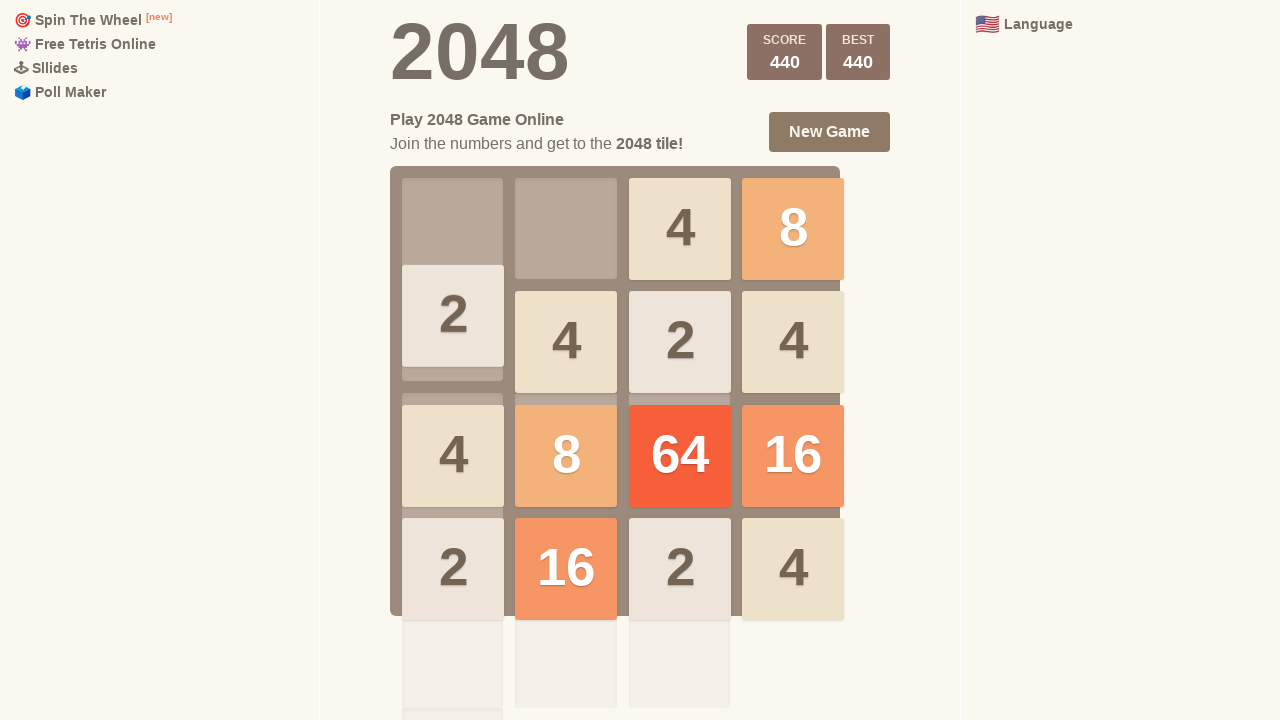

Pressed ArrowRight key (move 74/1000) on html
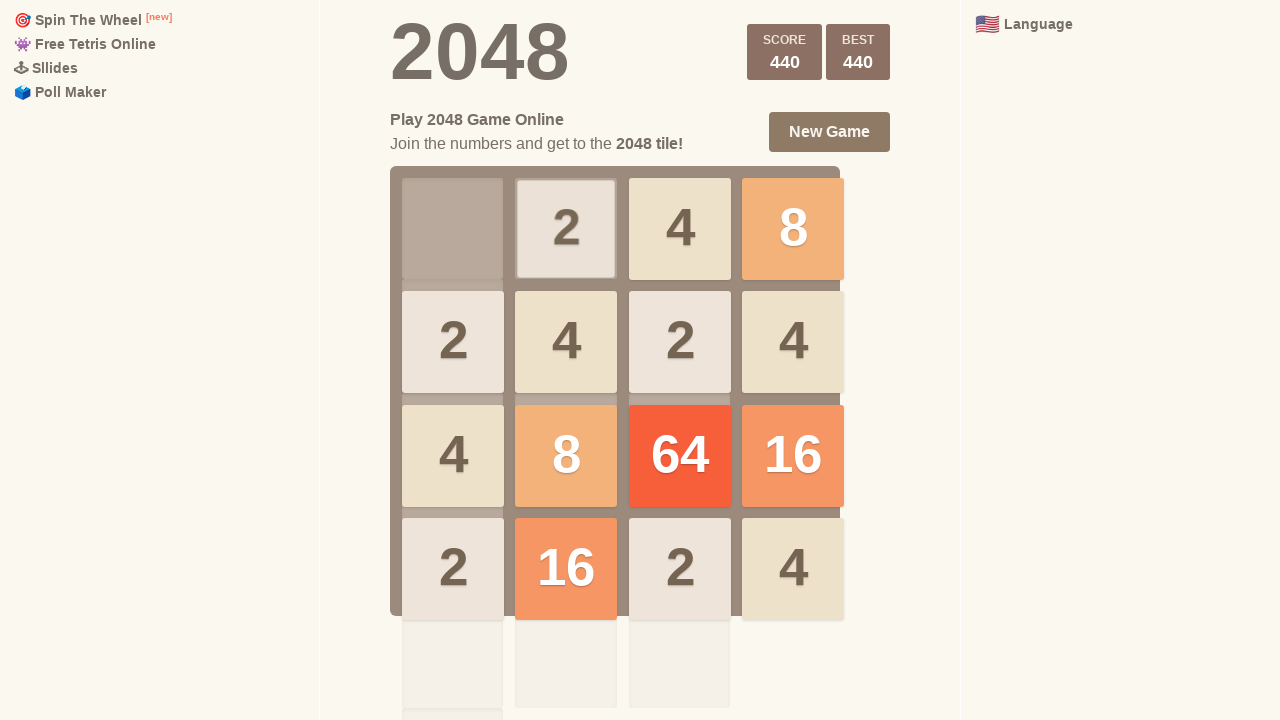

Pressed ArrowRight key (move 75/1000) on html
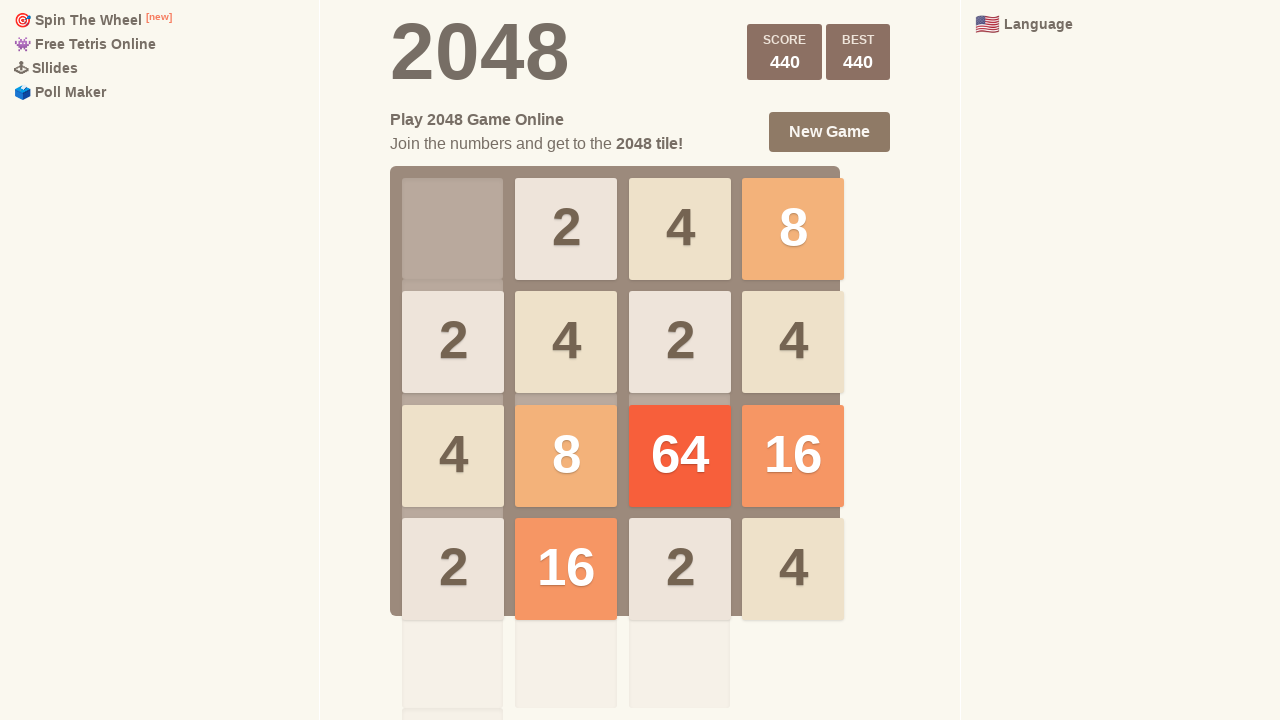

Pressed ArrowLeft key (move 76/1000) on html
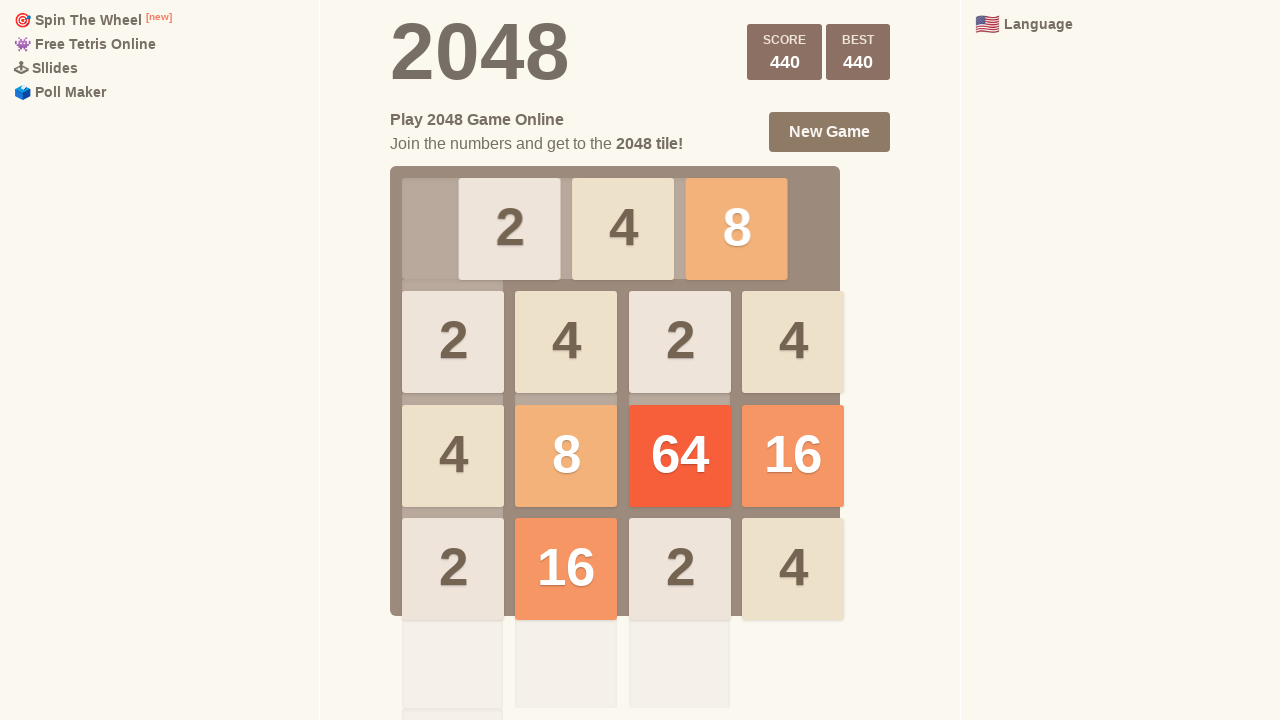

Pressed ArrowUp key (move 77/1000) on html
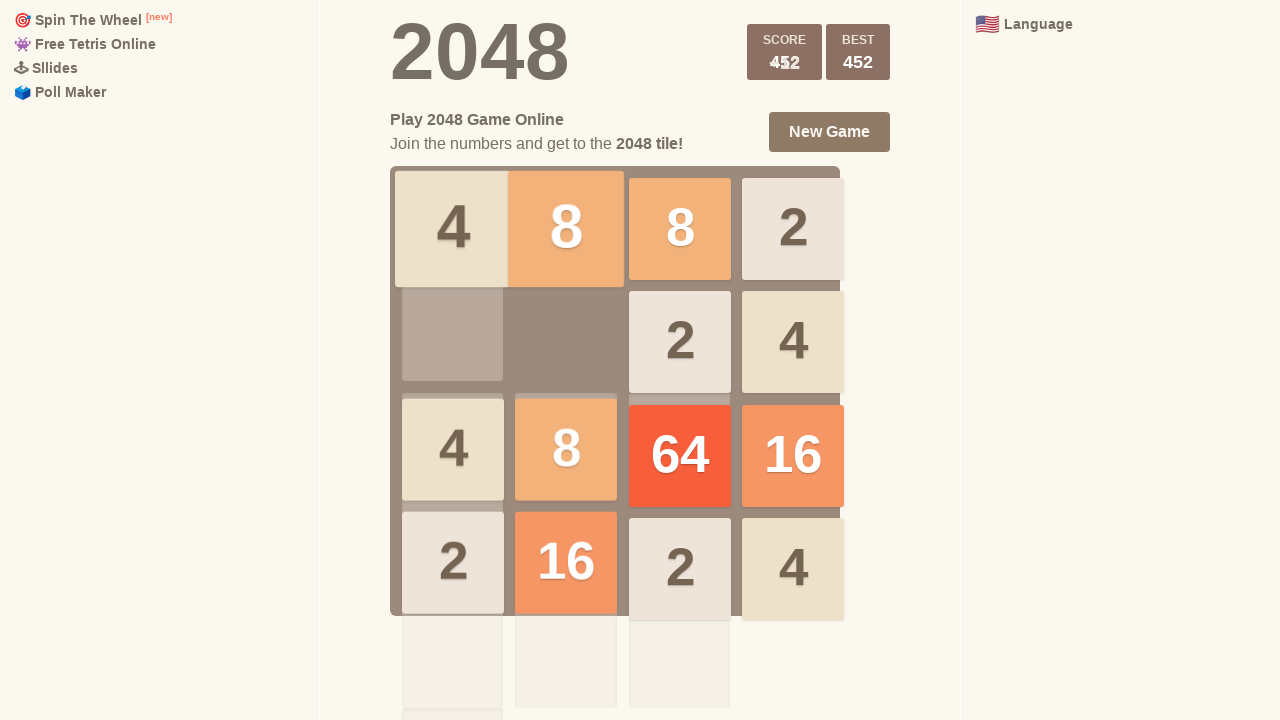

Pressed ArrowLeft key (move 78/1000) on html
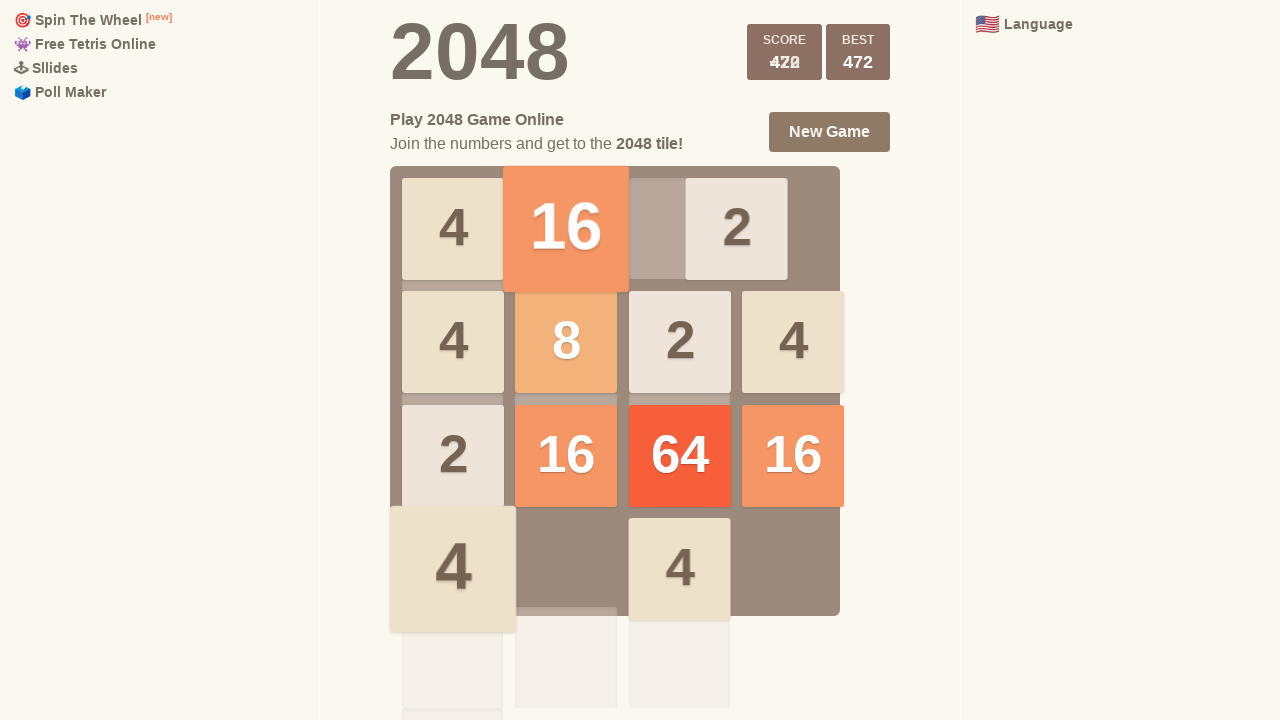

Pressed ArrowUp key (move 79/1000) on html
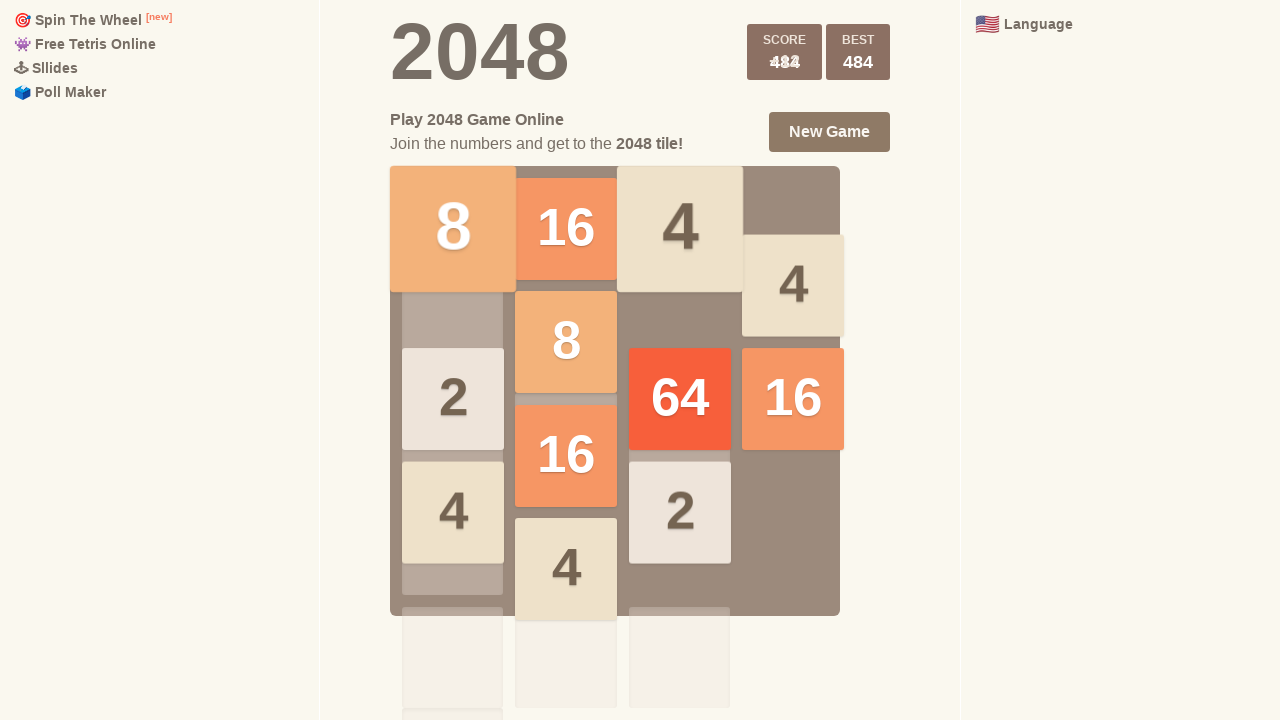

Pressed ArrowUp key (move 80/1000) on html
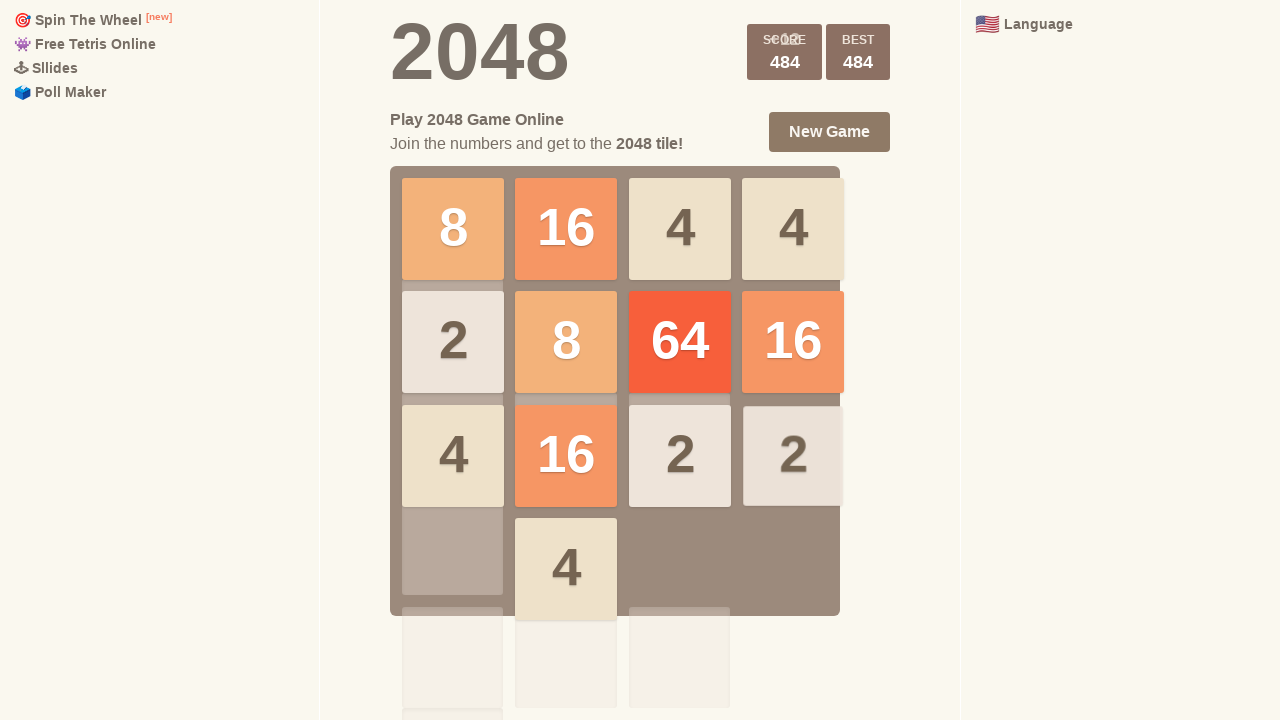

Pressed ArrowUp key (move 81/1000) on html
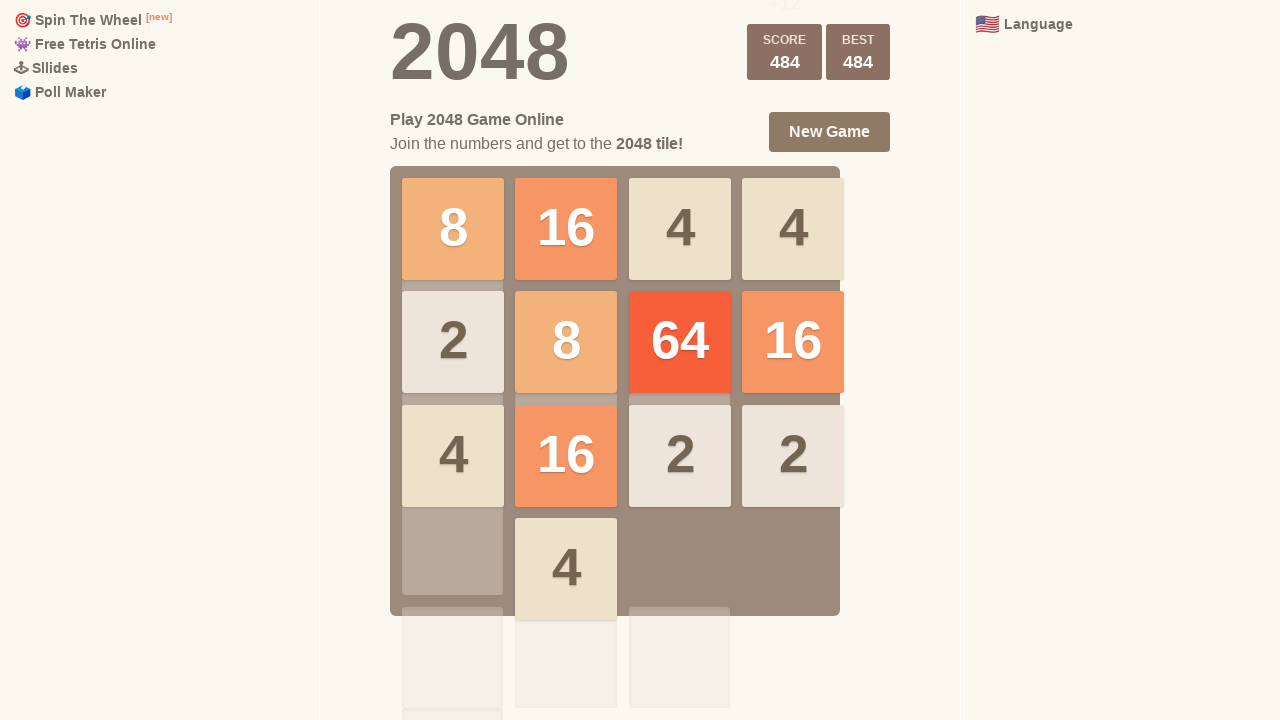

Pressed ArrowLeft key (move 82/1000) on html
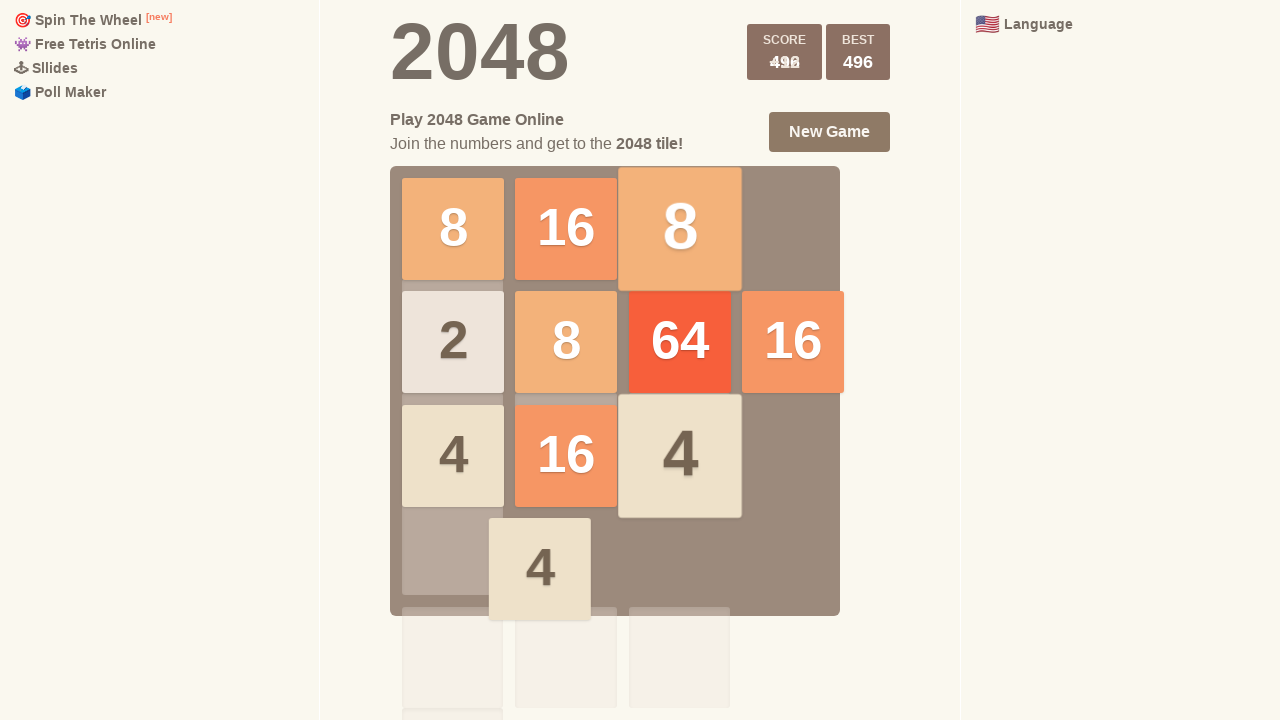

Pressed ArrowLeft key (move 83/1000) on html
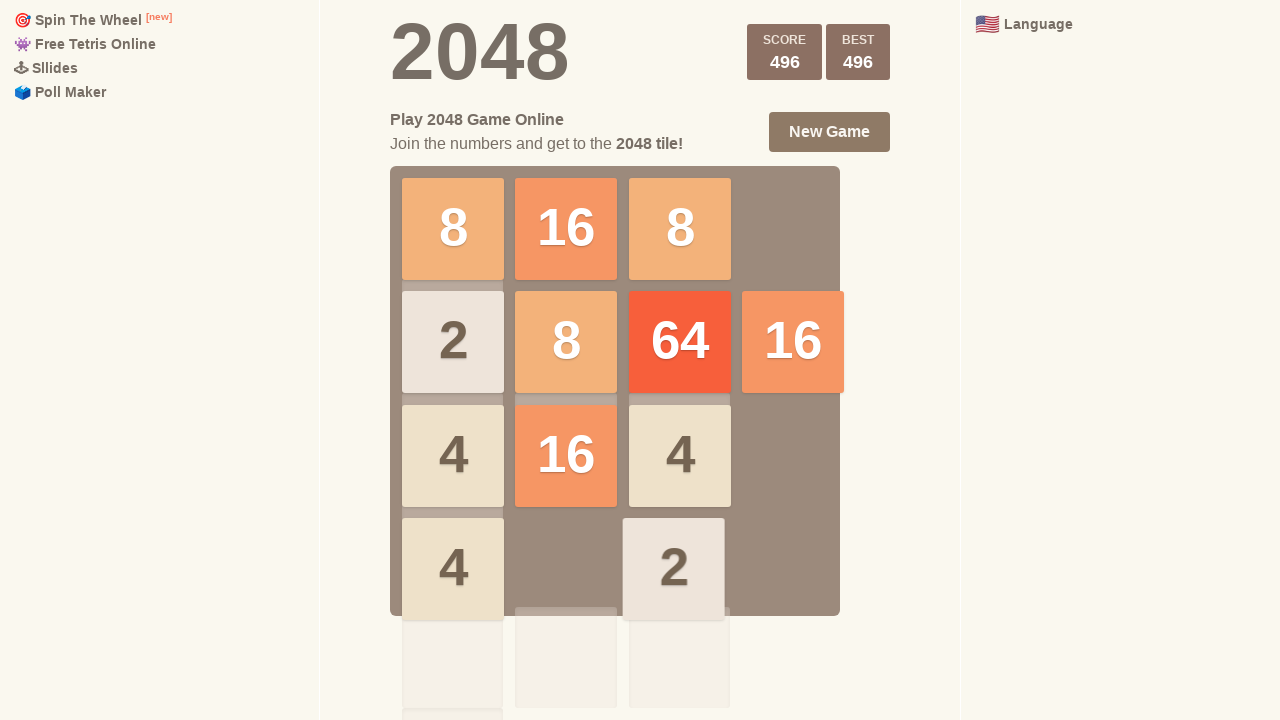

Pressed ArrowLeft key (move 84/1000) on html
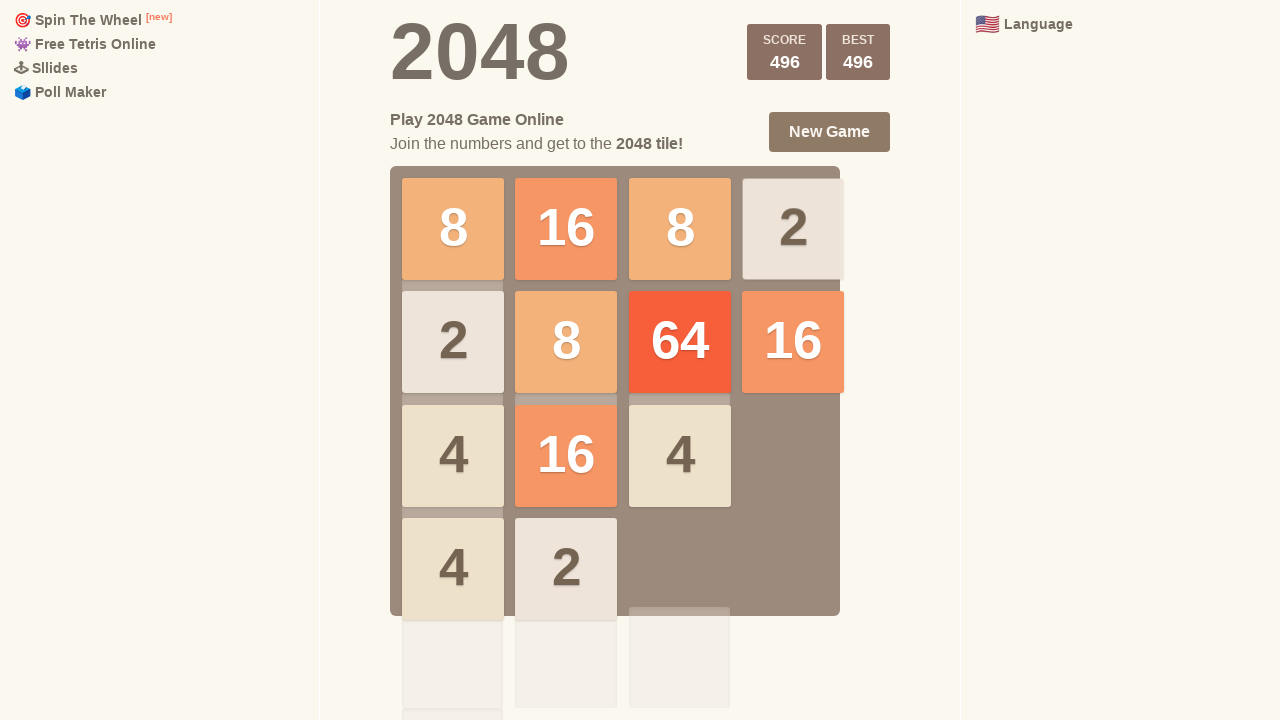

Pressed ArrowRight key (move 85/1000) on html
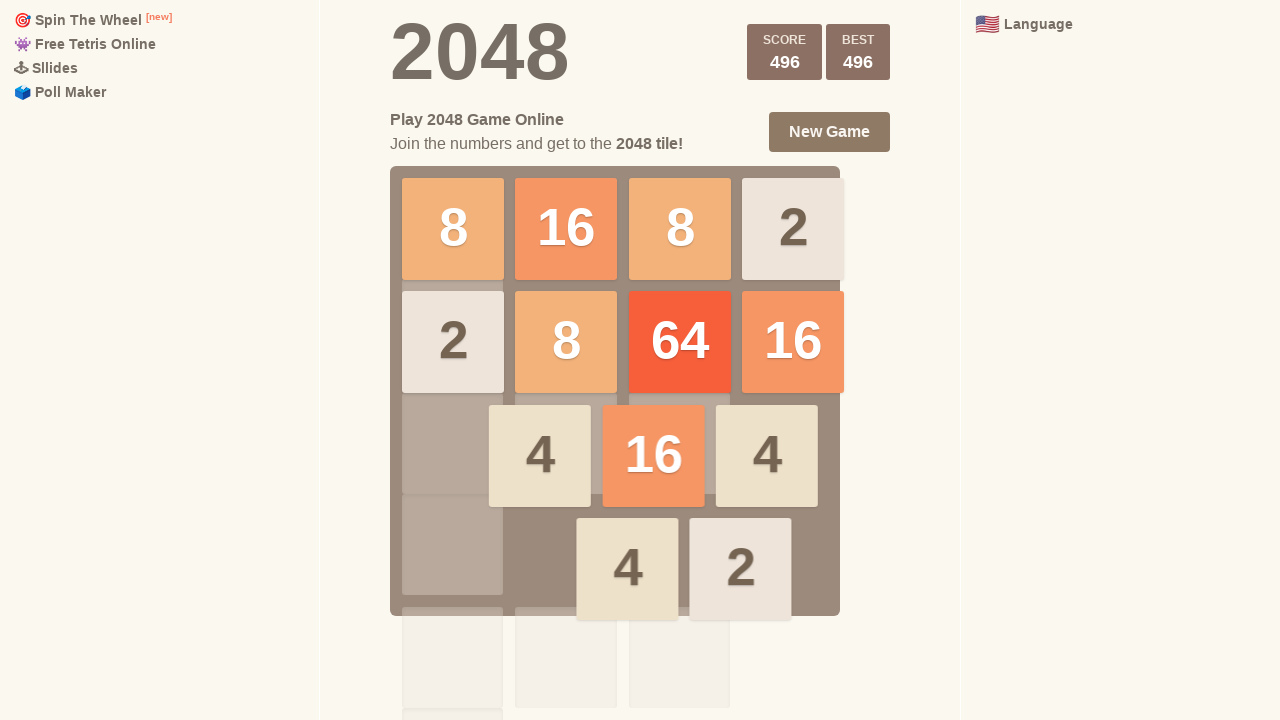

Pressed ArrowLeft key (move 86/1000) on html
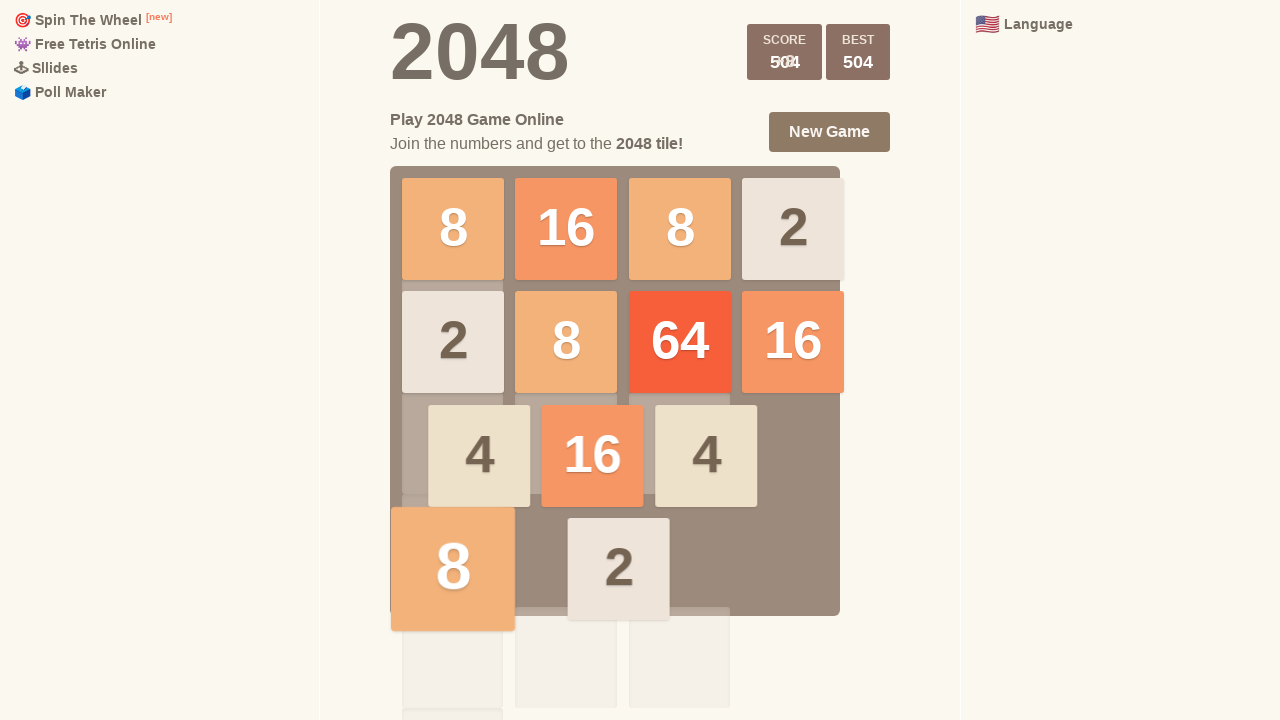

Pressed ArrowRight key (move 87/1000) on html
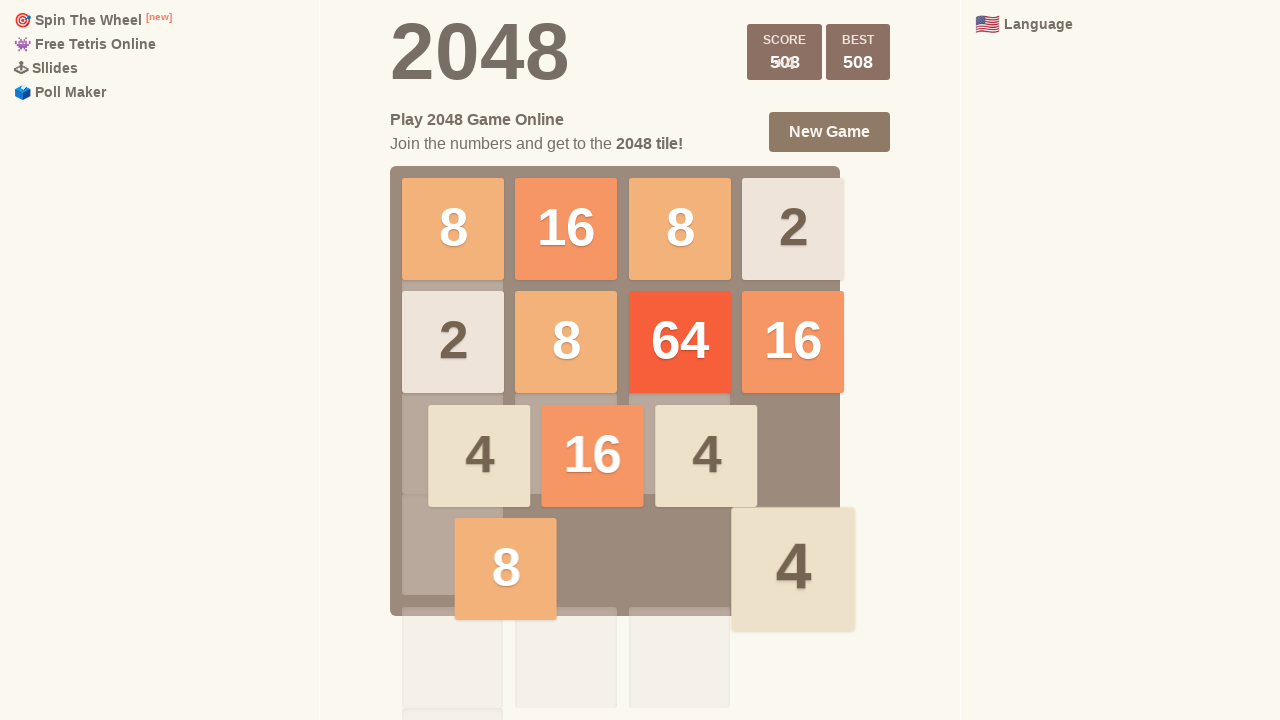

Pressed ArrowUp key (move 88/1000) on html
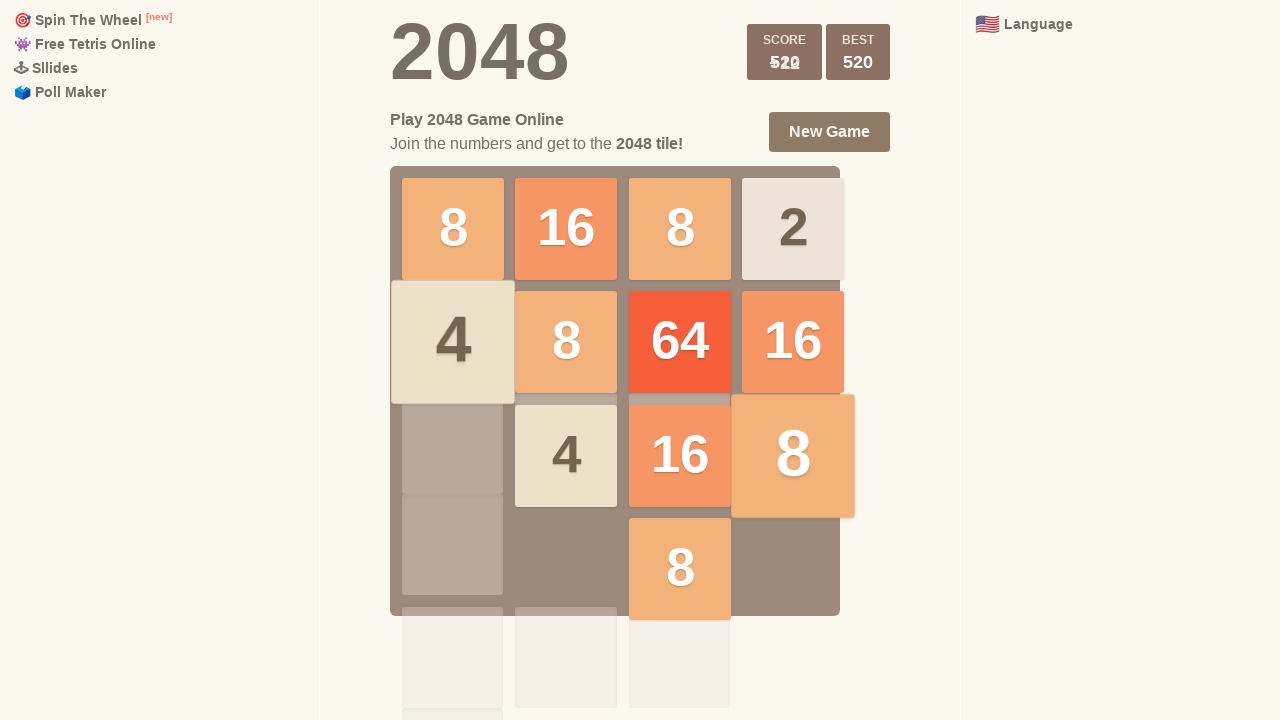

Pressed ArrowDown key (move 89/1000) on html
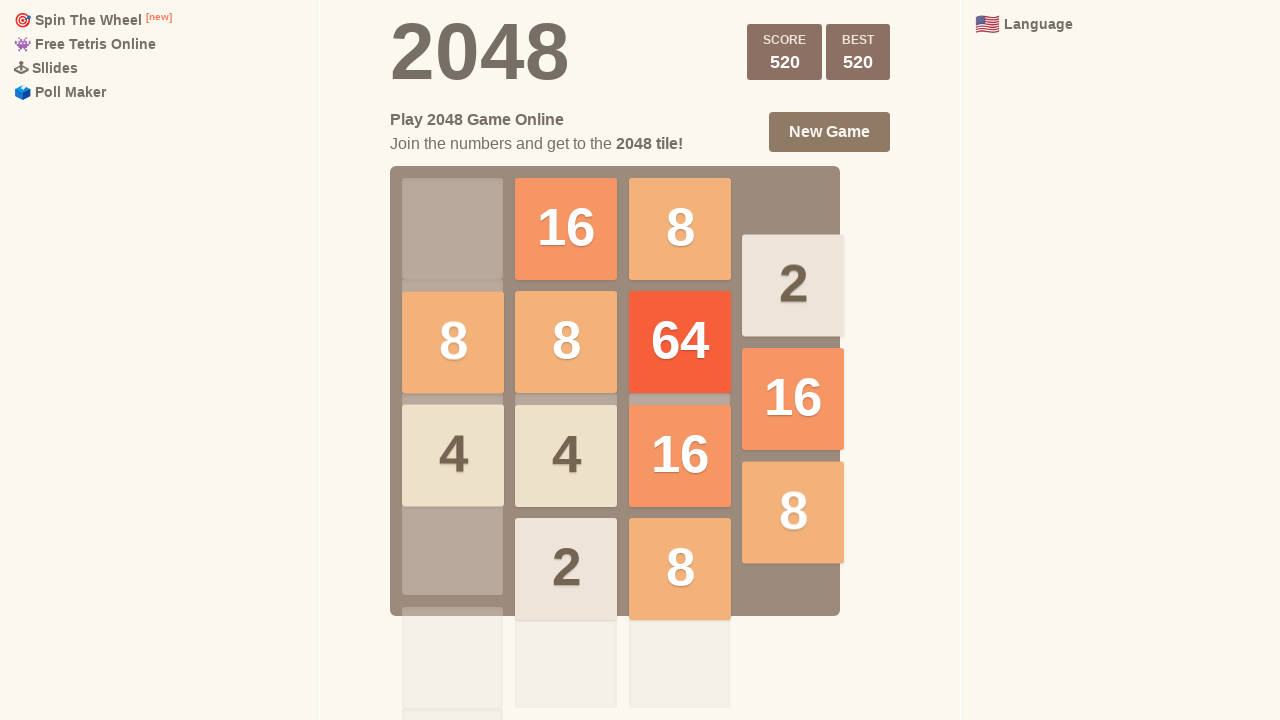

Pressed ArrowDown key (move 90/1000) on html
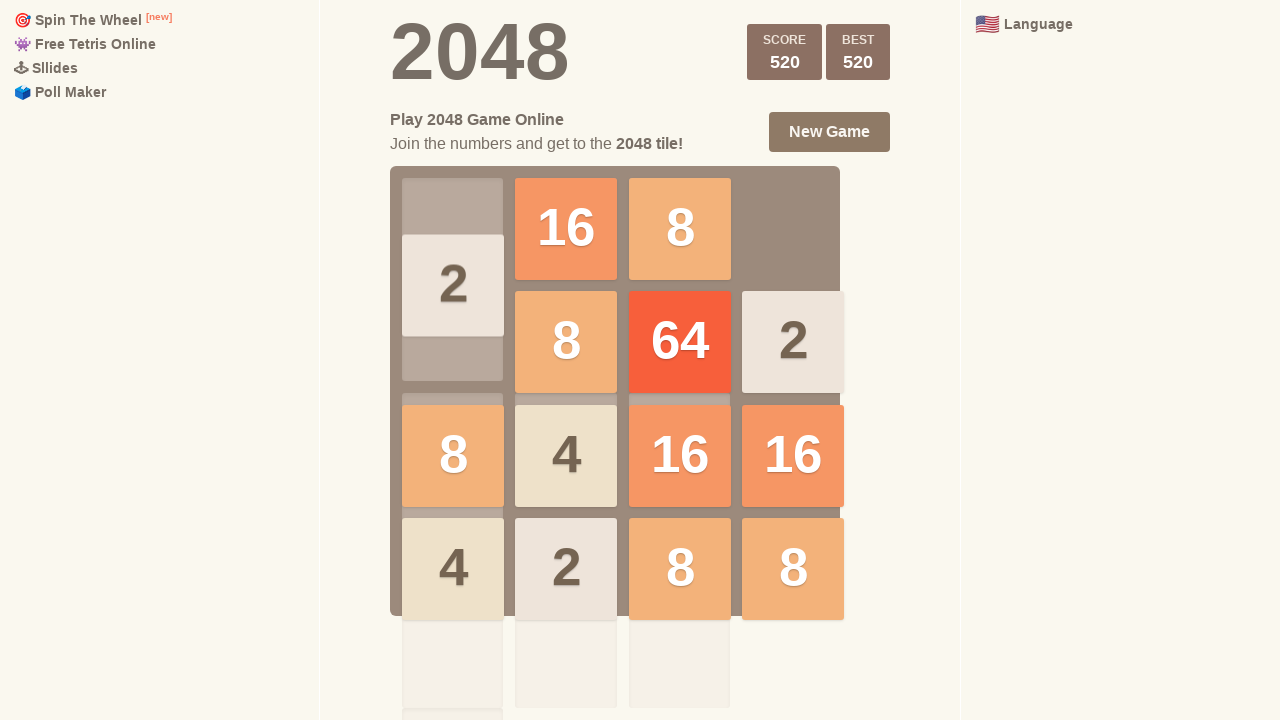

Pressed ArrowLeft key (move 91/1000) on html
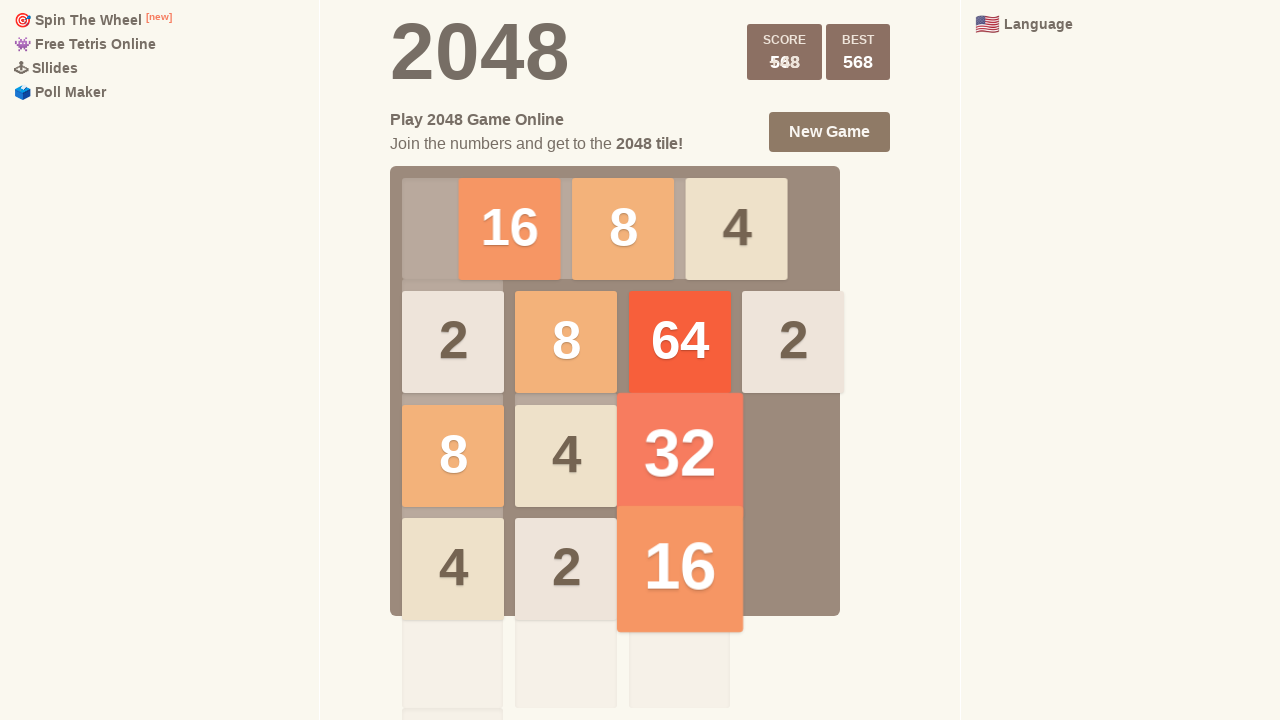

Pressed ArrowDown key (move 92/1000) on html
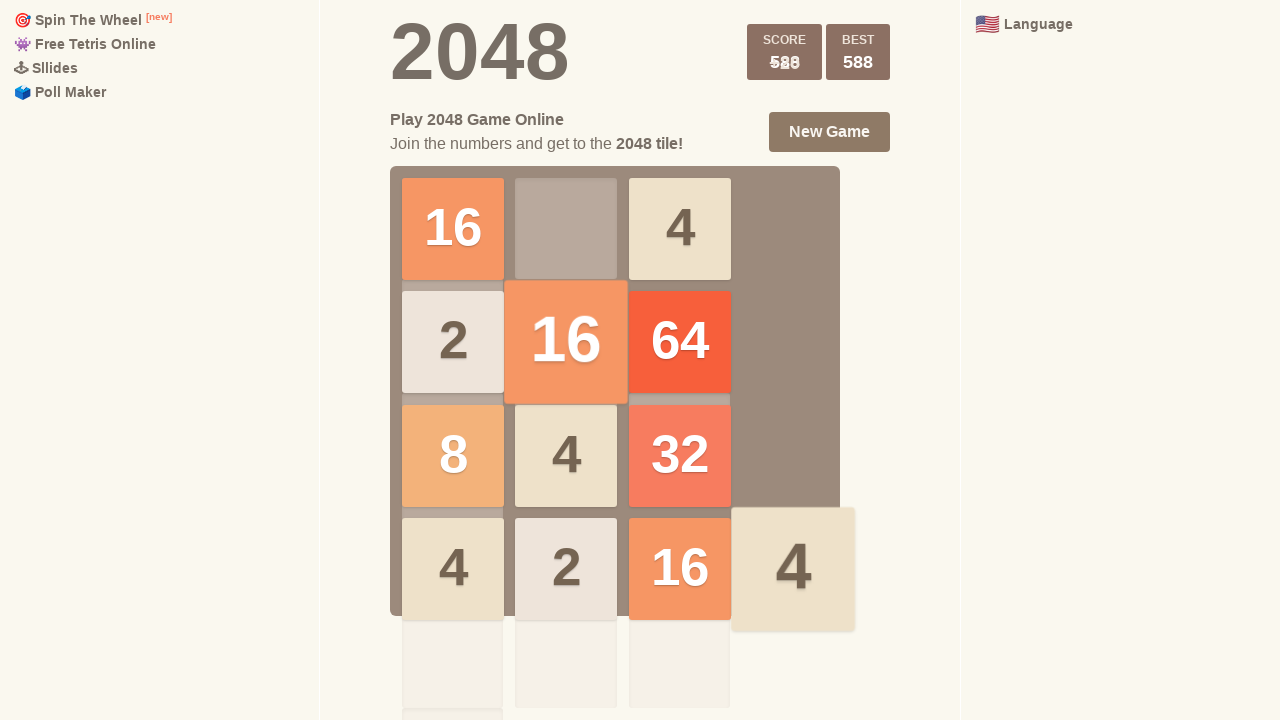

Pressed ArrowLeft key (move 93/1000) on html
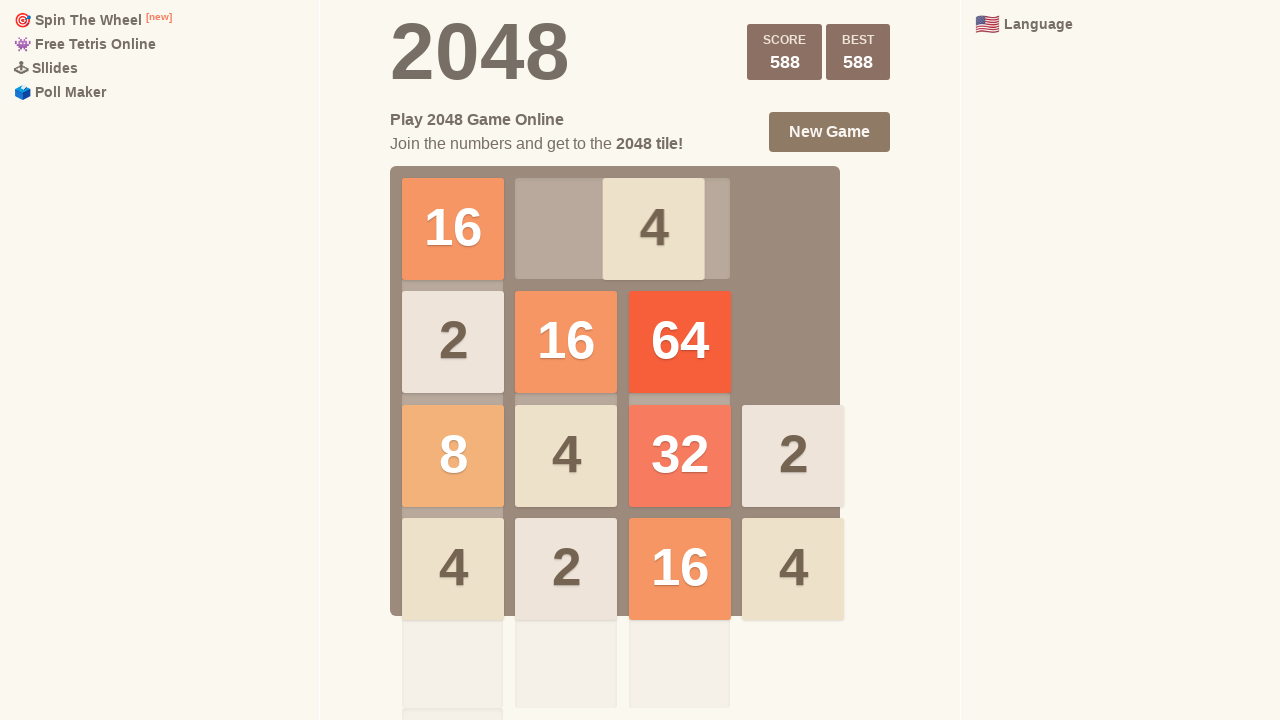

Pressed ArrowDown key (move 94/1000) on html
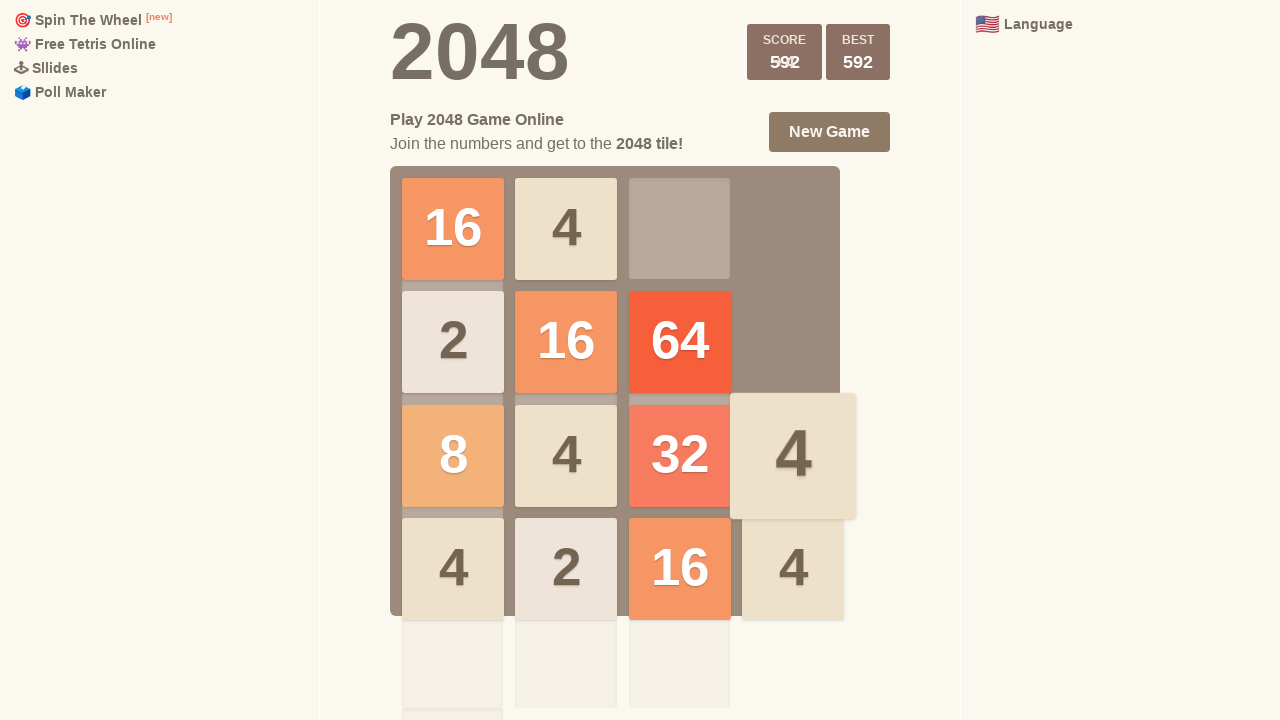

Pressed ArrowLeft key (move 95/1000) on html
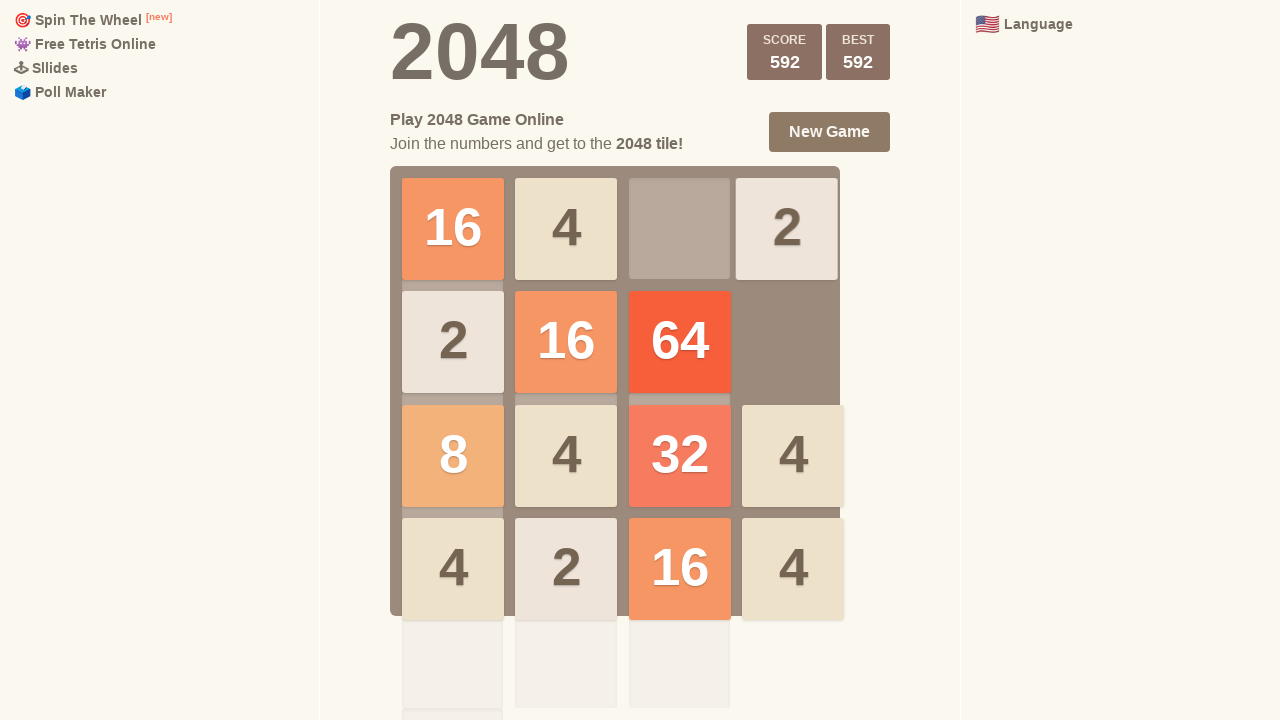

Pressed ArrowUp key (move 96/1000) on html
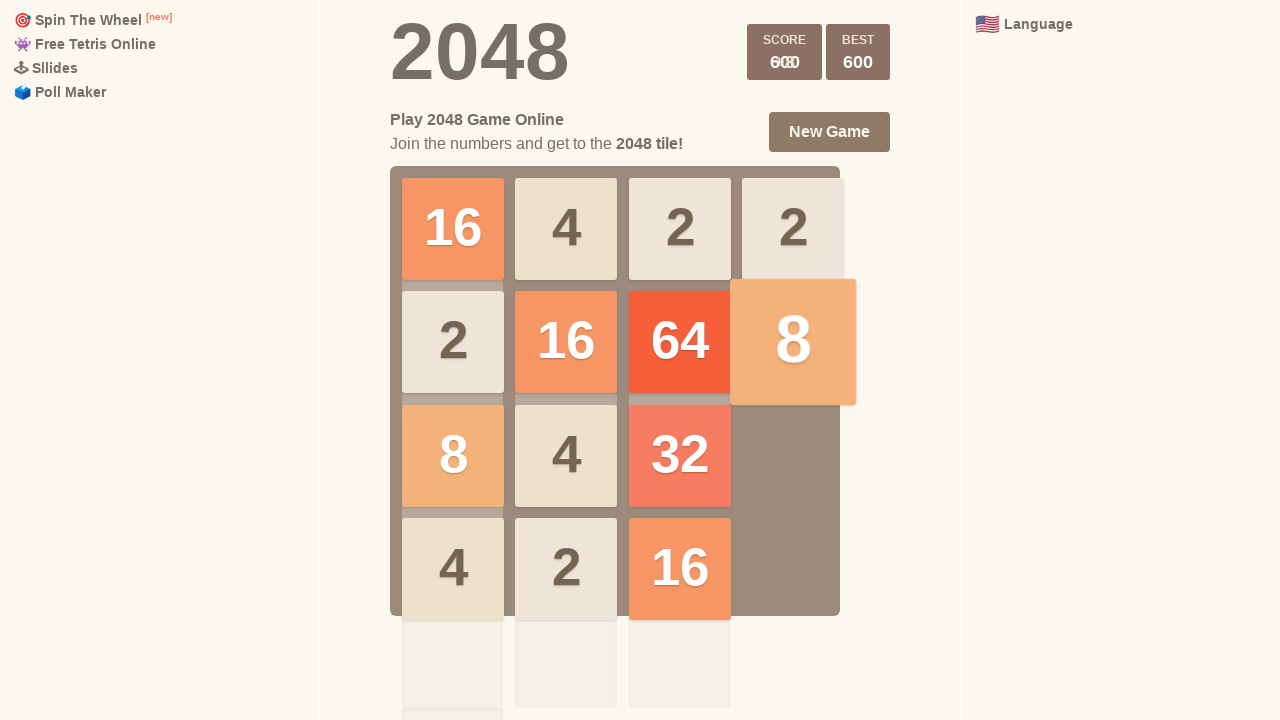

Pressed ArrowUp key (move 97/1000) on html
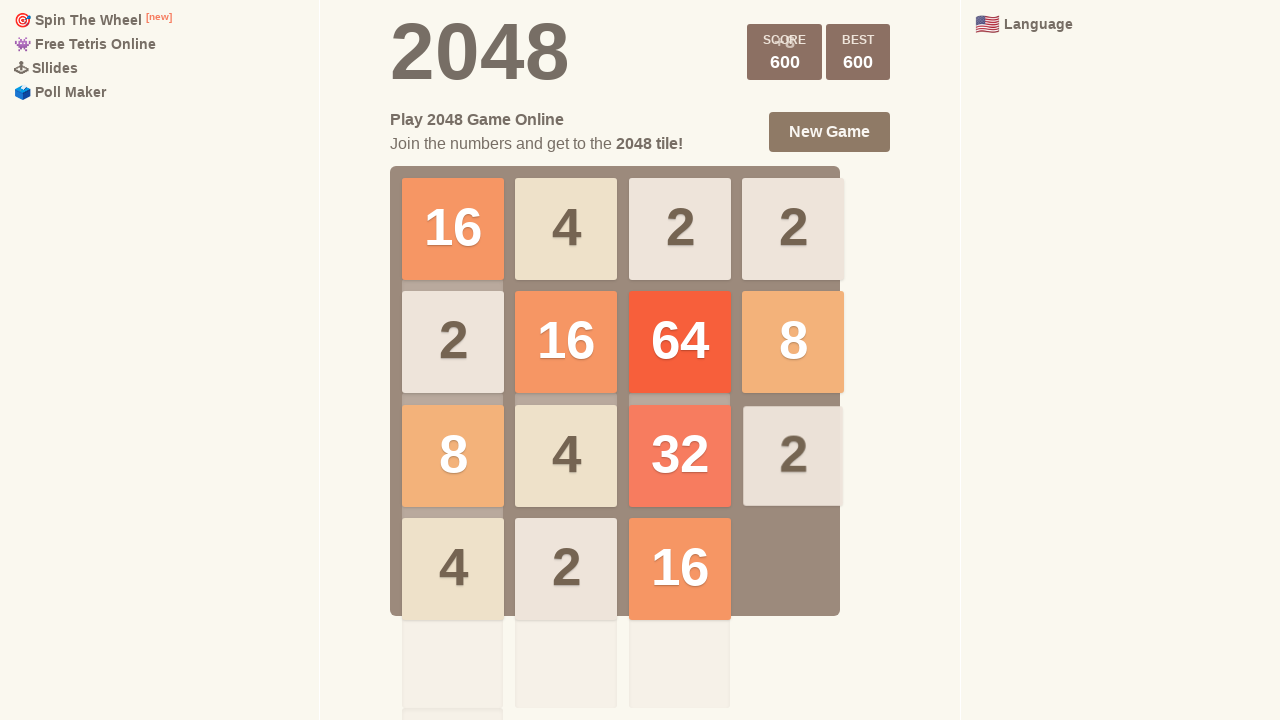

Pressed ArrowLeft key (move 98/1000) on html
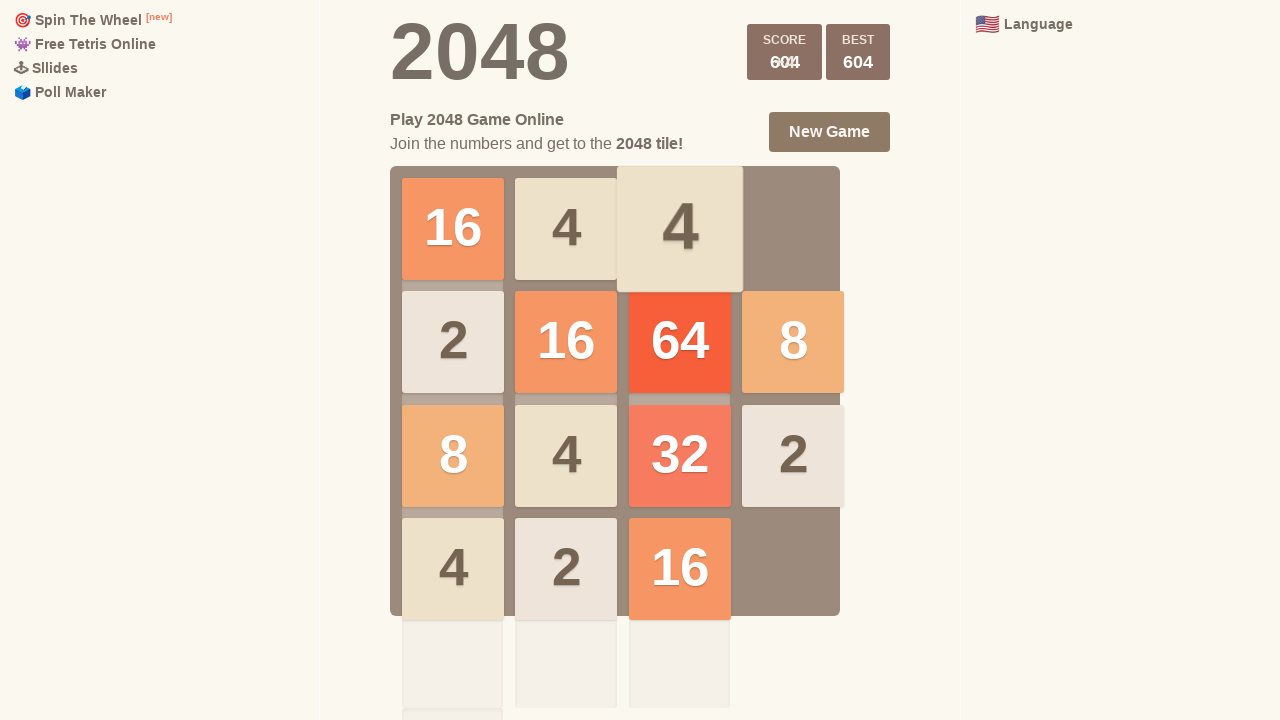

Pressed ArrowDown key (move 99/1000) on html
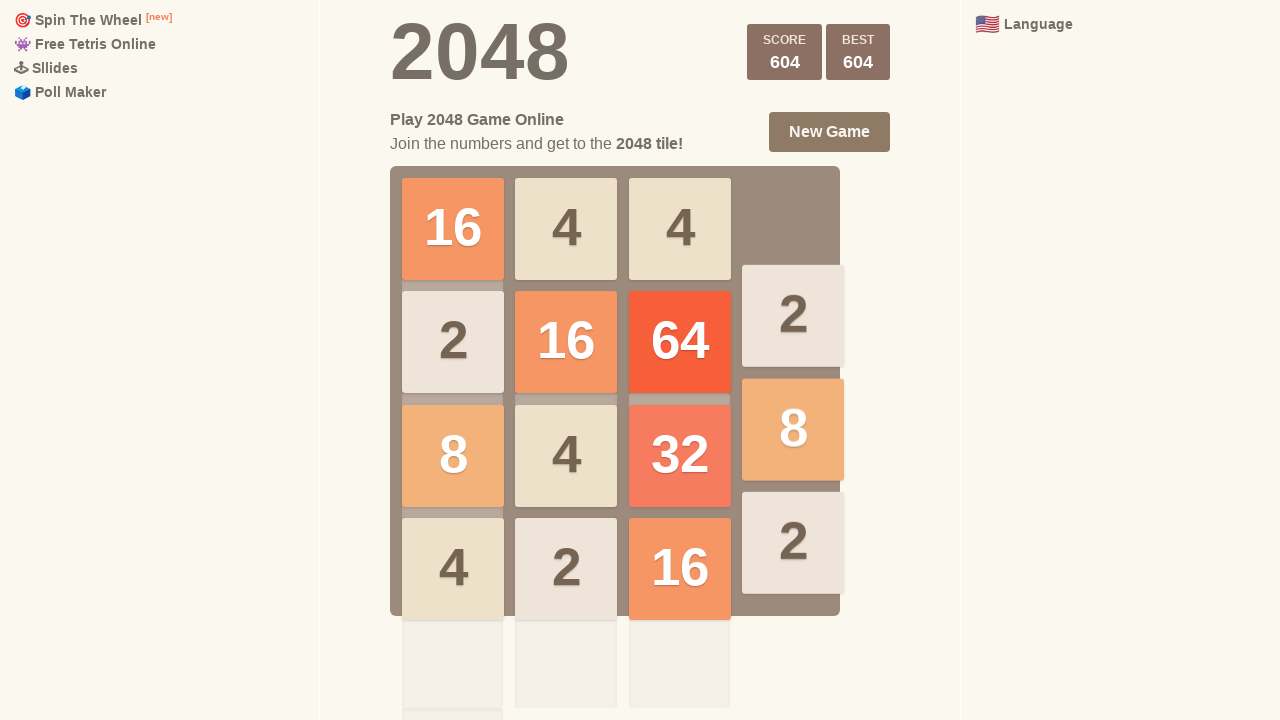

Pressed ArrowLeft key (move 100/1000) on html
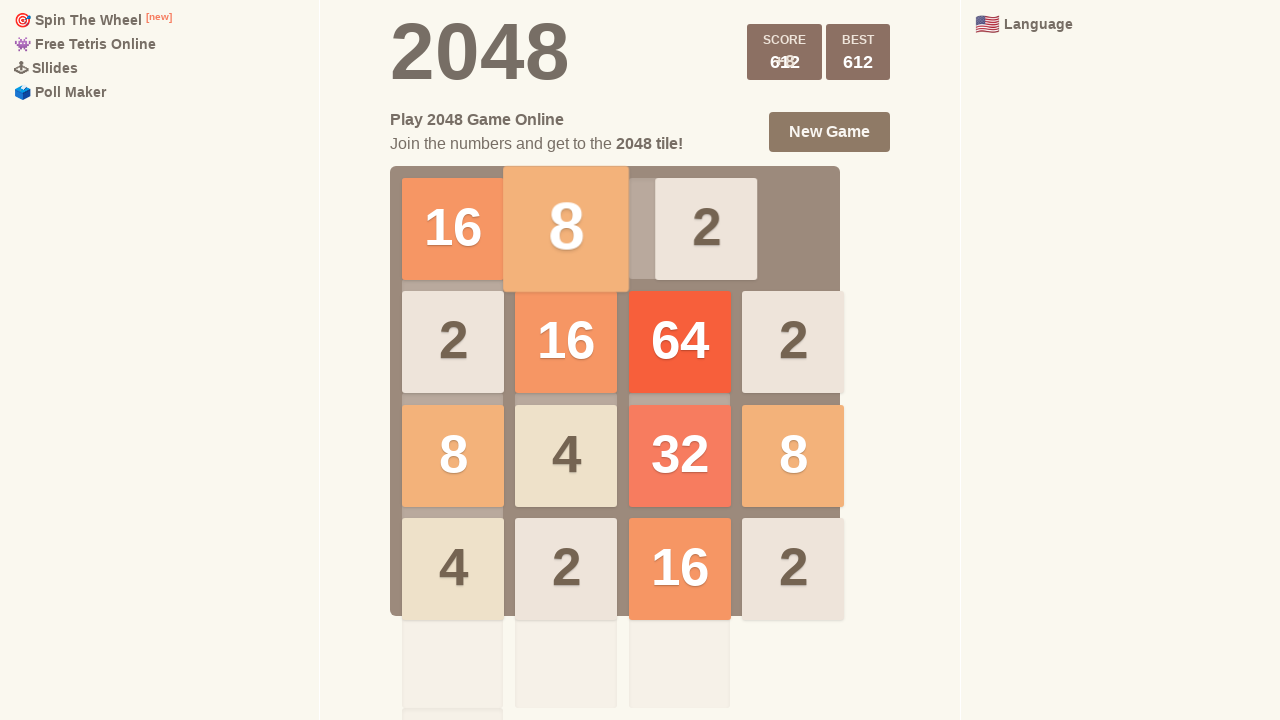

Pressed ArrowRight key (move 101/1000) on html
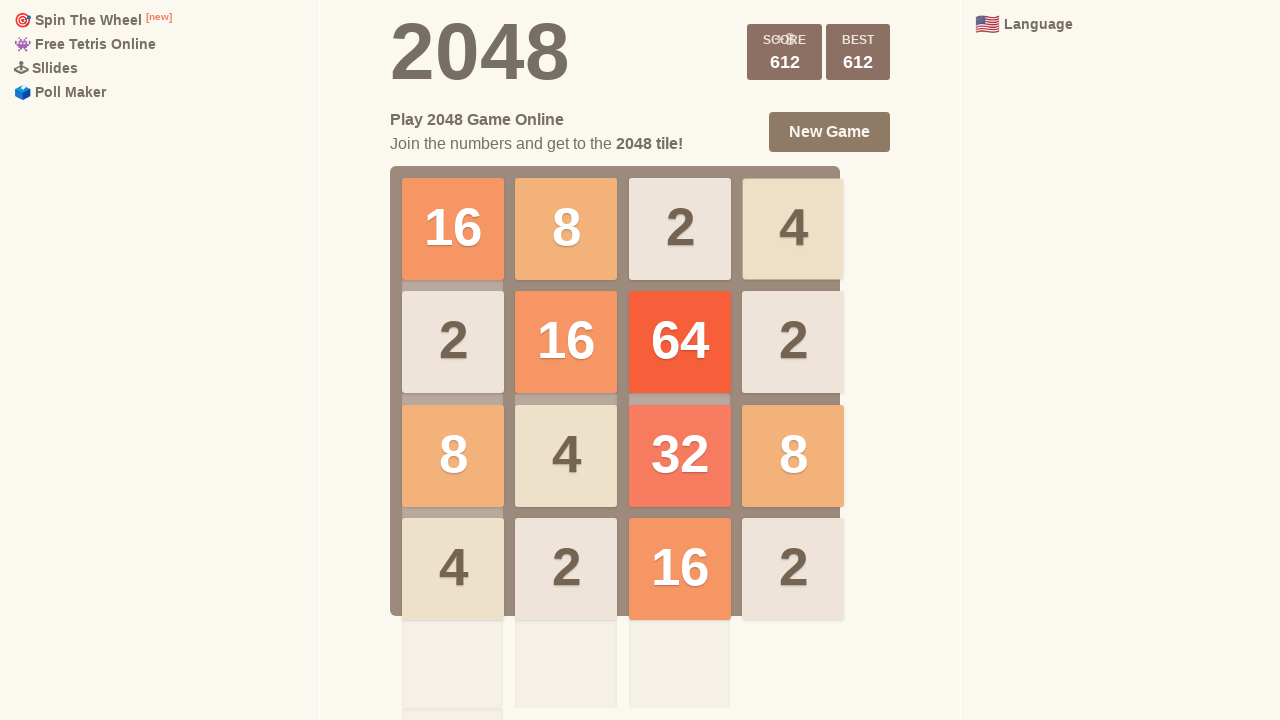

Pressed ArrowUp key (move 102/1000) on html
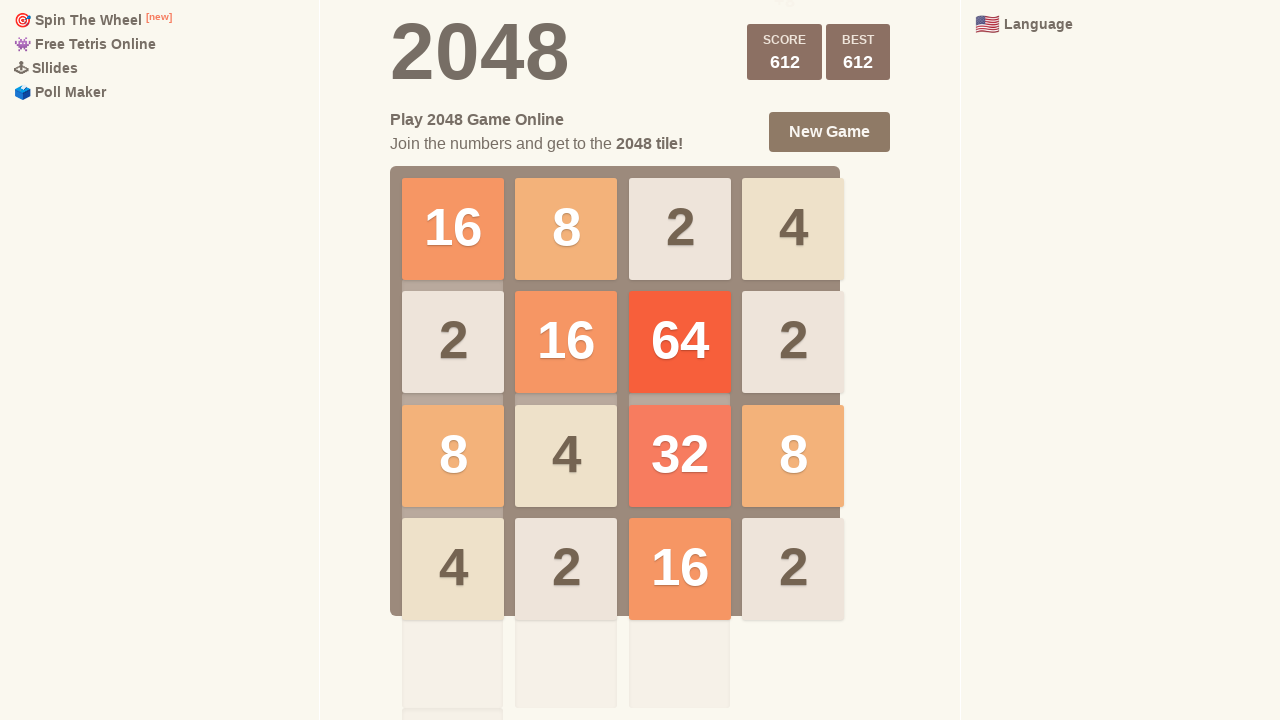

Pressed ArrowUp key (move 103/1000) on html
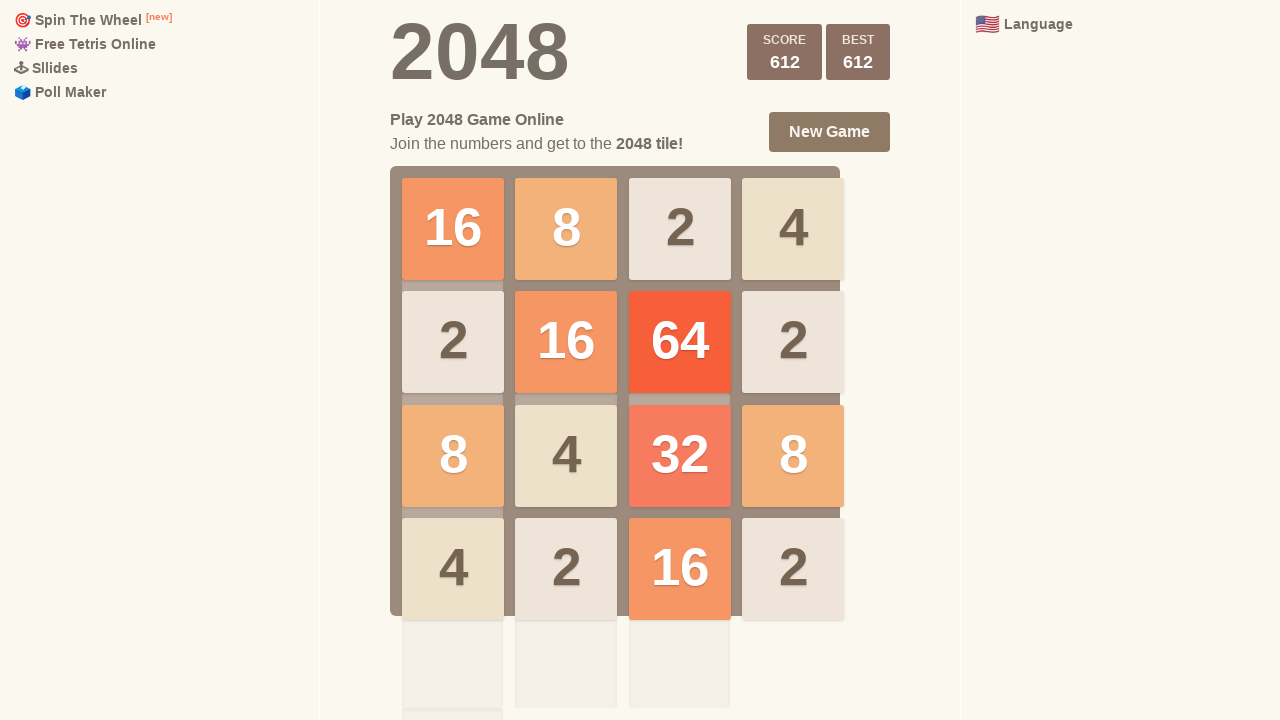

Pressed ArrowRight key (move 104/1000) on html
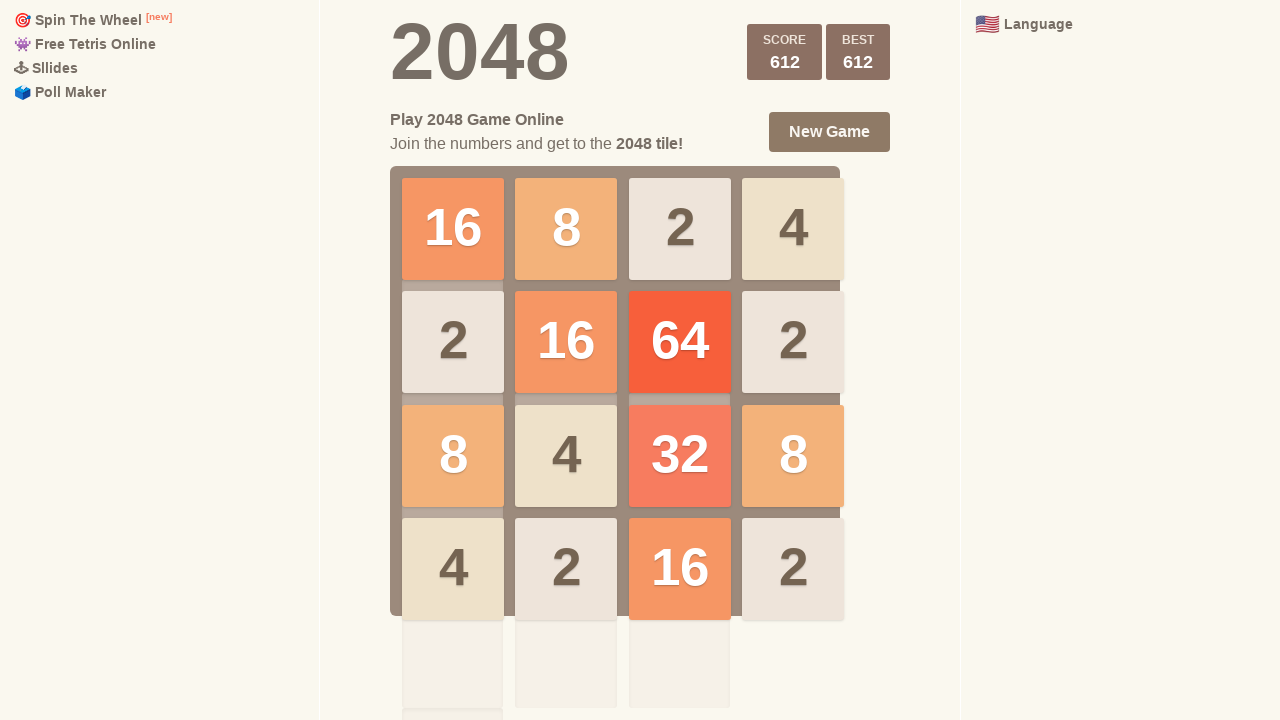

Pressed ArrowUp key (move 105/1000) on html
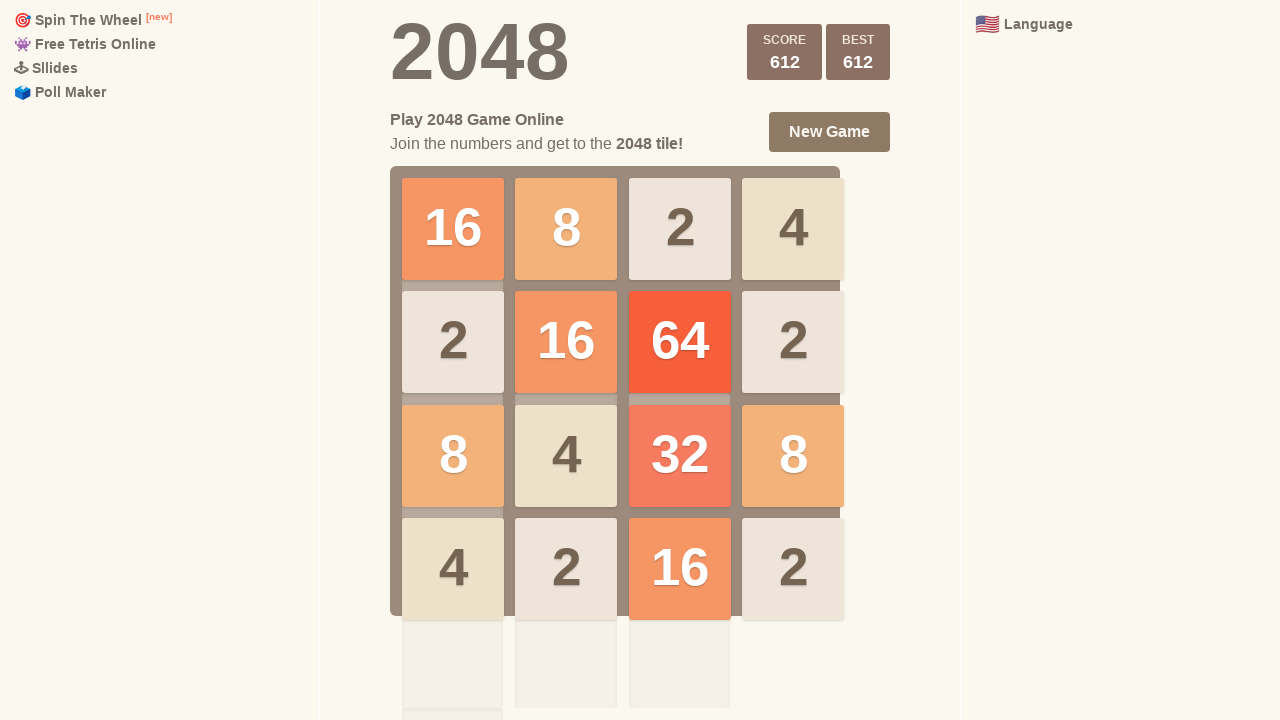

Pressed ArrowLeft key (move 106/1000) on html
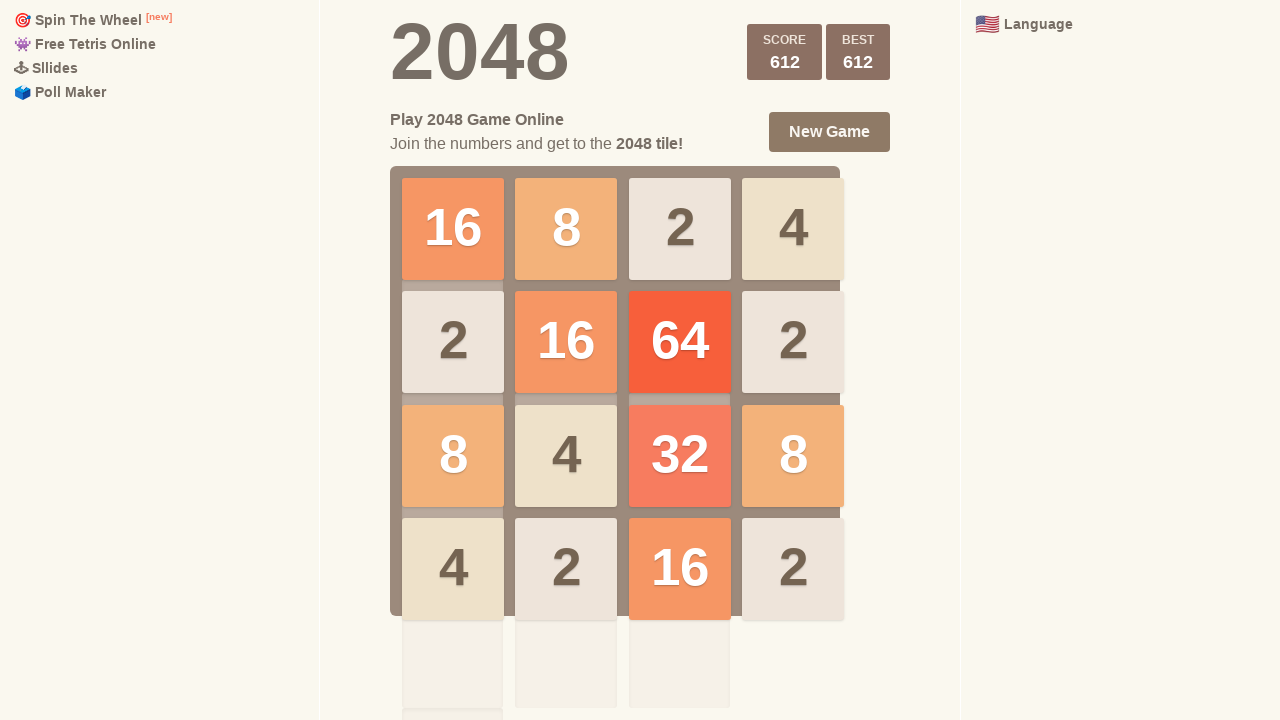

Pressed ArrowLeft key (move 107/1000) on html
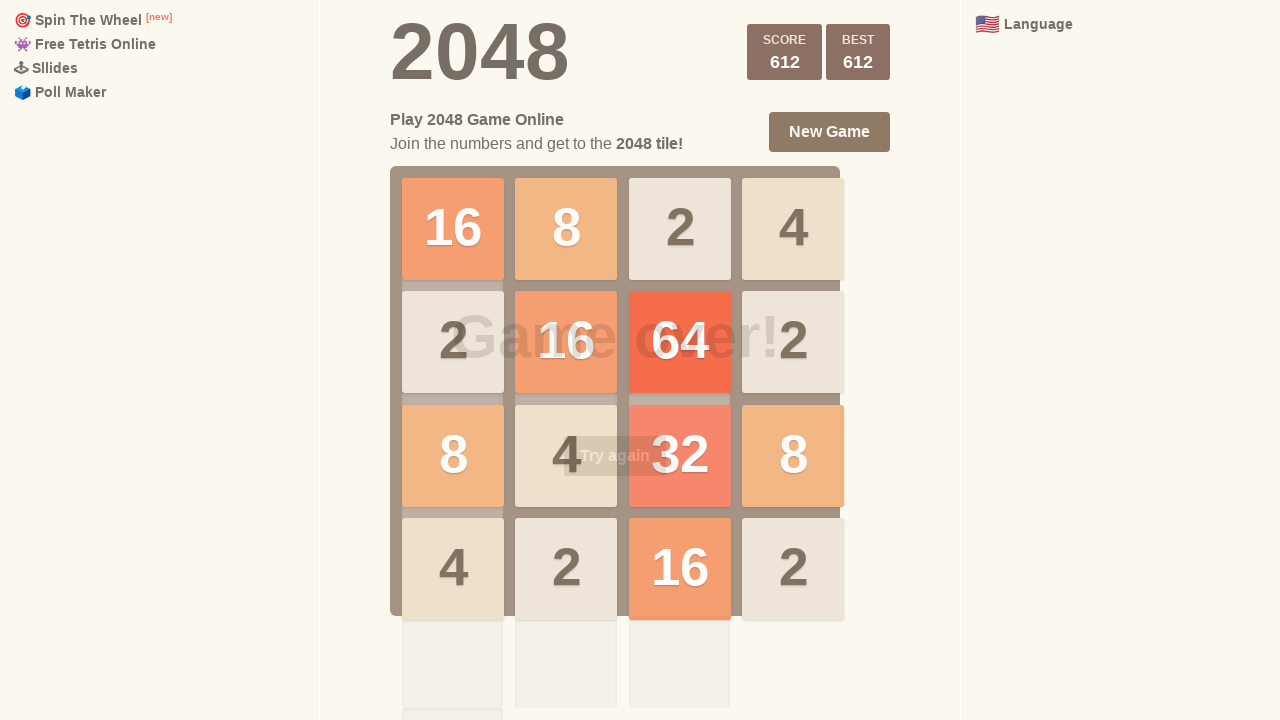

Pressed ArrowRight key (move 108/1000) on html
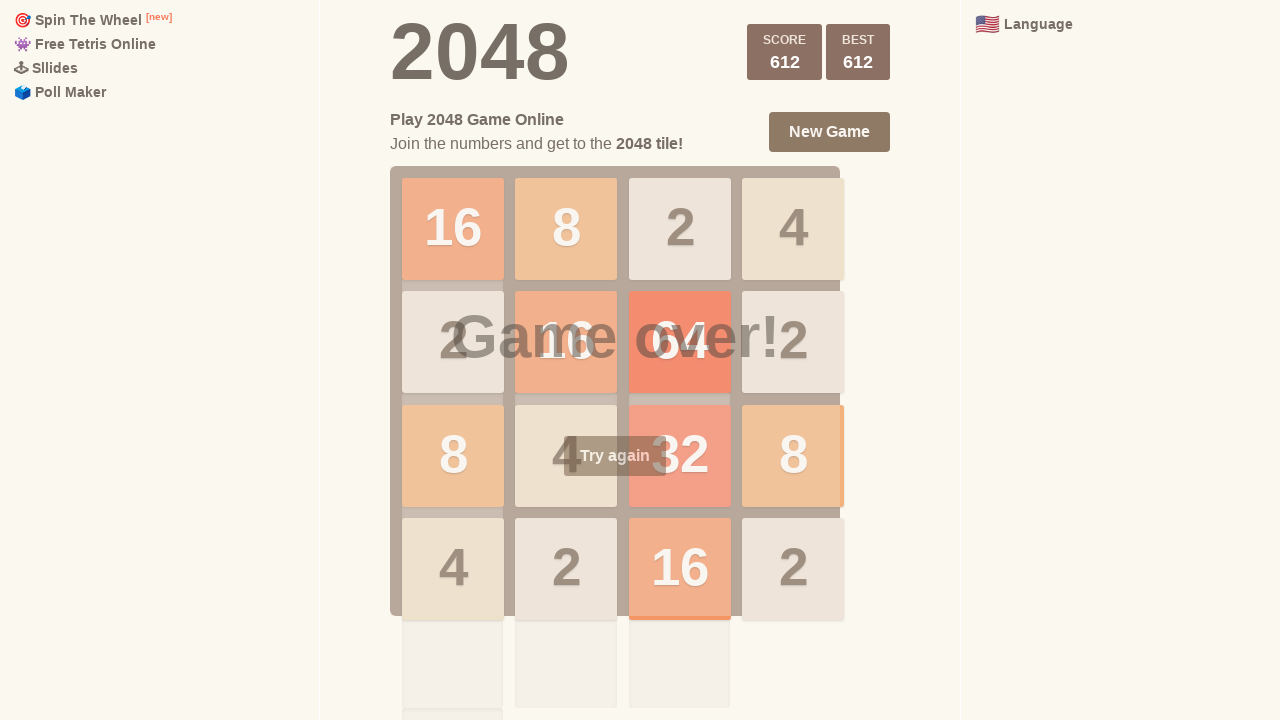

Pressed ArrowLeft key (move 109/1000) on html
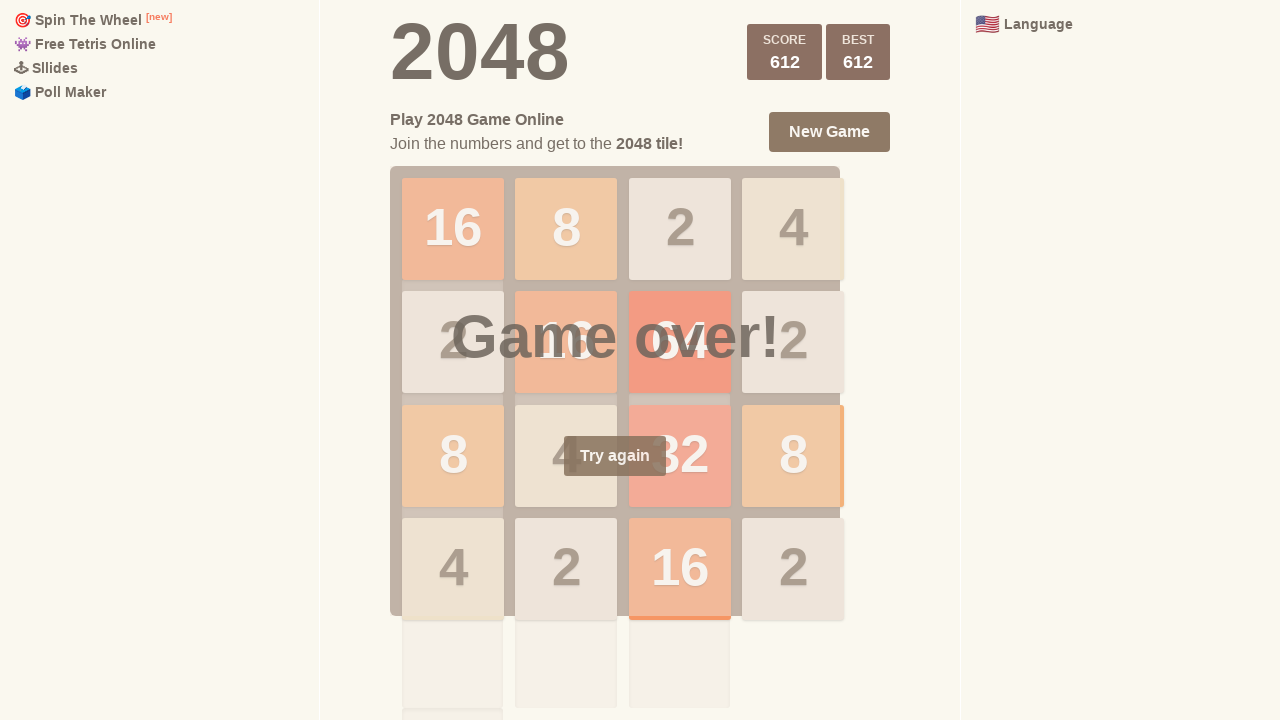

Pressed ArrowLeft key (move 110/1000) on html
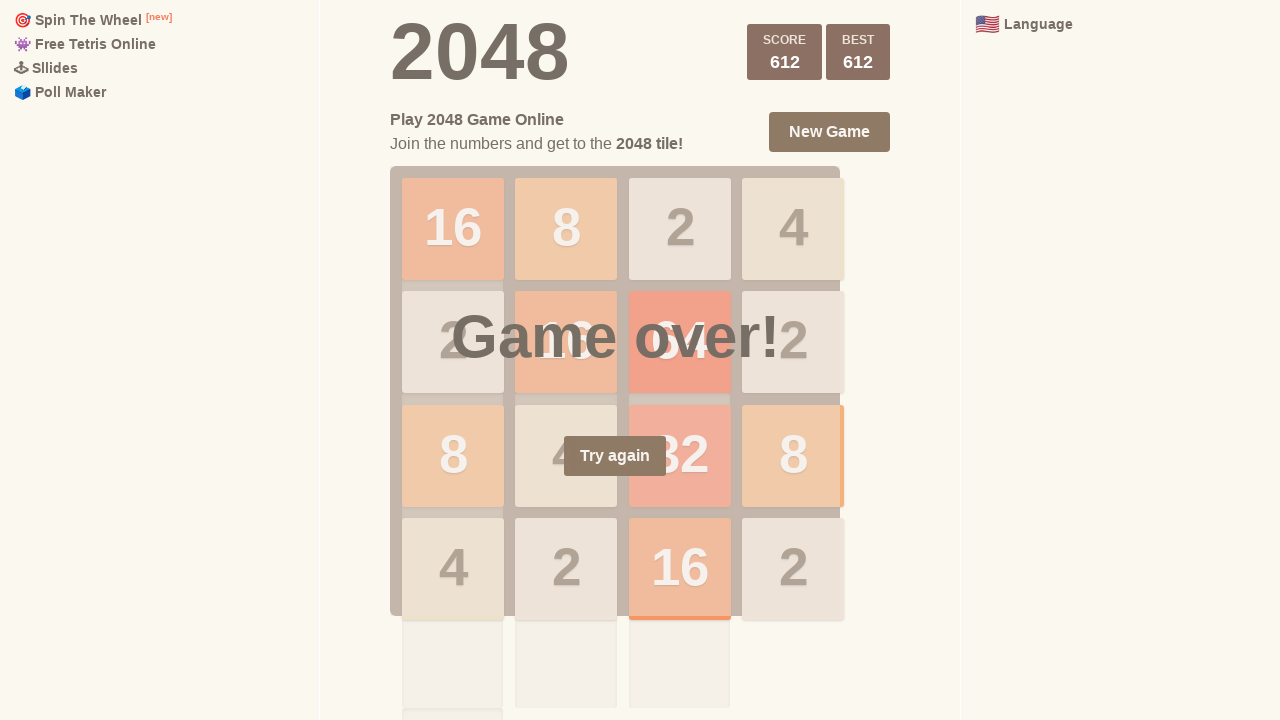

Pressed ArrowRight key (move 111/1000) on html
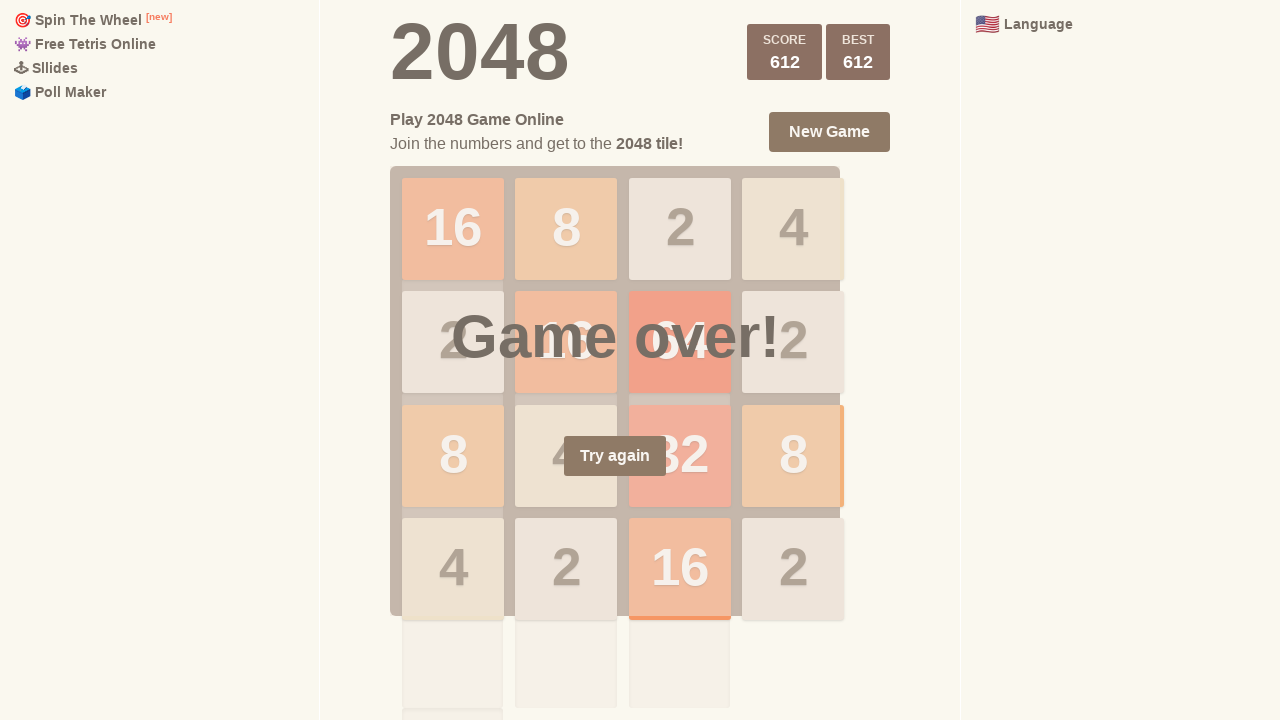

Pressed ArrowLeft key (move 112/1000) on html
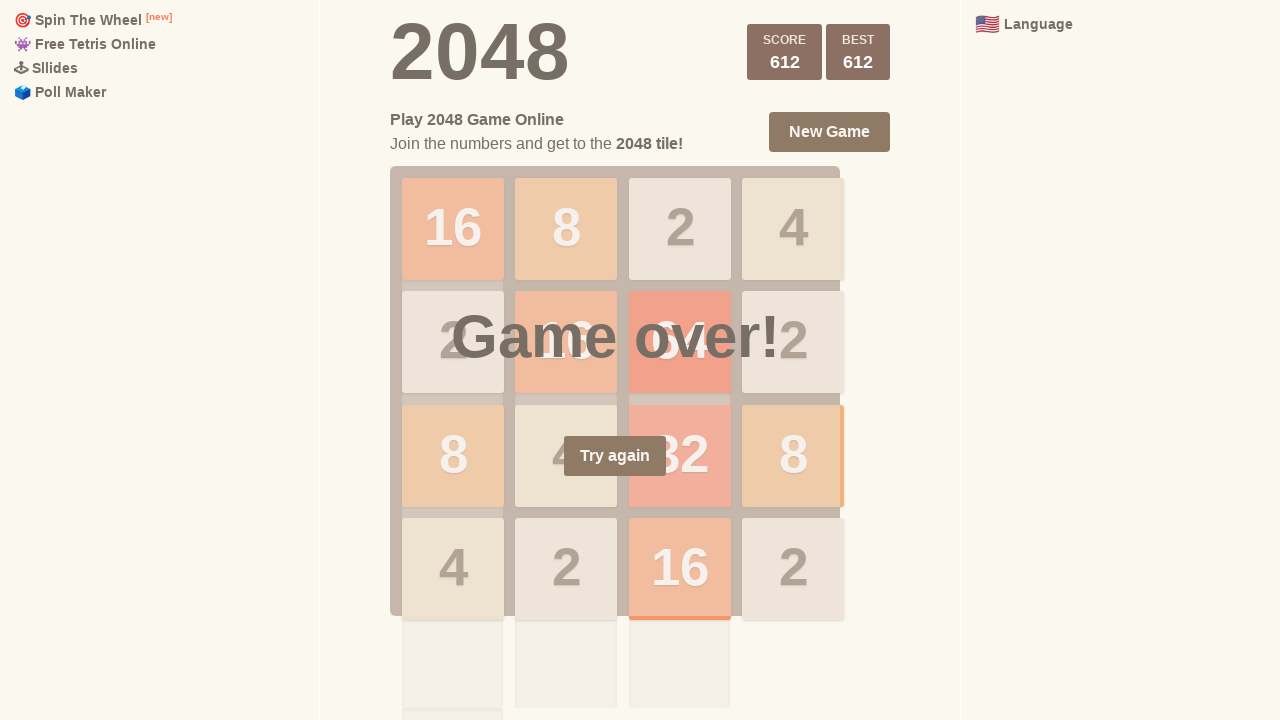

Pressed ArrowRight key (move 113/1000) on html
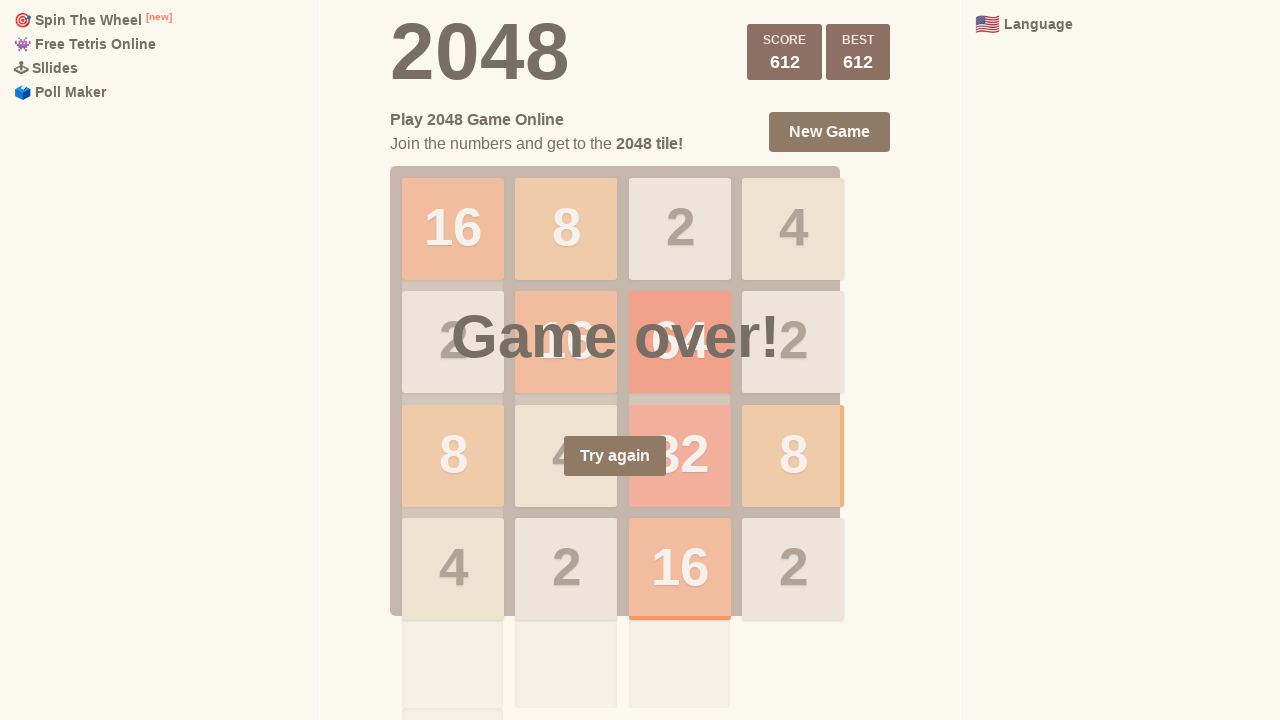

Pressed ArrowUp key (move 114/1000) on html
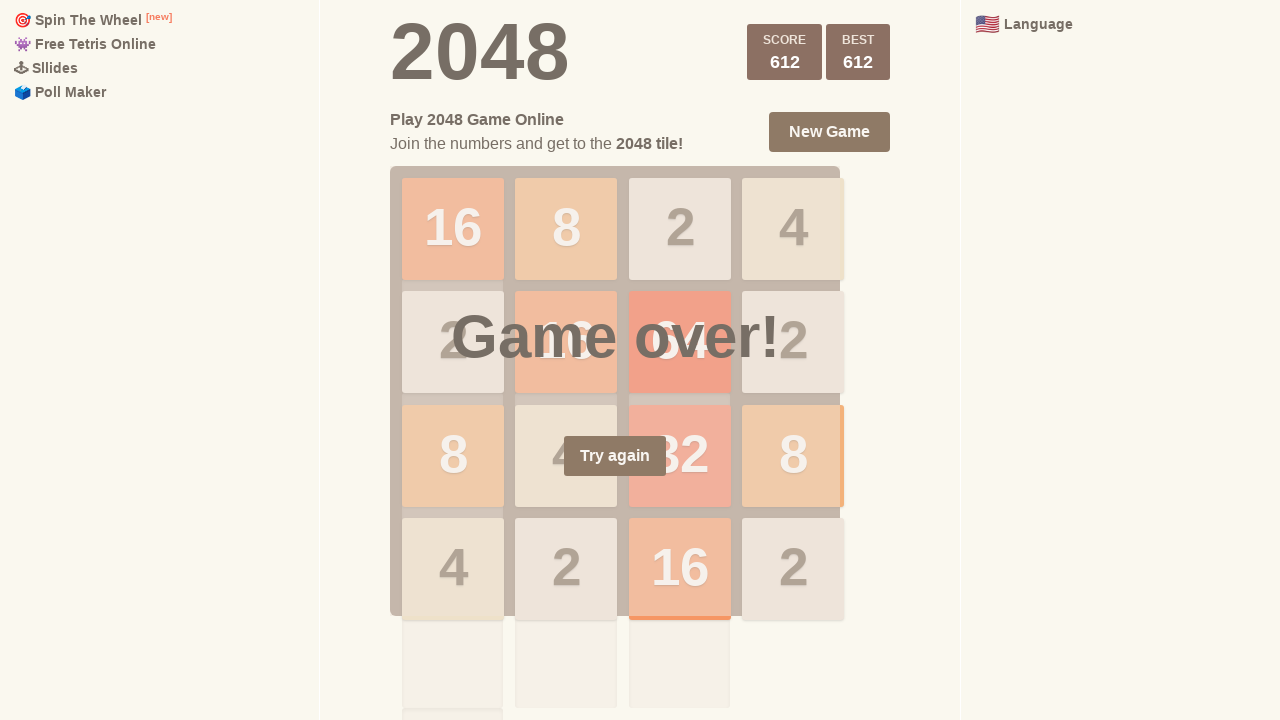

Pressed ArrowRight key (move 115/1000) on html
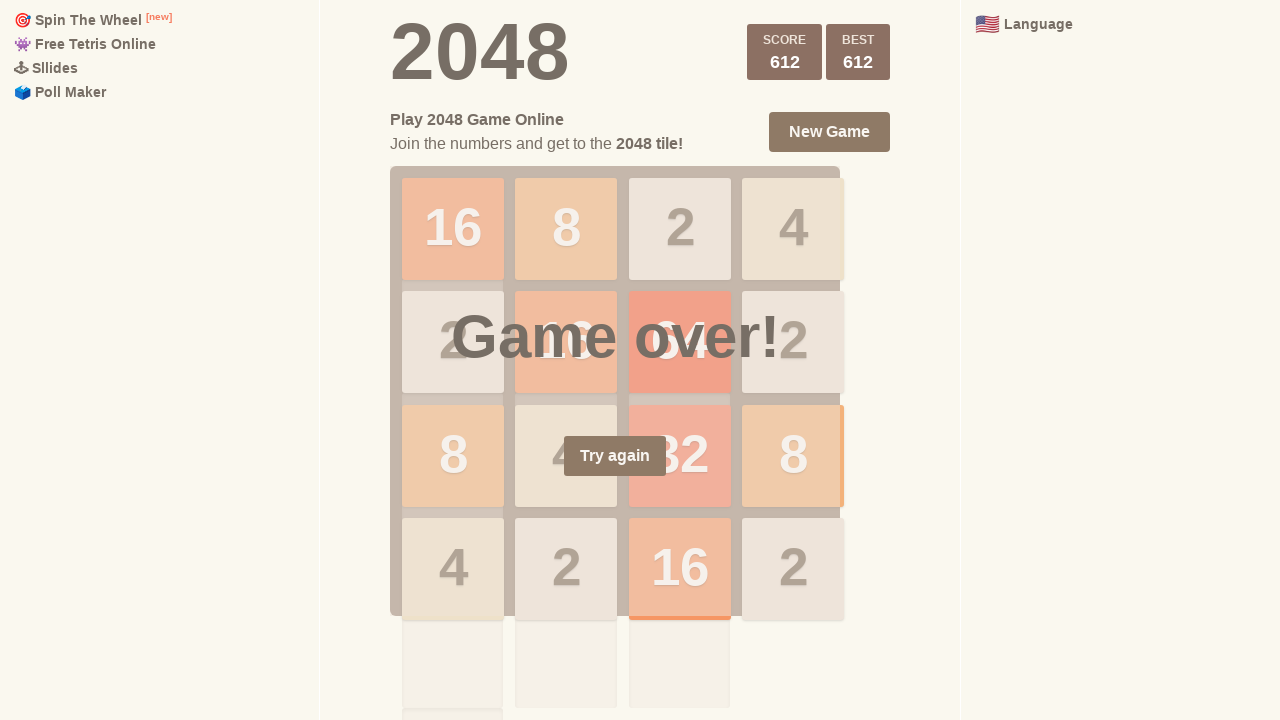

Pressed ArrowDown key (move 116/1000) on html
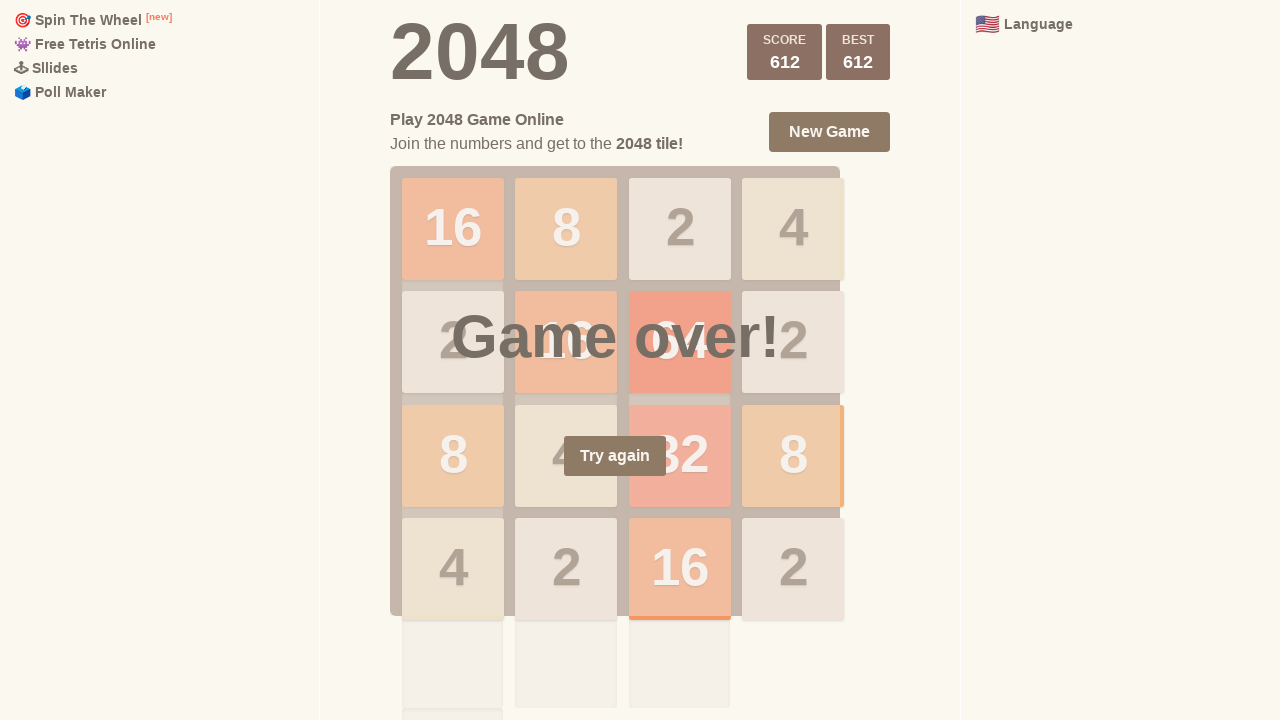

Pressed ArrowRight key (move 117/1000) on html
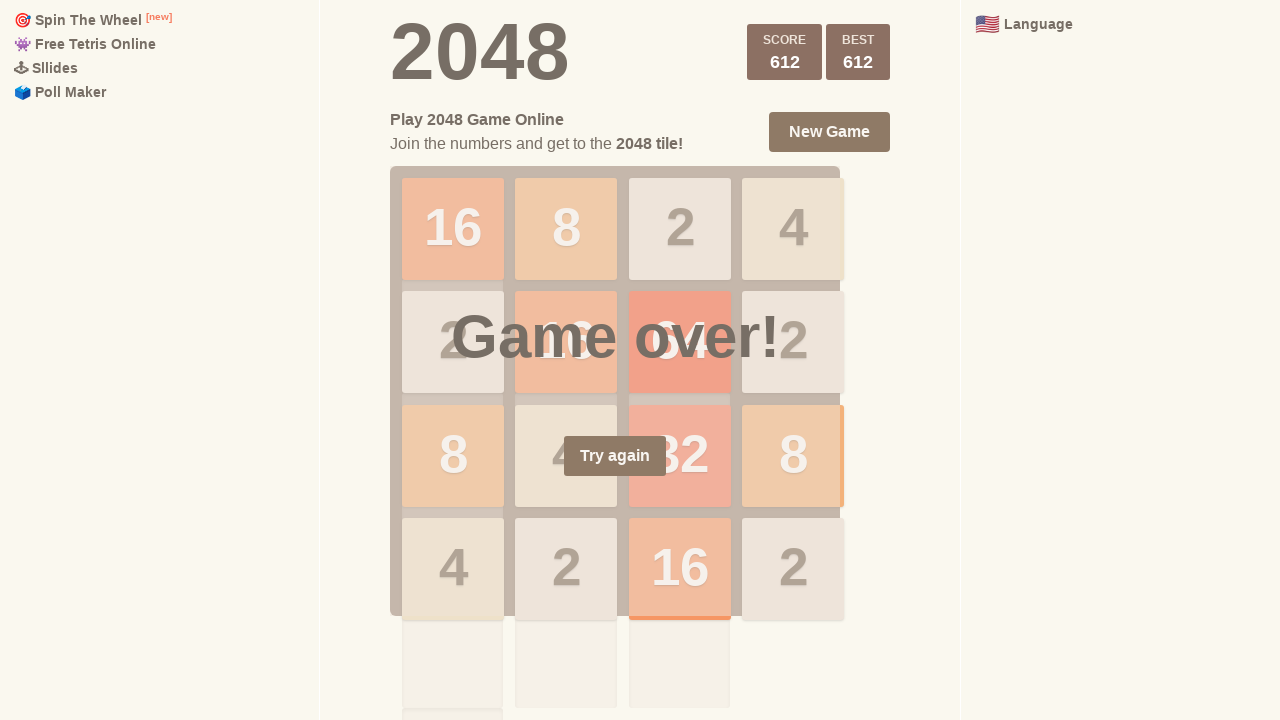

Pressed ArrowLeft key (move 118/1000) on html
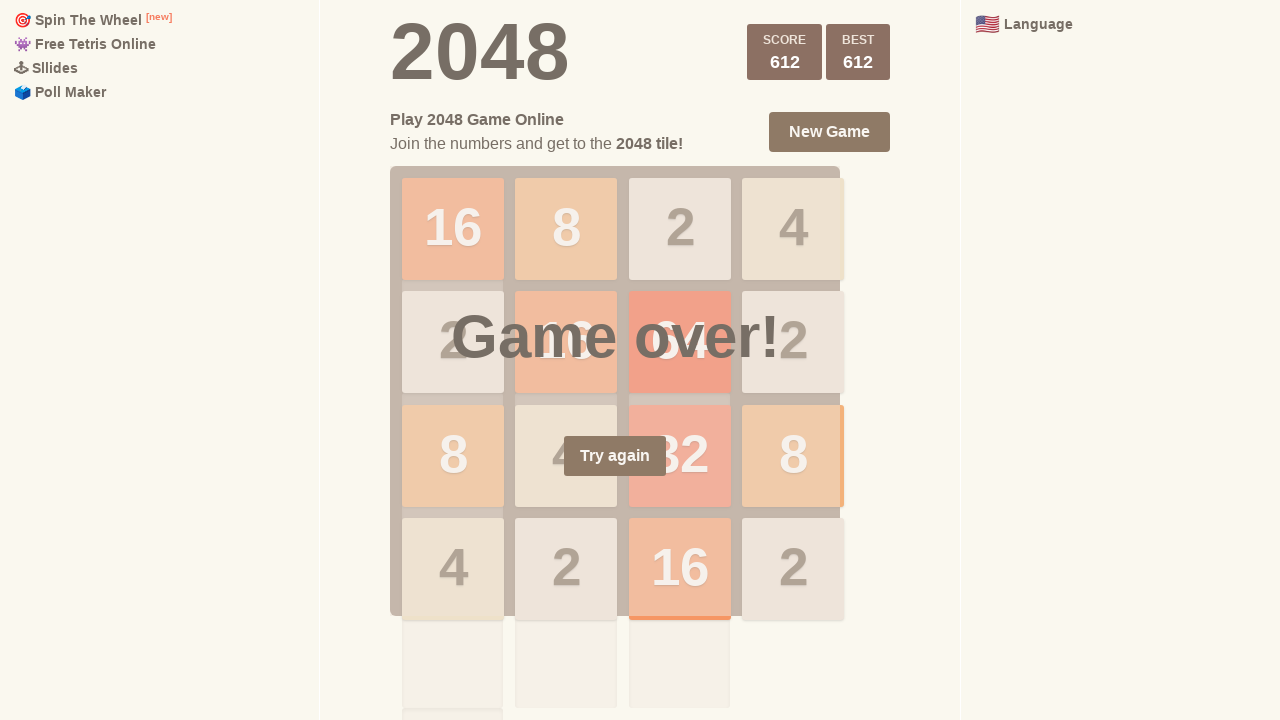

Pressed ArrowLeft key (move 119/1000) on html
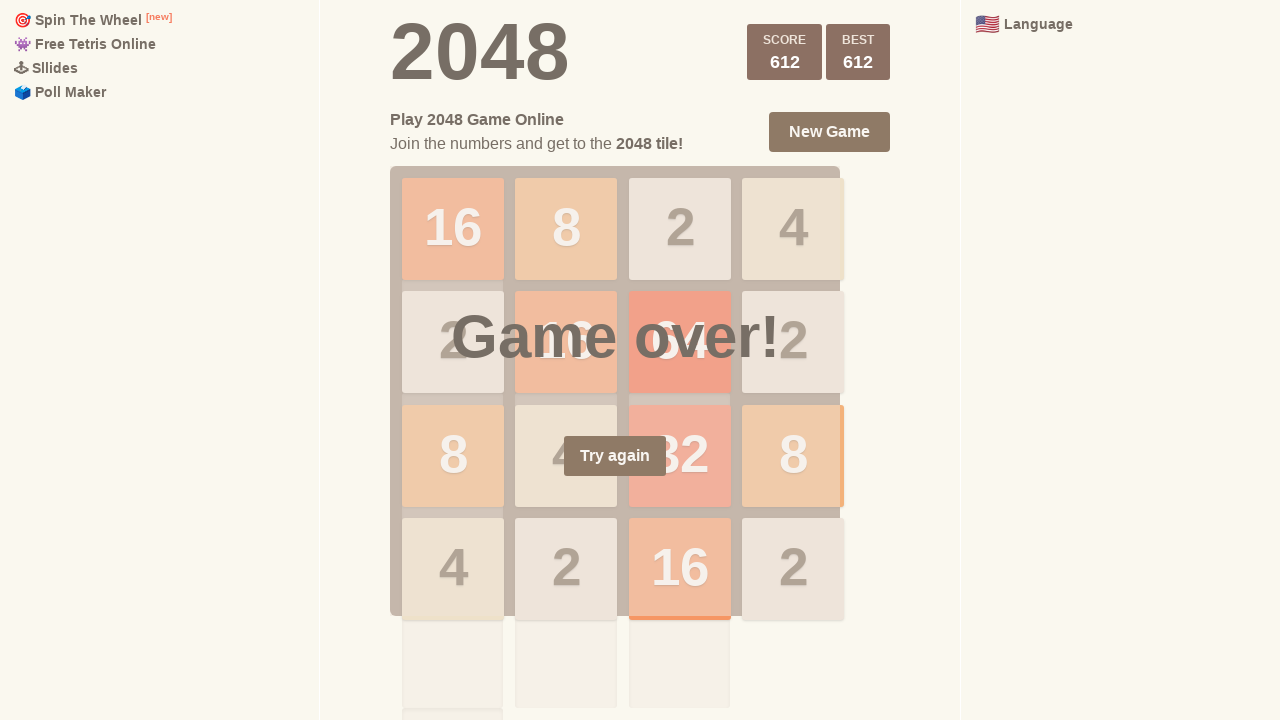

Pressed ArrowUp key (move 120/1000) on html
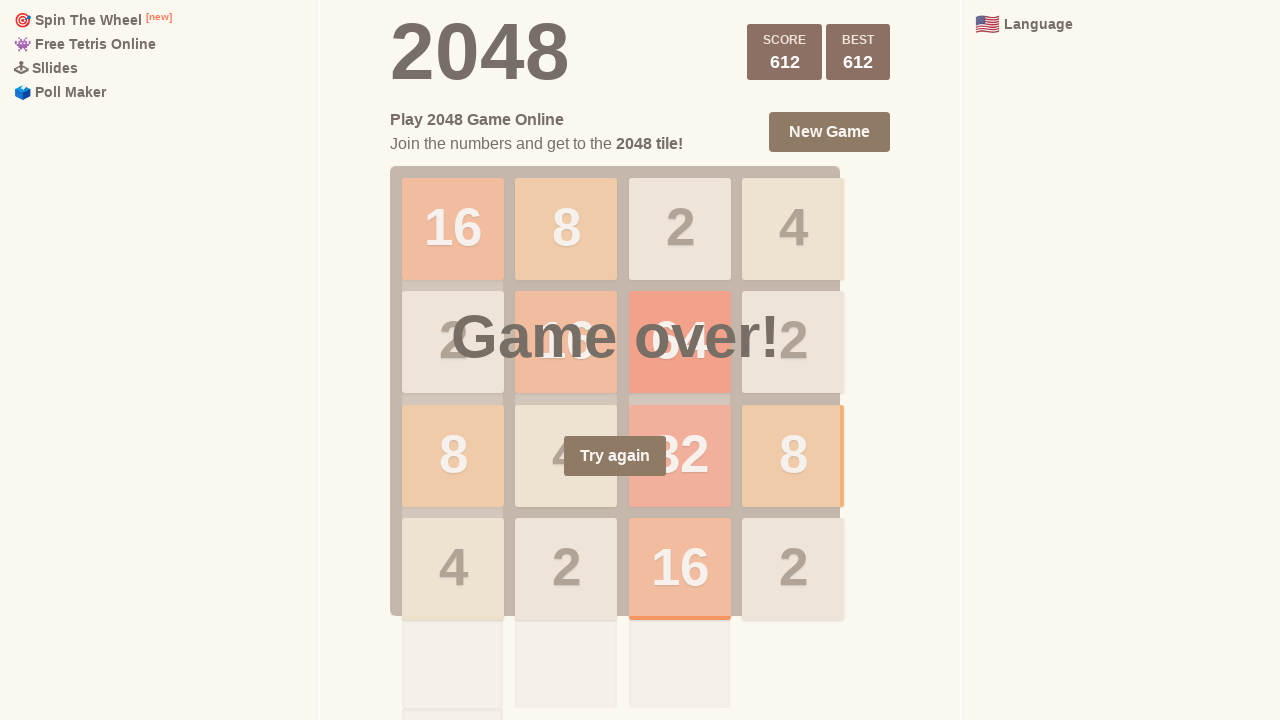

Pressed ArrowDown key (move 121/1000) on html
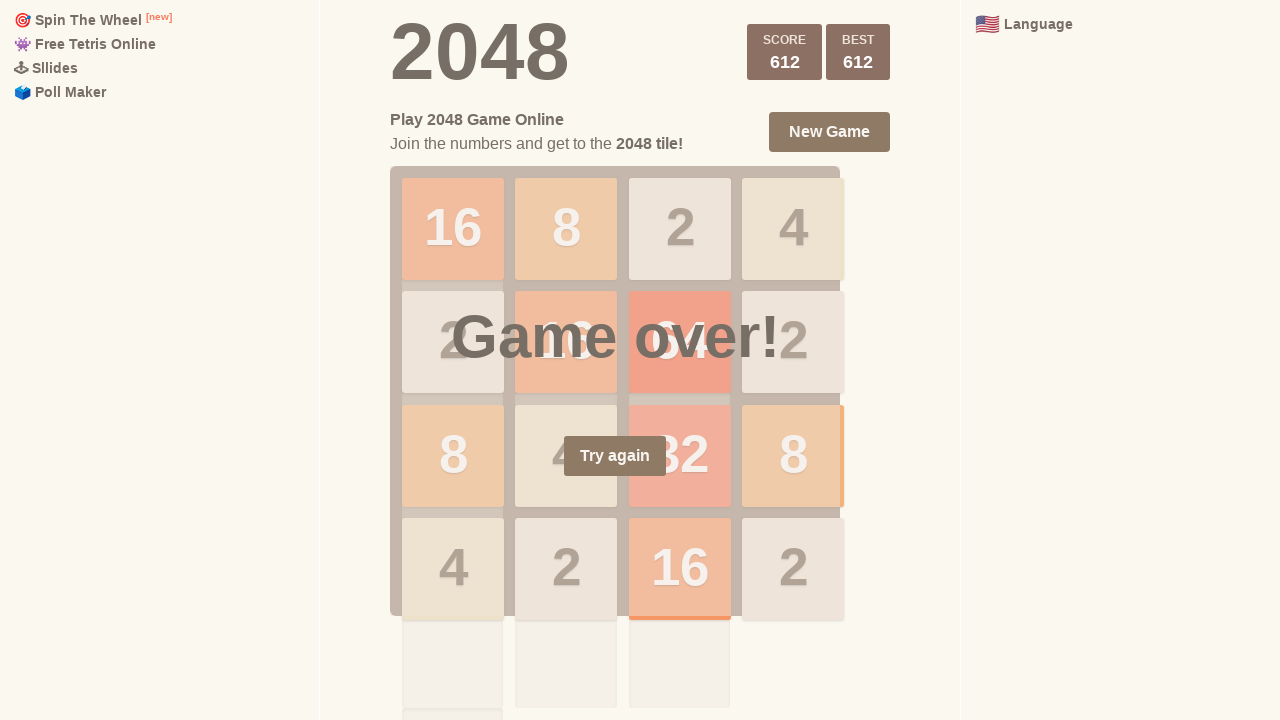

Pressed ArrowDown key (move 122/1000) on html
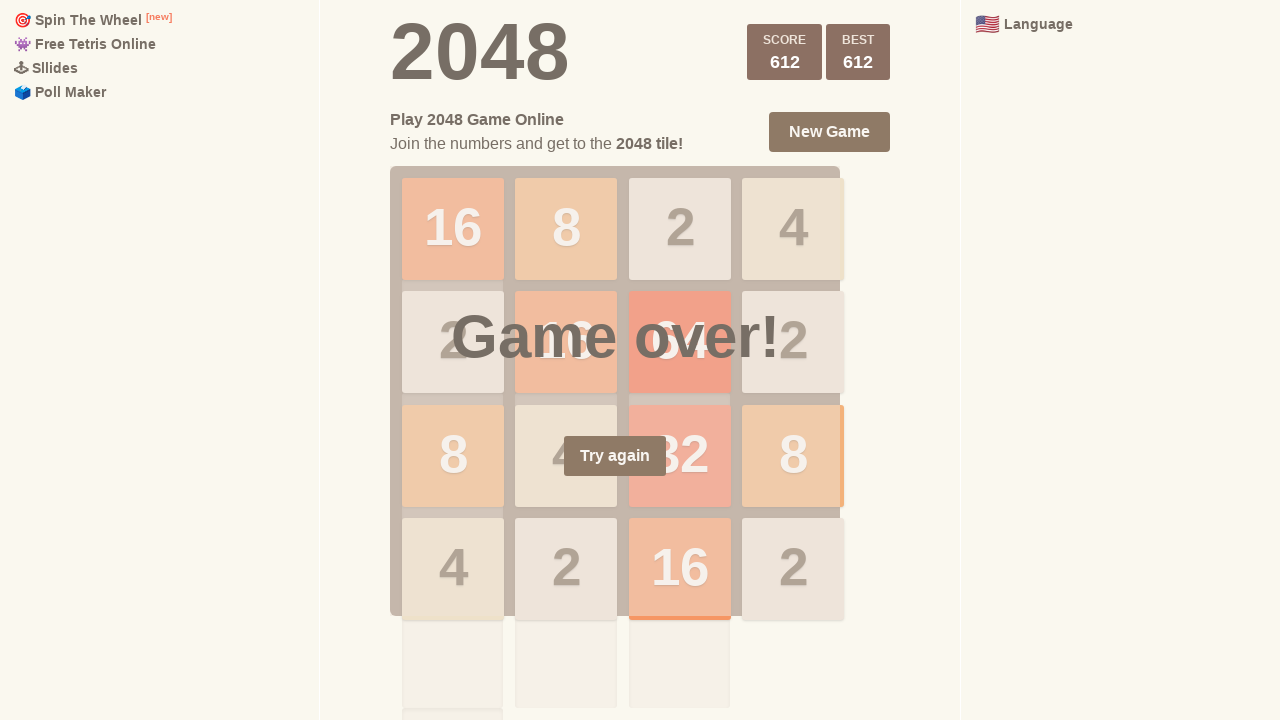

Pressed ArrowUp key (move 123/1000) on html
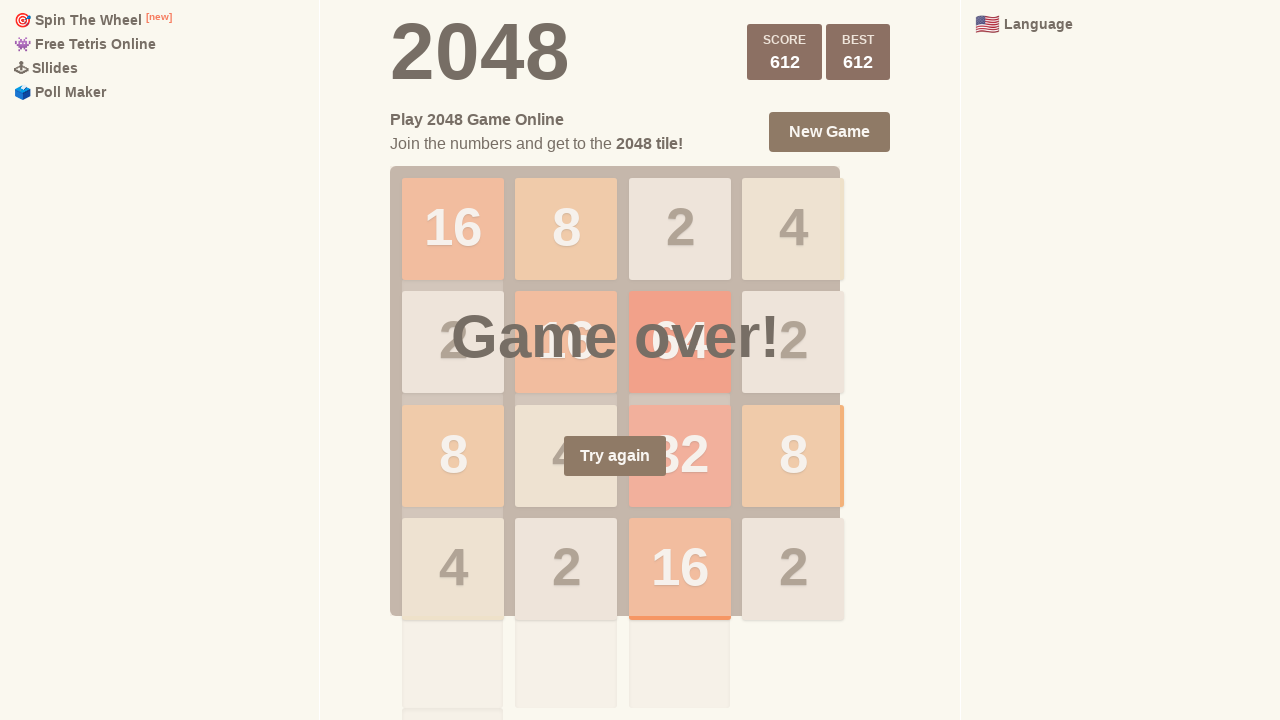

Pressed ArrowDown key (move 124/1000) on html
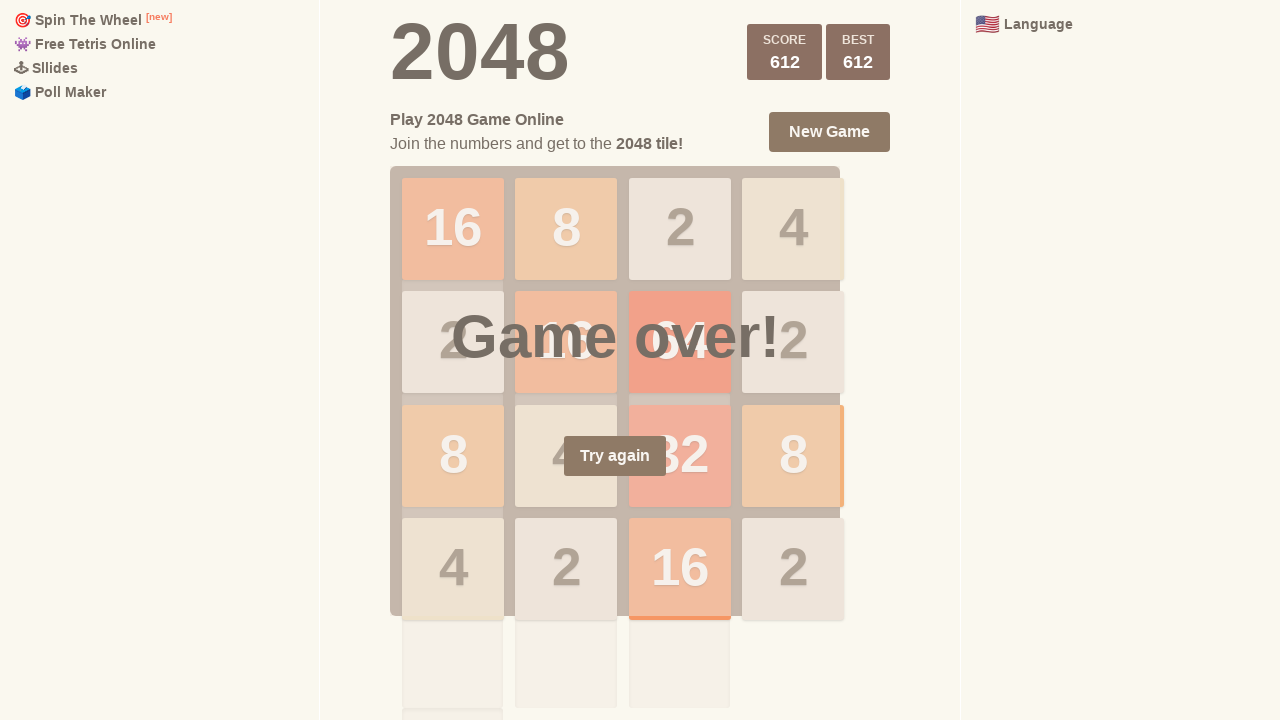

Pressed ArrowUp key (move 125/1000) on html
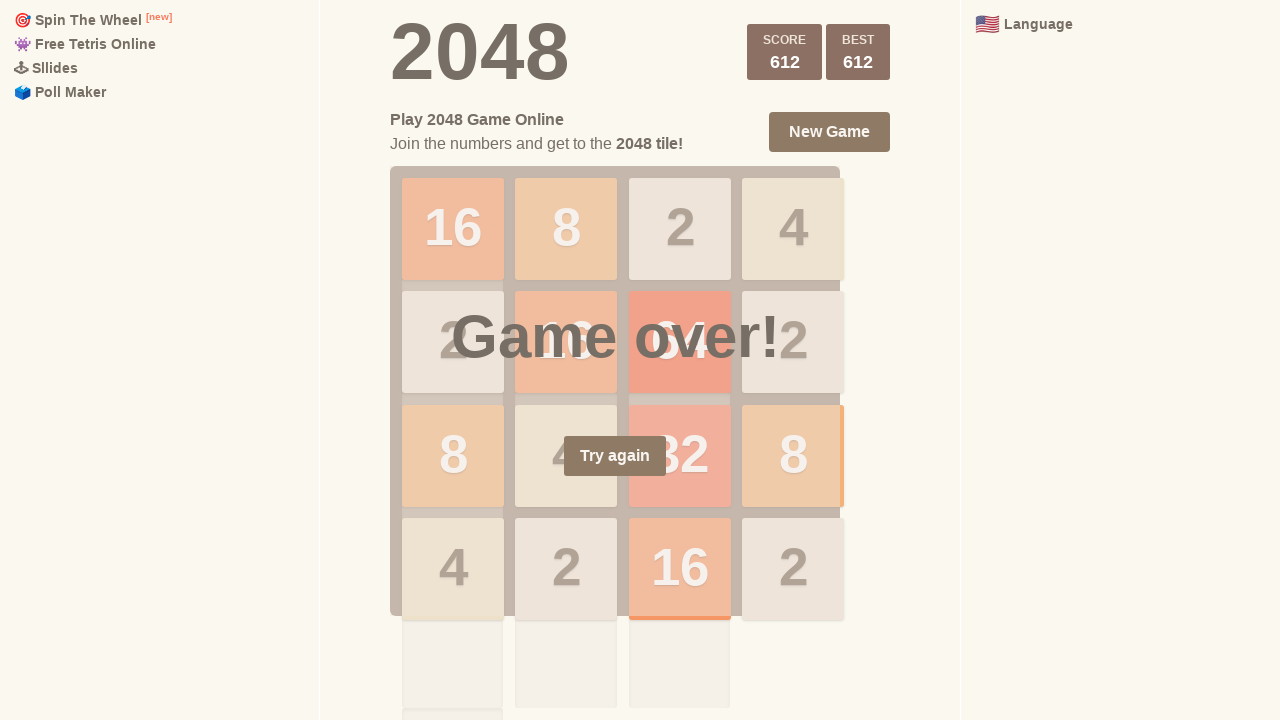

Pressed ArrowDown key (move 126/1000) on html
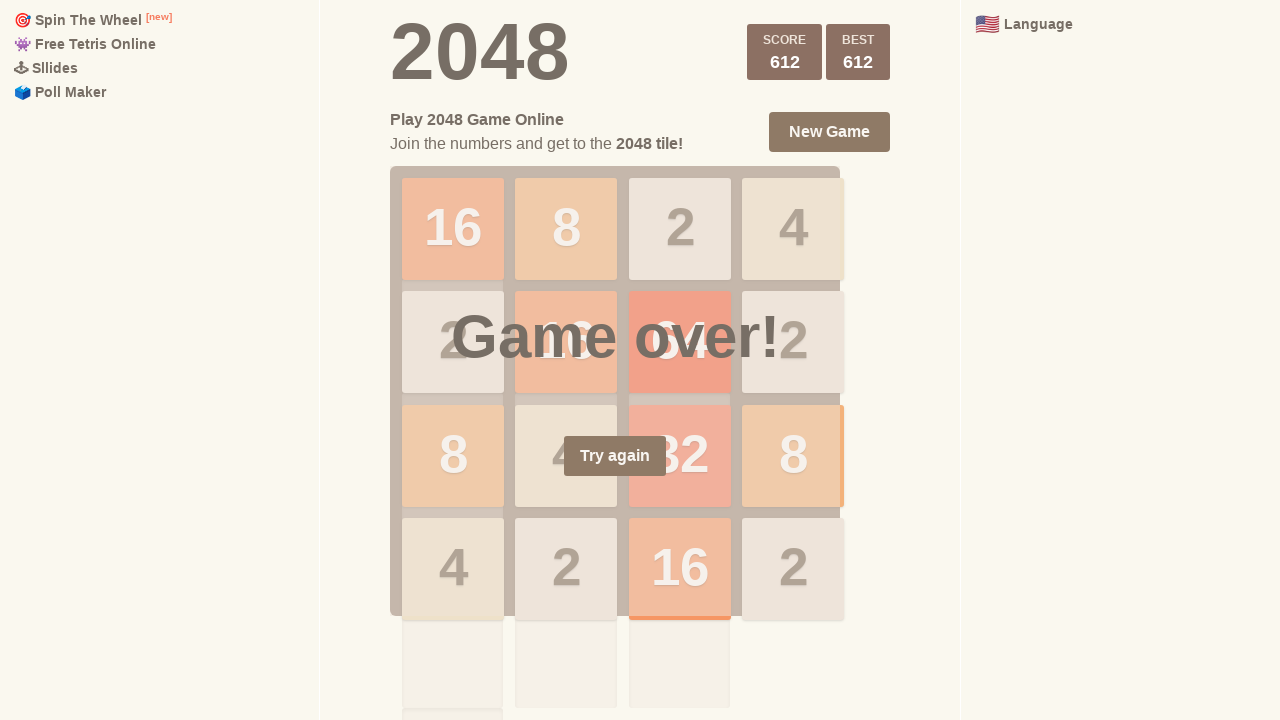

Pressed ArrowDown key (move 127/1000) on html
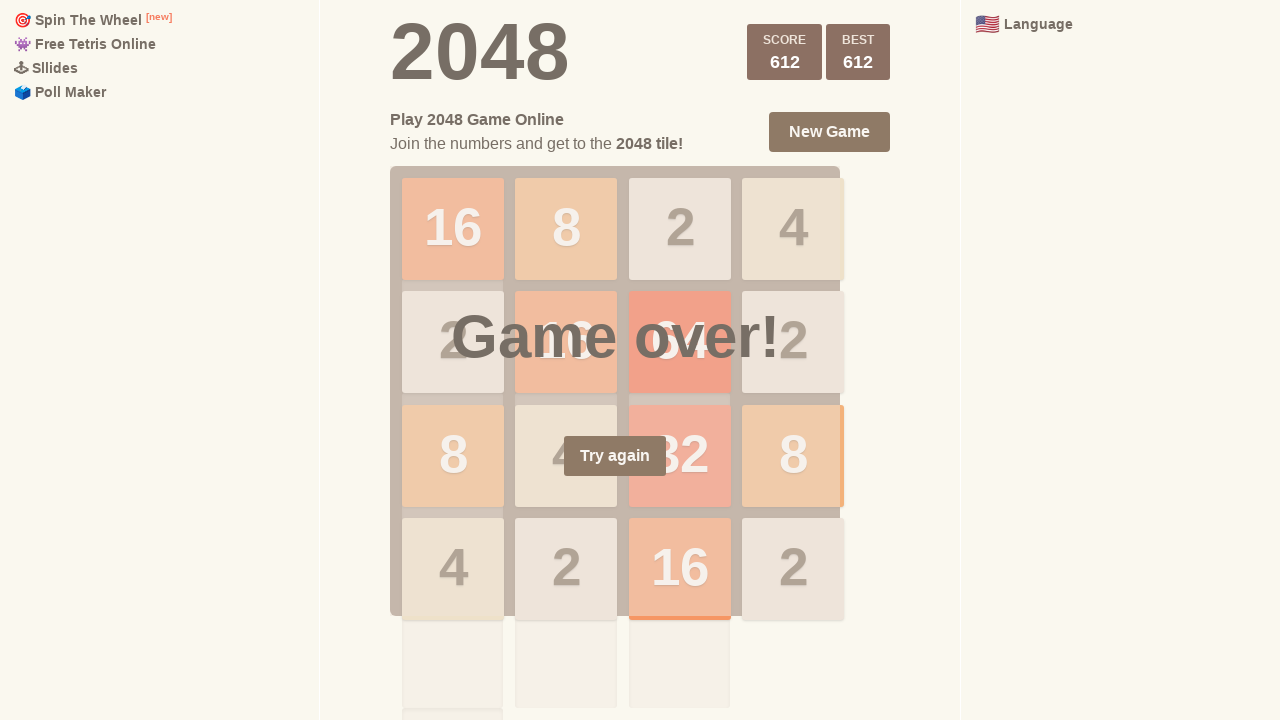

Pressed ArrowLeft key (move 128/1000) on html
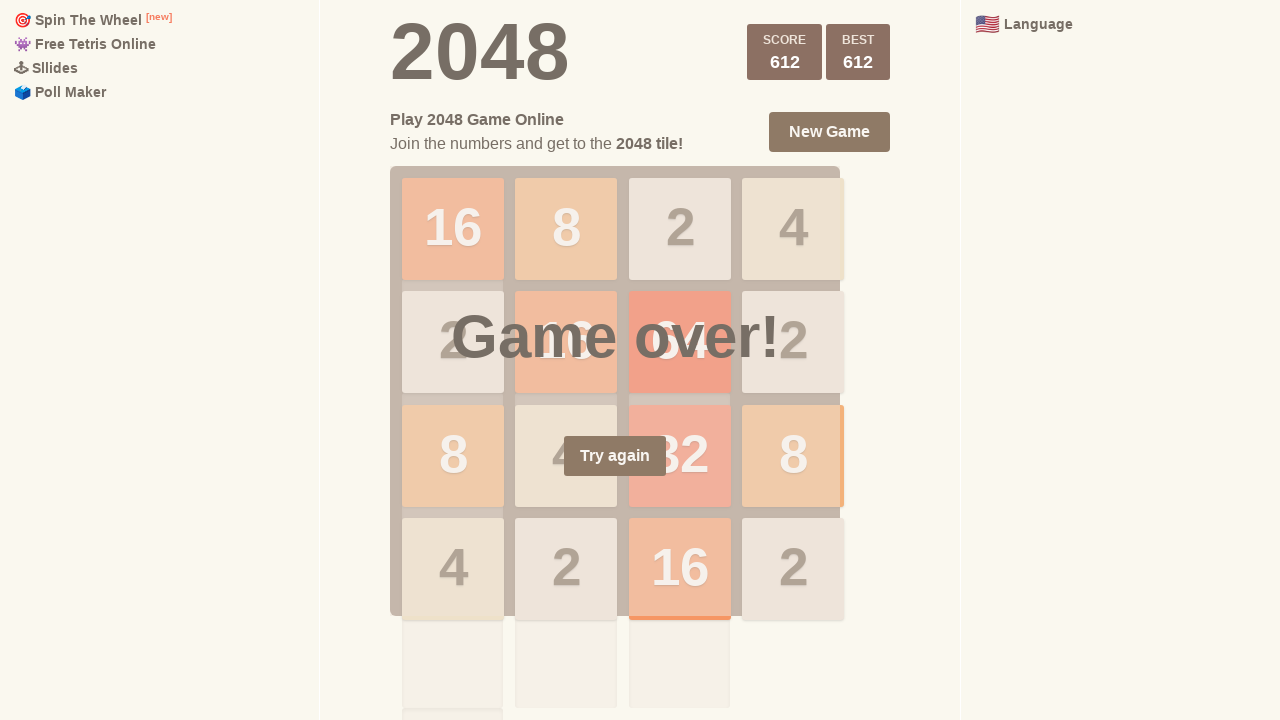

Pressed ArrowUp key (move 129/1000) on html
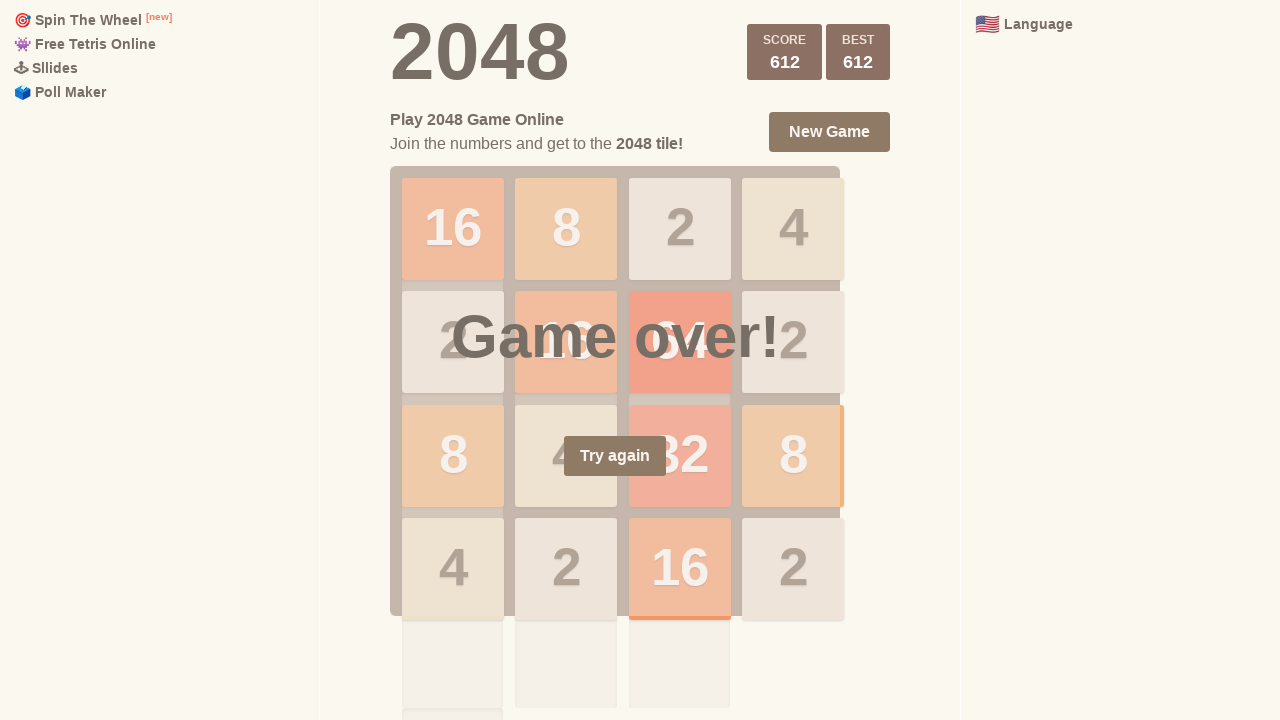

Pressed ArrowDown key (move 130/1000) on html
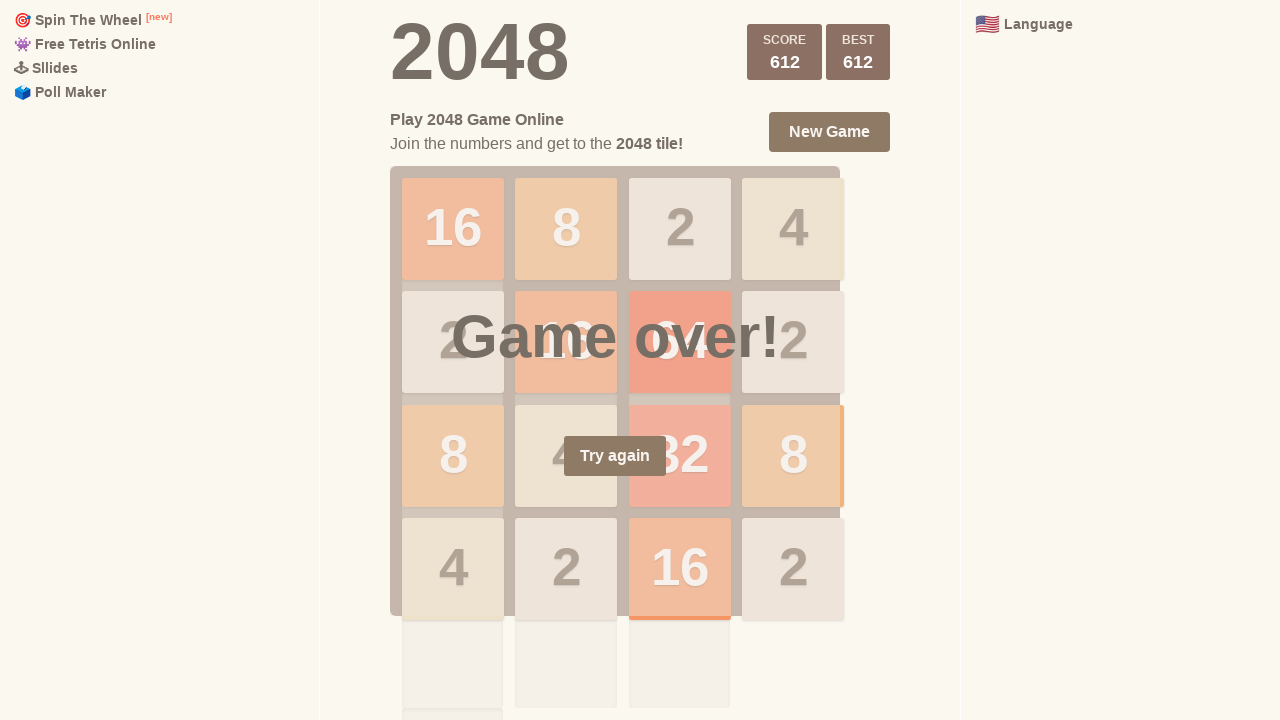

Pressed ArrowUp key (move 131/1000) on html
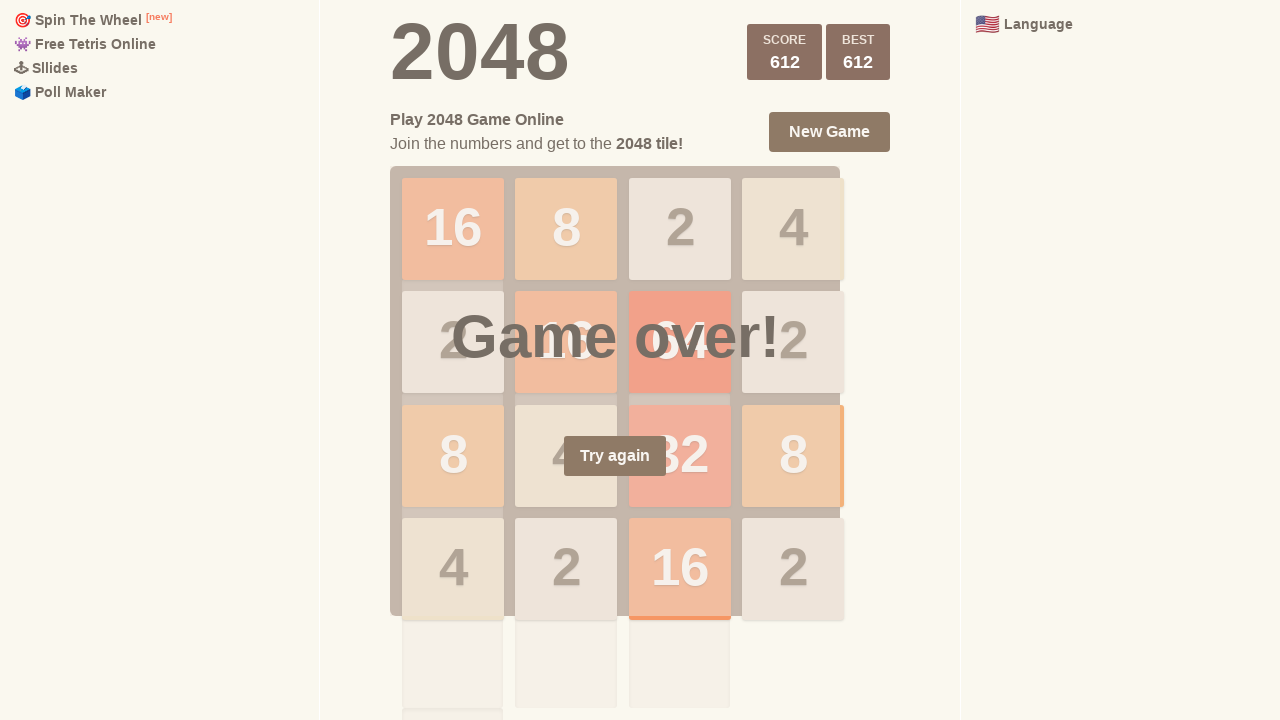

Pressed ArrowLeft key (move 132/1000) on html
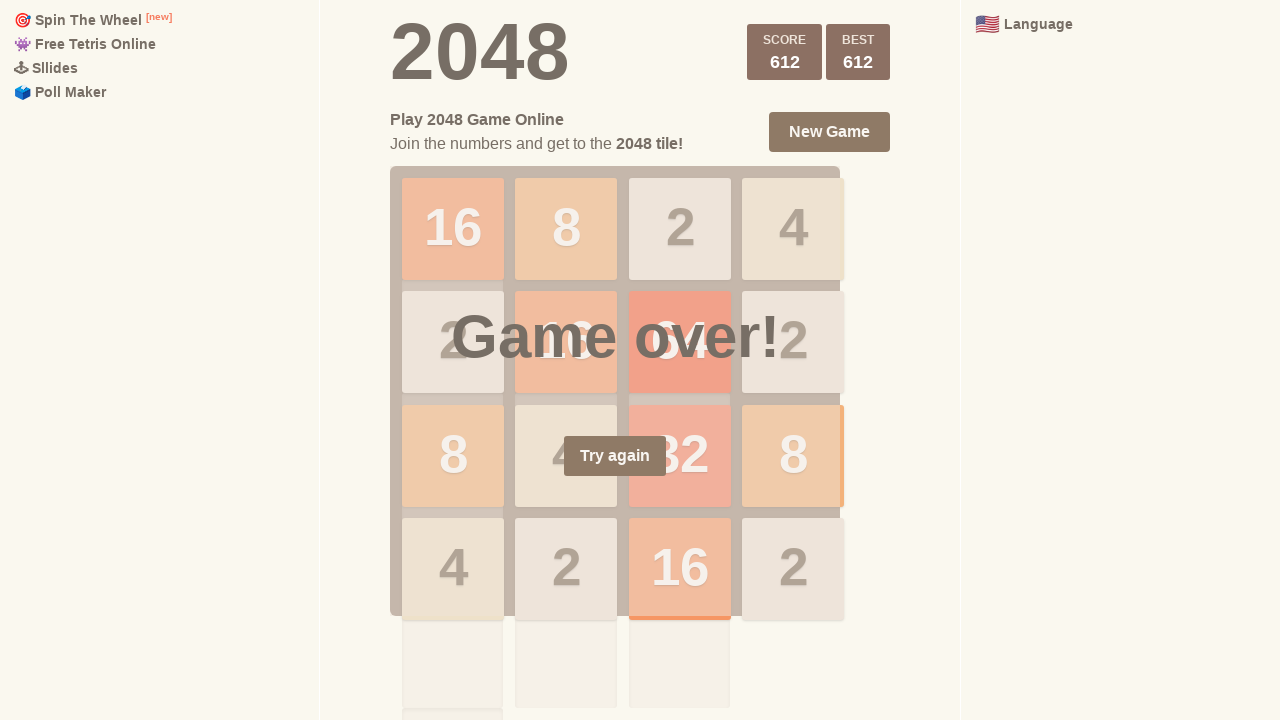

Pressed ArrowLeft key (move 133/1000) on html
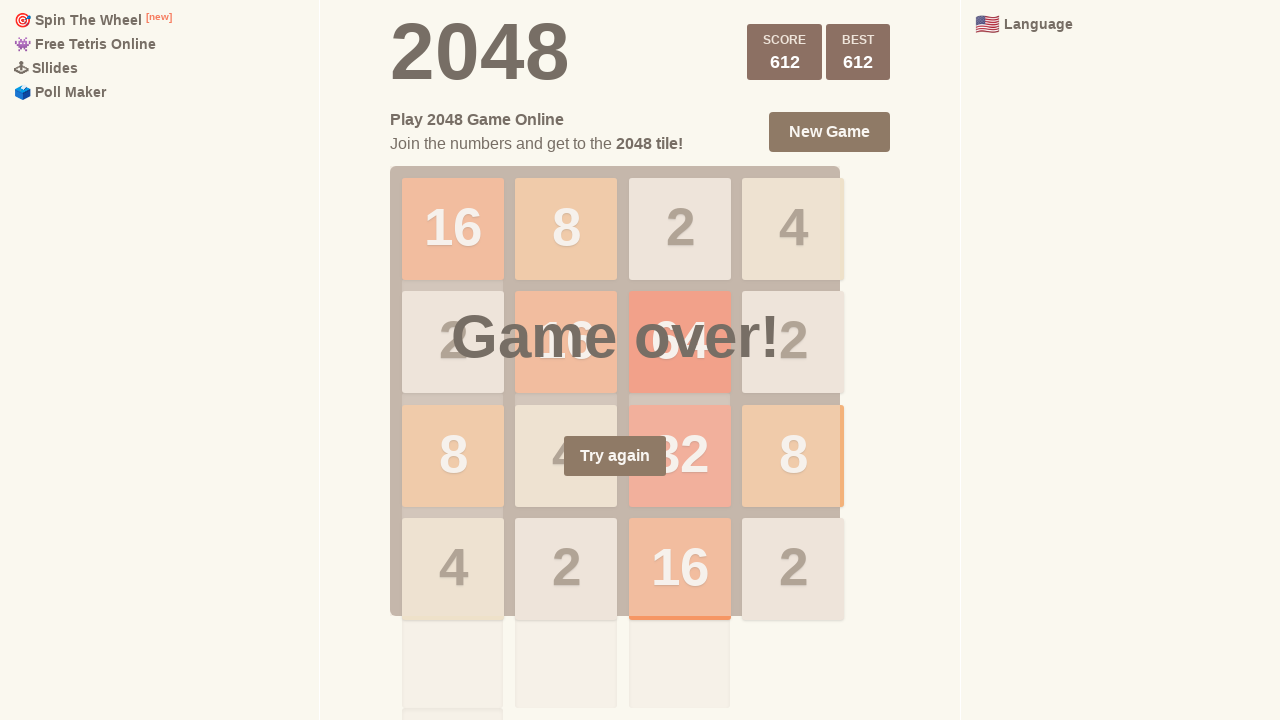

Pressed ArrowRight key (move 134/1000) on html
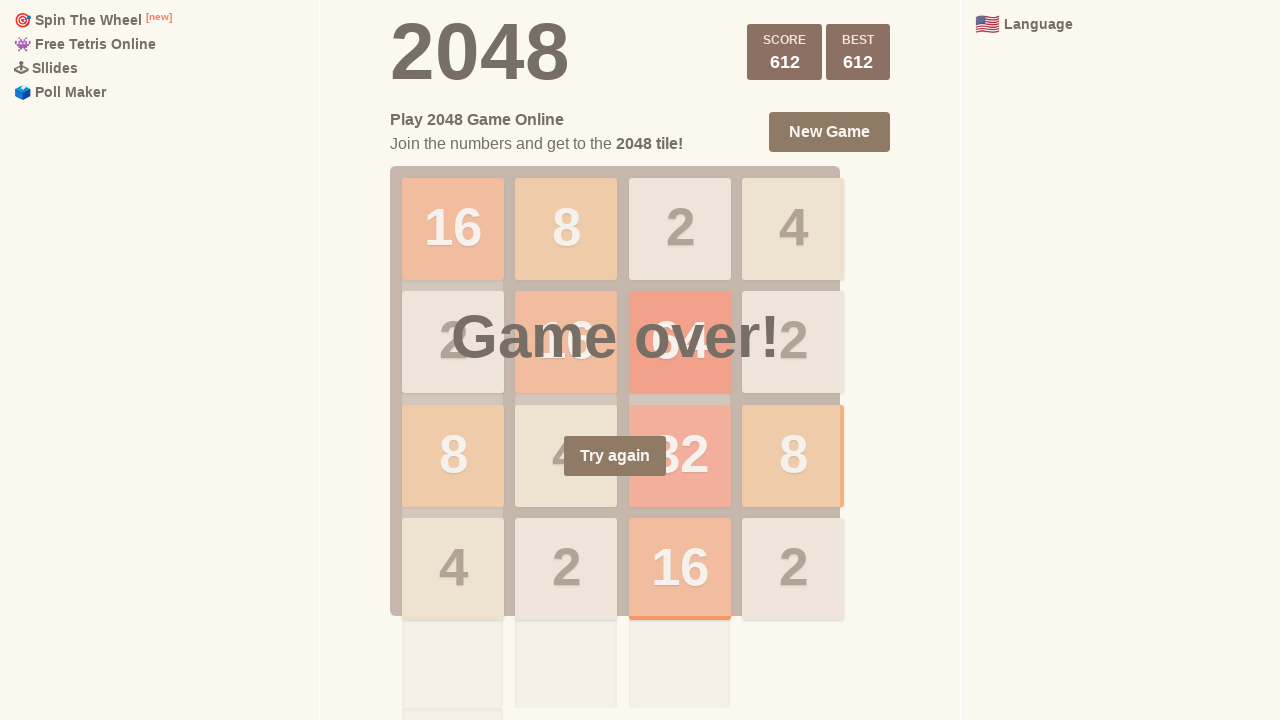

Pressed ArrowDown key (move 135/1000) on html
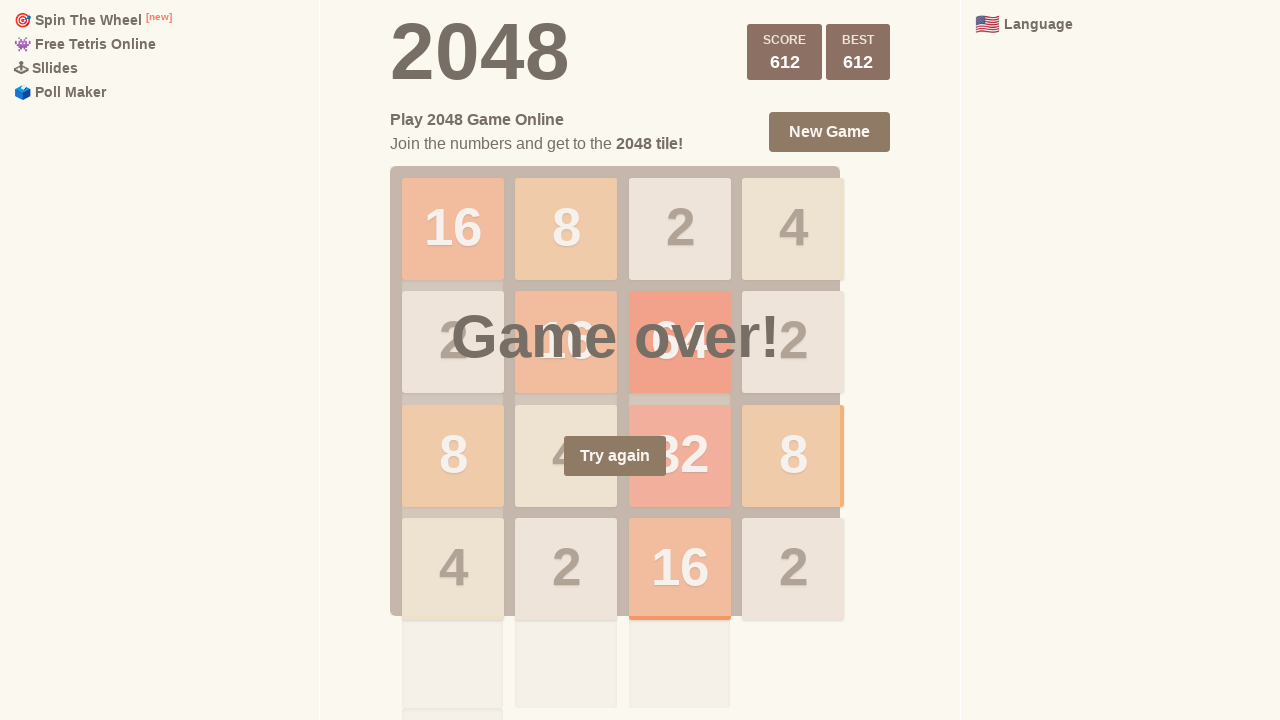

Pressed ArrowDown key (move 136/1000) on html
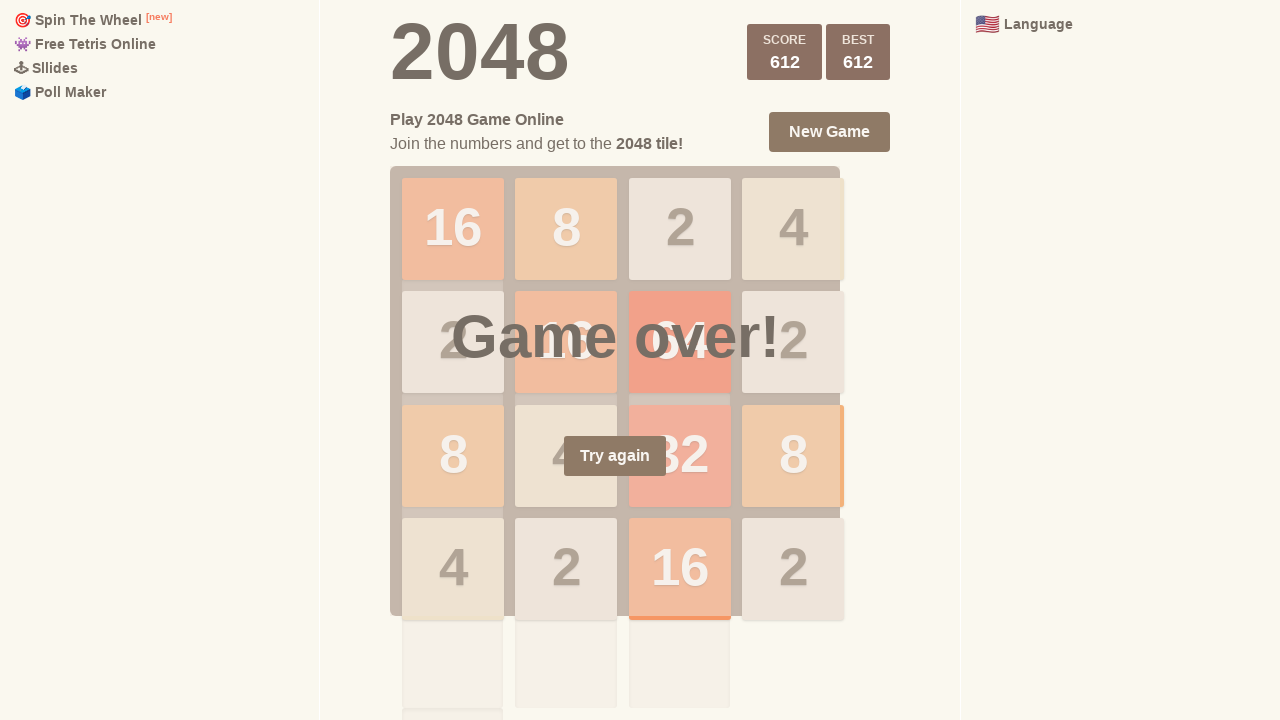

Pressed ArrowRight key (move 137/1000) on html
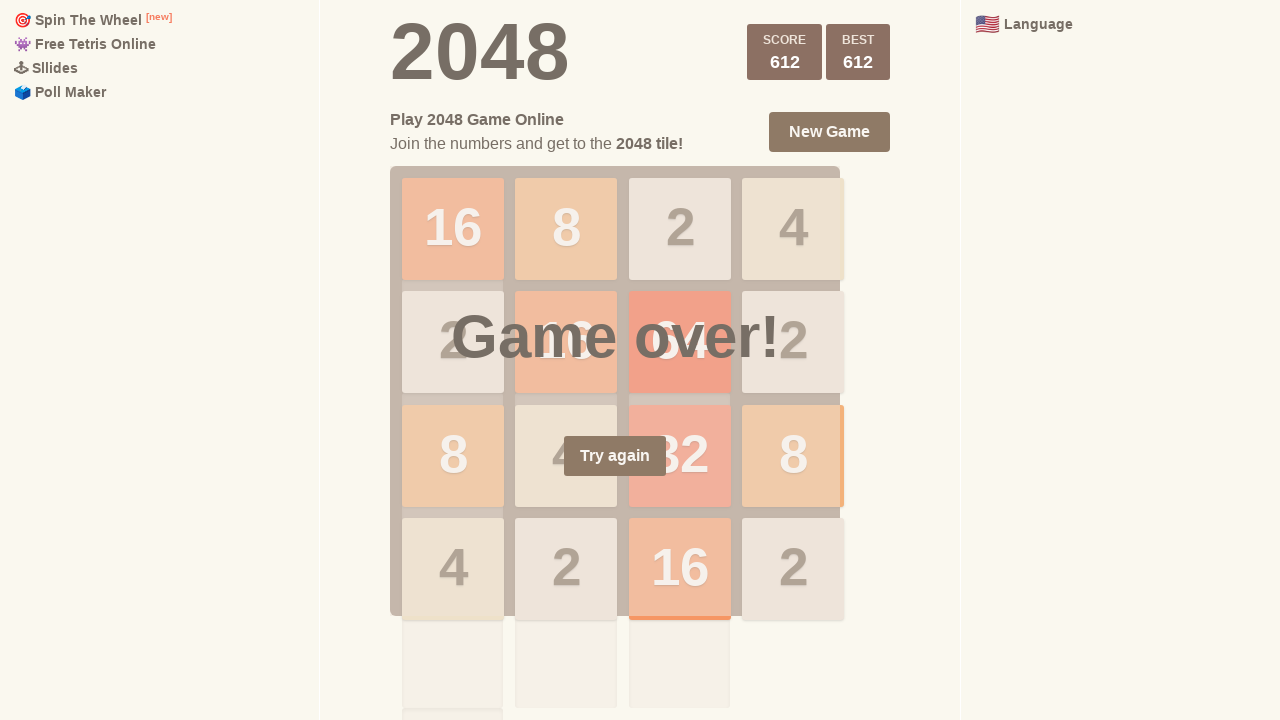

Pressed ArrowUp key (move 138/1000) on html
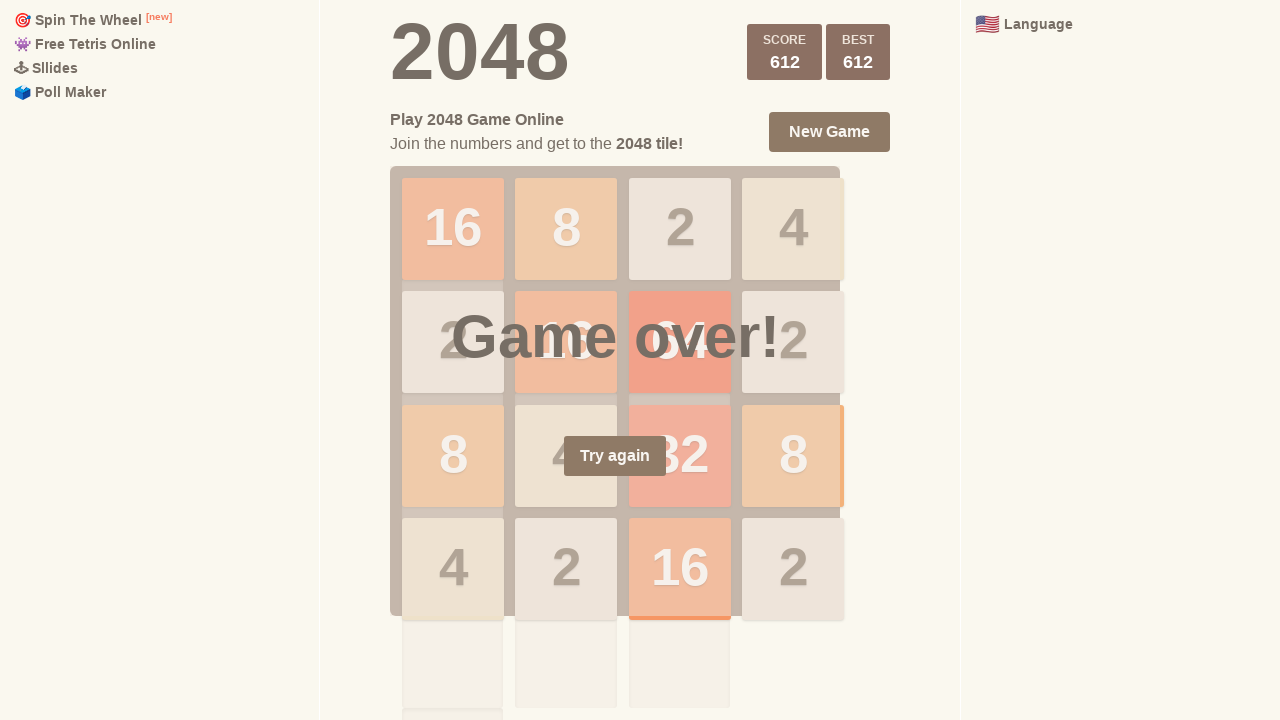

Pressed ArrowUp key (move 139/1000) on html
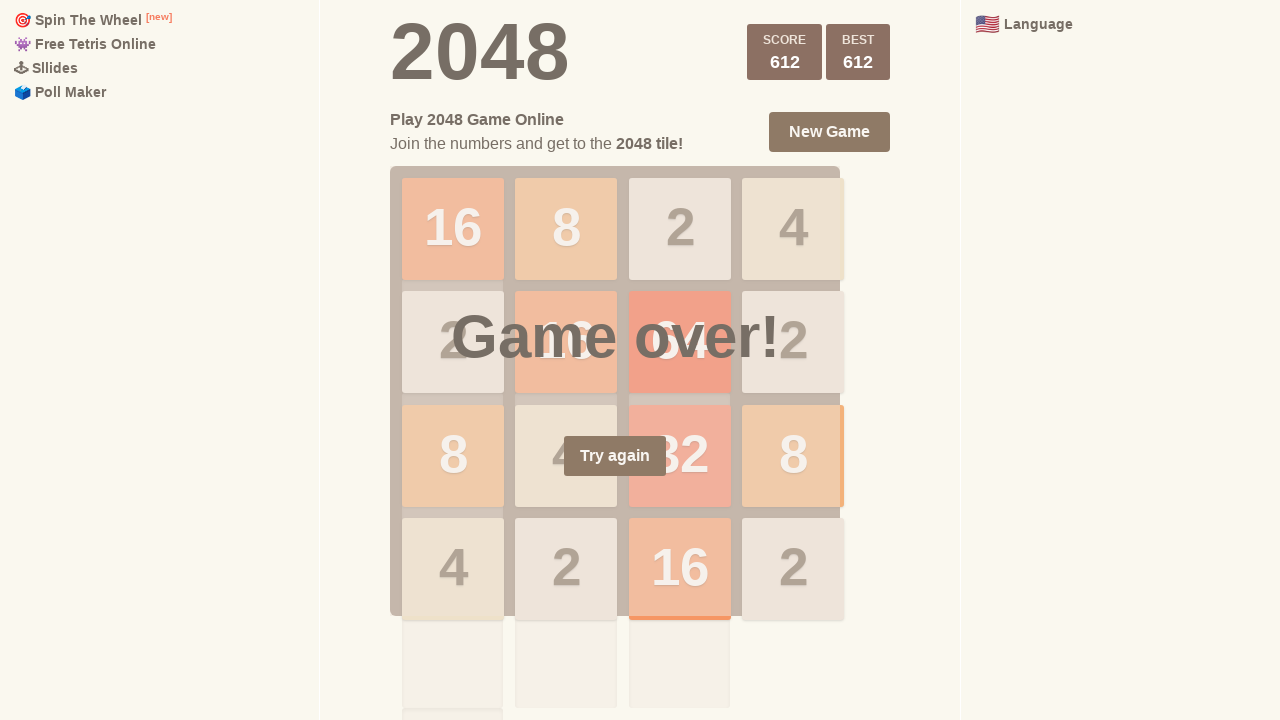

Pressed ArrowLeft key (move 140/1000) on html
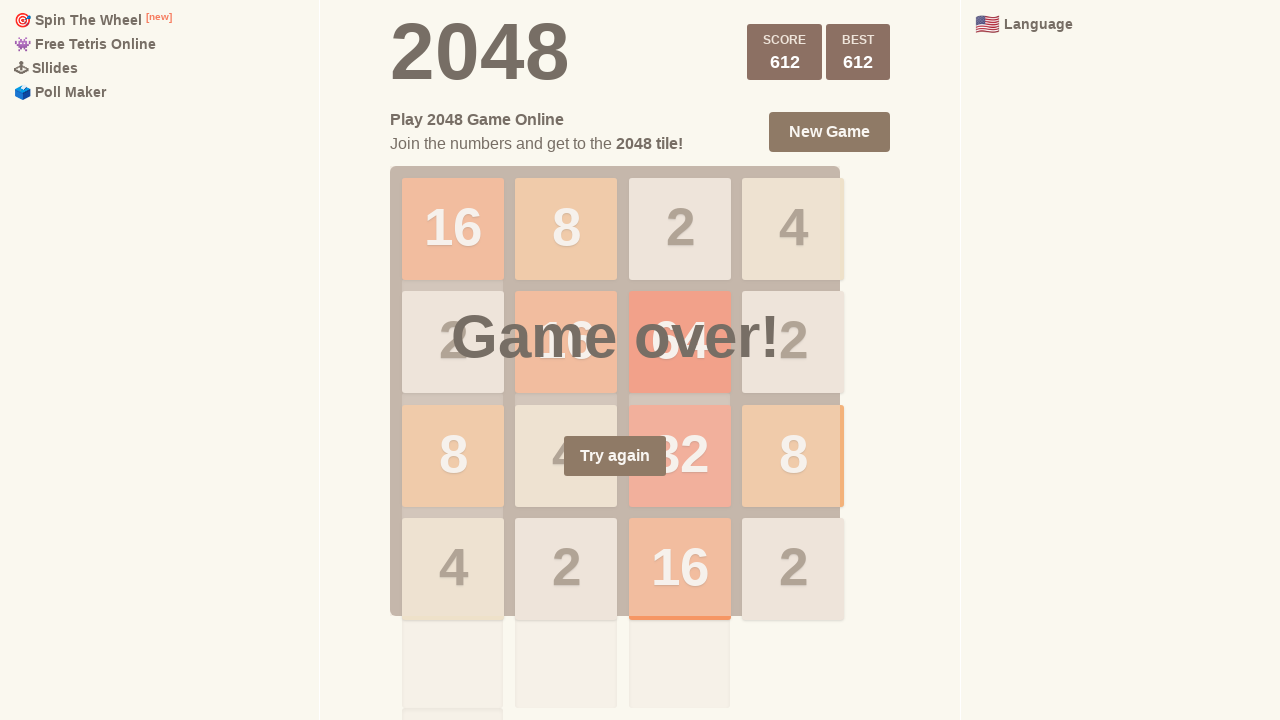

Pressed ArrowRight key (move 141/1000) on html
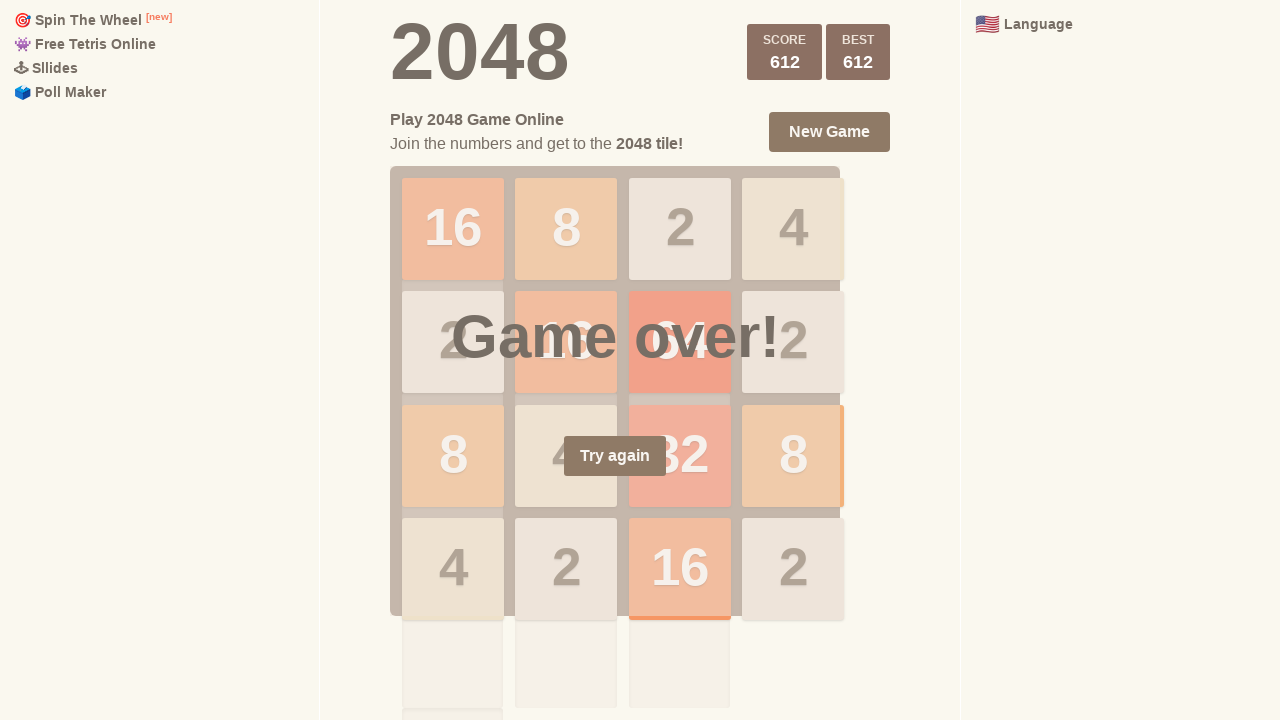

Pressed ArrowLeft key (move 142/1000) on html
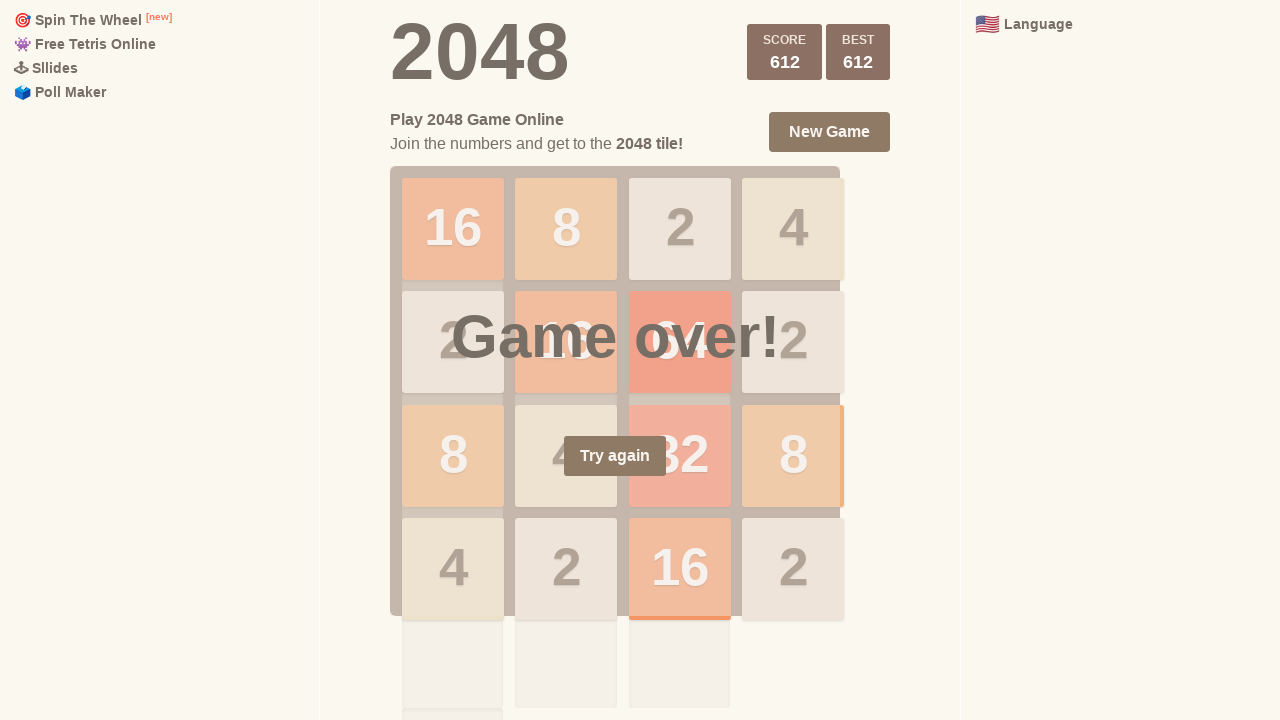

Pressed ArrowUp key (move 143/1000) on html
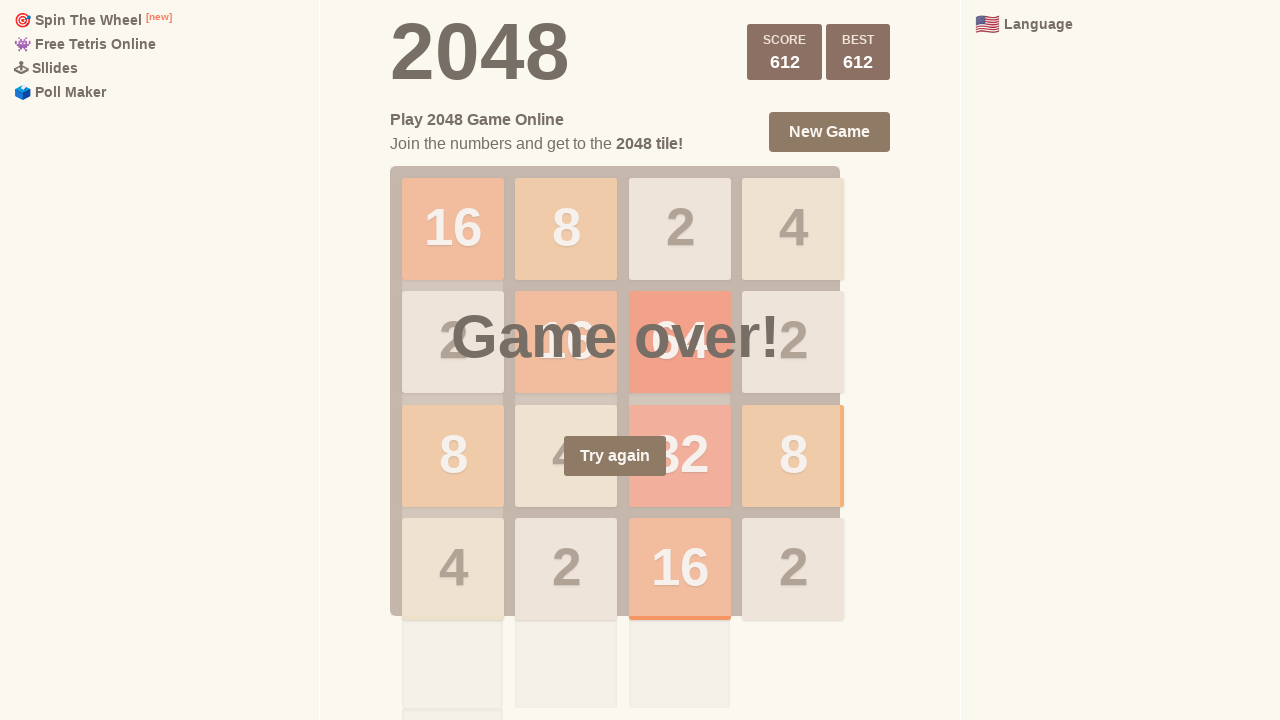

Pressed ArrowDown key (move 144/1000) on html
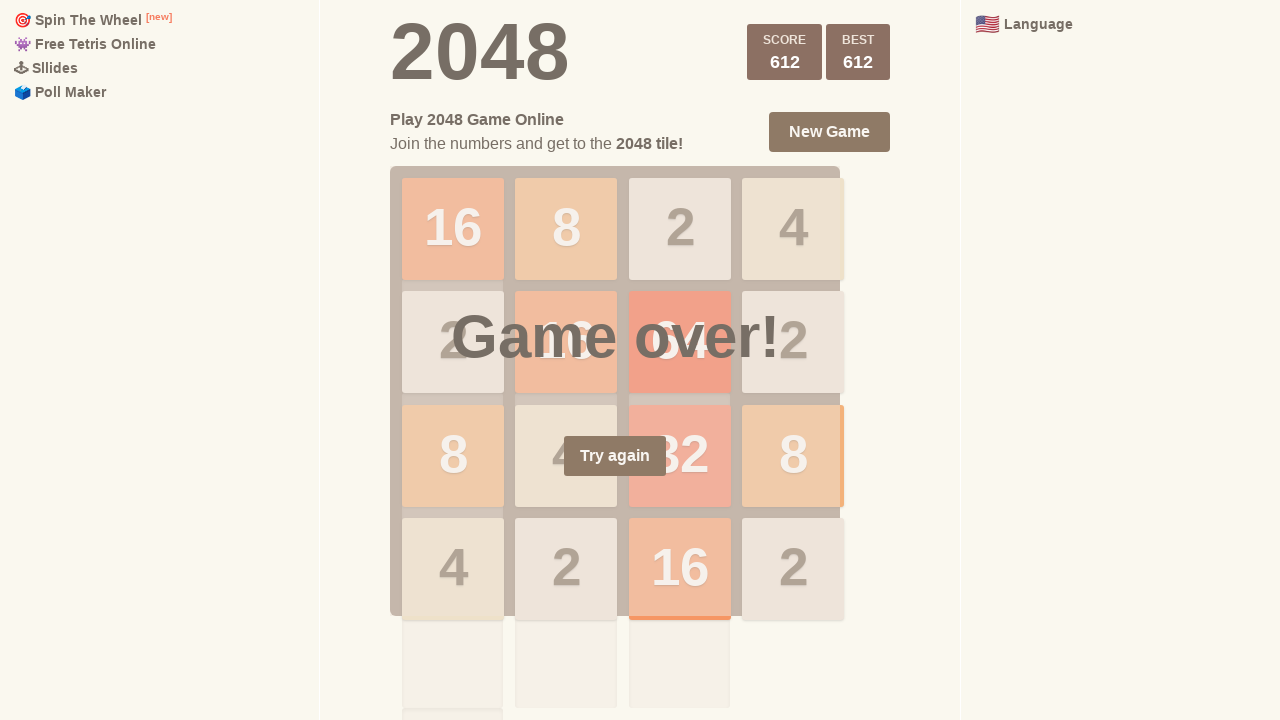

Pressed ArrowRight key (move 145/1000) on html
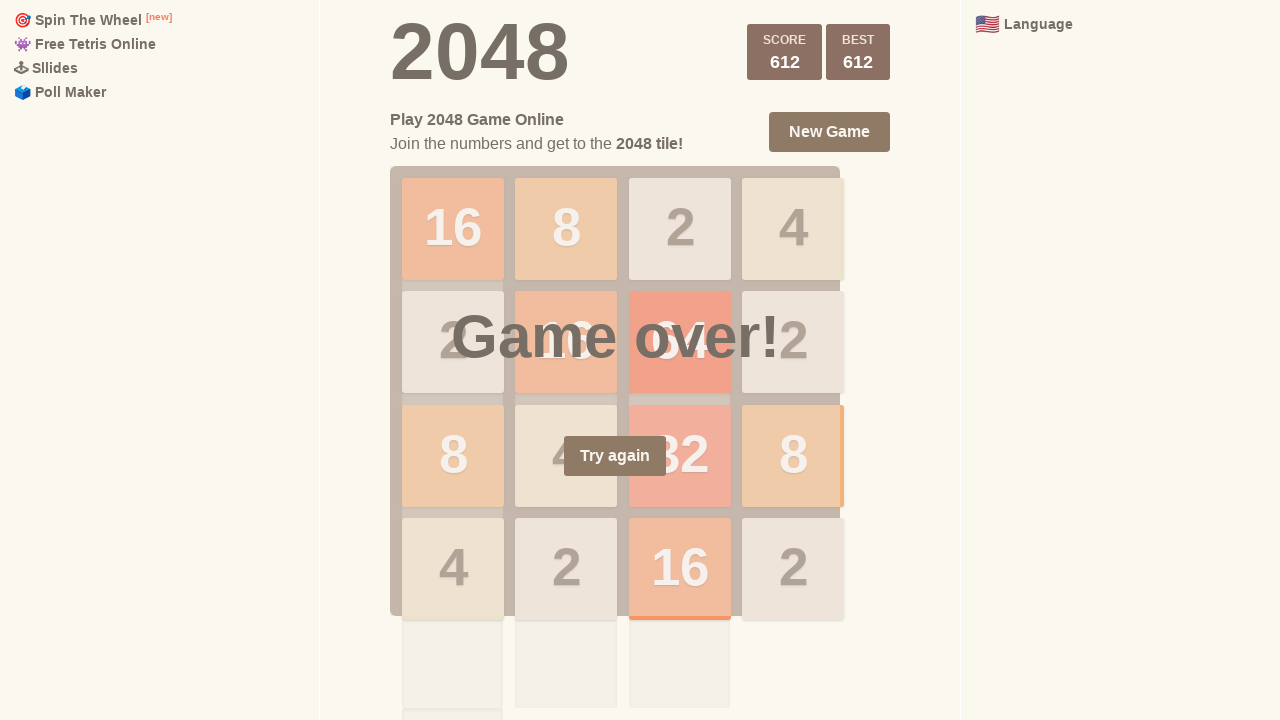

Pressed ArrowLeft key (move 146/1000) on html
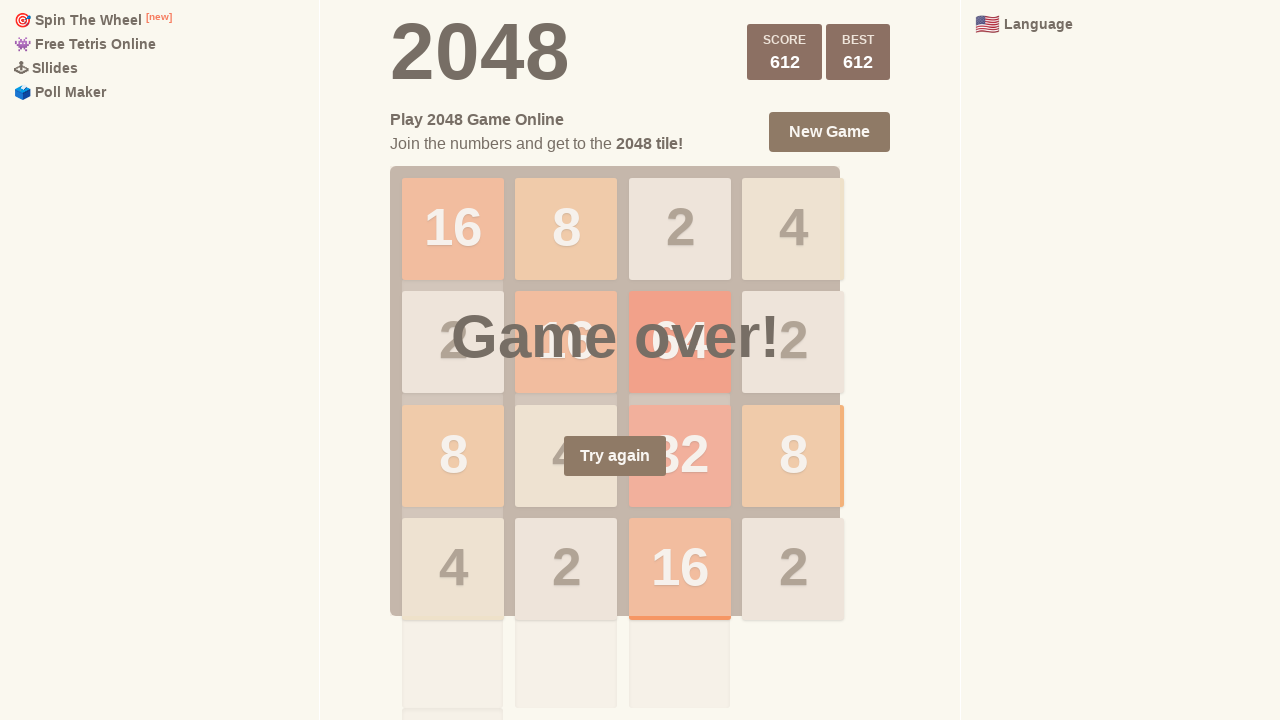

Pressed ArrowUp key (move 147/1000) on html
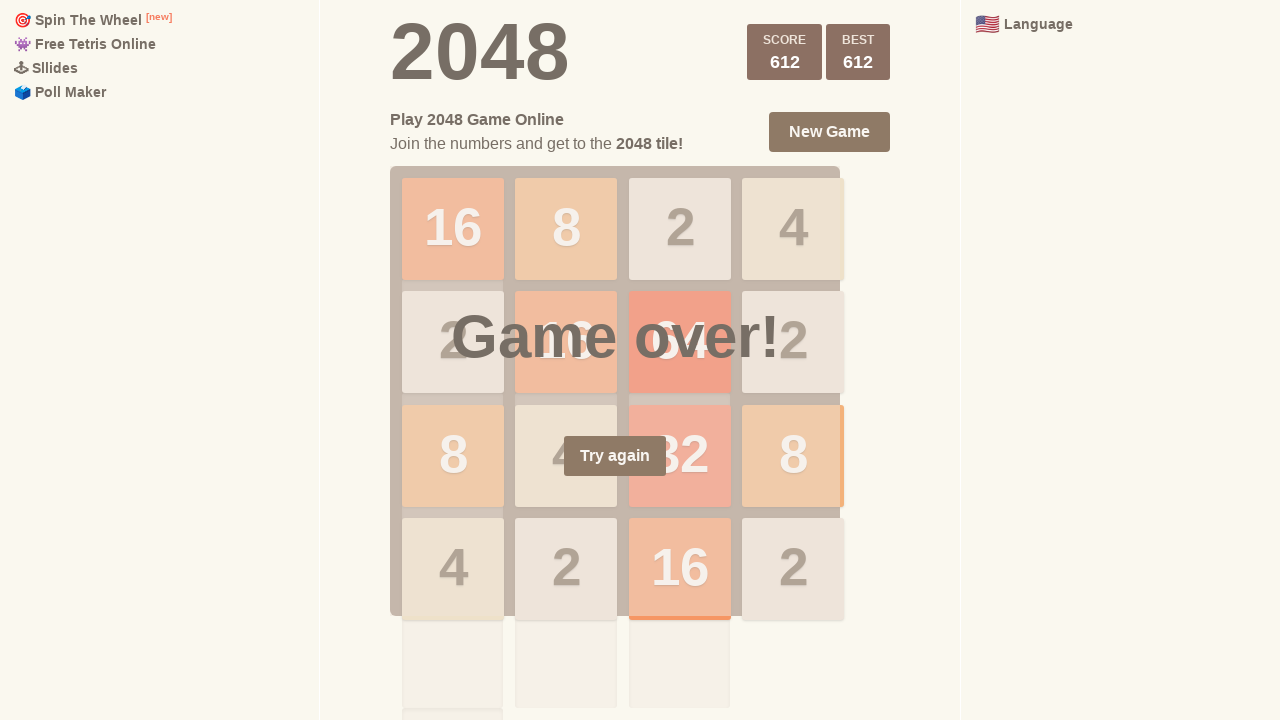

Pressed ArrowDown key (move 148/1000) on html
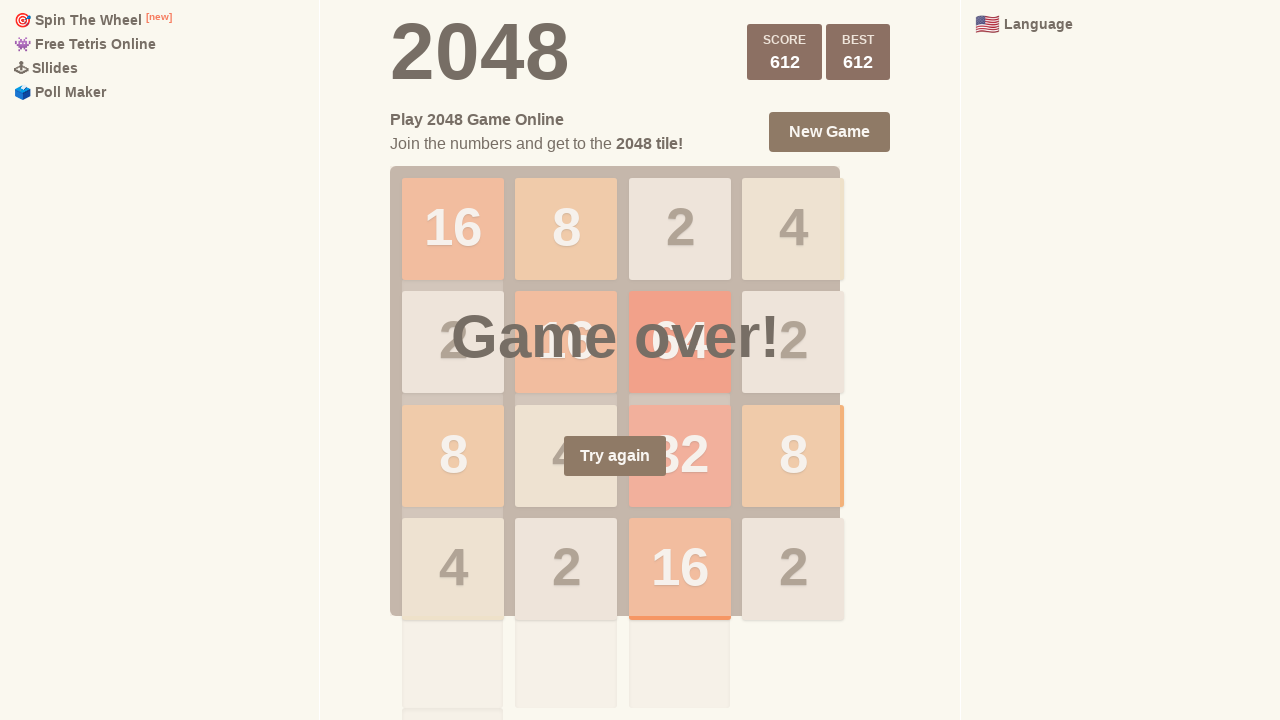

Pressed ArrowDown key (move 149/1000) on html
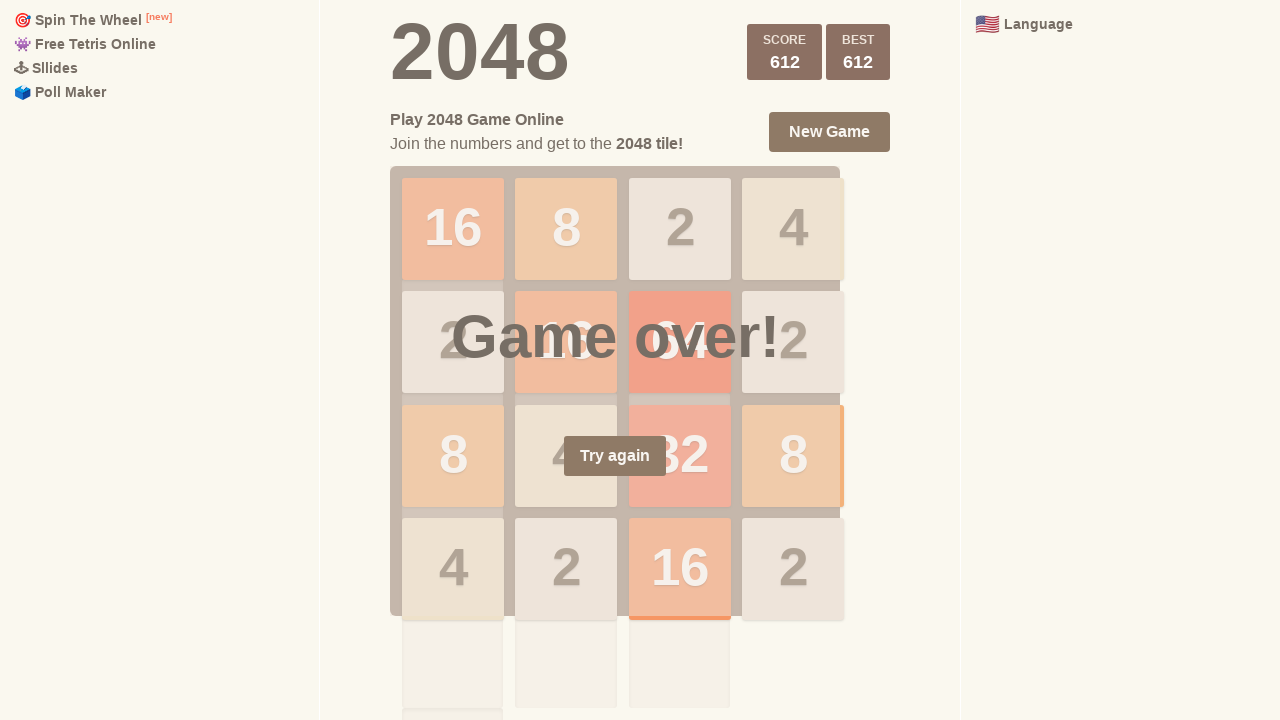

Pressed ArrowLeft key (move 150/1000) on html
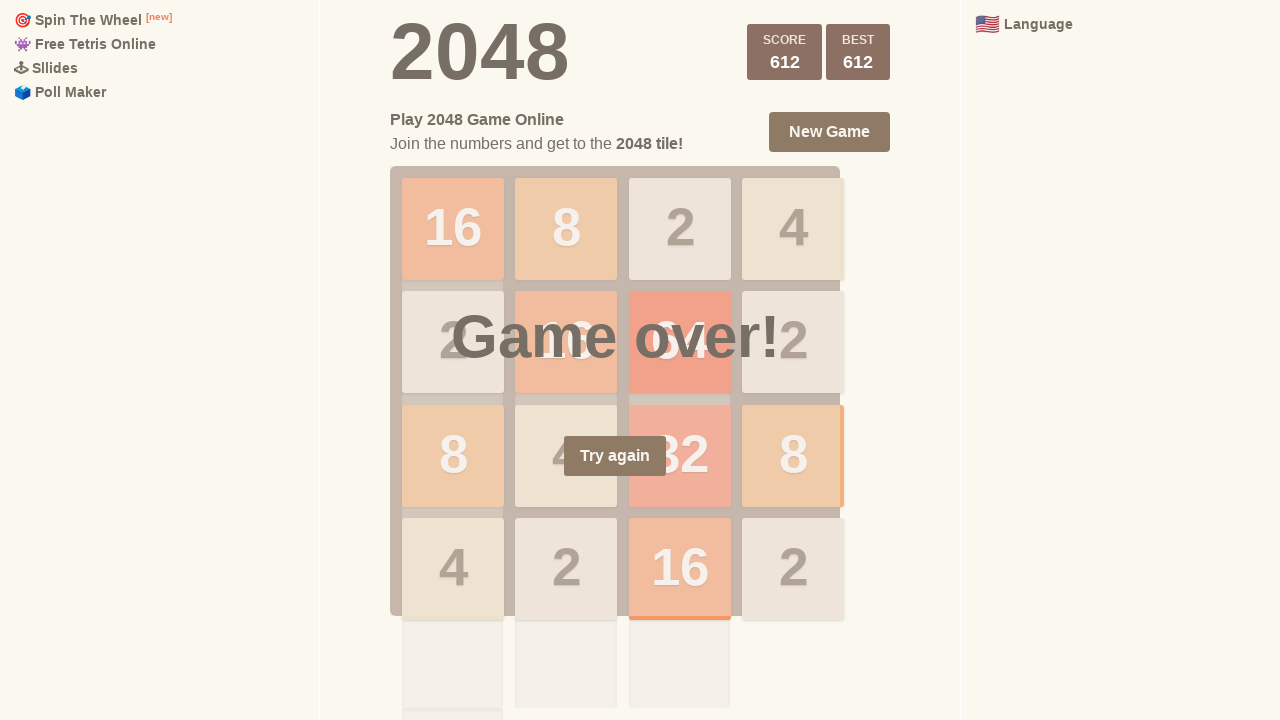

Pressed ArrowUp key (move 151/1000) on html
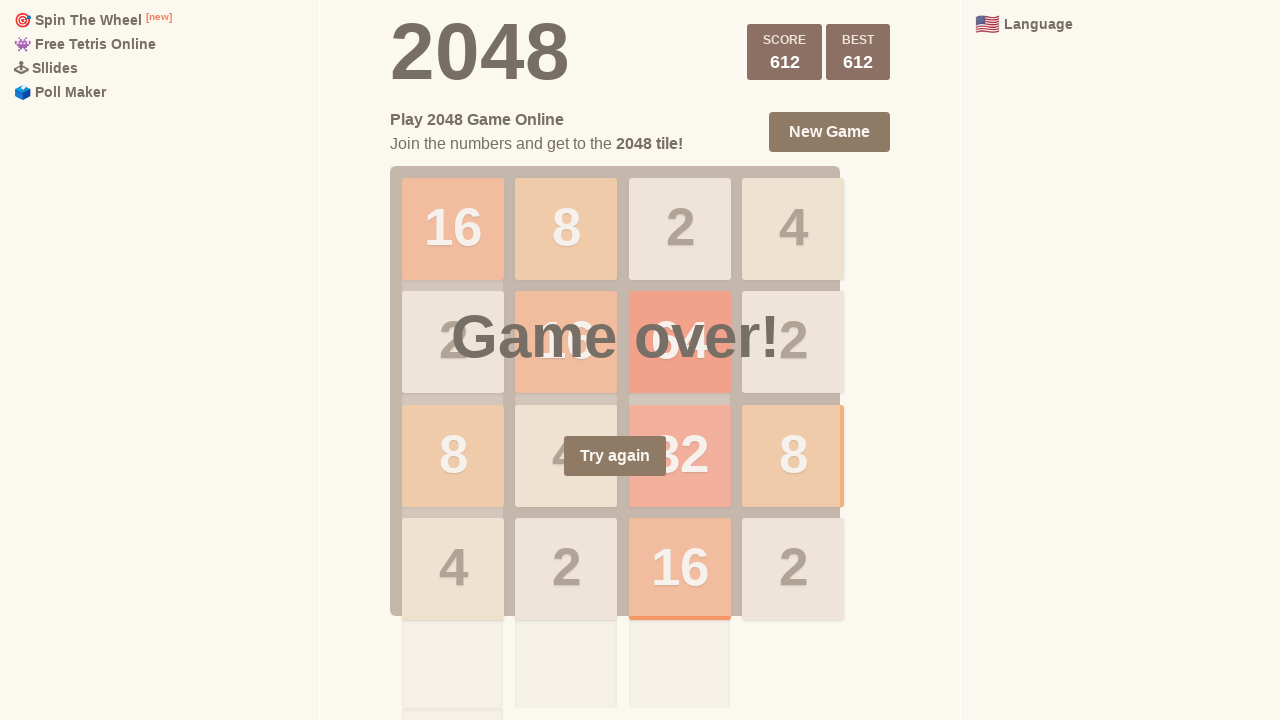

Pressed ArrowDown key (move 152/1000) on html
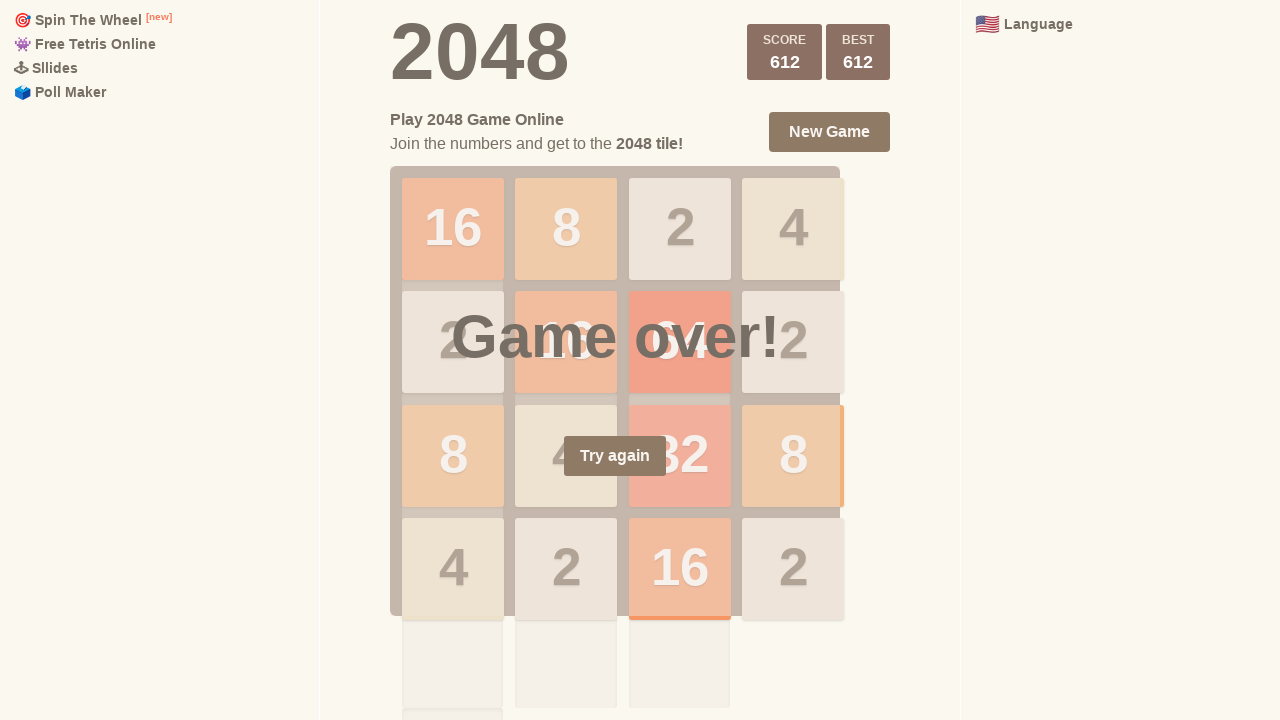

Pressed ArrowDown key (move 153/1000) on html
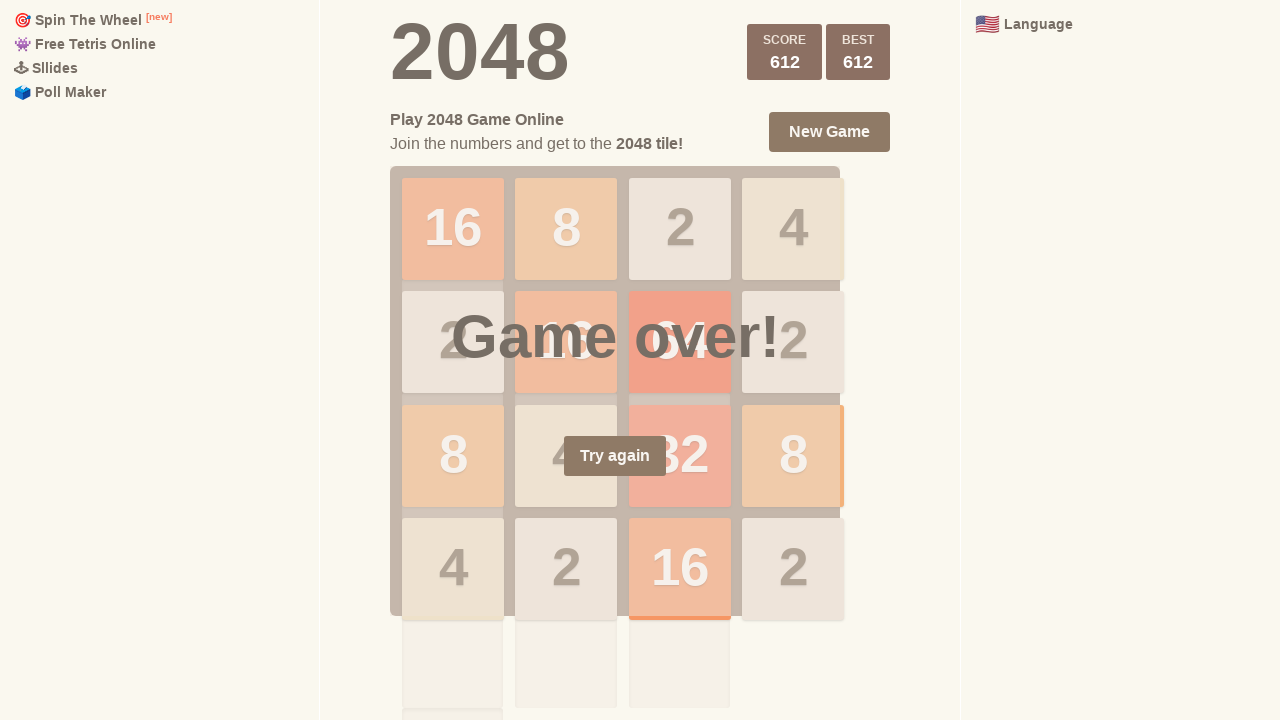

Pressed ArrowRight key (move 154/1000) on html
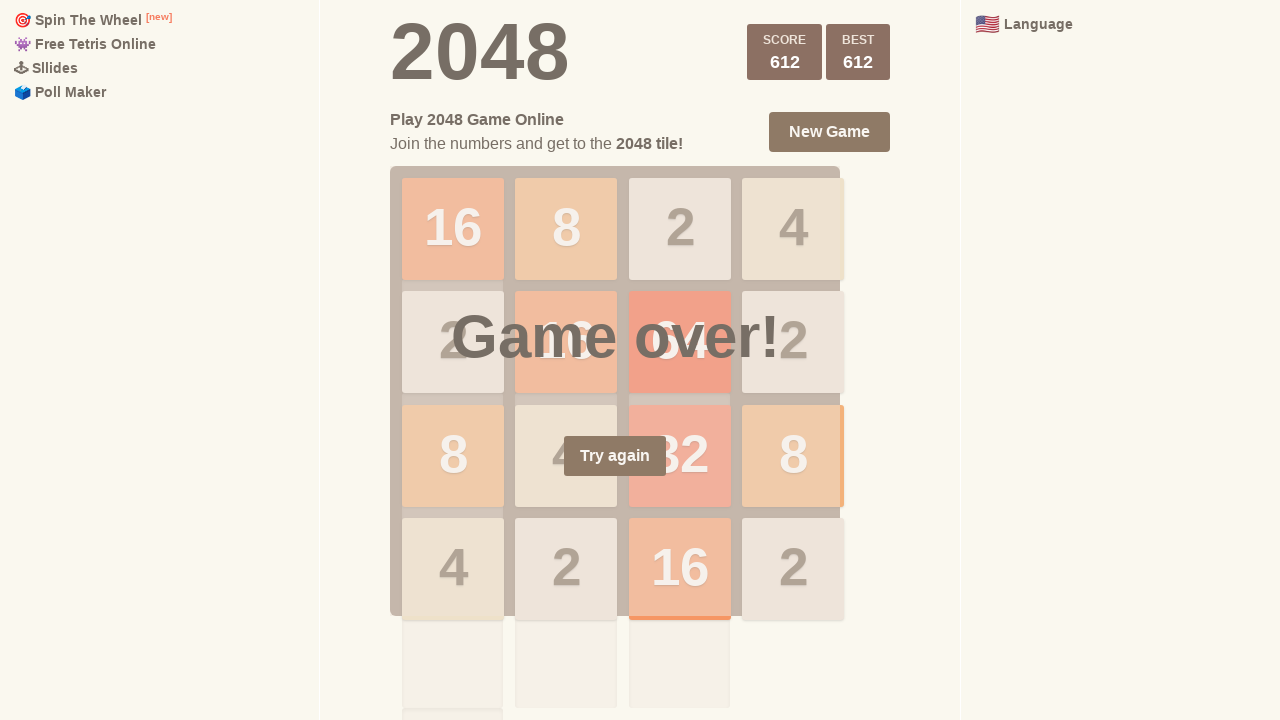

Pressed ArrowRight key (move 155/1000) on html
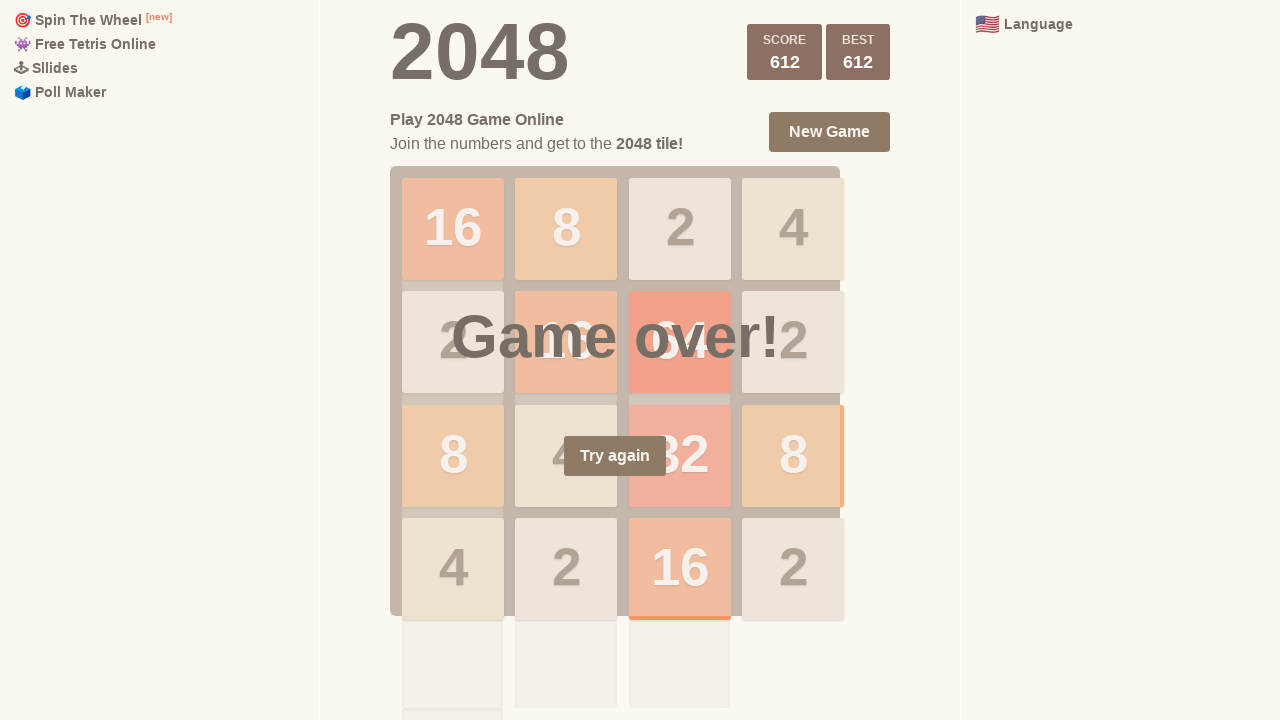

Pressed ArrowLeft key (move 156/1000) on html
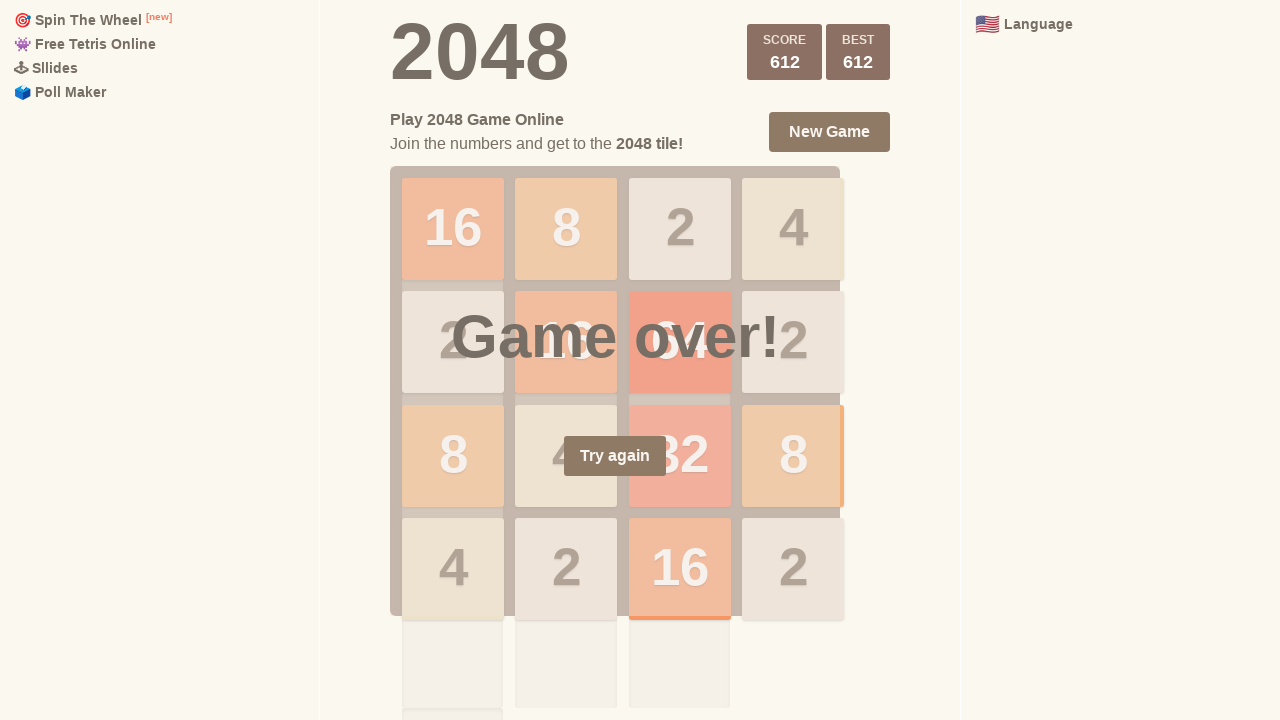

Pressed ArrowLeft key (move 157/1000) on html
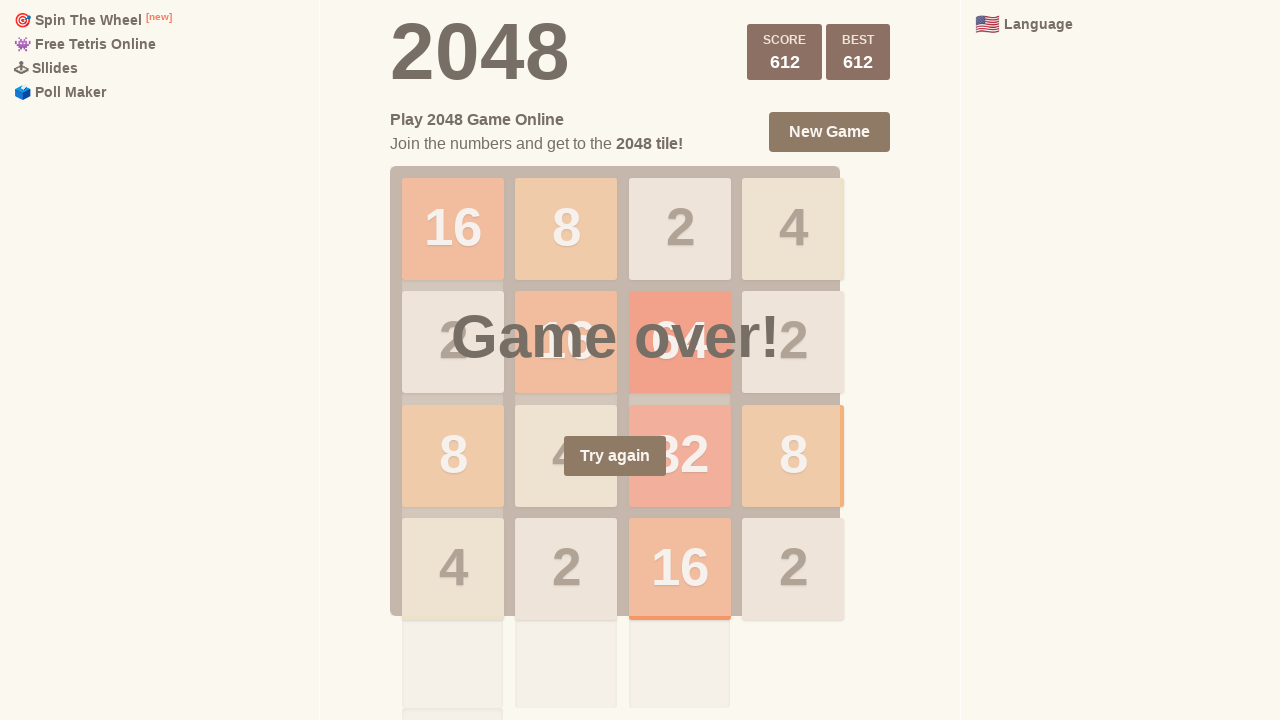

Pressed ArrowRight key (move 158/1000) on html
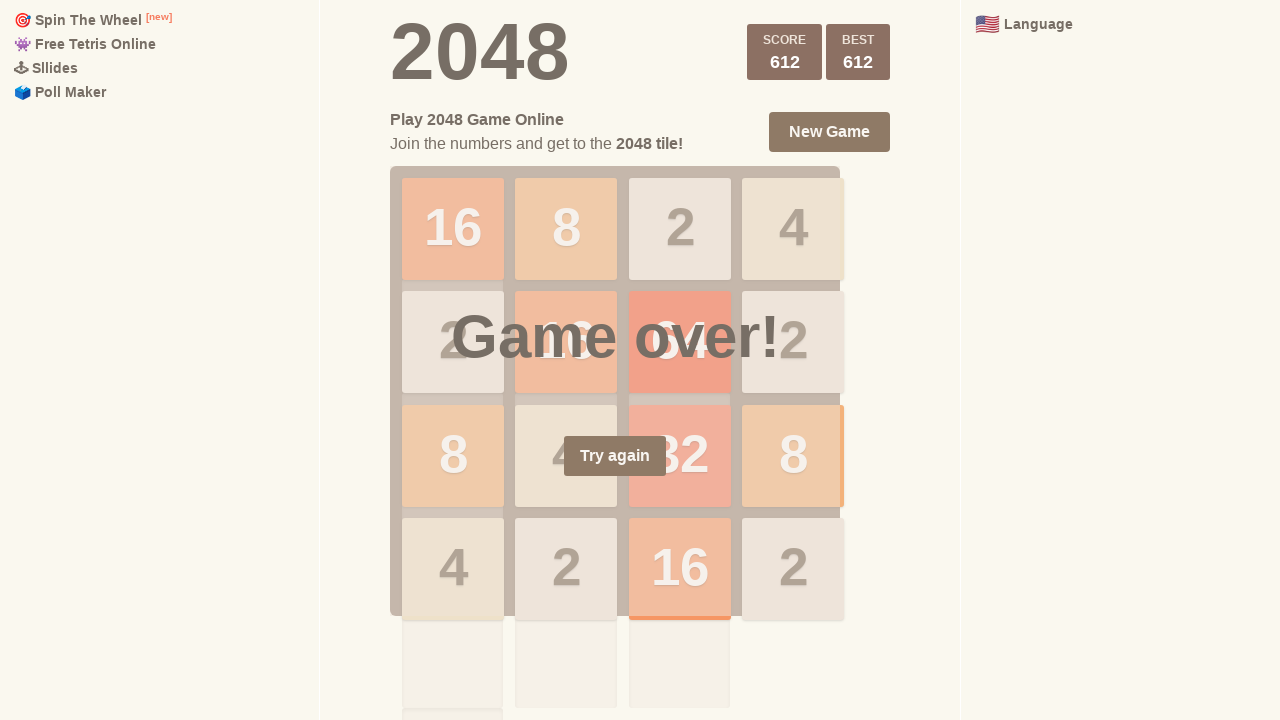

Pressed ArrowLeft key (move 159/1000) on html
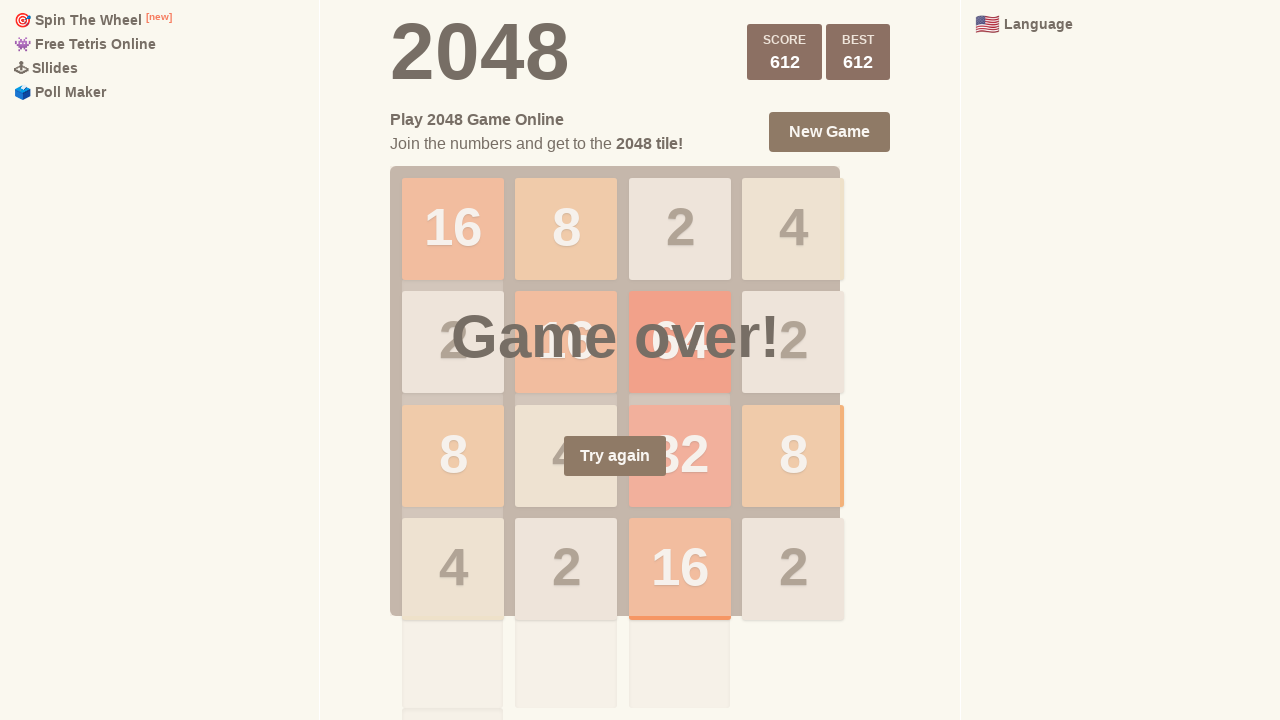

Pressed ArrowDown key (move 160/1000) on html
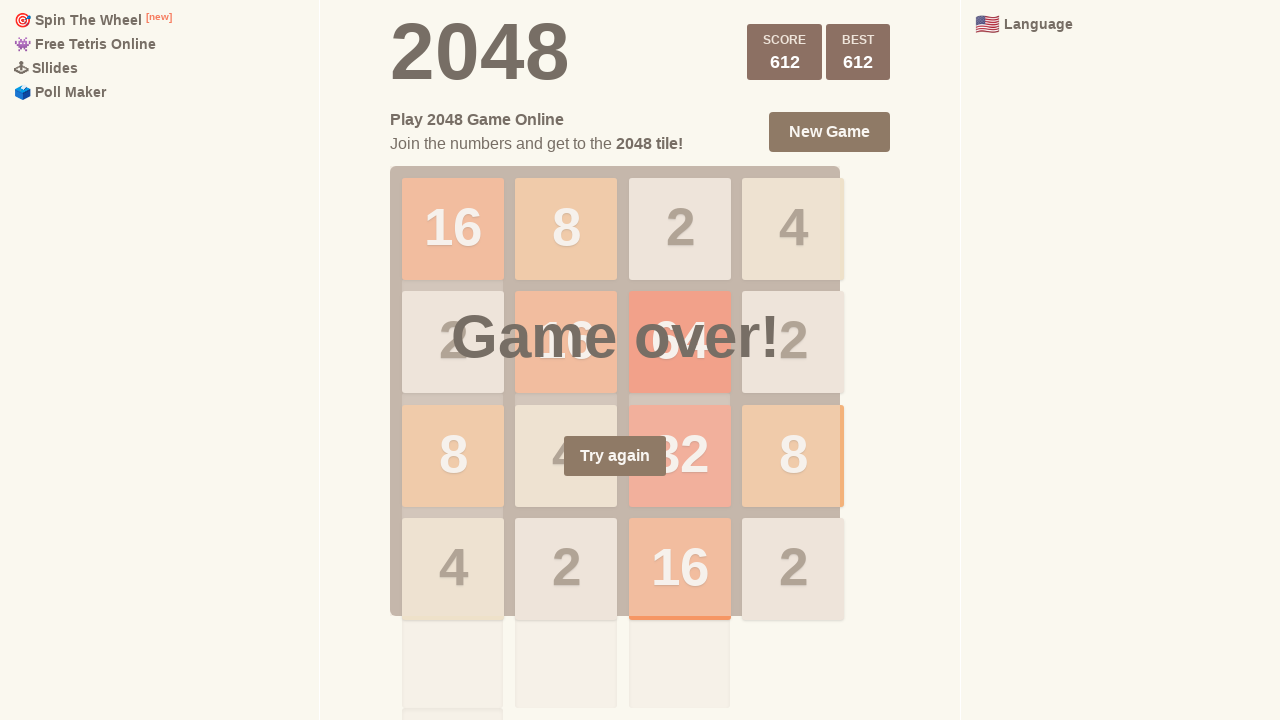

Pressed ArrowRight key (move 161/1000) on html
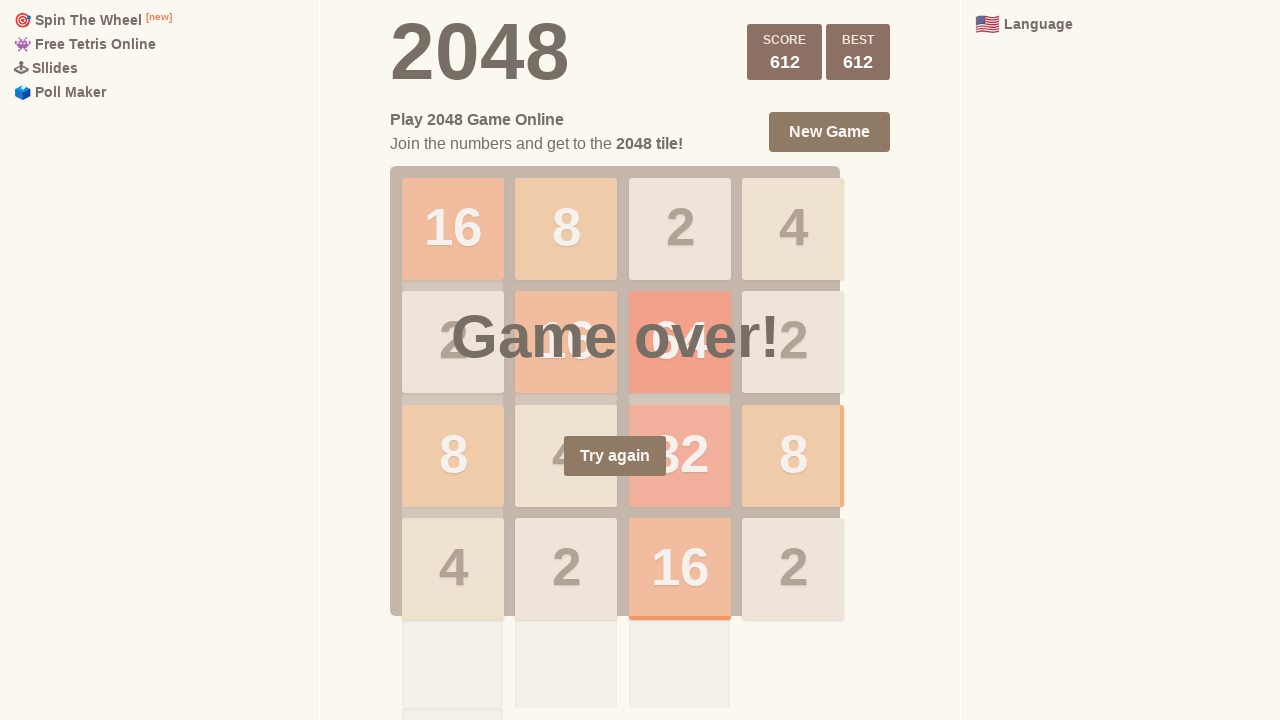

Pressed ArrowUp key (move 162/1000) on html
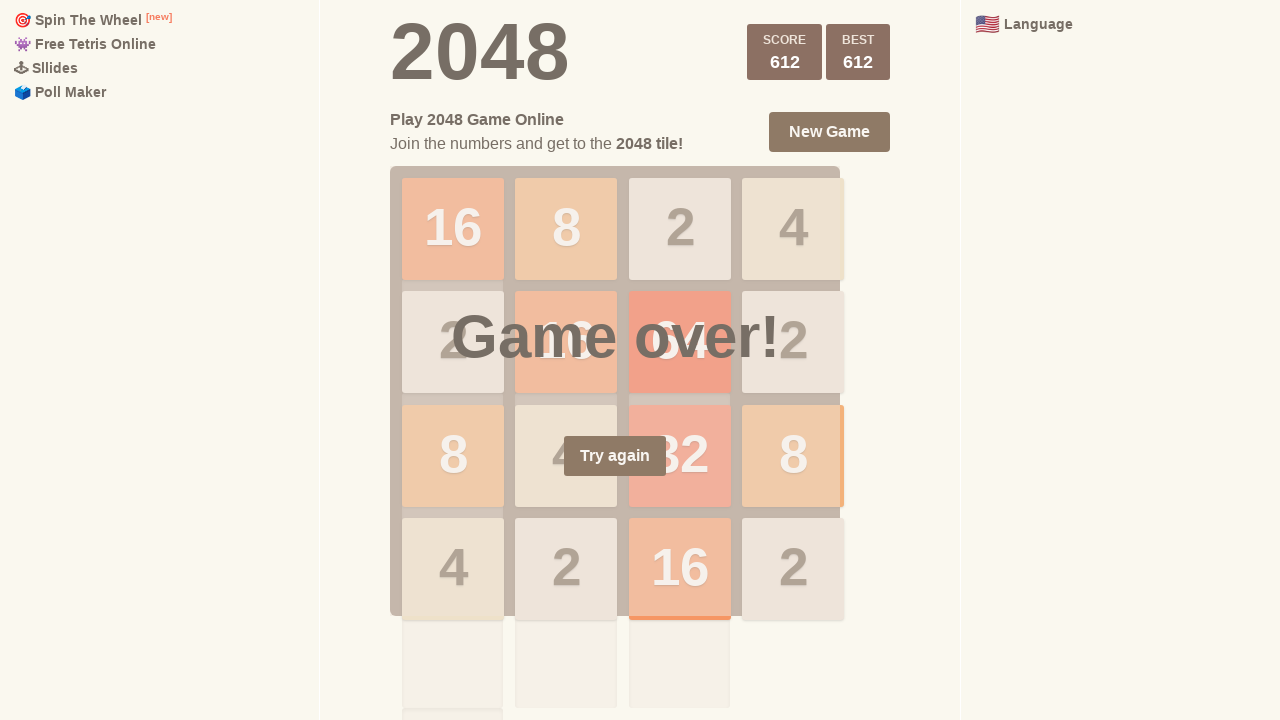

Pressed ArrowUp key (move 163/1000) on html
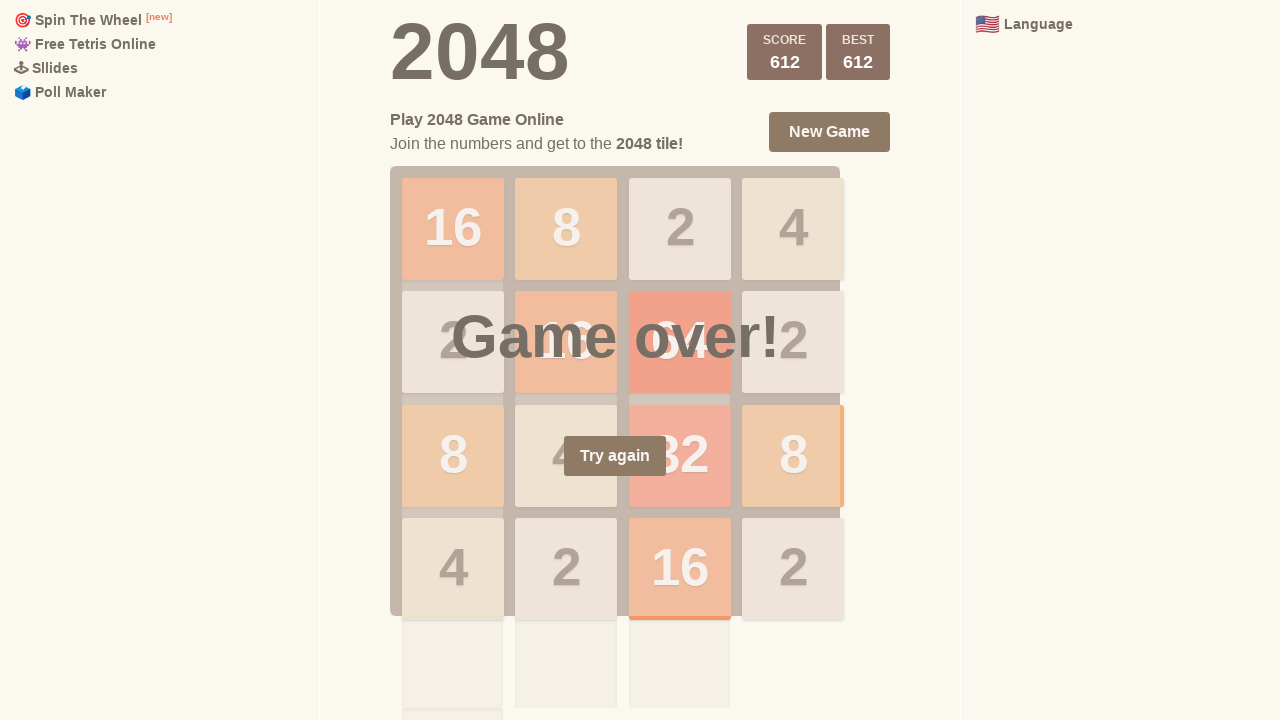

Pressed ArrowLeft key (move 164/1000) on html
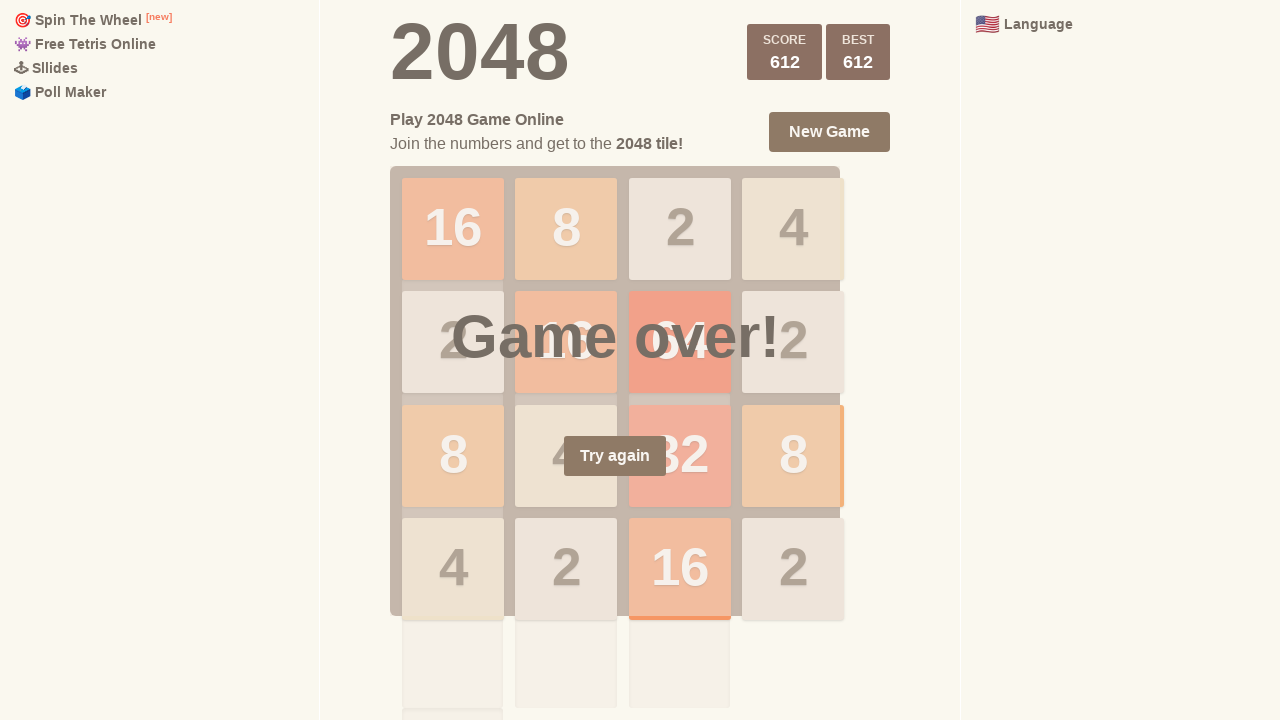

Pressed ArrowUp key (move 165/1000) on html
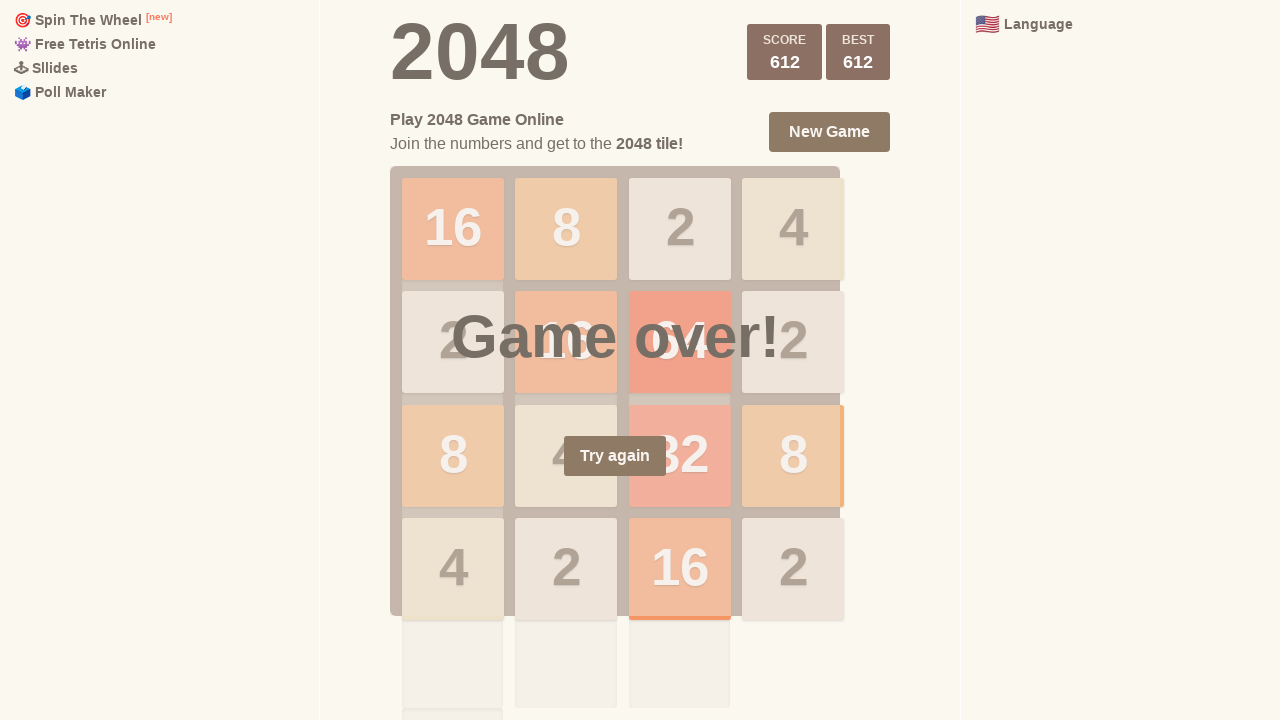

Pressed ArrowUp key (move 166/1000) on html
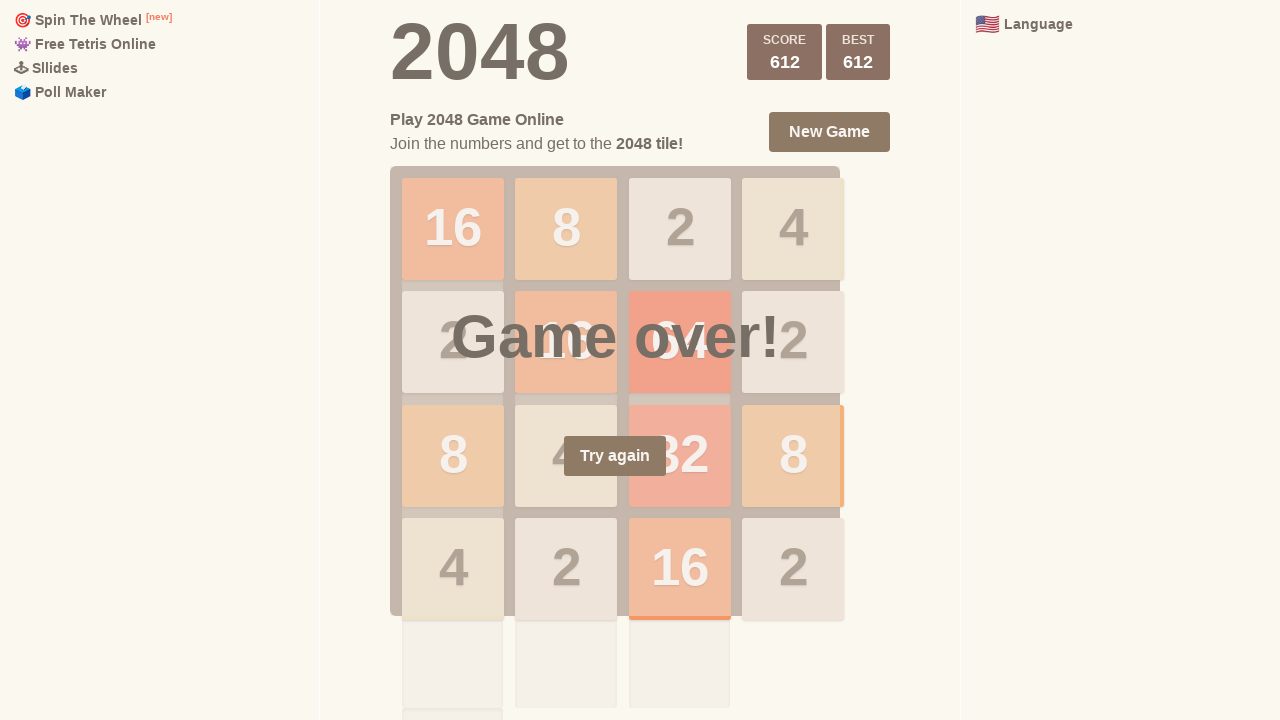

Pressed ArrowDown key (move 167/1000) on html
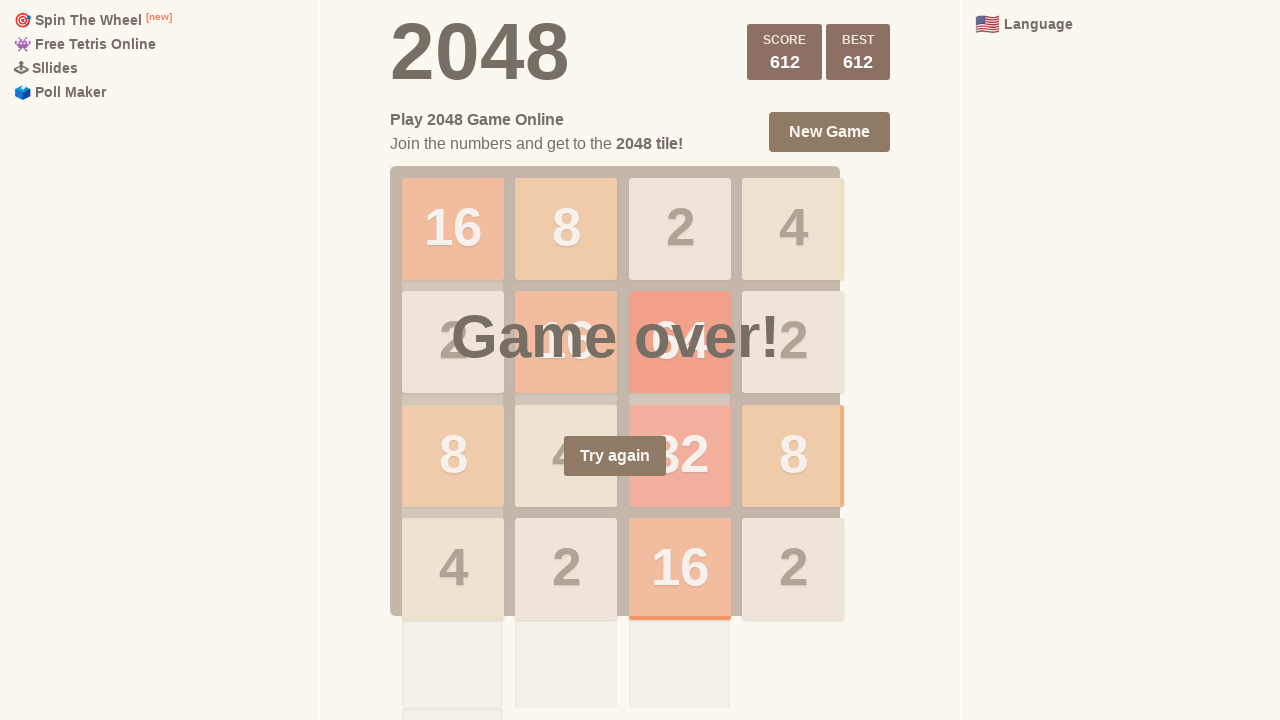

Pressed ArrowDown key (move 168/1000) on html
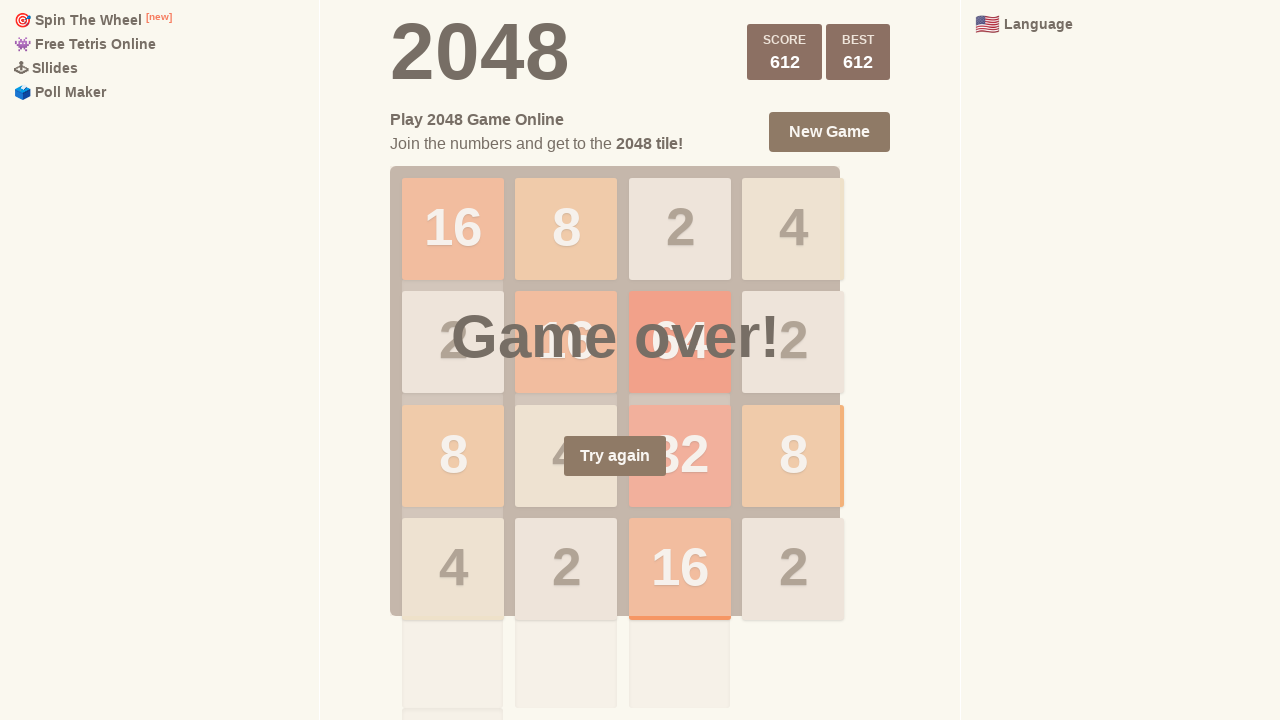

Pressed ArrowUp key (move 169/1000) on html
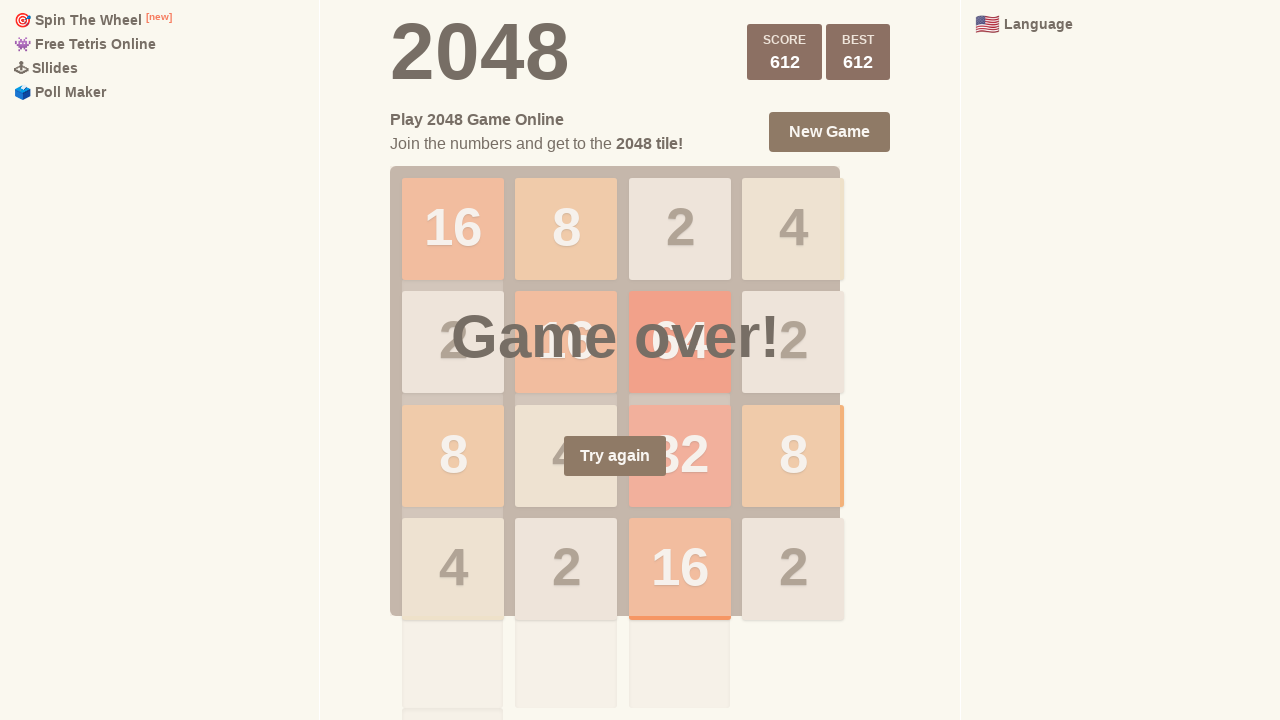

Pressed ArrowDown key (move 170/1000) on html
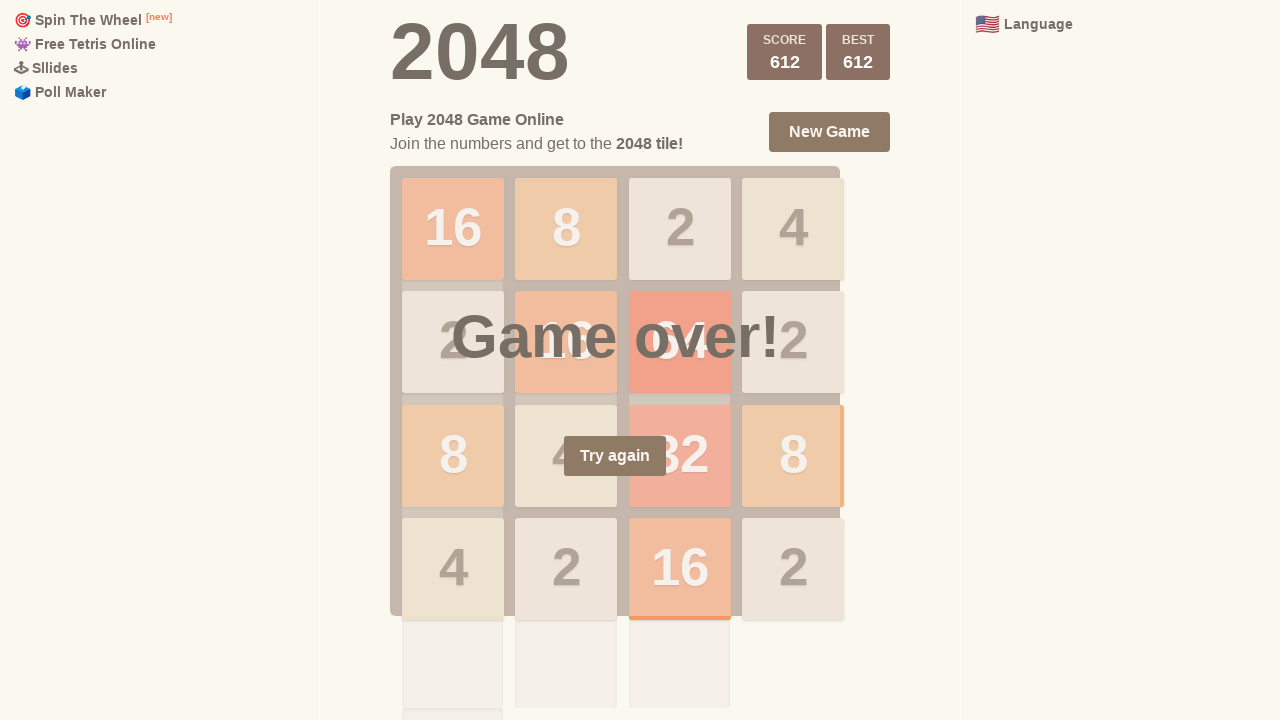

Pressed ArrowDown key (move 171/1000) on html
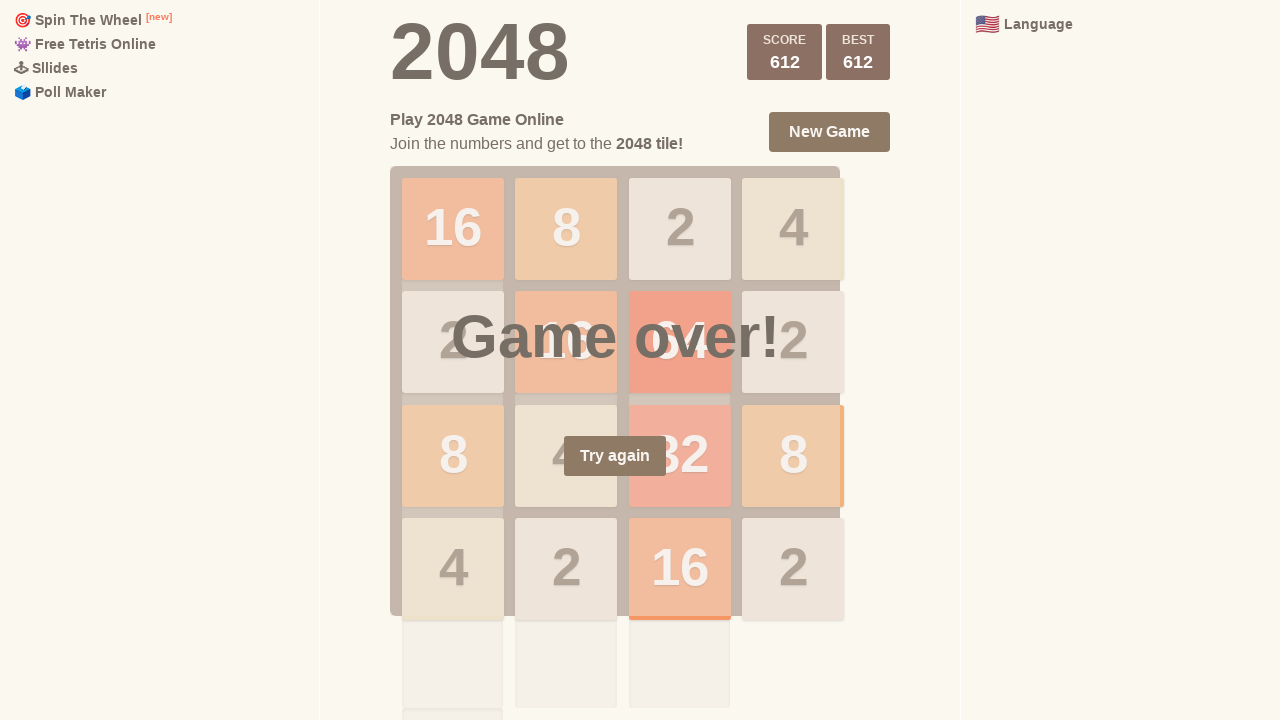

Pressed ArrowLeft key (move 172/1000) on html
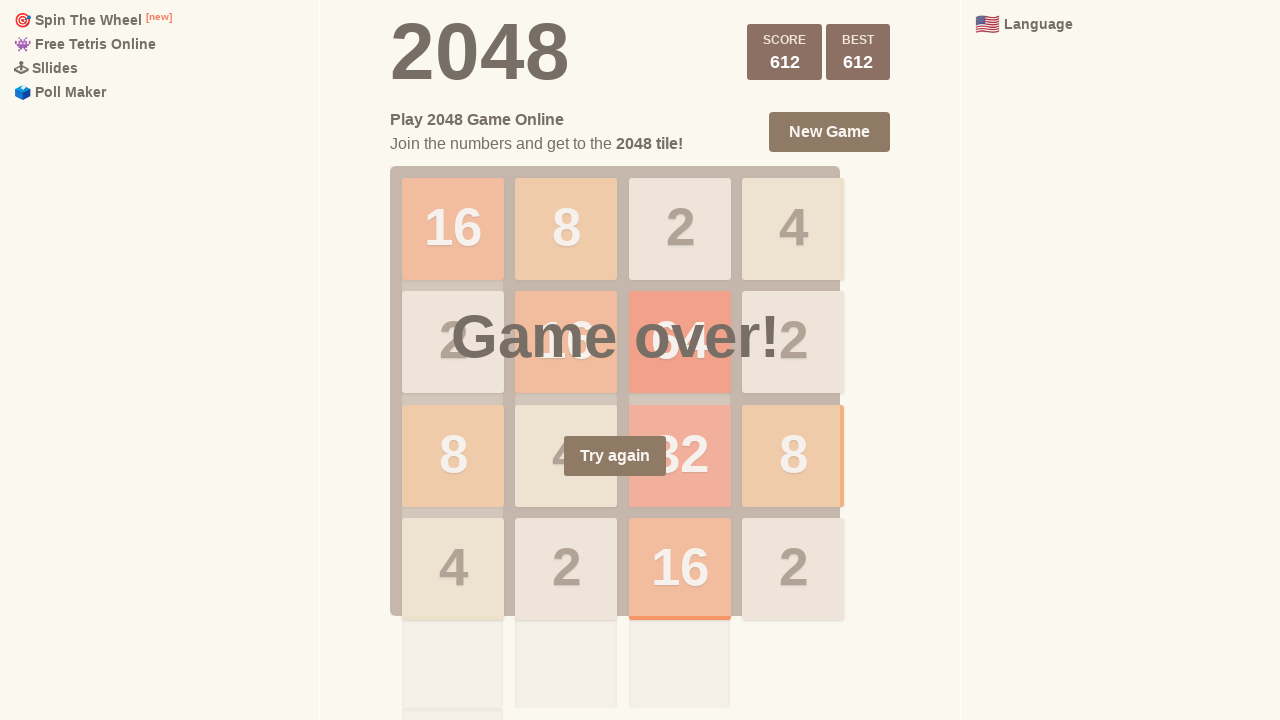

Pressed ArrowDown key (move 173/1000) on html
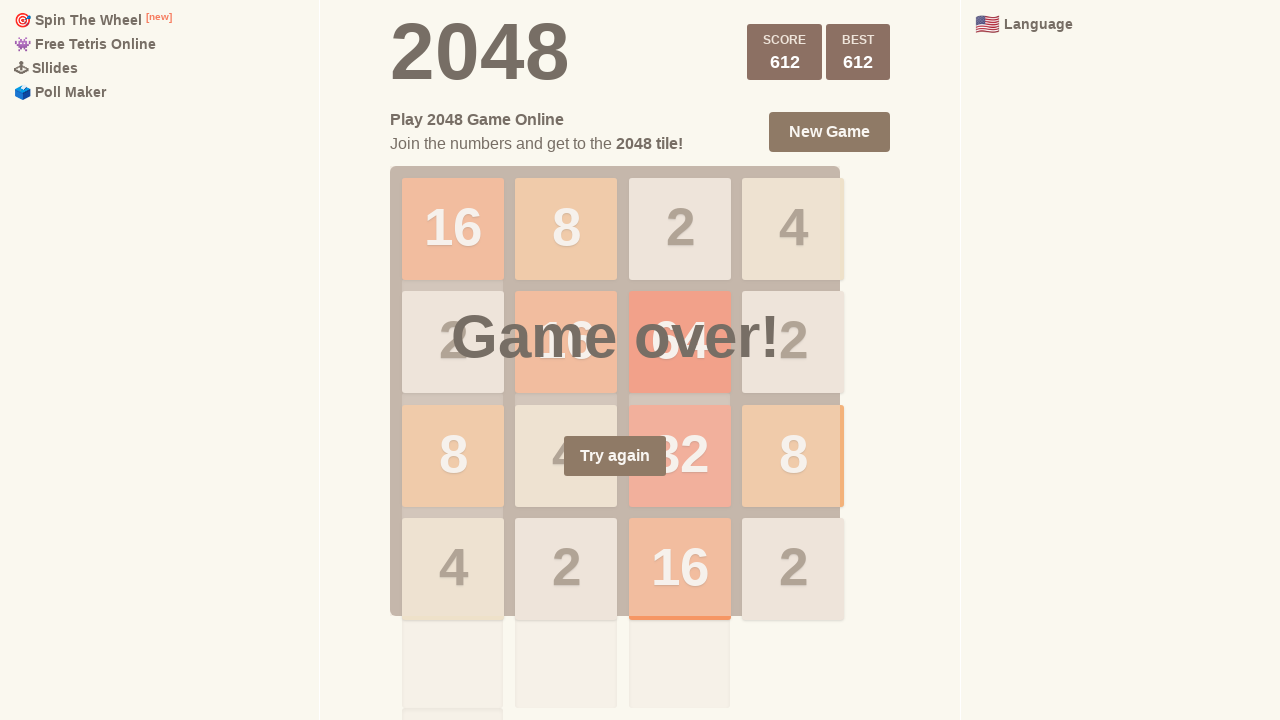

Pressed ArrowRight key (move 174/1000) on html
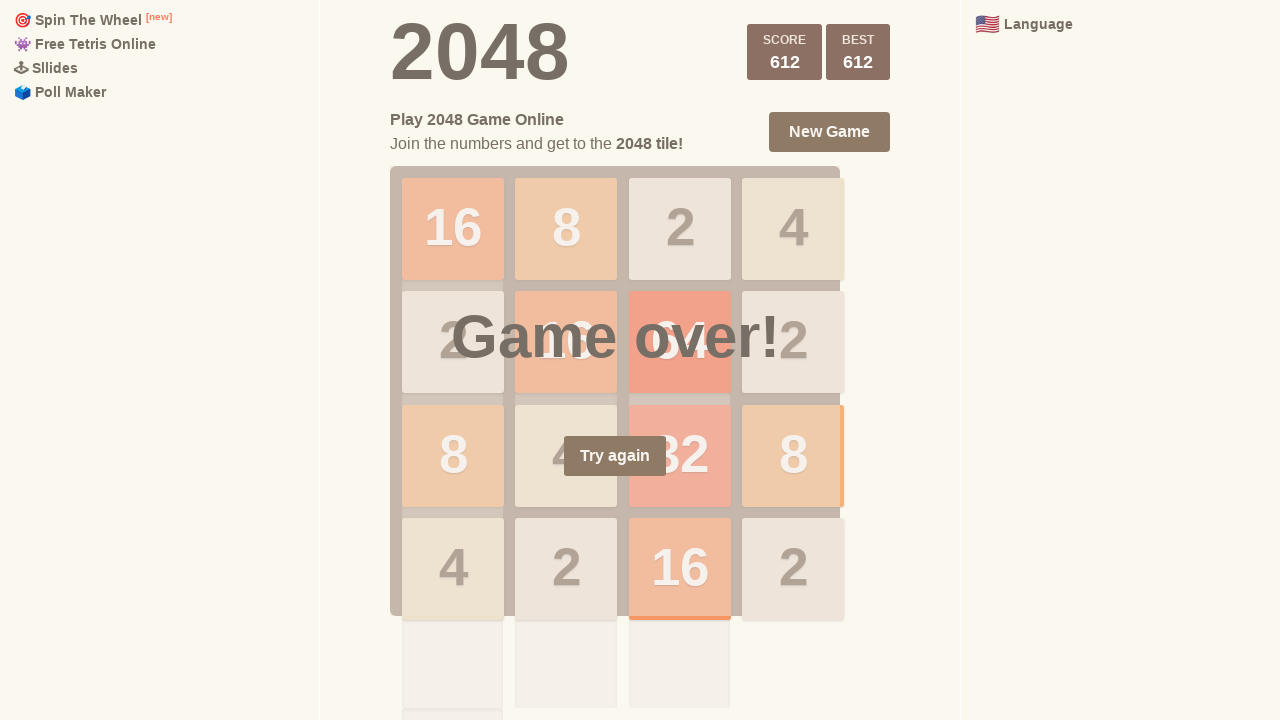

Pressed ArrowRight key (move 175/1000) on html
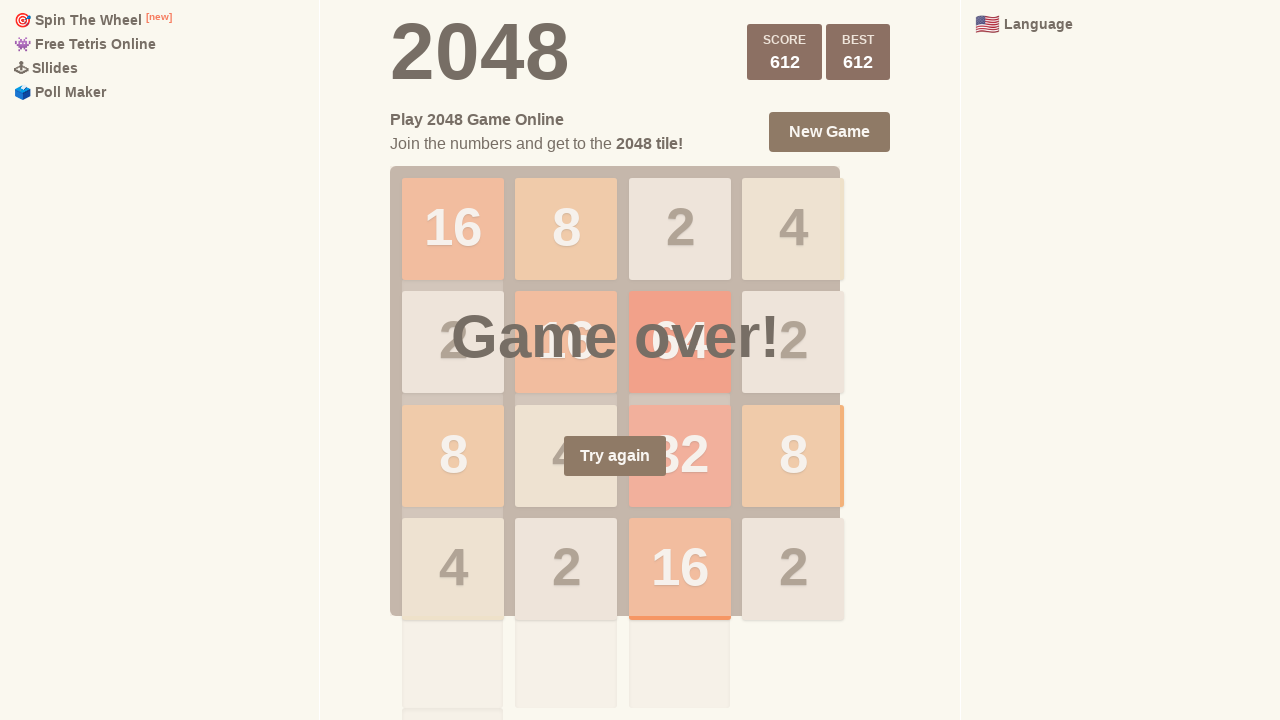

Pressed ArrowDown key (move 176/1000) on html
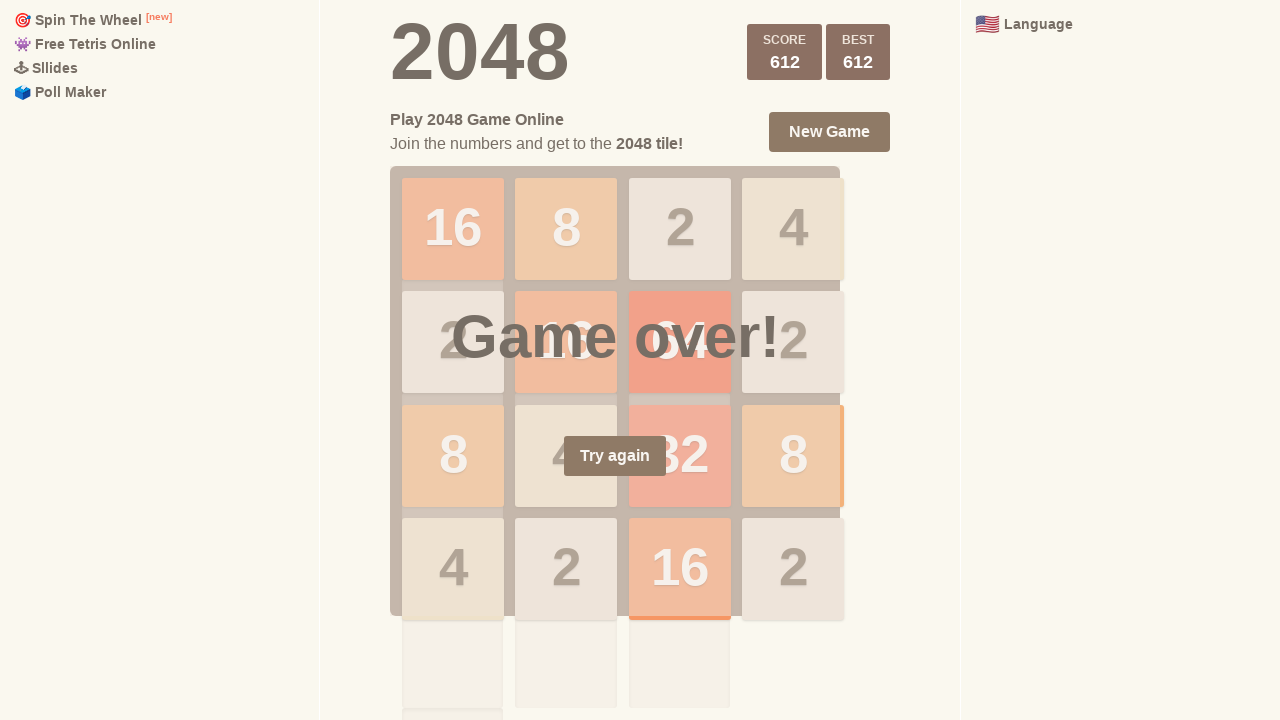

Pressed ArrowRight key (move 177/1000) on html
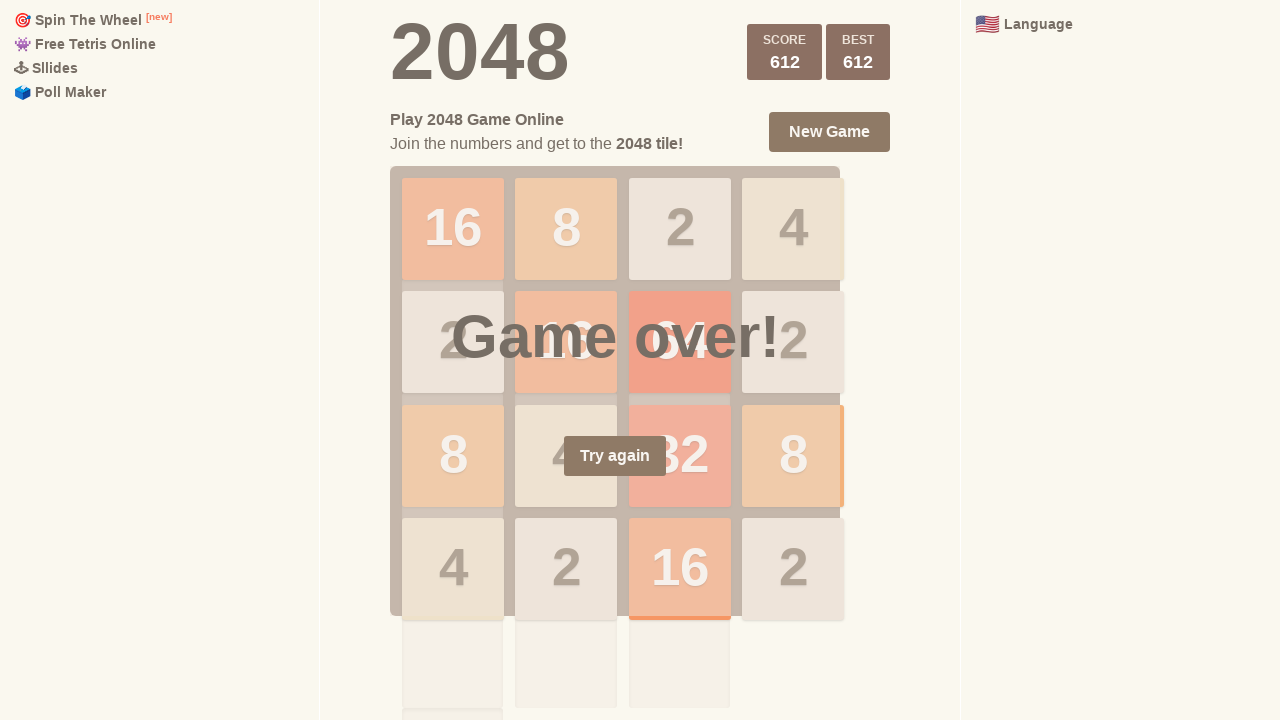

Pressed ArrowDown key (move 178/1000) on html
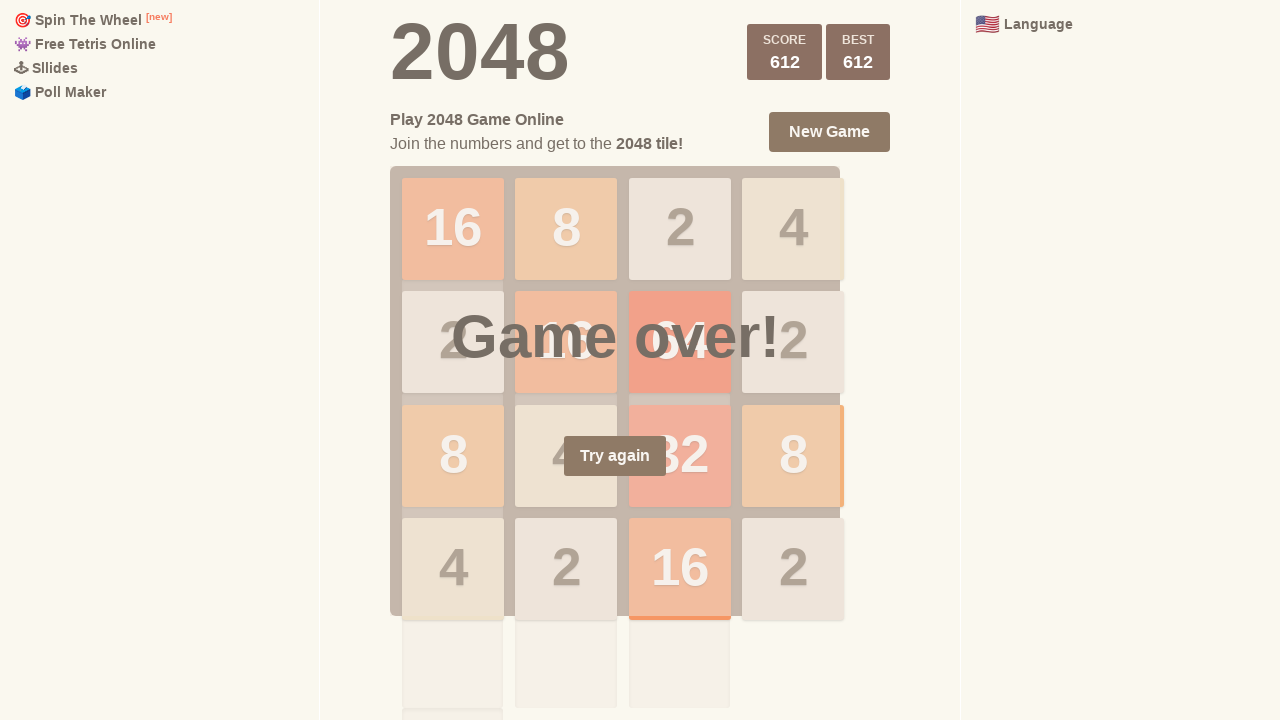

Pressed ArrowRight key (move 179/1000) on html
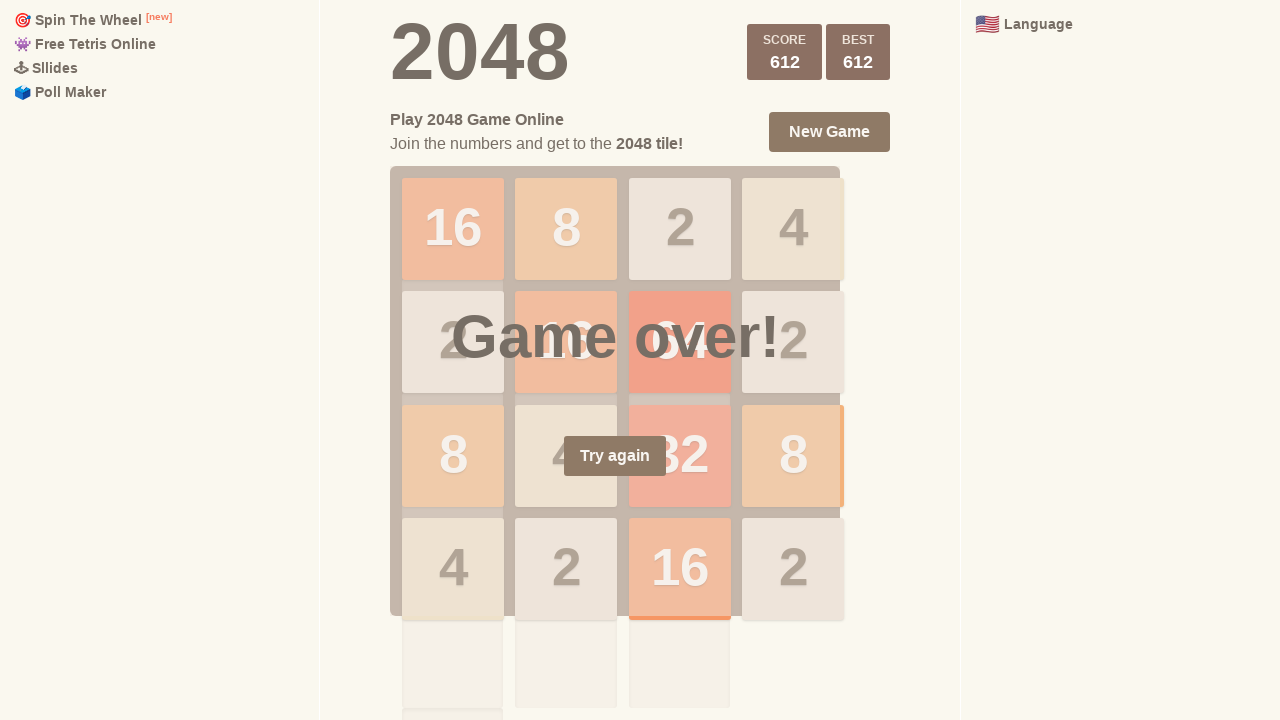

Pressed ArrowRight key (move 180/1000) on html
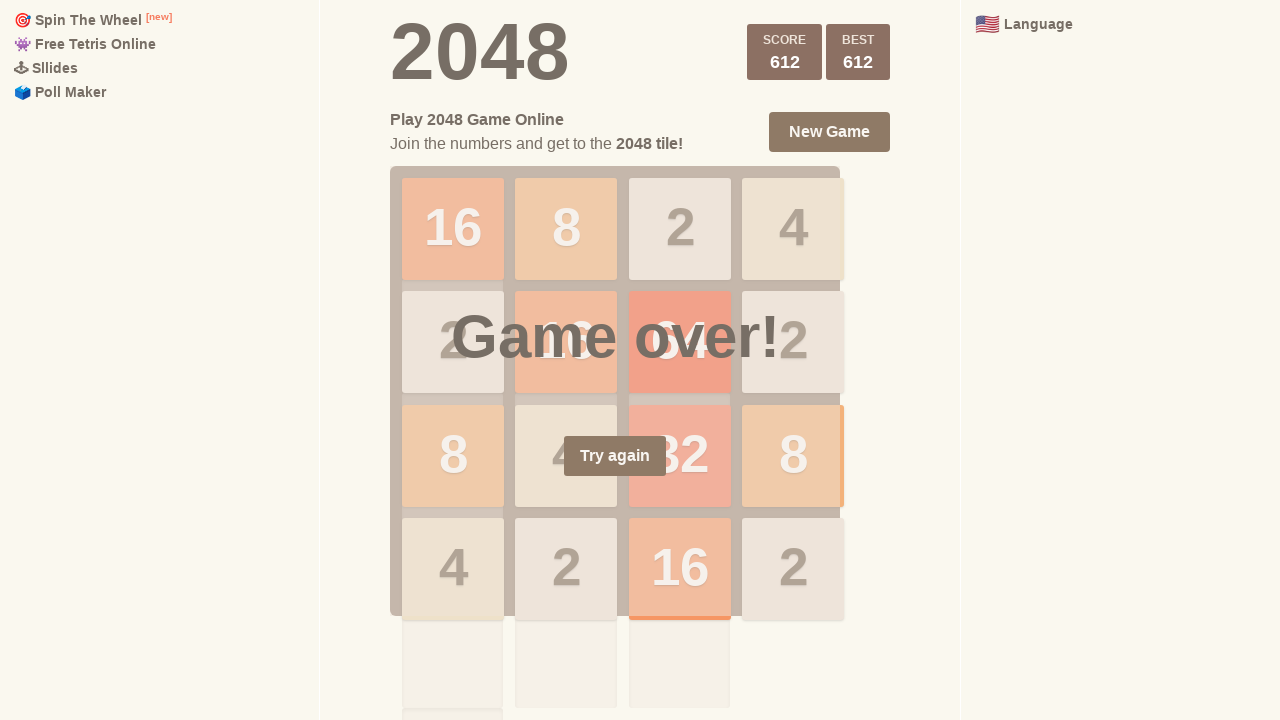

Pressed ArrowDown key (move 181/1000) on html
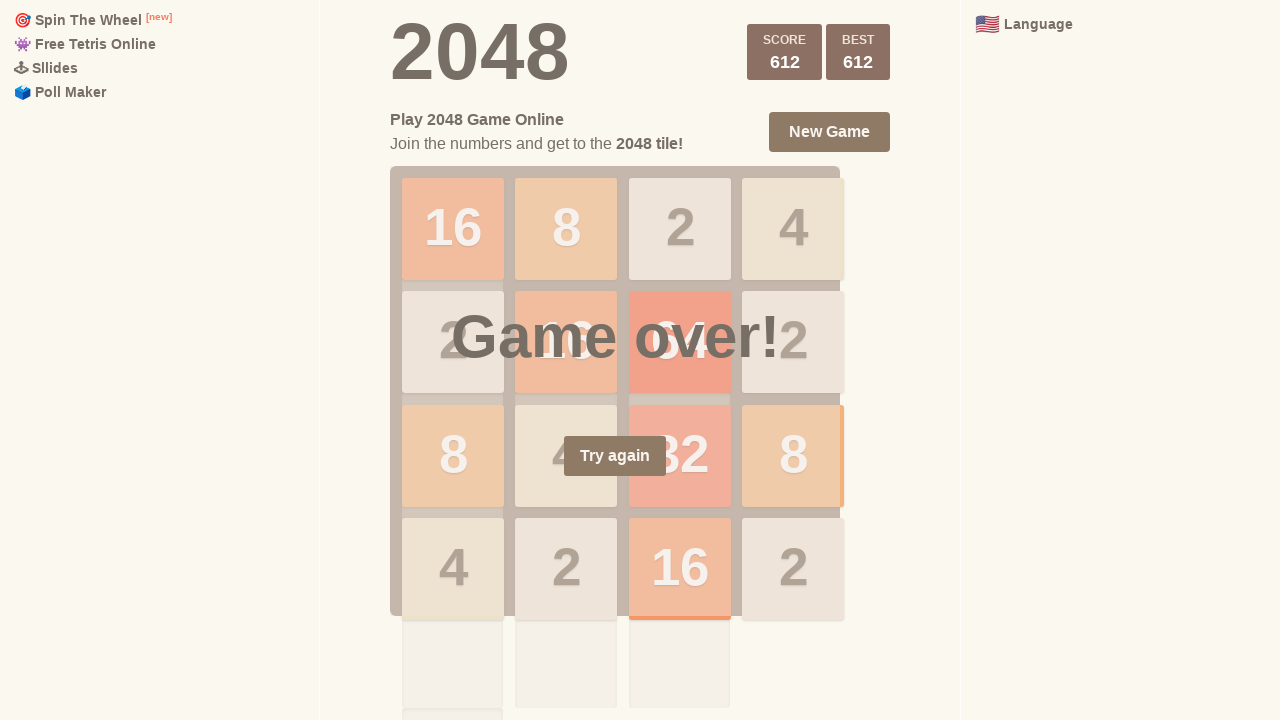

Pressed ArrowDown key (move 182/1000) on html
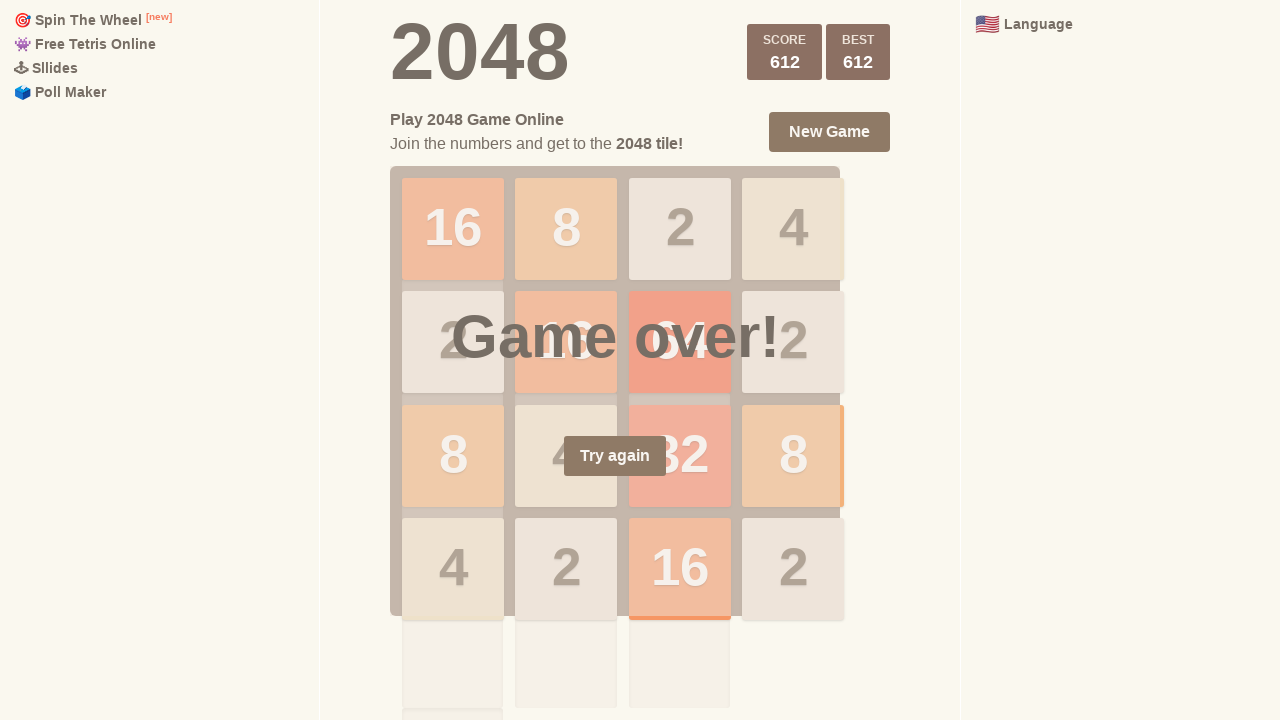

Pressed ArrowRight key (move 183/1000) on html
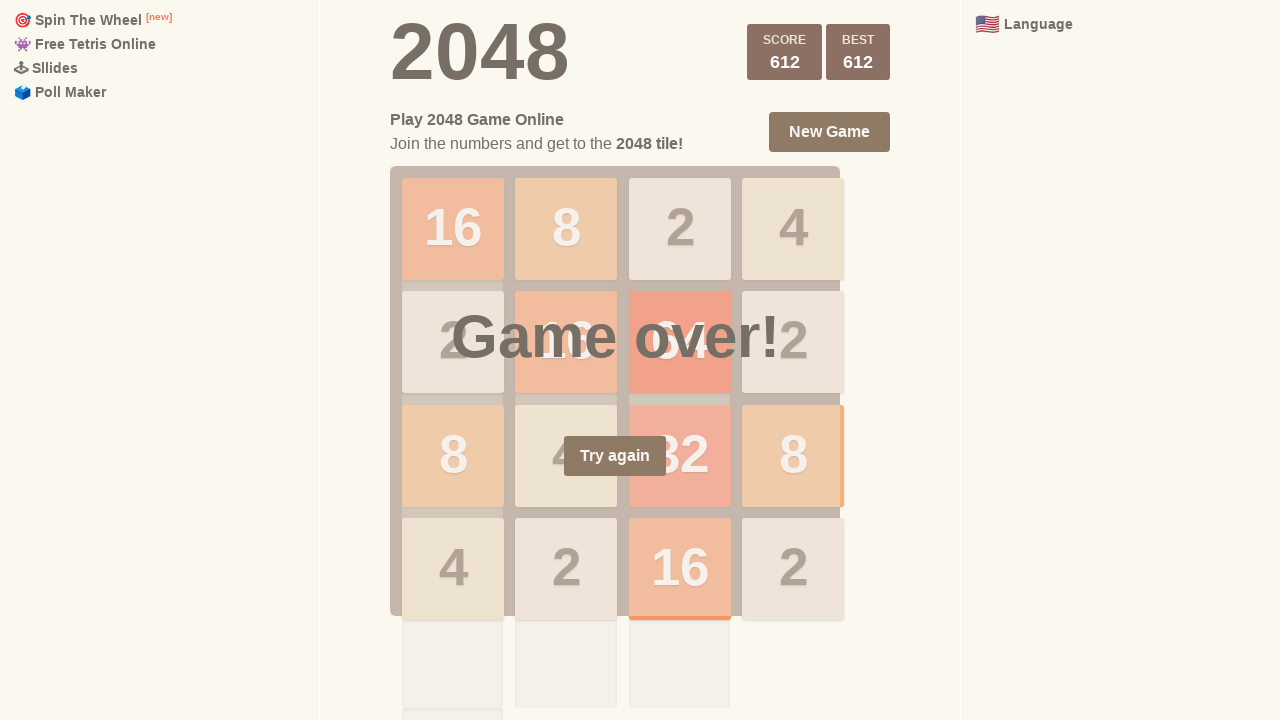

Pressed ArrowUp key (move 184/1000) on html
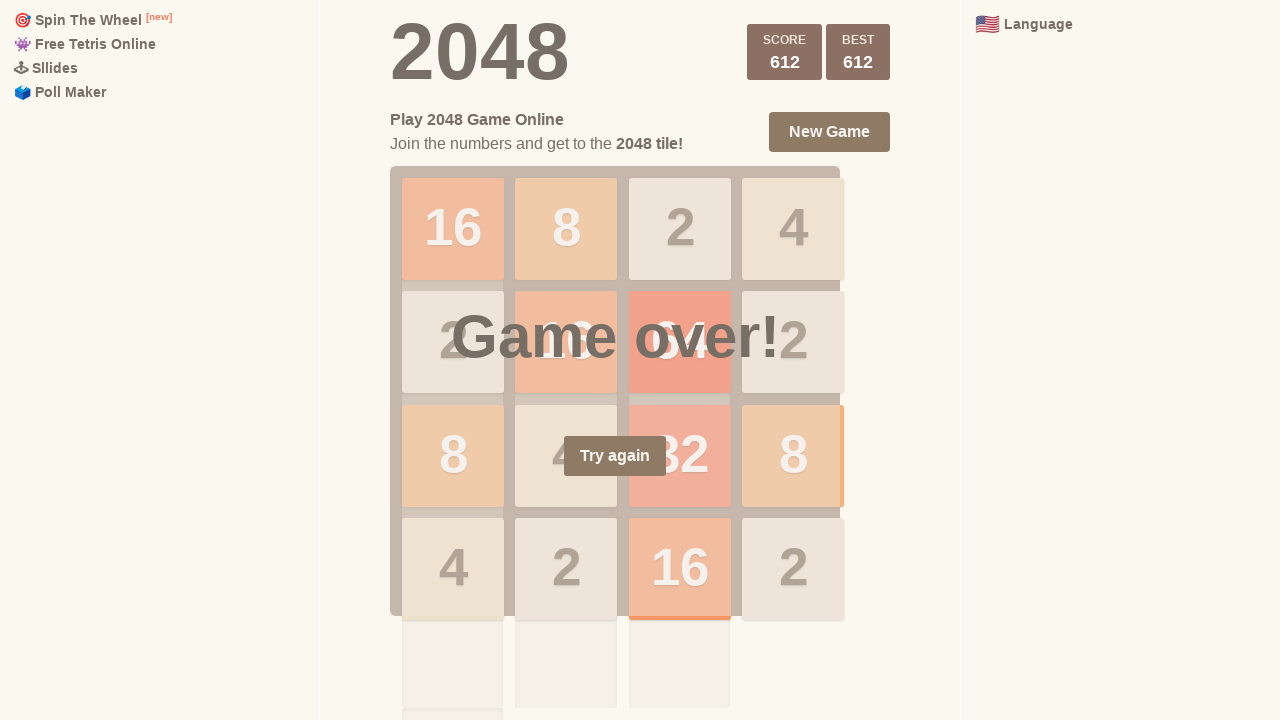

Pressed ArrowDown key (move 185/1000) on html
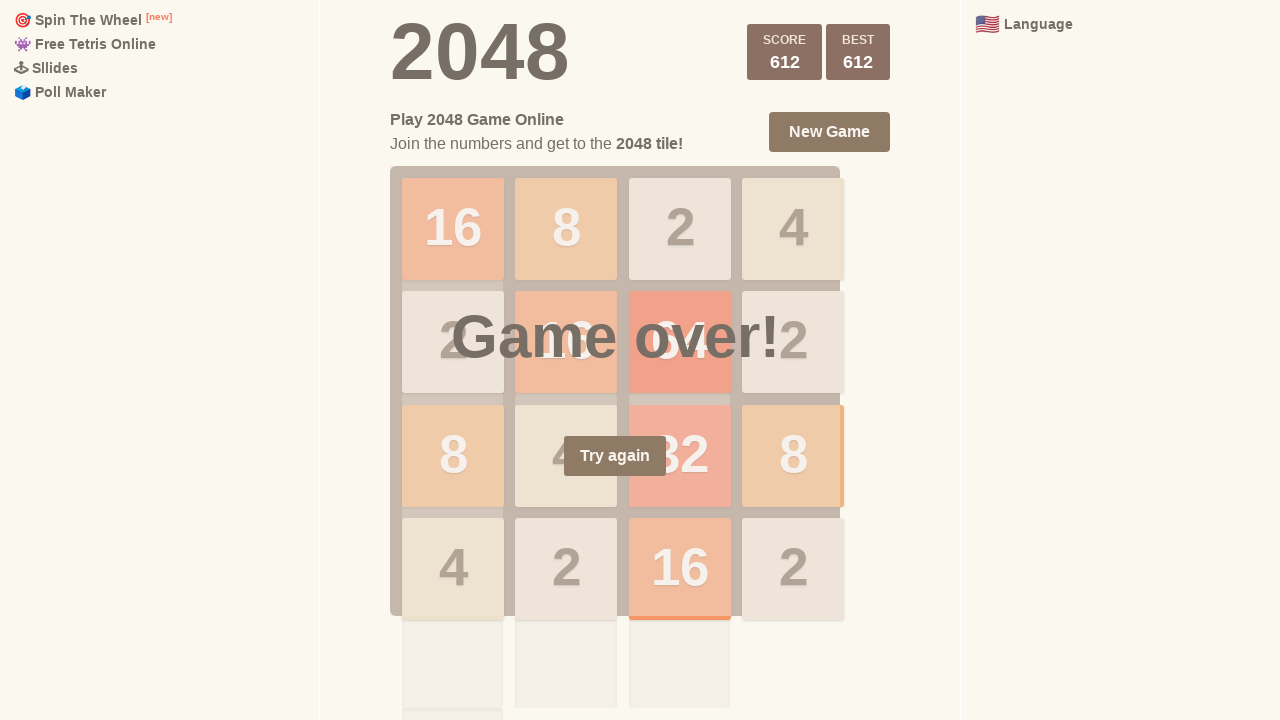

Pressed ArrowDown key (move 186/1000) on html
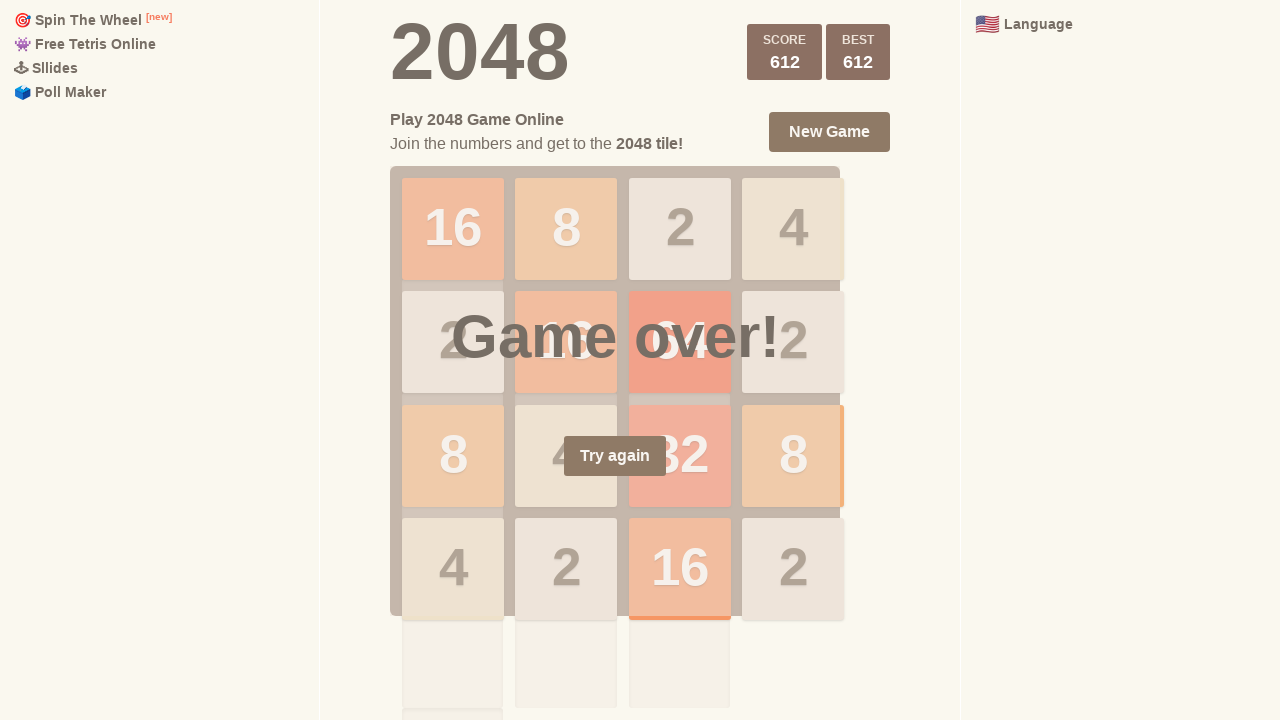

Pressed ArrowDown key (move 187/1000) on html
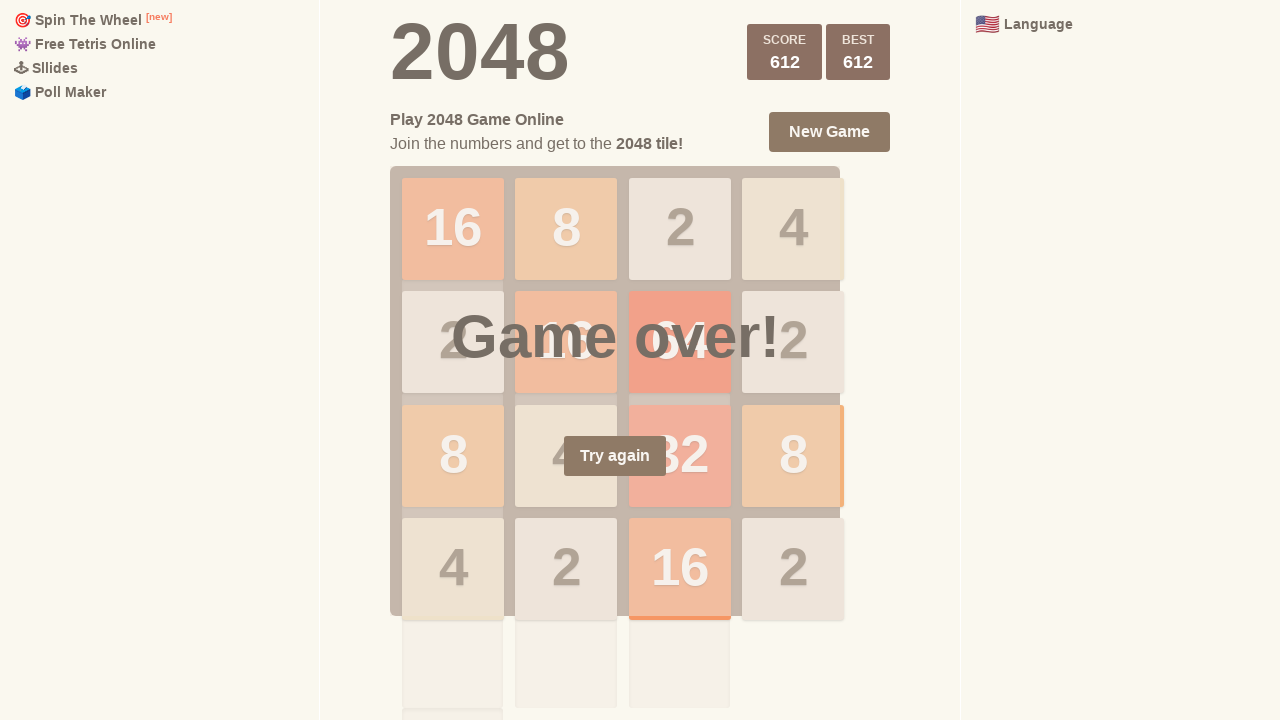

Pressed ArrowUp key (move 188/1000) on html
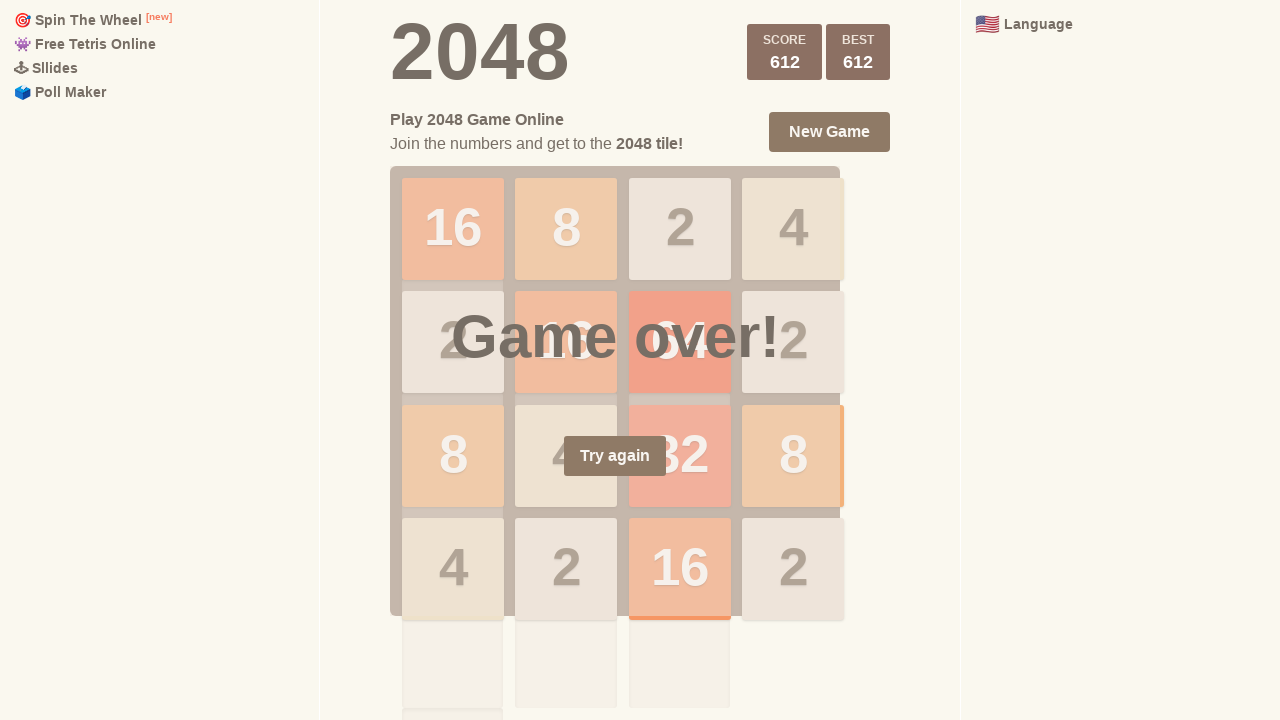

Pressed ArrowDown key (move 189/1000) on html
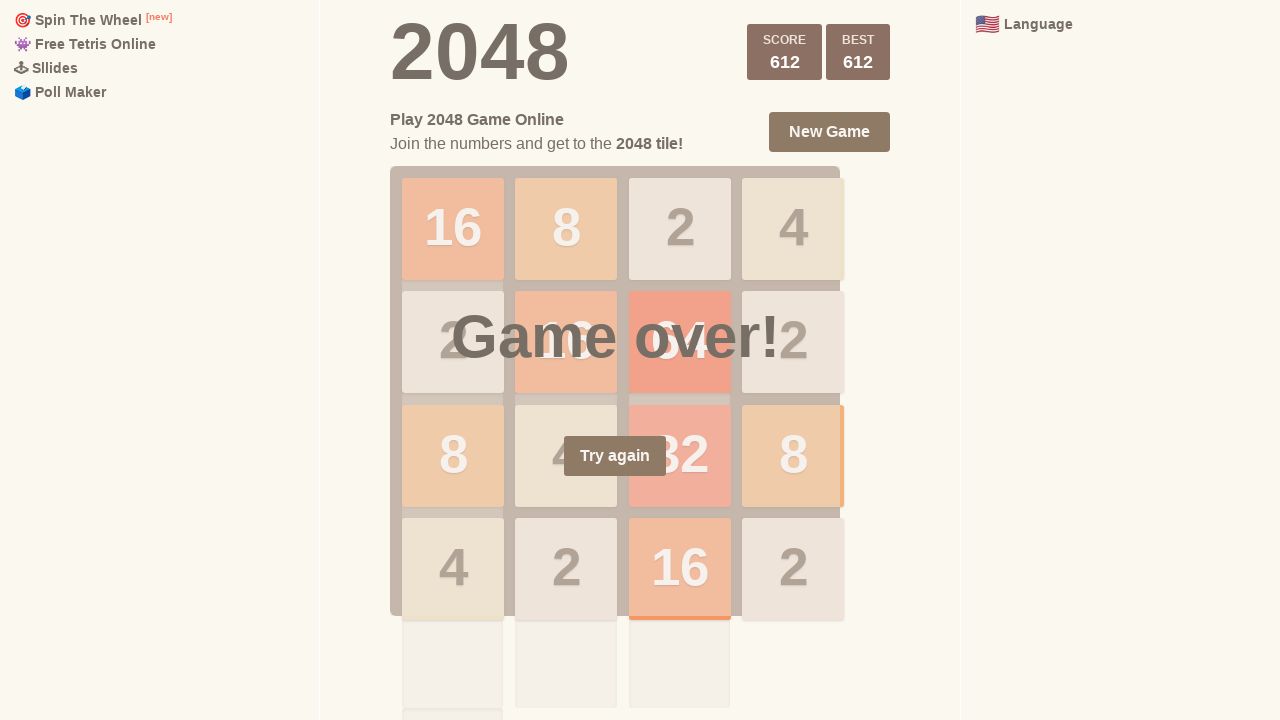

Pressed ArrowLeft key (move 190/1000) on html
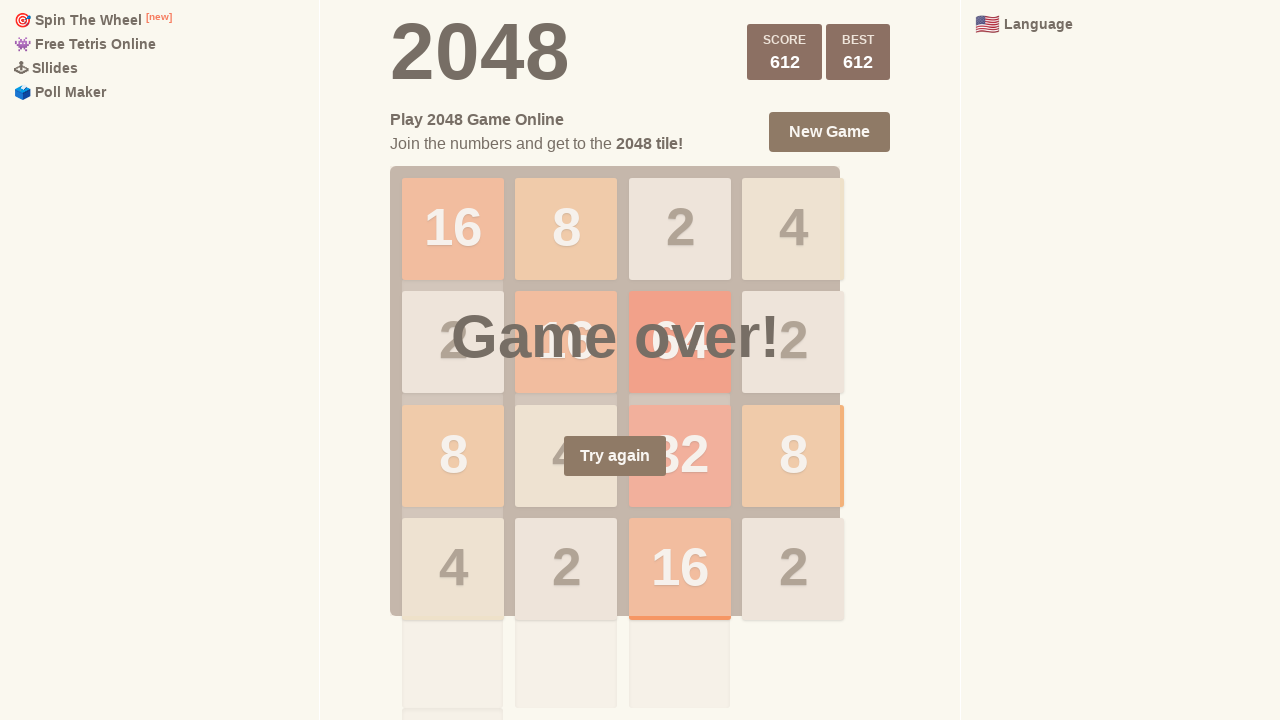

Pressed ArrowUp key (move 191/1000) on html
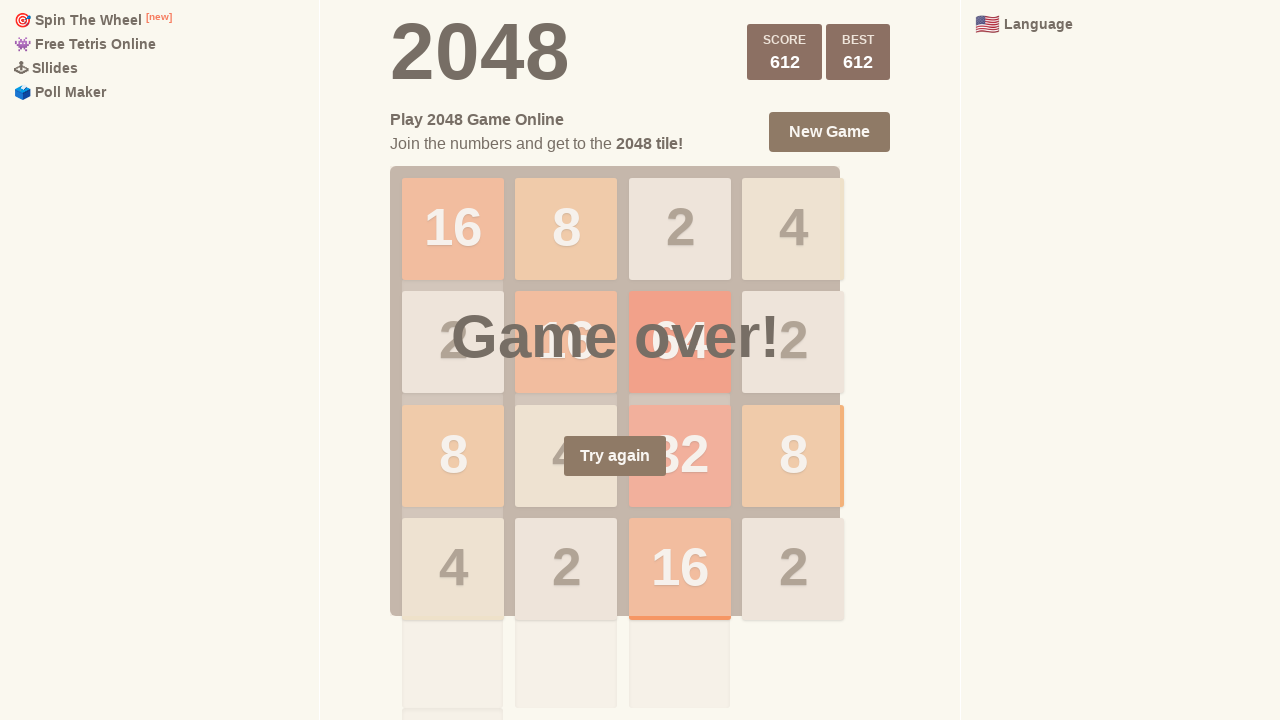

Pressed ArrowUp key (move 192/1000) on html
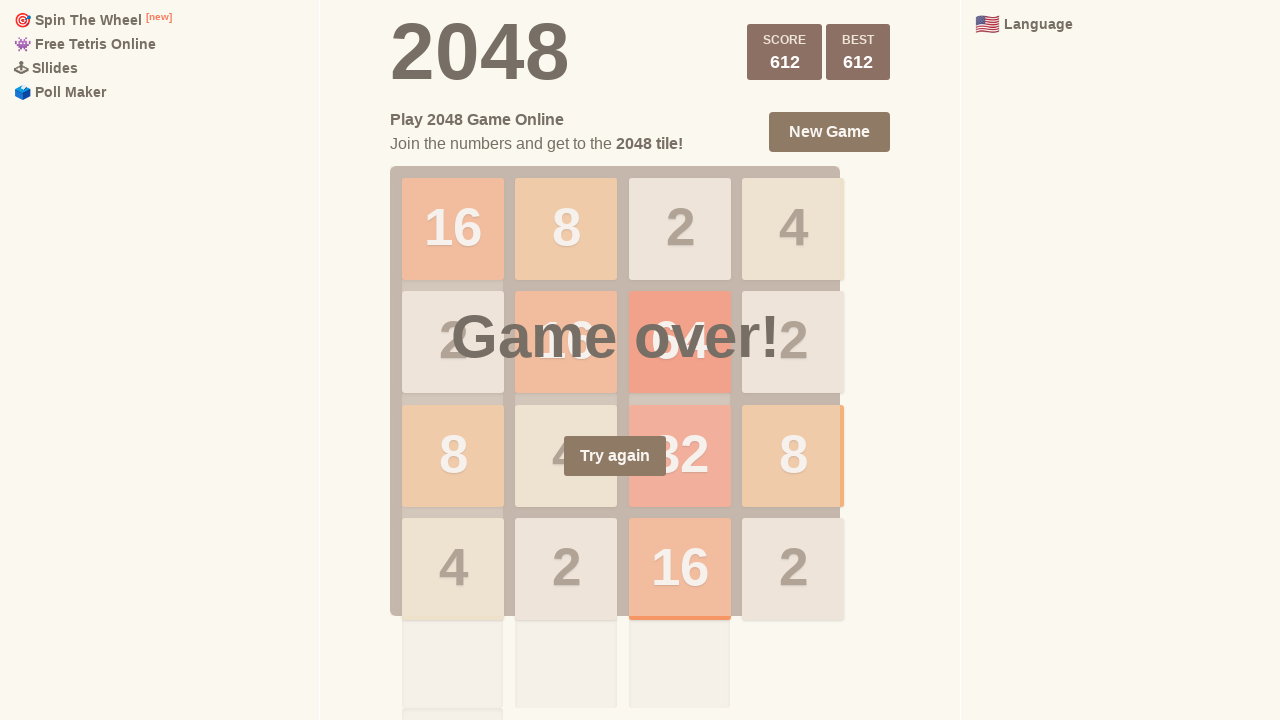

Pressed ArrowUp key (move 193/1000) on html
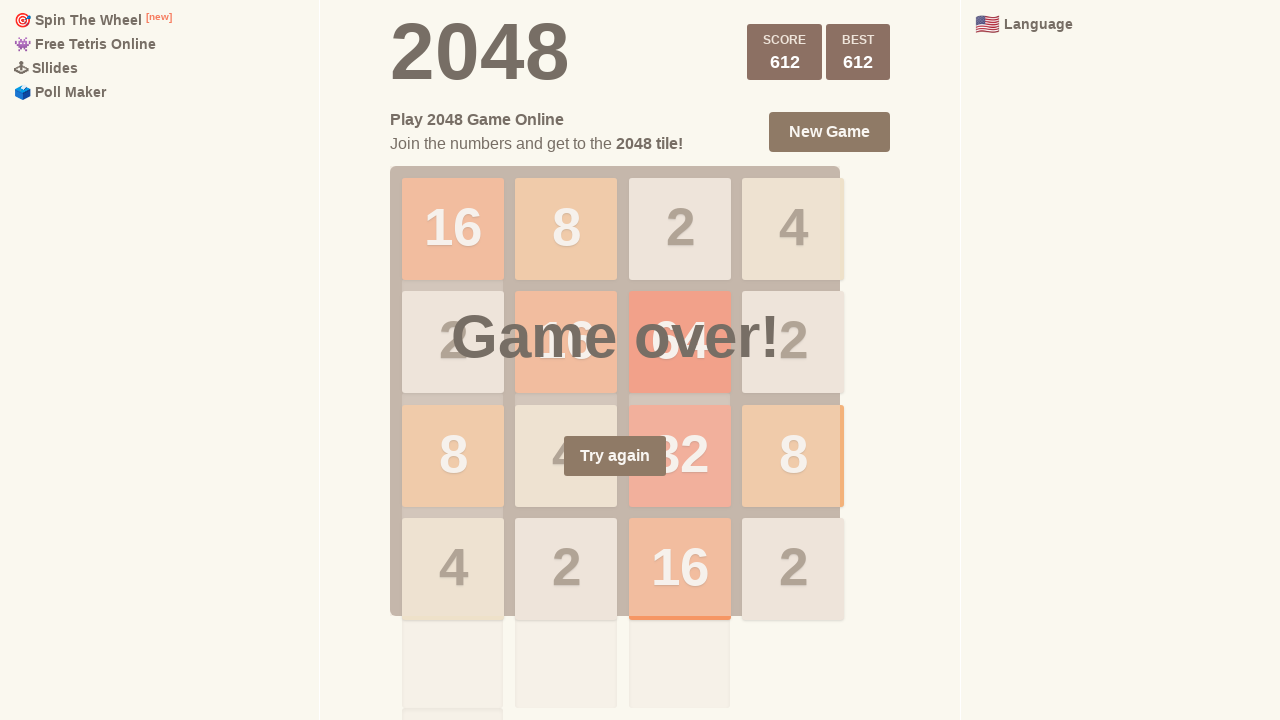

Pressed ArrowRight key (move 194/1000) on html
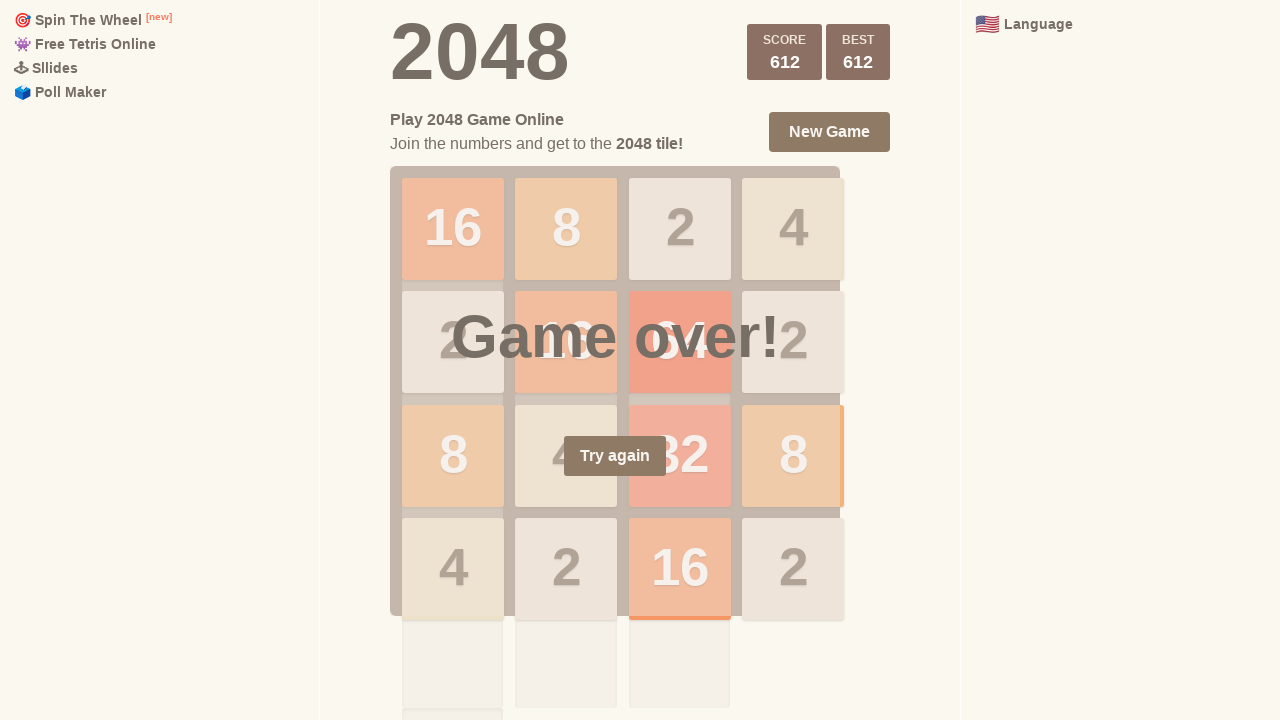

Pressed ArrowUp key (move 195/1000) on html
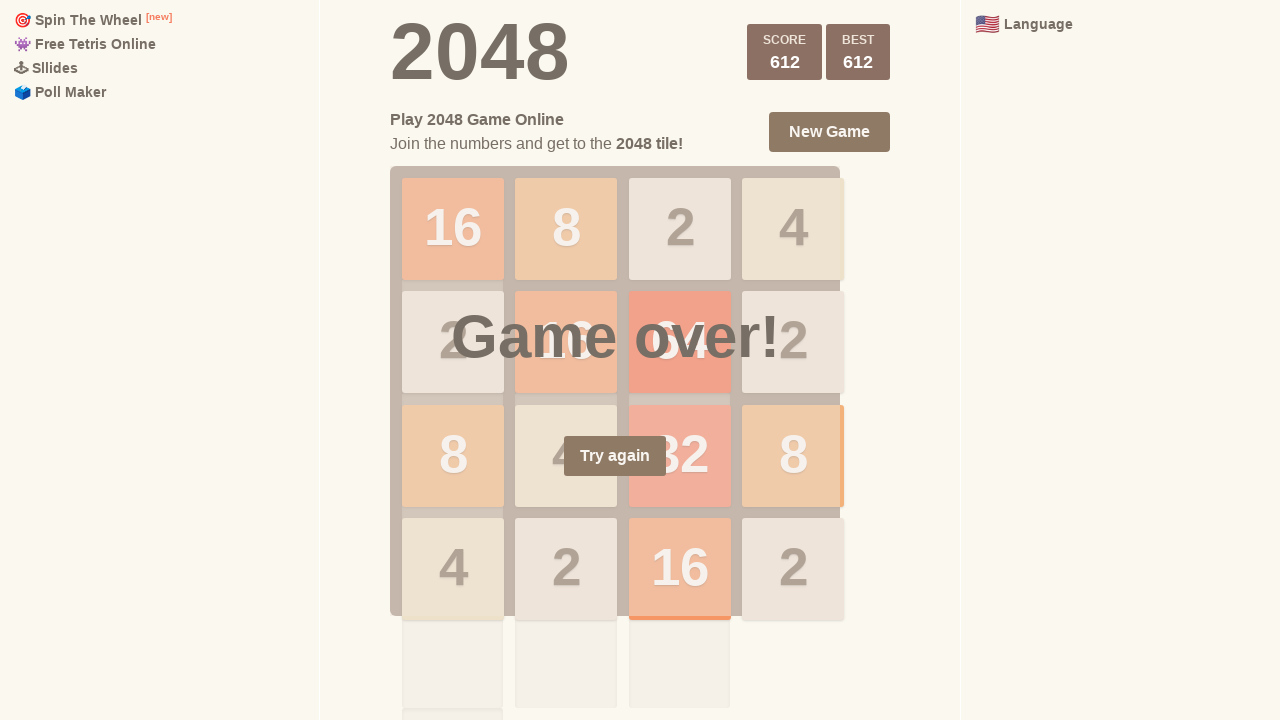

Pressed ArrowRight key (move 196/1000) on html
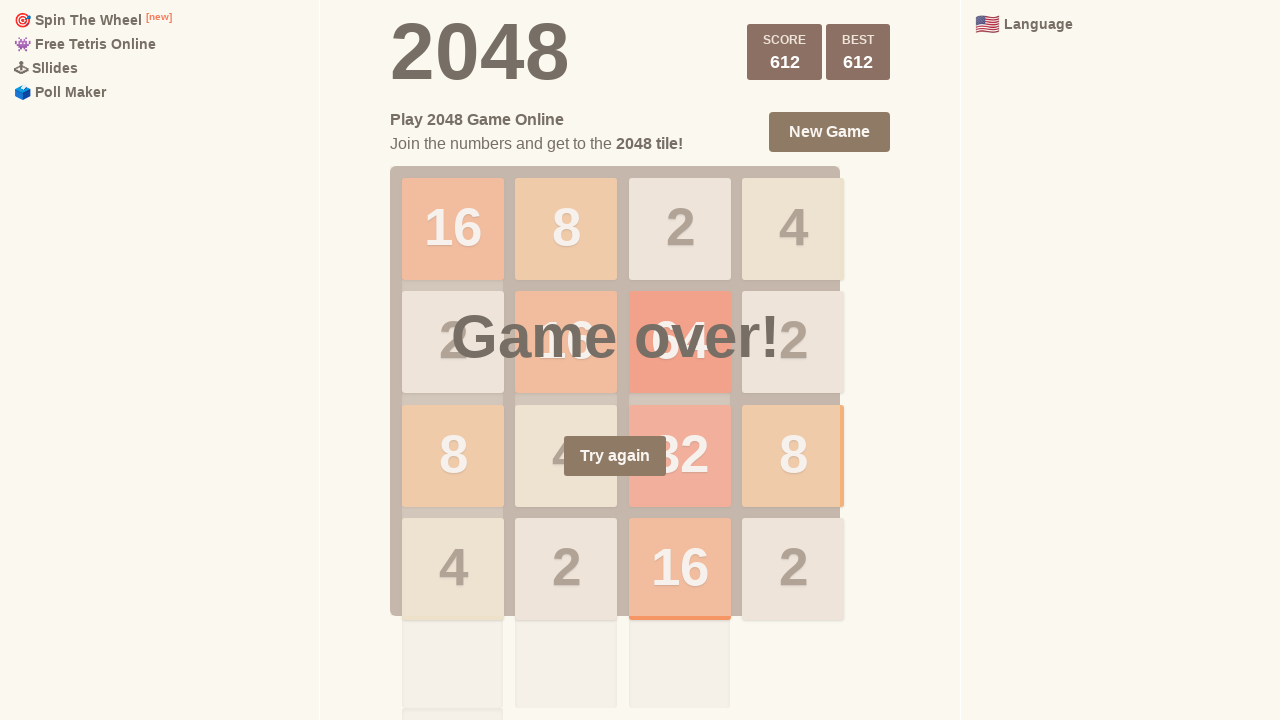

Pressed ArrowLeft key (move 197/1000) on html
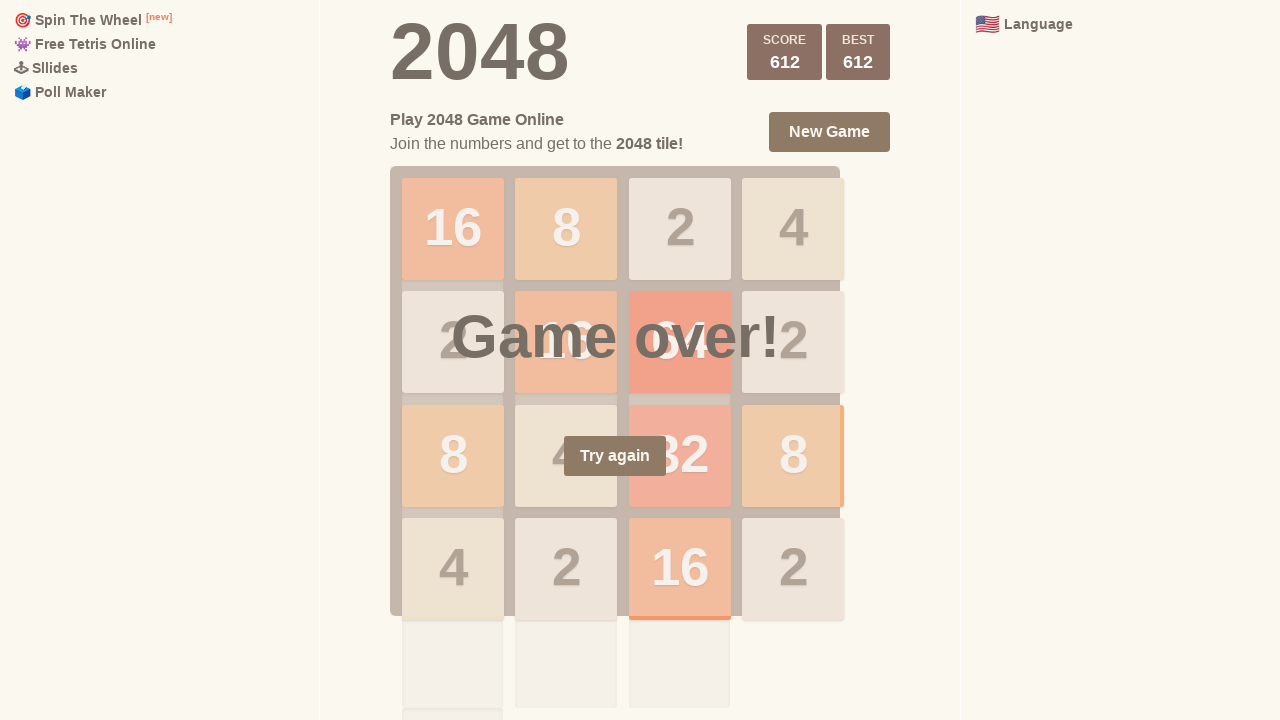

Pressed ArrowUp key (move 198/1000) on html
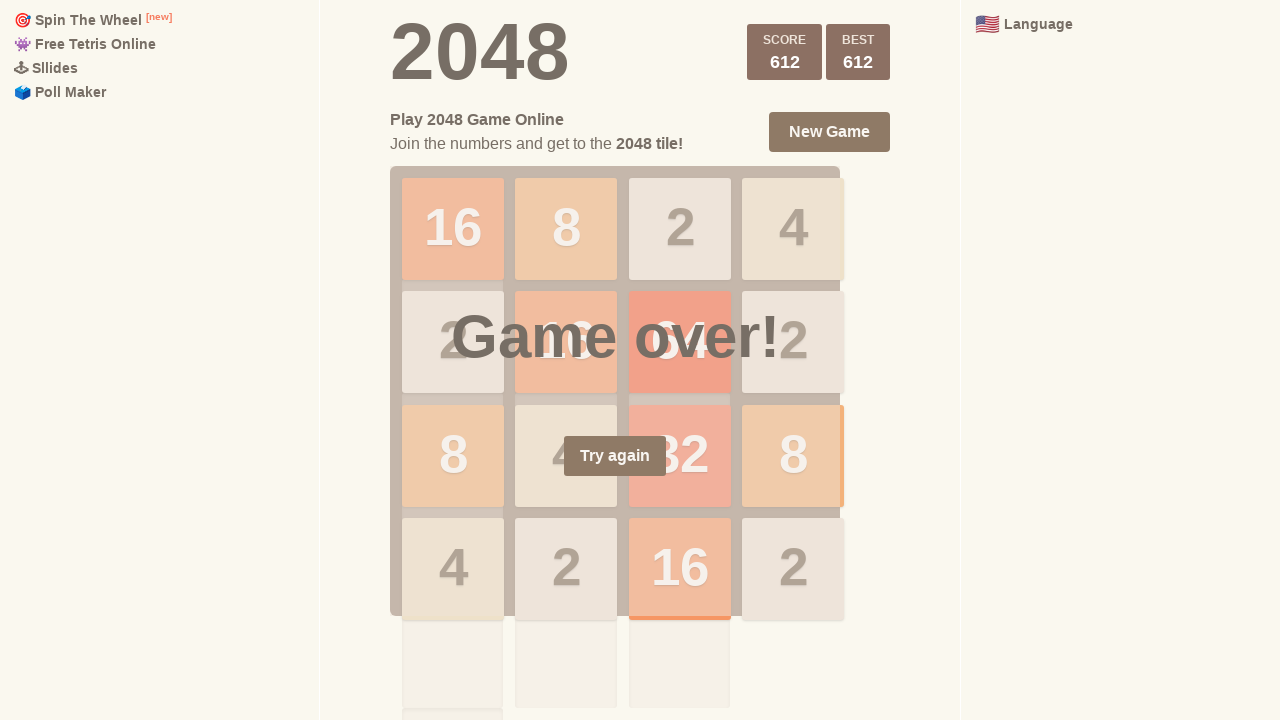

Pressed ArrowRight key (move 199/1000) on html
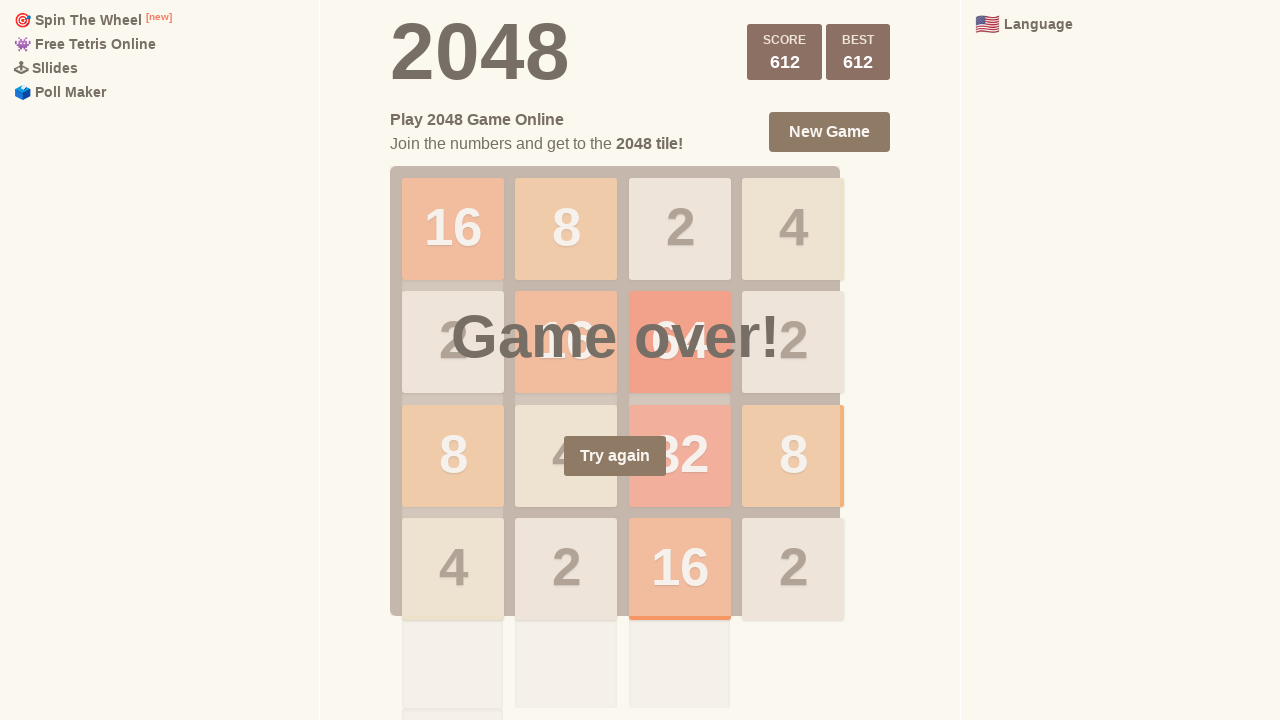

Pressed ArrowUp key (move 200/1000) on html
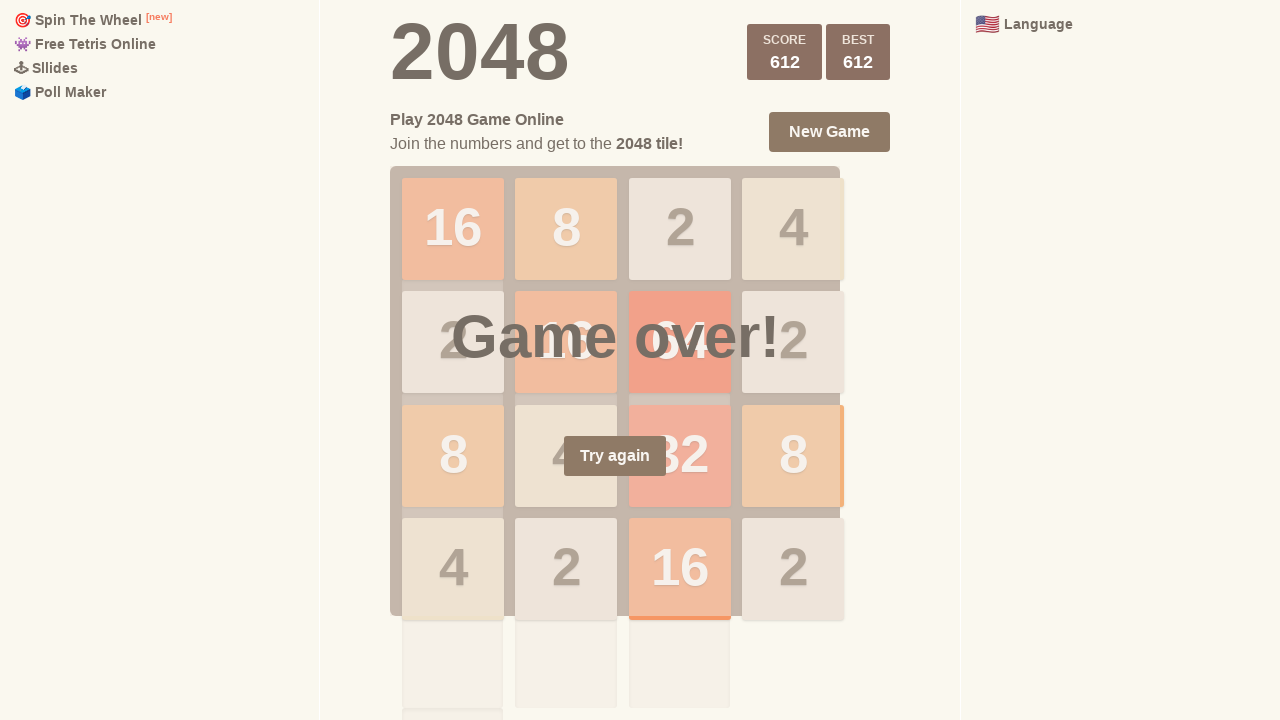

Pressed ArrowUp key (move 201/1000) on html
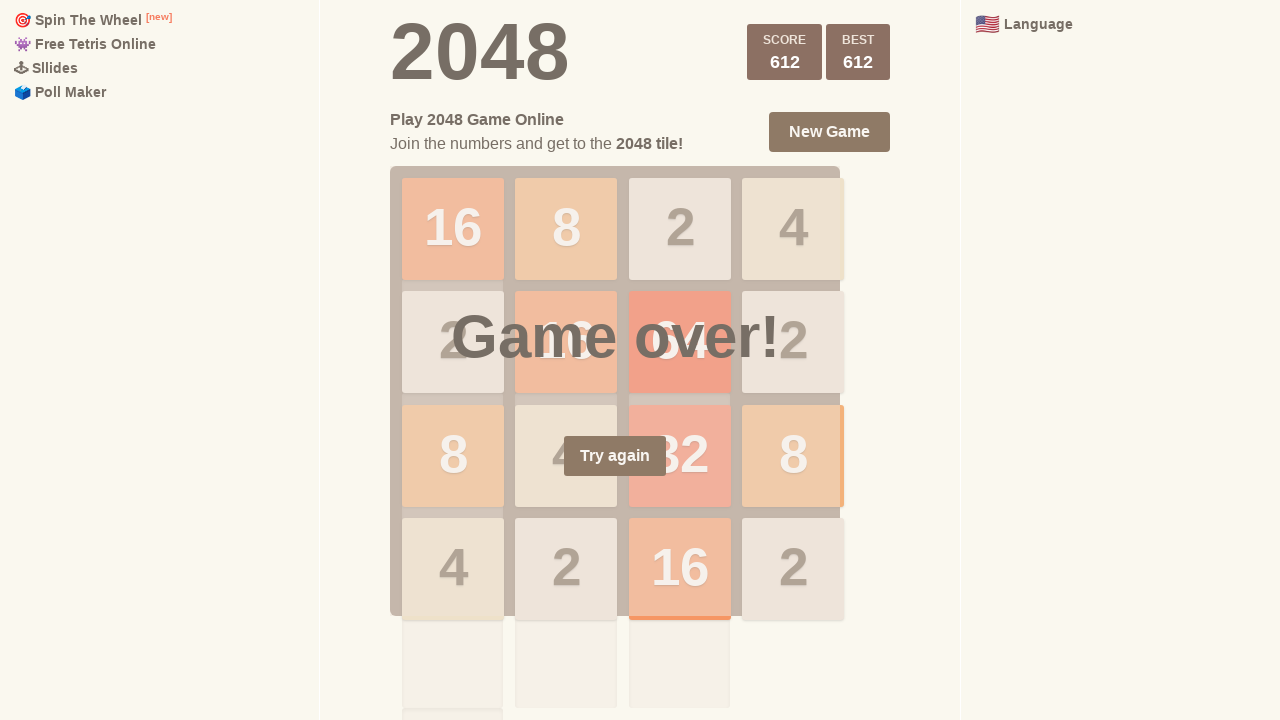

Pressed ArrowDown key (move 202/1000) on html
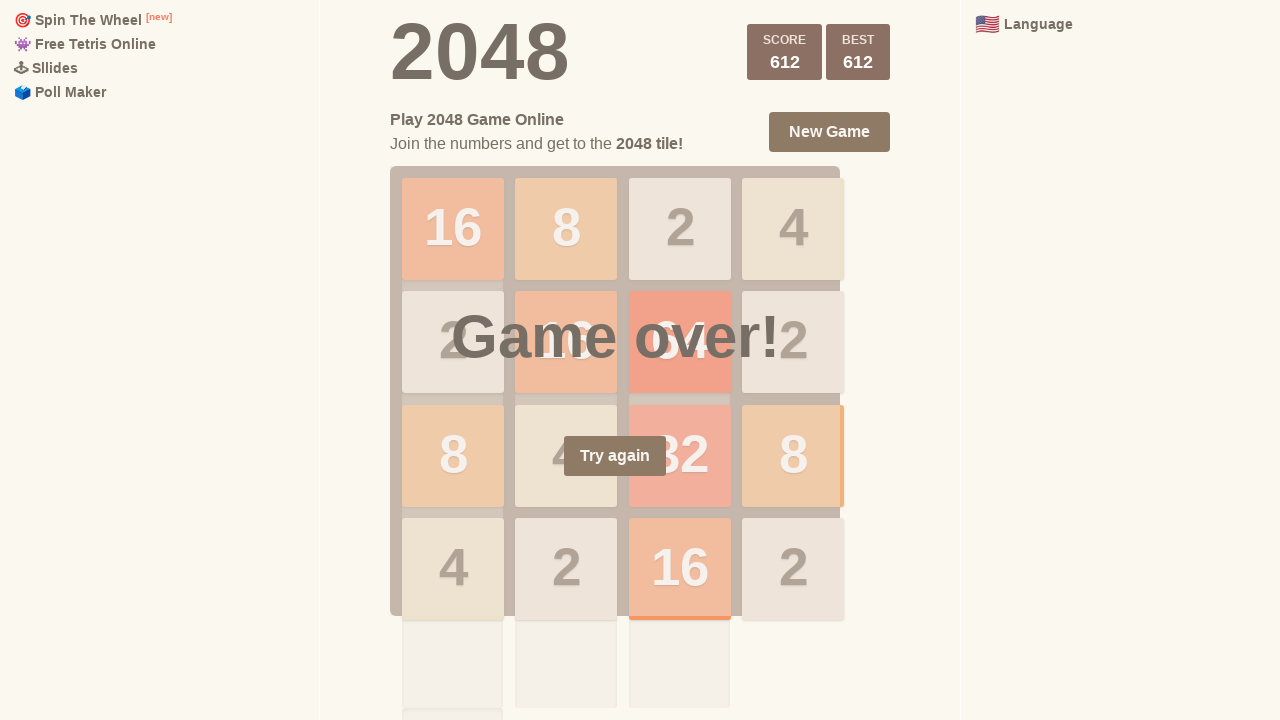

Pressed ArrowLeft key (move 203/1000) on html
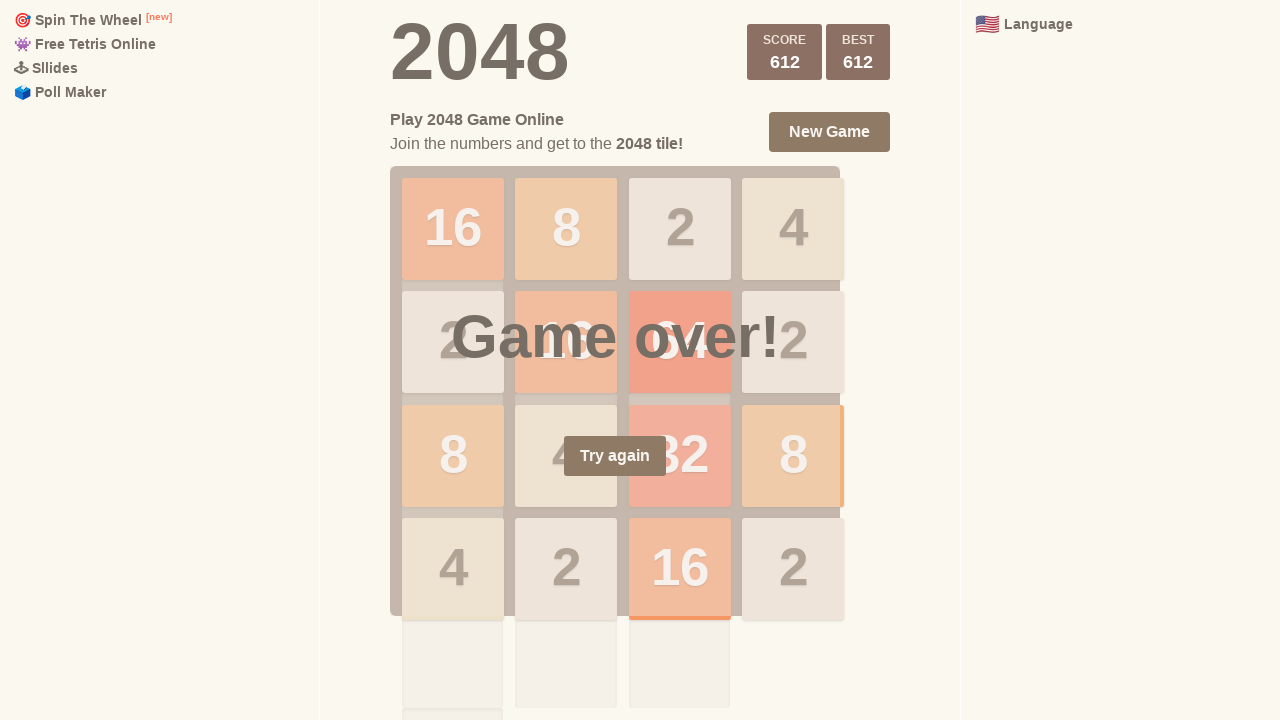

Pressed ArrowRight key (move 204/1000) on html
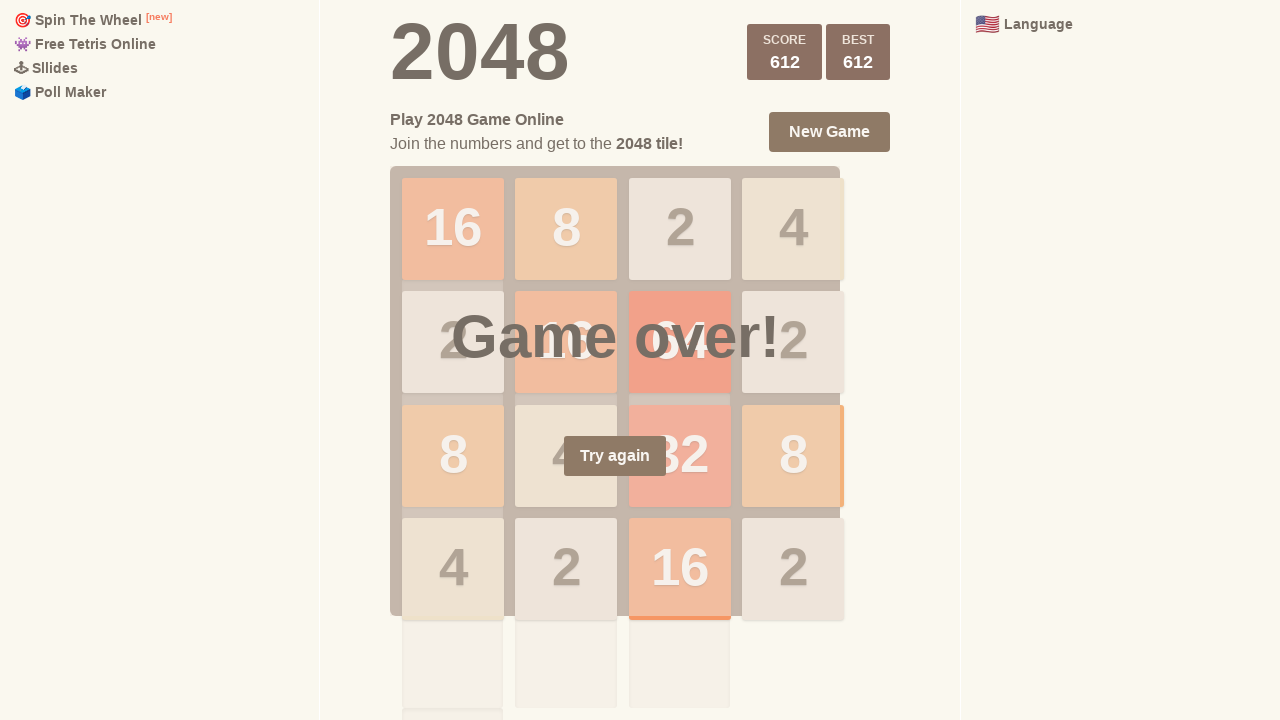

Pressed ArrowRight key (move 205/1000) on html
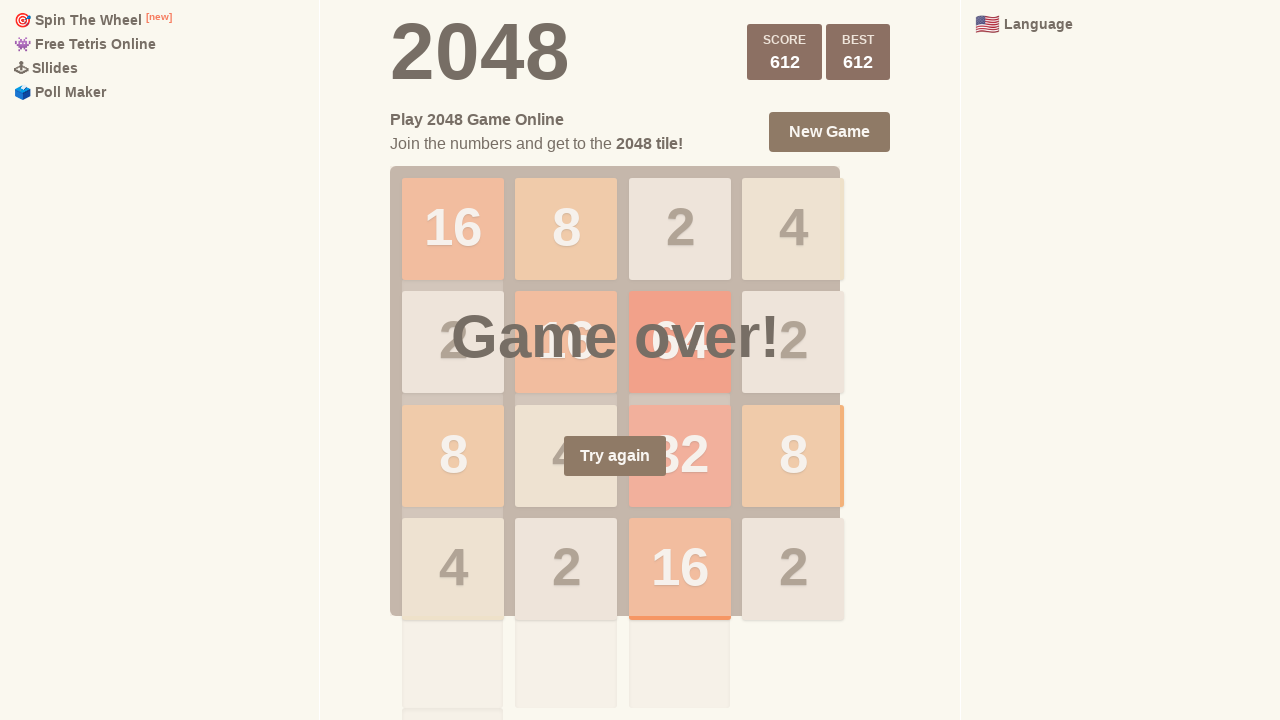

Pressed ArrowLeft key (move 206/1000) on html
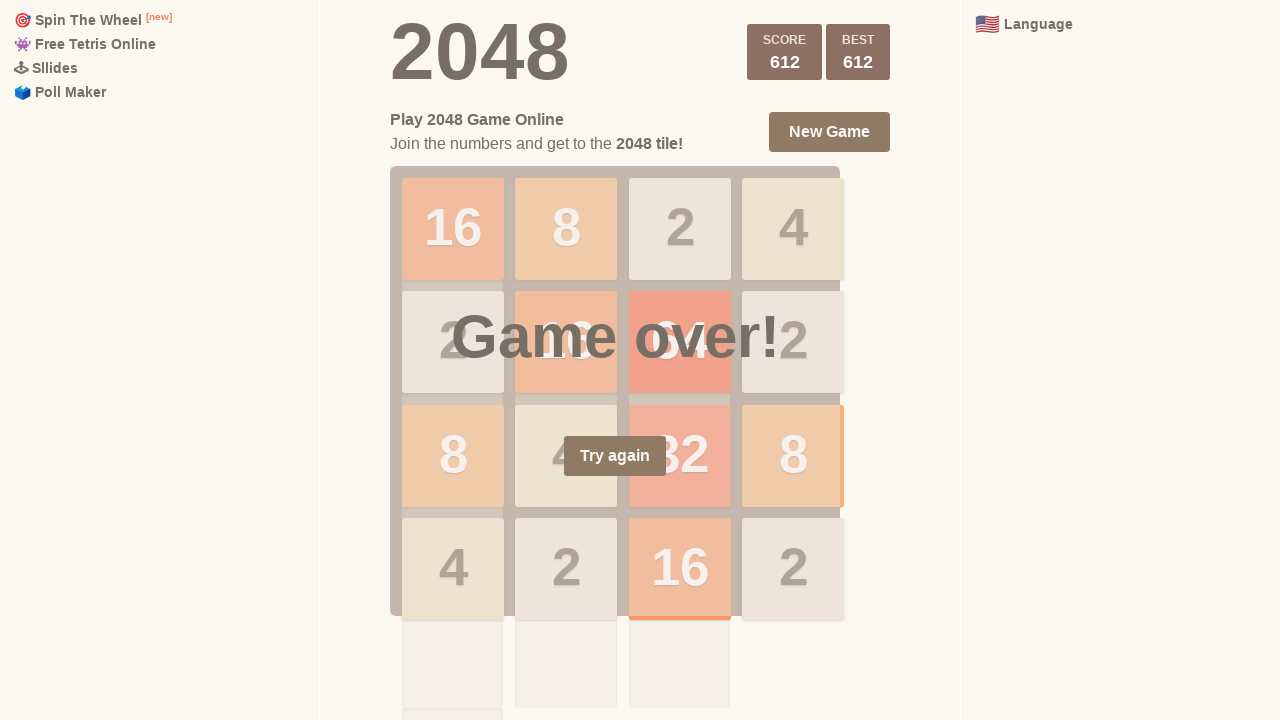

Pressed ArrowUp key (move 207/1000) on html
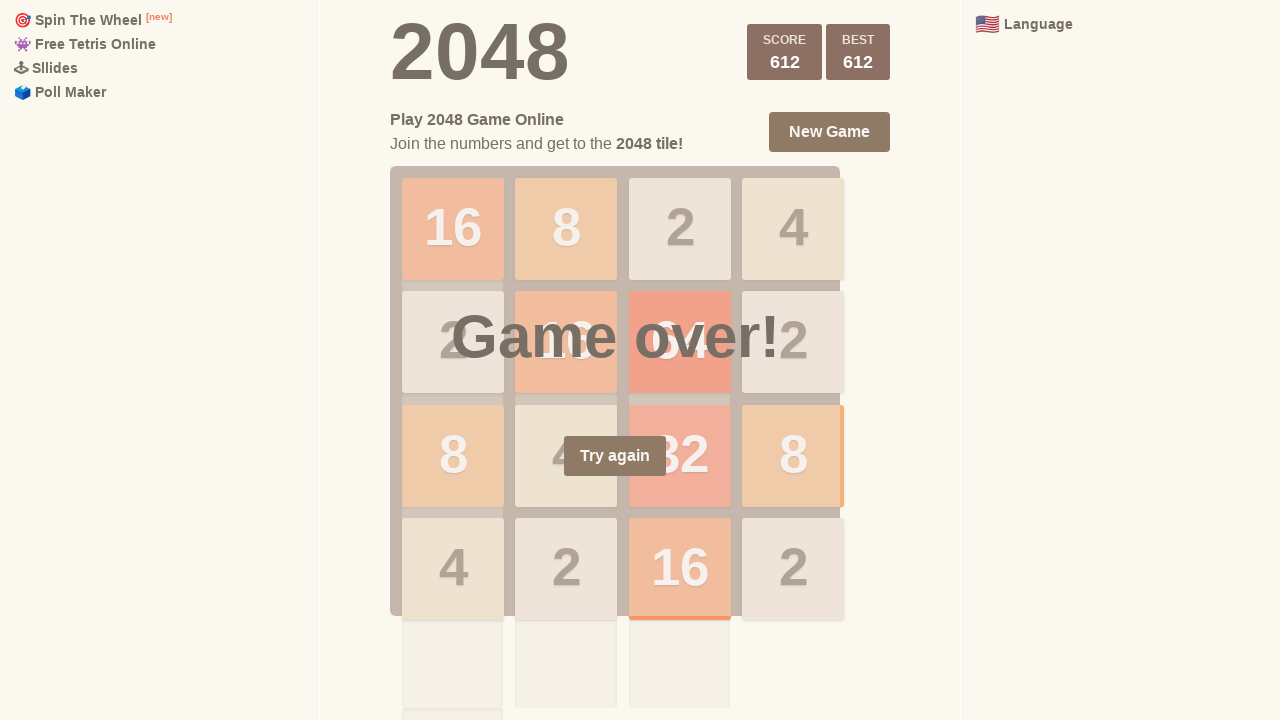

Pressed ArrowDown key (move 208/1000) on html
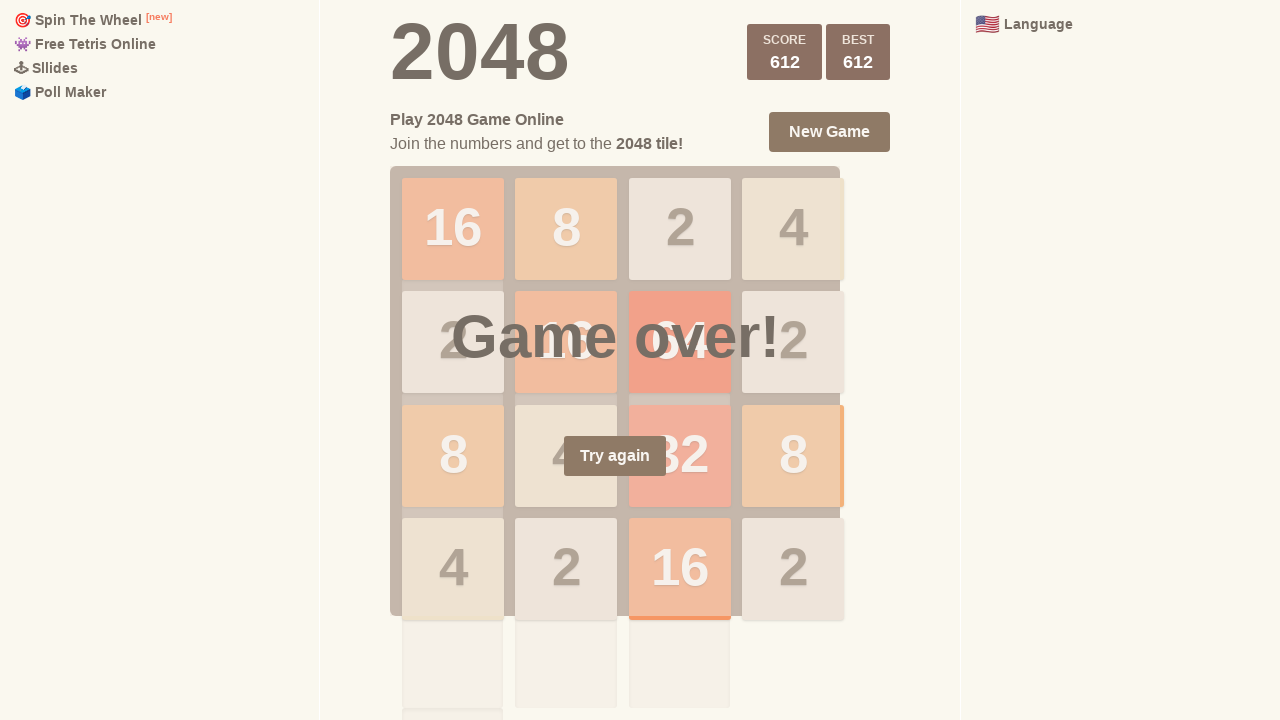

Pressed ArrowDown key (move 209/1000) on html
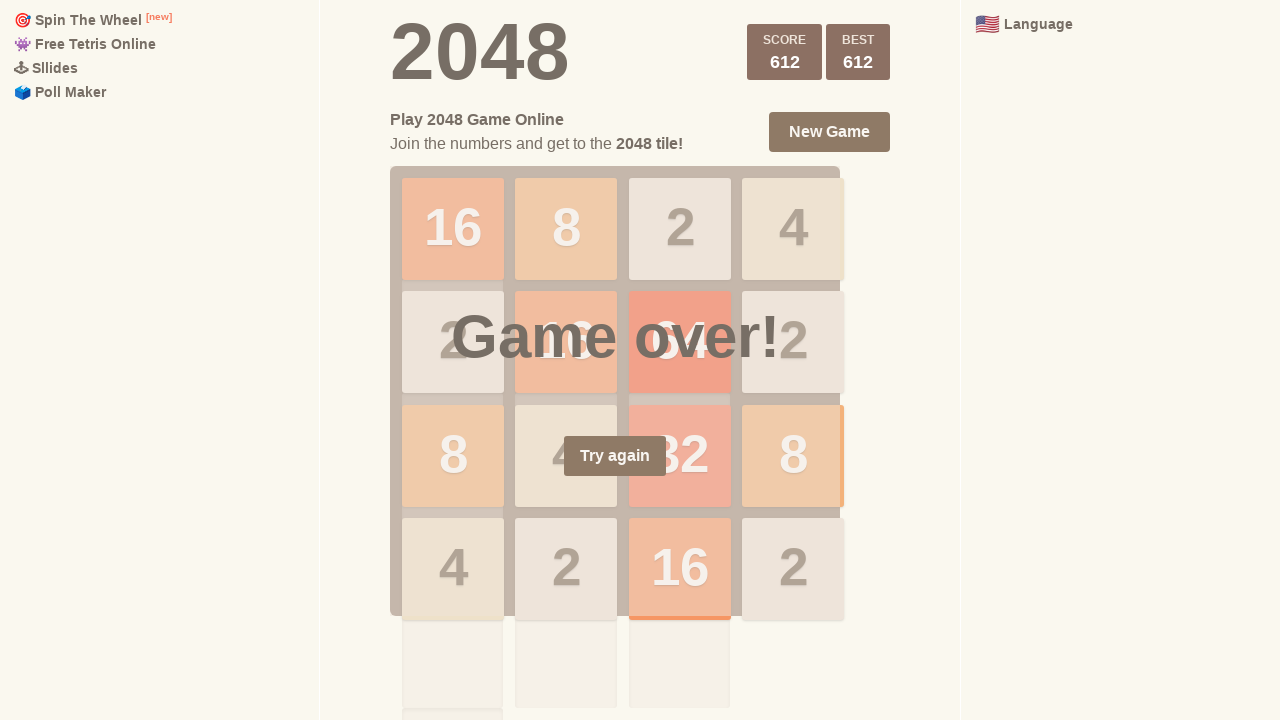

Pressed ArrowLeft key (move 210/1000) on html
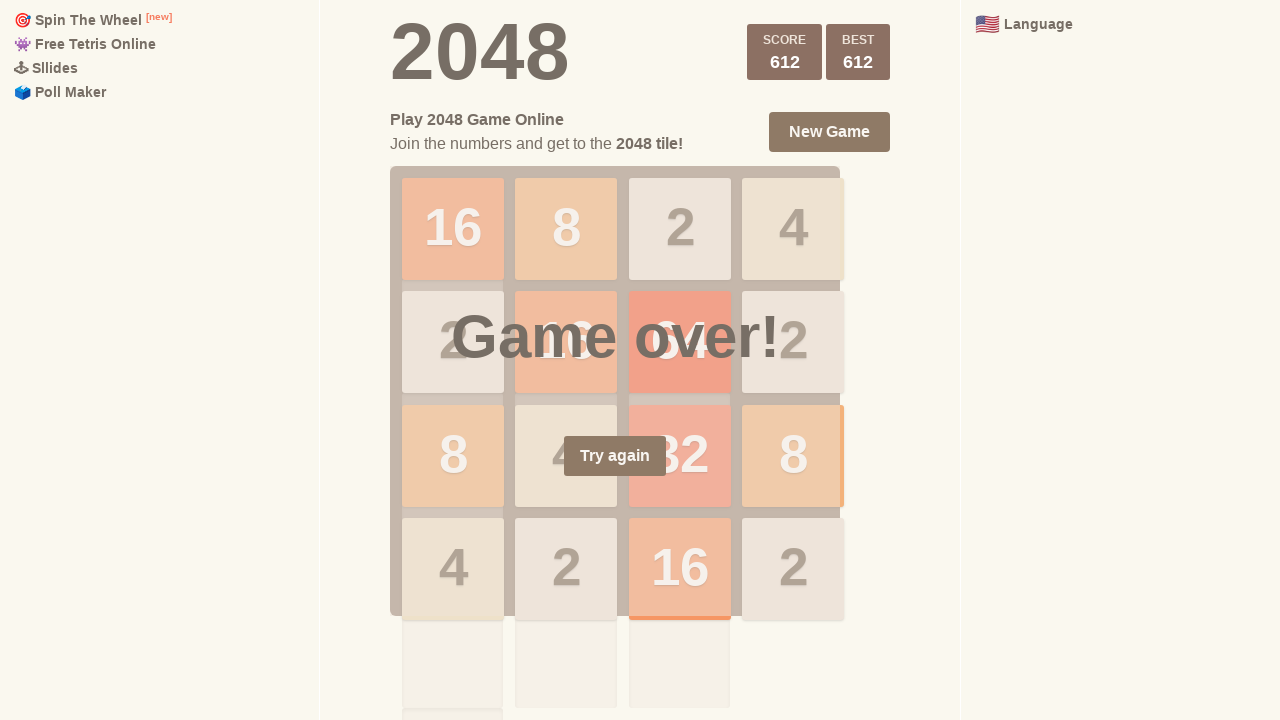

Pressed ArrowUp key (move 211/1000) on html
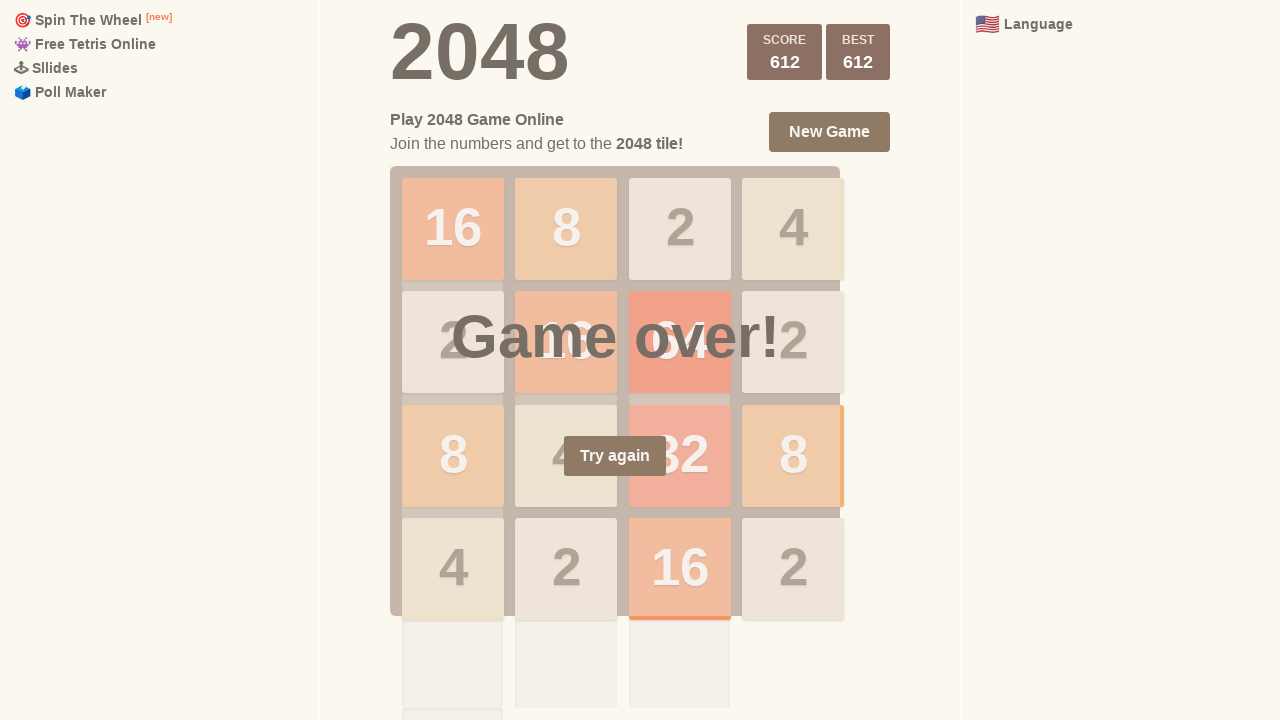

Pressed ArrowUp key (move 212/1000) on html
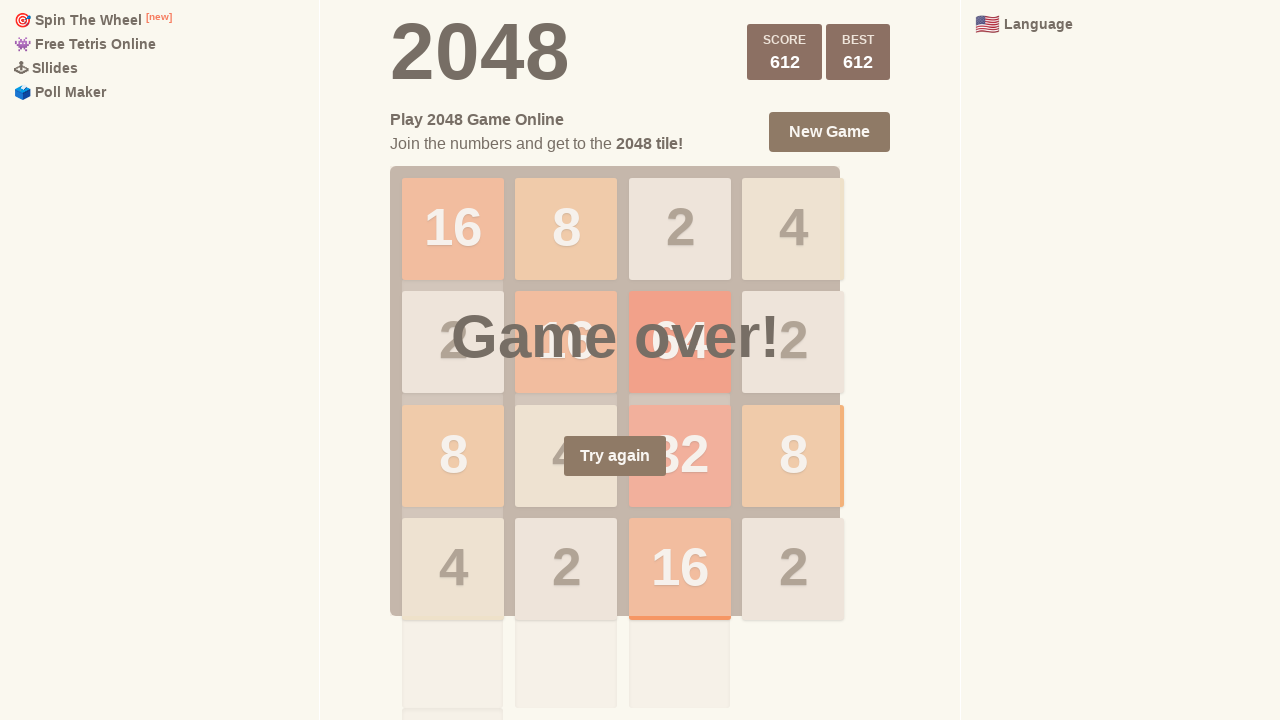

Pressed ArrowRight key (move 213/1000) on html
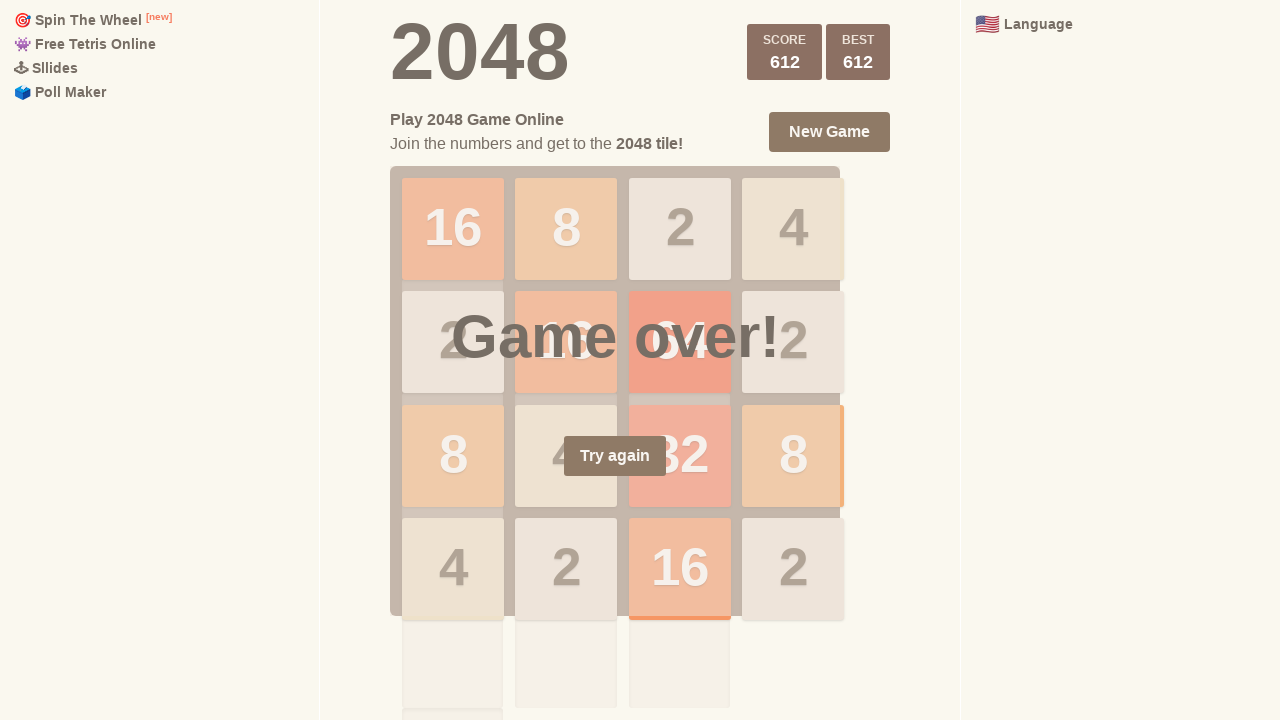

Pressed ArrowLeft key (move 214/1000) on html
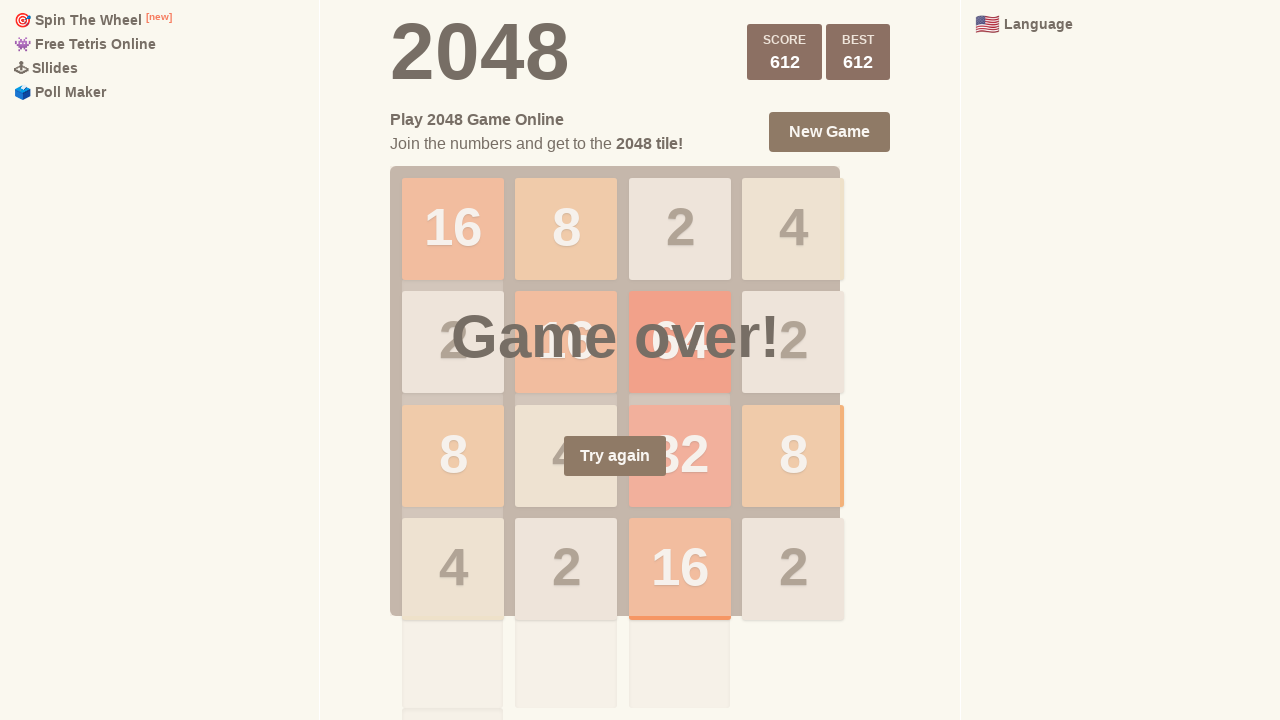

Pressed ArrowLeft key (move 215/1000) on html
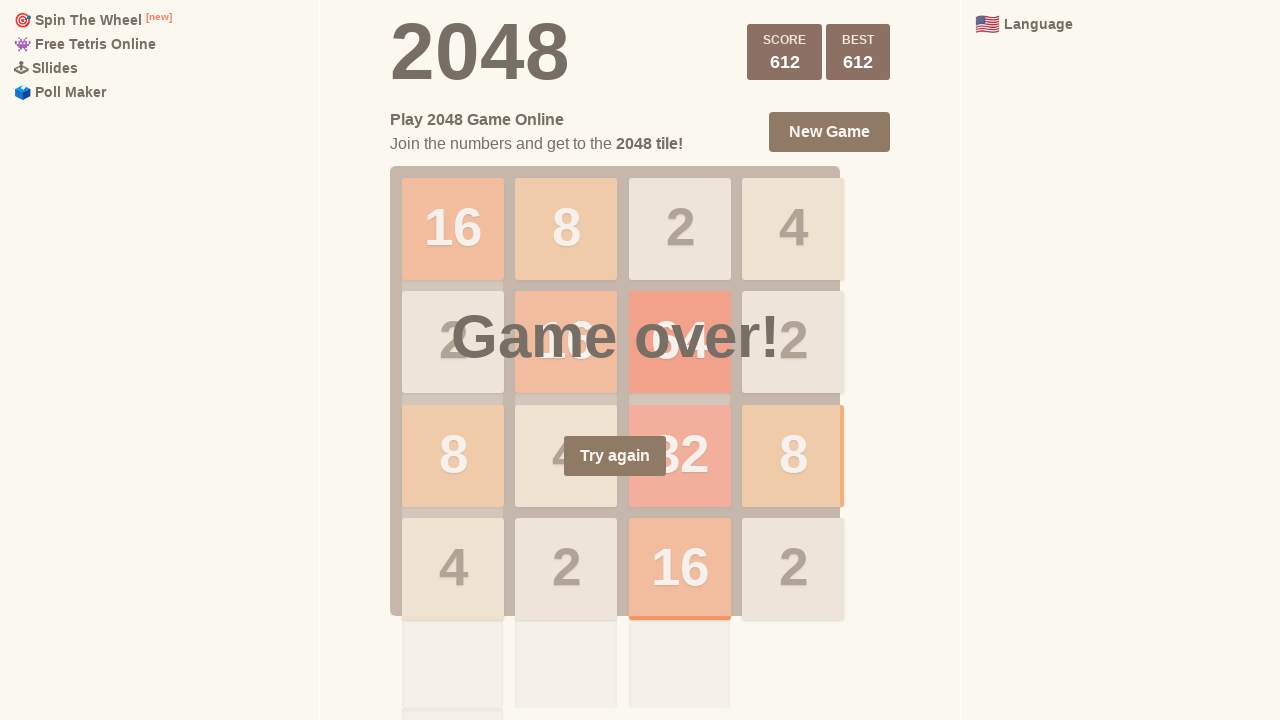

Pressed ArrowRight key (move 216/1000) on html
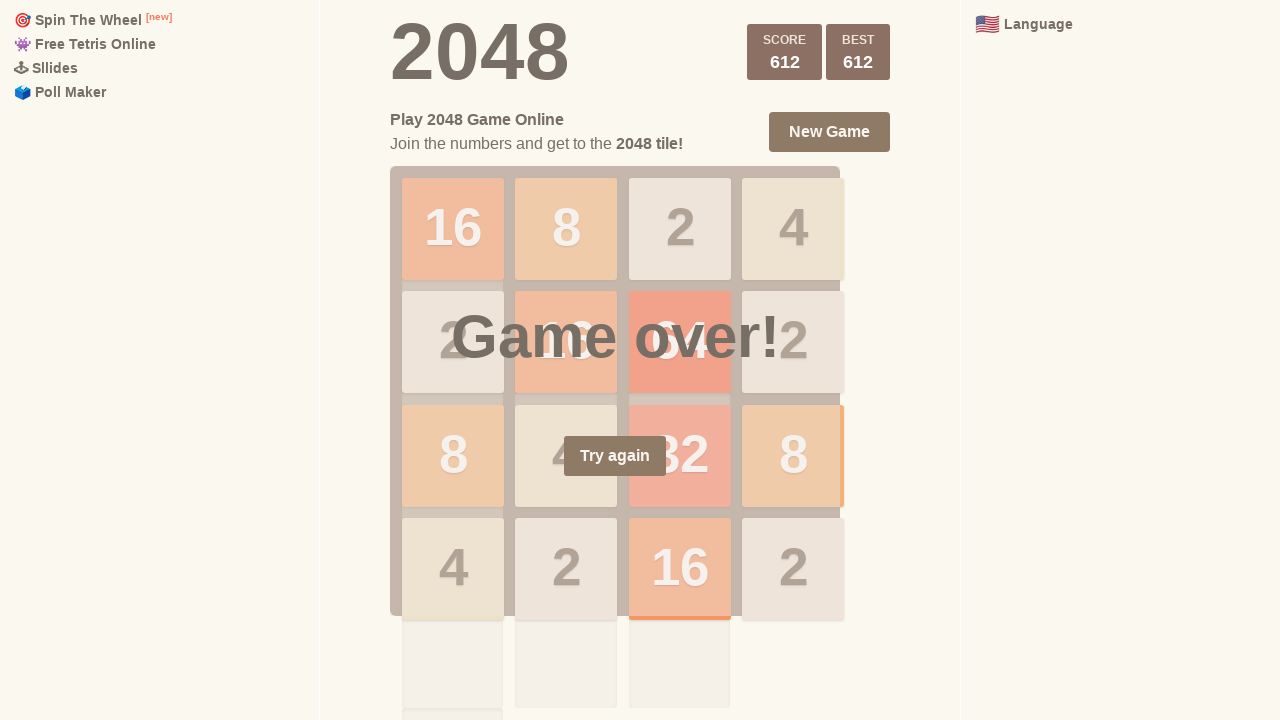

Pressed ArrowRight key (move 217/1000) on html
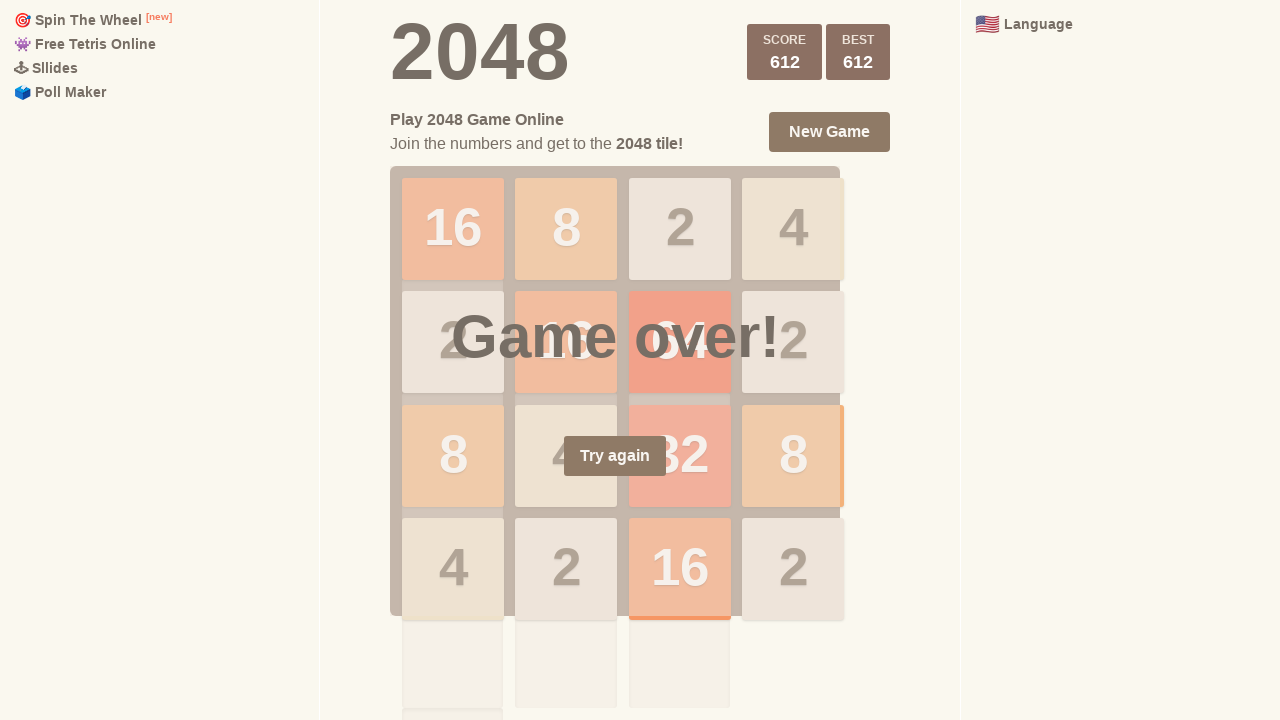

Pressed ArrowRight key (move 218/1000) on html
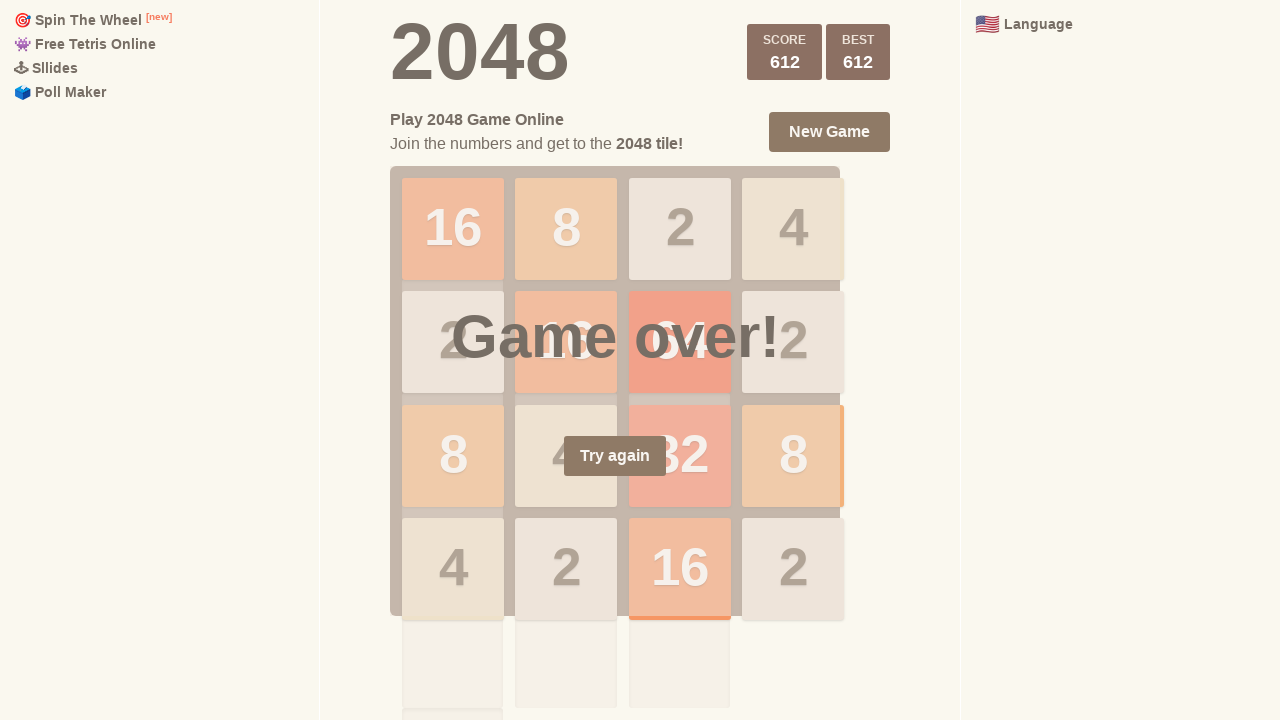

Pressed ArrowRight key (move 219/1000) on html
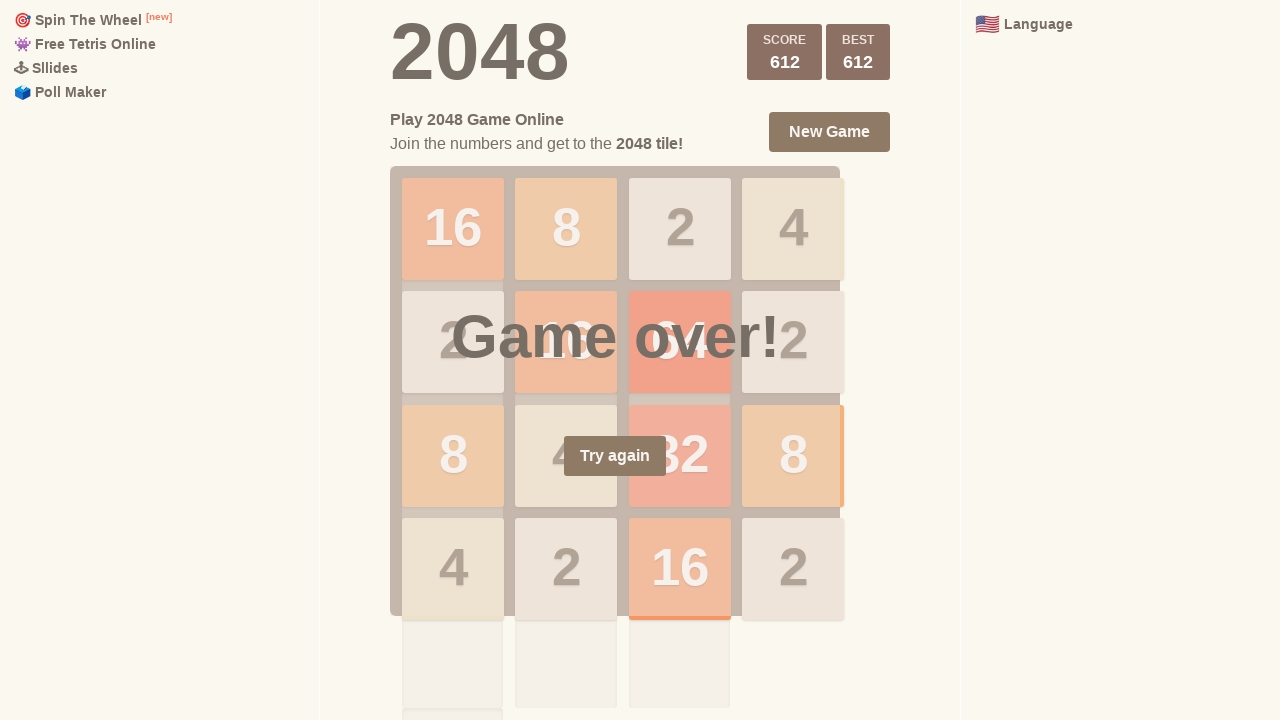

Pressed ArrowLeft key (move 220/1000) on html
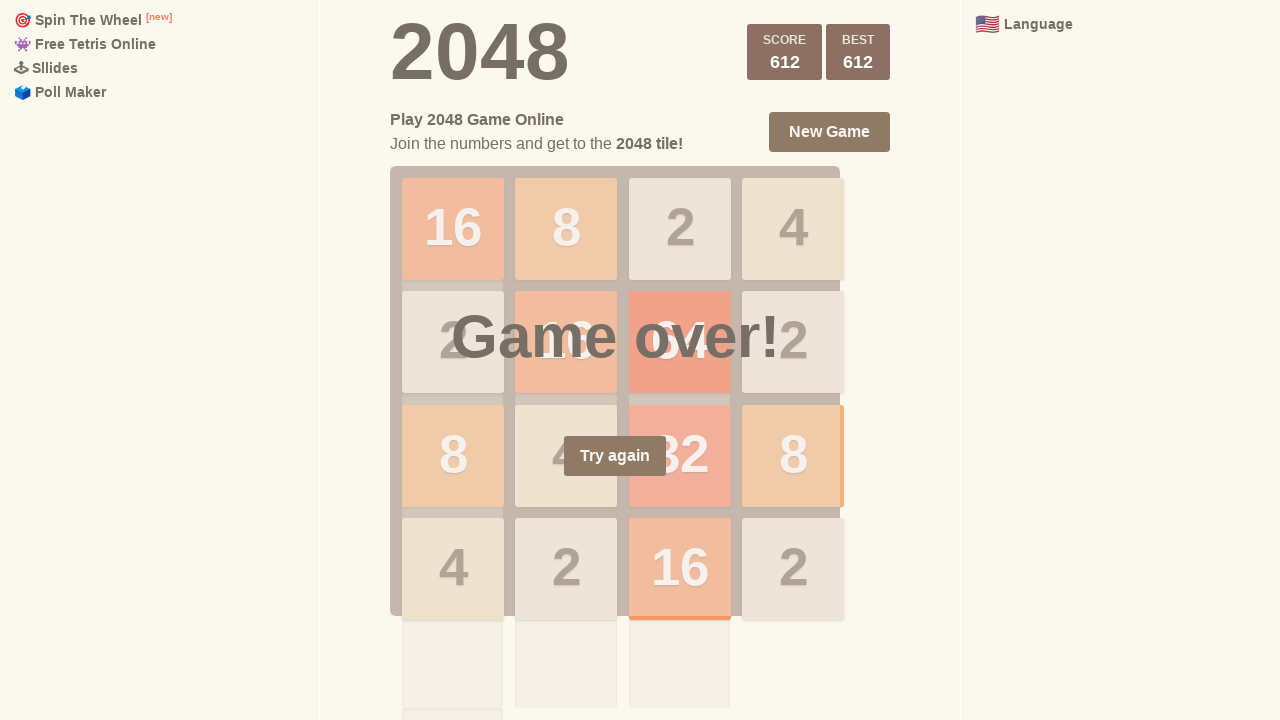

Pressed ArrowDown key (move 221/1000) on html
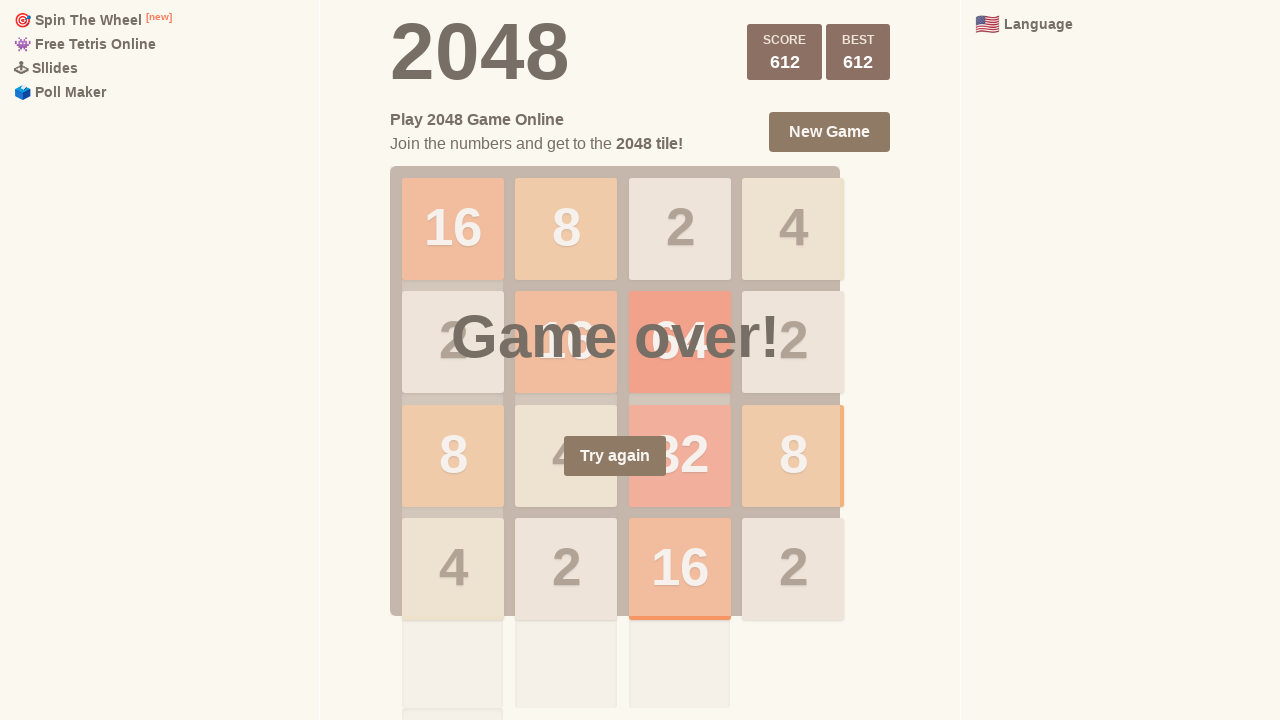

Pressed ArrowRight key (move 222/1000) on html
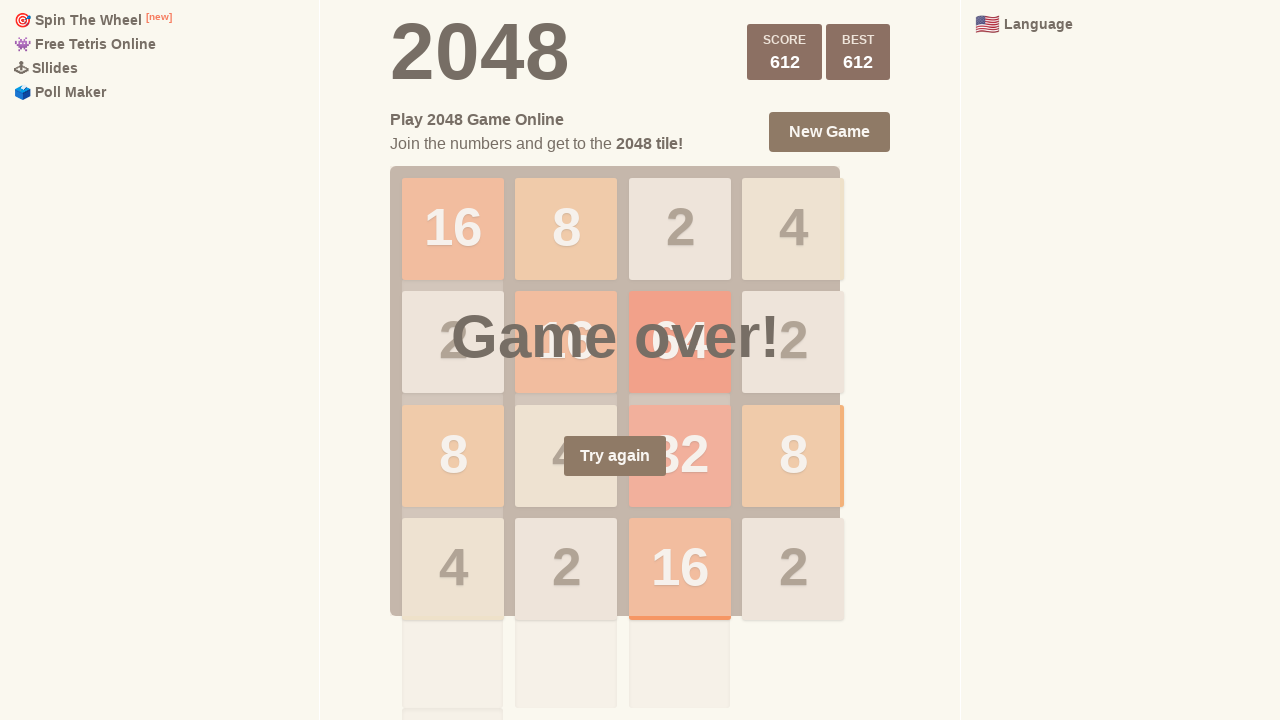

Pressed ArrowLeft key (move 223/1000) on html
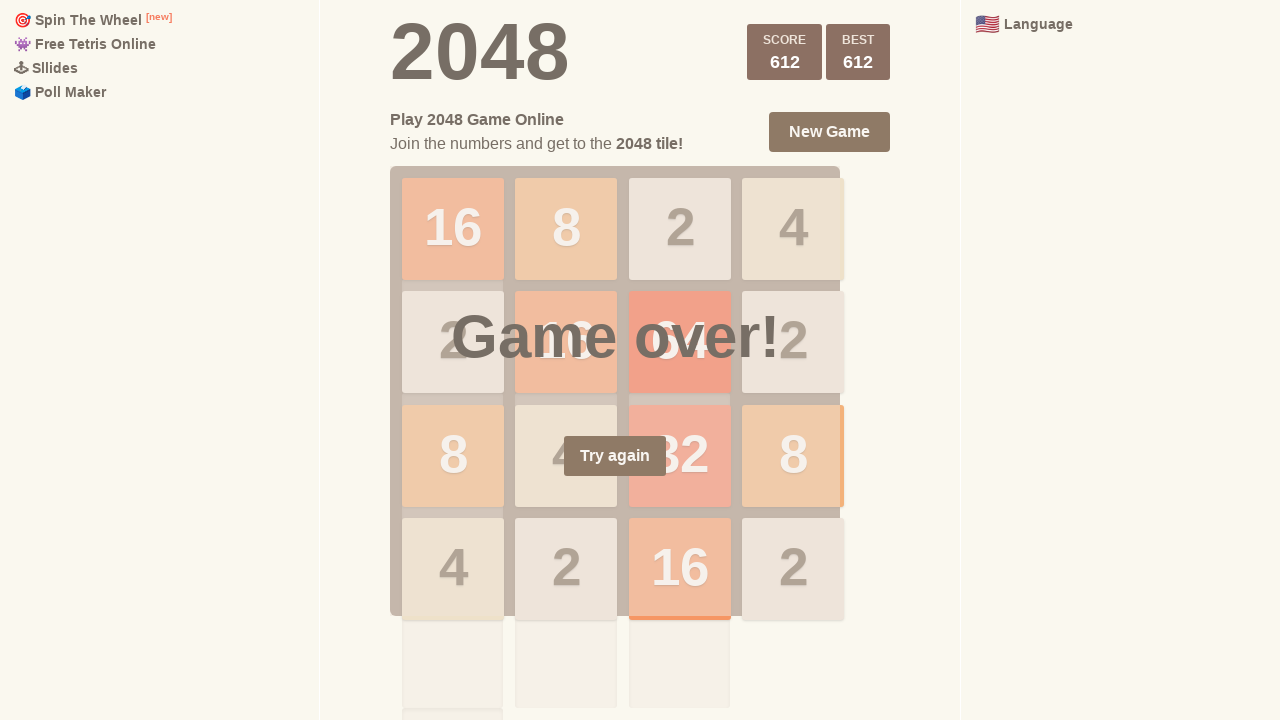

Pressed ArrowLeft key (move 224/1000) on html
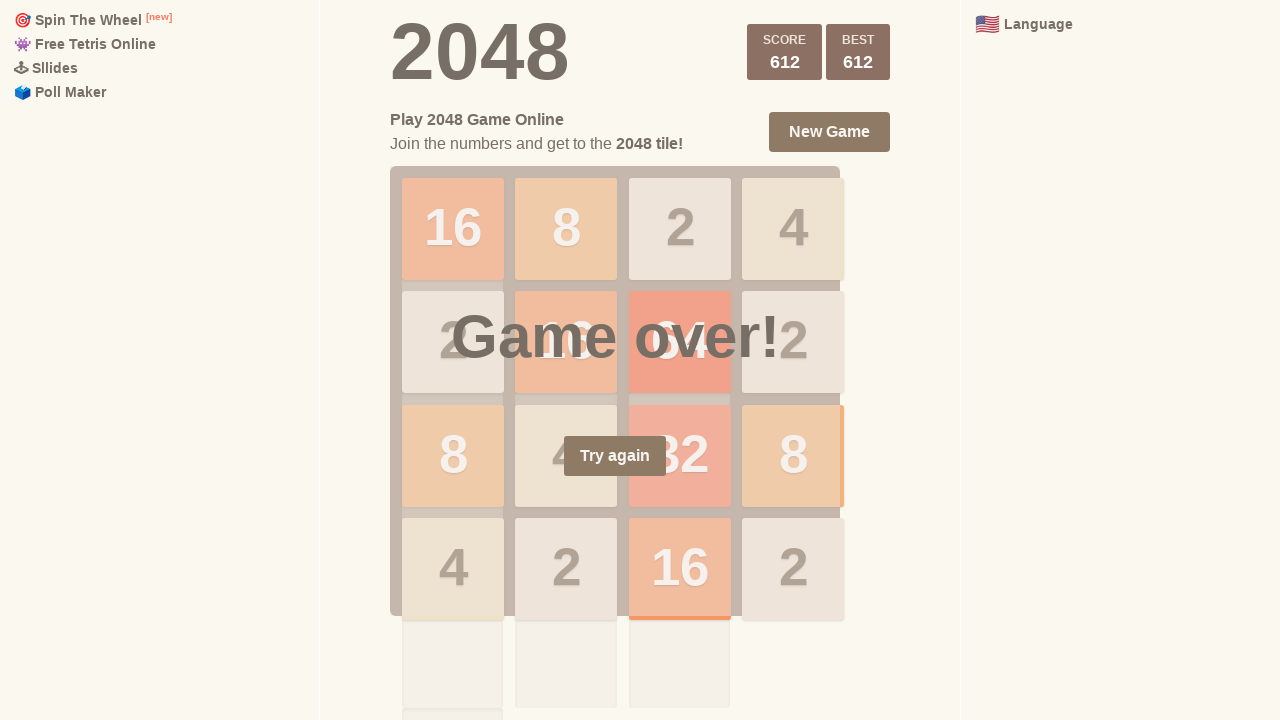

Pressed ArrowUp key (move 225/1000) on html
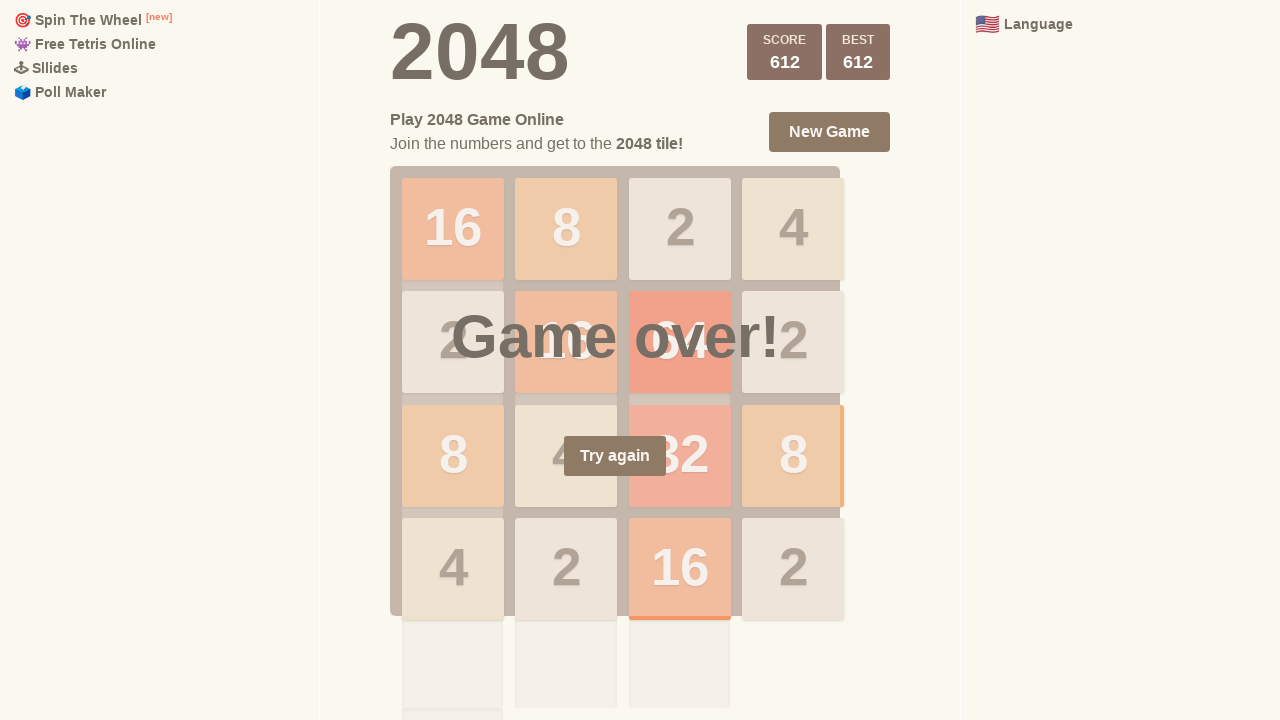

Pressed ArrowLeft key (move 226/1000) on html
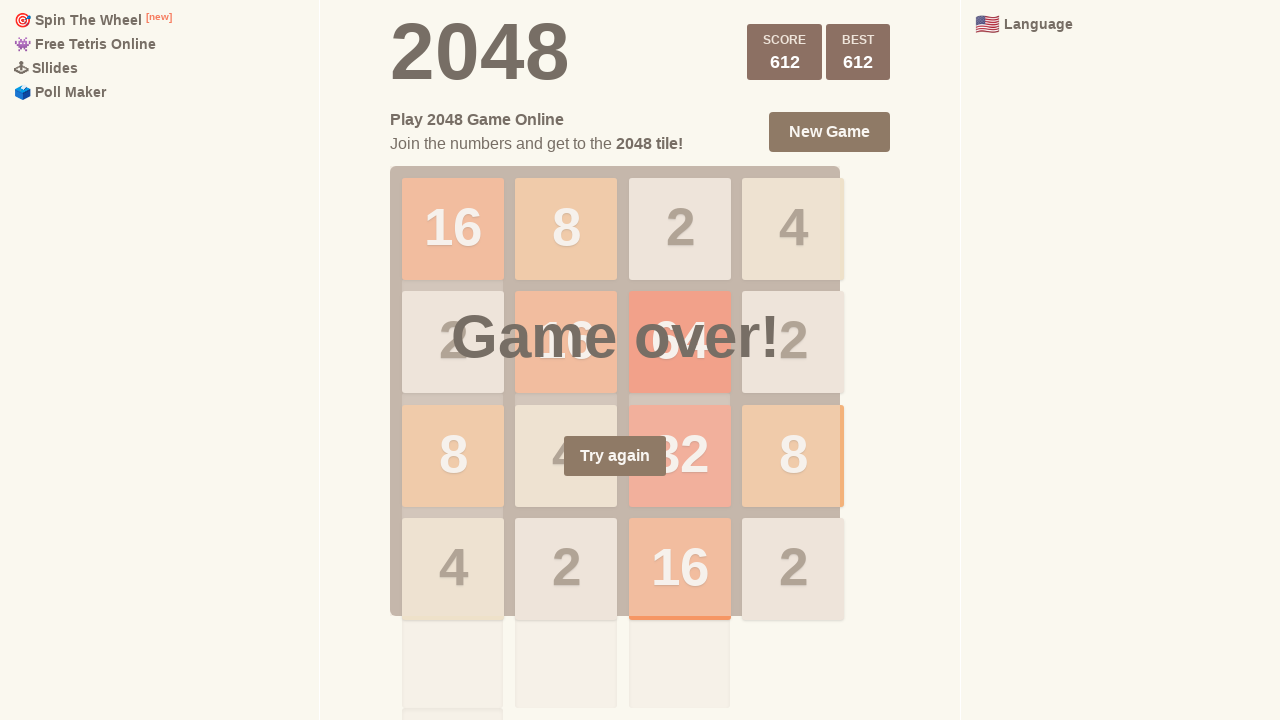

Pressed ArrowUp key (move 227/1000) on html
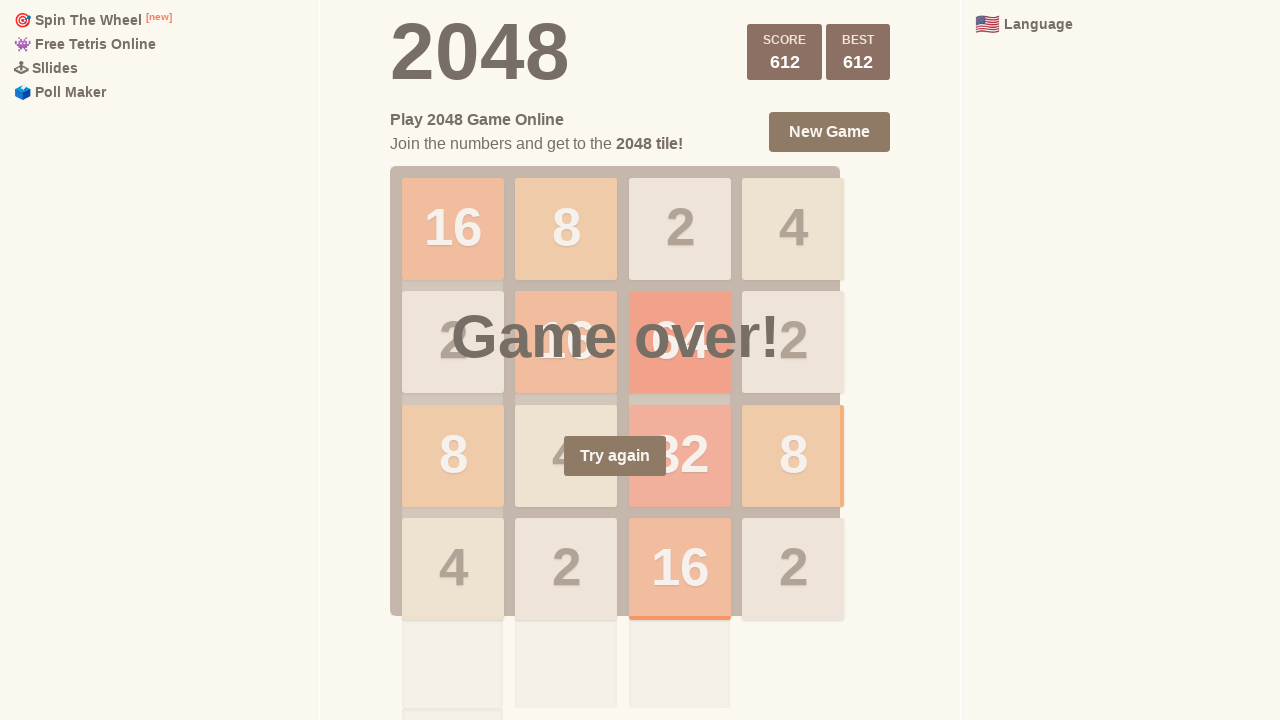

Pressed ArrowRight key (move 228/1000) on html
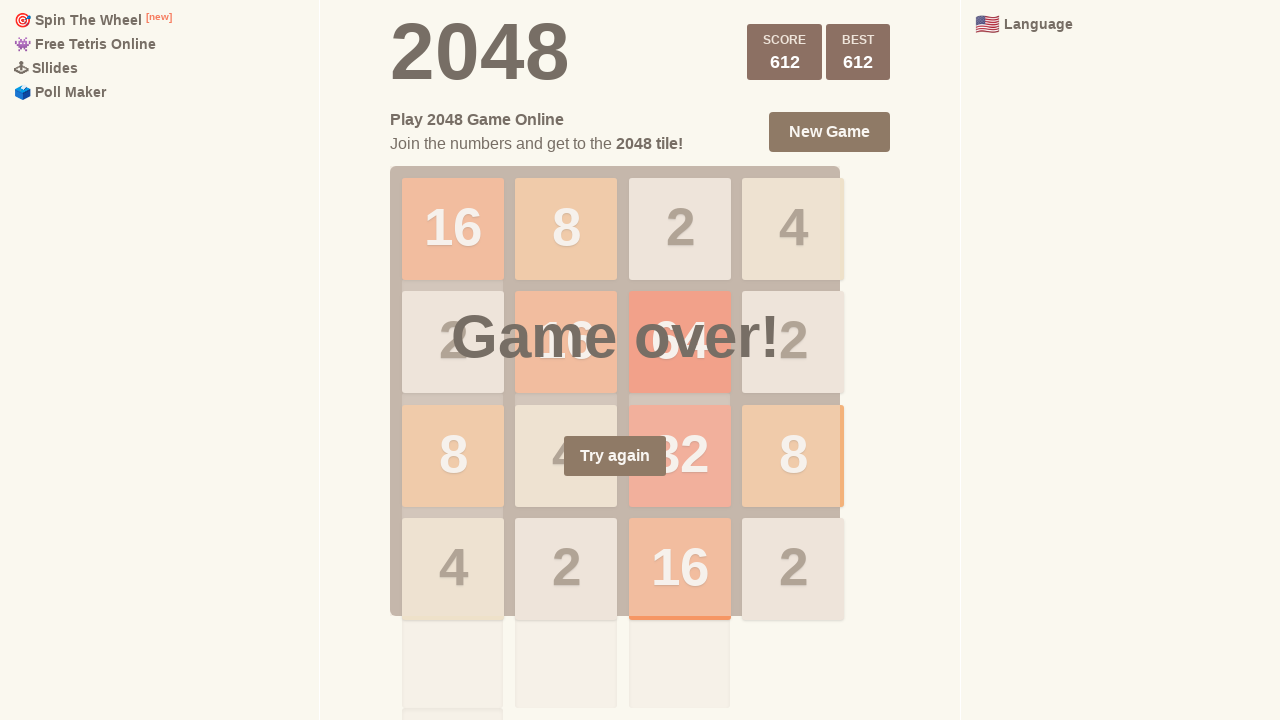

Pressed ArrowDown key (move 229/1000) on html
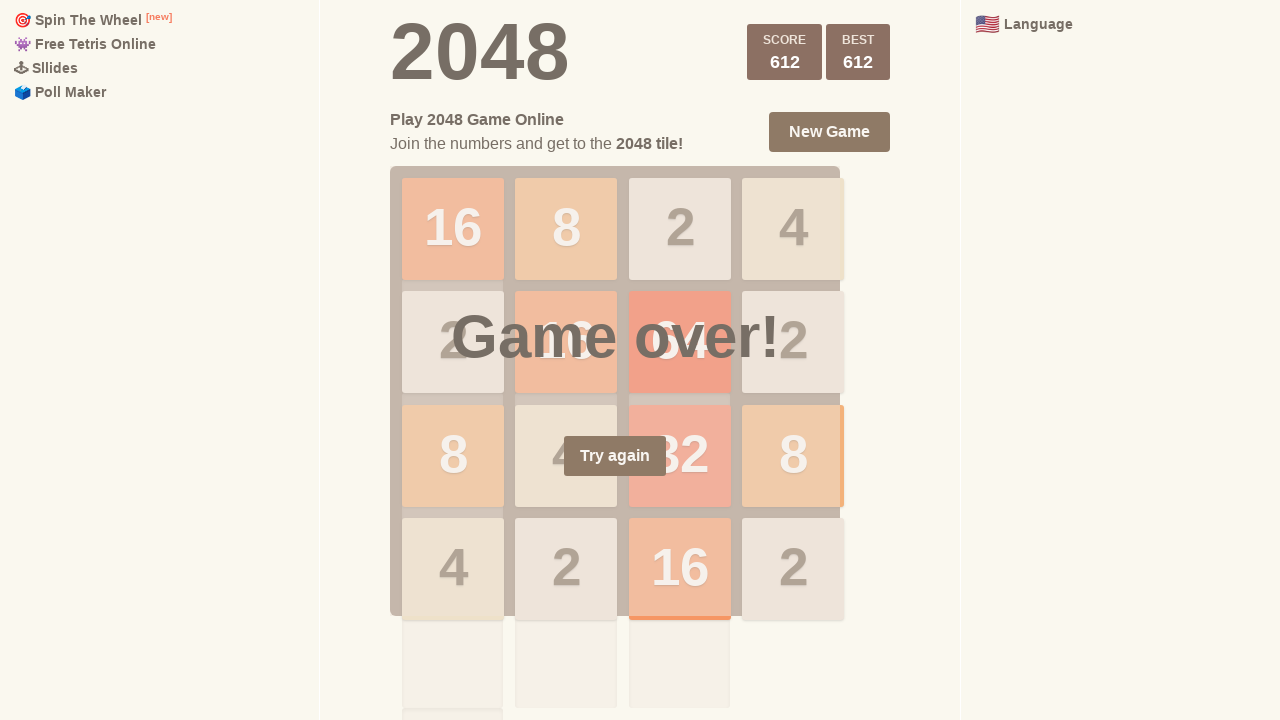

Pressed ArrowUp key (move 230/1000) on html
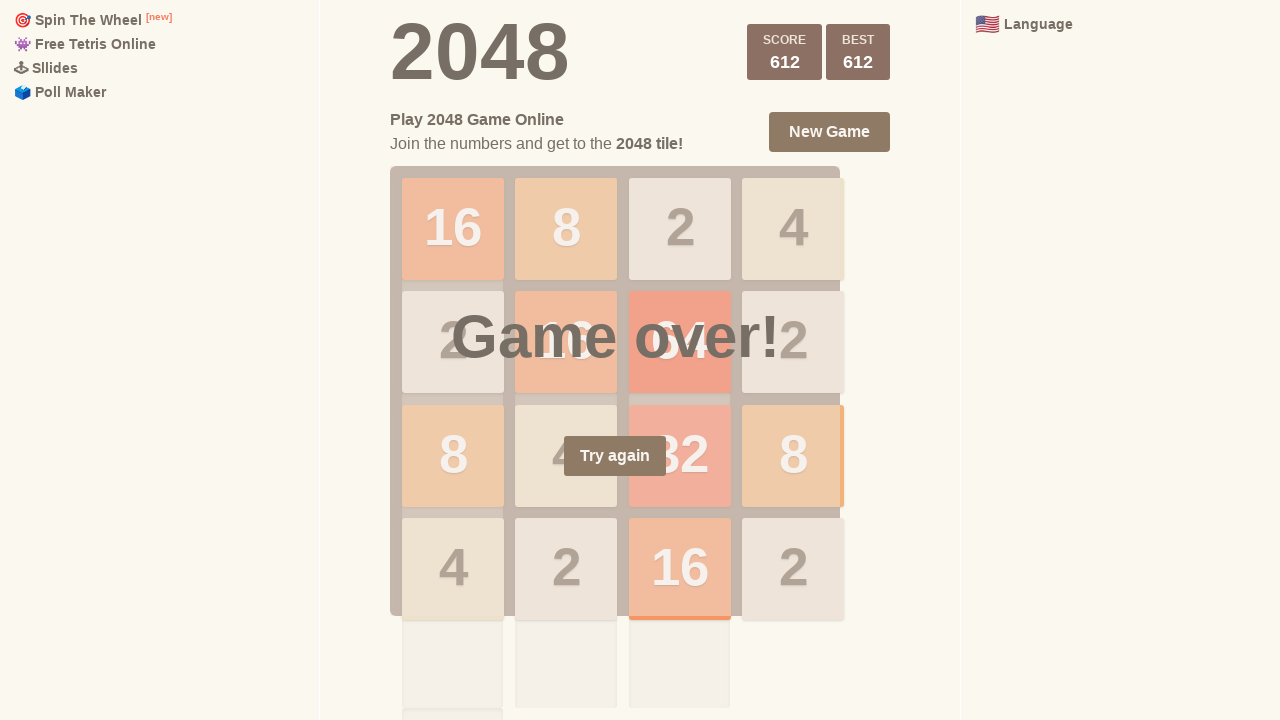

Pressed ArrowUp key (move 231/1000) on html
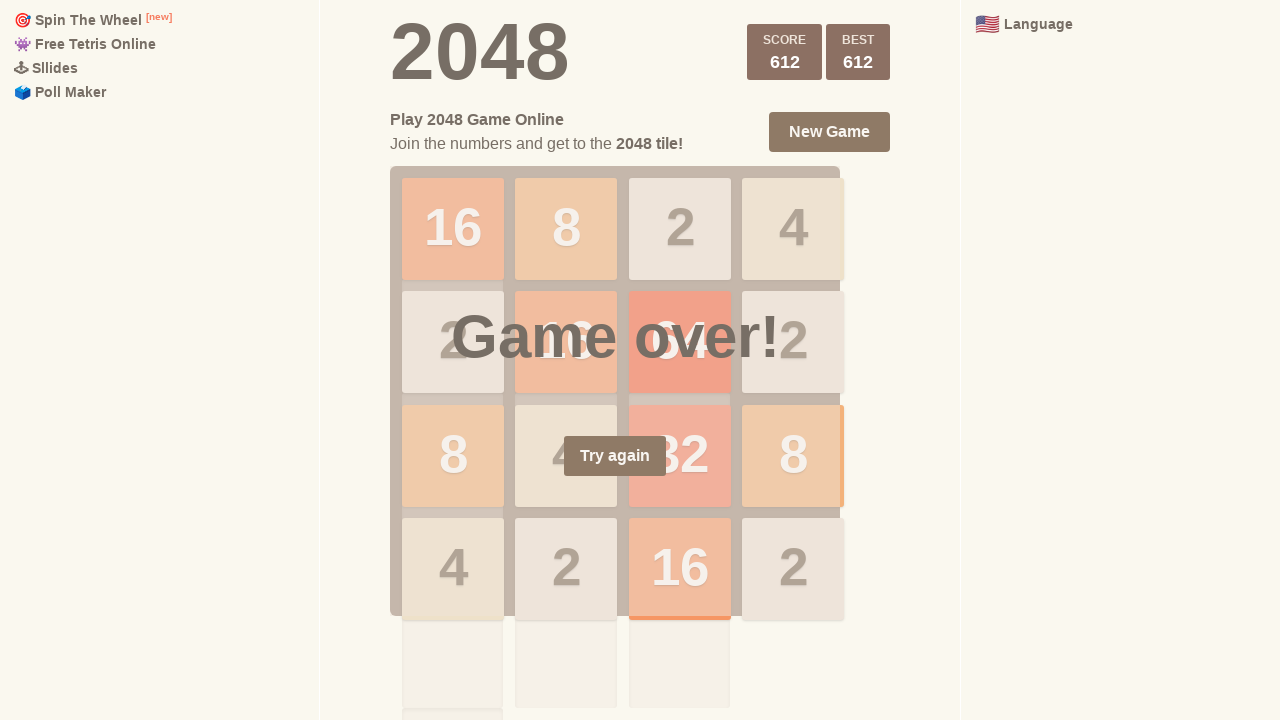

Pressed ArrowDown key (move 232/1000) on html
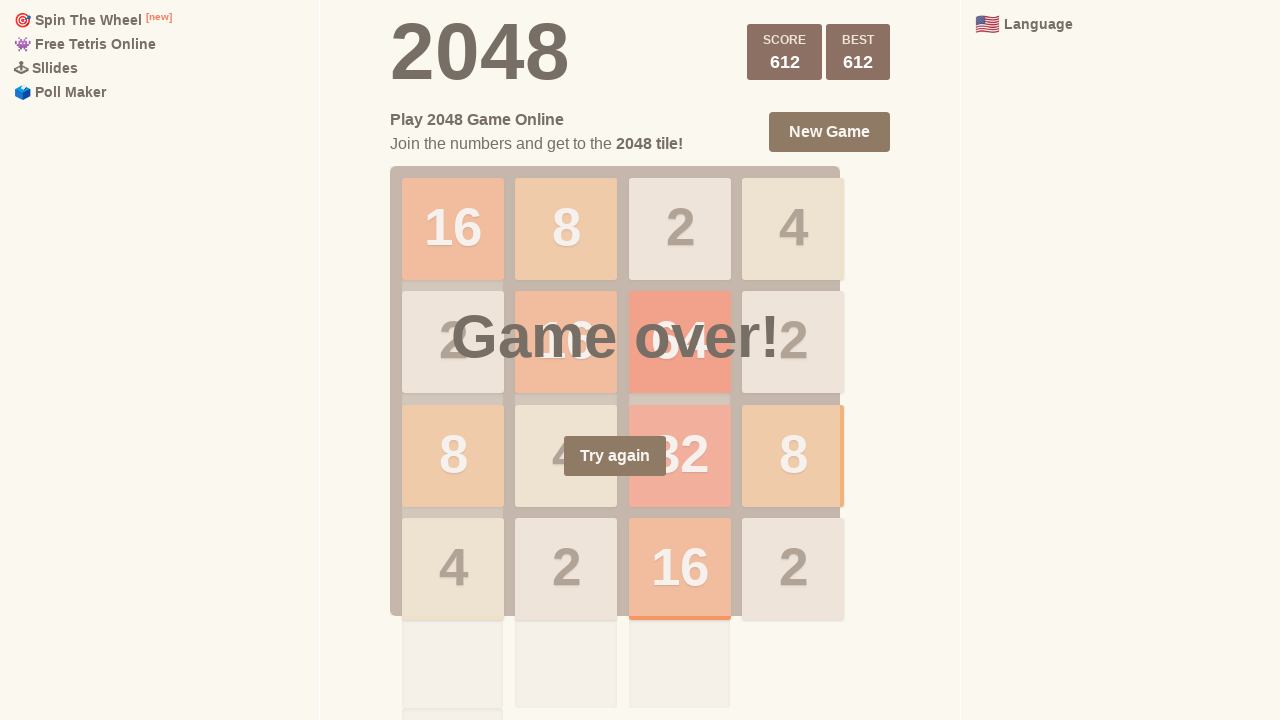

Pressed ArrowLeft key (move 233/1000) on html
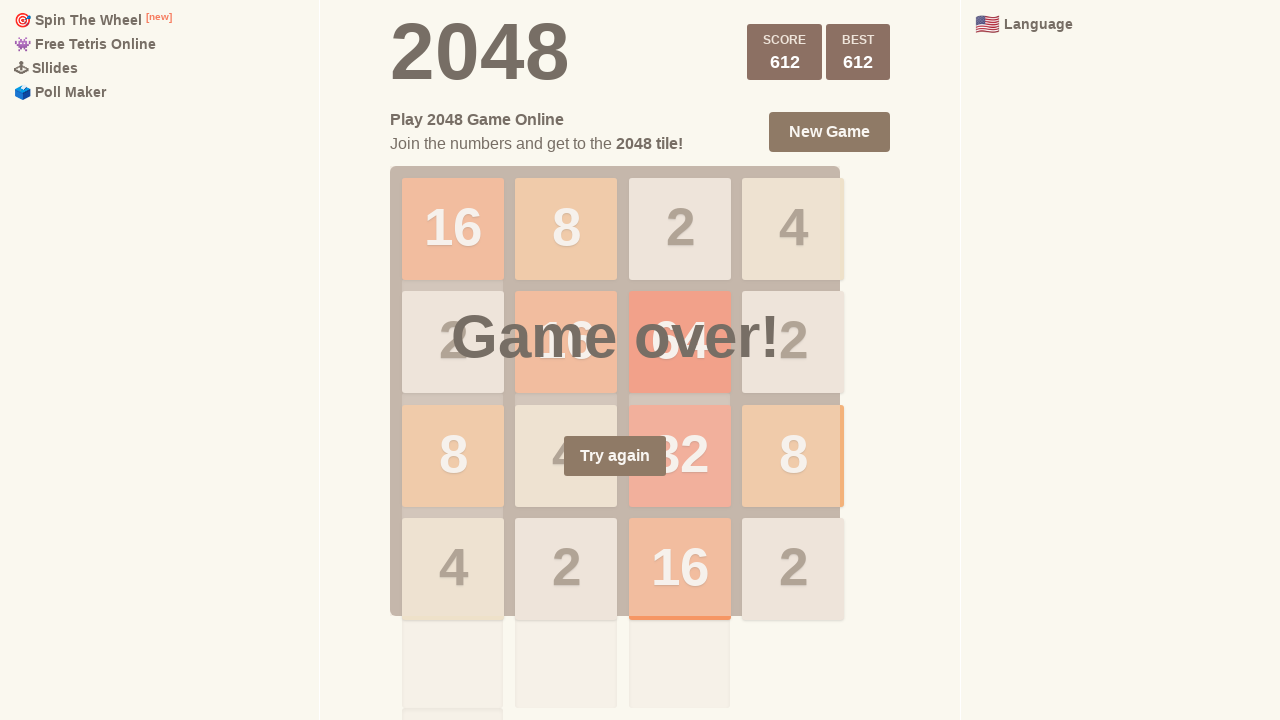

Pressed ArrowLeft key (move 234/1000) on html
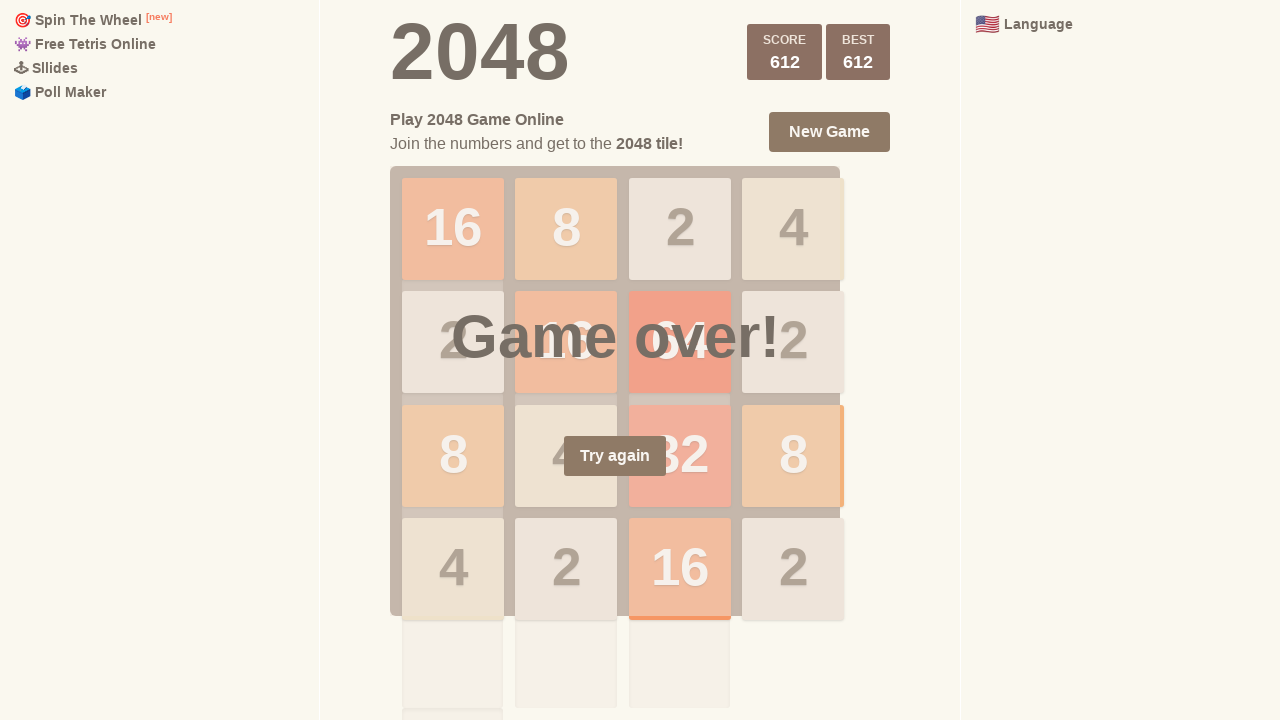

Pressed ArrowDown key (move 235/1000) on html
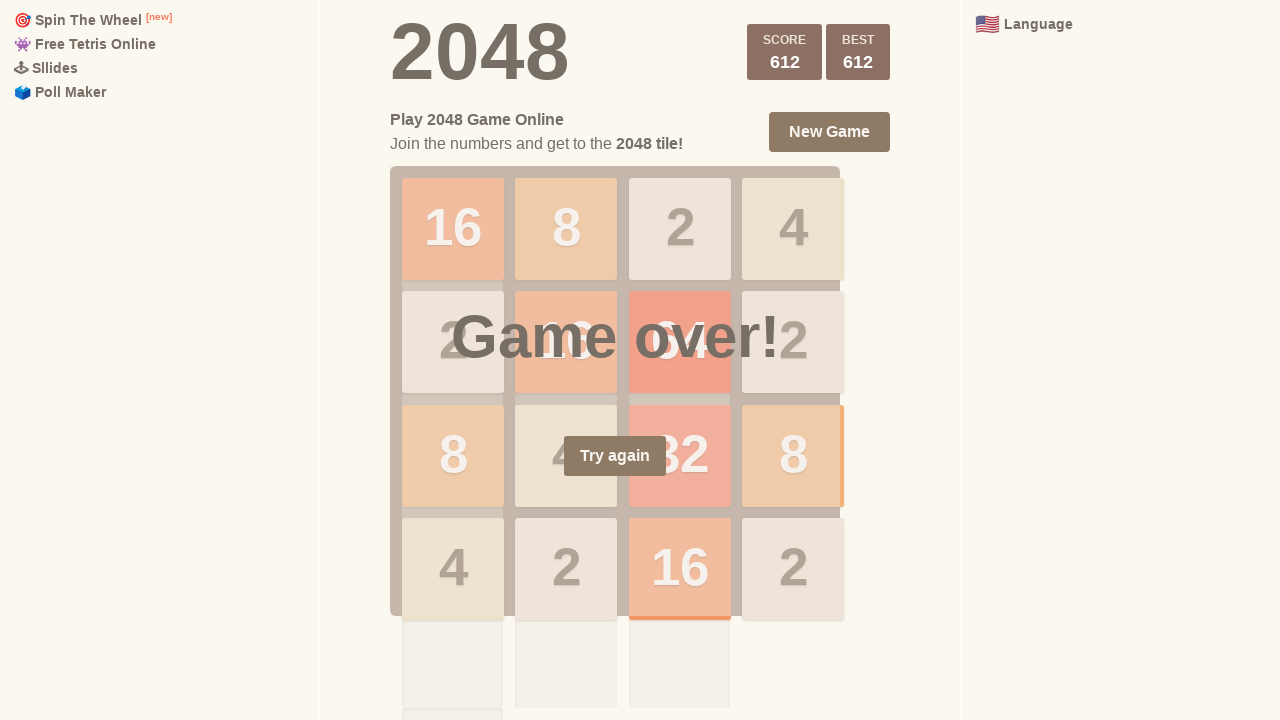

Pressed ArrowDown key (move 236/1000) on html
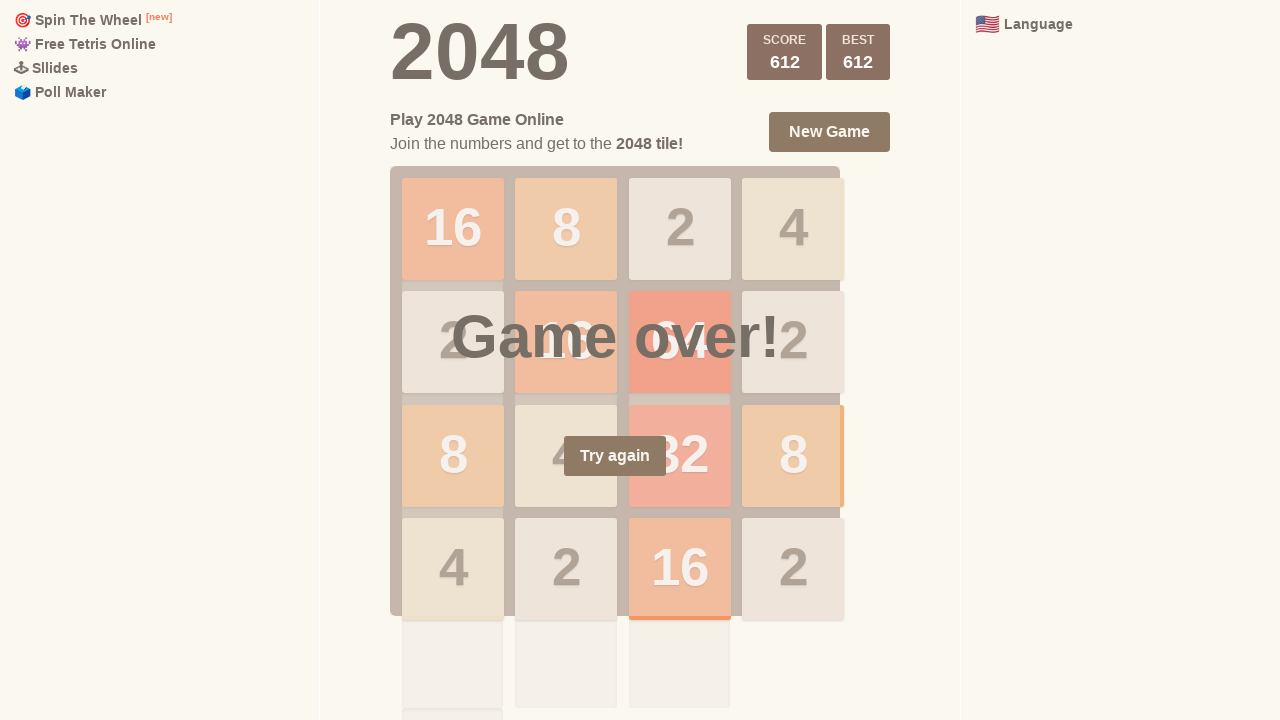

Pressed ArrowLeft key (move 237/1000) on html
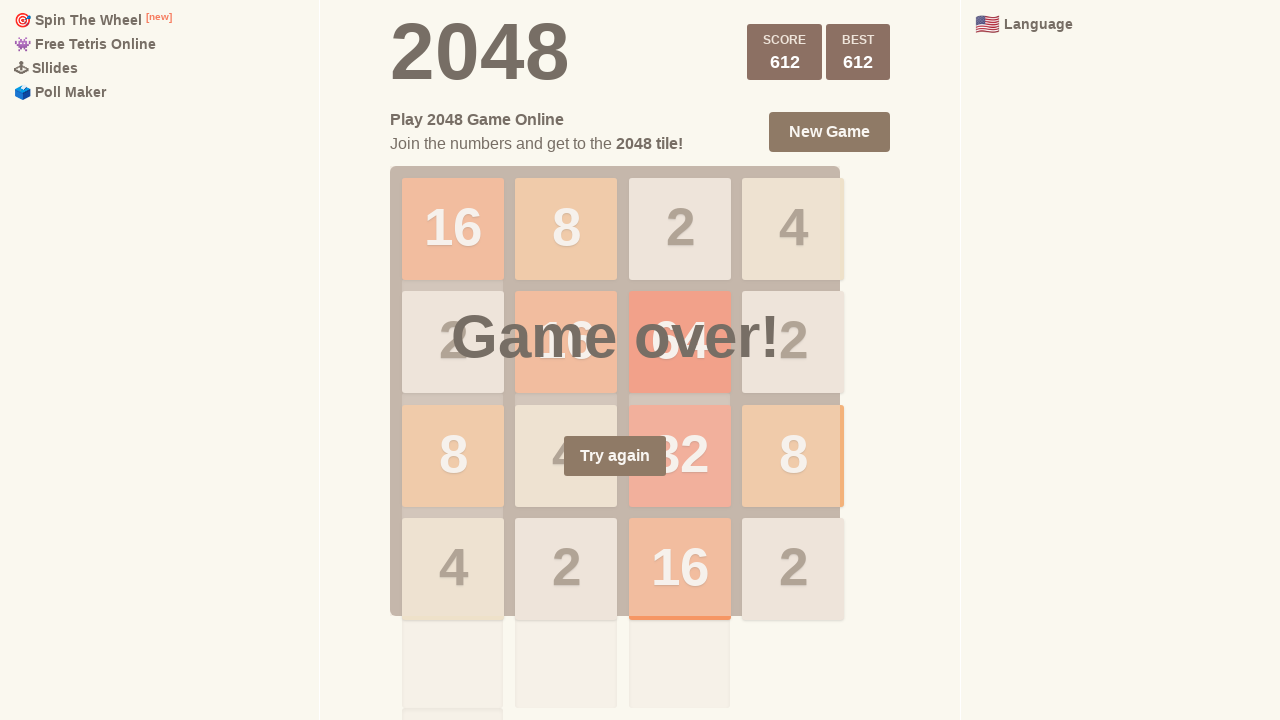

Pressed ArrowLeft key (move 238/1000) on html
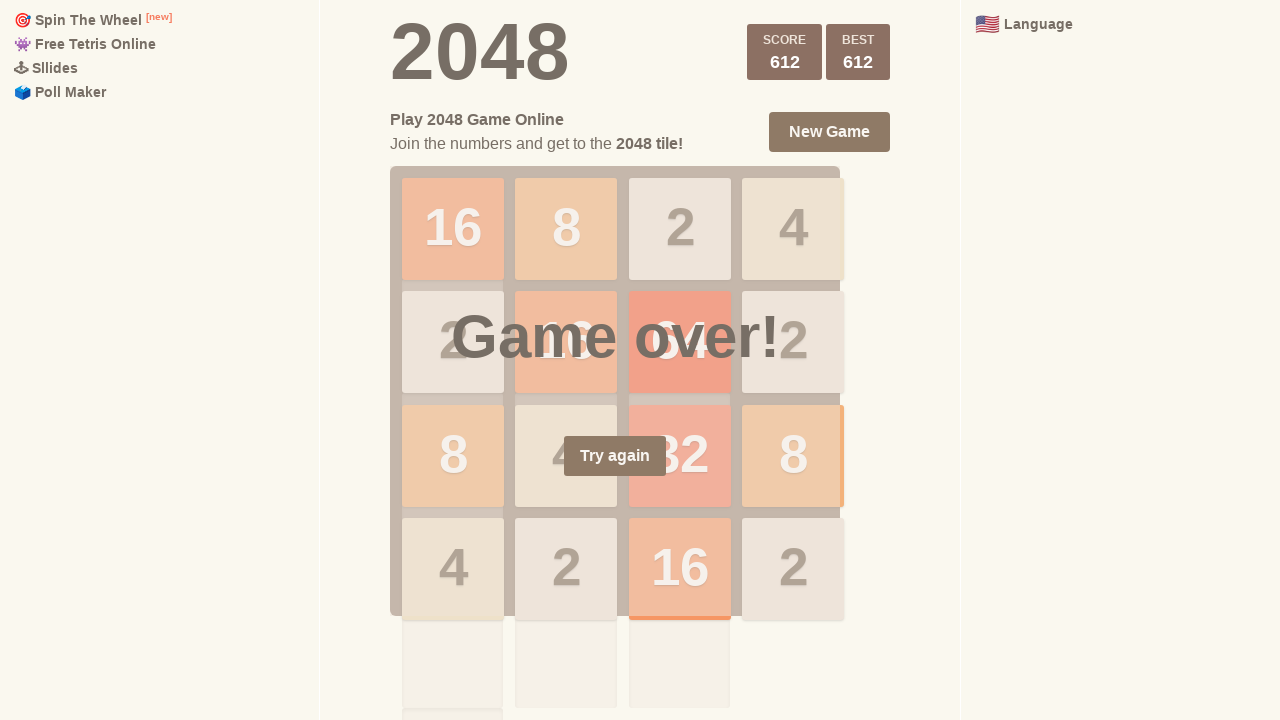

Pressed ArrowLeft key (move 239/1000) on html
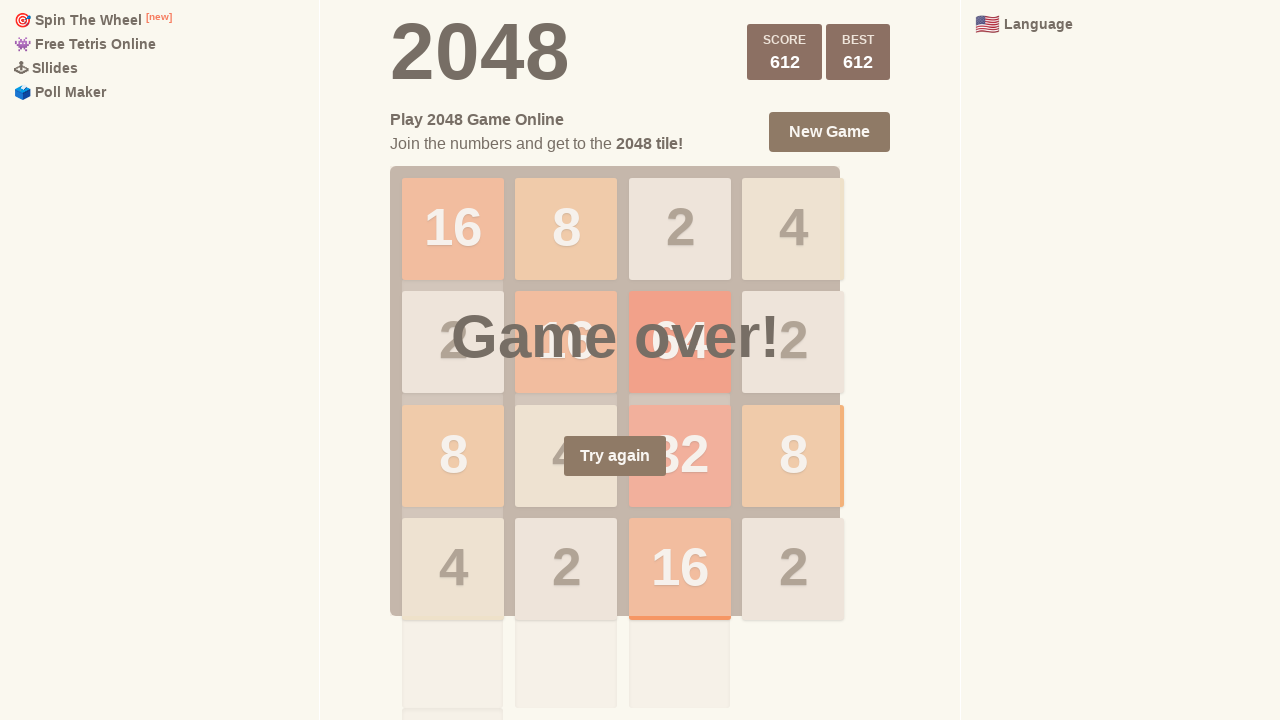

Pressed ArrowLeft key (move 240/1000) on html
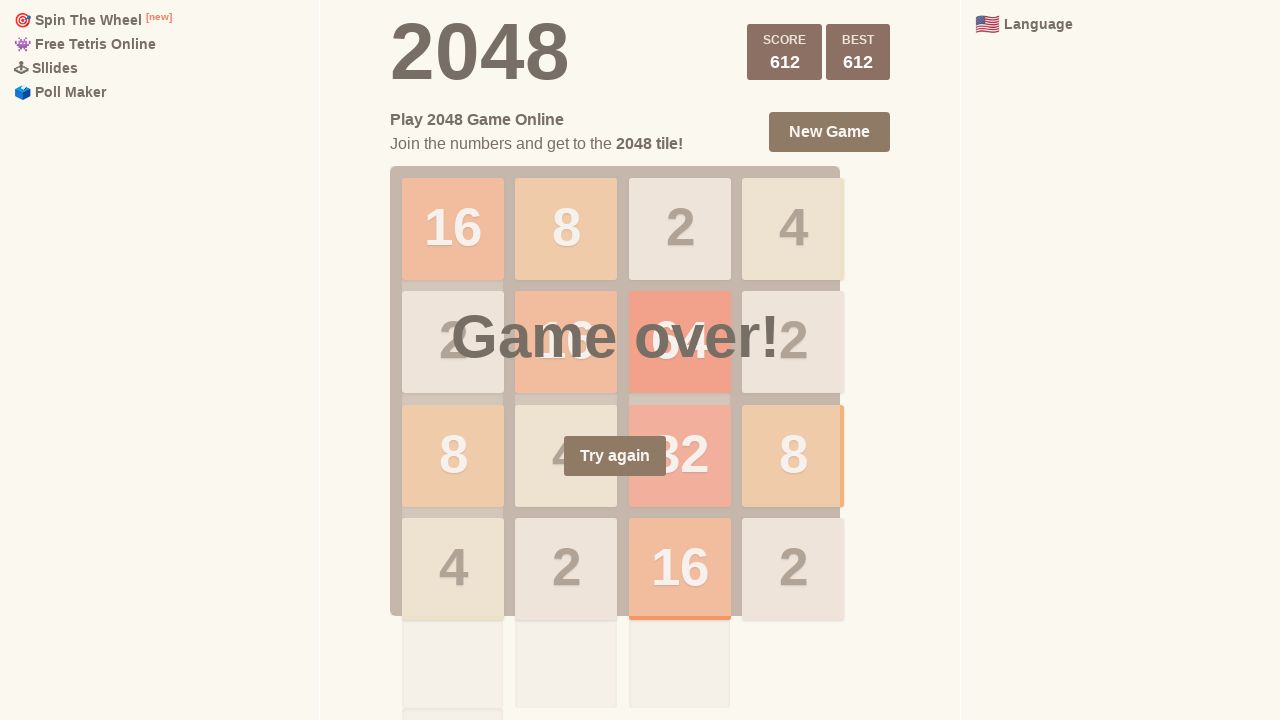

Pressed ArrowLeft key (move 241/1000) on html
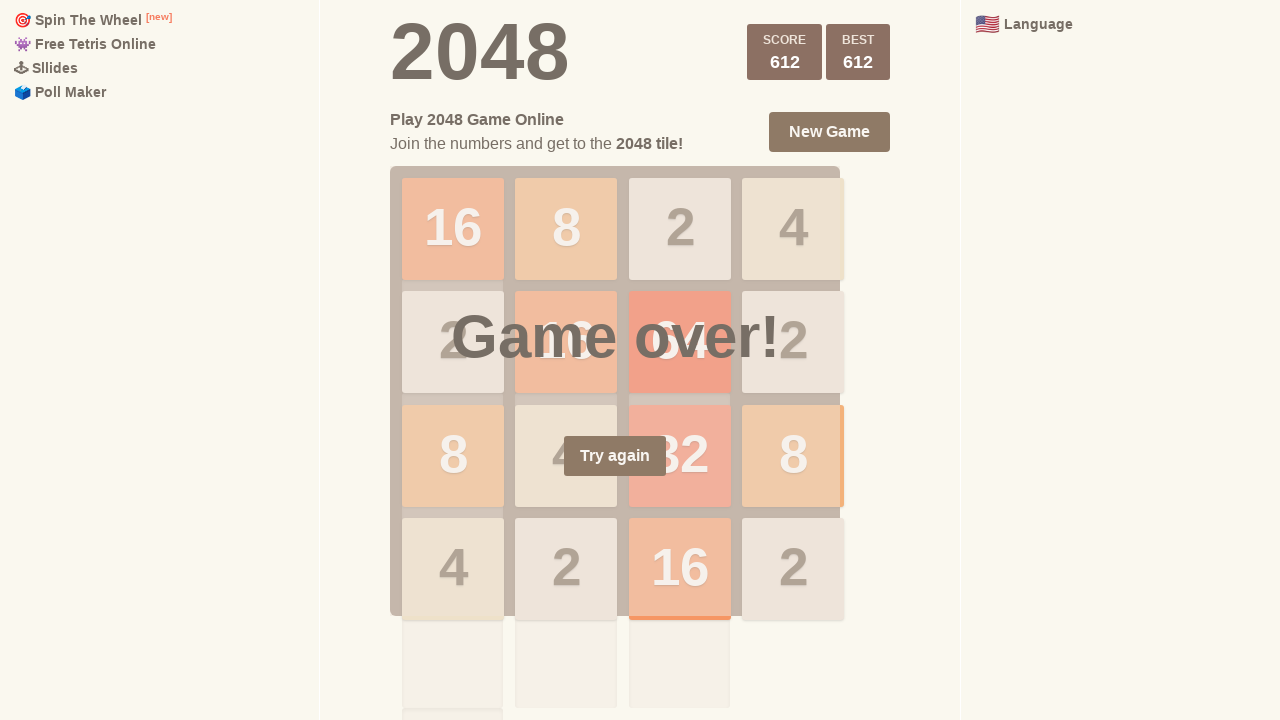

Pressed ArrowRight key (move 242/1000) on html
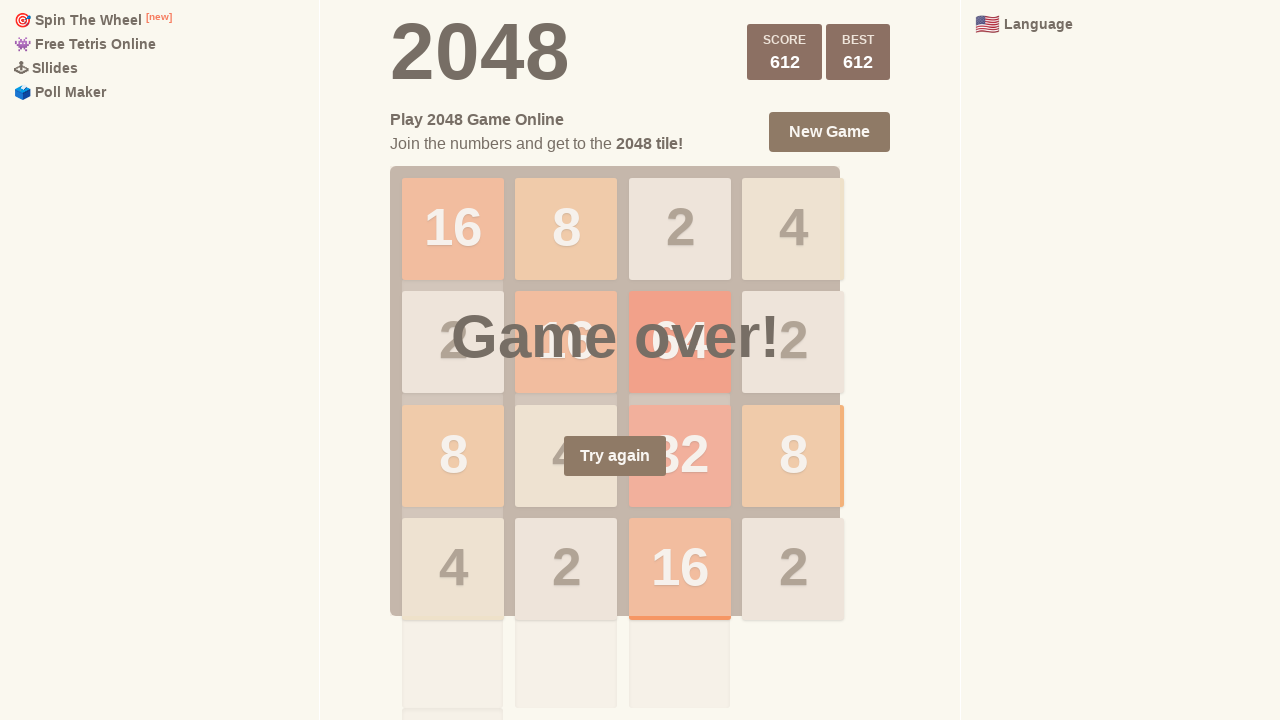

Pressed ArrowDown key (move 243/1000) on html
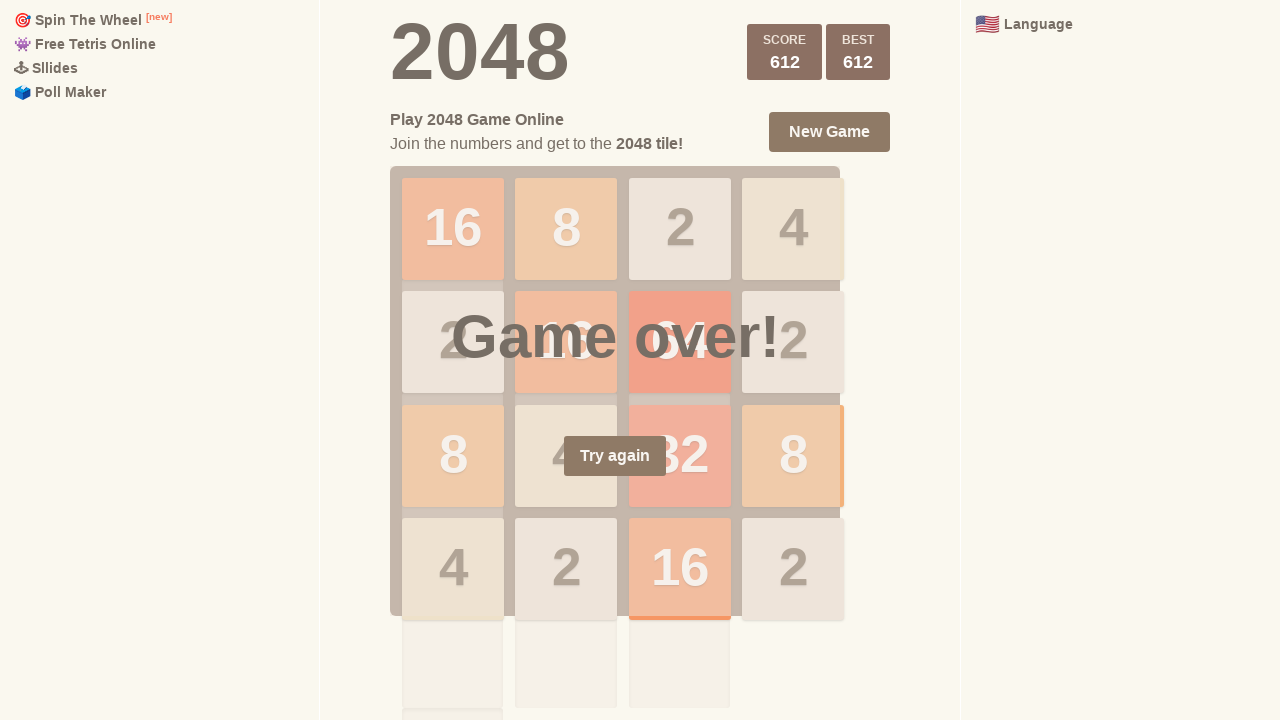

Pressed ArrowDown key (move 244/1000) on html
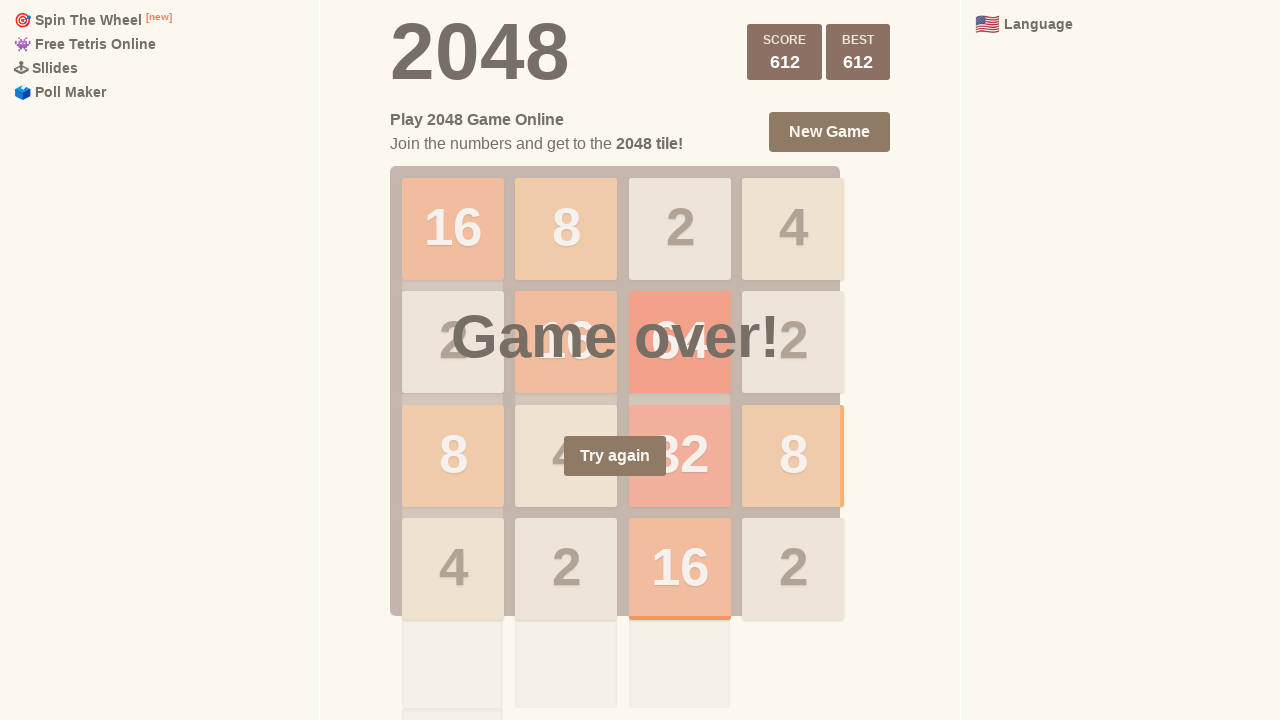

Pressed ArrowDown key (move 245/1000) on html
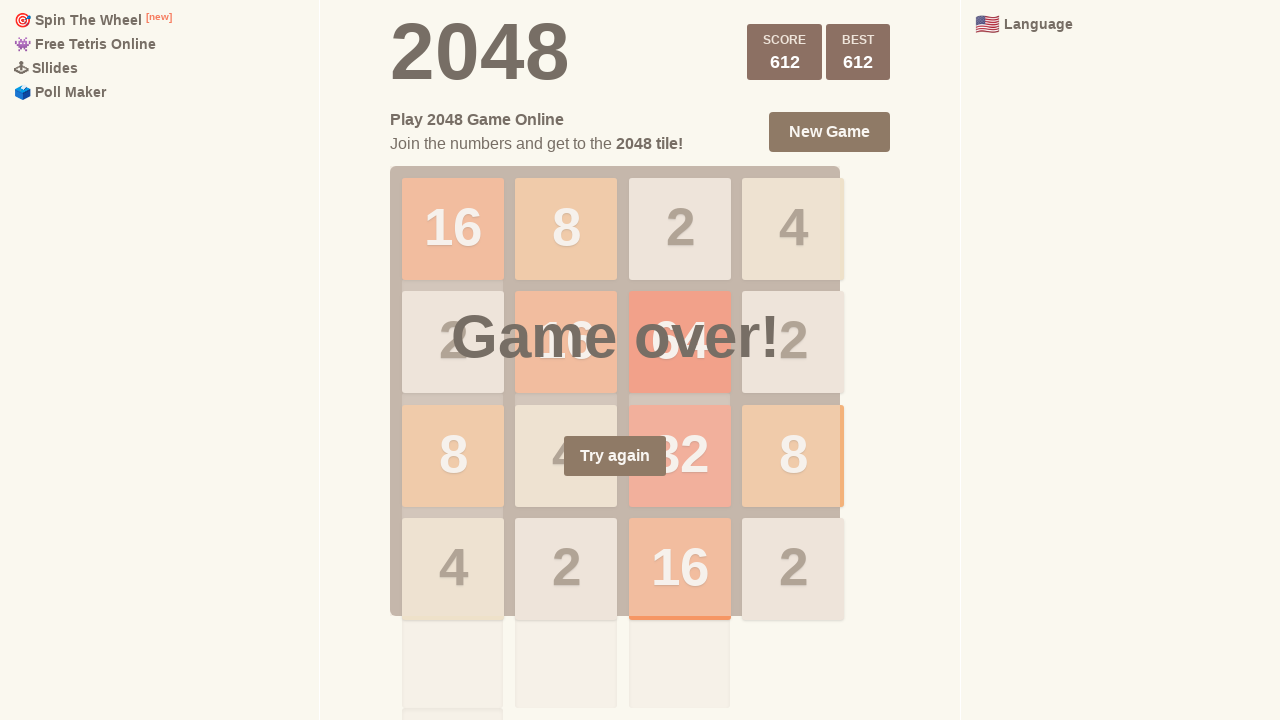

Pressed ArrowUp key (move 246/1000) on html
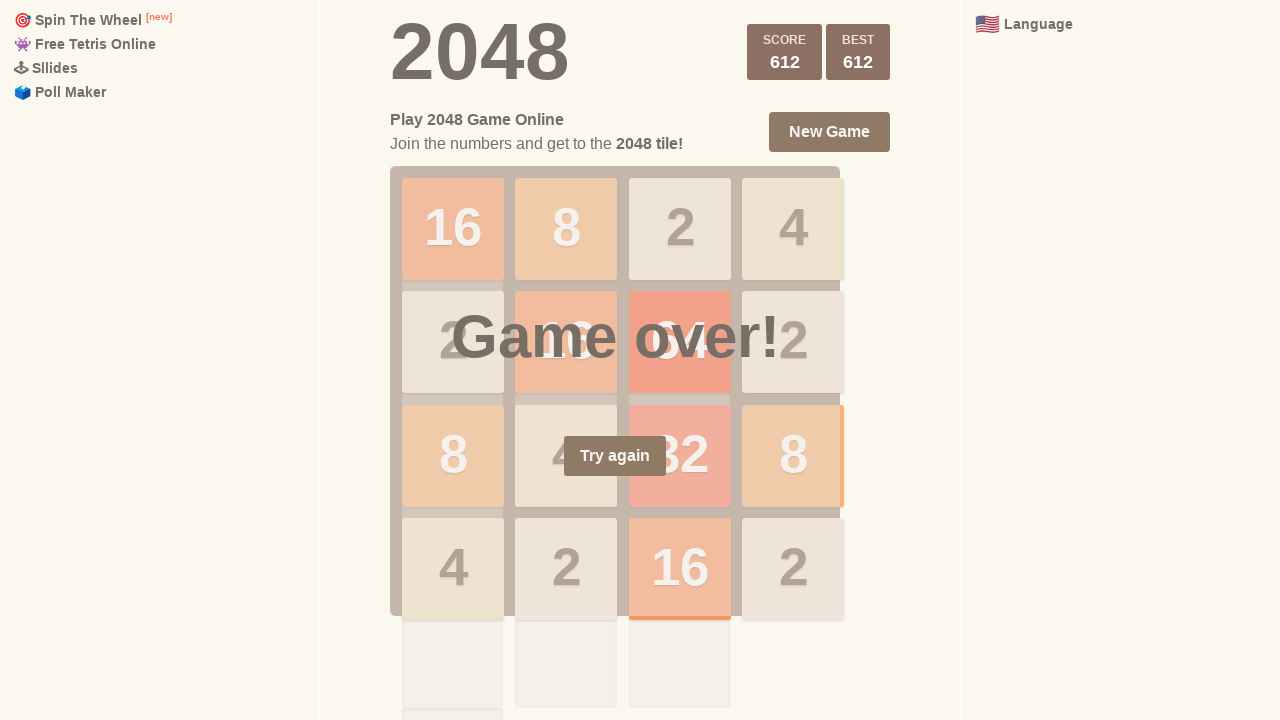

Pressed ArrowLeft key (move 247/1000) on html
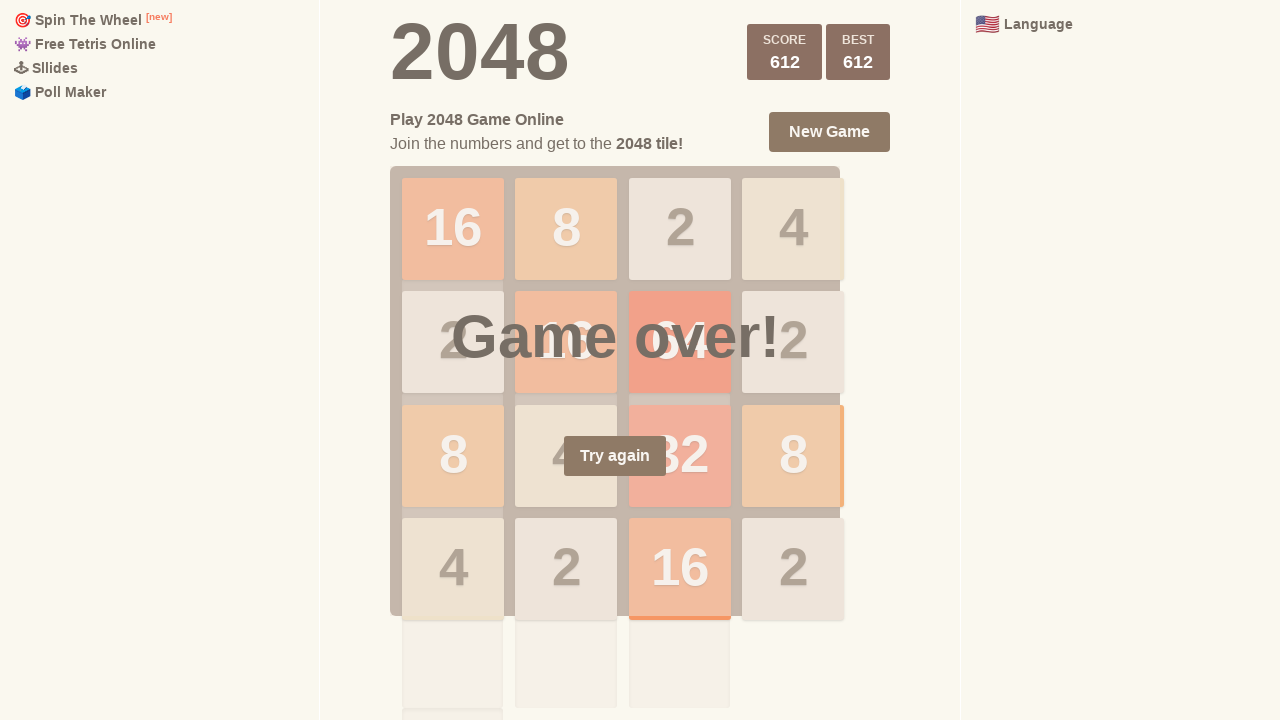

Pressed ArrowDown key (move 248/1000) on html
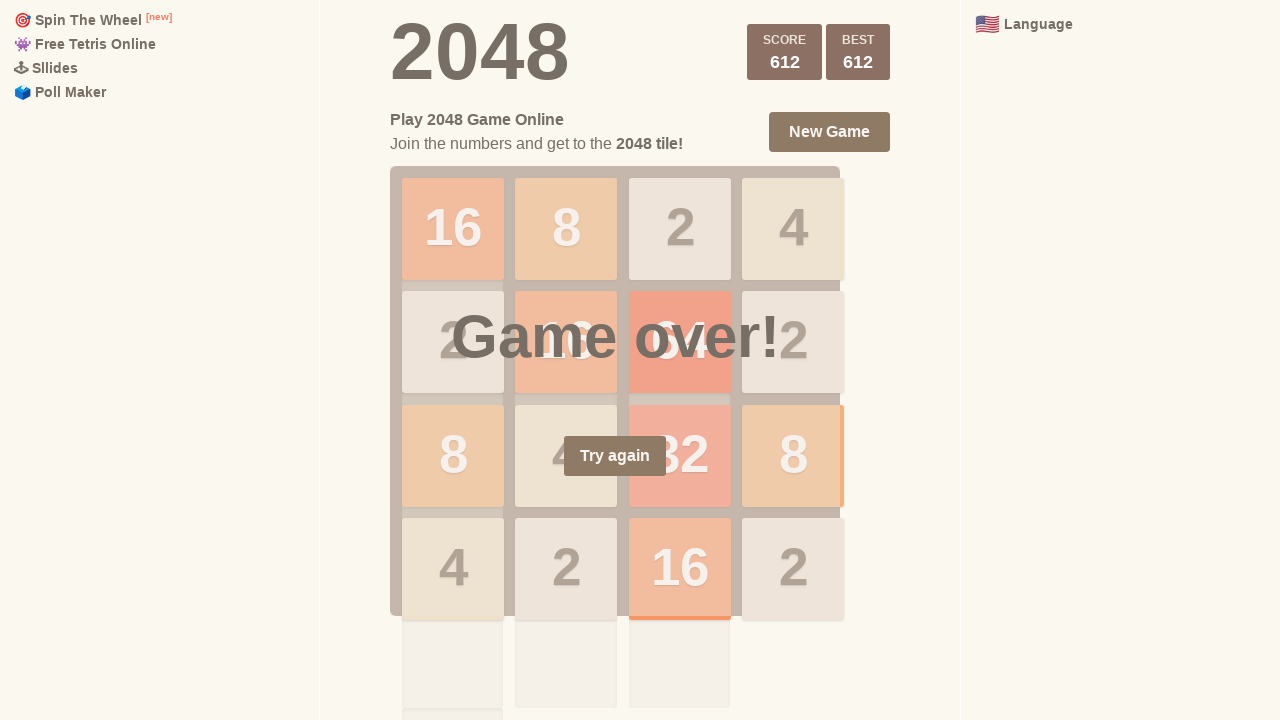

Pressed ArrowLeft key (move 249/1000) on html
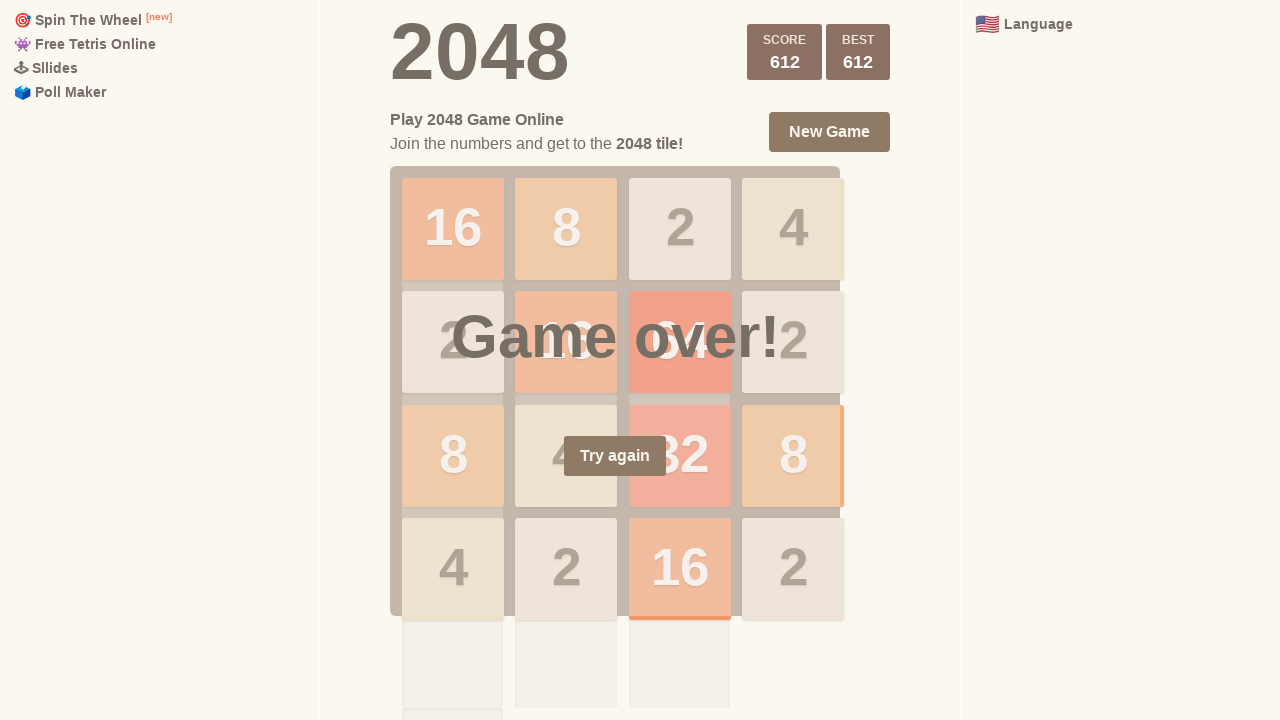

Pressed ArrowUp key (move 250/1000) on html
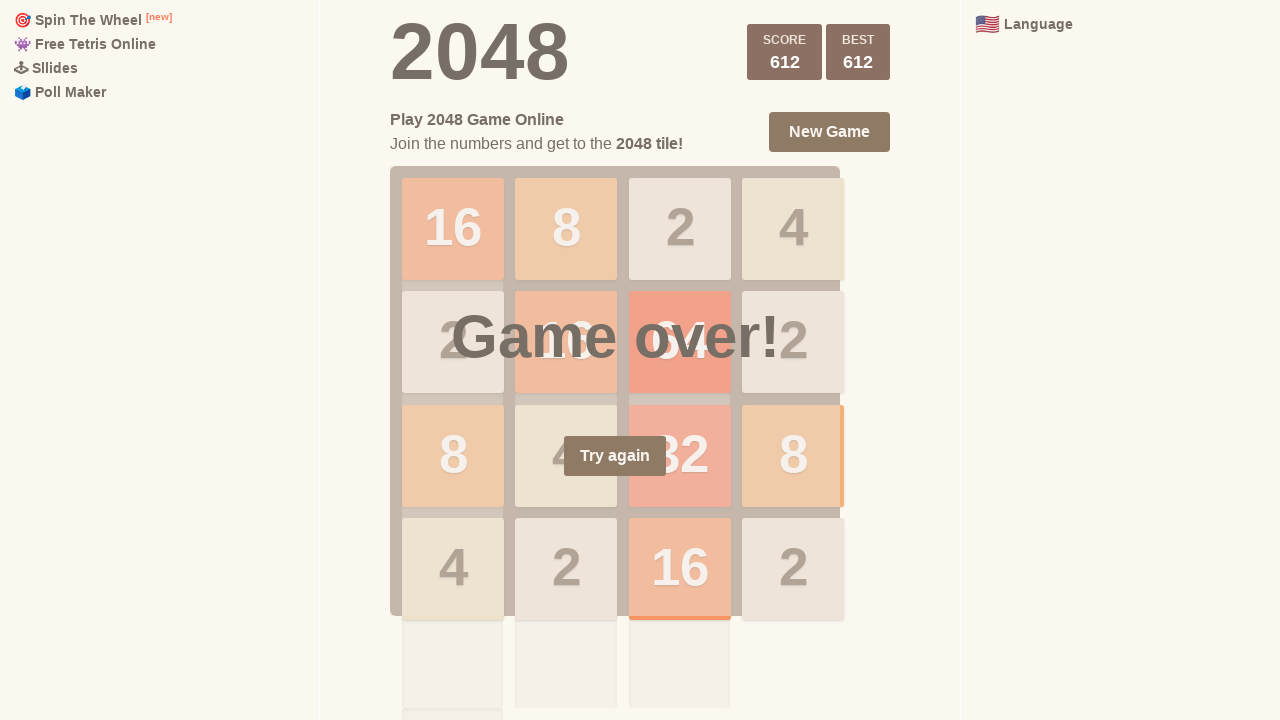

Pressed ArrowLeft key (move 251/1000) on html
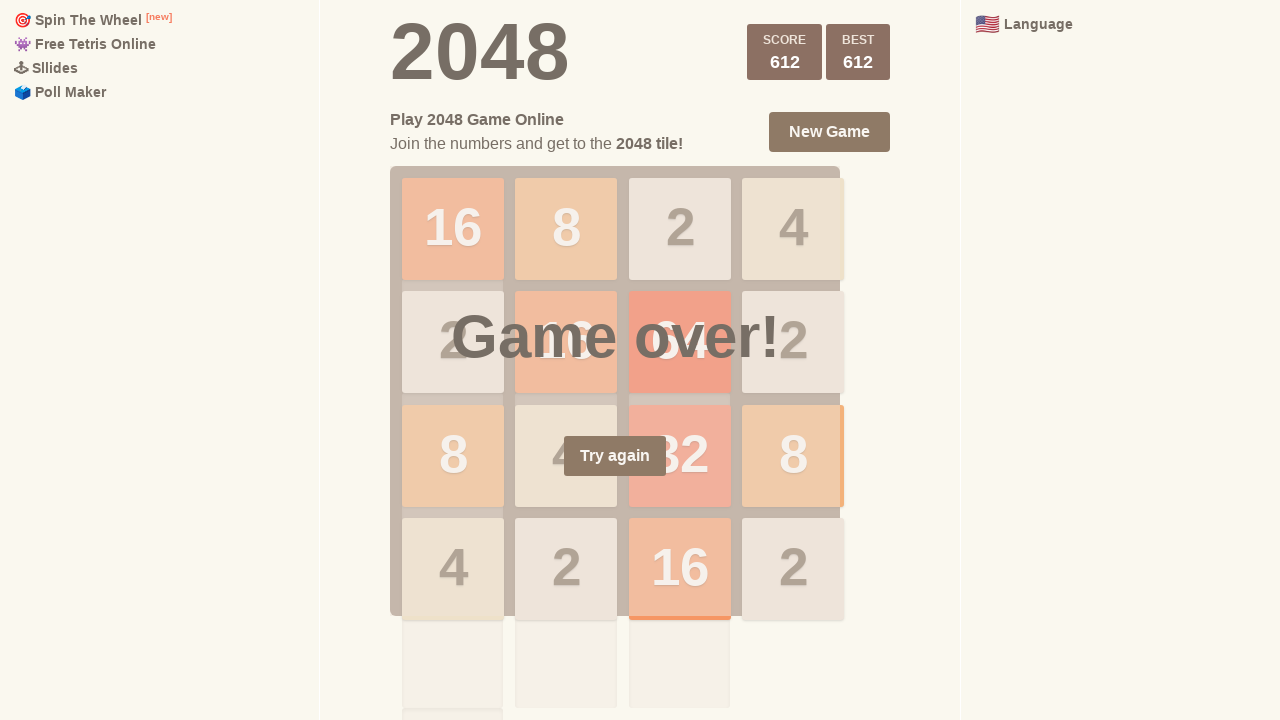

Pressed ArrowDown key (move 252/1000) on html
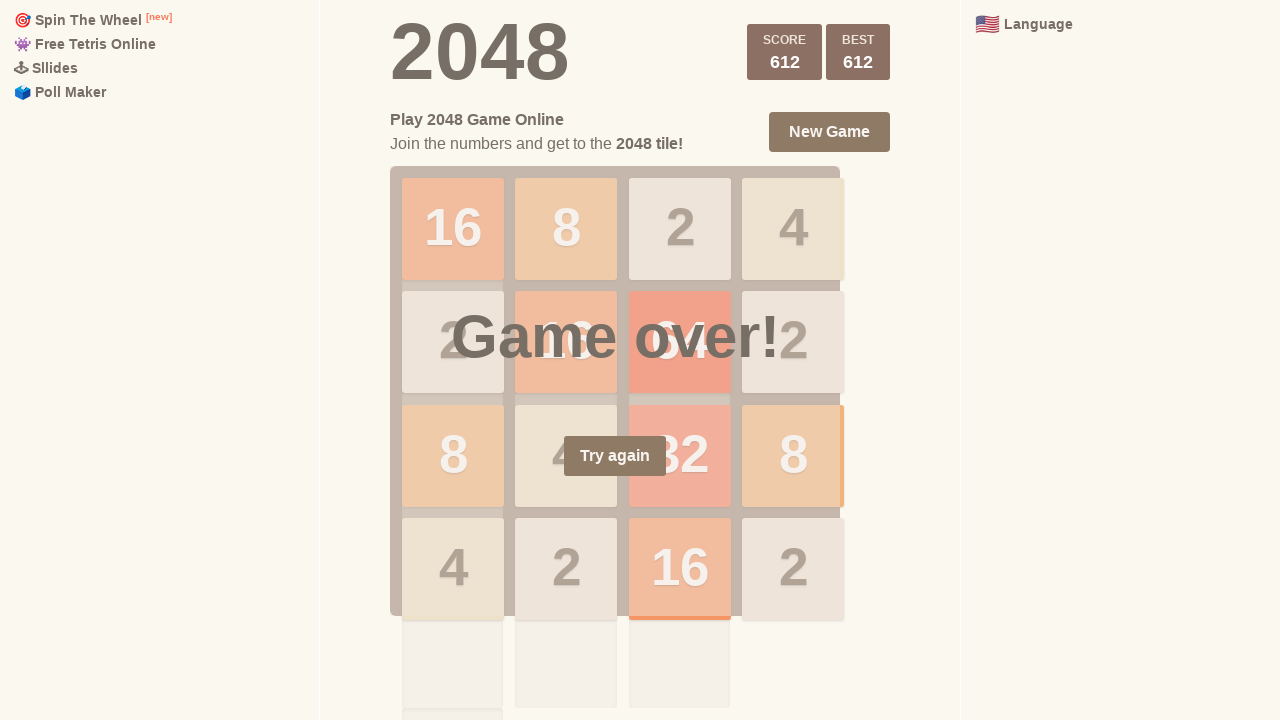

Pressed ArrowLeft key (move 253/1000) on html
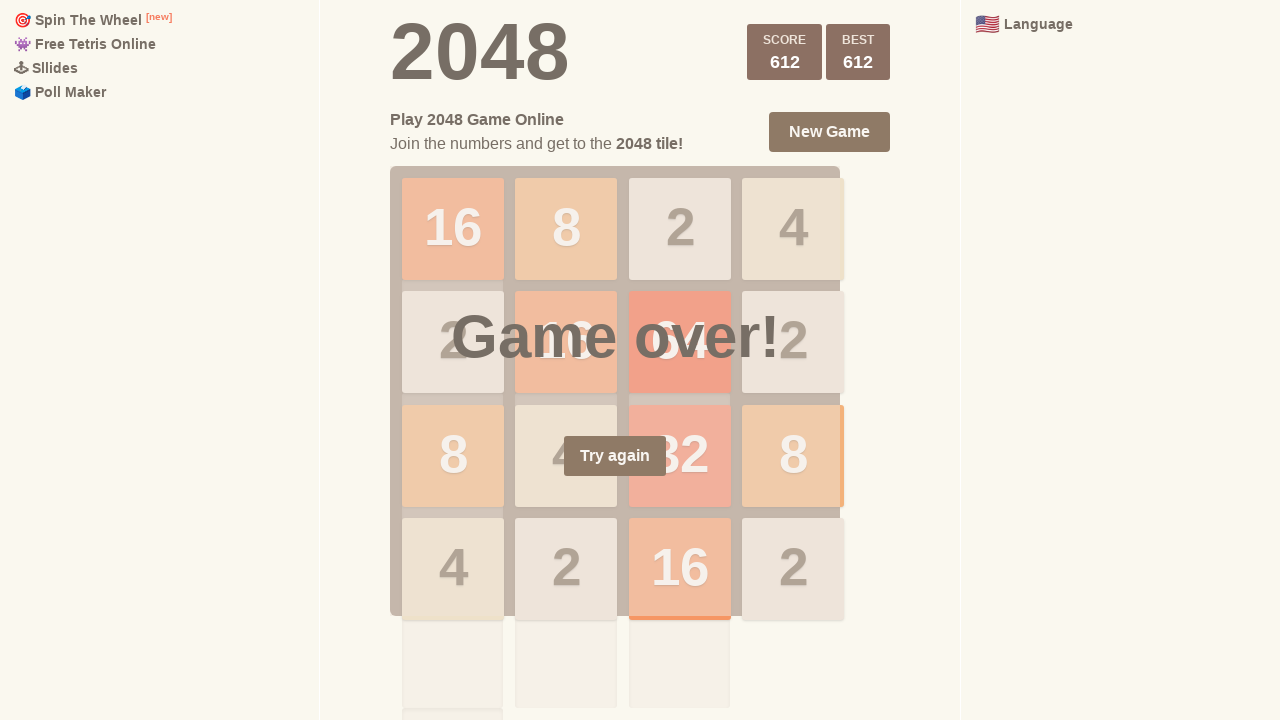

Pressed ArrowRight key (move 254/1000) on html
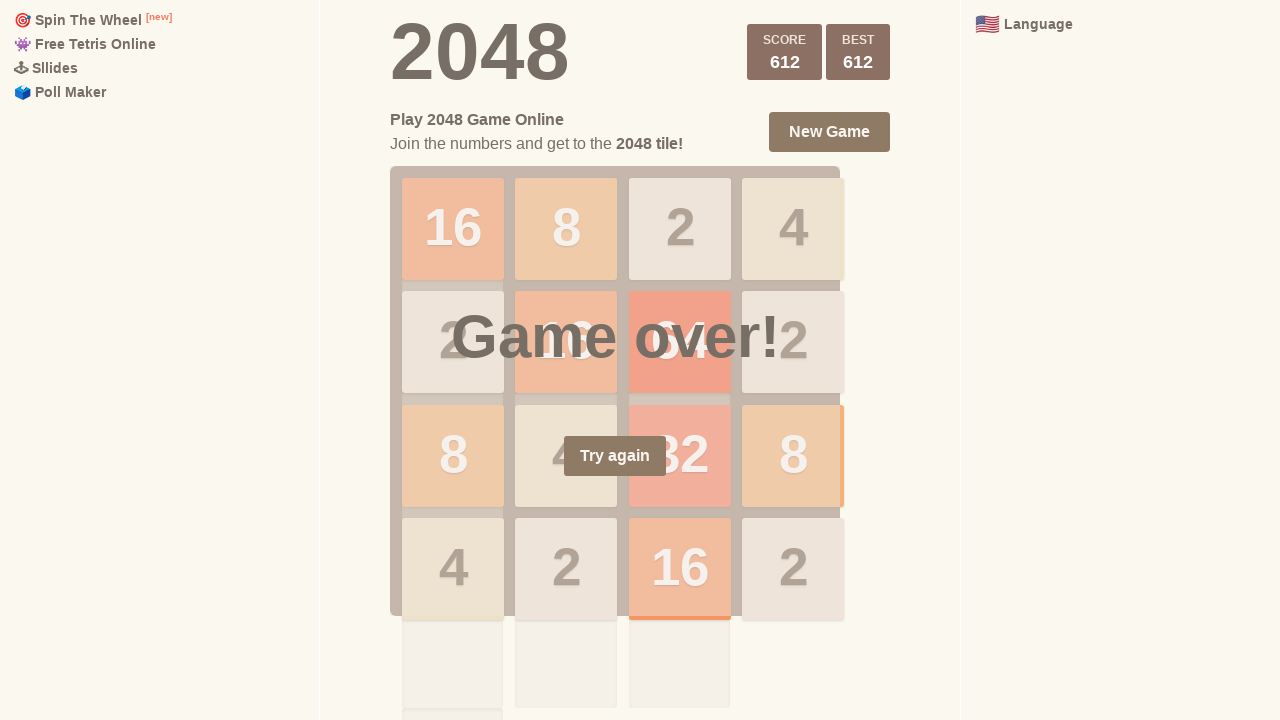

Pressed ArrowLeft key (move 255/1000) on html
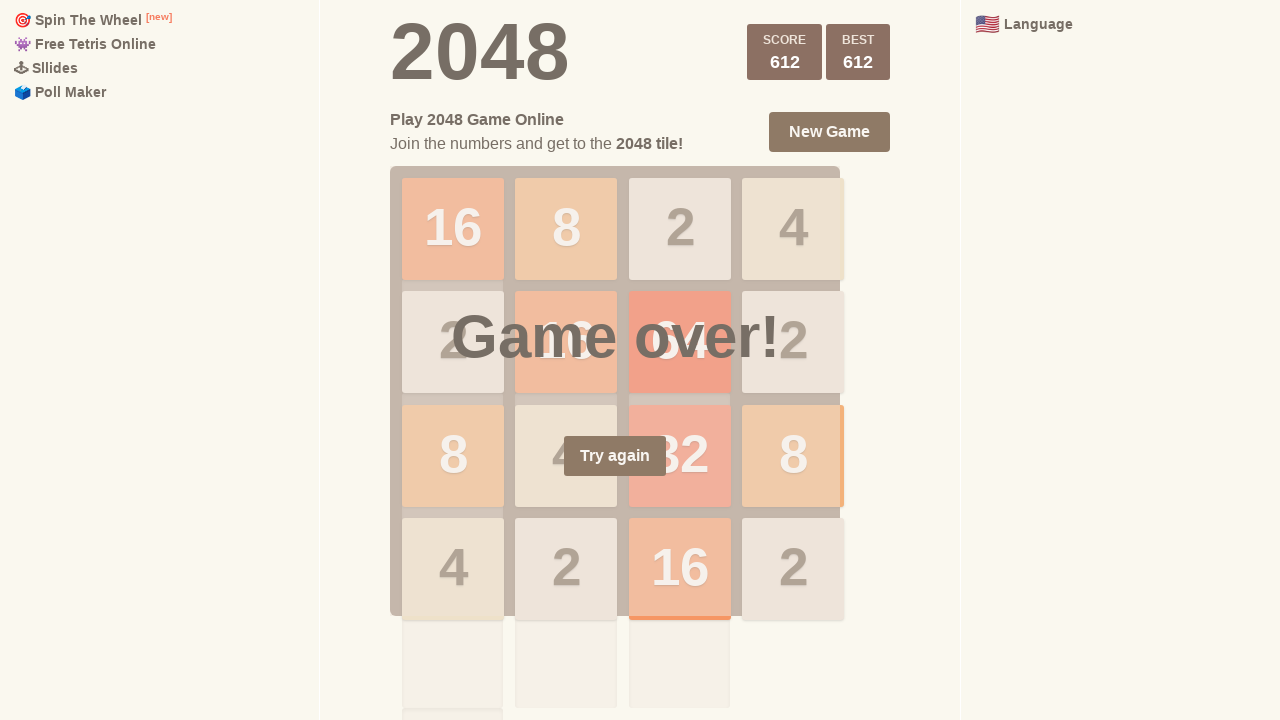

Pressed ArrowRight key (move 256/1000) on html
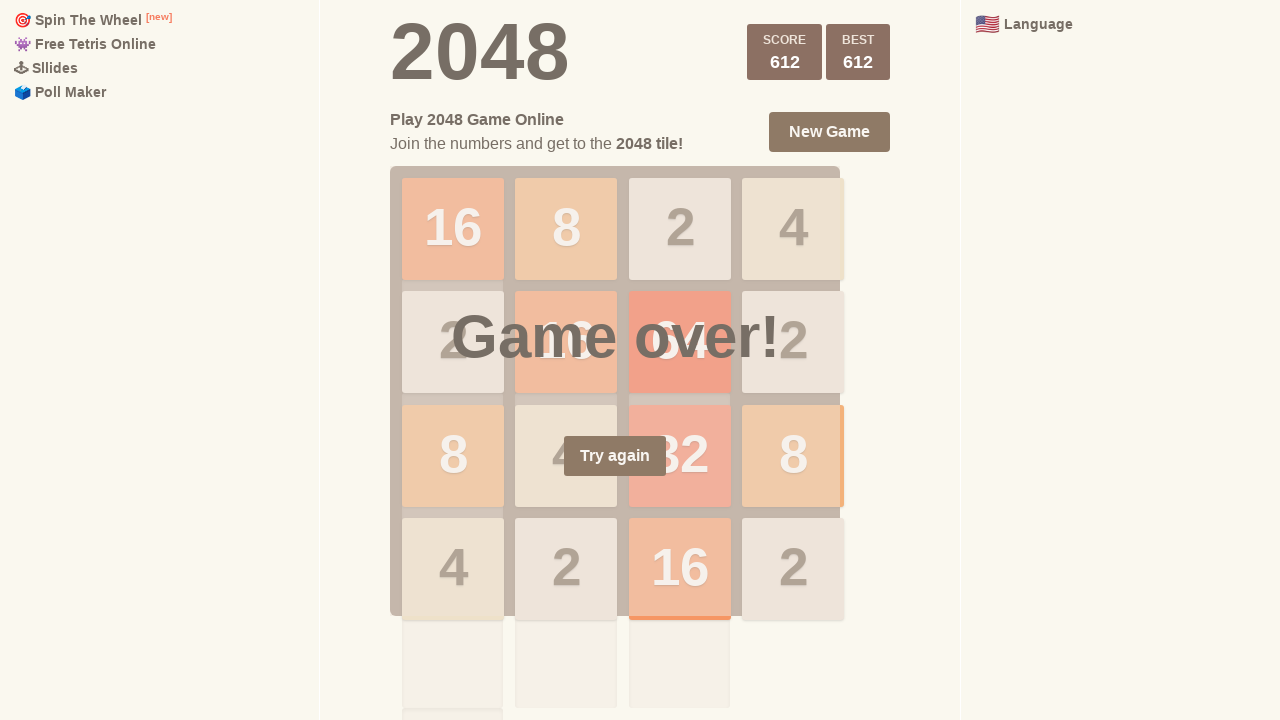

Pressed ArrowLeft key (move 257/1000) on html
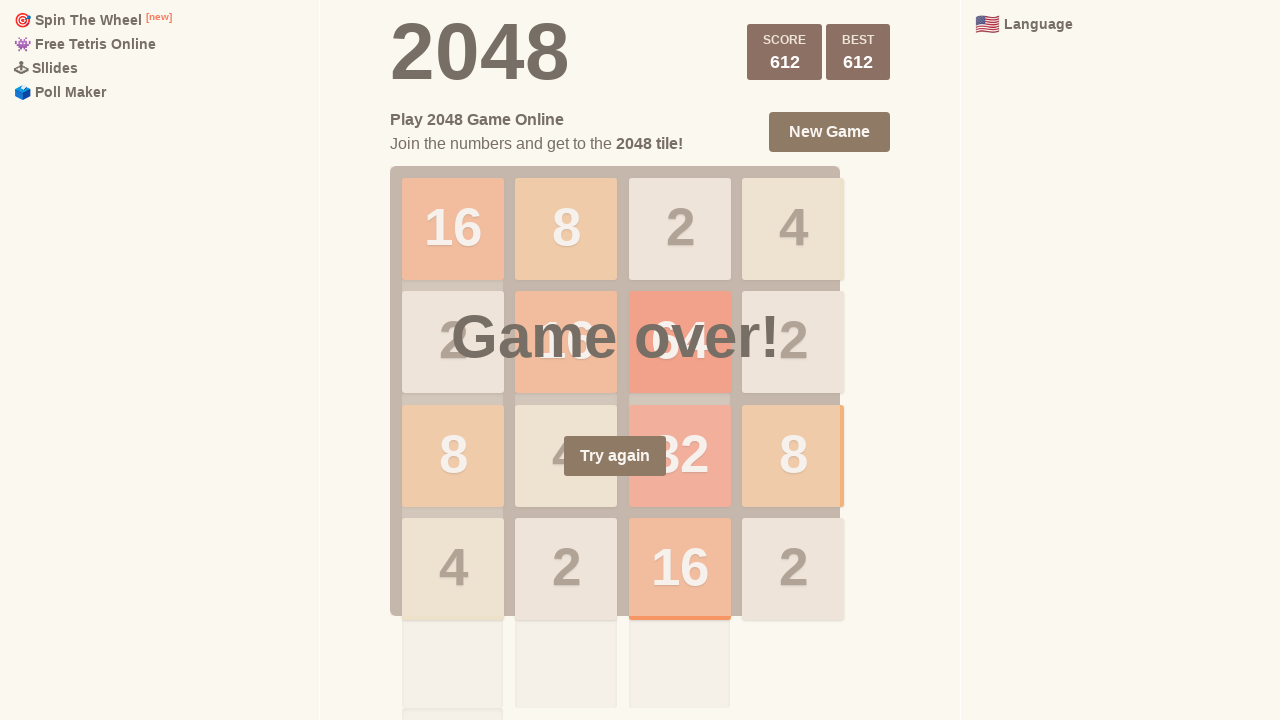

Pressed ArrowRight key (move 258/1000) on html
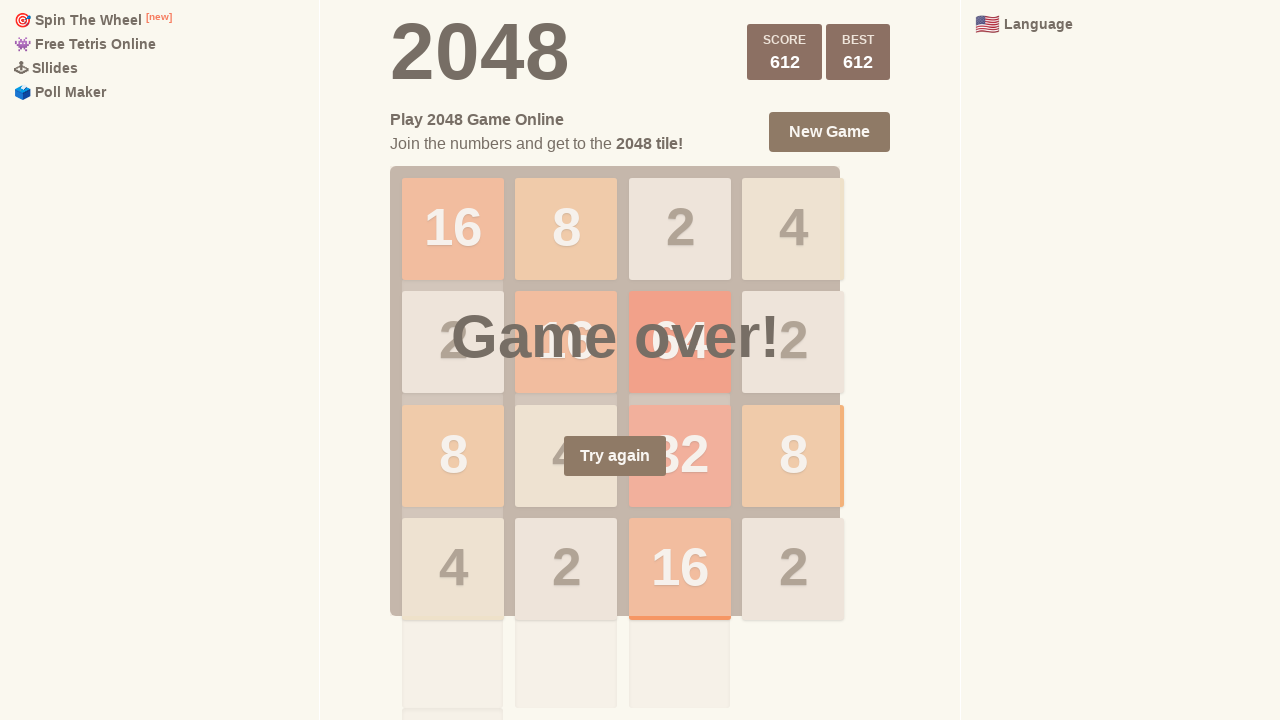

Pressed ArrowDown key (move 259/1000) on html
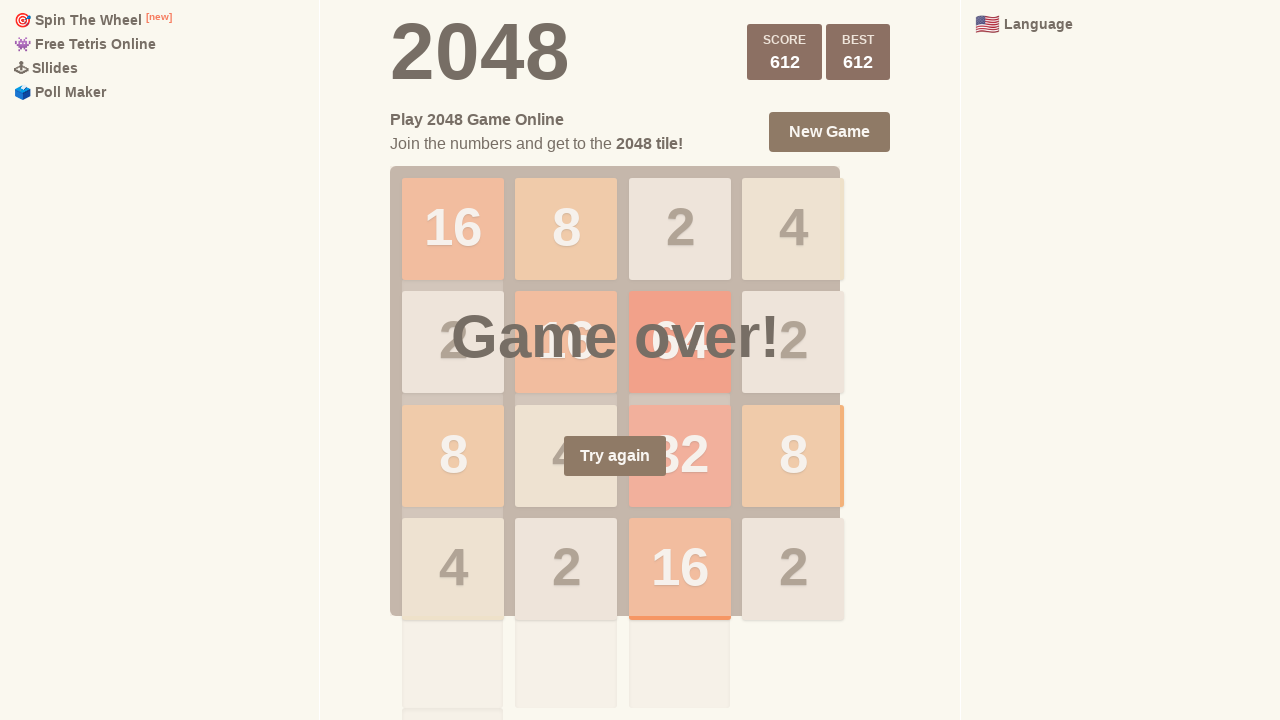

Pressed ArrowDown key (move 260/1000) on html
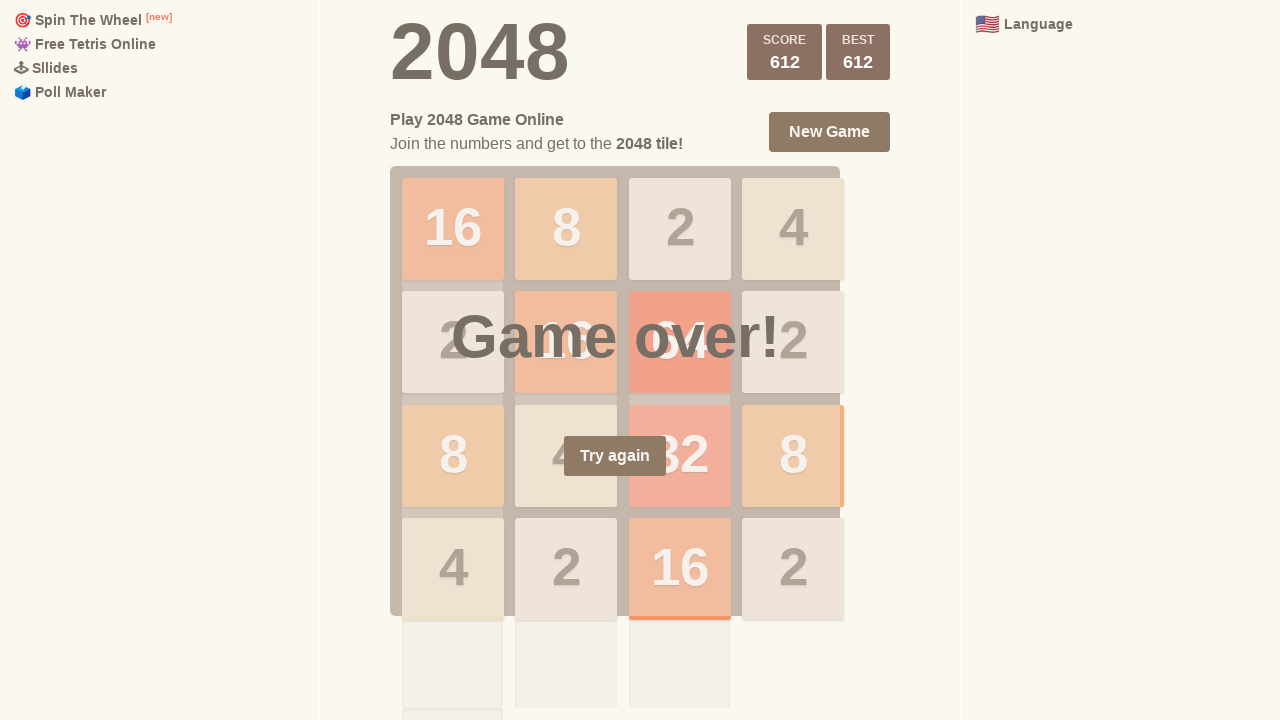

Pressed ArrowDown key (move 261/1000) on html
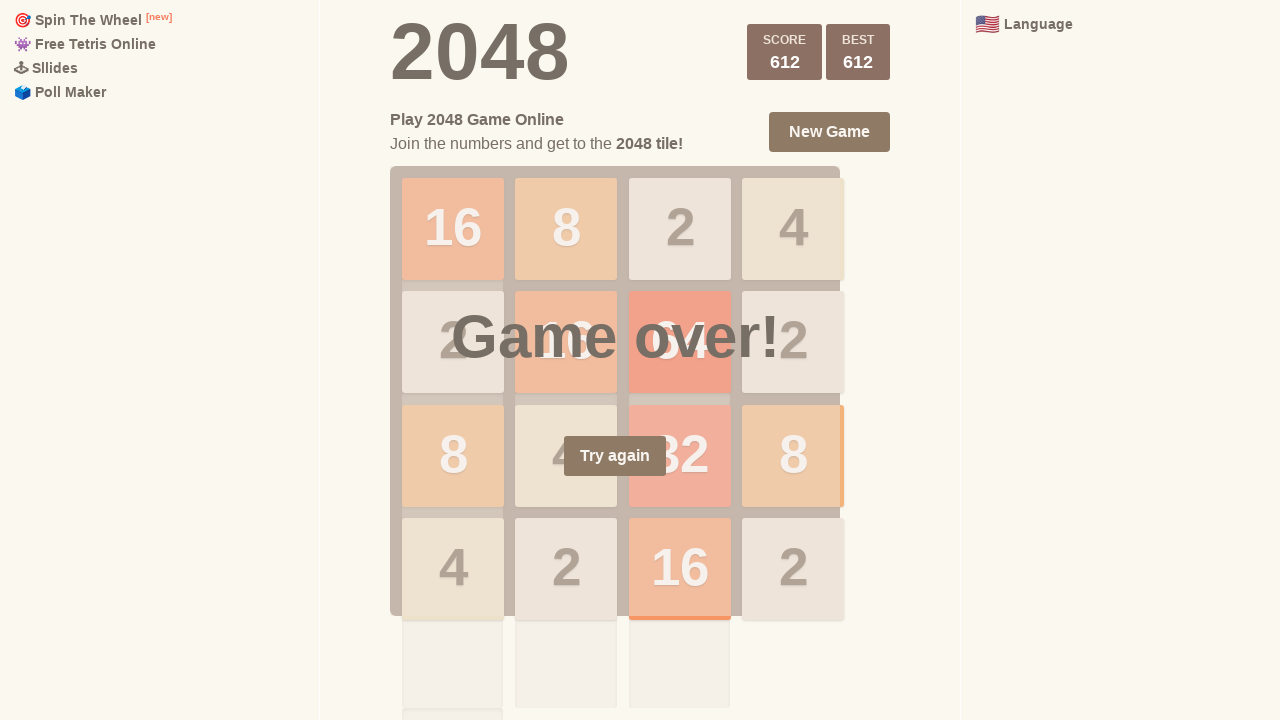

Pressed ArrowLeft key (move 262/1000) on html
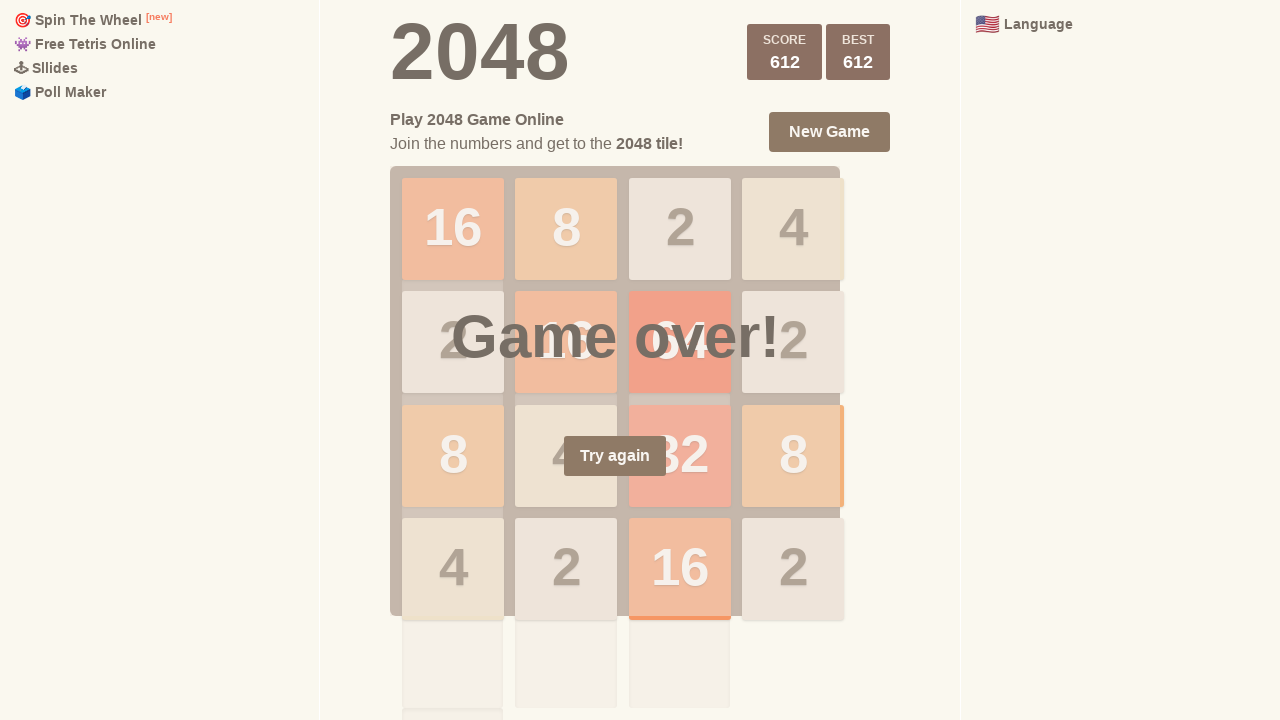

Pressed ArrowLeft key (move 263/1000) on html
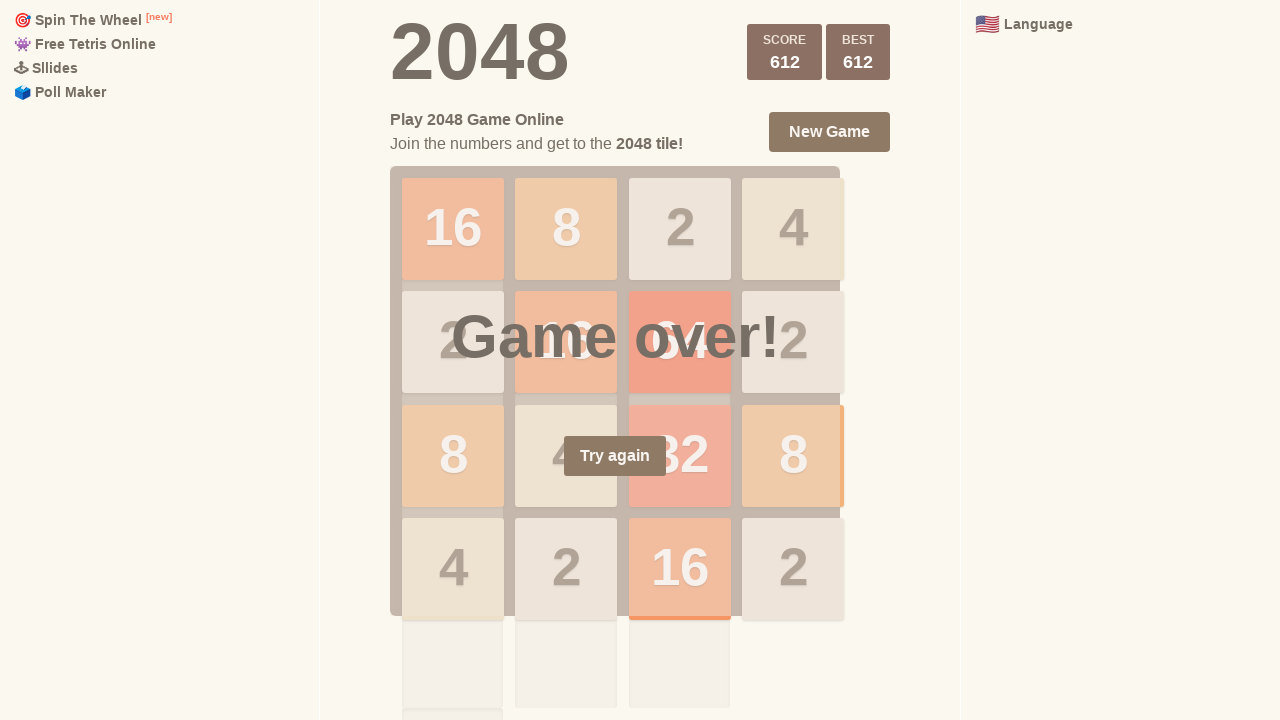

Pressed ArrowRight key (move 264/1000) on html
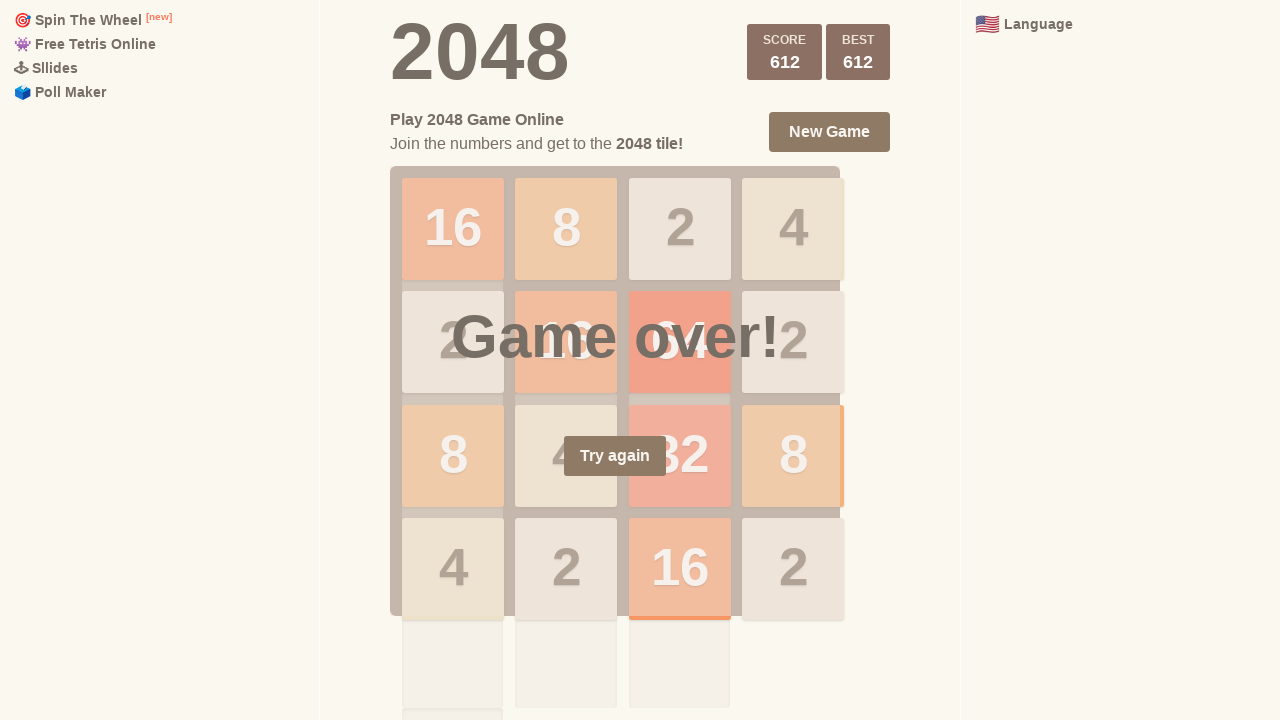

Pressed ArrowUp key (move 265/1000) on html
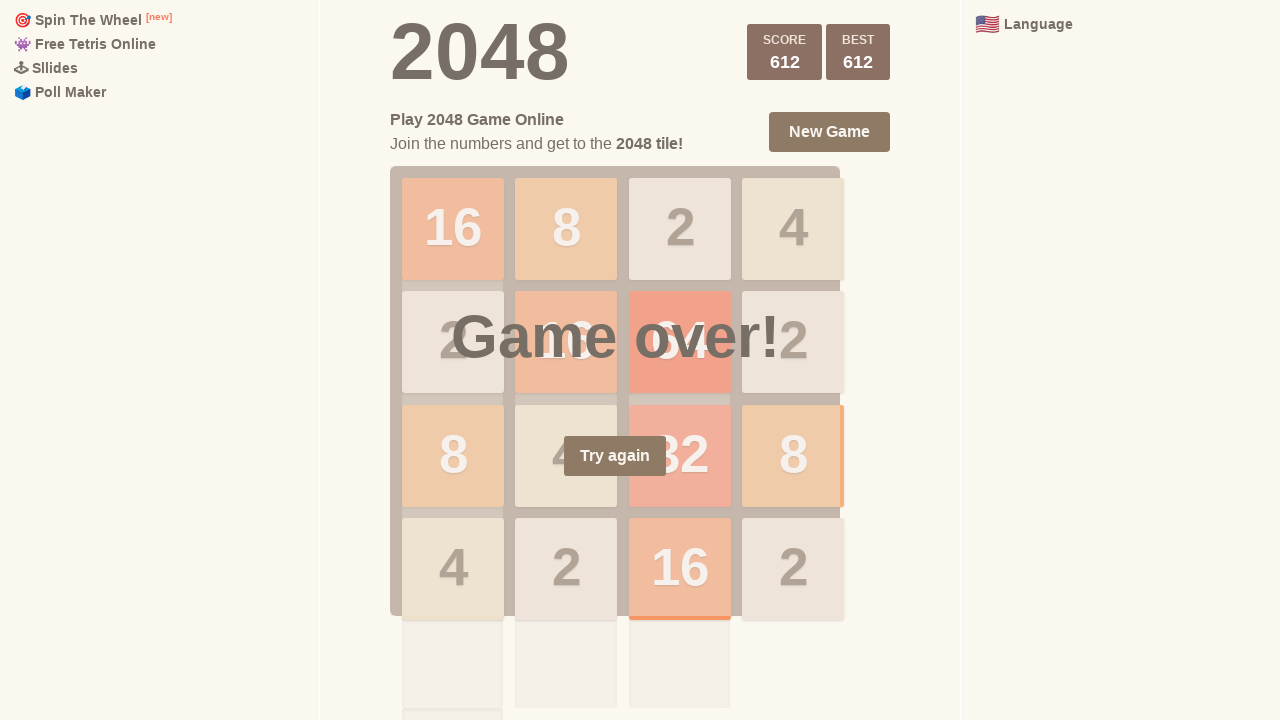

Pressed ArrowUp key (move 266/1000) on html
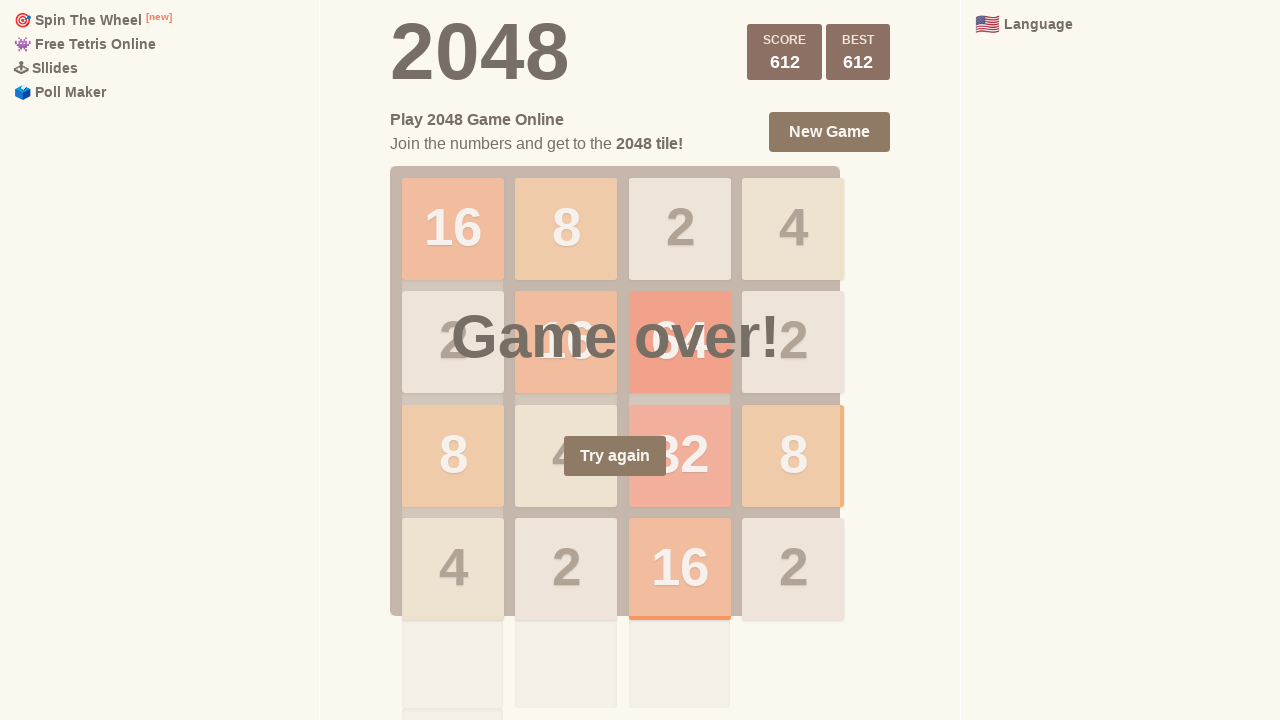

Pressed ArrowDown key (move 267/1000) on html
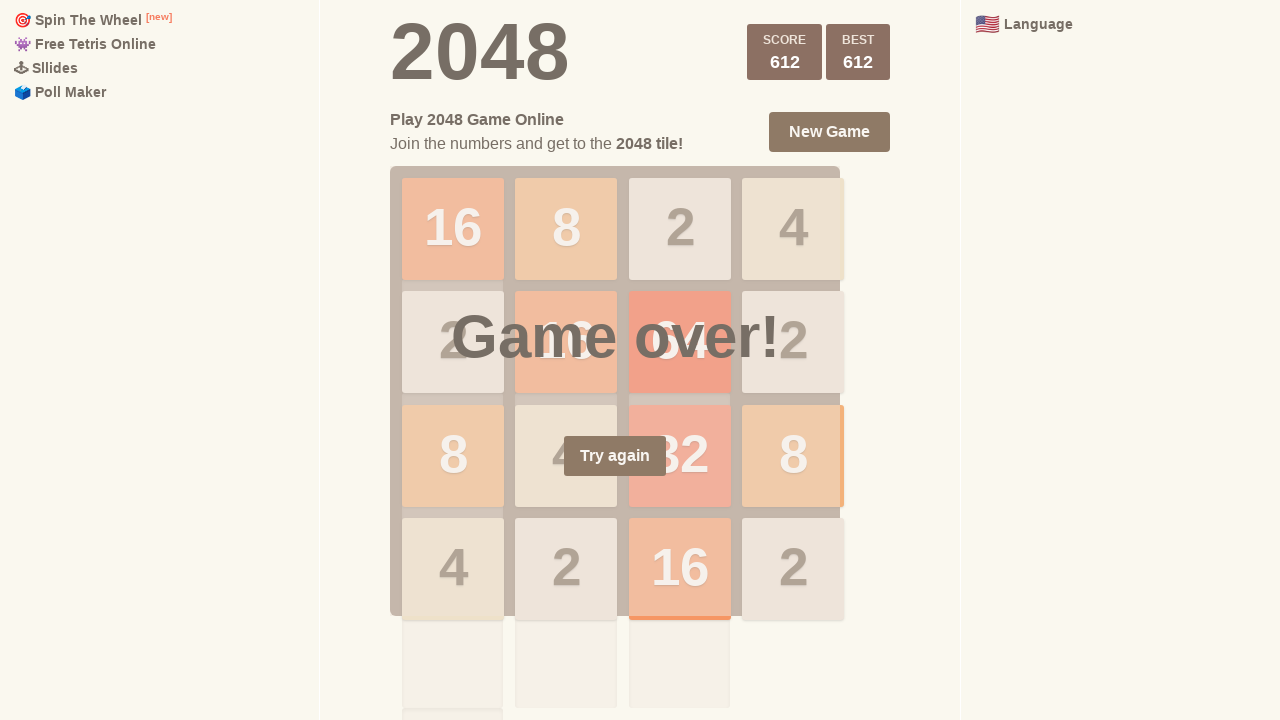

Pressed ArrowRight key (move 268/1000) on html
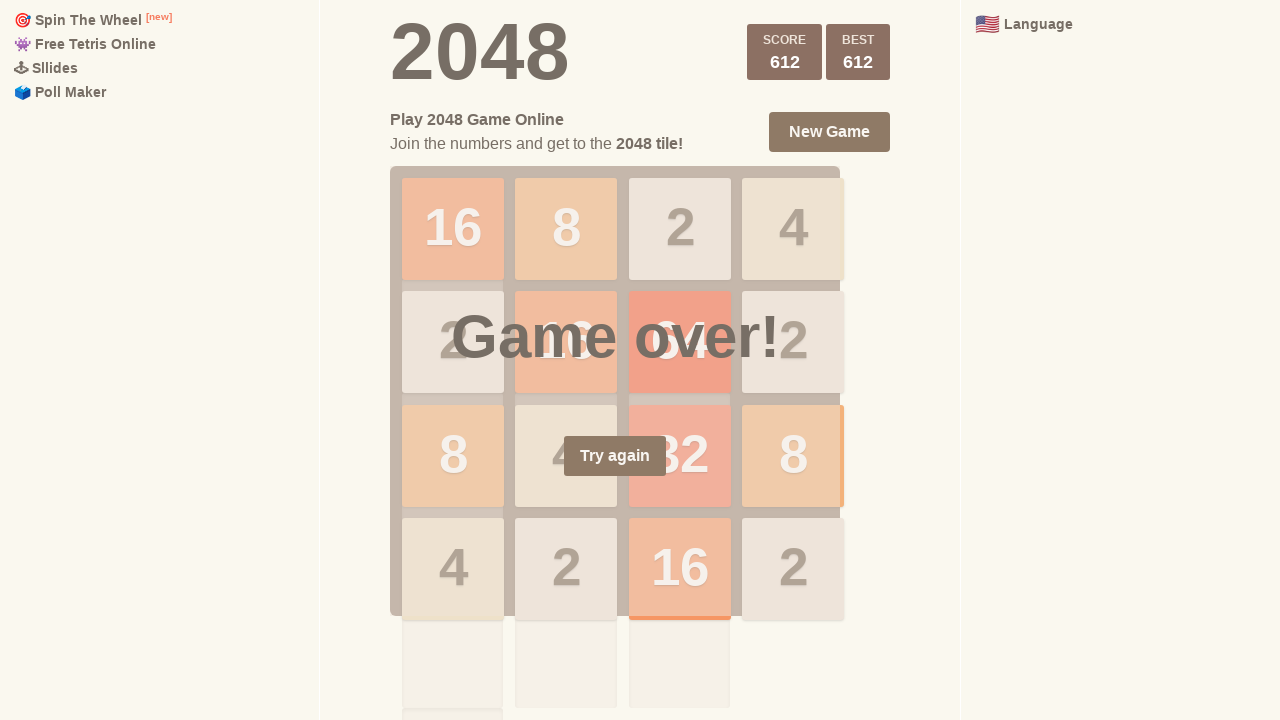

Pressed ArrowDown key (move 269/1000) on html
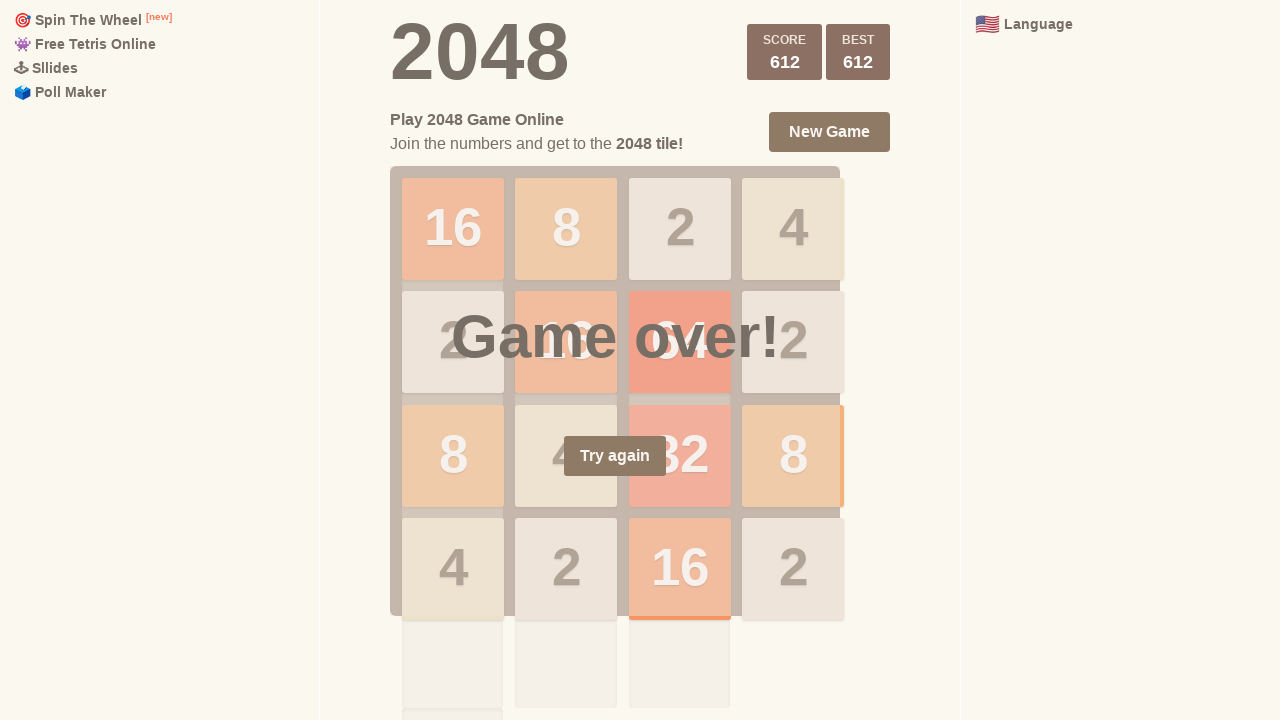

Pressed ArrowUp key (move 270/1000) on html
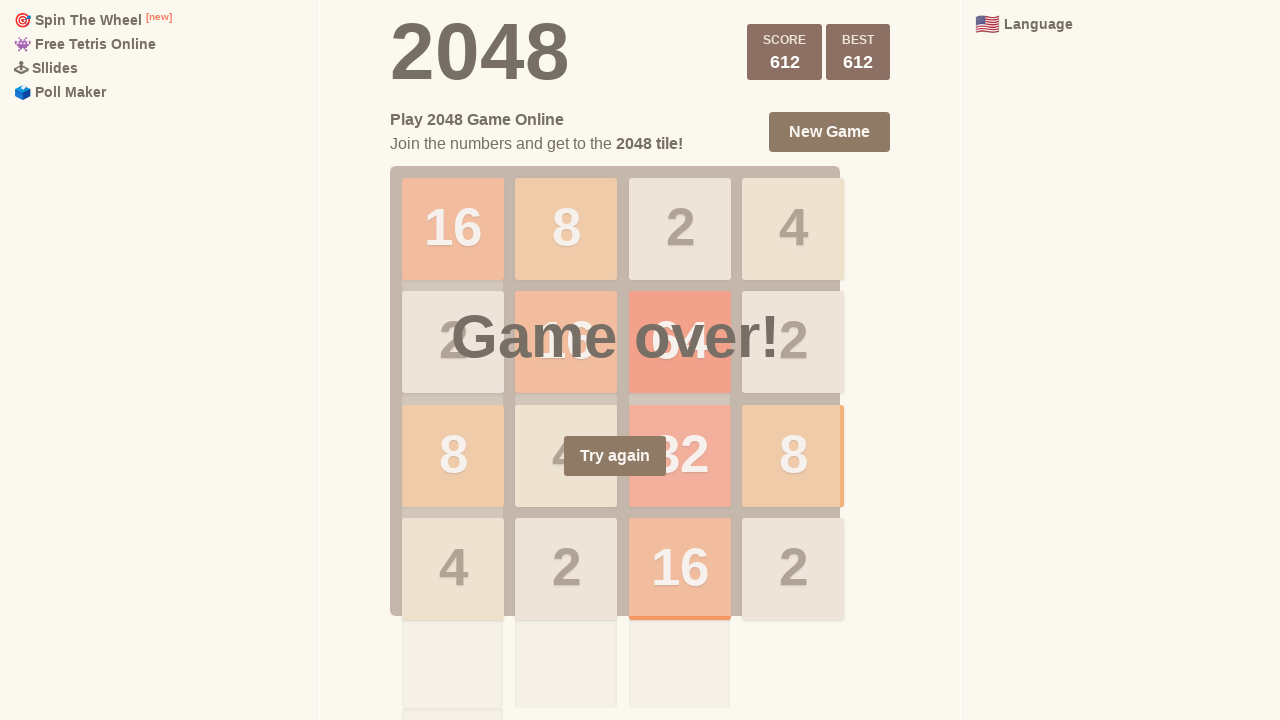

Pressed ArrowRight key (move 271/1000) on html
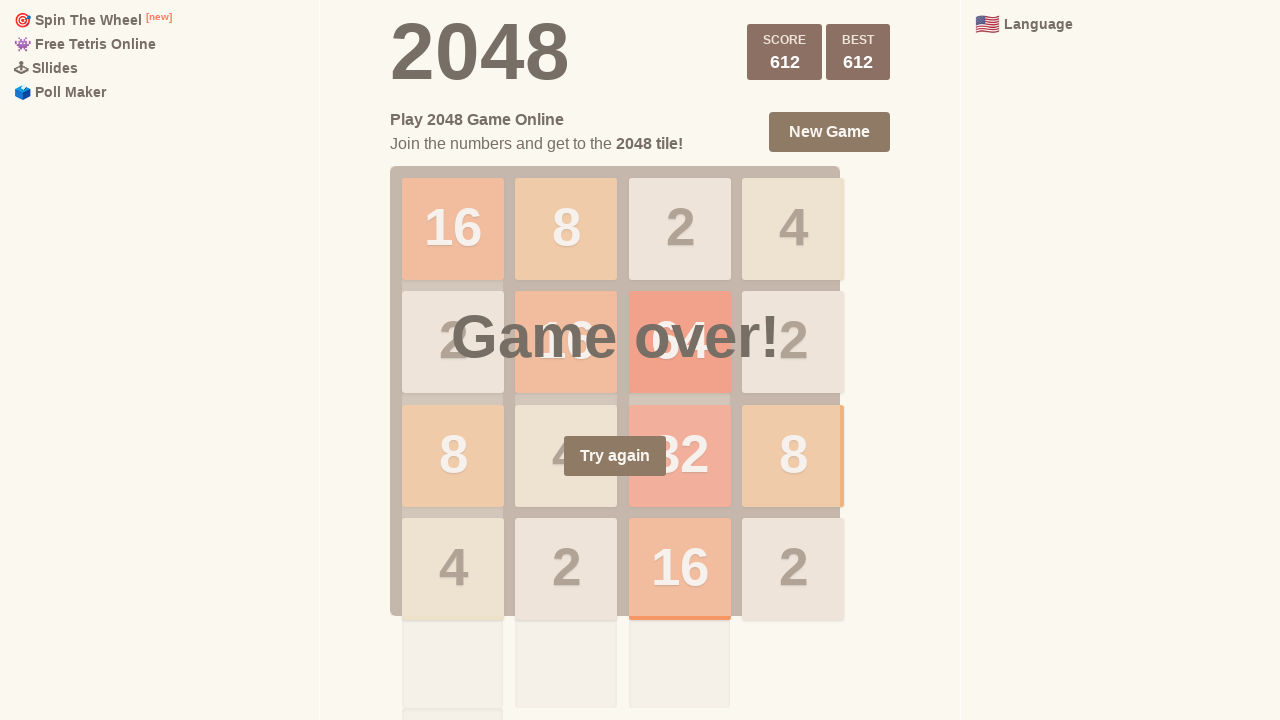

Pressed ArrowLeft key (move 272/1000) on html
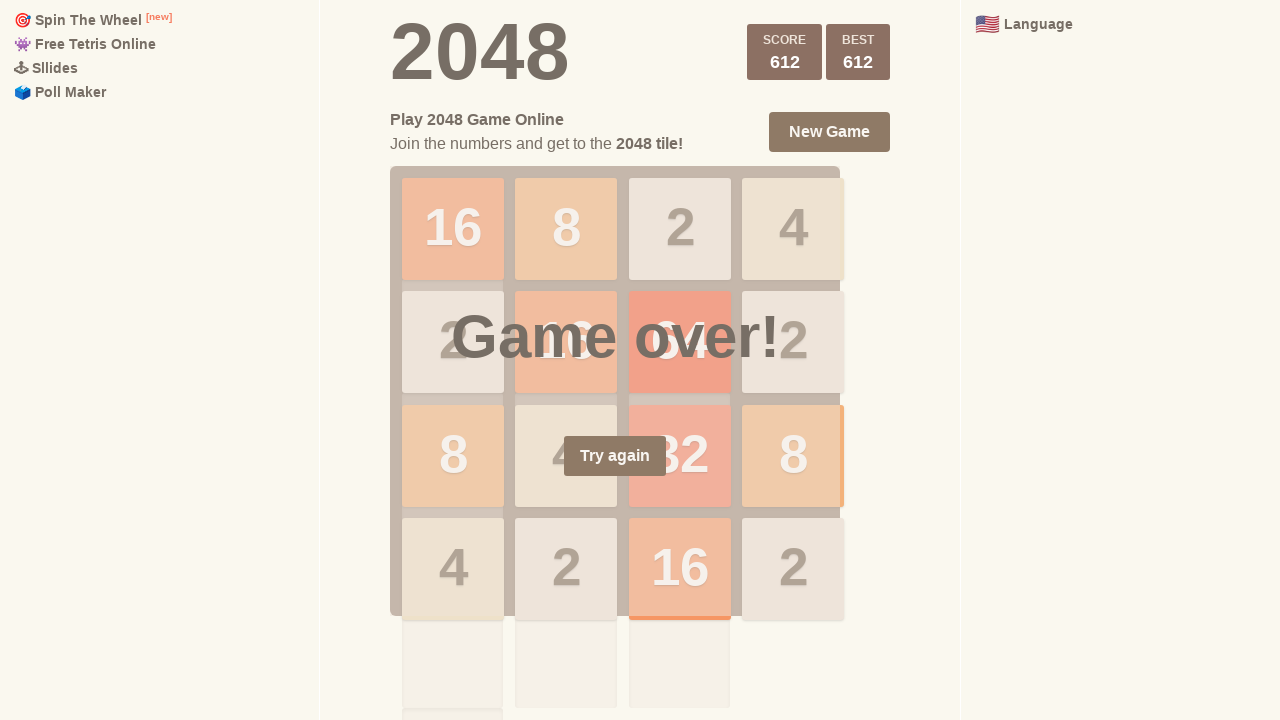

Pressed ArrowRight key (move 273/1000) on html
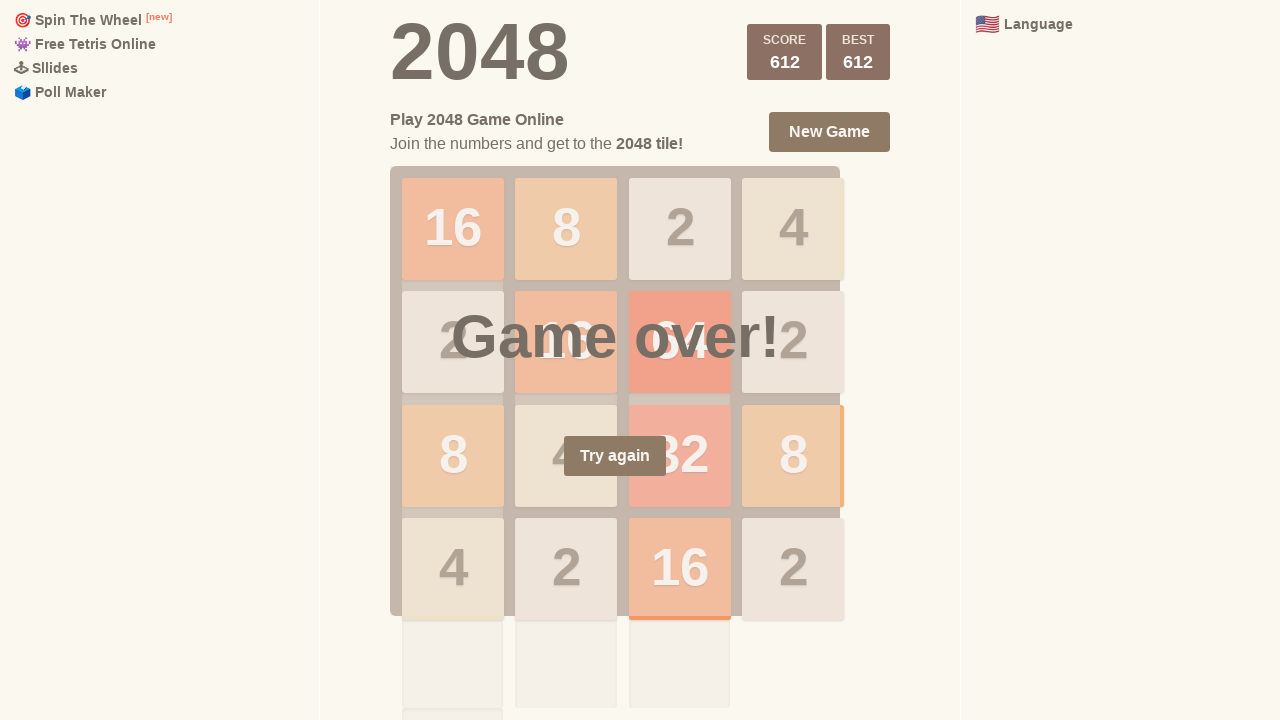

Pressed ArrowDown key (move 274/1000) on html
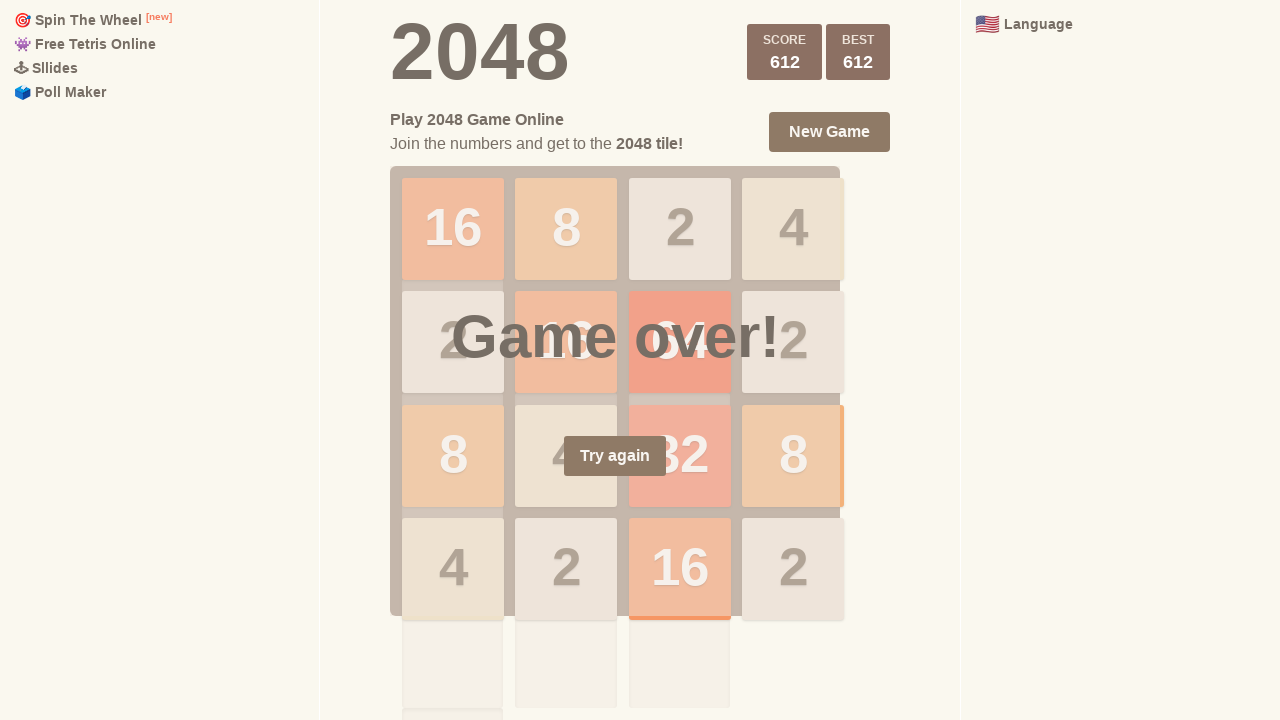

Pressed ArrowDown key (move 275/1000) on html
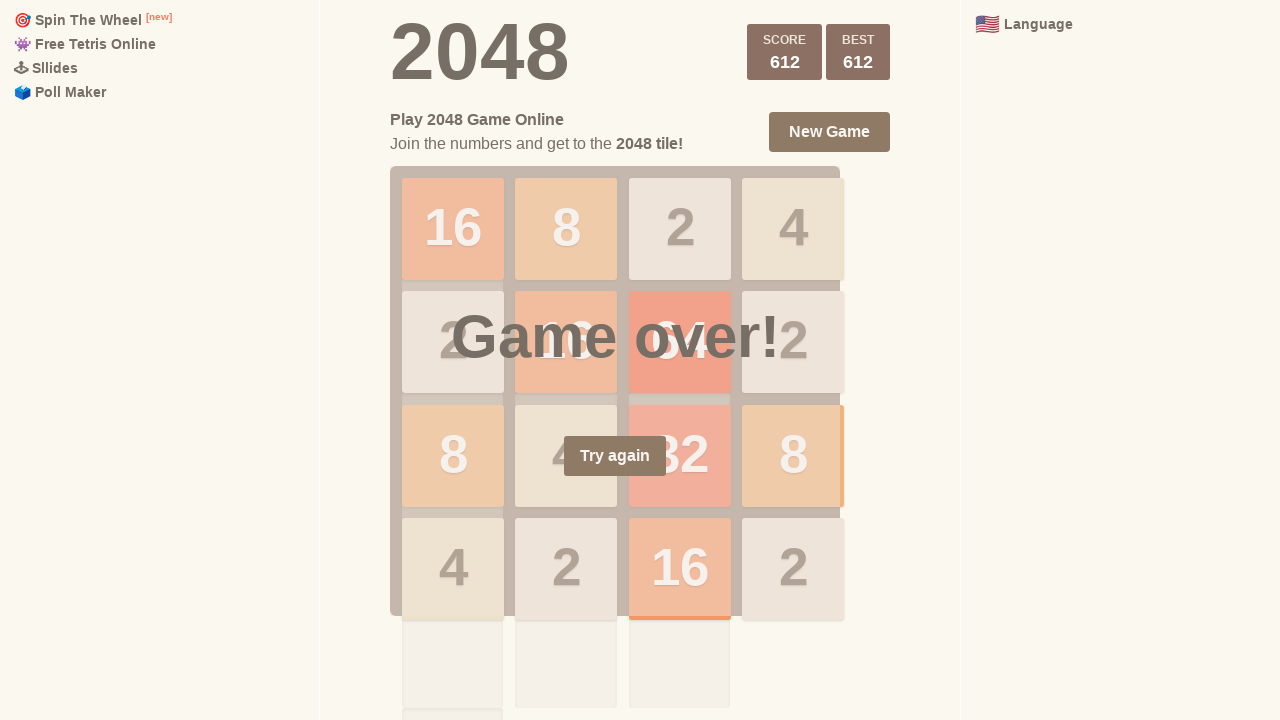

Pressed ArrowLeft key (move 276/1000) on html
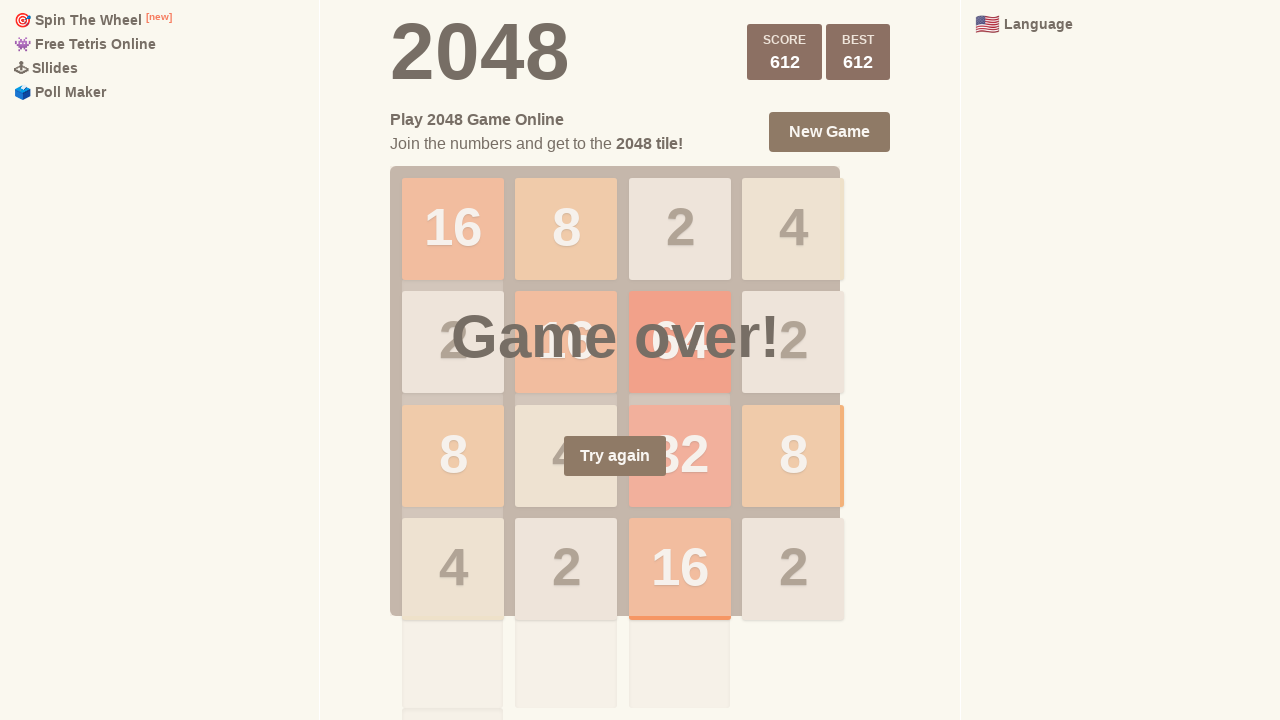

Pressed ArrowLeft key (move 277/1000) on html
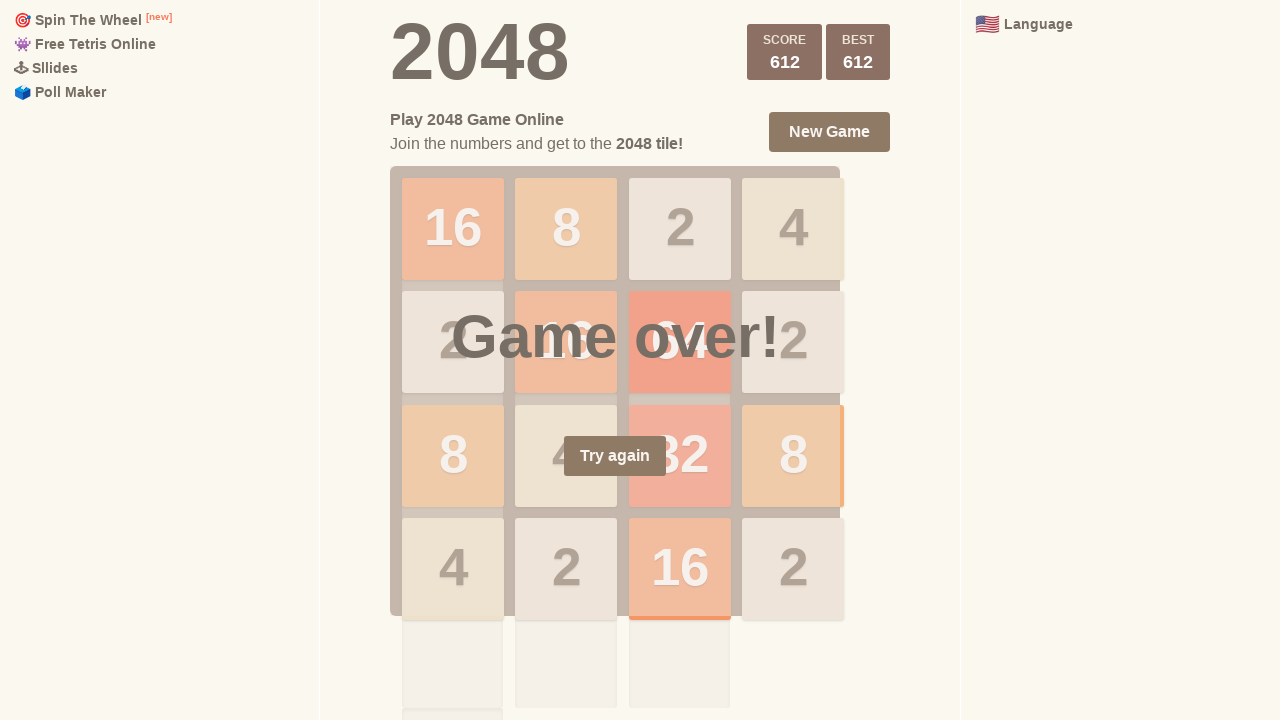

Pressed ArrowUp key (move 278/1000) on html
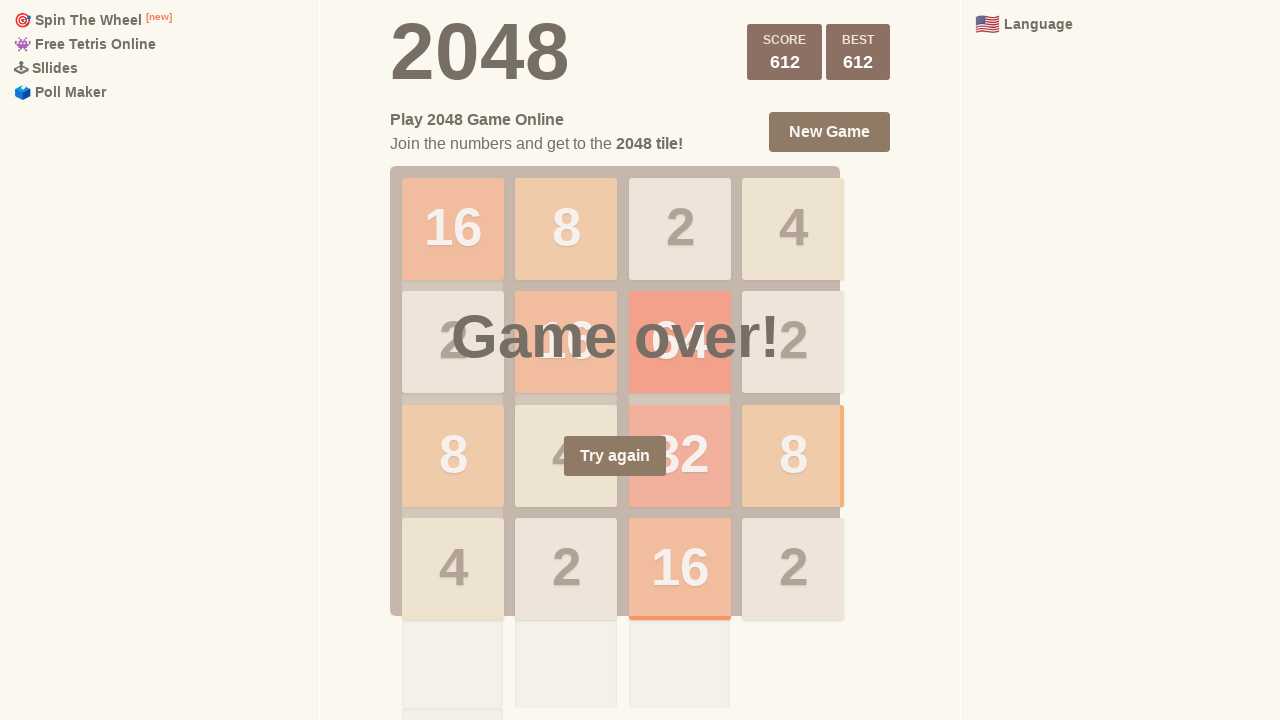

Pressed ArrowUp key (move 279/1000) on html
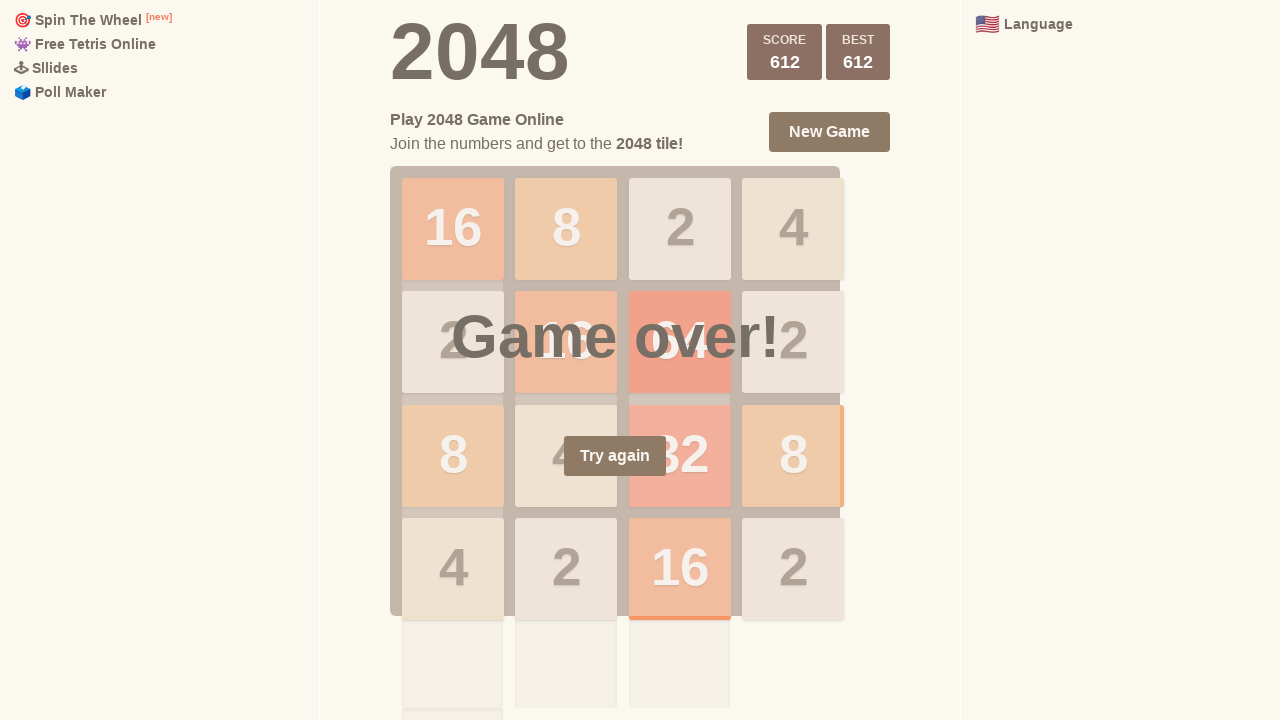

Pressed ArrowLeft key (move 280/1000) on html
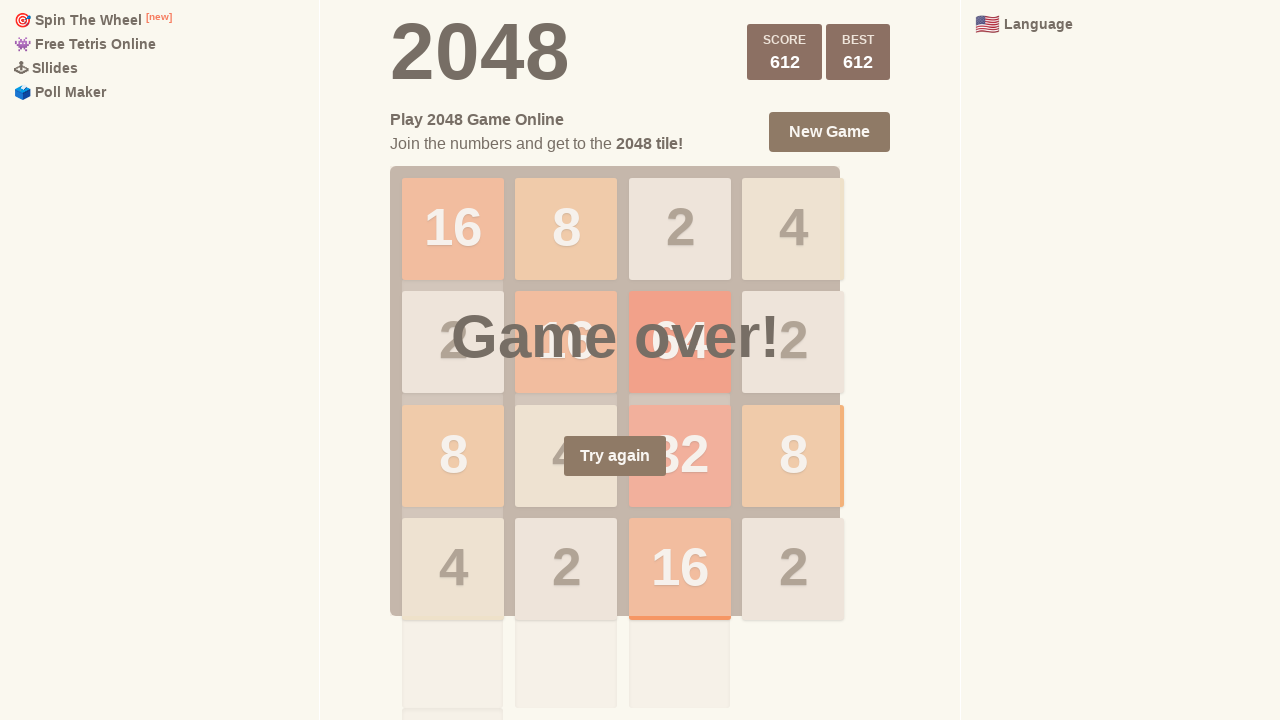

Pressed ArrowDown key (move 281/1000) on html
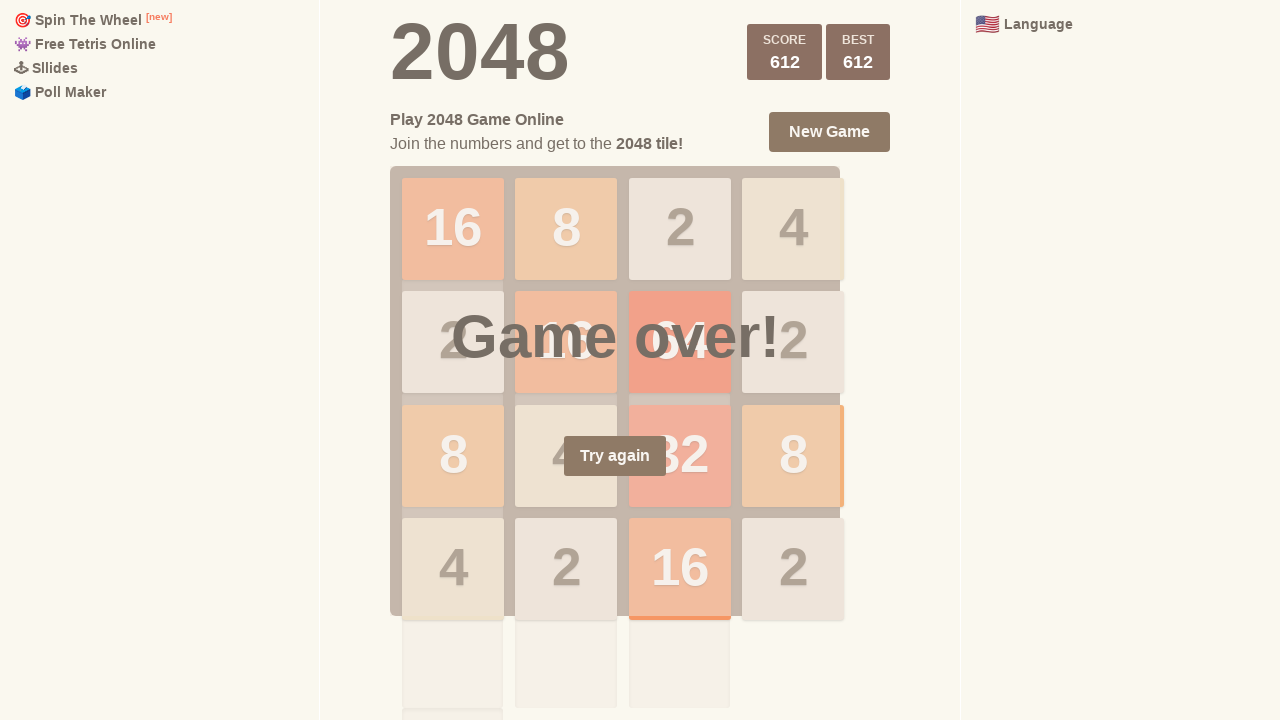

Pressed ArrowLeft key (move 282/1000) on html
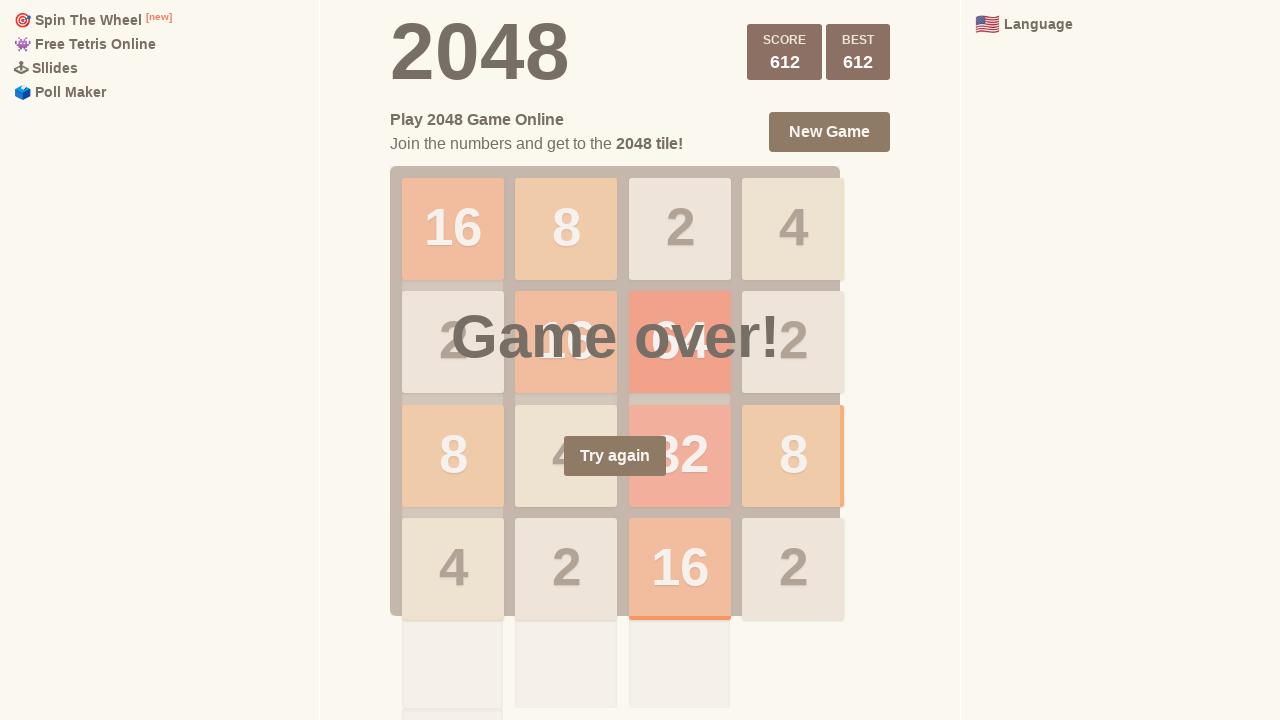

Pressed ArrowLeft key (move 283/1000) on html
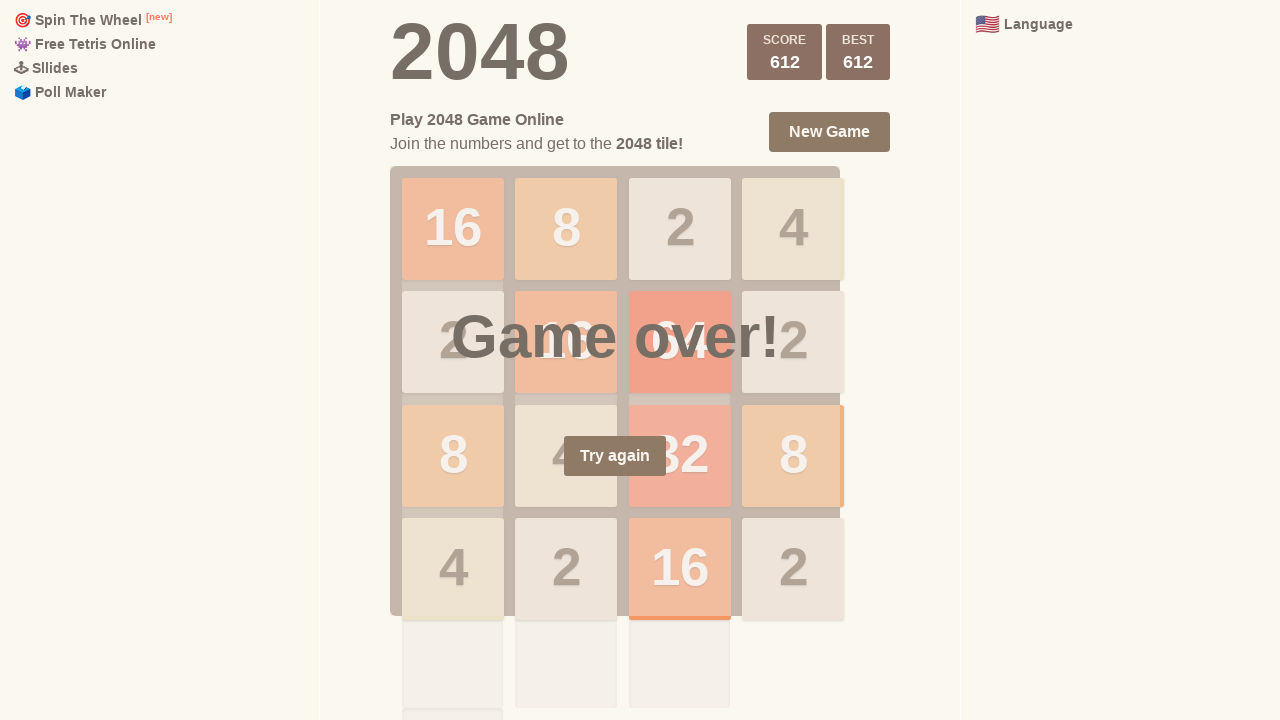

Pressed ArrowRight key (move 284/1000) on html
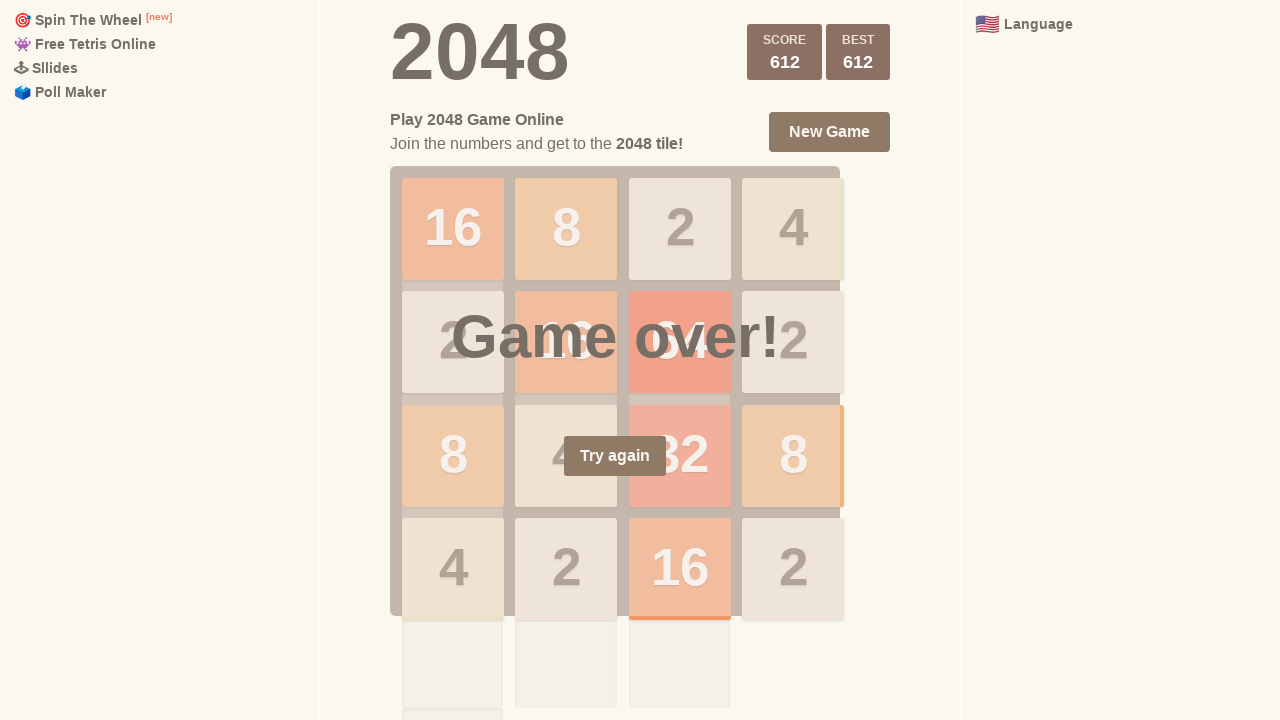

Pressed ArrowRight key (move 285/1000) on html
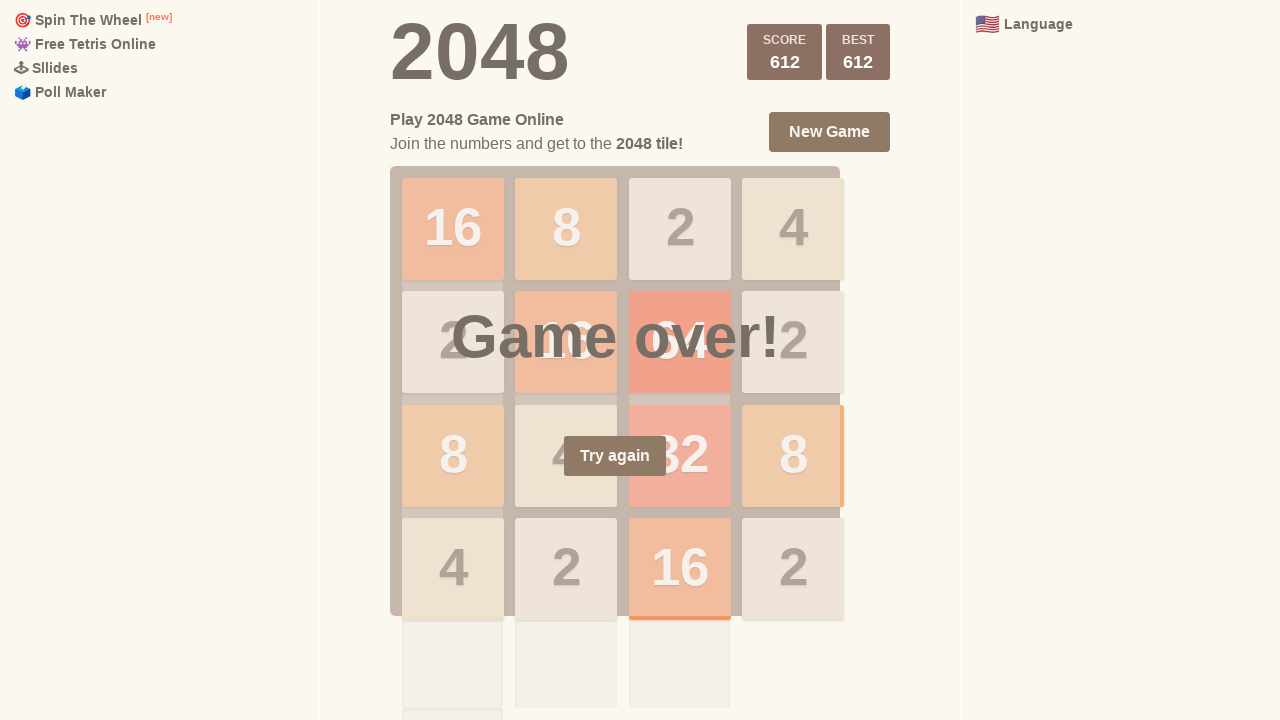

Pressed ArrowRight key (move 286/1000) on html
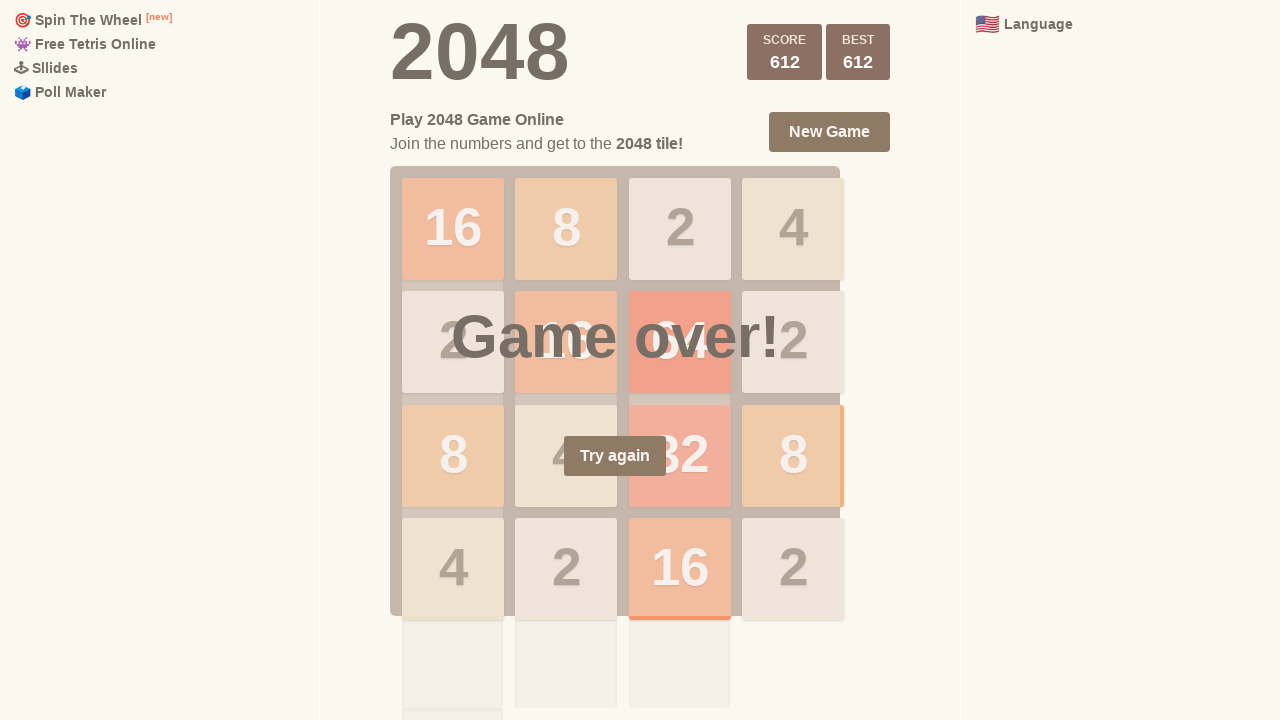

Pressed ArrowLeft key (move 287/1000) on html
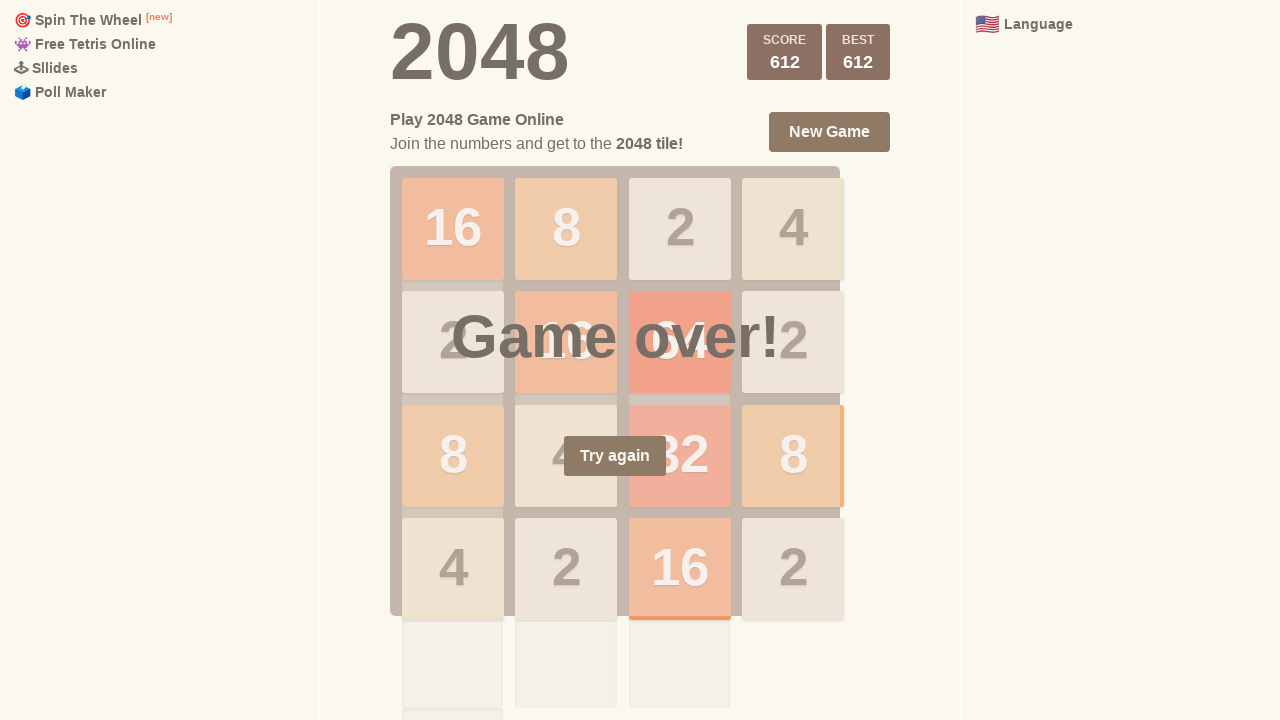

Pressed ArrowDown key (move 288/1000) on html
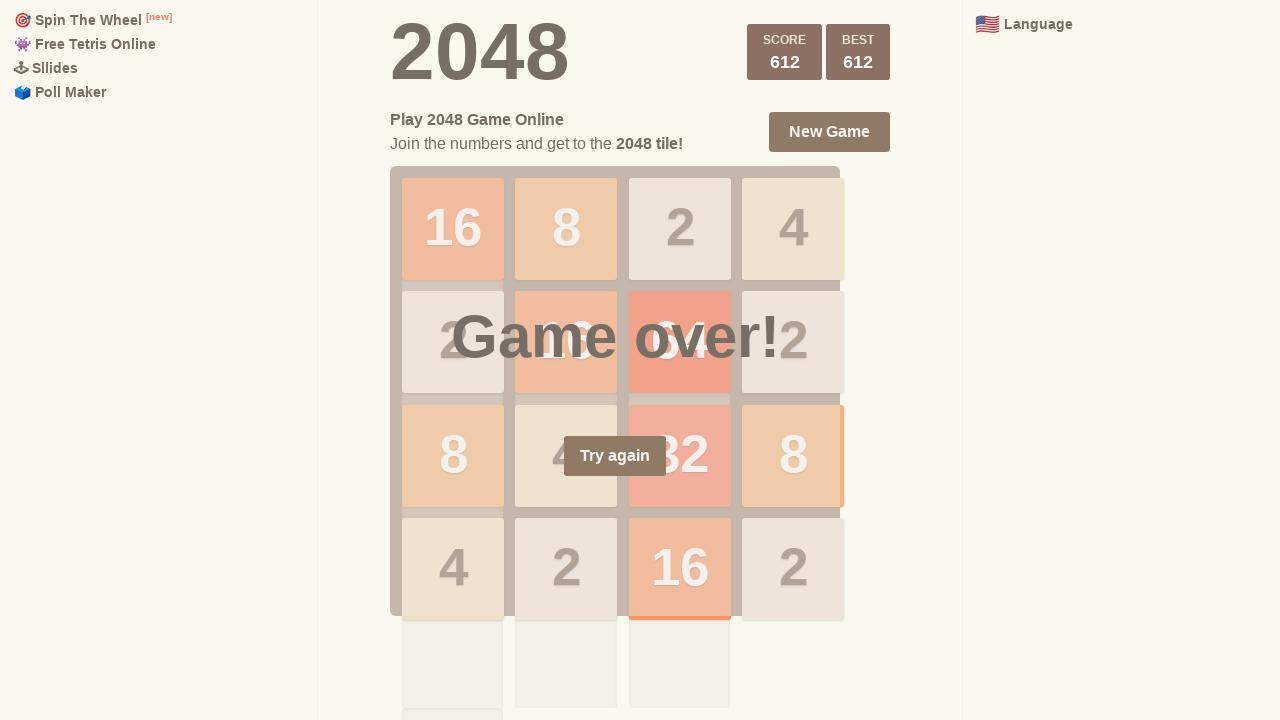

Pressed ArrowDown key (move 289/1000) on html
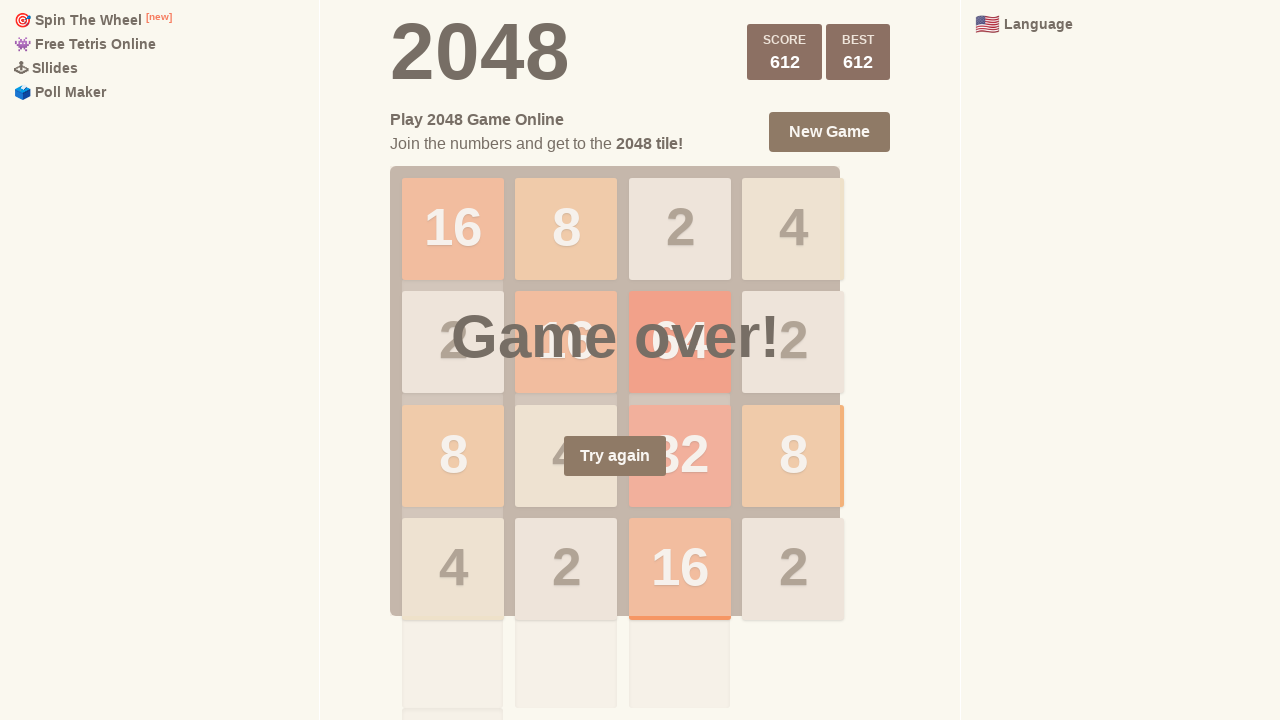

Pressed ArrowLeft key (move 290/1000) on html
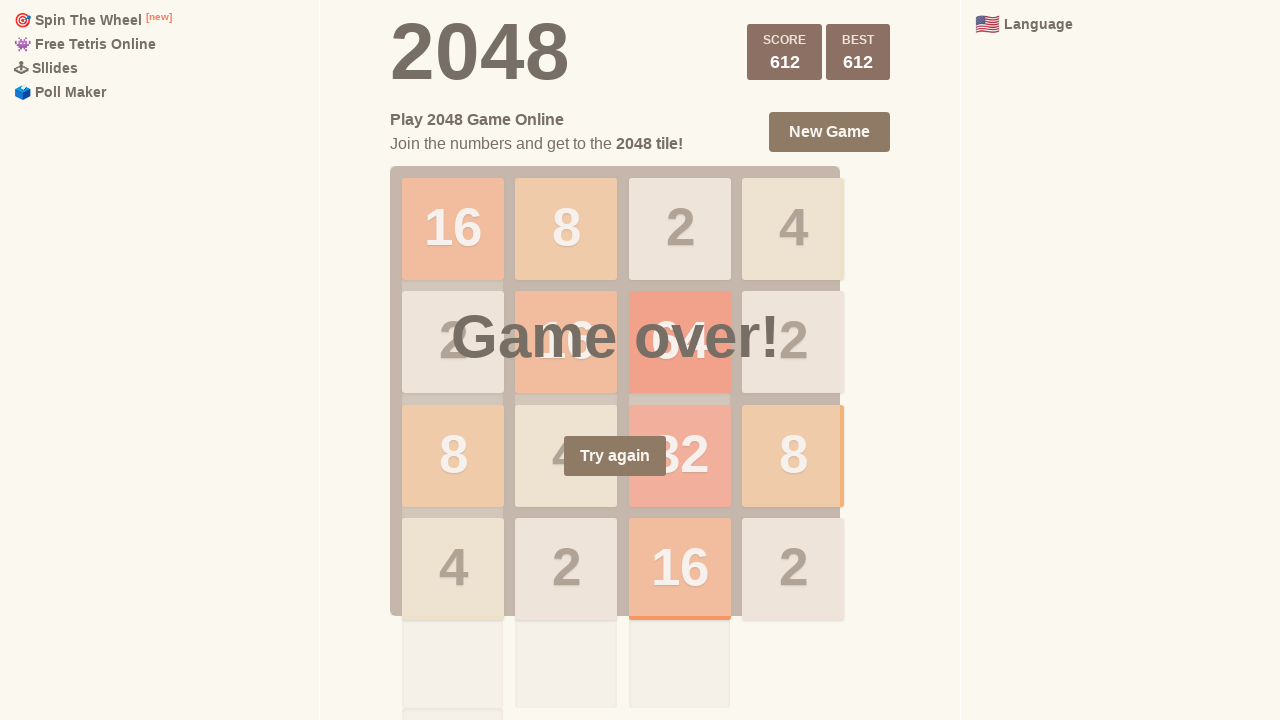

Pressed ArrowRight key (move 291/1000) on html
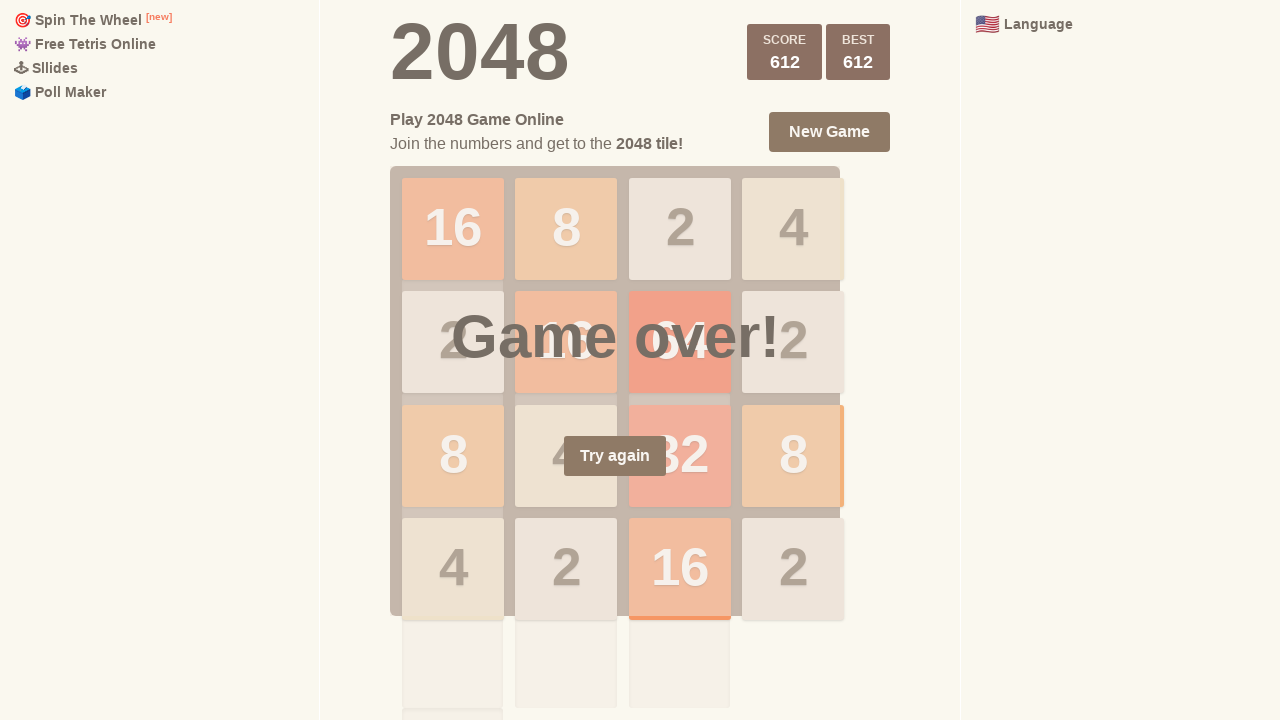

Pressed ArrowUp key (move 292/1000) on html
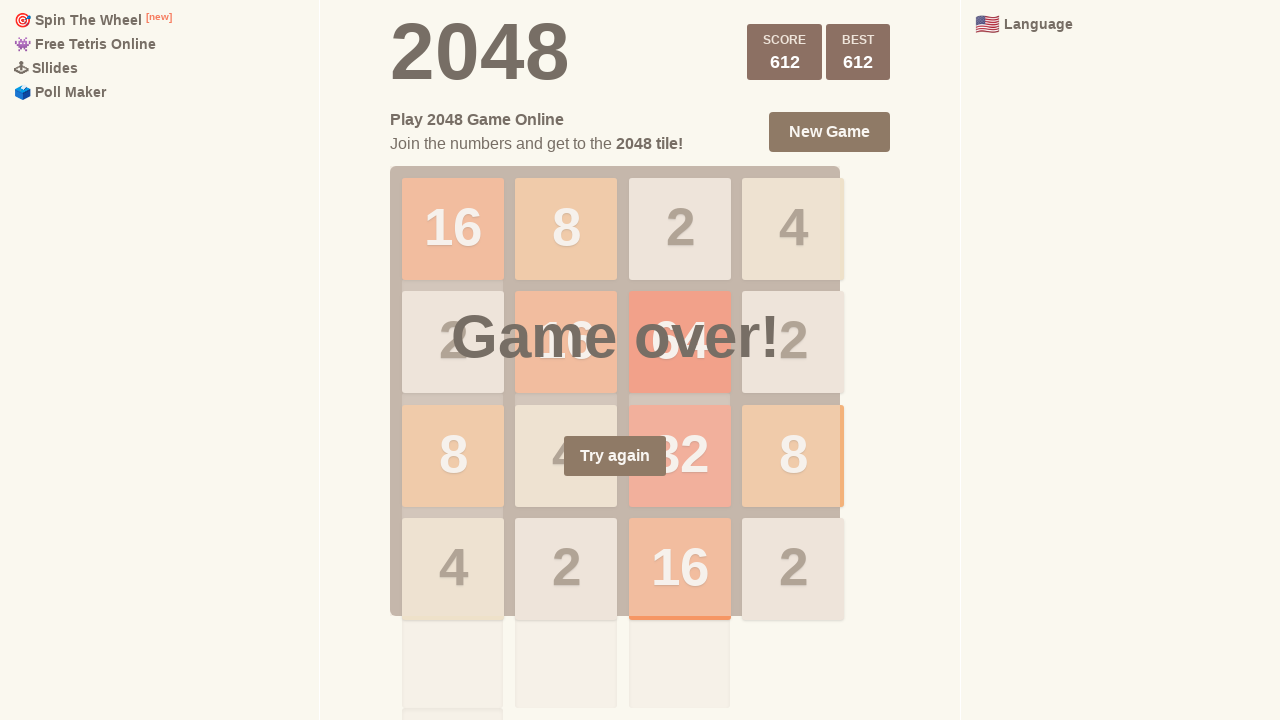

Pressed ArrowRight key (move 293/1000) on html
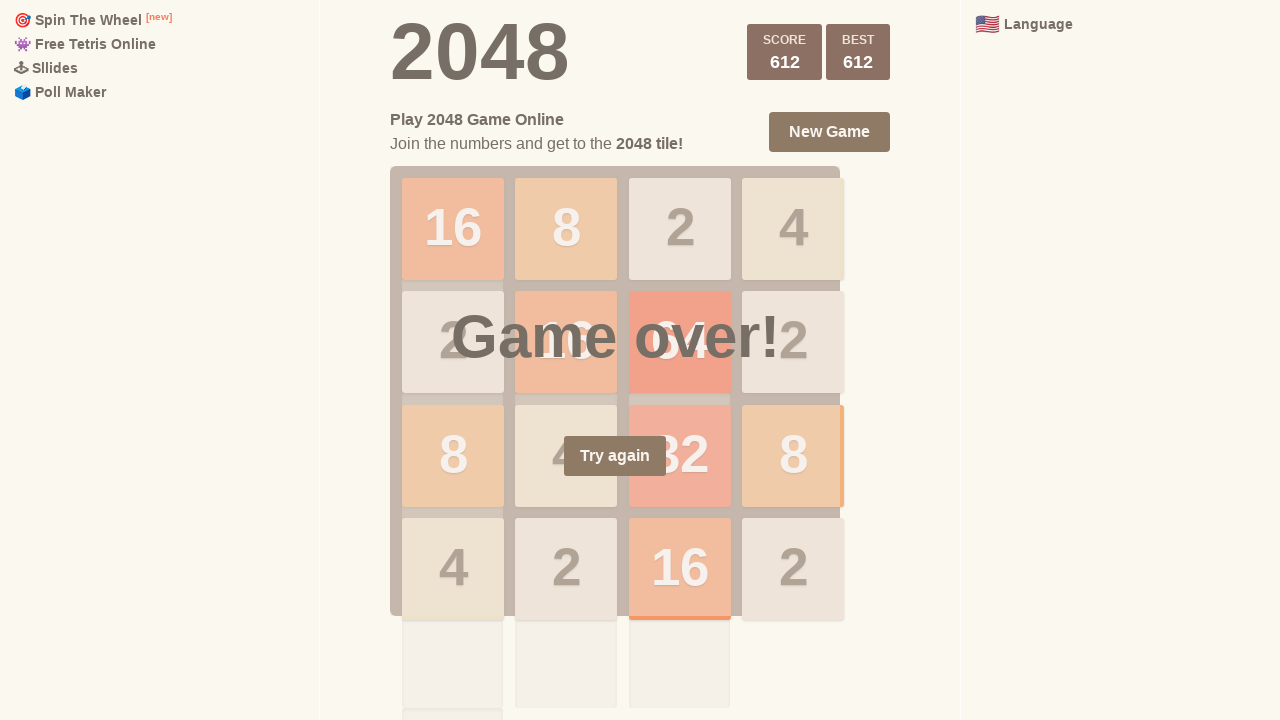

Pressed ArrowLeft key (move 294/1000) on html
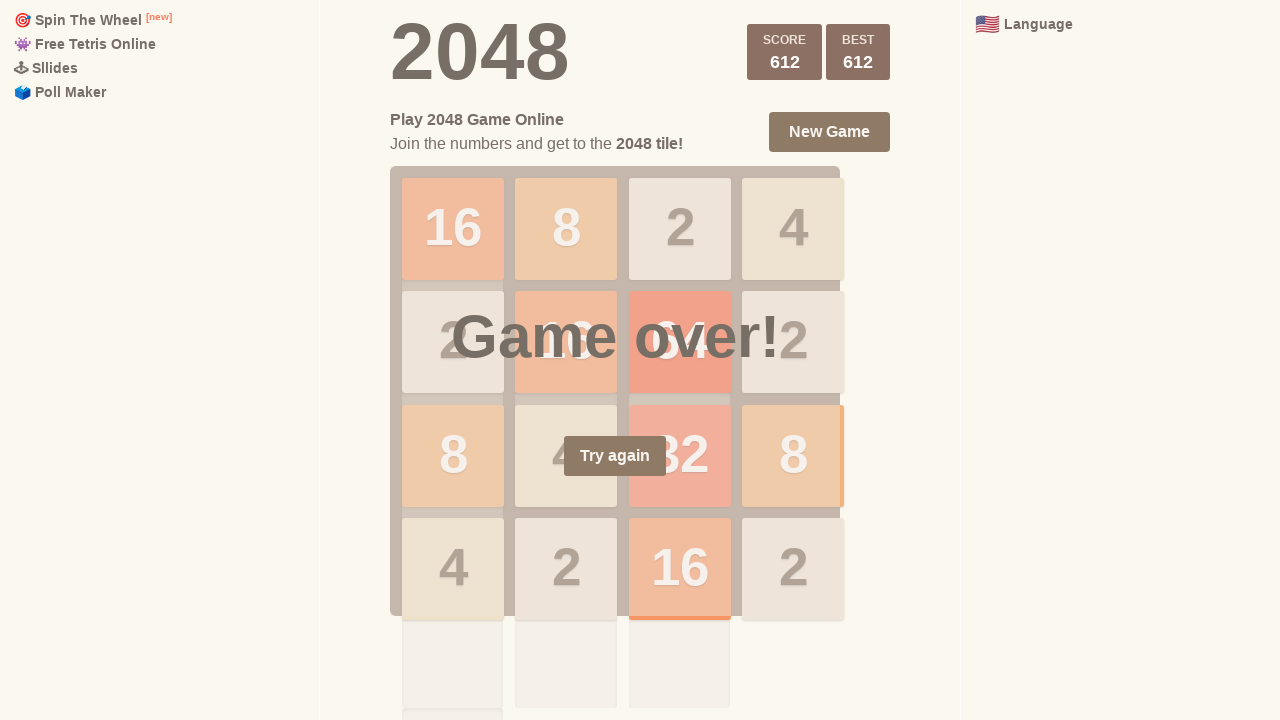

Pressed ArrowDown key (move 295/1000) on html
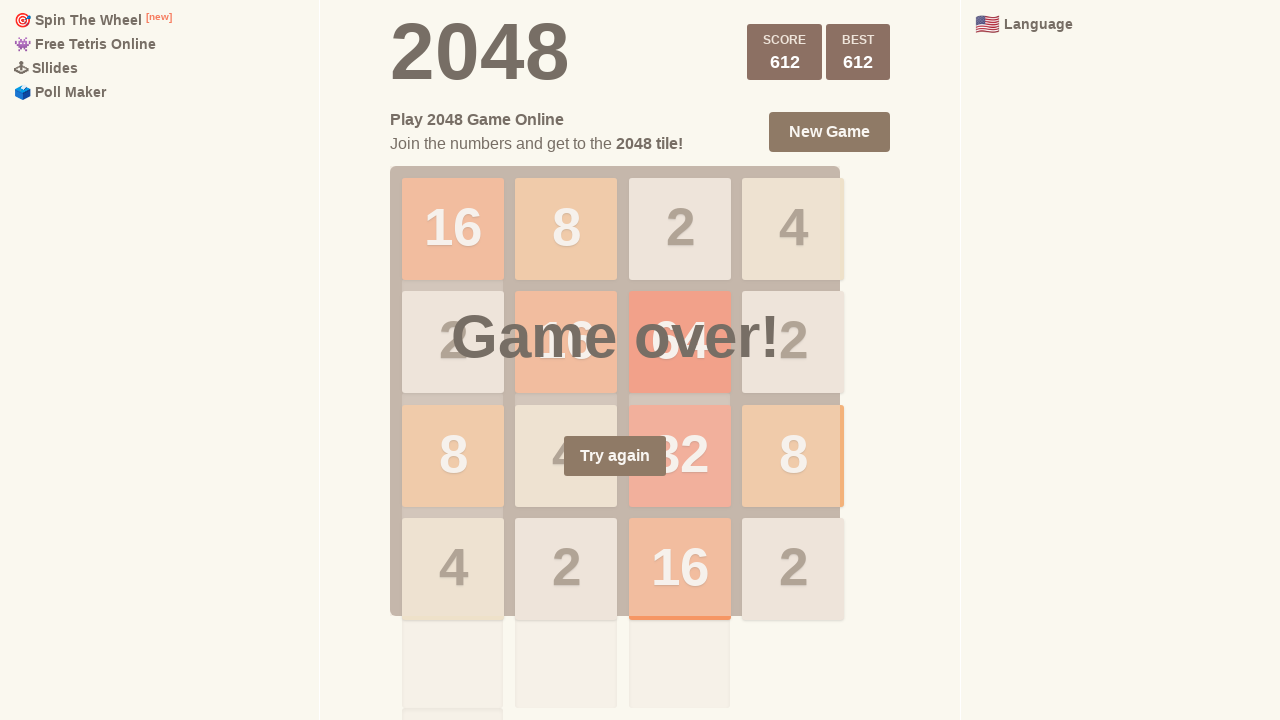

Pressed ArrowLeft key (move 296/1000) on html
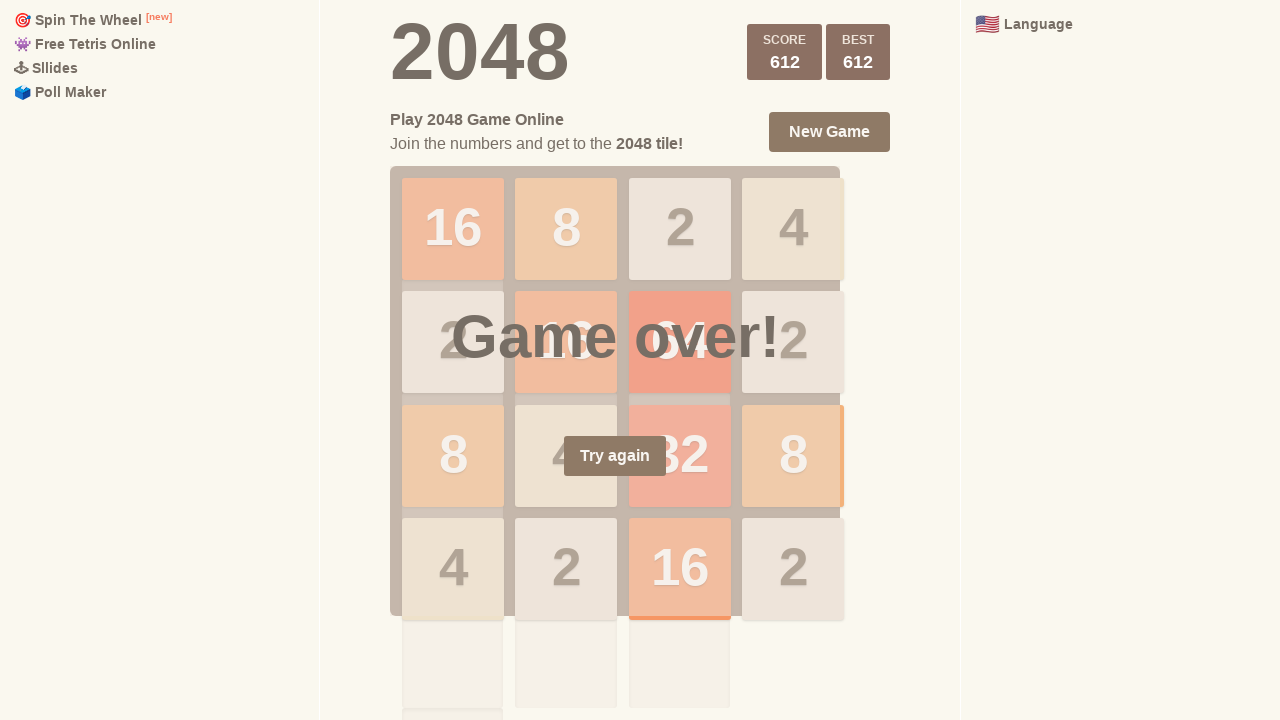

Pressed ArrowDown key (move 297/1000) on html
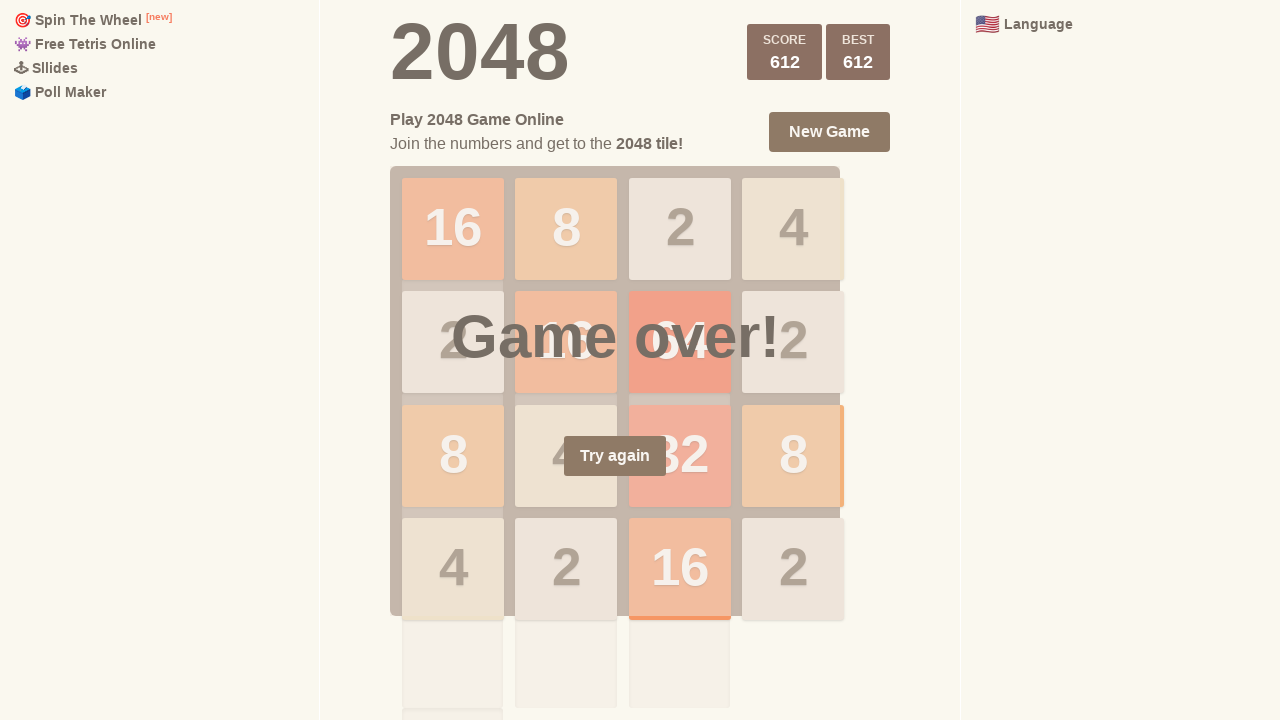

Pressed ArrowUp key (move 298/1000) on html
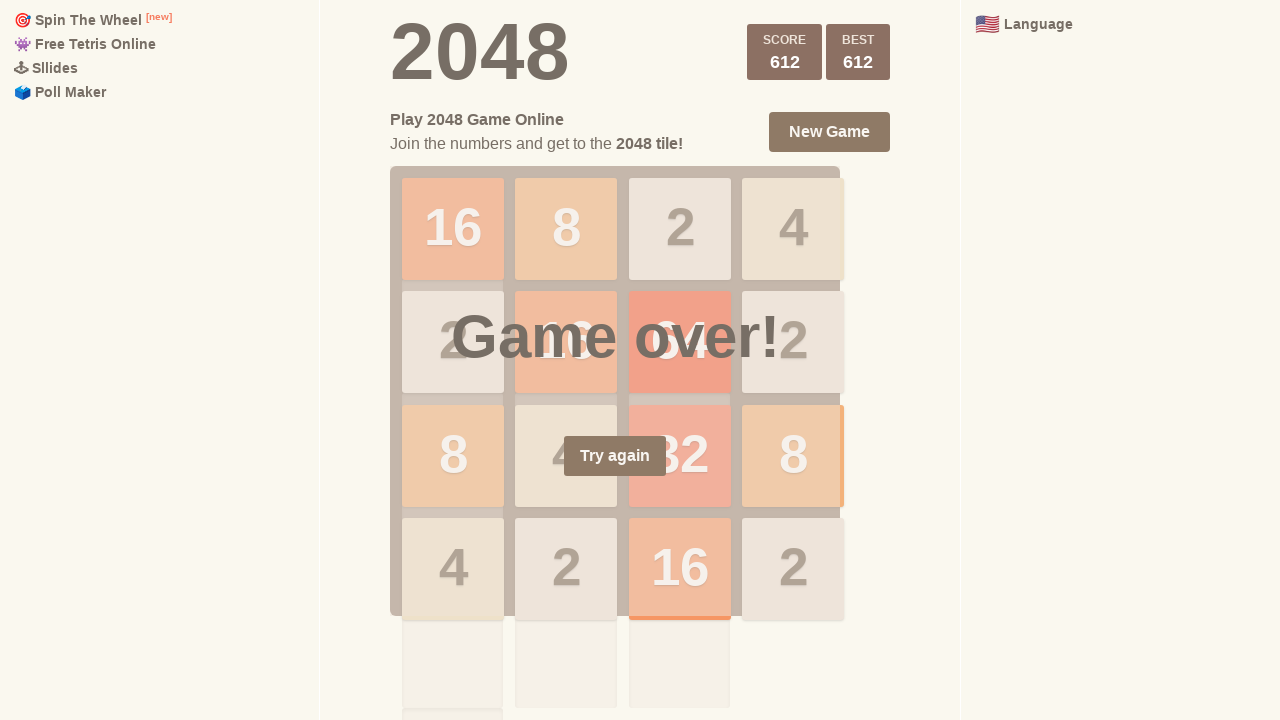

Pressed ArrowDown key (move 299/1000) on html
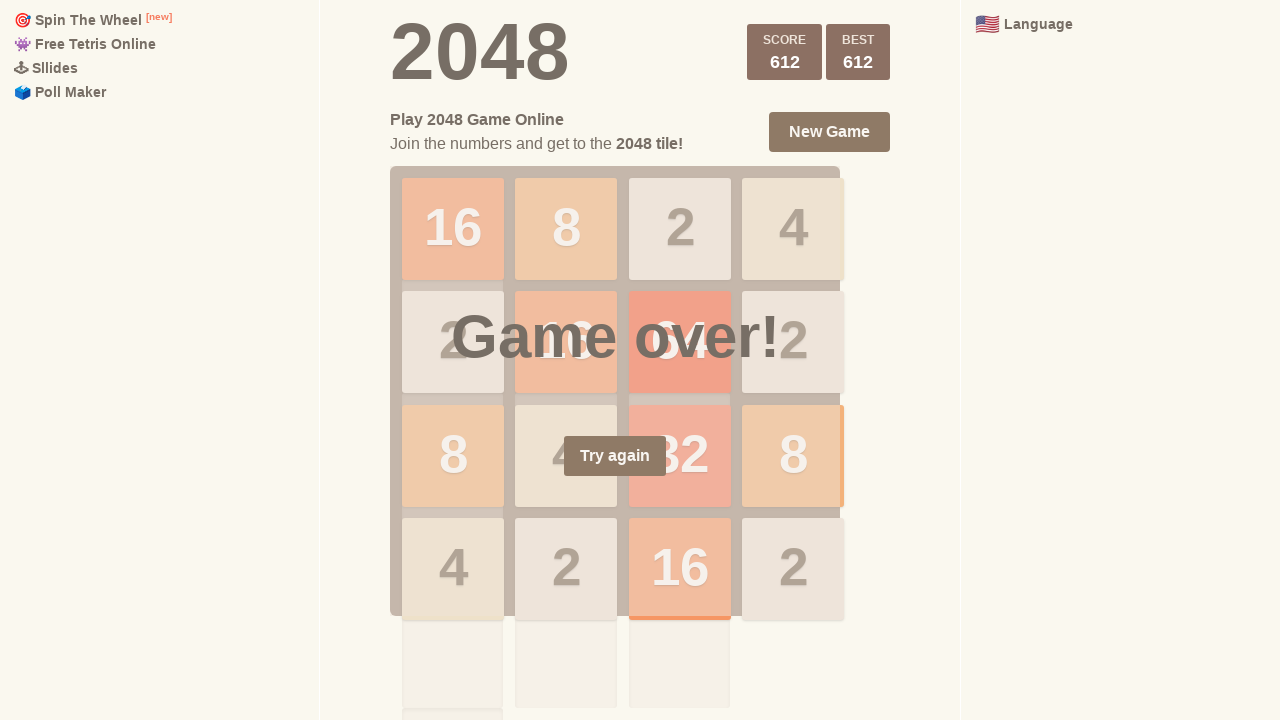

Pressed ArrowUp key (move 300/1000) on html
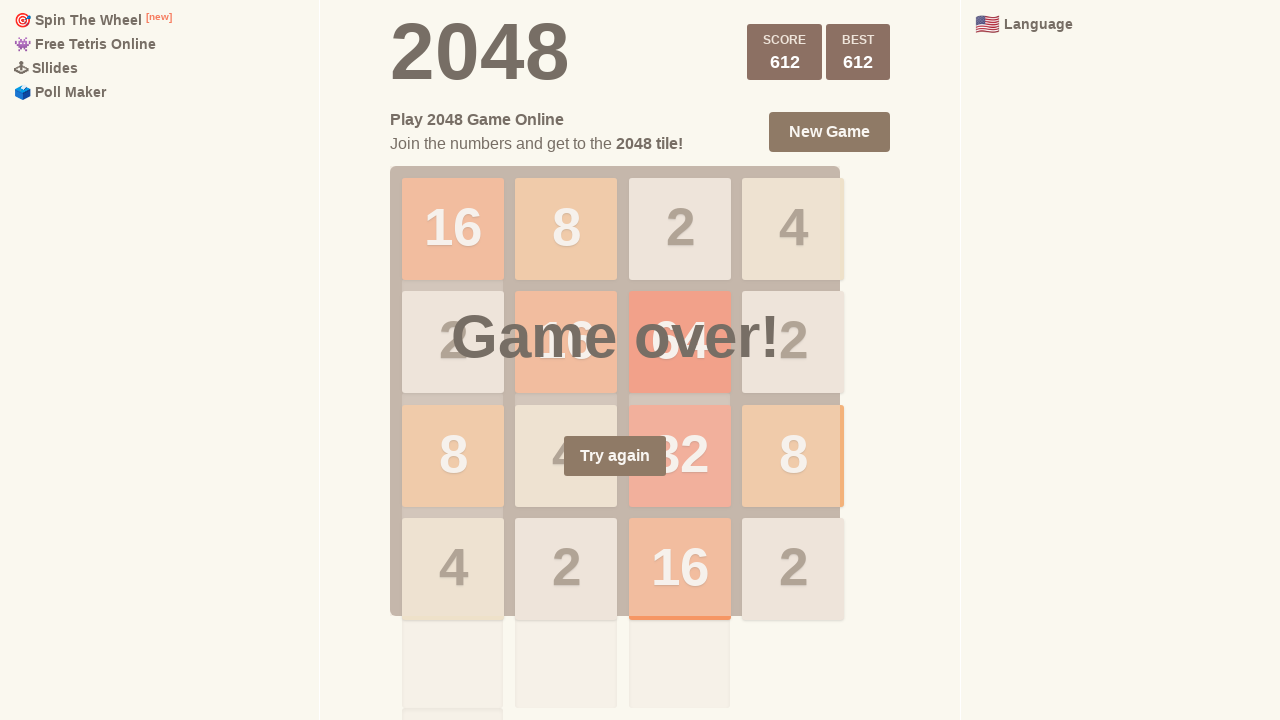

Pressed ArrowUp key (move 301/1000) on html
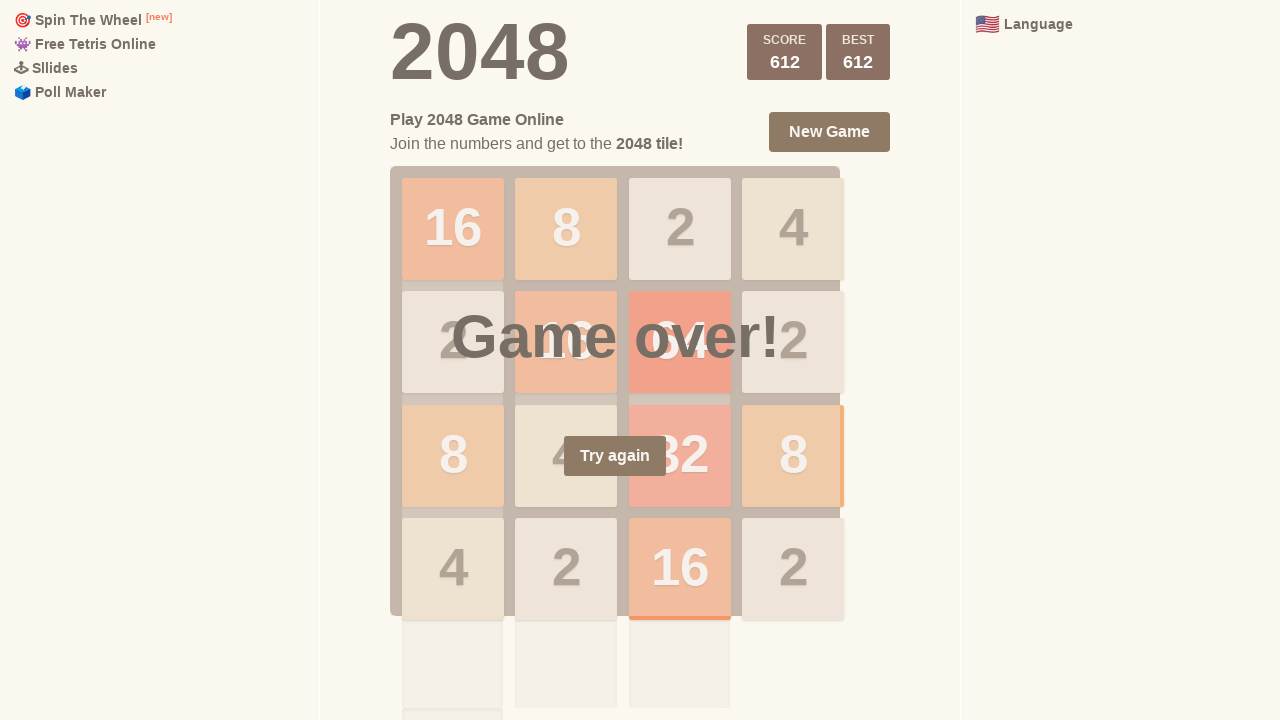

Pressed ArrowRight key (move 302/1000) on html
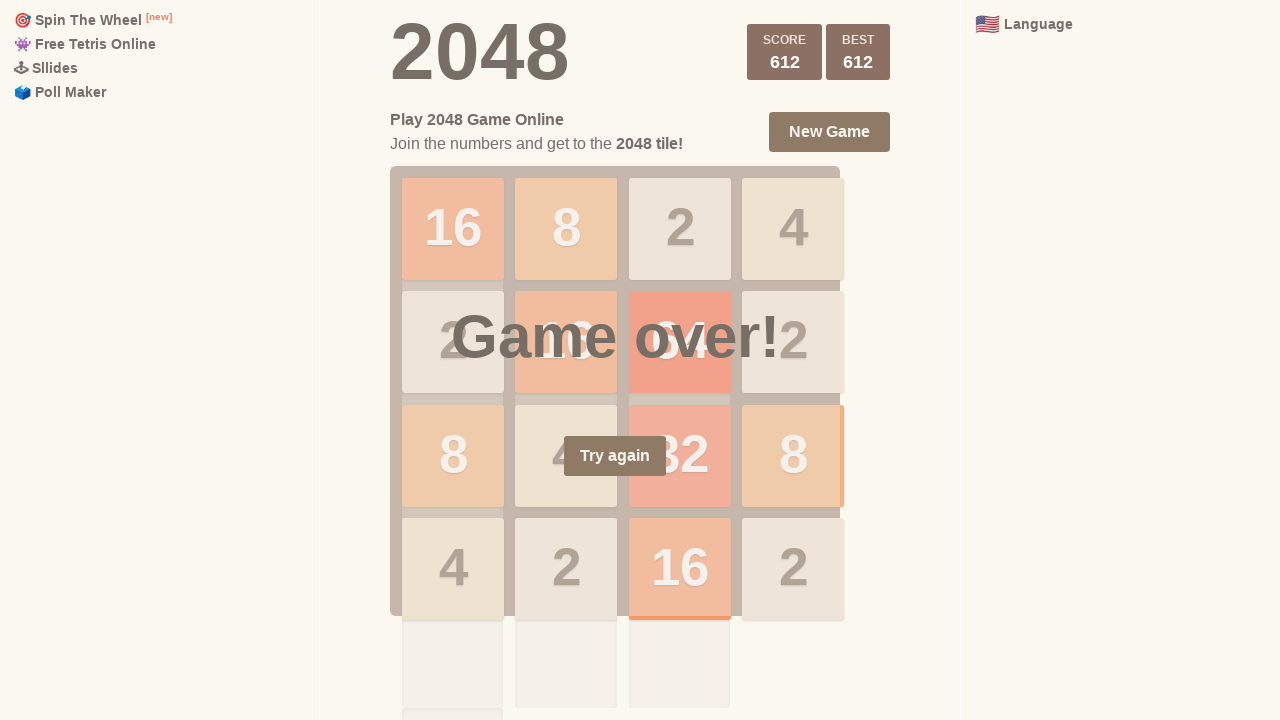

Pressed ArrowRight key (move 303/1000) on html
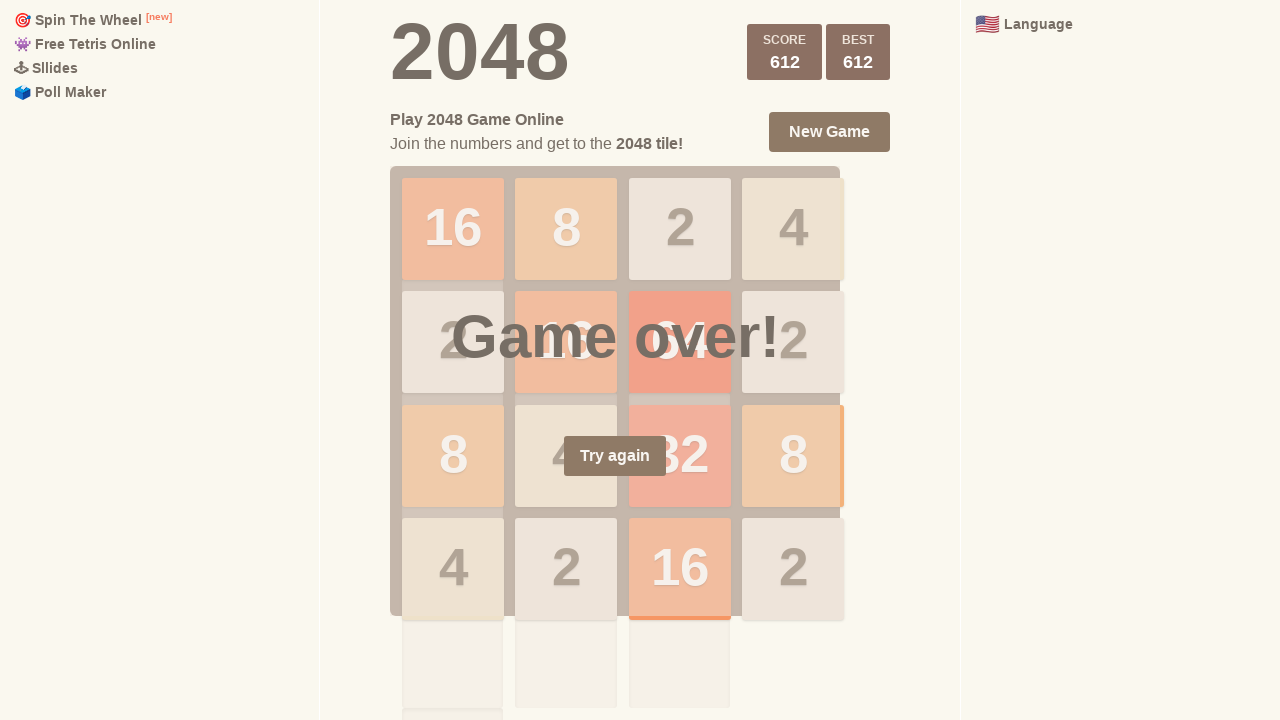

Pressed ArrowUp key (move 304/1000) on html
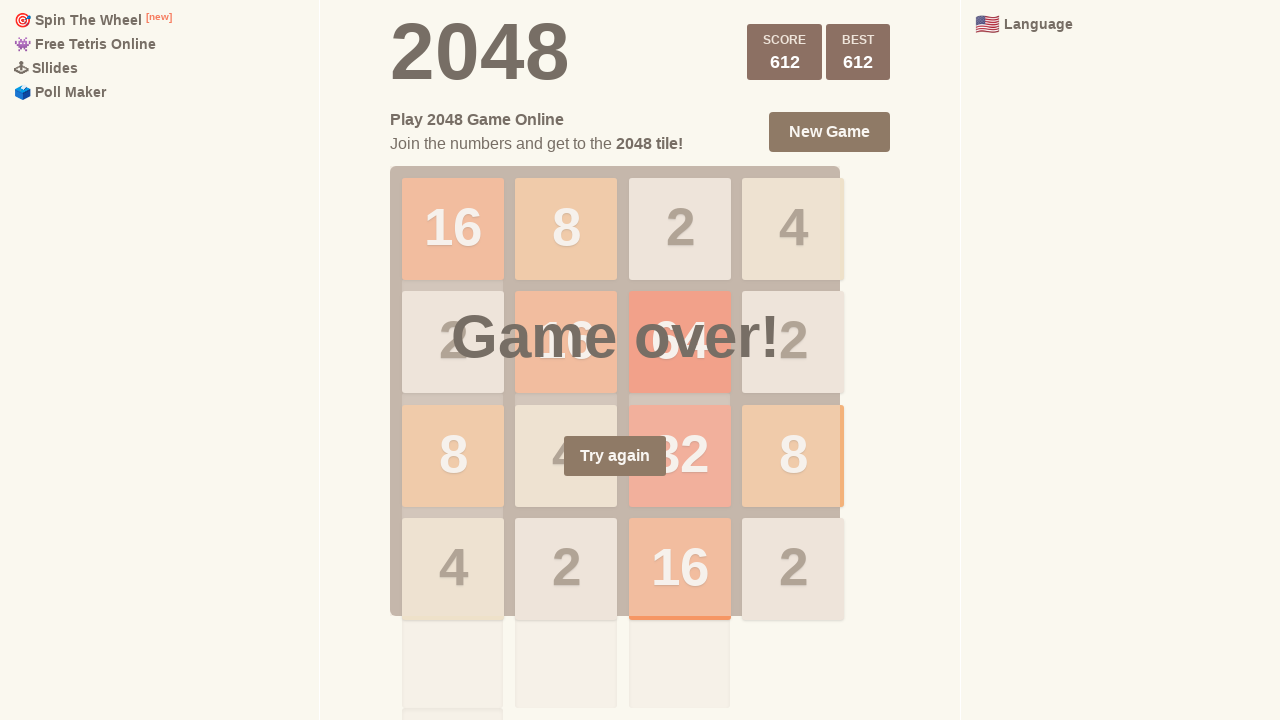

Pressed ArrowUp key (move 305/1000) on html
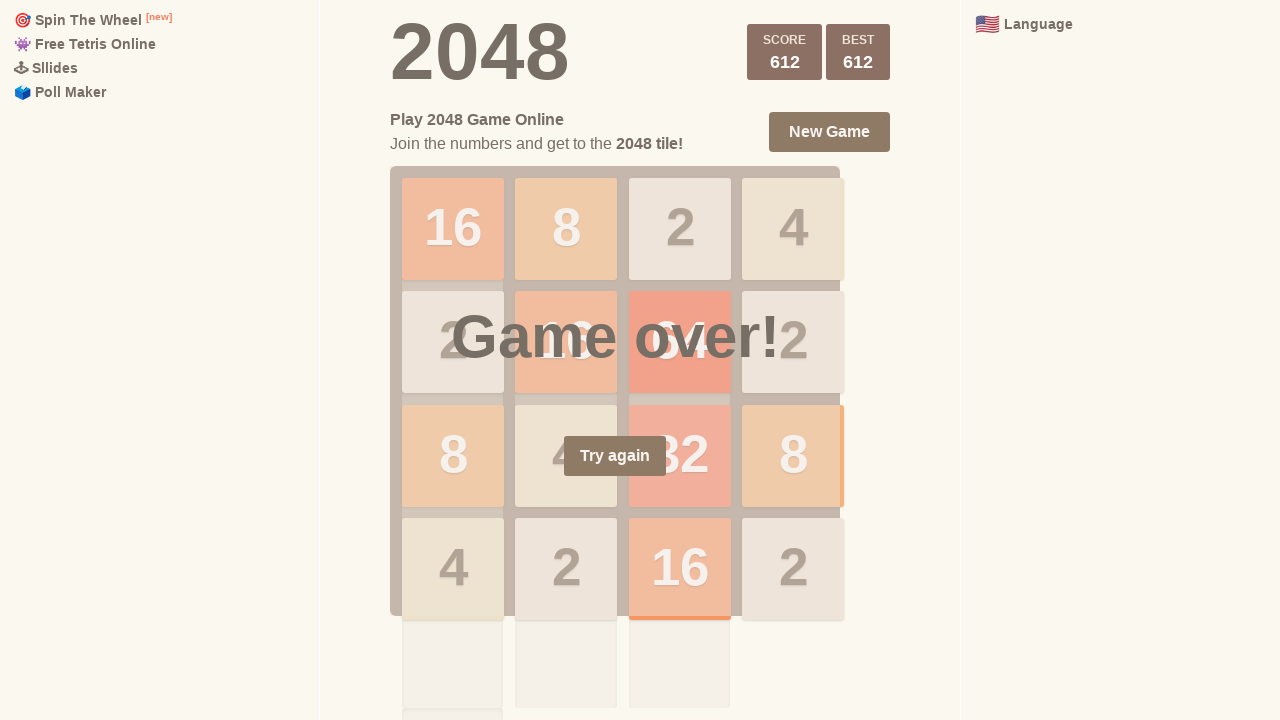

Pressed ArrowLeft key (move 306/1000) on html
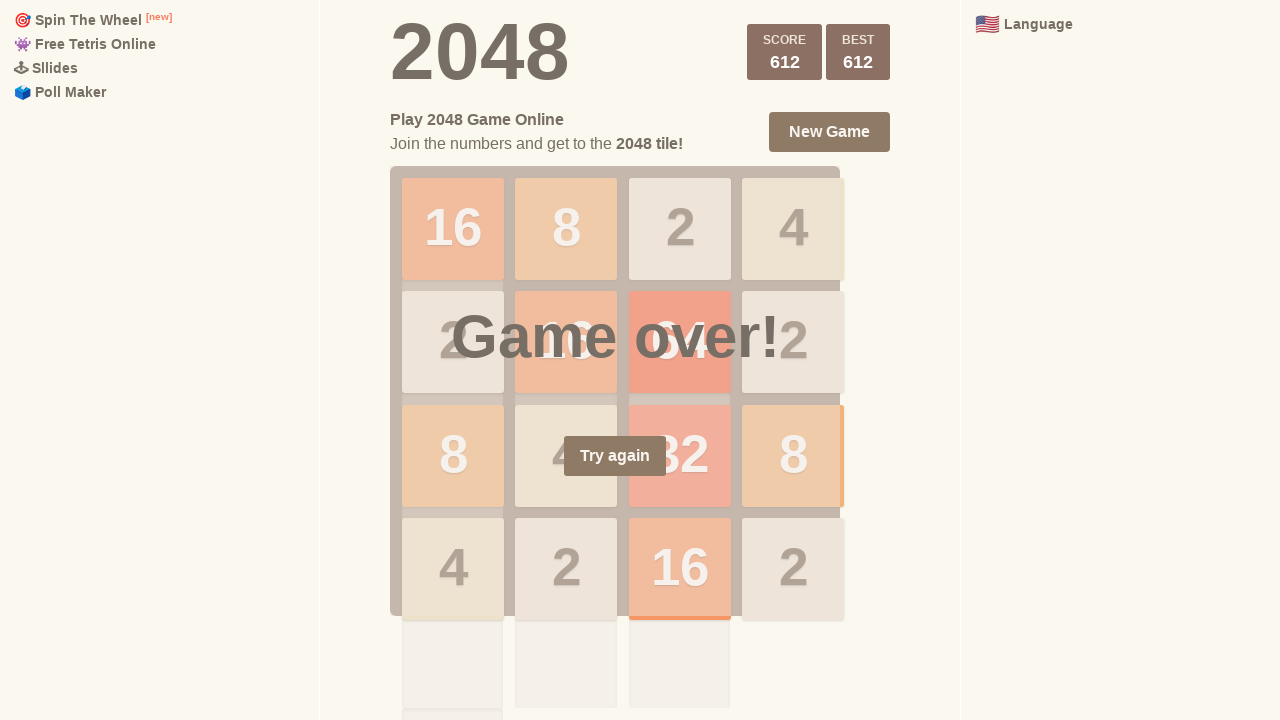

Pressed ArrowRight key (move 307/1000) on html
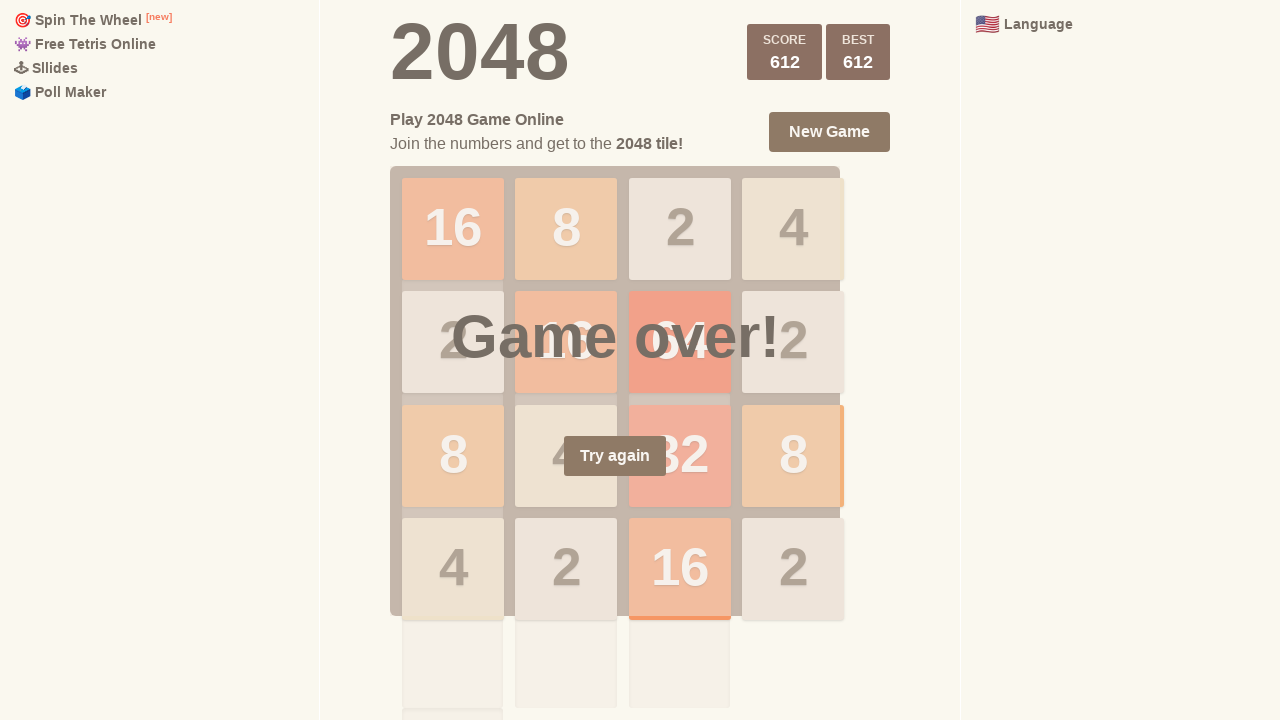

Pressed ArrowDown key (move 308/1000) on html
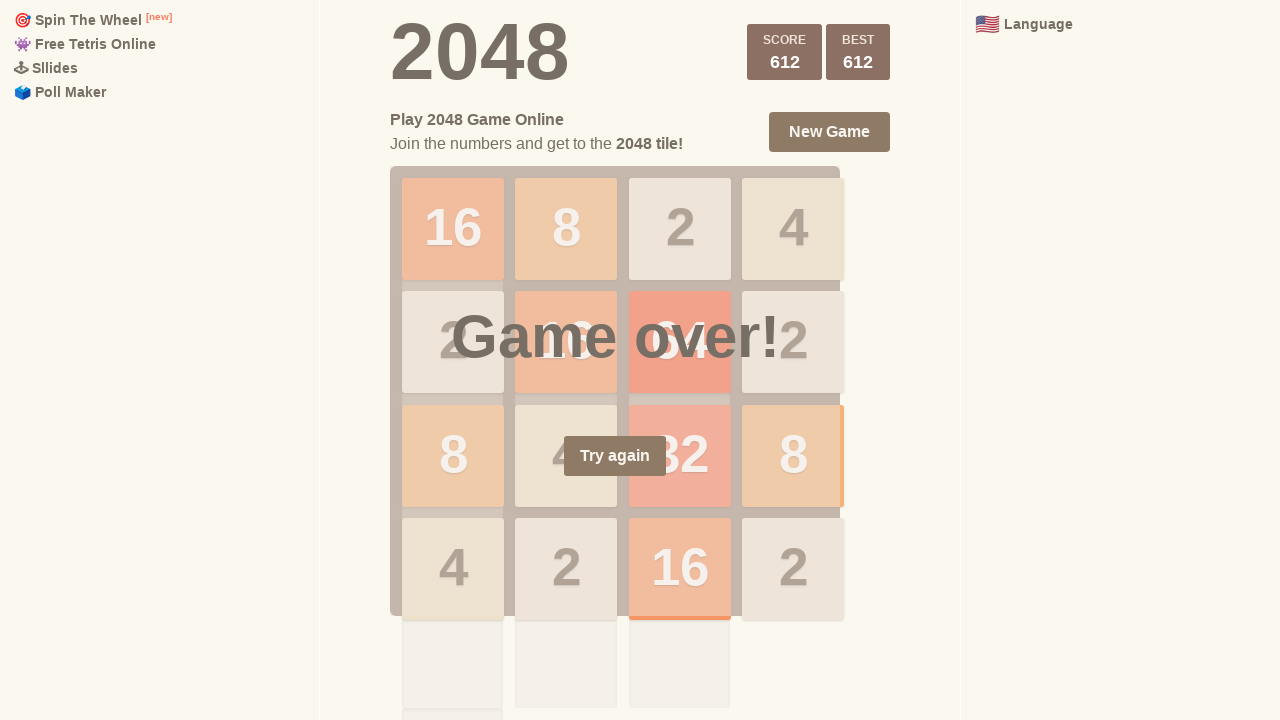

Pressed ArrowDown key (move 309/1000) on html
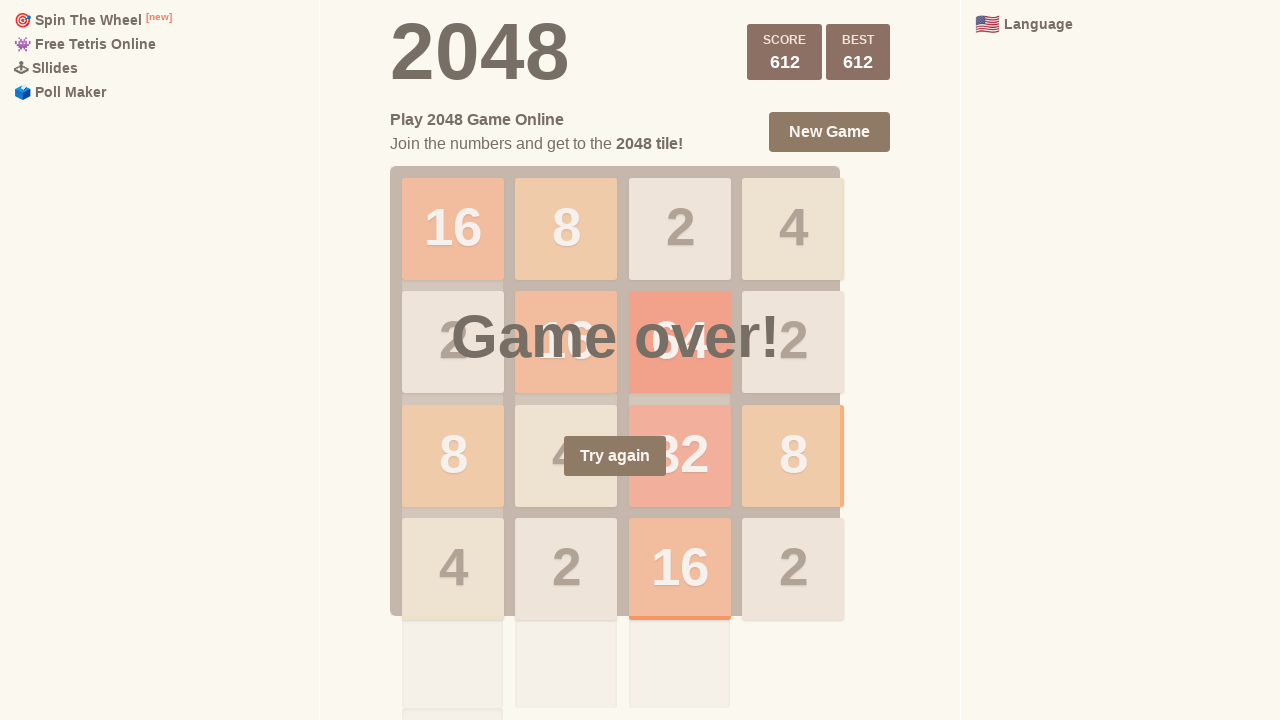

Pressed ArrowUp key (move 310/1000) on html
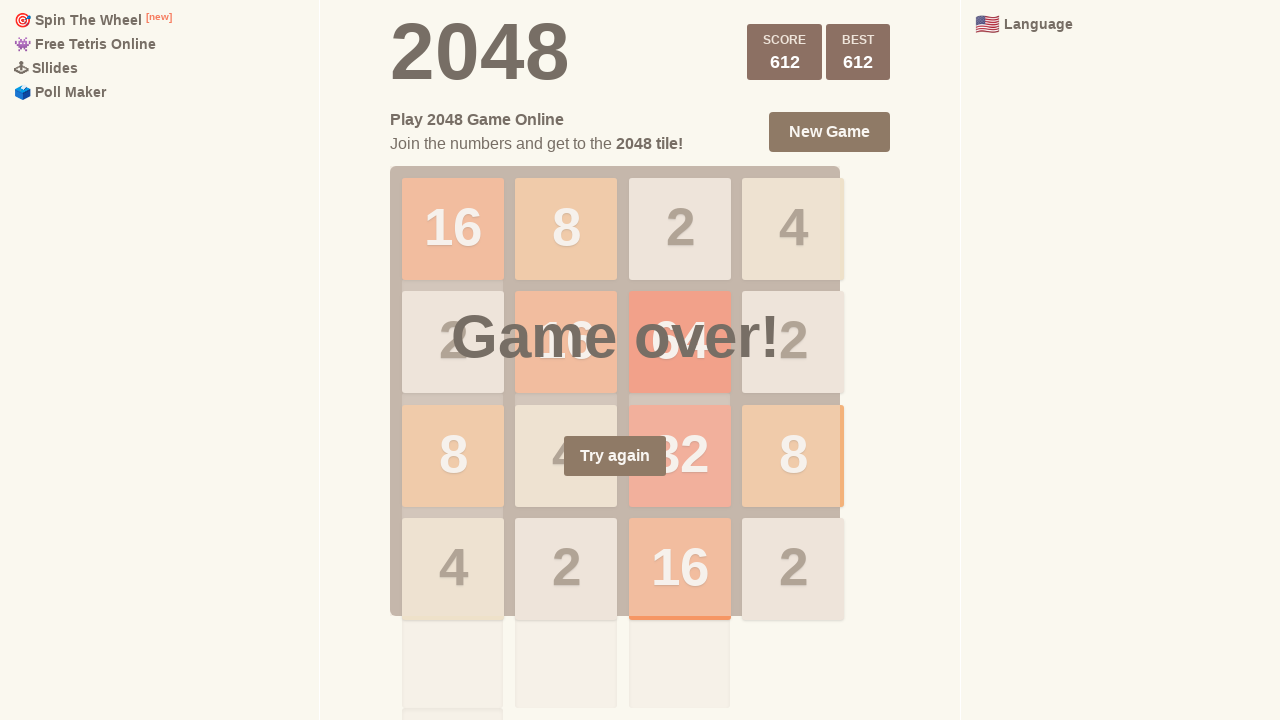

Pressed ArrowDown key (move 311/1000) on html
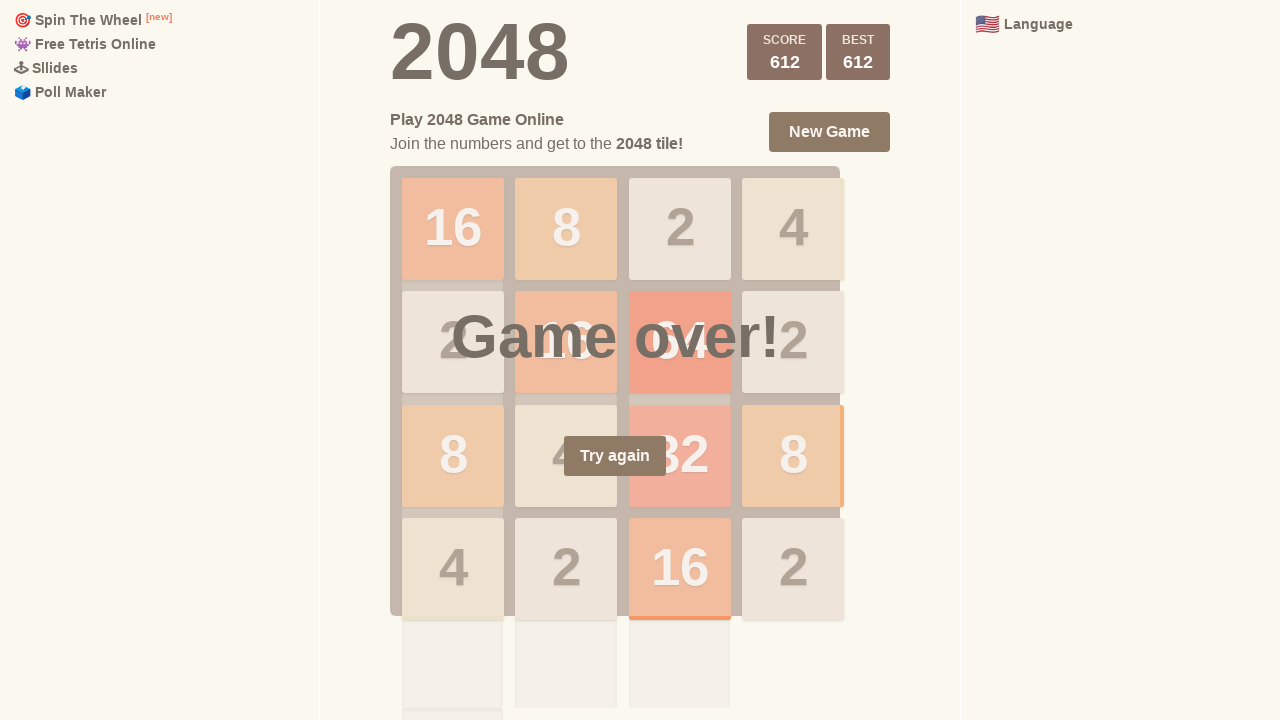

Pressed ArrowUp key (move 312/1000) on html
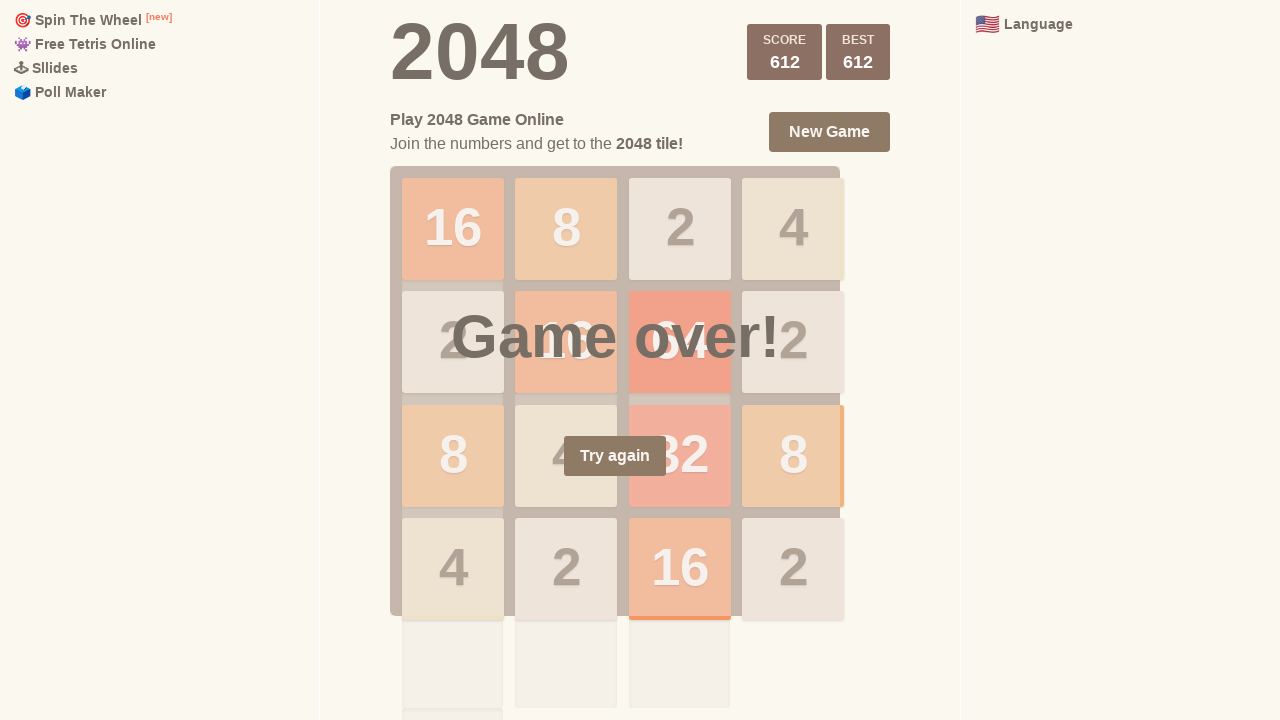

Pressed ArrowUp key (move 313/1000) on html
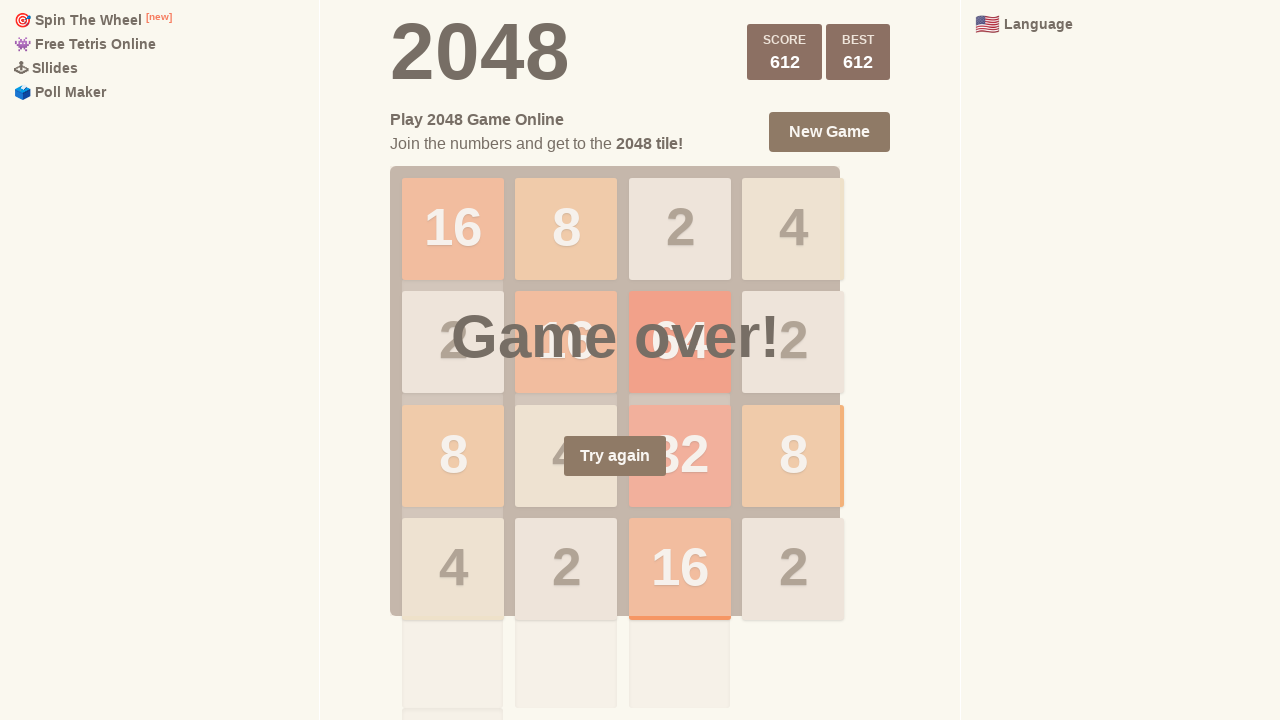

Pressed ArrowRight key (move 314/1000) on html
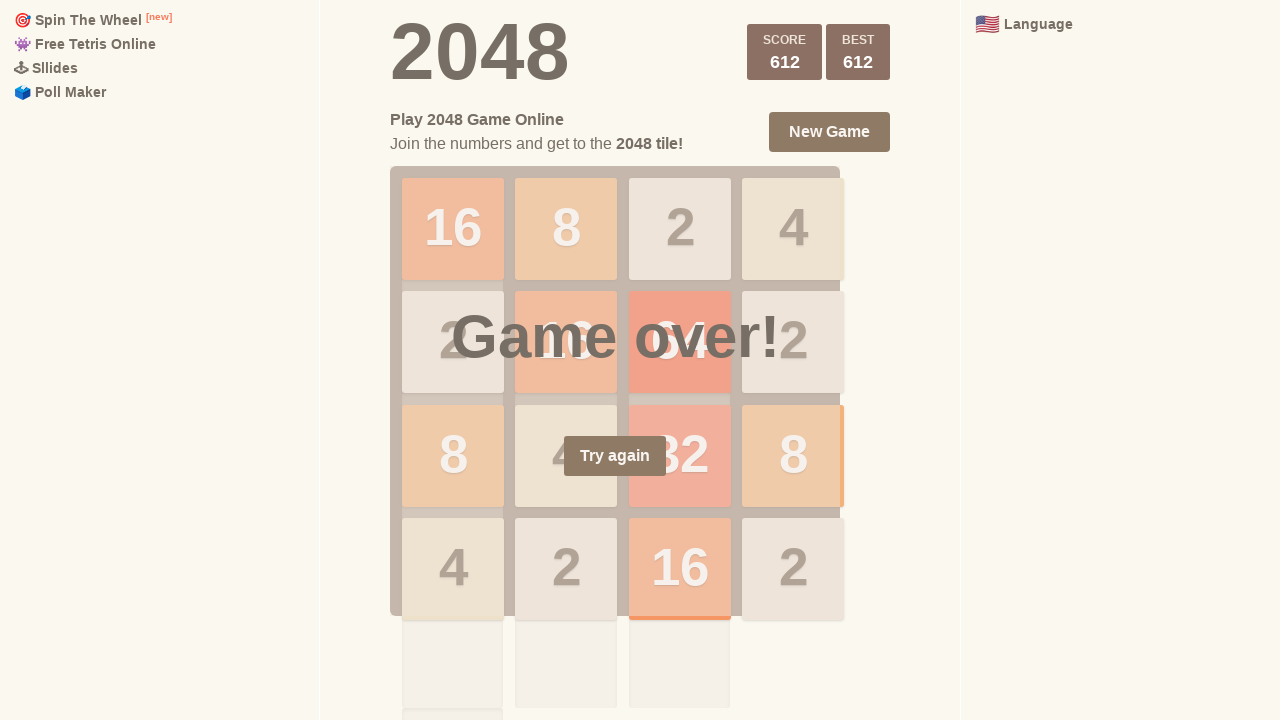

Pressed ArrowUp key (move 315/1000) on html
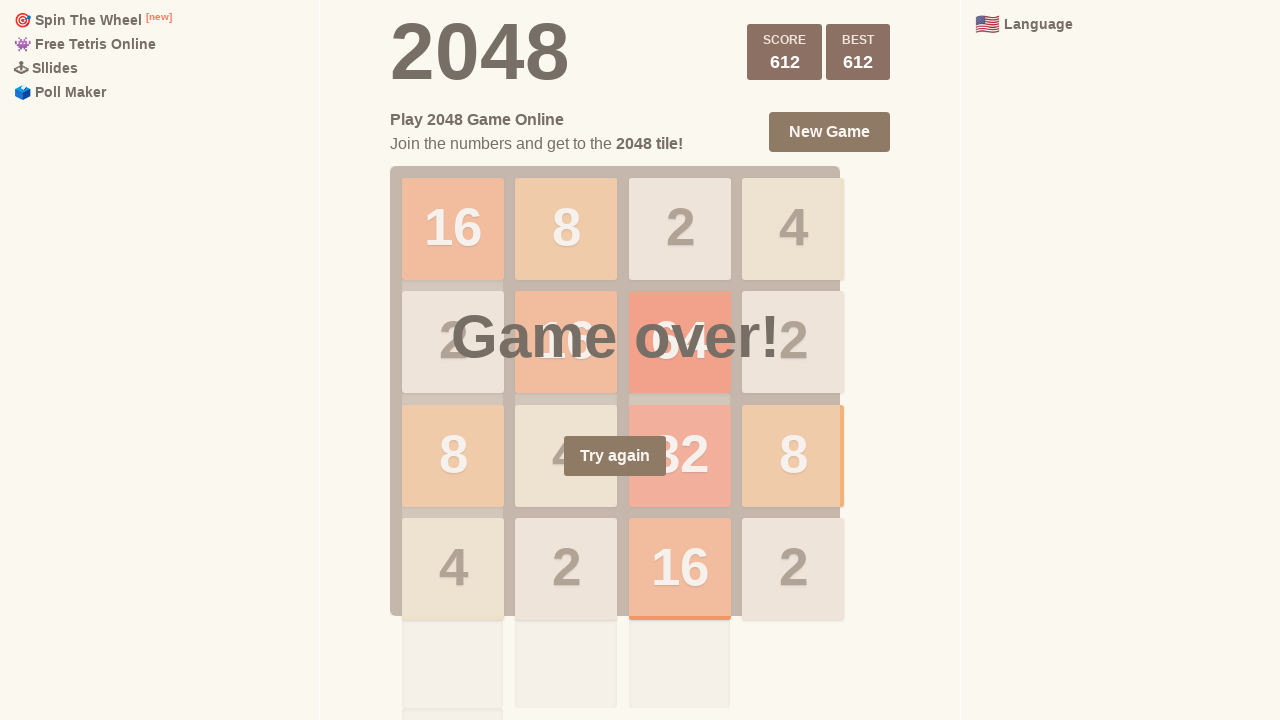

Pressed ArrowLeft key (move 316/1000) on html
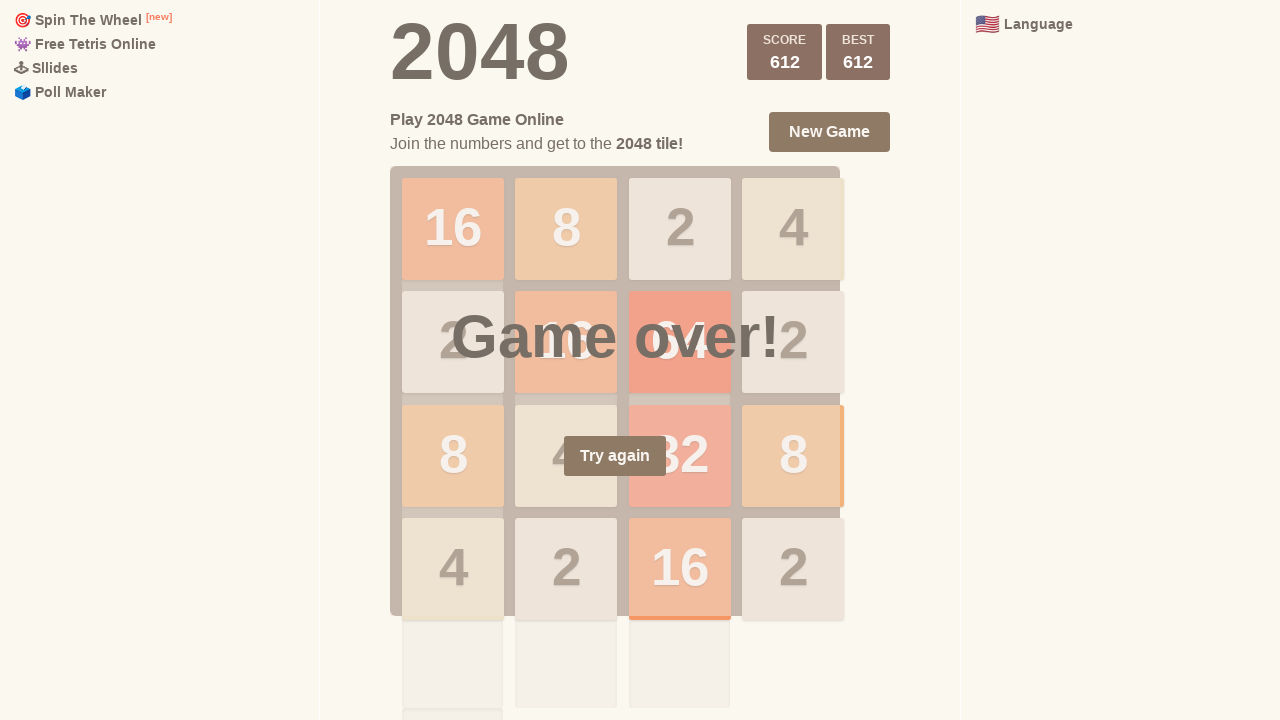

Pressed ArrowDown key (move 317/1000) on html
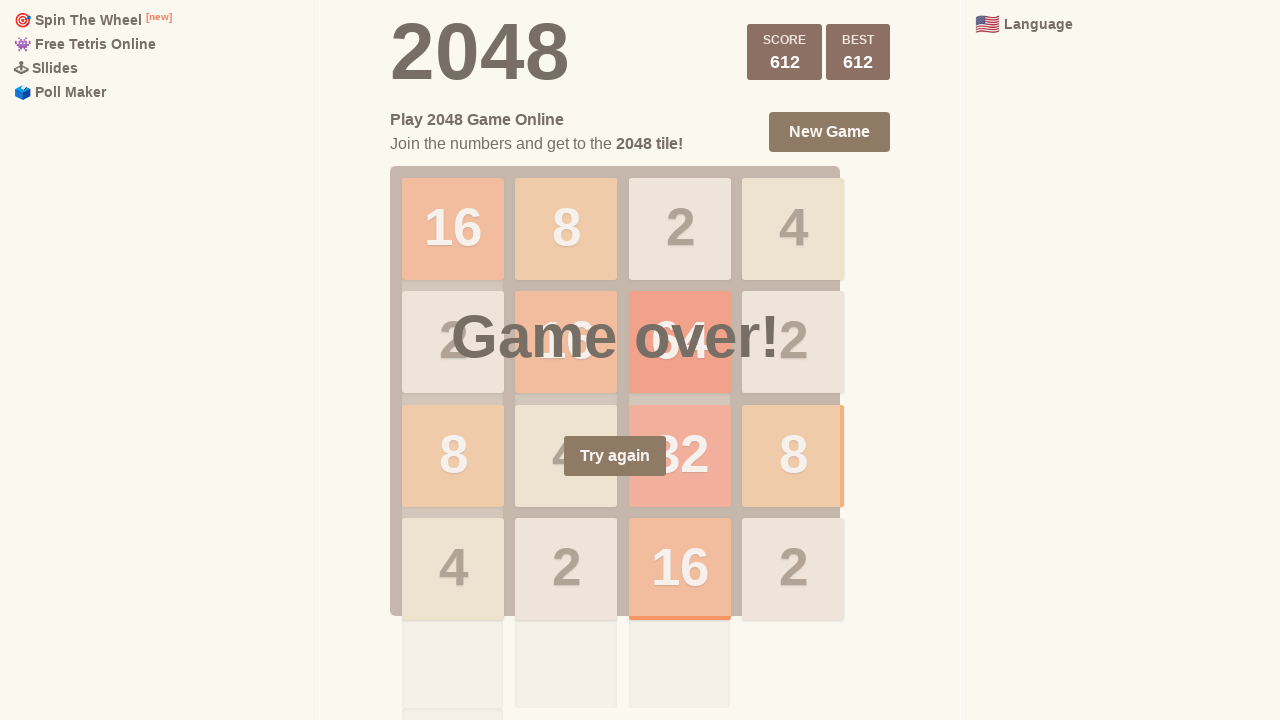

Pressed ArrowRight key (move 318/1000) on html
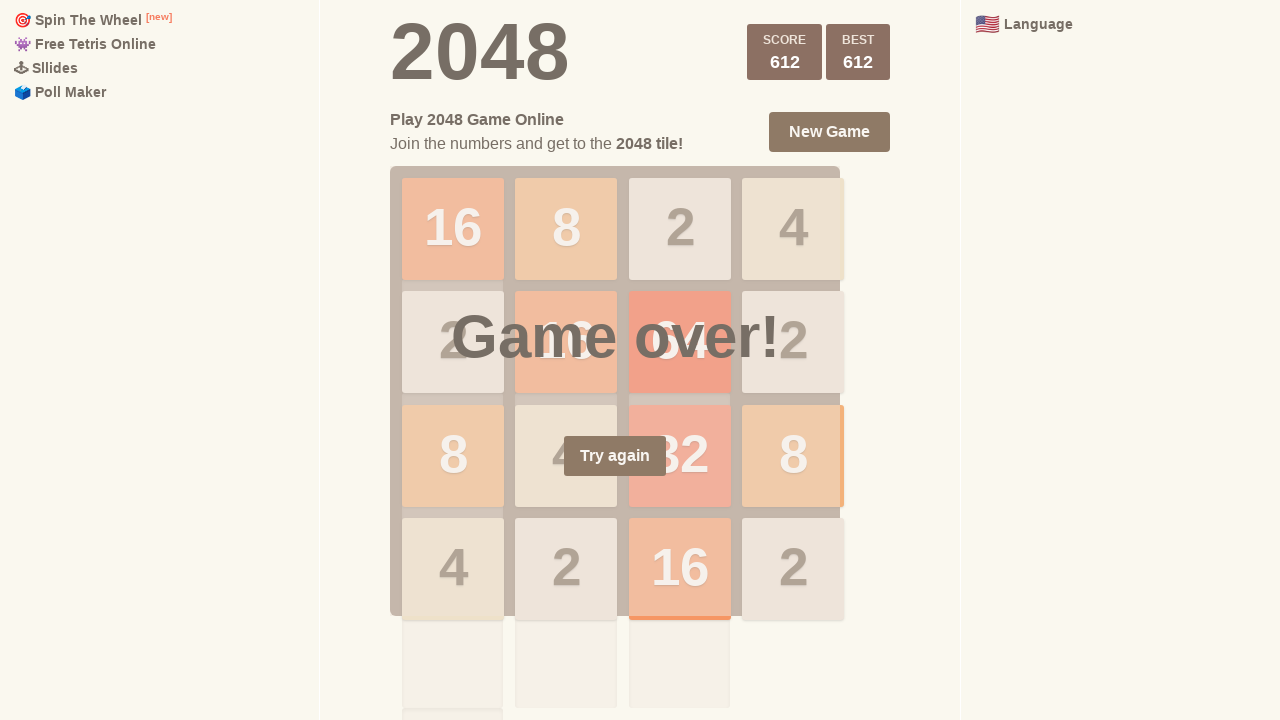

Pressed ArrowRight key (move 319/1000) on html
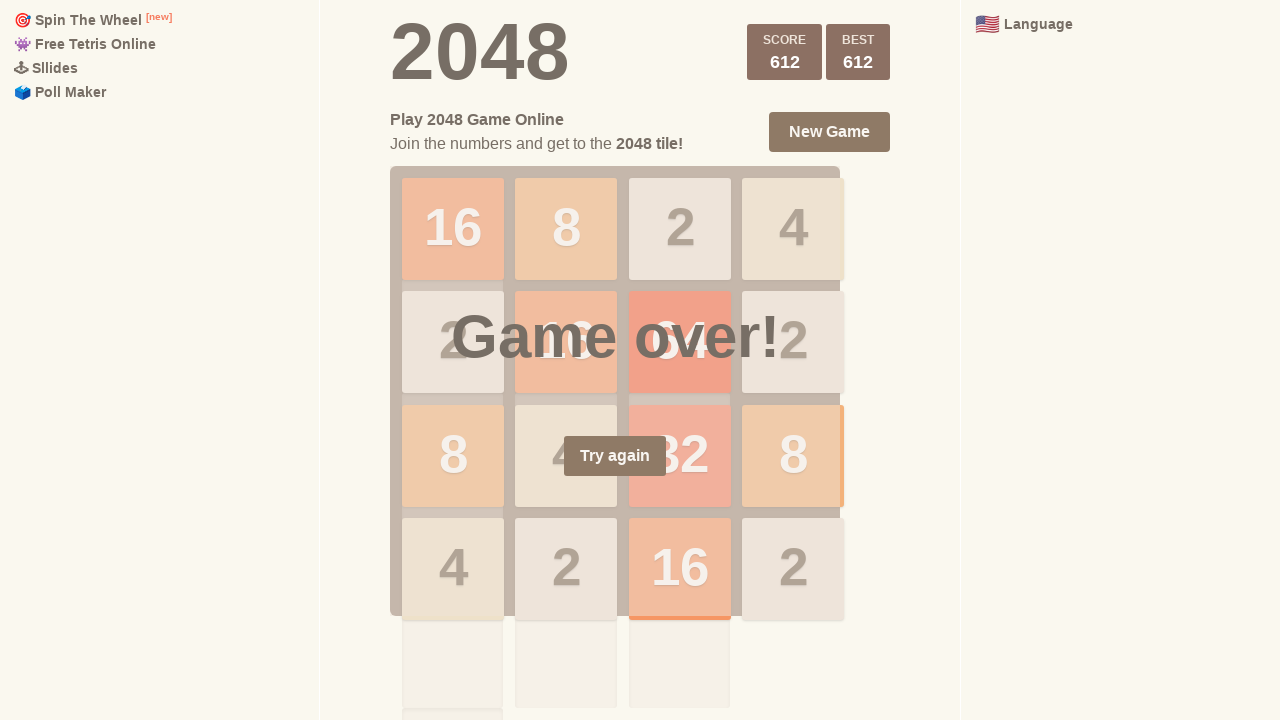

Pressed ArrowLeft key (move 320/1000) on html
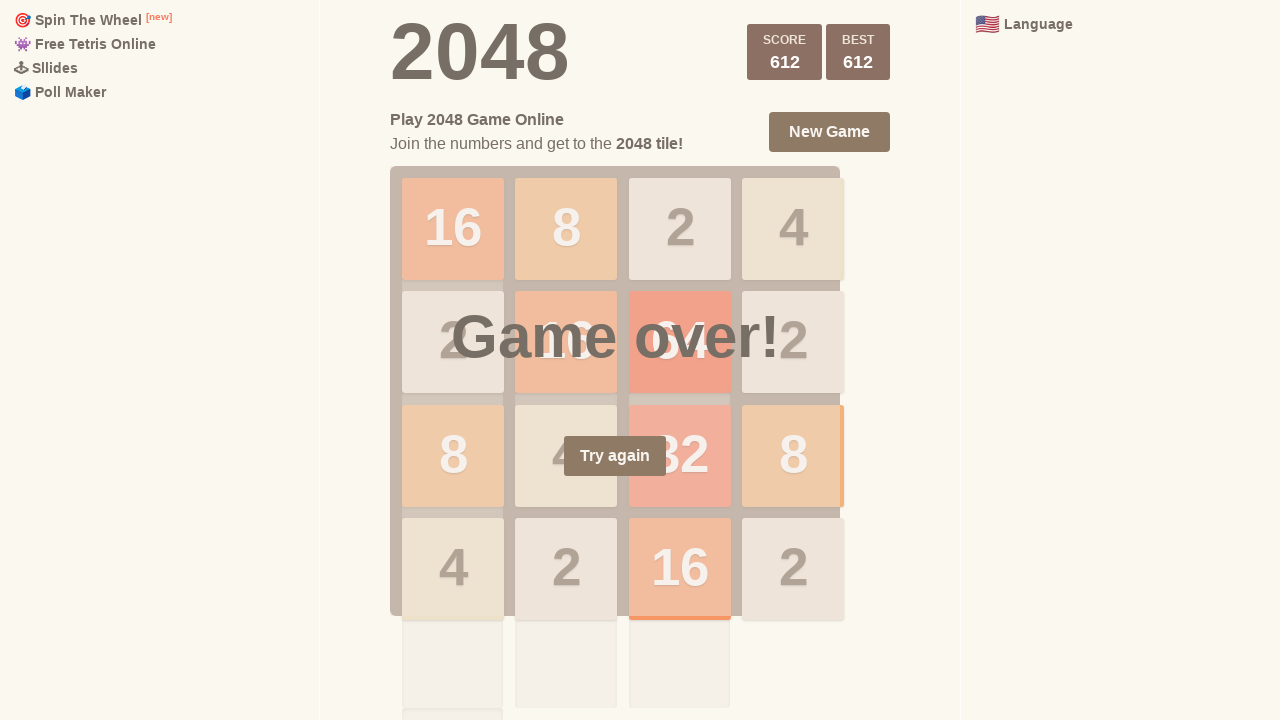

Pressed ArrowRight key (move 321/1000) on html
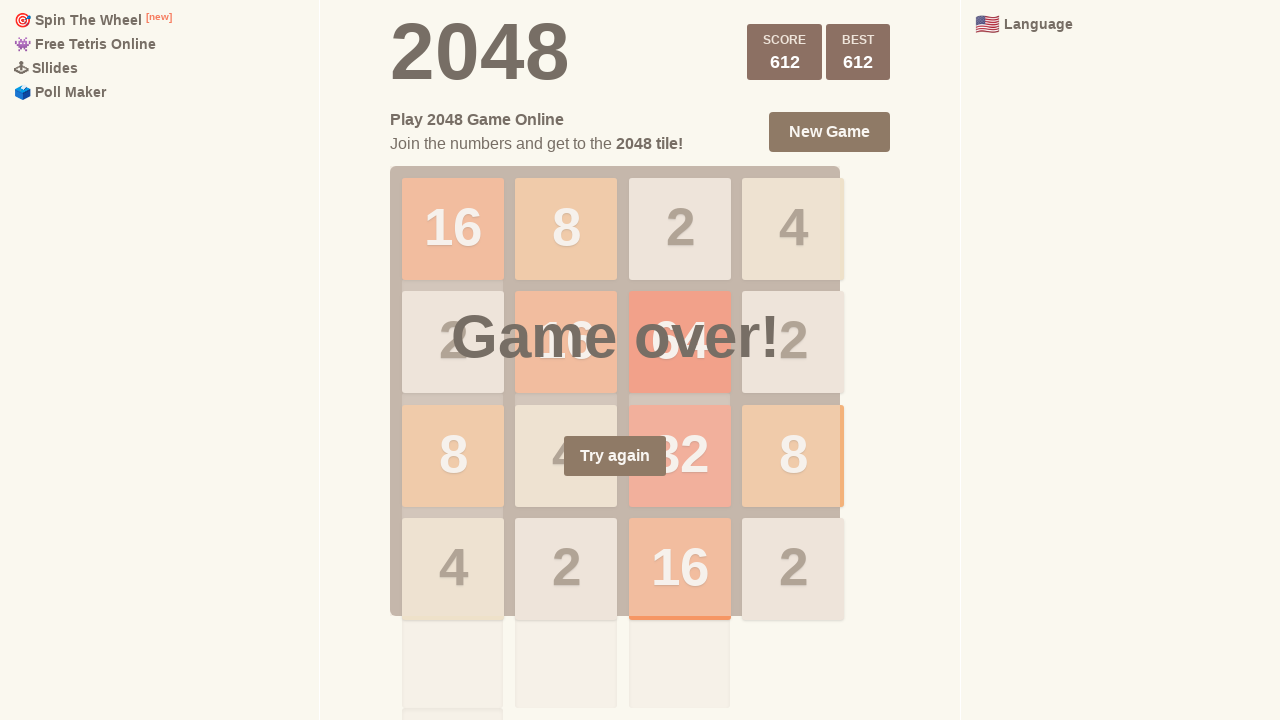

Pressed ArrowUp key (move 322/1000) on html
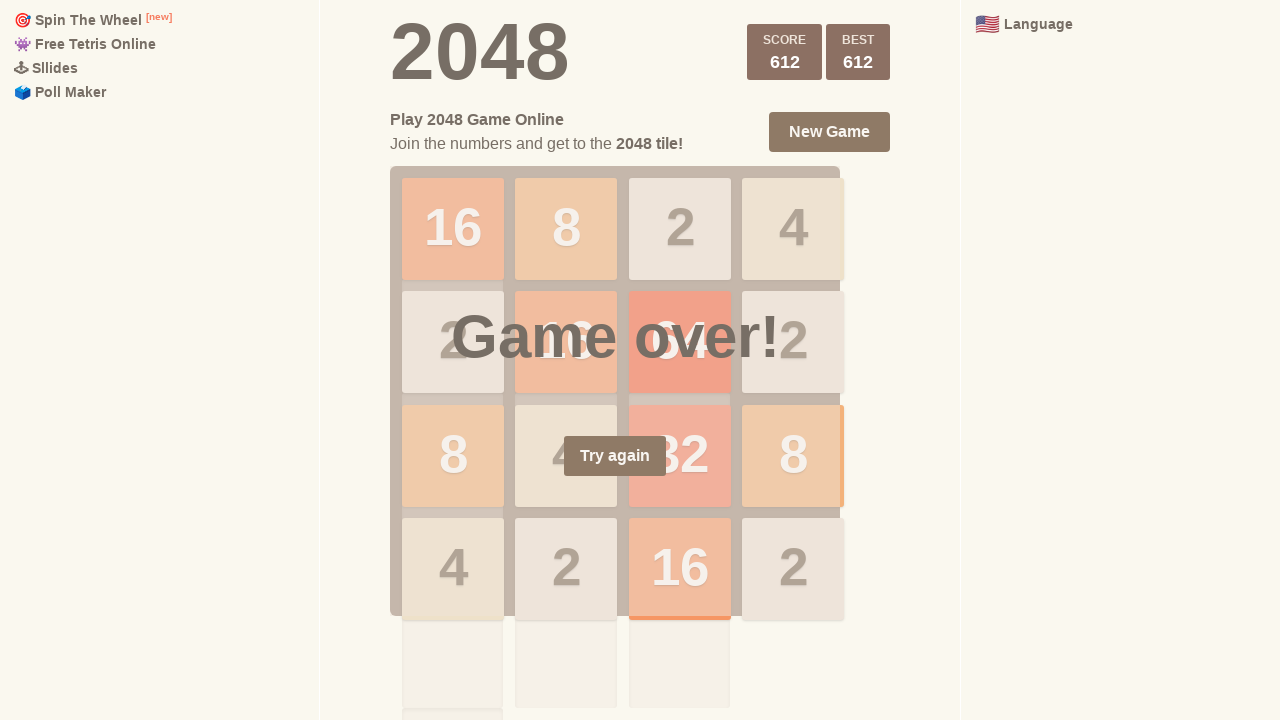

Pressed ArrowUp key (move 323/1000) on html
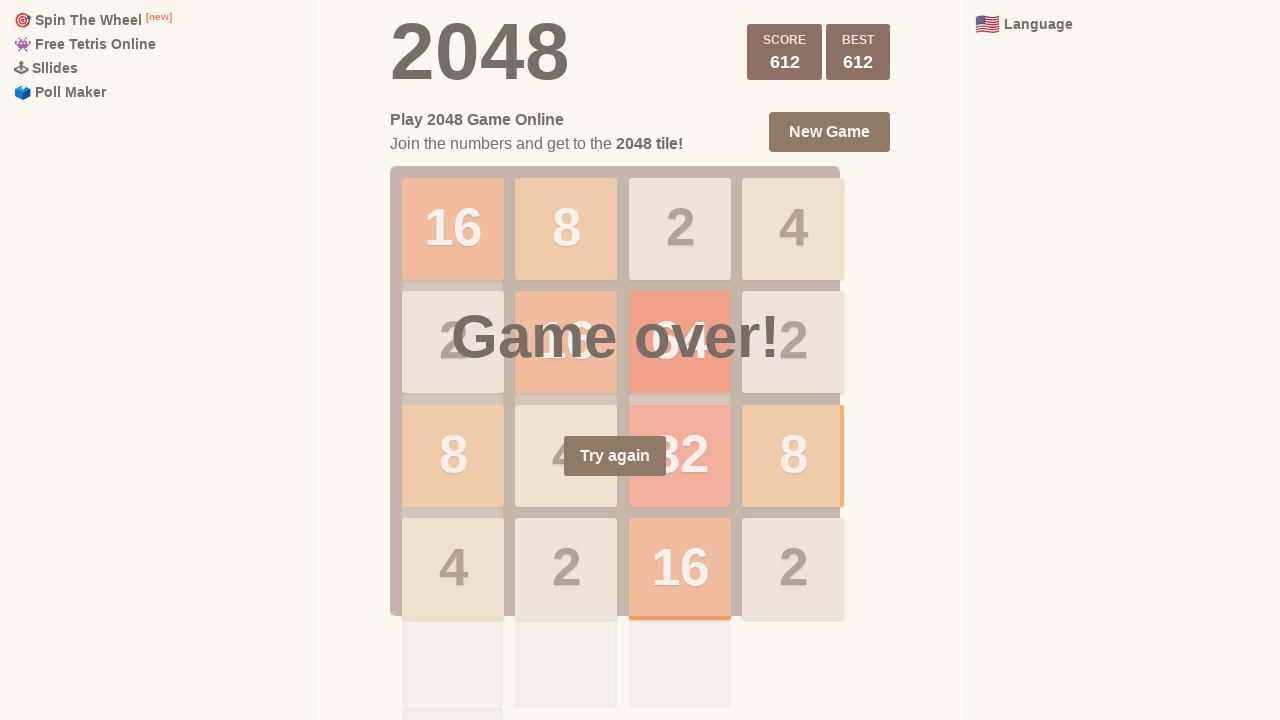

Pressed ArrowUp key (move 324/1000) on html
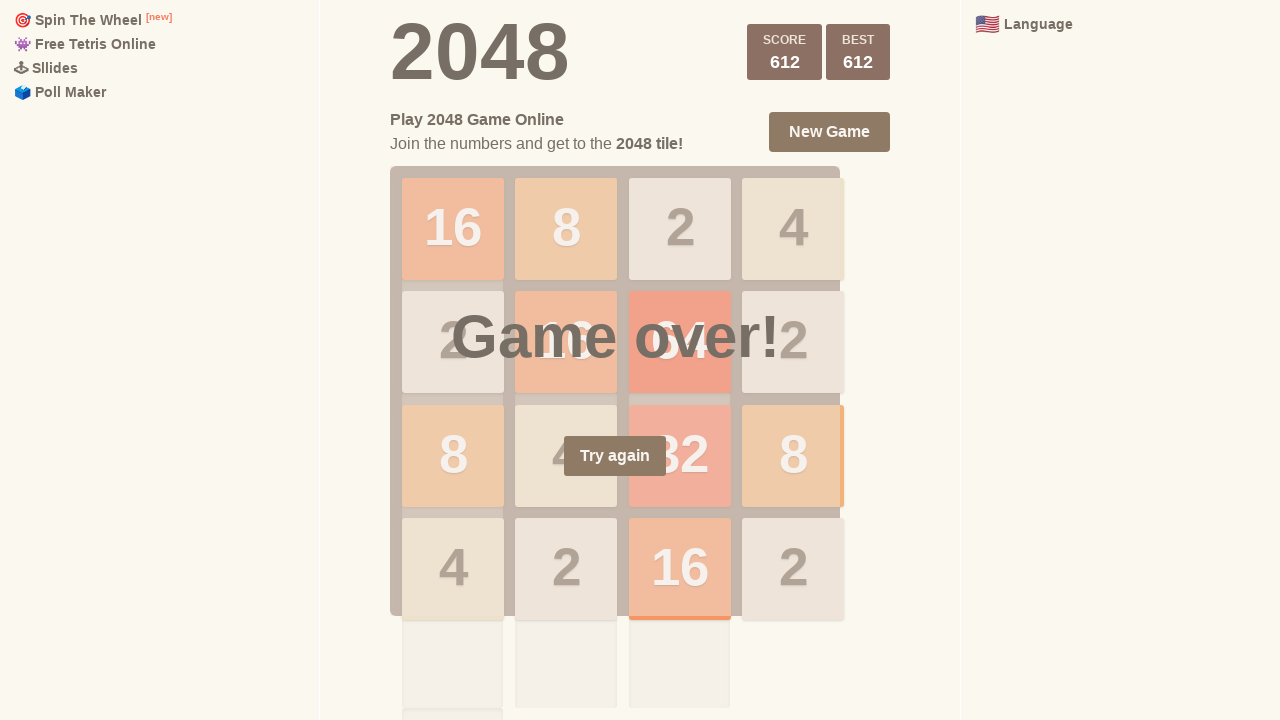

Pressed ArrowDown key (move 325/1000) on html
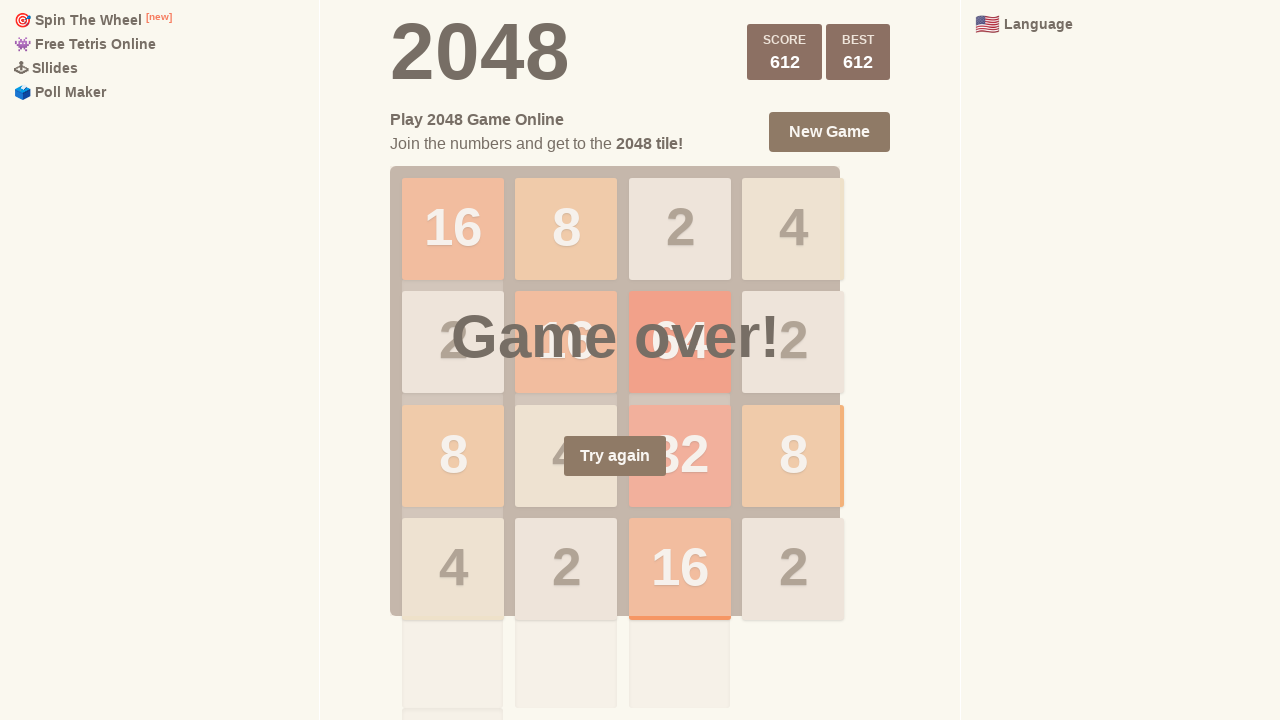

Pressed ArrowDown key (move 326/1000) on html
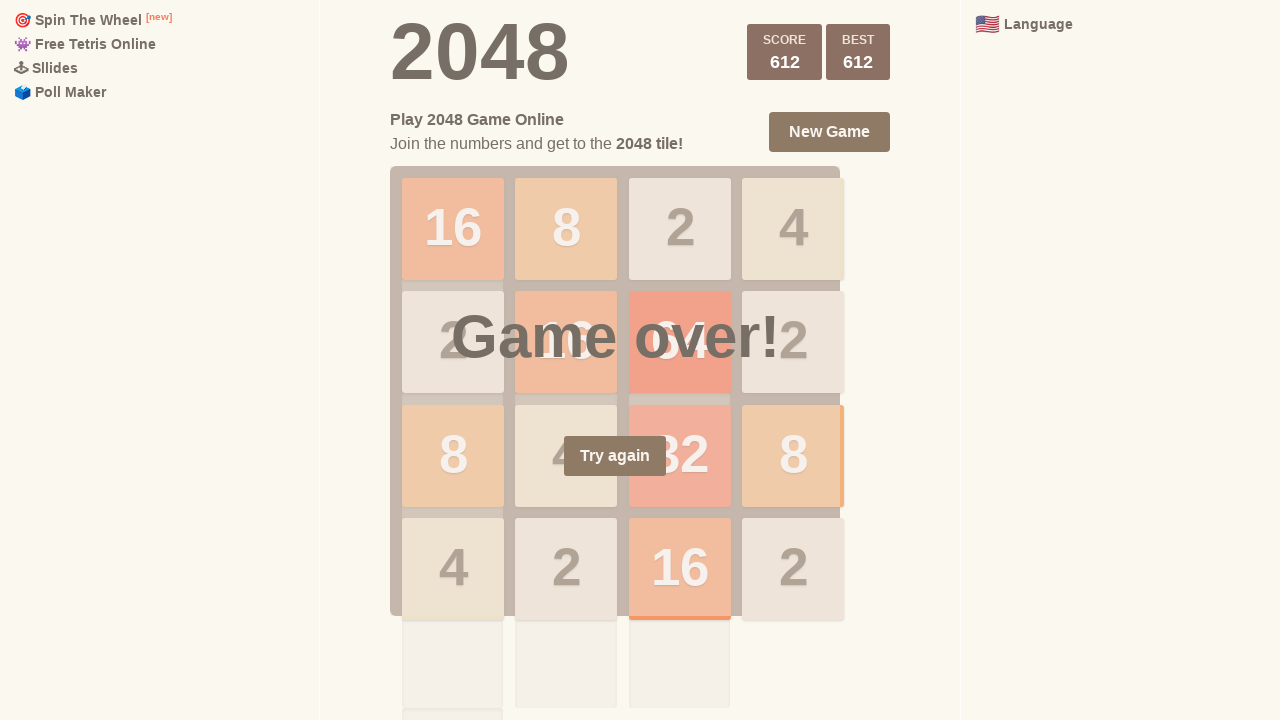

Pressed ArrowLeft key (move 327/1000) on html
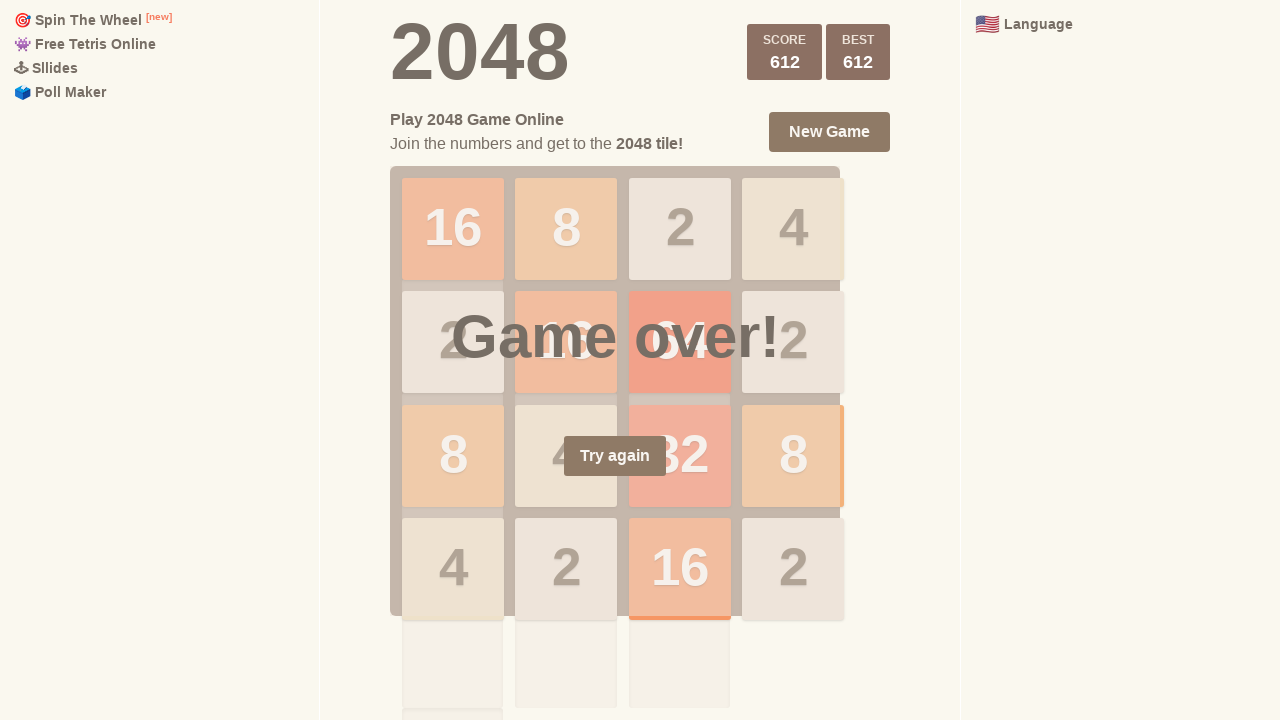

Pressed ArrowDown key (move 328/1000) on html
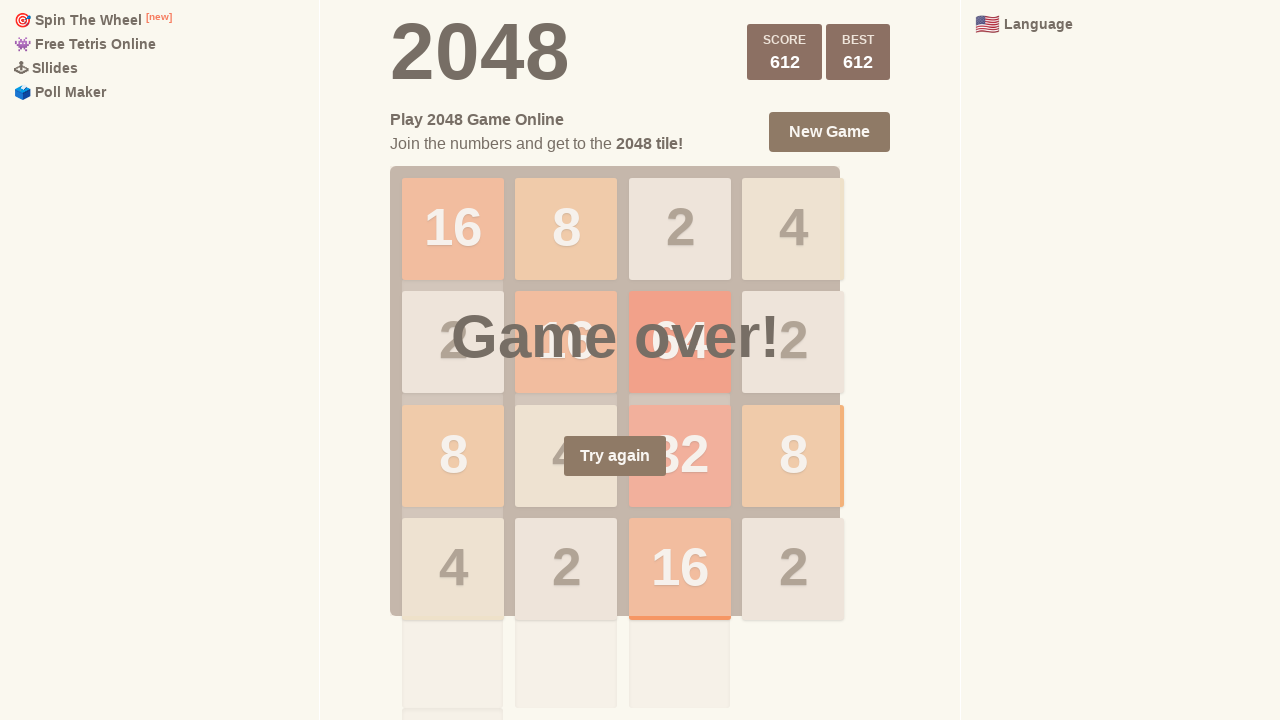

Pressed ArrowLeft key (move 329/1000) on html
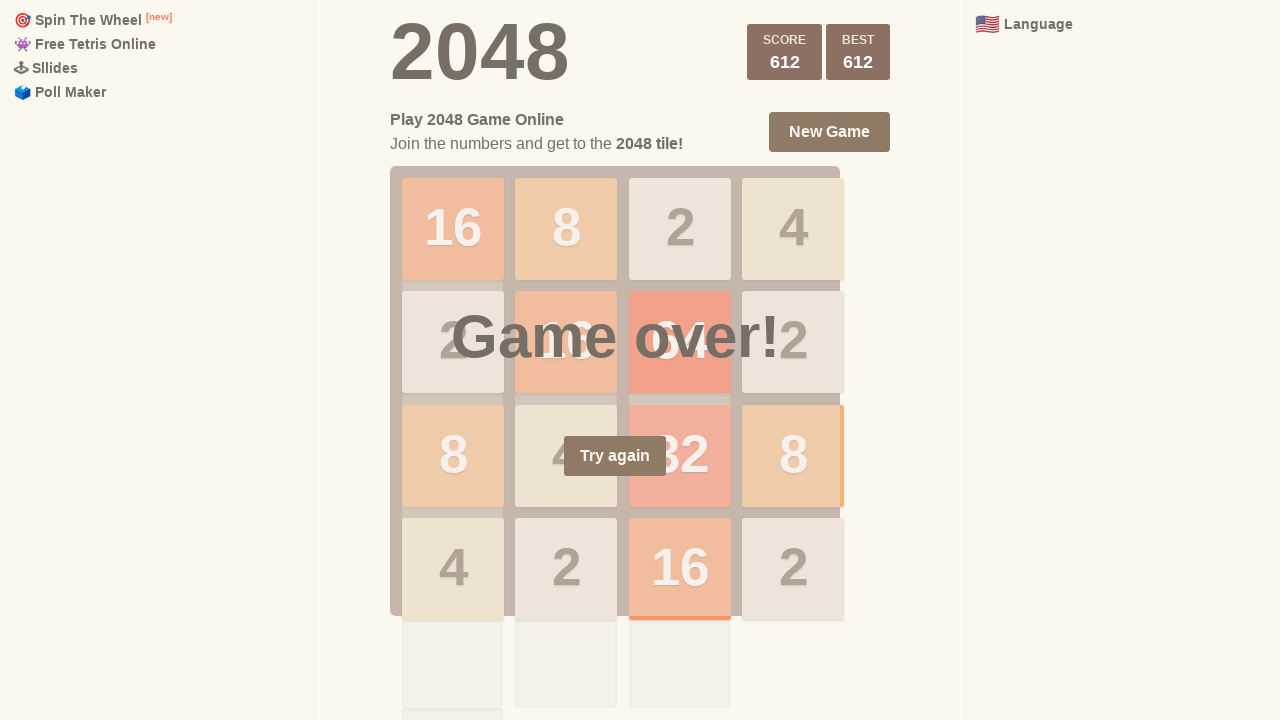

Pressed ArrowRight key (move 330/1000) on html
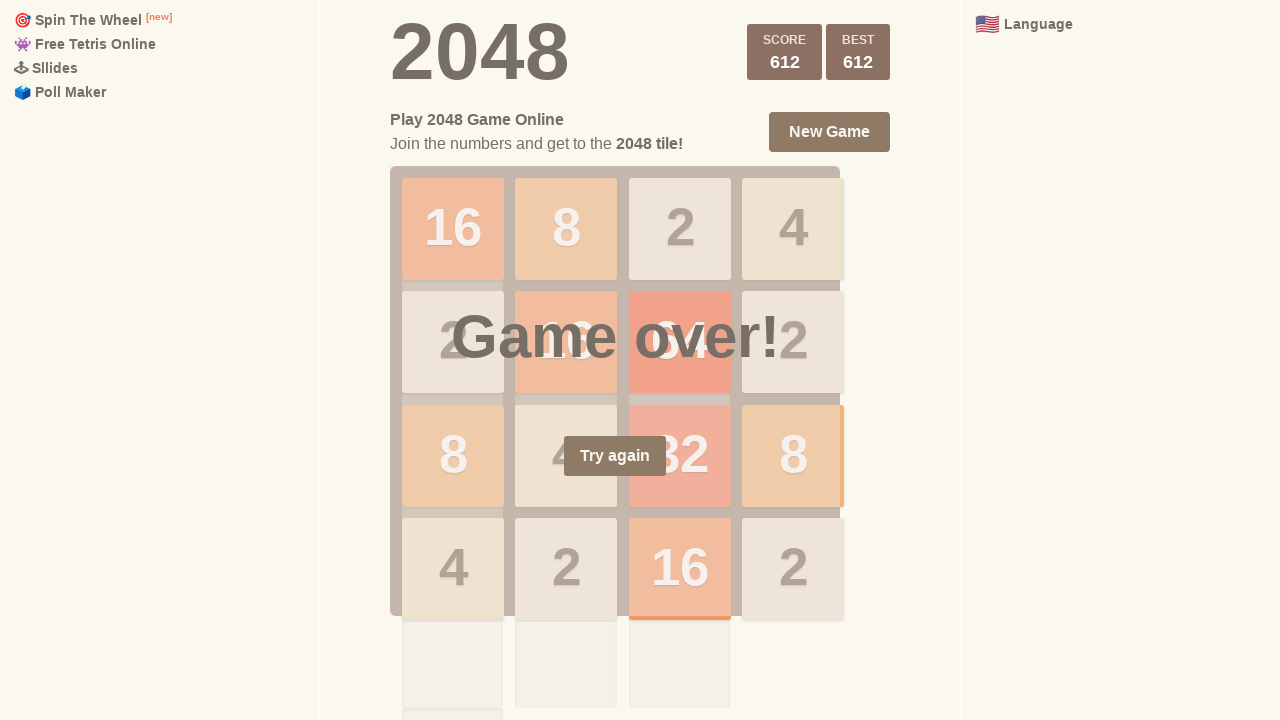

Pressed ArrowDown key (move 331/1000) on html
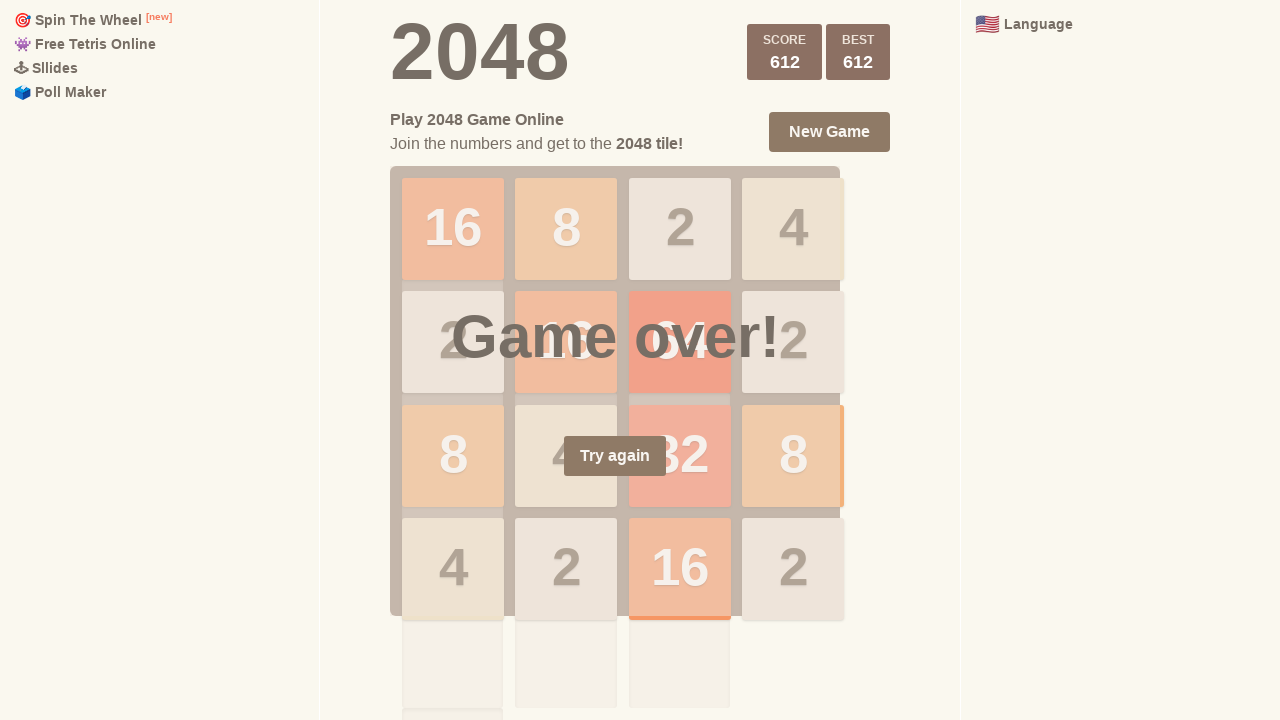

Pressed ArrowRight key (move 332/1000) on html
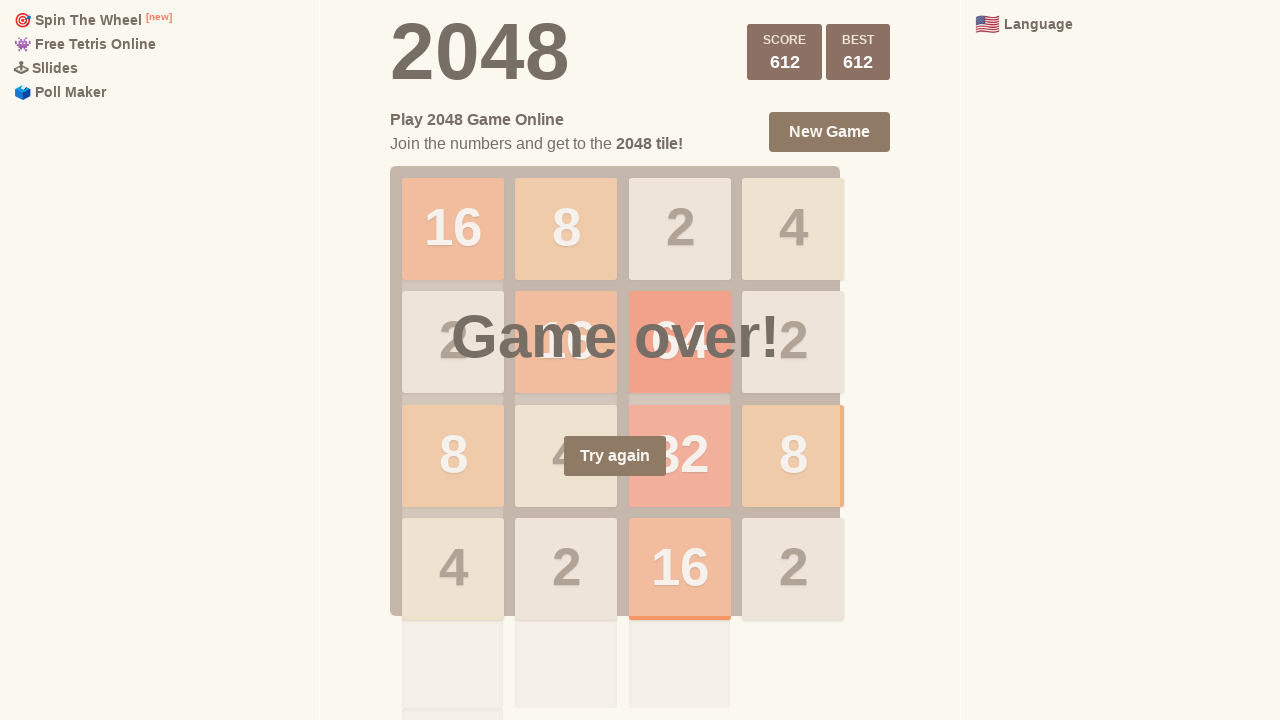

Pressed ArrowLeft key (move 333/1000) on html
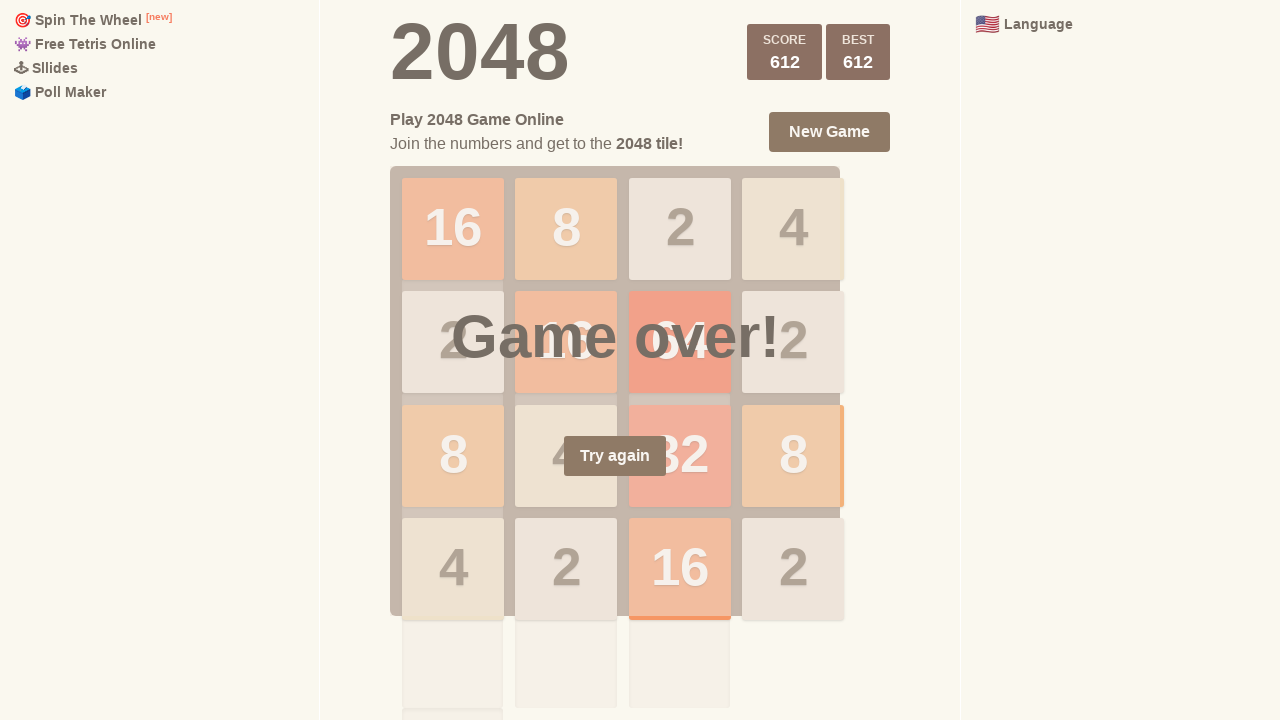

Pressed ArrowDown key (move 334/1000) on html
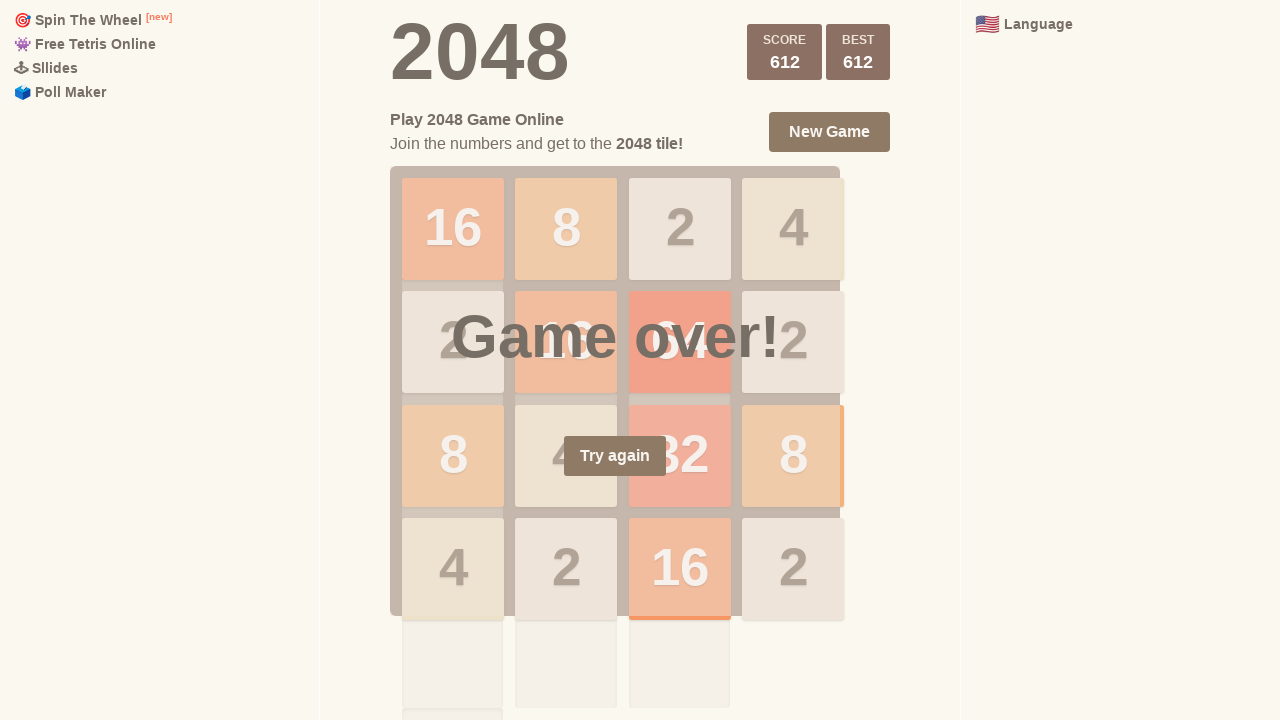

Pressed ArrowLeft key (move 335/1000) on html
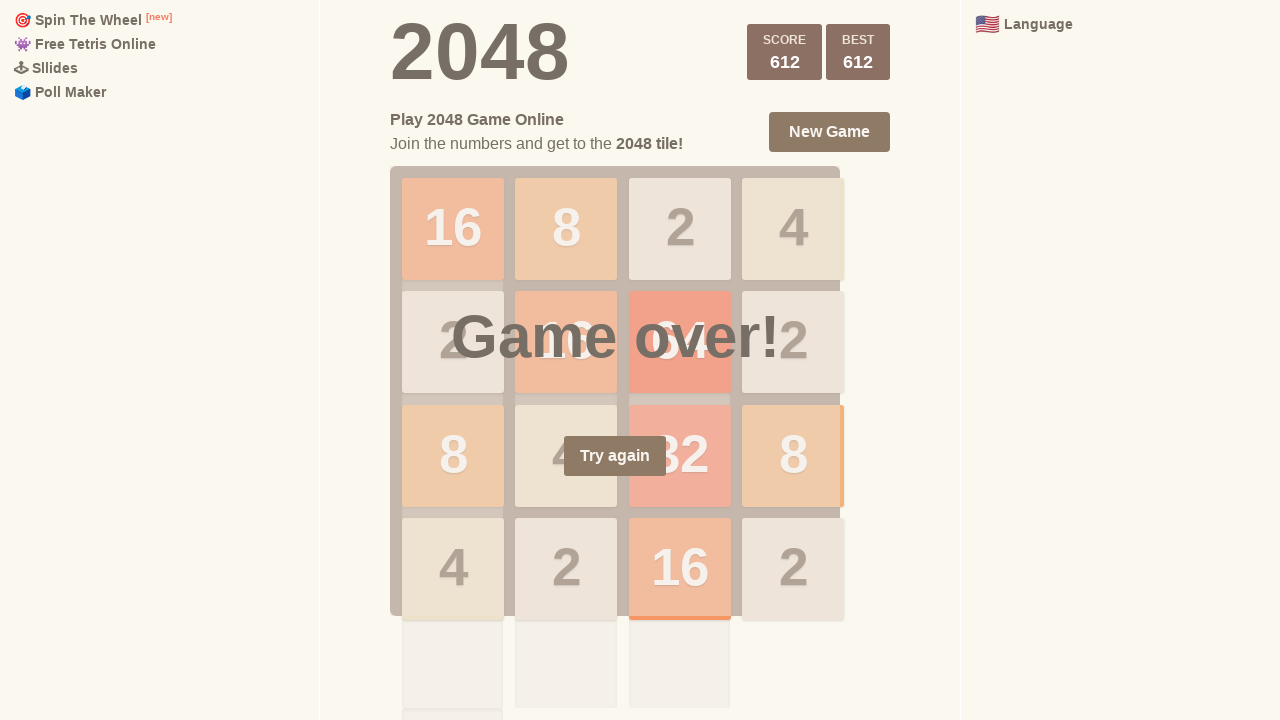

Pressed ArrowLeft key (move 336/1000) on html
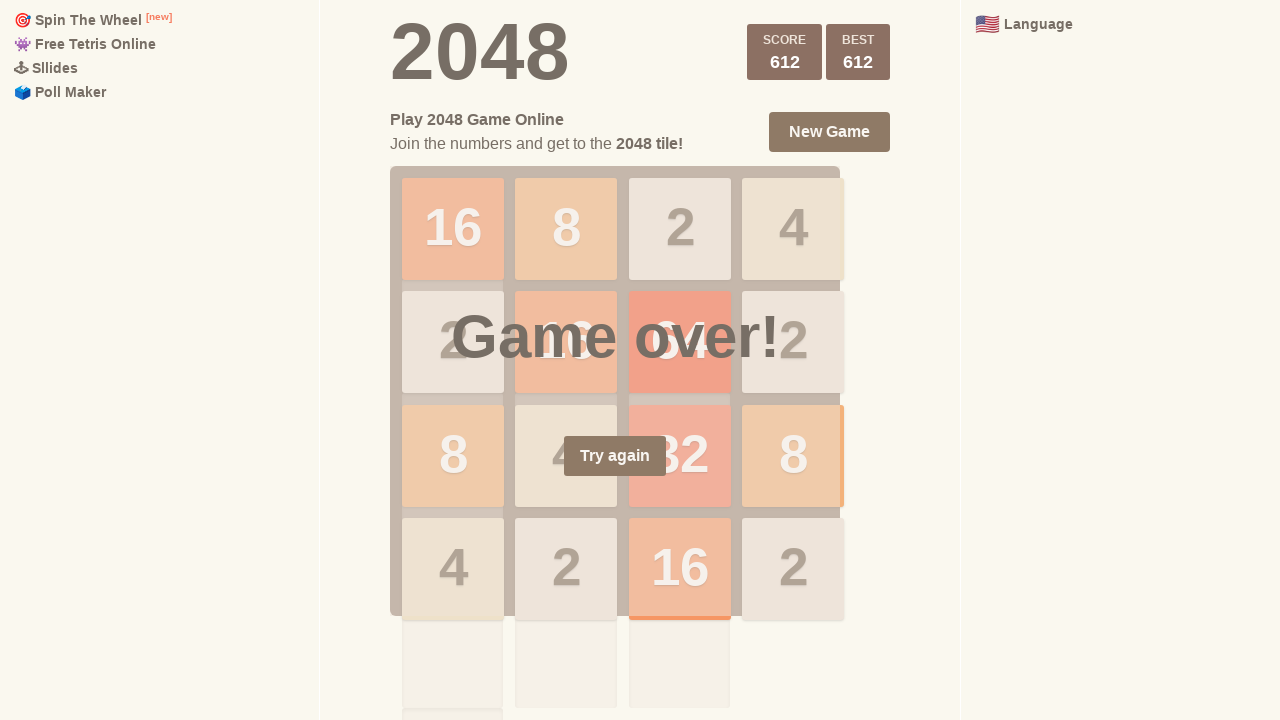

Pressed ArrowLeft key (move 337/1000) on html
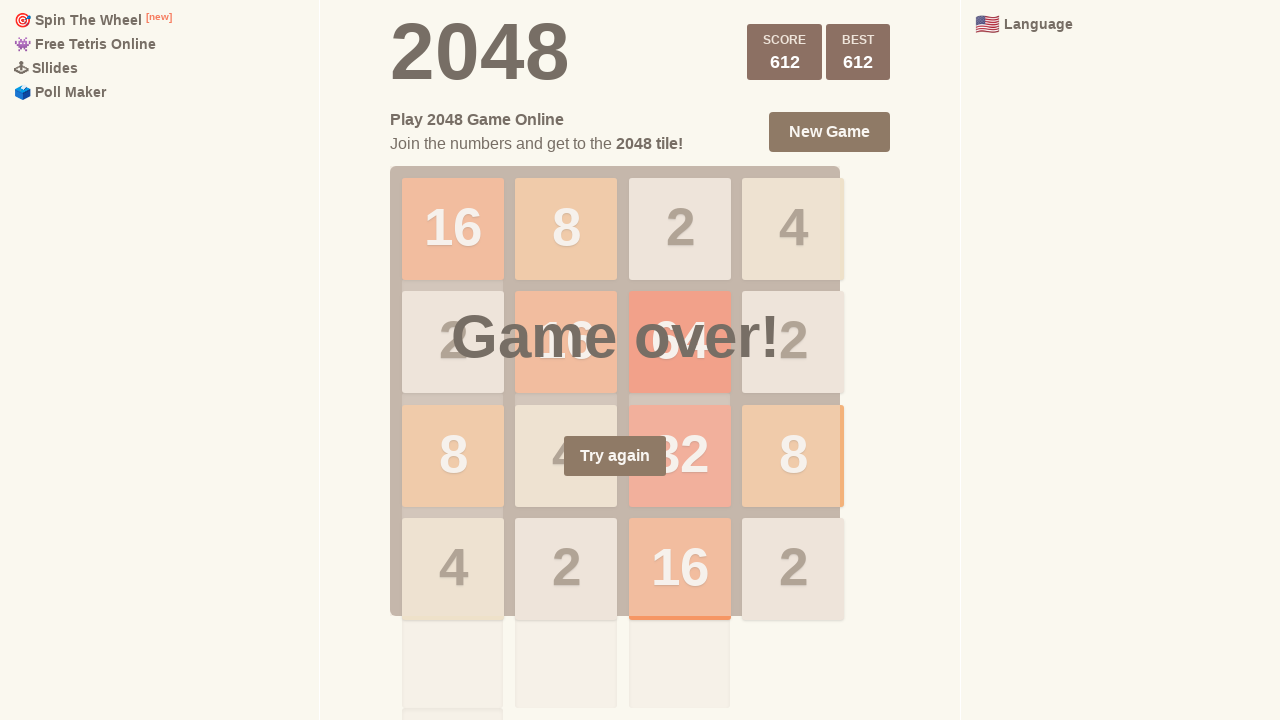

Pressed ArrowDown key (move 338/1000) on html
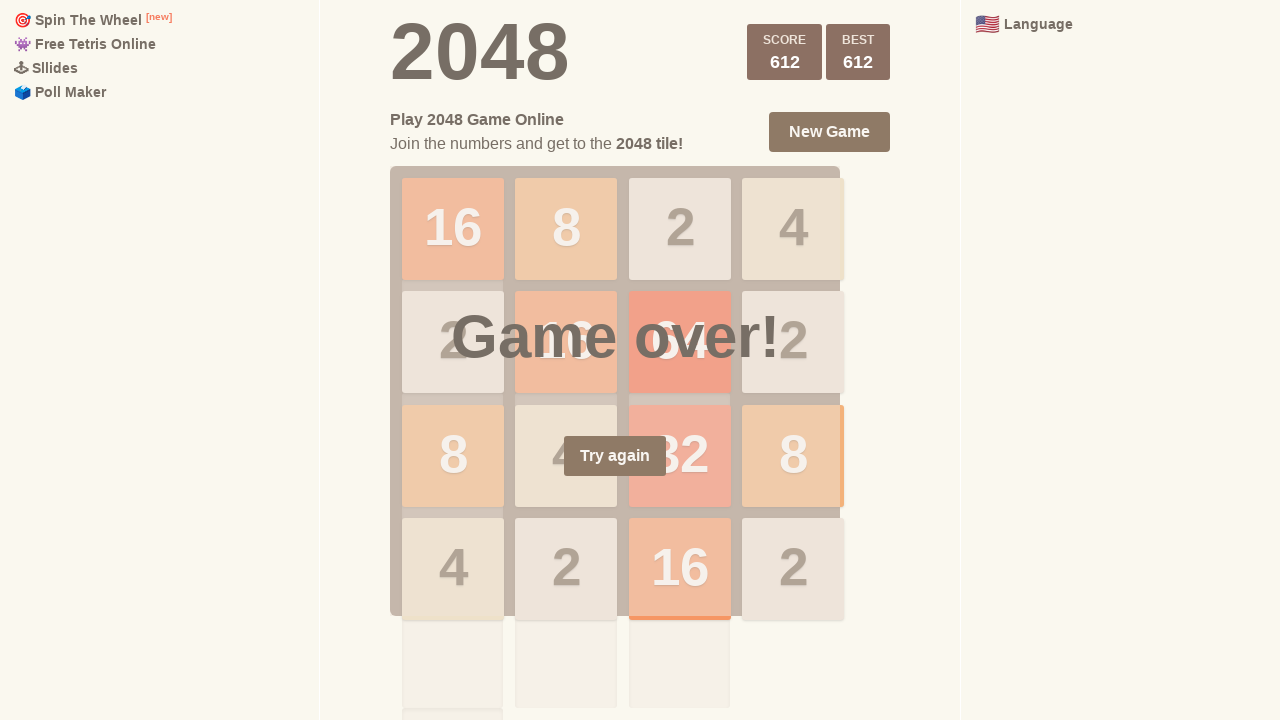

Pressed ArrowDown key (move 339/1000) on html
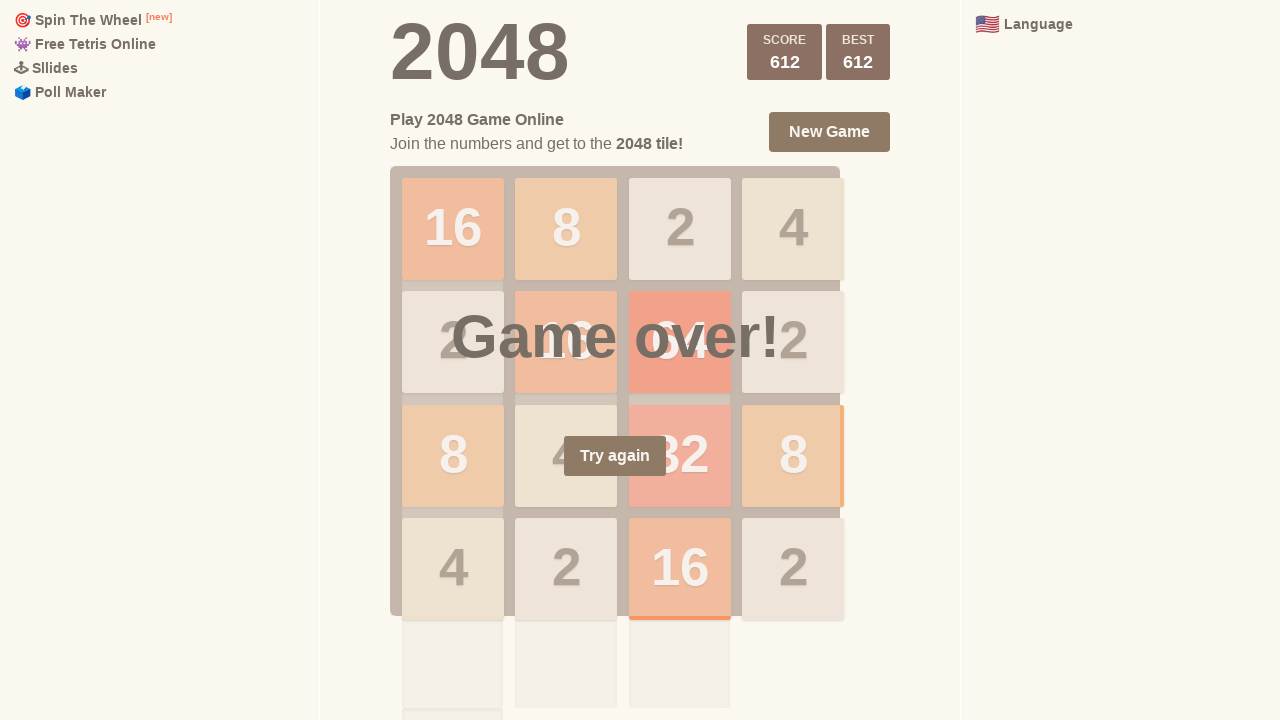

Pressed ArrowUp key (move 340/1000) on html
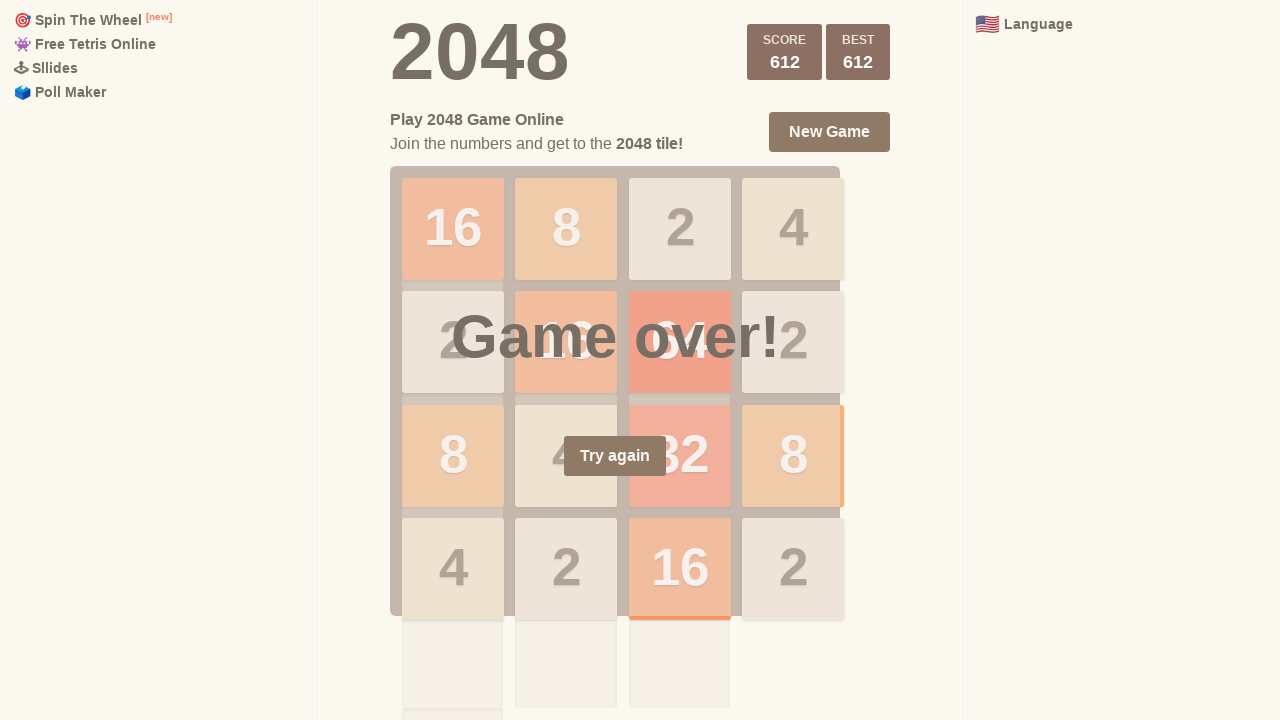

Pressed ArrowLeft key (move 341/1000) on html
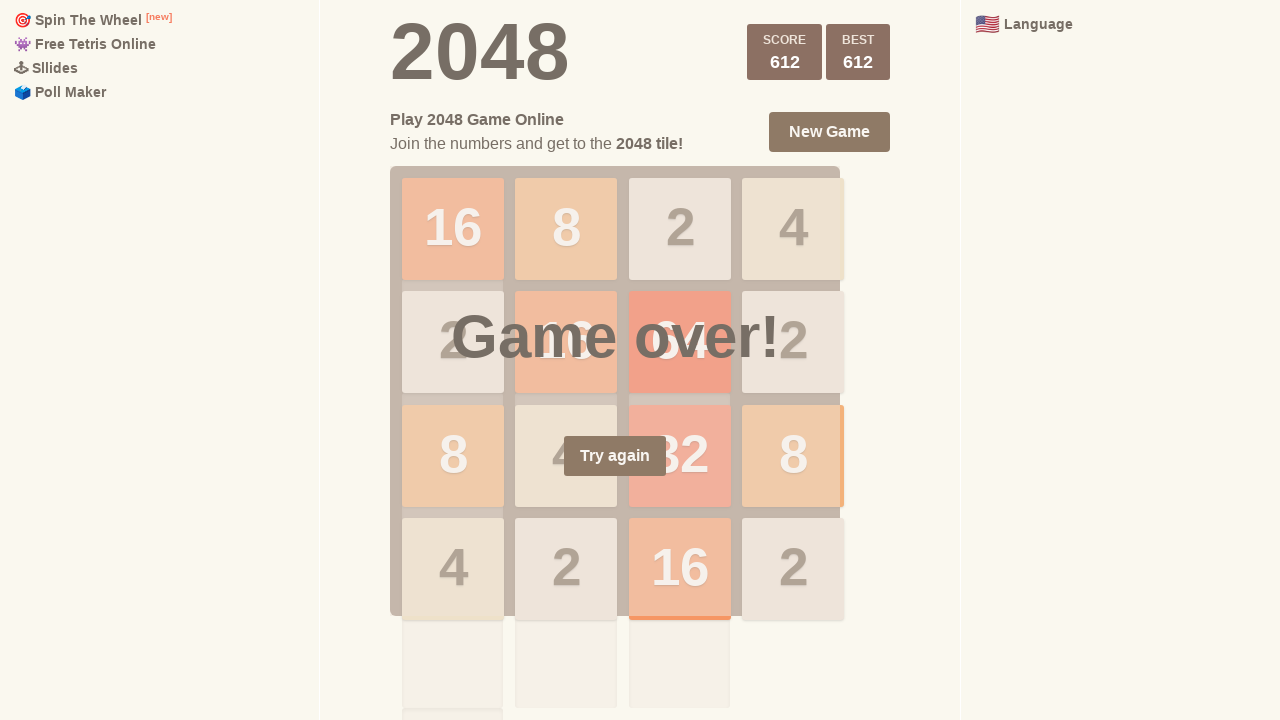

Pressed ArrowUp key (move 342/1000) on html
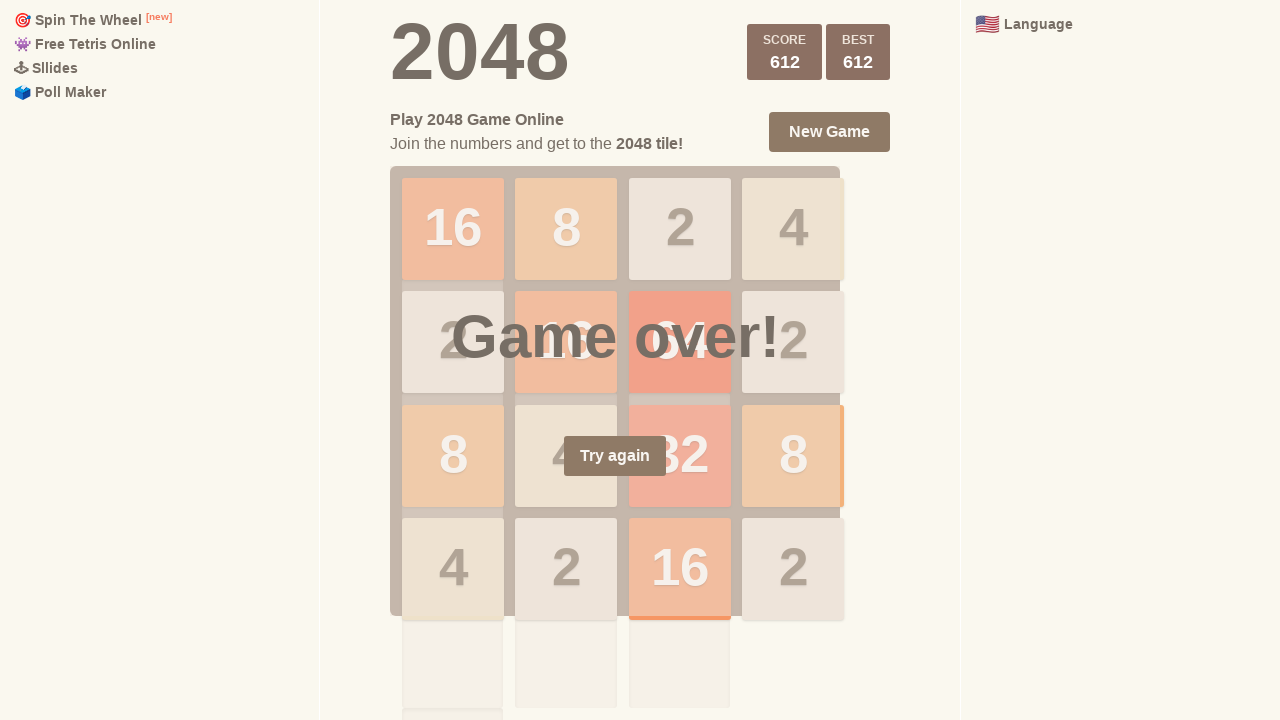

Pressed ArrowRight key (move 343/1000) on html
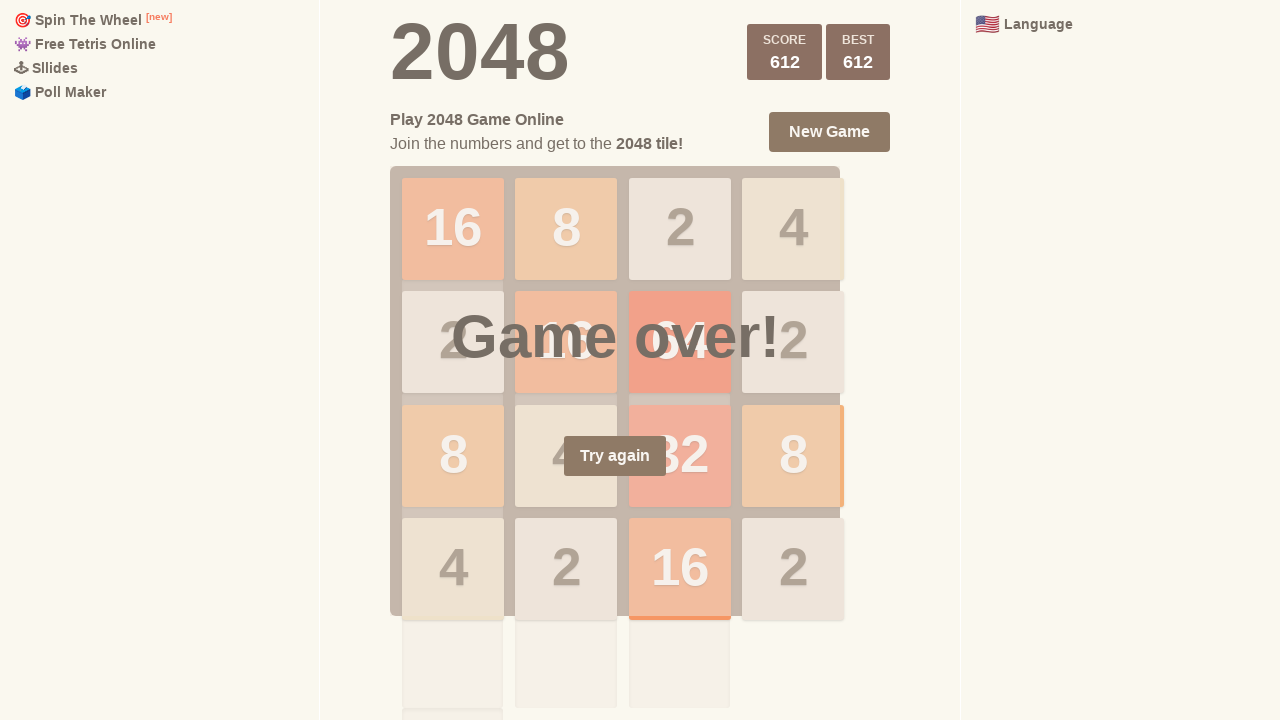

Pressed ArrowRight key (move 344/1000) on html
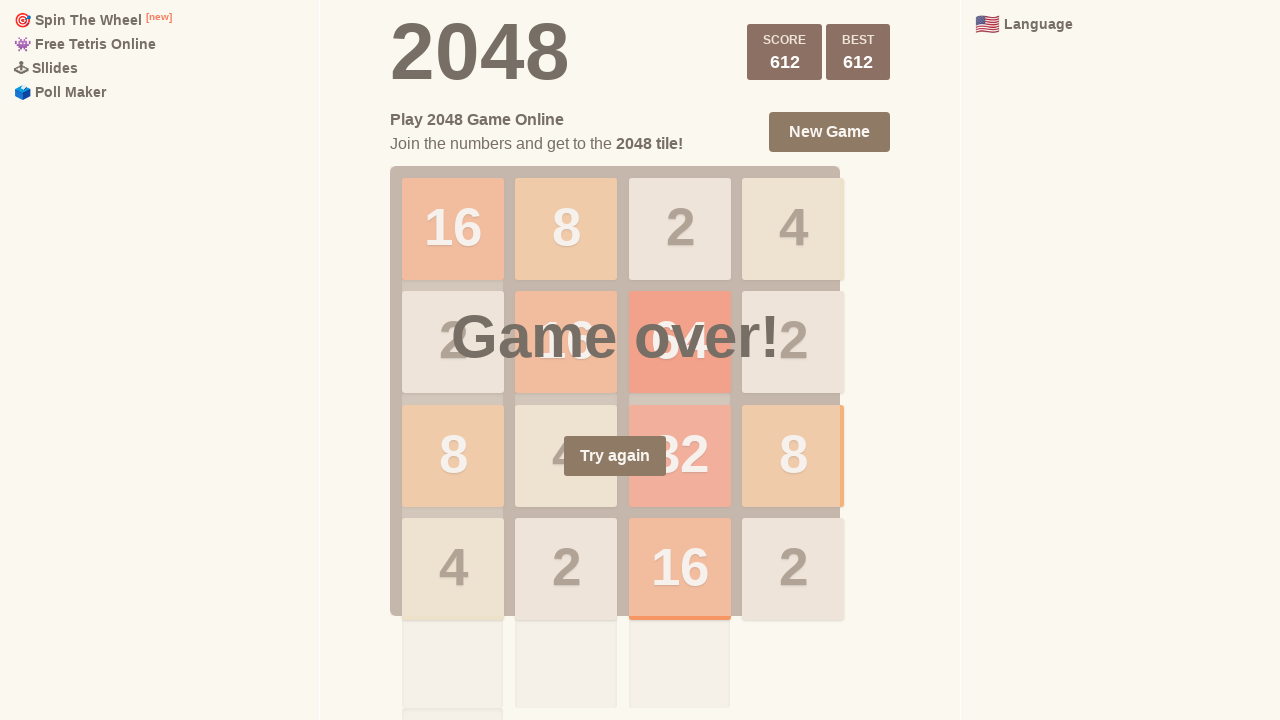

Pressed ArrowUp key (move 345/1000) on html
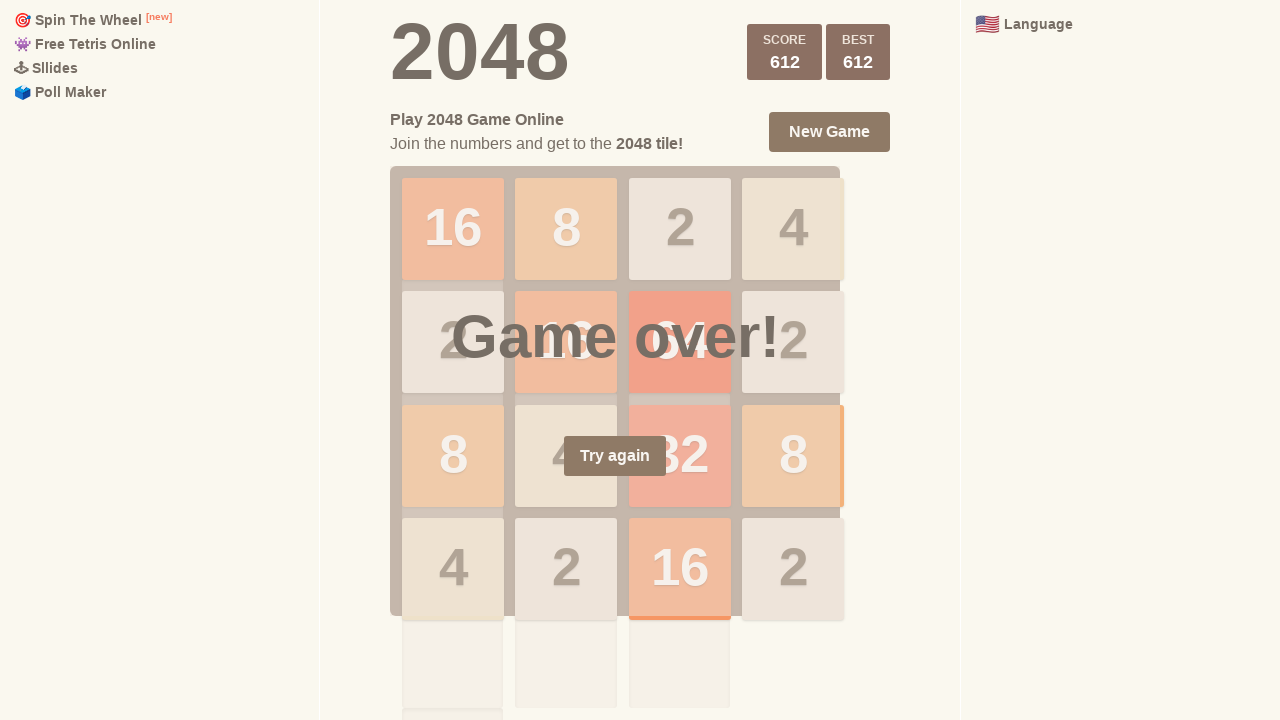

Pressed ArrowDown key (move 346/1000) on html
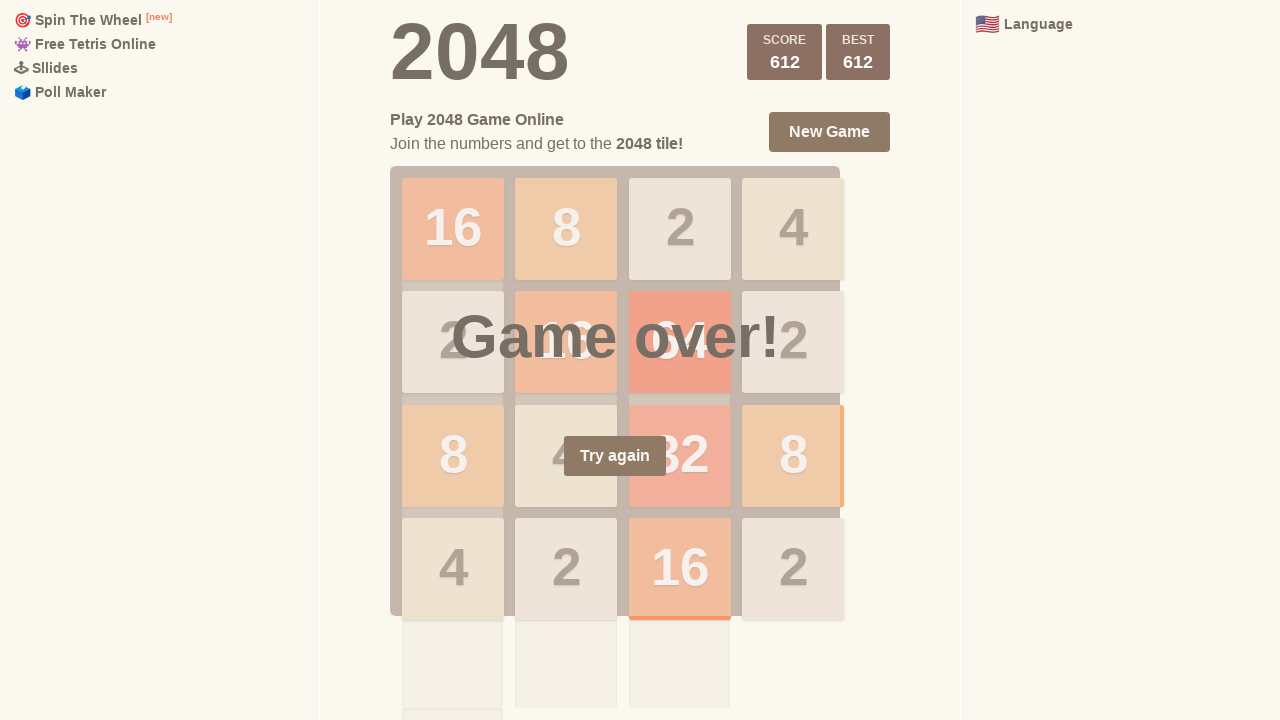

Pressed ArrowUp key (move 347/1000) on html
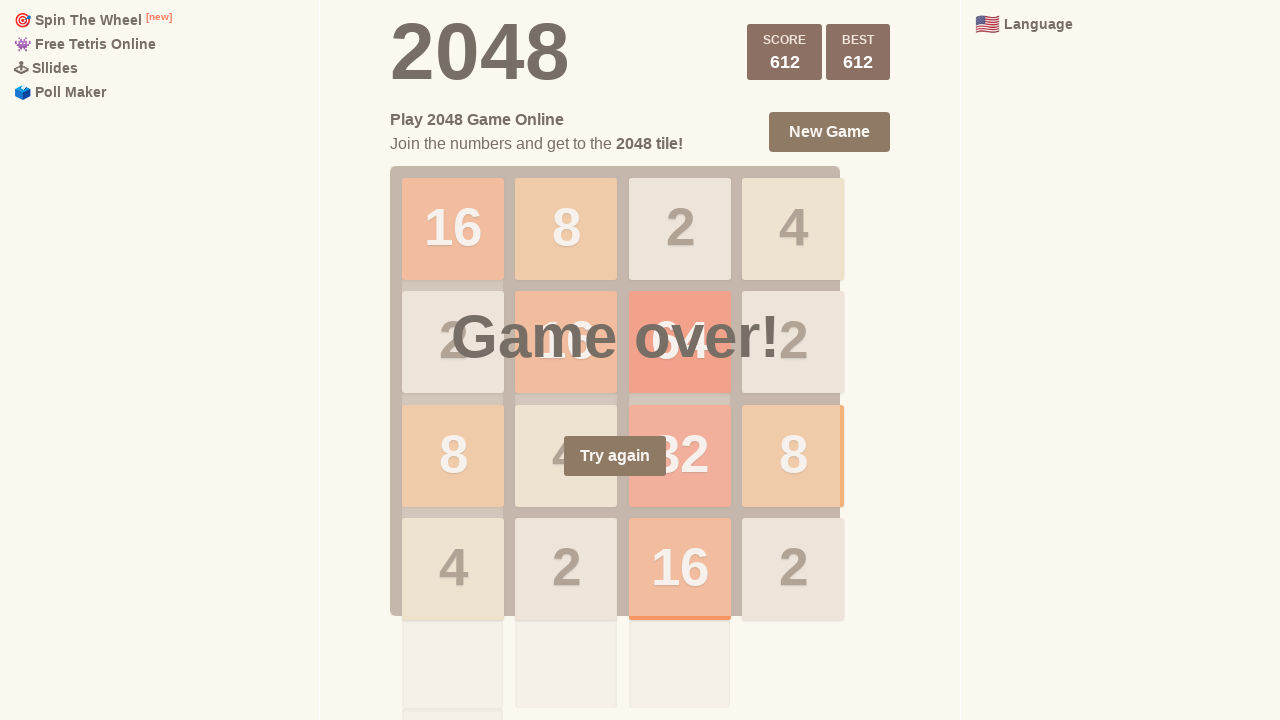

Pressed ArrowRight key (move 348/1000) on html
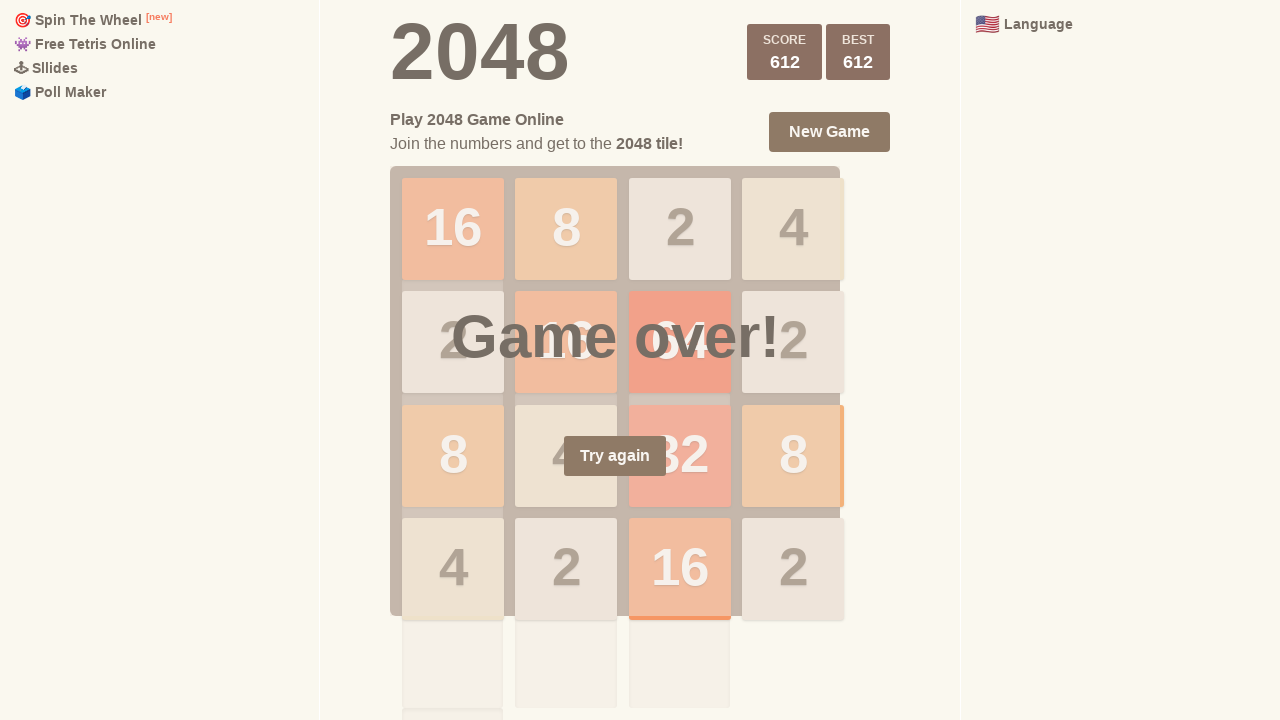

Pressed ArrowDown key (move 349/1000) on html
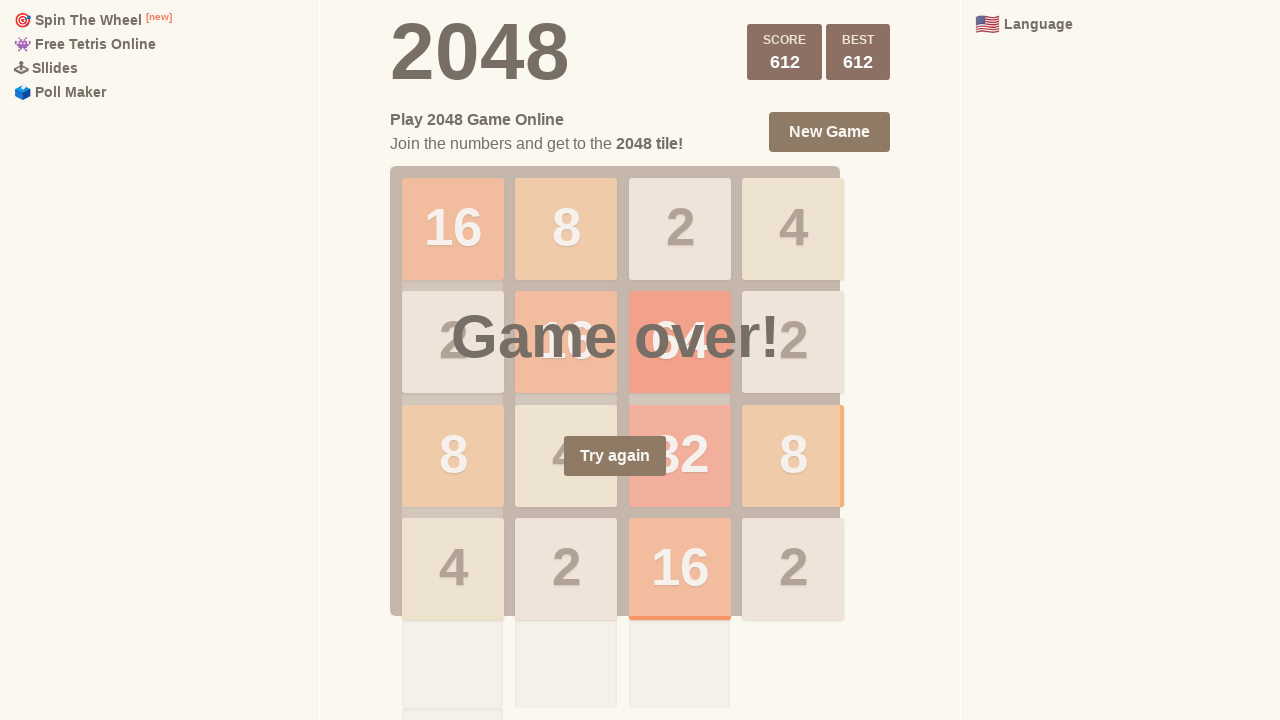

Pressed ArrowUp key (move 350/1000) on html
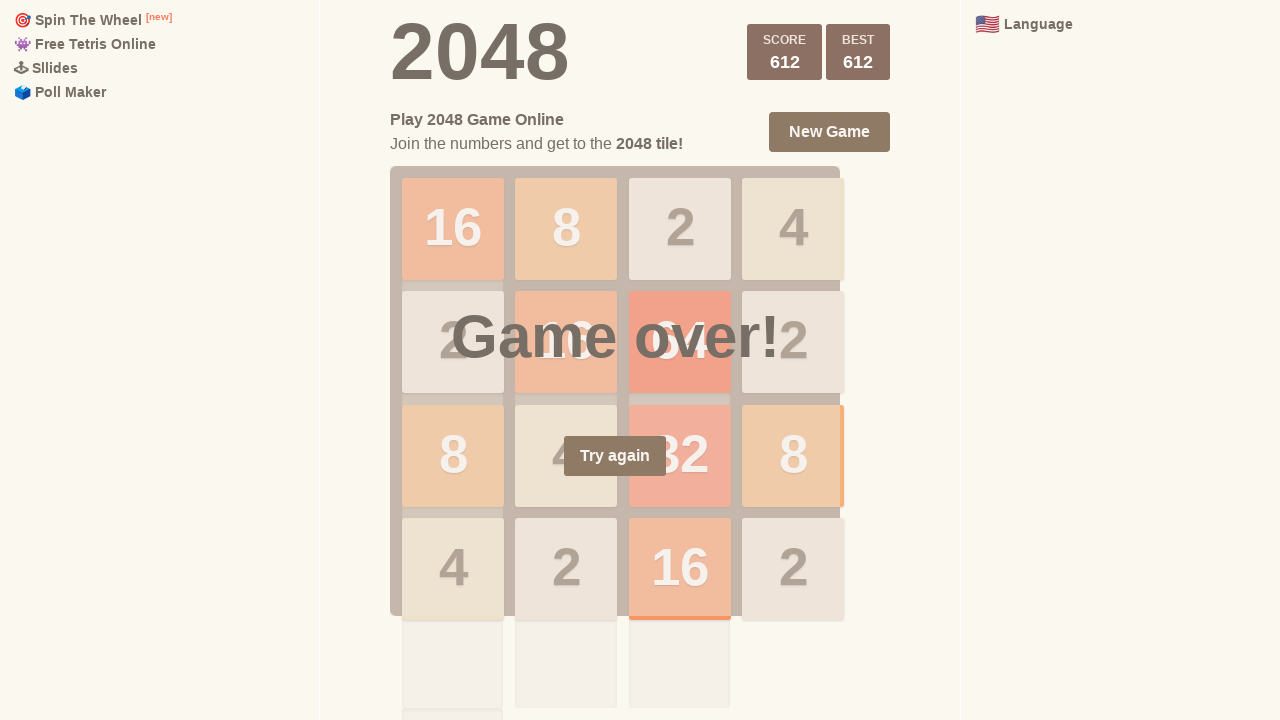

Pressed ArrowUp key (move 351/1000) on html
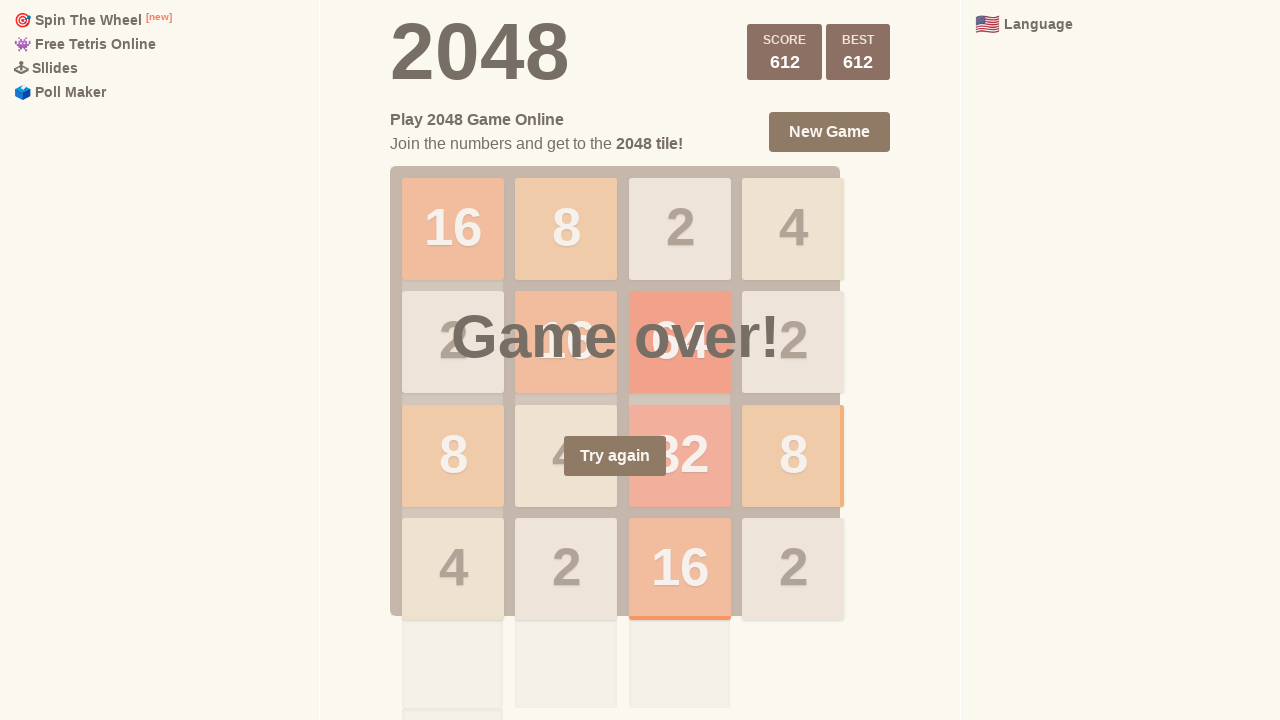

Pressed ArrowRight key (move 352/1000) on html
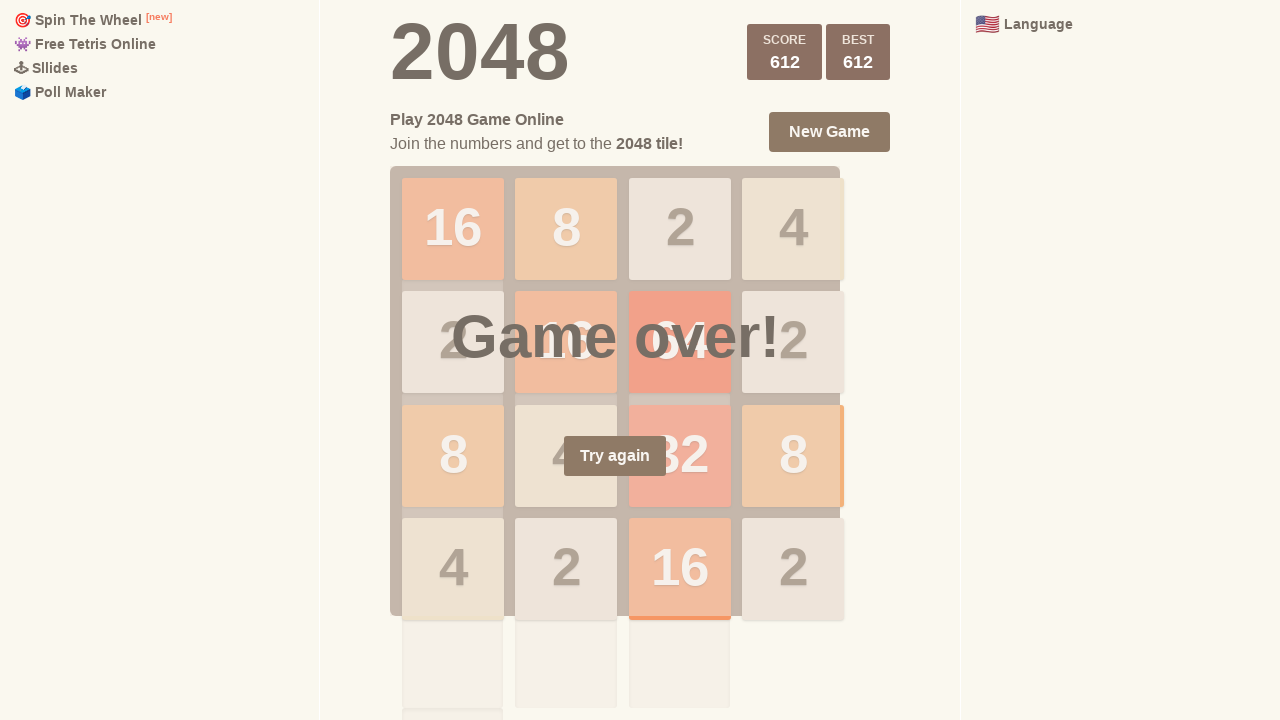

Pressed ArrowUp key (move 353/1000) on html
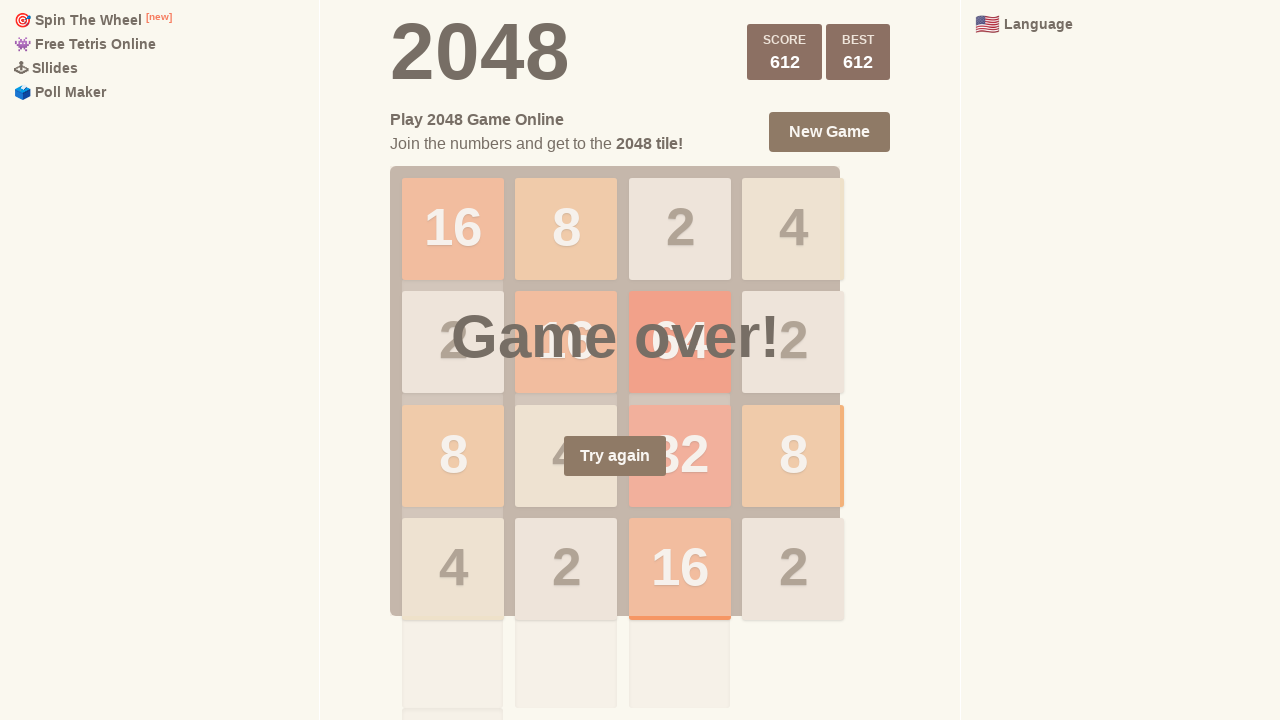

Pressed ArrowDown key (move 354/1000) on html
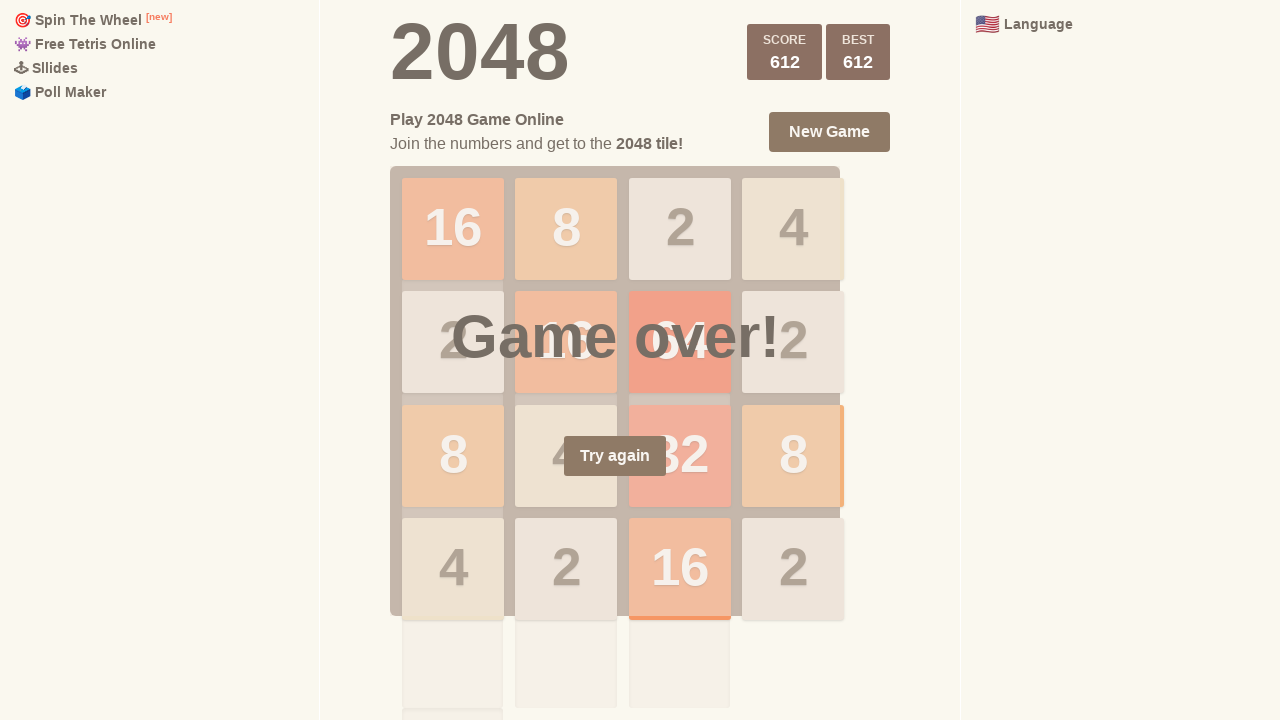

Pressed ArrowRight key (move 355/1000) on html
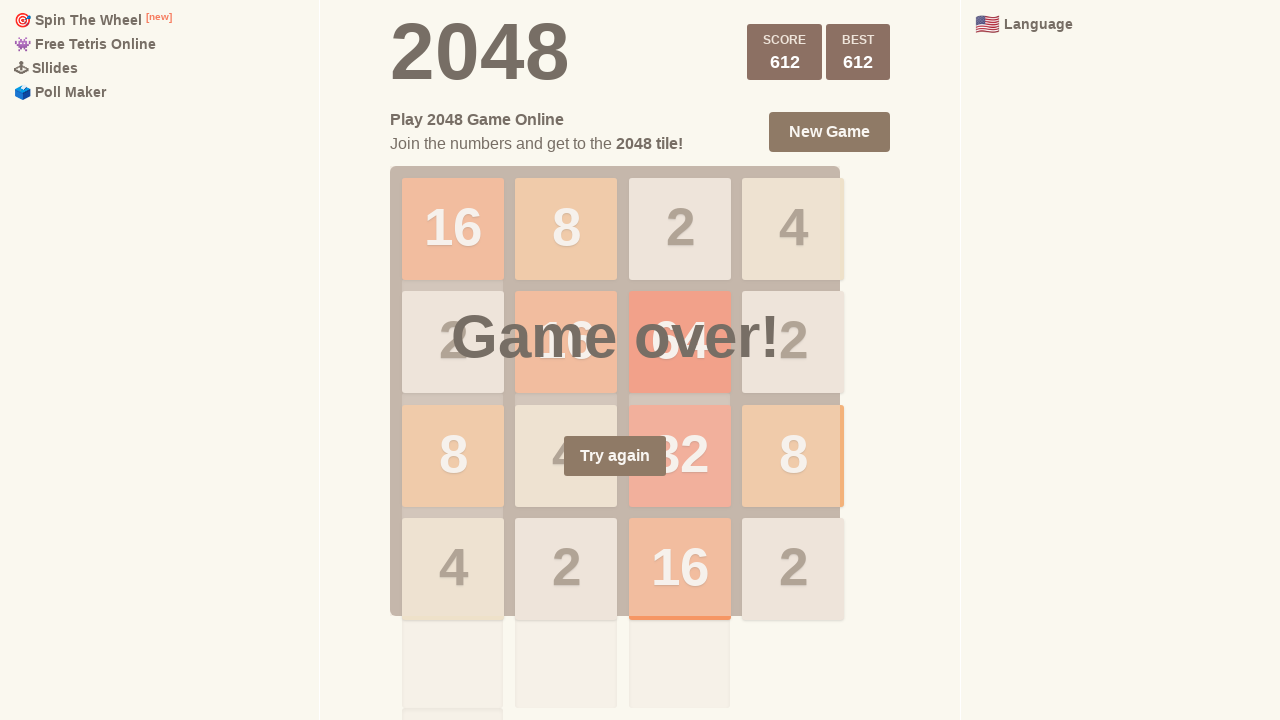

Pressed ArrowLeft key (move 356/1000) on html
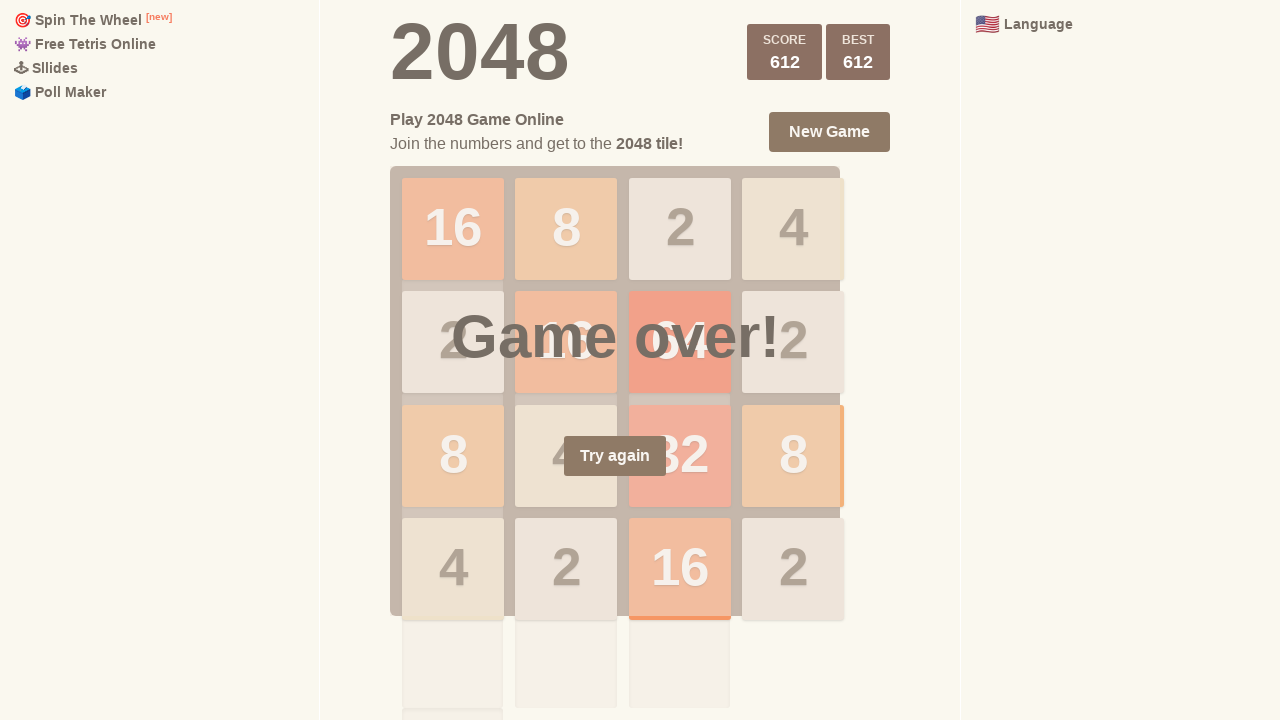

Pressed ArrowRight key (move 357/1000) on html
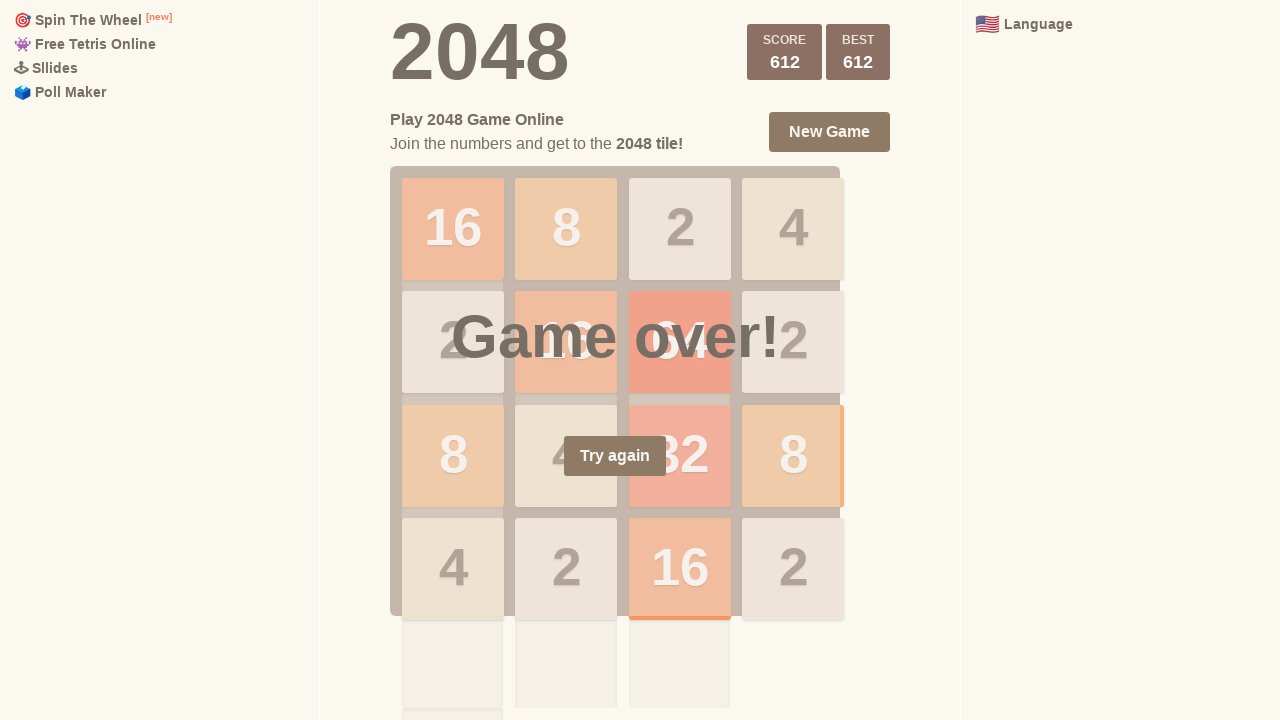

Pressed ArrowLeft key (move 358/1000) on html
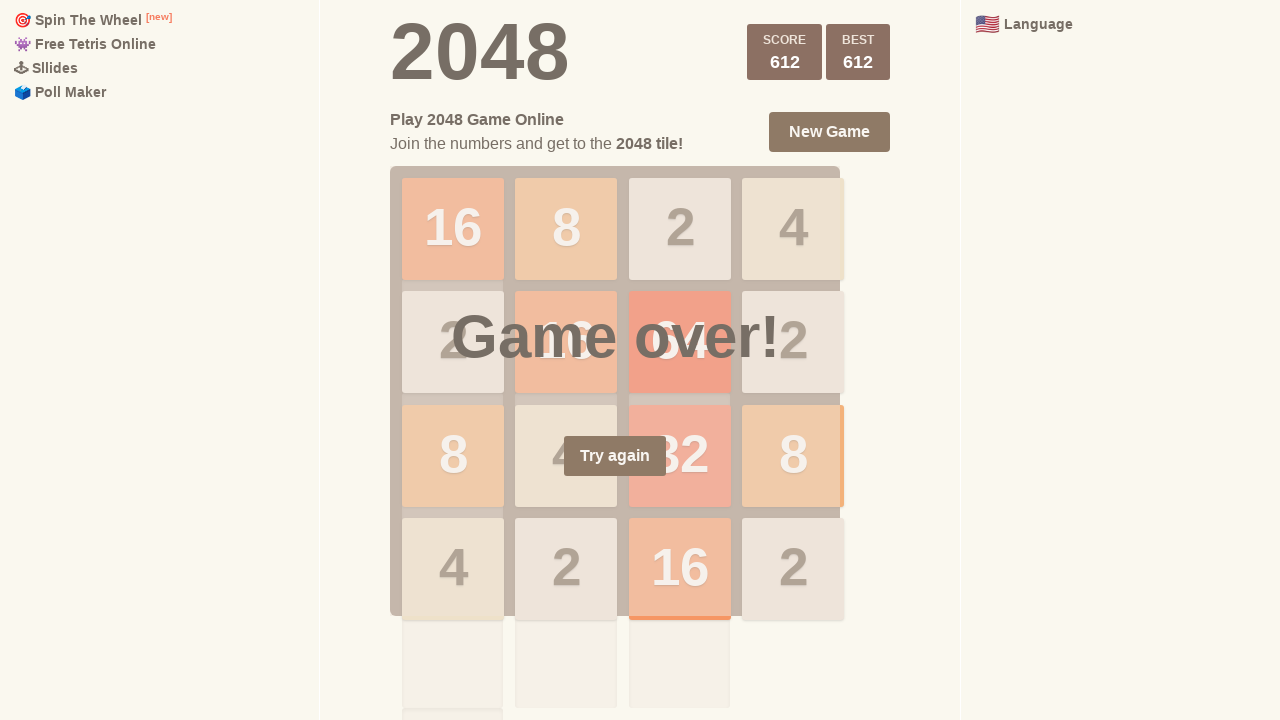

Pressed ArrowUp key (move 359/1000) on html
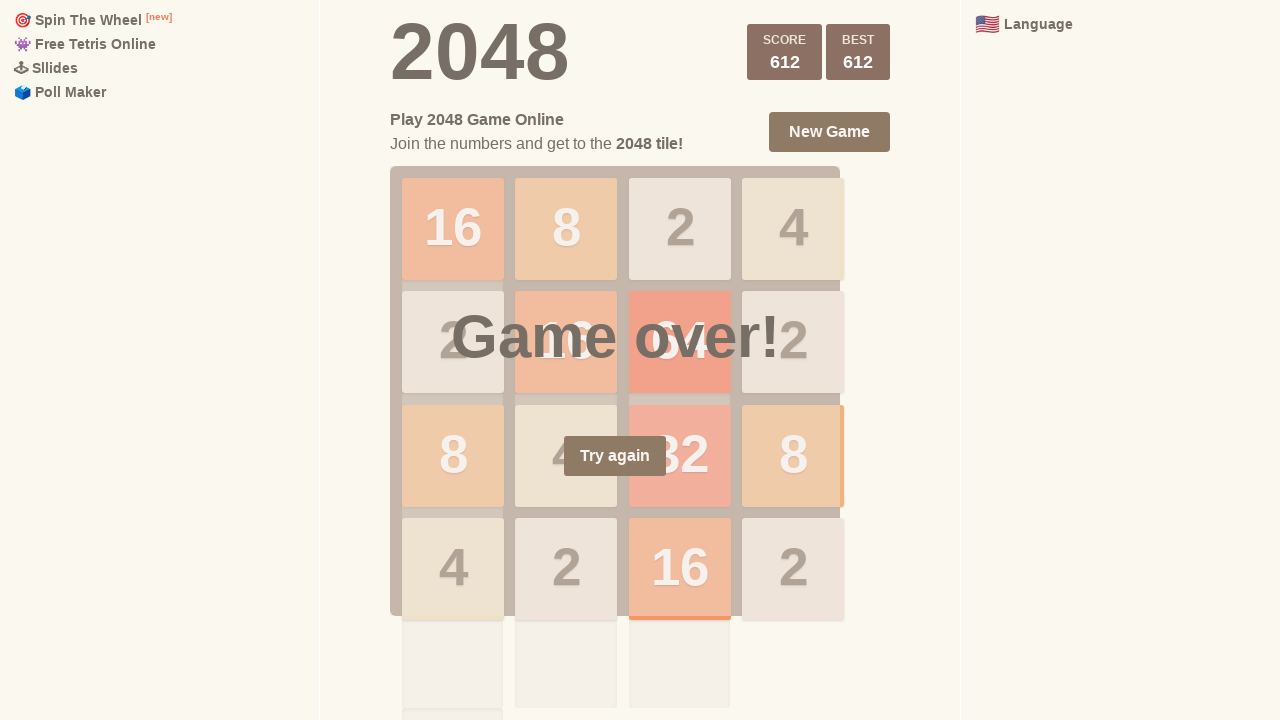

Pressed ArrowDown key (move 360/1000) on html
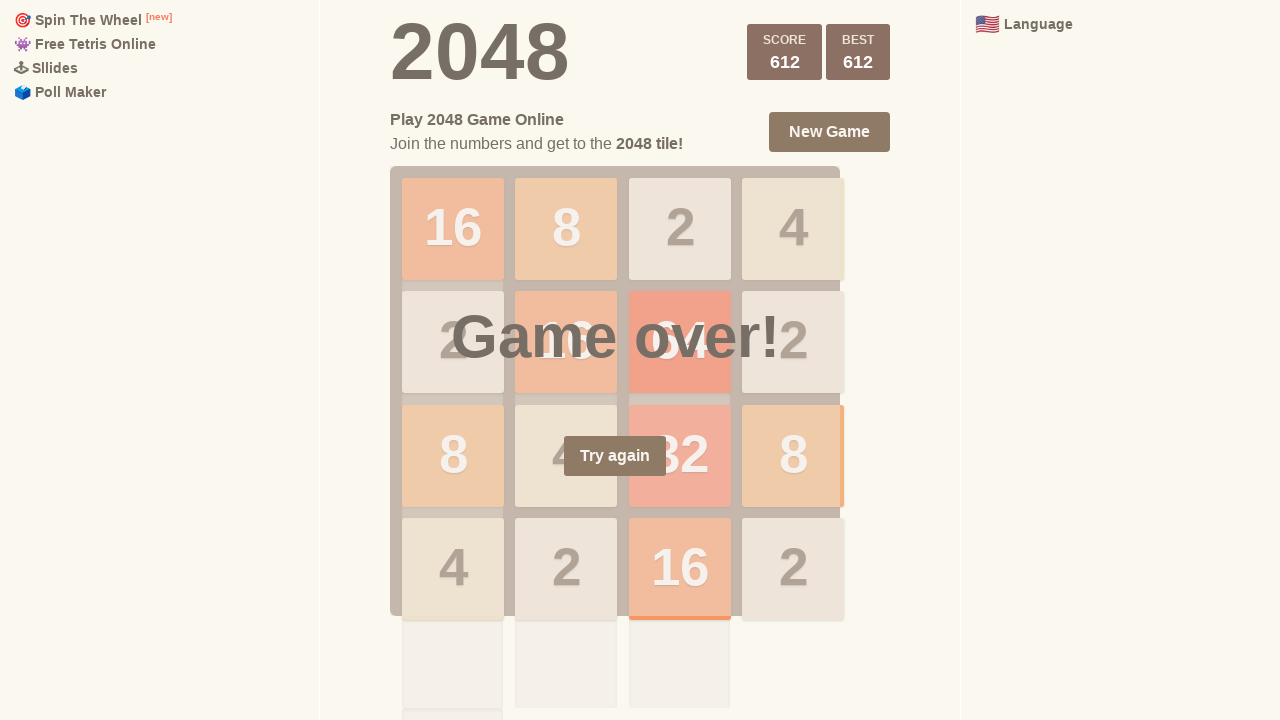

Pressed ArrowLeft key (move 361/1000) on html
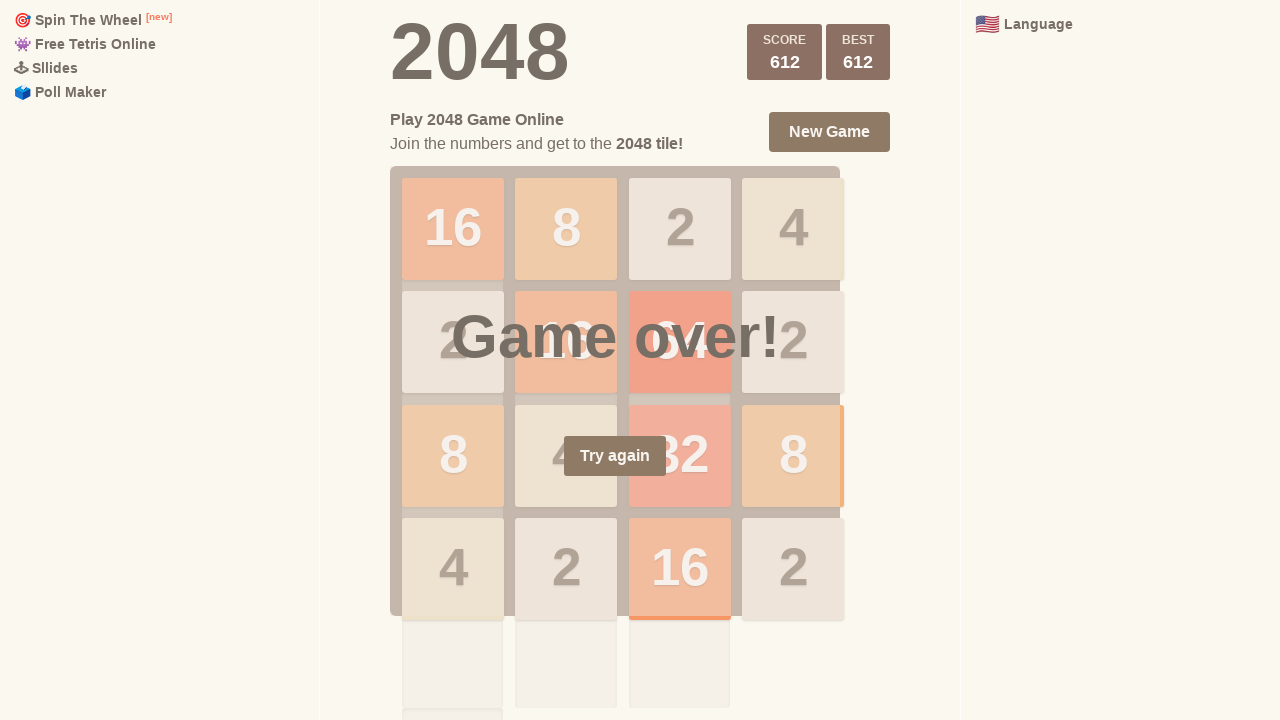

Pressed ArrowDown key (move 362/1000) on html
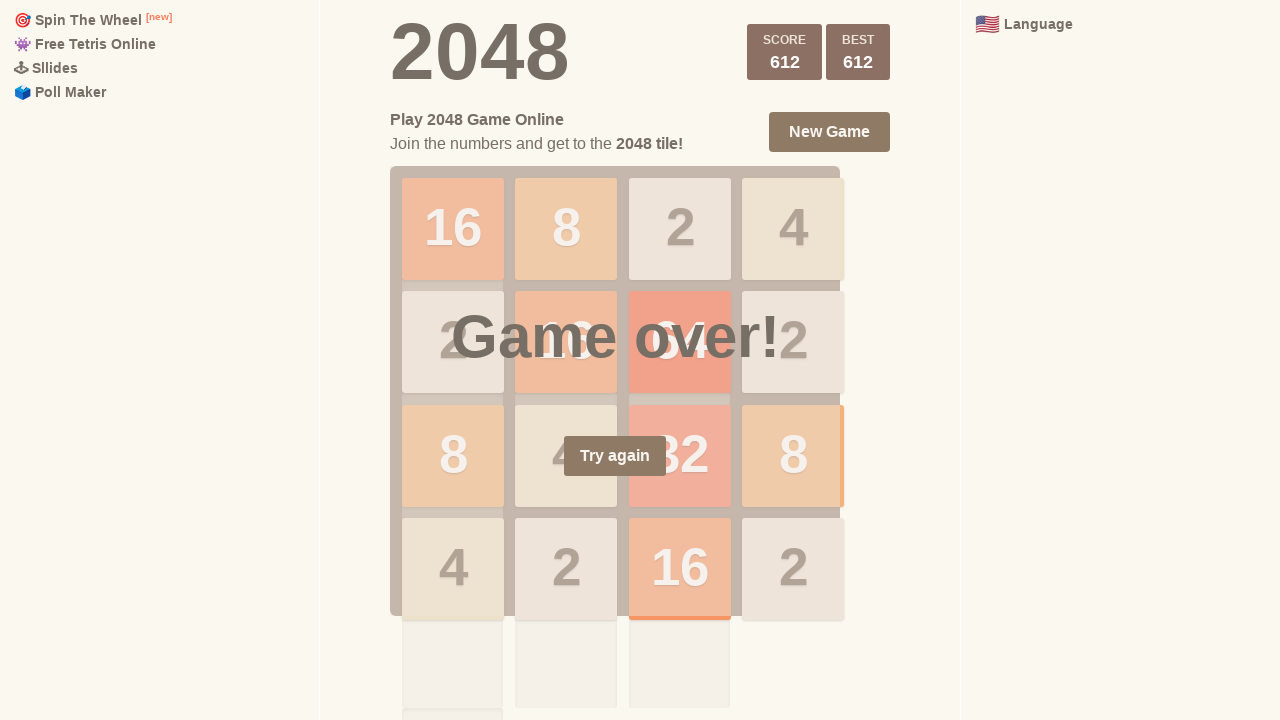

Pressed ArrowDown key (move 363/1000) on html
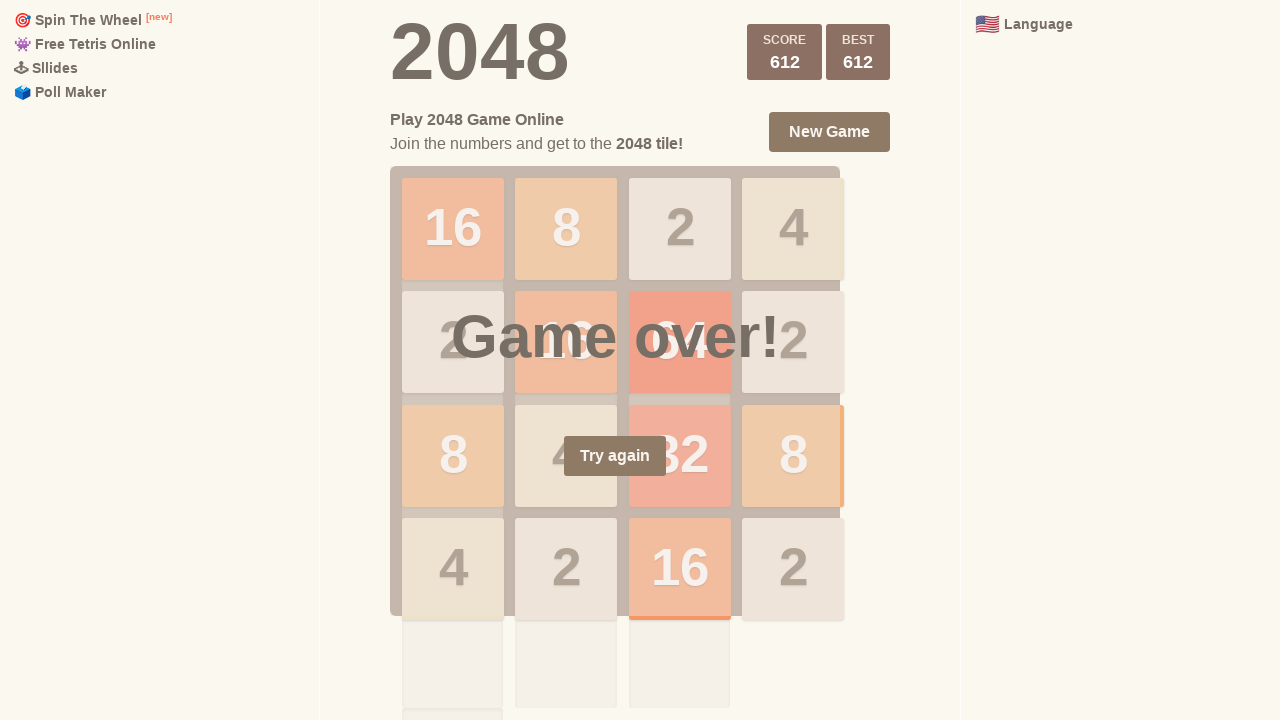

Pressed ArrowUp key (move 364/1000) on html
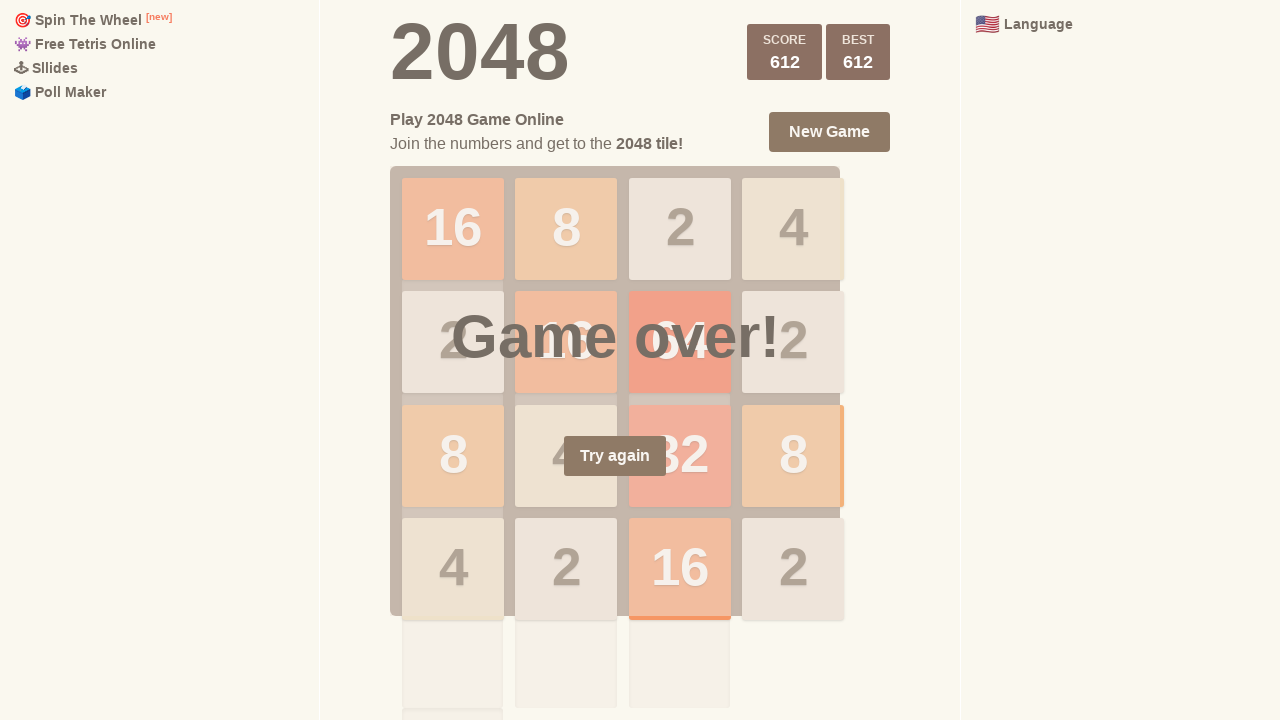

Pressed ArrowLeft key (move 365/1000) on html
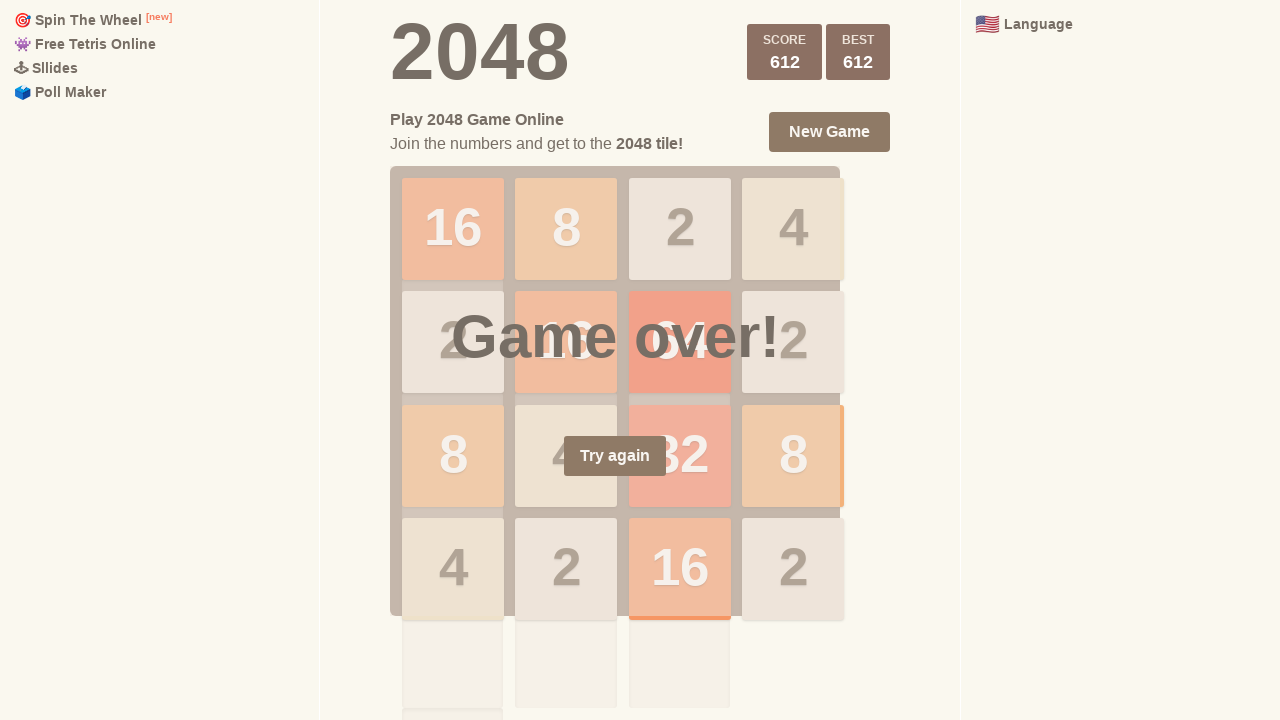

Pressed ArrowRight key (move 366/1000) on html
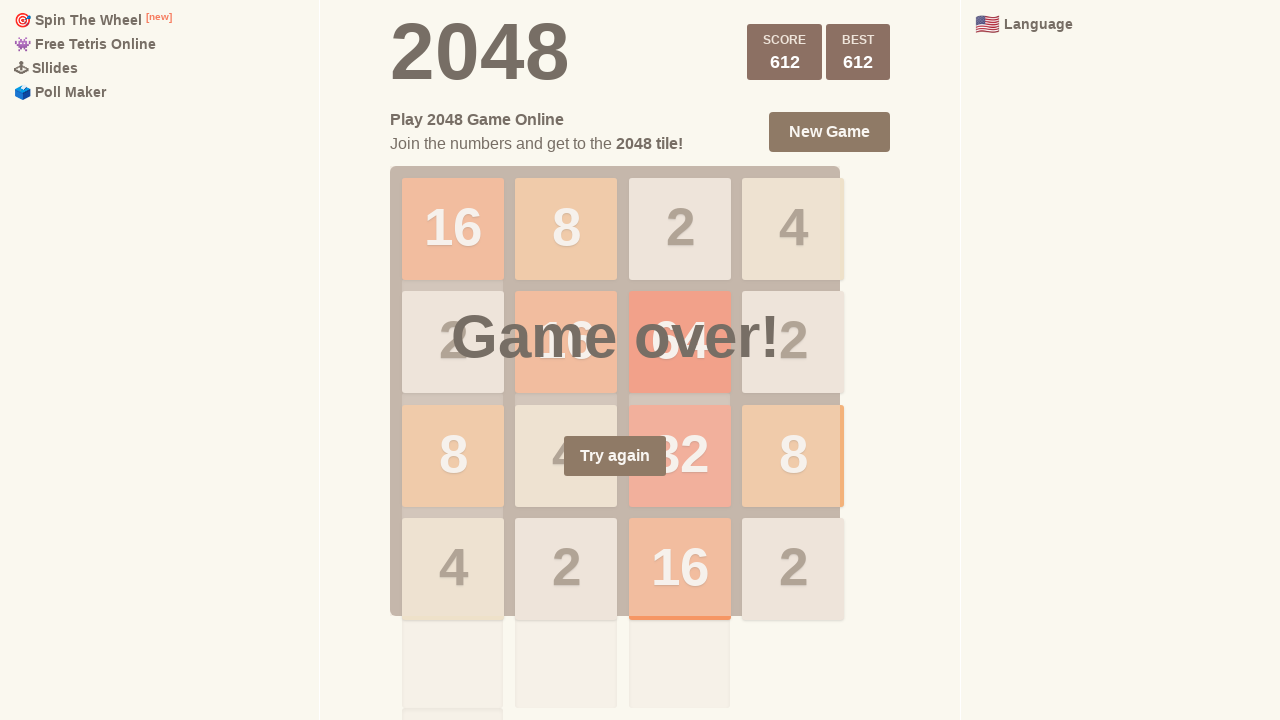

Pressed ArrowUp key (move 367/1000) on html
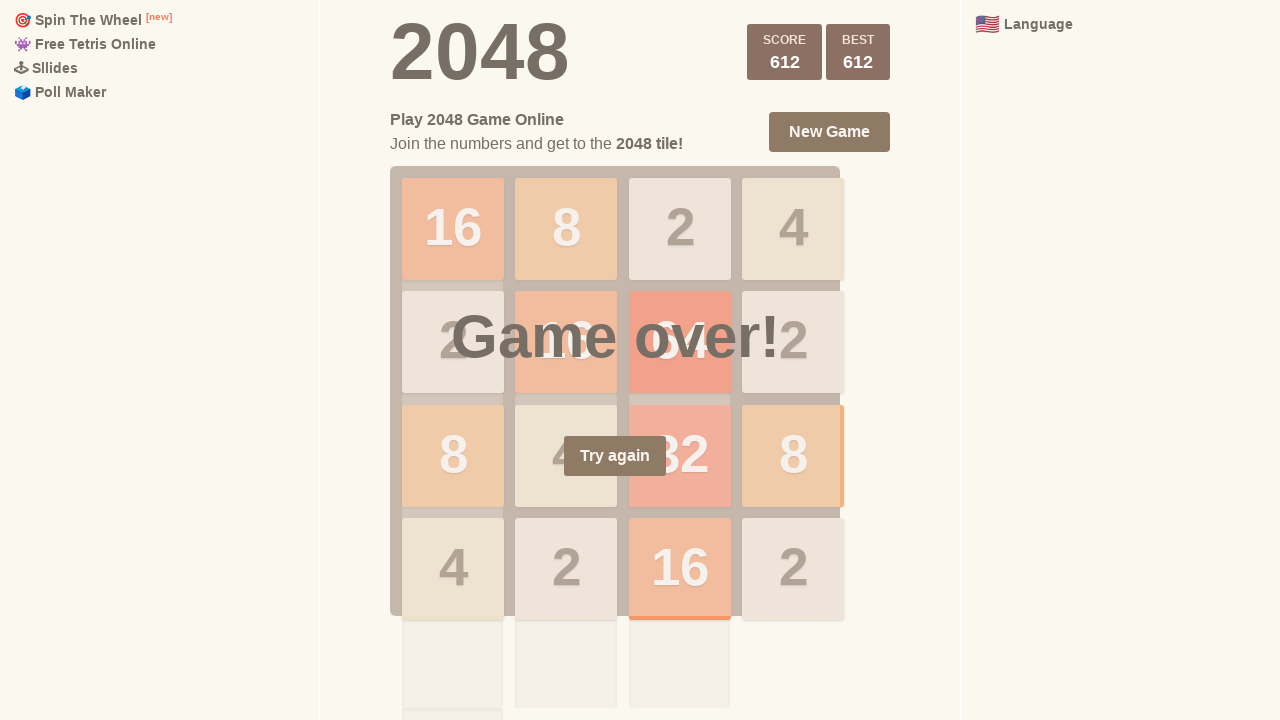

Pressed ArrowDown key (move 368/1000) on html
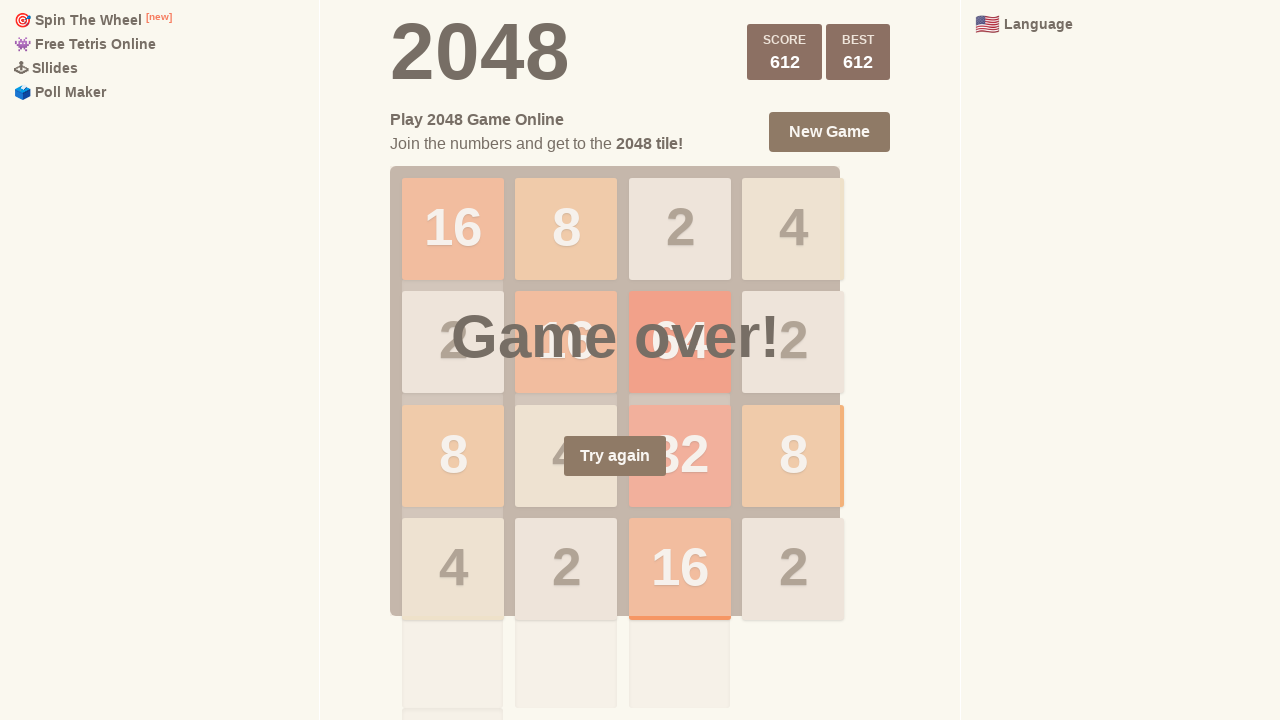

Pressed ArrowUp key (move 369/1000) on html
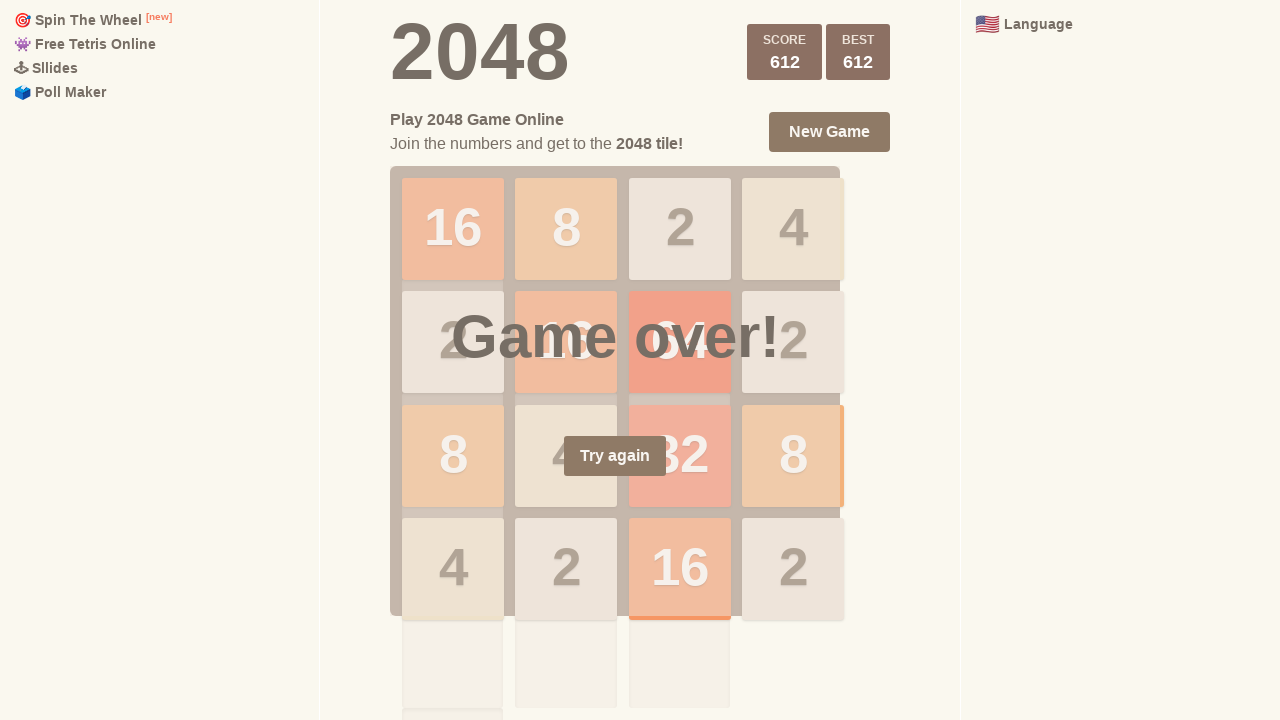

Pressed ArrowRight key (move 370/1000) on html
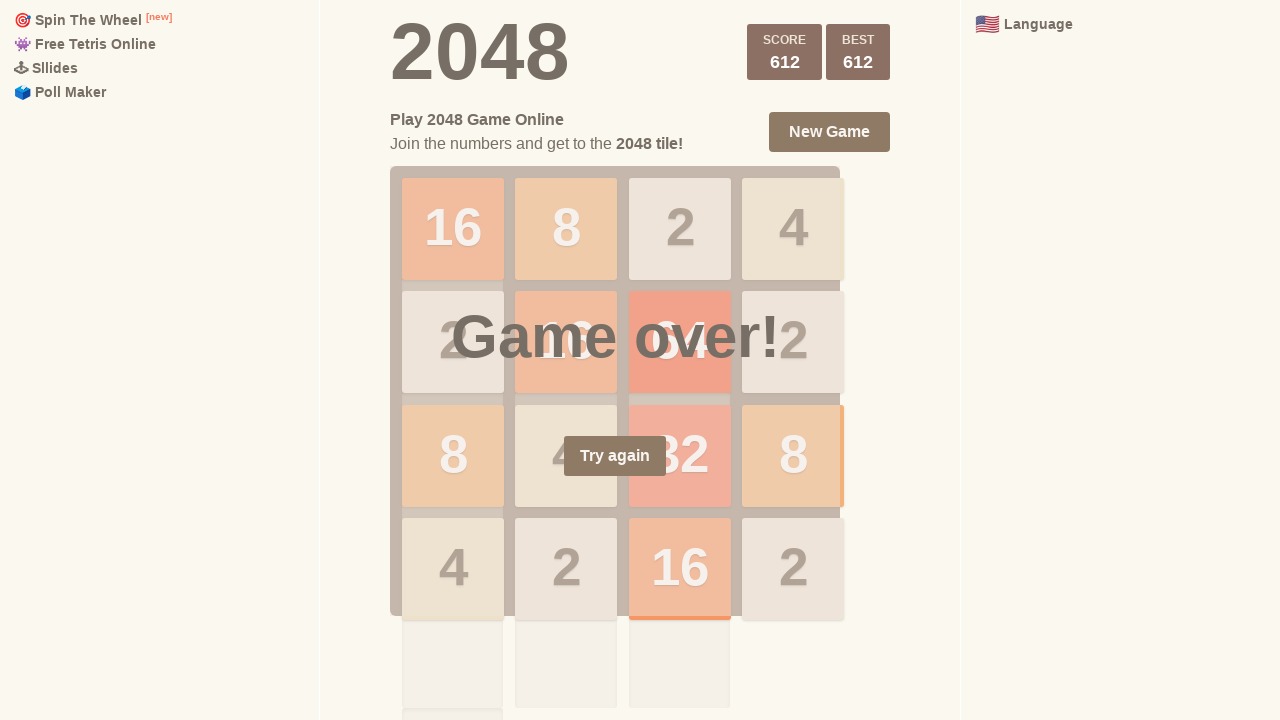

Pressed ArrowDown key (move 371/1000) on html
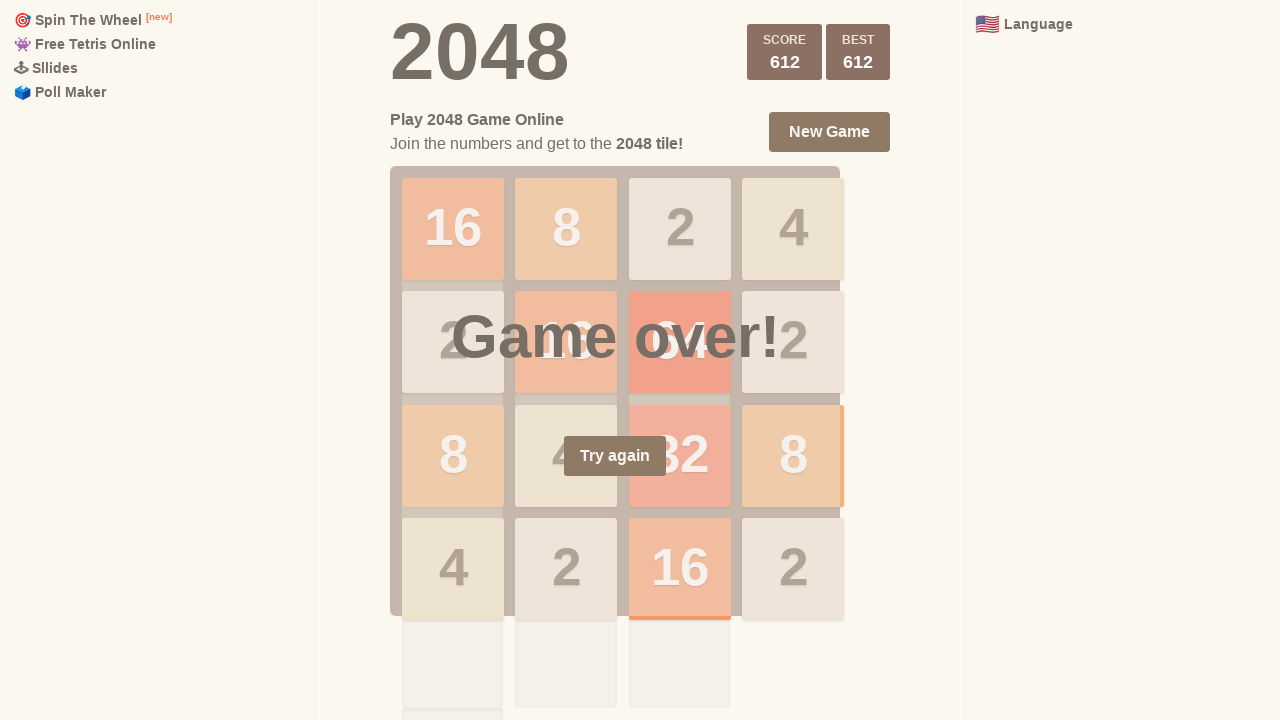

Pressed ArrowDown key (move 372/1000) on html
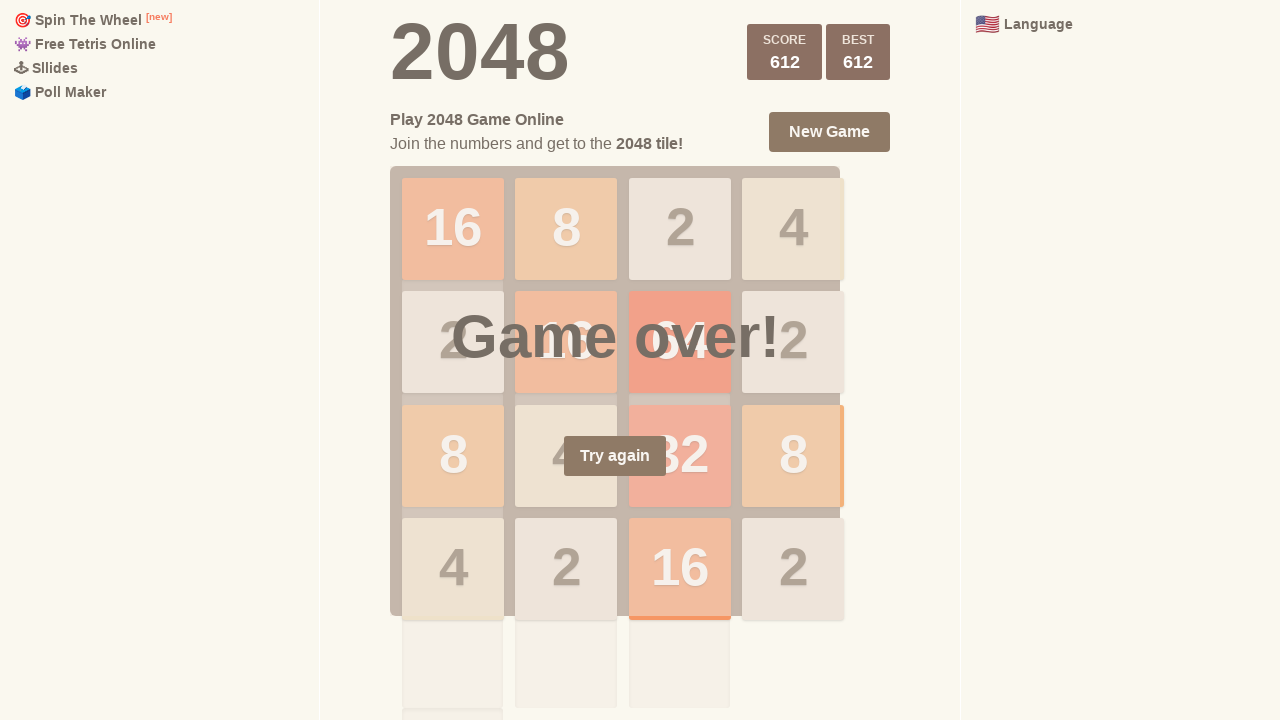

Pressed ArrowRight key (move 373/1000) on html
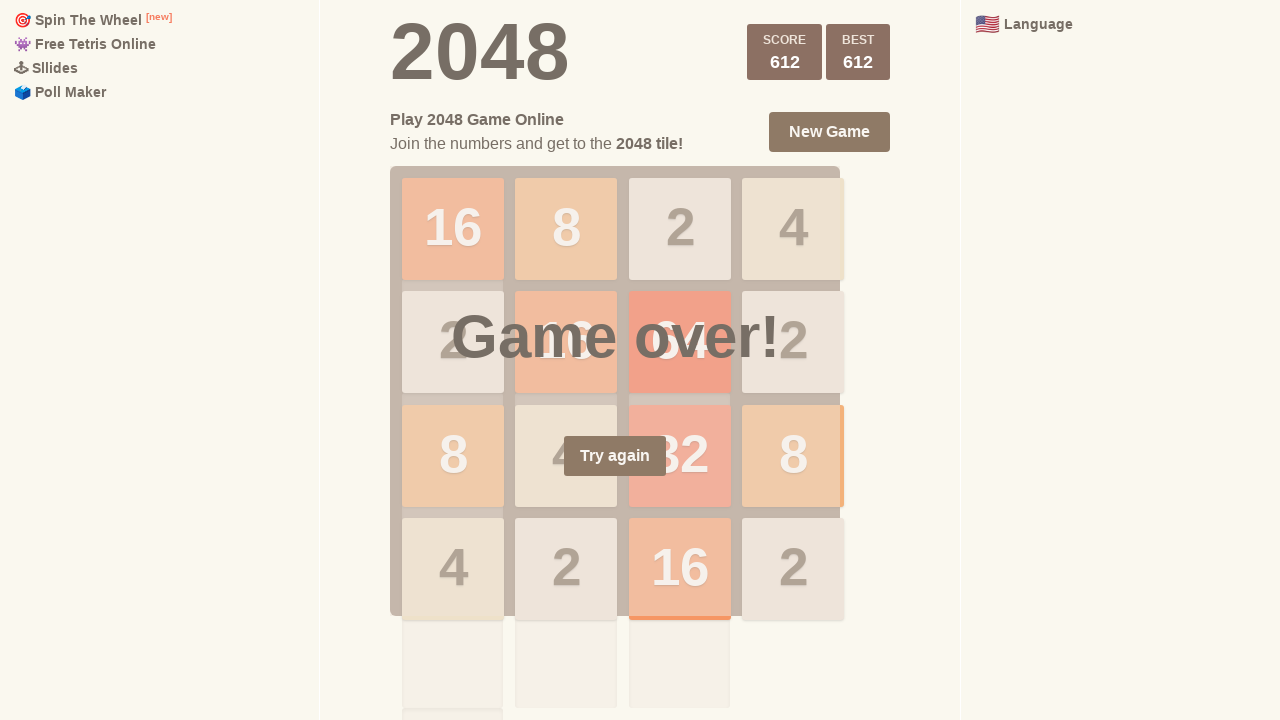

Pressed ArrowRight key (move 374/1000) on html
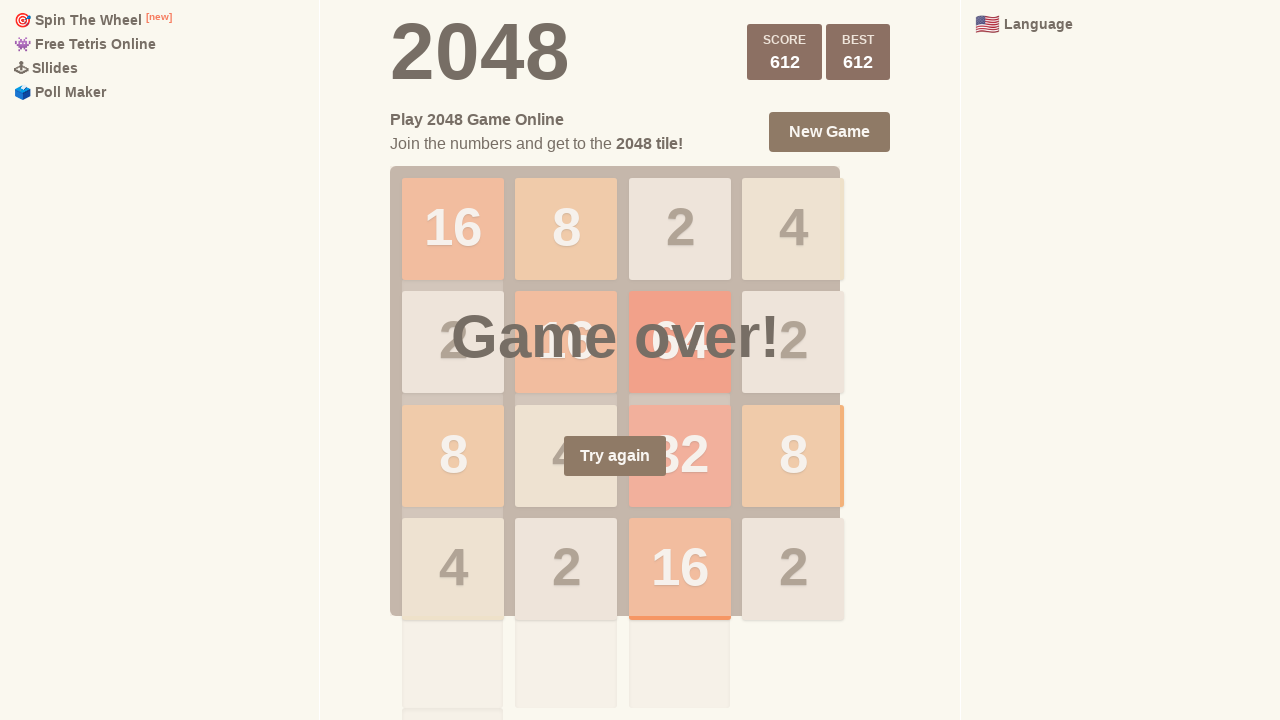

Pressed ArrowRight key (move 375/1000) on html
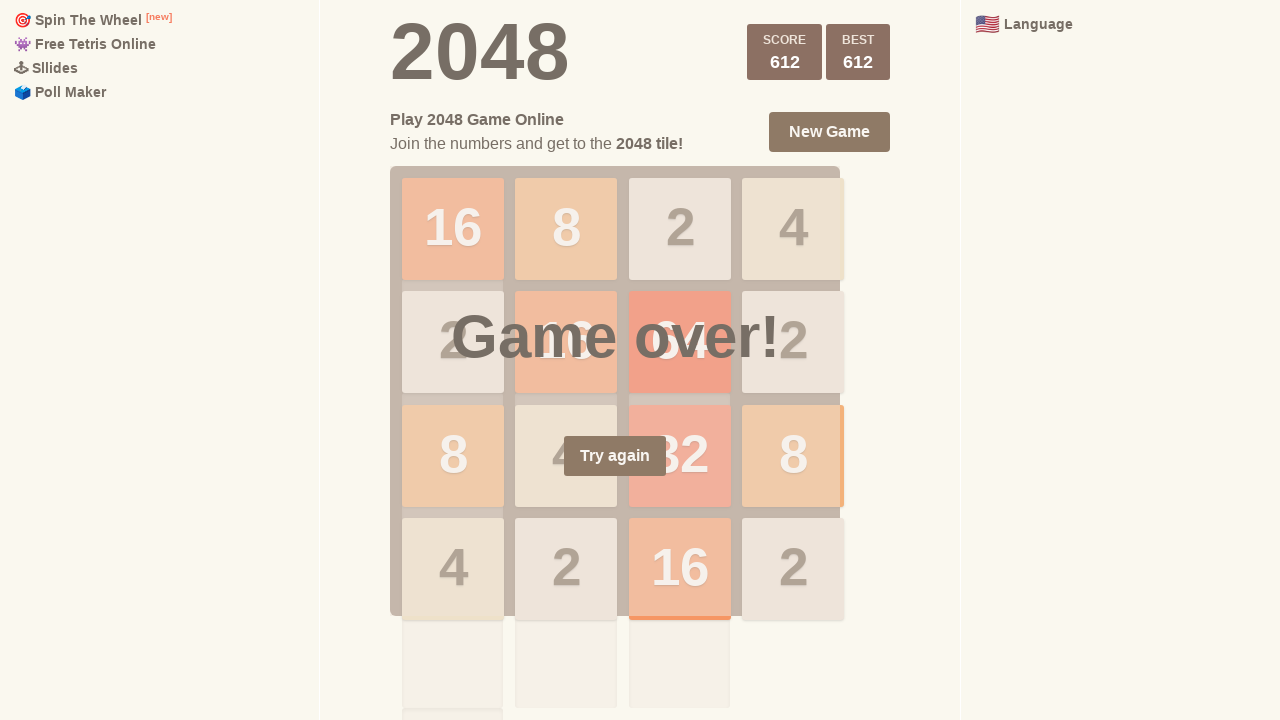

Pressed ArrowUp key (move 376/1000) on html
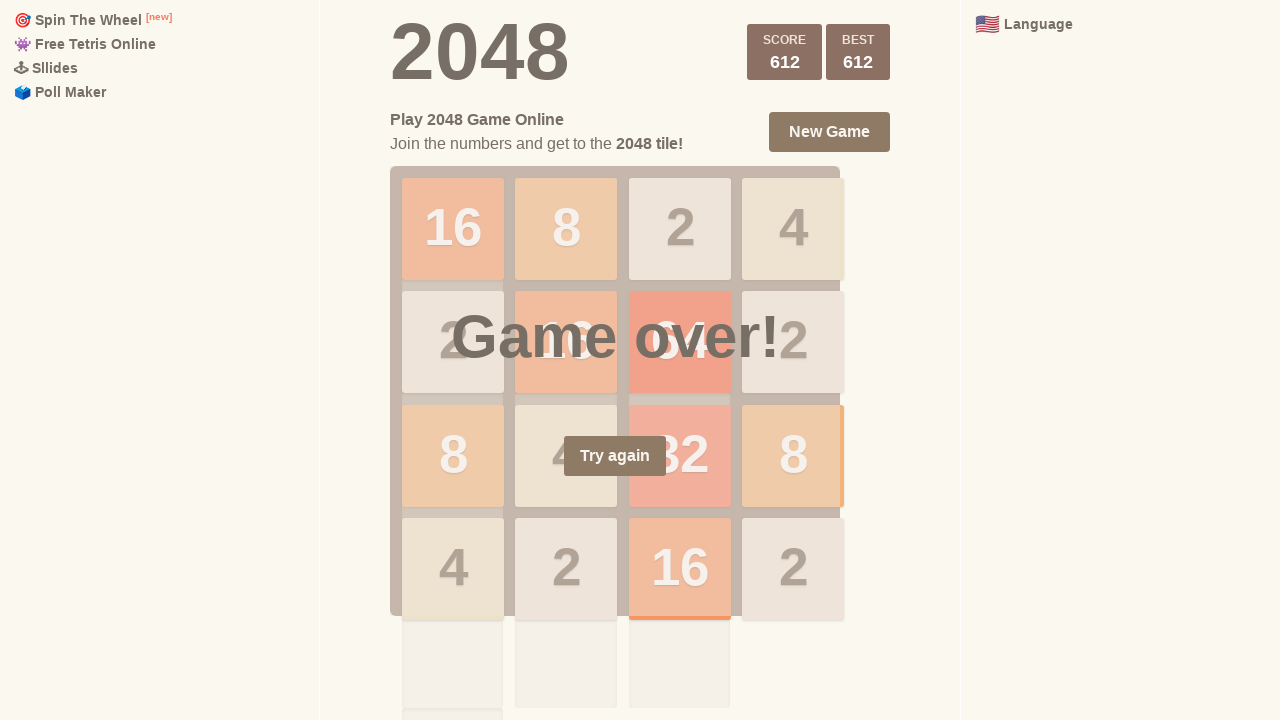

Pressed ArrowUp key (move 377/1000) on html
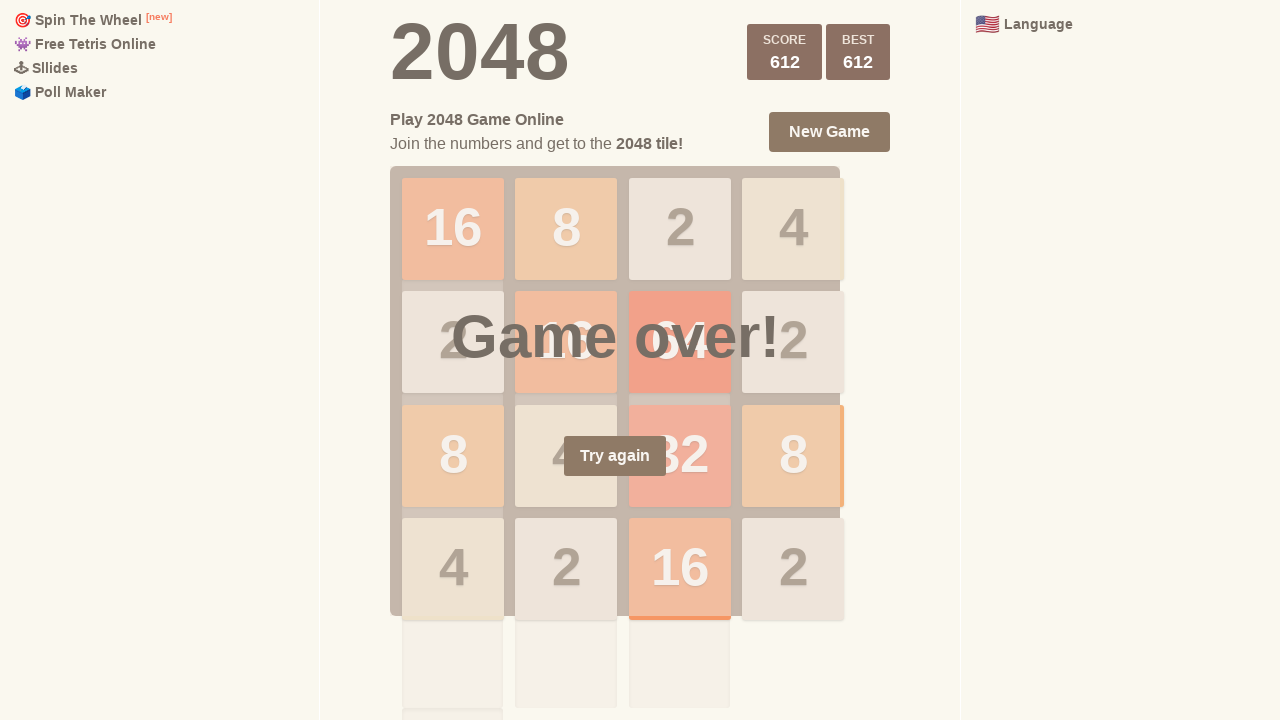

Pressed ArrowDown key (move 378/1000) on html
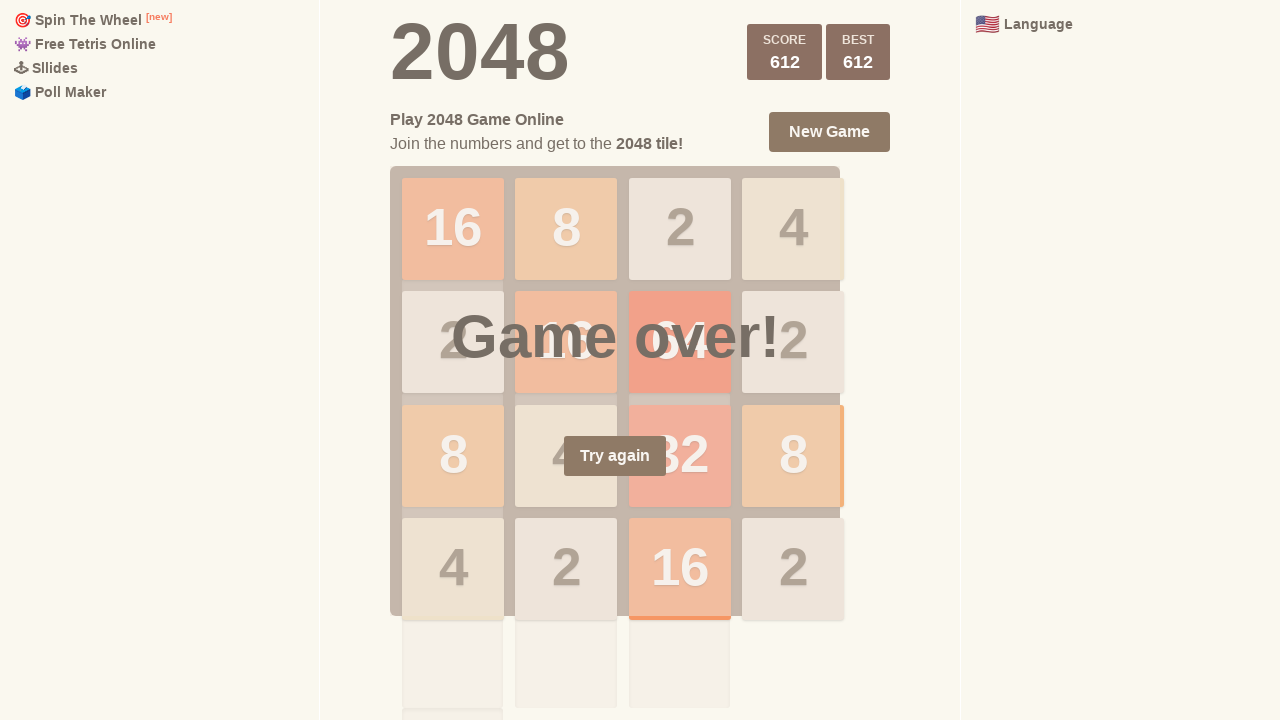

Pressed ArrowUp key (move 379/1000) on html
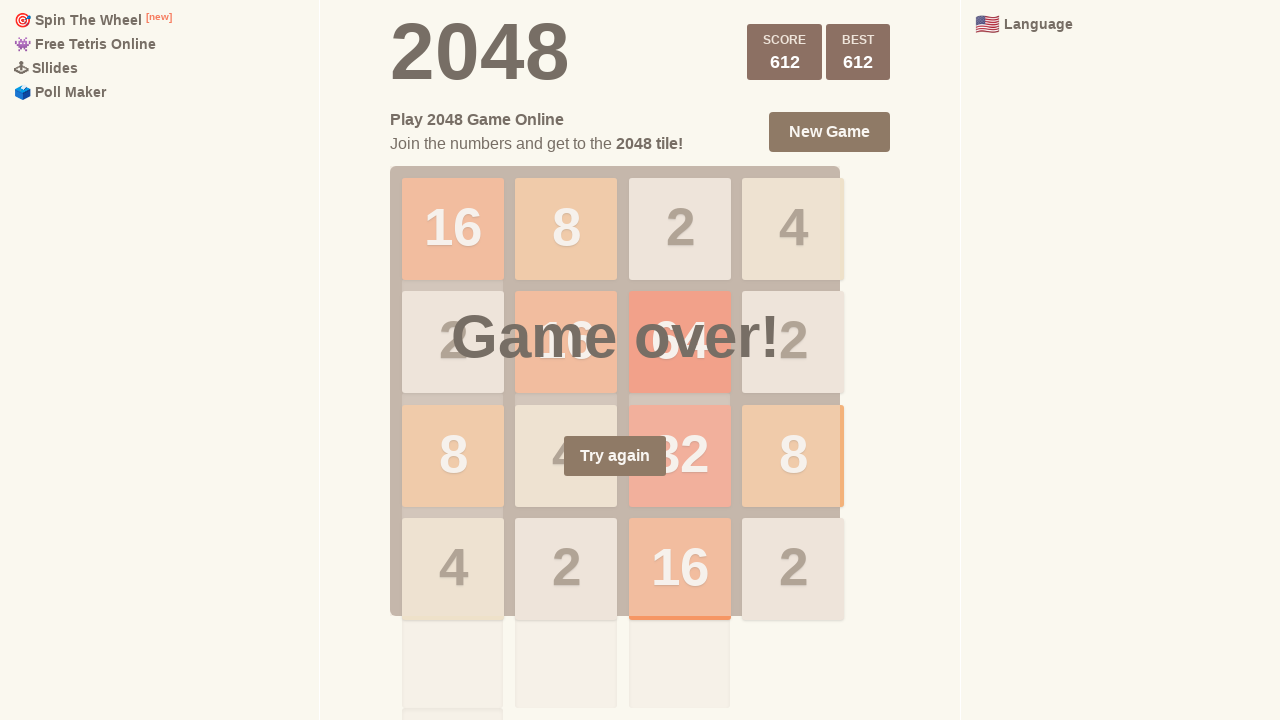

Pressed ArrowLeft key (move 380/1000) on html
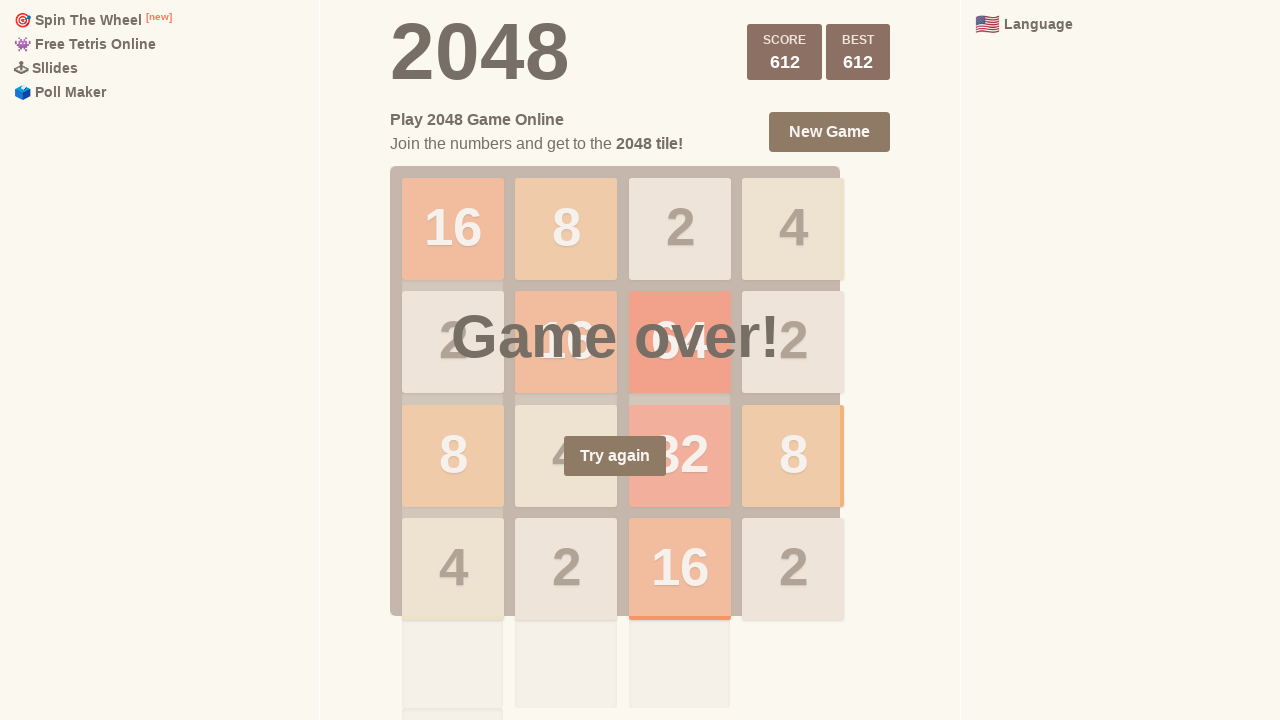

Pressed ArrowRight key (move 381/1000) on html
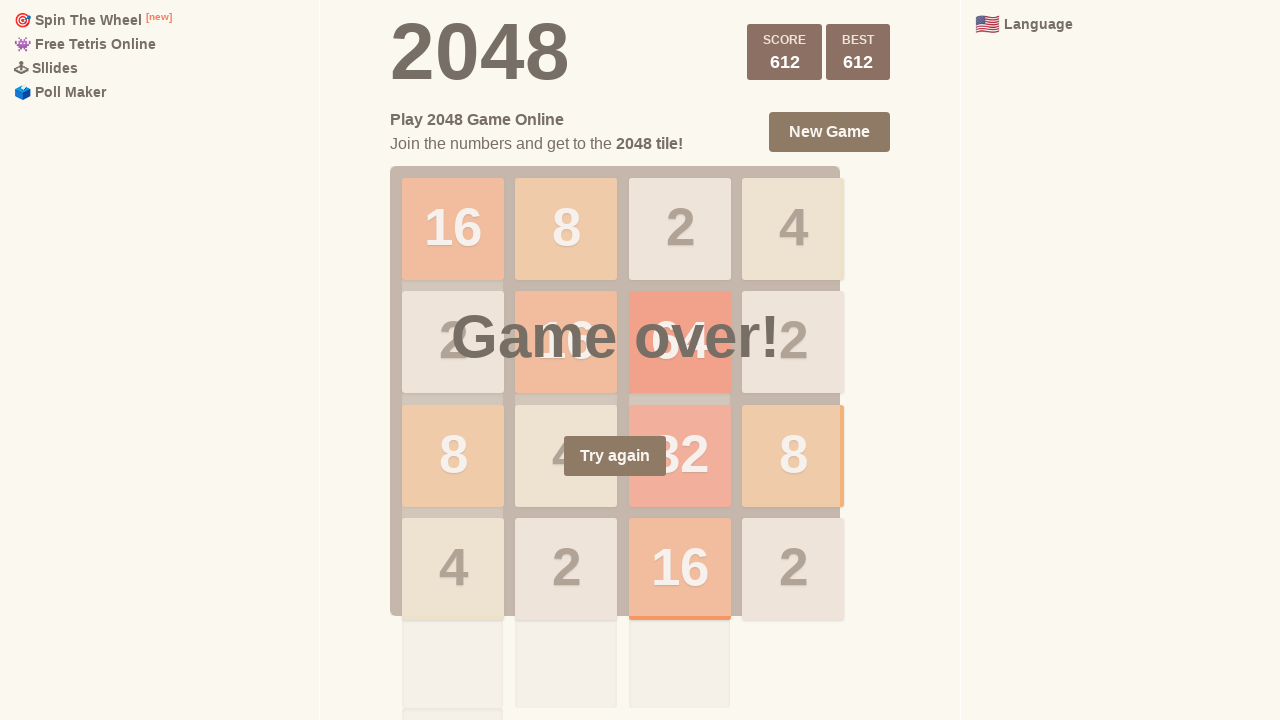

Pressed ArrowLeft key (move 382/1000) on html
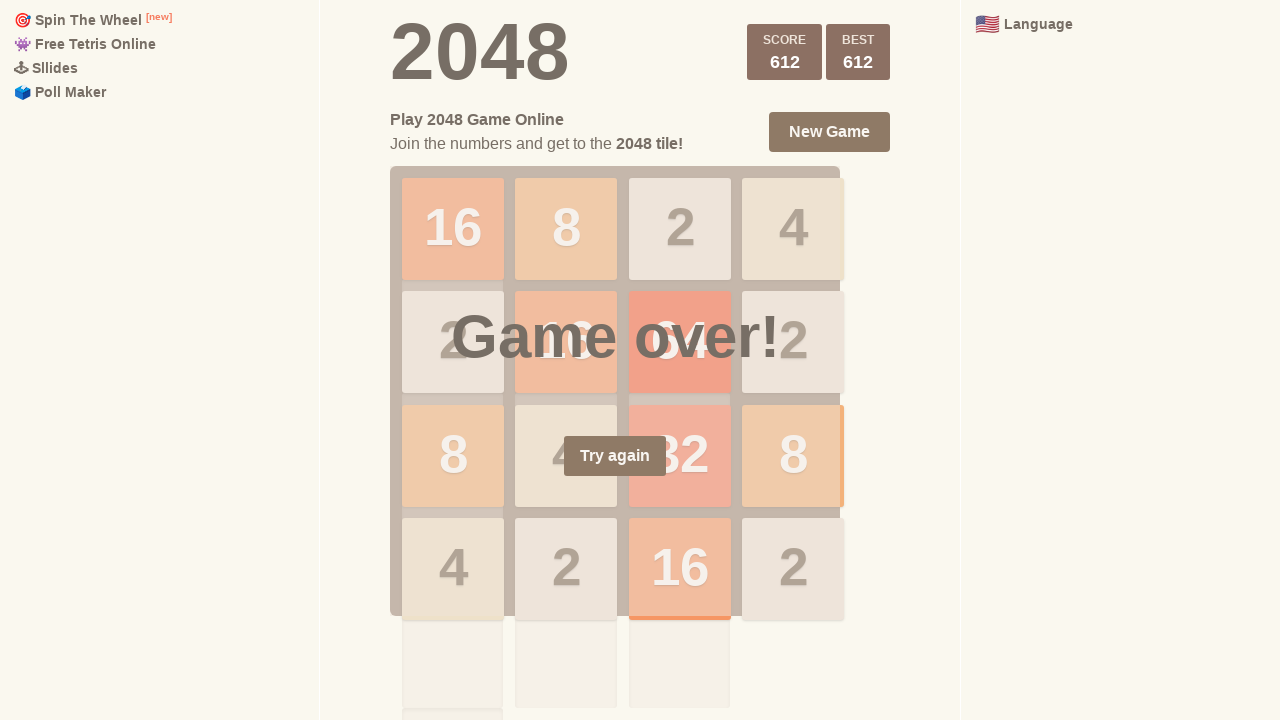

Pressed ArrowUp key (move 383/1000) on html
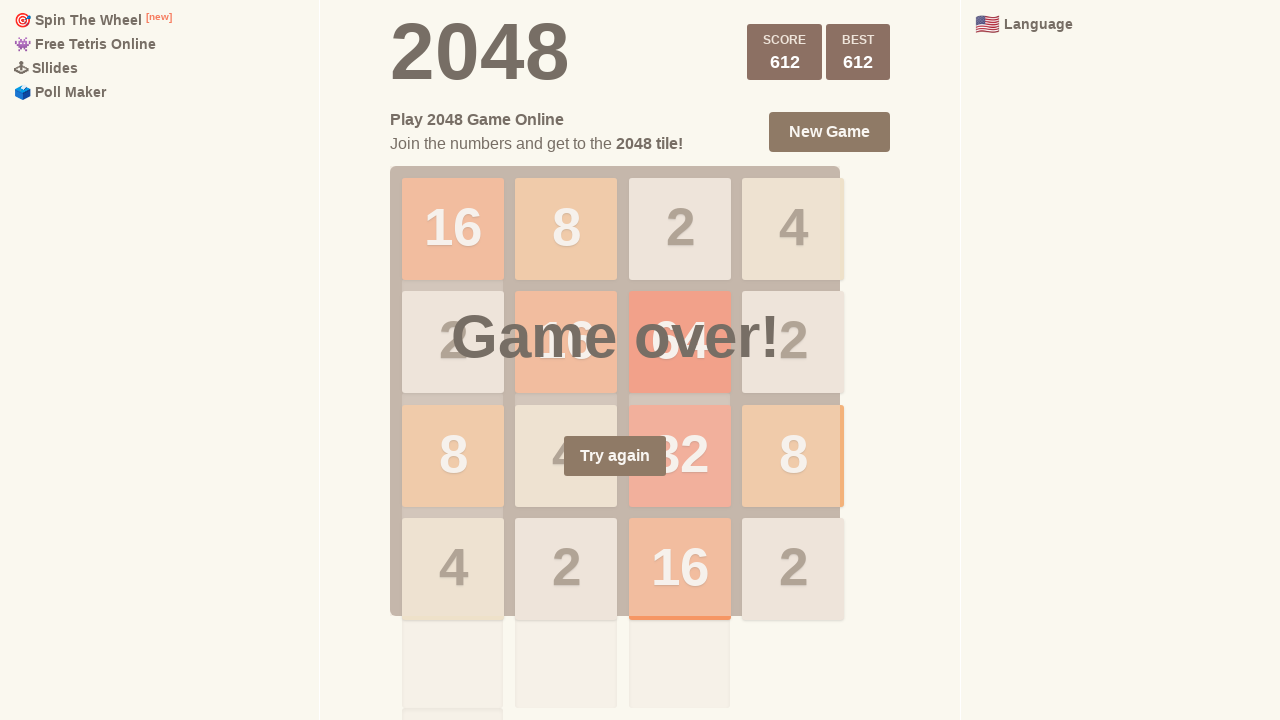

Pressed ArrowUp key (move 384/1000) on html
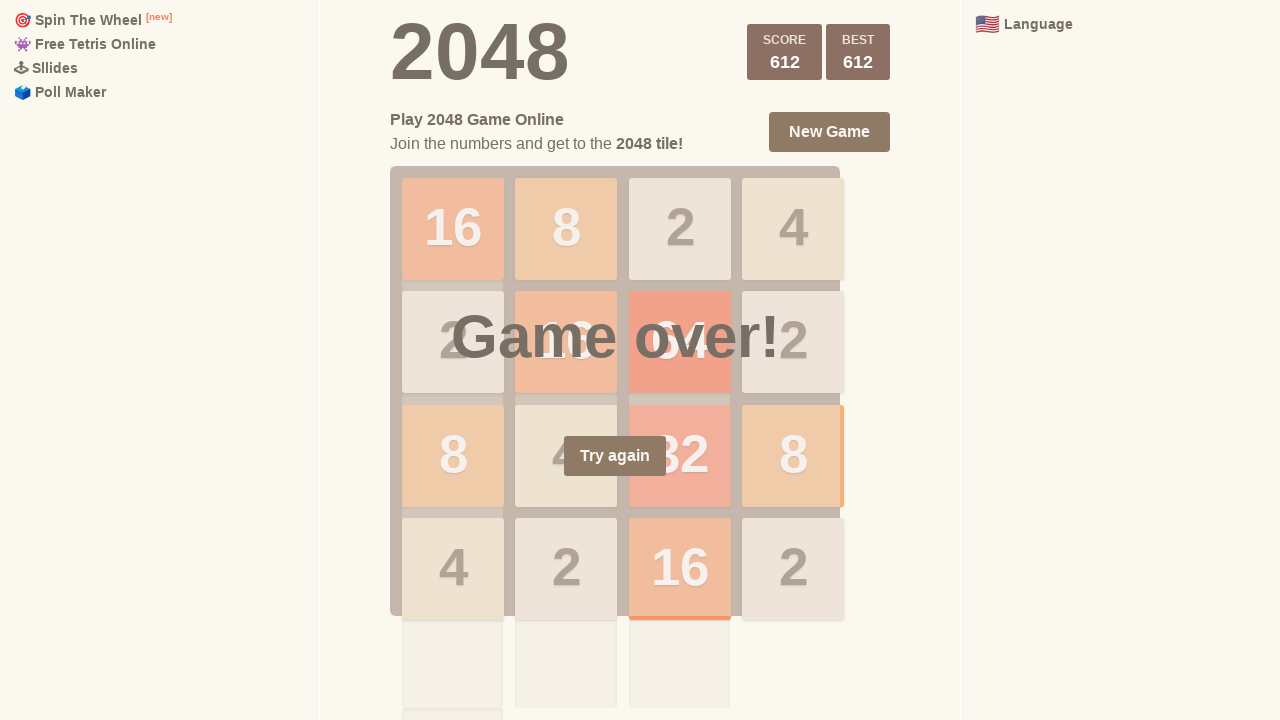

Pressed ArrowDown key (move 385/1000) on html
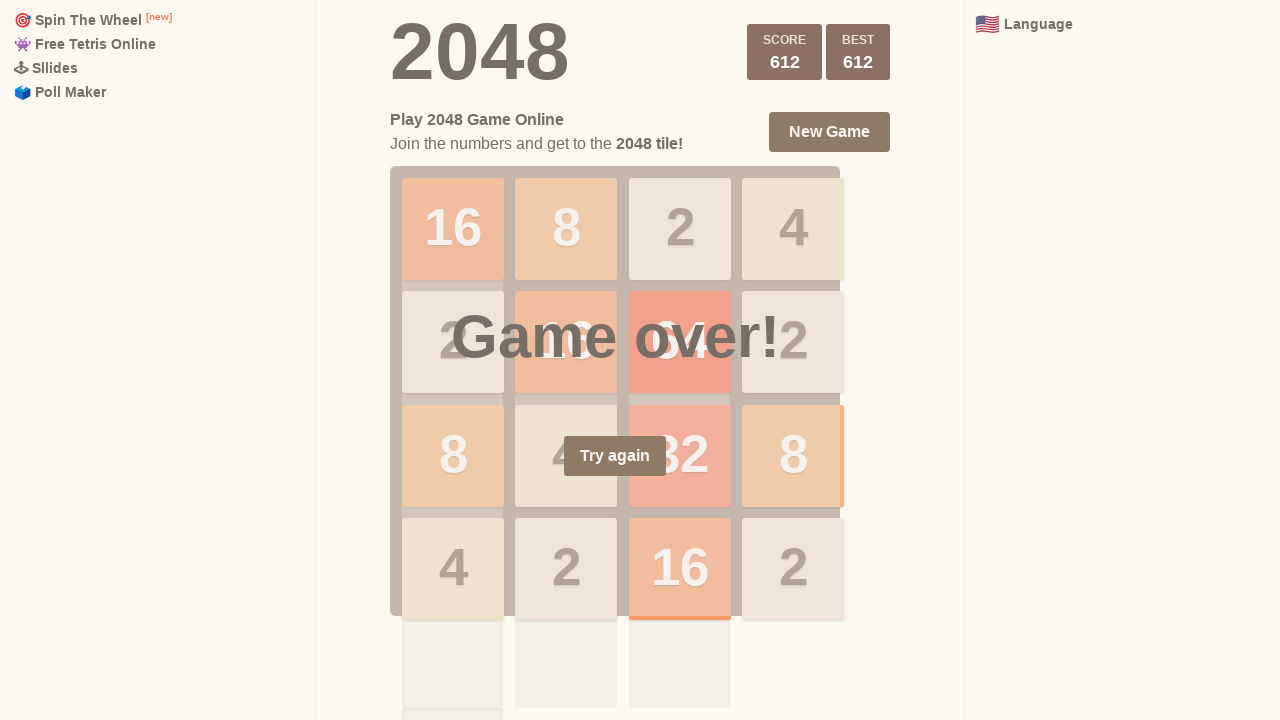

Pressed ArrowRight key (move 386/1000) on html
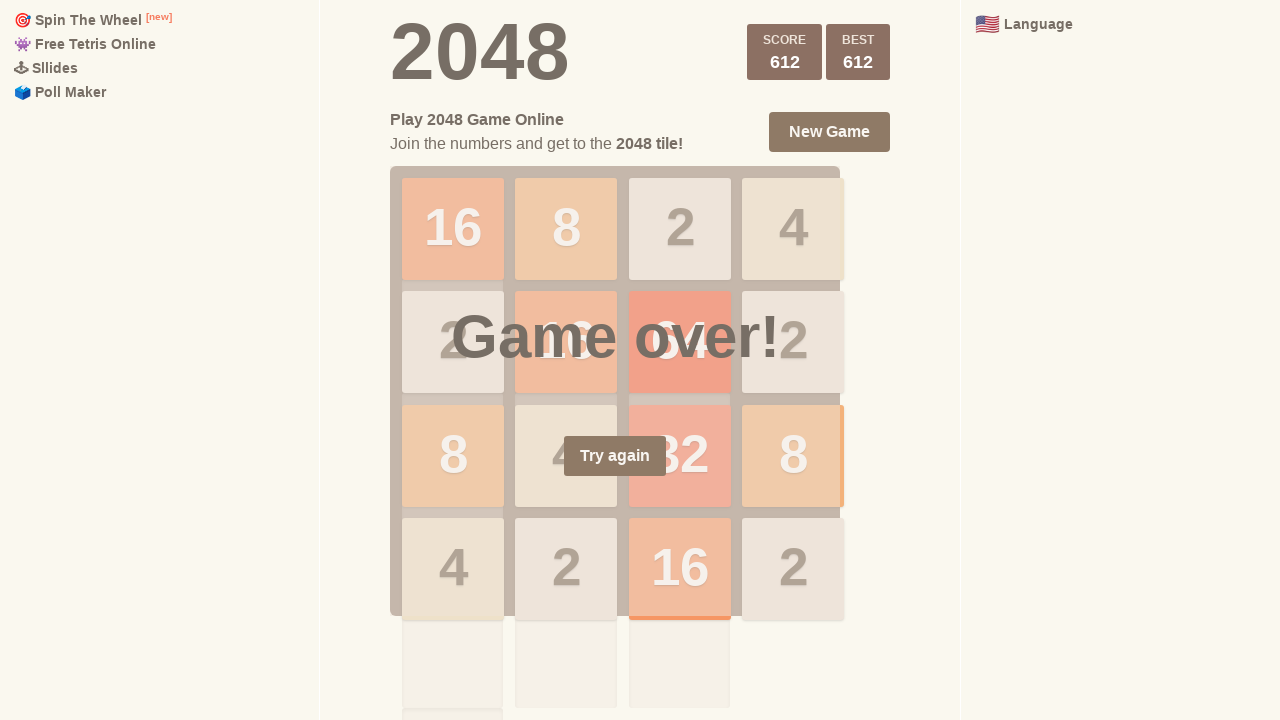

Pressed ArrowLeft key (move 387/1000) on html
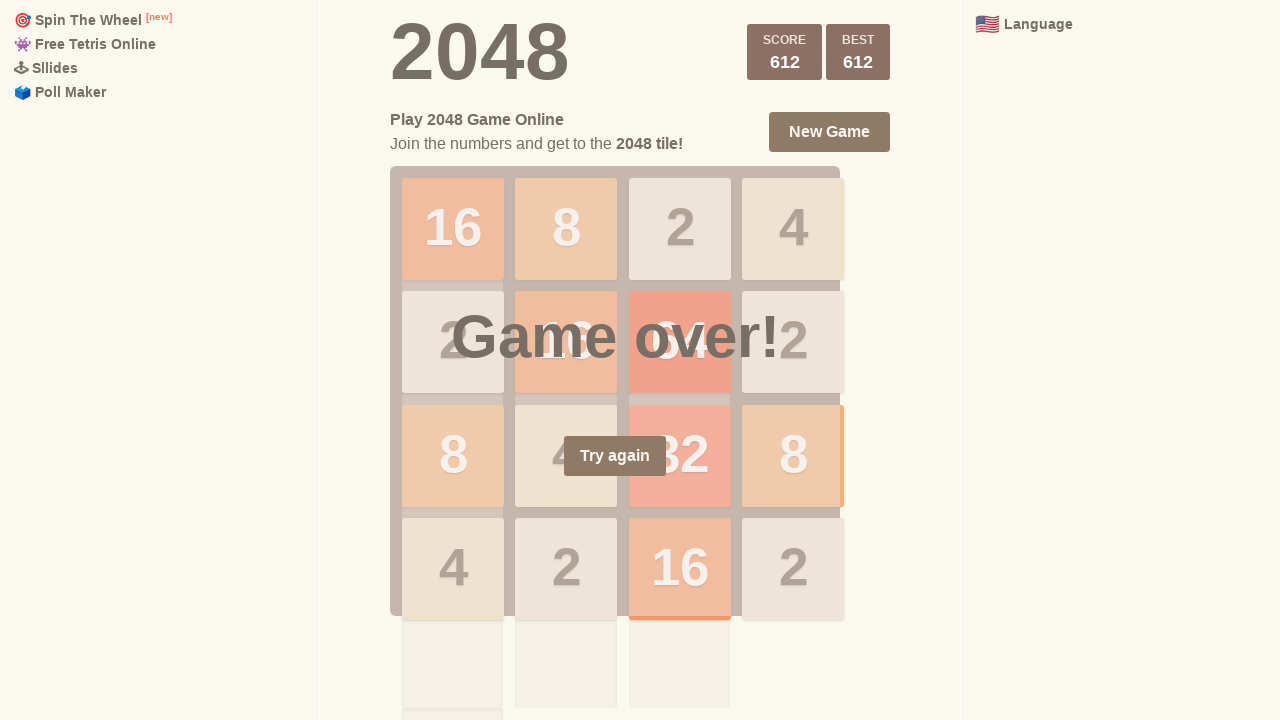

Pressed ArrowDown key (move 388/1000) on html
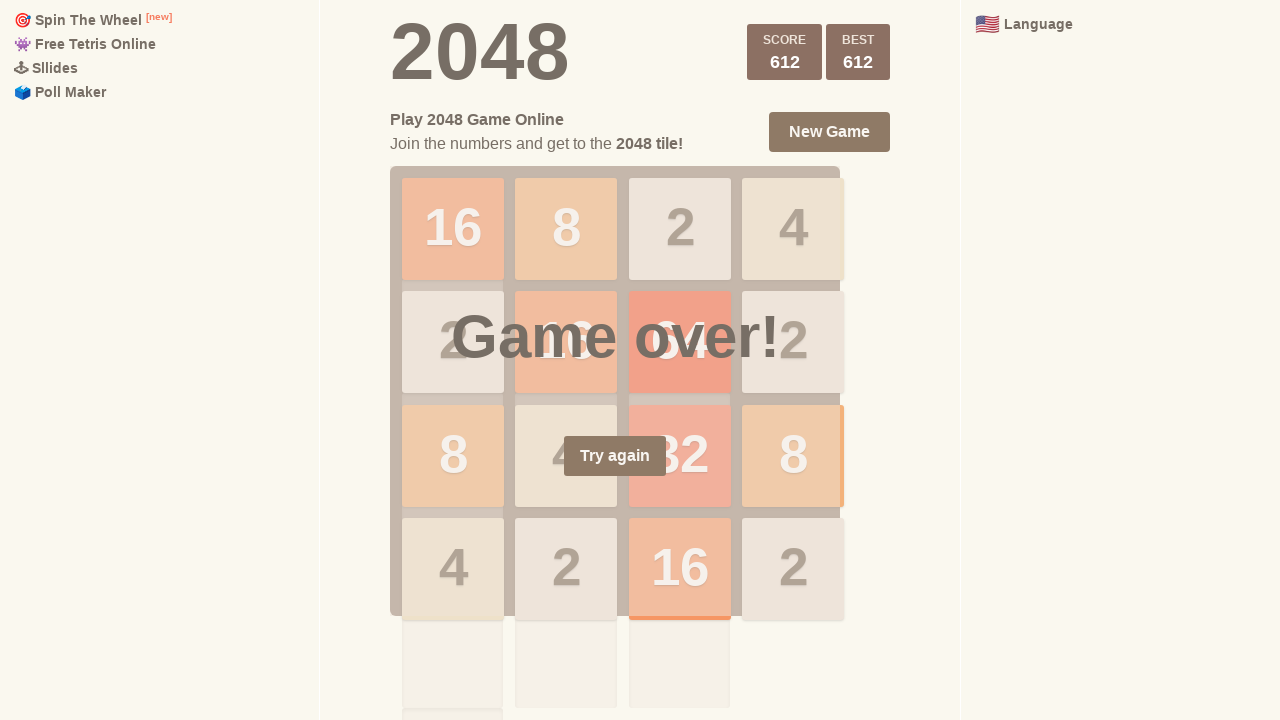

Pressed ArrowDown key (move 389/1000) on html
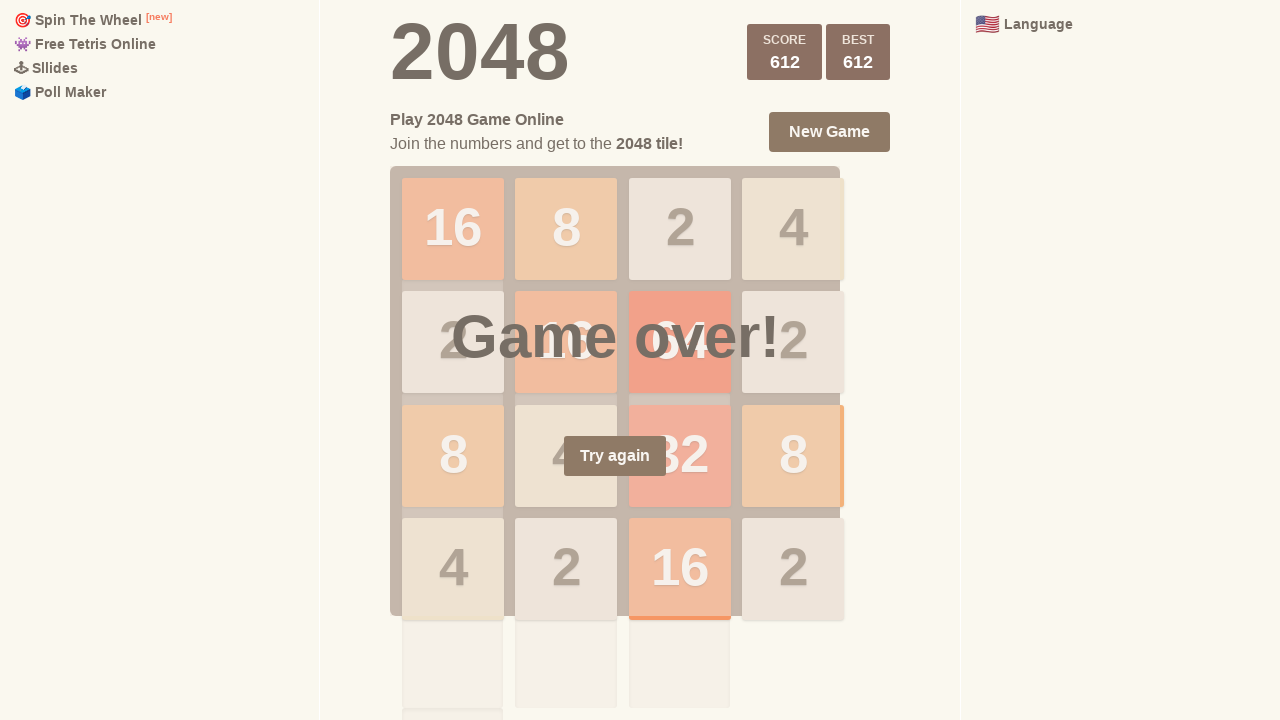

Pressed ArrowRight key (move 390/1000) on html
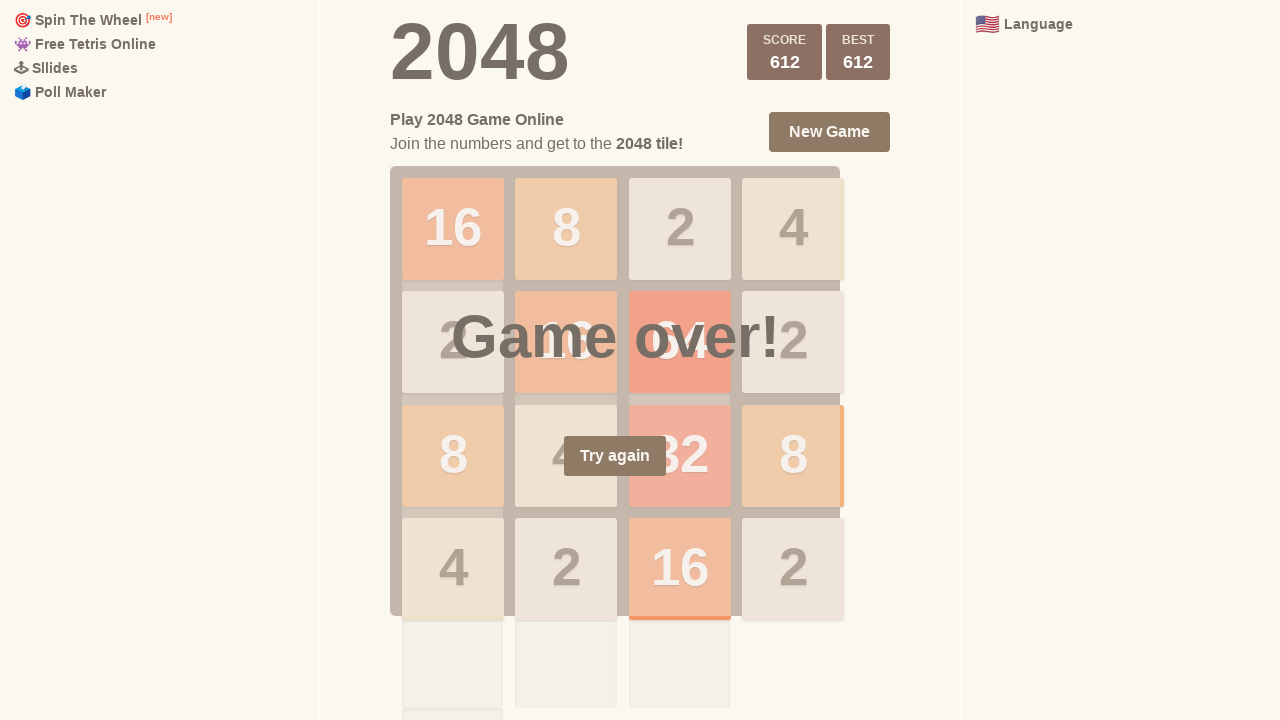

Pressed ArrowUp key (move 391/1000) on html
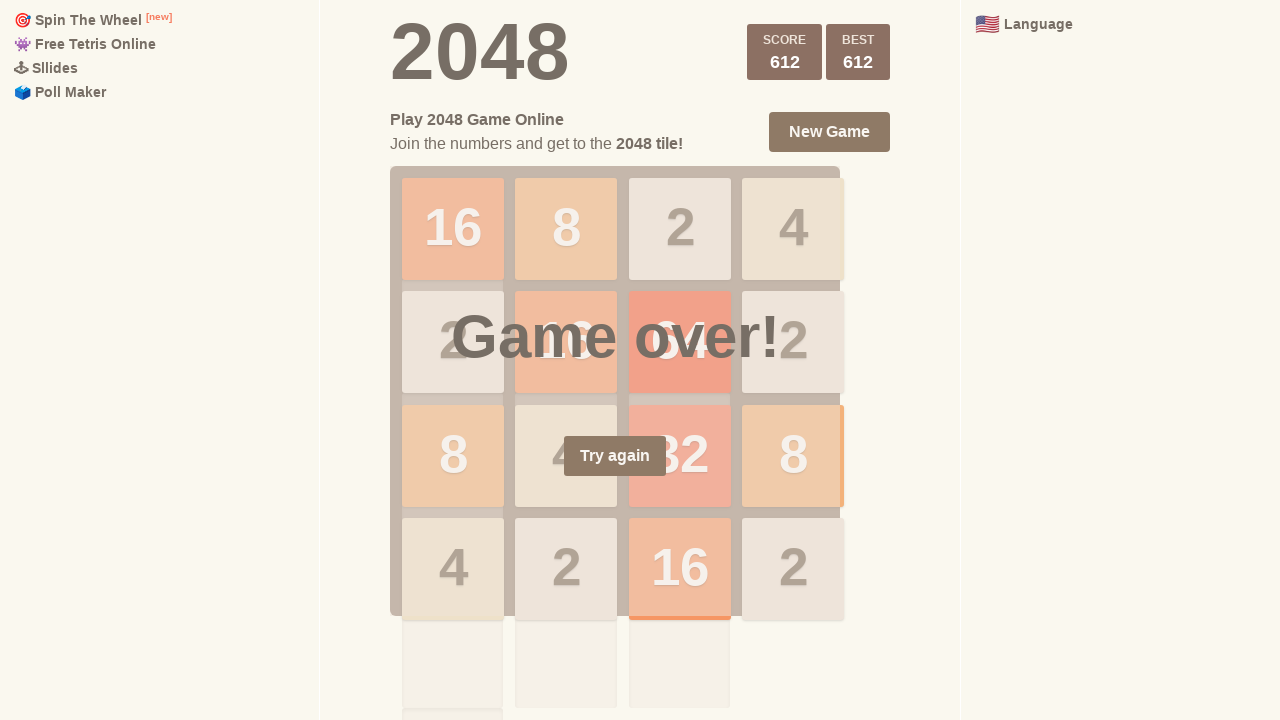

Pressed ArrowRight key (move 392/1000) on html
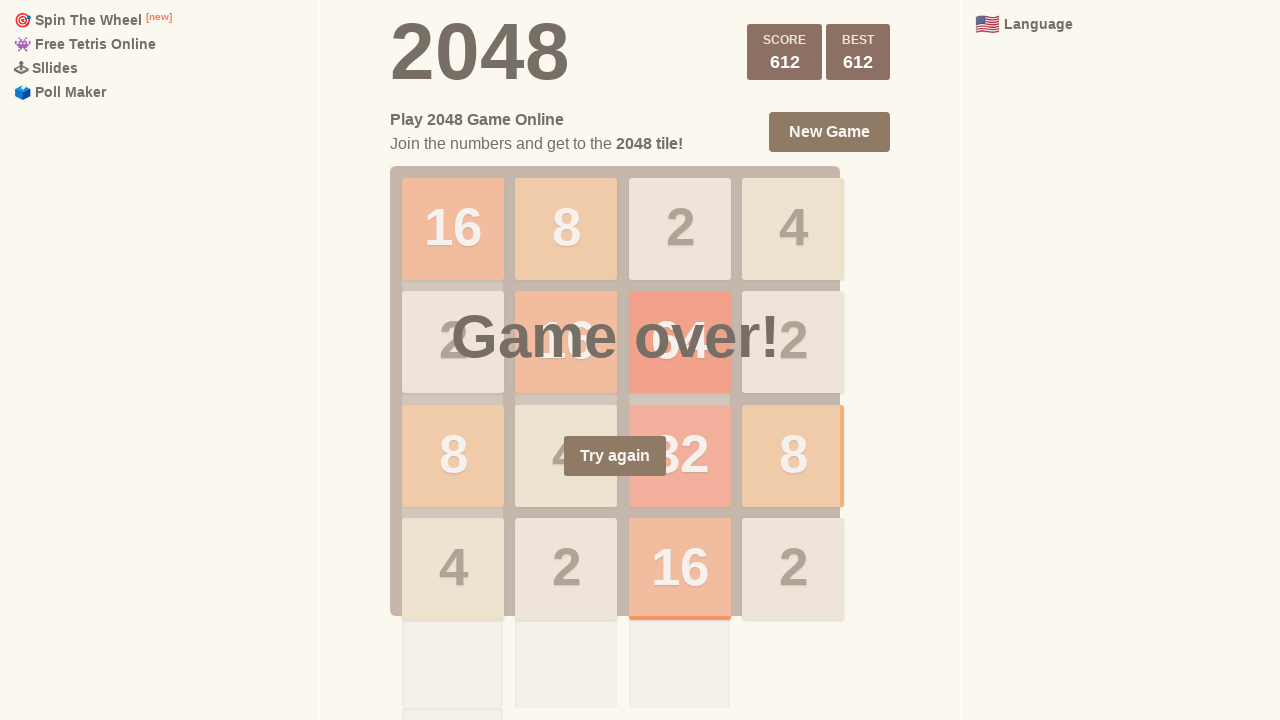

Pressed ArrowDown key (move 393/1000) on html
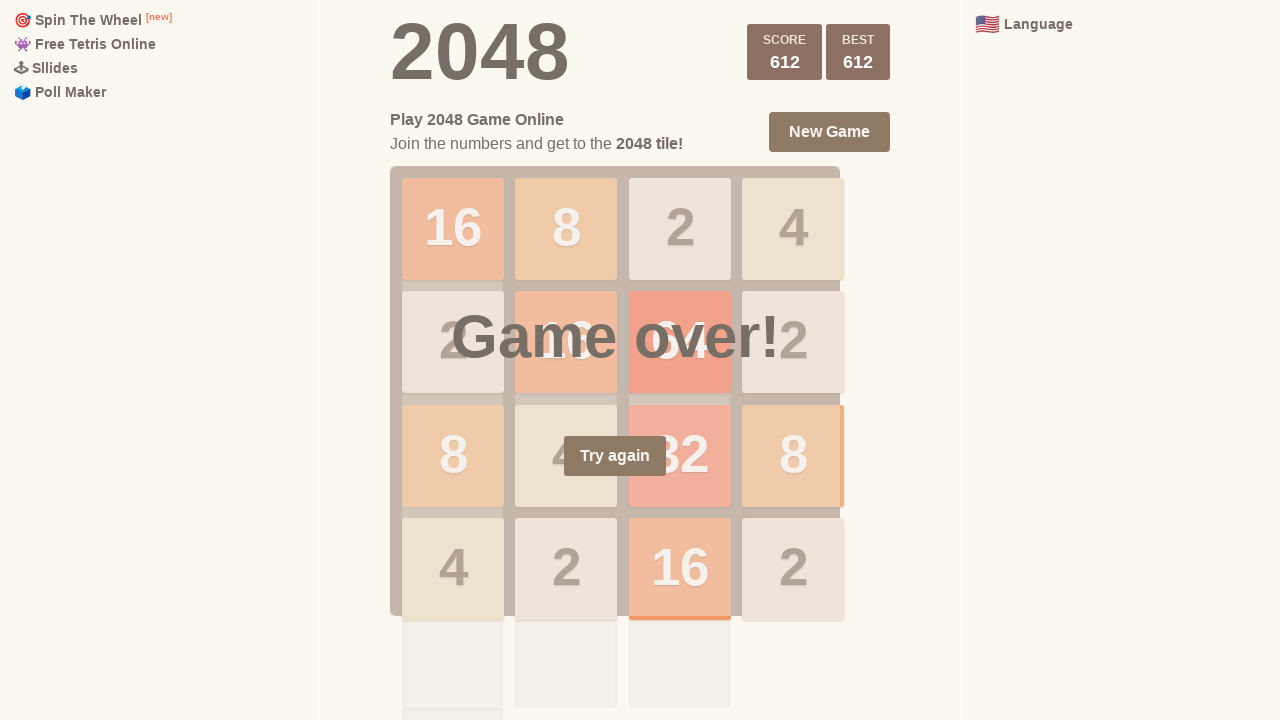

Pressed ArrowDown key (move 394/1000) on html
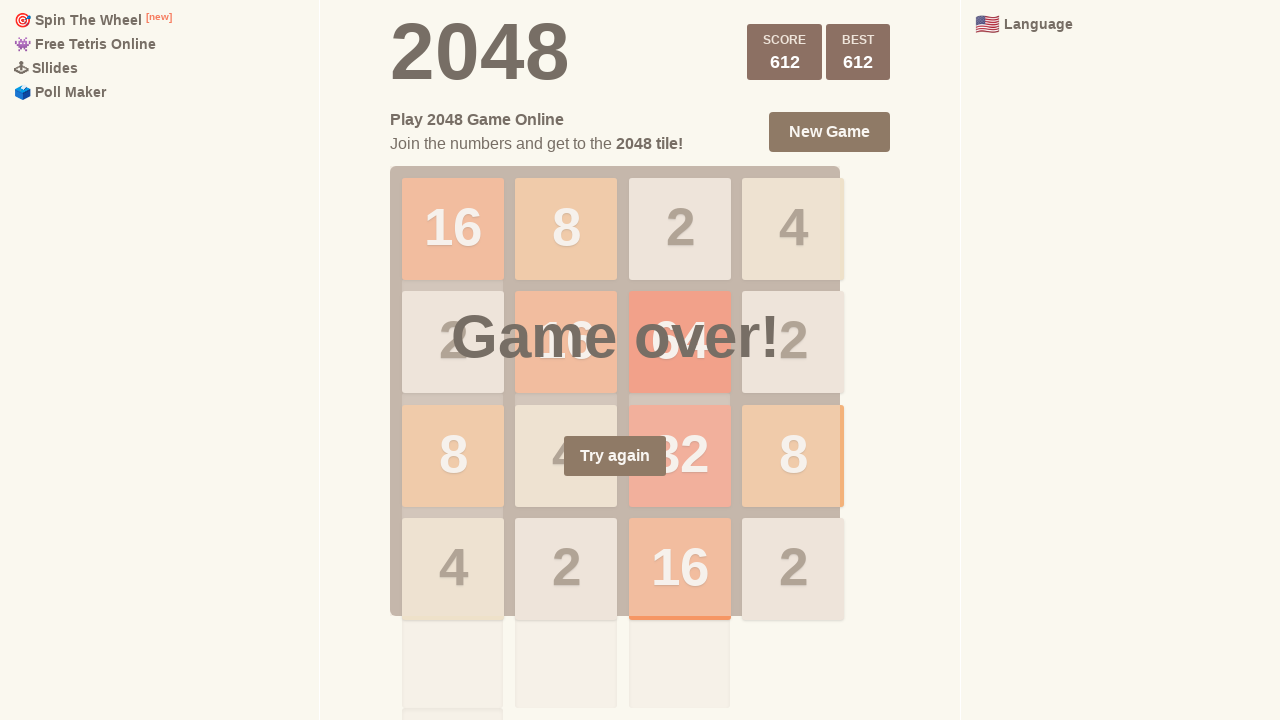

Pressed ArrowDown key (move 395/1000) on html
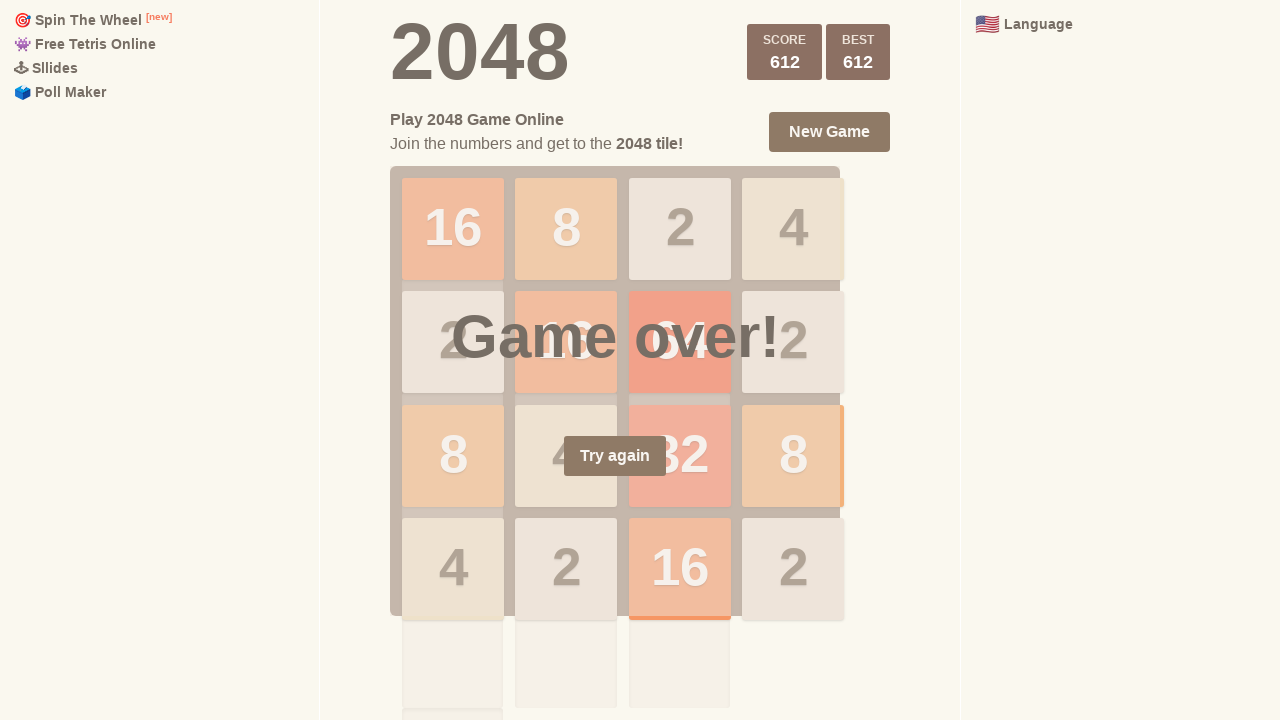

Pressed ArrowRight key (move 396/1000) on html
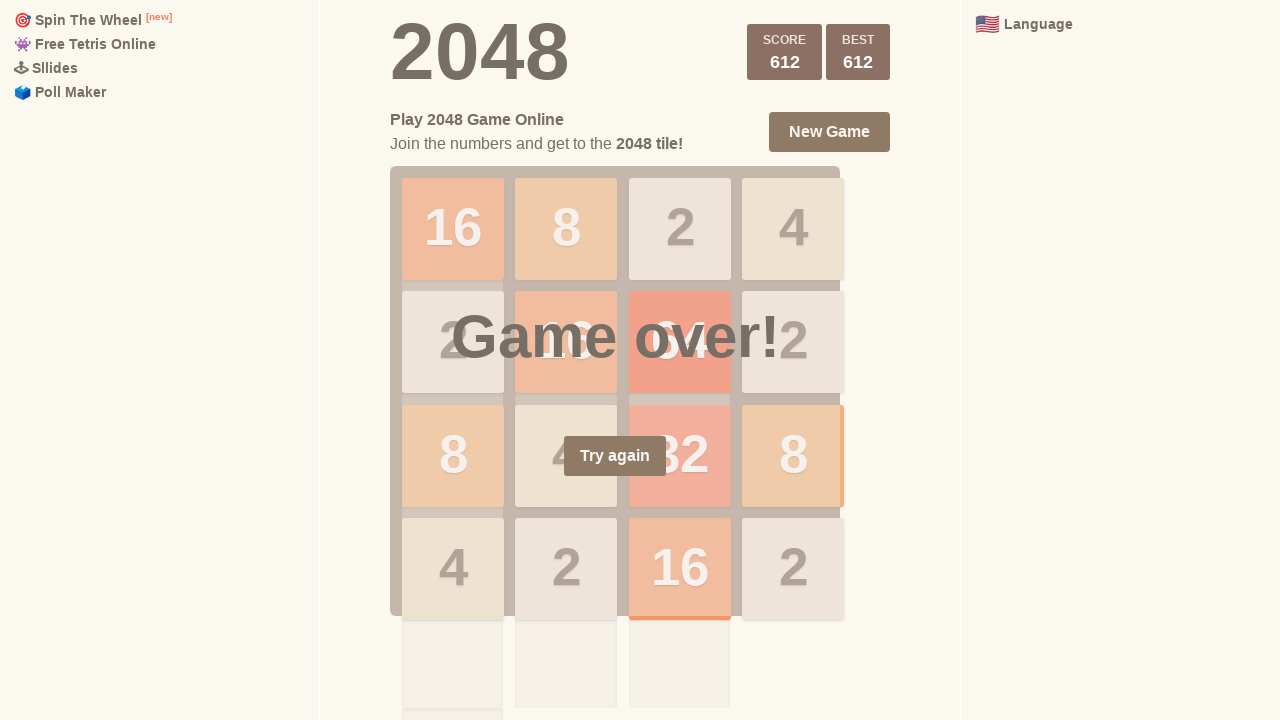

Pressed ArrowDown key (move 397/1000) on html
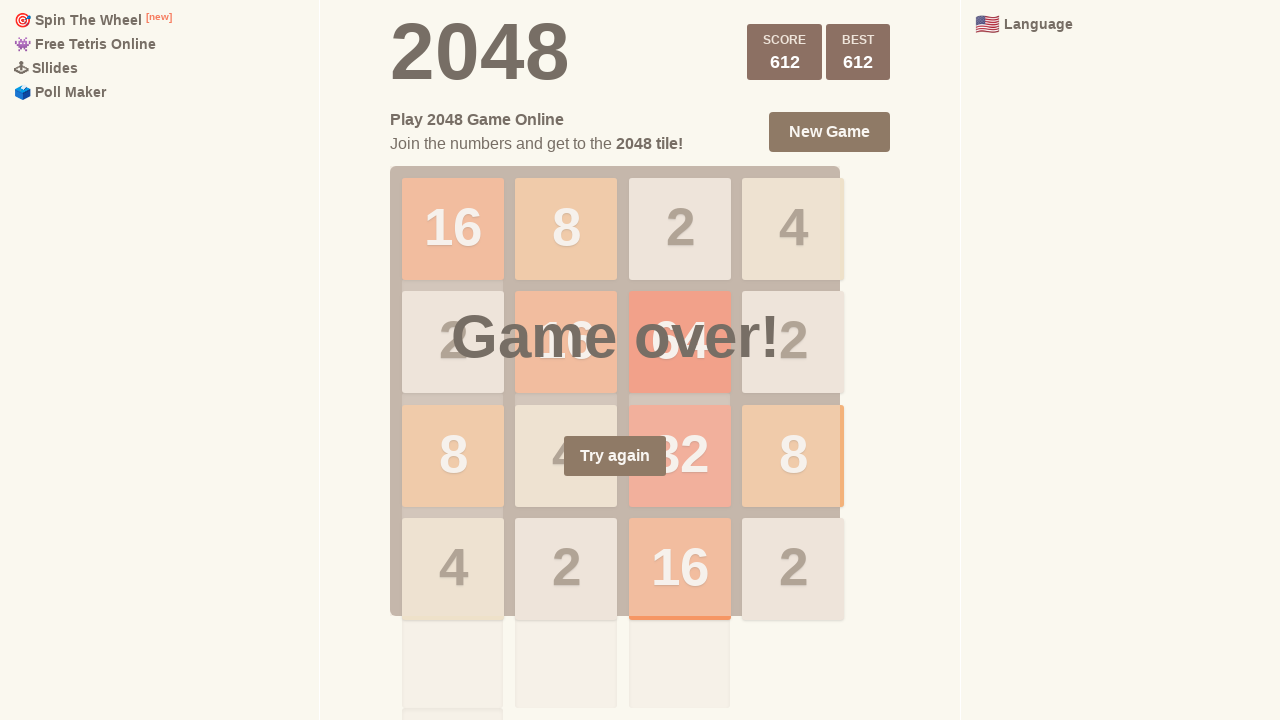

Pressed ArrowRight key (move 398/1000) on html
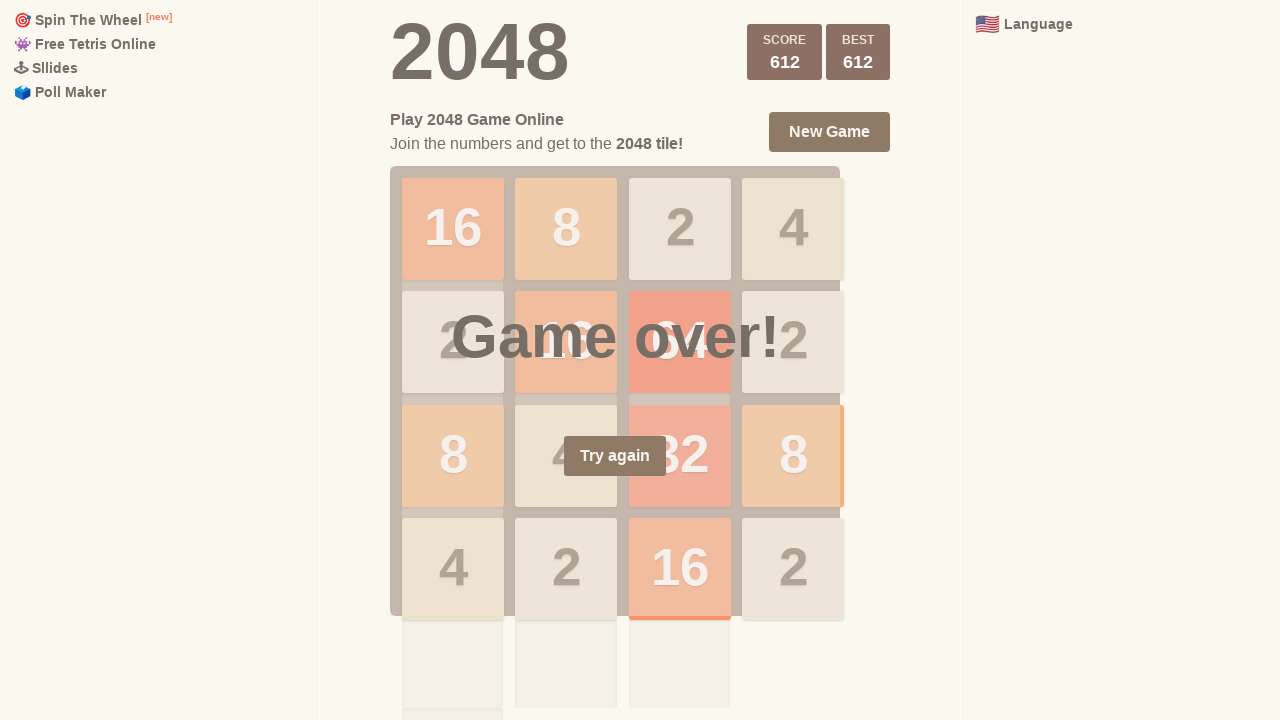

Pressed ArrowDown key (move 399/1000) on html
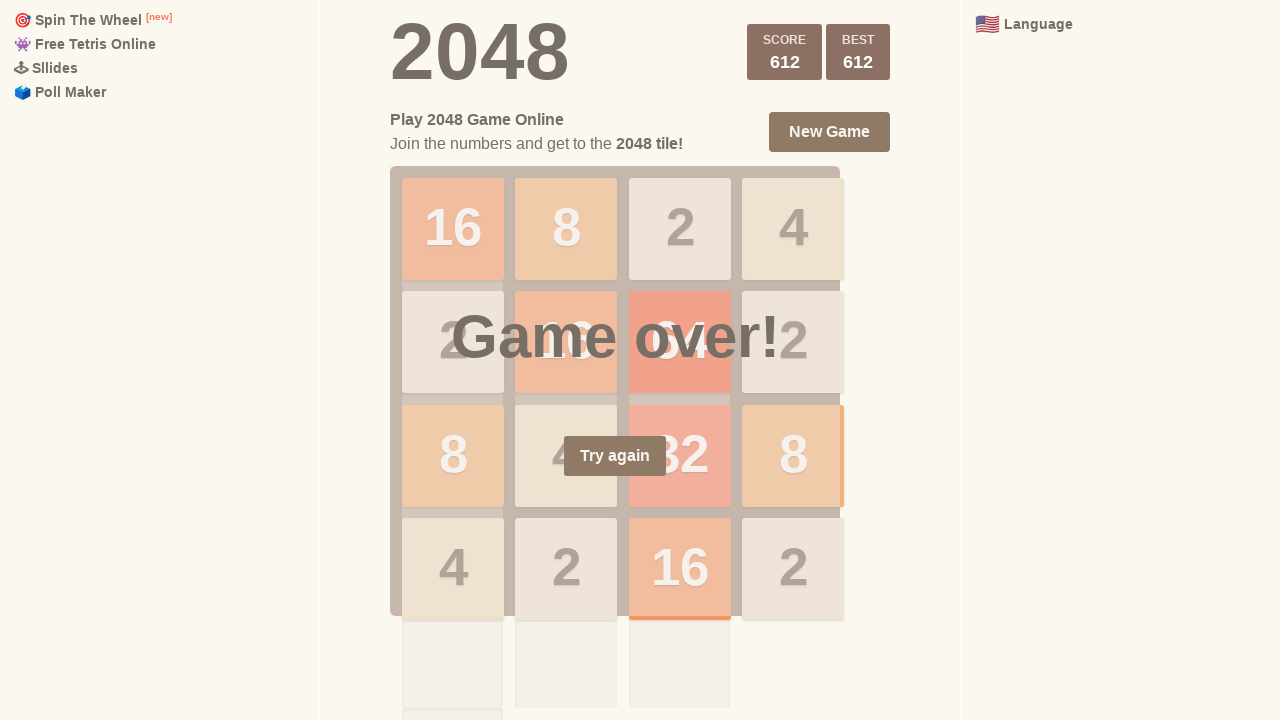

Pressed ArrowUp key (move 400/1000) on html
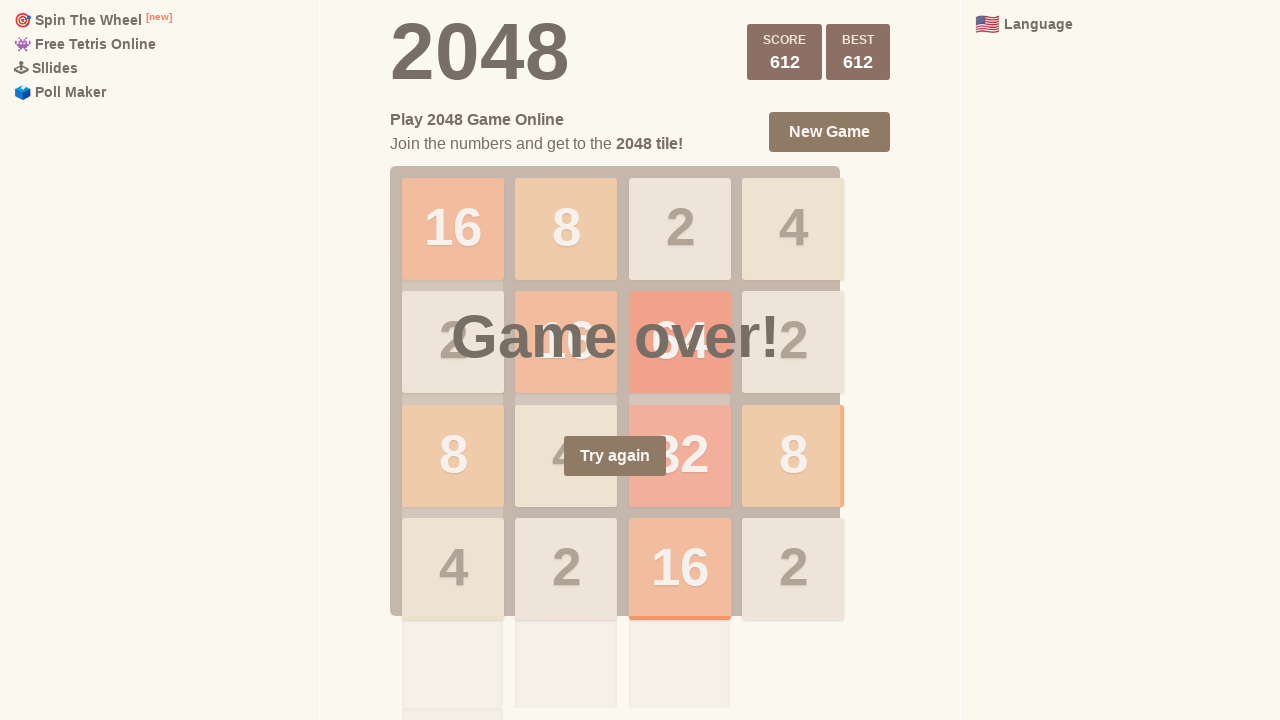

Pressed ArrowLeft key (move 401/1000) on html
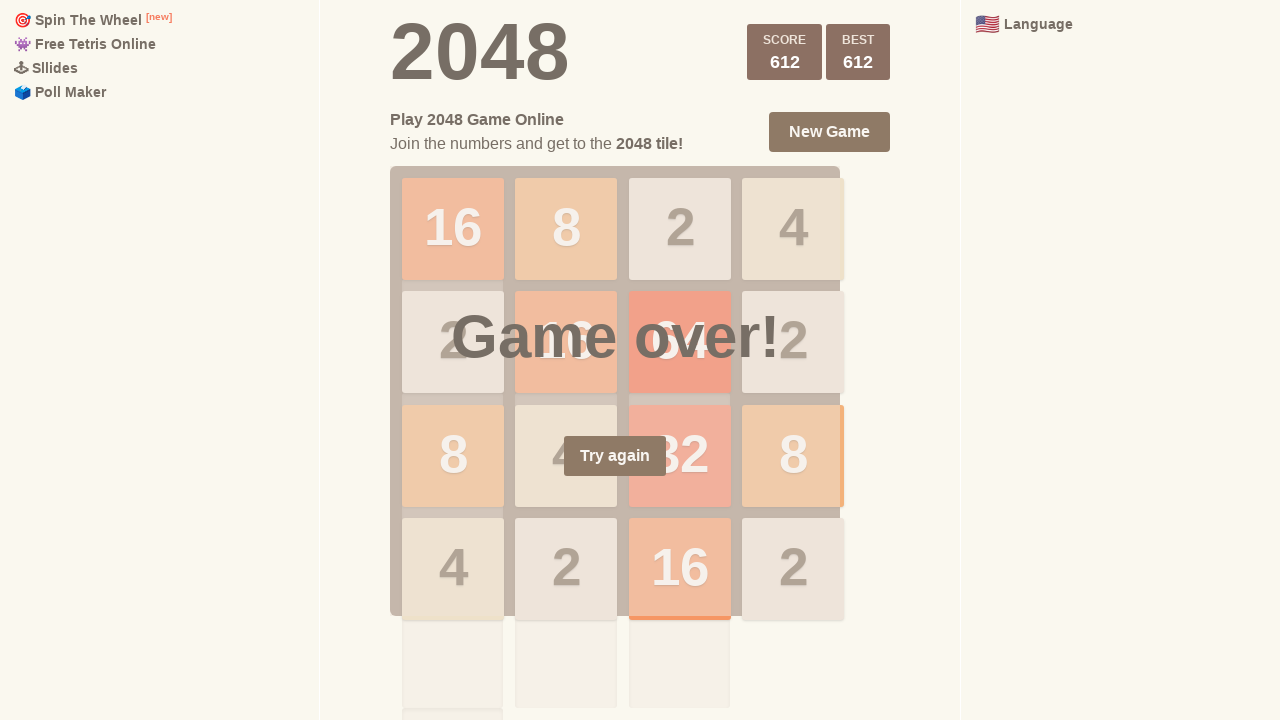

Pressed ArrowLeft key (move 402/1000) on html
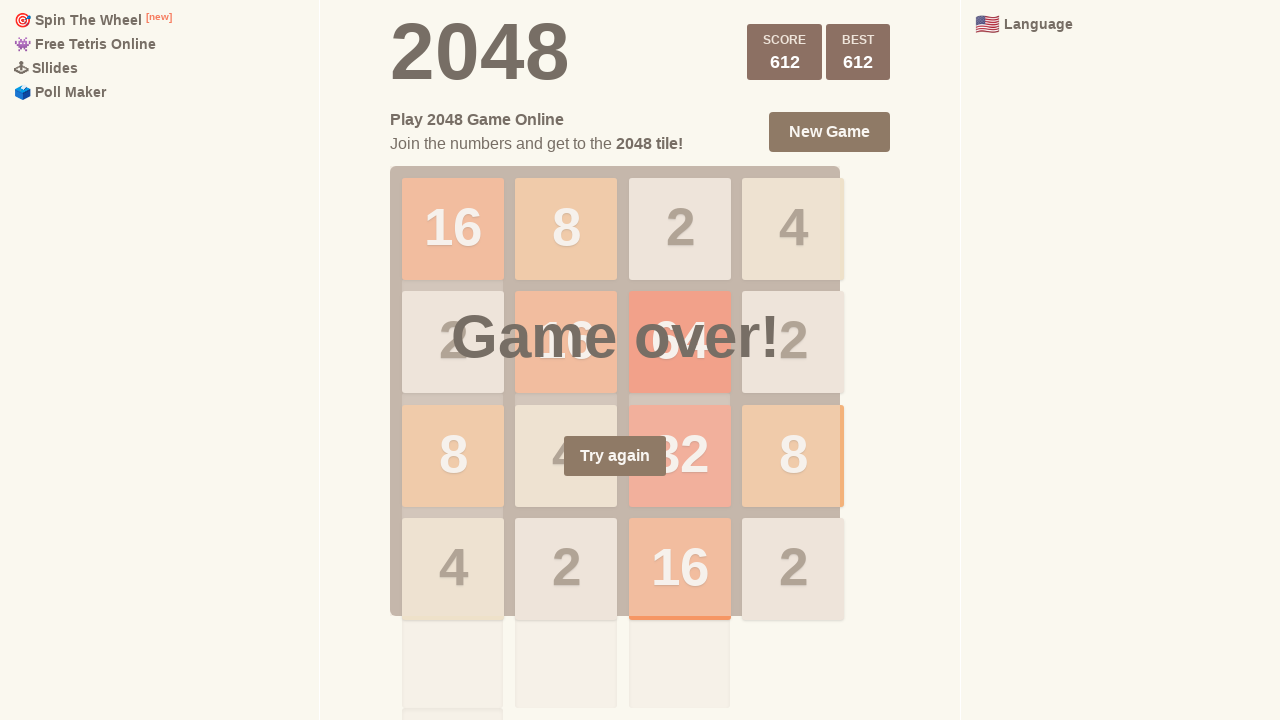

Pressed ArrowDown key (move 403/1000) on html
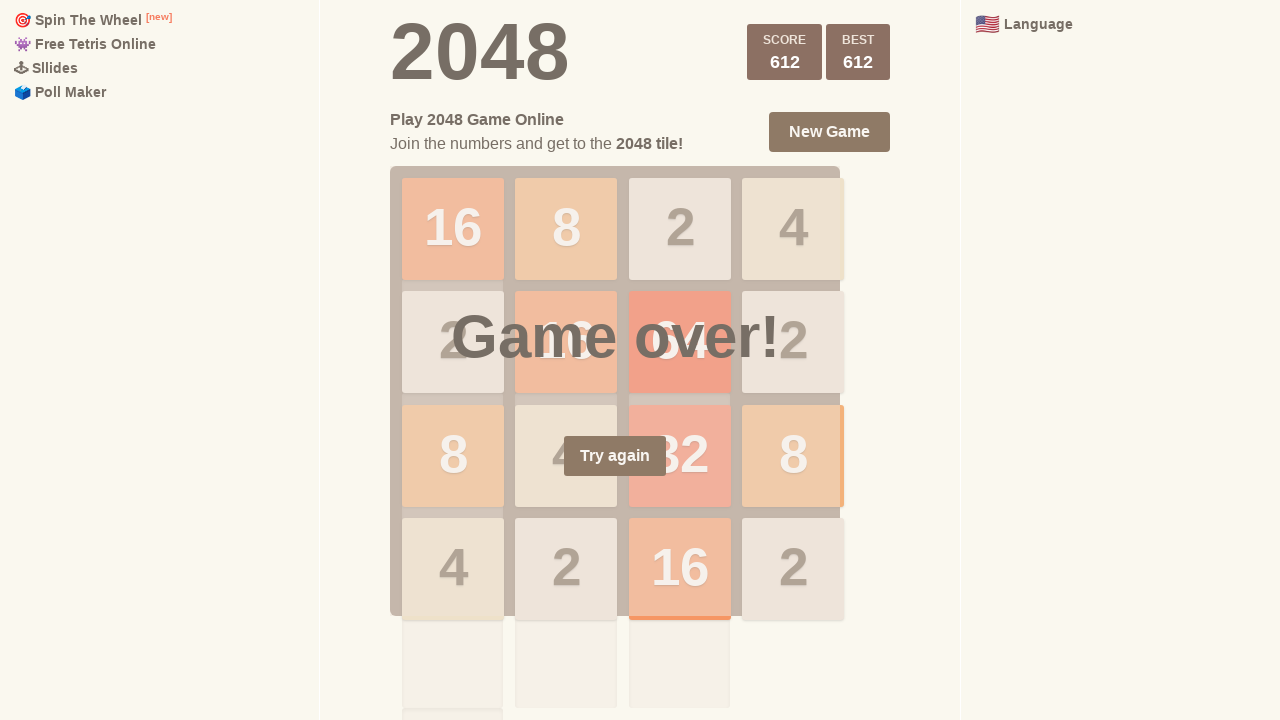

Pressed ArrowDown key (move 404/1000) on html
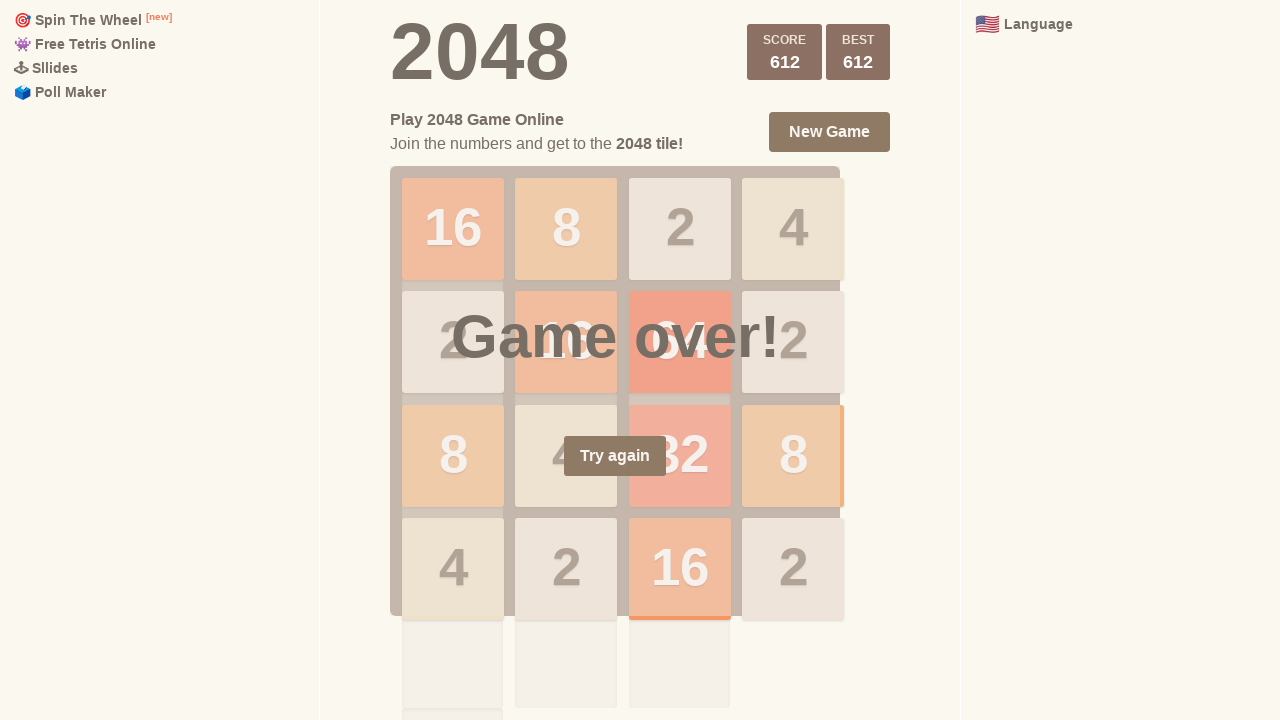

Pressed ArrowDown key (move 405/1000) on html
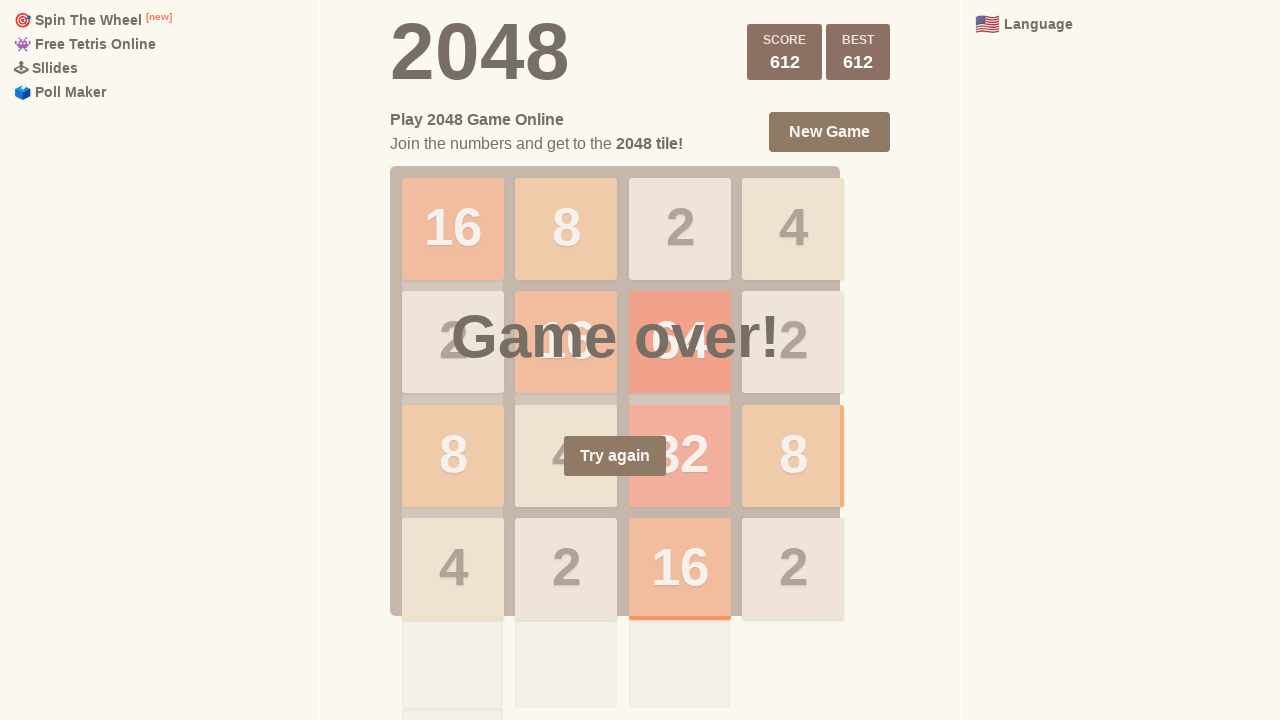

Pressed ArrowRight key (move 406/1000) on html
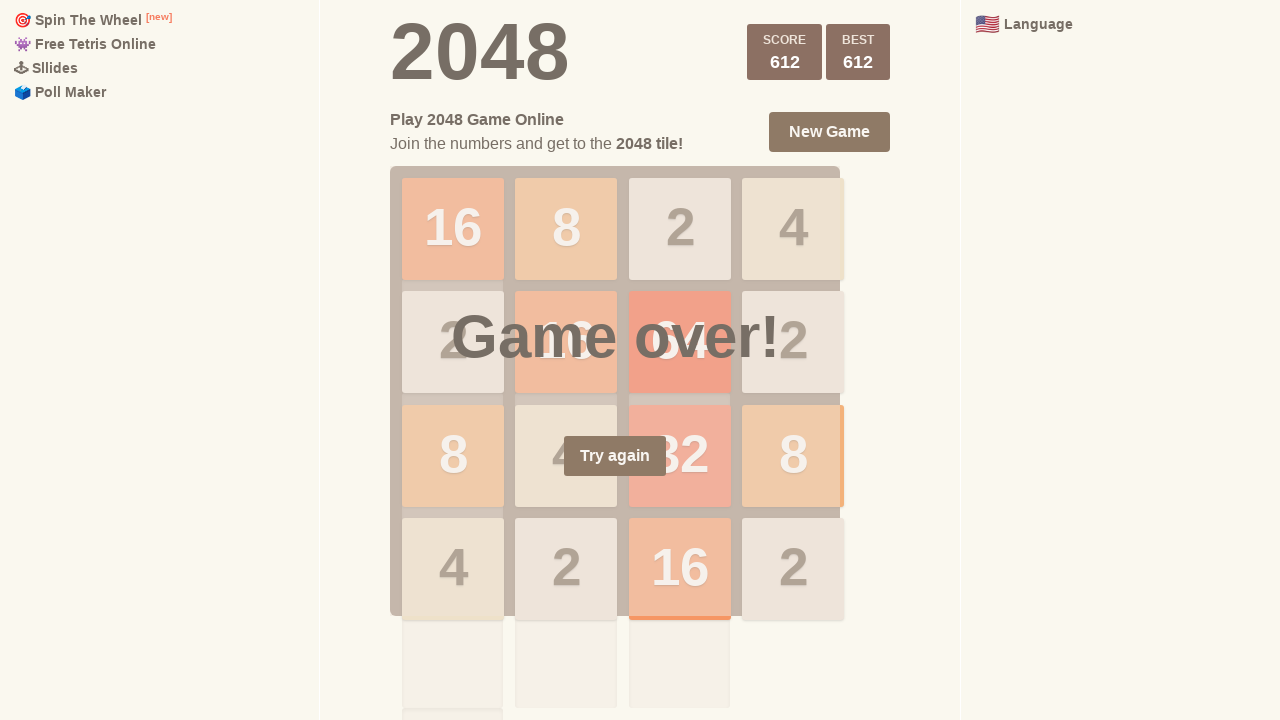

Pressed ArrowLeft key (move 407/1000) on html
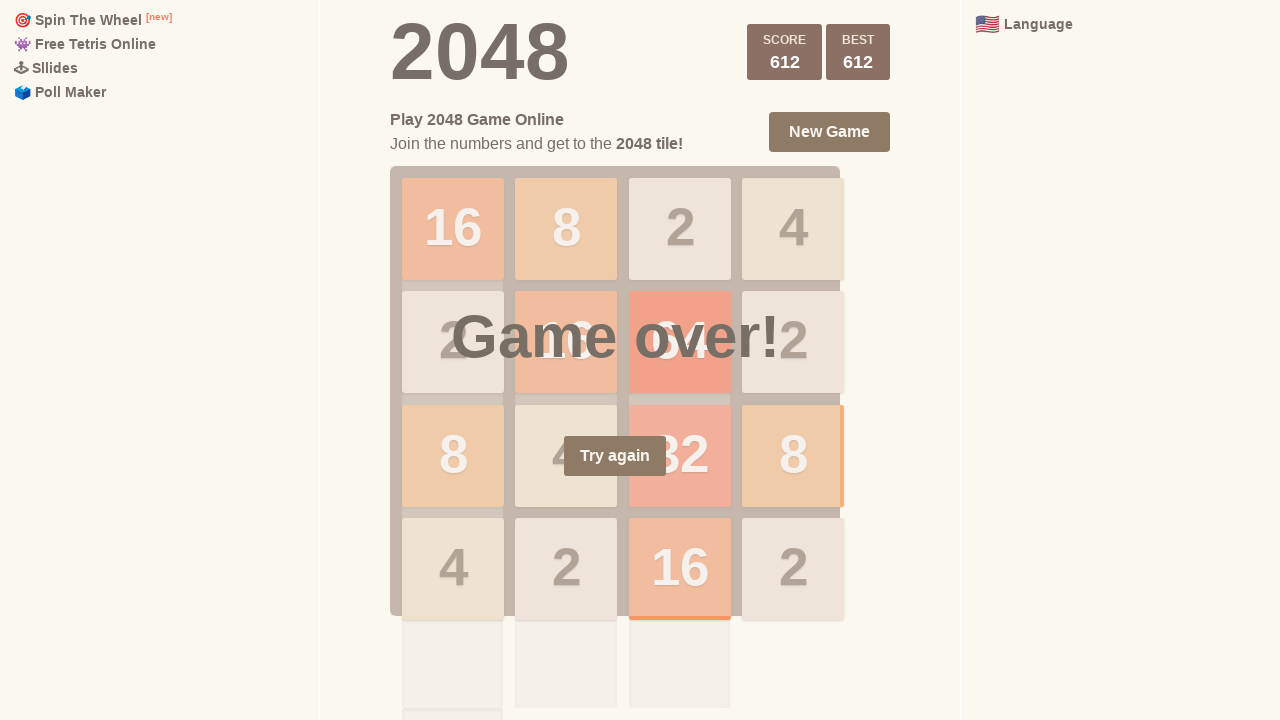

Pressed ArrowUp key (move 408/1000) on html
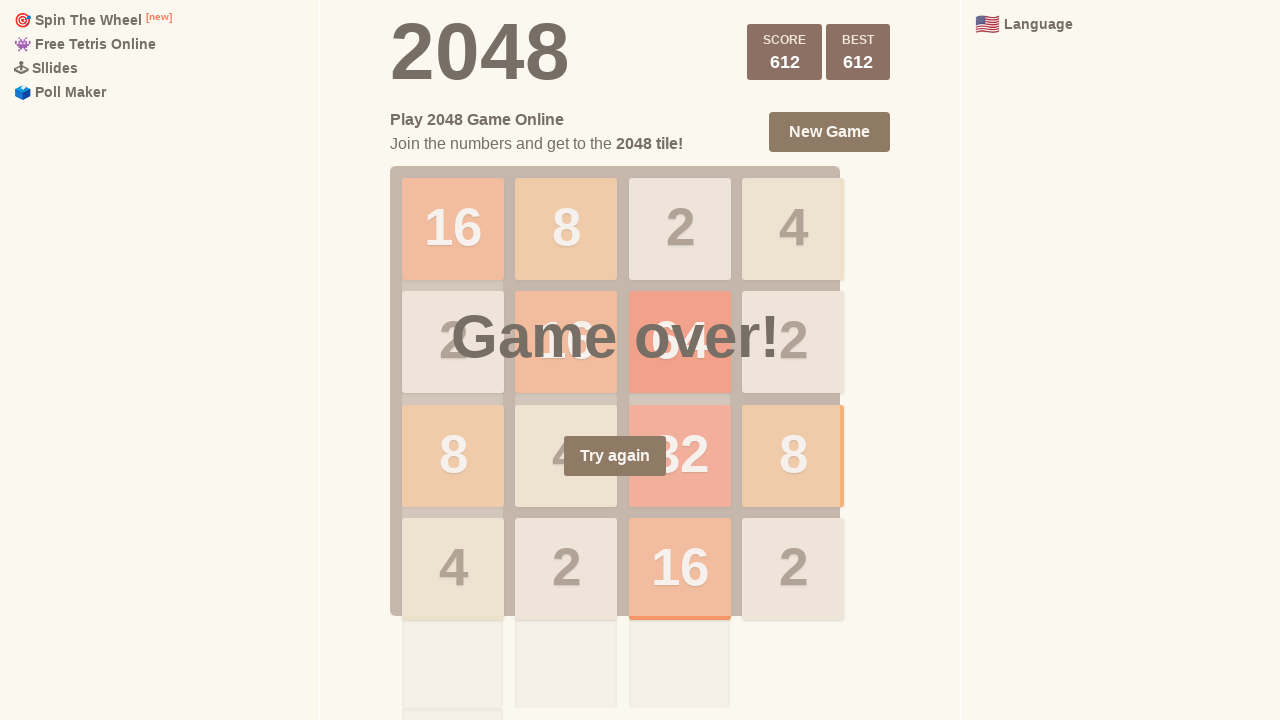

Pressed ArrowDown key (move 409/1000) on html
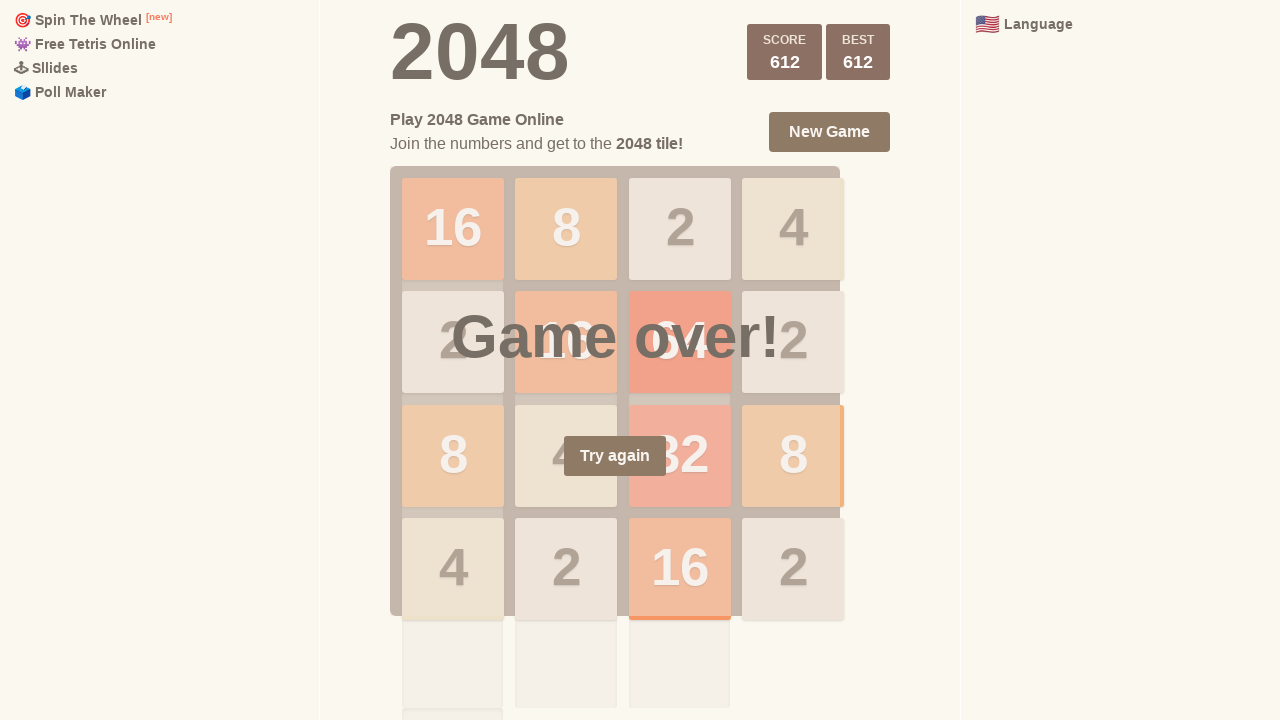

Pressed ArrowLeft key (move 410/1000) on html
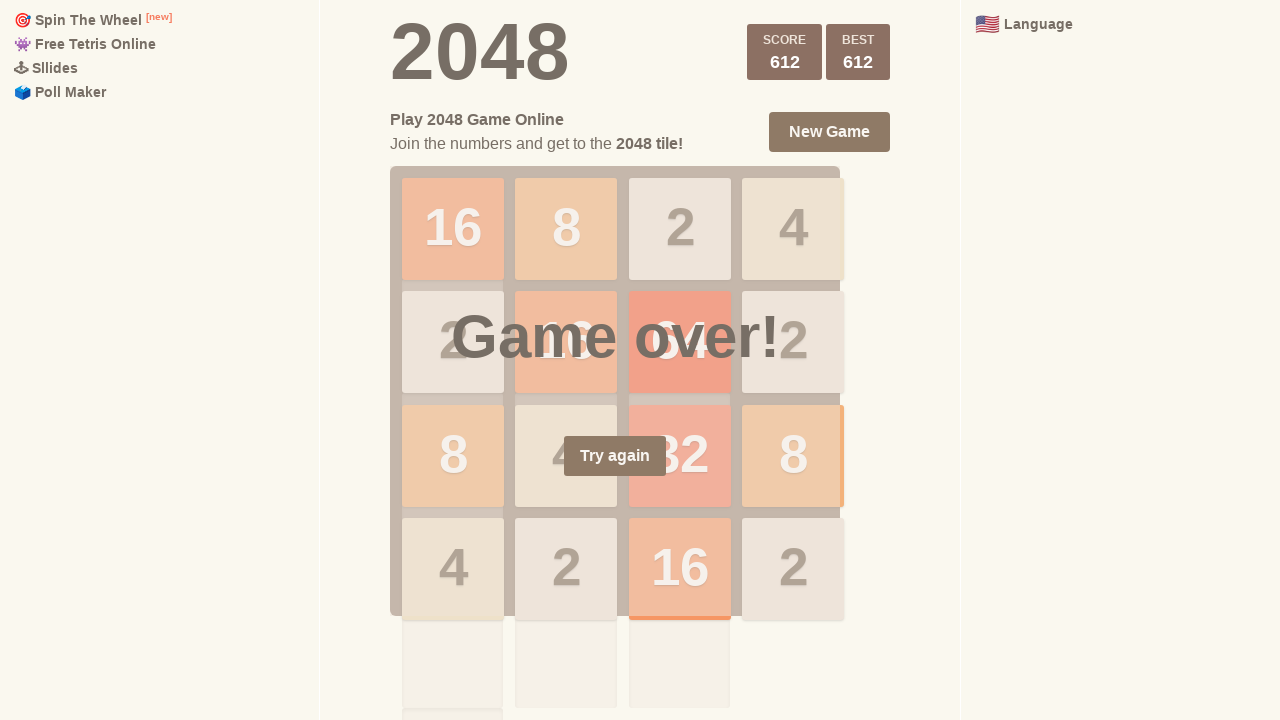

Pressed ArrowDown key (move 411/1000) on html
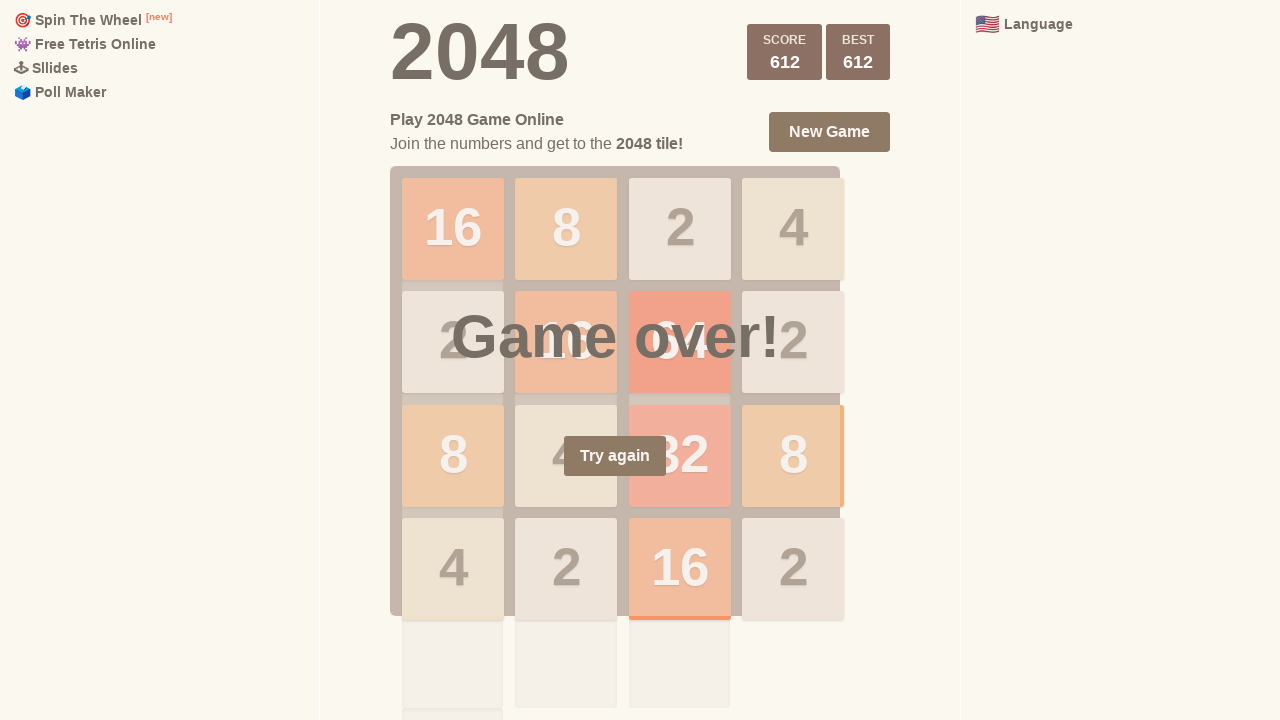

Pressed ArrowDown key (move 412/1000) on html
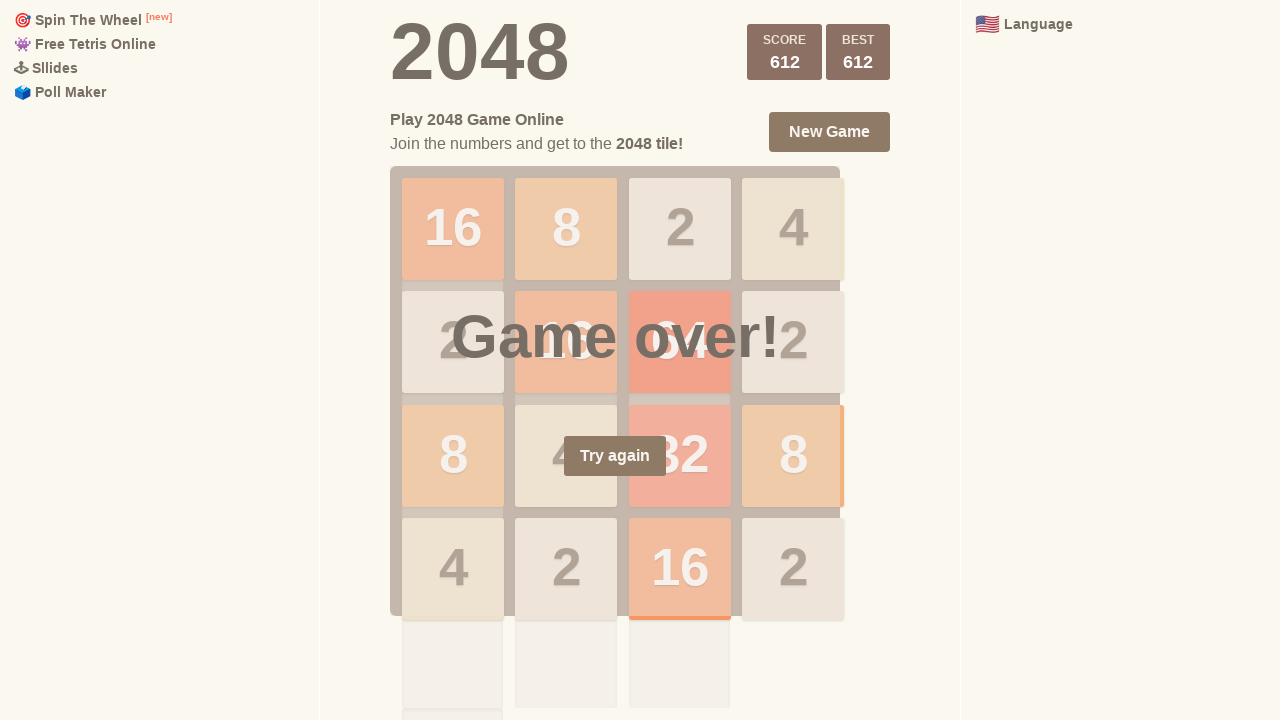

Pressed ArrowRight key (move 413/1000) on html
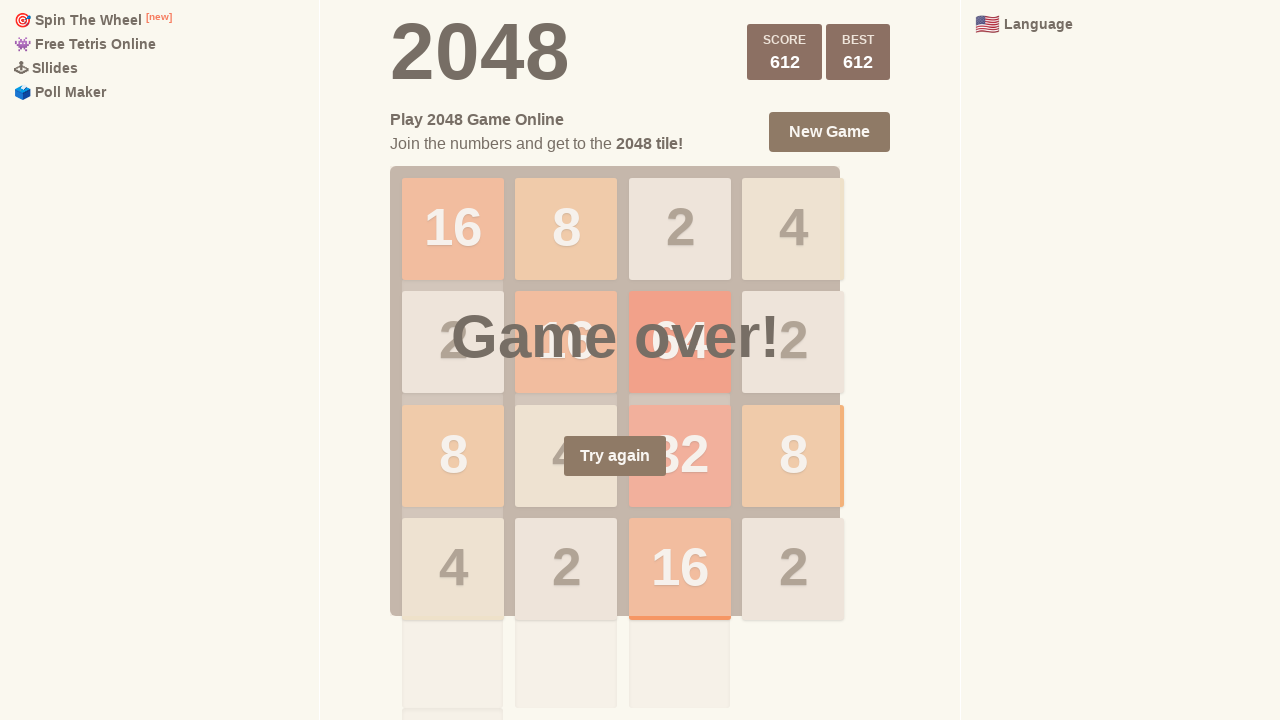

Pressed ArrowLeft key (move 414/1000) on html
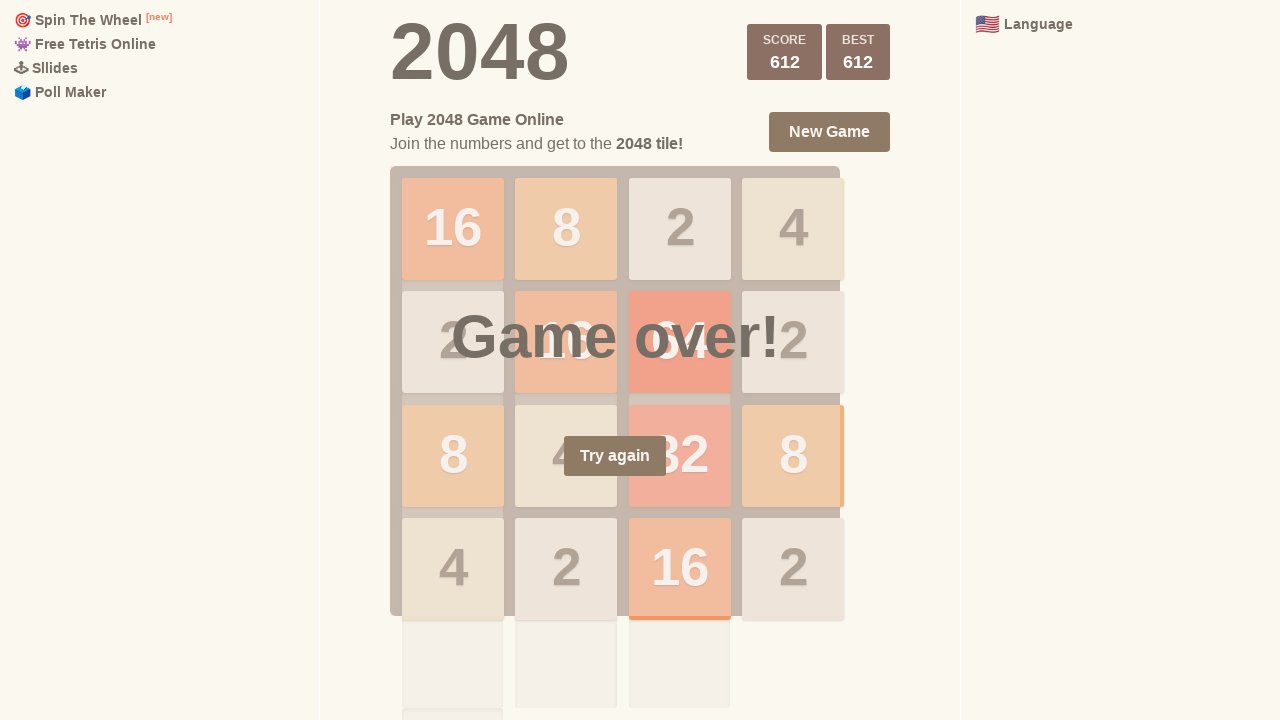

Pressed ArrowUp key (move 415/1000) on html
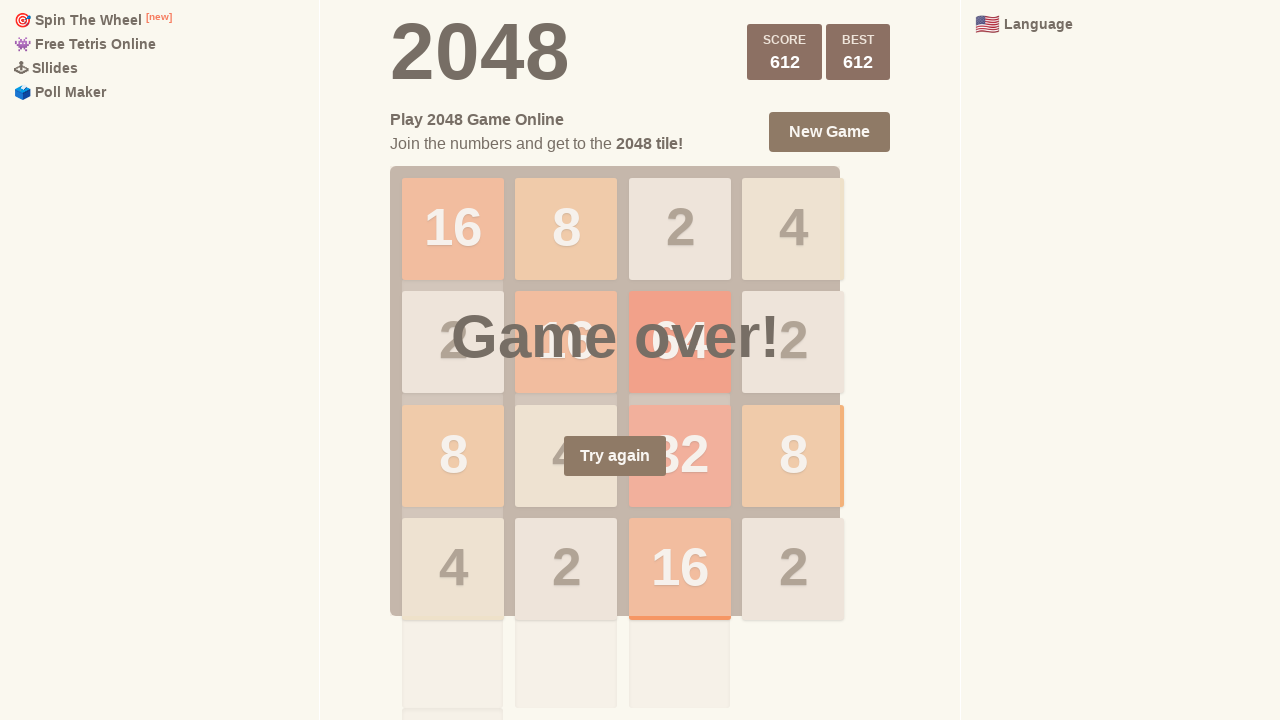

Pressed ArrowDown key (move 416/1000) on html
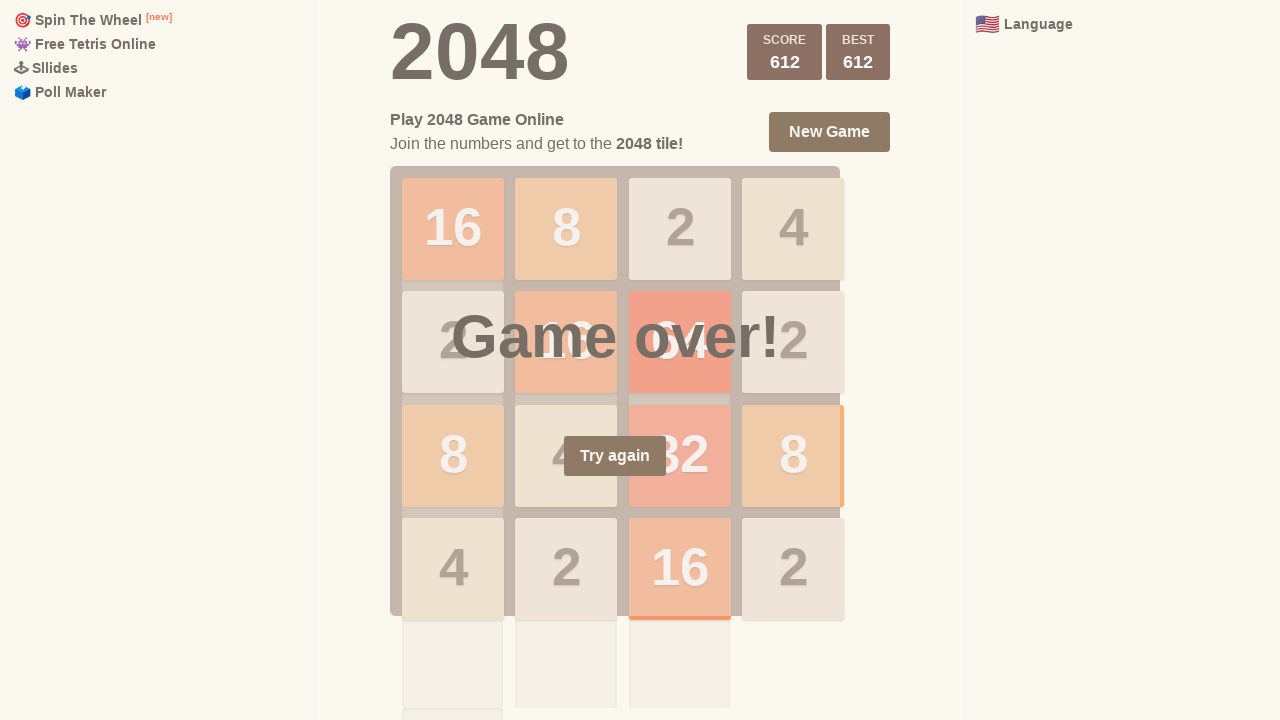

Pressed ArrowRight key (move 417/1000) on html
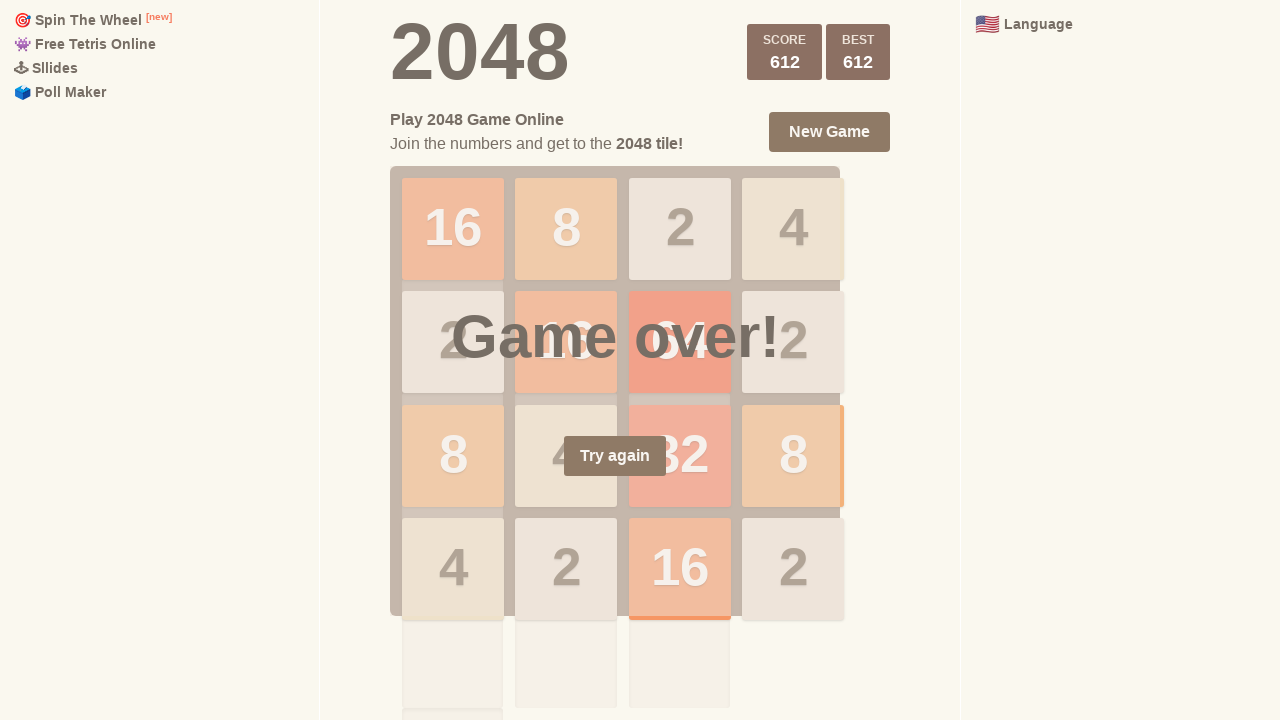

Pressed ArrowLeft key (move 418/1000) on html
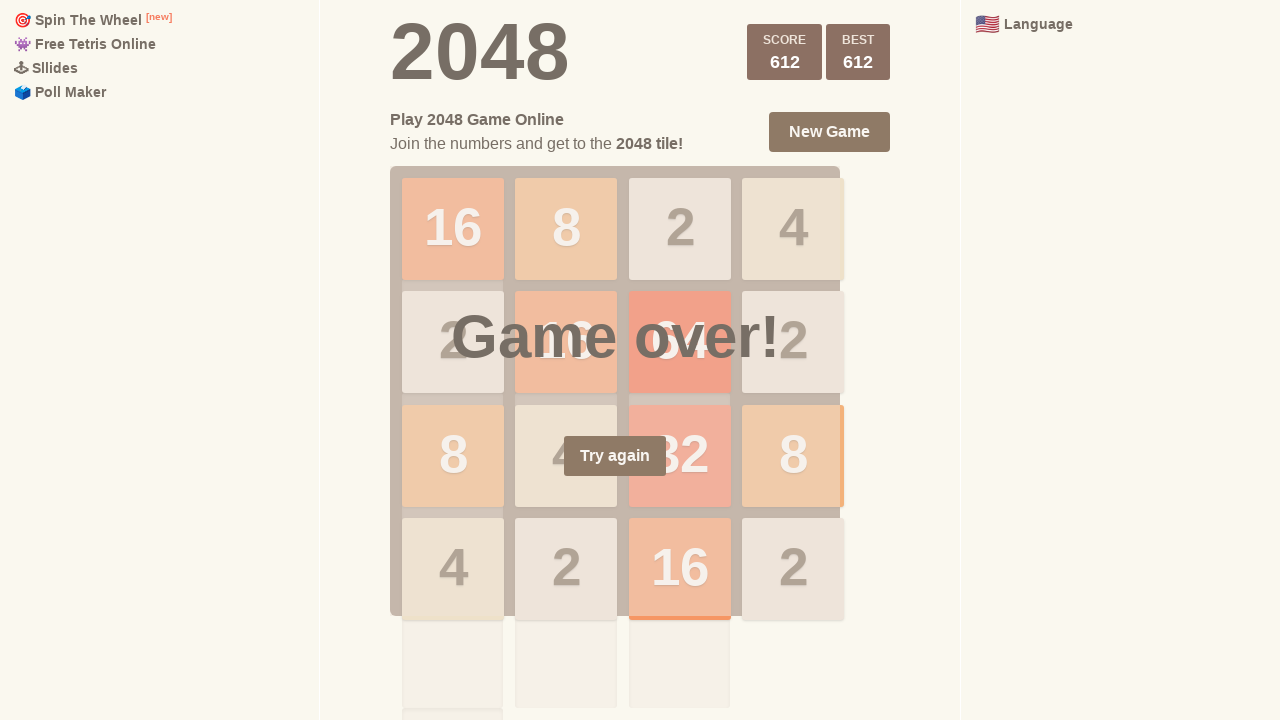

Pressed ArrowDown key (move 419/1000) on html
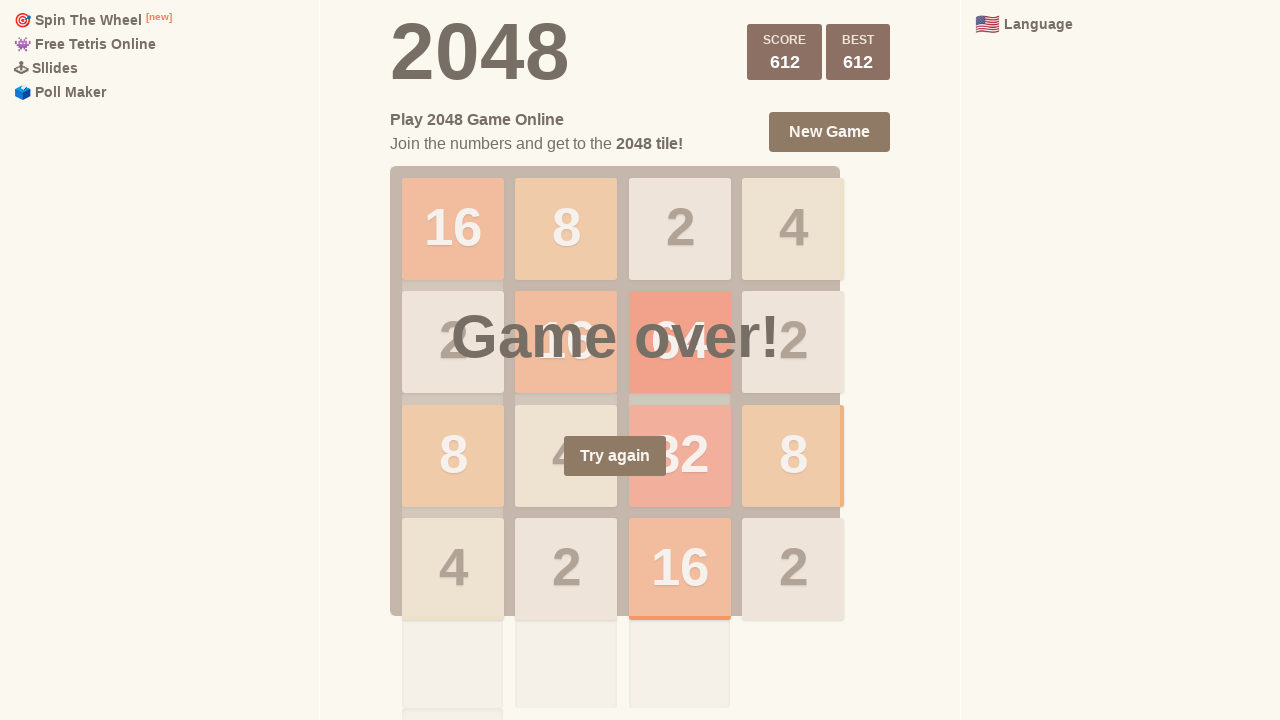

Pressed ArrowRight key (move 420/1000) on html
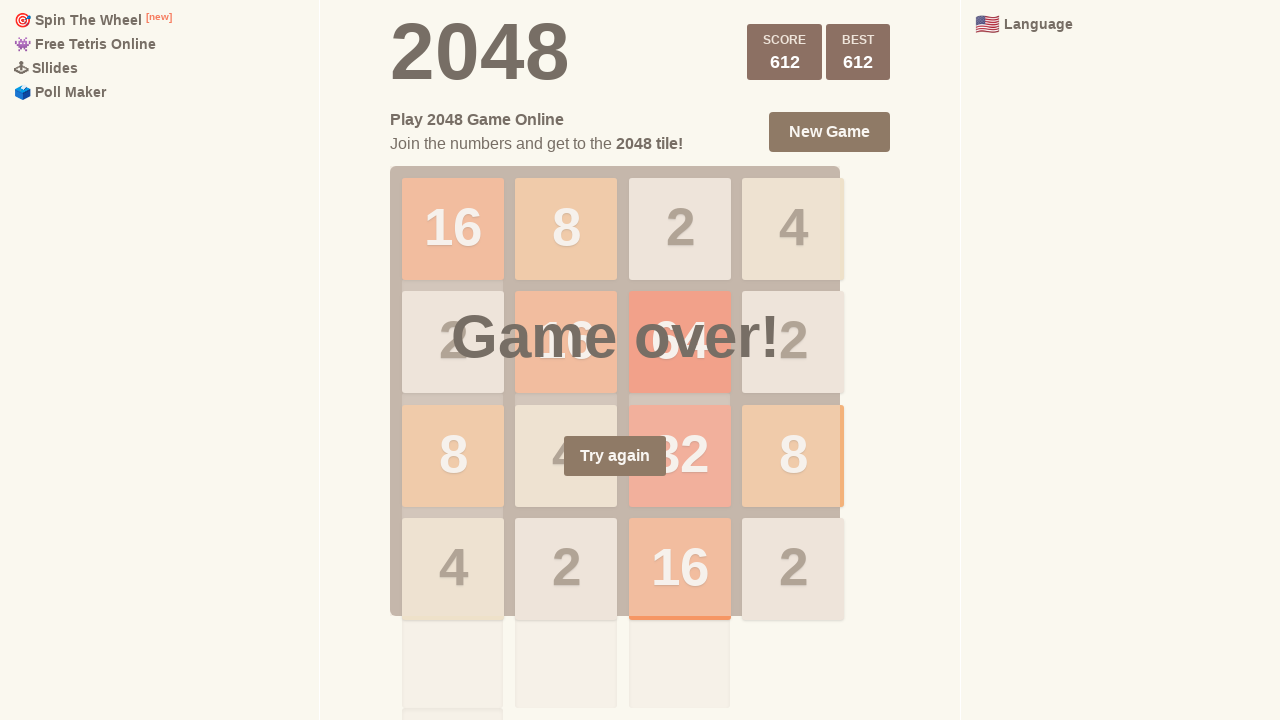

Pressed ArrowDown key (move 421/1000) on html
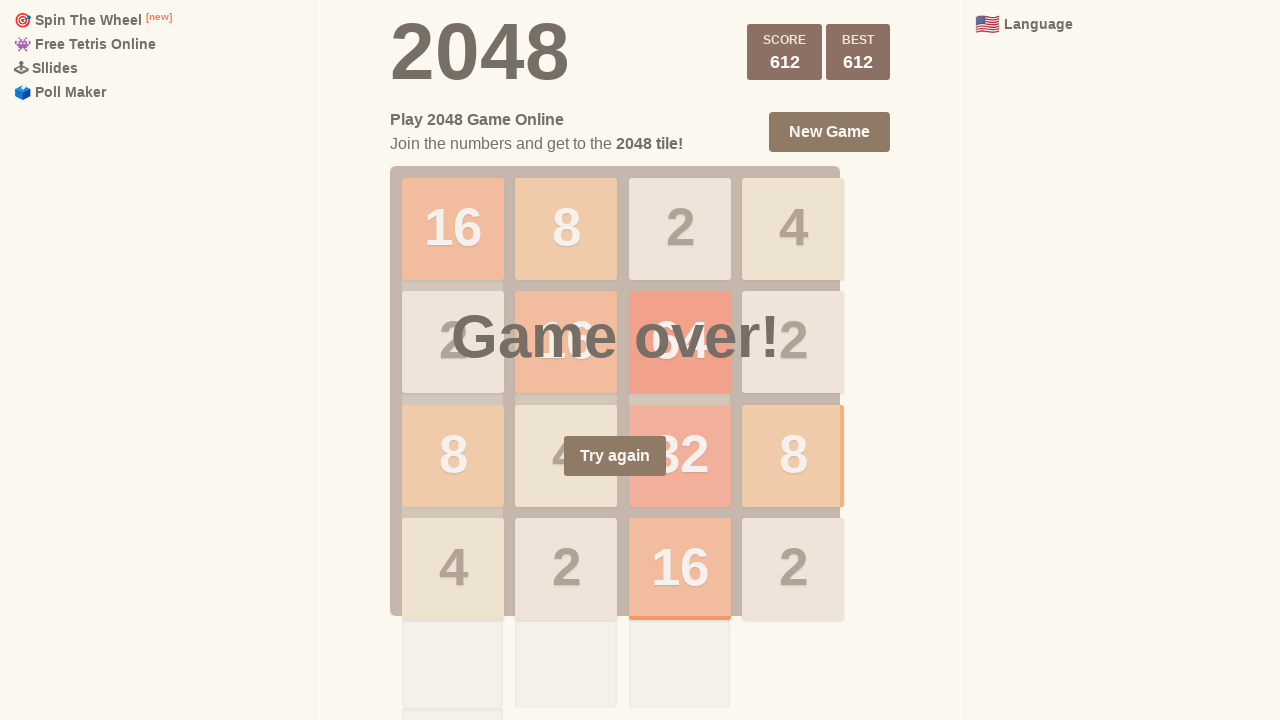

Pressed ArrowLeft key (move 422/1000) on html
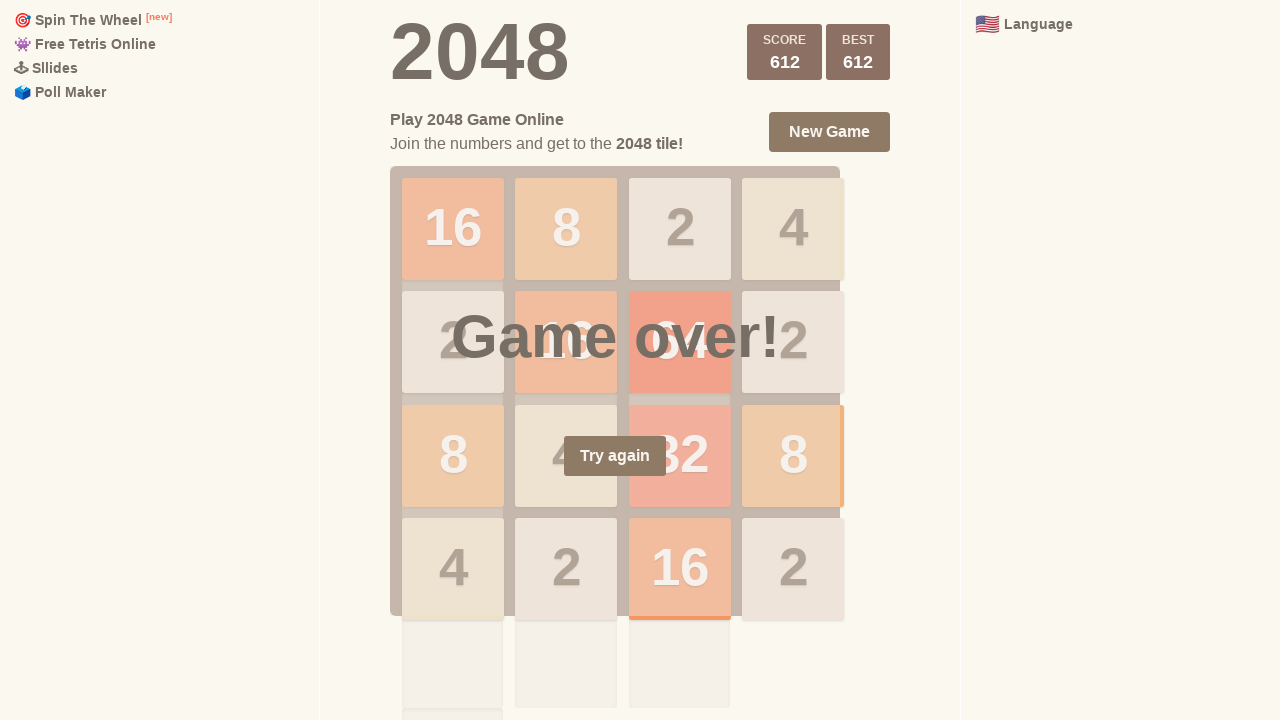

Pressed ArrowUp key (move 423/1000) on html
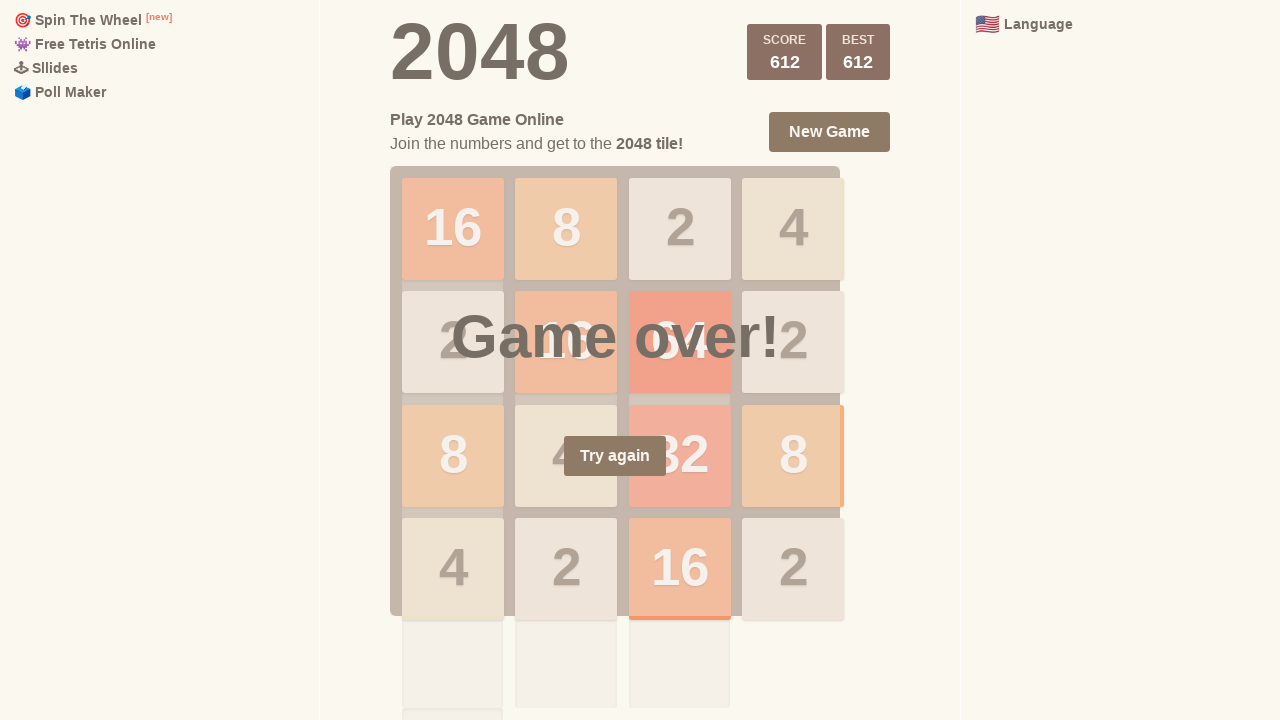

Pressed ArrowLeft key (move 424/1000) on html
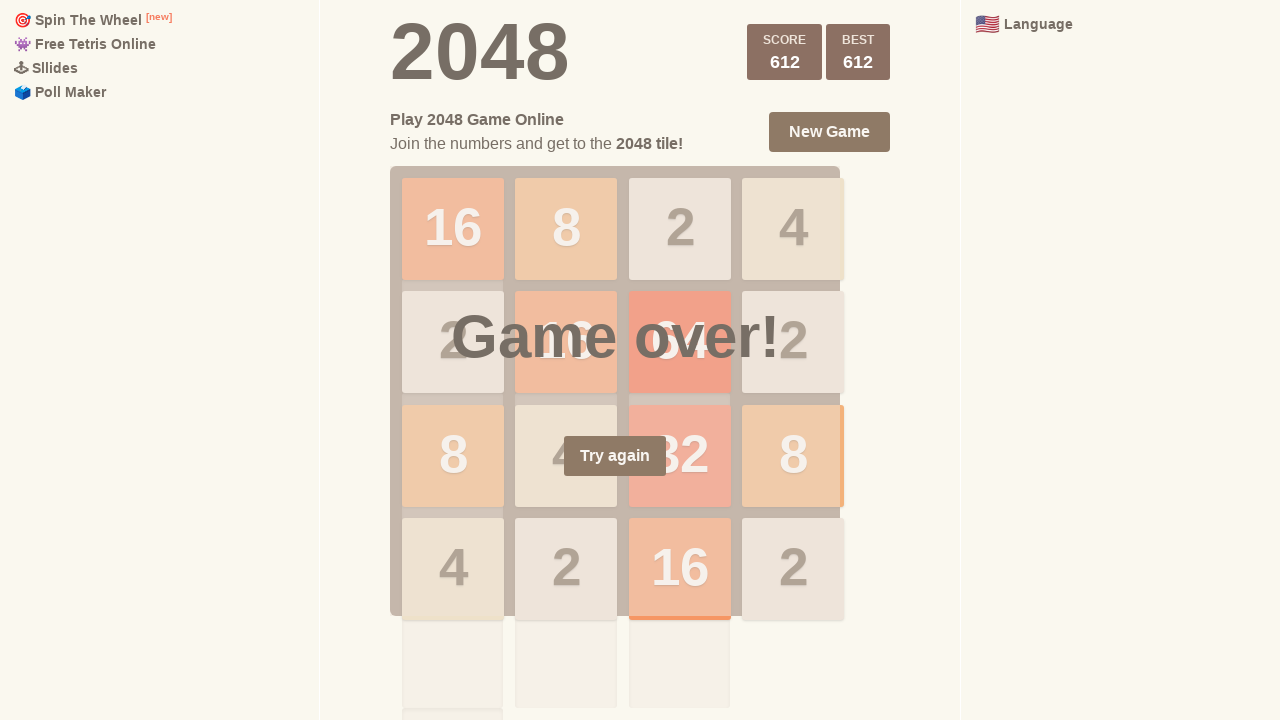

Pressed ArrowDown key (move 425/1000) on html
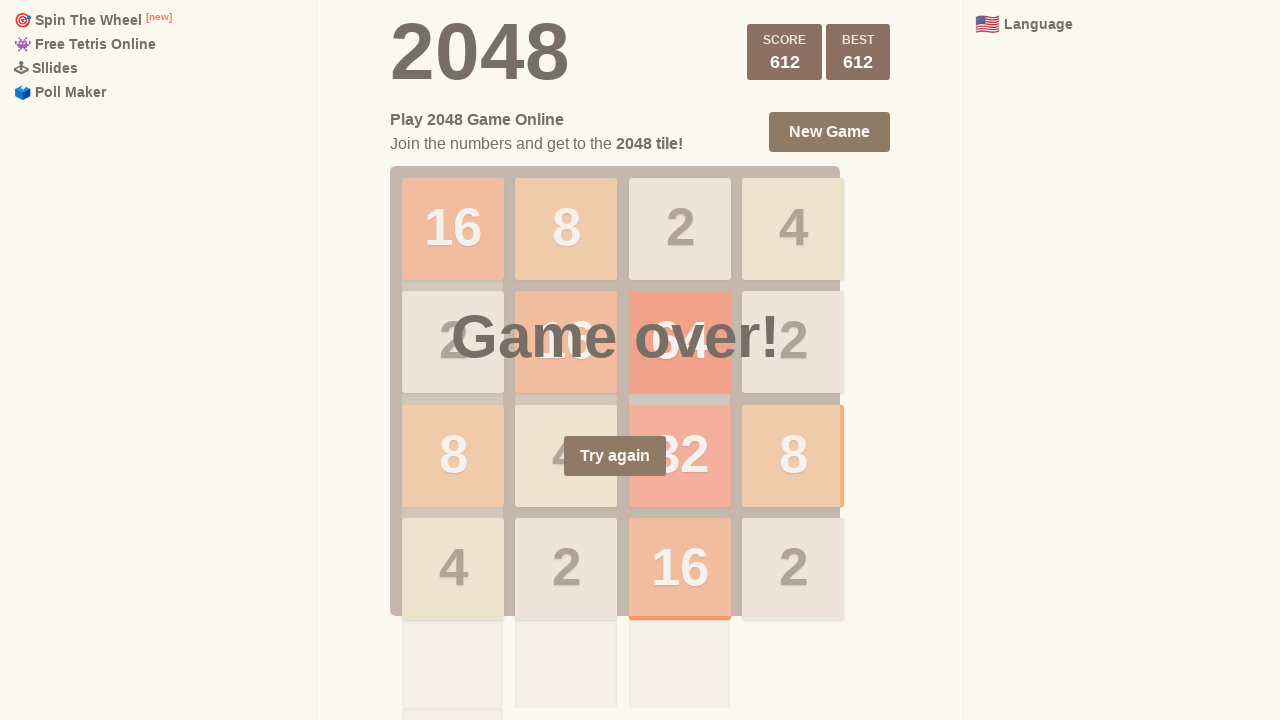

Pressed ArrowUp key (move 426/1000) on html
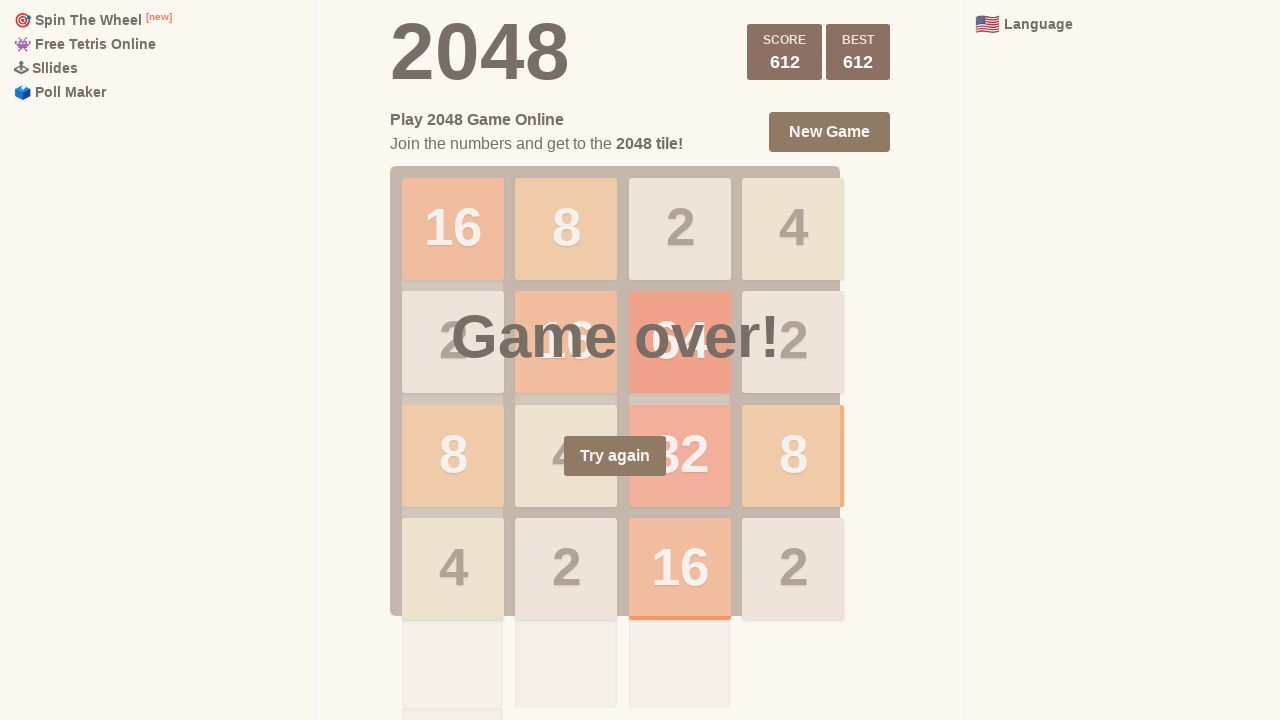

Pressed ArrowLeft key (move 427/1000) on html
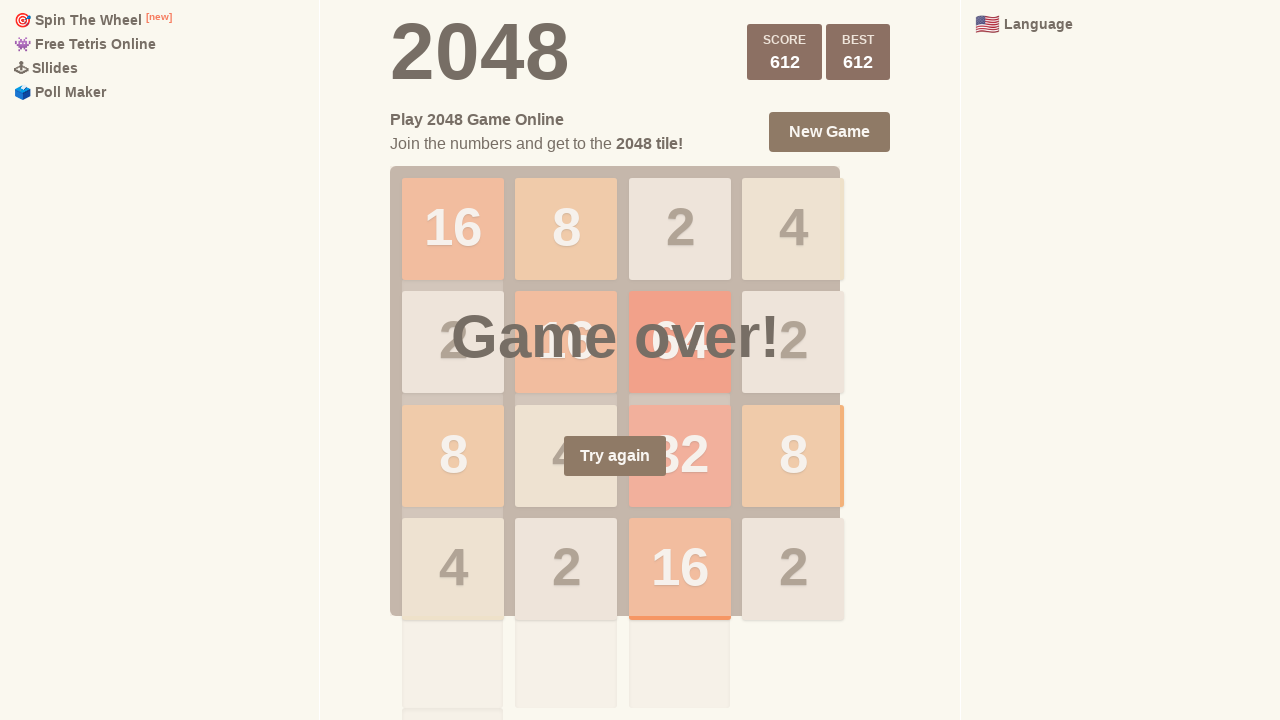

Pressed ArrowDown key (move 428/1000) on html
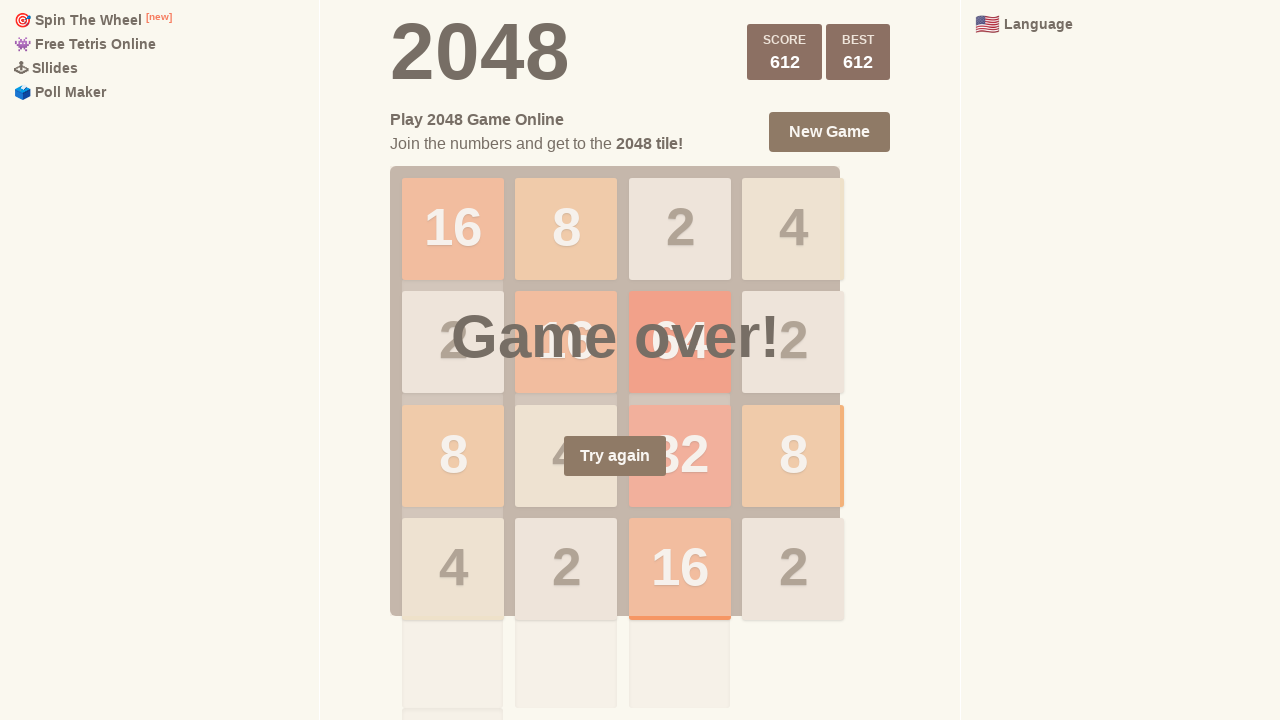

Pressed ArrowUp key (move 429/1000) on html
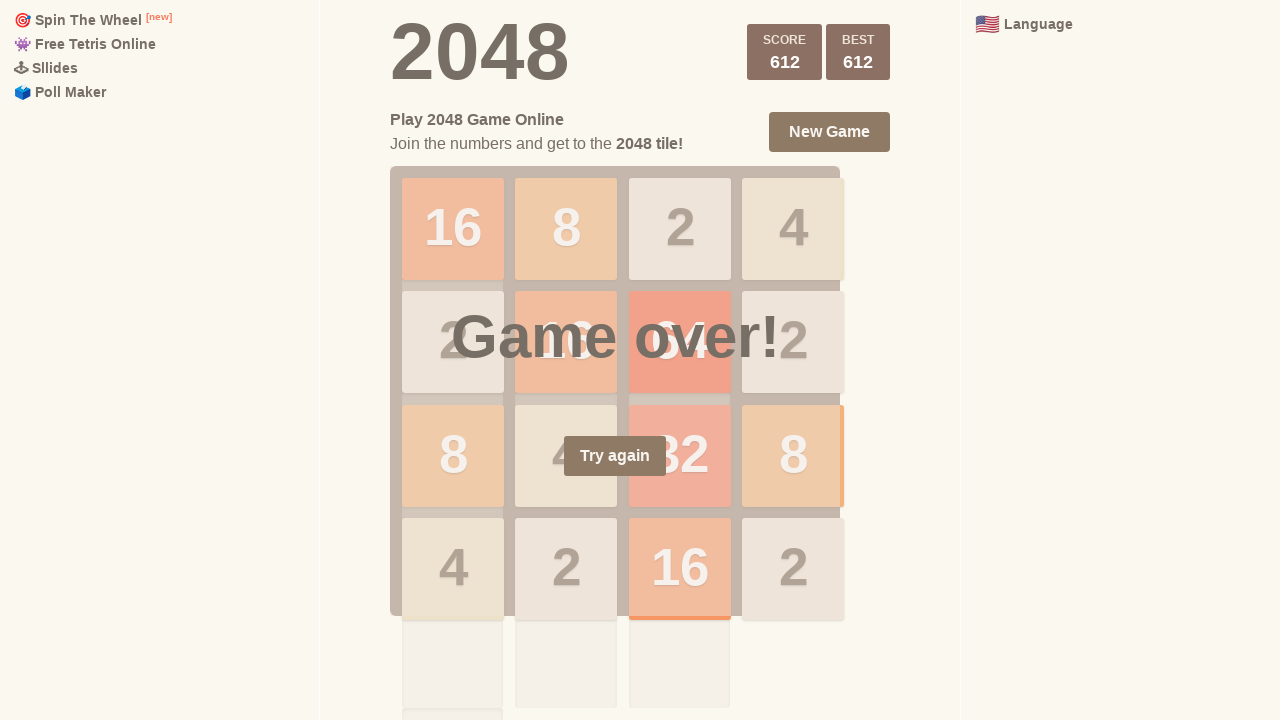

Pressed ArrowDown key (move 430/1000) on html
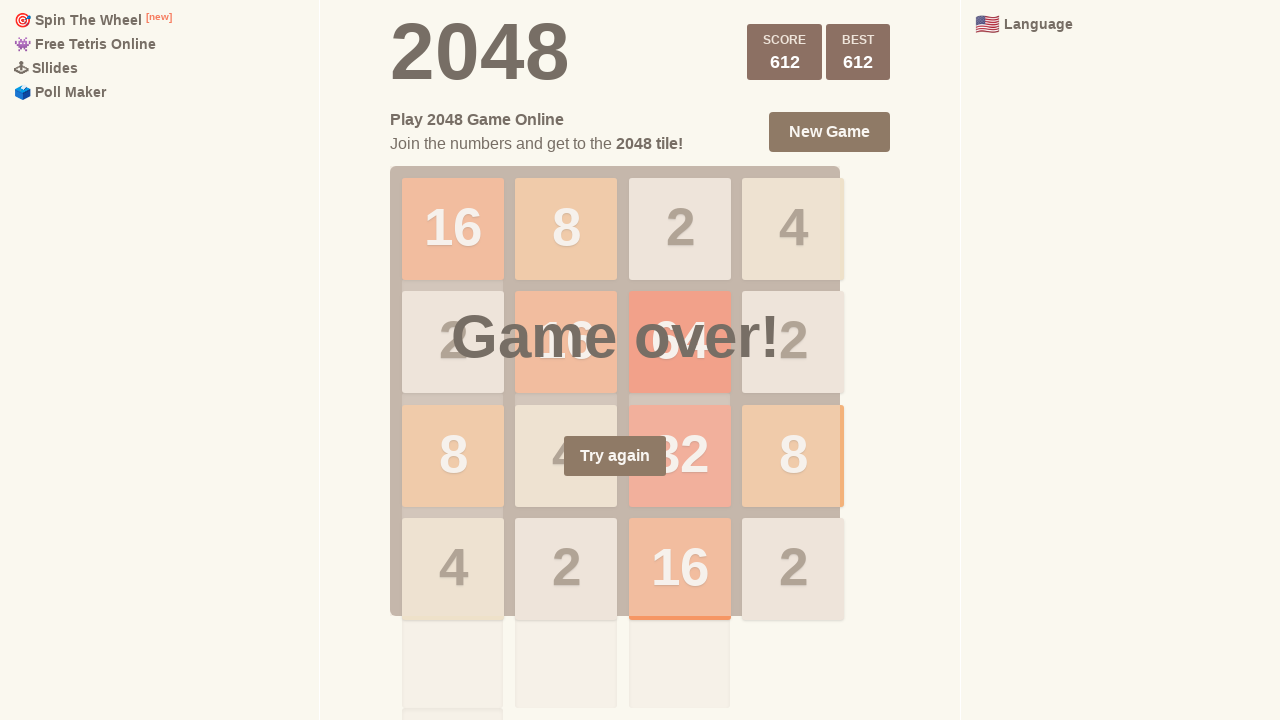

Pressed ArrowDown key (move 431/1000) on html
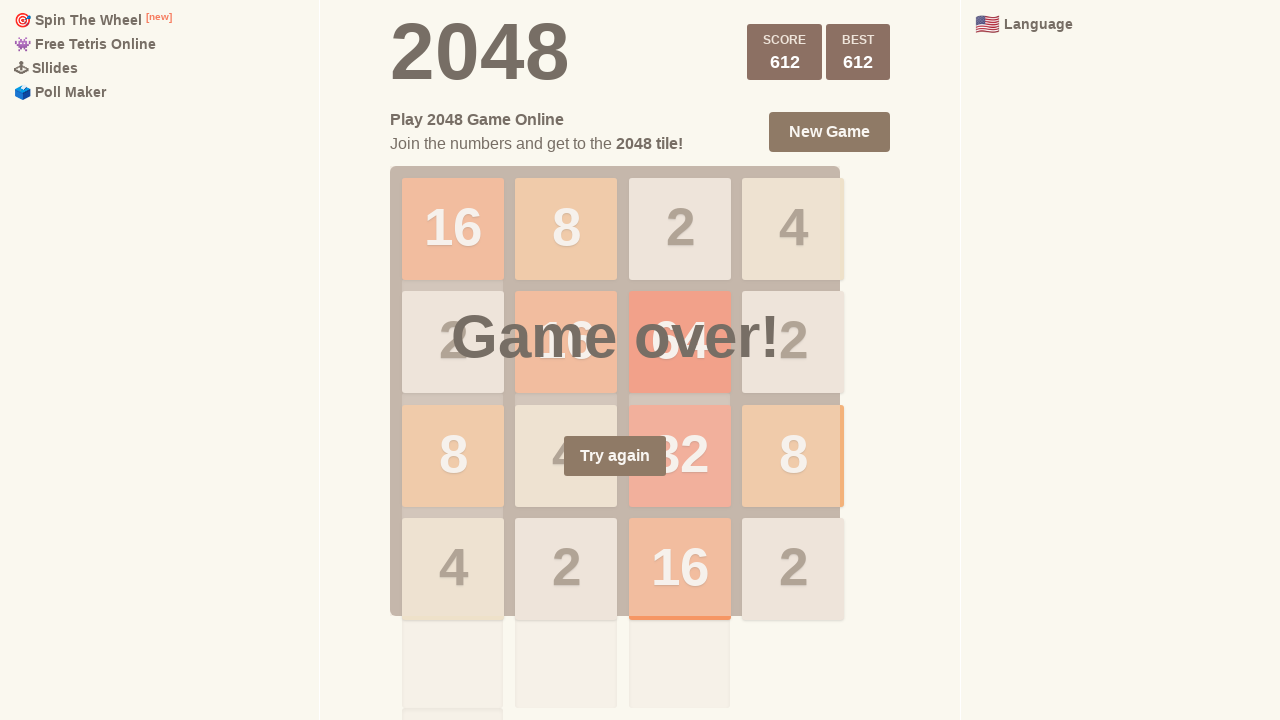

Pressed ArrowUp key (move 432/1000) on html
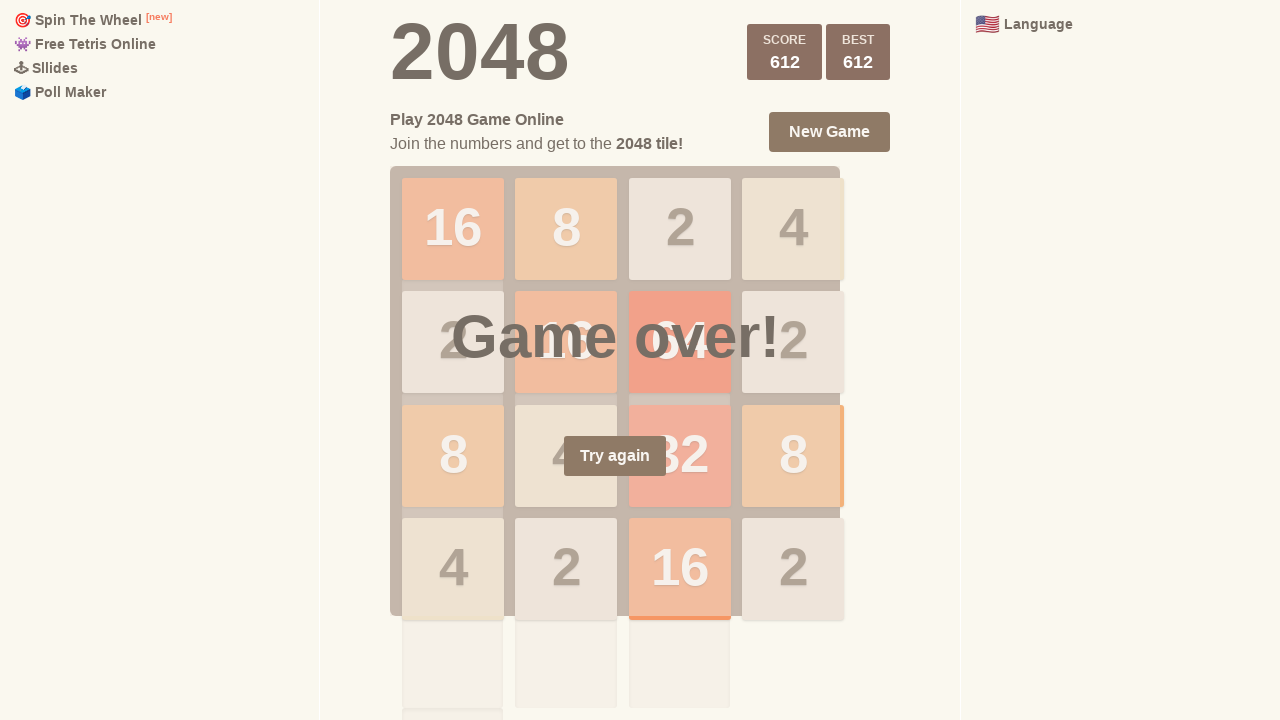

Pressed ArrowRight key (move 433/1000) on html
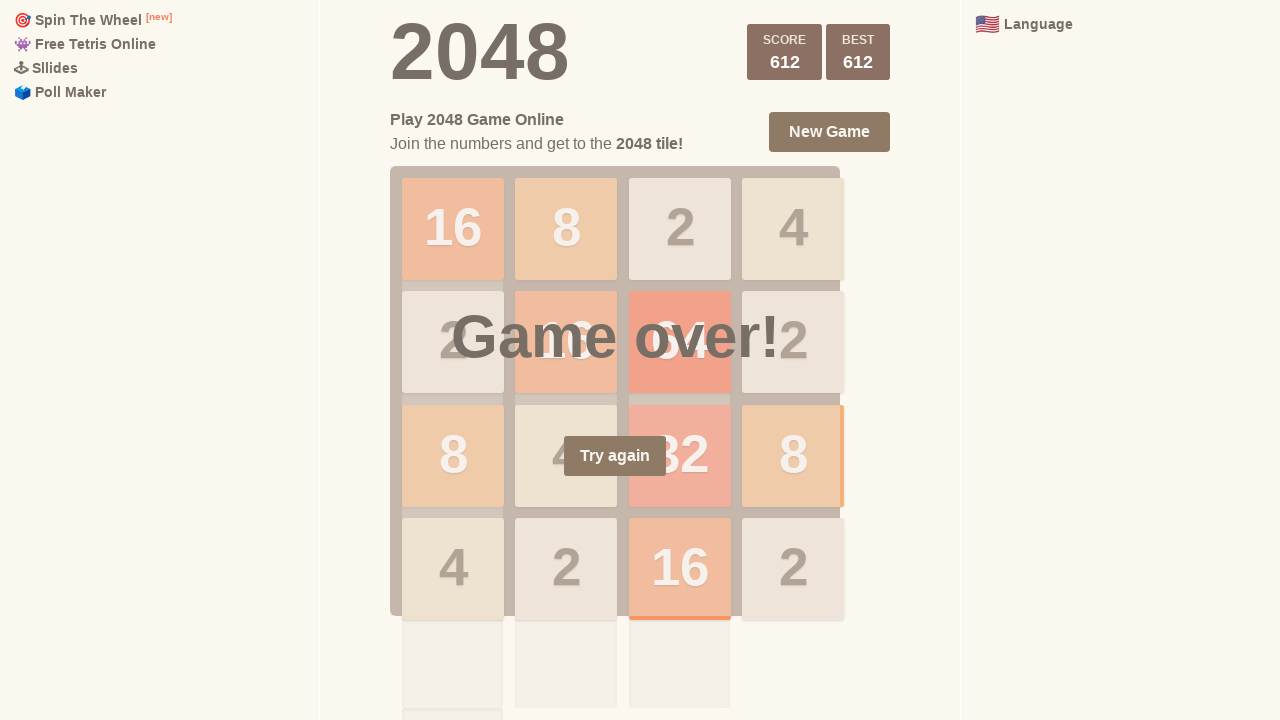

Pressed ArrowUp key (move 434/1000) on html
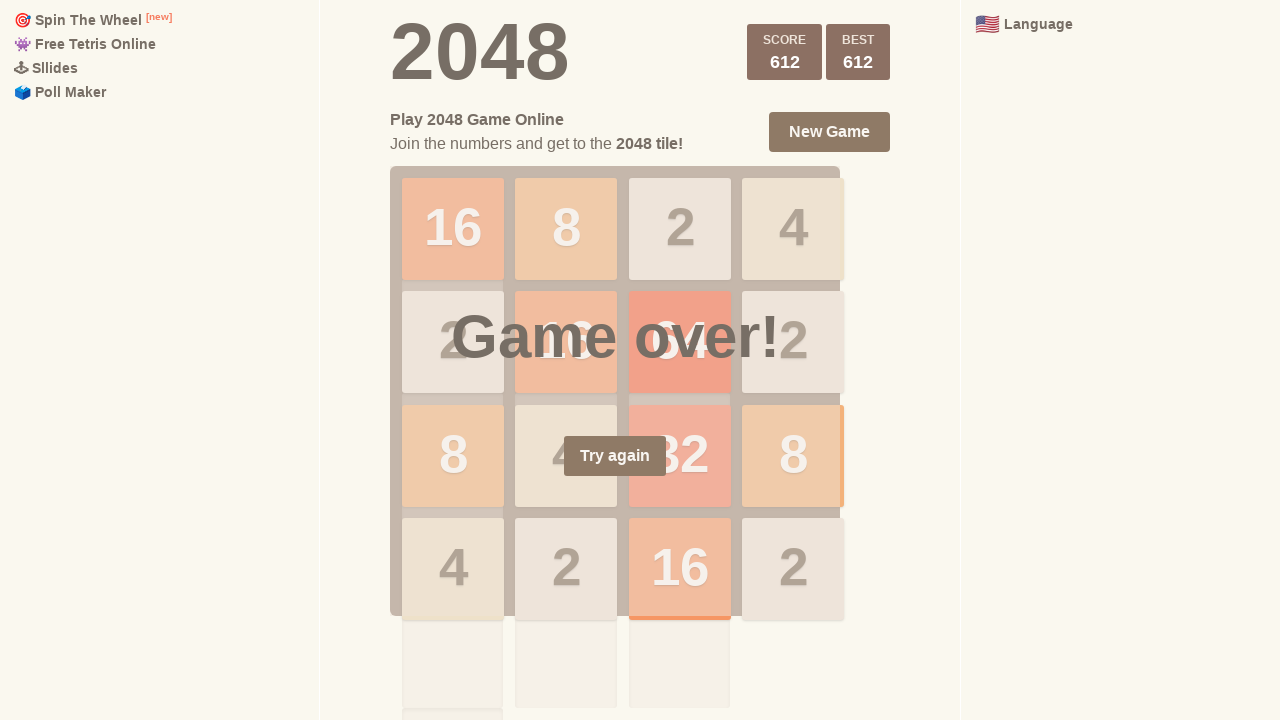

Pressed ArrowUp key (move 435/1000) on html
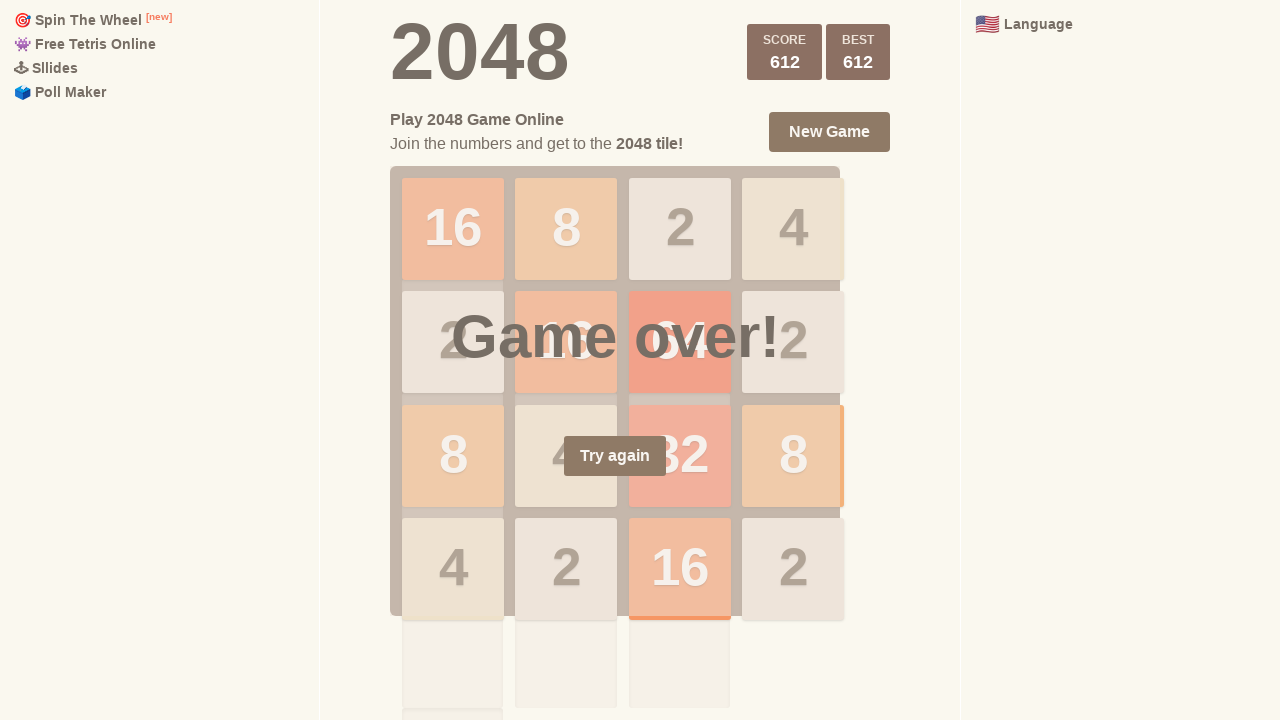

Pressed ArrowLeft key (move 436/1000) on html
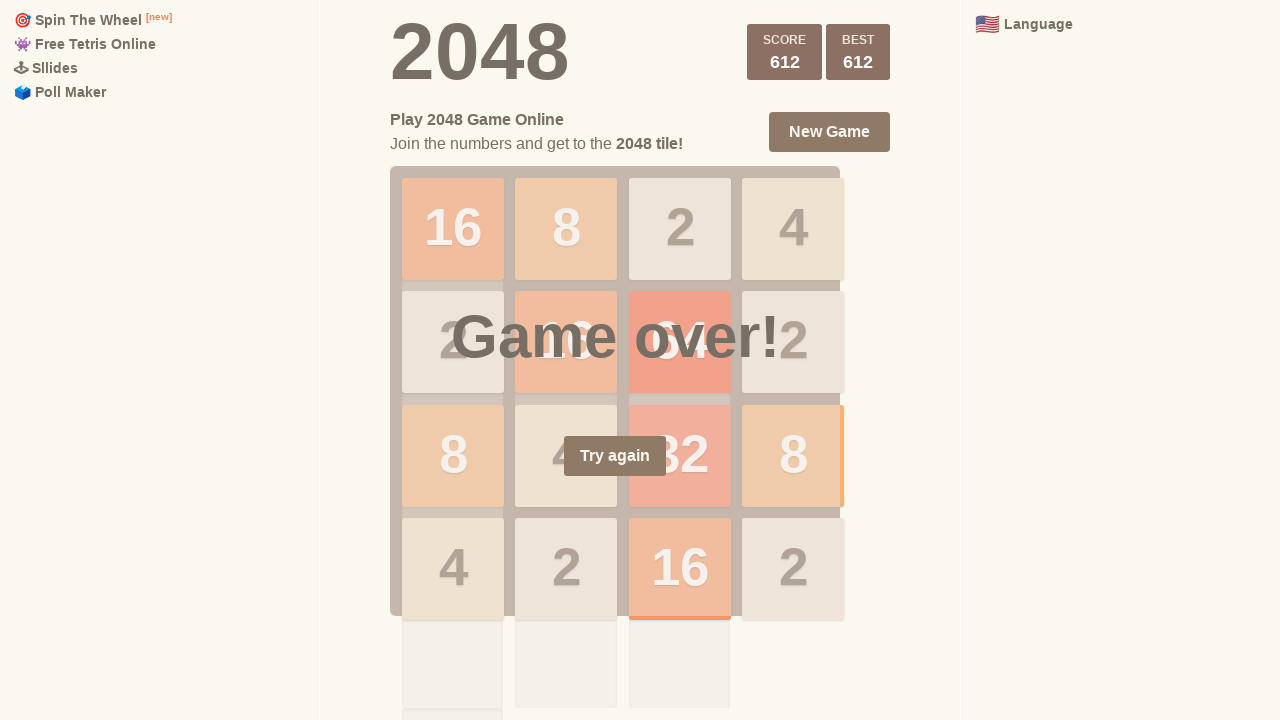

Pressed ArrowDown key (move 437/1000) on html
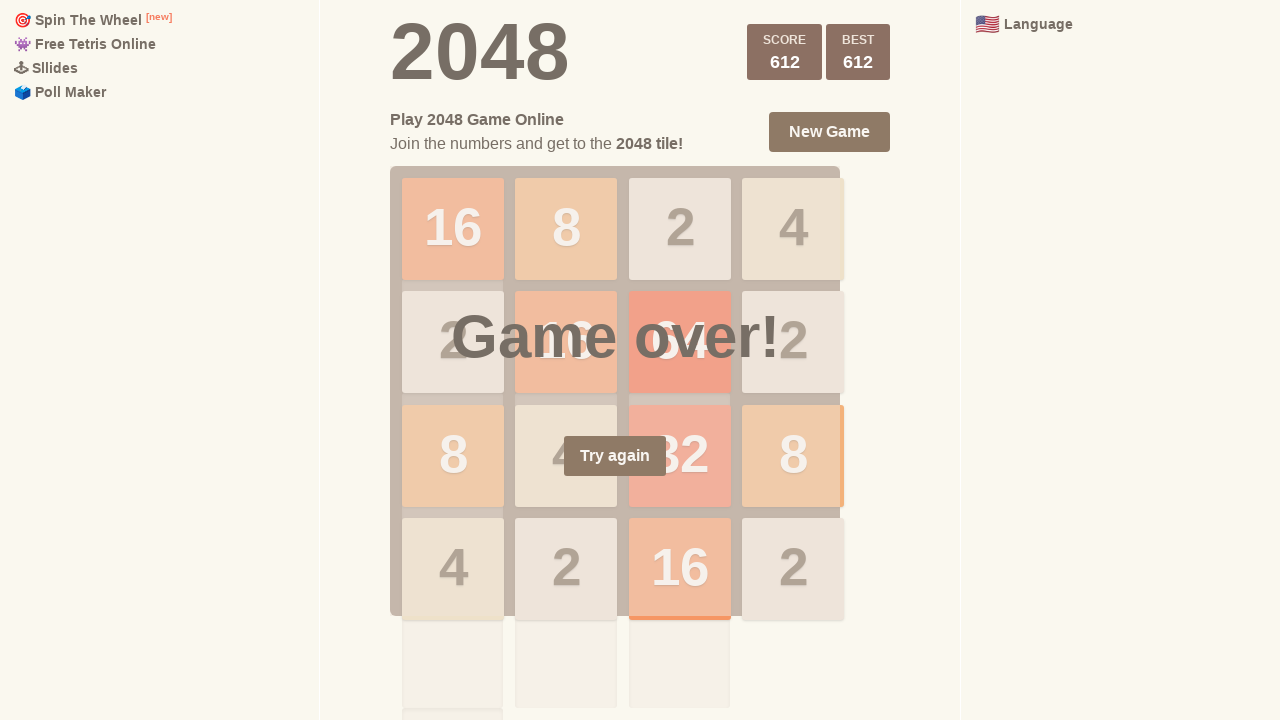

Pressed ArrowRight key (move 438/1000) on html
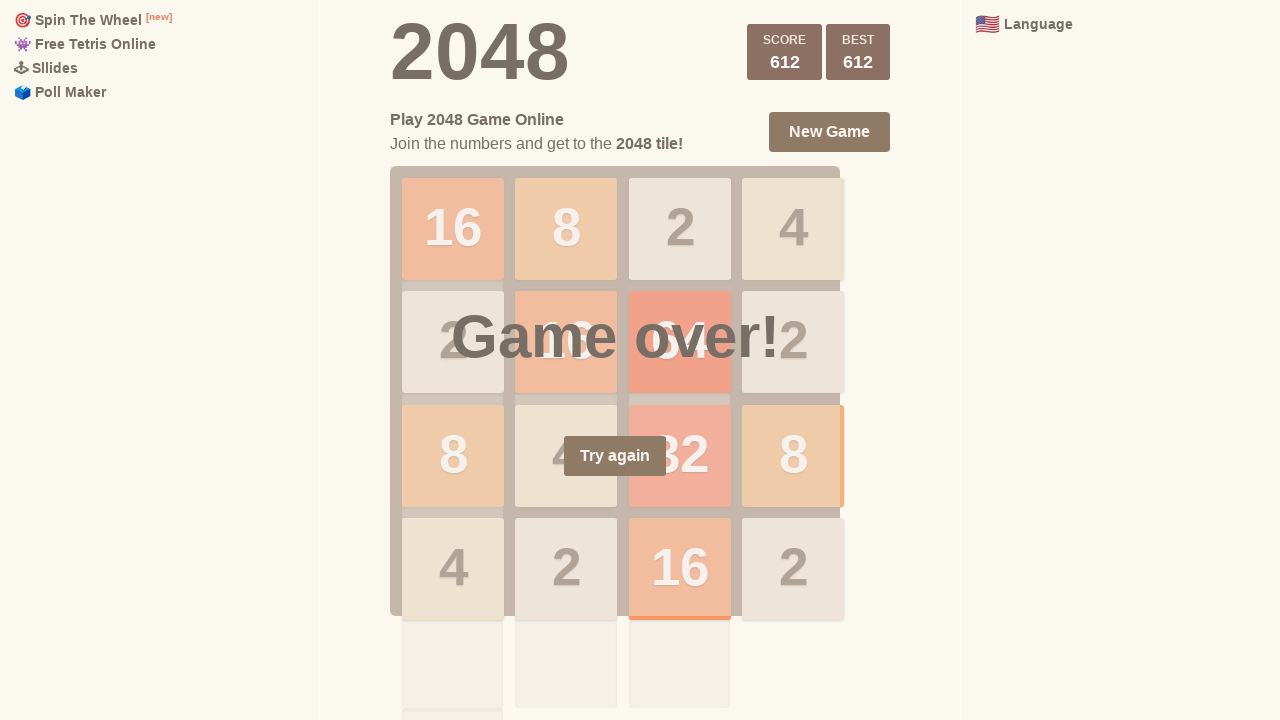

Pressed ArrowUp key (move 439/1000) on html
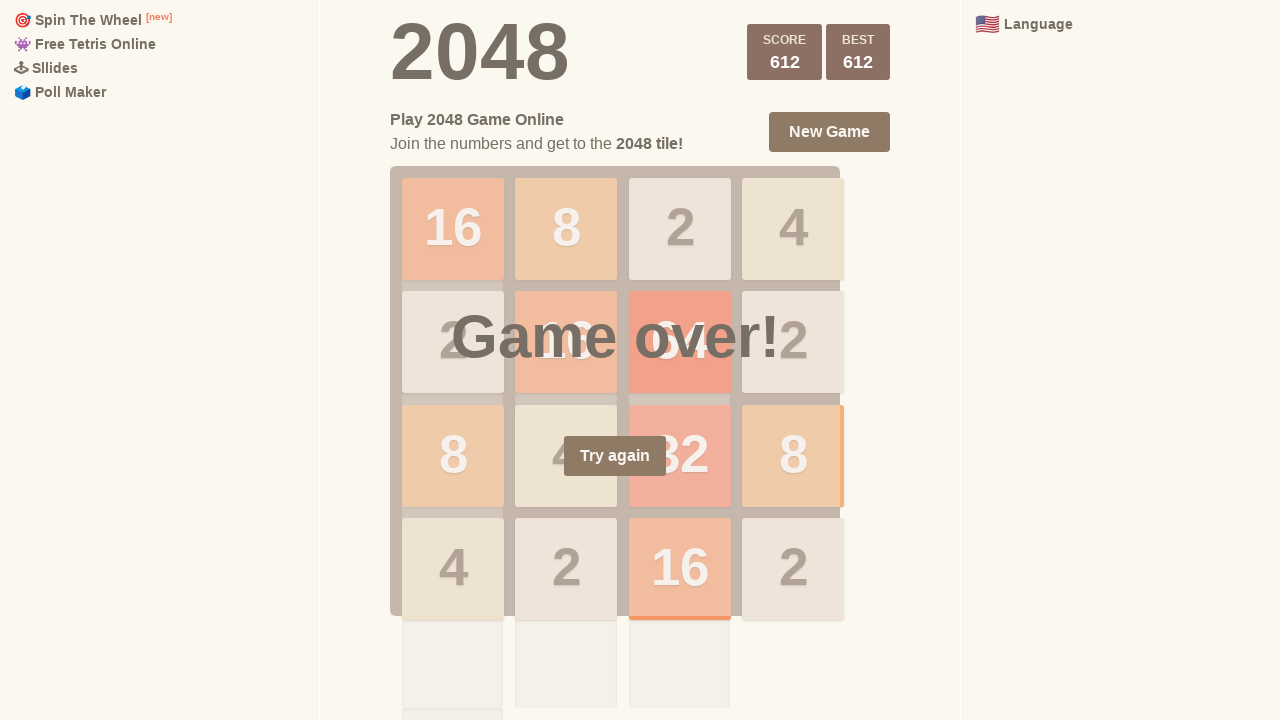

Pressed ArrowRight key (move 440/1000) on html
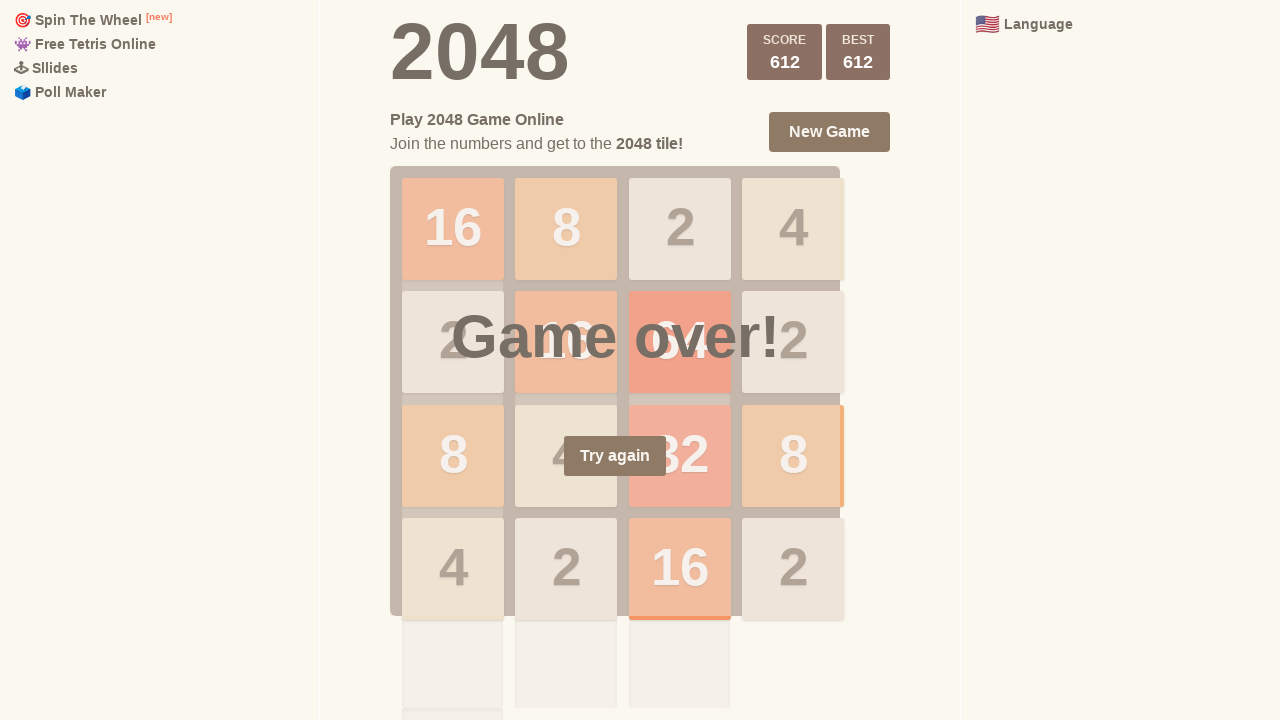

Pressed ArrowDown key (move 441/1000) on html
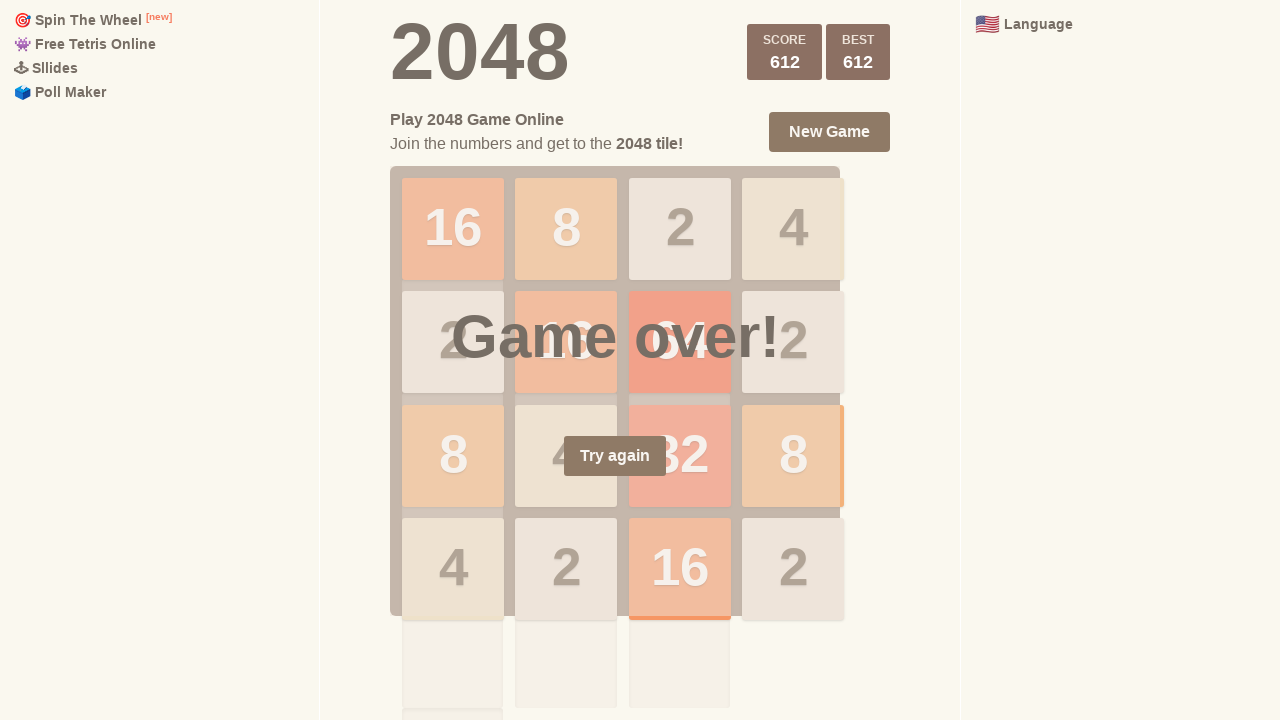

Pressed ArrowLeft key (move 442/1000) on html
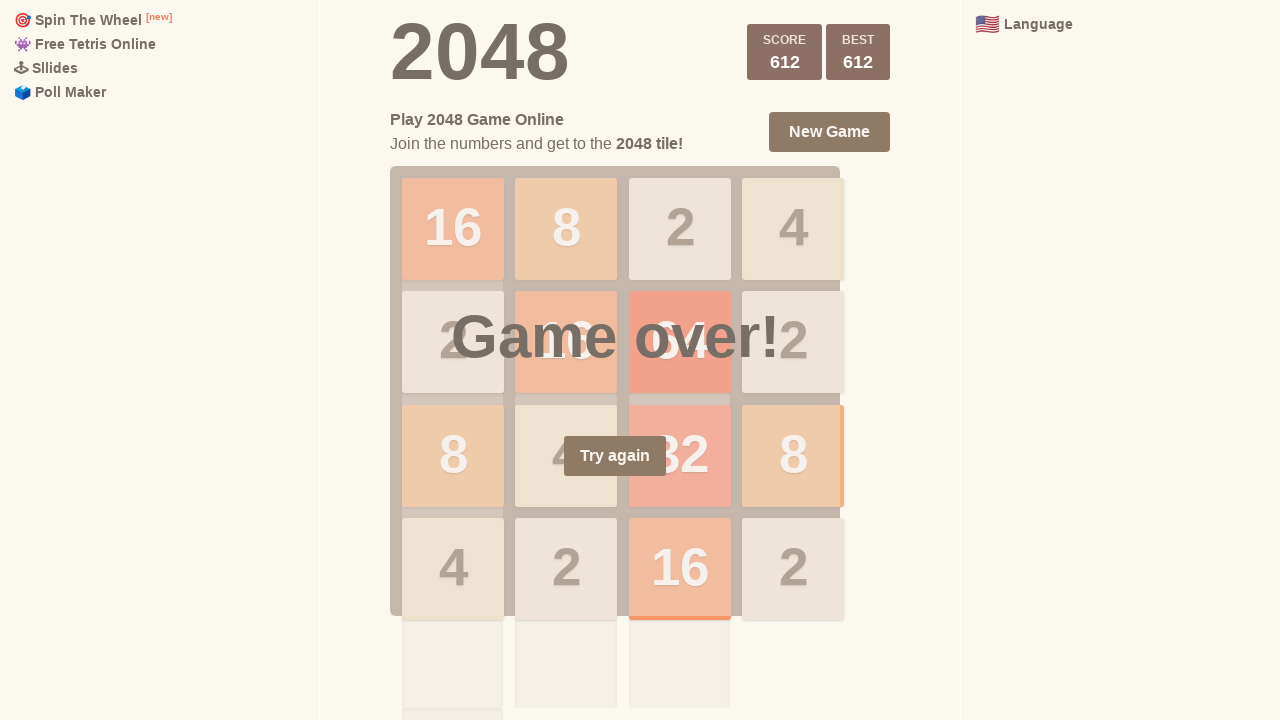

Pressed ArrowDown key (move 443/1000) on html
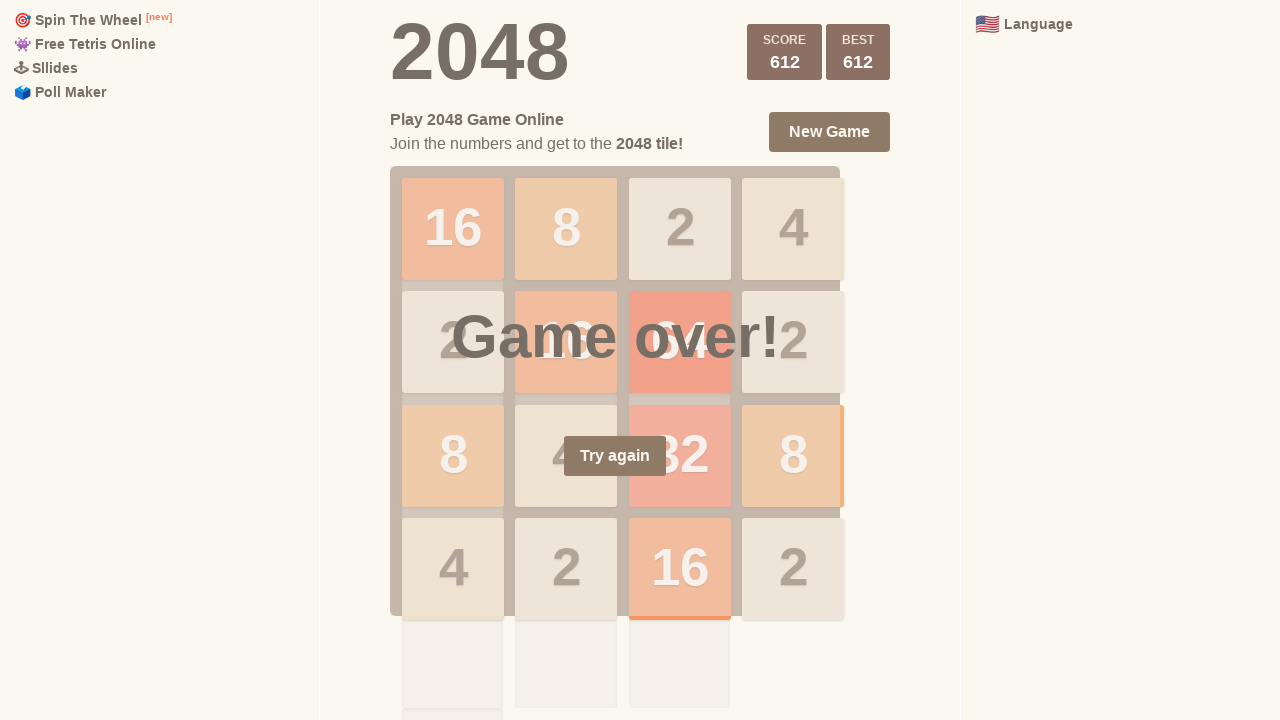

Pressed ArrowLeft key (move 444/1000) on html
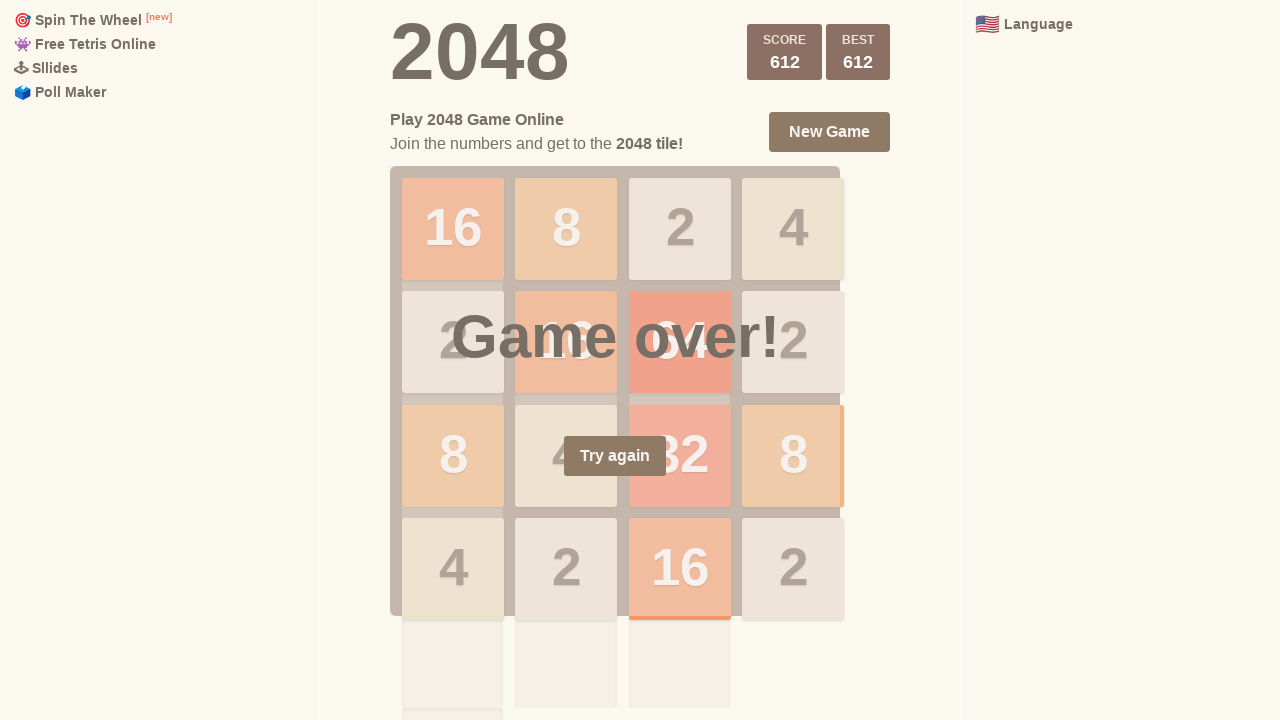

Pressed ArrowUp key (move 445/1000) on html
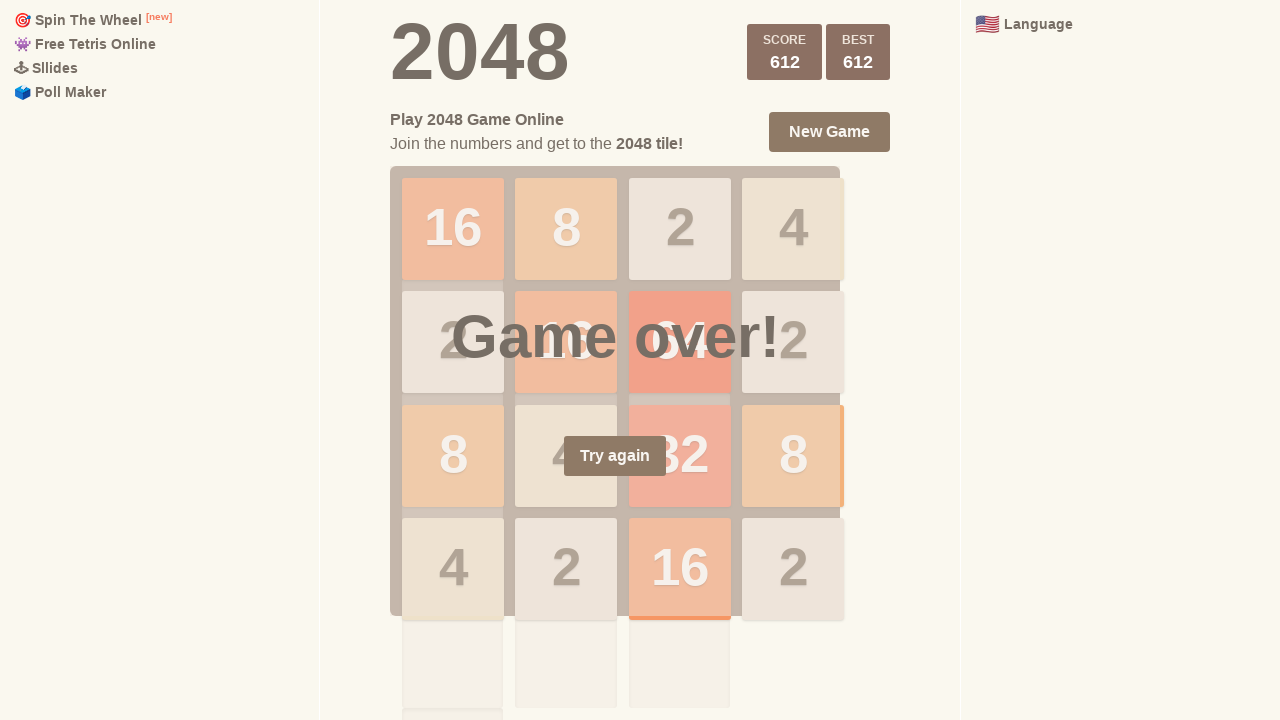

Pressed ArrowUp key (move 446/1000) on html
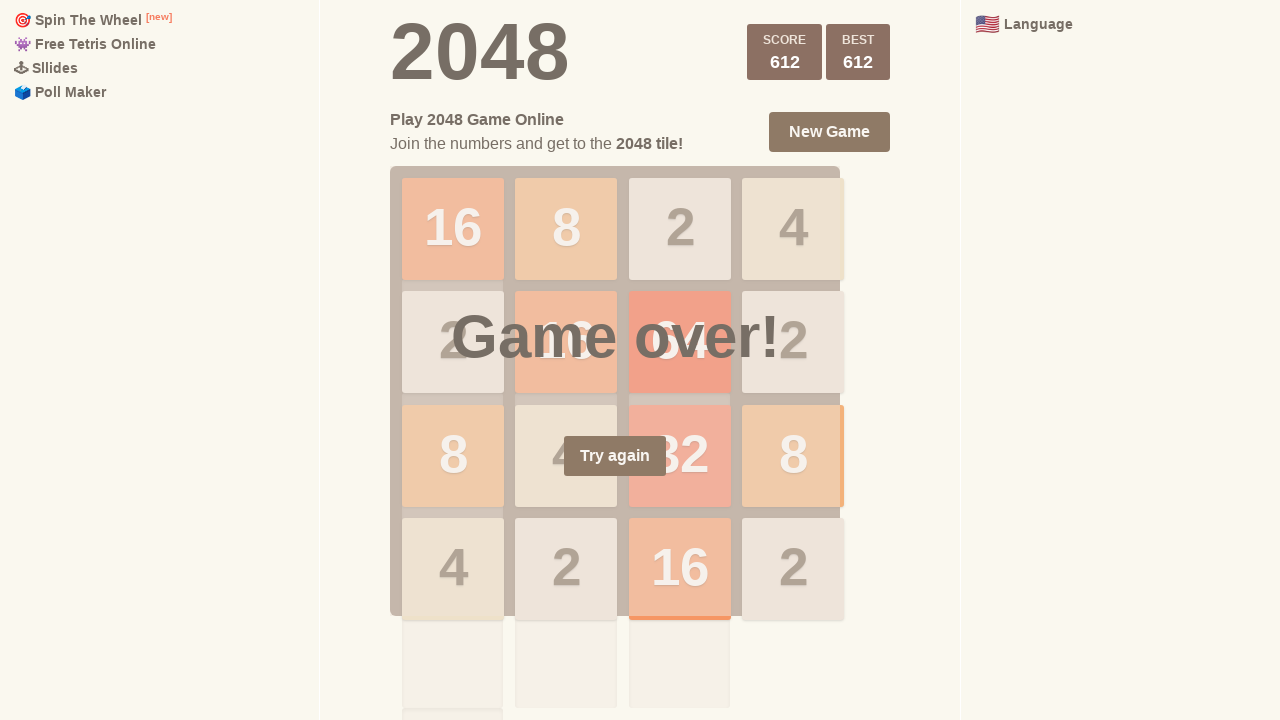

Pressed ArrowRight key (move 447/1000) on html
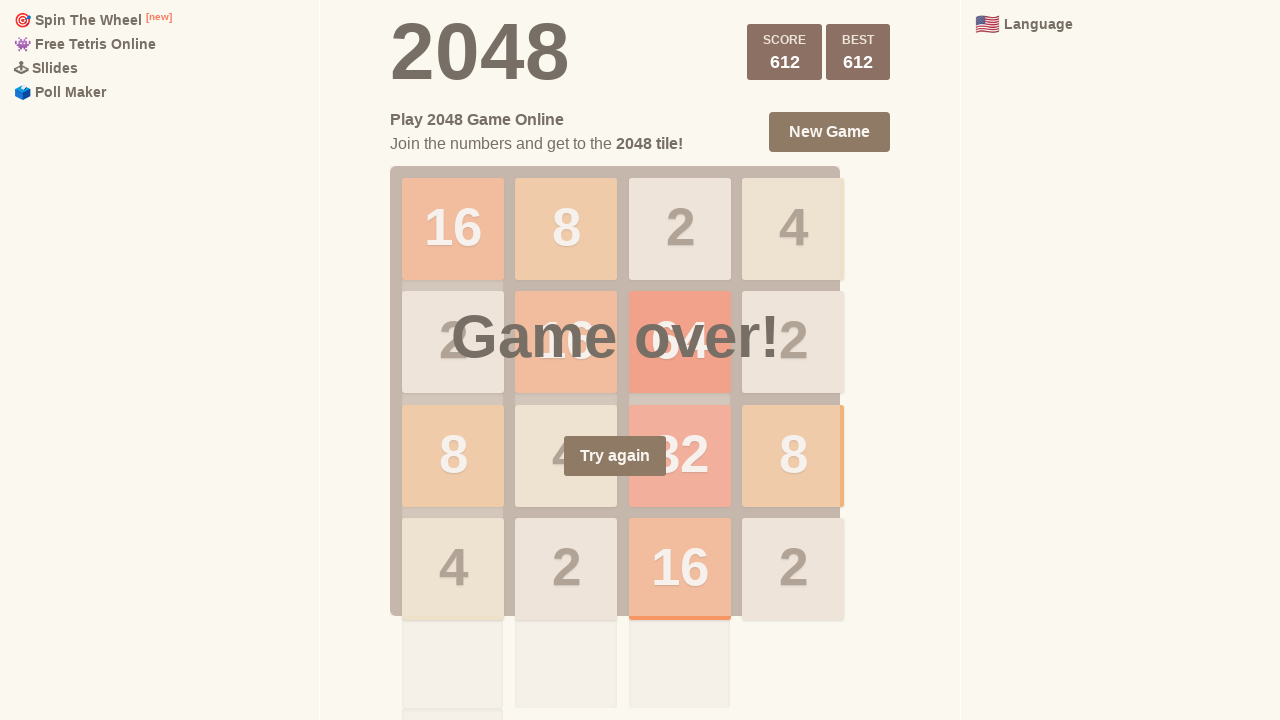

Pressed ArrowUp key (move 448/1000) on html
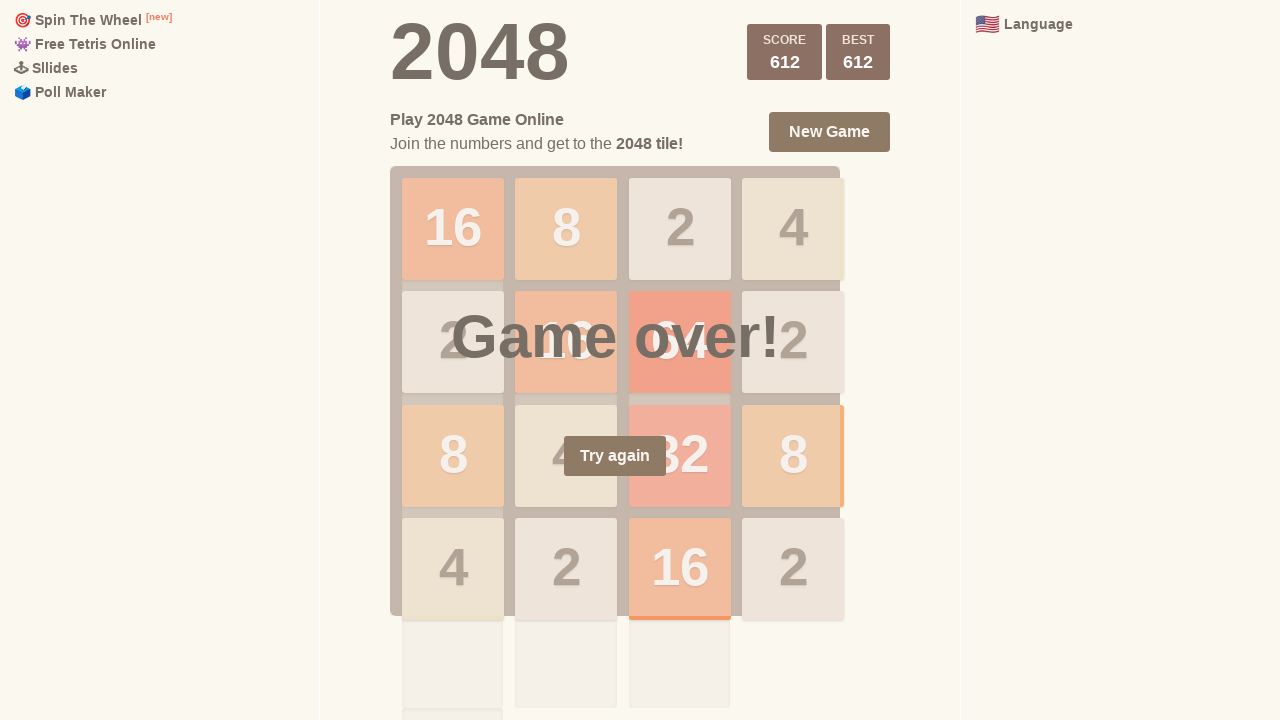

Pressed ArrowUp key (move 449/1000) on html
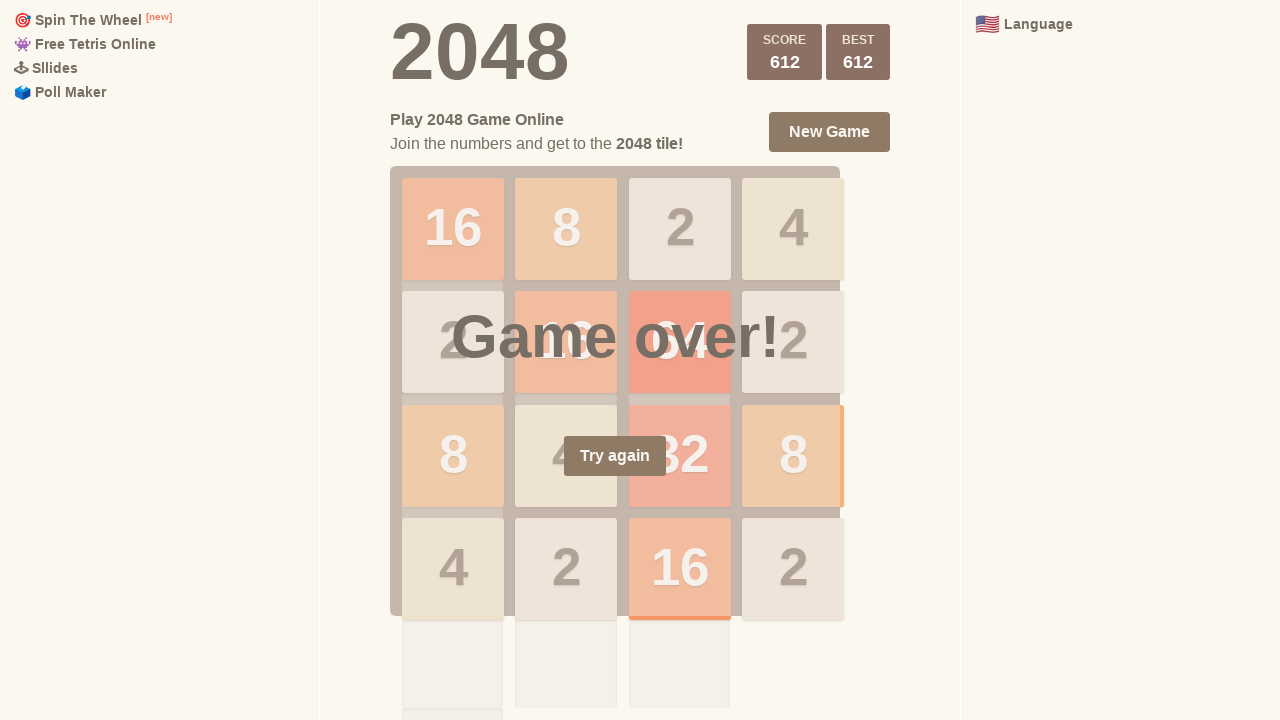

Pressed ArrowUp key (move 450/1000) on html
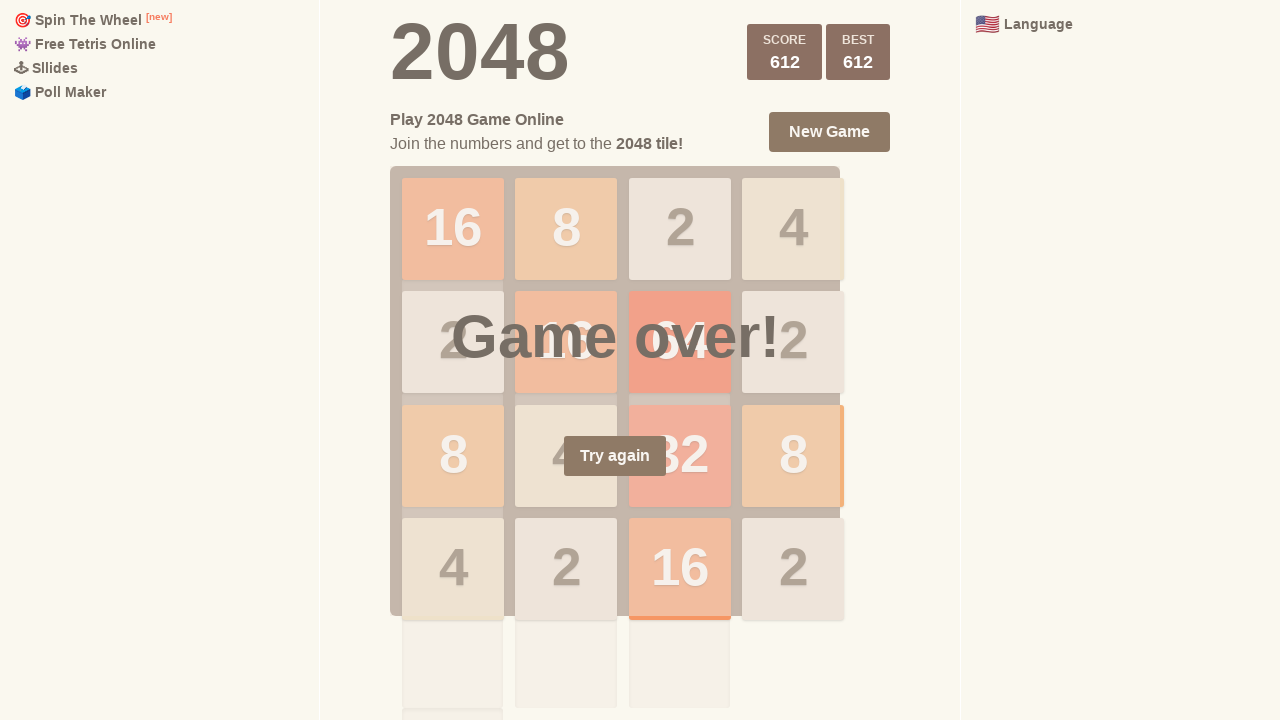

Pressed ArrowRight key (move 451/1000) on html
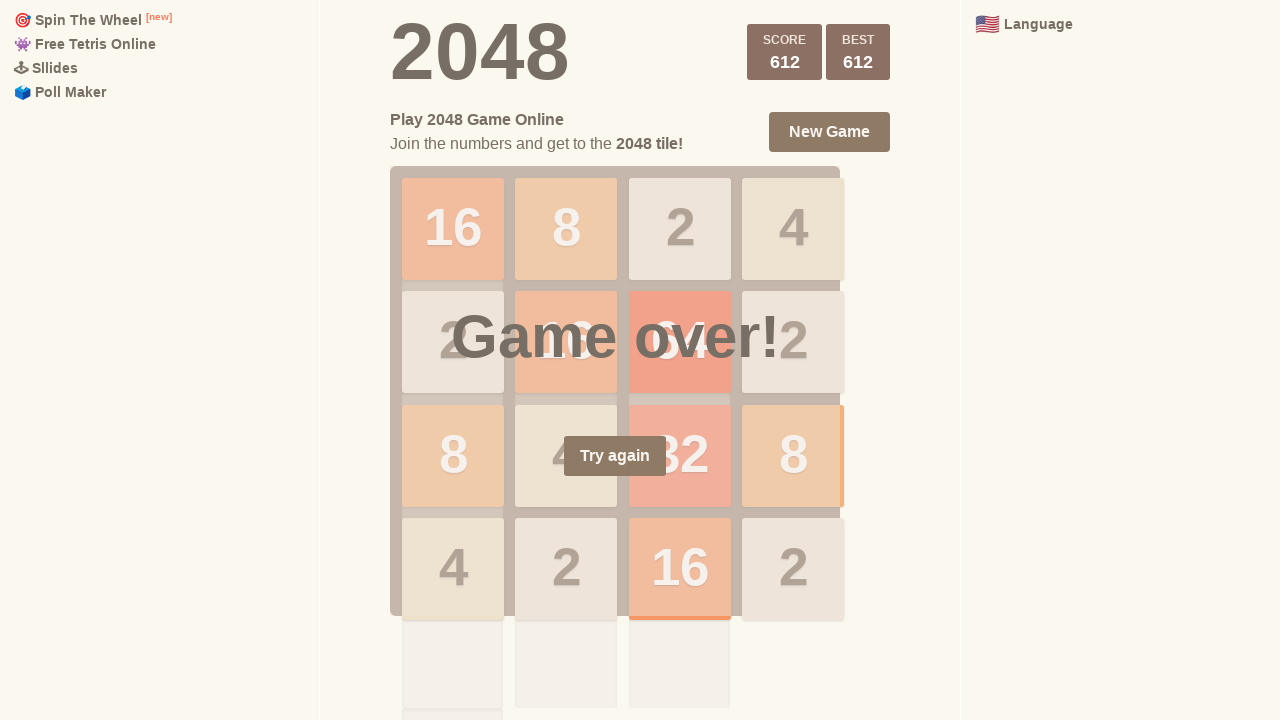

Pressed ArrowRight key (move 452/1000) on html
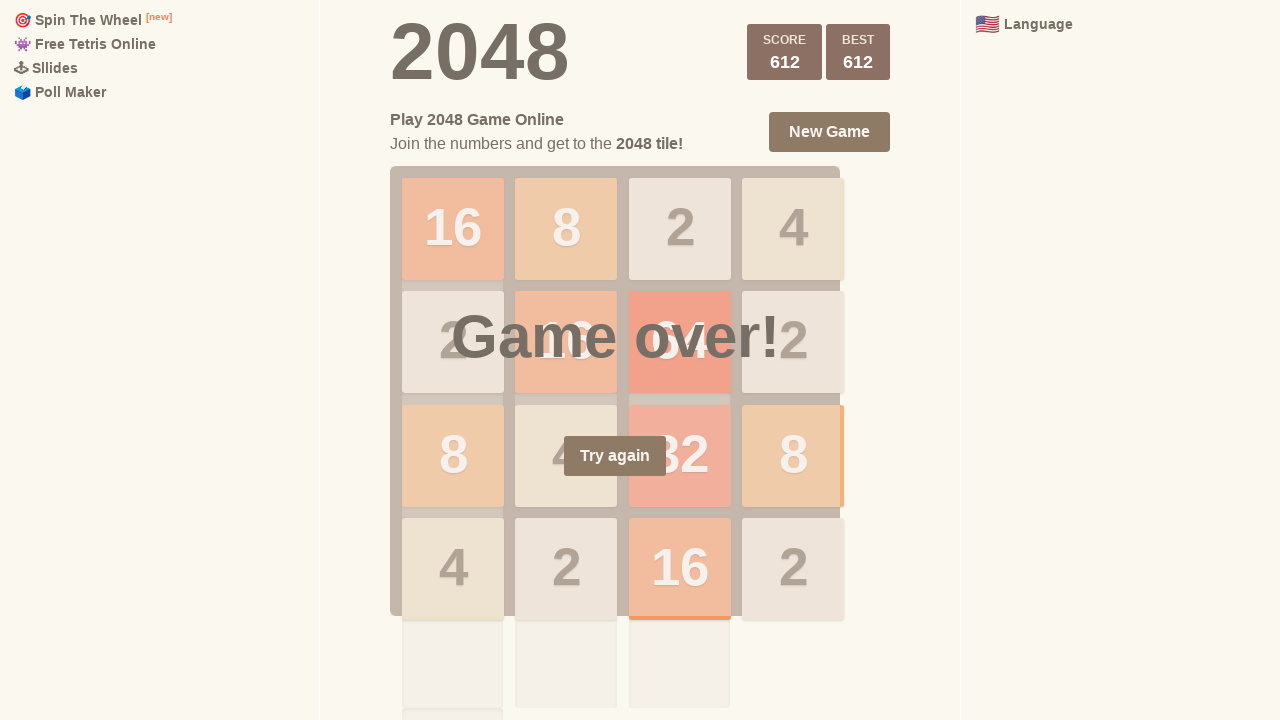

Pressed ArrowRight key (move 453/1000) on html
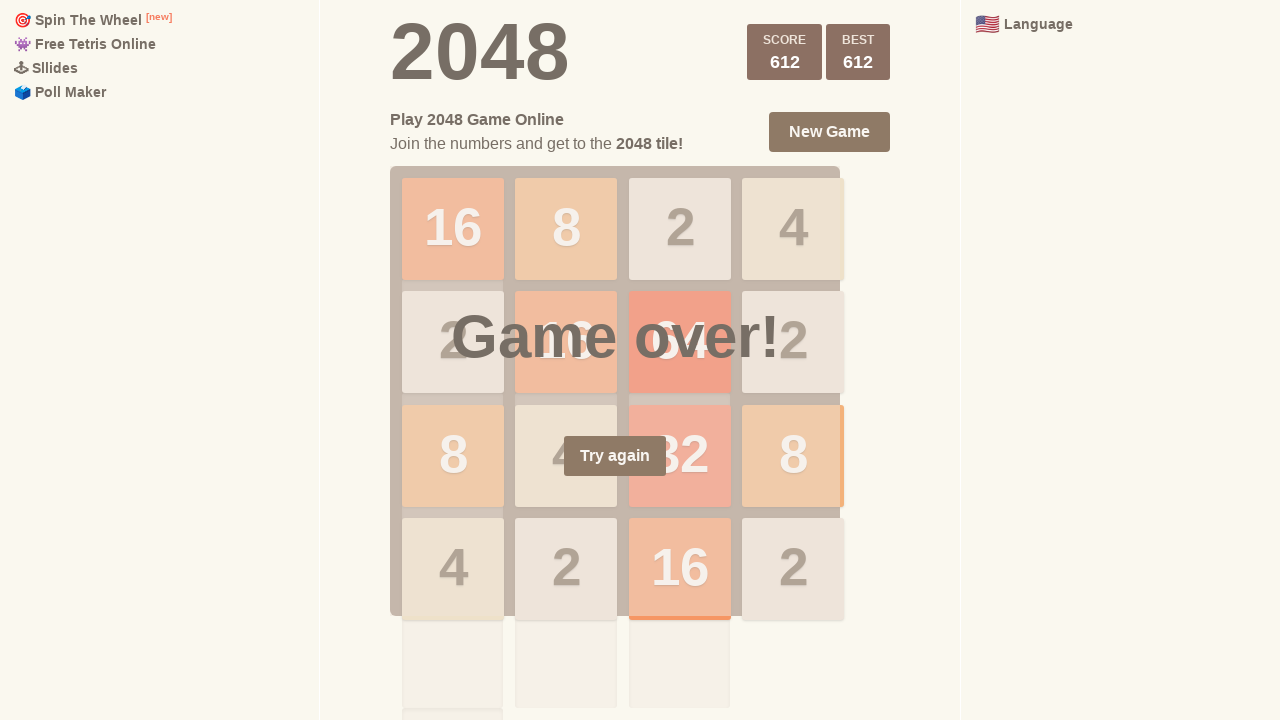

Pressed ArrowDown key (move 454/1000) on html
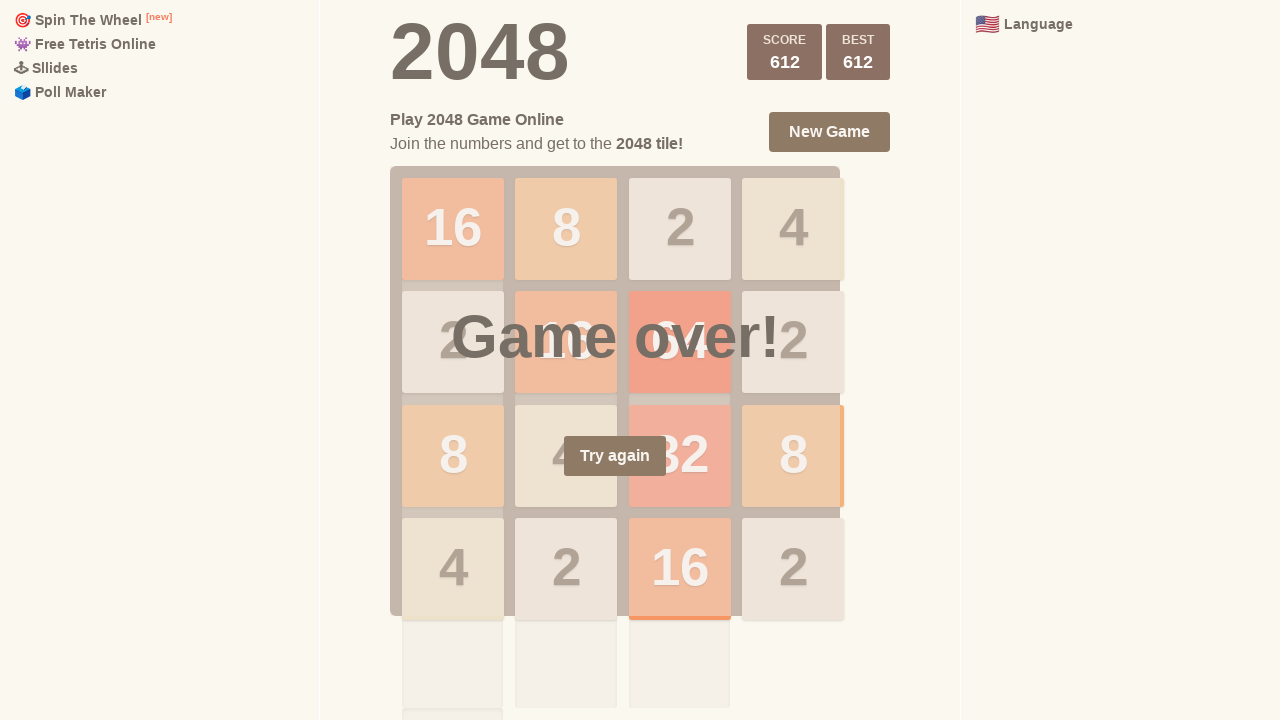

Pressed ArrowUp key (move 455/1000) on html
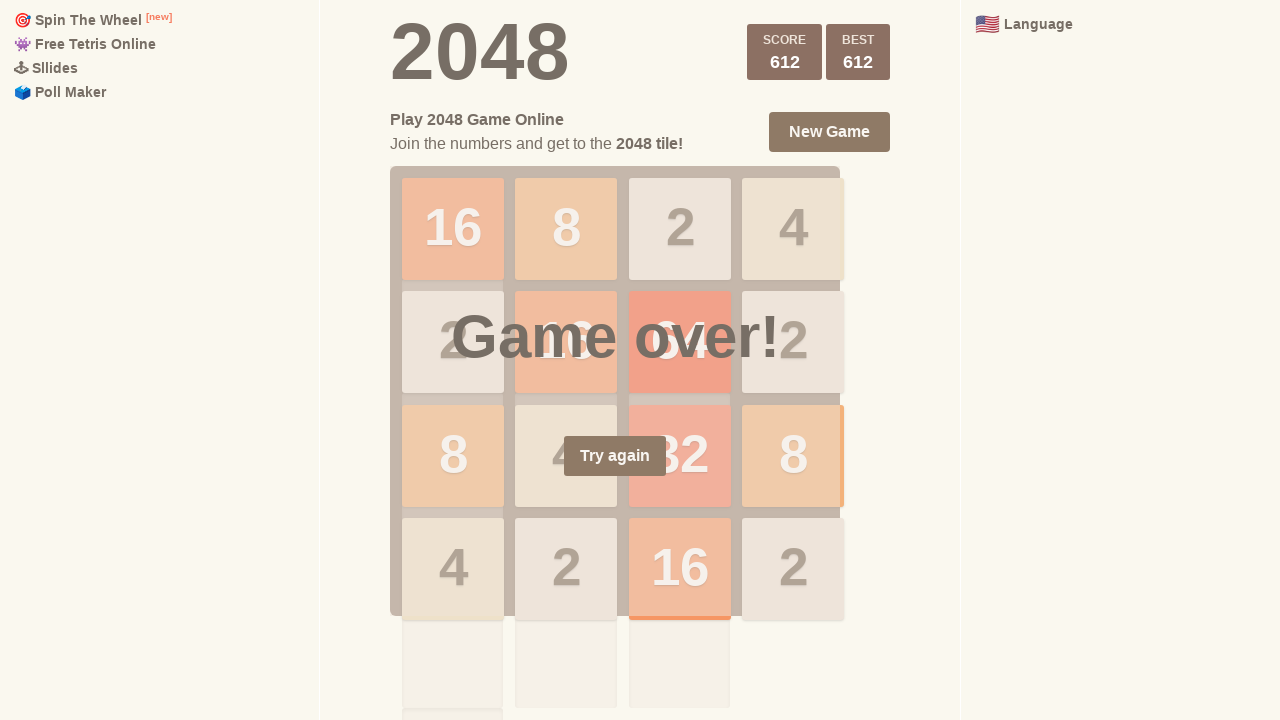

Pressed ArrowDown key (move 456/1000) on html
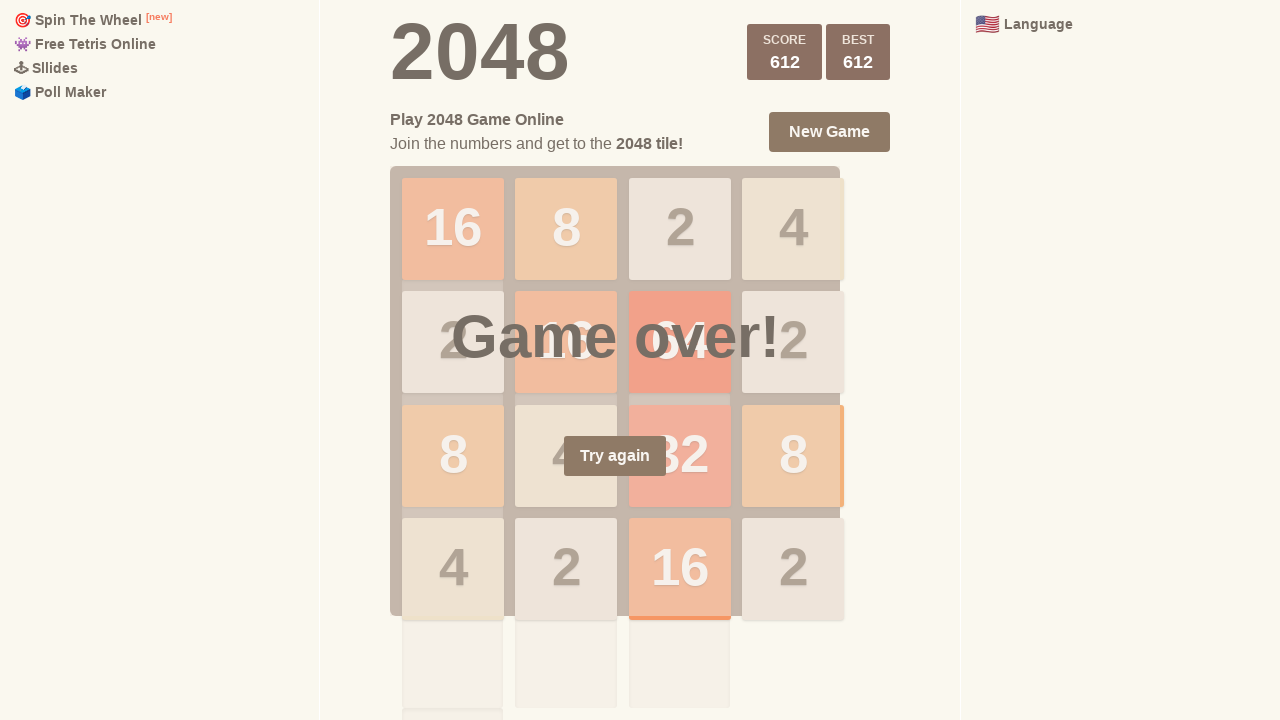

Pressed ArrowLeft key (move 457/1000) on html
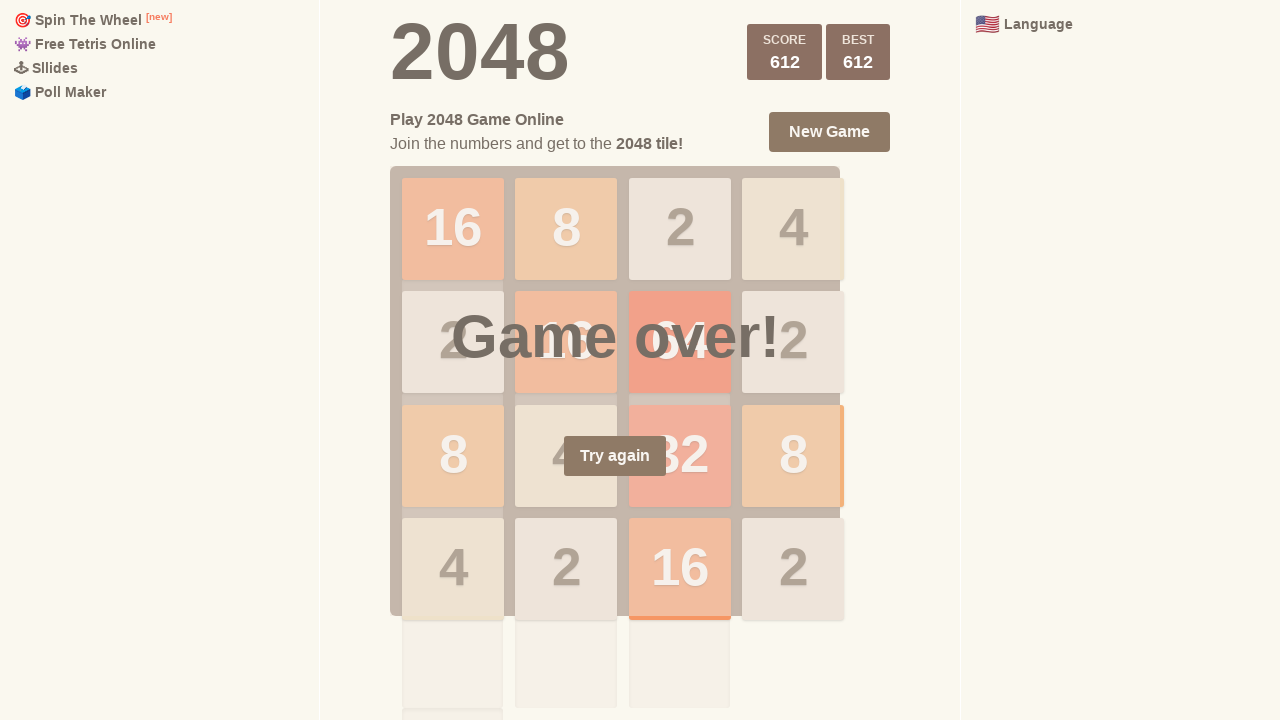

Pressed ArrowLeft key (move 458/1000) on html
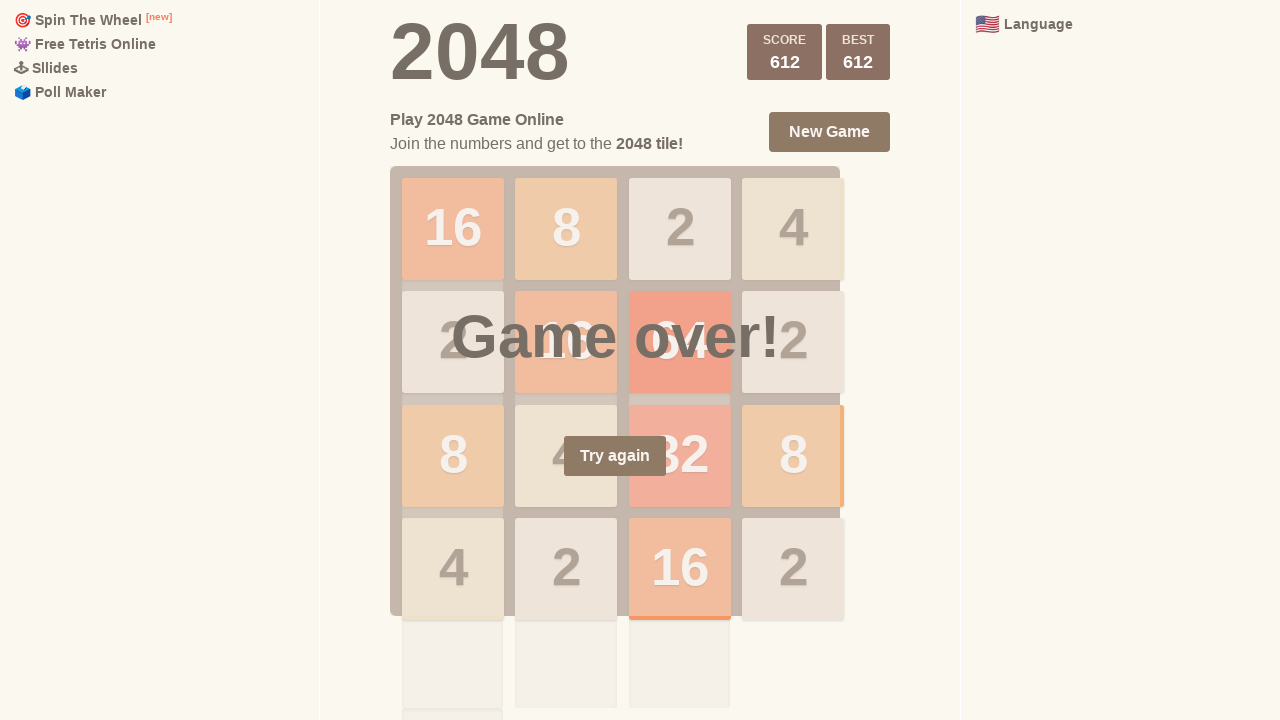

Pressed ArrowUp key (move 459/1000) on html
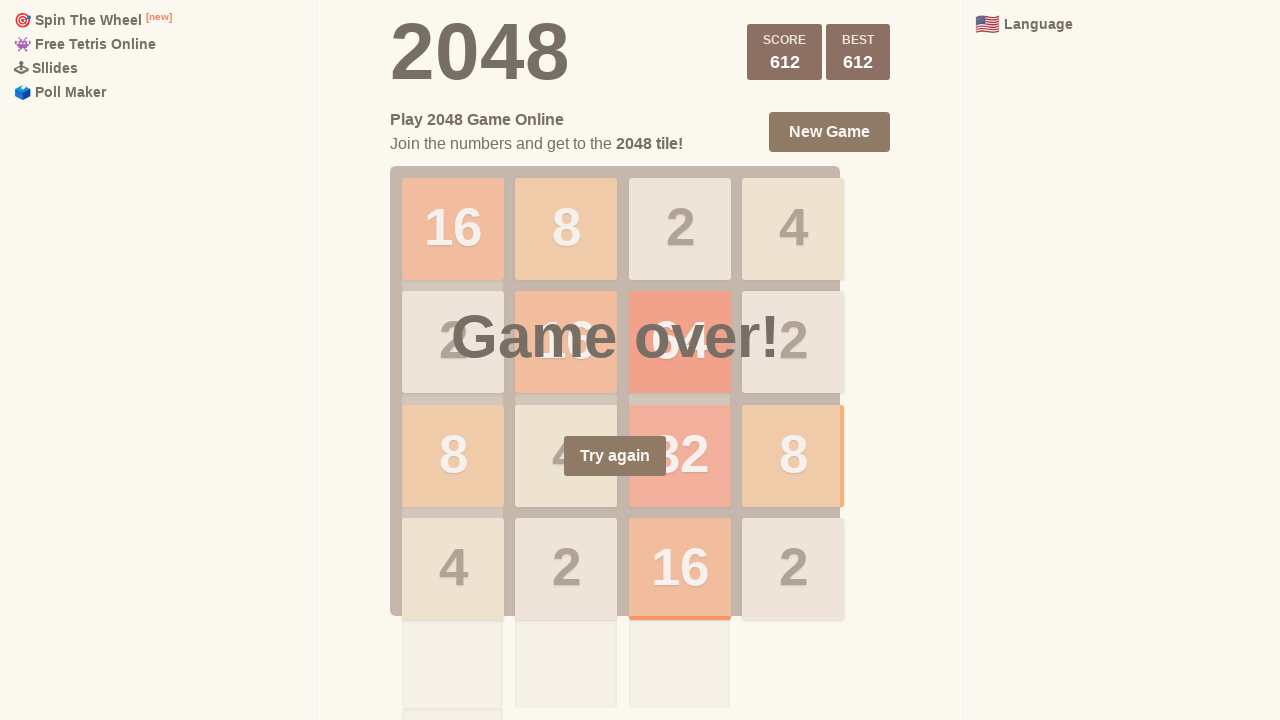

Pressed ArrowDown key (move 460/1000) on html
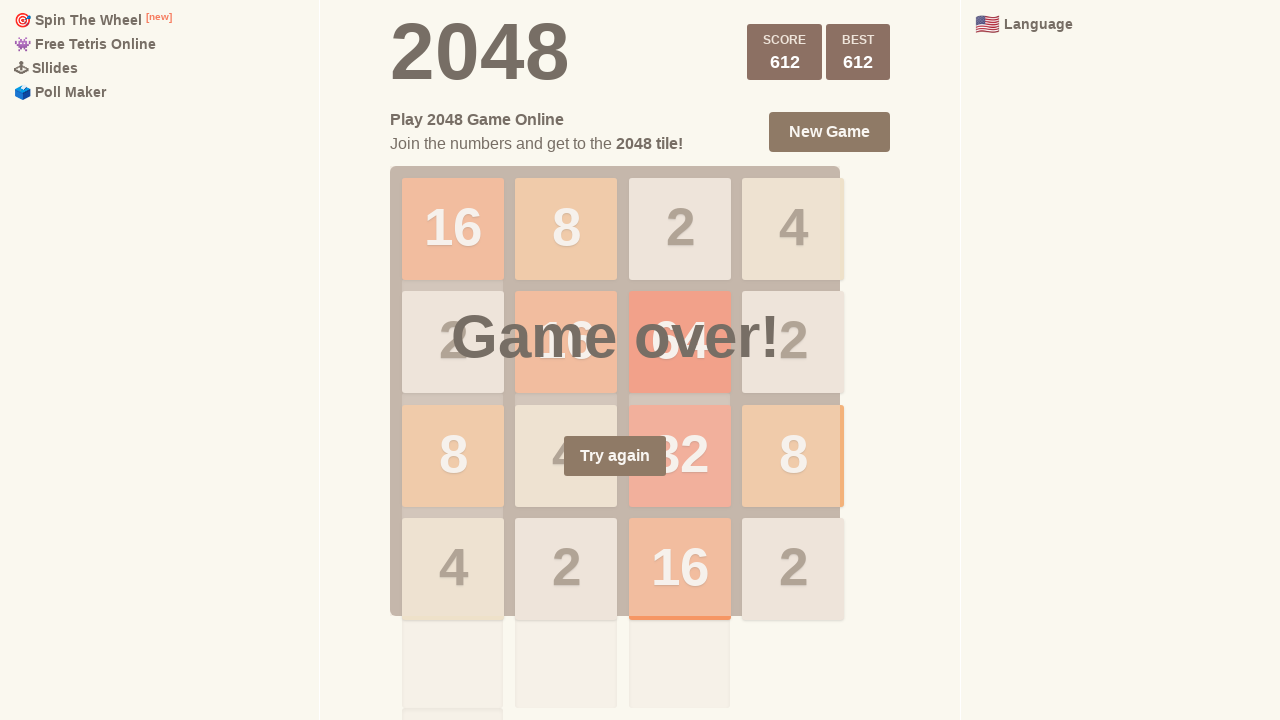

Pressed ArrowUp key (move 461/1000) on html
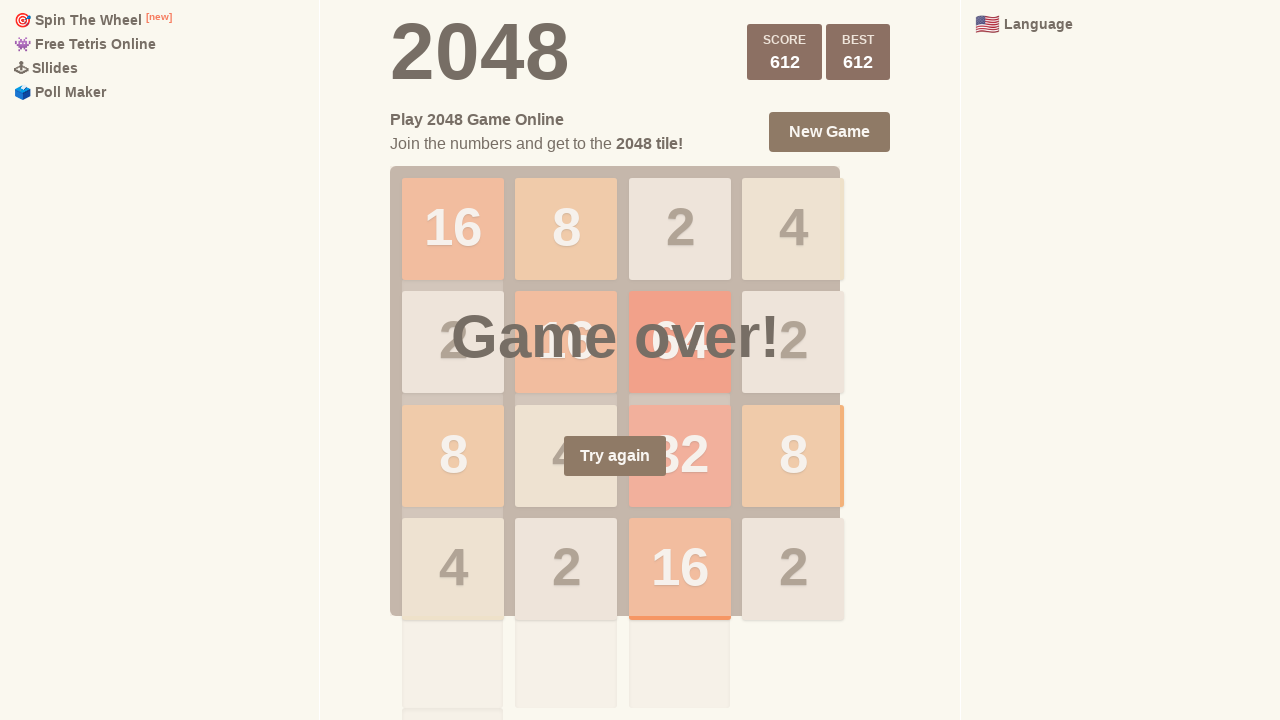

Pressed ArrowLeft key (move 462/1000) on html
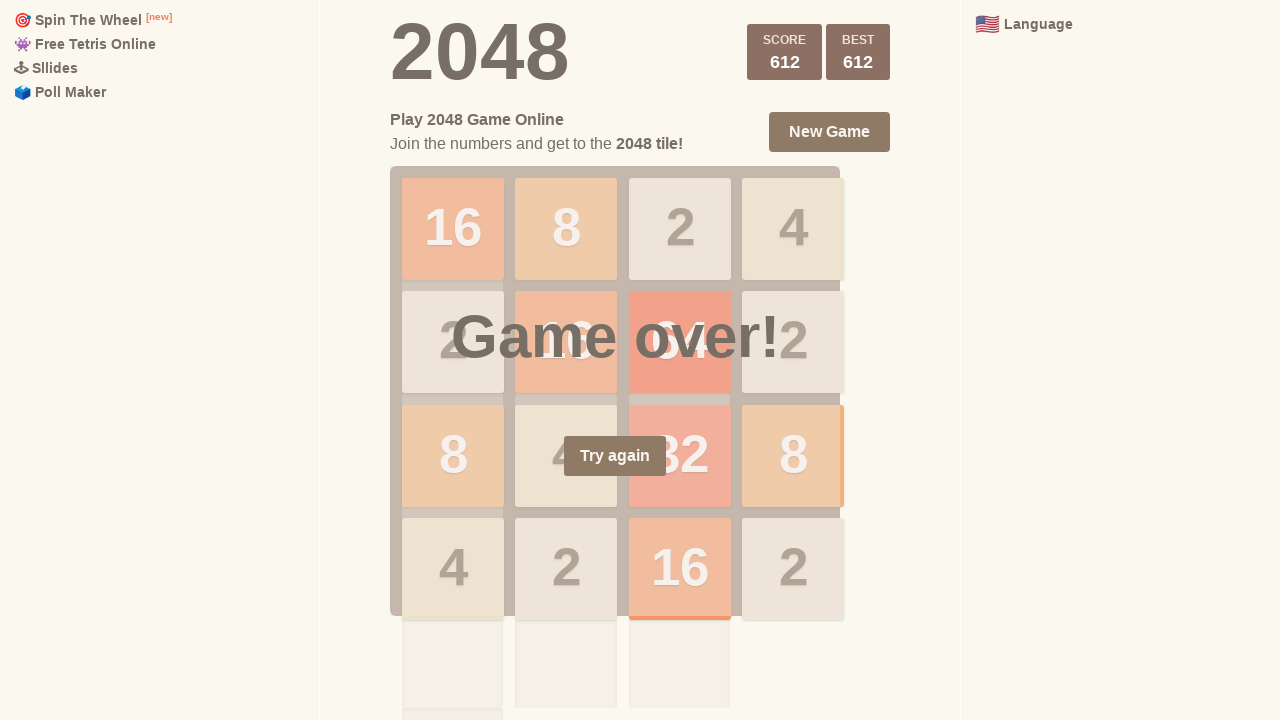

Pressed ArrowDown key (move 463/1000) on html
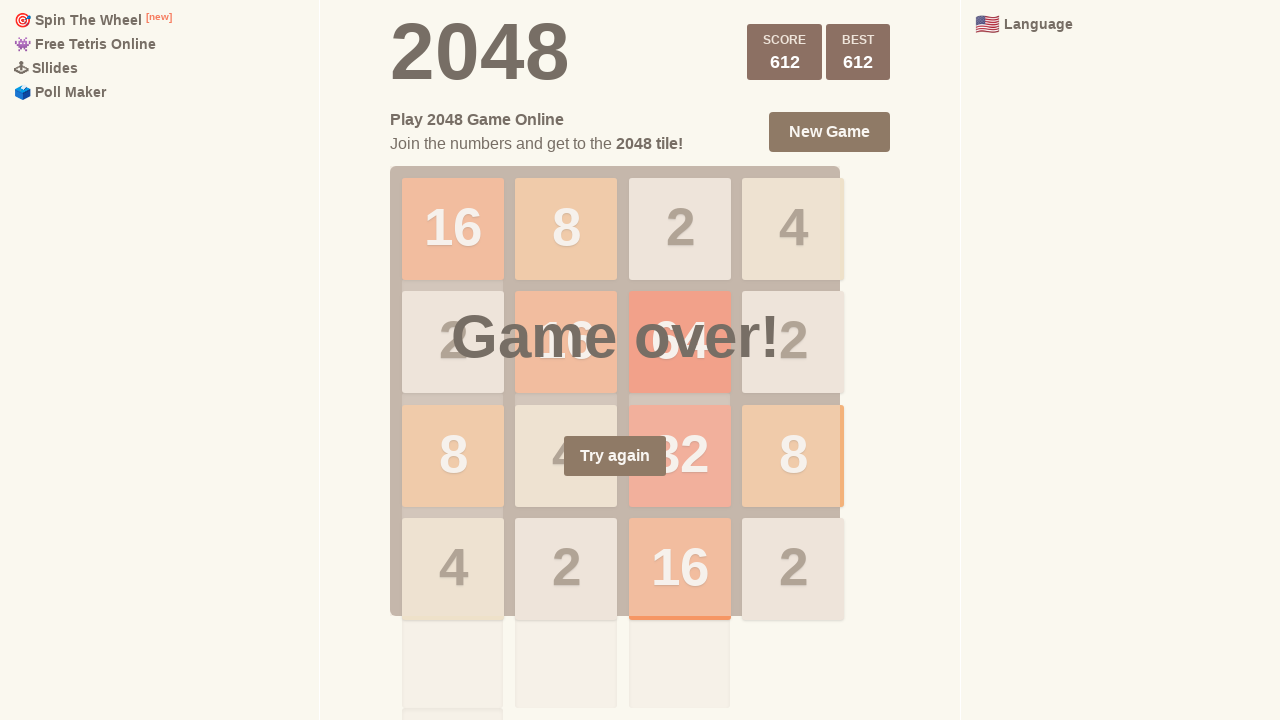

Pressed ArrowDown key (move 464/1000) on html
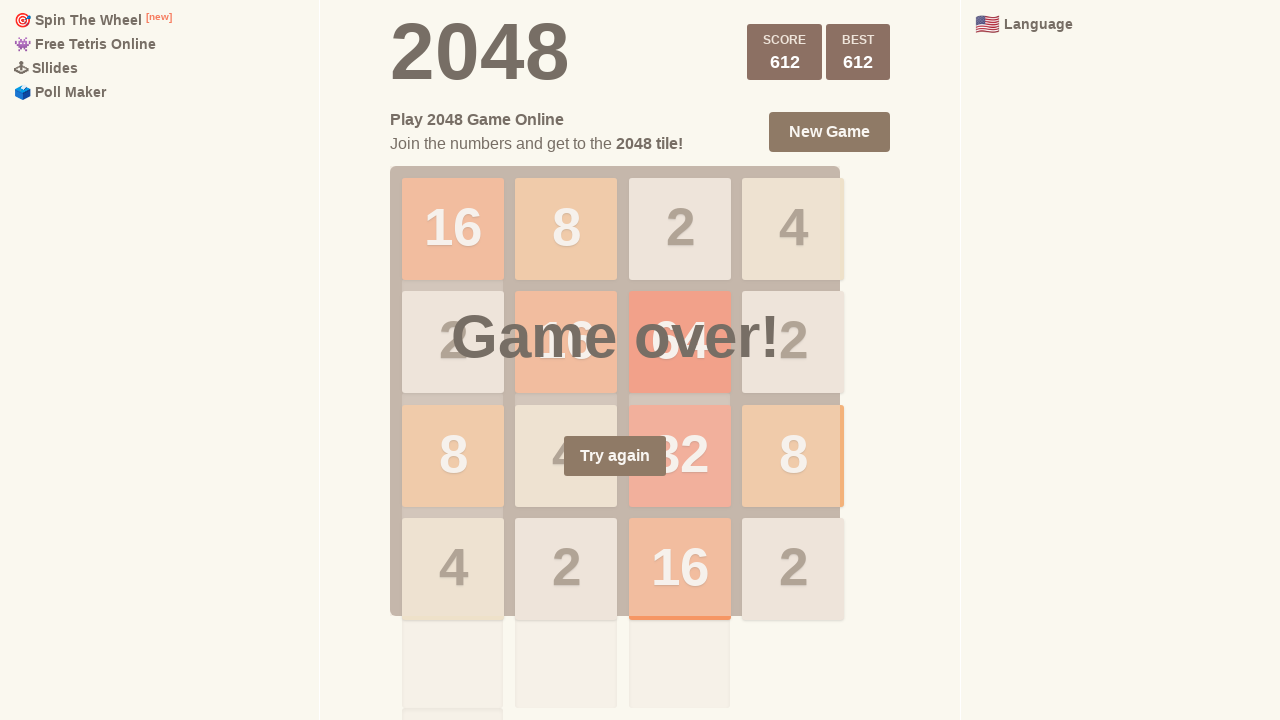

Pressed ArrowUp key (move 465/1000) on html
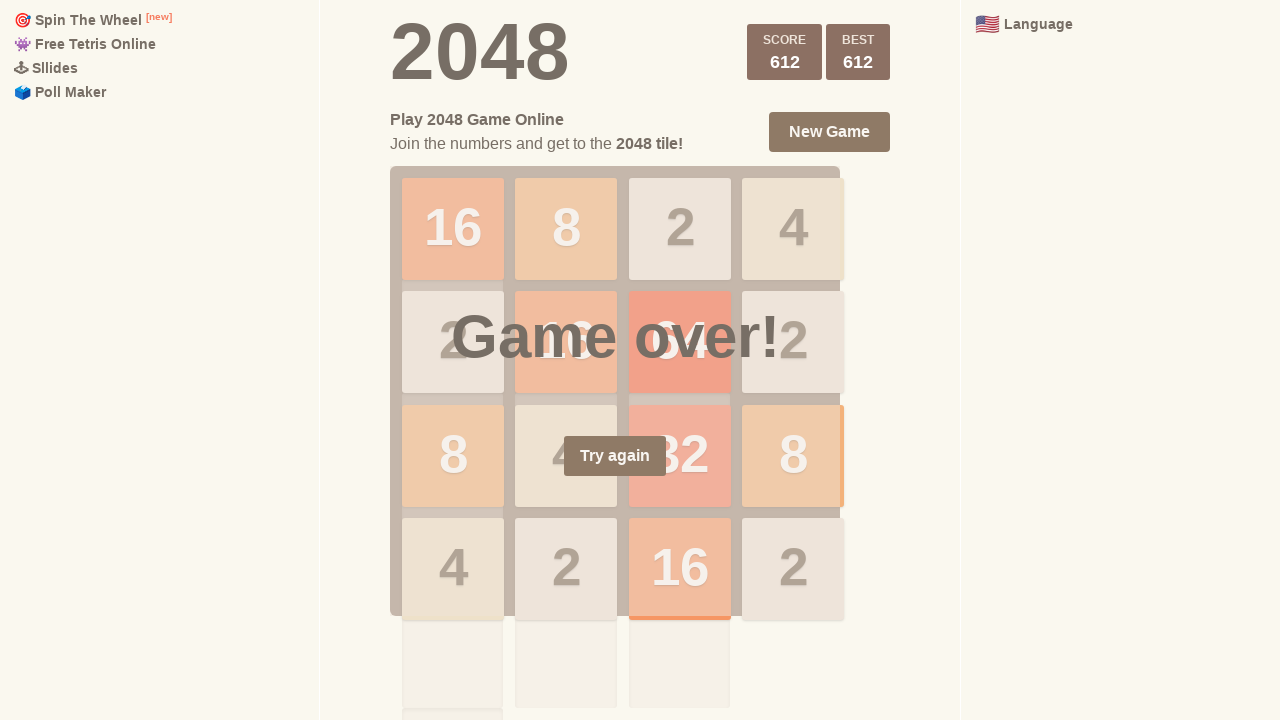

Pressed ArrowLeft key (move 466/1000) on html
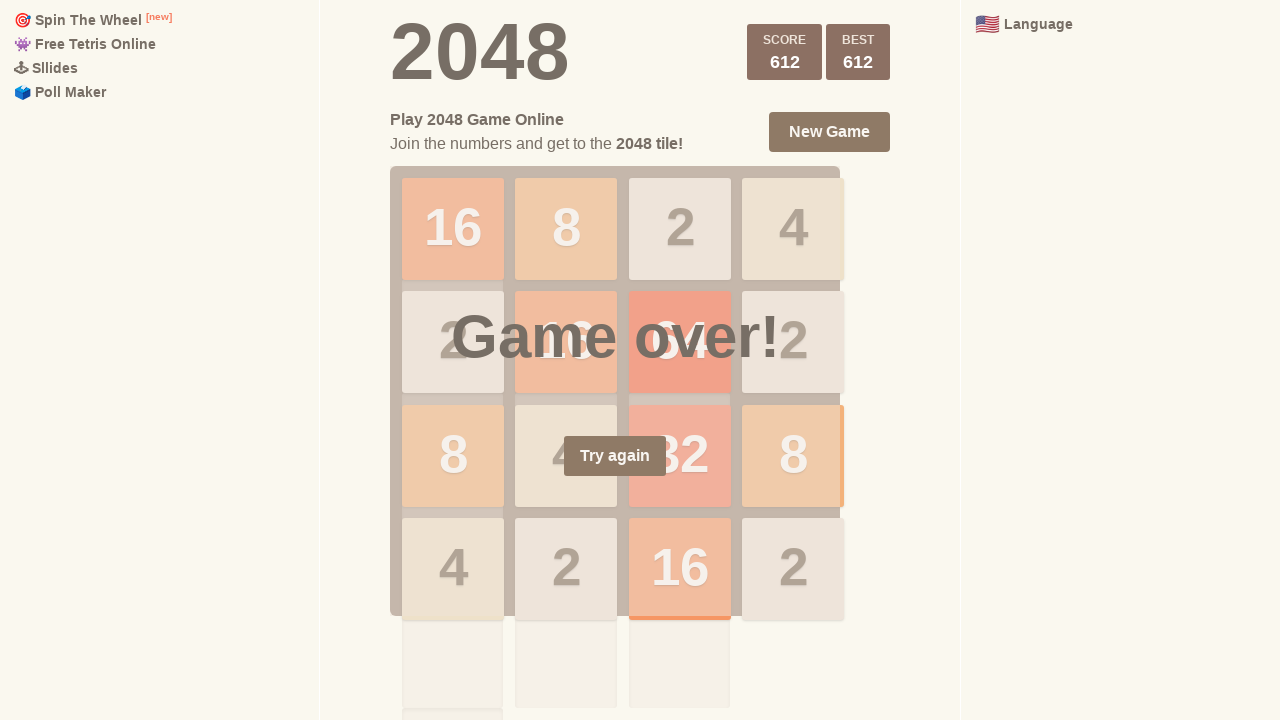

Pressed ArrowDown key (move 467/1000) on html
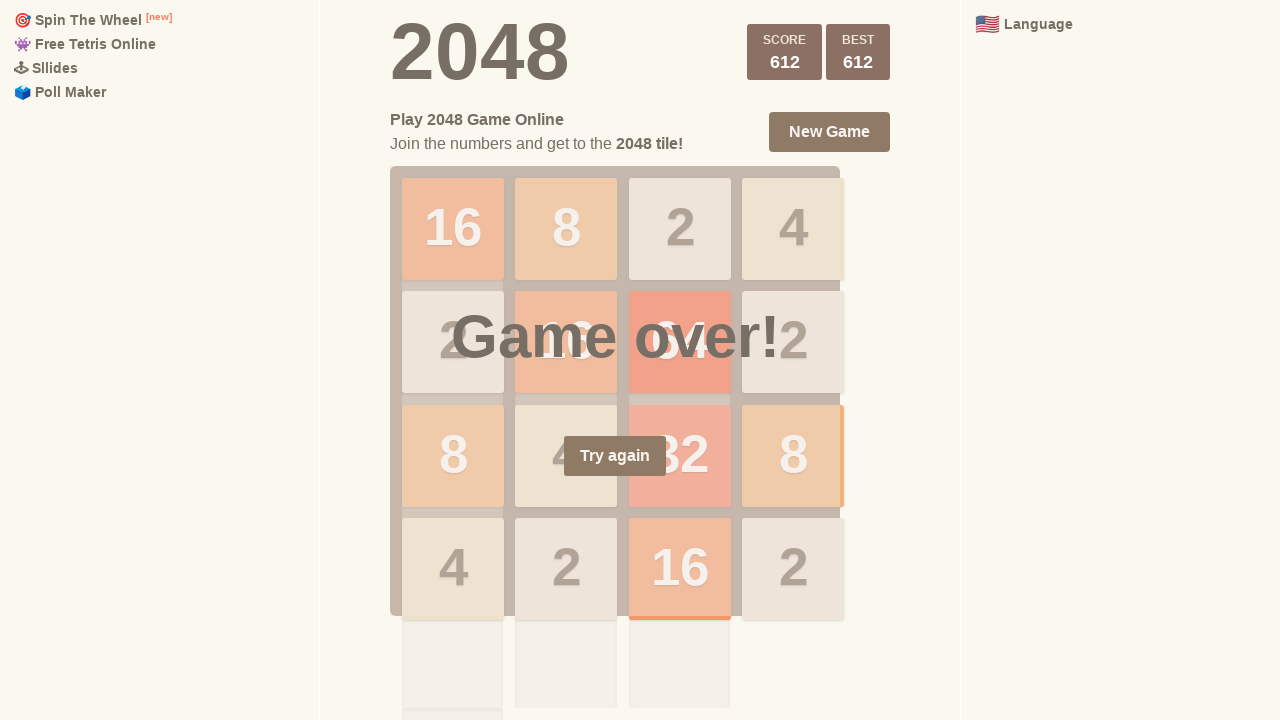

Pressed ArrowLeft key (move 468/1000) on html
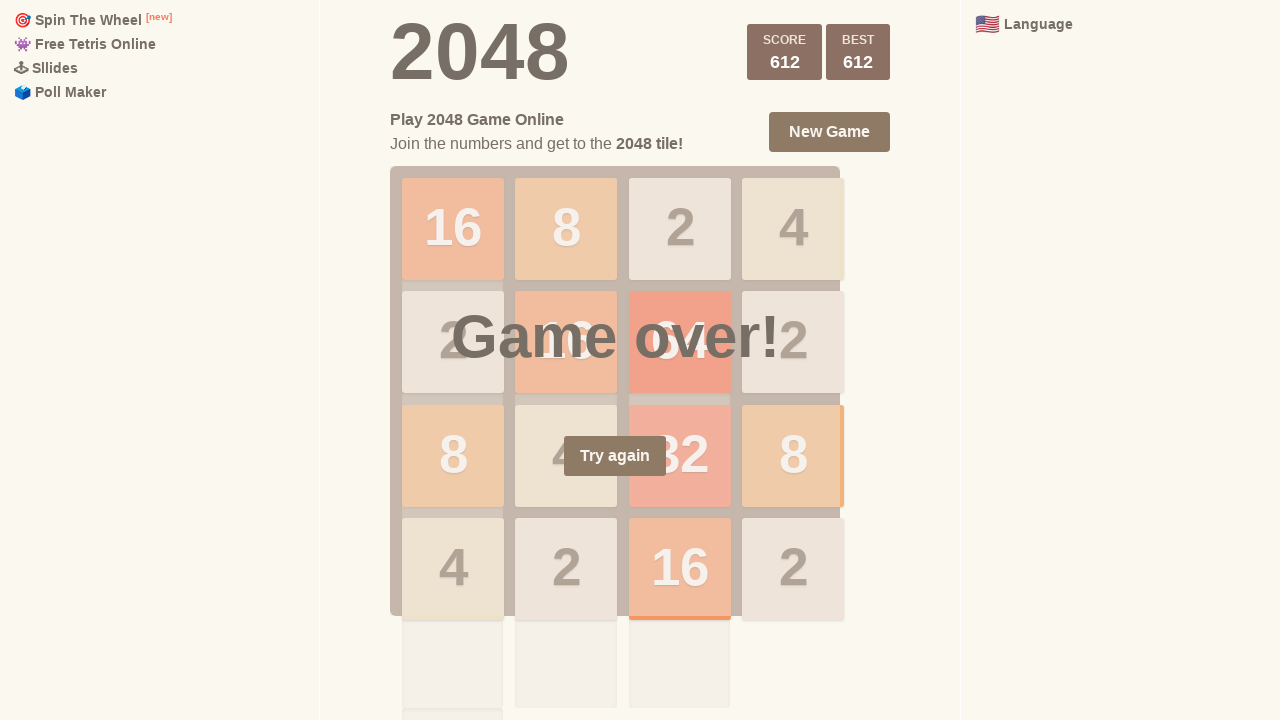

Pressed ArrowRight key (move 469/1000) on html
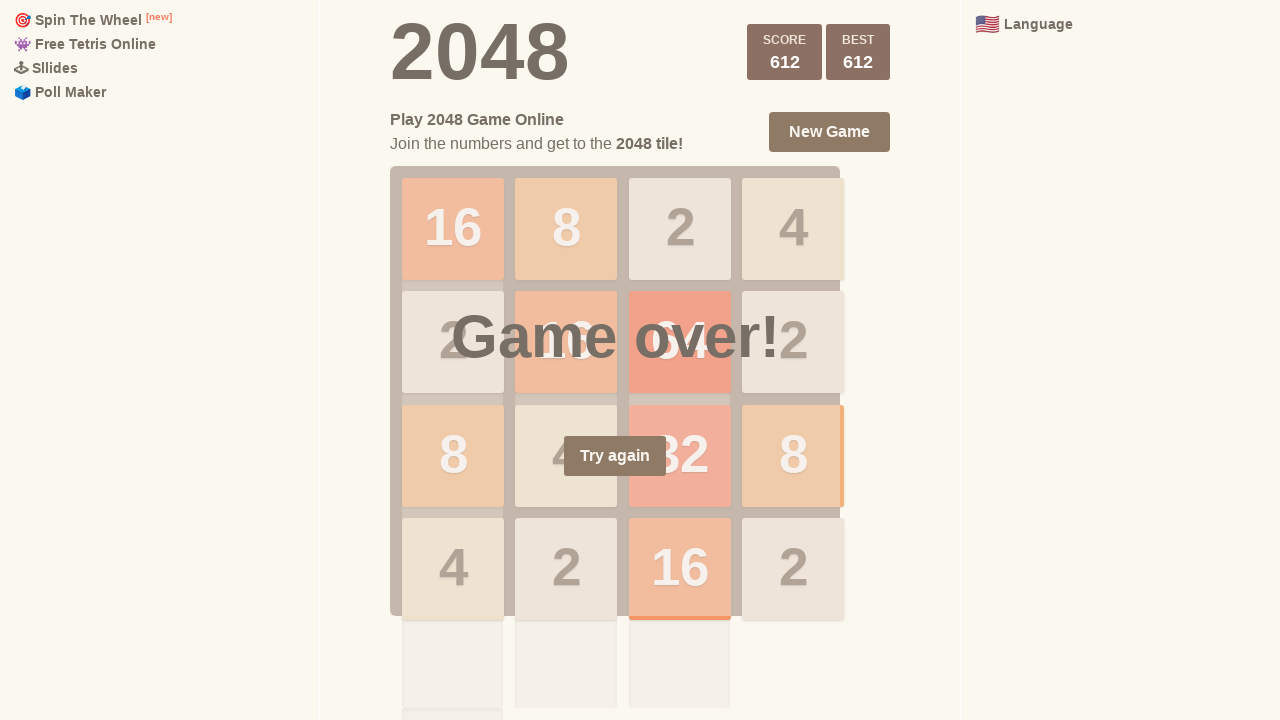

Pressed ArrowLeft key (move 470/1000) on html
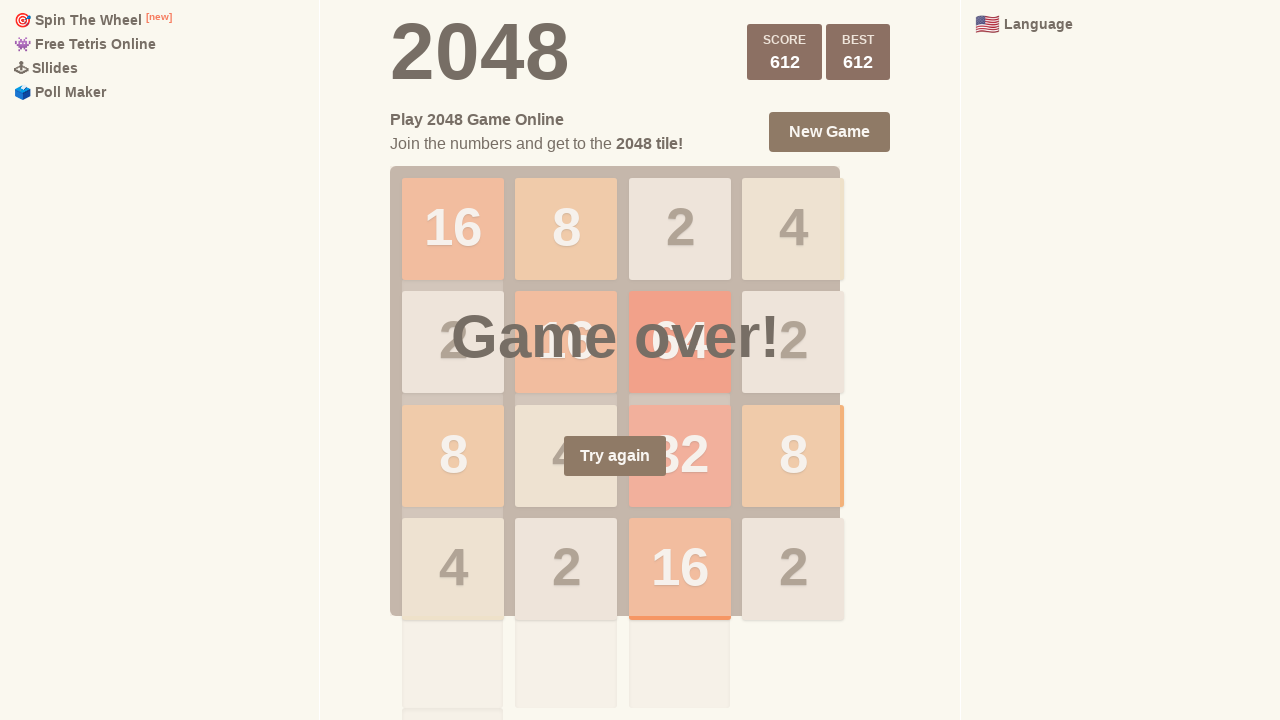

Pressed ArrowLeft key (move 471/1000) on html
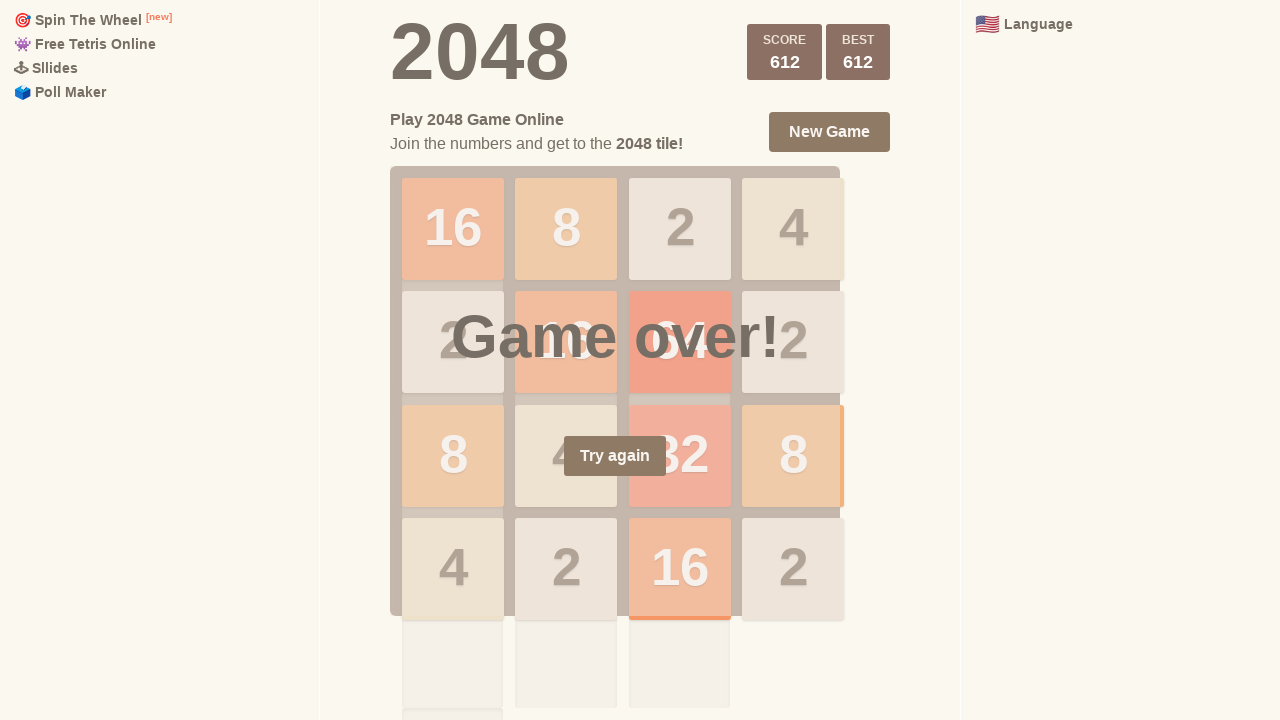

Pressed ArrowDown key (move 472/1000) on html
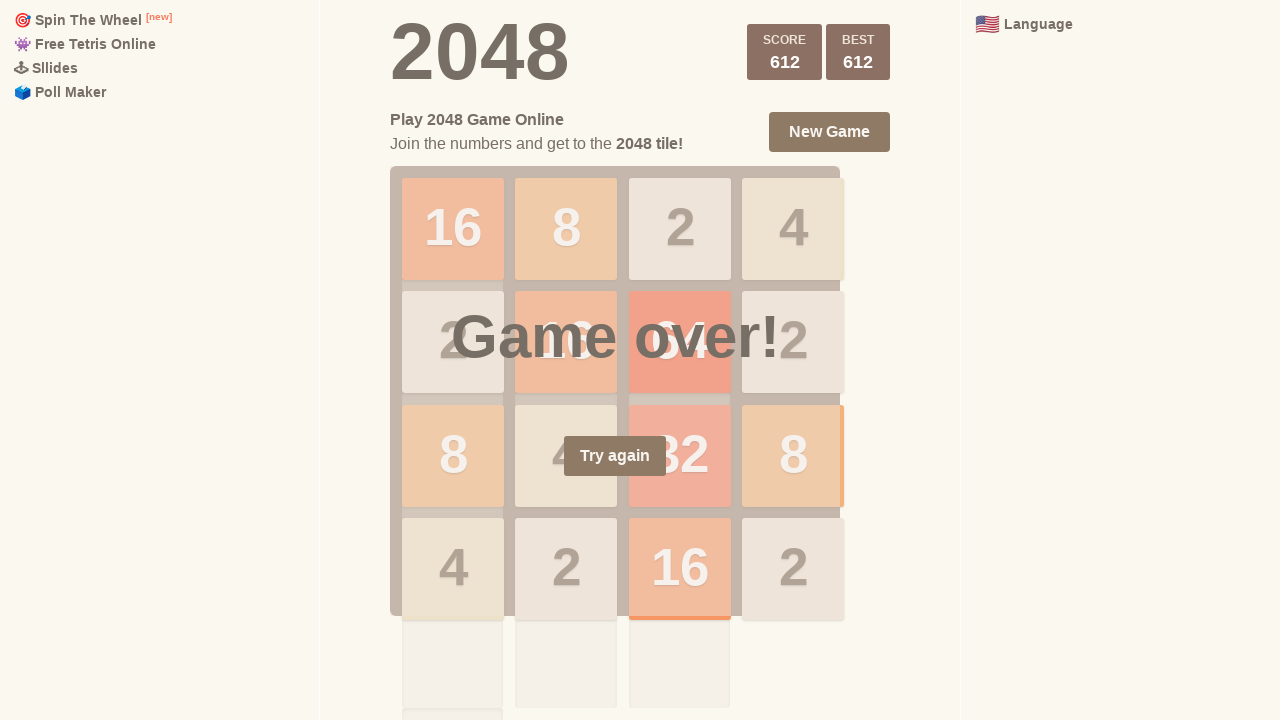

Pressed ArrowDown key (move 473/1000) on html
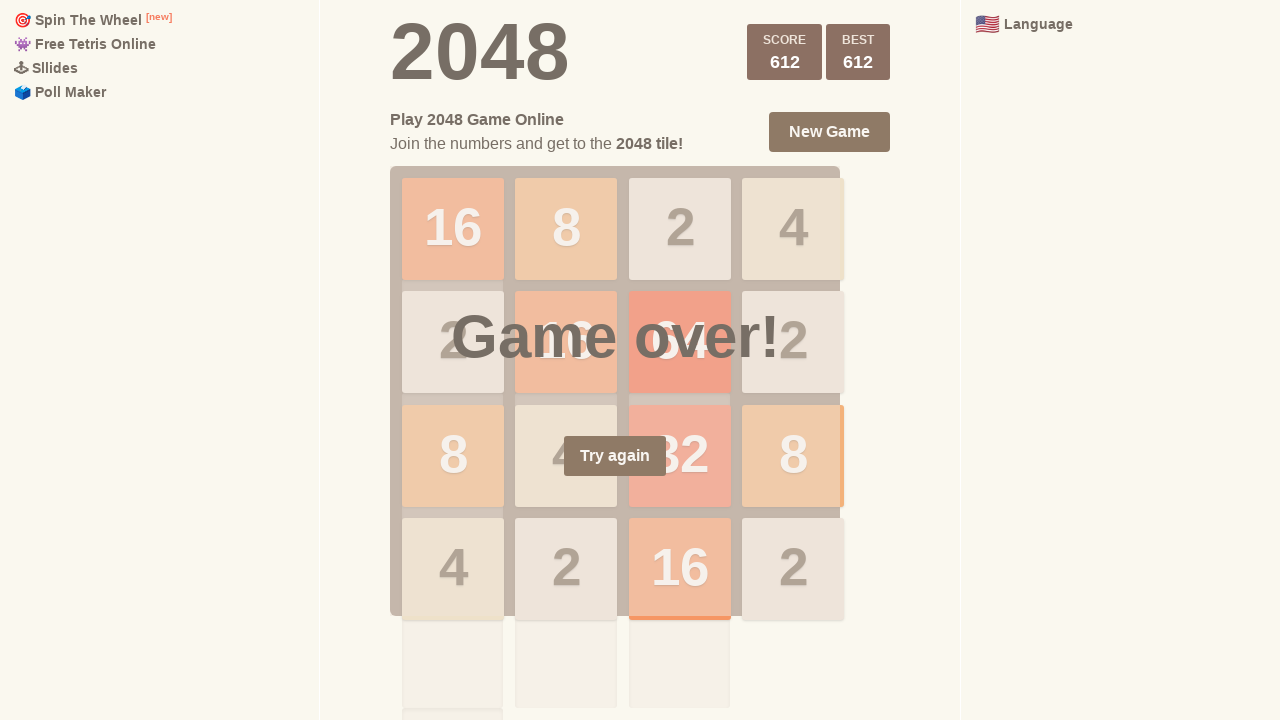

Pressed ArrowDown key (move 474/1000) on html
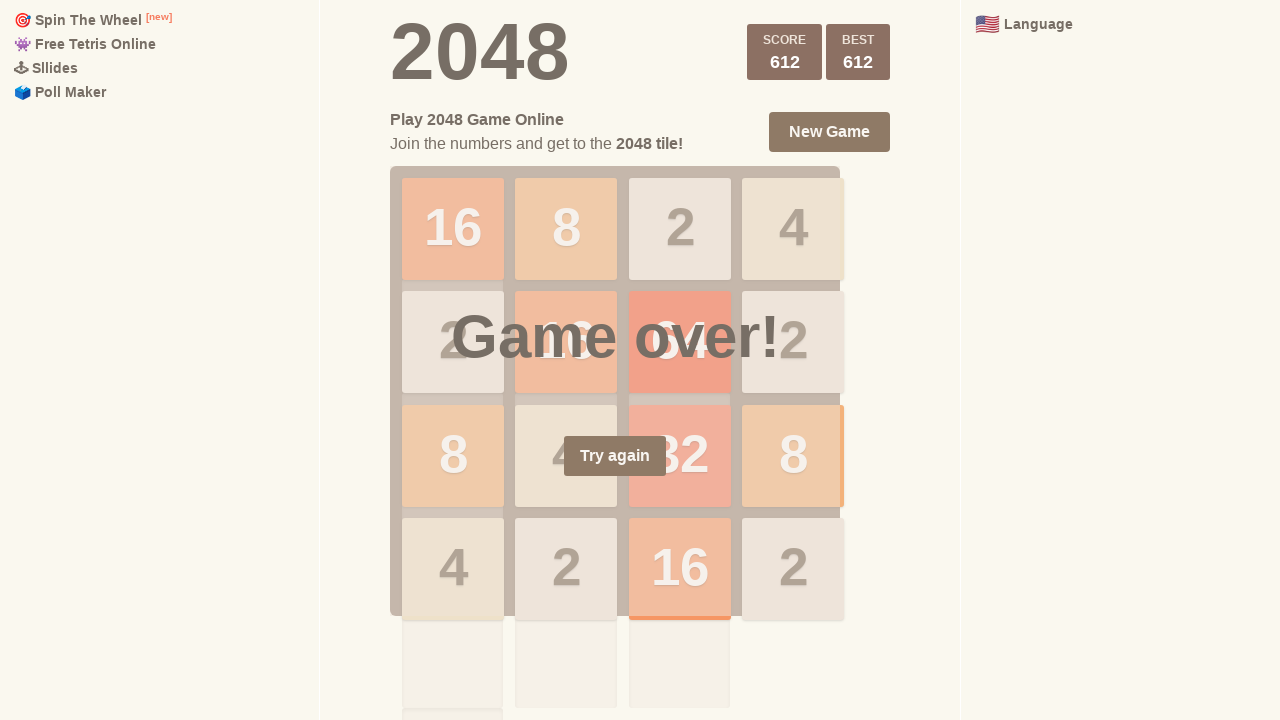

Pressed ArrowRight key (move 475/1000) on html
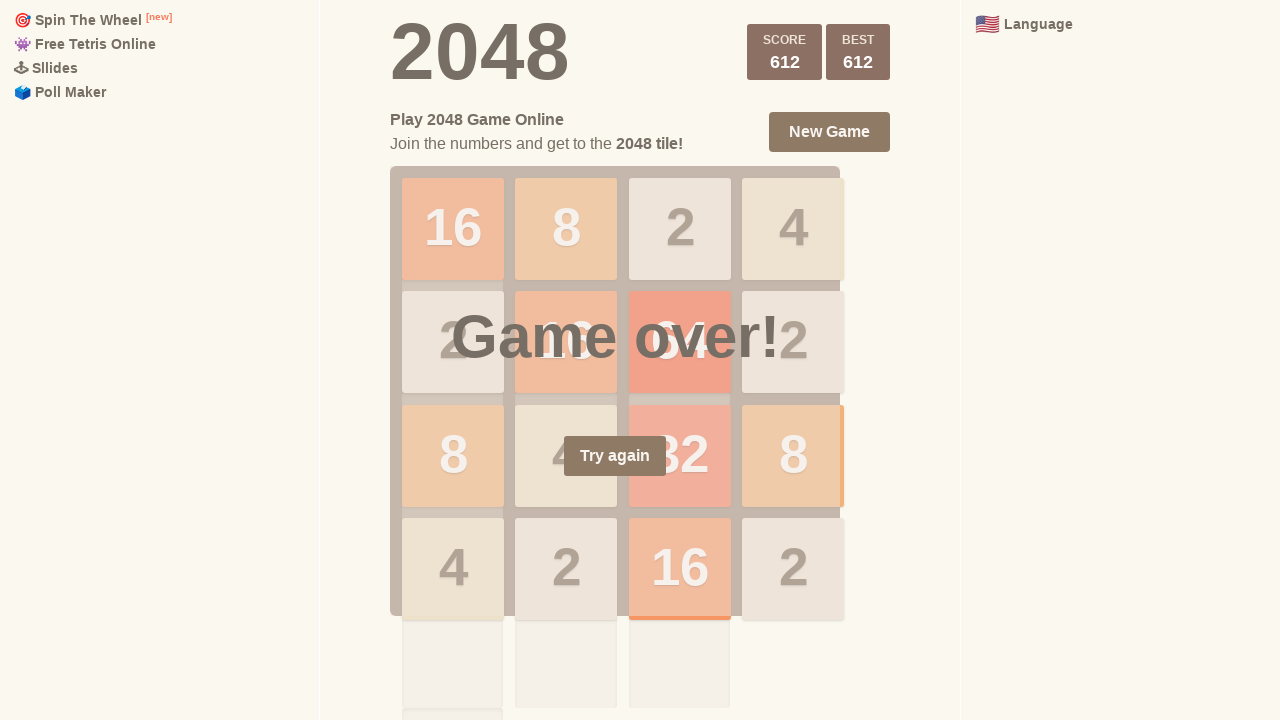

Pressed ArrowRight key (move 476/1000) on html
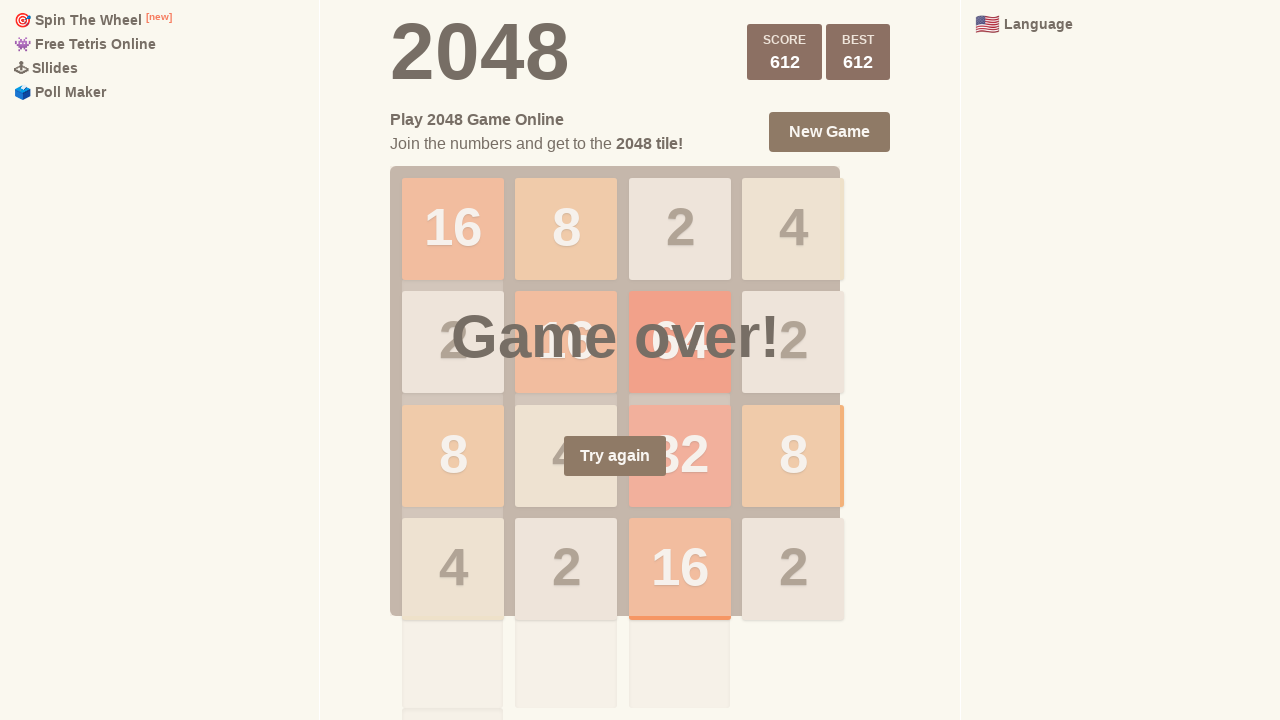

Pressed ArrowUp key (move 477/1000) on html
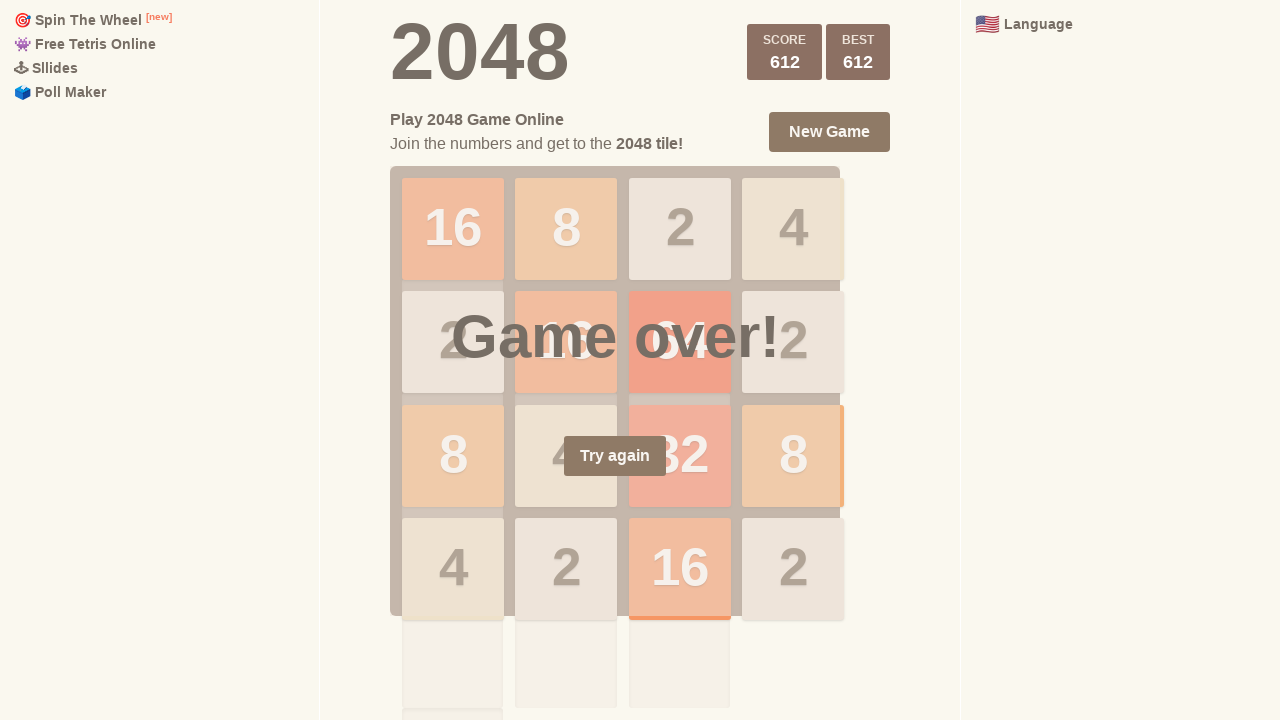

Pressed ArrowDown key (move 478/1000) on html
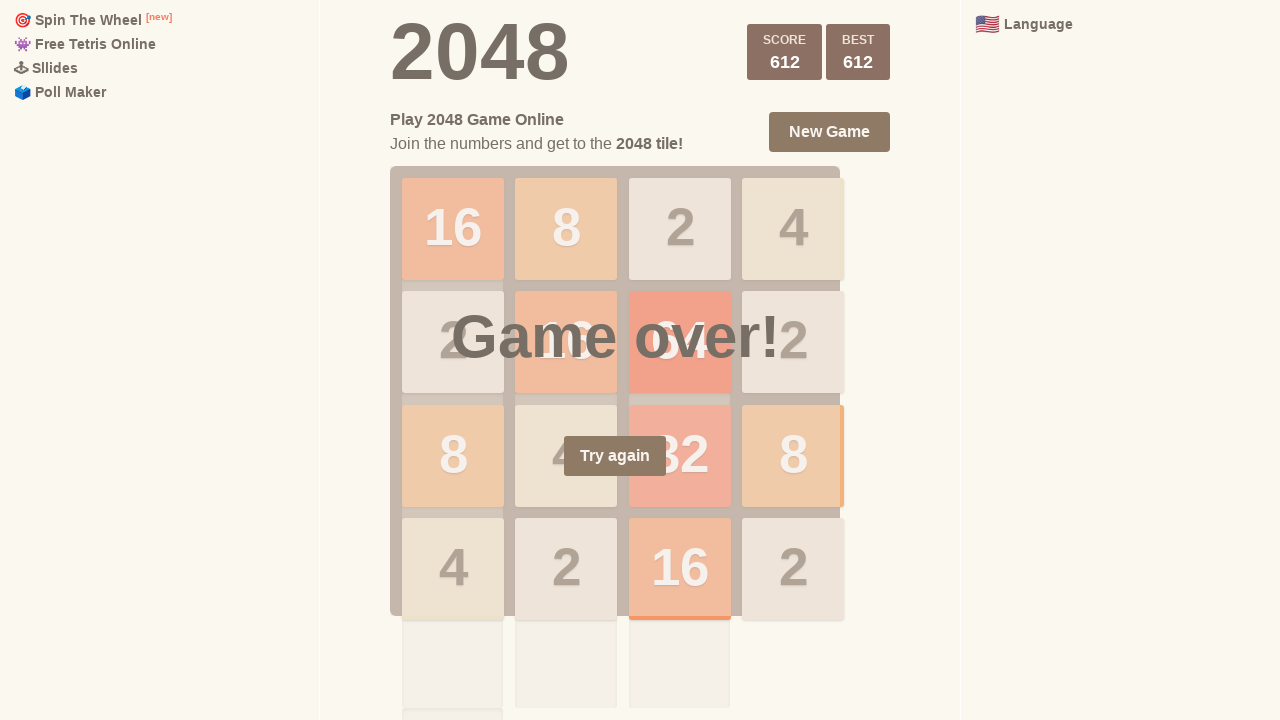

Pressed ArrowRight key (move 479/1000) on html
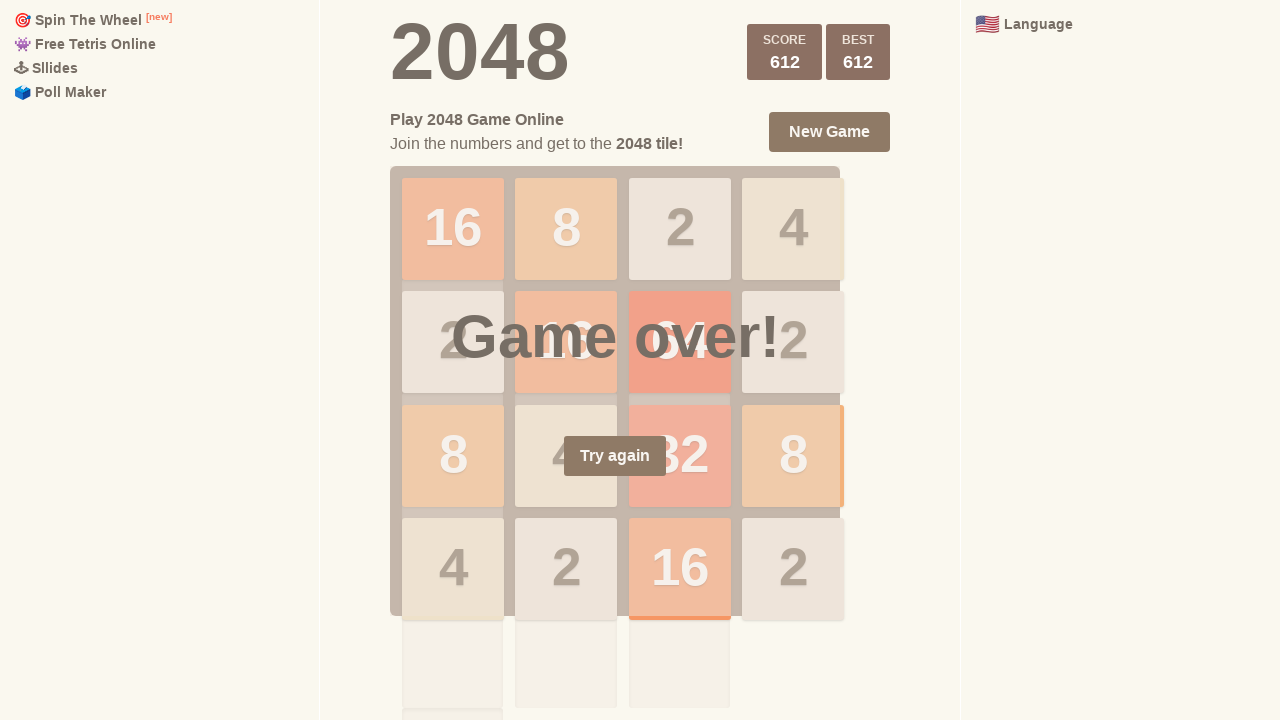

Pressed ArrowDown key (move 480/1000) on html
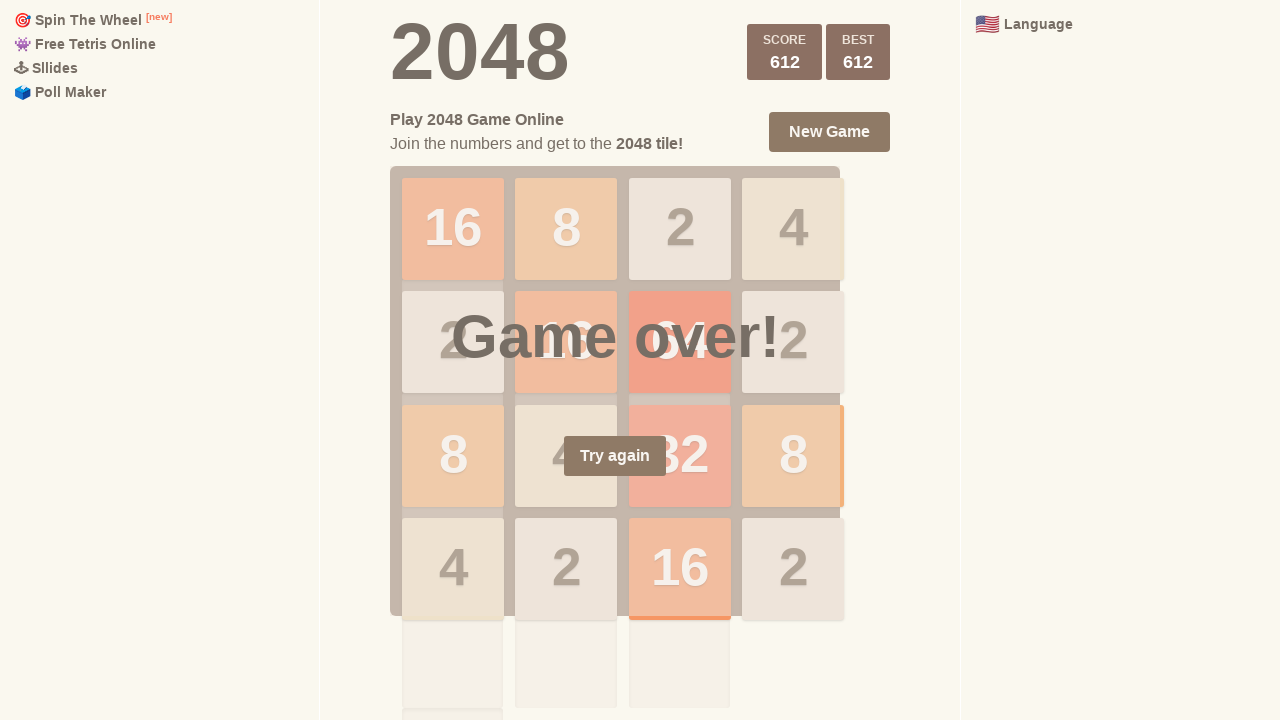

Pressed ArrowUp key (move 481/1000) on html
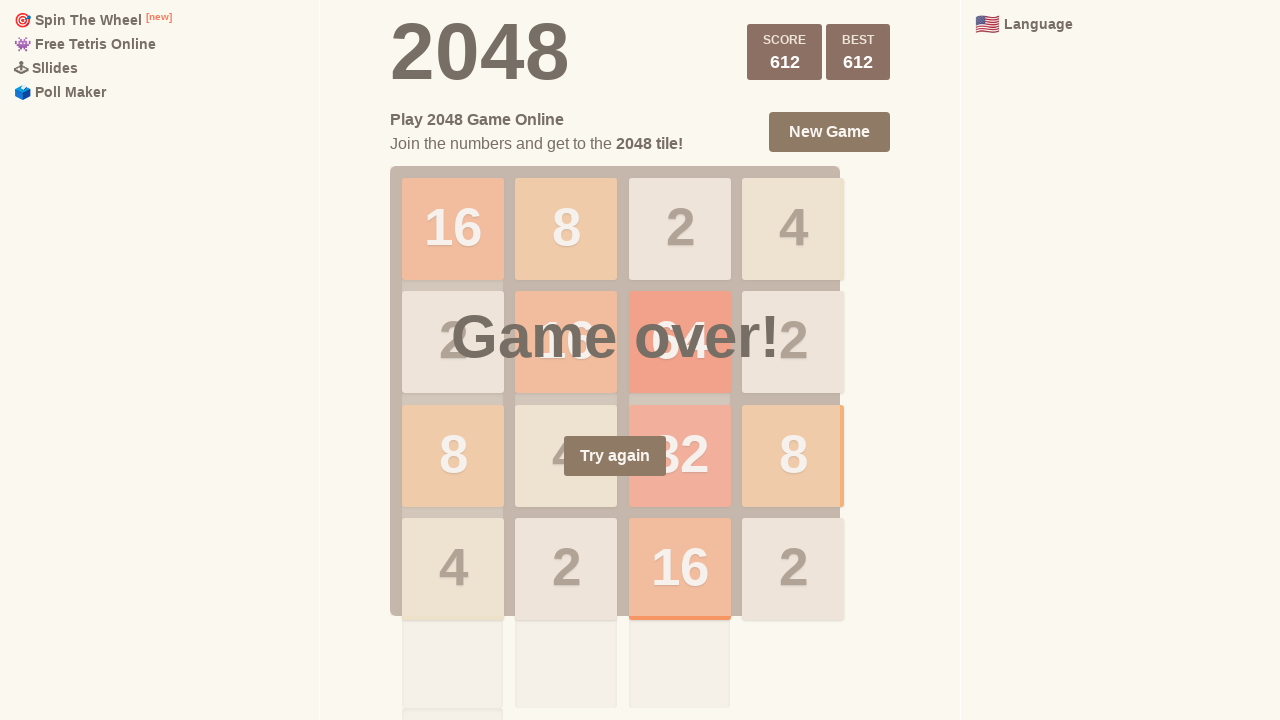

Pressed ArrowDown key (move 482/1000) on html
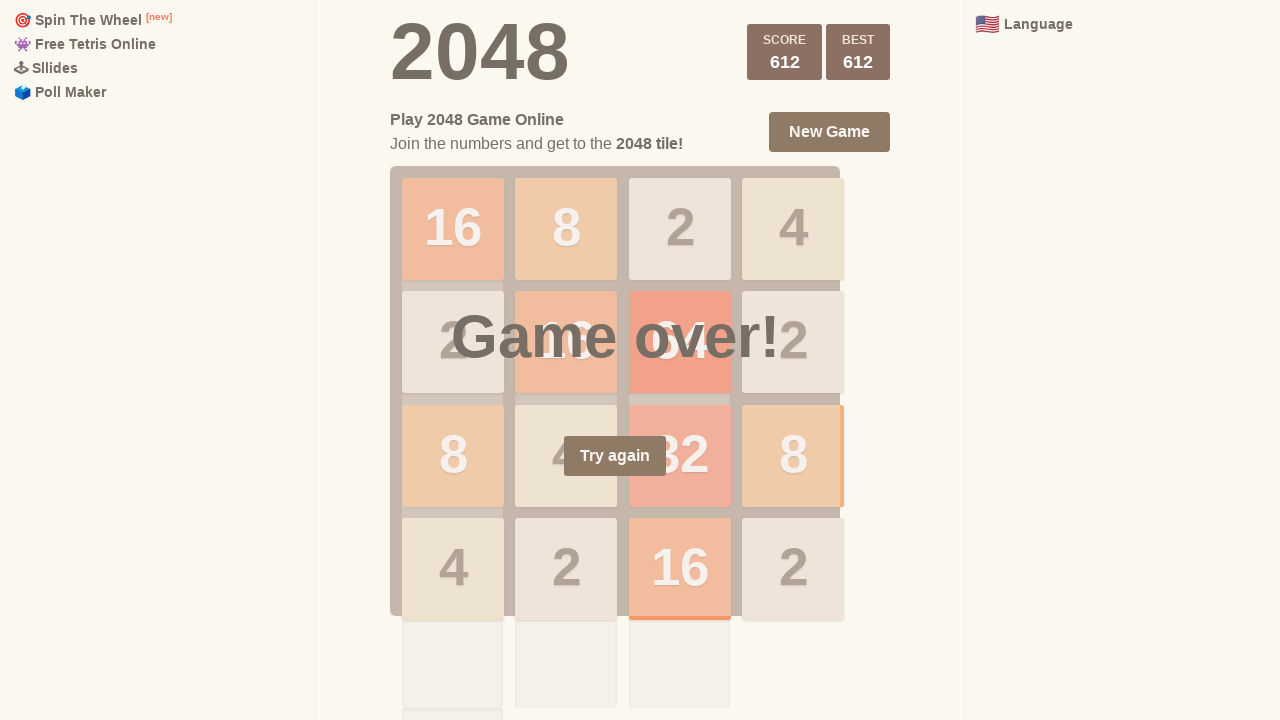

Pressed ArrowUp key (move 483/1000) on html
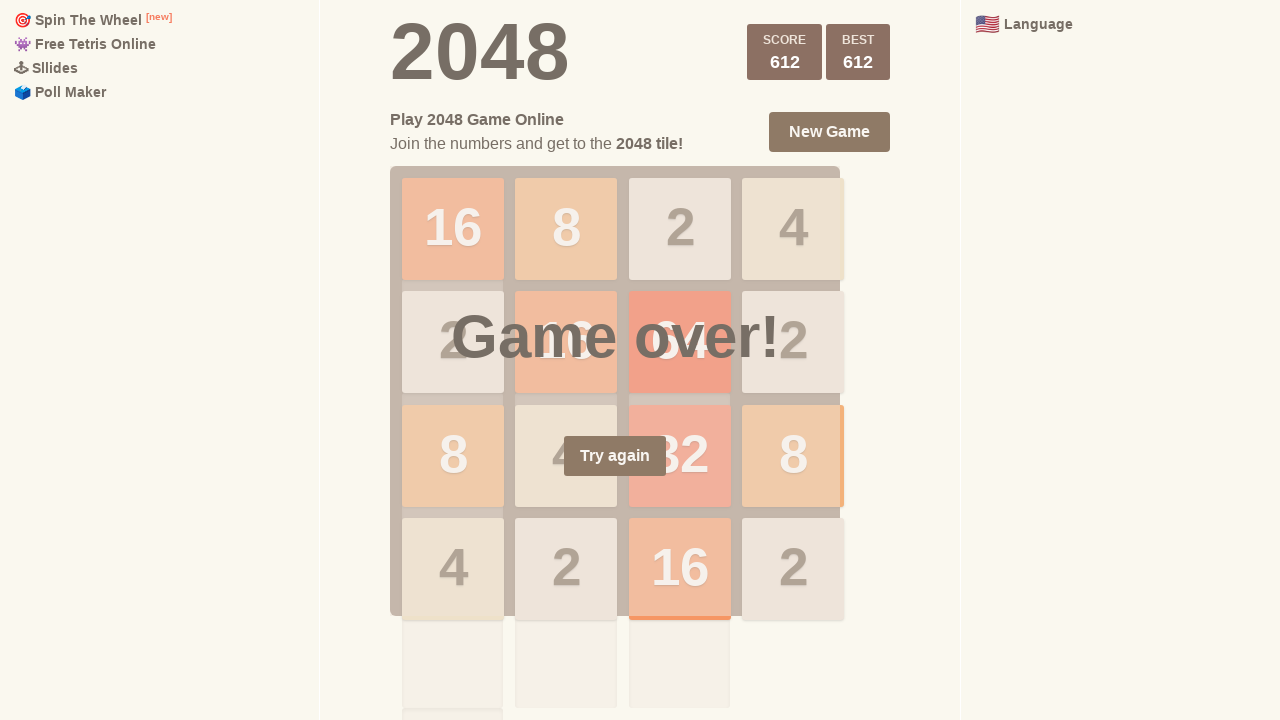

Pressed ArrowRight key (move 484/1000) on html
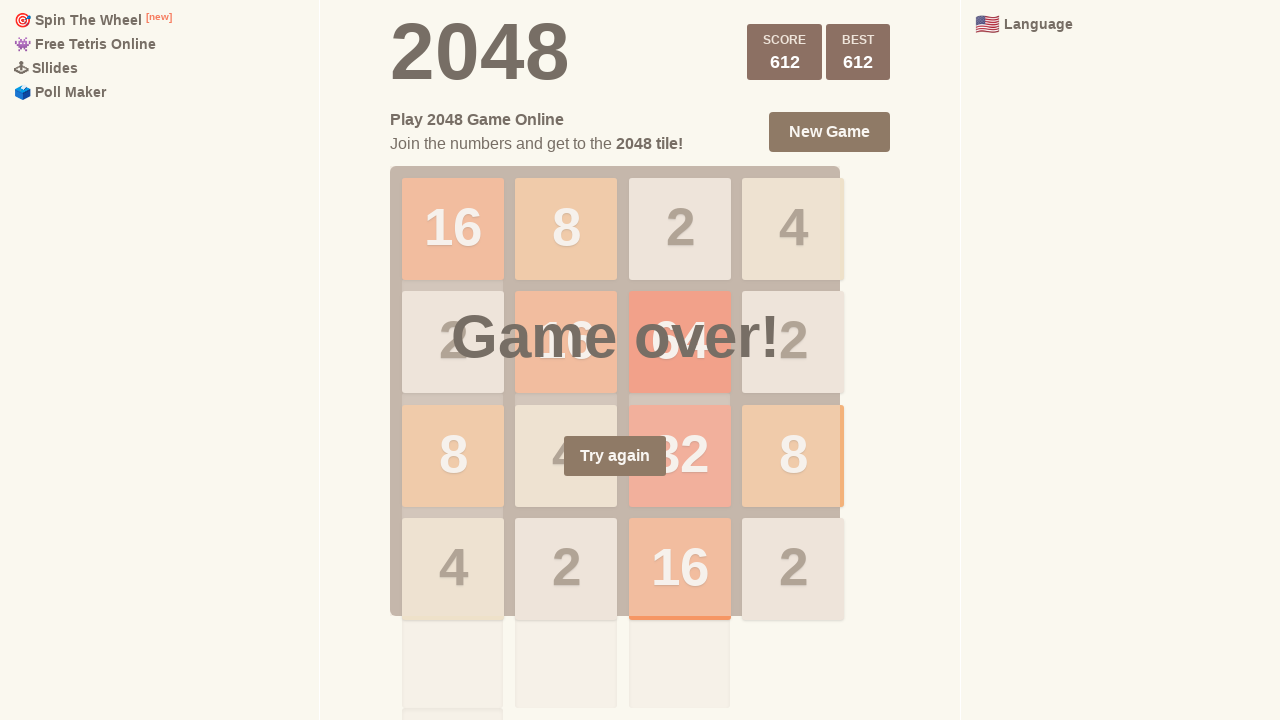

Pressed ArrowRight key (move 485/1000) on html
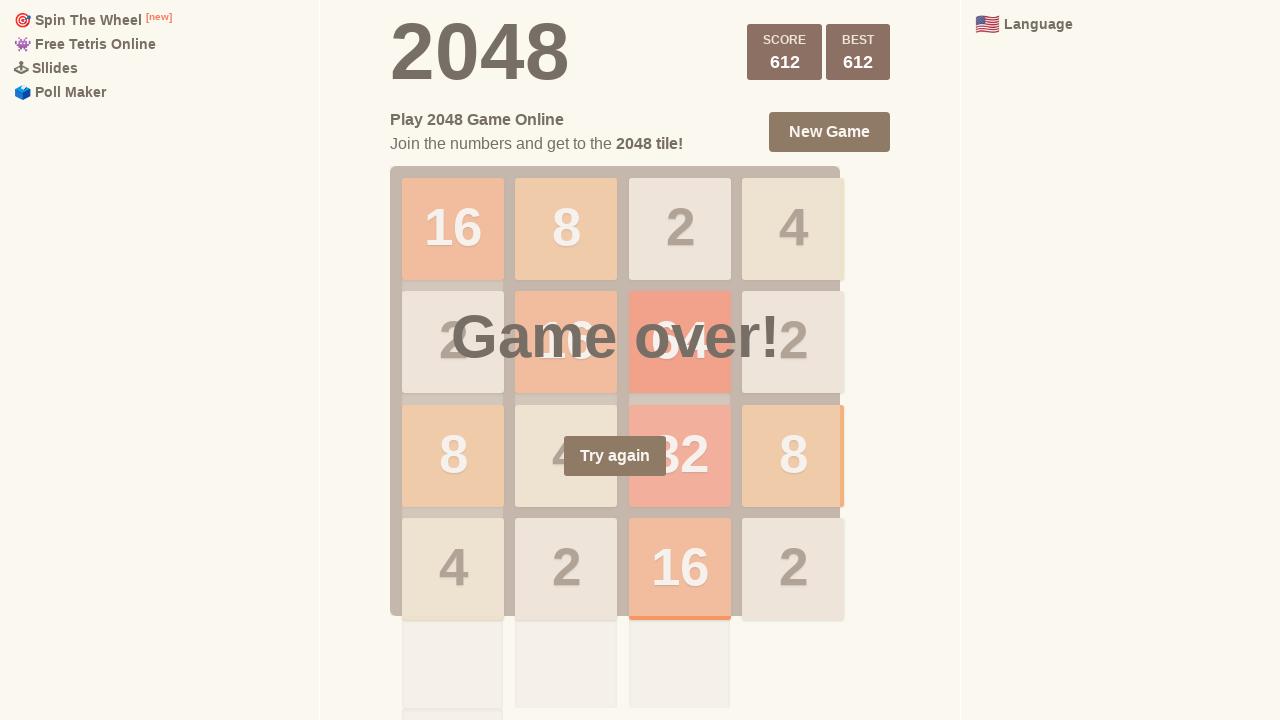

Pressed ArrowDown key (move 486/1000) on html
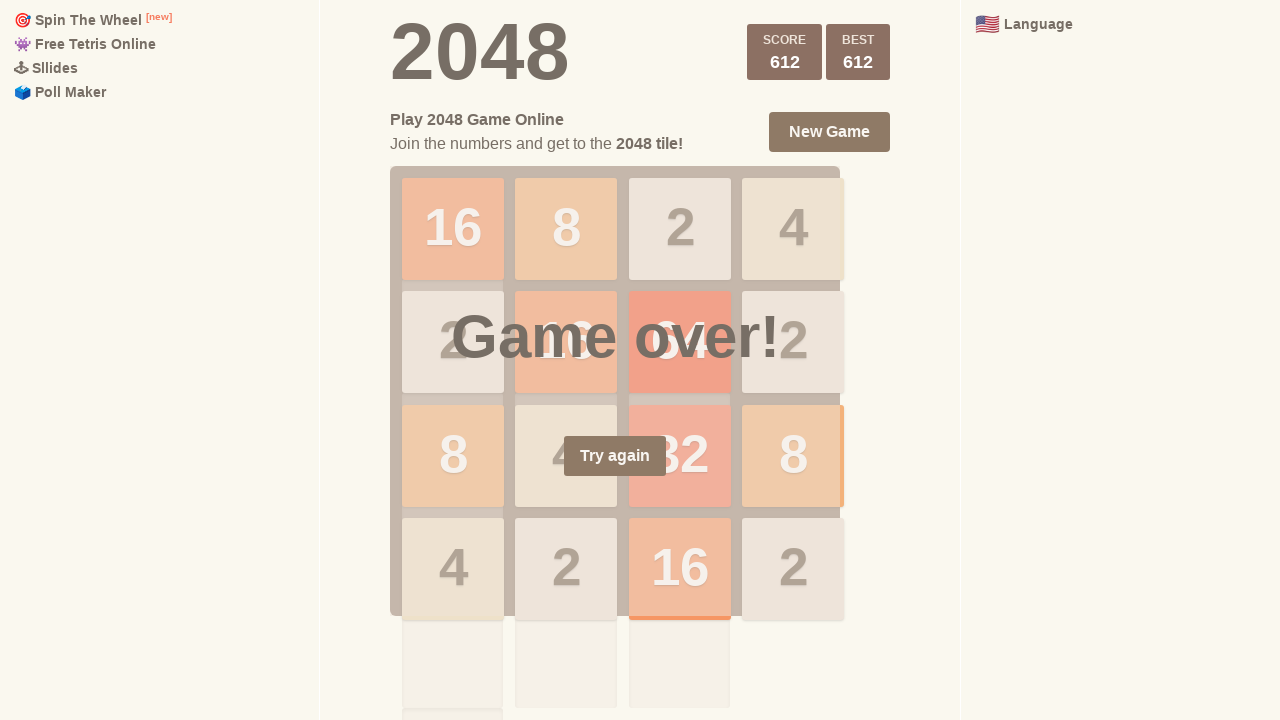

Pressed ArrowDown key (move 487/1000) on html
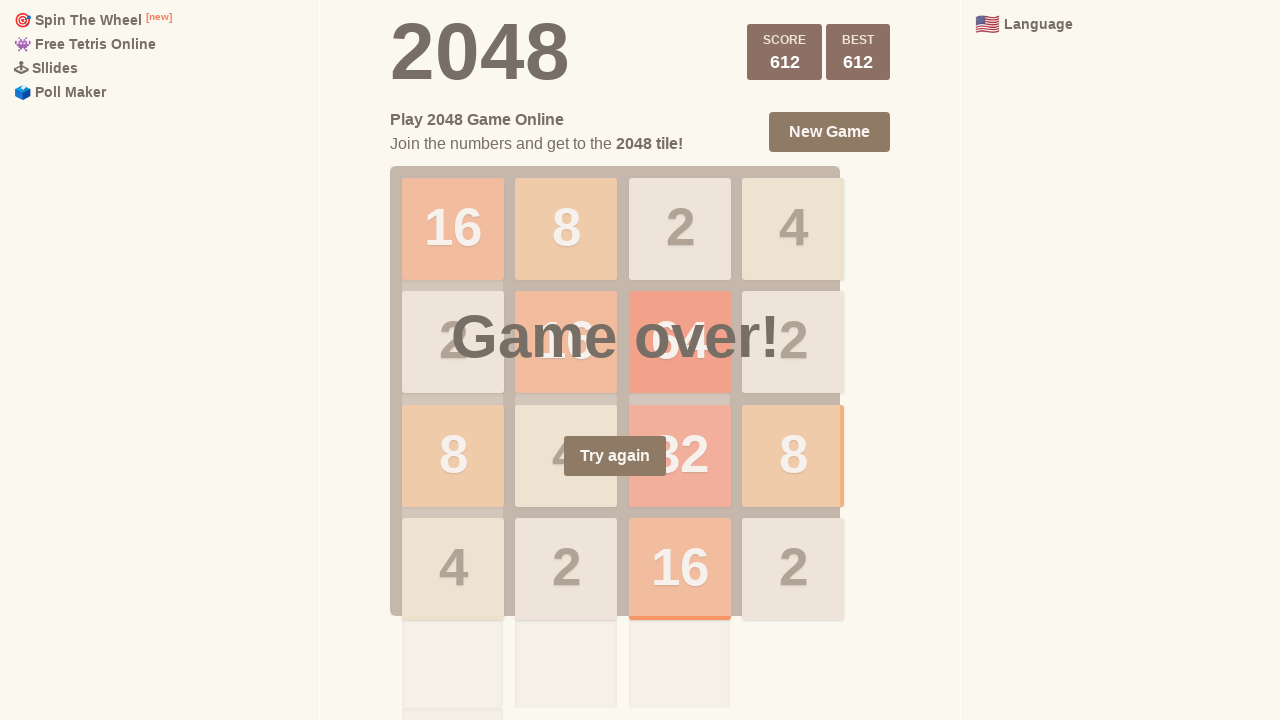

Pressed ArrowLeft key (move 488/1000) on html
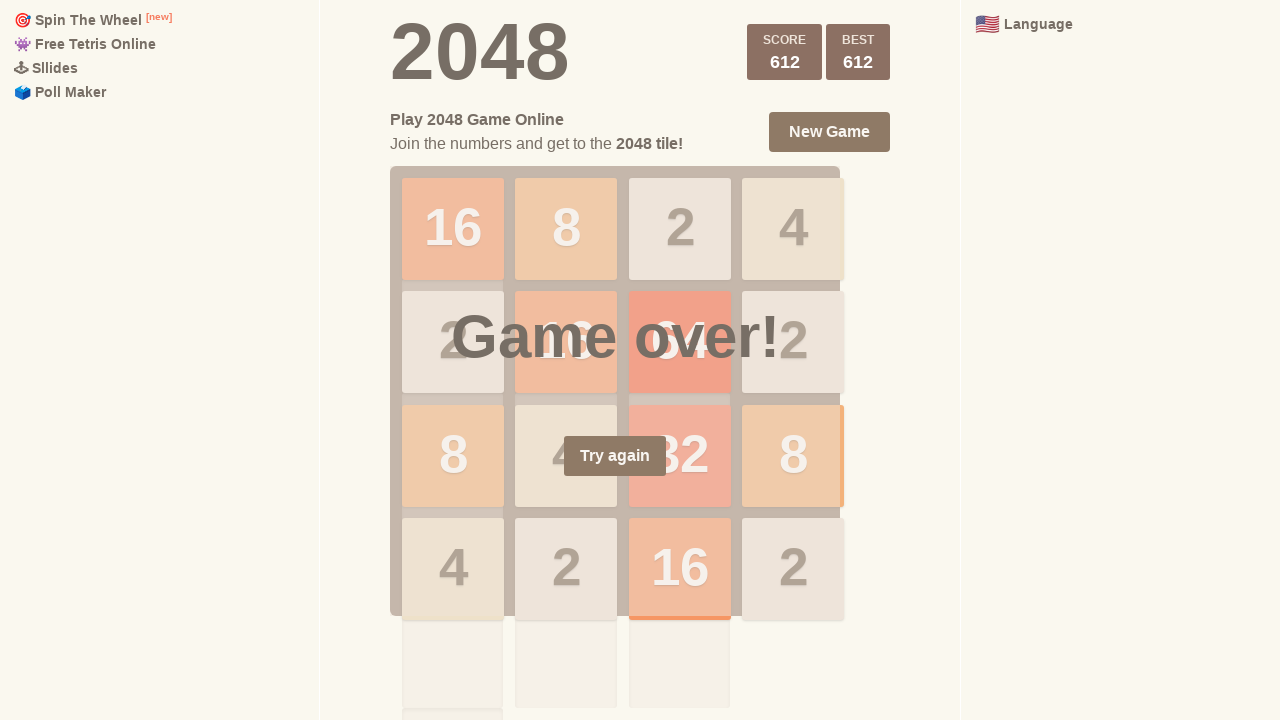

Pressed ArrowDown key (move 489/1000) on html
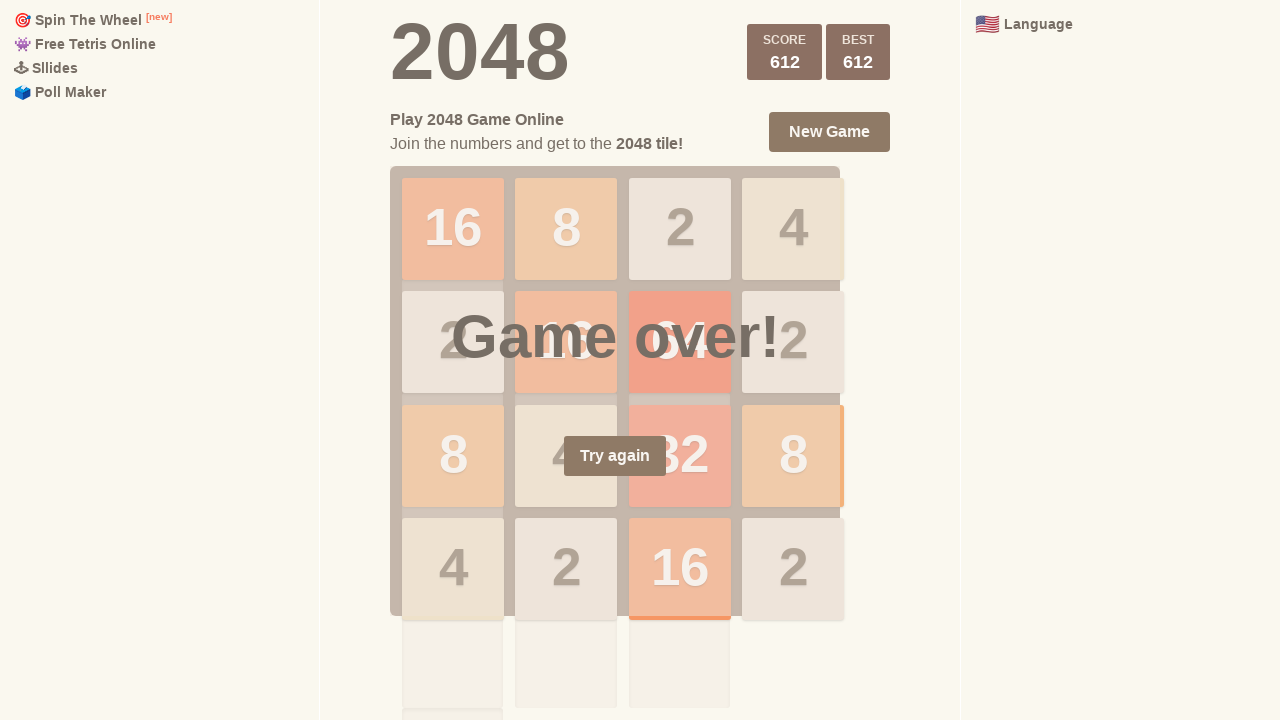

Pressed ArrowUp key (move 490/1000) on html
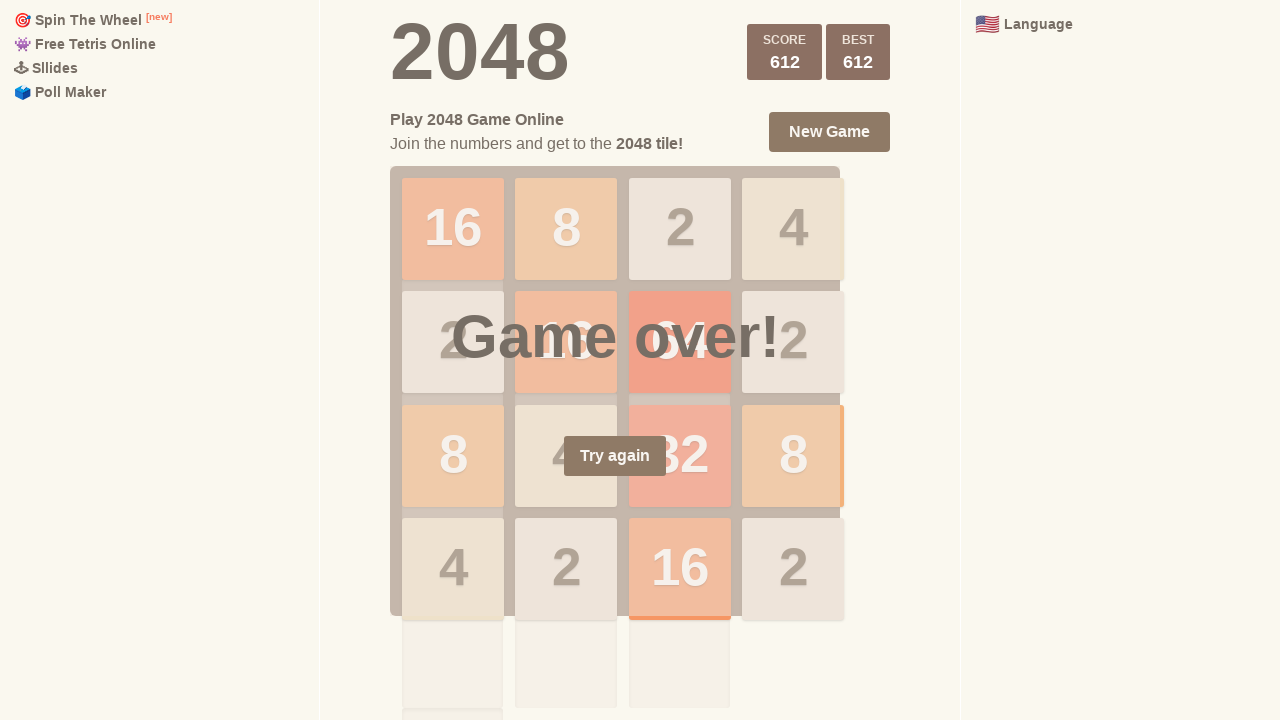

Pressed ArrowLeft key (move 491/1000) on html
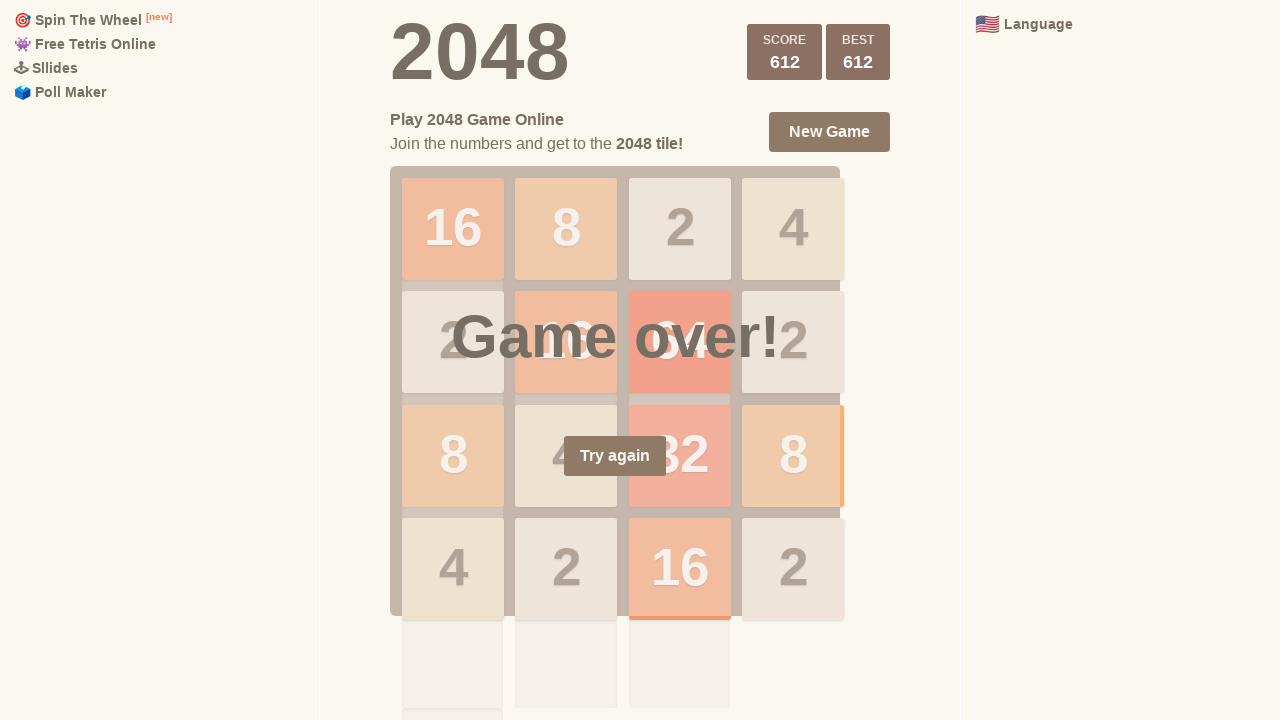

Pressed ArrowLeft key (move 492/1000) on html
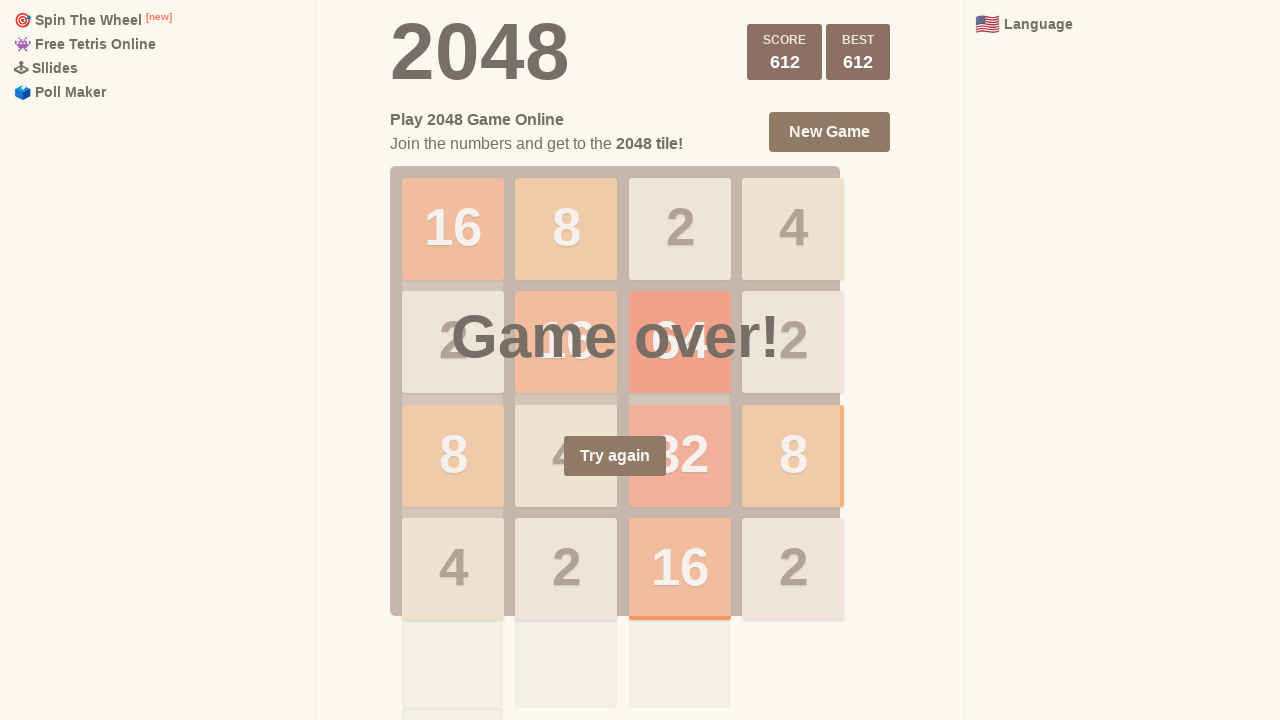

Pressed ArrowUp key (move 493/1000) on html
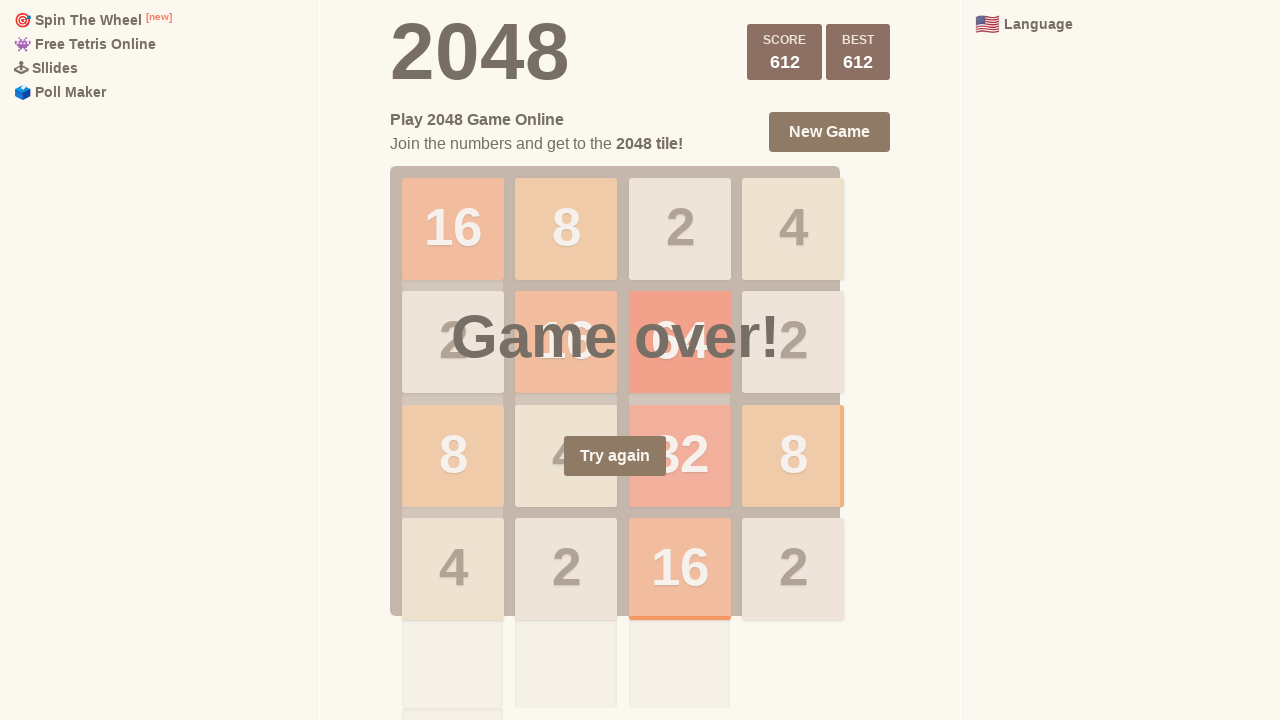

Pressed ArrowUp key (move 494/1000) on html
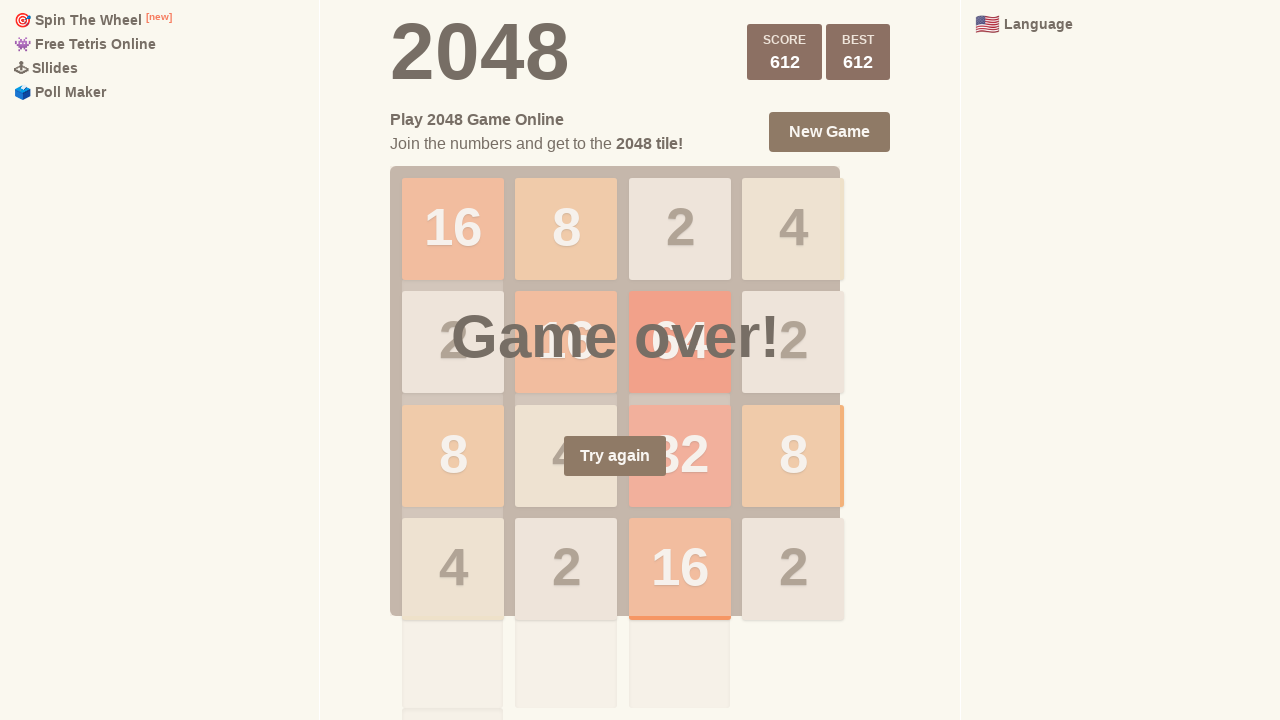

Pressed ArrowLeft key (move 495/1000) on html
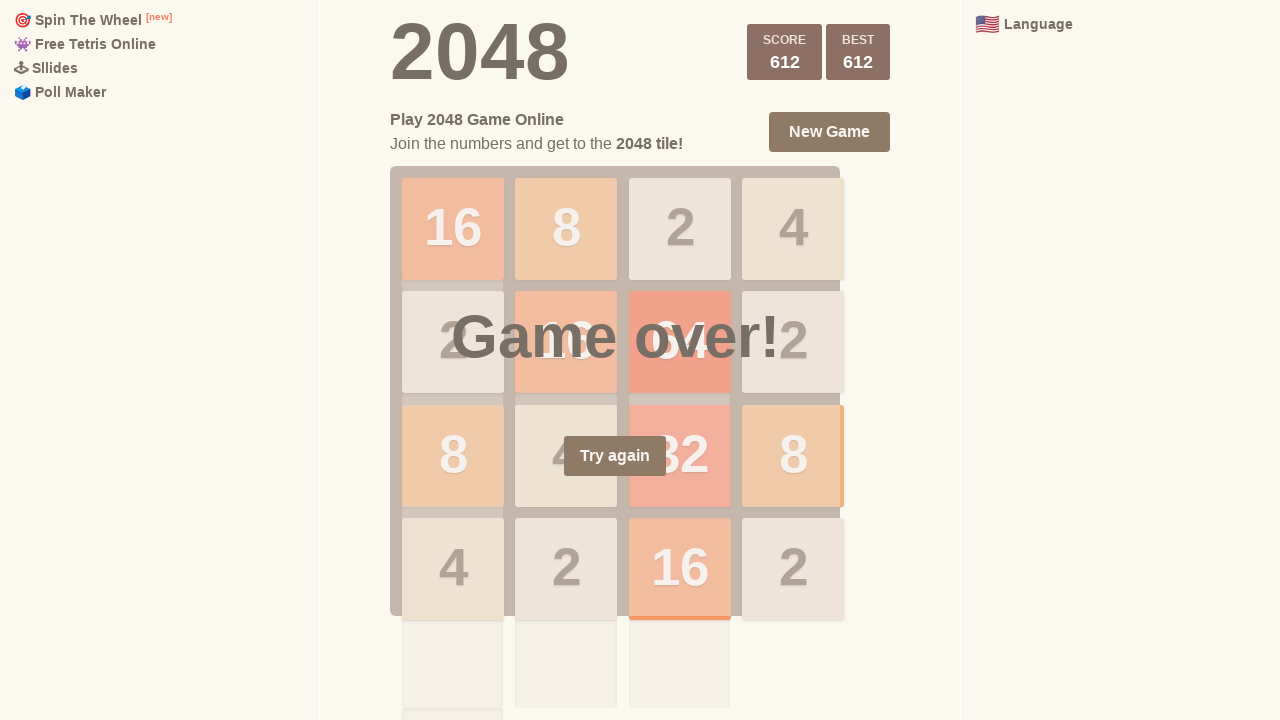

Pressed ArrowRight key (move 496/1000) on html
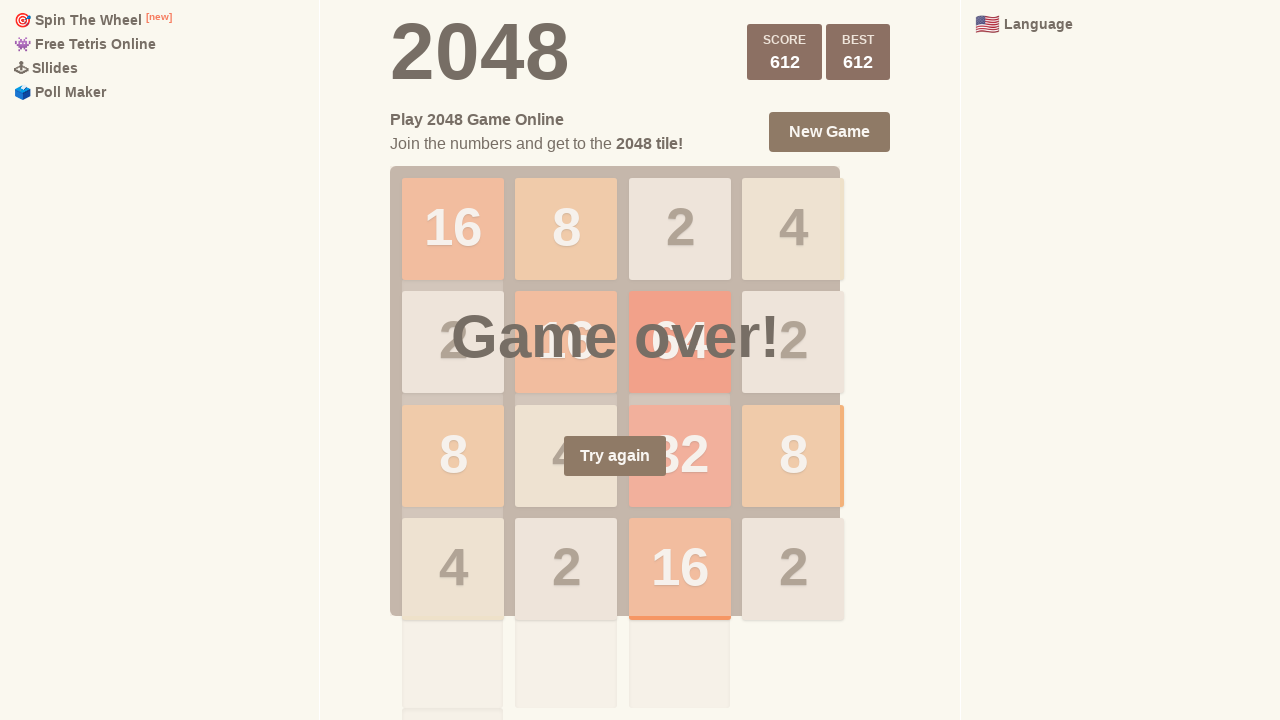

Pressed ArrowUp key (move 497/1000) on html
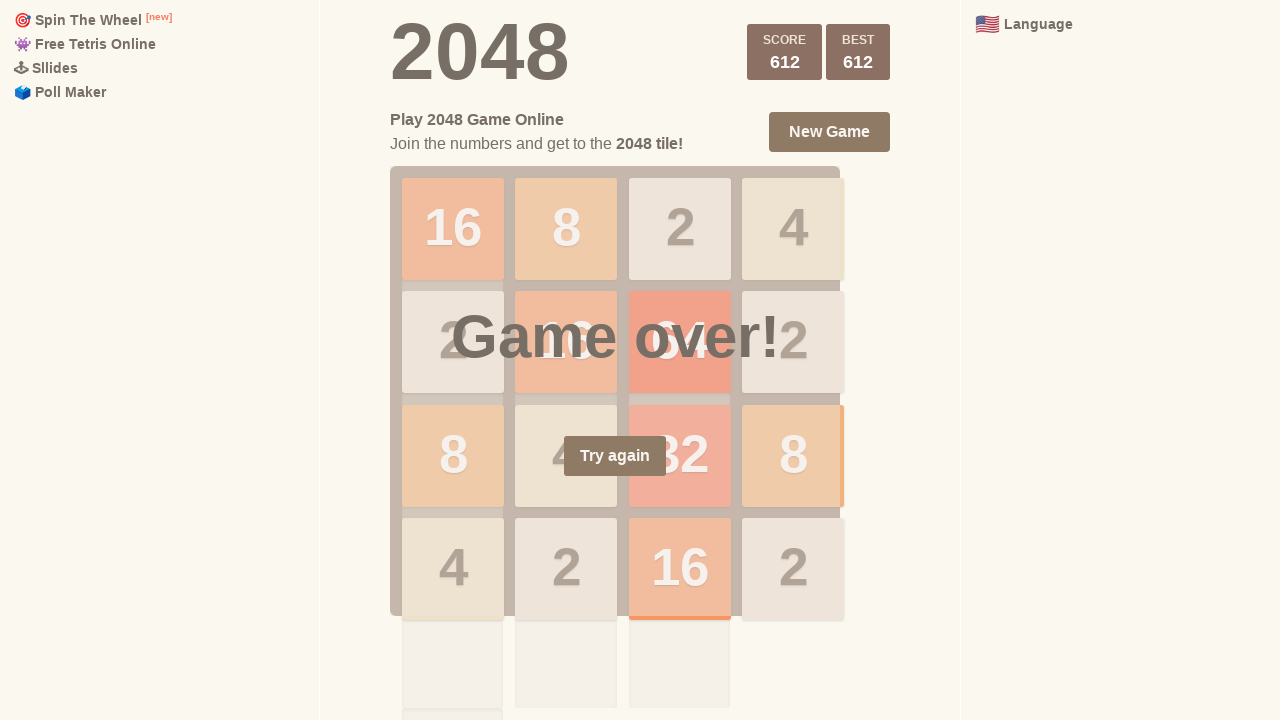

Pressed ArrowDown key (move 498/1000) on html
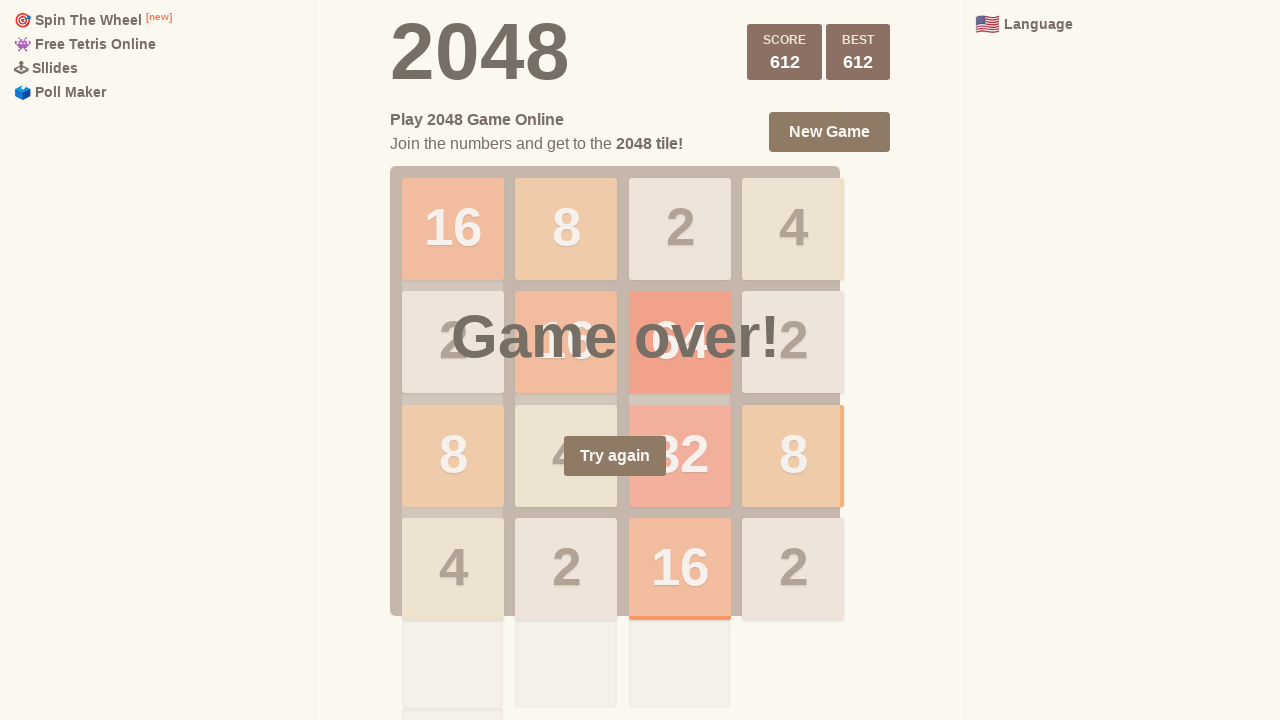

Pressed ArrowRight key (move 499/1000) on html
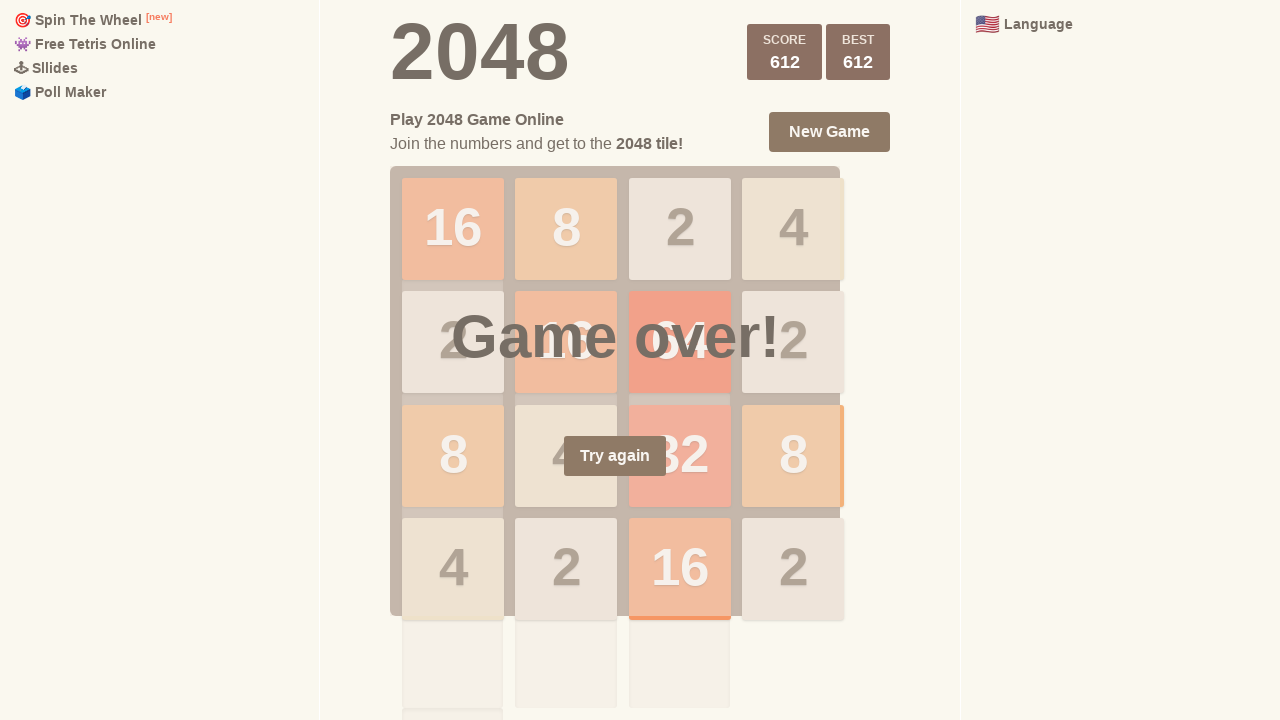

Pressed ArrowRight key (move 500/1000) on html
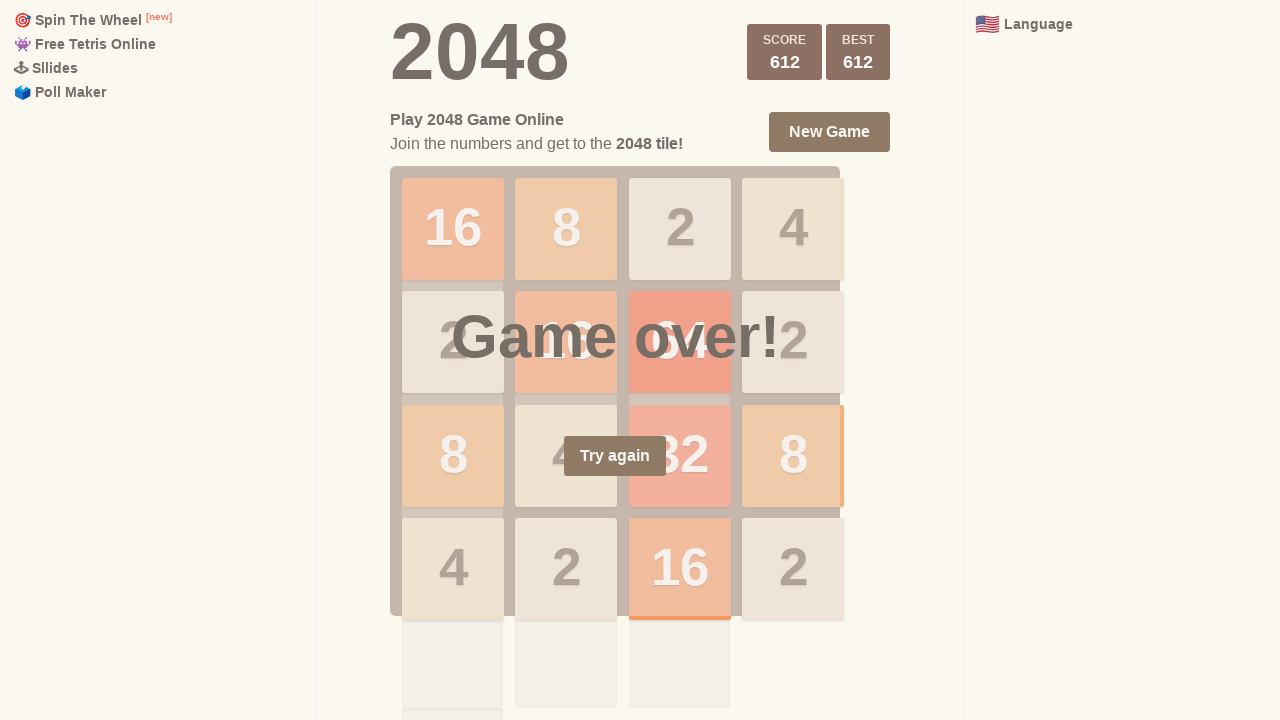

Pressed ArrowRight key (move 501/1000) on html
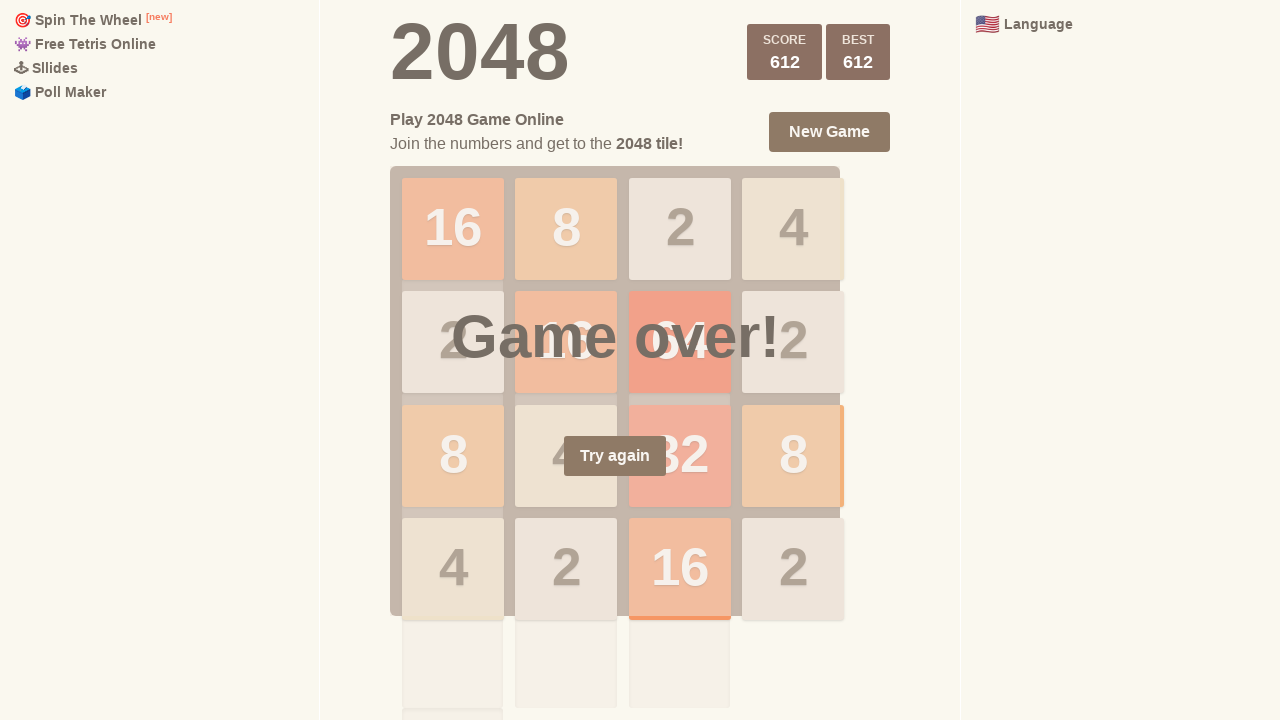

Pressed ArrowLeft key (move 502/1000) on html
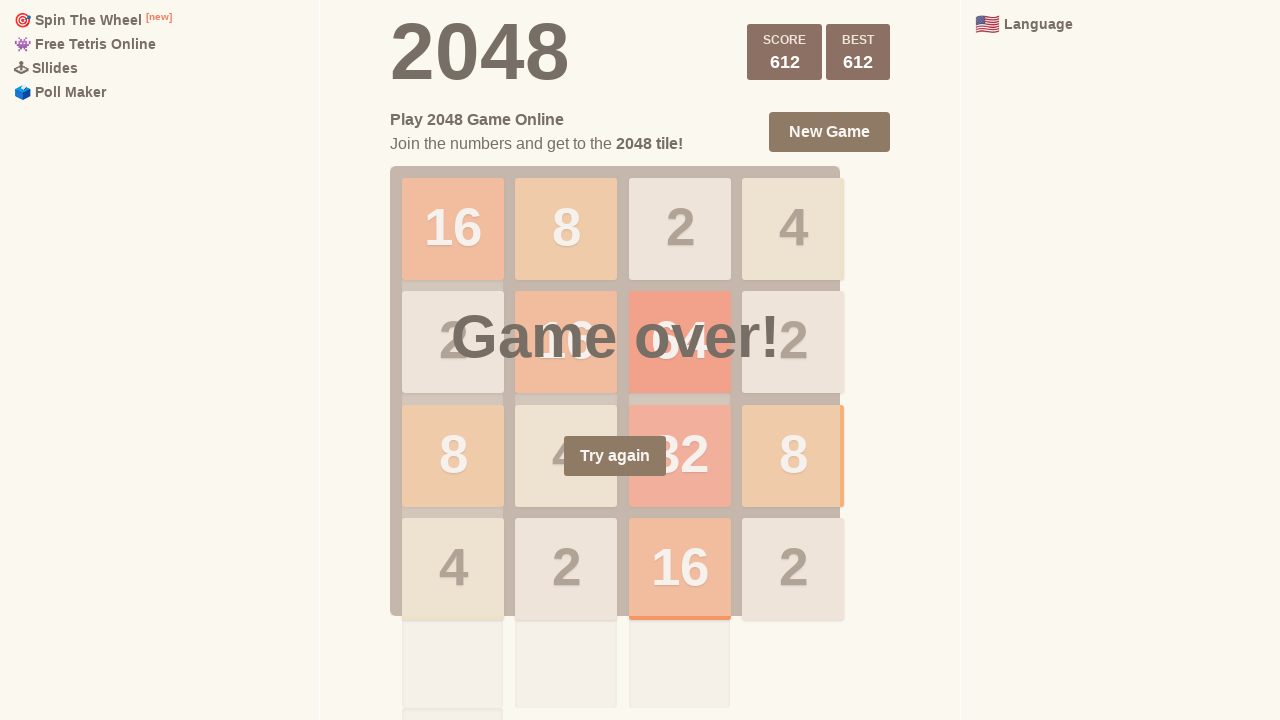

Pressed ArrowRight key (move 503/1000) on html
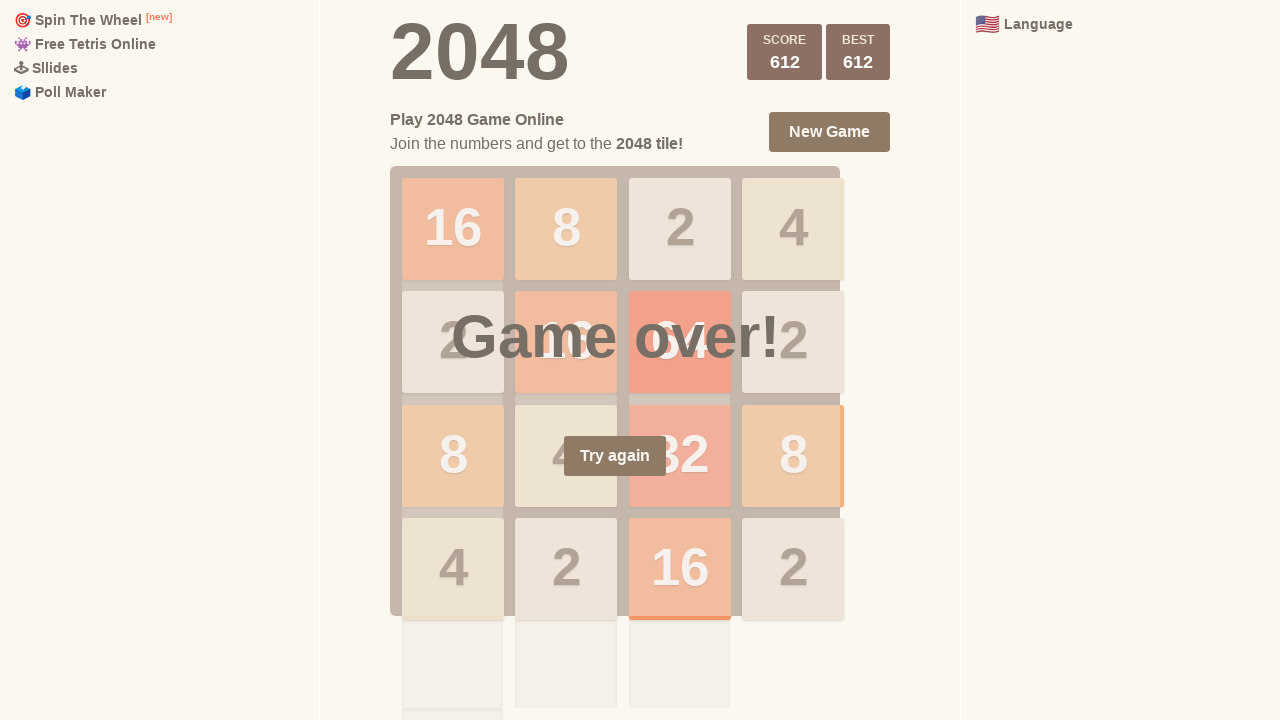

Pressed ArrowLeft key (move 504/1000) on html
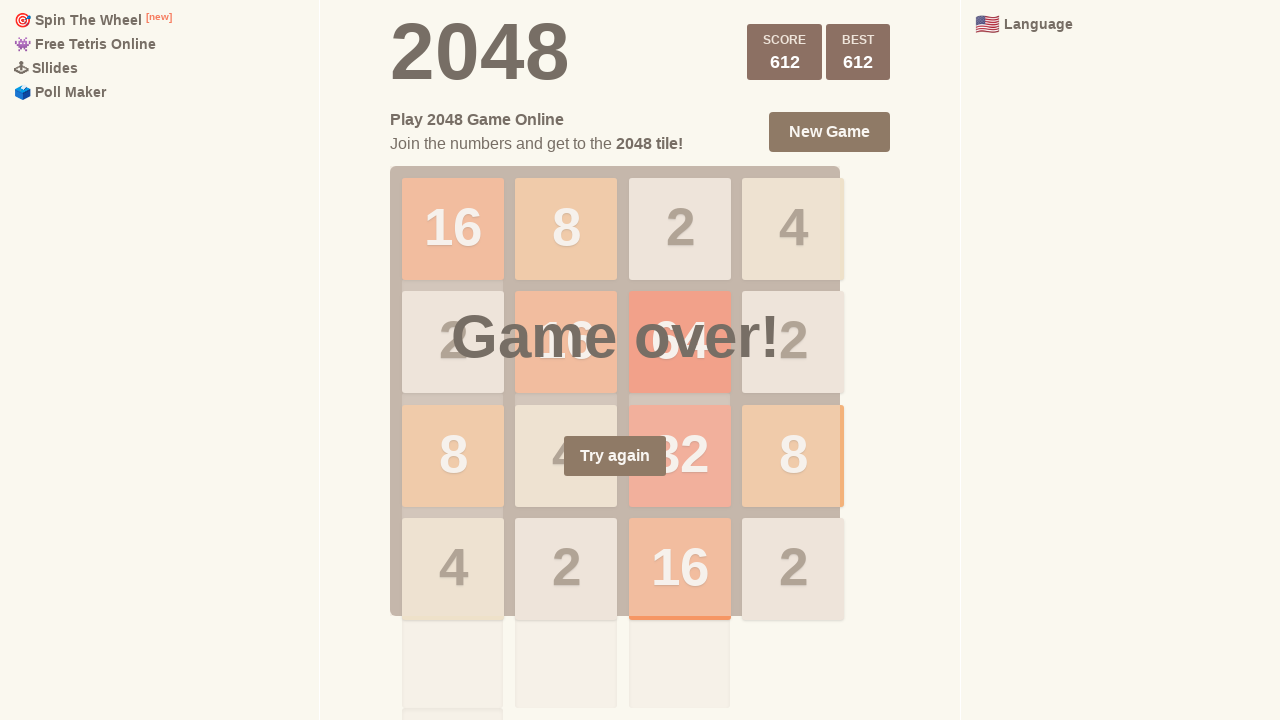

Pressed ArrowLeft key (move 505/1000) on html
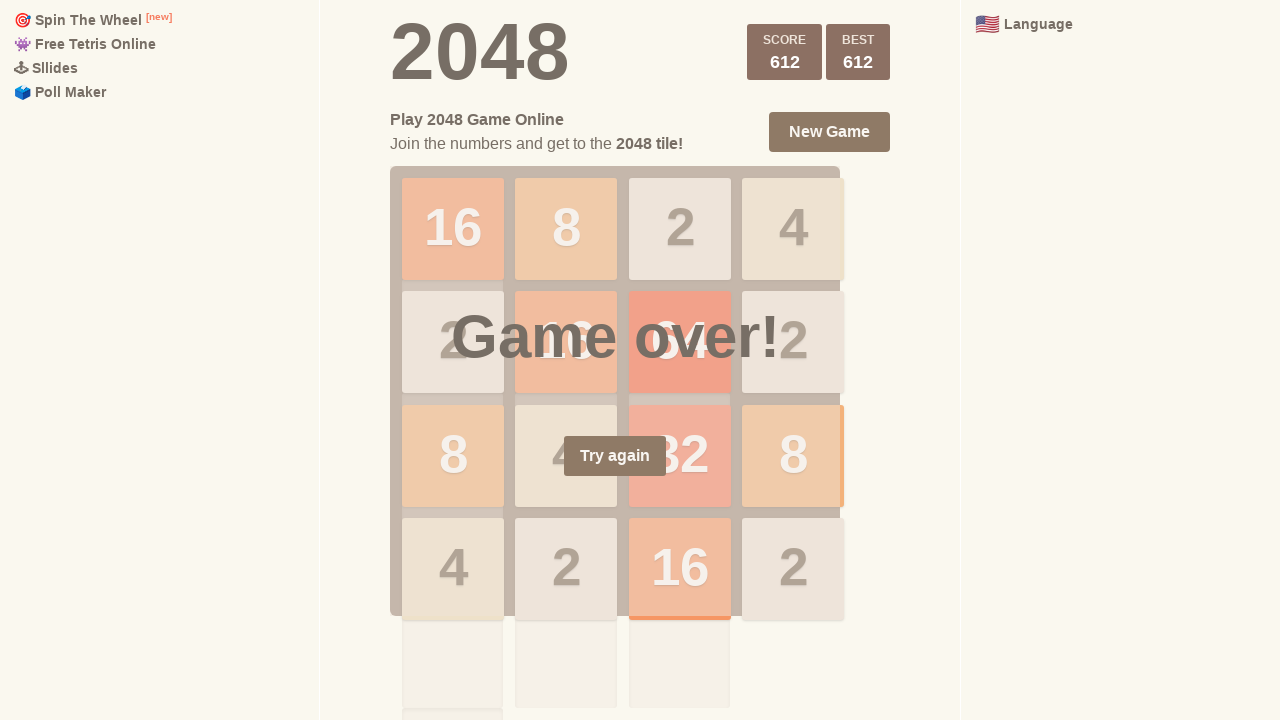

Pressed ArrowLeft key (move 506/1000) on html
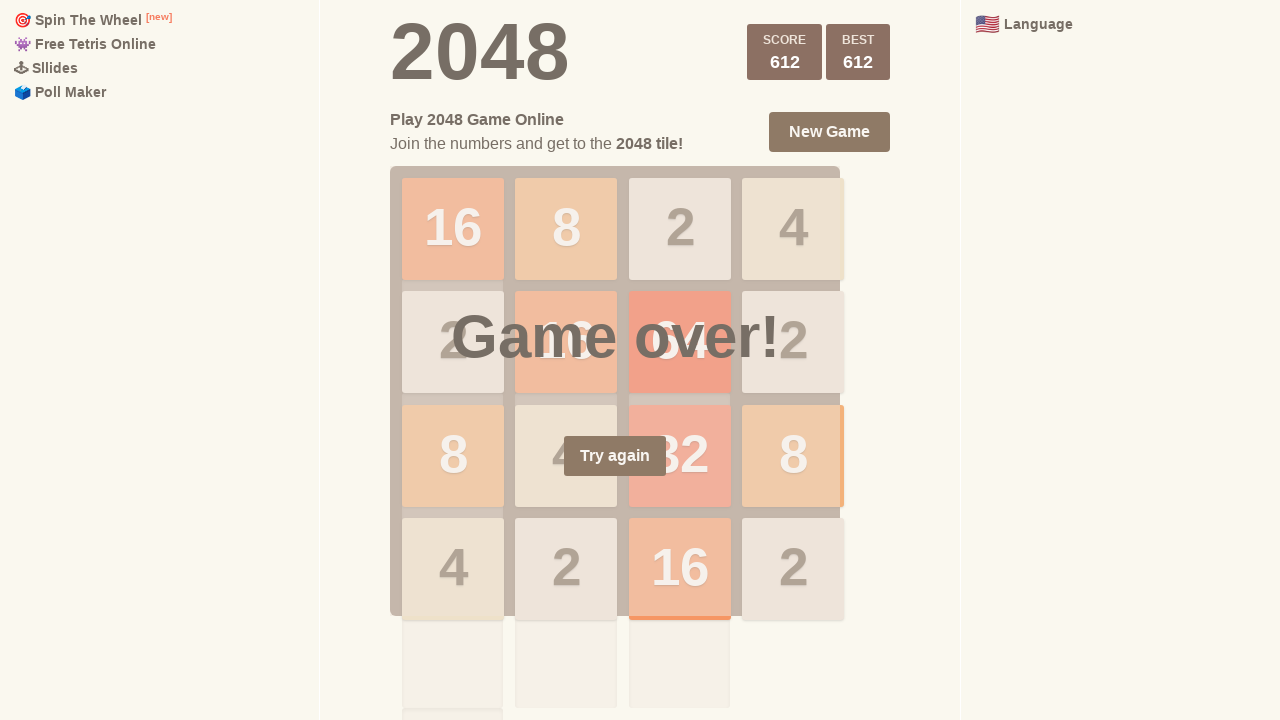

Pressed ArrowRight key (move 507/1000) on html
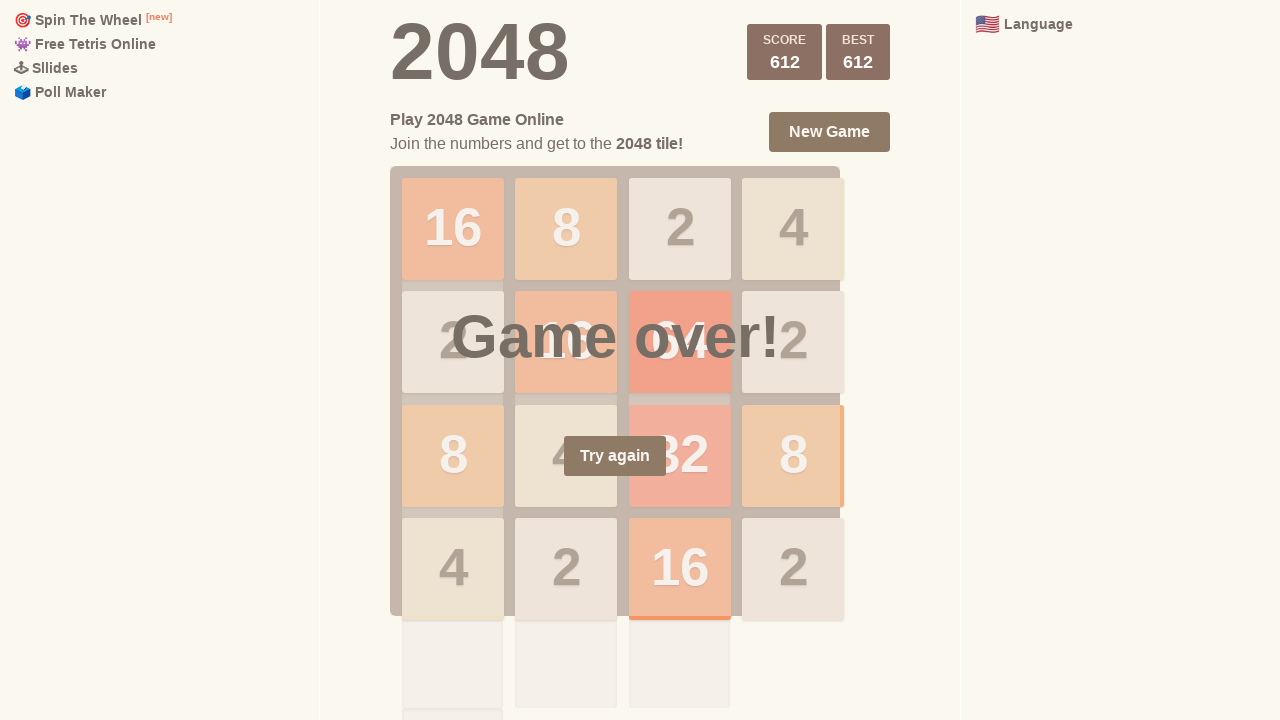

Pressed ArrowUp key (move 508/1000) on html
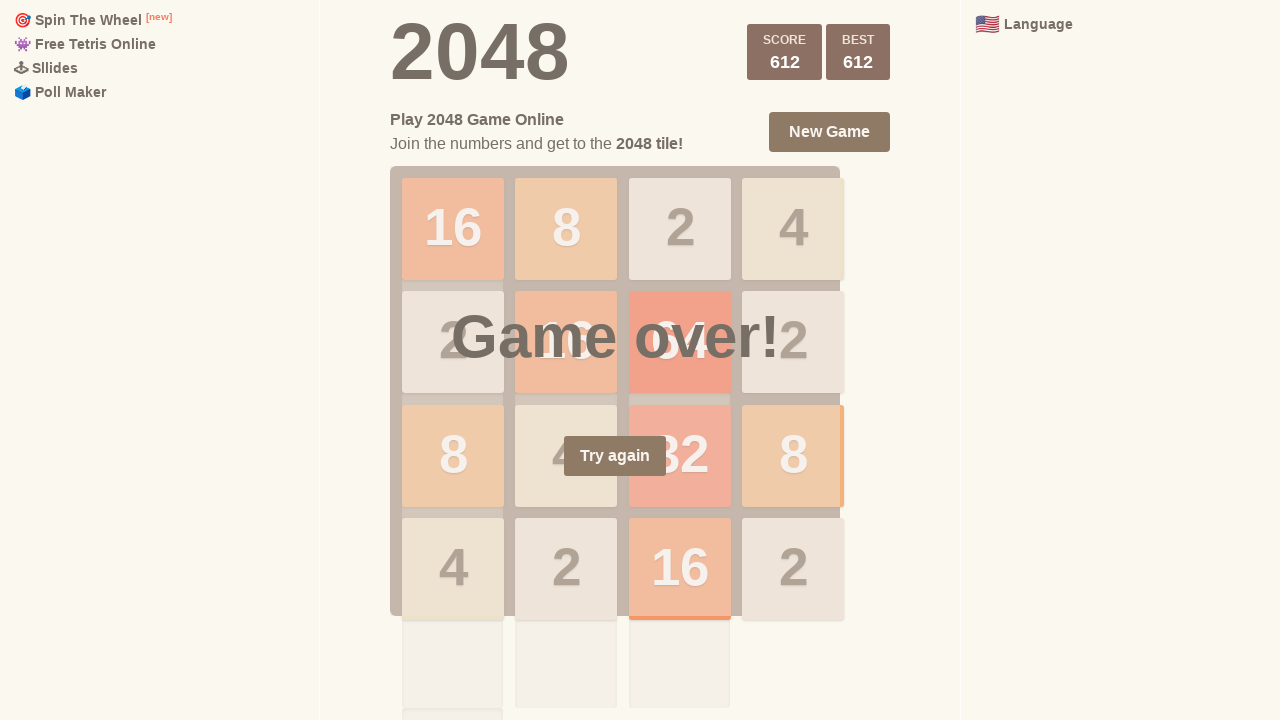

Pressed ArrowLeft key (move 509/1000) on html
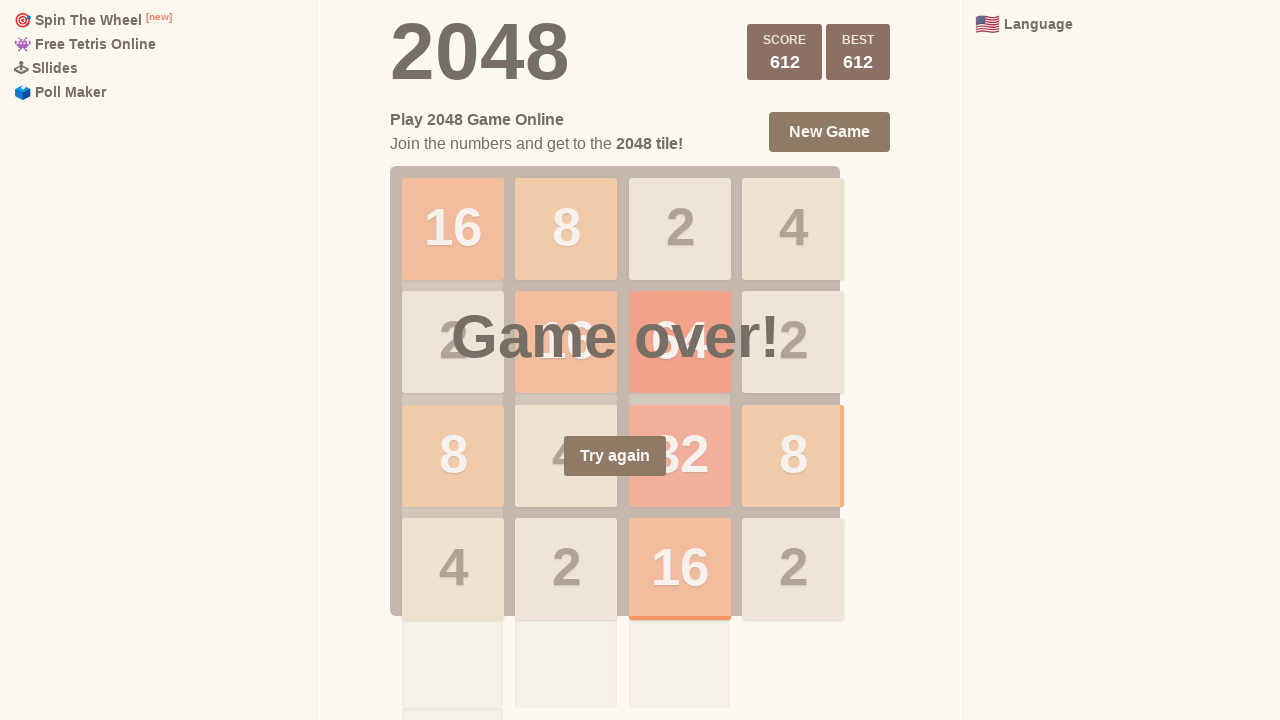

Pressed ArrowDown key (move 510/1000) on html
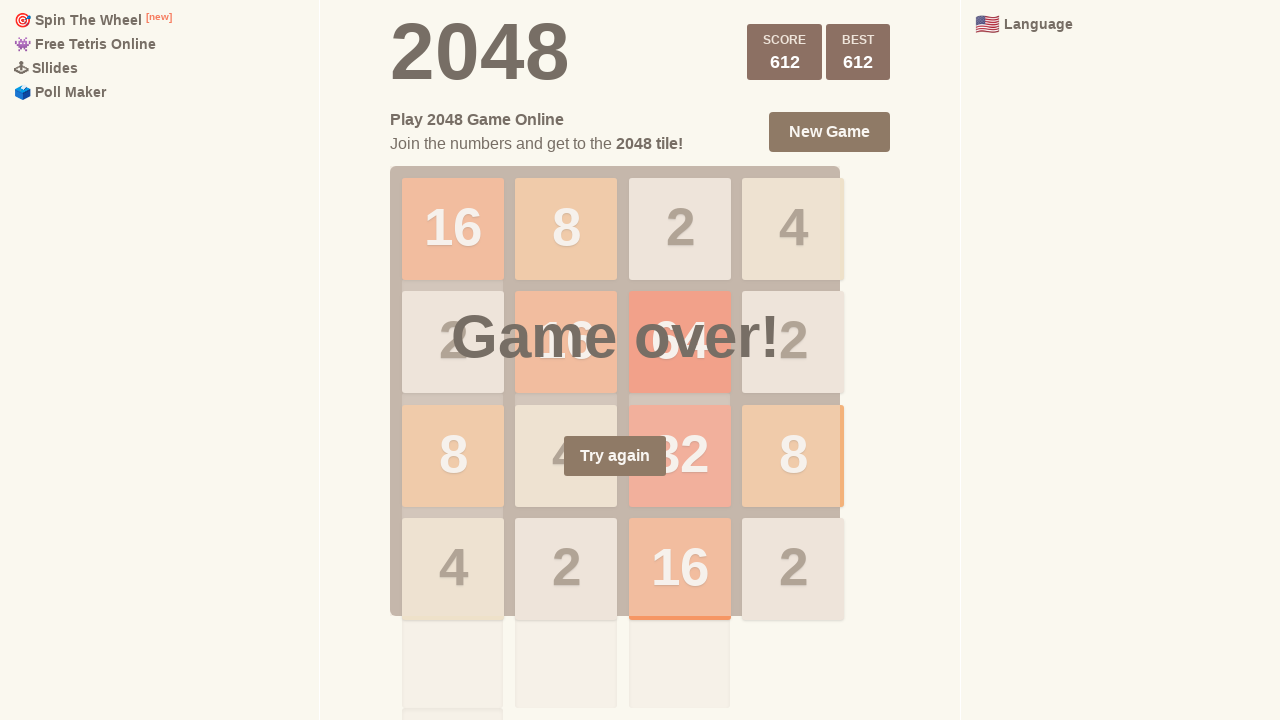

Pressed ArrowDown key (move 511/1000) on html
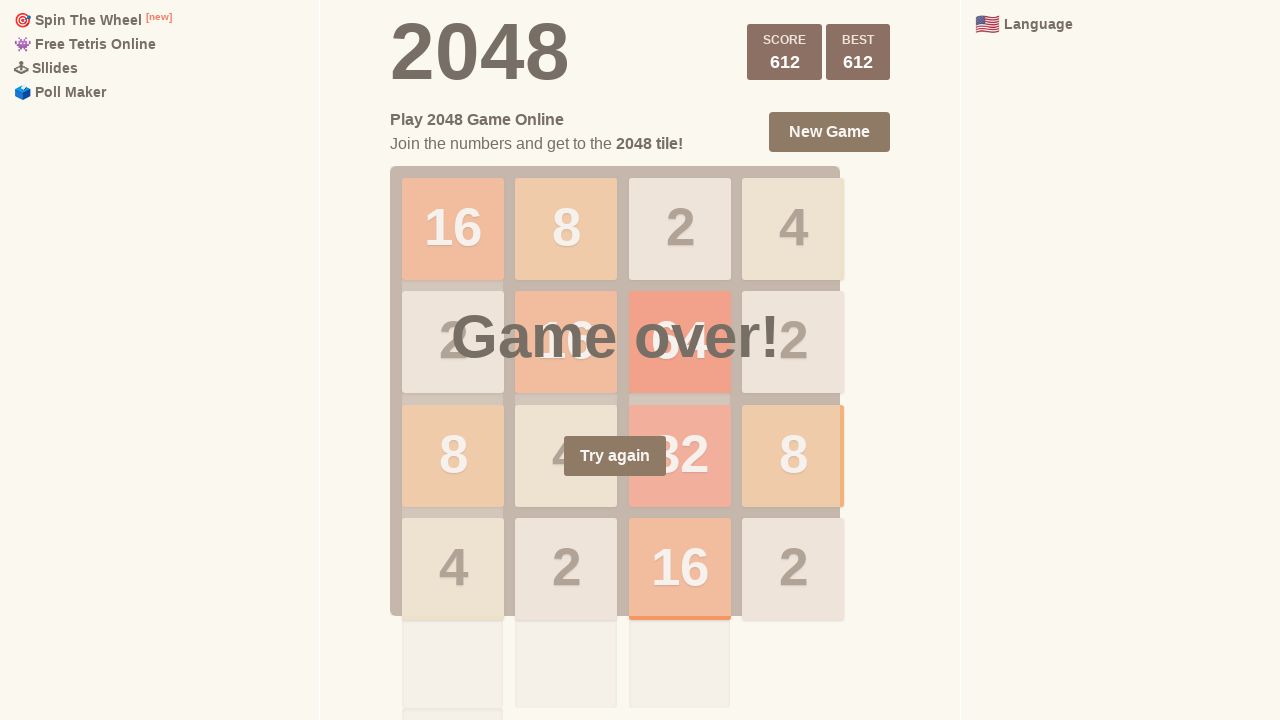

Pressed ArrowRight key (move 512/1000) on html
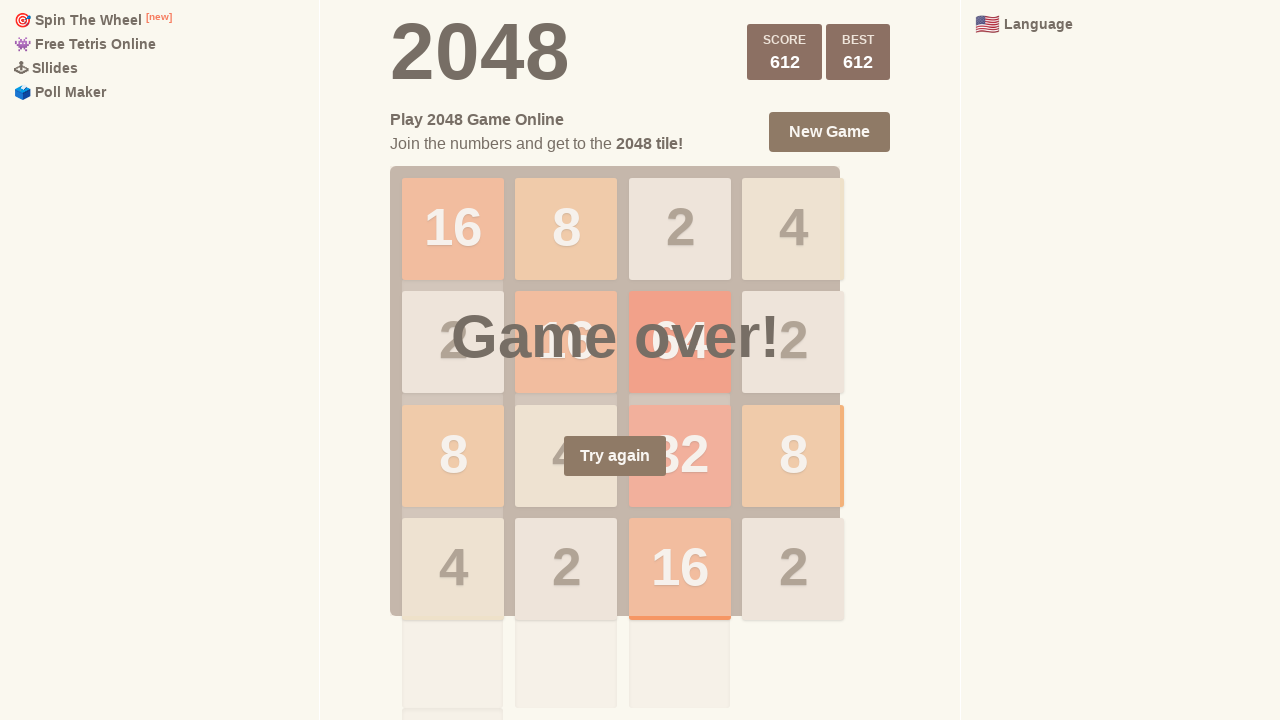

Pressed ArrowDown key (move 513/1000) on html
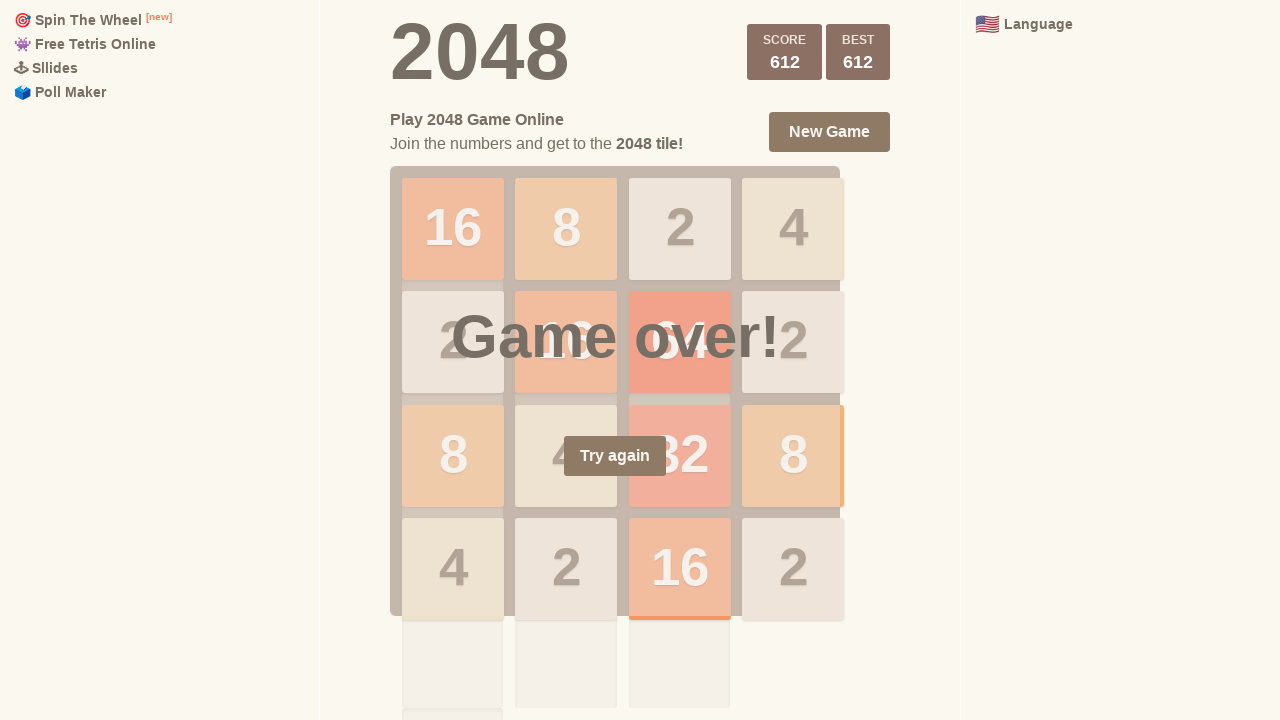

Pressed ArrowUp key (move 514/1000) on html
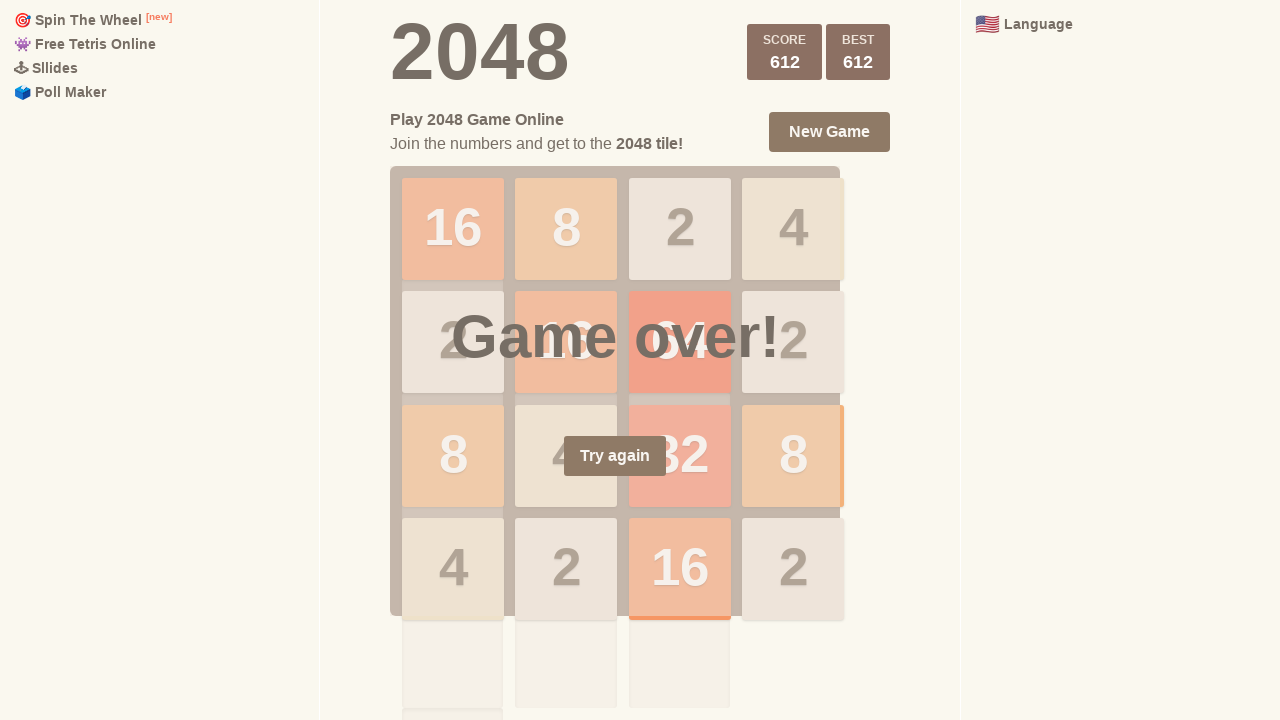

Pressed ArrowUp key (move 515/1000) on html
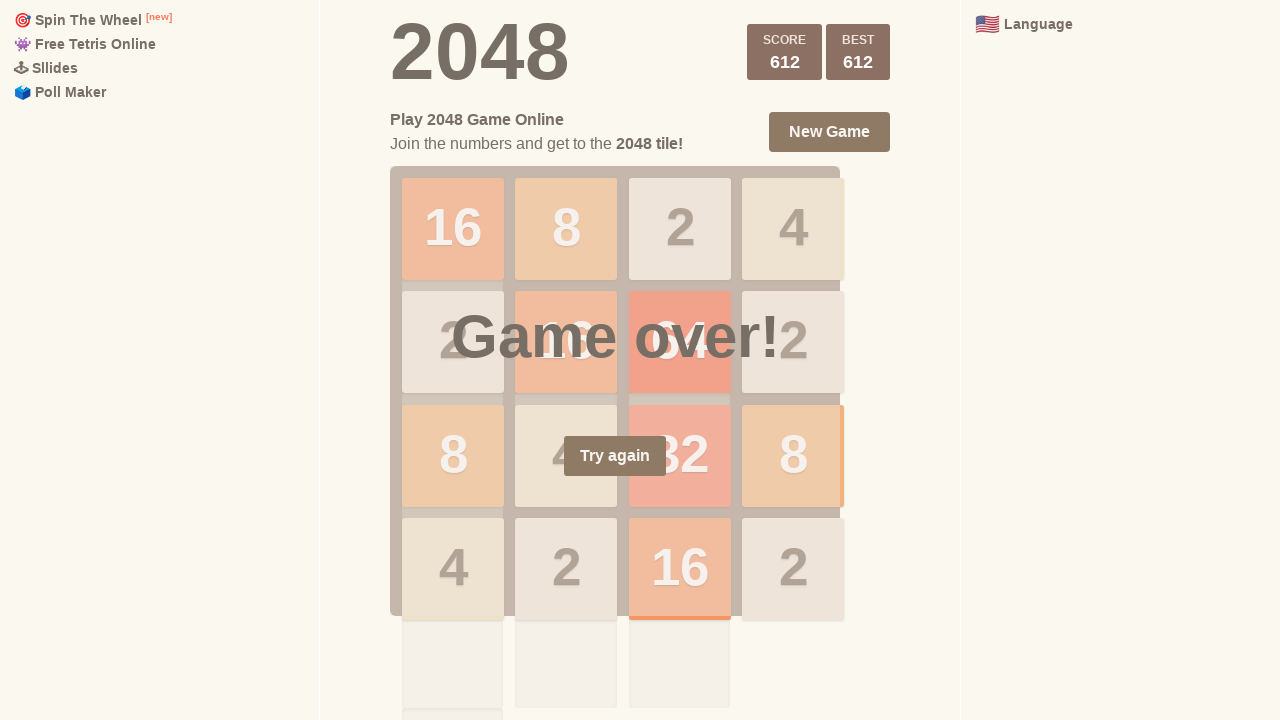

Pressed ArrowLeft key (move 516/1000) on html
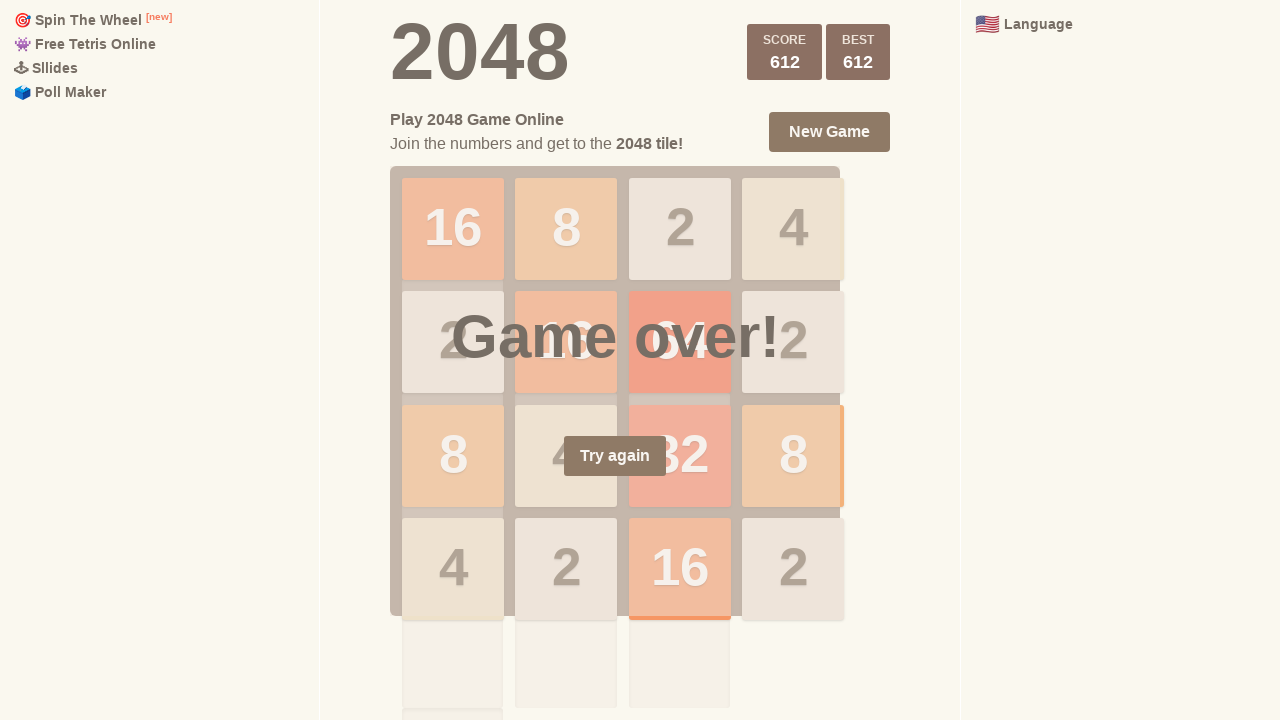

Pressed ArrowLeft key (move 517/1000) on html
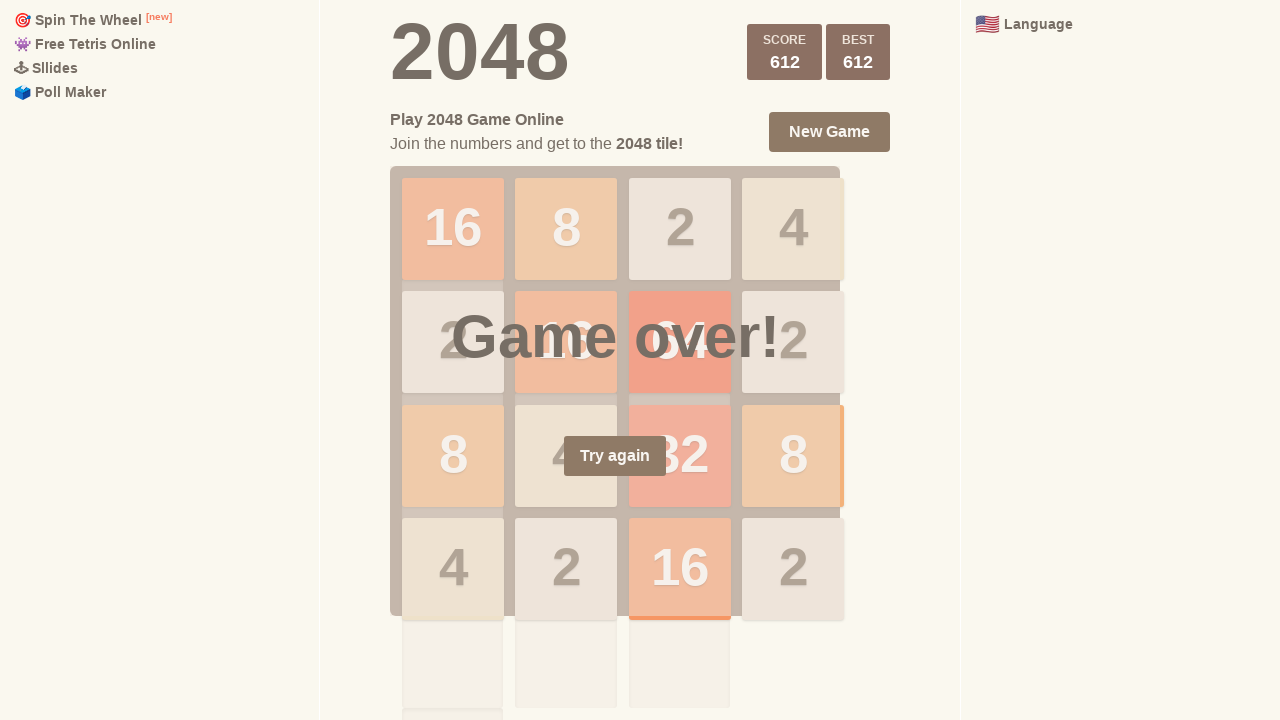

Pressed ArrowUp key (move 518/1000) on html
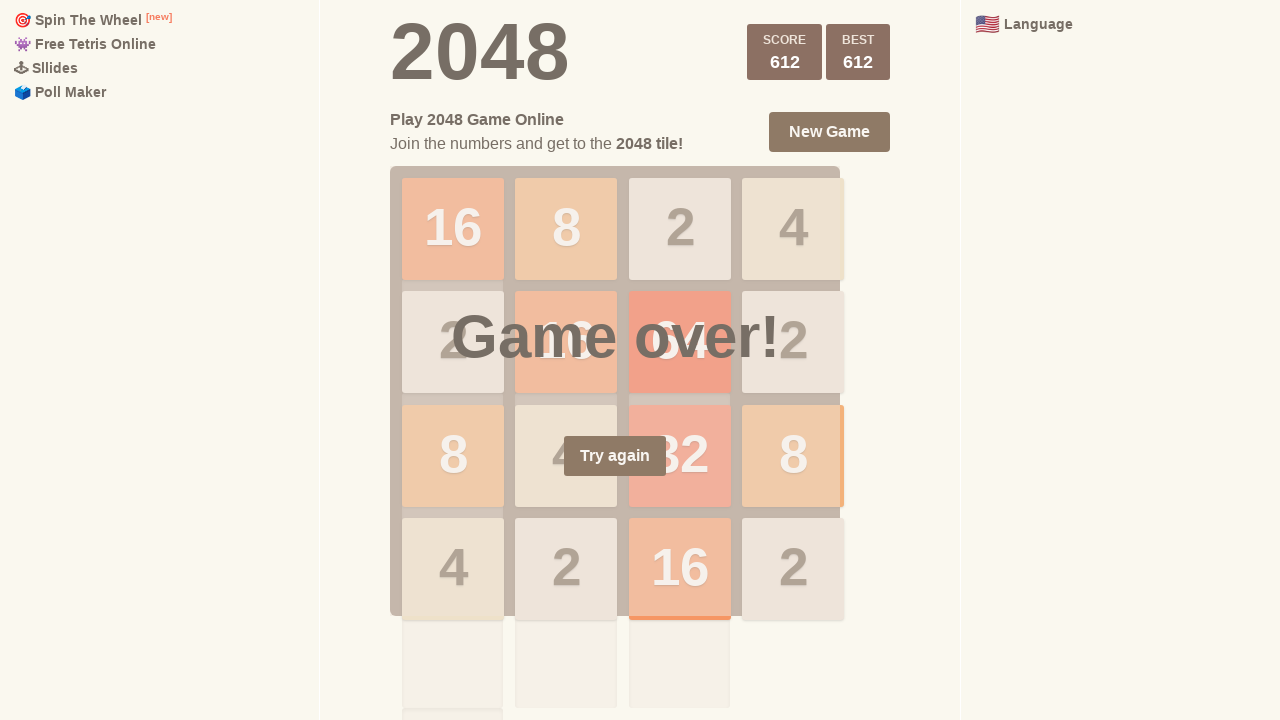

Pressed ArrowUp key (move 519/1000) on html
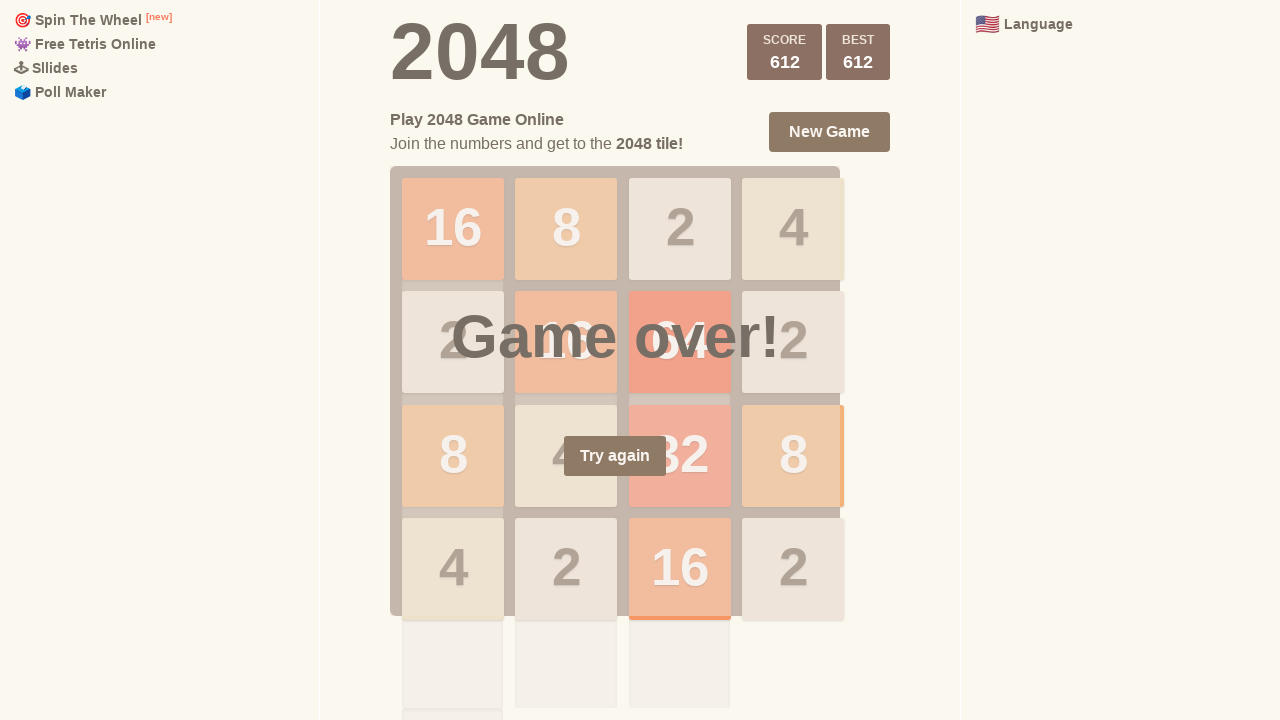

Pressed ArrowDown key (move 520/1000) on html
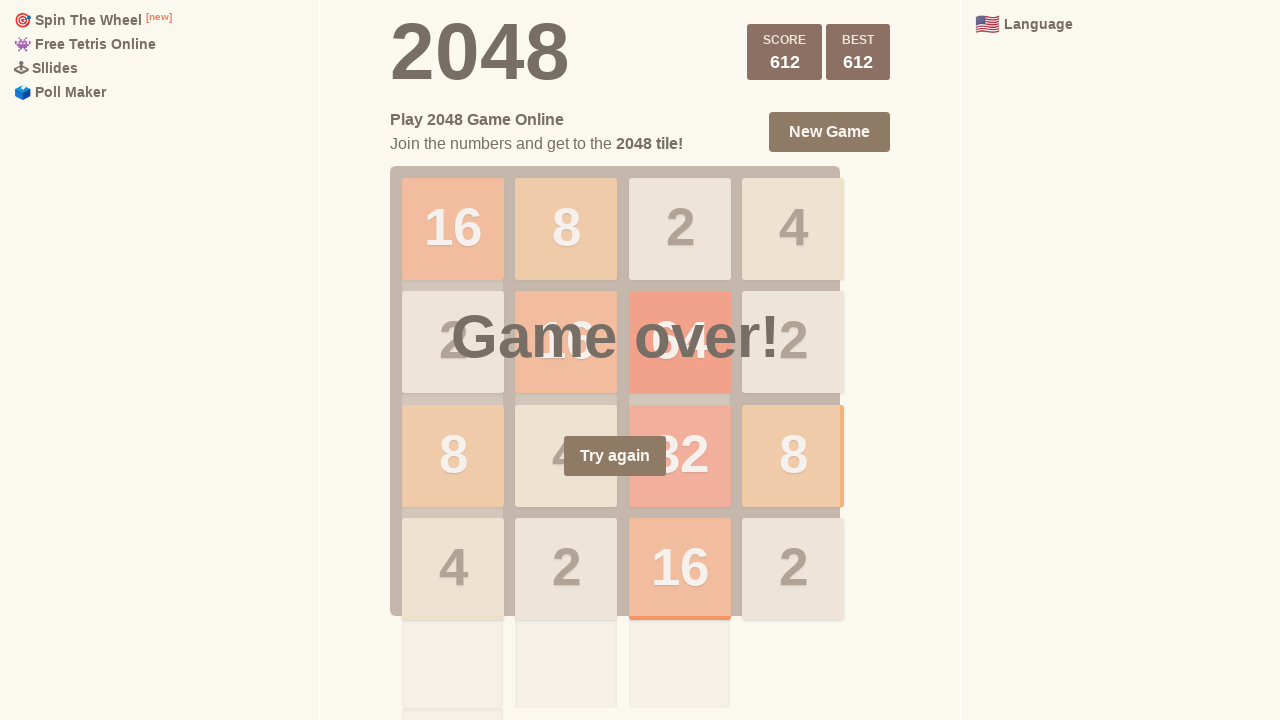

Pressed ArrowUp key (move 521/1000) on html
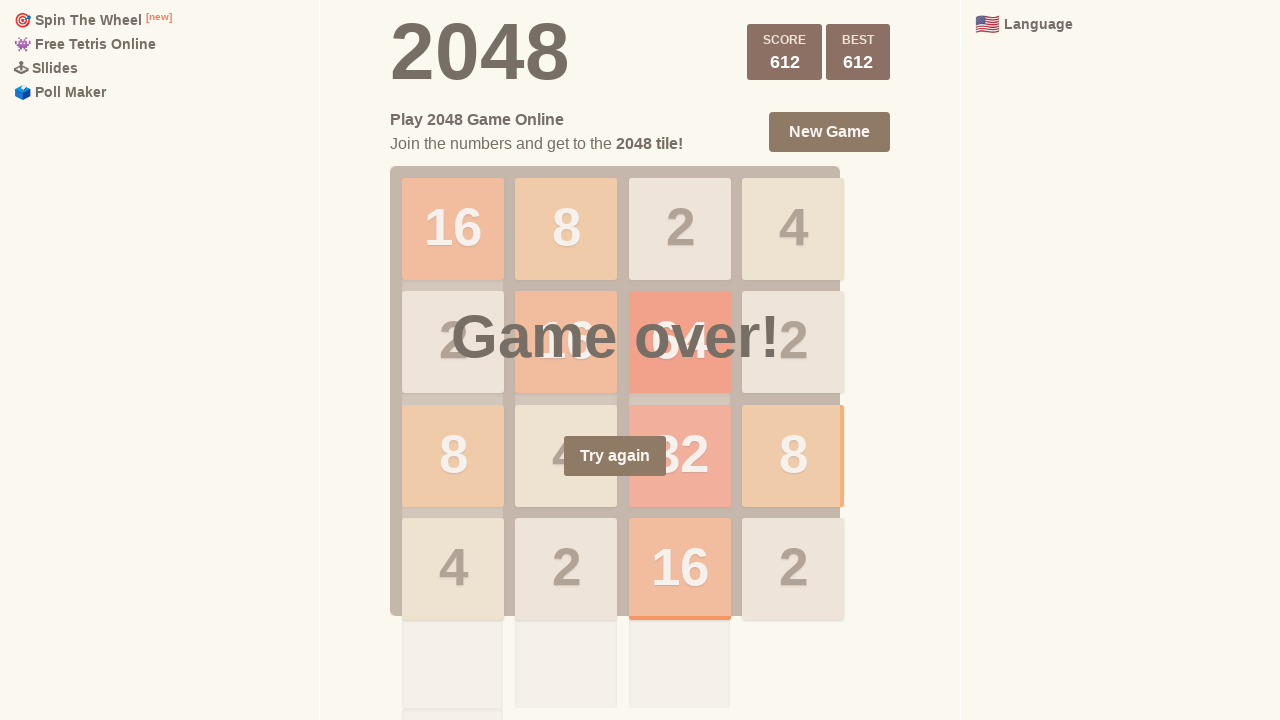

Pressed ArrowRight key (move 522/1000) on html
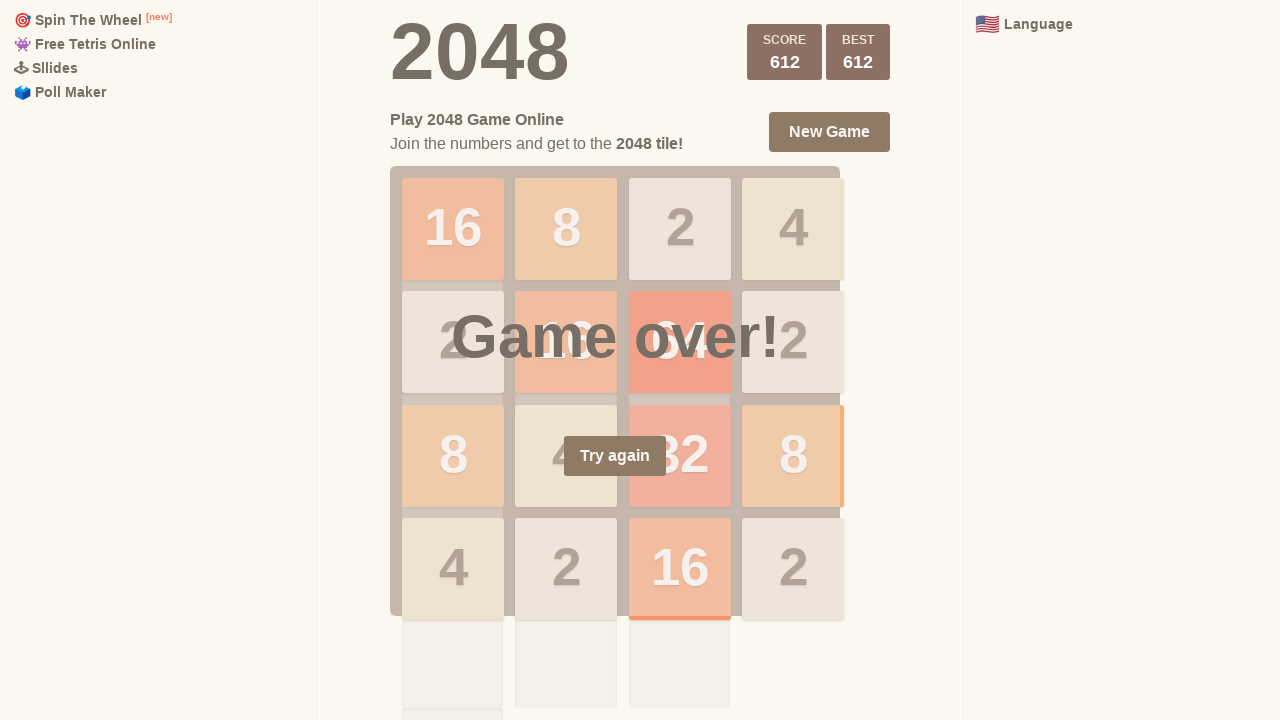

Pressed ArrowUp key (move 523/1000) on html
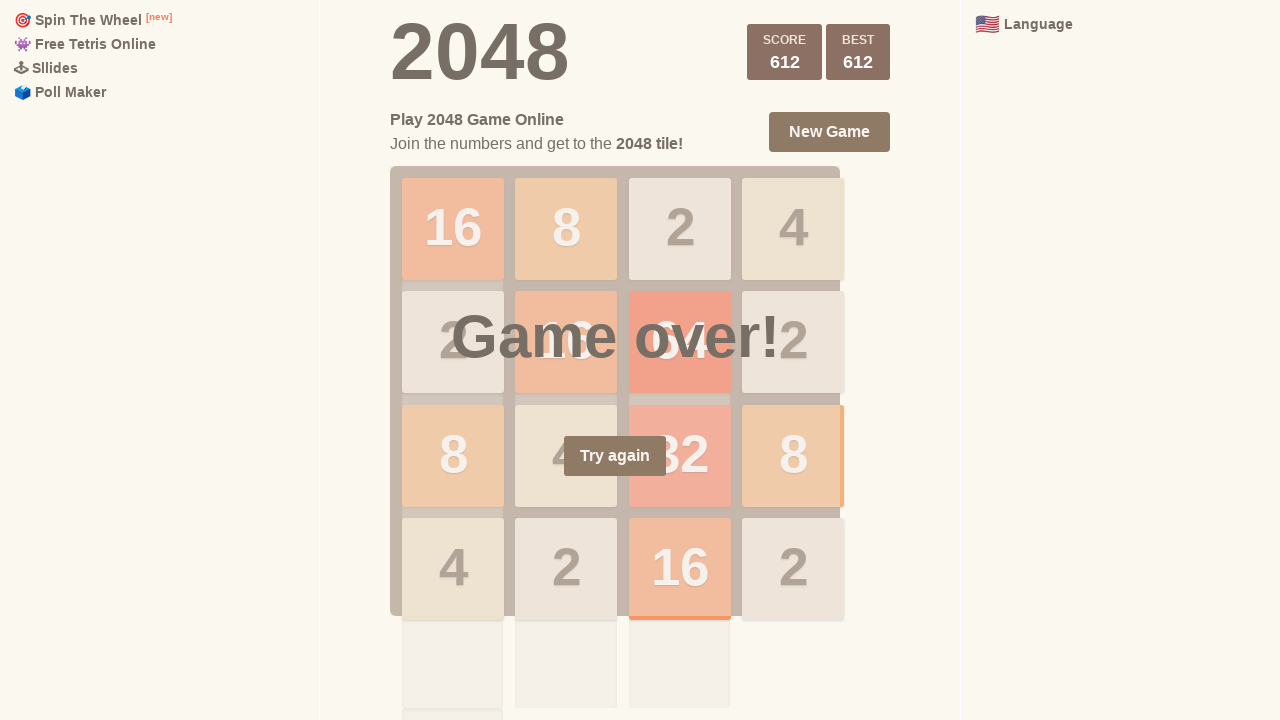

Pressed ArrowRight key (move 524/1000) on html
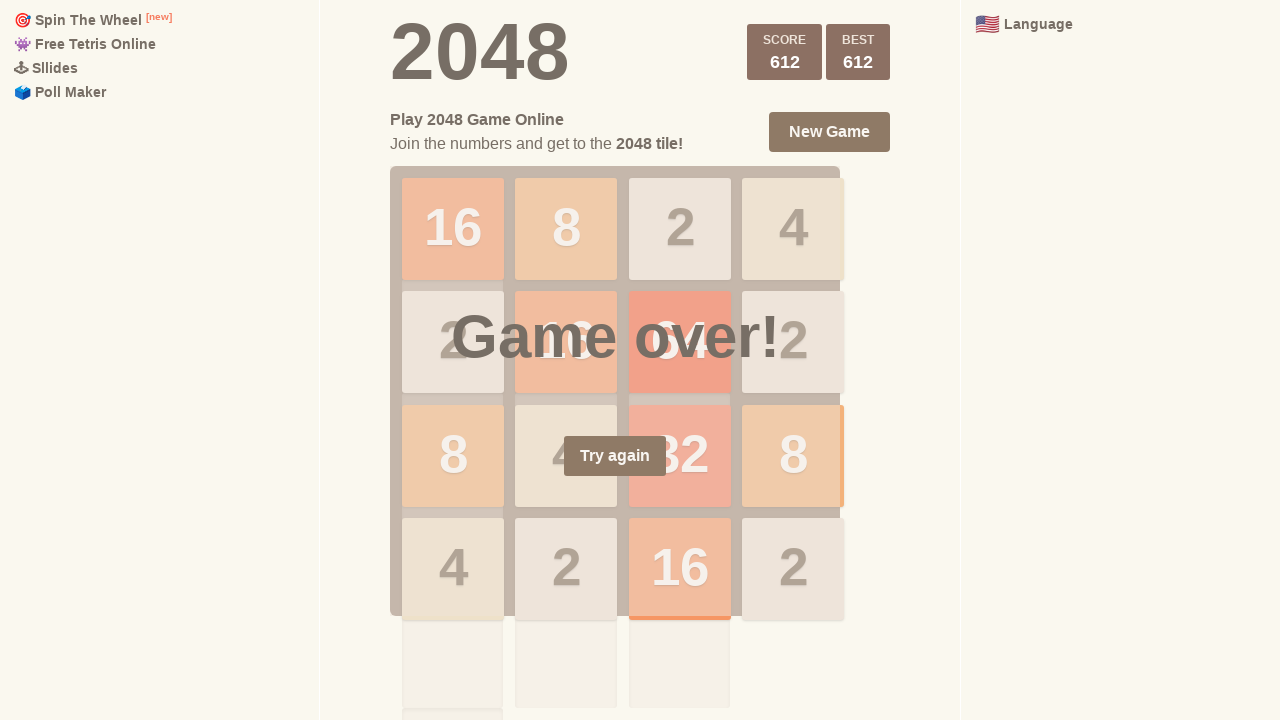

Pressed ArrowUp key (move 525/1000) on html
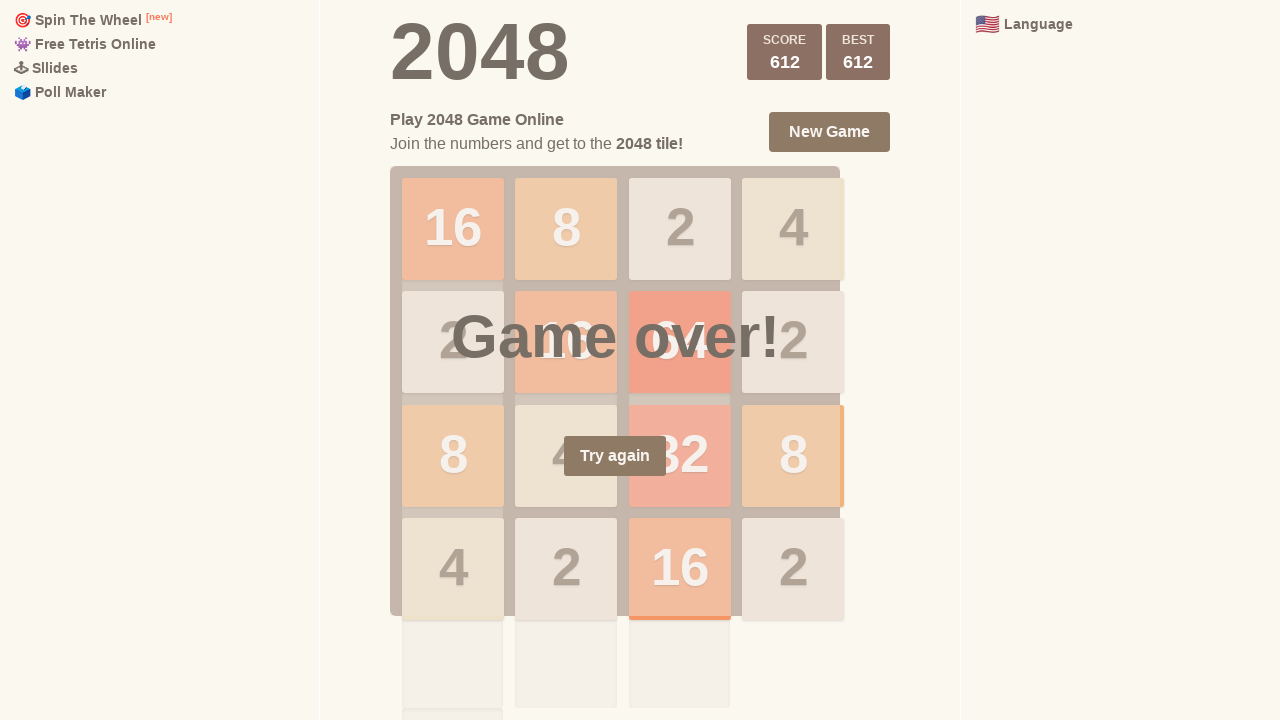

Pressed ArrowLeft key (move 526/1000) on html
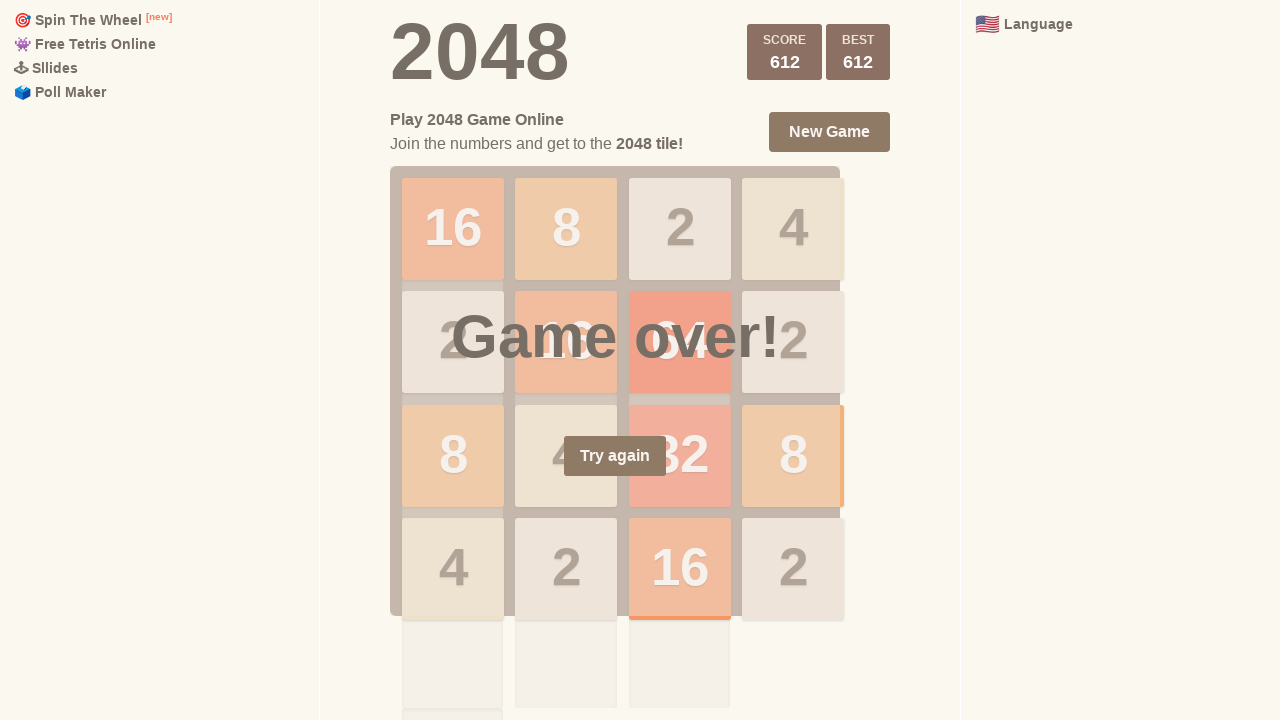

Pressed ArrowUp key (move 527/1000) on html
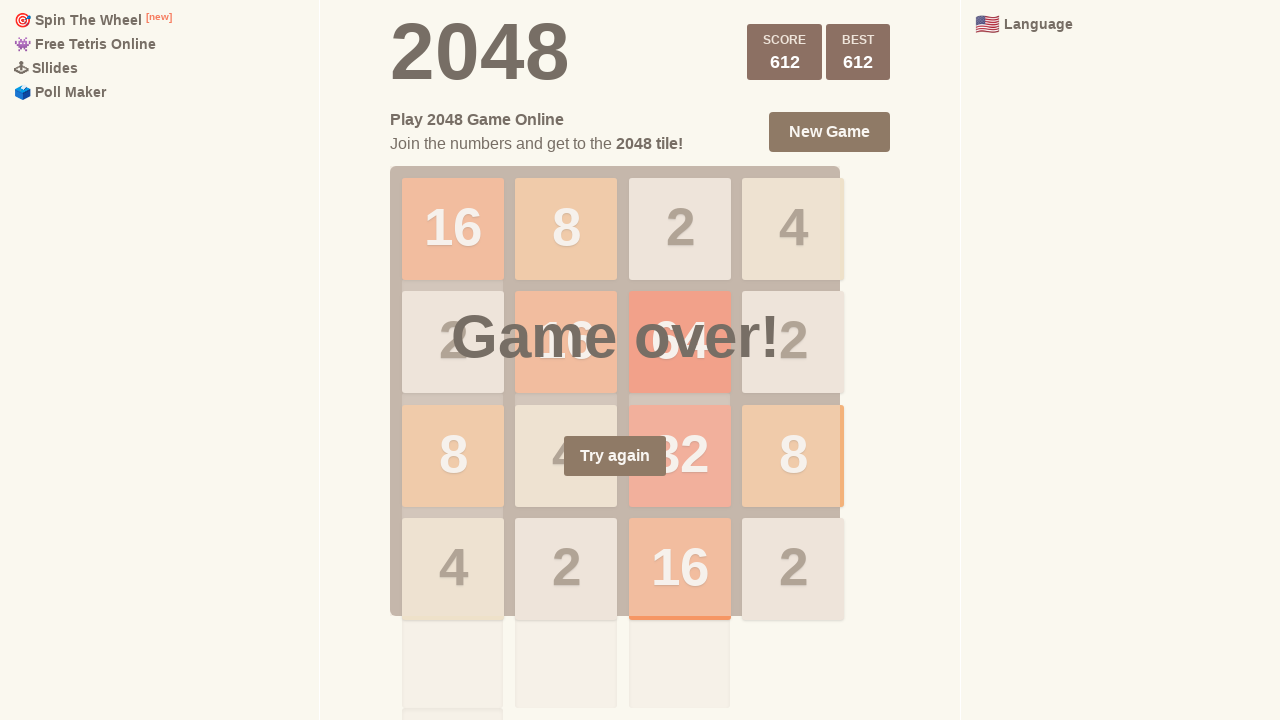

Pressed ArrowRight key (move 528/1000) on html
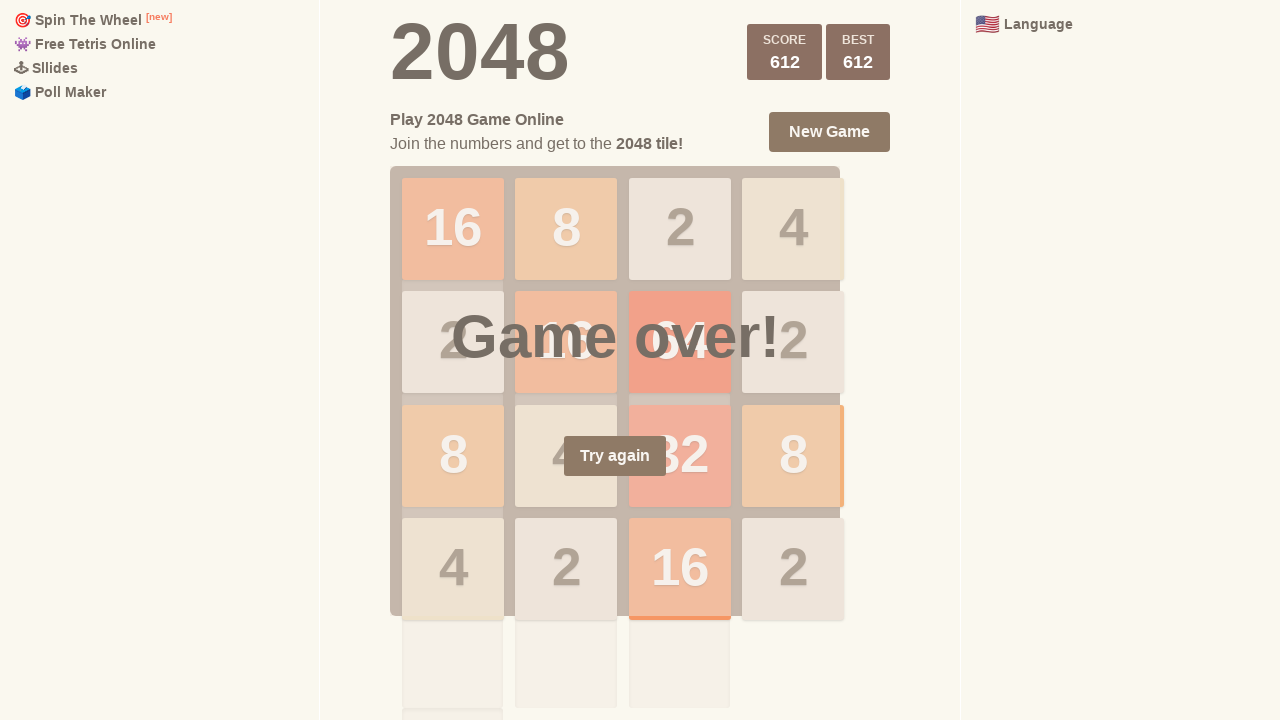

Pressed ArrowDown key (move 529/1000) on html
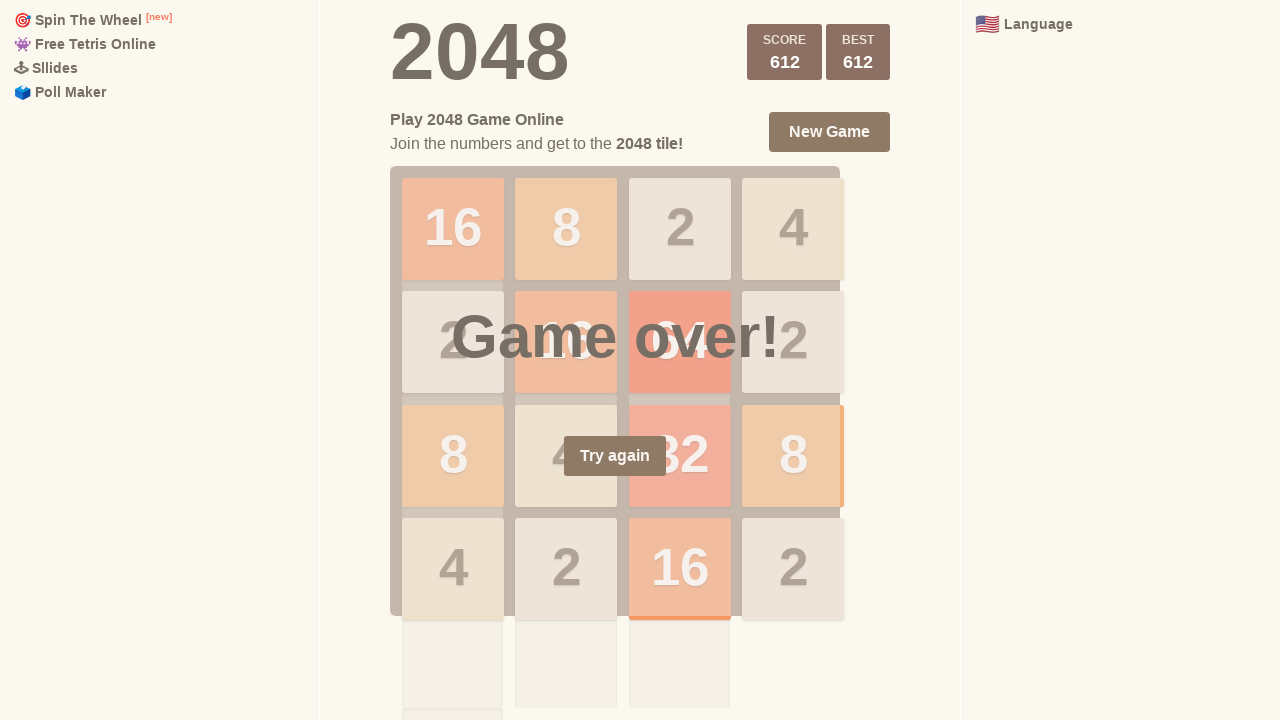

Pressed ArrowUp key (move 530/1000) on html
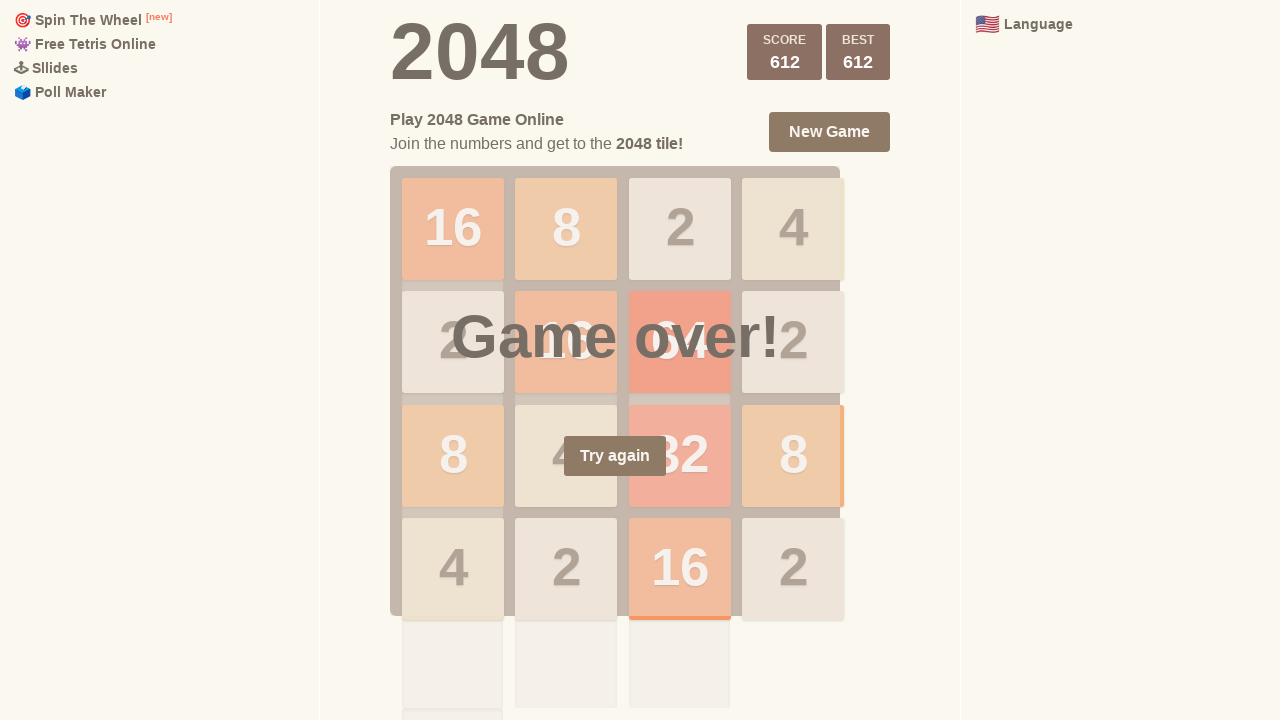

Pressed ArrowDown key (move 531/1000) on html
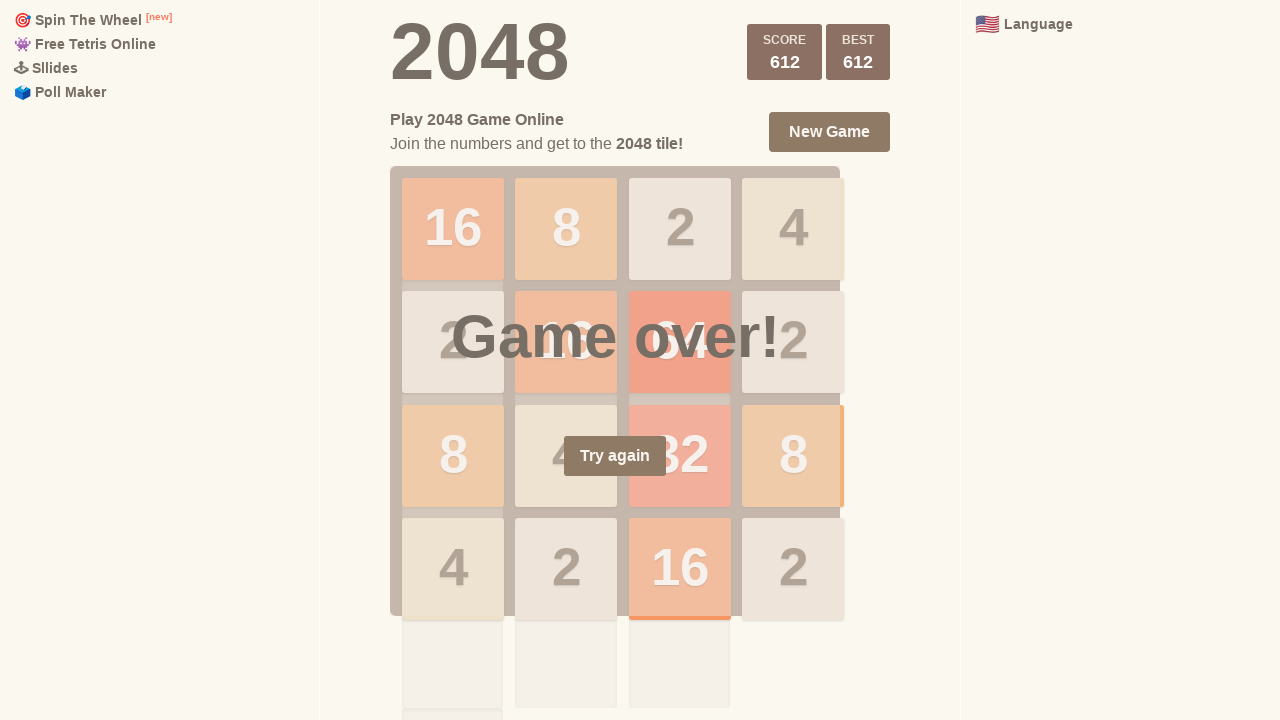

Pressed ArrowDown key (move 532/1000) on html
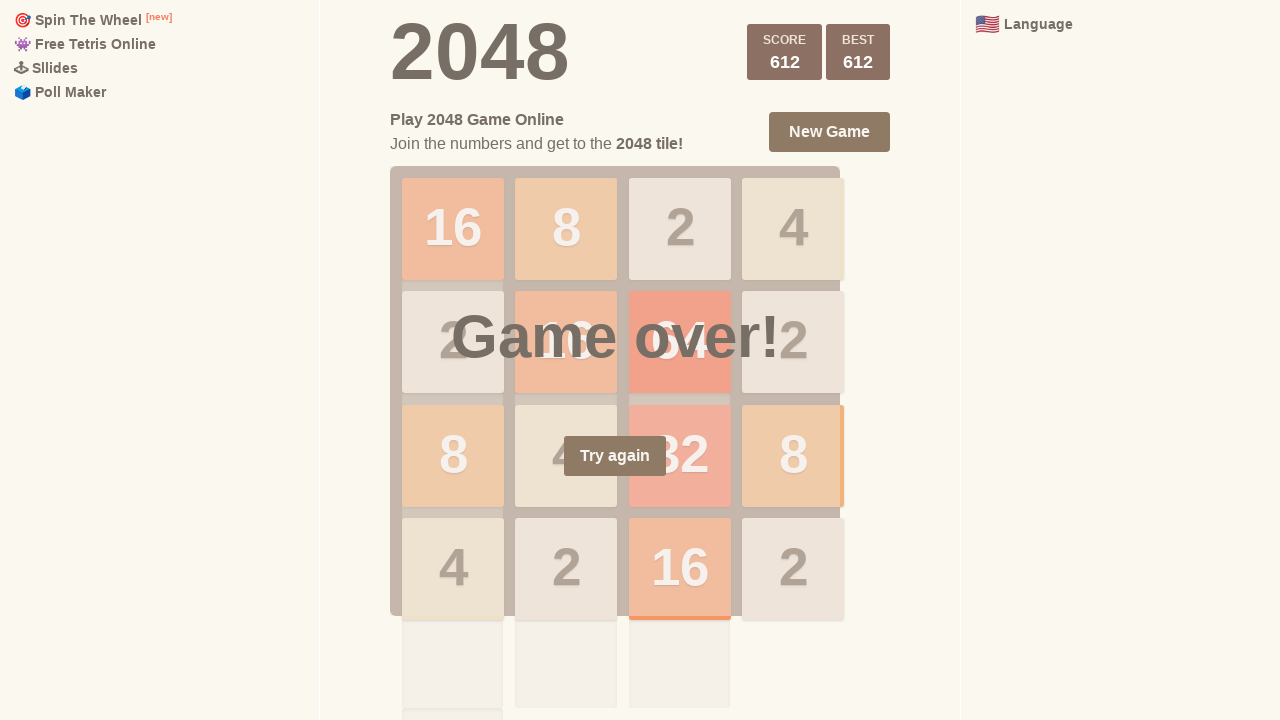

Pressed ArrowRight key (move 533/1000) on html
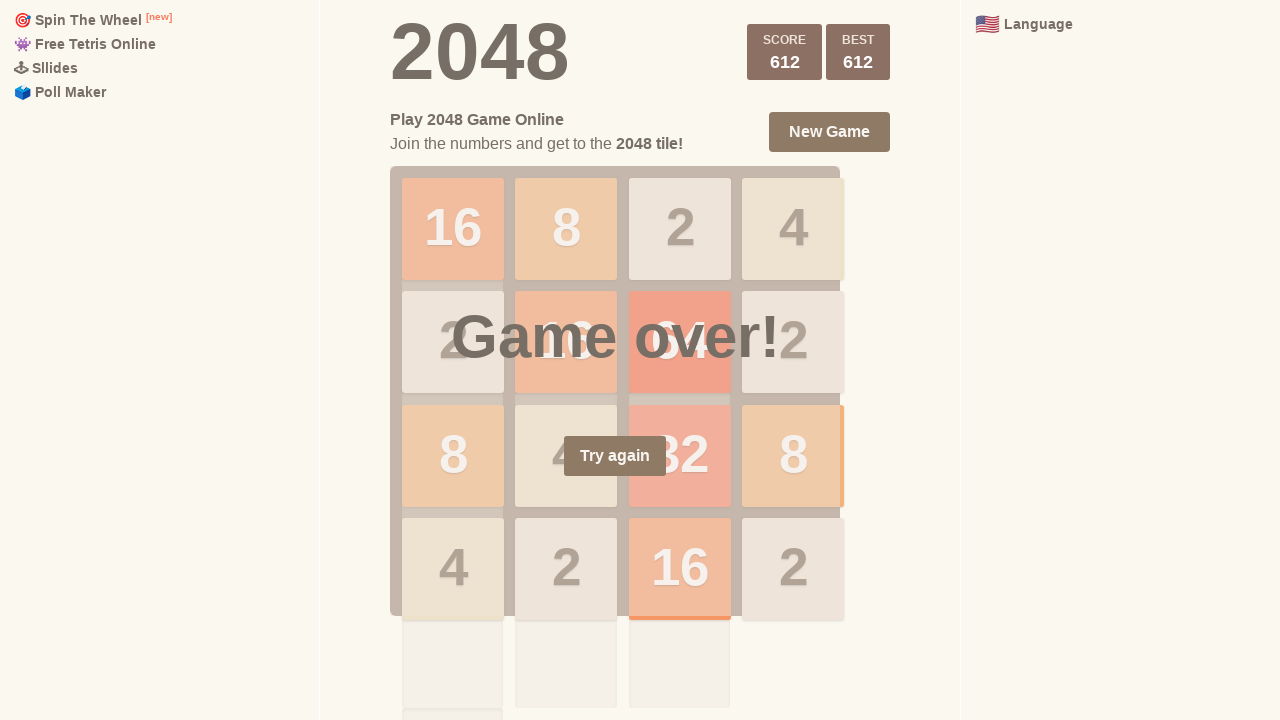

Pressed ArrowUp key (move 534/1000) on html
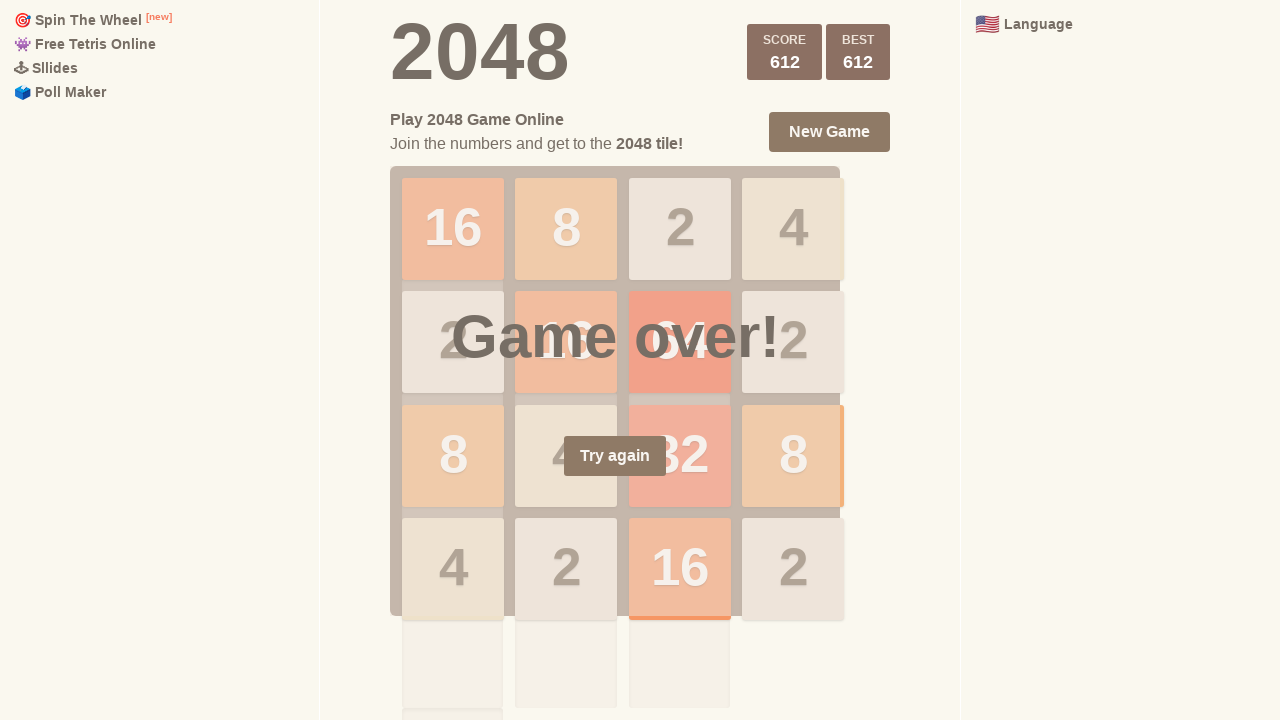

Pressed ArrowDown key (move 535/1000) on html
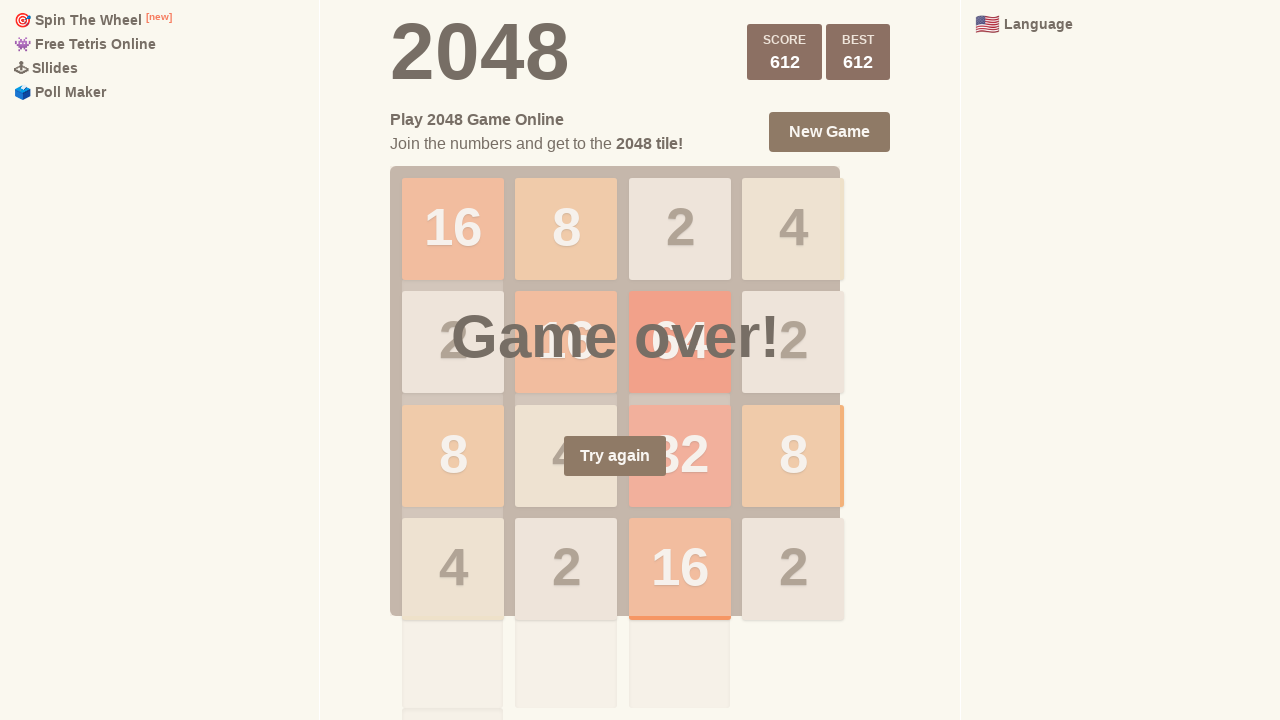

Pressed ArrowRight key (move 536/1000) on html
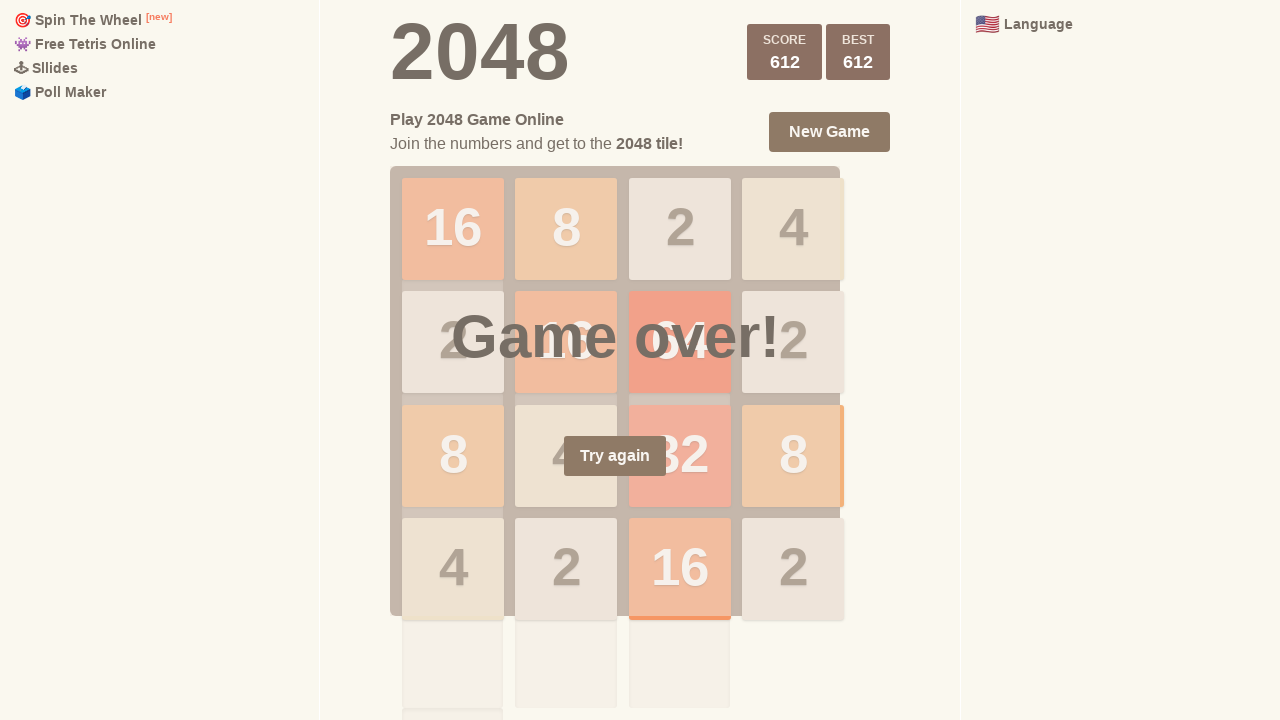

Pressed ArrowDown key (move 537/1000) on html
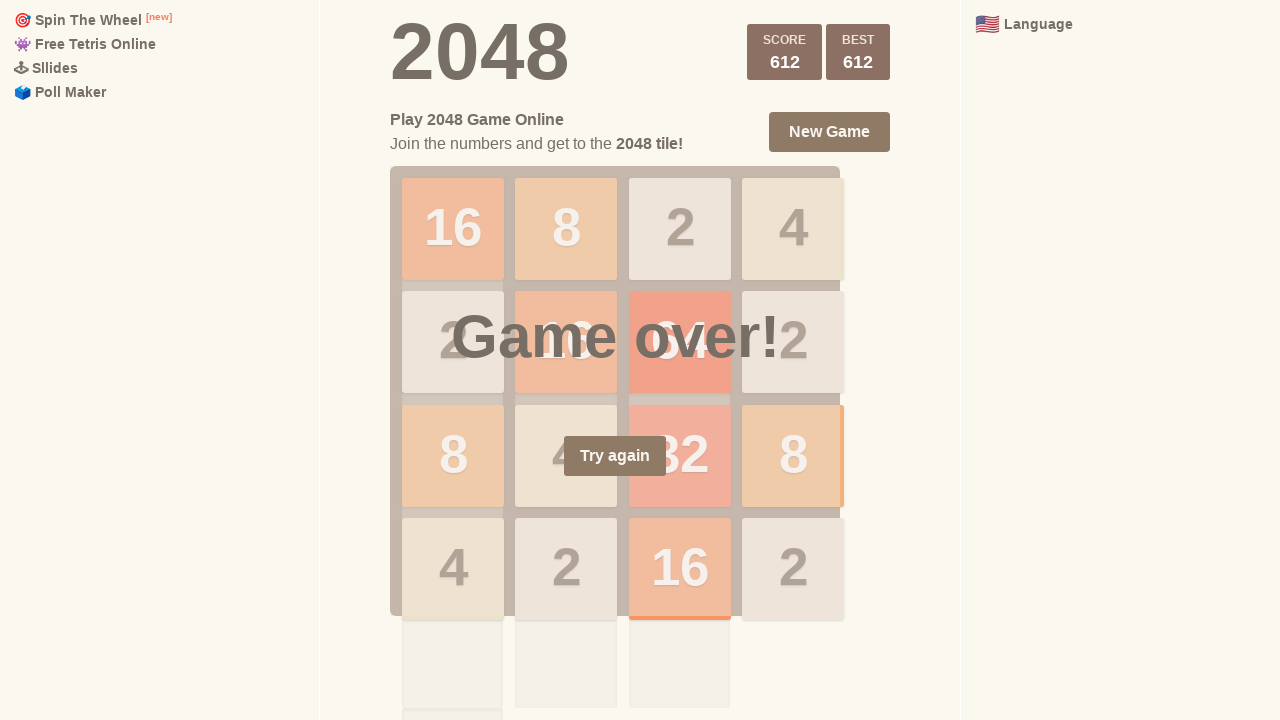

Pressed ArrowLeft key (move 538/1000) on html
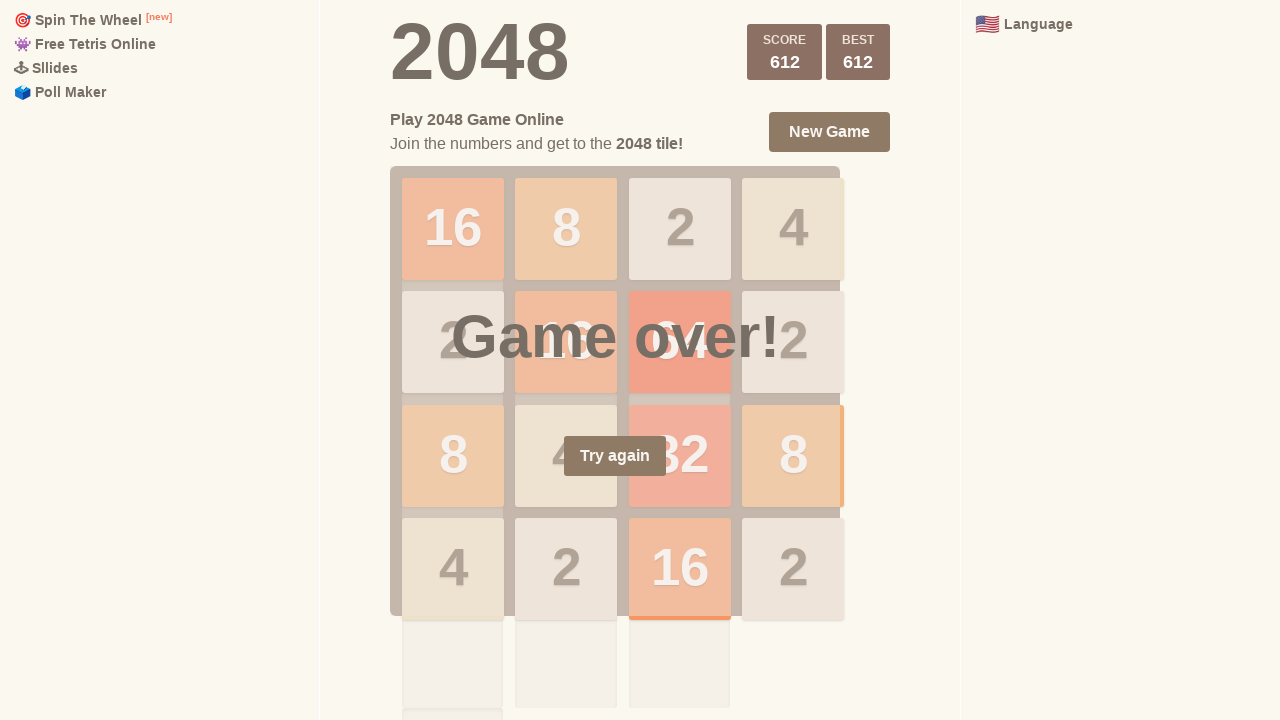

Pressed ArrowRight key (move 539/1000) on html
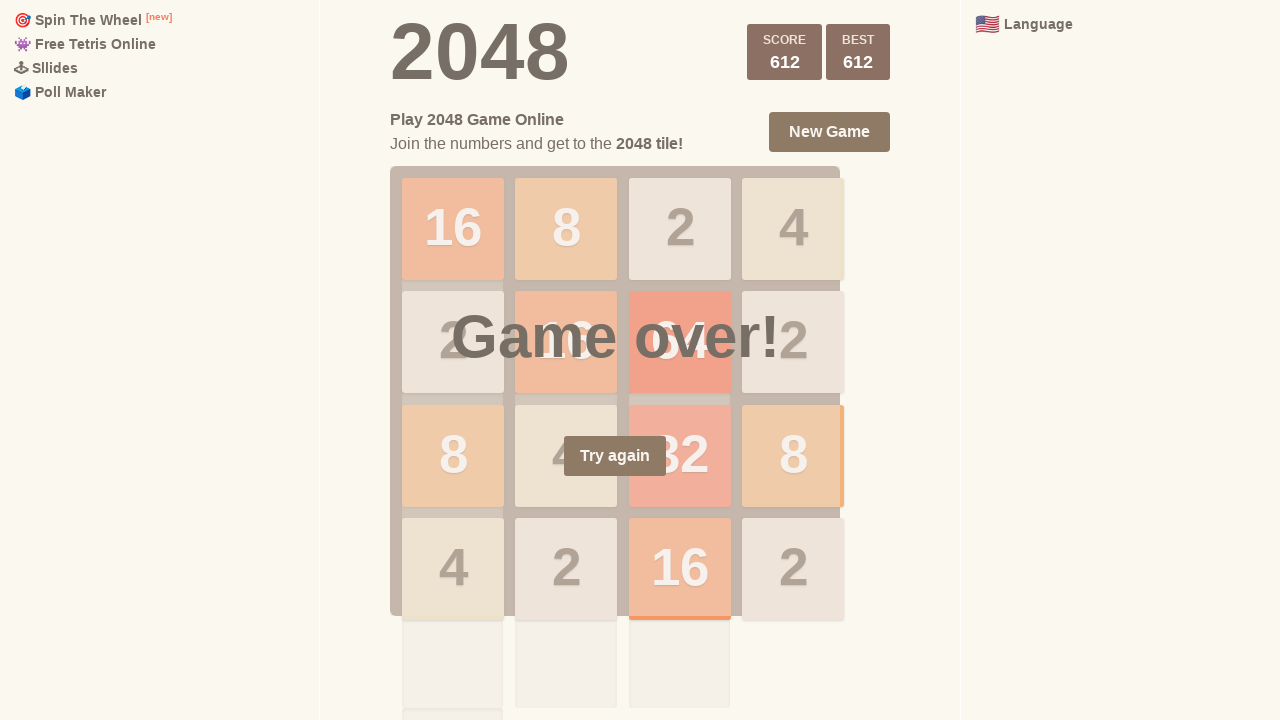

Pressed ArrowDown key (move 540/1000) on html
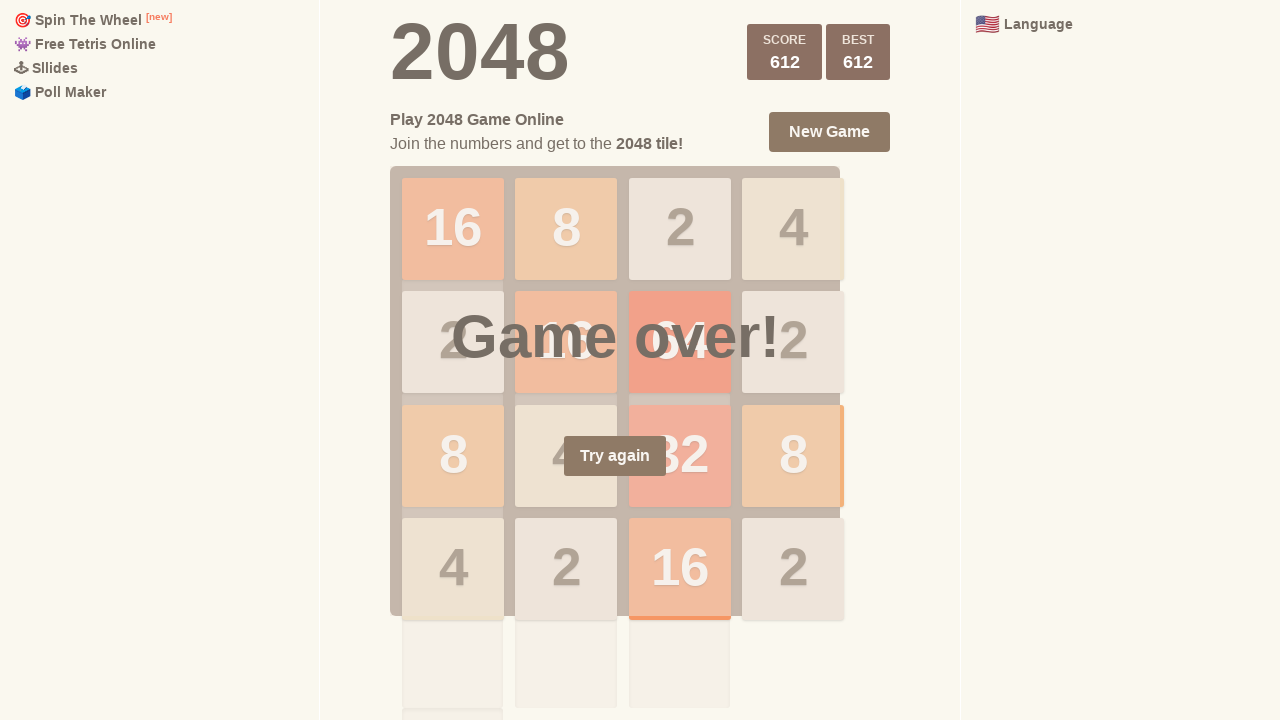

Pressed ArrowUp key (move 541/1000) on html
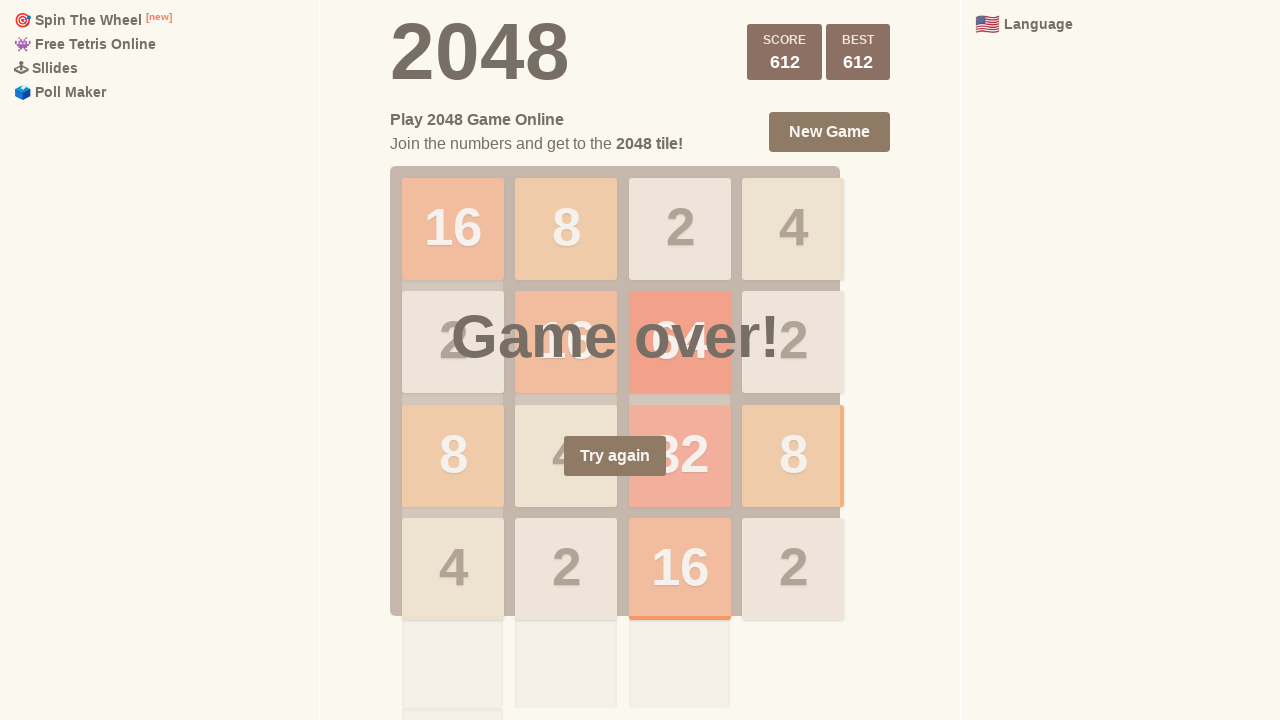

Pressed ArrowUp key (move 542/1000) on html
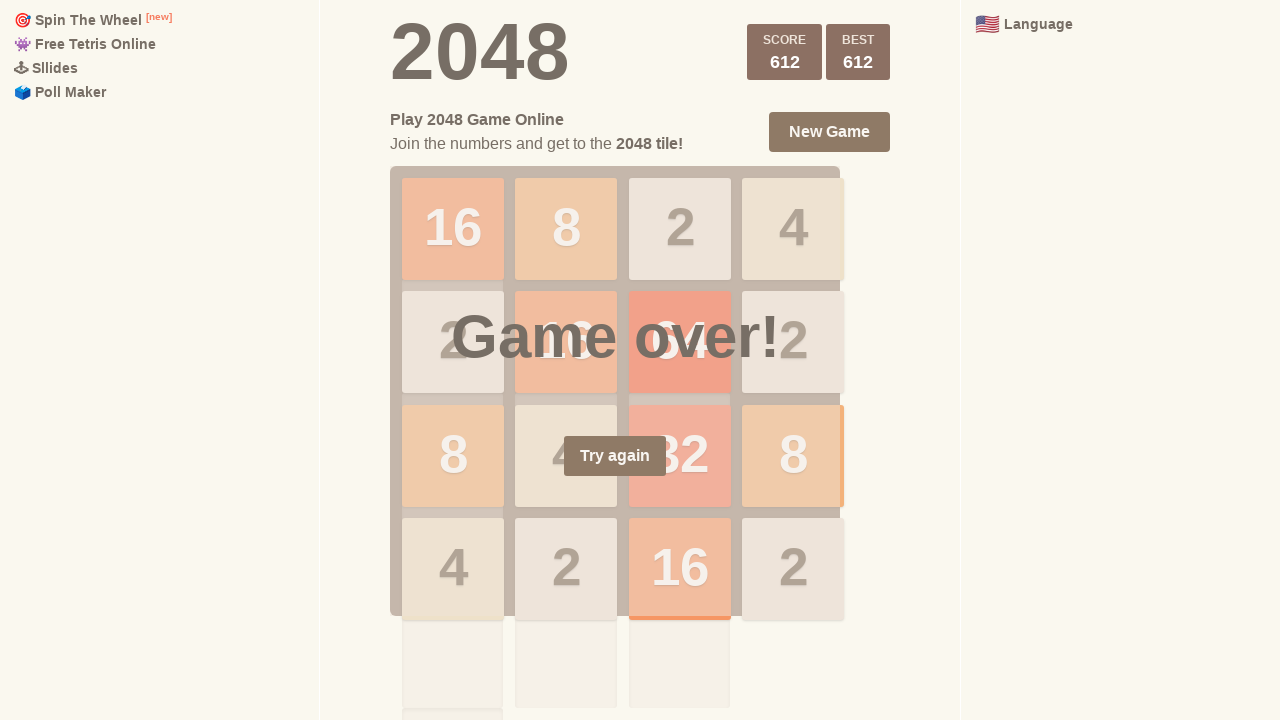

Pressed ArrowDown key (move 543/1000) on html
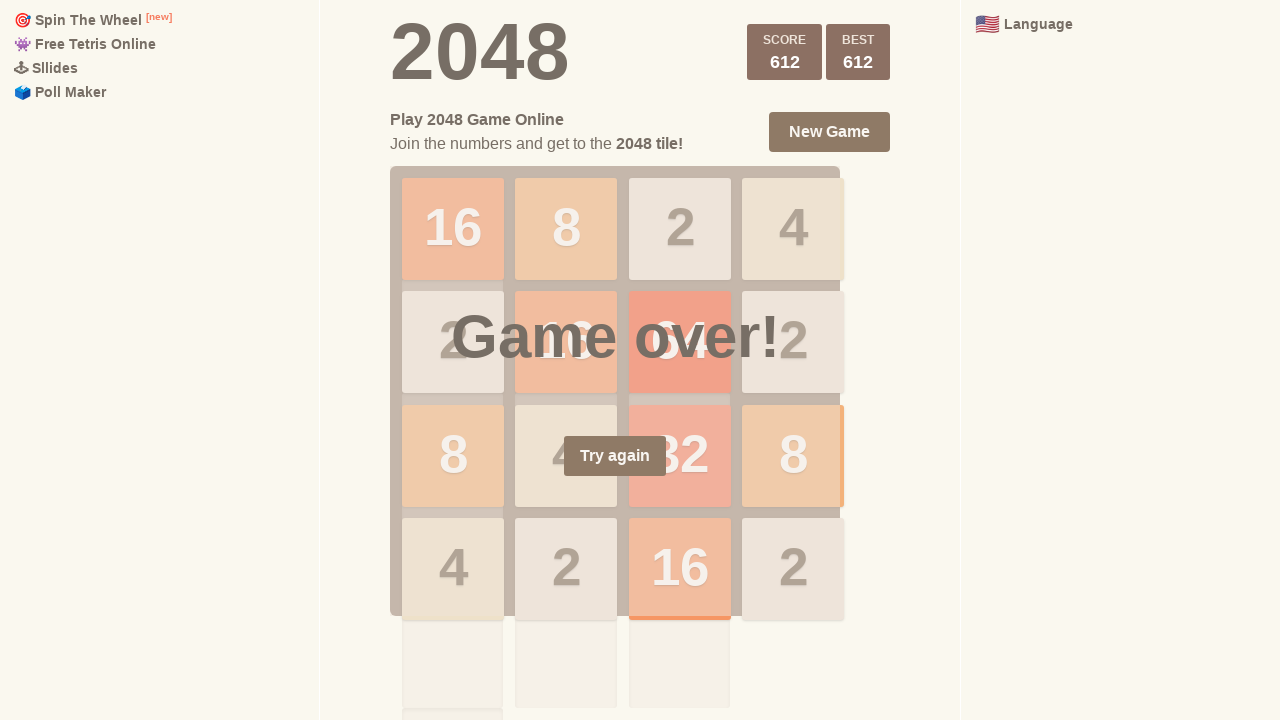

Pressed ArrowDown key (move 544/1000) on html
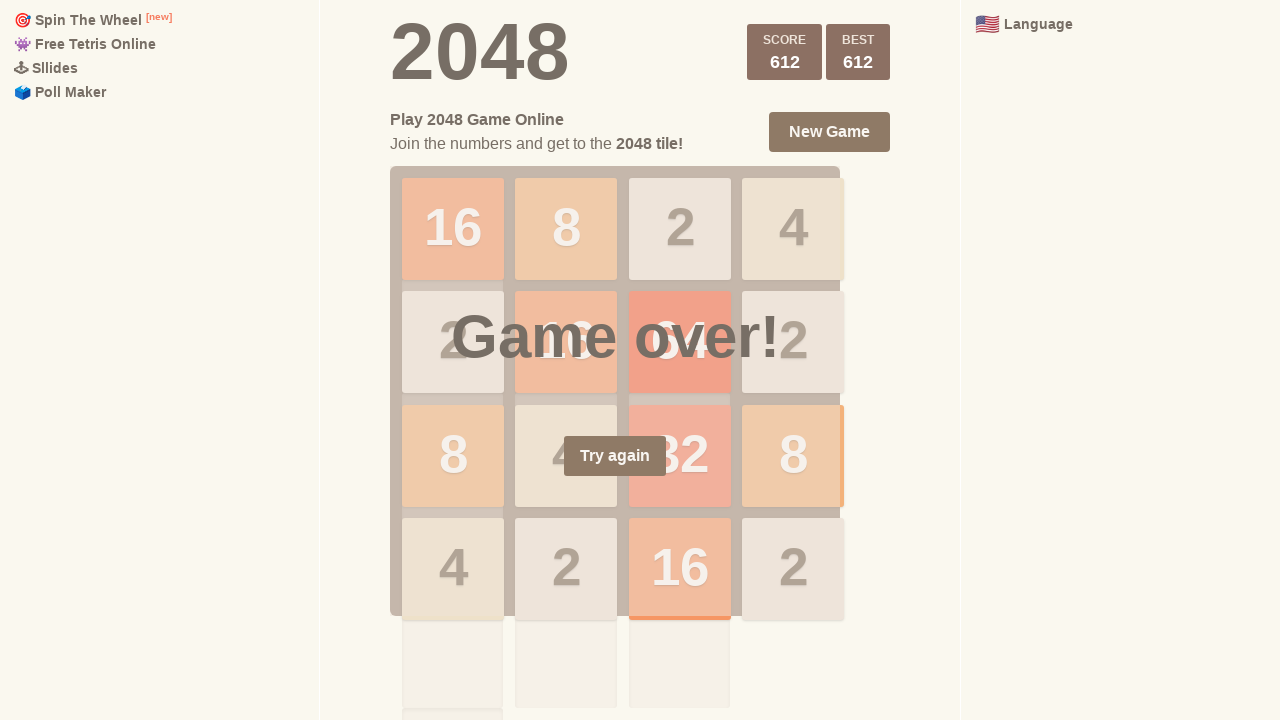

Pressed ArrowLeft key (move 545/1000) on html
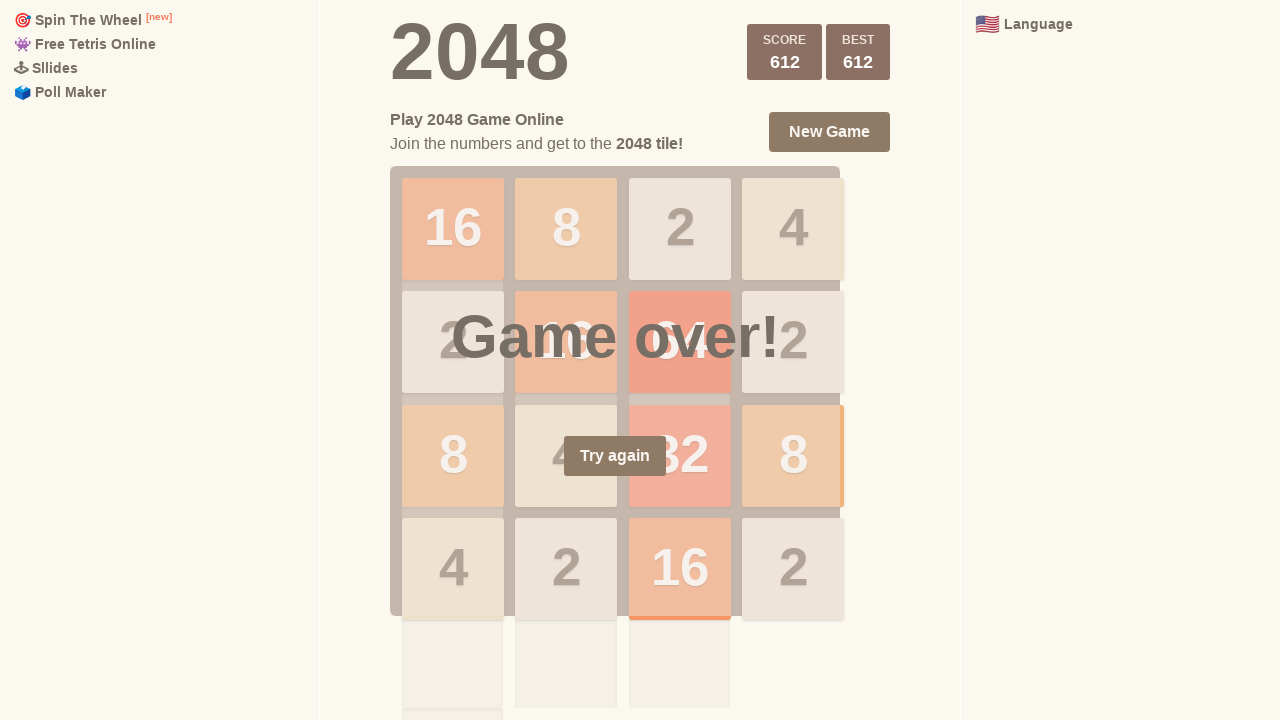

Pressed ArrowLeft key (move 546/1000) on html
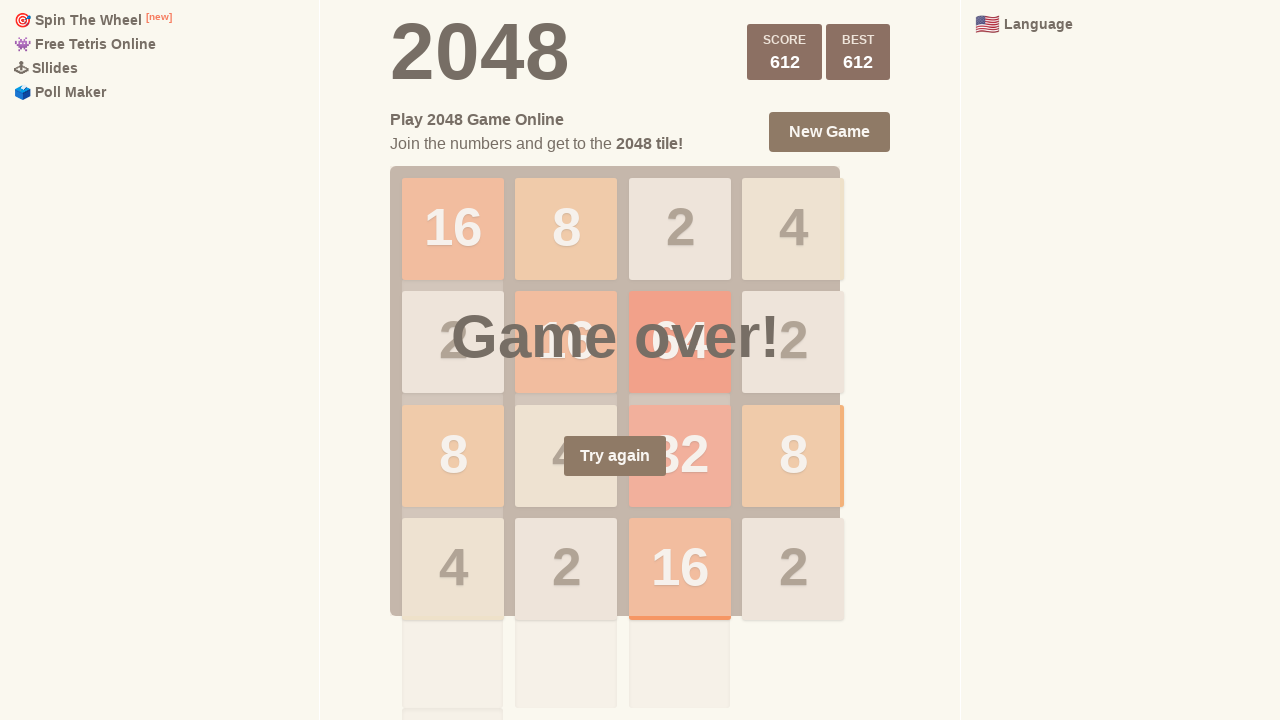

Pressed ArrowUp key (move 547/1000) on html
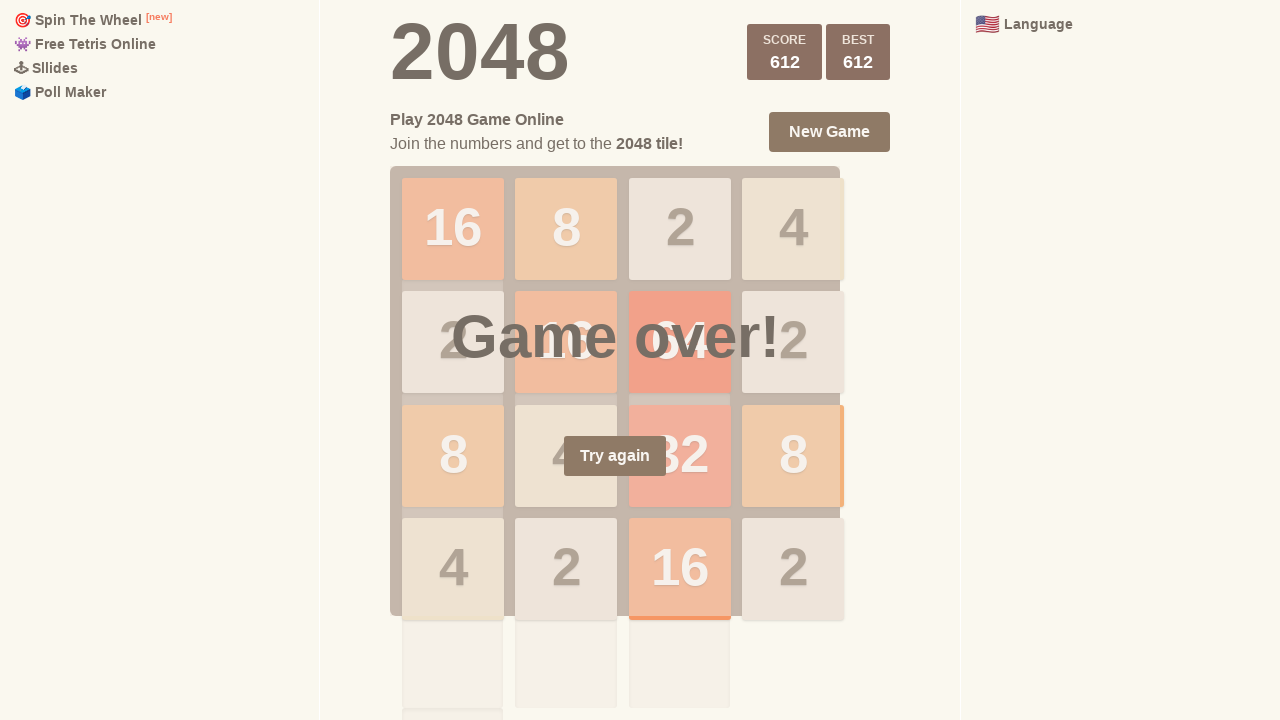

Pressed ArrowLeft key (move 548/1000) on html
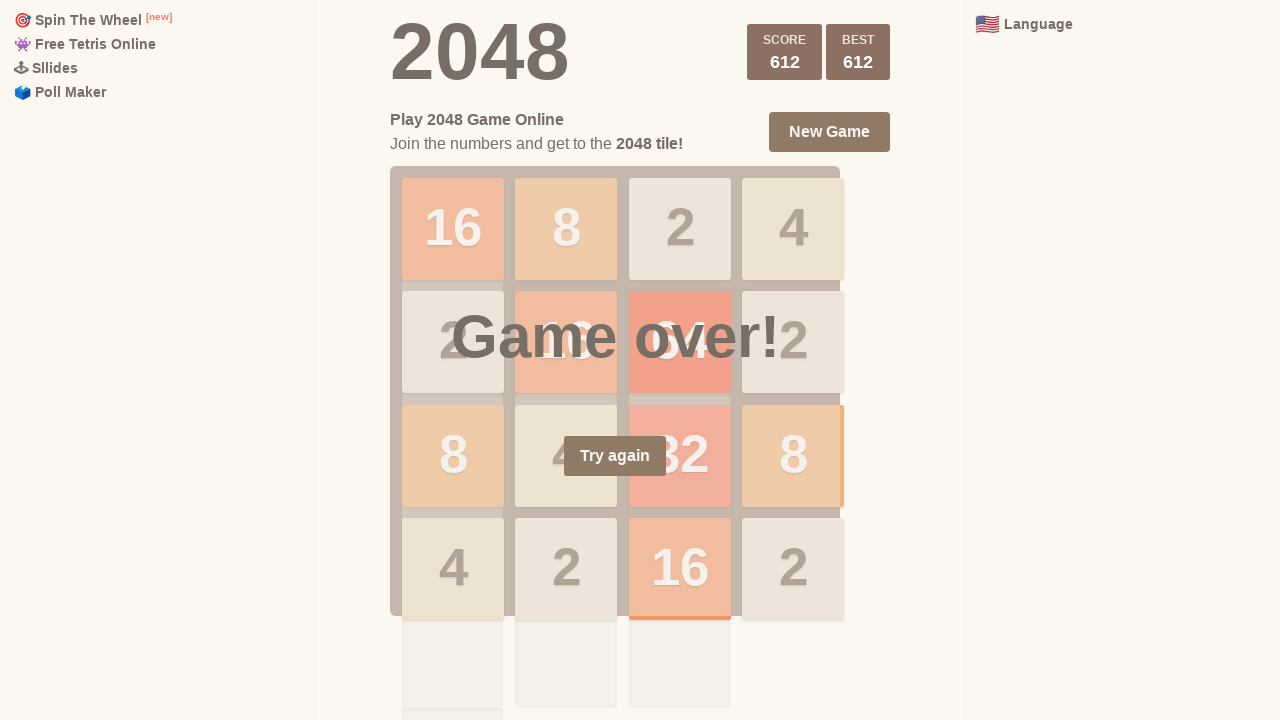

Pressed ArrowLeft key (move 549/1000) on html
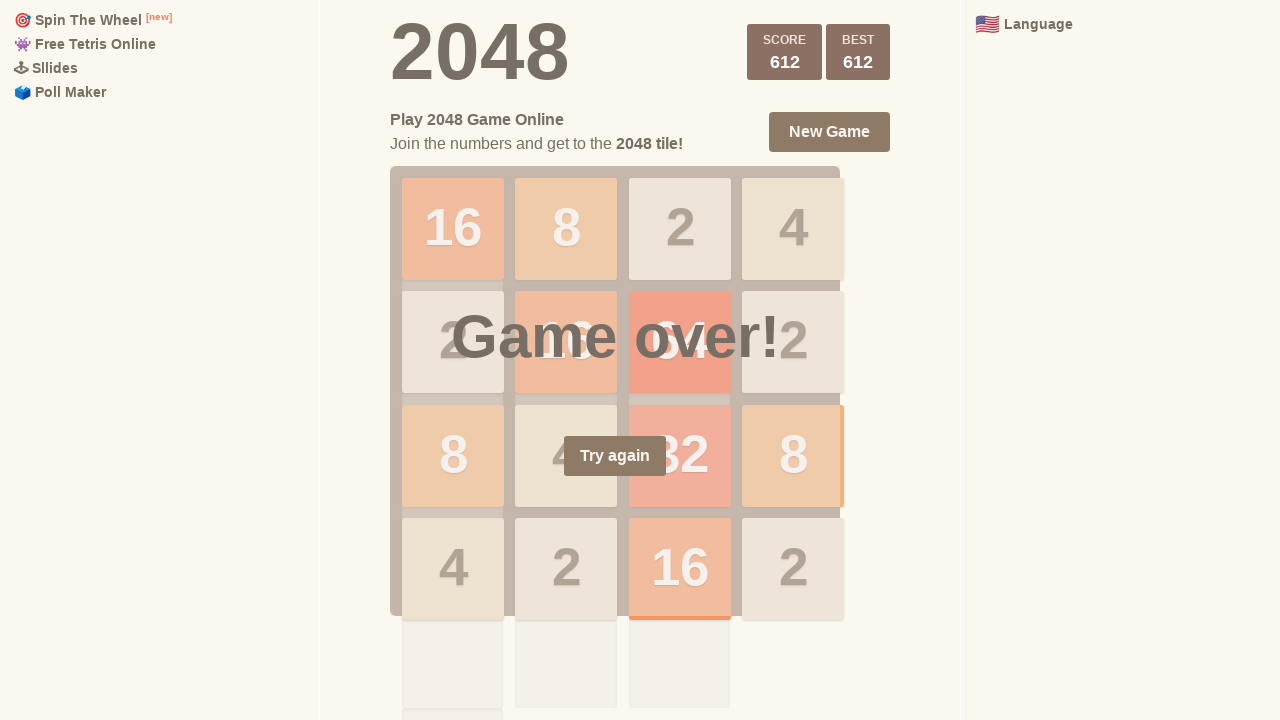

Pressed ArrowRight key (move 550/1000) on html
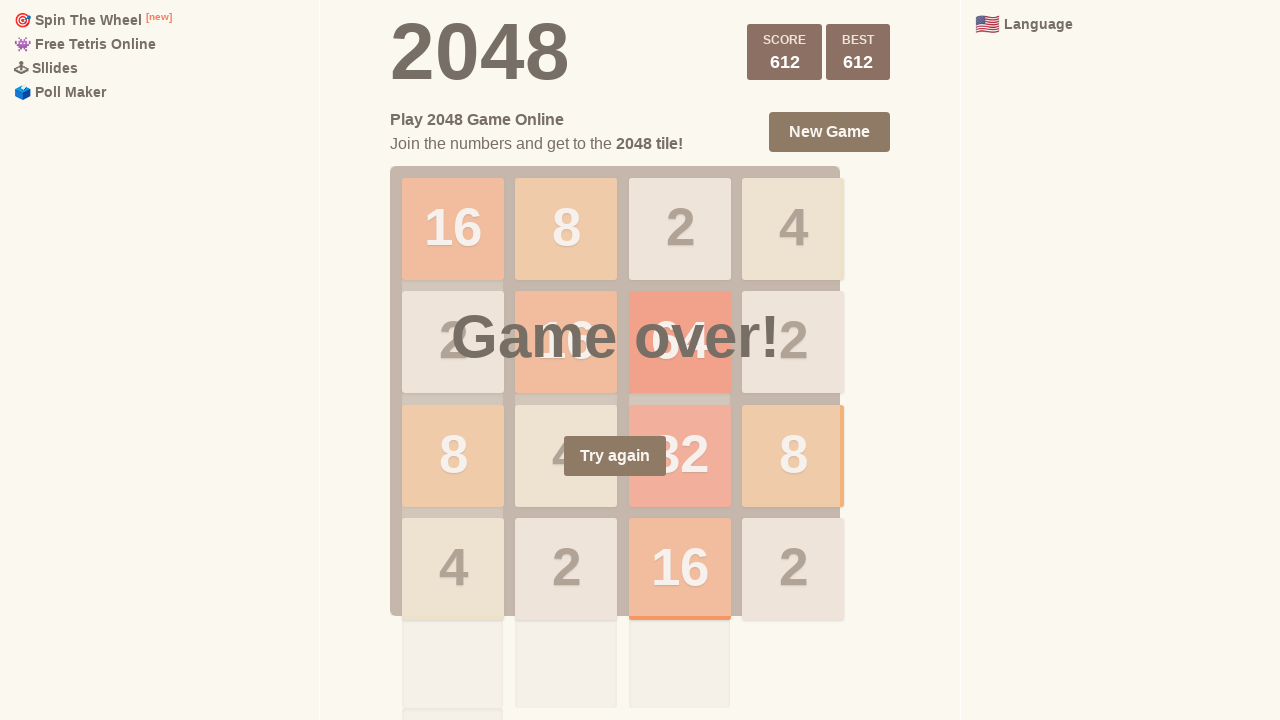

Pressed ArrowRight key (move 551/1000) on html
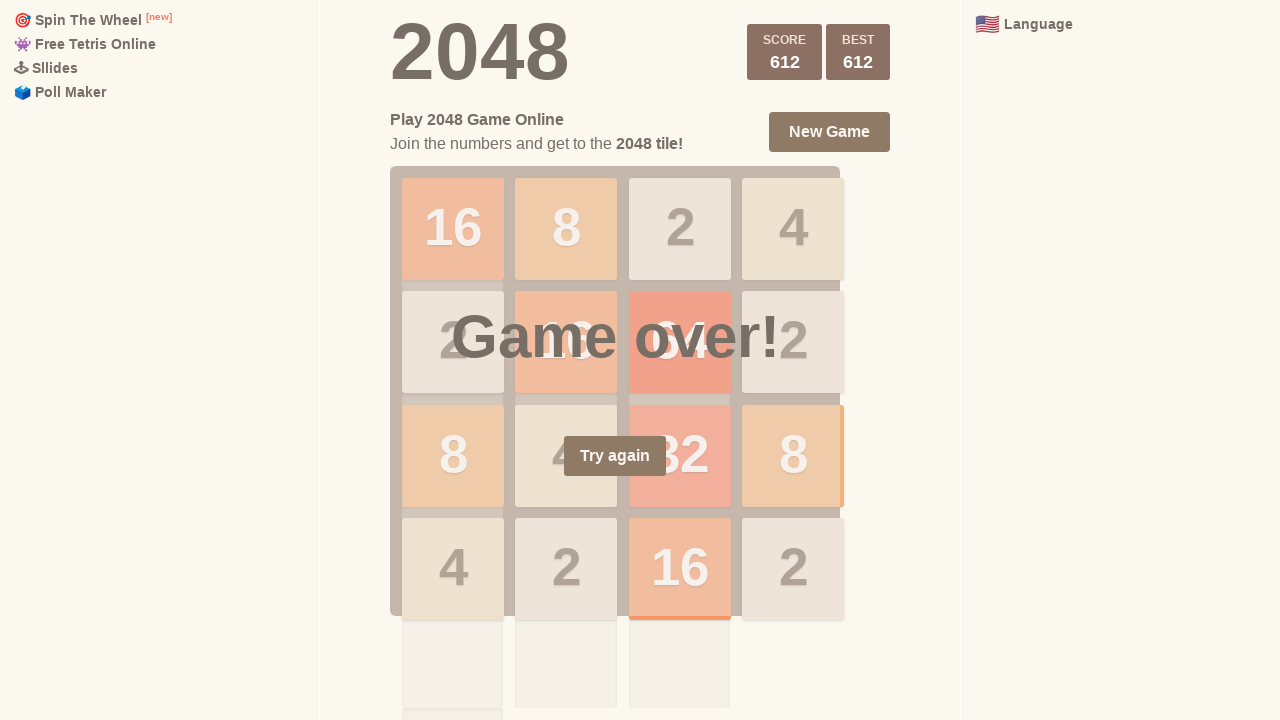

Pressed ArrowDown key (move 552/1000) on html
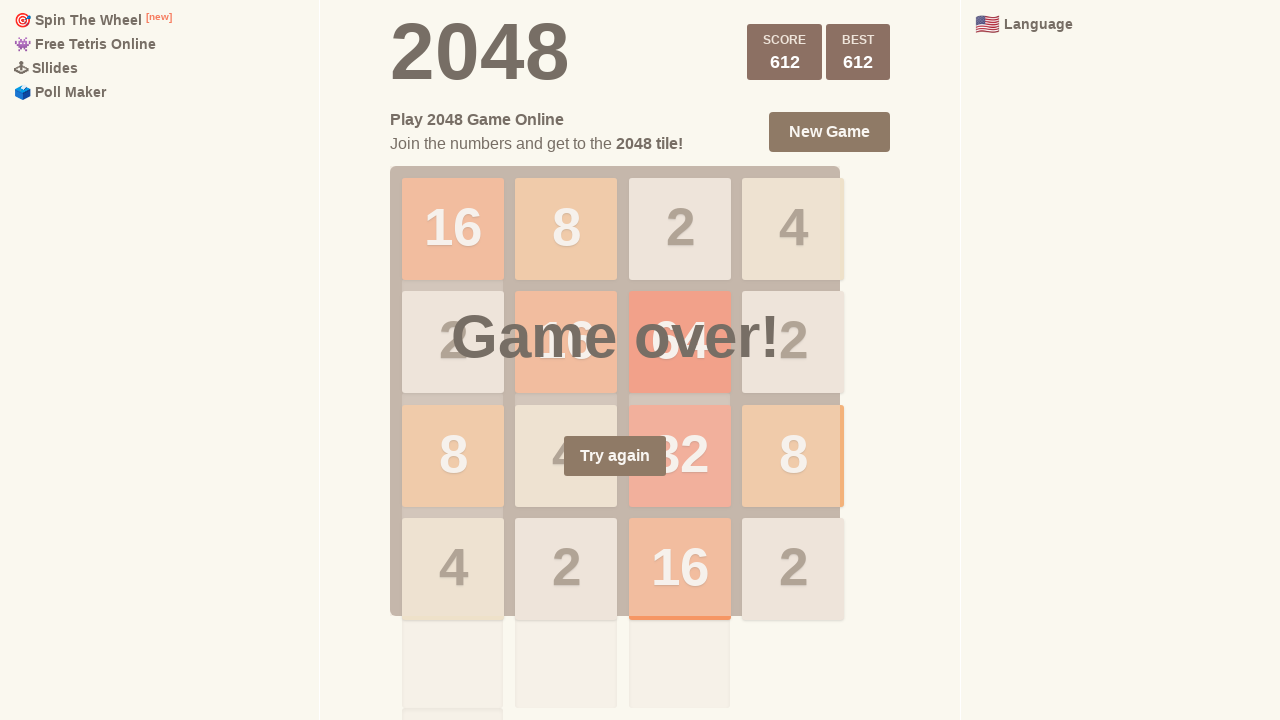

Pressed ArrowUp key (move 553/1000) on html
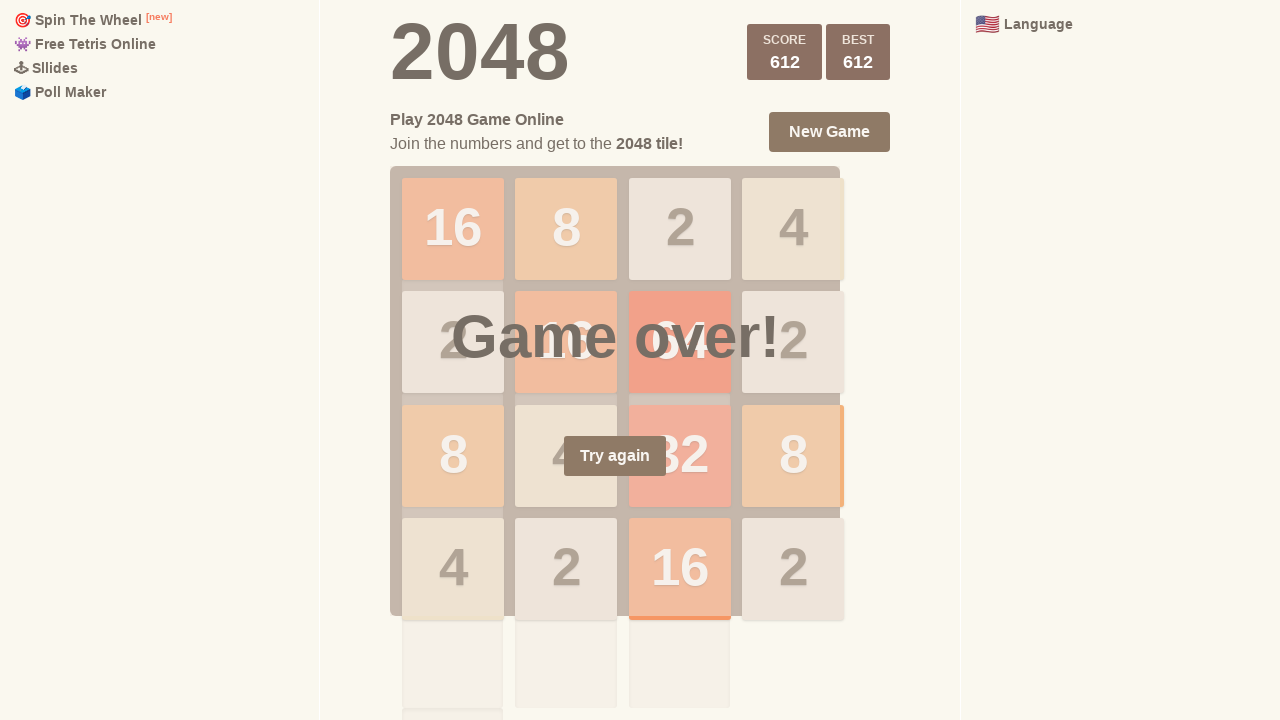

Pressed ArrowUp key (move 554/1000) on html
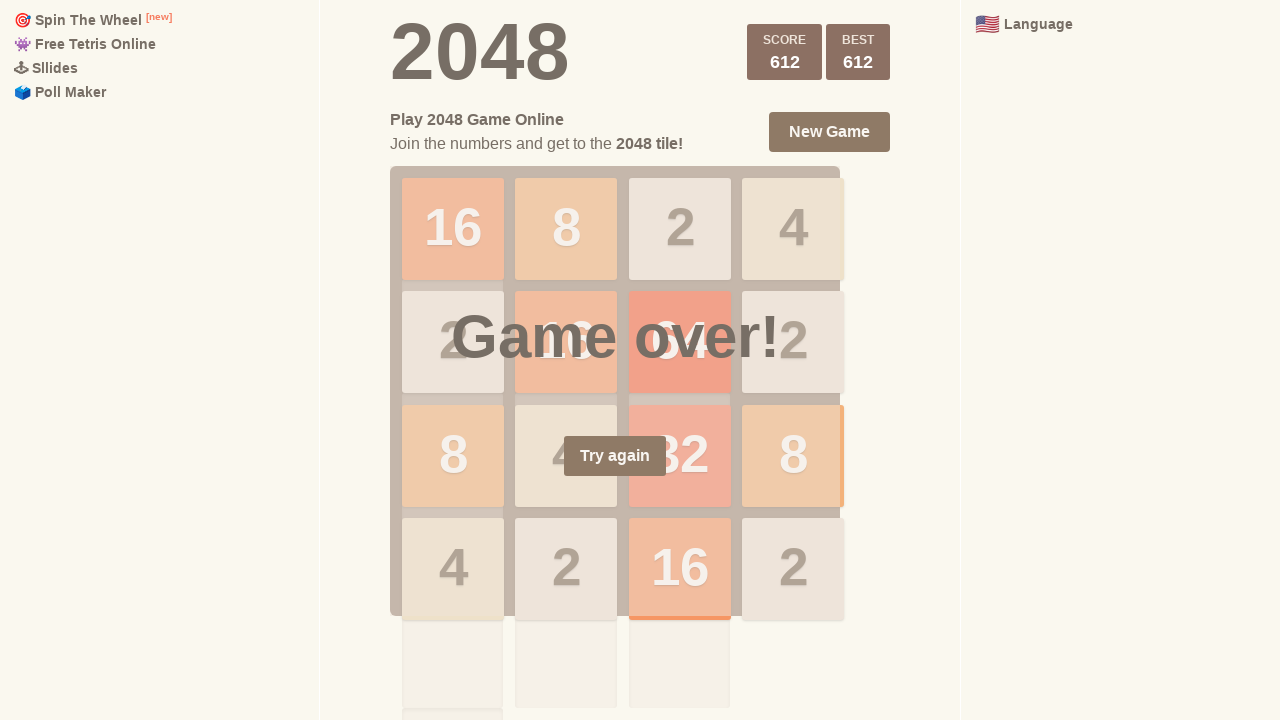

Pressed ArrowUp key (move 555/1000) on html
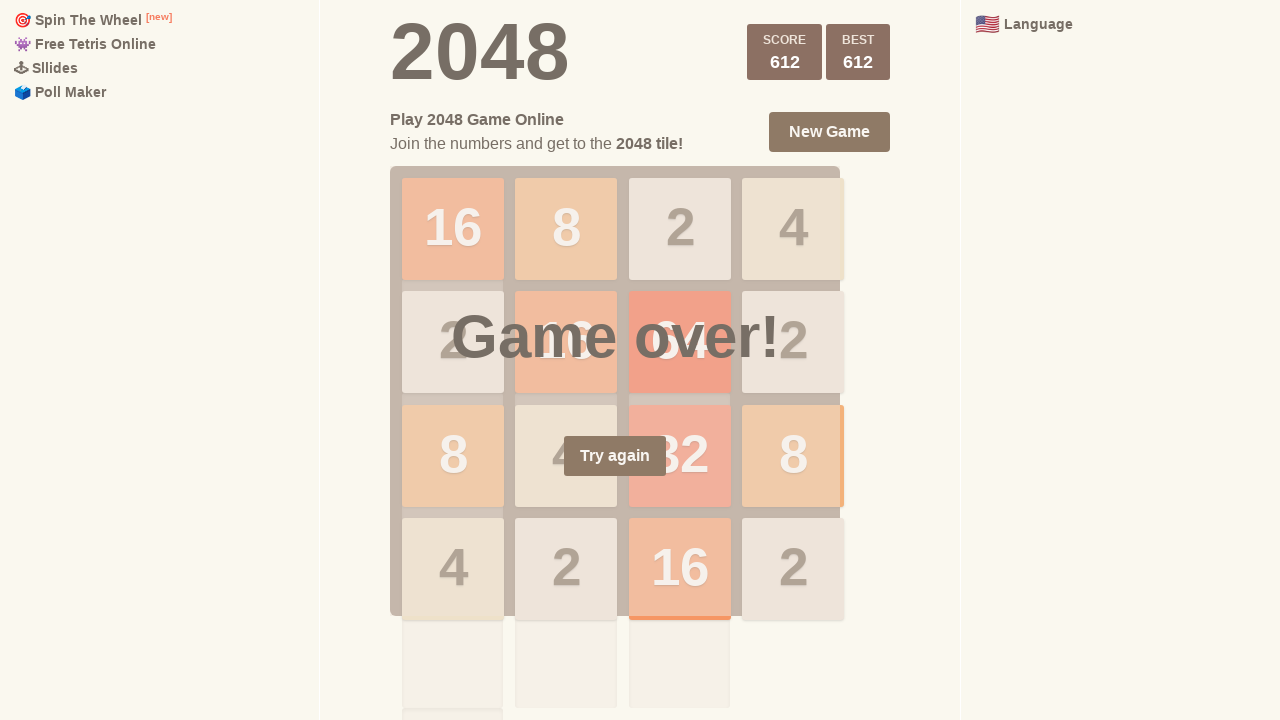

Pressed ArrowRight key (move 556/1000) on html
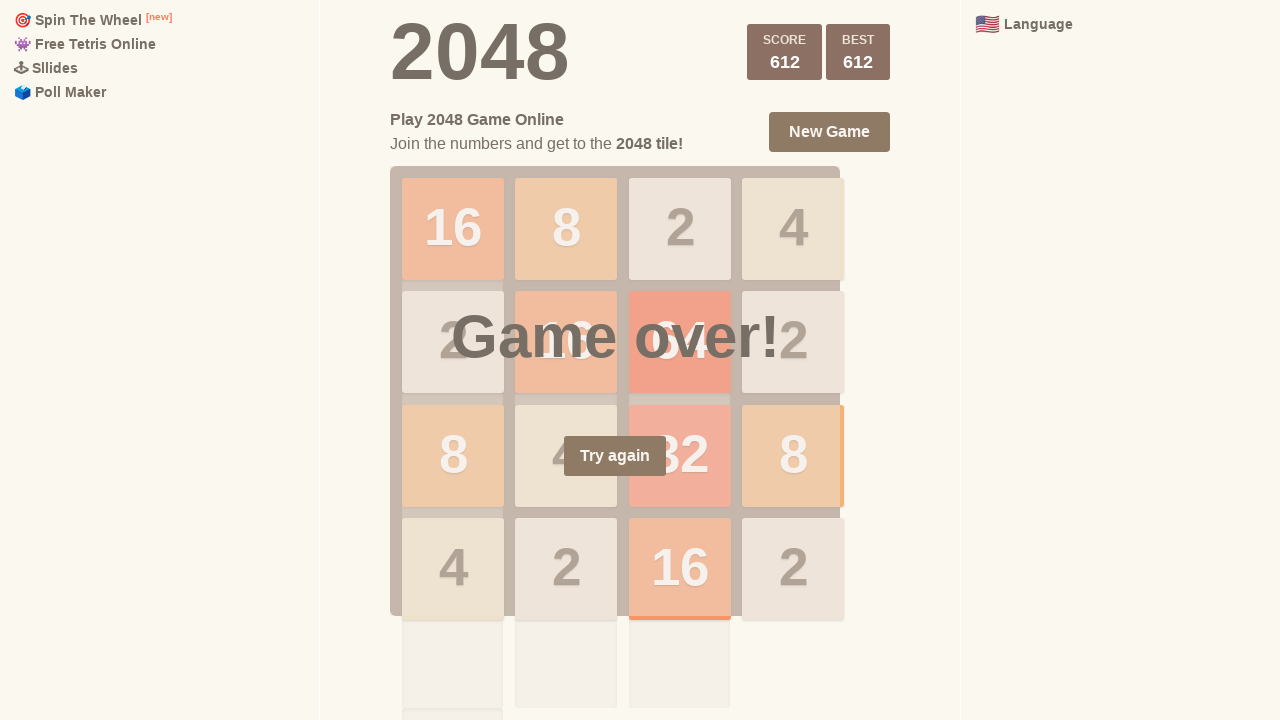

Pressed ArrowLeft key (move 557/1000) on html
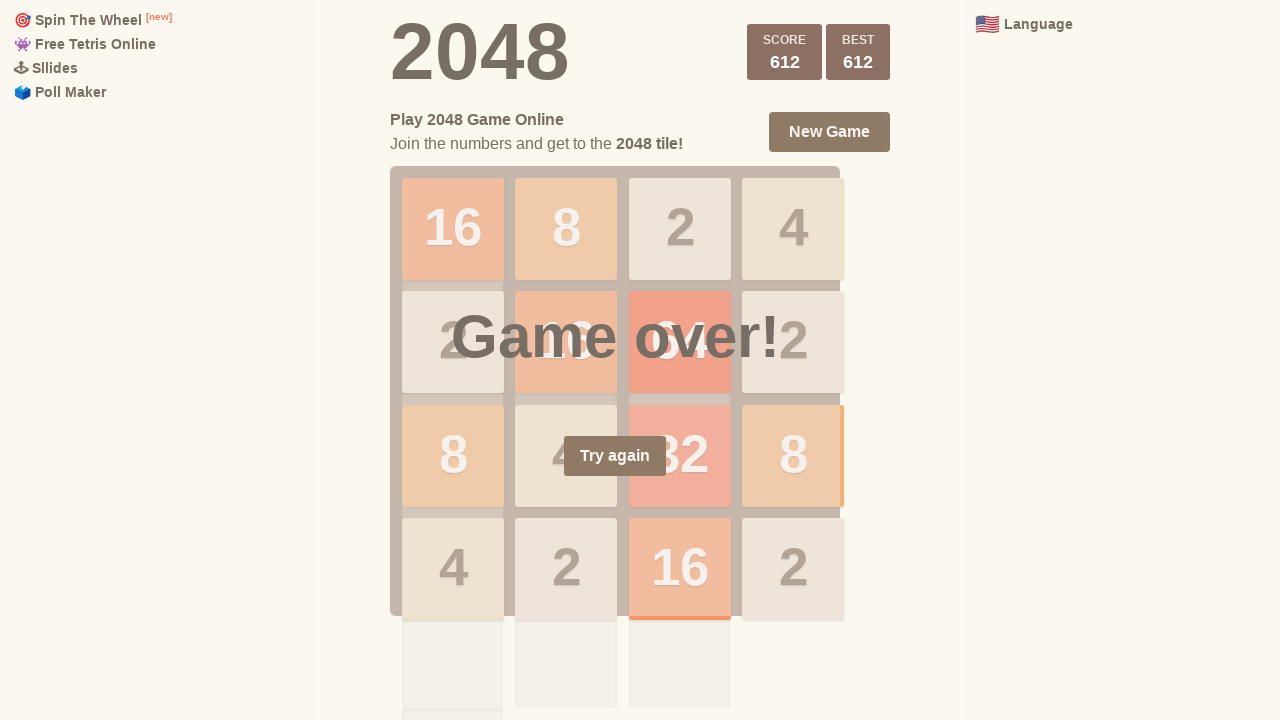

Pressed ArrowDown key (move 558/1000) on html
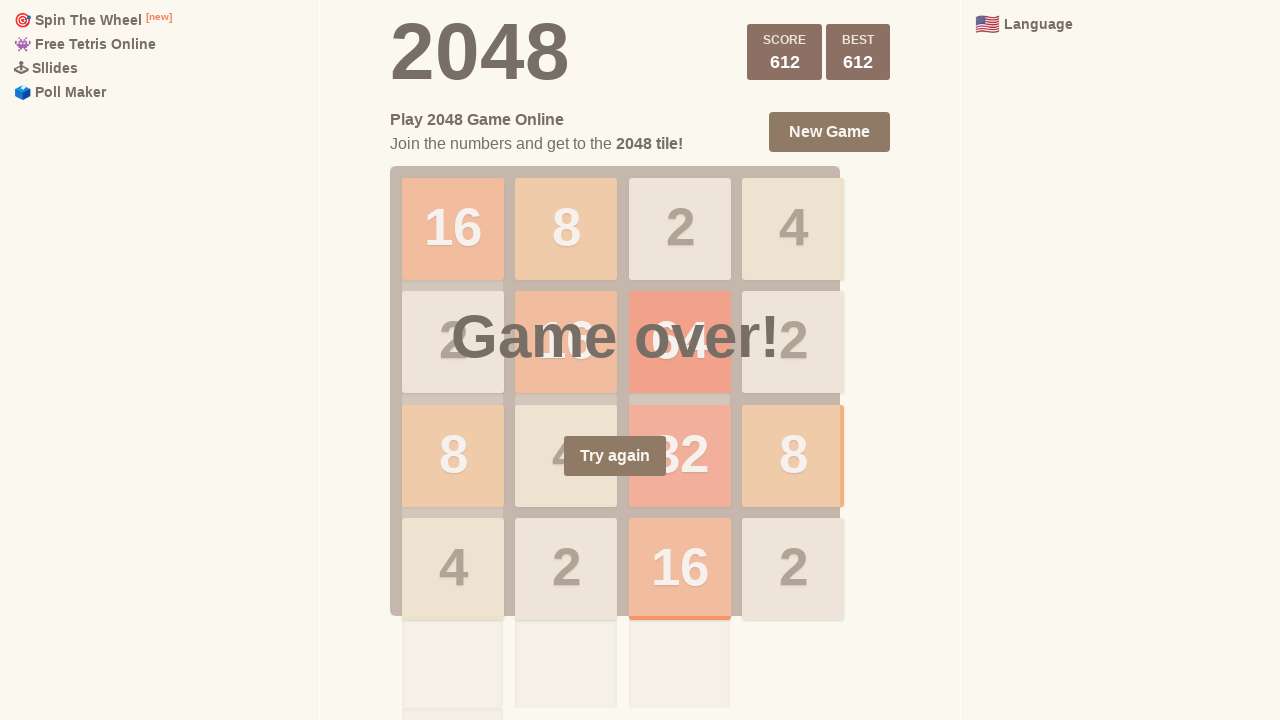

Pressed ArrowUp key (move 559/1000) on html
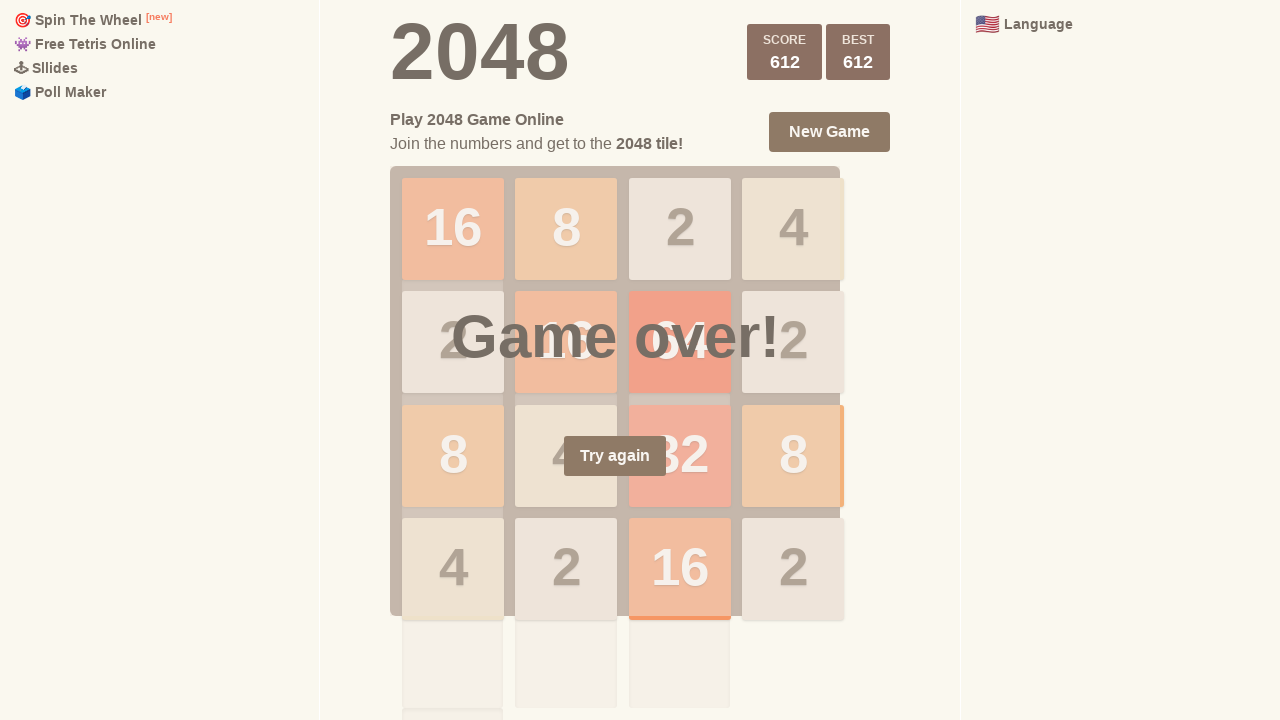

Pressed ArrowUp key (move 560/1000) on html
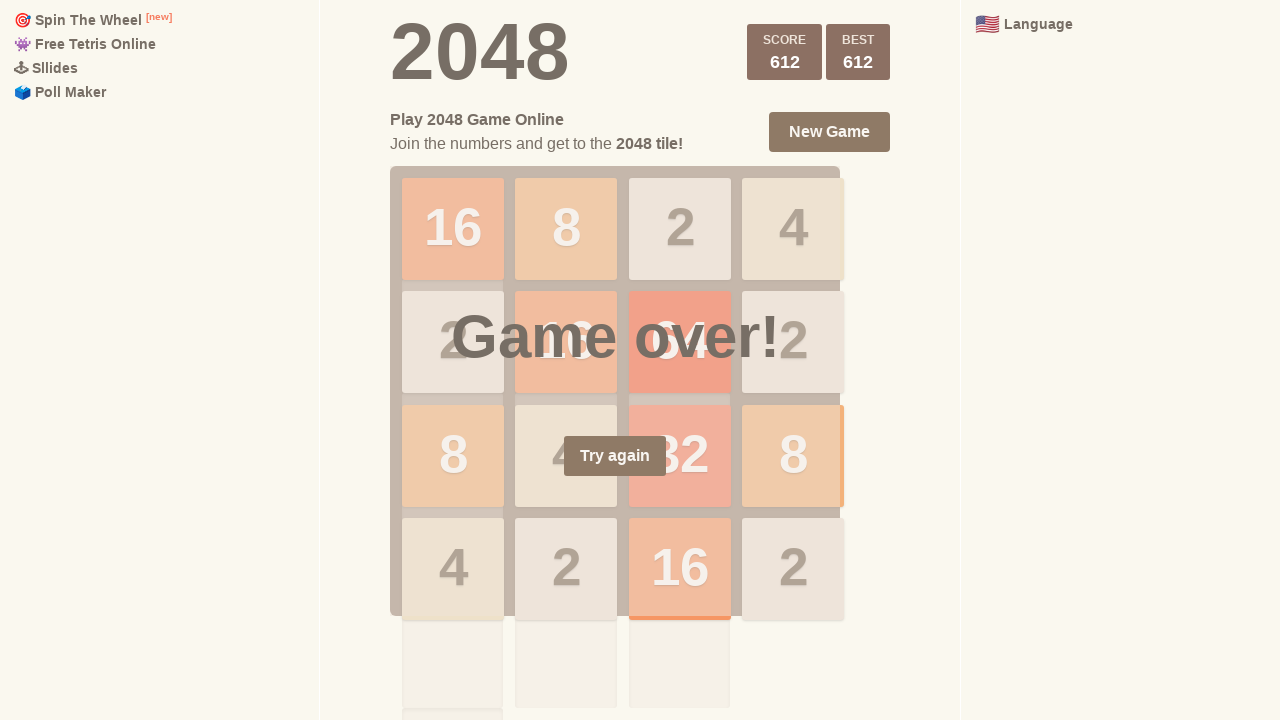

Pressed ArrowDown key (move 561/1000) on html
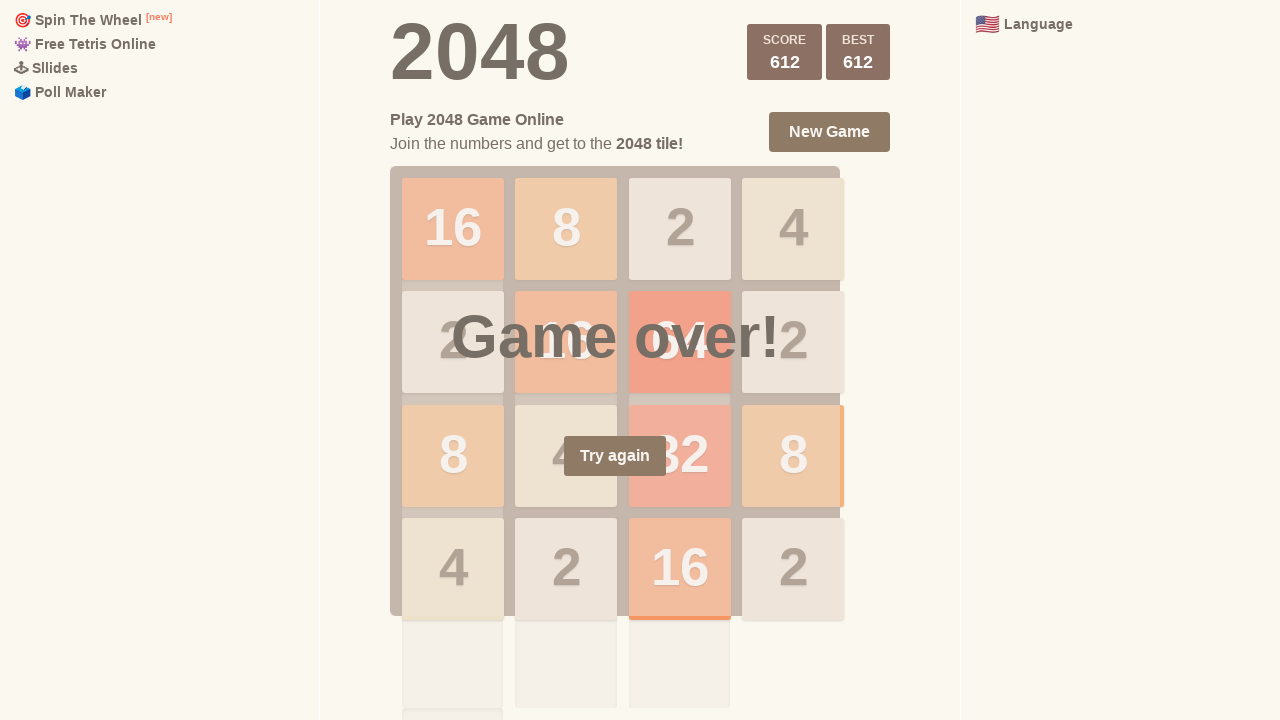

Pressed ArrowUp key (move 562/1000) on html
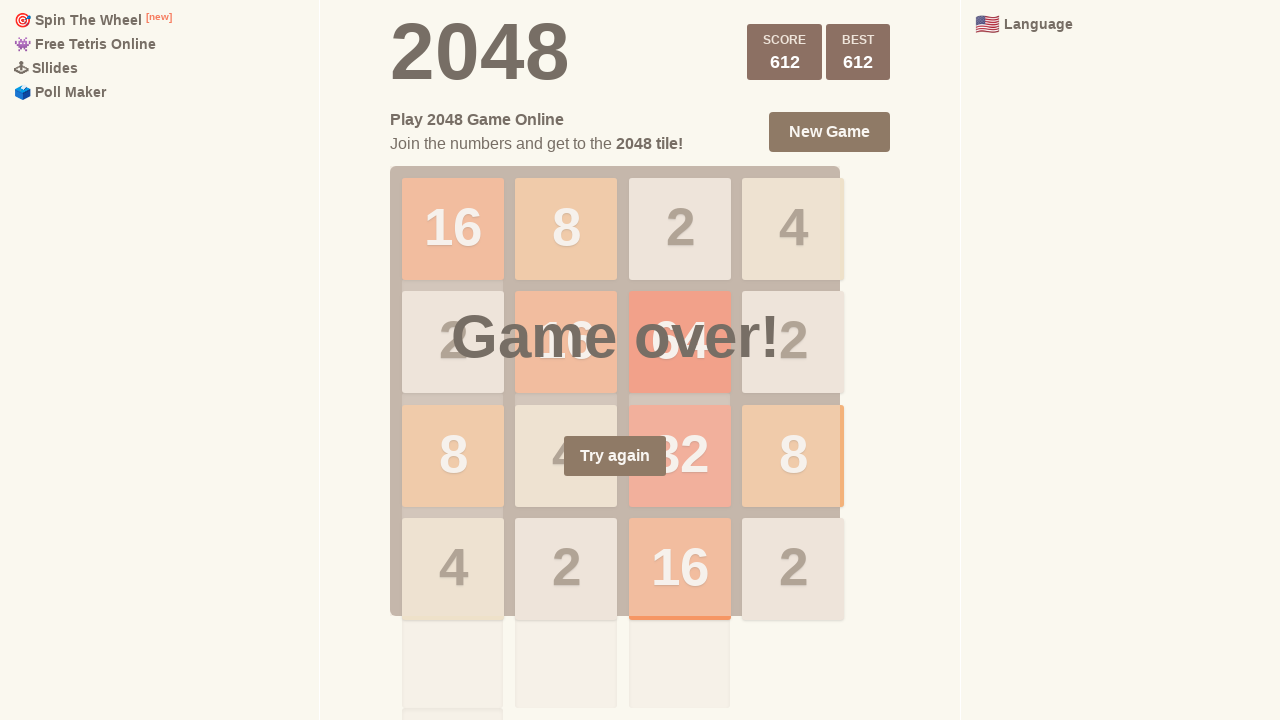

Pressed ArrowRight key (move 563/1000) on html
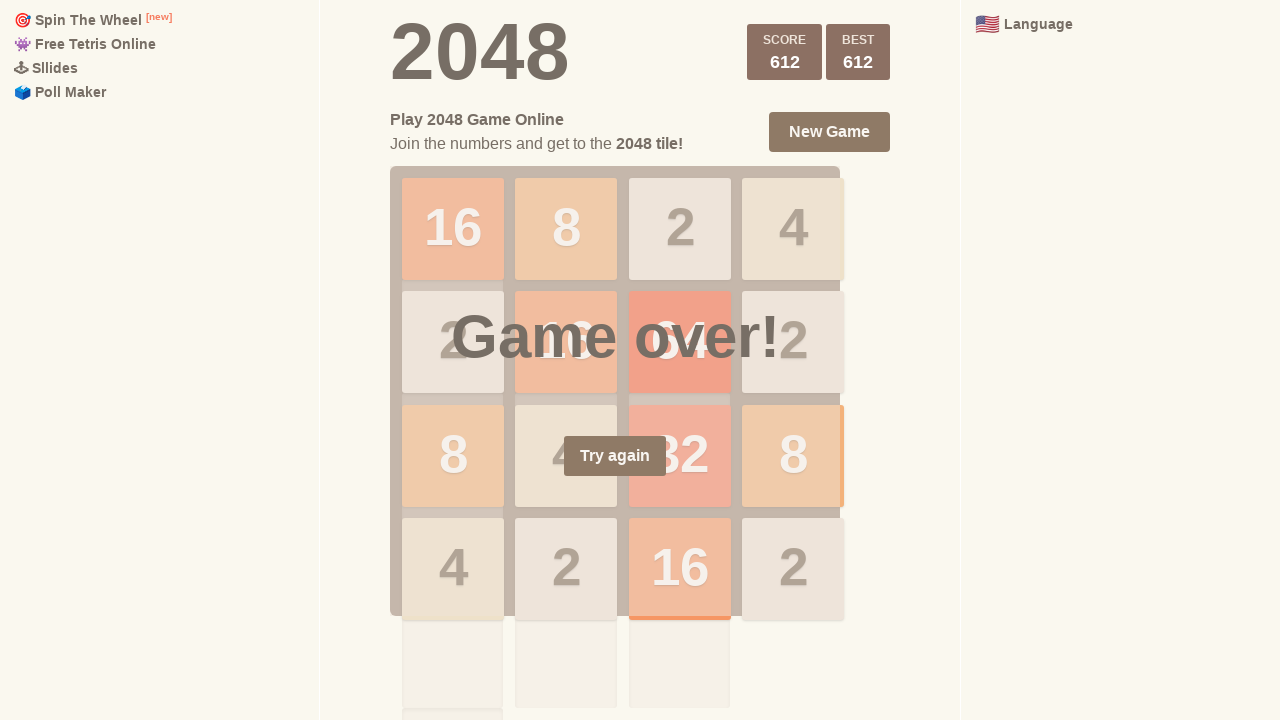

Pressed ArrowDown key (move 564/1000) on html
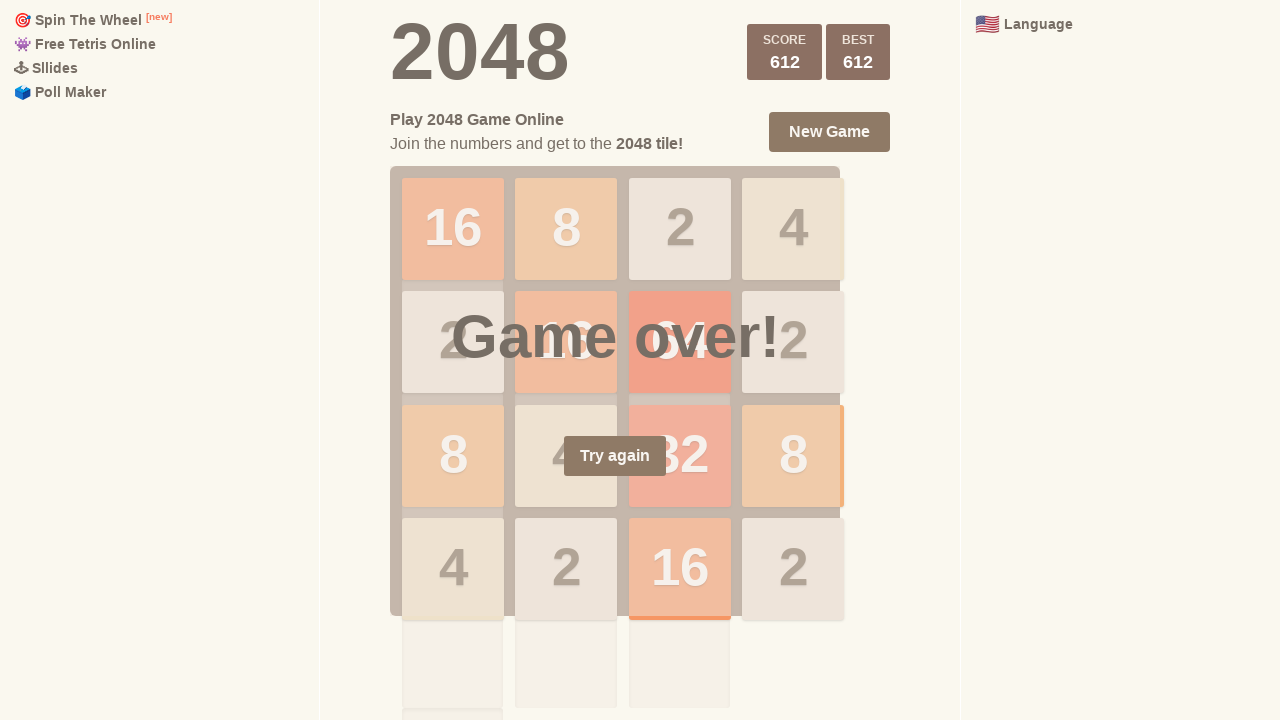

Pressed ArrowDown key (move 565/1000) on html
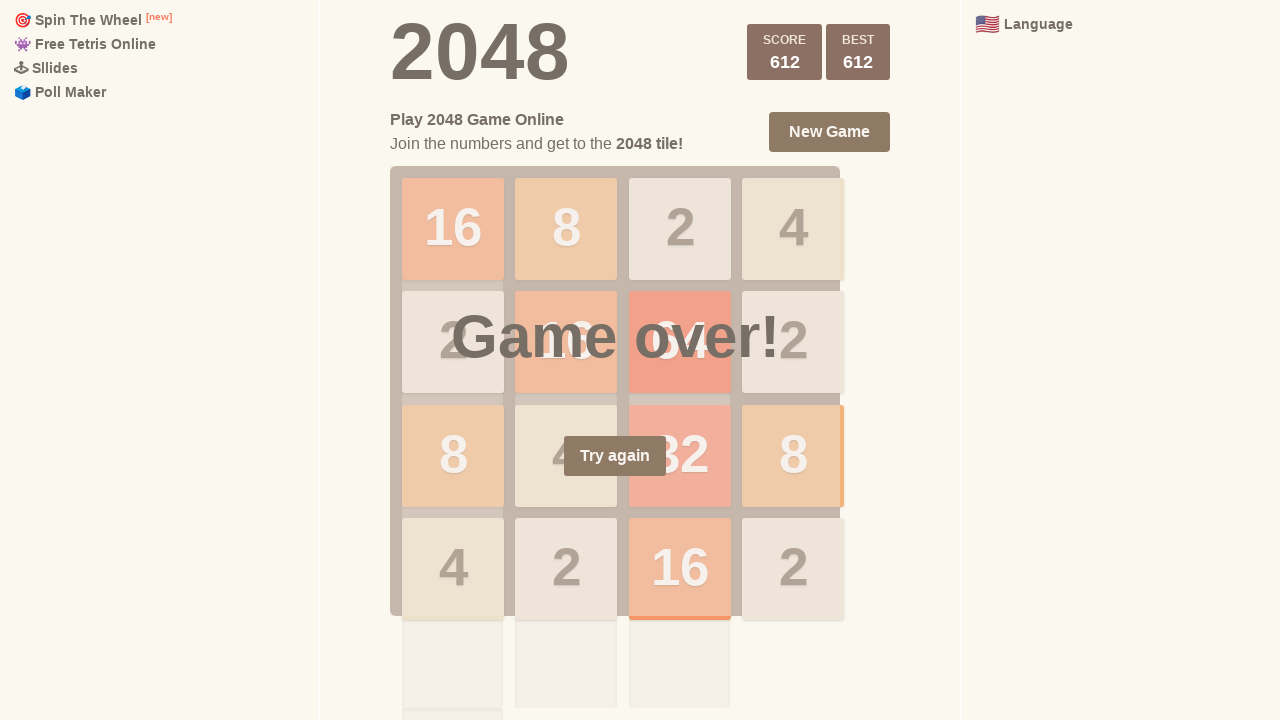

Pressed ArrowUp key (move 566/1000) on html
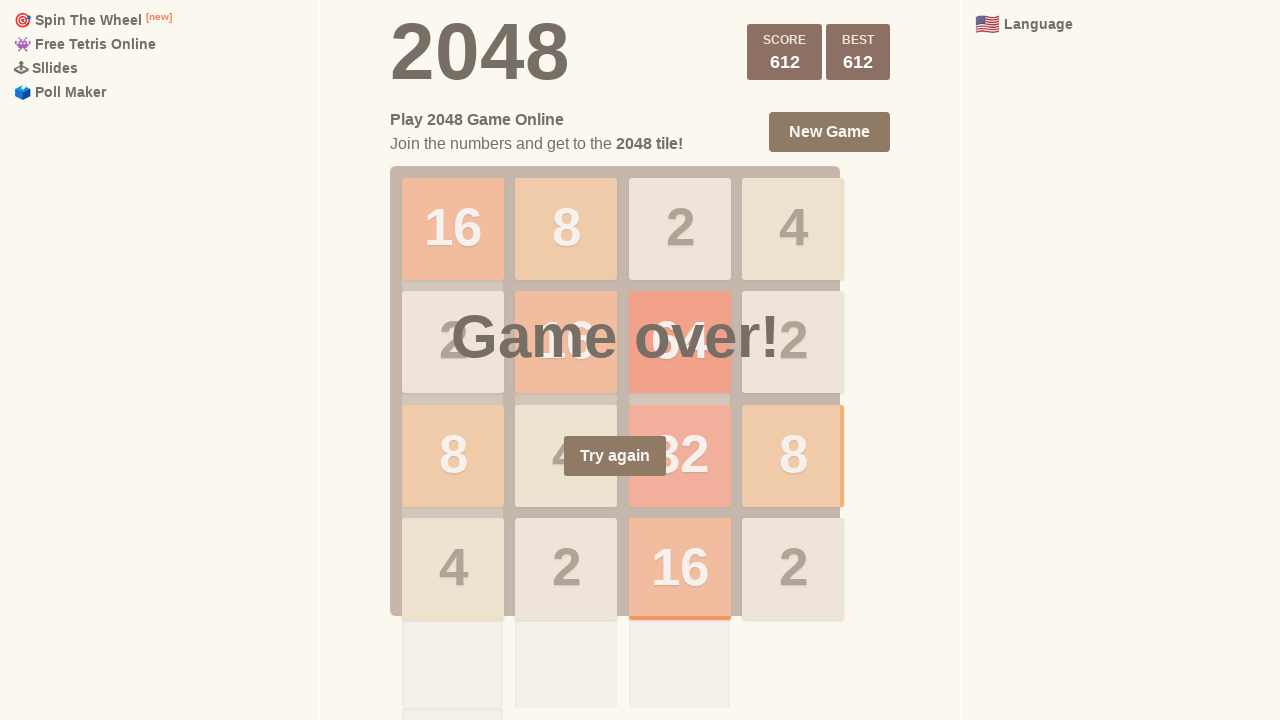

Pressed ArrowDown key (move 567/1000) on html
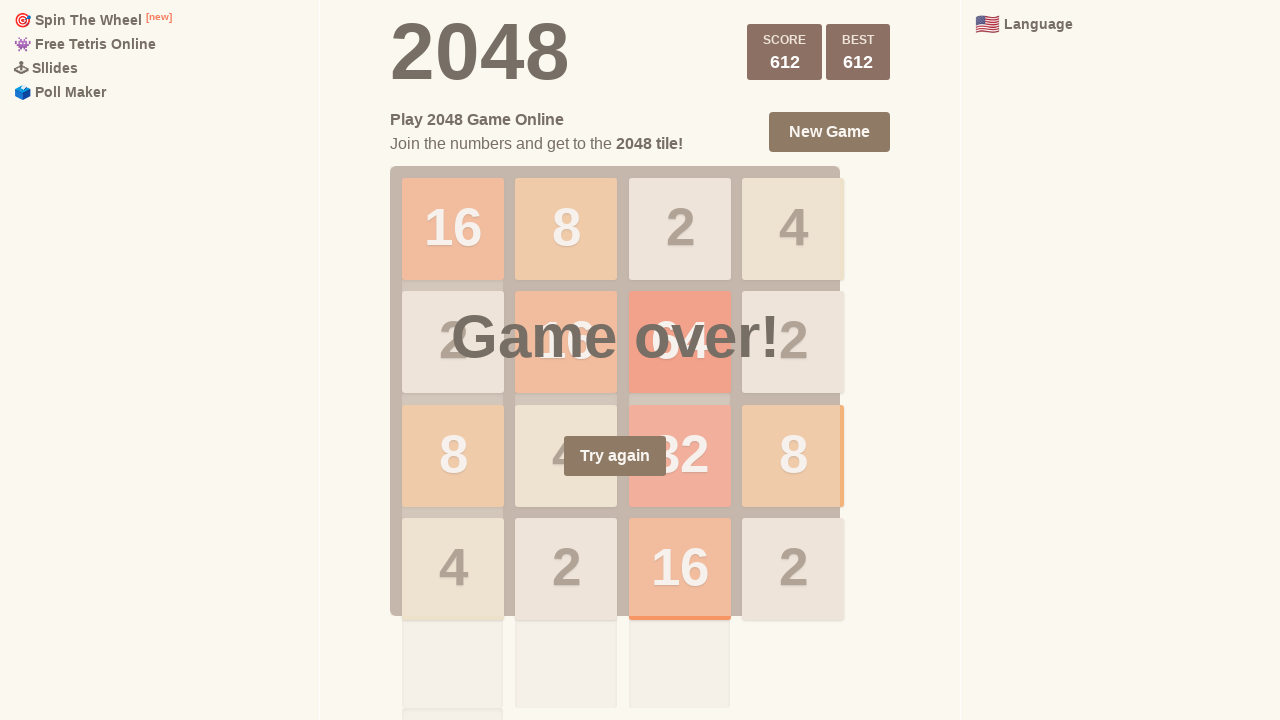

Pressed ArrowRight key (move 568/1000) on html
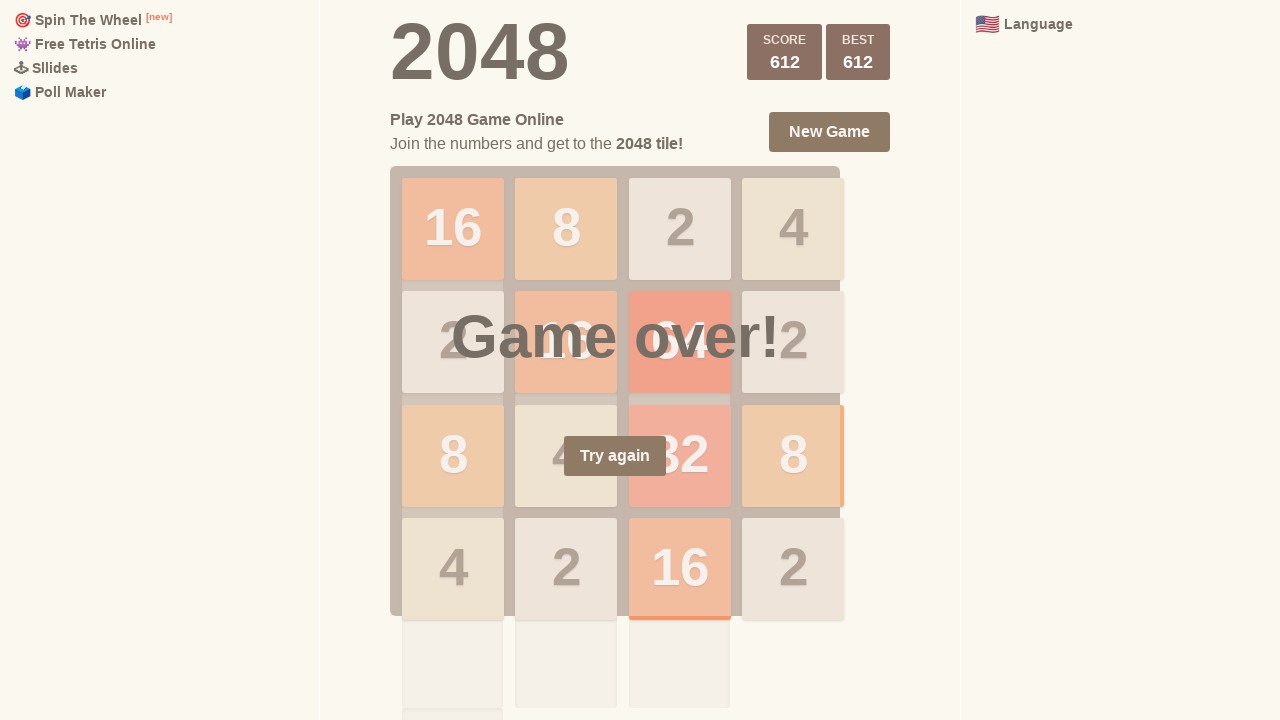

Pressed ArrowDown key (move 569/1000) on html
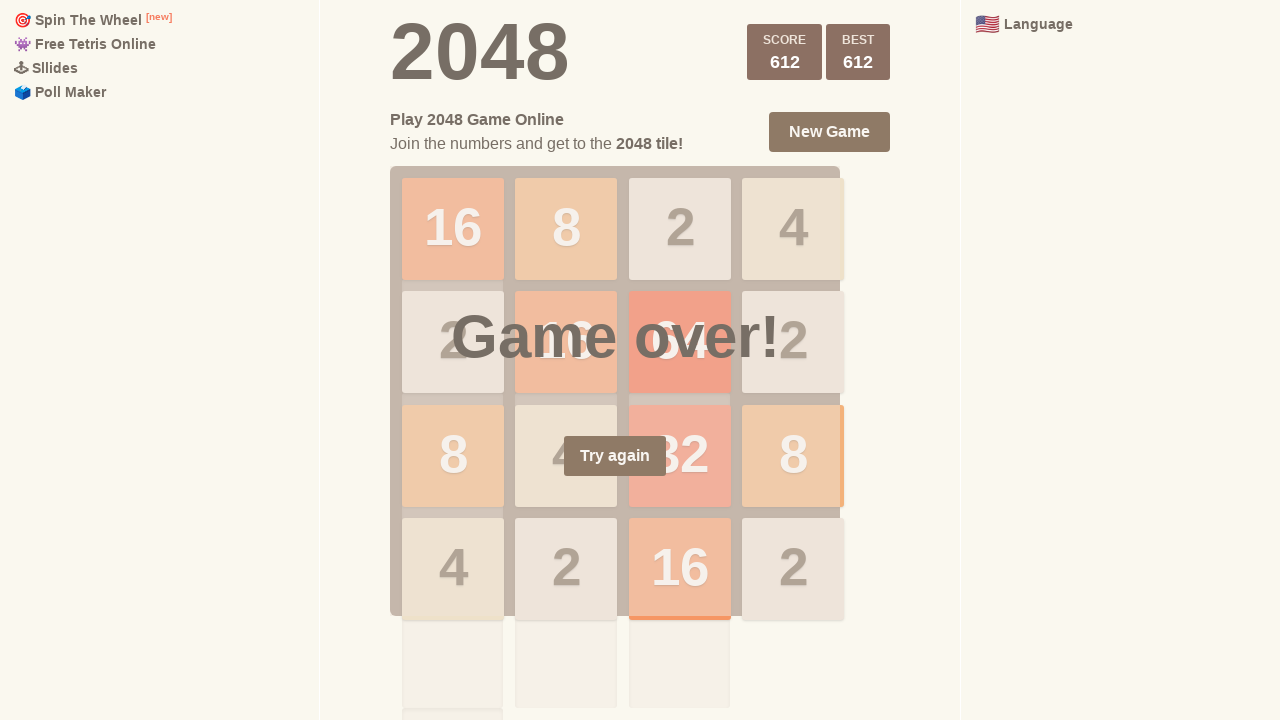

Pressed ArrowDown key (move 570/1000) on html
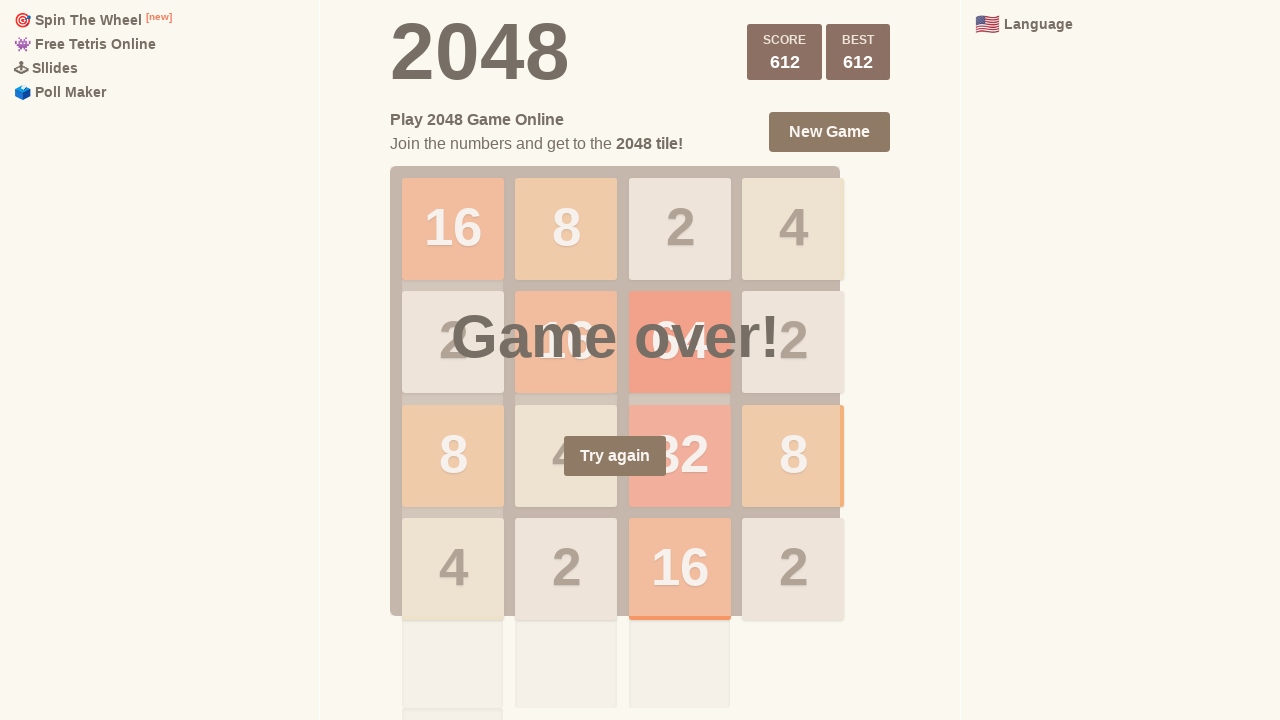

Pressed ArrowDown key (move 571/1000) on html
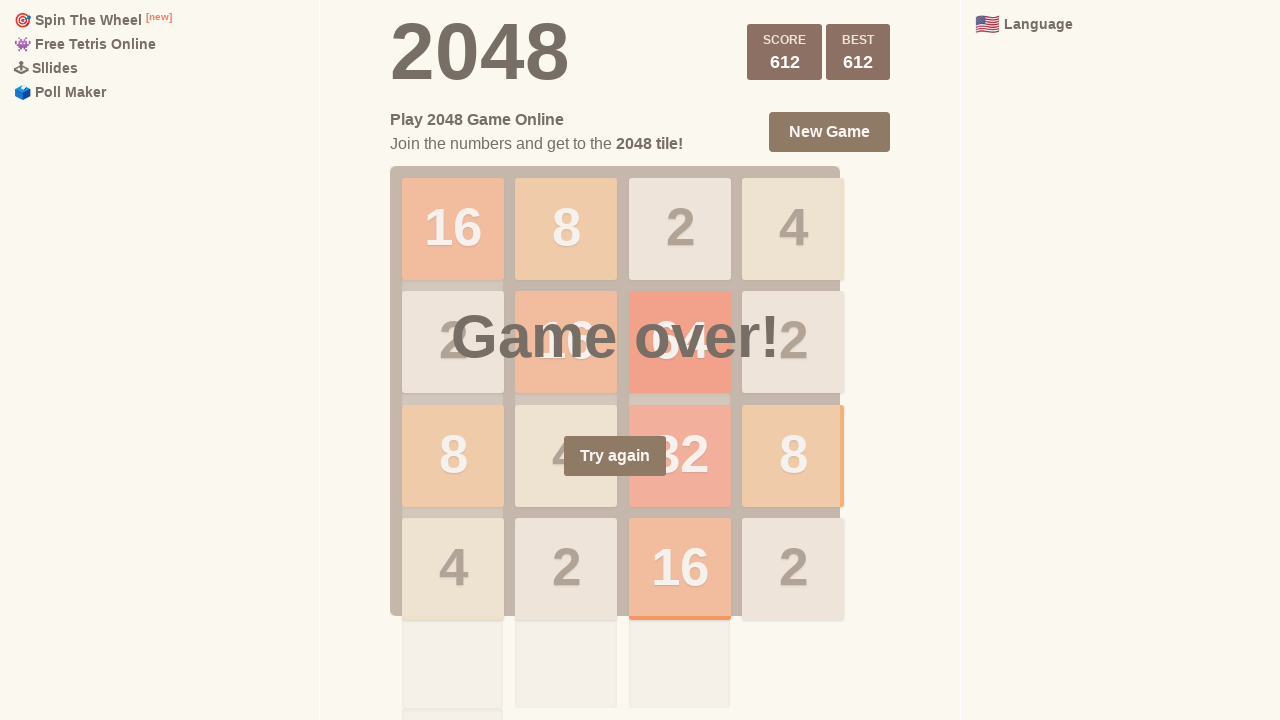

Pressed ArrowRight key (move 572/1000) on html
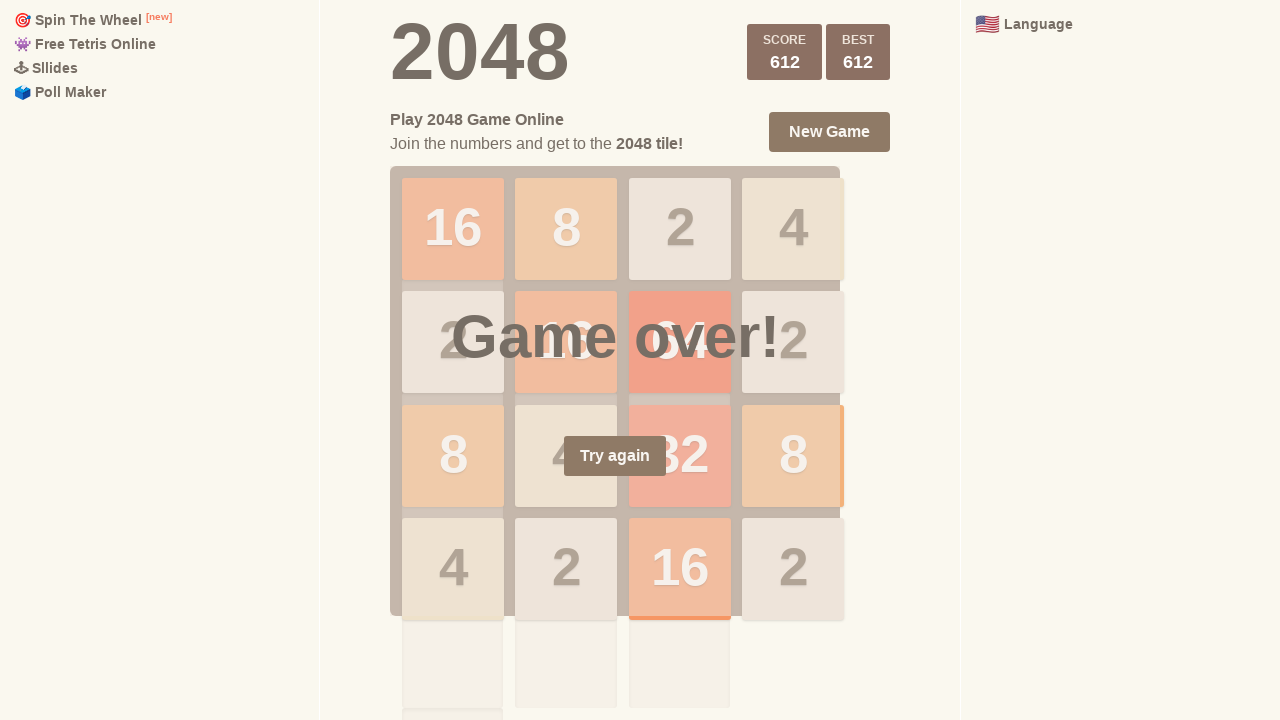

Pressed ArrowDown key (move 573/1000) on html
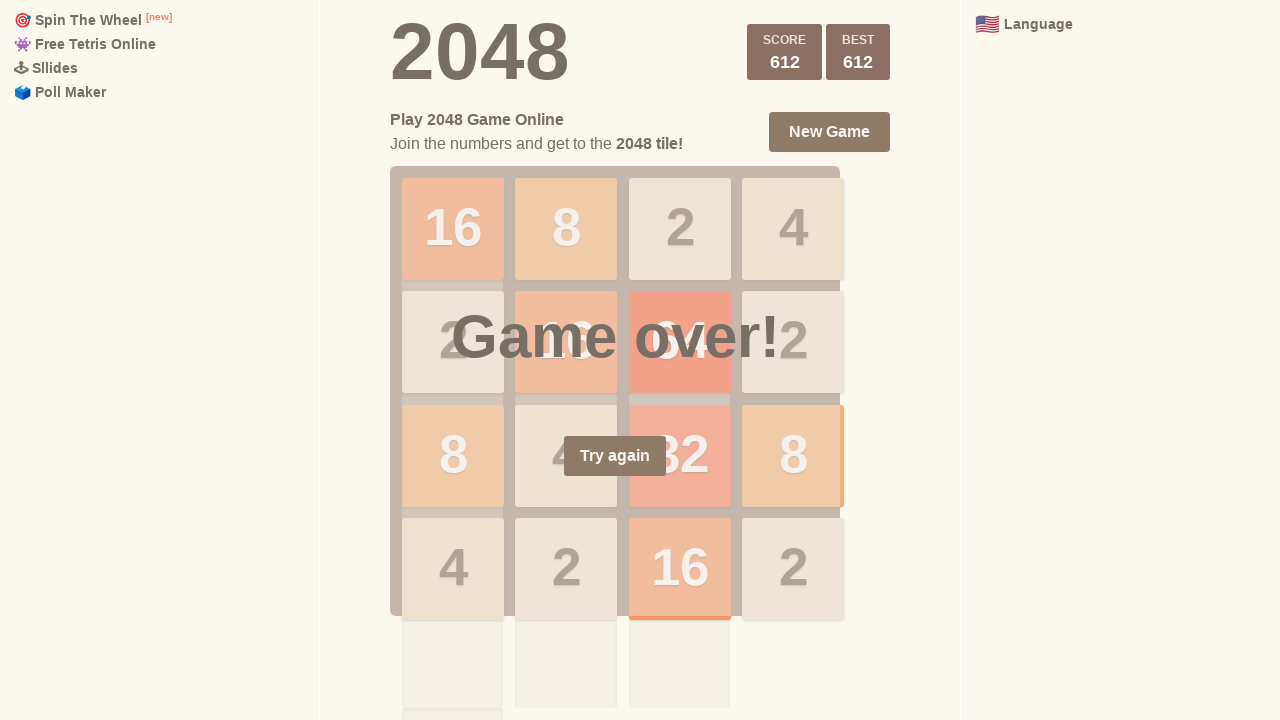

Pressed ArrowRight key (move 574/1000) on html
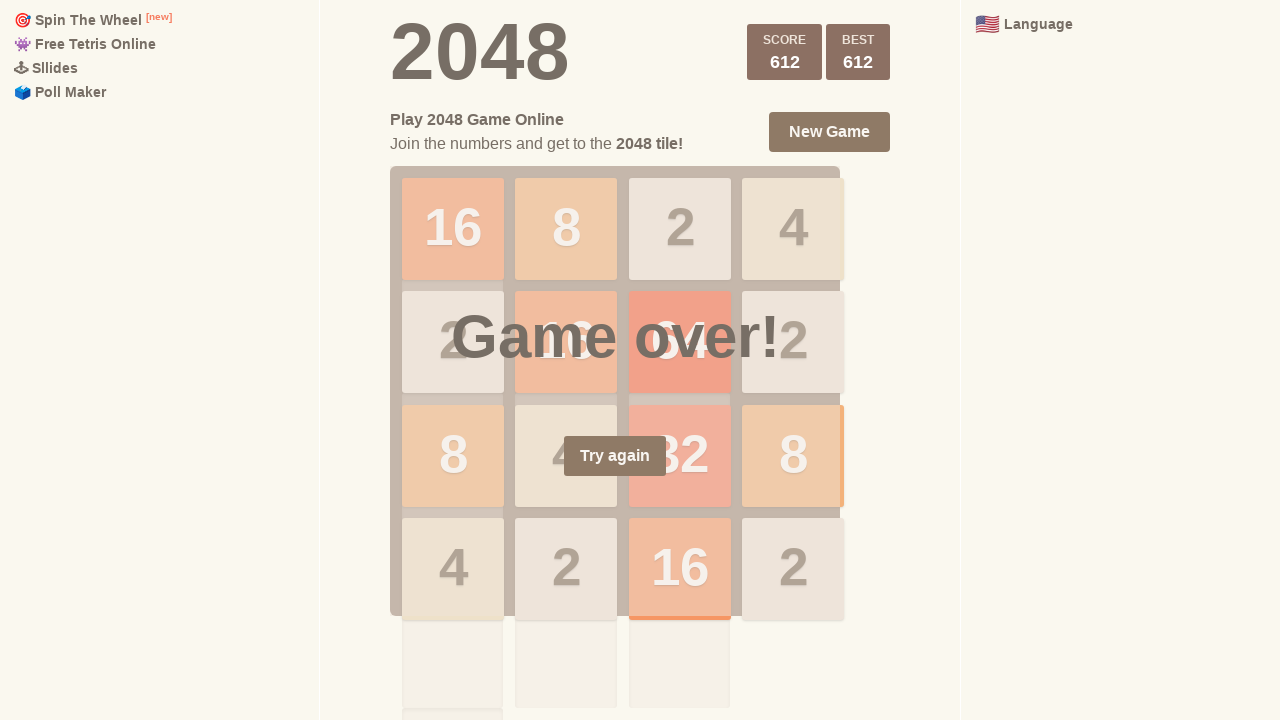

Pressed ArrowRight key (move 575/1000) on html
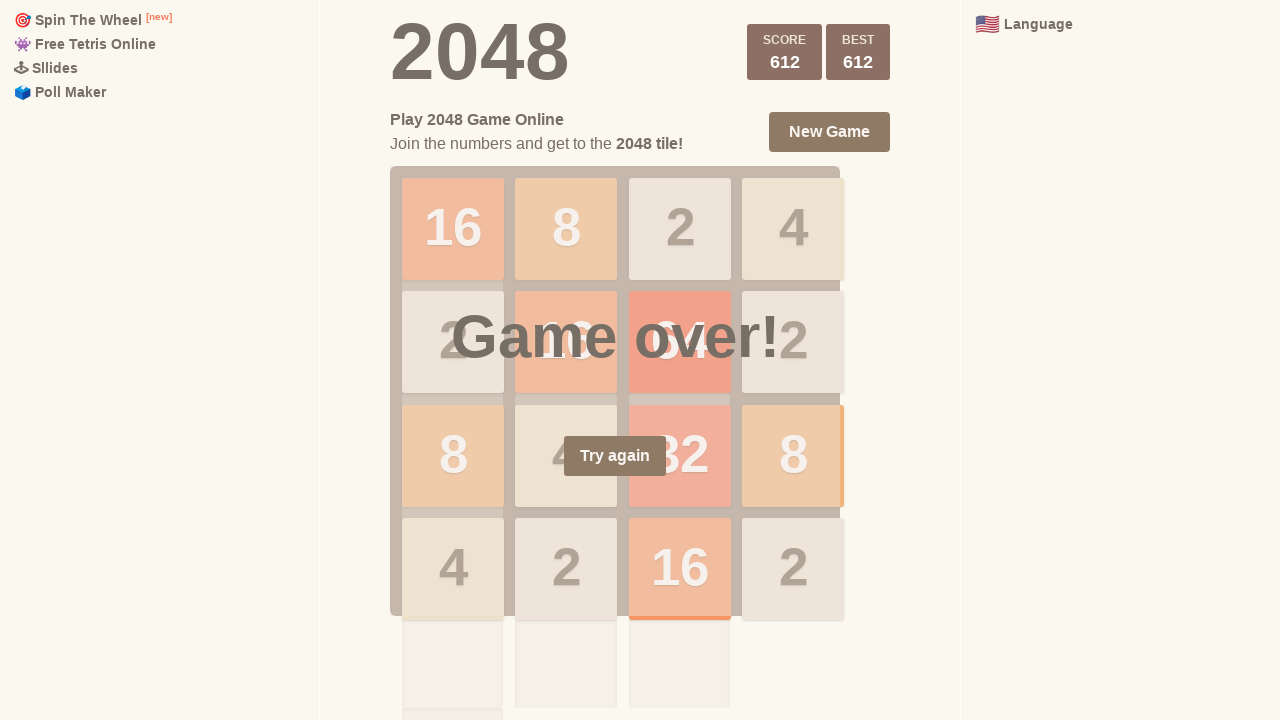

Pressed ArrowLeft key (move 576/1000) on html
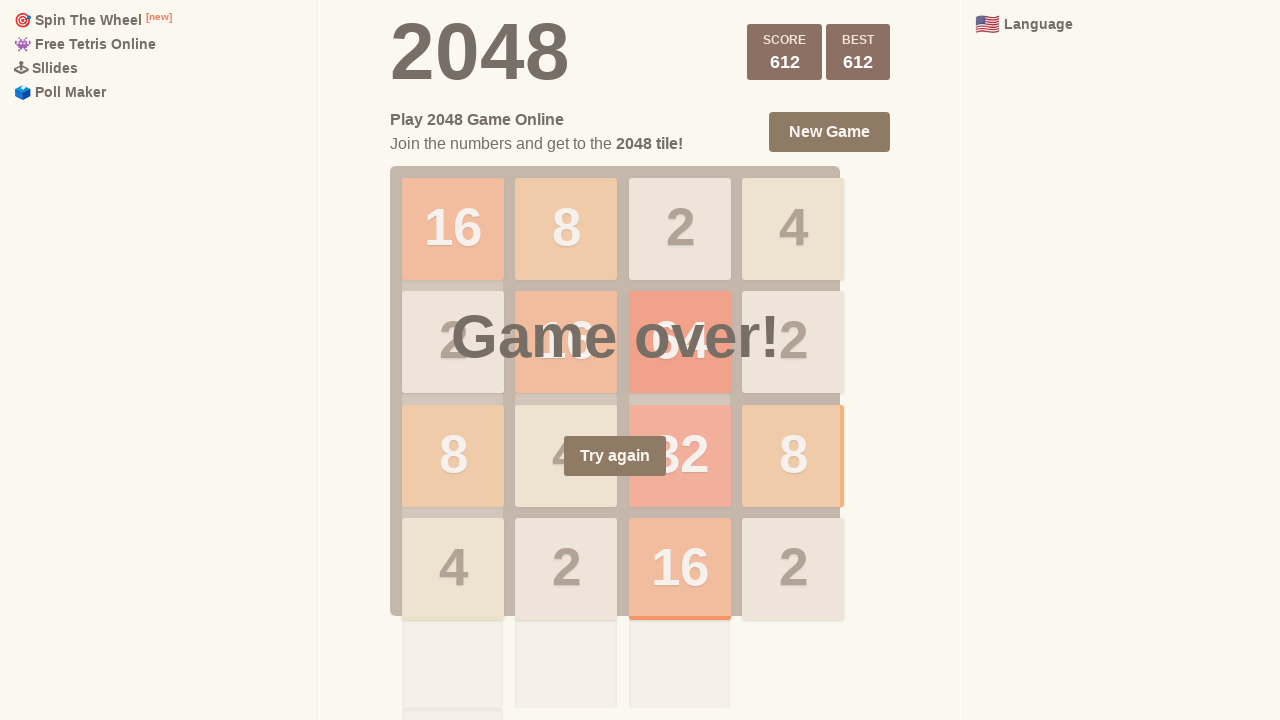

Pressed ArrowRight key (move 577/1000) on html
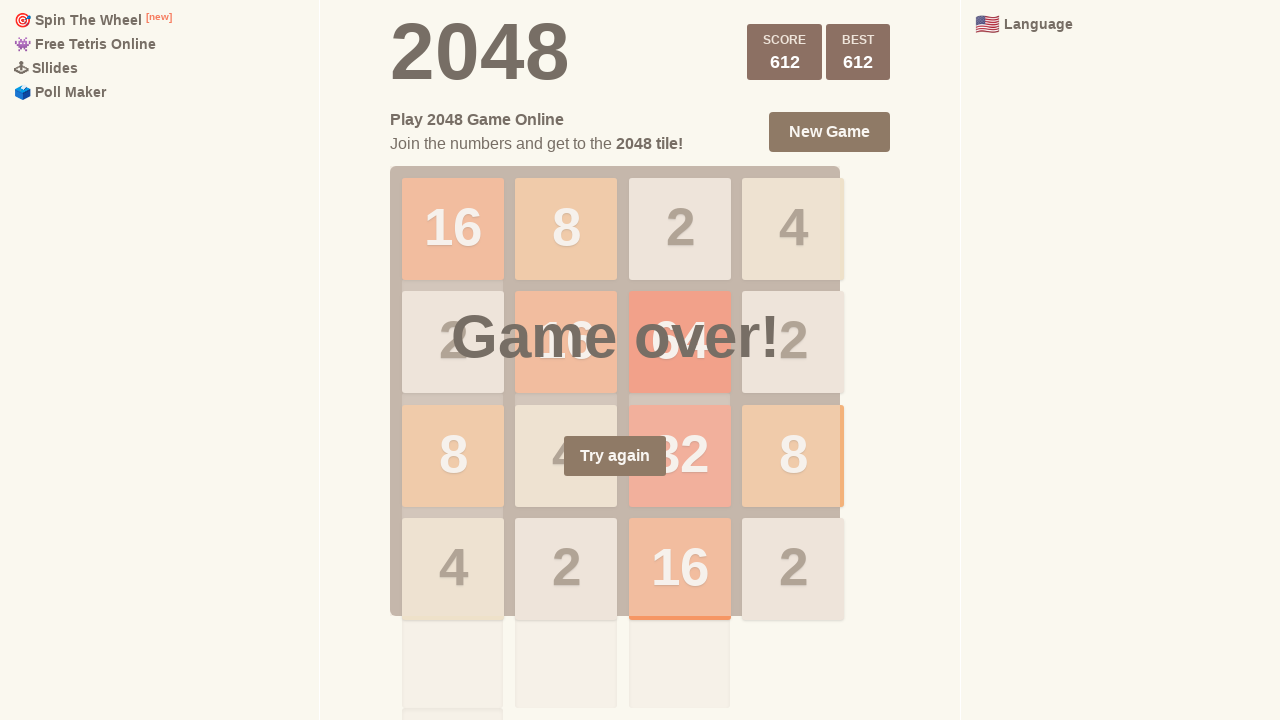

Pressed ArrowLeft key (move 578/1000) on html
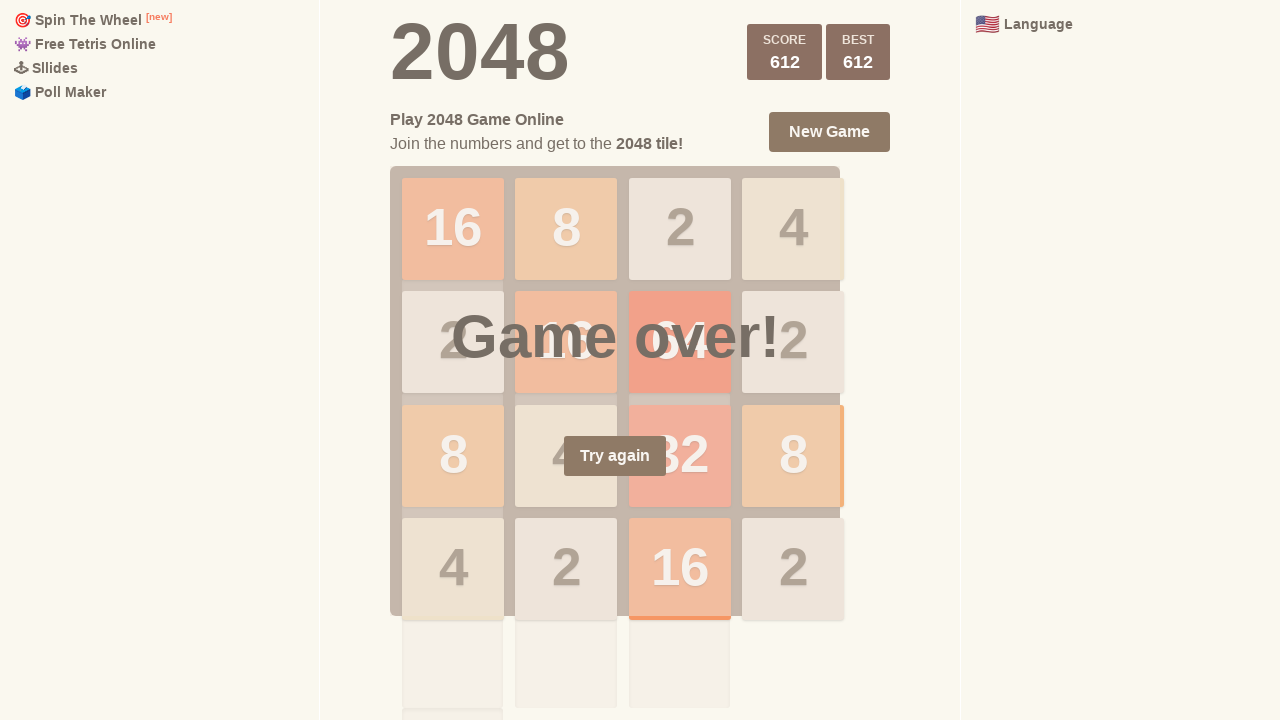

Pressed ArrowLeft key (move 579/1000) on html
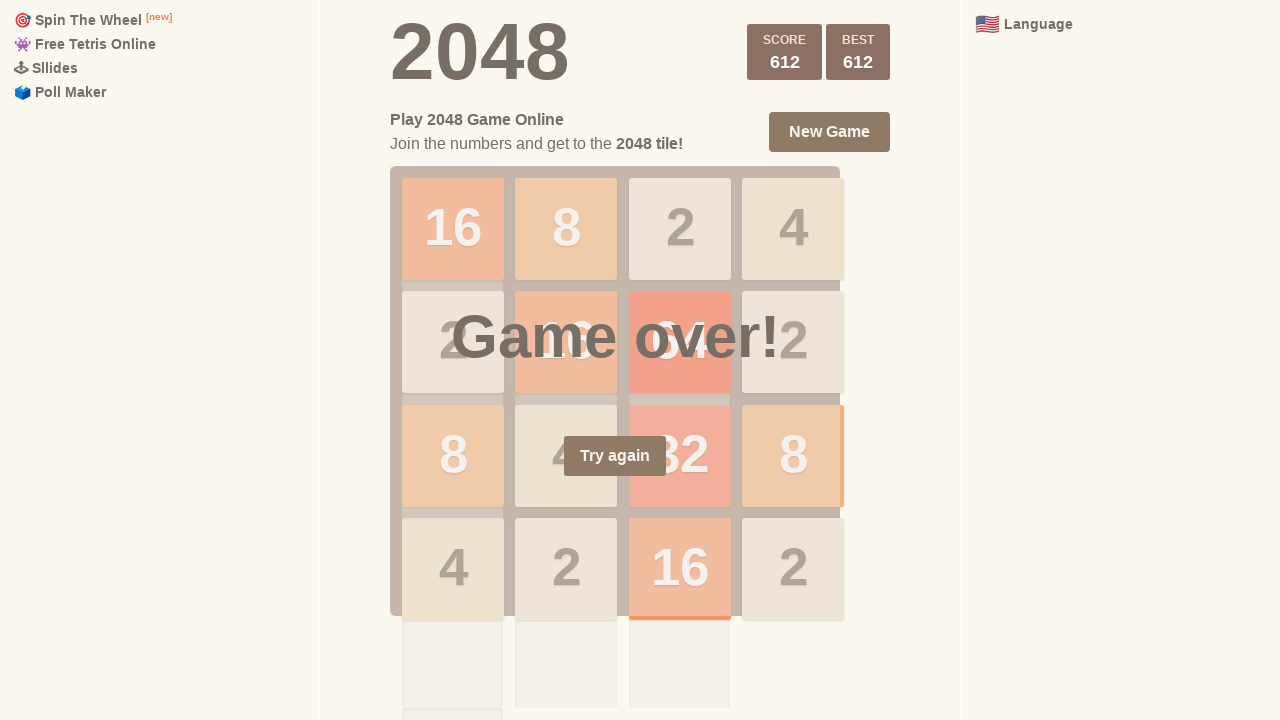

Pressed ArrowUp key (move 580/1000) on html
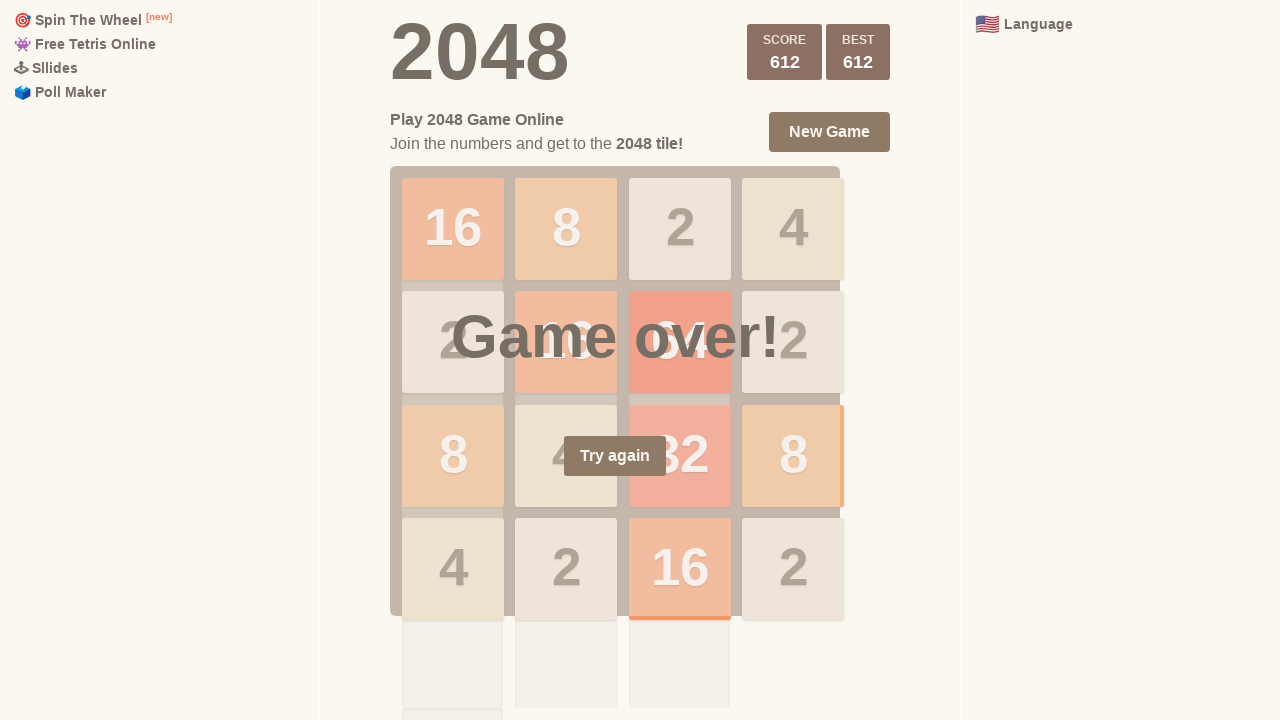

Pressed ArrowDown key (move 581/1000) on html
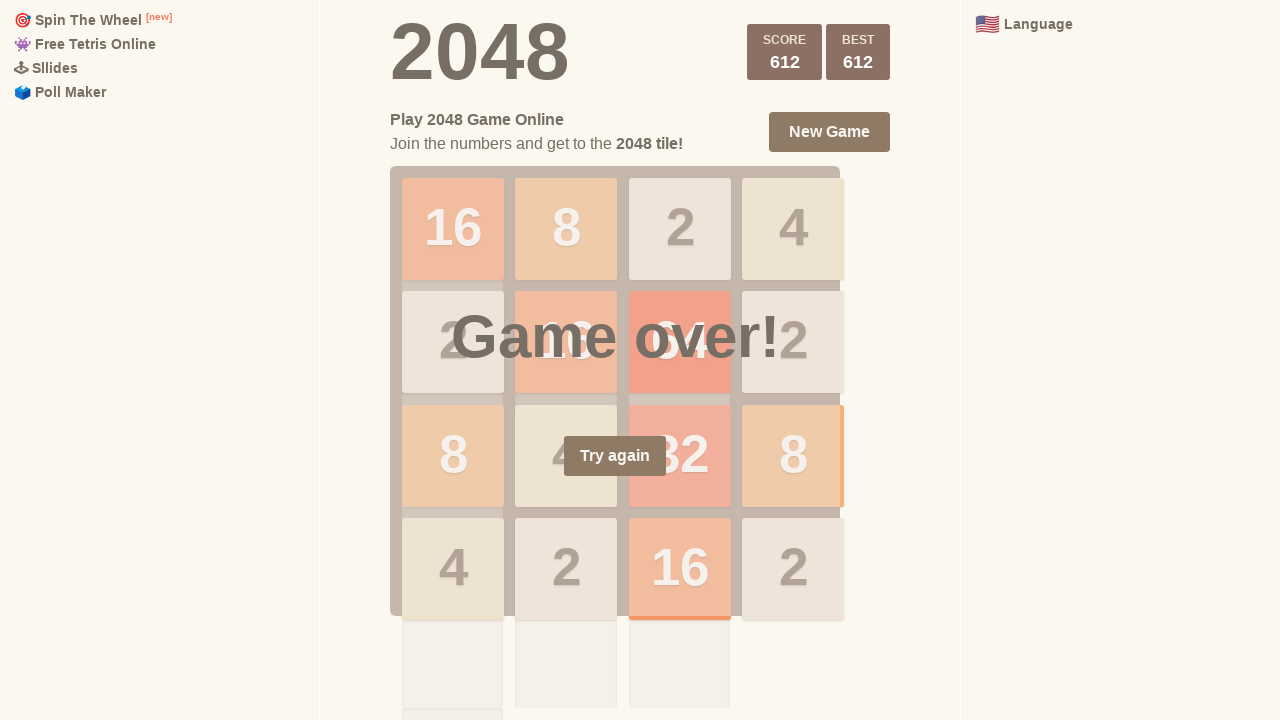

Pressed ArrowRight key (move 582/1000) on html
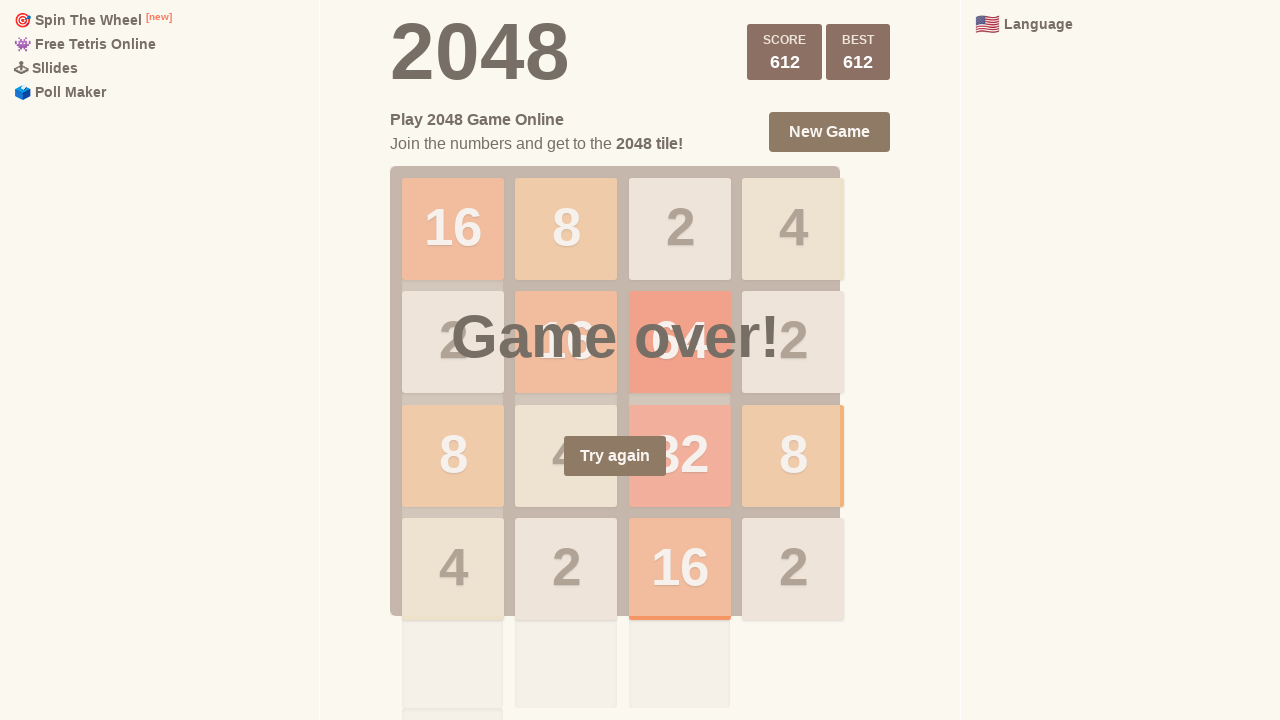

Pressed ArrowLeft key (move 583/1000) on html
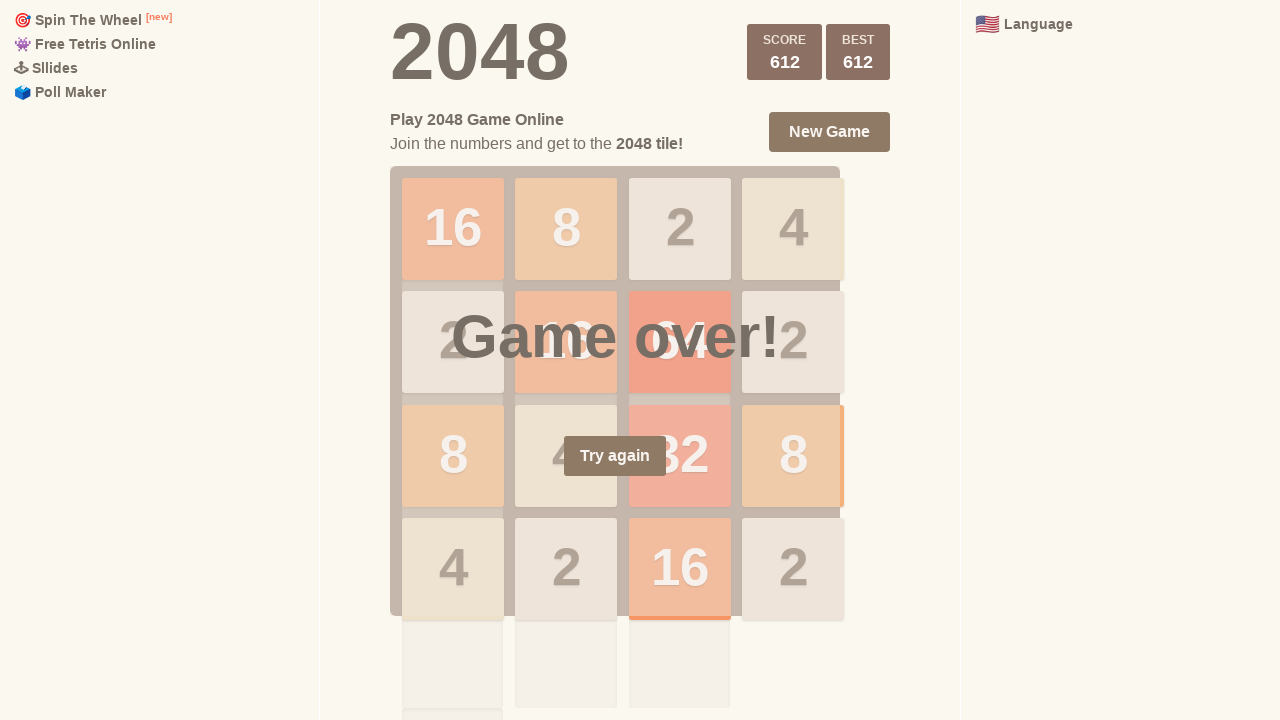

Pressed ArrowRight key (move 584/1000) on html
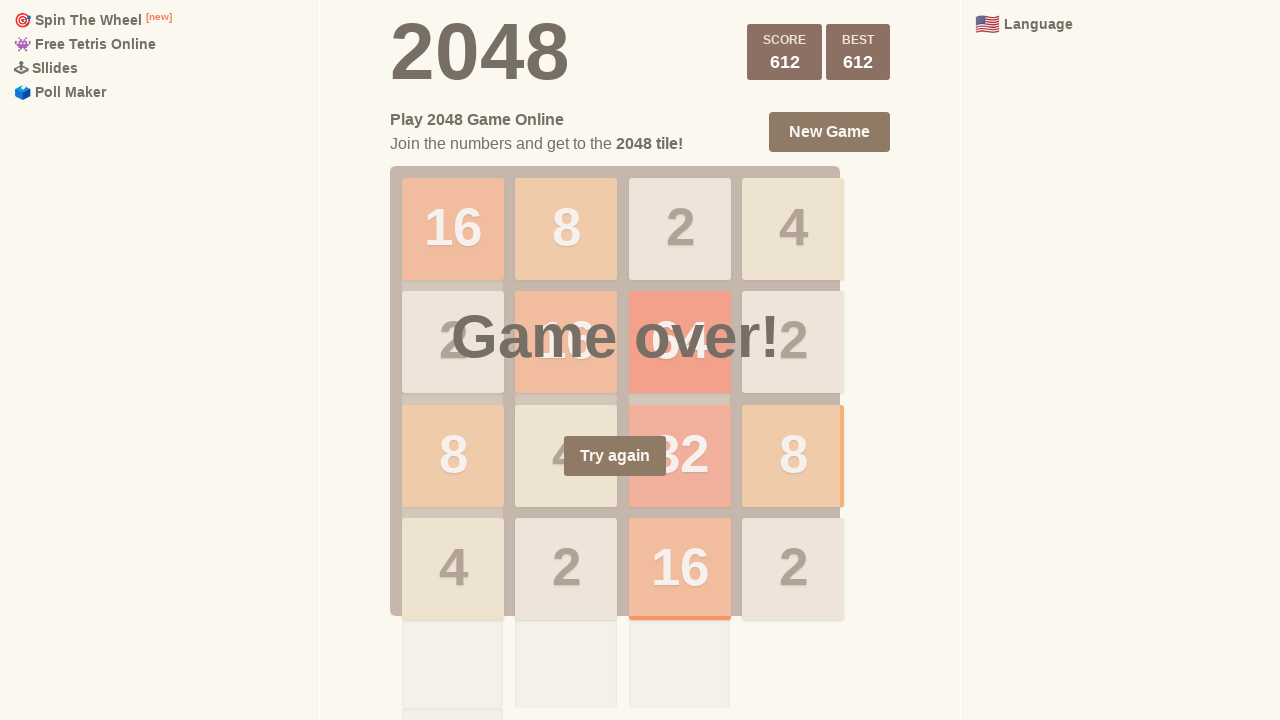

Pressed ArrowLeft key (move 585/1000) on html
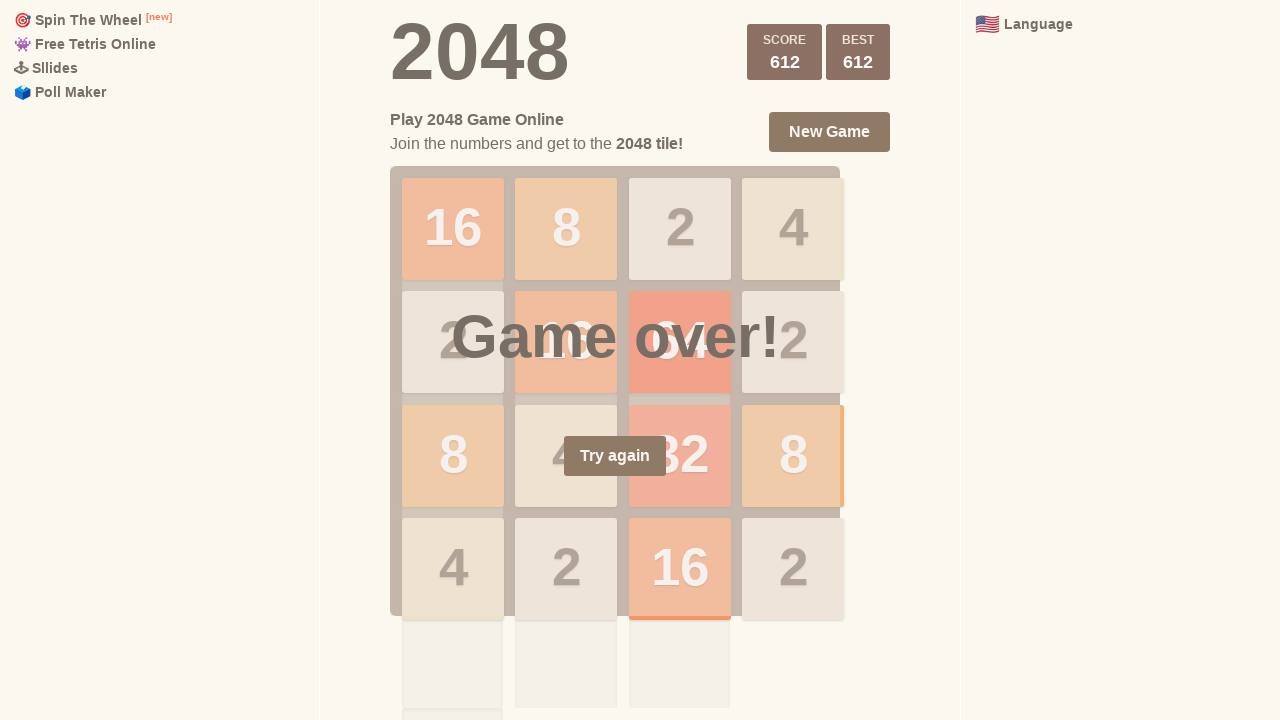

Pressed ArrowDown key (move 586/1000) on html
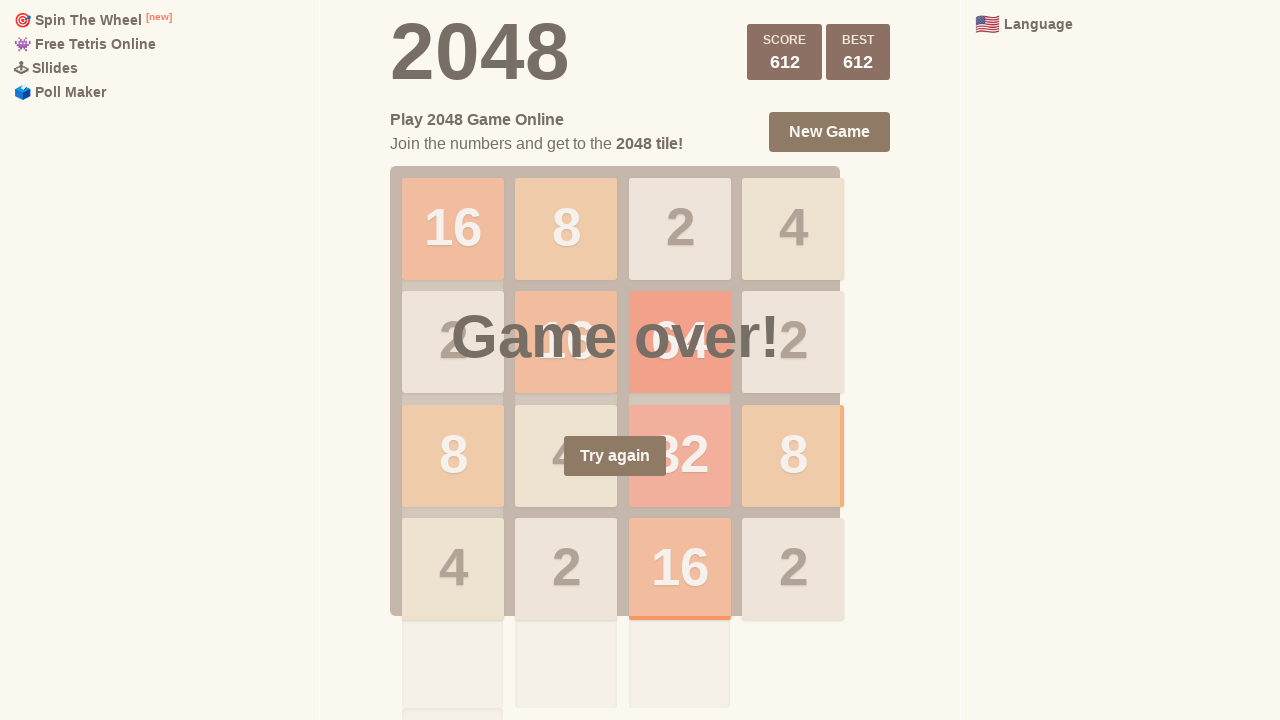

Pressed ArrowLeft key (move 587/1000) on html
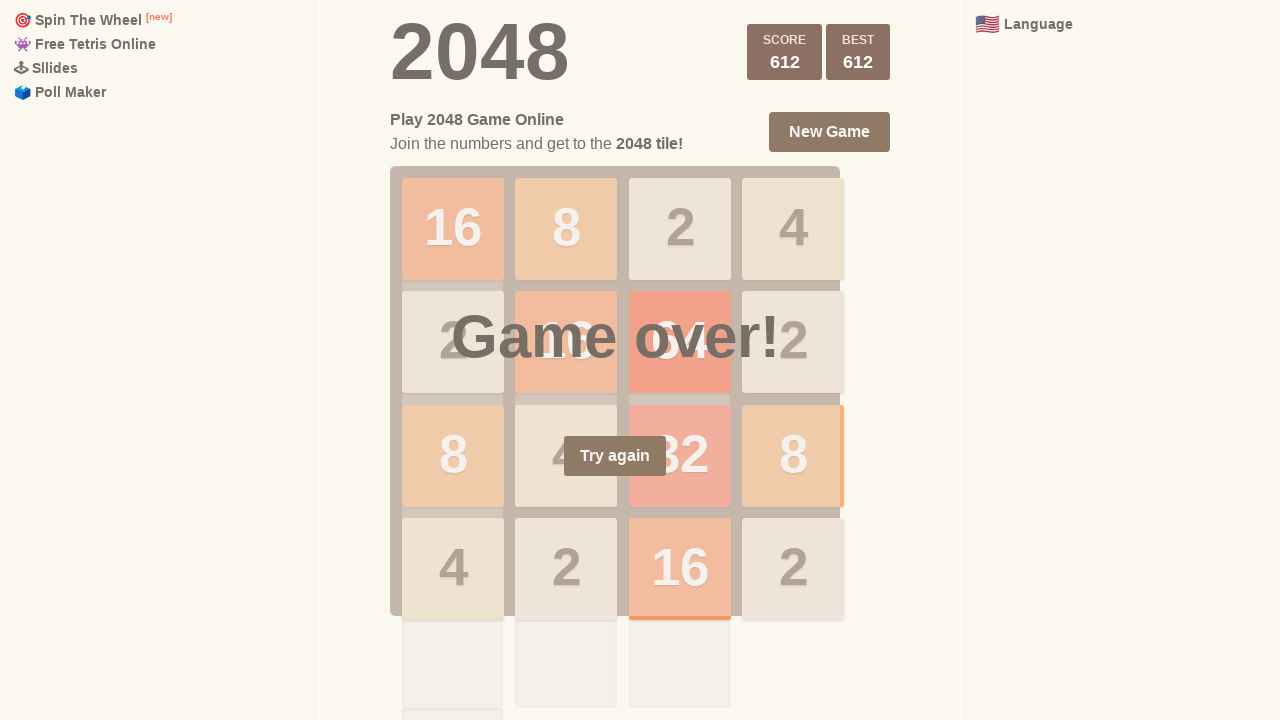

Pressed ArrowLeft key (move 588/1000) on html
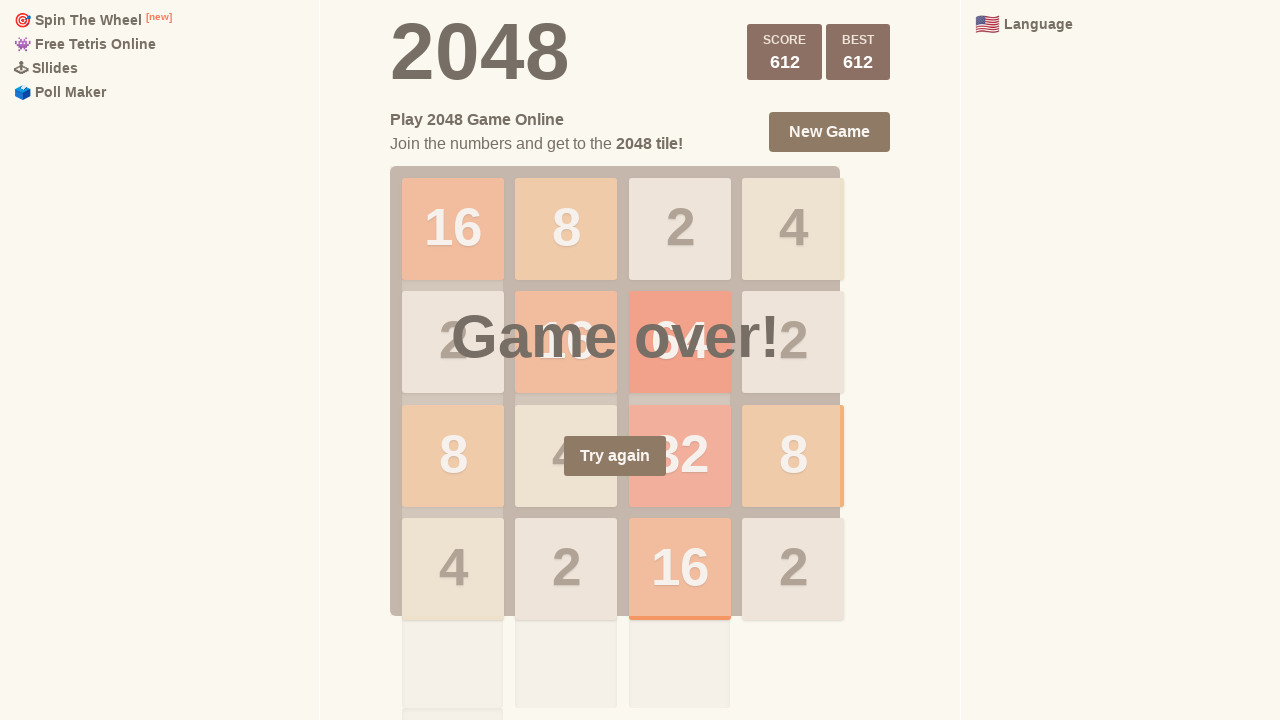

Pressed ArrowRight key (move 589/1000) on html
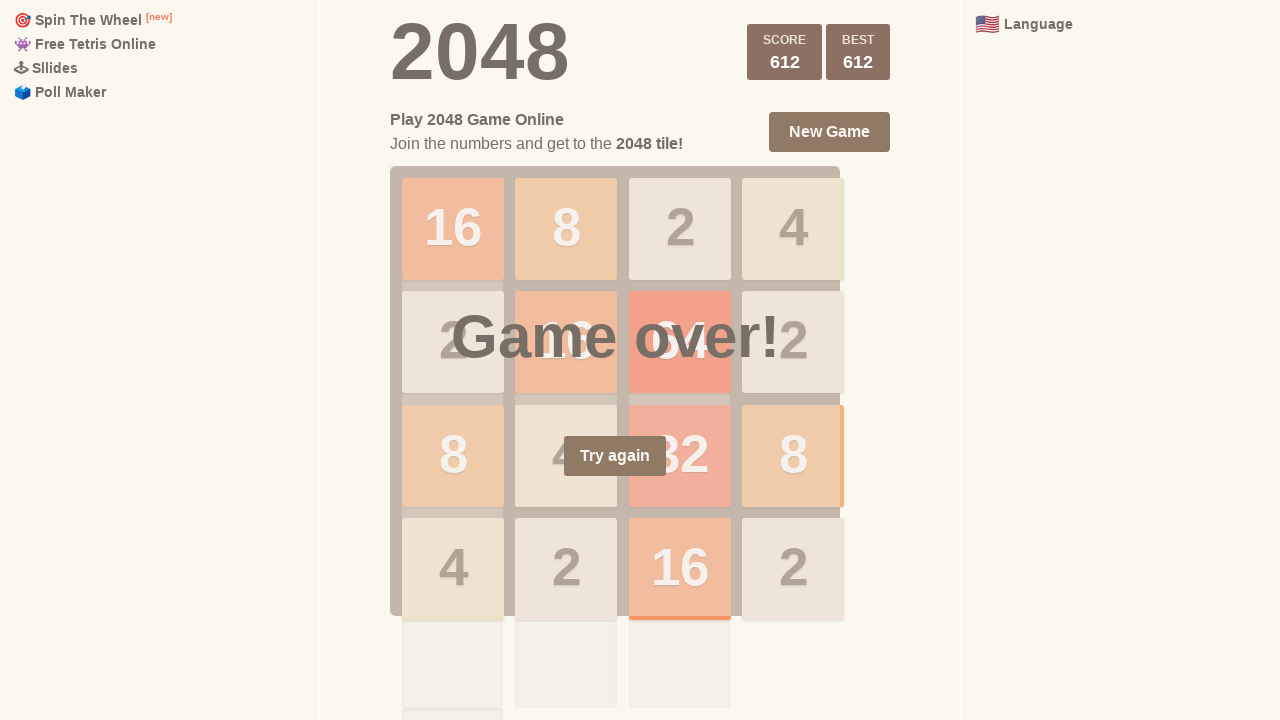

Pressed ArrowLeft key (move 590/1000) on html
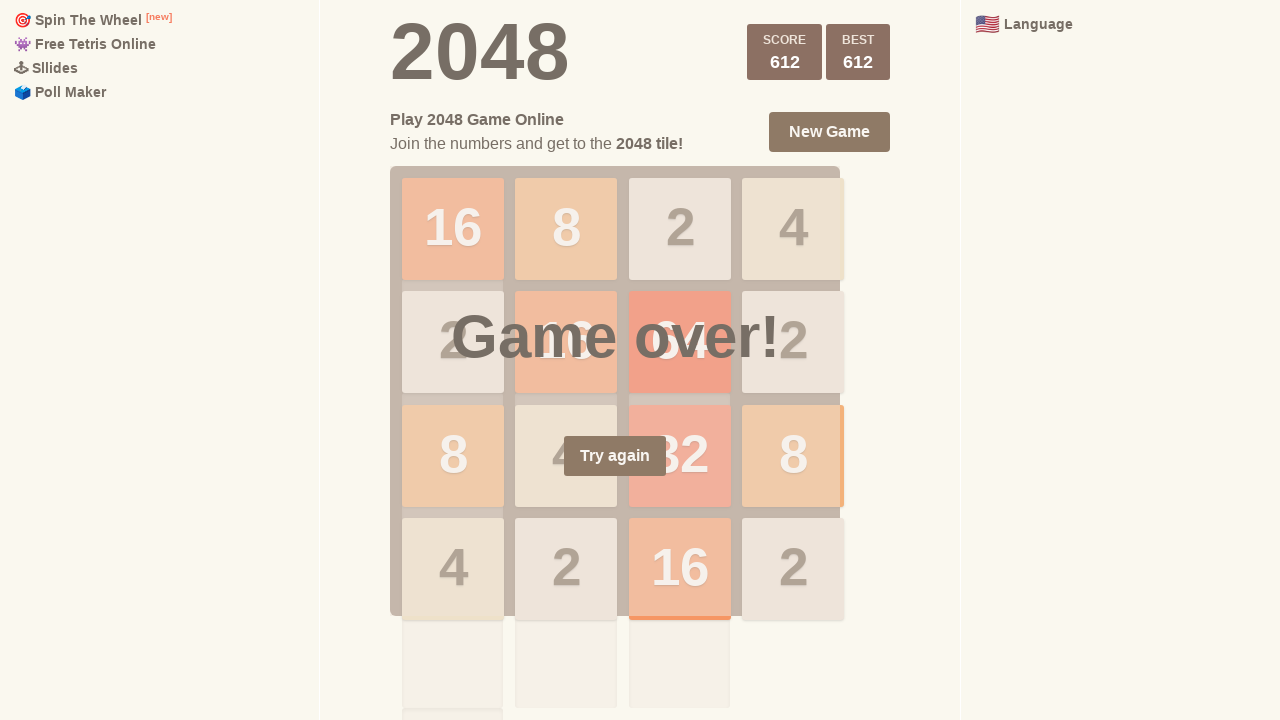

Pressed ArrowLeft key (move 591/1000) on html
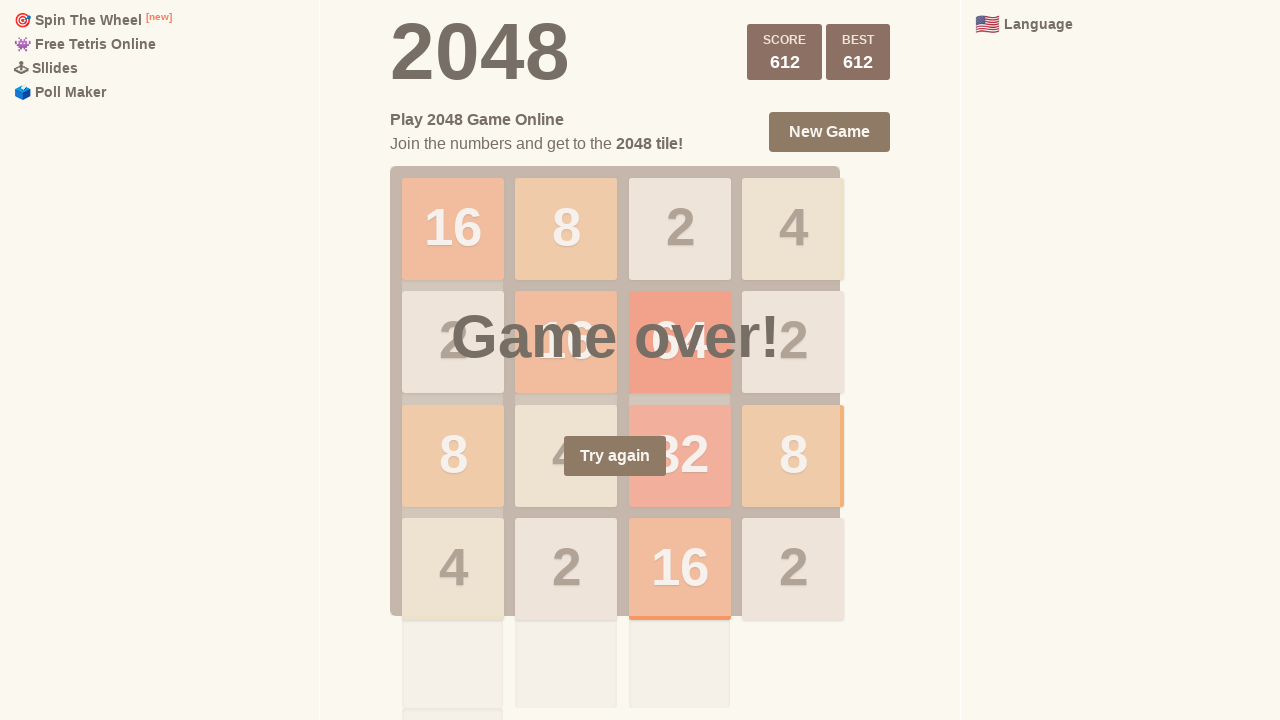

Pressed ArrowDown key (move 592/1000) on html
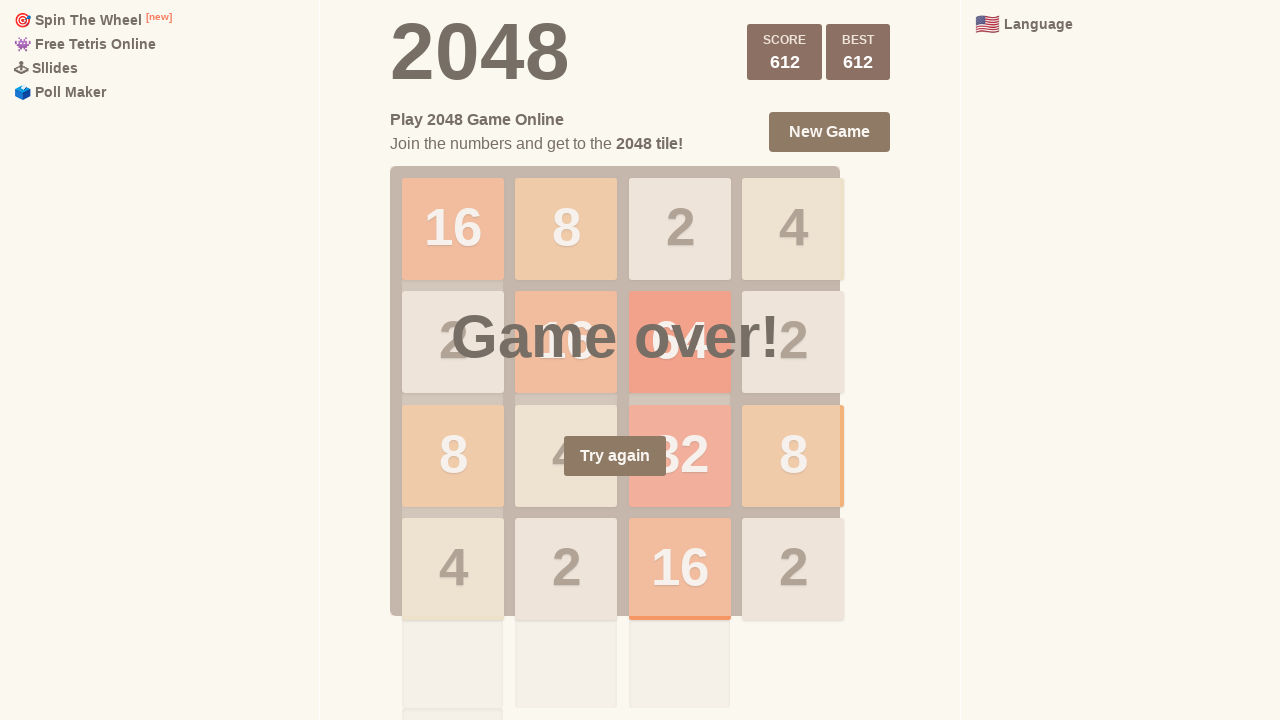

Pressed ArrowRight key (move 593/1000) on html
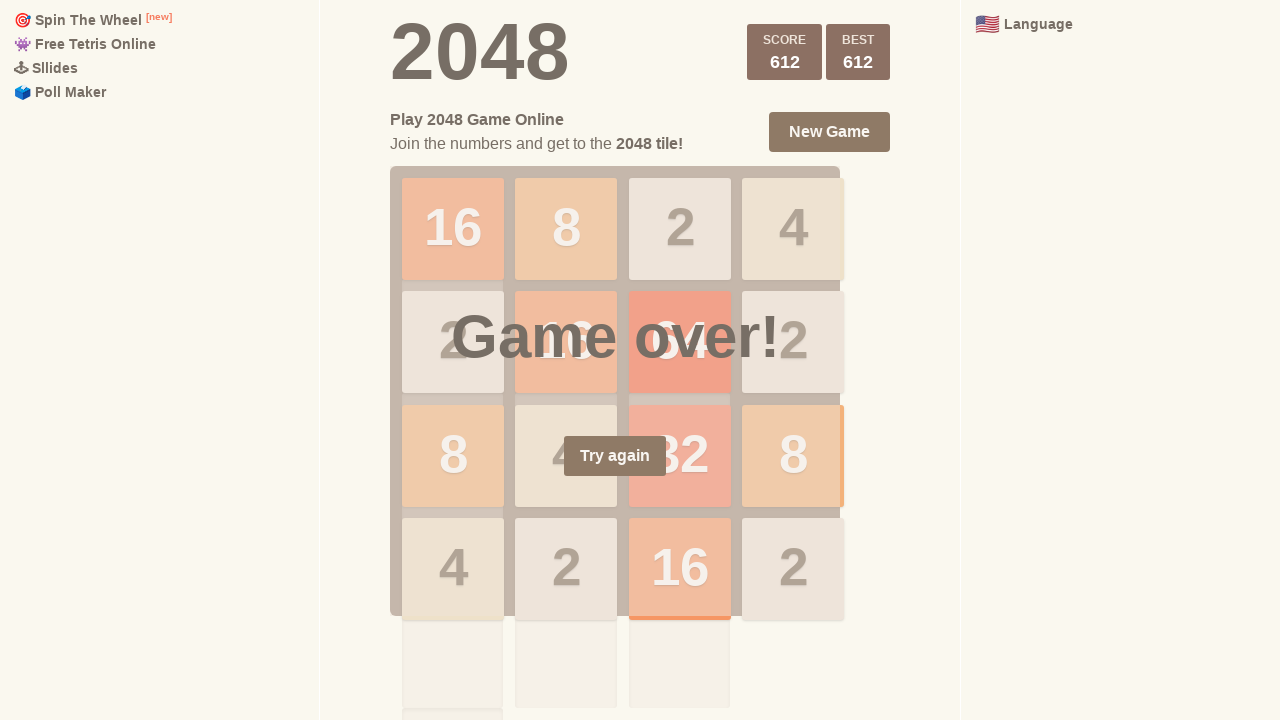

Pressed ArrowLeft key (move 594/1000) on html
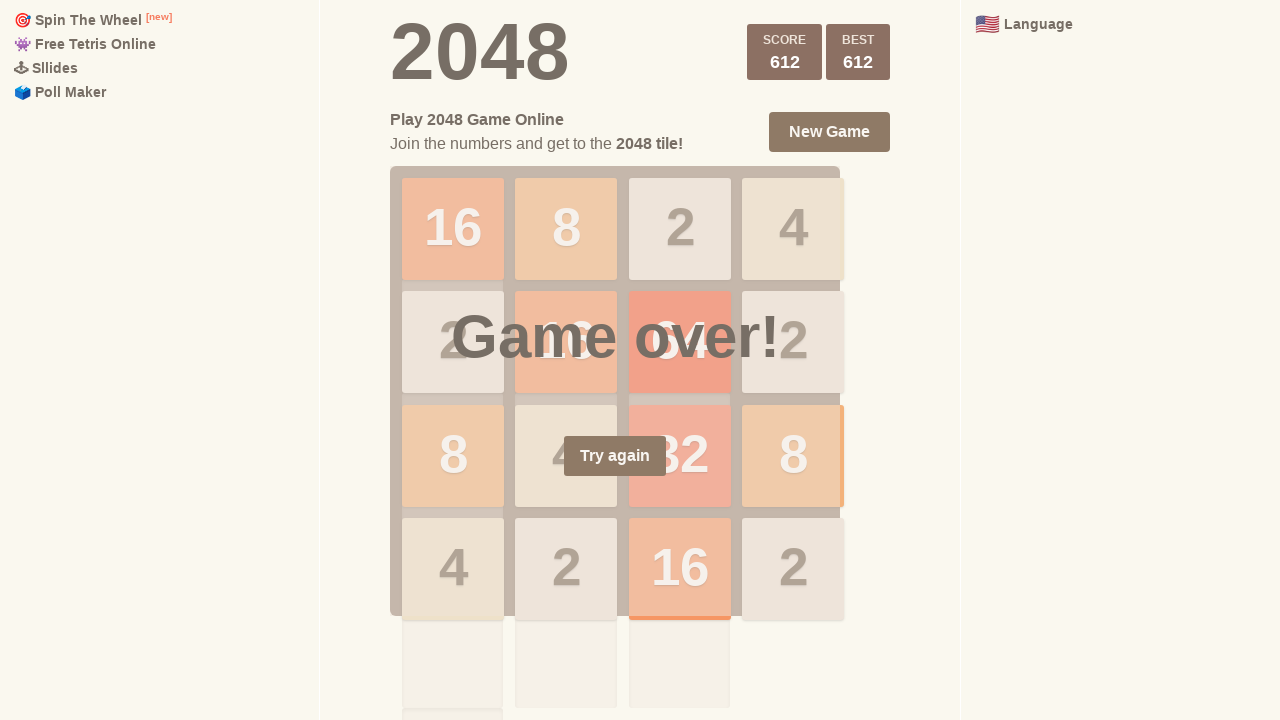

Pressed ArrowDown key (move 595/1000) on html
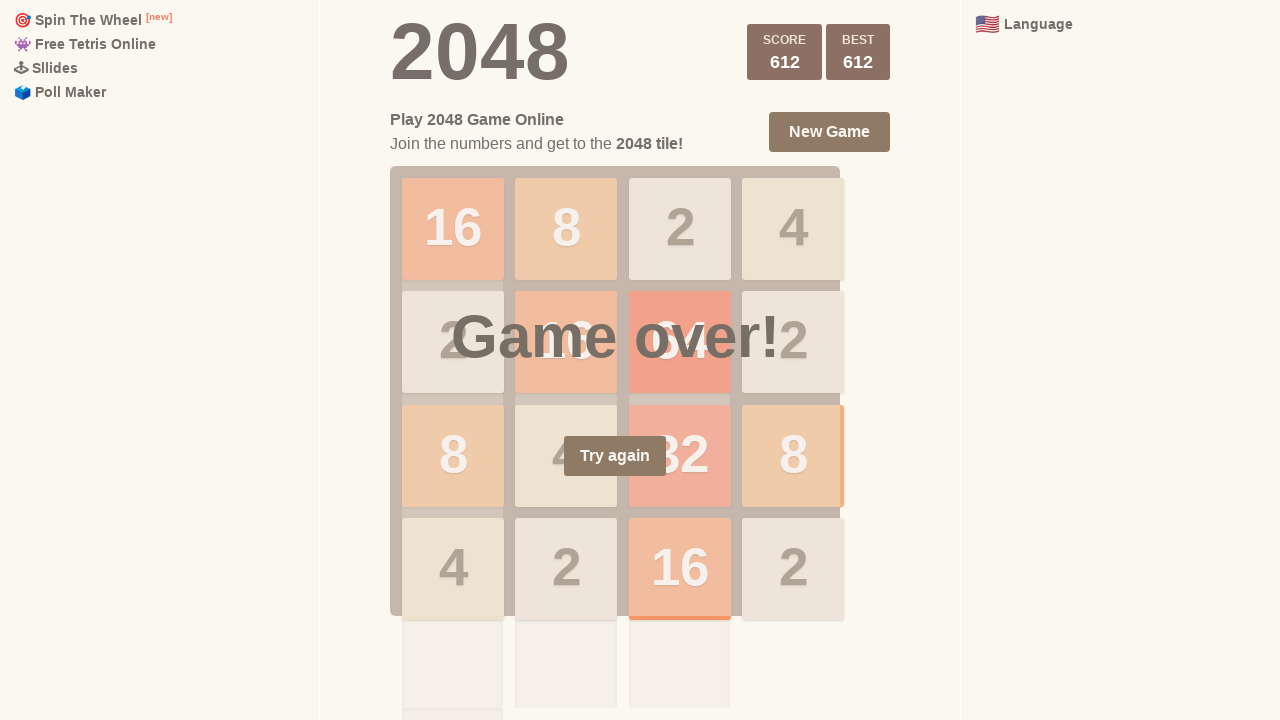

Pressed ArrowDown key (move 596/1000) on html
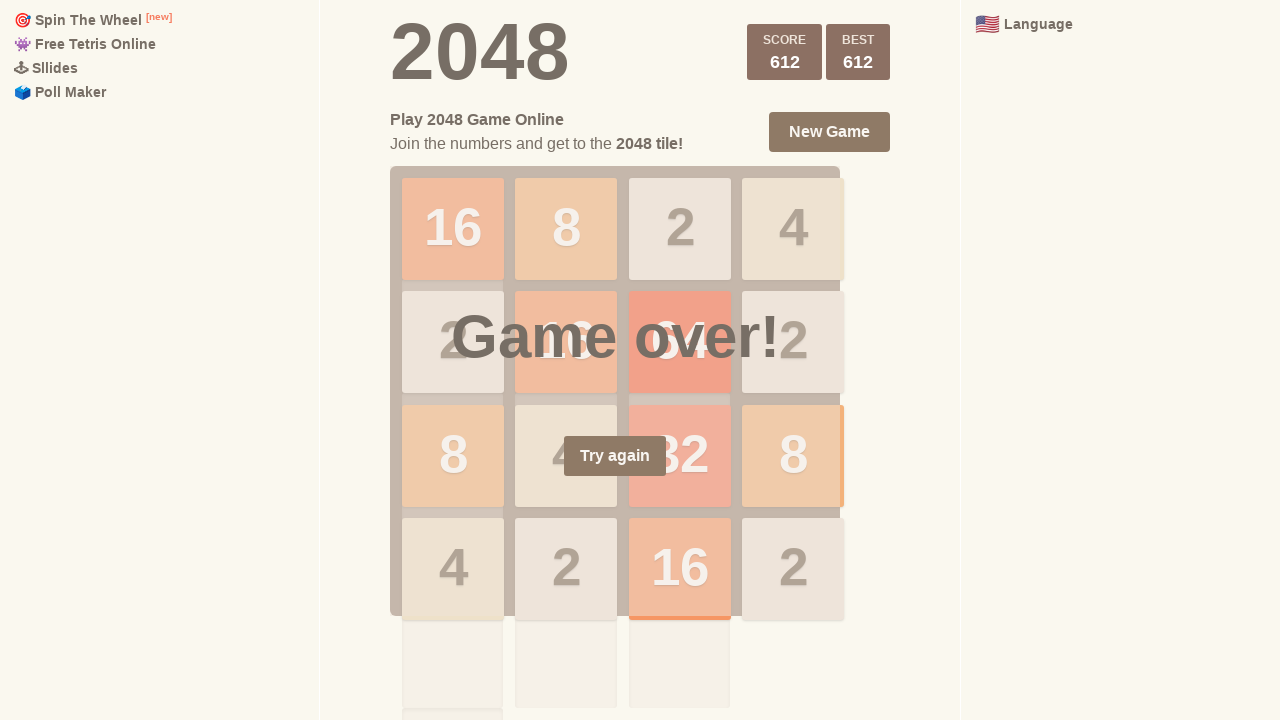

Pressed ArrowRight key (move 597/1000) on html
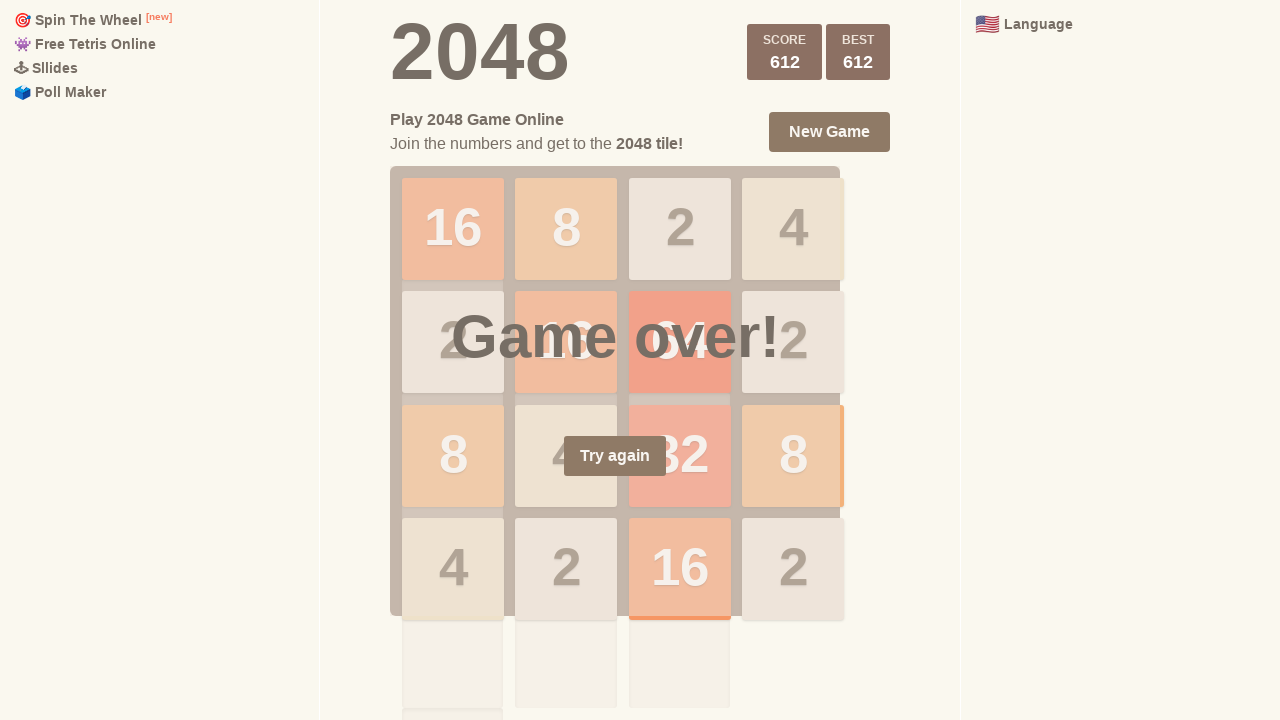

Pressed ArrowLeft key (move 598/1000) on html
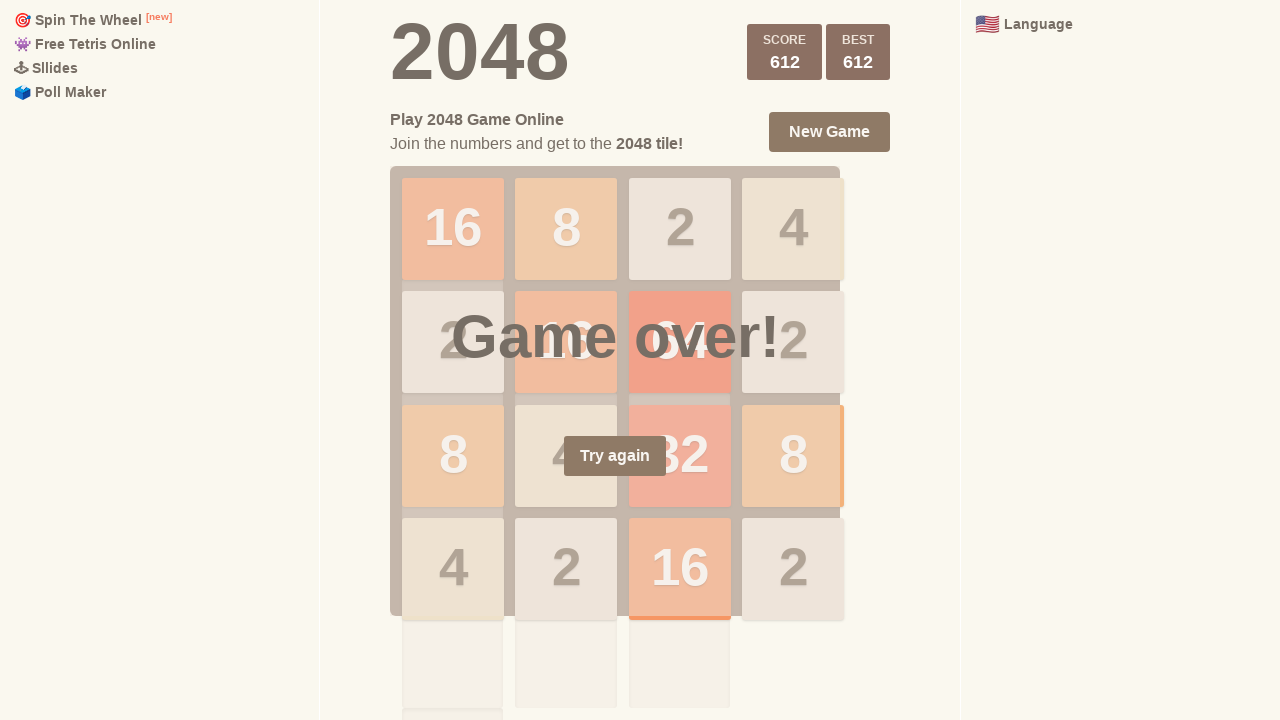

Pressed ArrowRight key (move 599/1000) on html
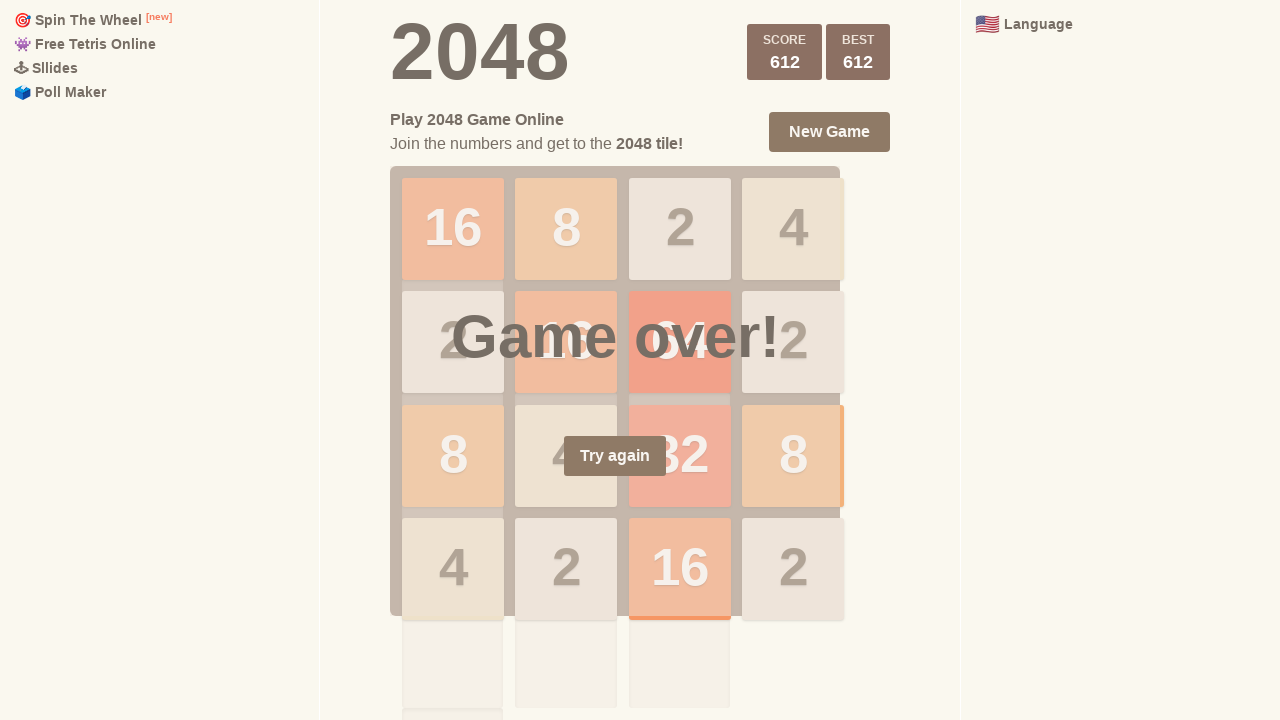

Pressed ArrowLeft key (move 600/1000) on html
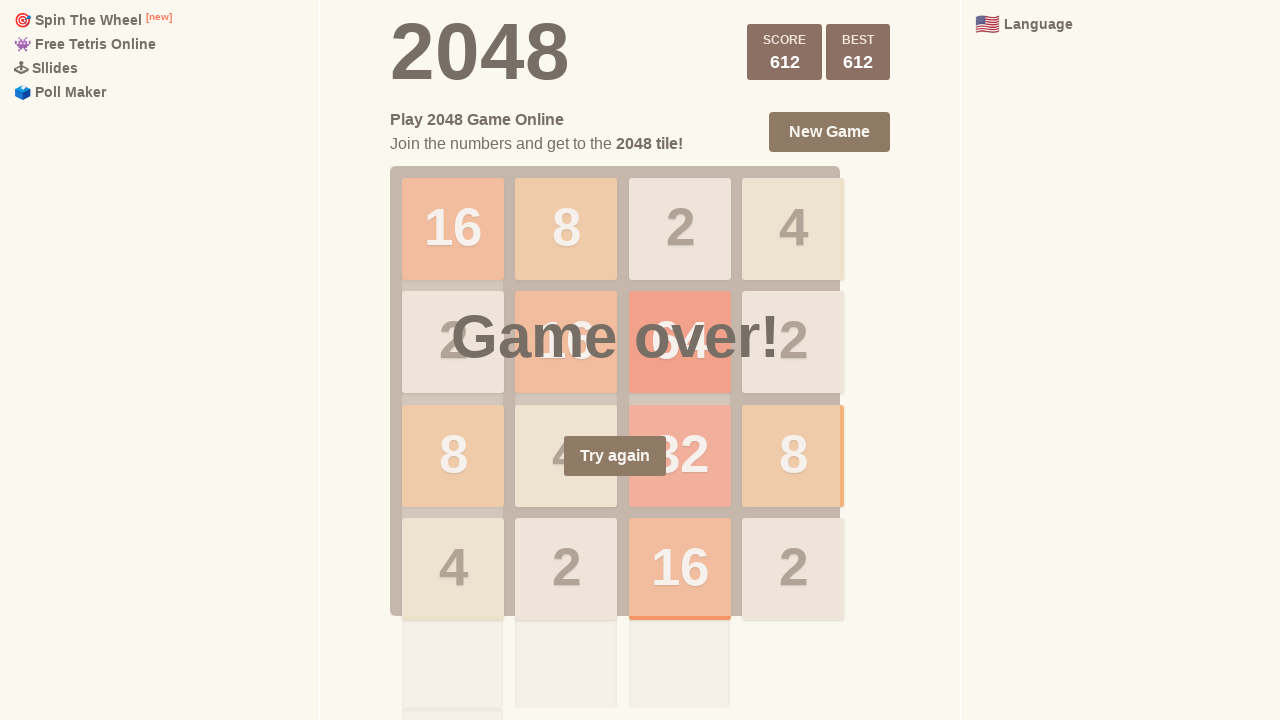

Pressed ArrowDown key (move 601/1000) on html
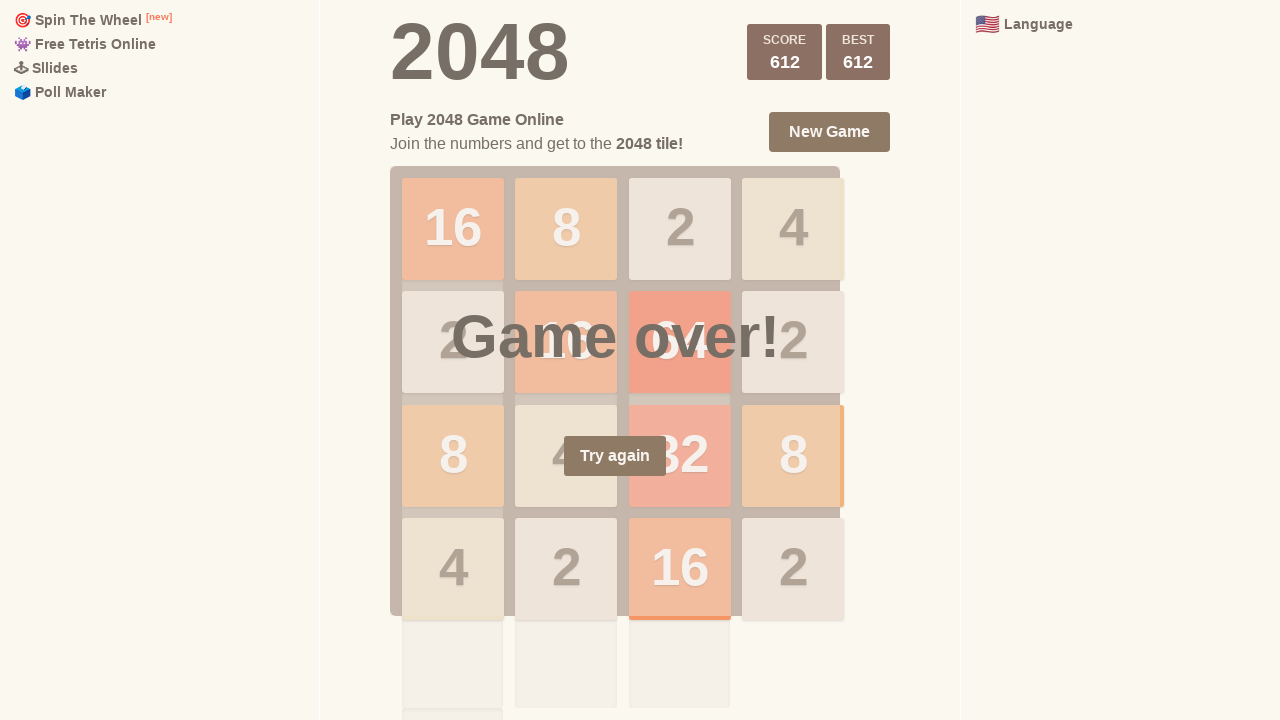

Pressed ArrowDown key (move 602/1000) on html
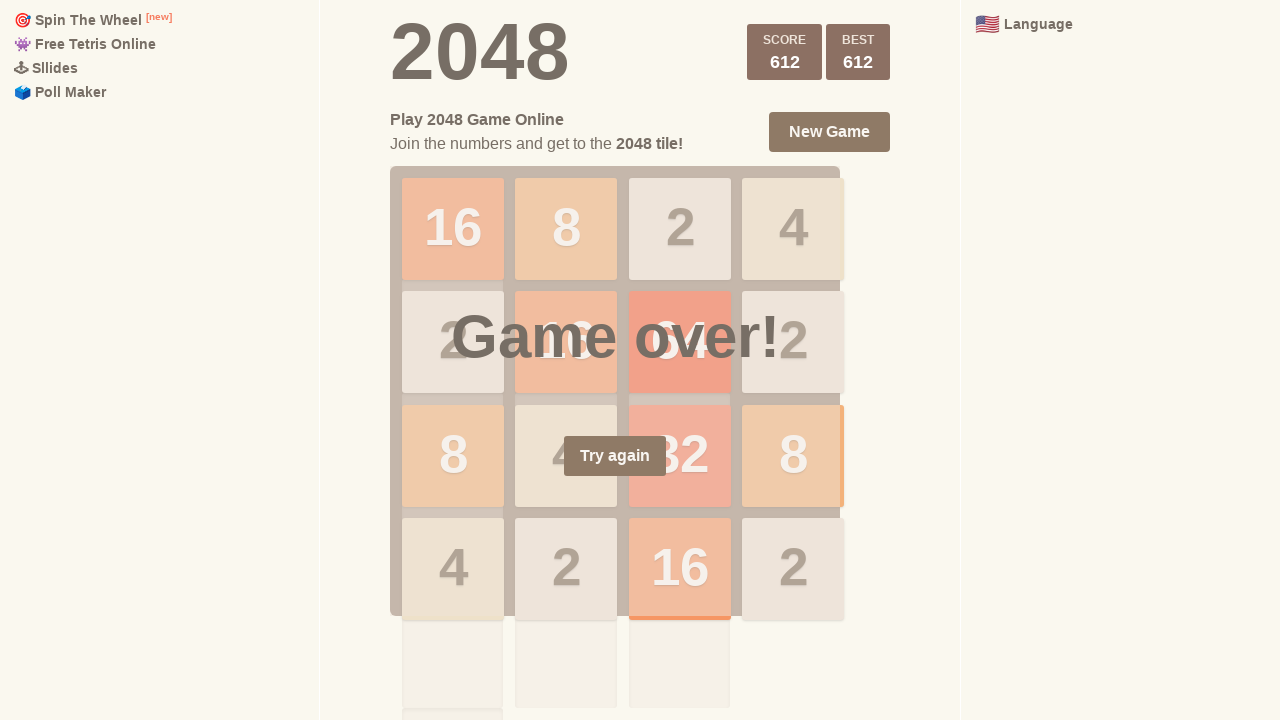

Pressed ArrowRight key (move 603/1000) on html
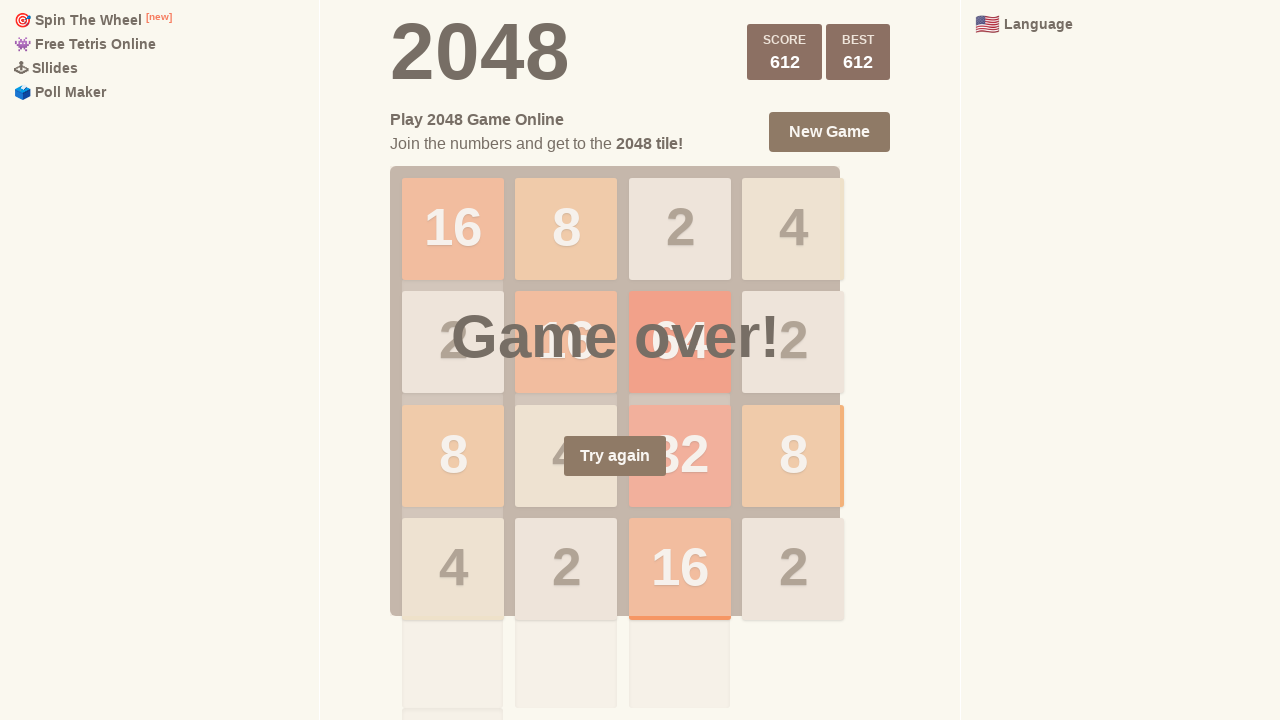

Pressed ArrowUp key (move 604/1000) on html
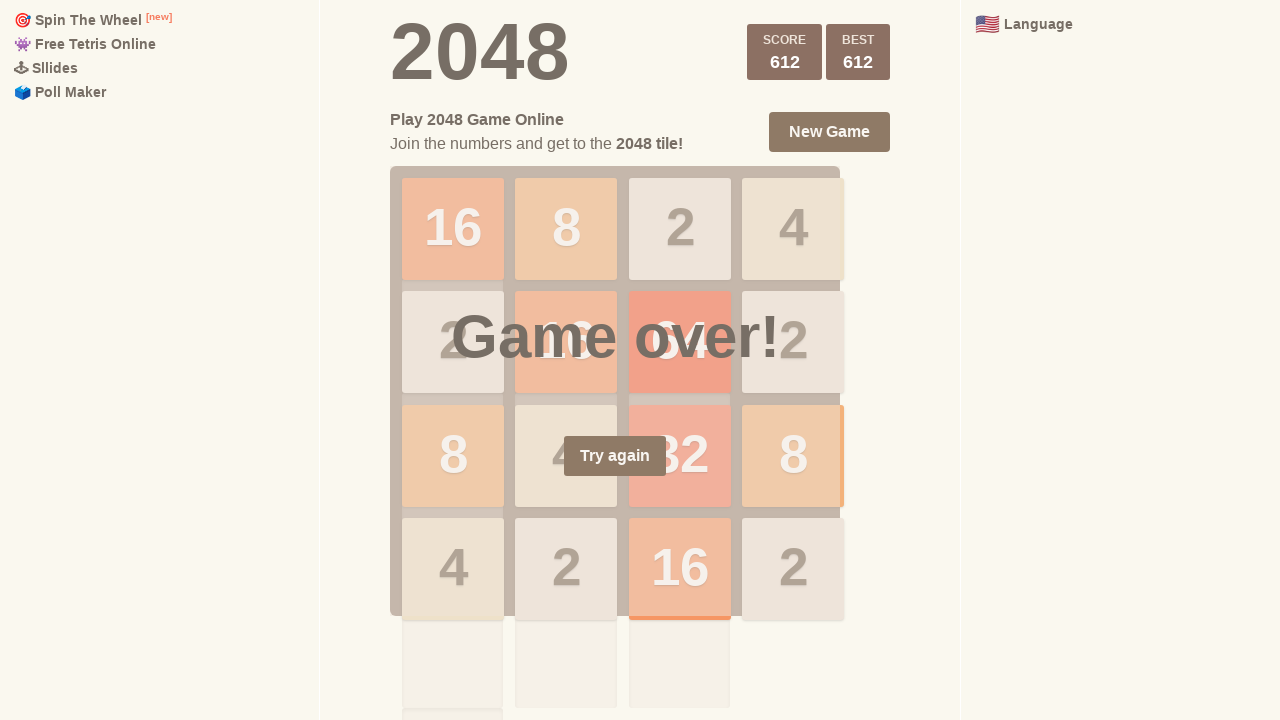

Pressed ArrowRight key (move 605/1000) on html
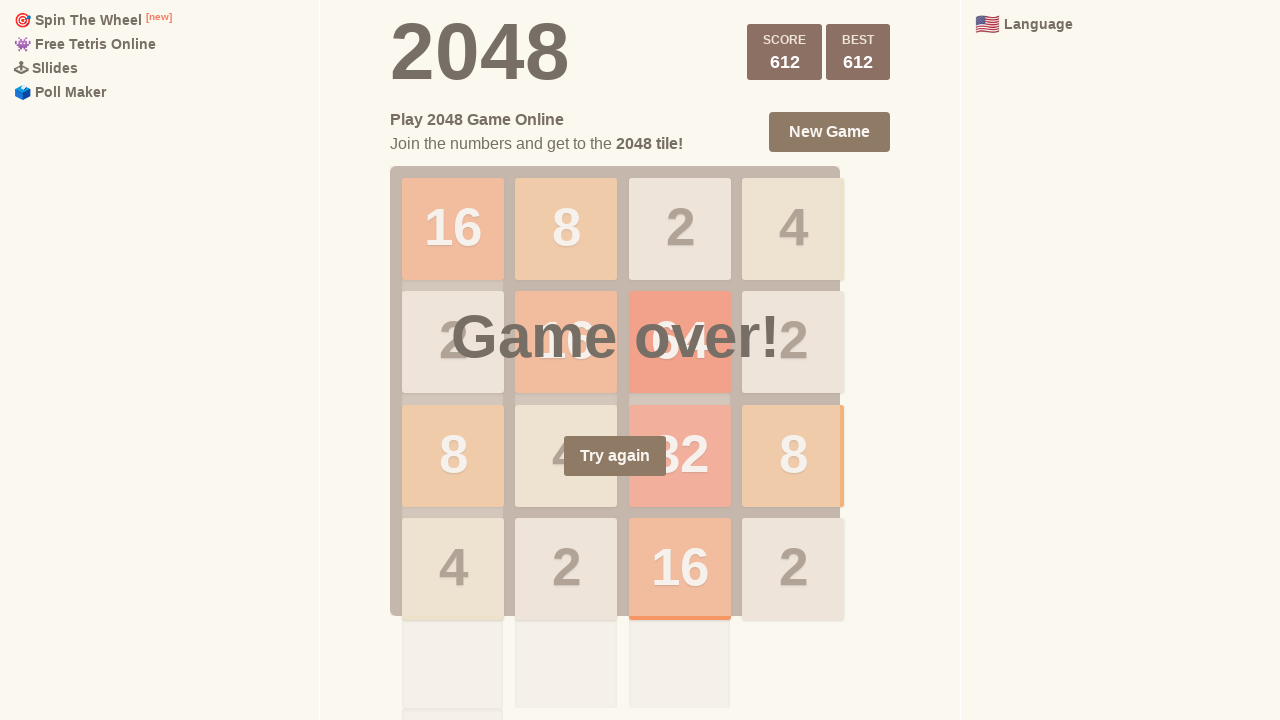

Pressed ArrowRight key (move 606/1000) on html
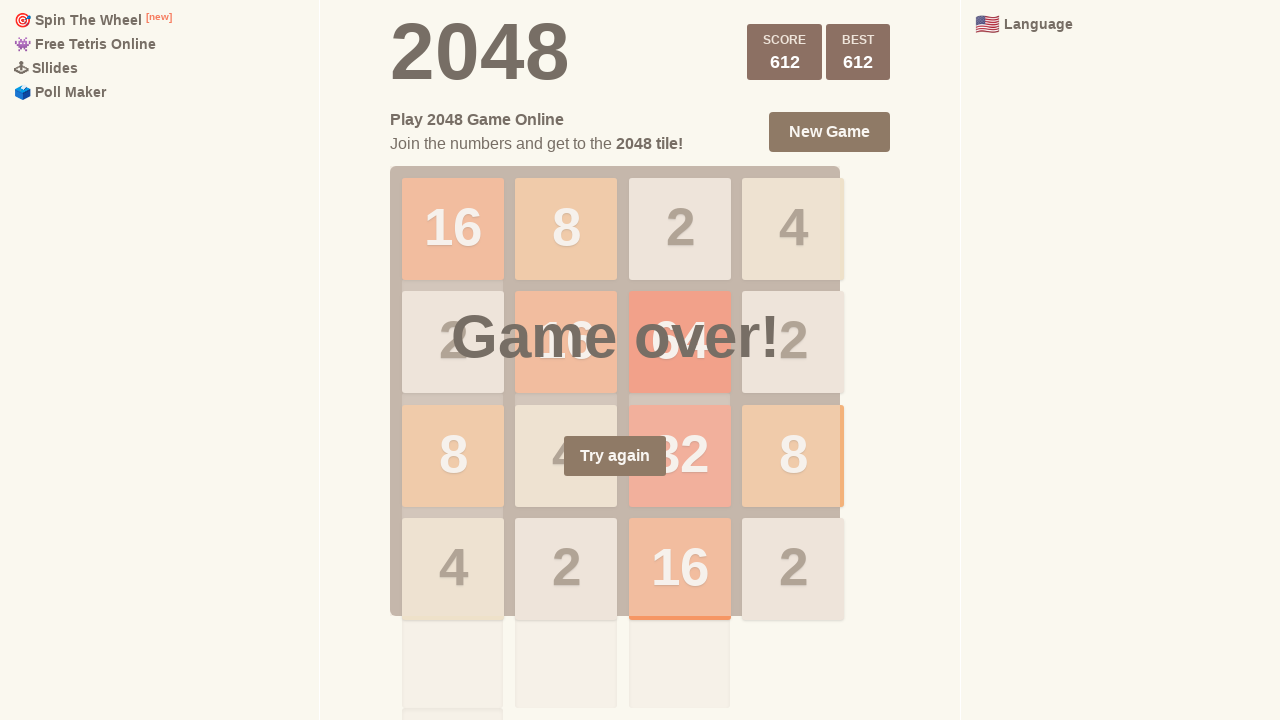

Pressed ArrowDown key (move 607/1000) on html
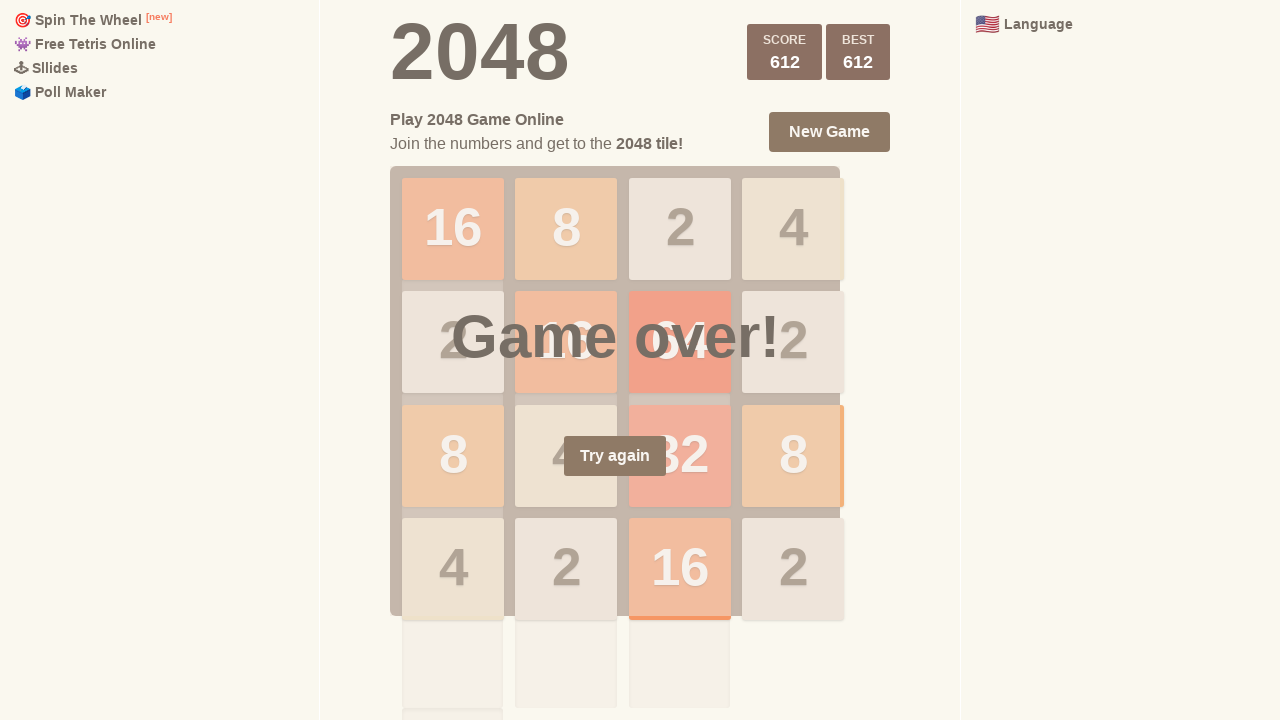

Pressed ArrowDown key (move 608/1000) on html
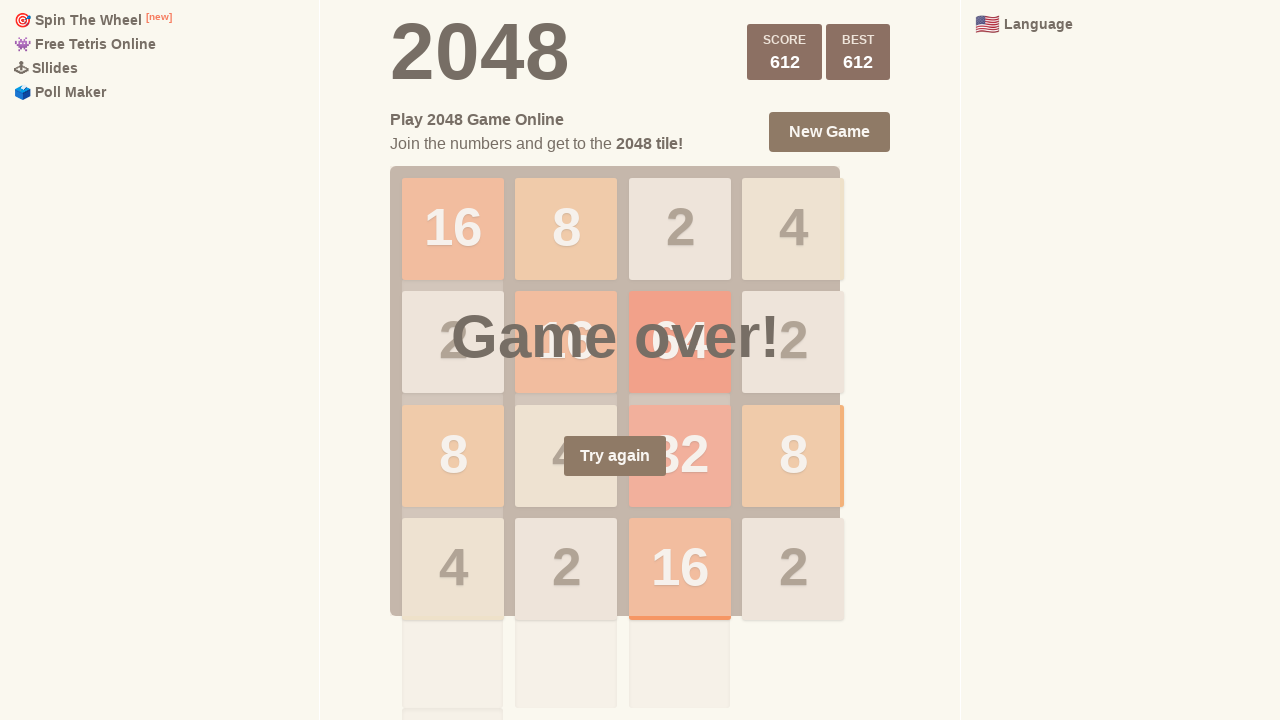

Pressed ArrowDown key (move 609/1000) on html
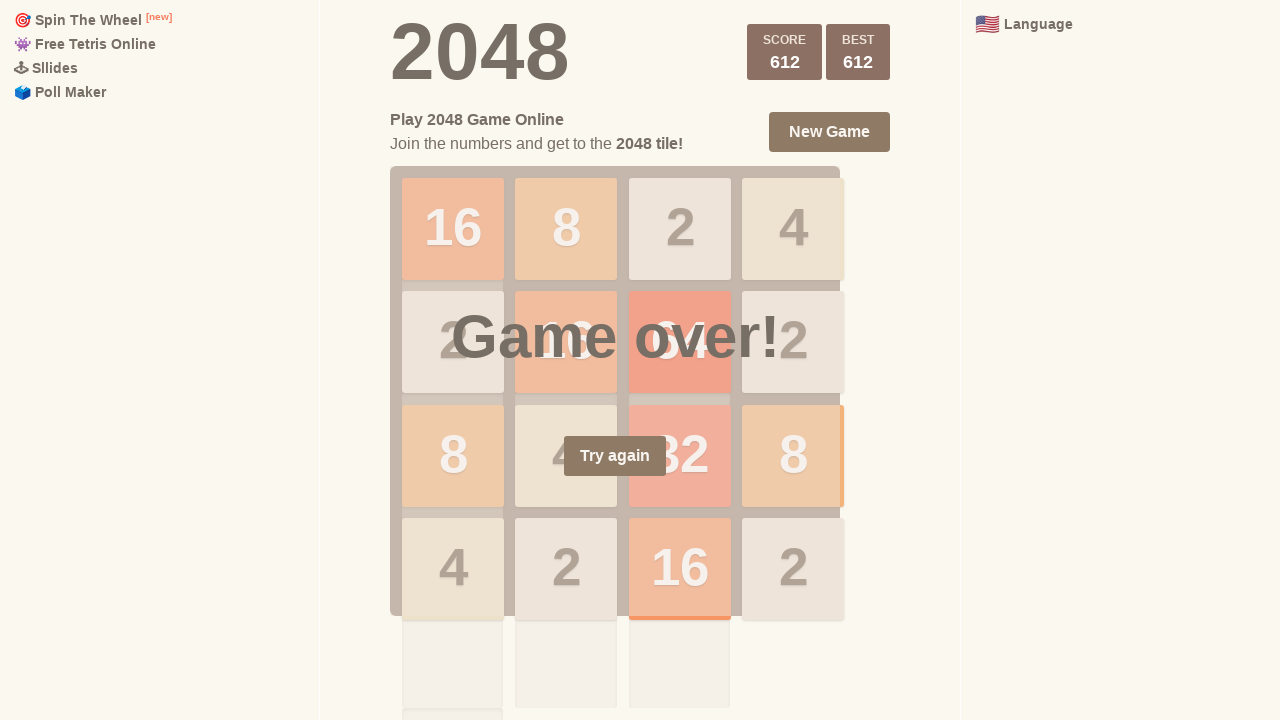

Pressed ArrowDown key (move 610/1000) on html
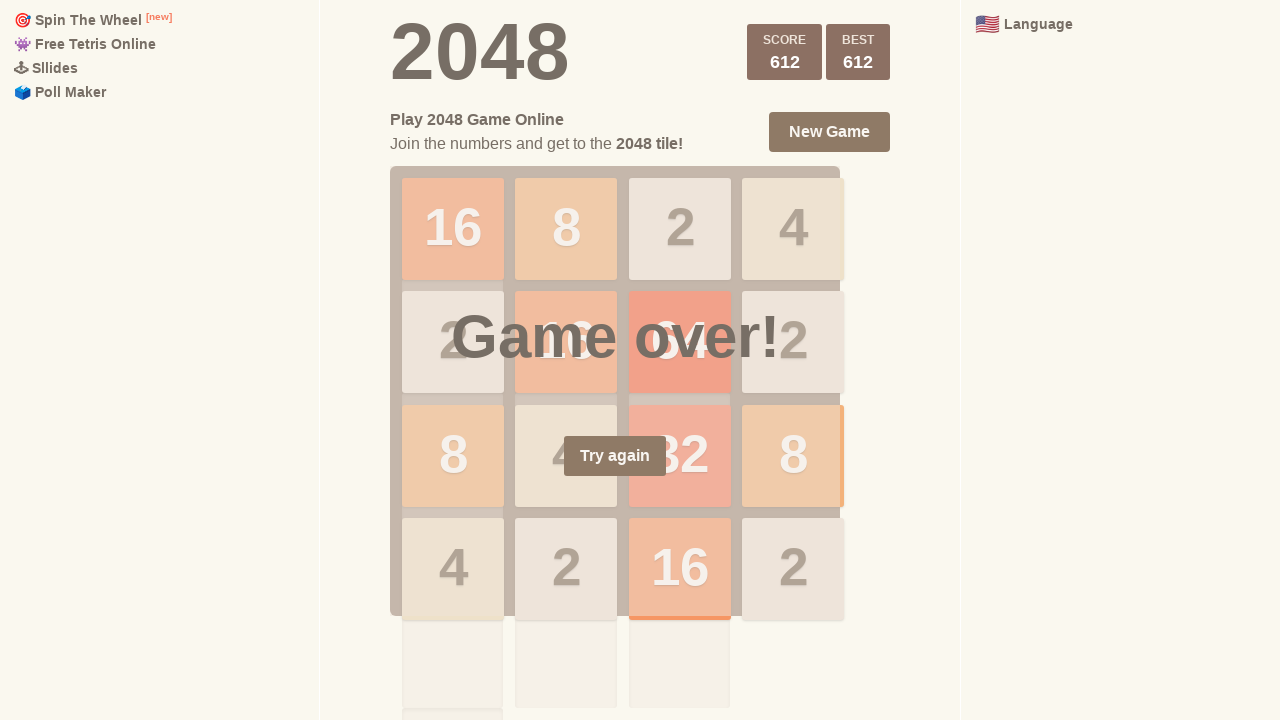

Pressed ArrowLeft key (move 611/1000) on html
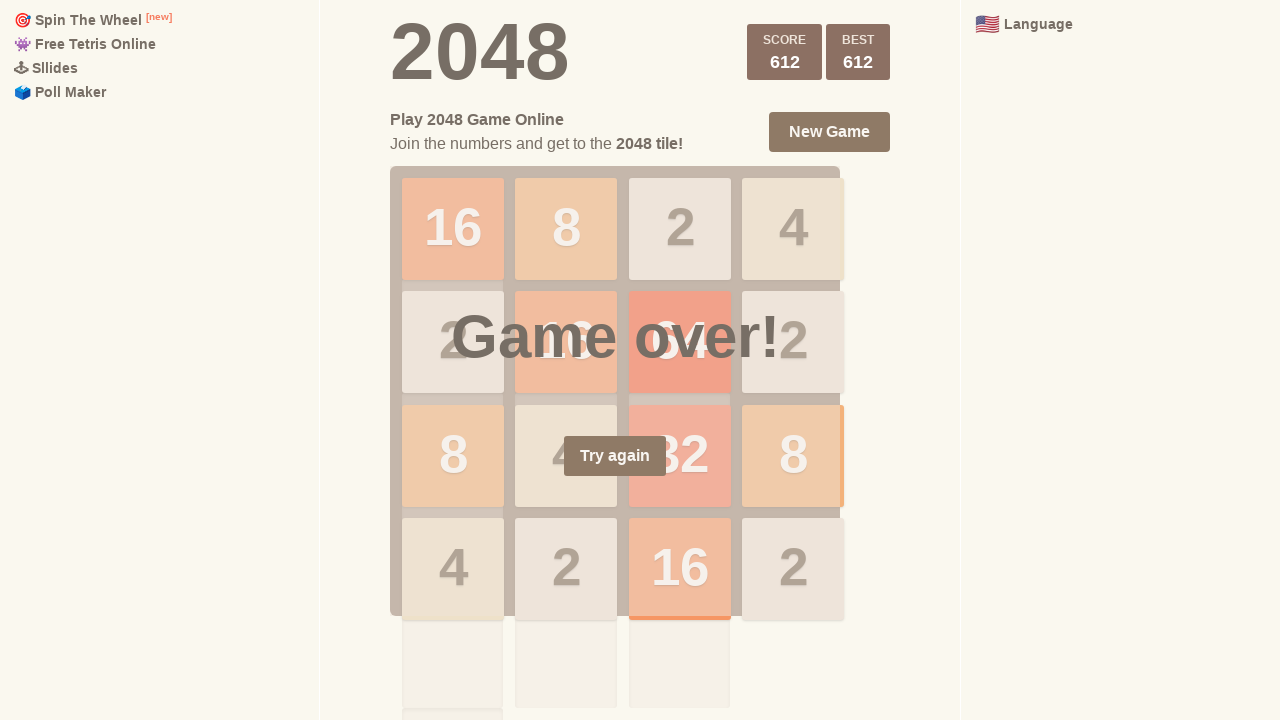

Pressed ArrowDown key (move 612/1000) on html
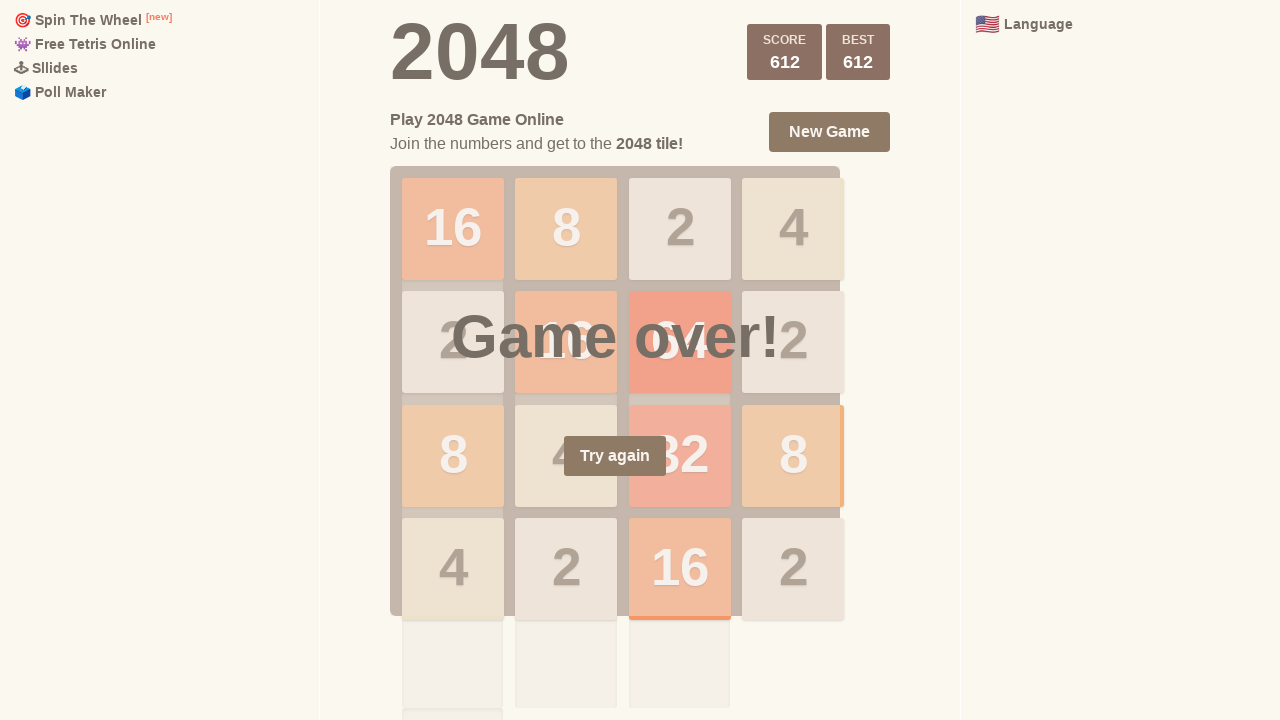

Pressed ArrowDown key (move 613/1000) on html
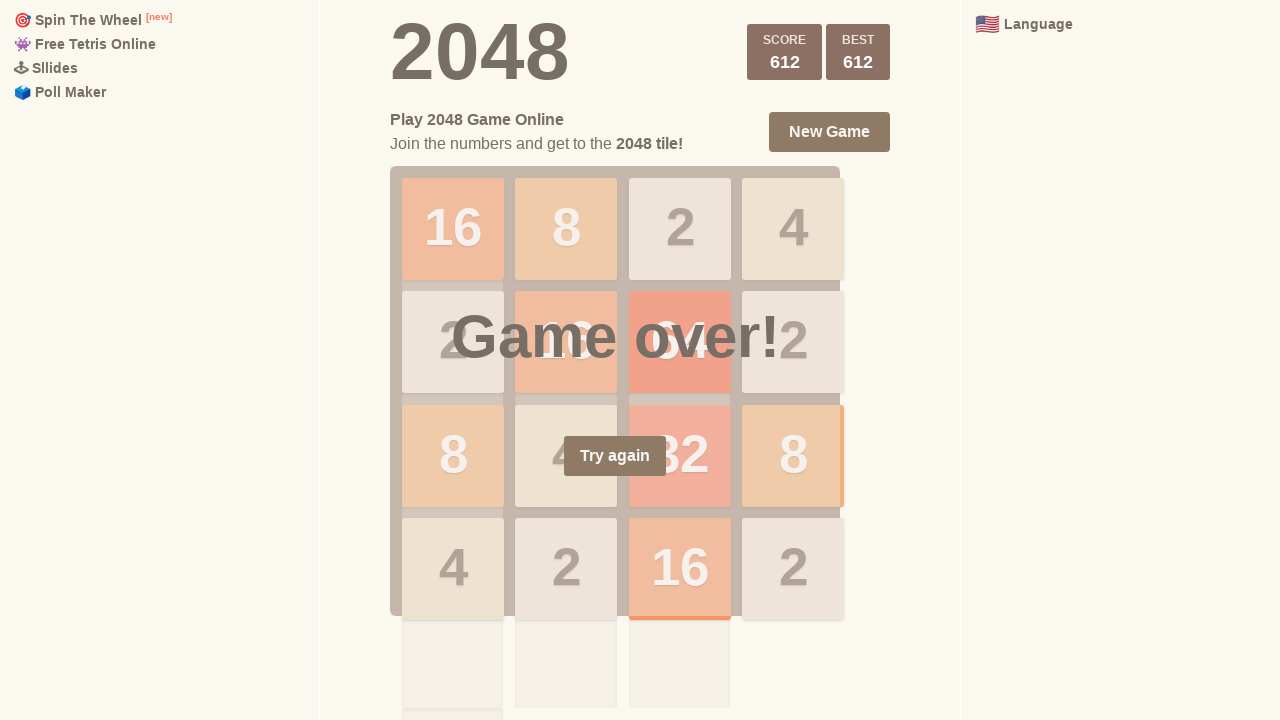

Pressed ArrowDown key (move 614/1000) on html
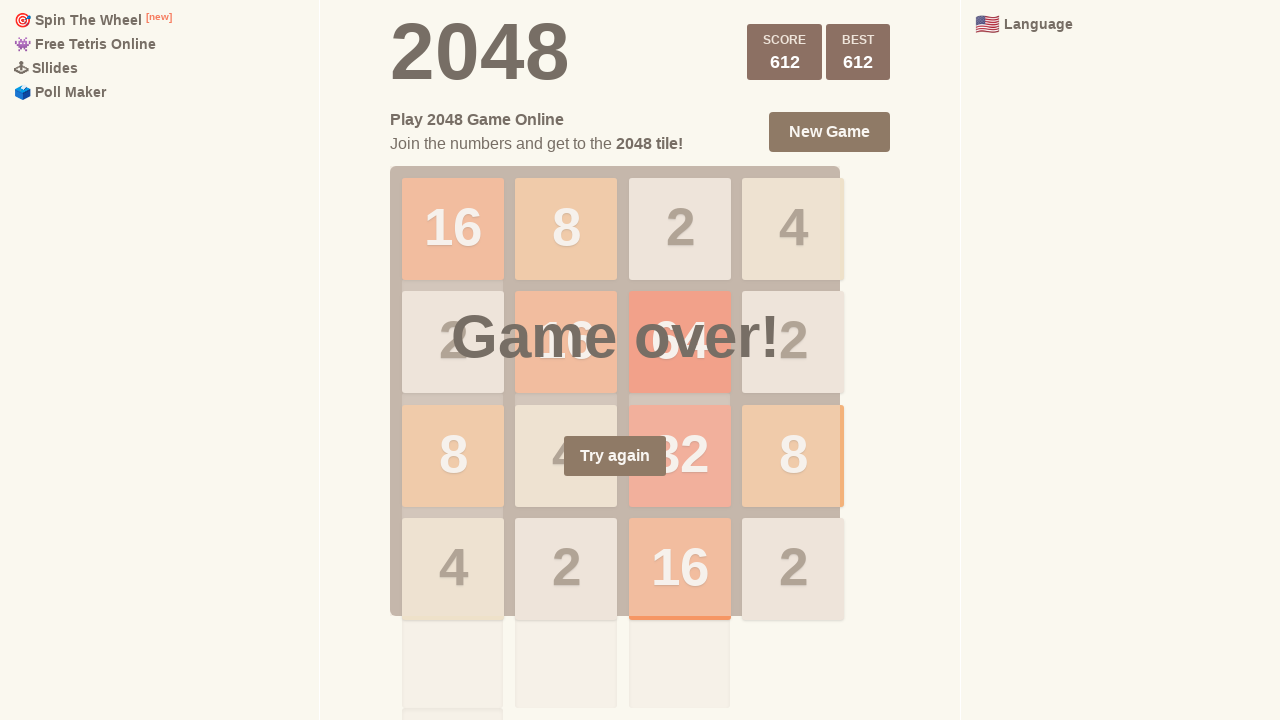

Pressed ArrowUp key (move 615/1000) on html
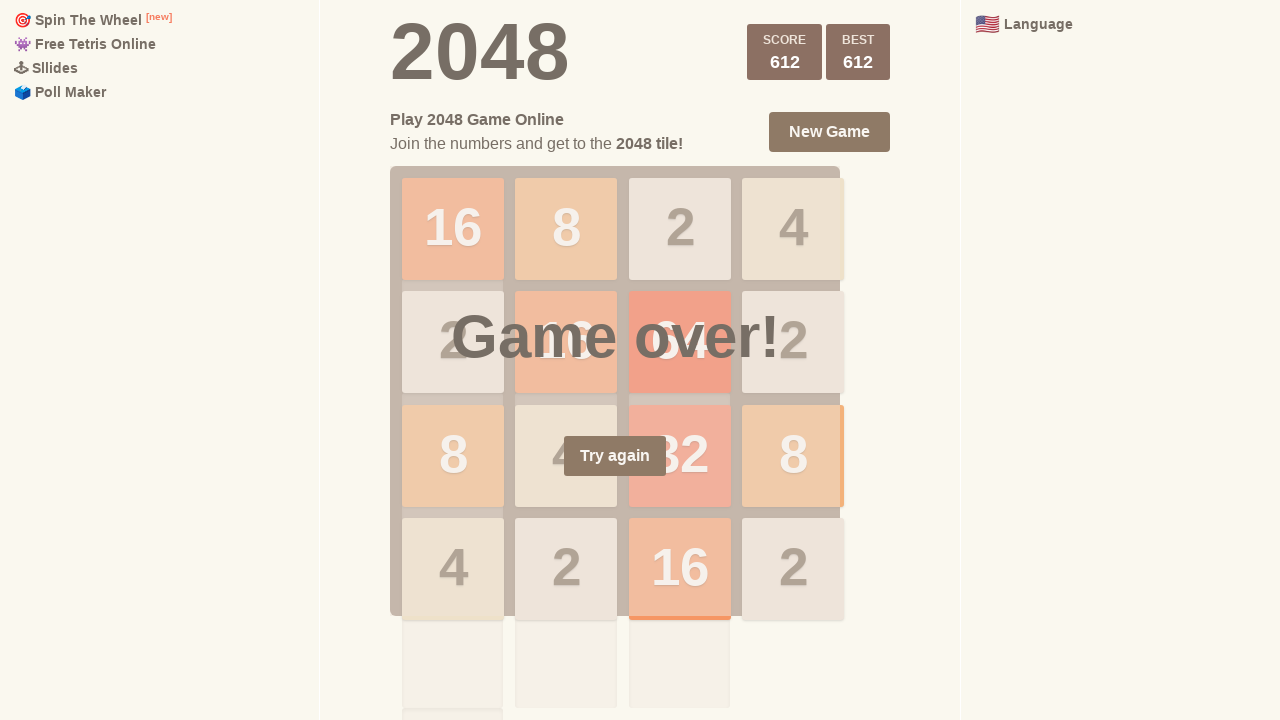

Pressed ArrowDown key (move 616/1000) on html
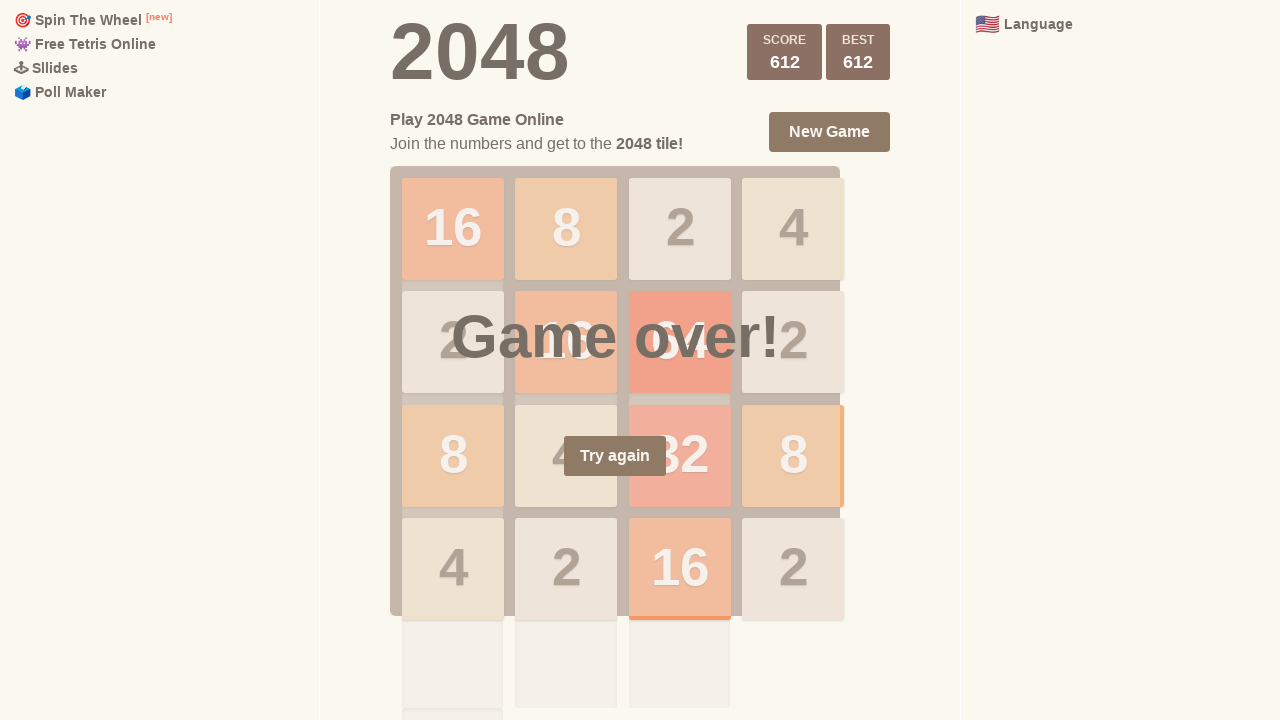

Pressed ArrowLeft key (move 617/1000) on html
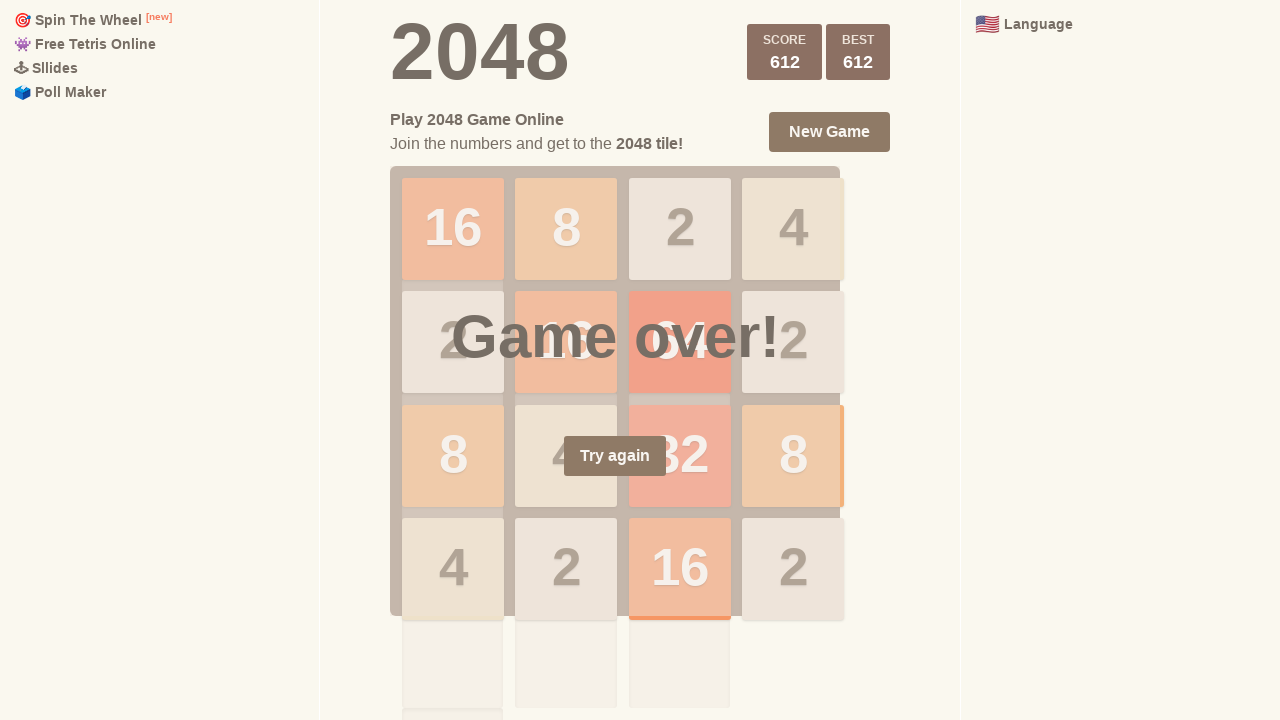

Pressed ArrowDown key (move 618/1000) on html
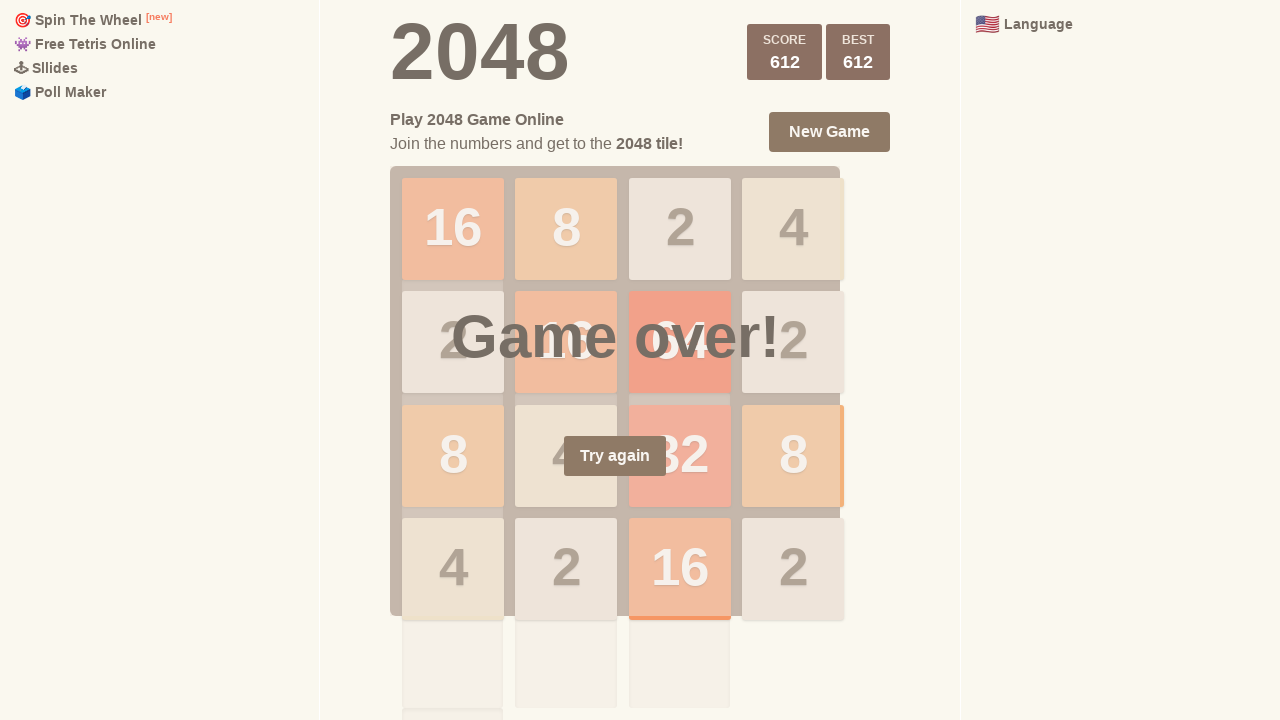

Pressed ArrowLeft key (move 619/1000) on html
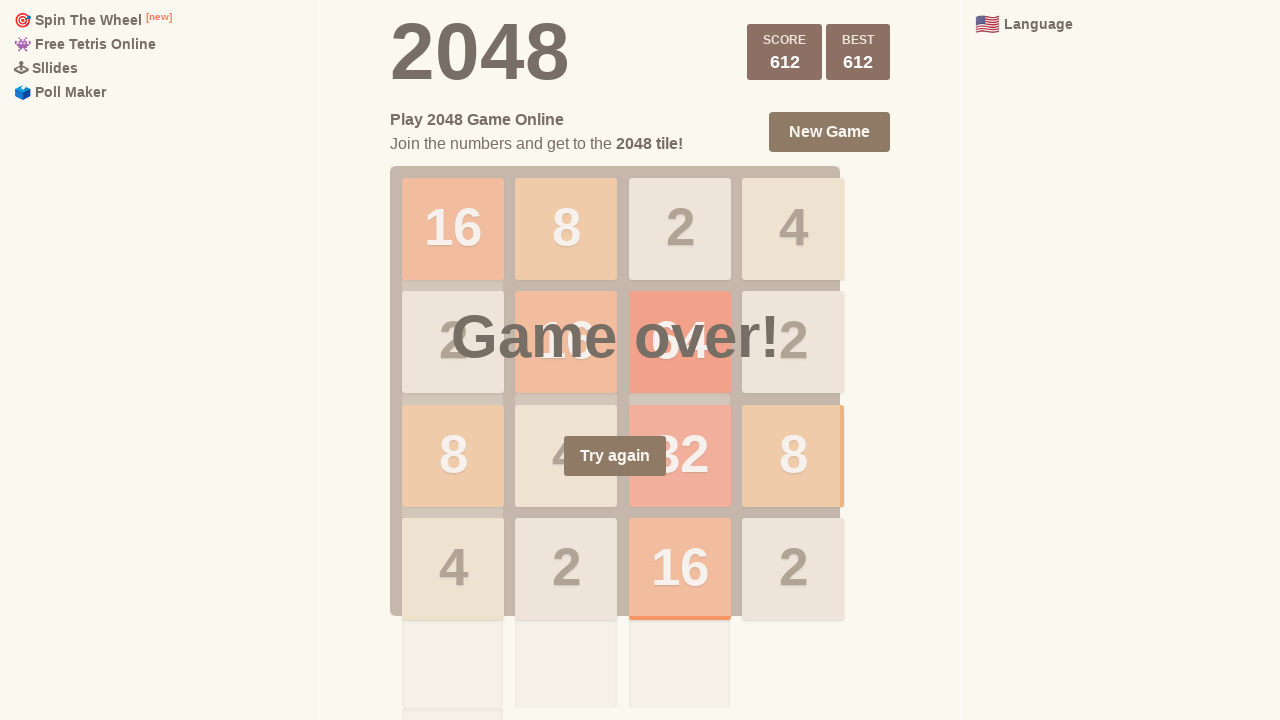

Pressed ArrowDown key (move 620/1000) on html
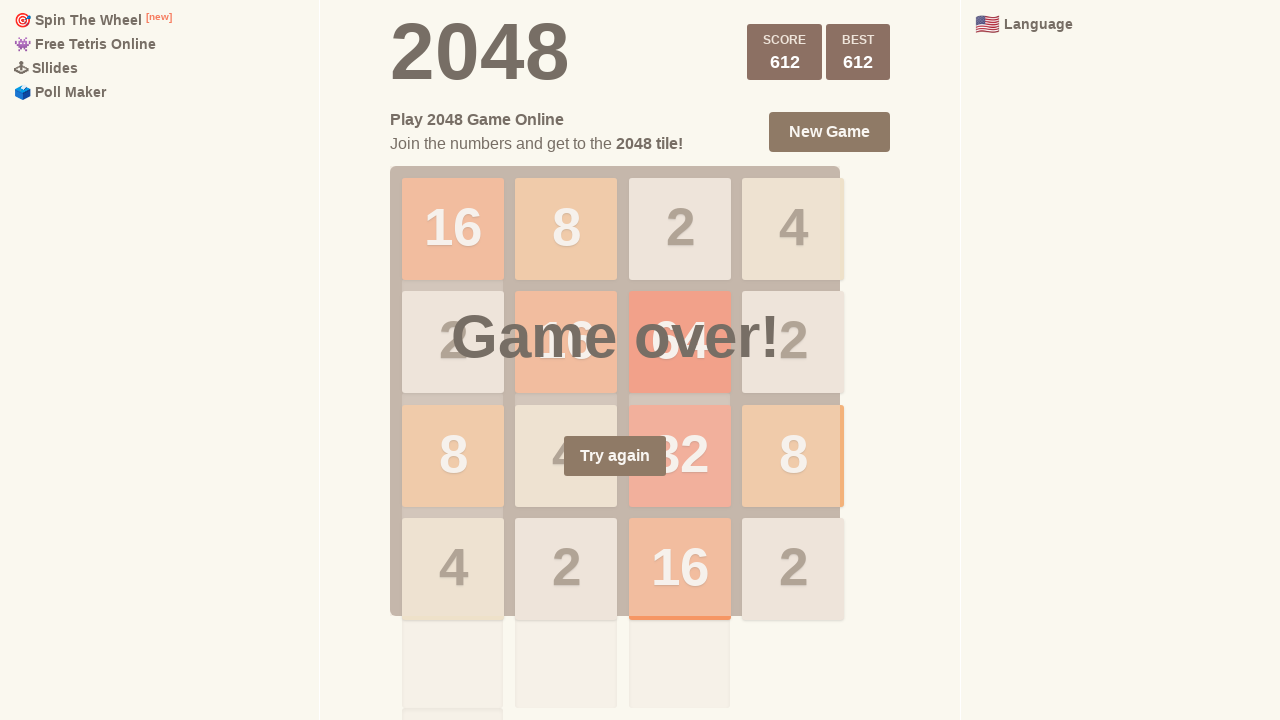

Pressed ArrowUp key (move 621/1000) on html
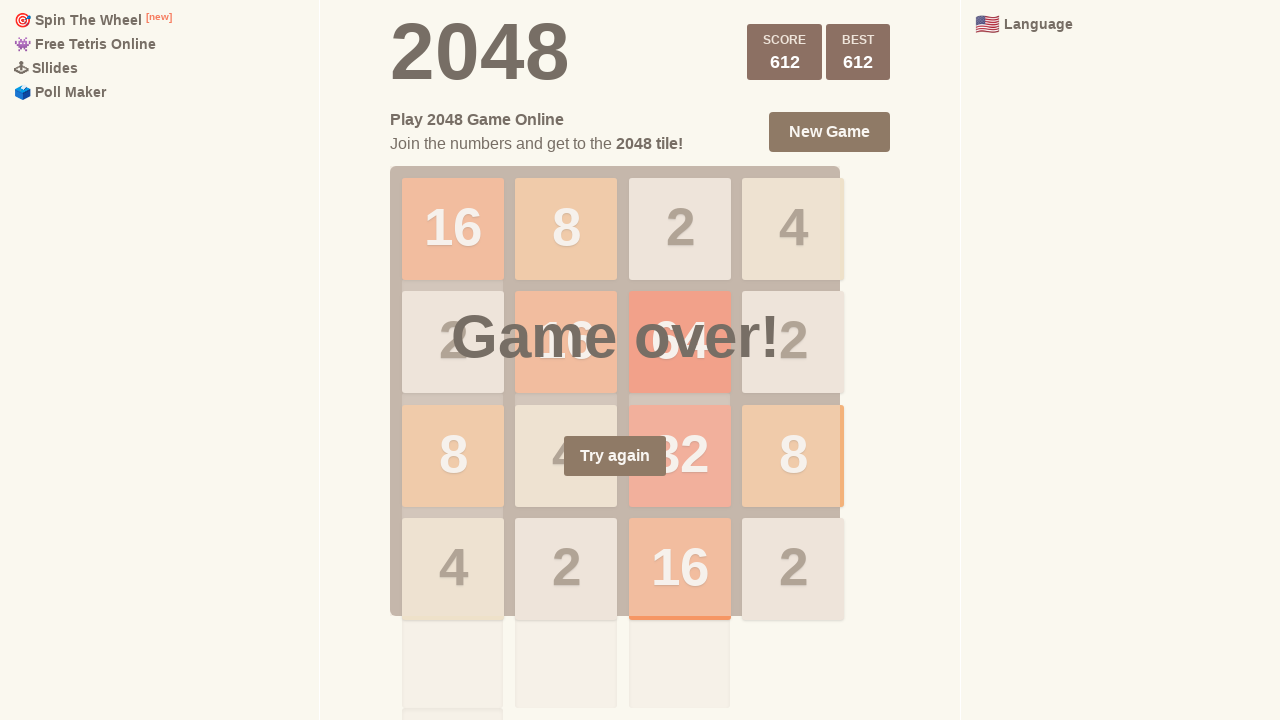

Pressed ArrowRight key (move 622/1000) on html
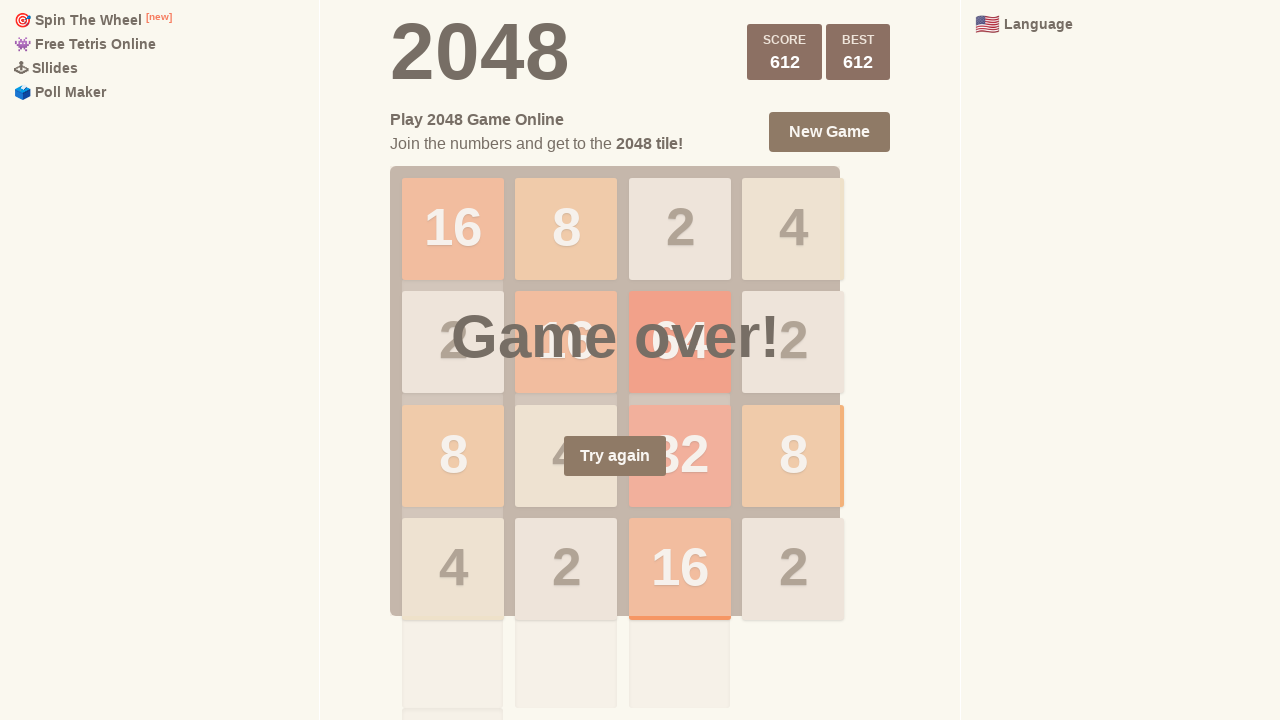

Pressed ArrowRight key (move 623/1000) on html
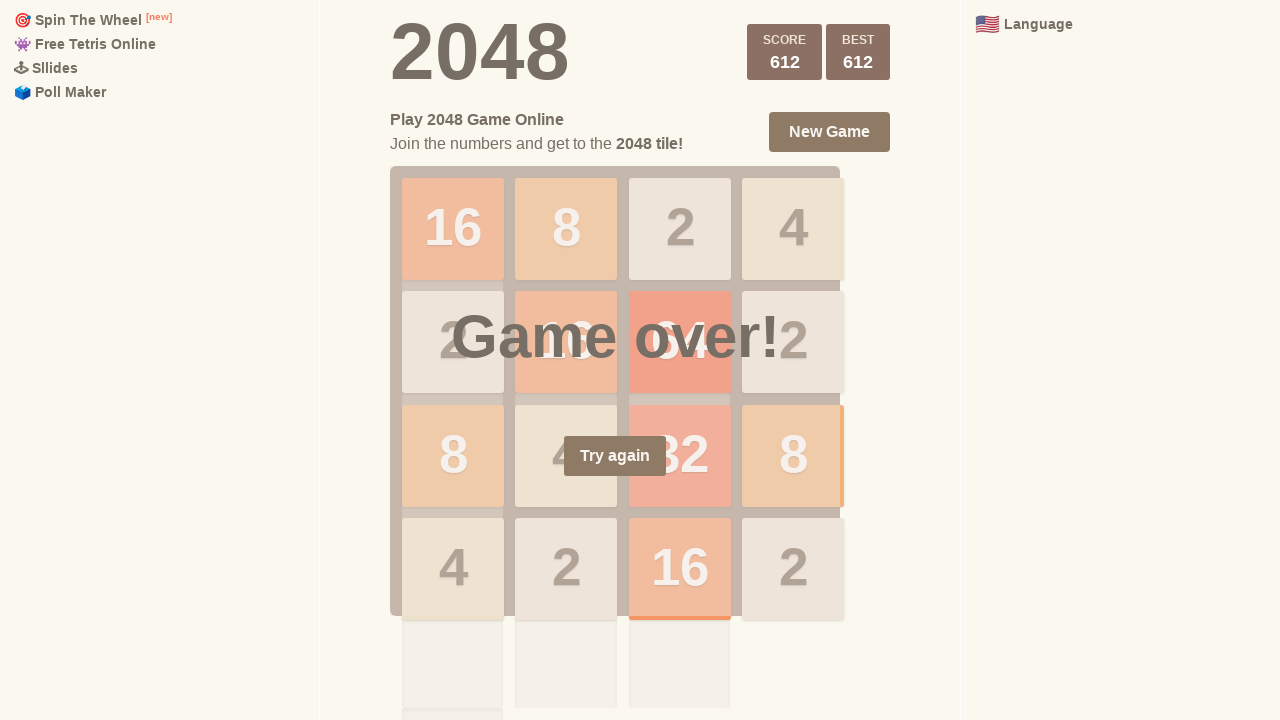

Pressed ArrowDown key (move 624/1000) on html
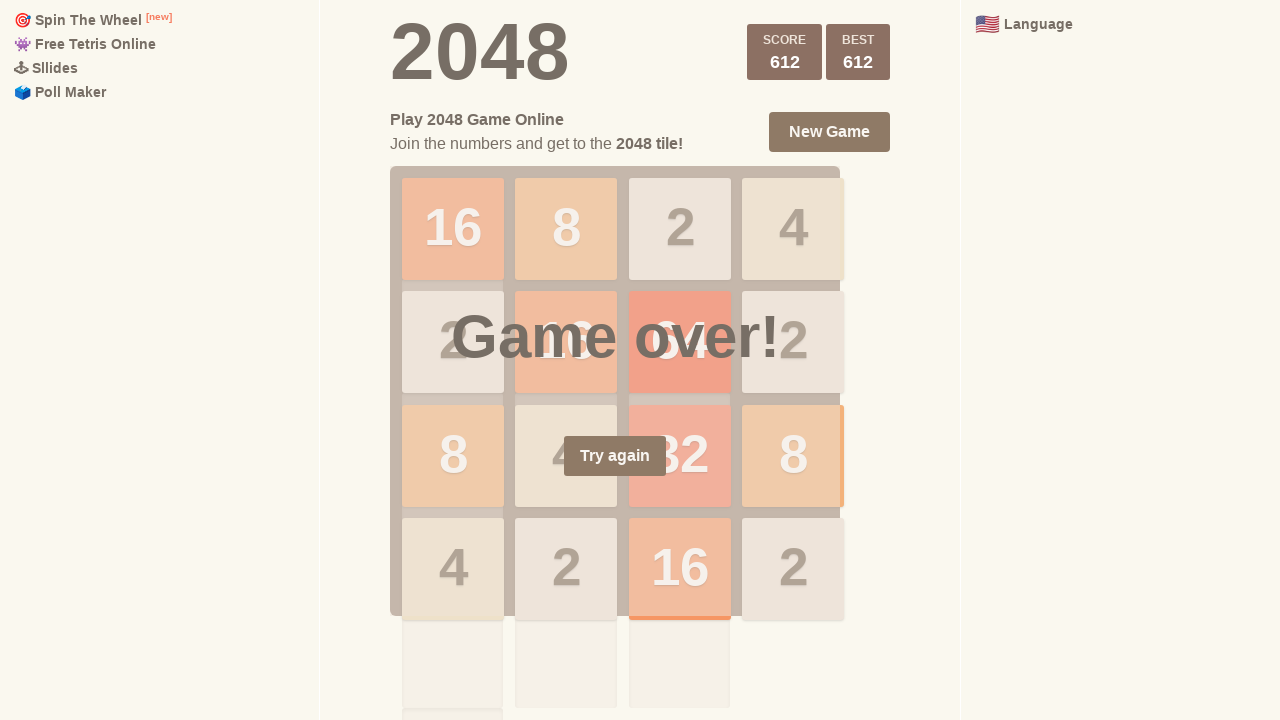

Pressed ArrowDown key (move 625/1000) on html
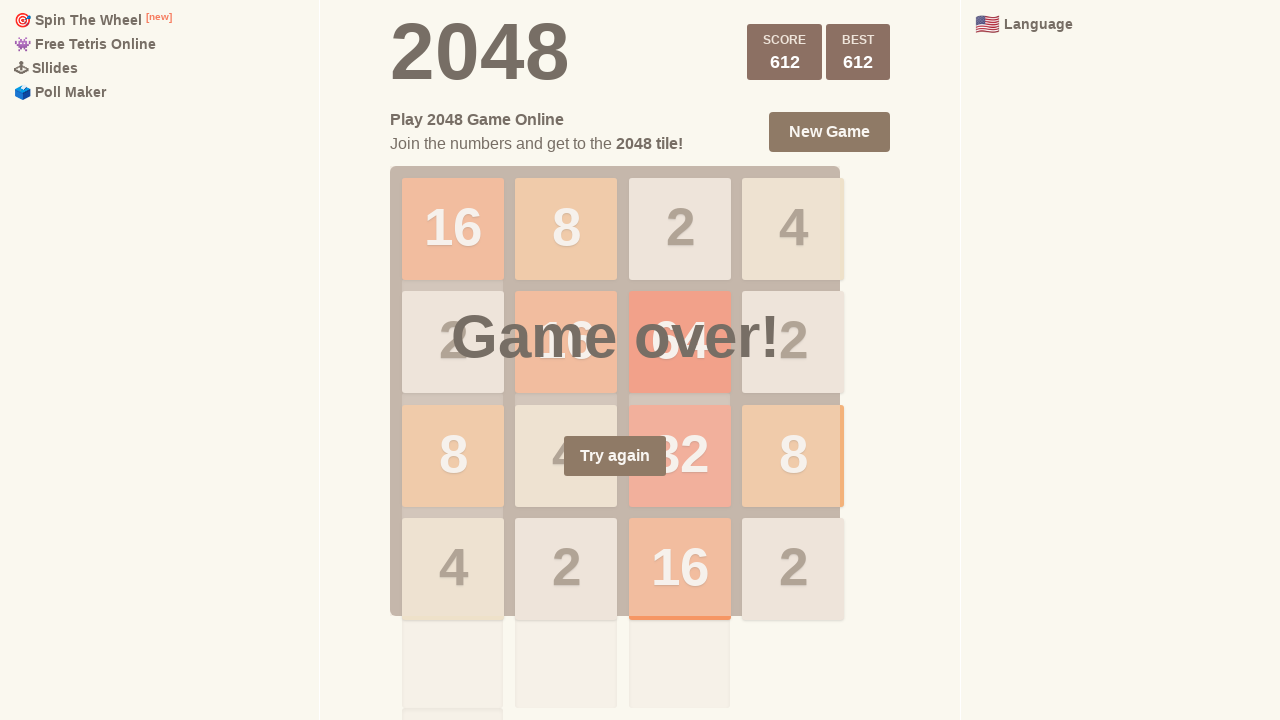

Pressed ArrowDown key (move 626/1000) on html
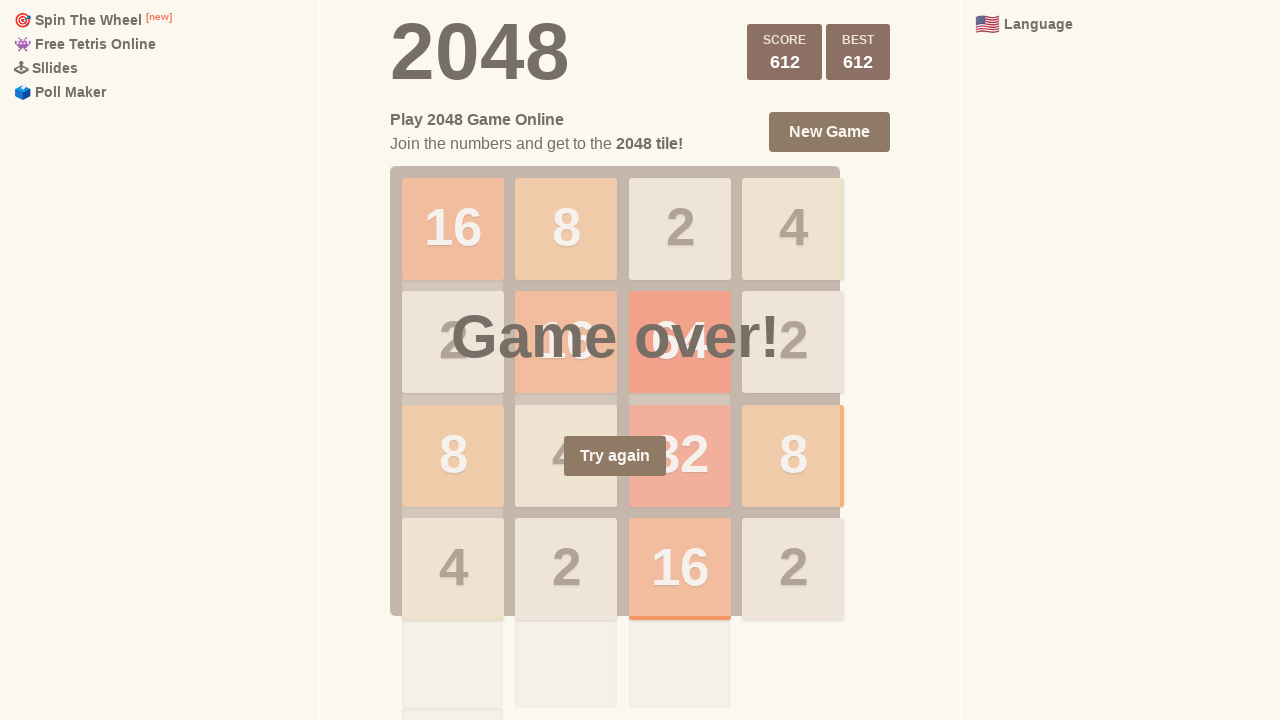

Pressed ArrowDown key (move 627/1000) on html
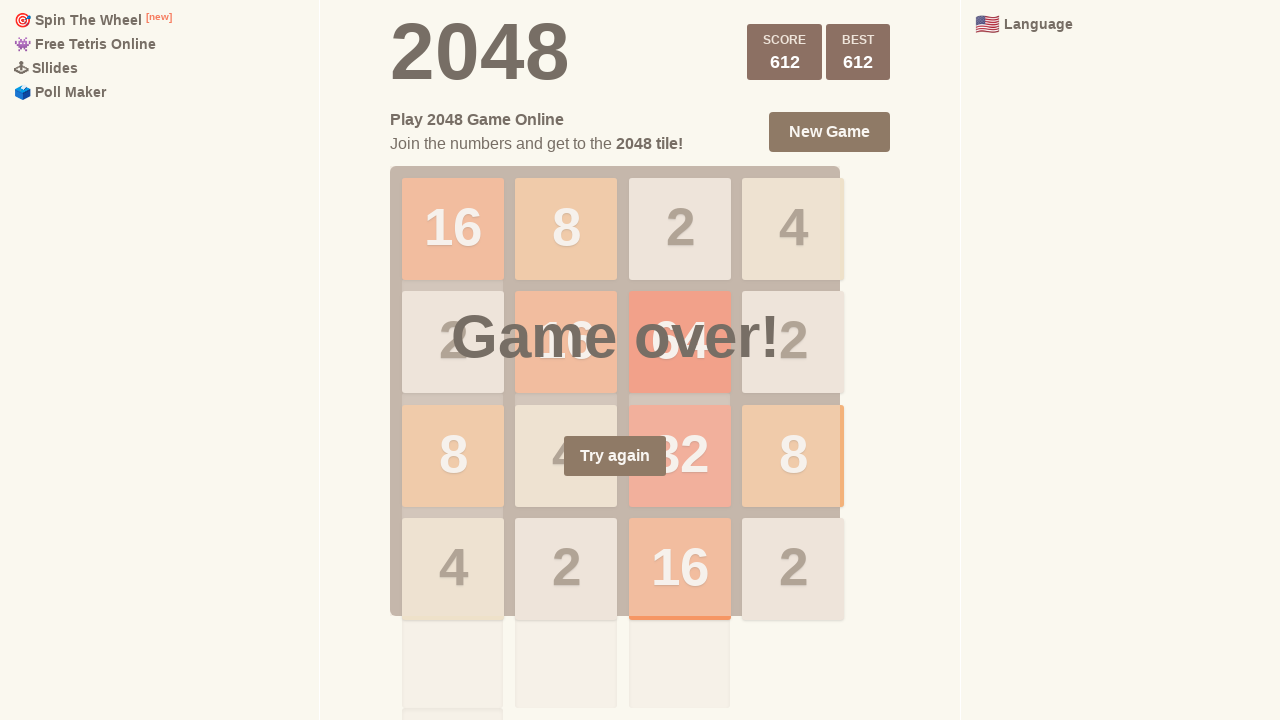

Pressed ArrowRight key (move 628/1000) on html
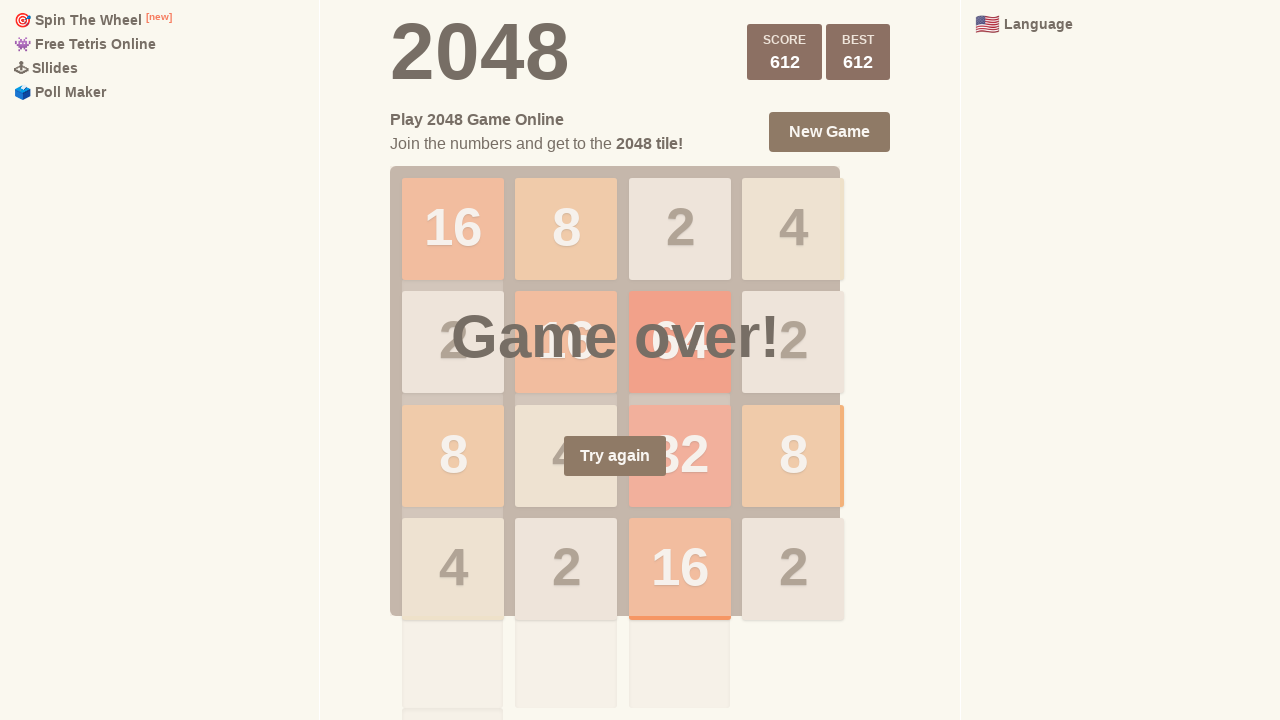

Pressed ArrowUp key (move 629/1000) on html
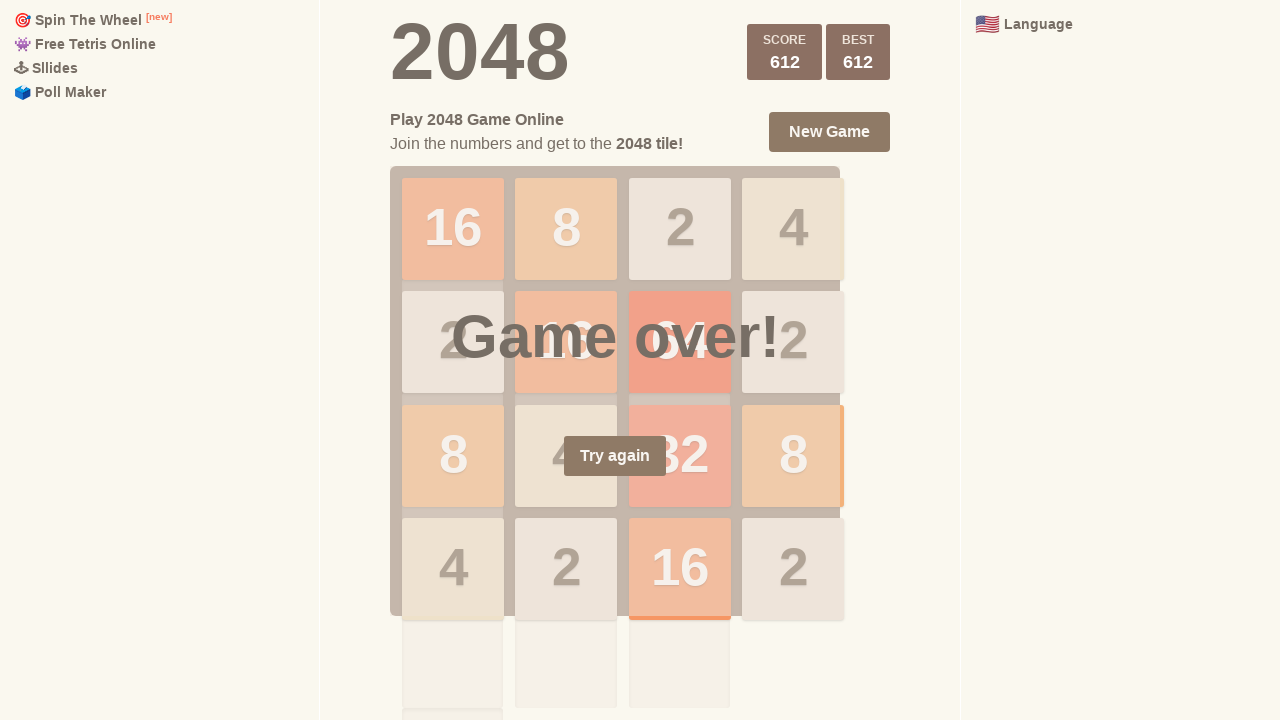

Pressed ArrowLeft key (move 630/1000) on html
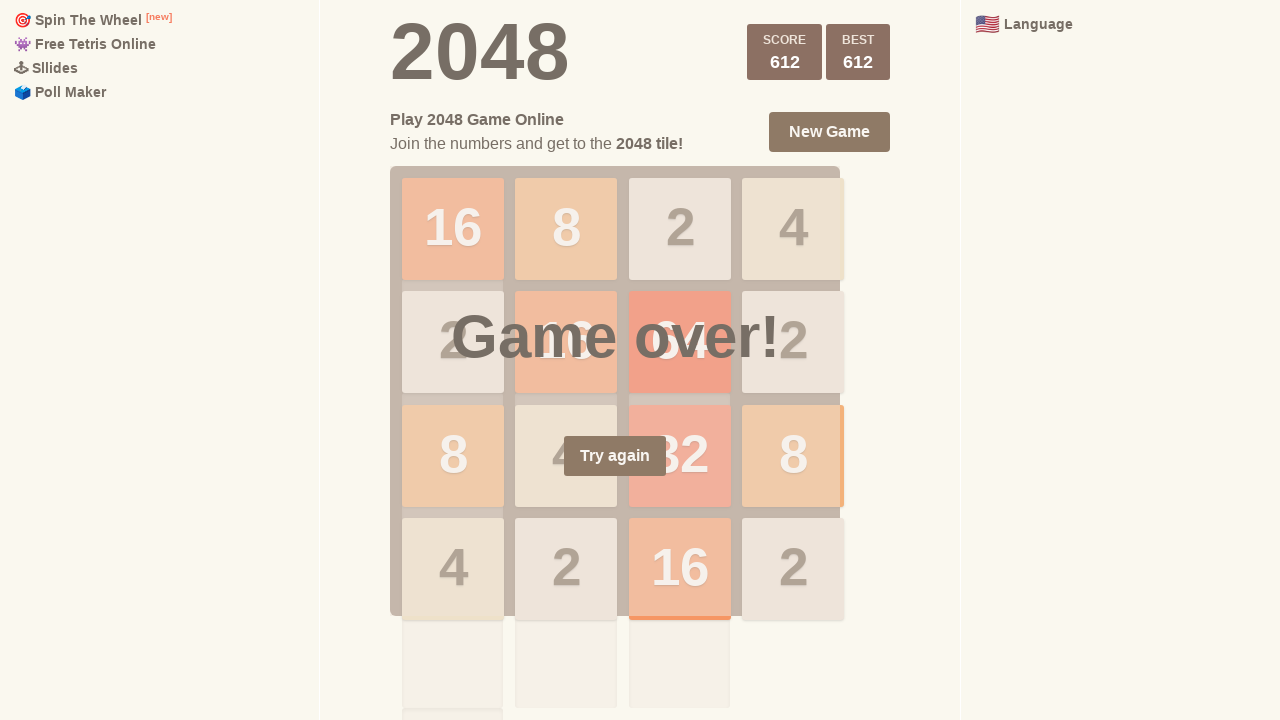

Pressed ArrowDown key (move 631/1000) on html
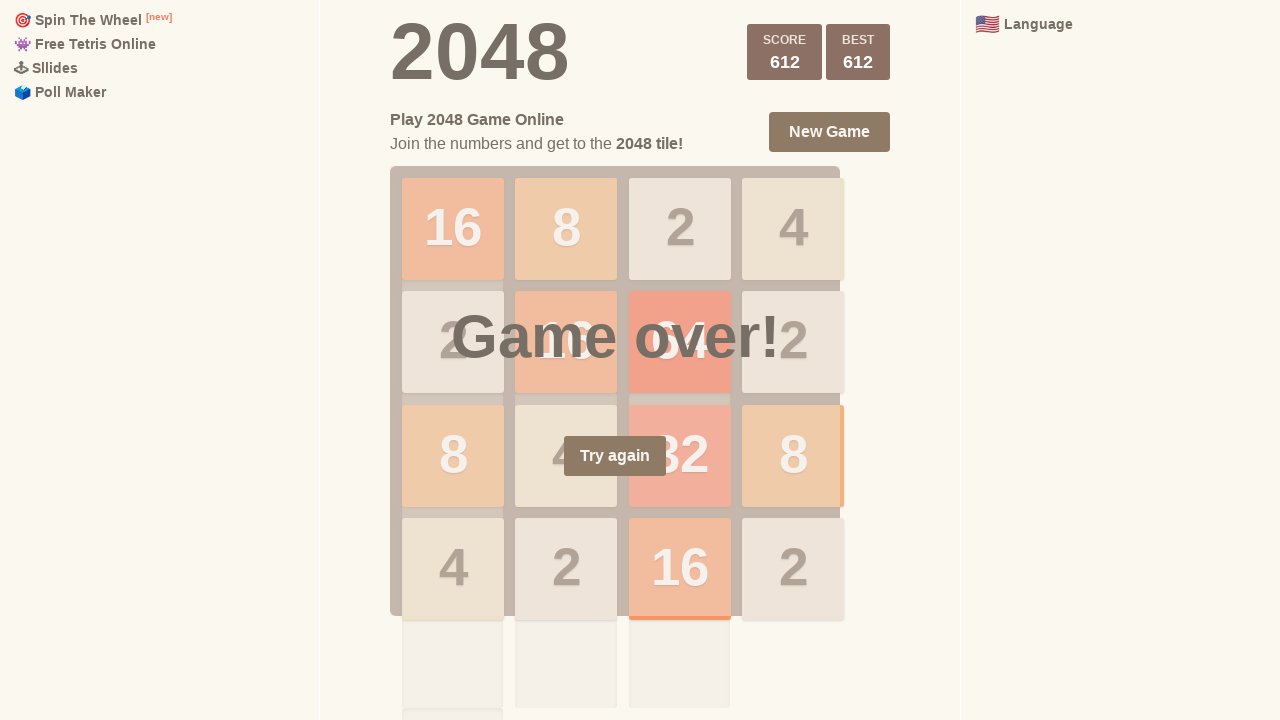

Pressed ArrowUp key (move 632/1000) on html
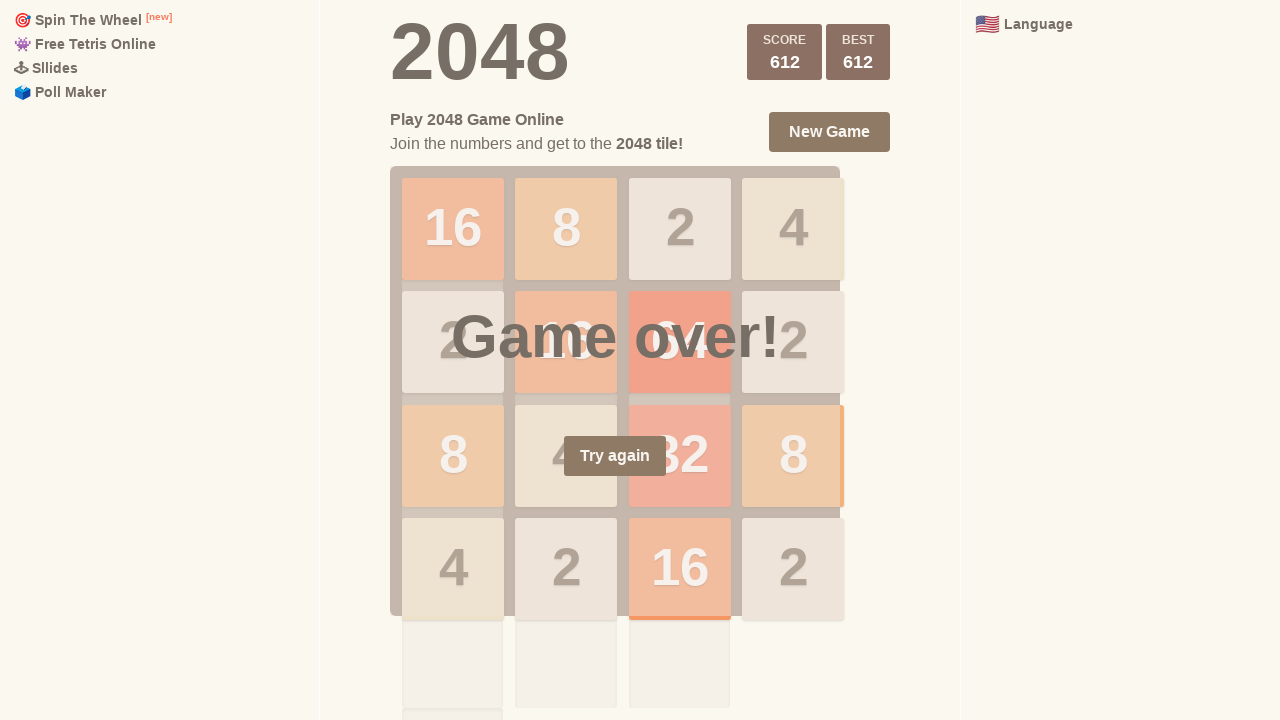

Pressed ArrowUp key (move 633/1000) on html
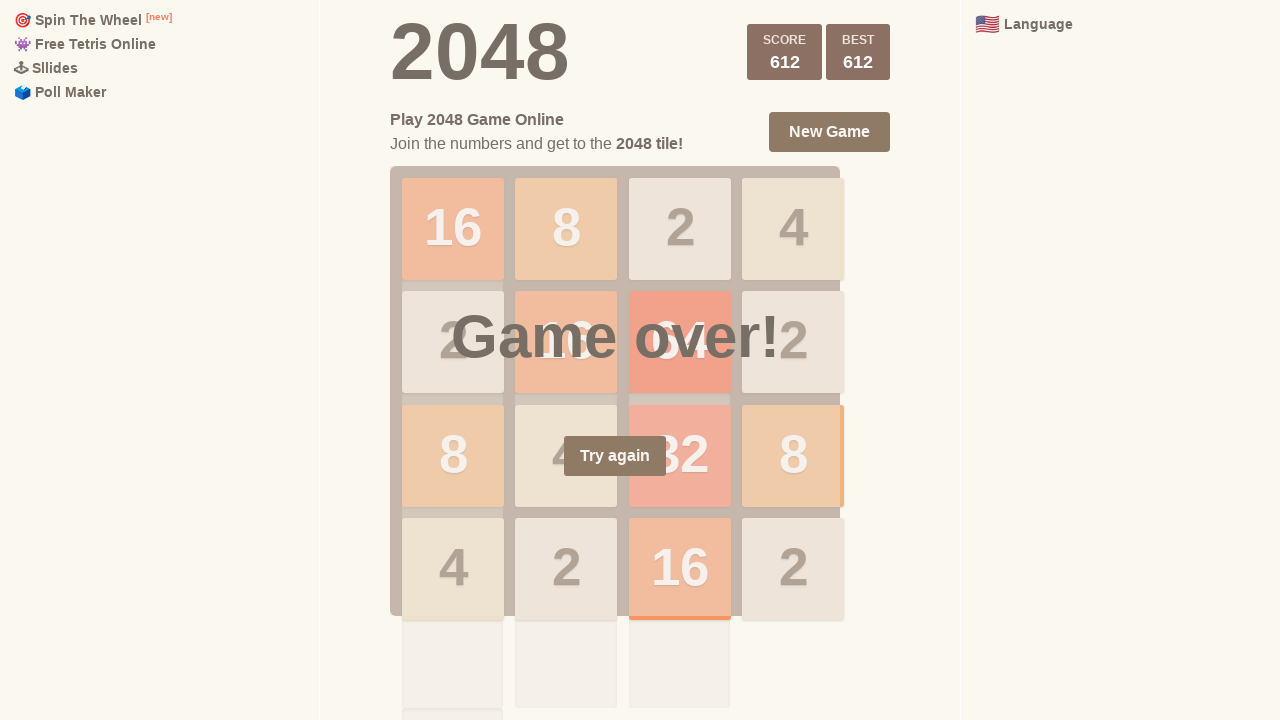

Pressed ArrowDown key (move 634/1000) on html
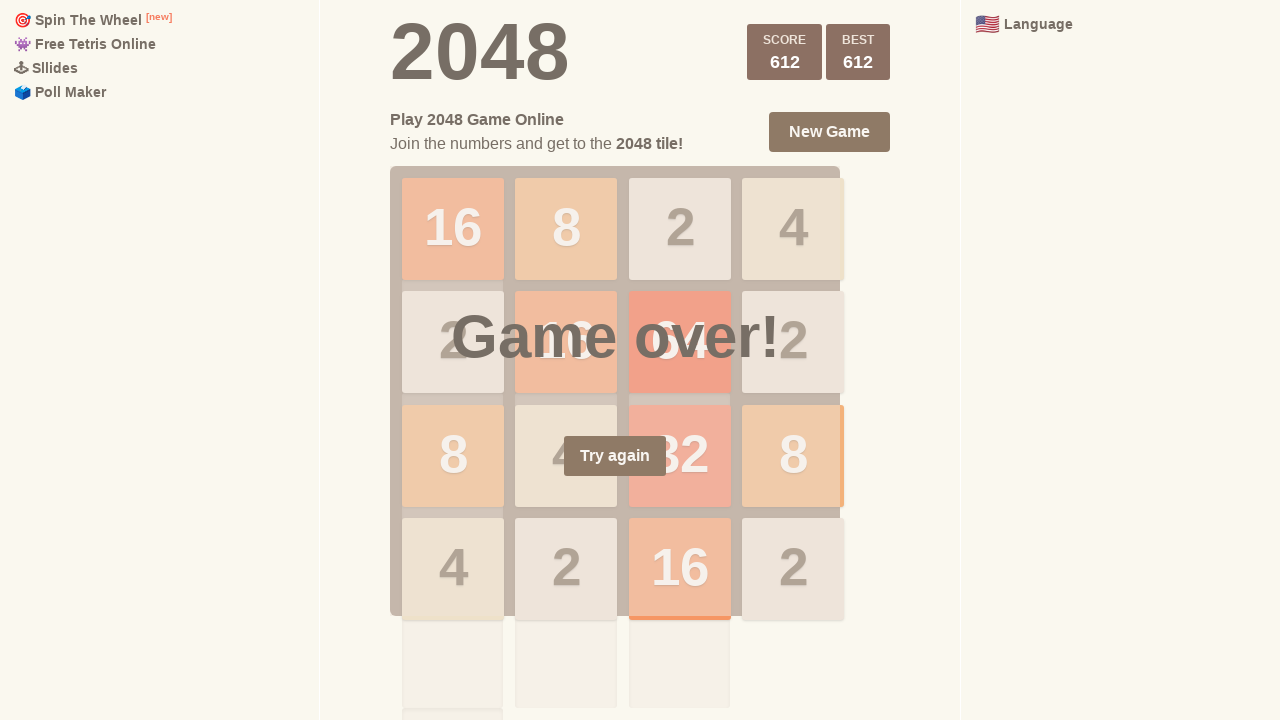

Pressed ArrowRight key (move 635/1000) on html
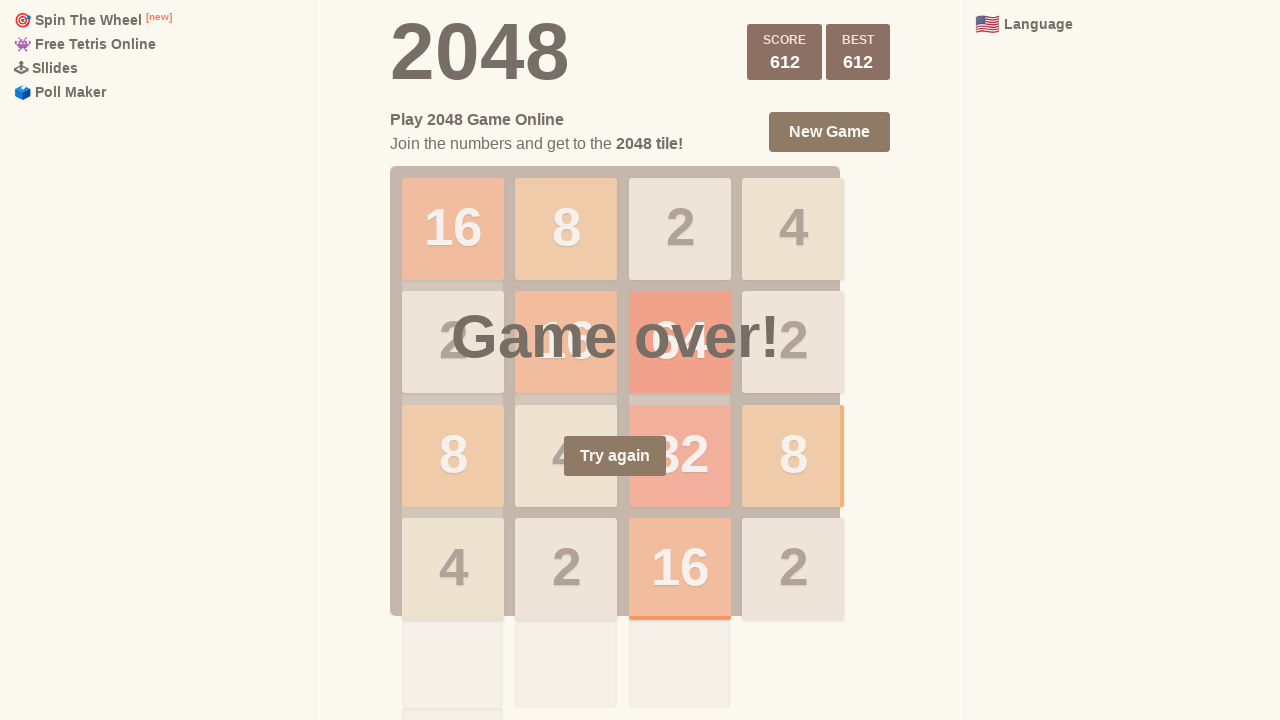

Pressed ArrowUp key (move 636/1000) on html
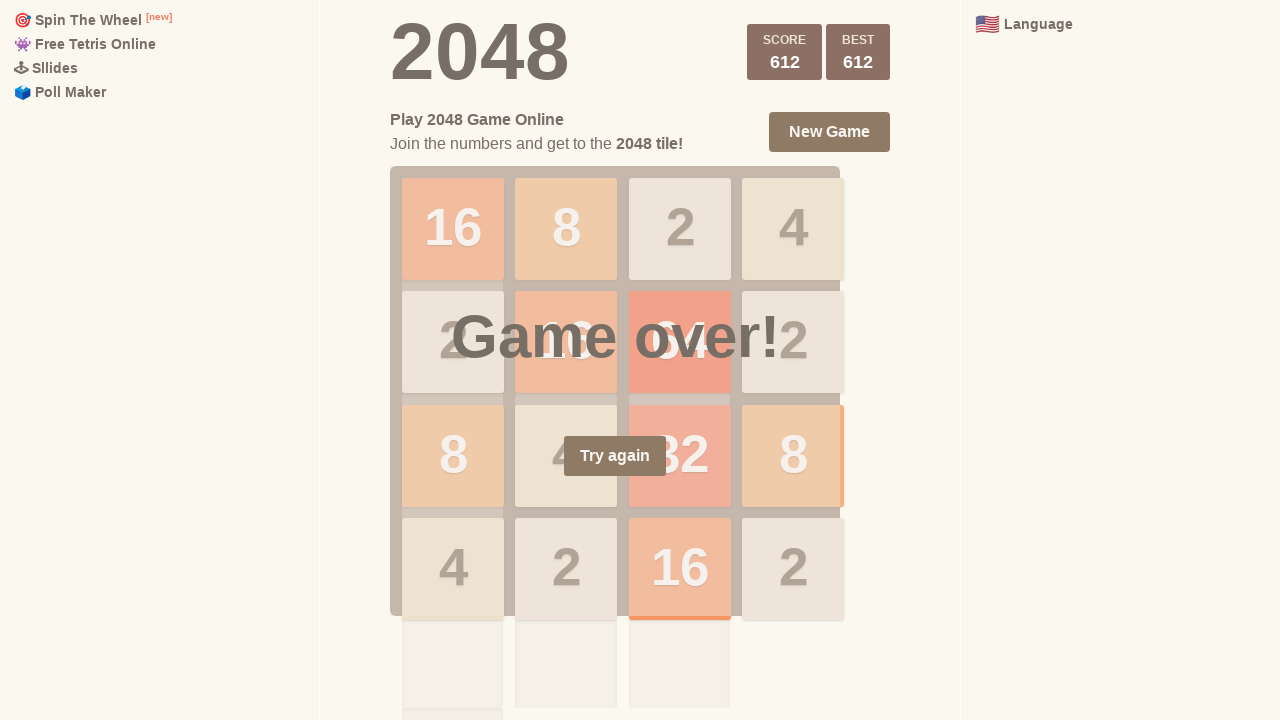

Pressed ArrowUp key (move 637/1000) on html
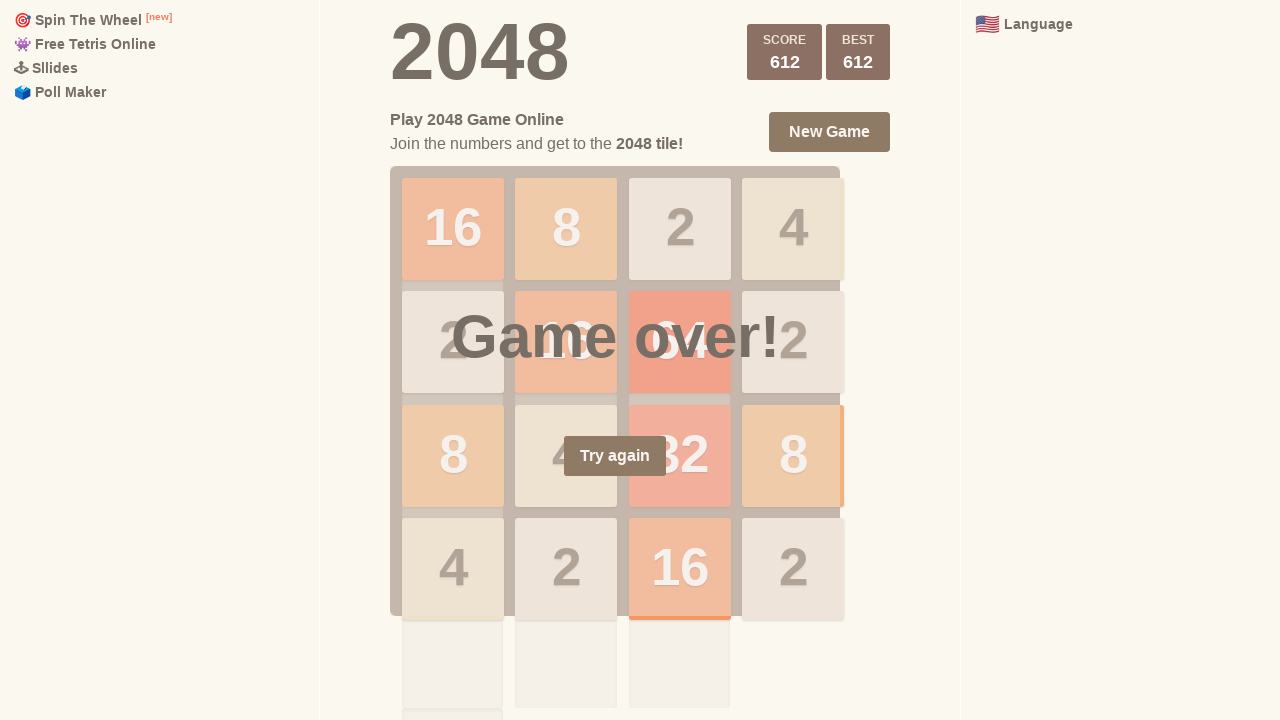

Pressed ArrowRight key (move 638/1000) on html
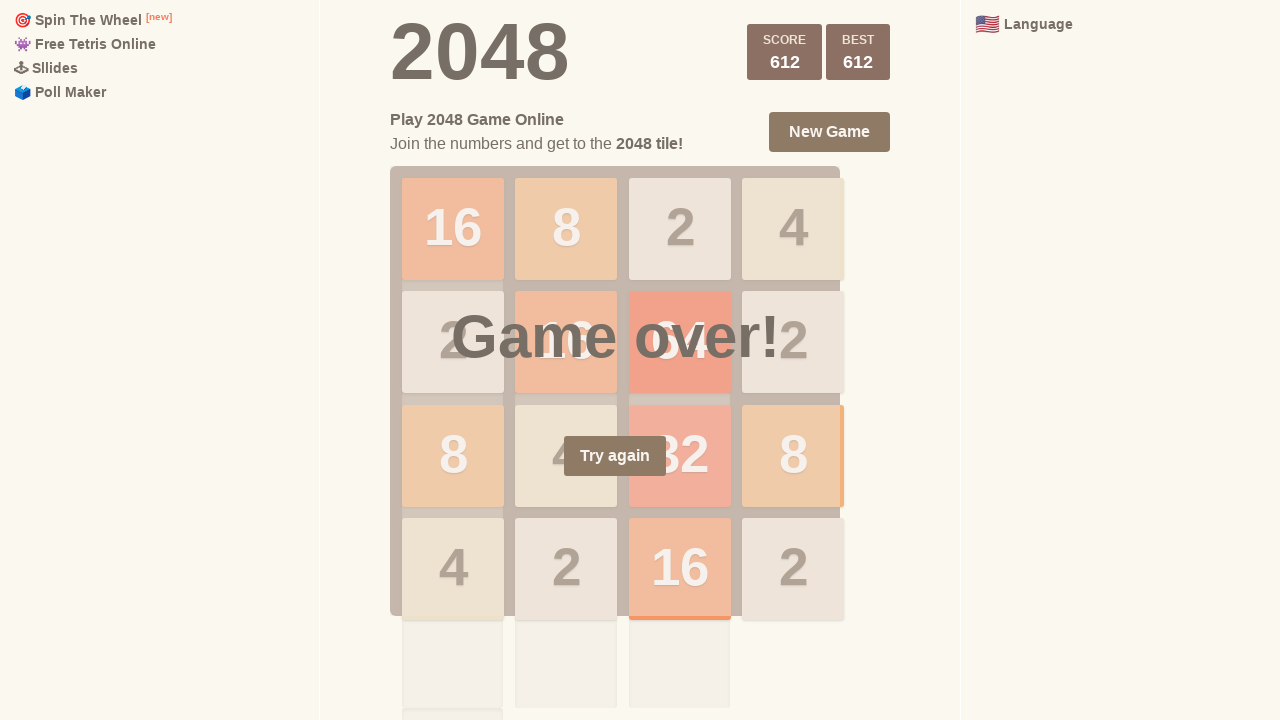

Pressed ArrowRight key (move 639/1000) on html
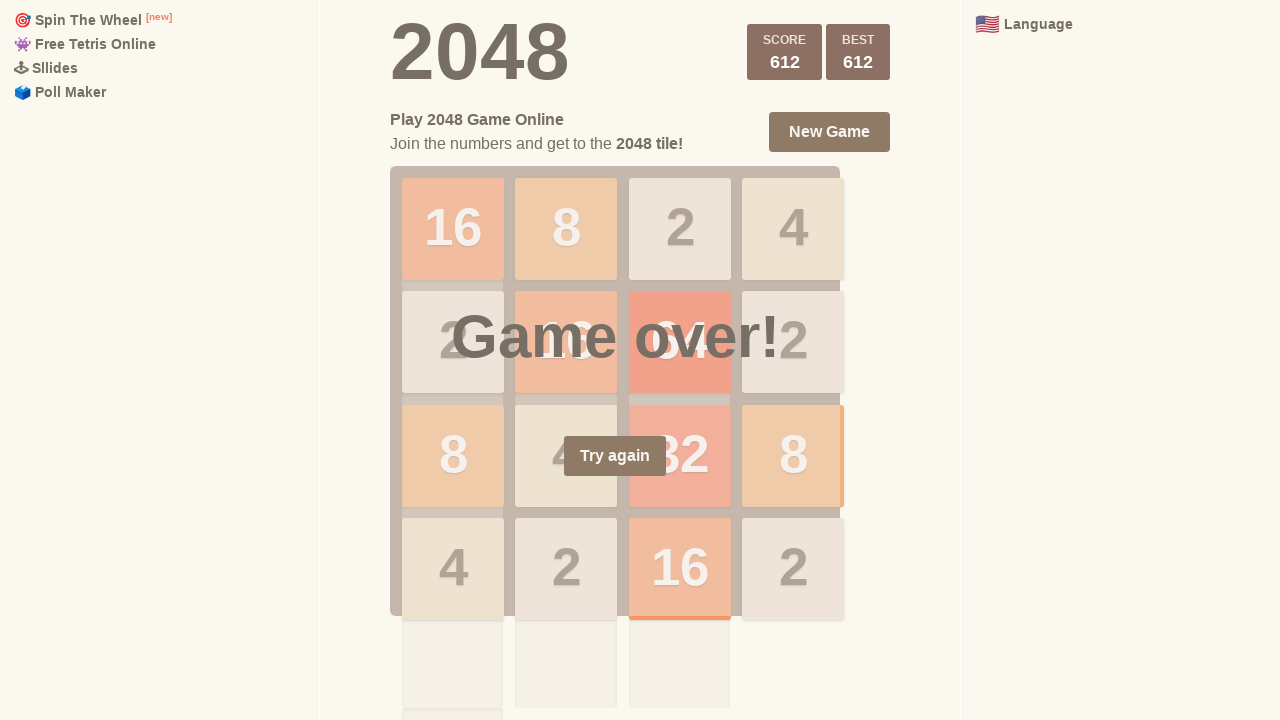

Pressed ArrowDown key (move 640/1000) on html
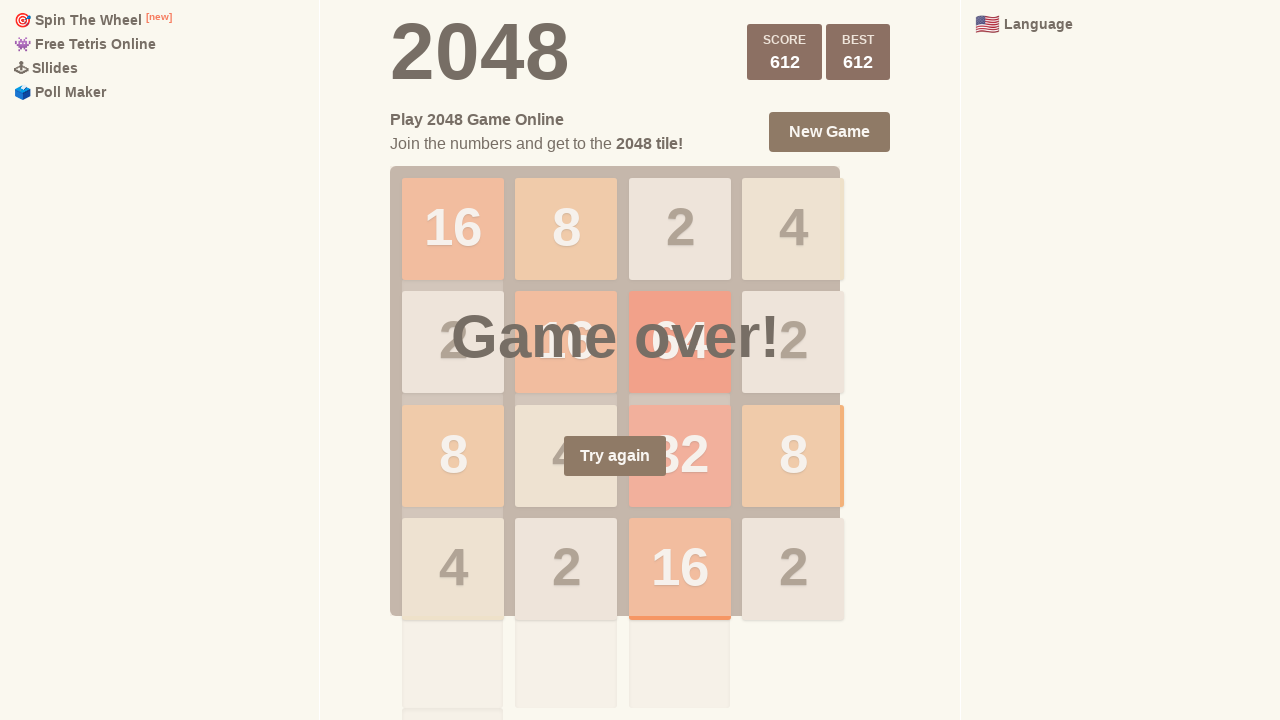

Pressed ArrowLeft key (move 641/1000) on html
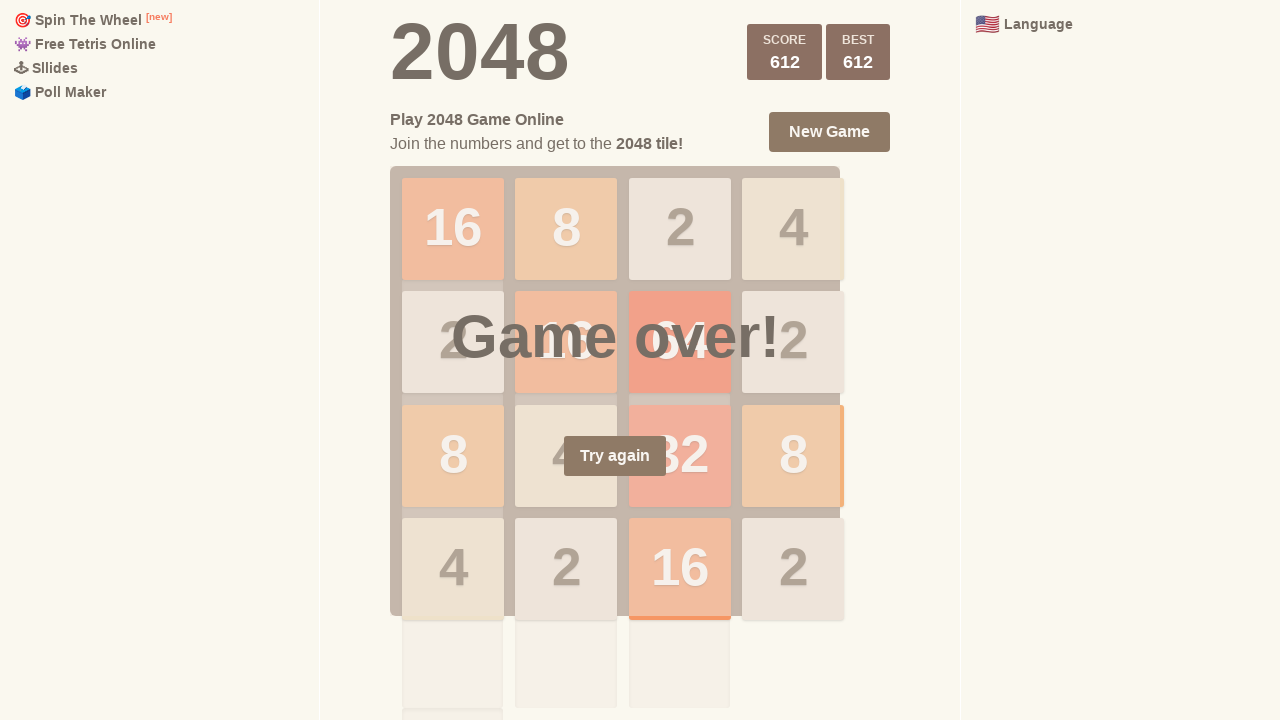

Pressed ArrowLeft key (move 642/1000) on html
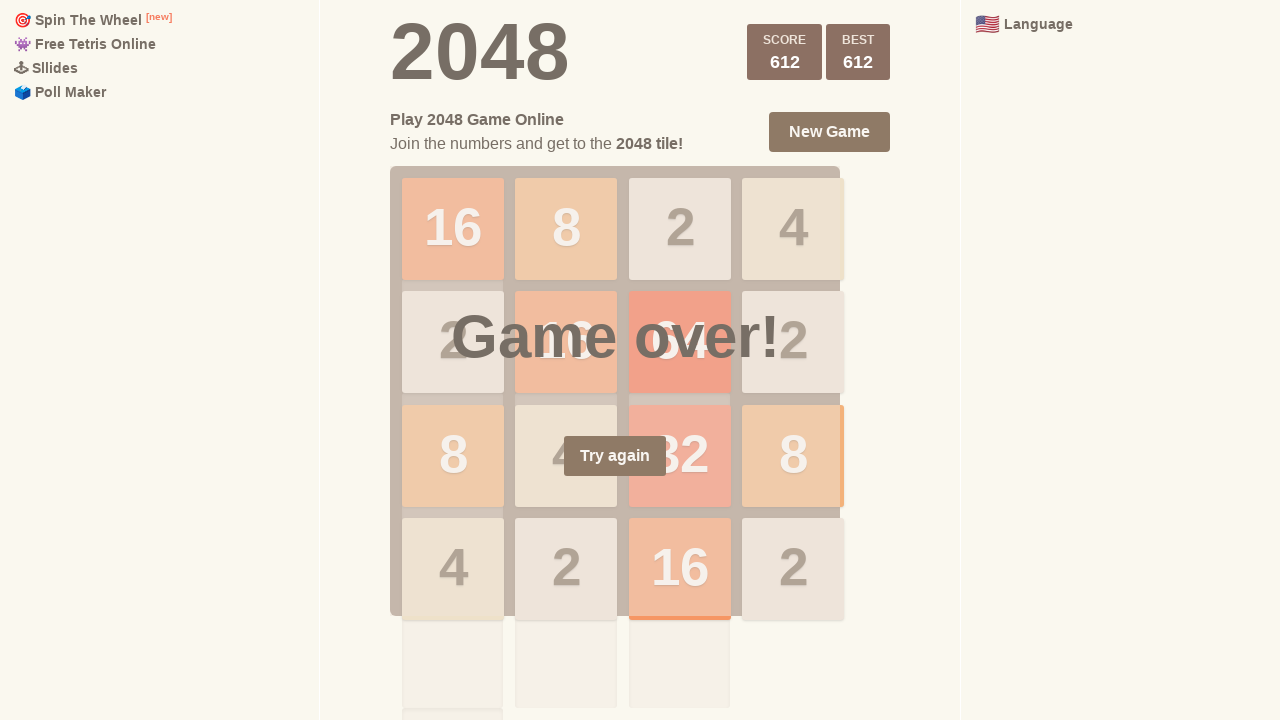

Pressed ArrowRight key (move 643/1000) on html
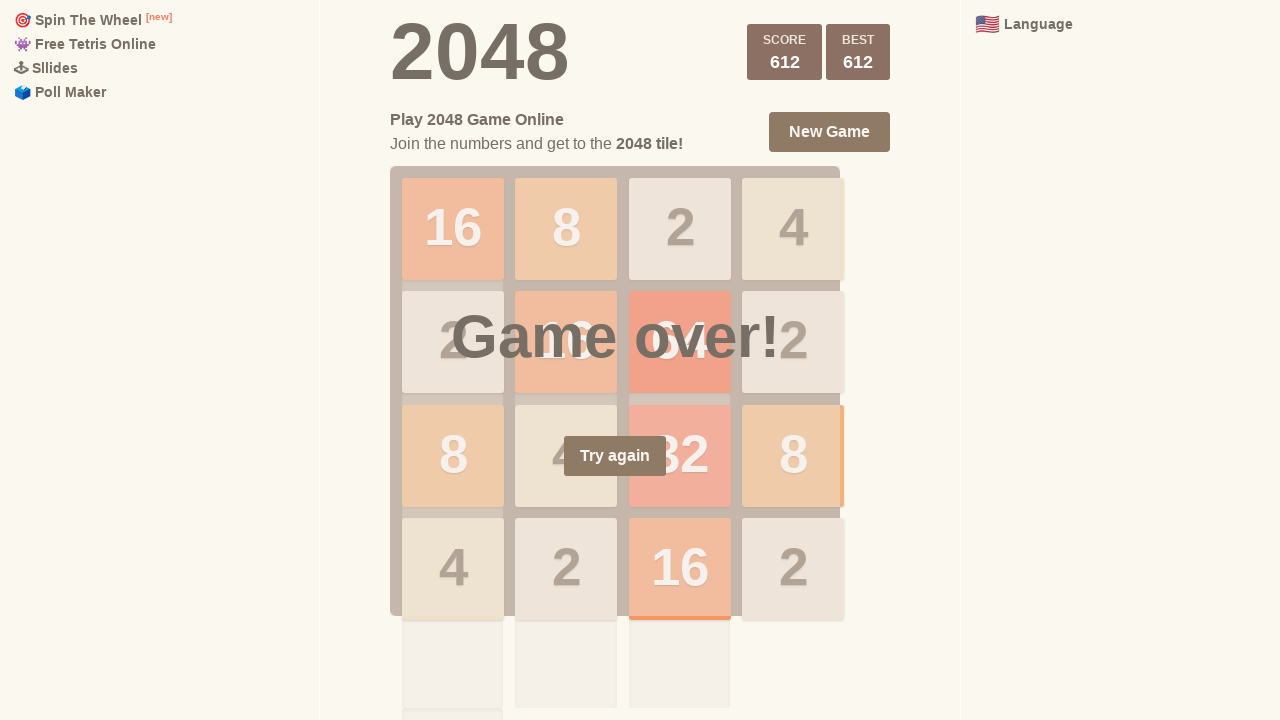

Pressed ArrowUp key (move 644/1000) on html
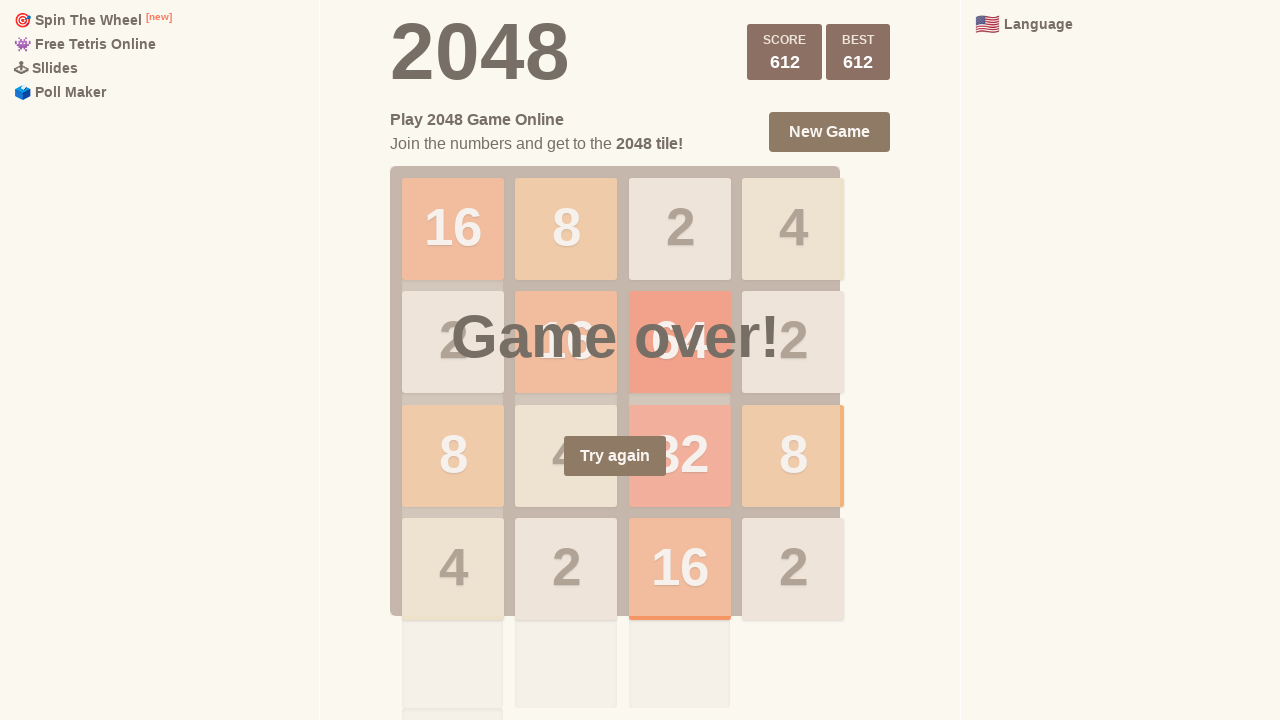

Pressed ArrowDown key (move 645/1000) on html
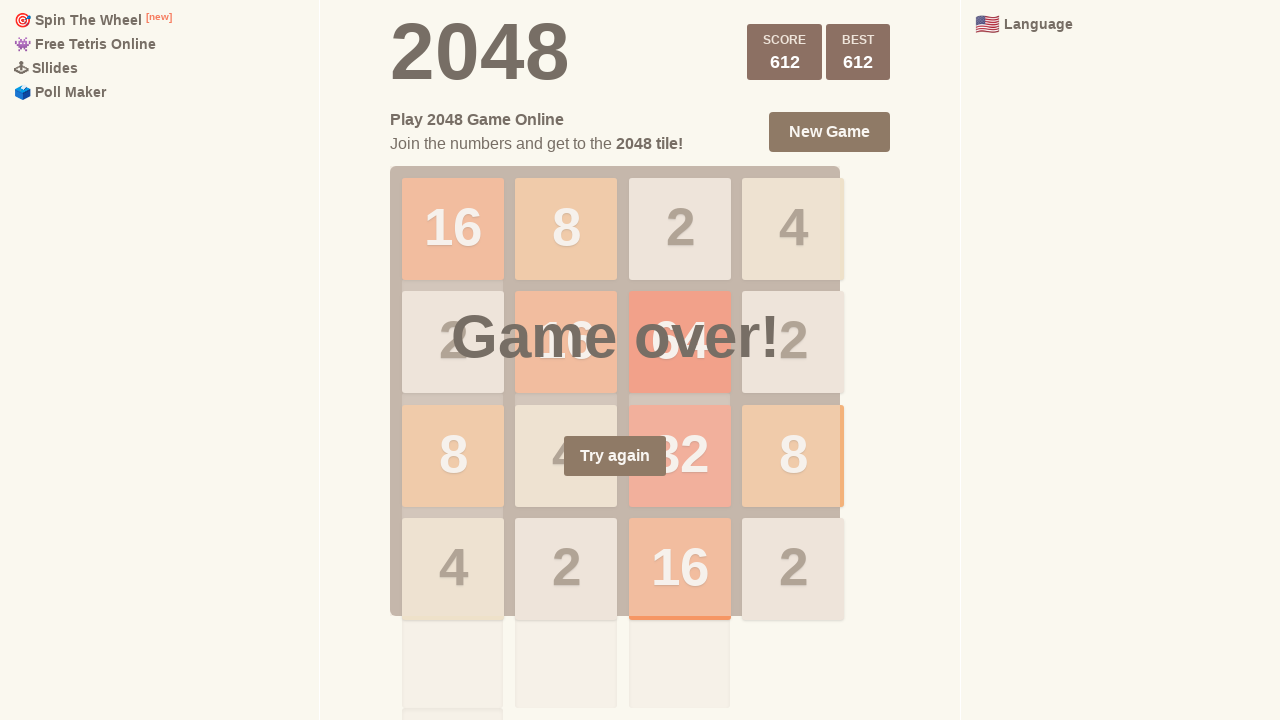

Pressed ArrowLeft key (move 646/1000) on html
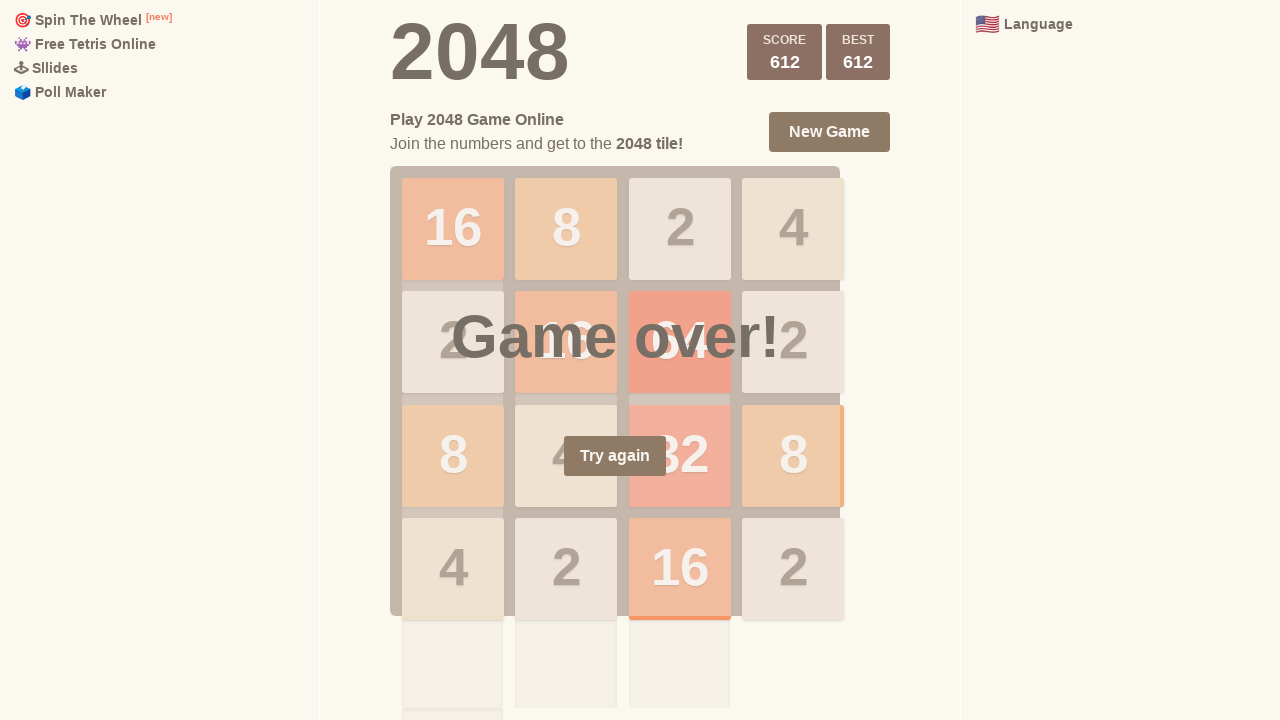

Pressed ArrowUp key (move 647/1000) on html
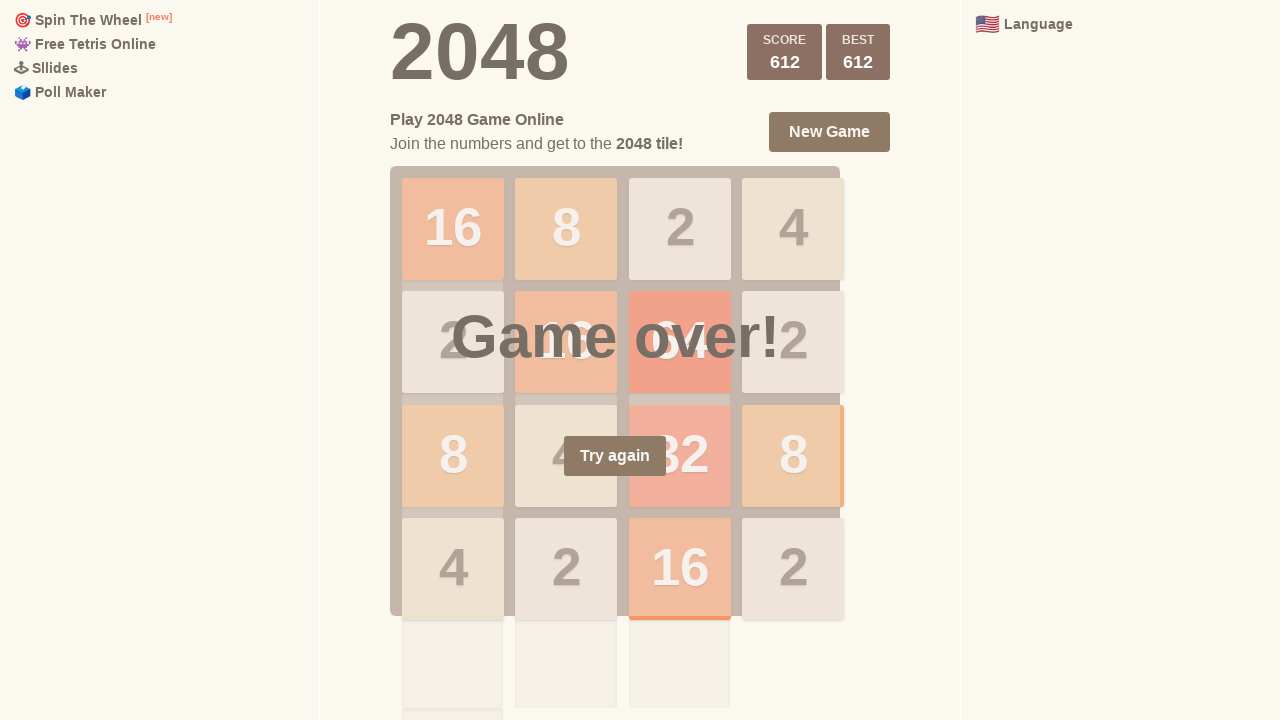

Pressed ArrowRight key (move 648/1000) on html
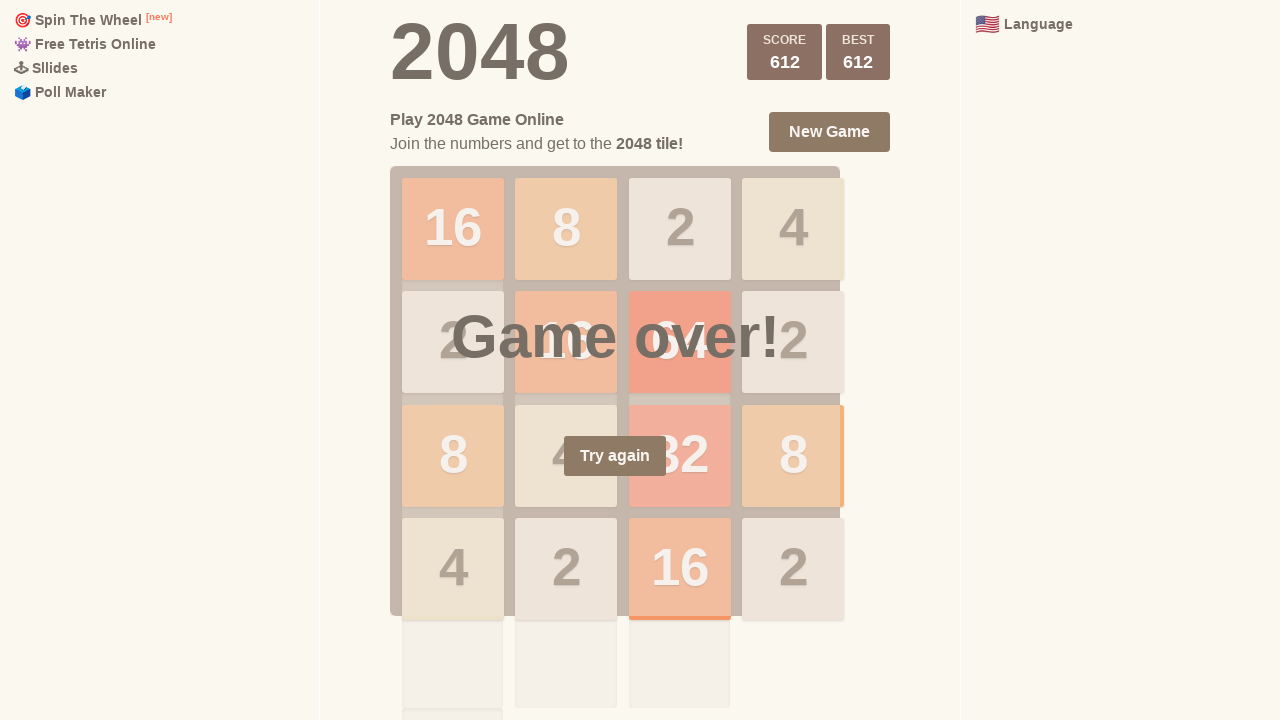

Pressed ArrowLeft key (move 649/1000) on html
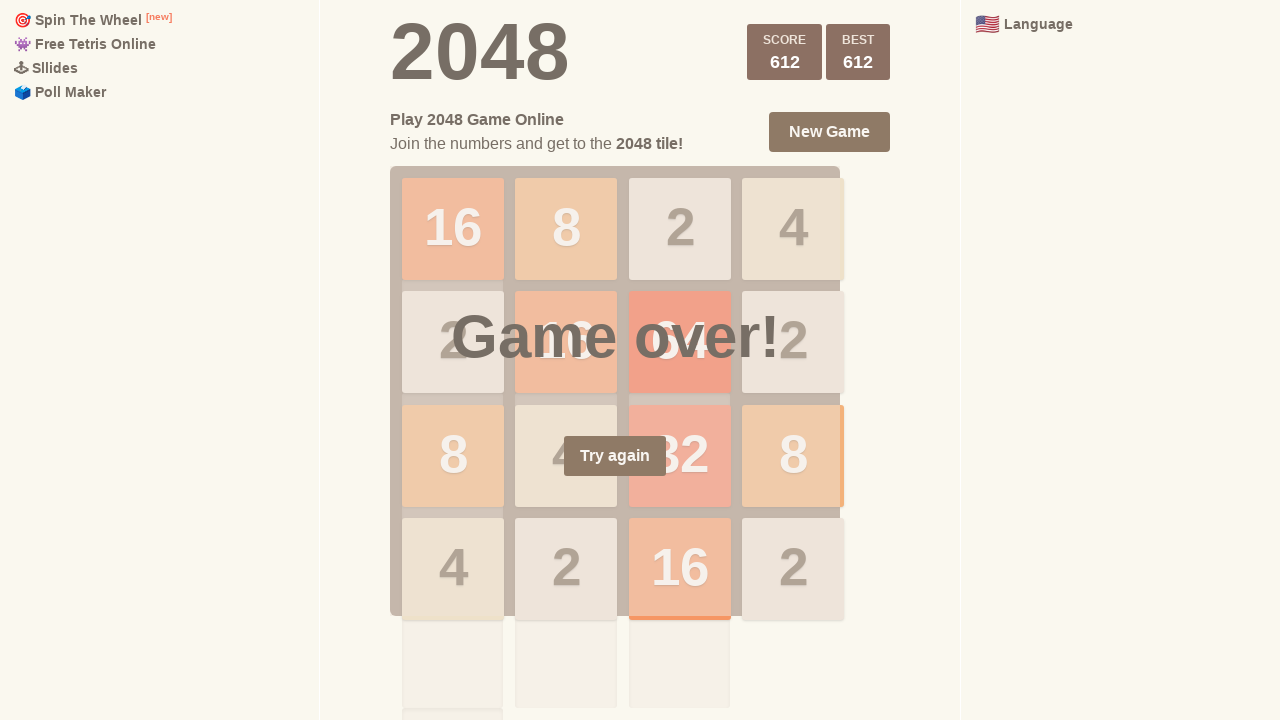

Pressed ArrowLeft key (move 650/1000) on html
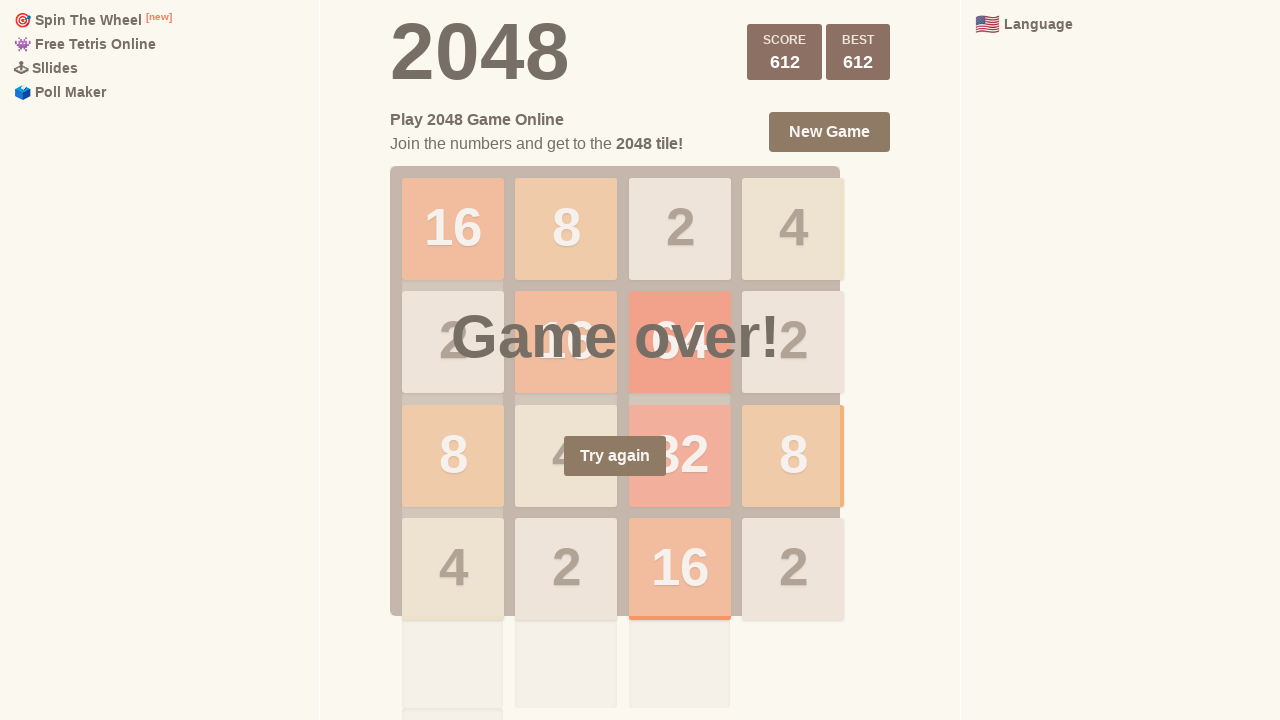

Pressed ArrowLeft key (move 651/1000) on html
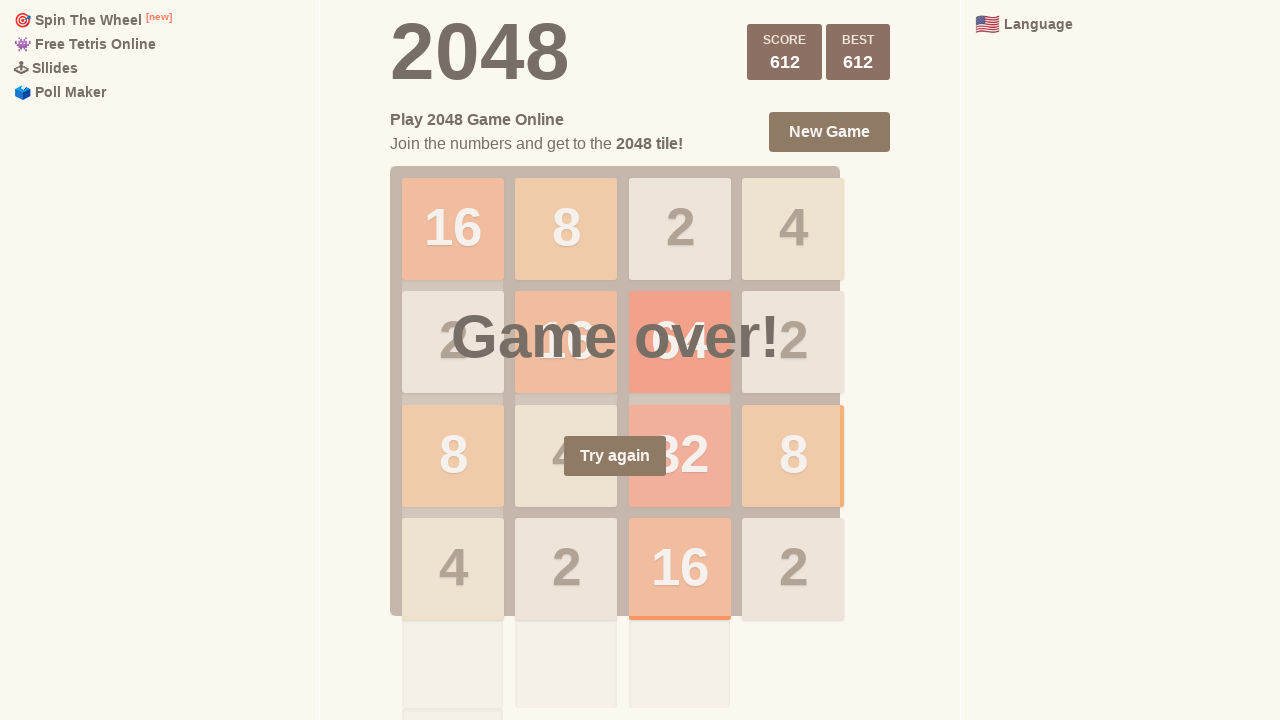

Pressed ArrowDown key (move 652/1000) on html
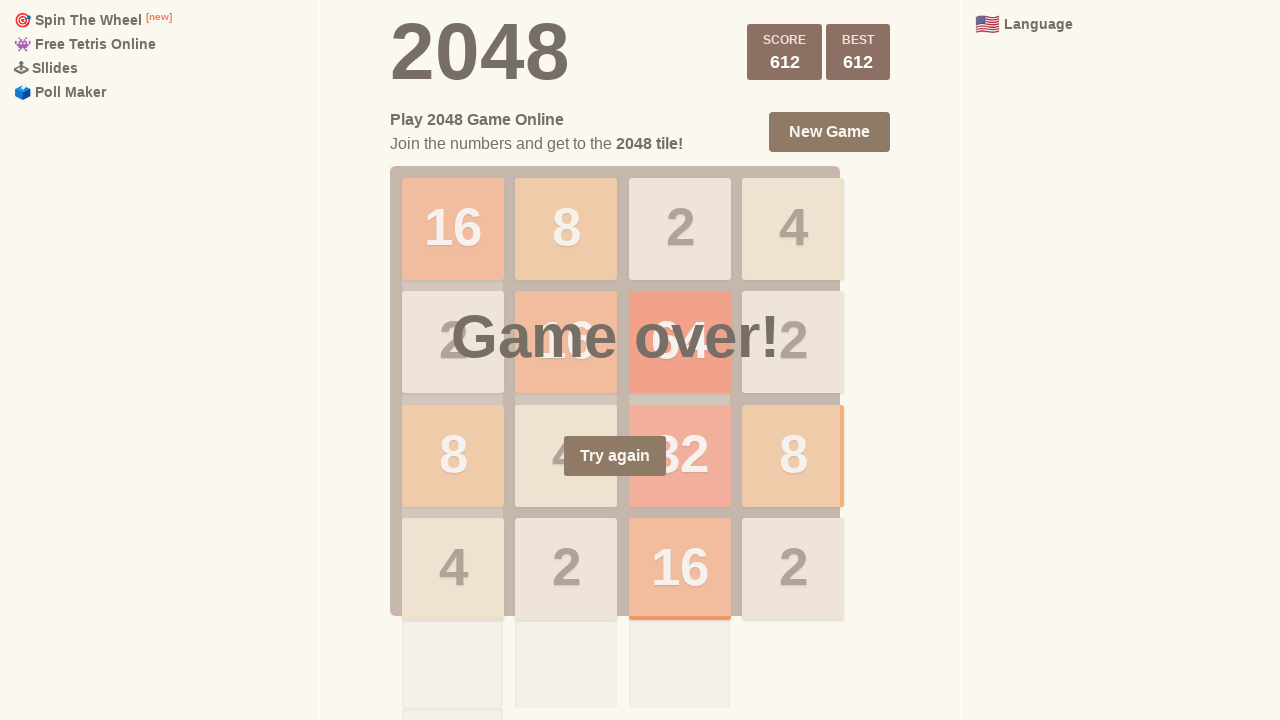

Pressed ArrowUp key (move 653/1000) on html
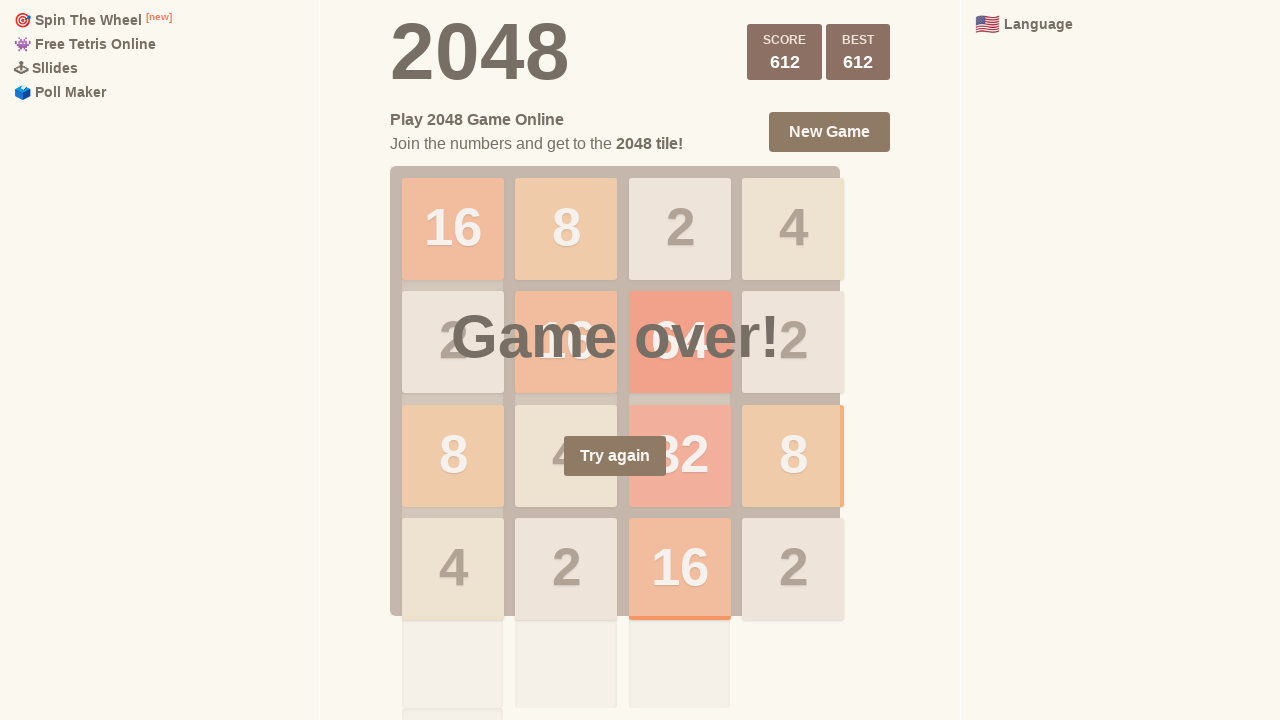

Pressed ArrowRight key (move 654/1000) on html
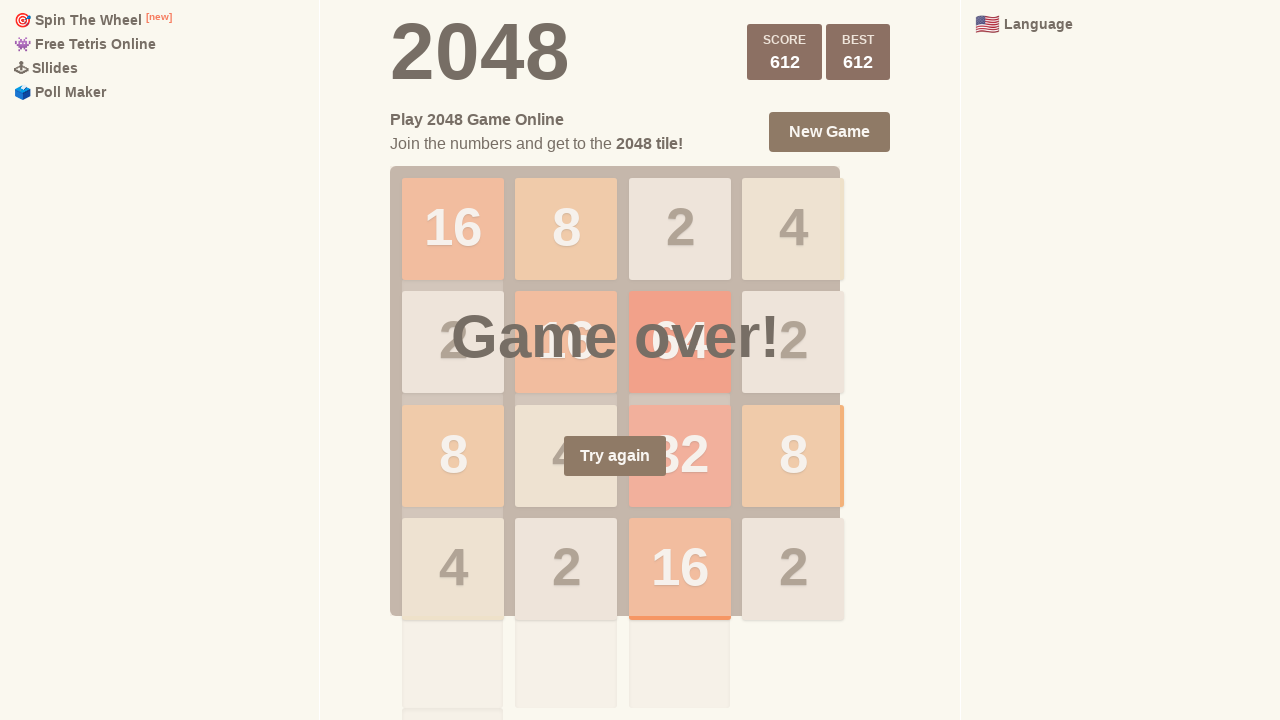

Pressed ArrowUp key (move 655/1000) on html
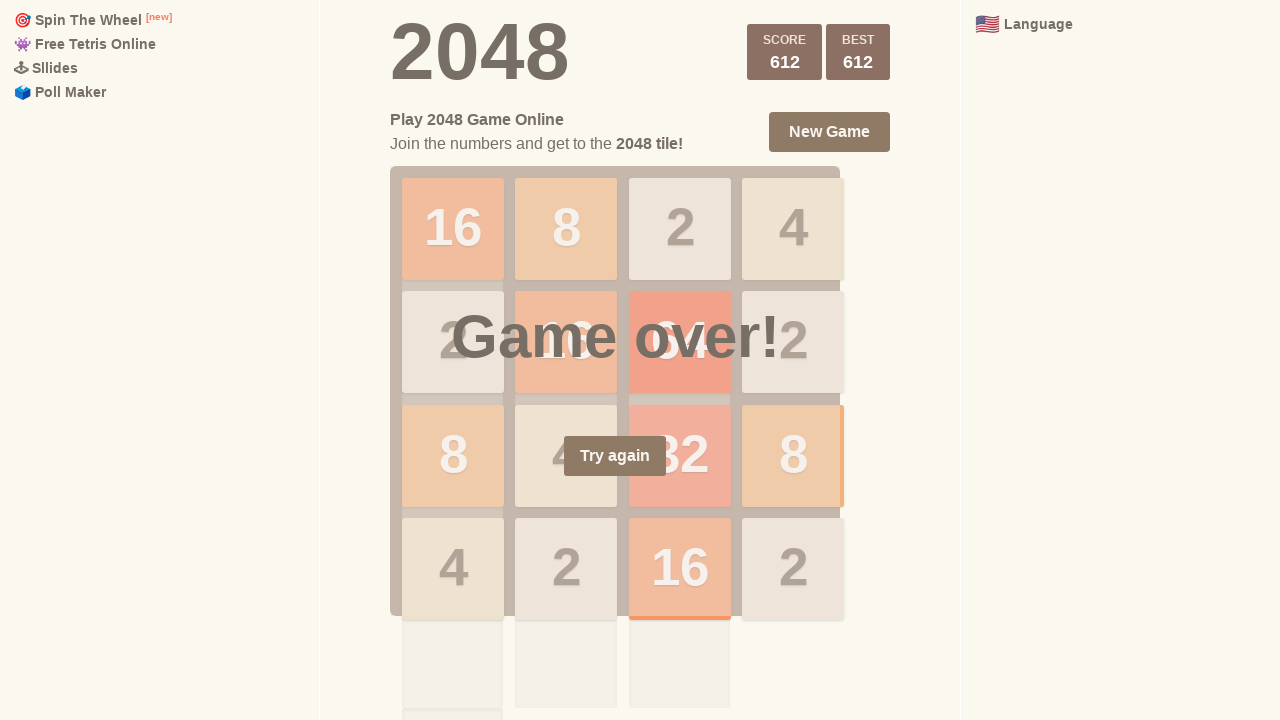

Pressed ArrowLeft key (move 656/1000) on html
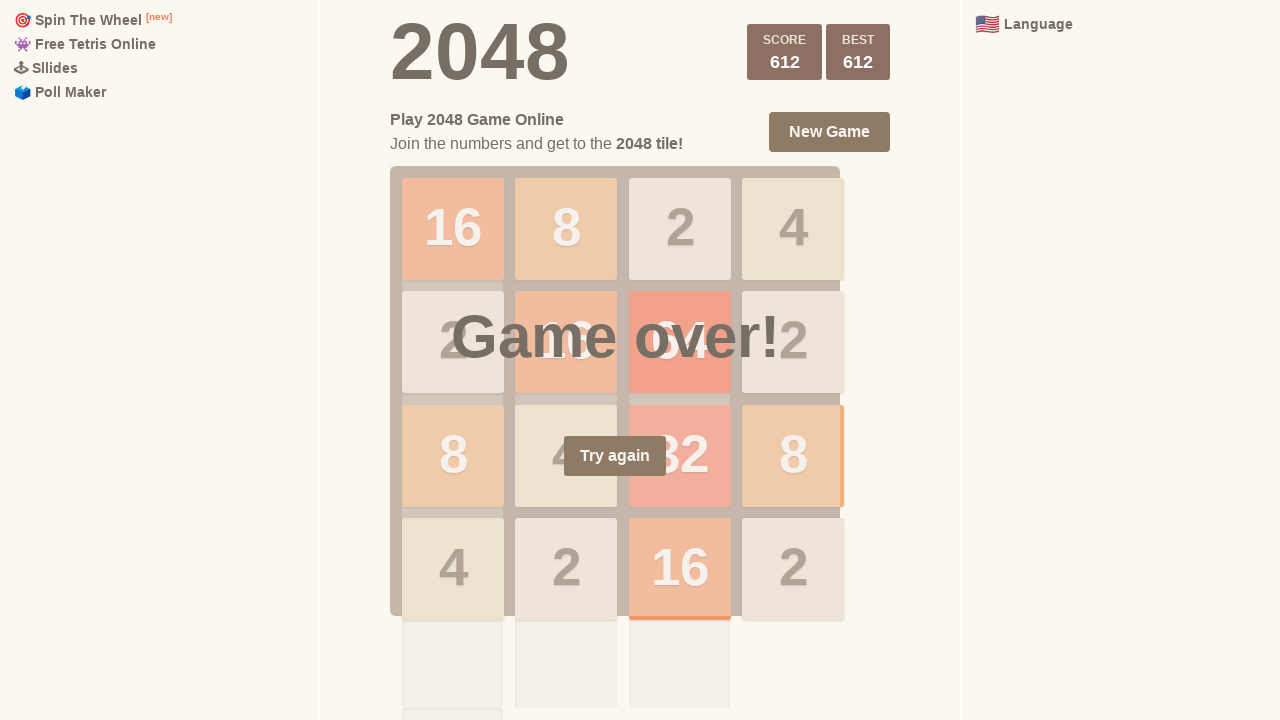

Pressed ArrowUp key (move 657/1000) on html
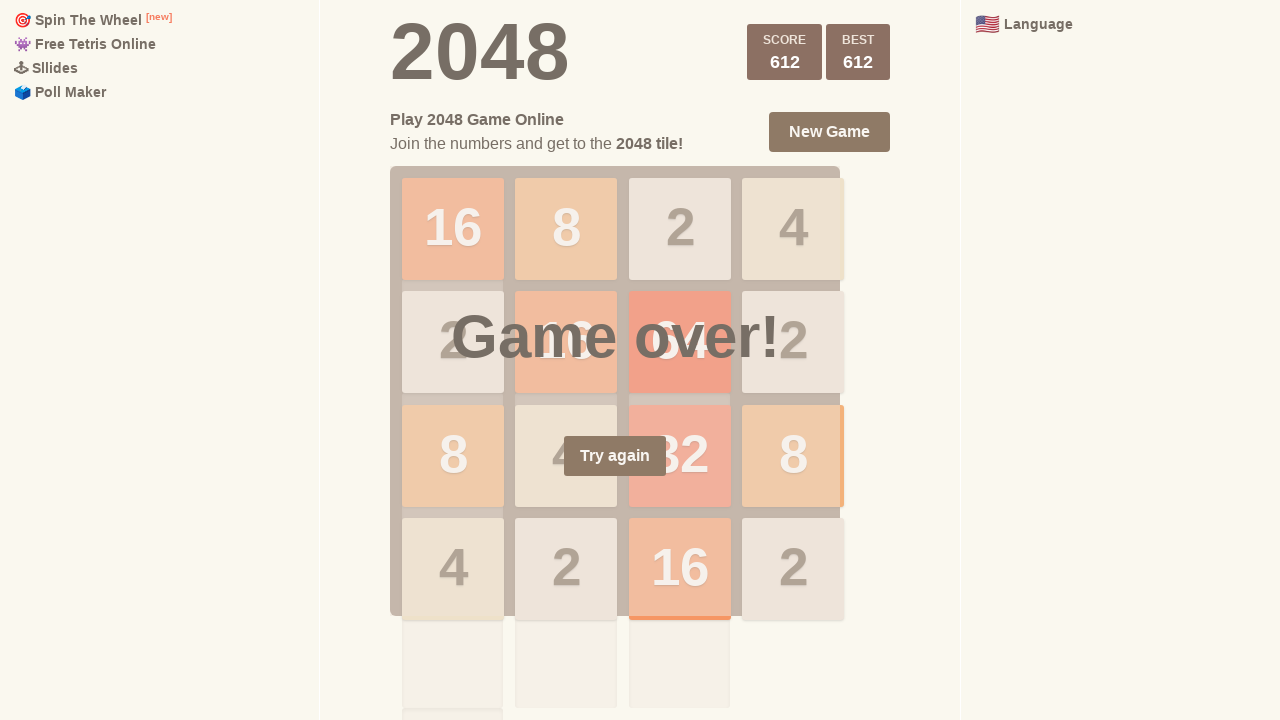

Pressed ArrowDown key (move 658/1000) on html
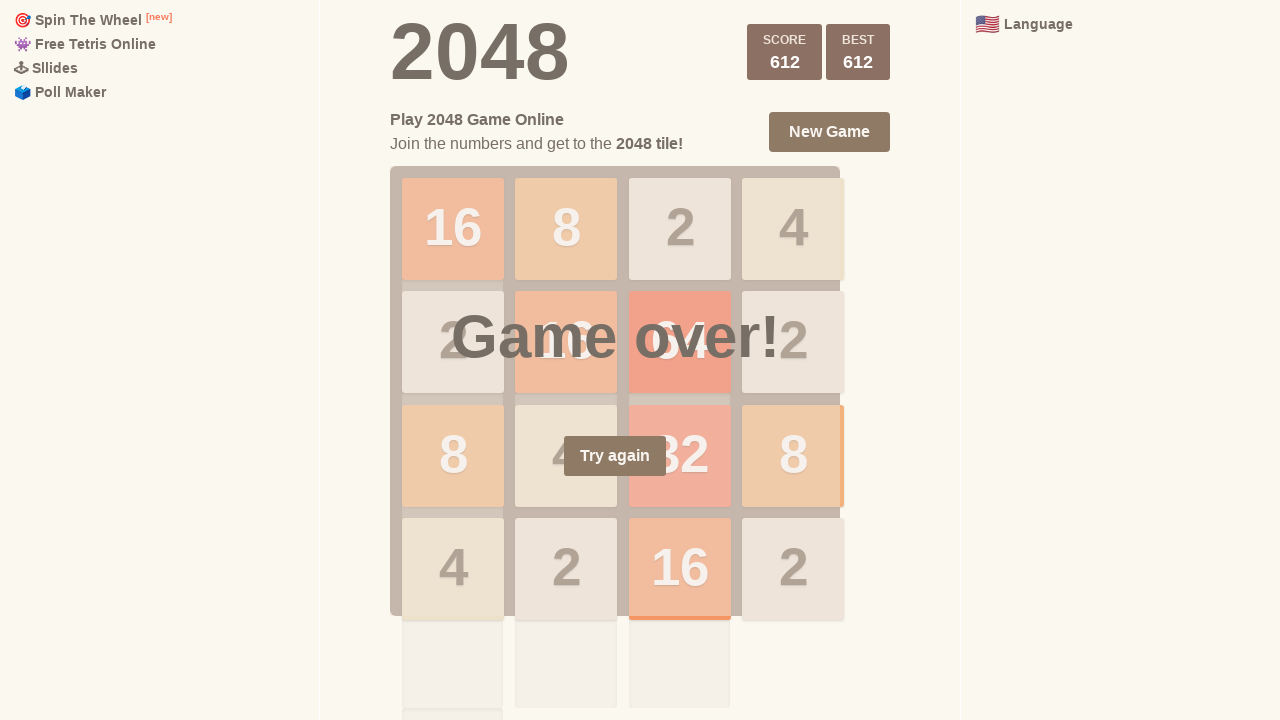

Pressed ArrowUp key (move 659/1000) on html
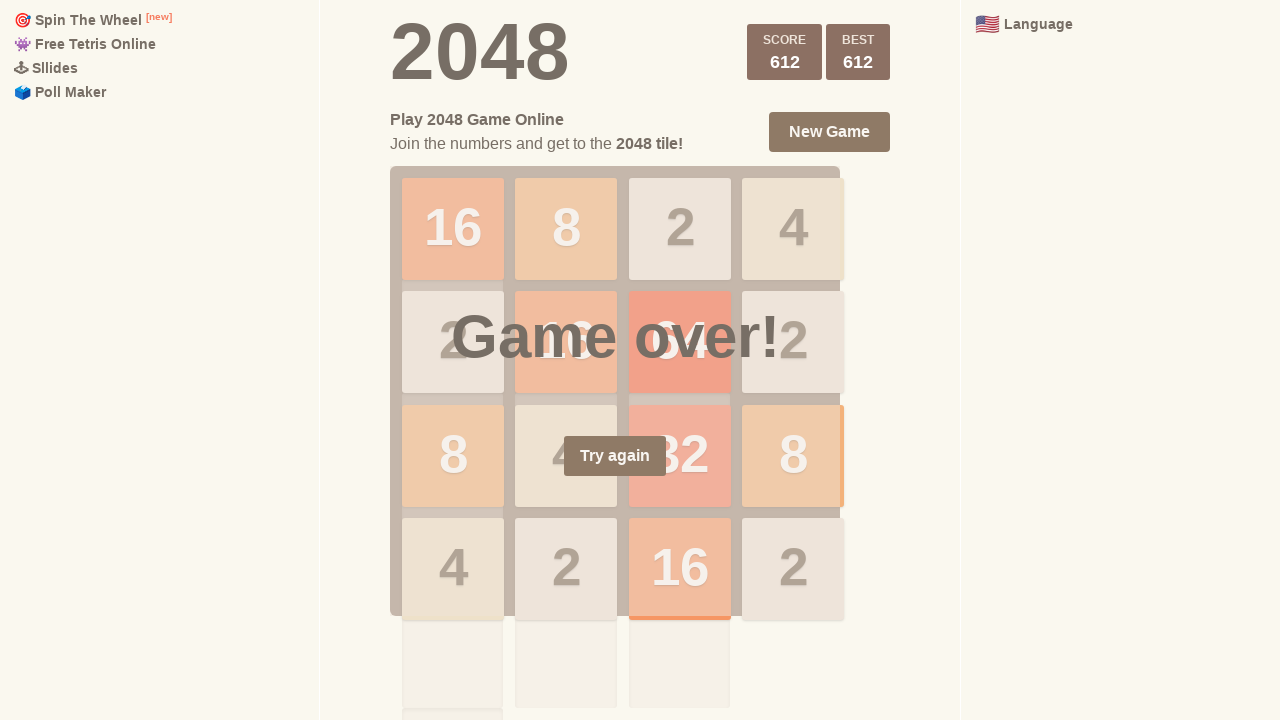

Pressed ArrowLeft key (move 660/1000) on html
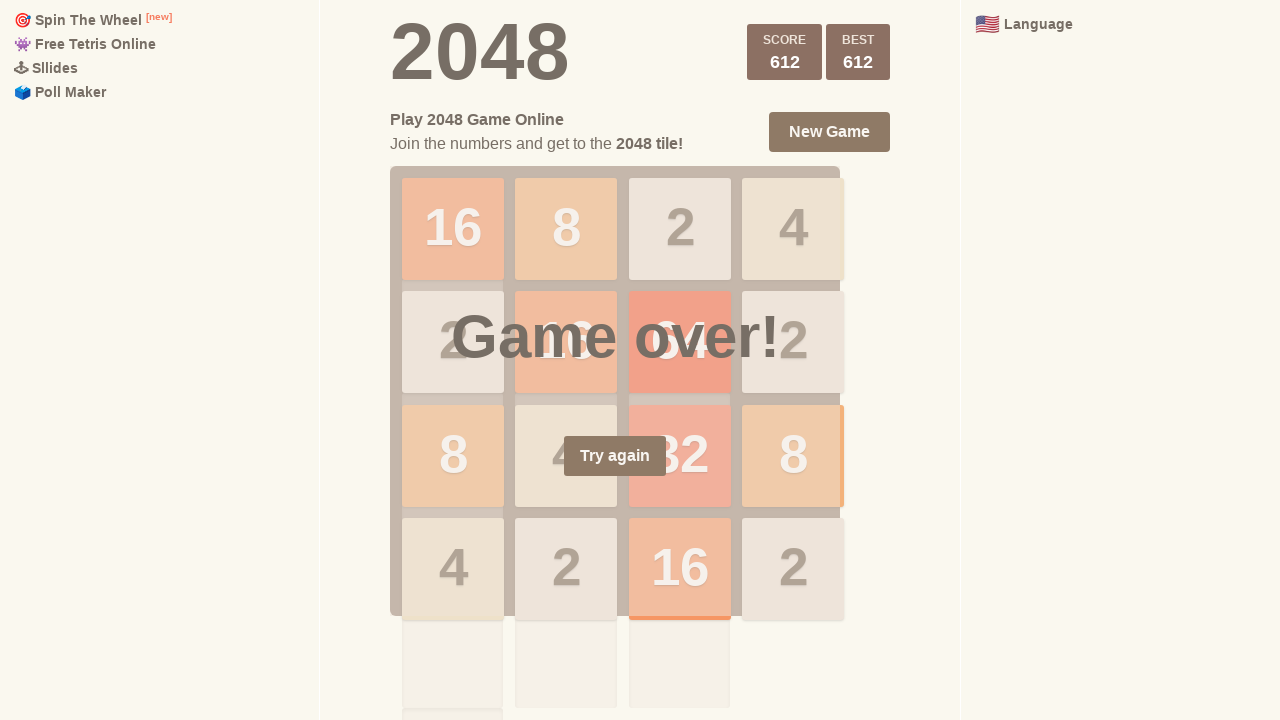

Pressed ArrowLeft key (move 661/1000) on html
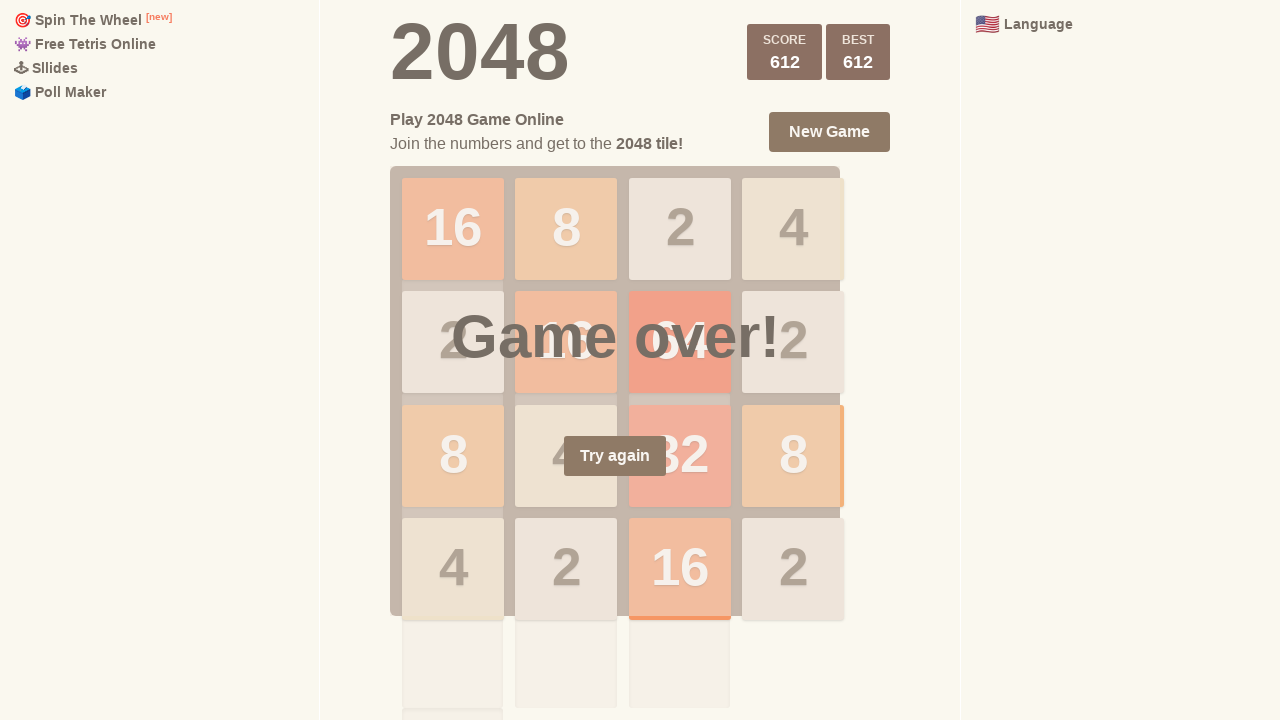

Pressed ArrowLeft key (move 662/1000) on html
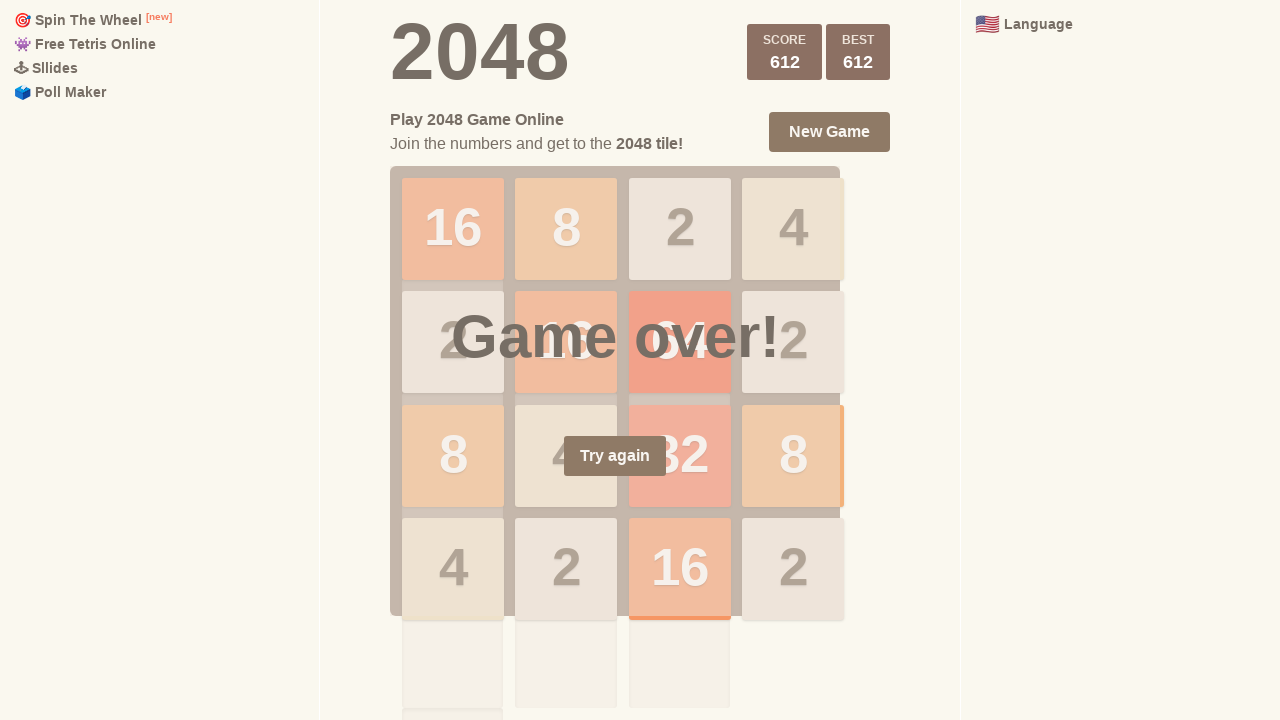

Pressed ArrowUp key (move 663/1000) on html
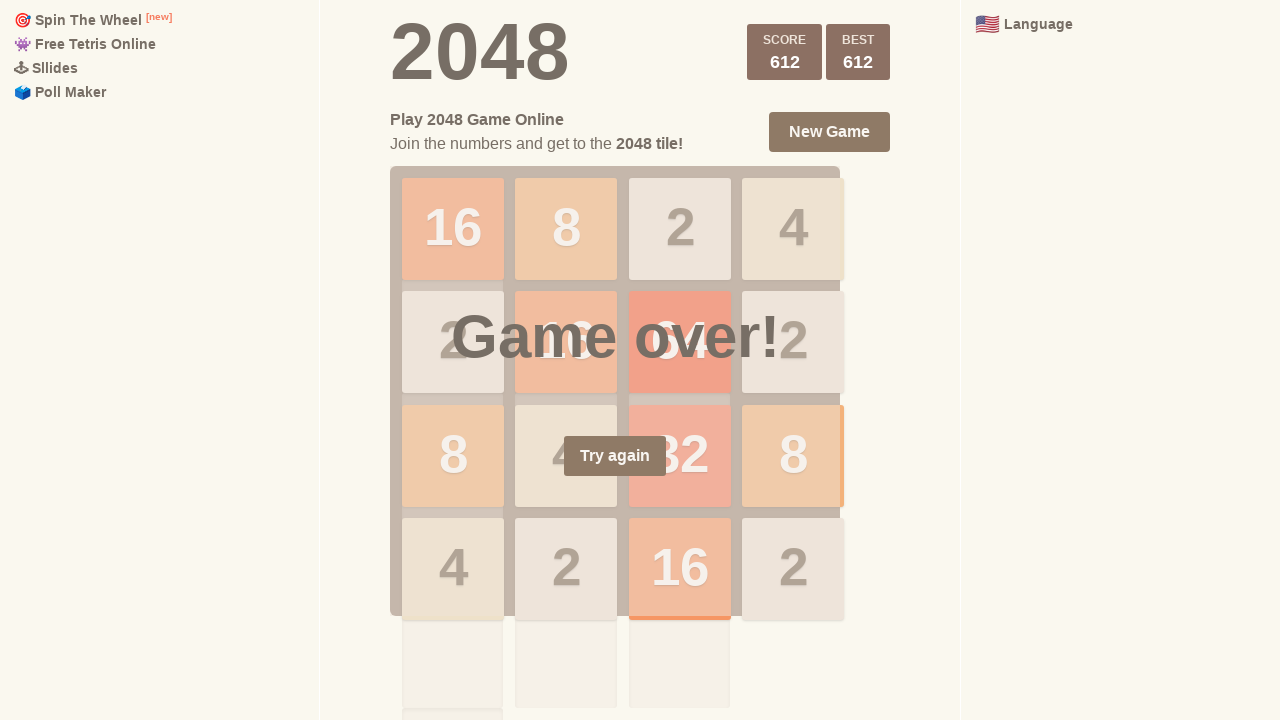

Pressed ArrowDown key (move 664/1000) on html
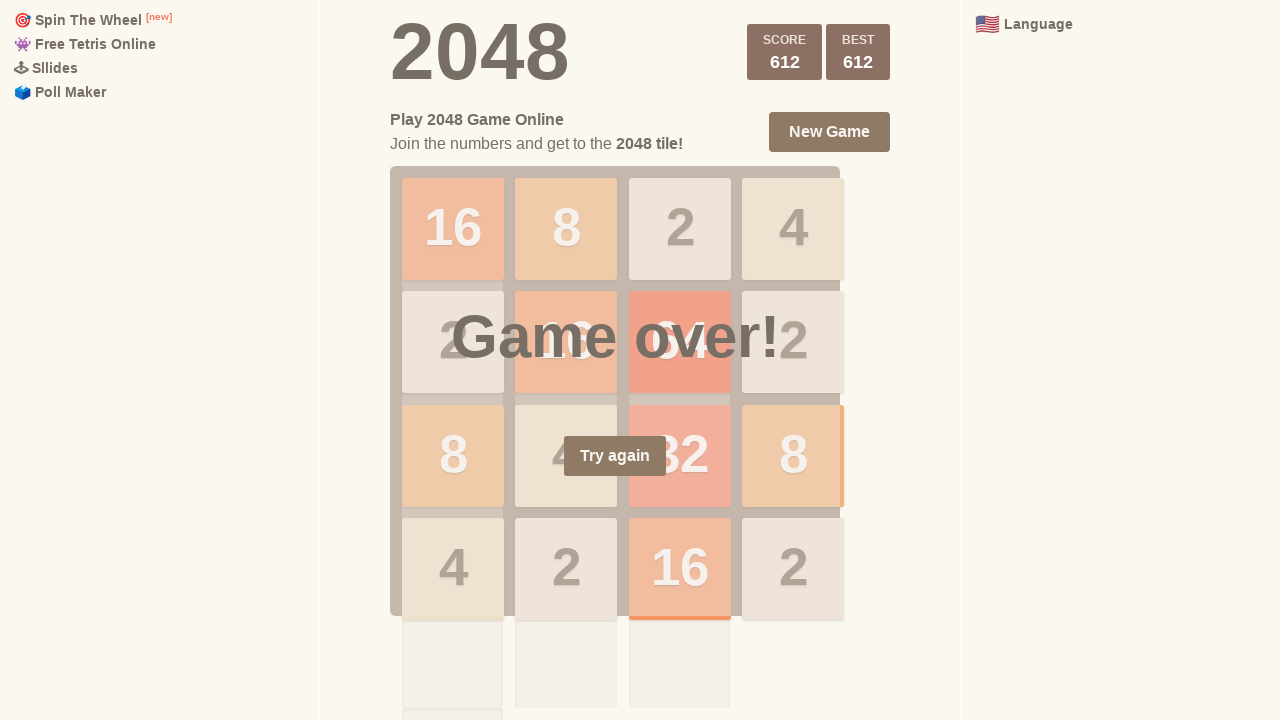

Pressed ArrowUp key (move 665/1000) on html
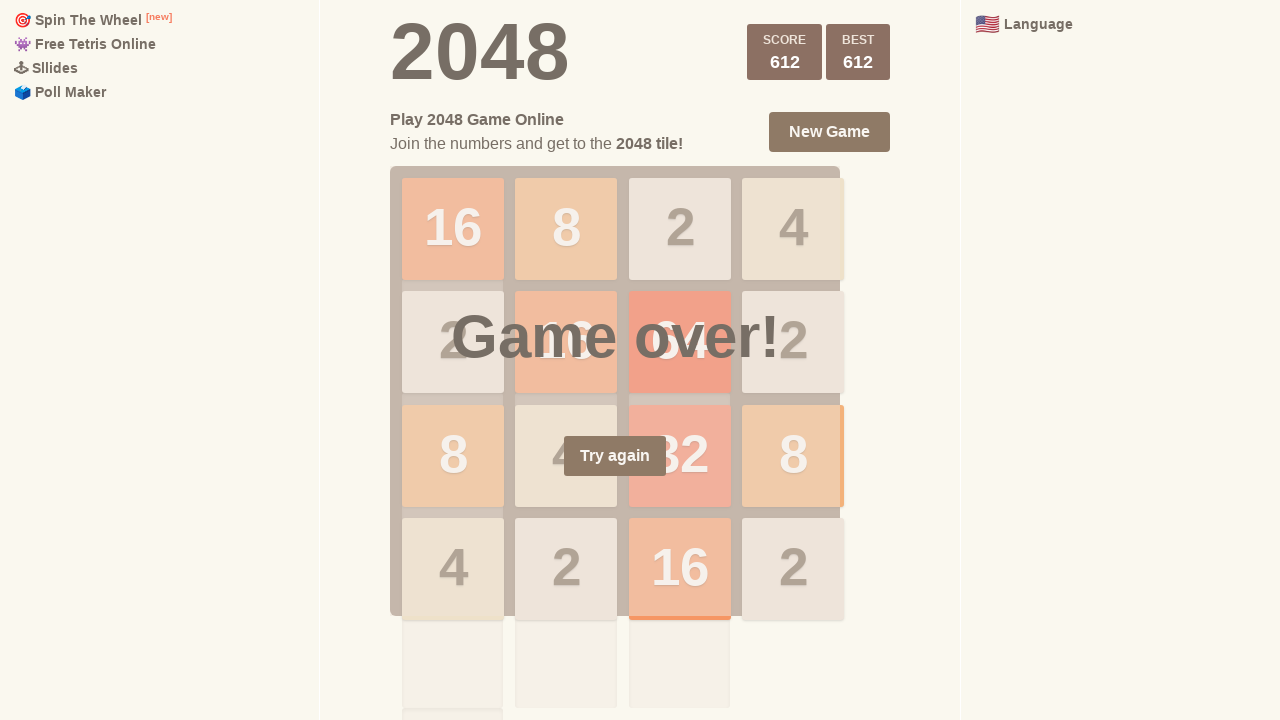

Pressed ArrowLeft key (move 666/1000) on html
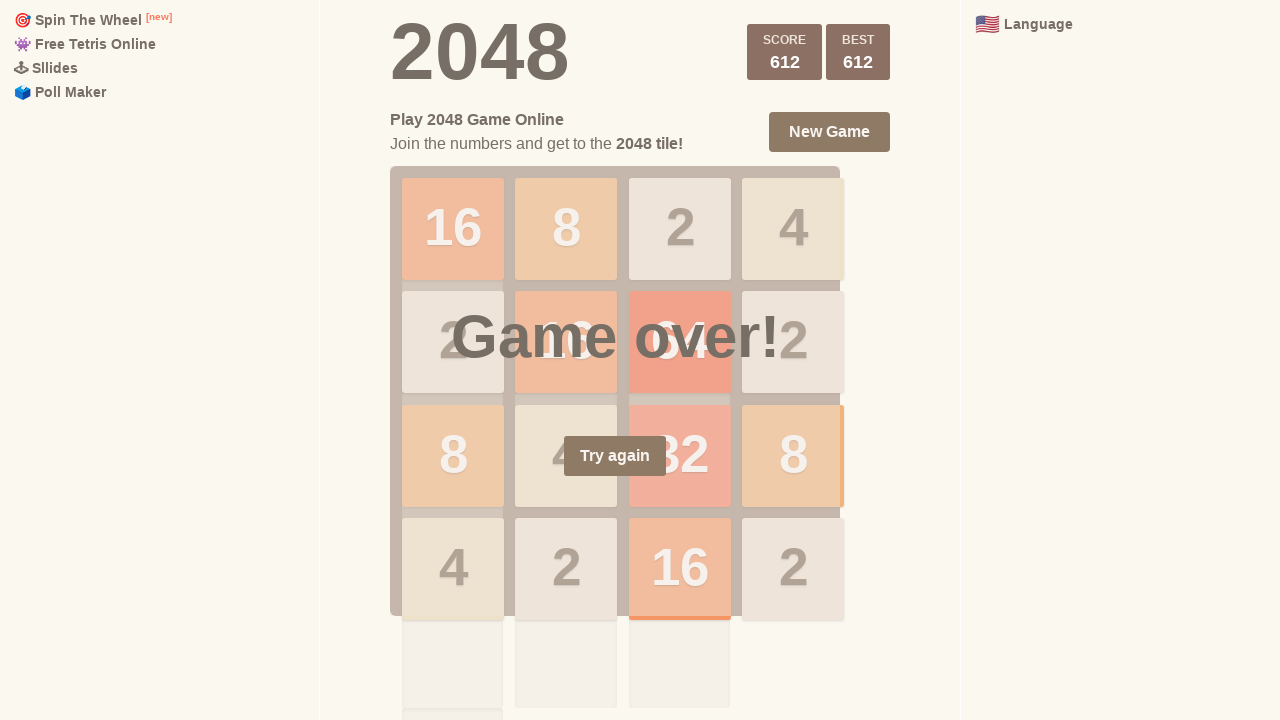

Pressed ArrowUp key (move 667/1000) on html
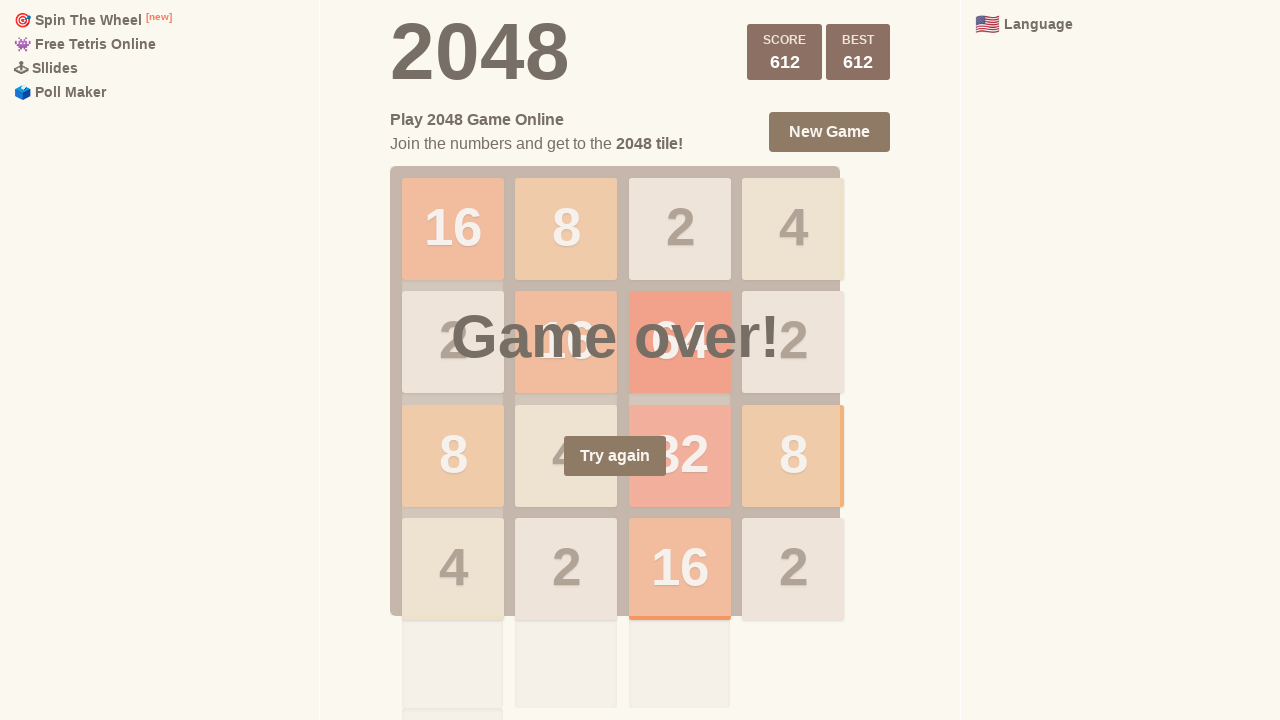

Pressed ArrowLeft key (move 668/1000) on html
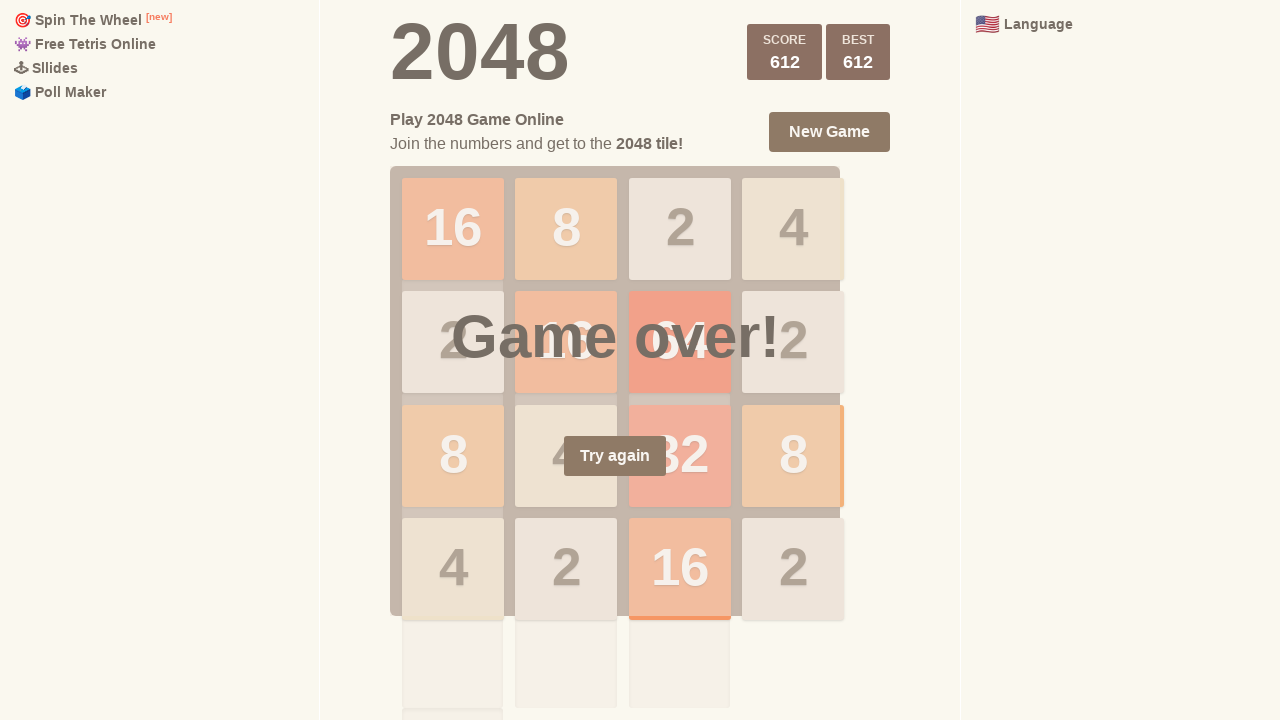

Pressed ArrowDown key (move 669/1000) on html
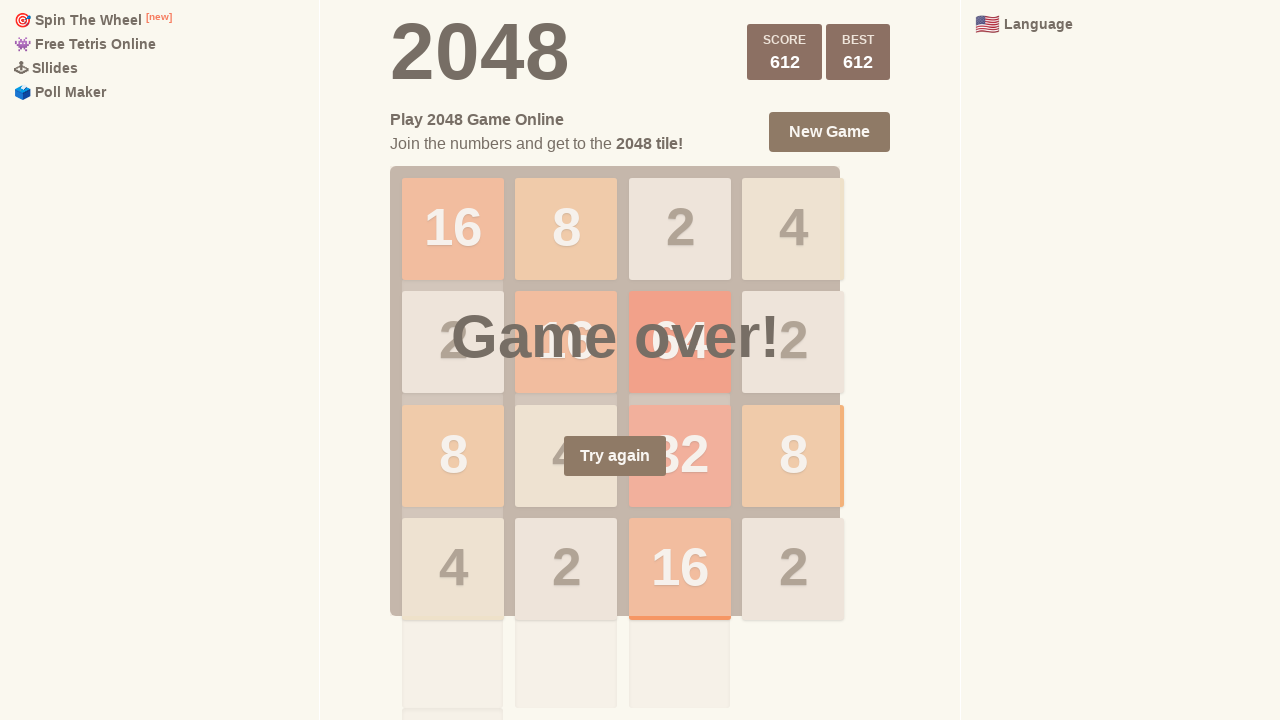

Pressed ArrowDown key (move 670/1000) on html
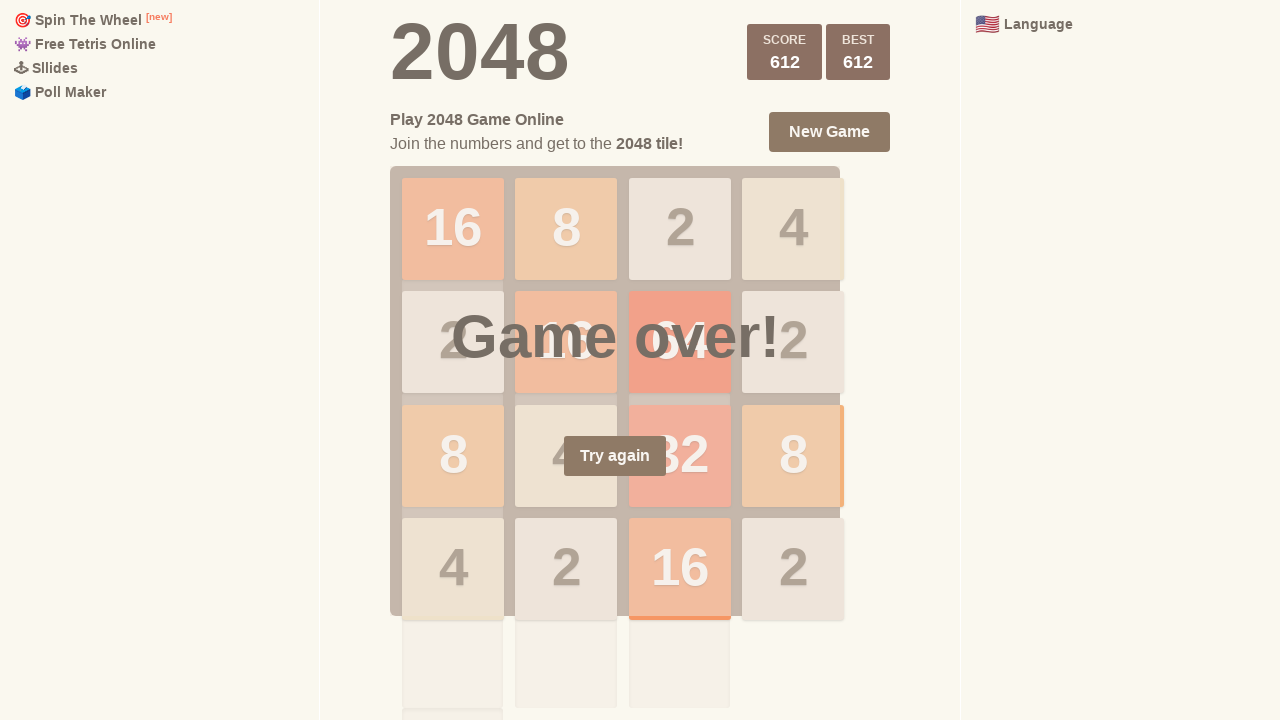

Pressed ArrowUp key (move 671/1000) on html
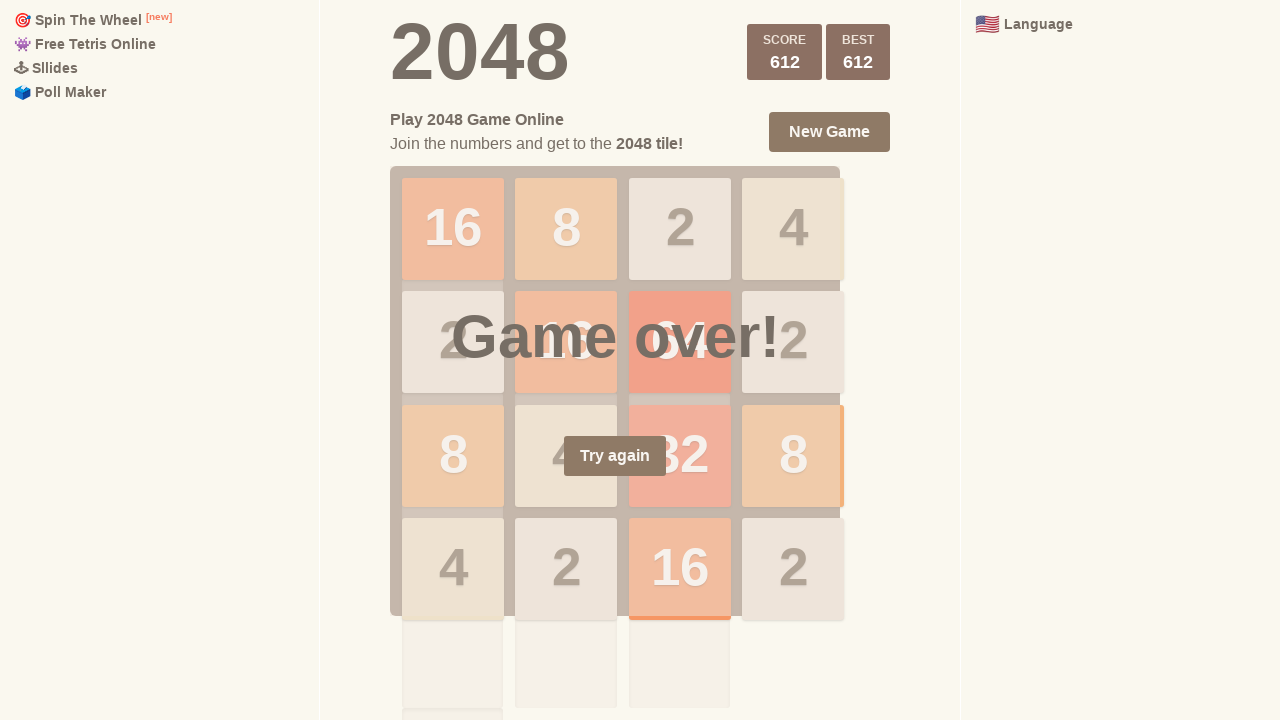

Pressed ArrowLeft key (move 672/1000) on html
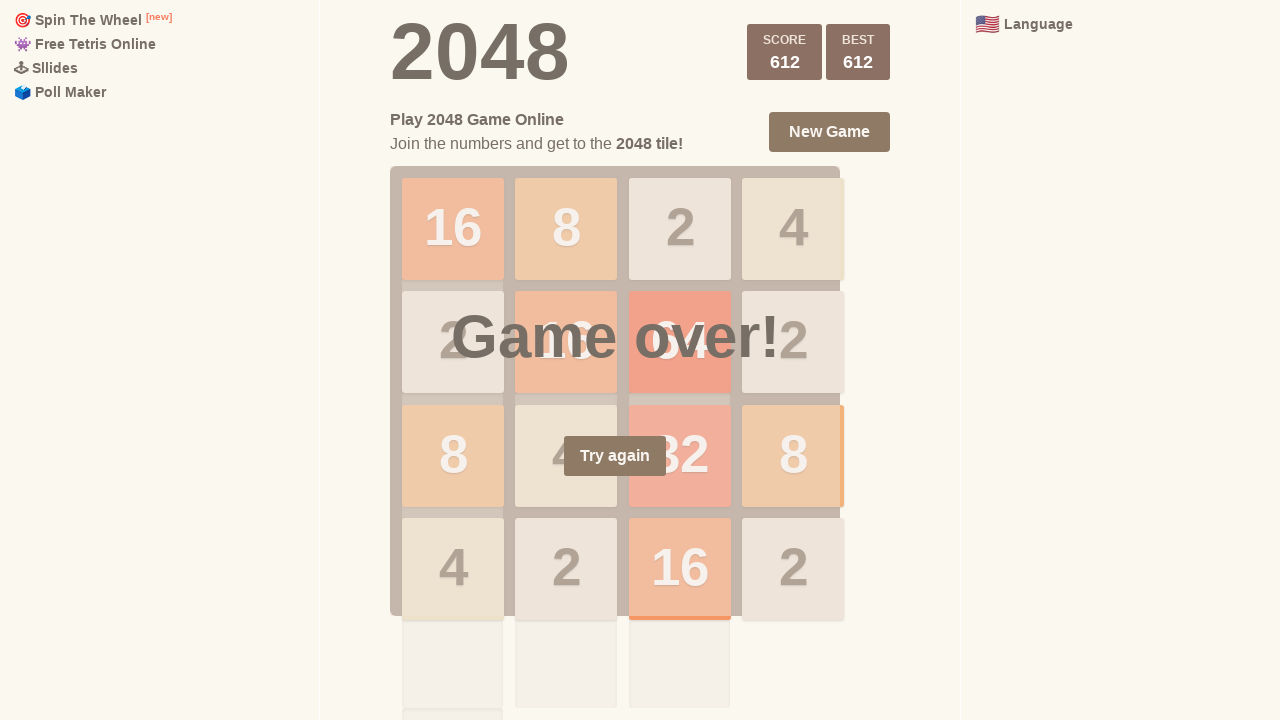

Pressed ArrowUp key (move 673/1000) on html
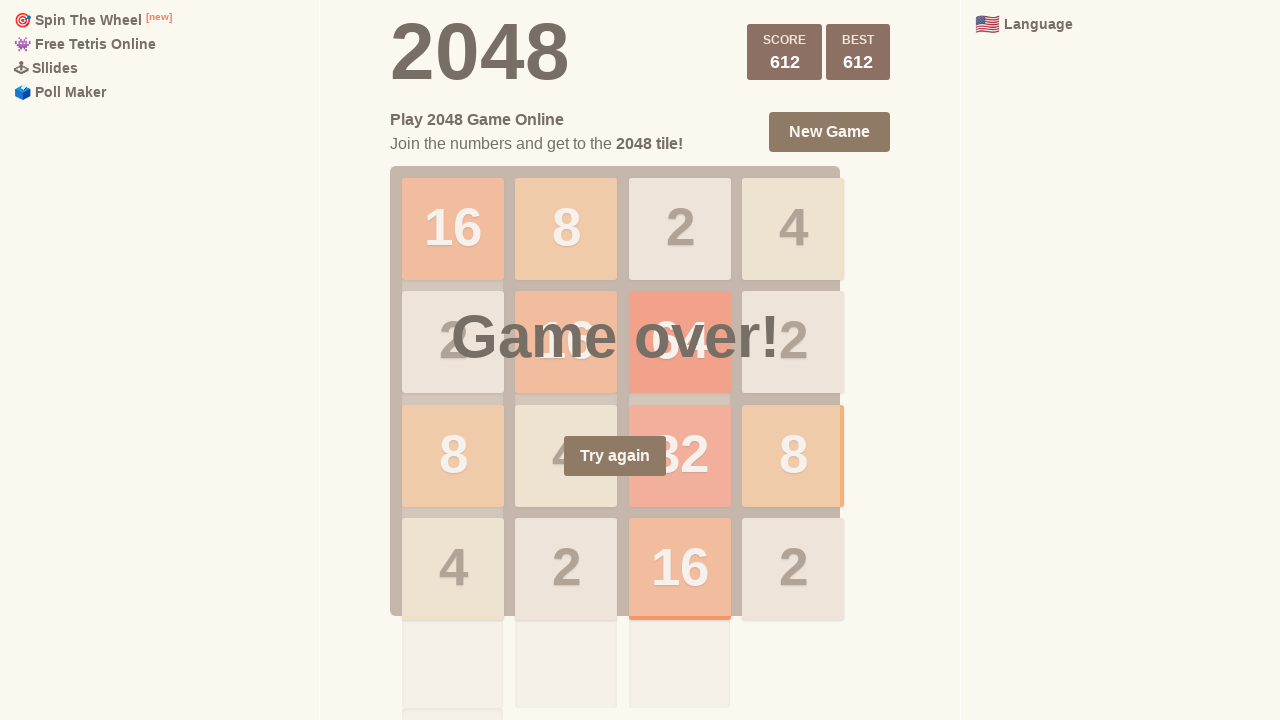

Pressed ArrowLeft key (move 674/1000) on html
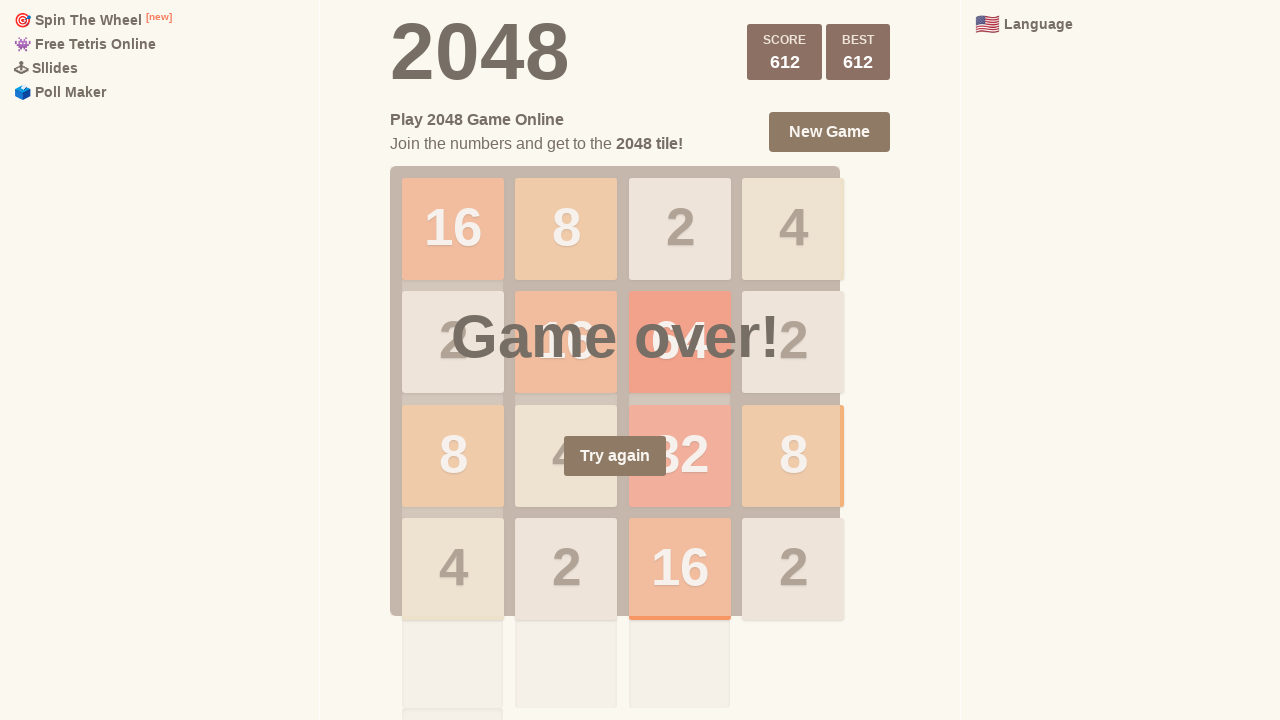

Pressed ArrowUp key (move 675/1000) on html
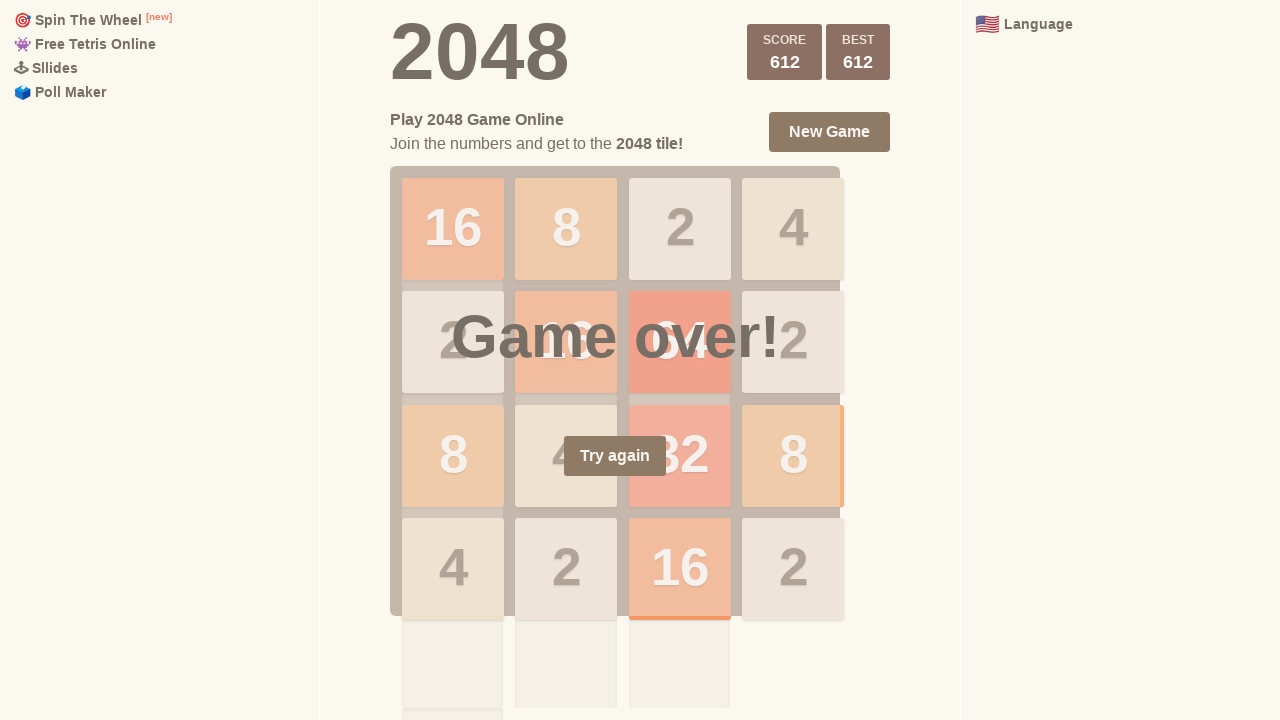

Pressed ArrowLeft key (move 676/1000) on html
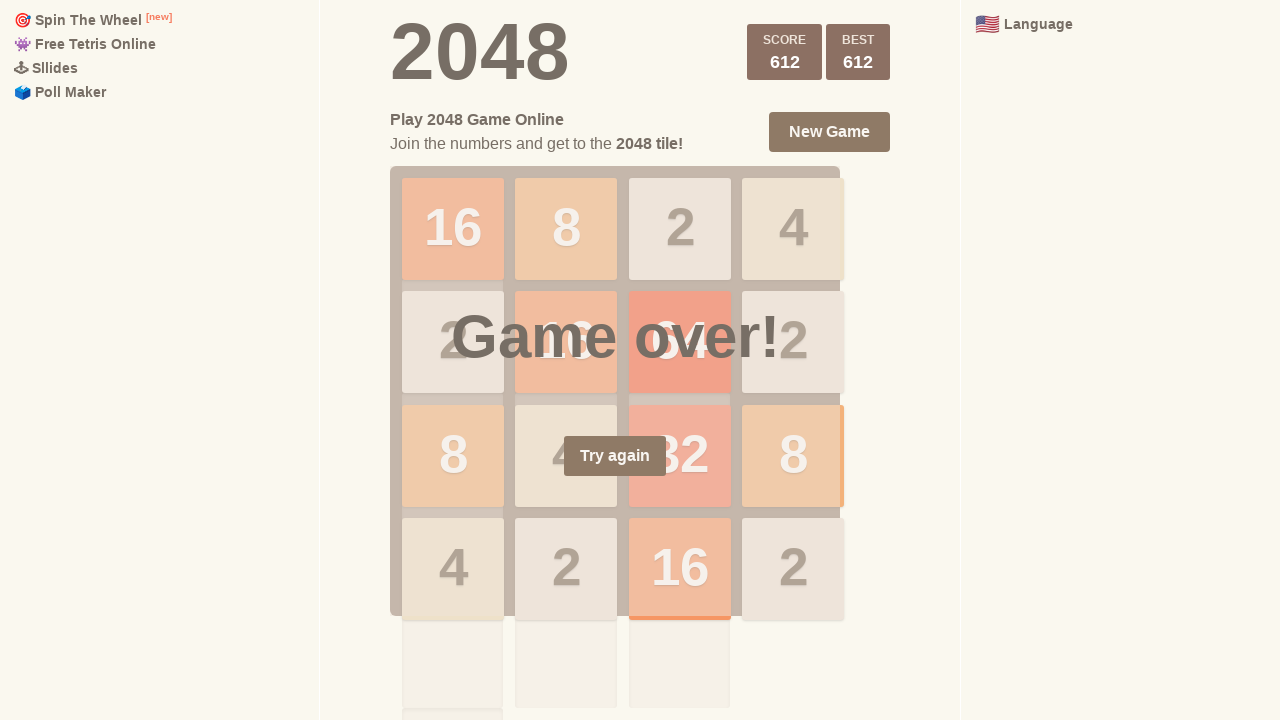

Pressed ArrowLeft key (move 677/1000) on html
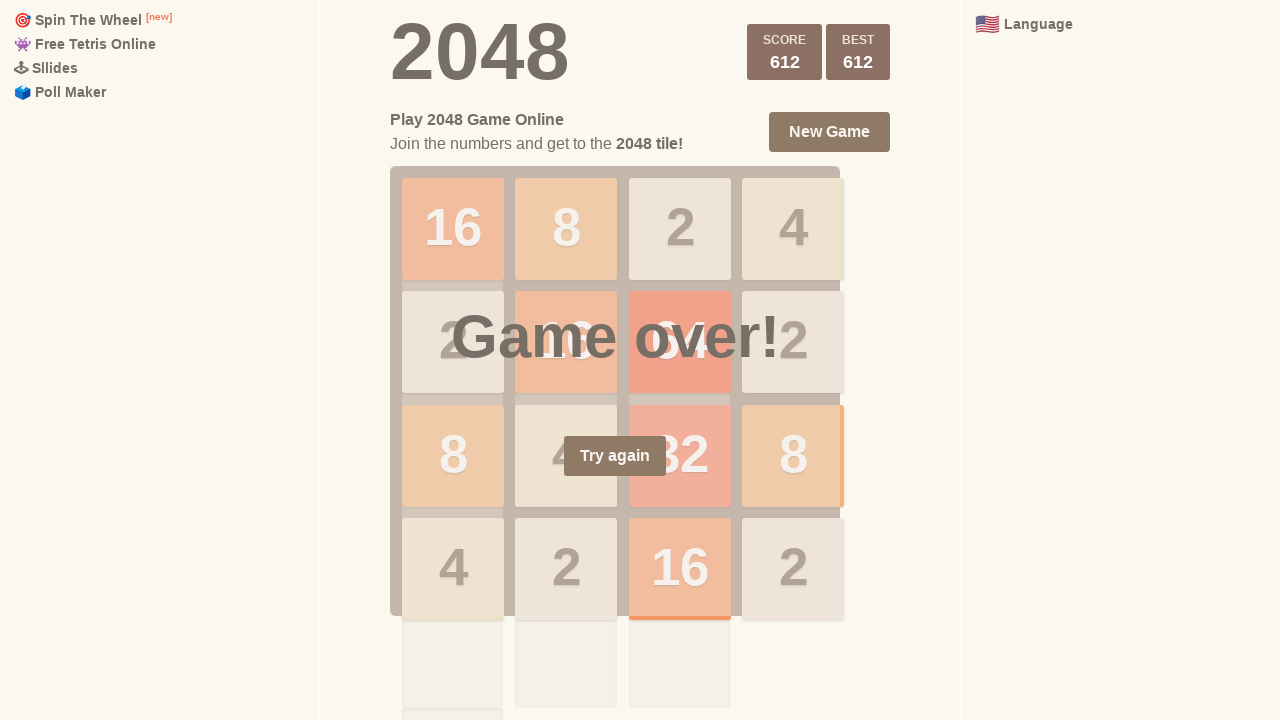

Pressed ArrowDown key (move 678/1000) on html
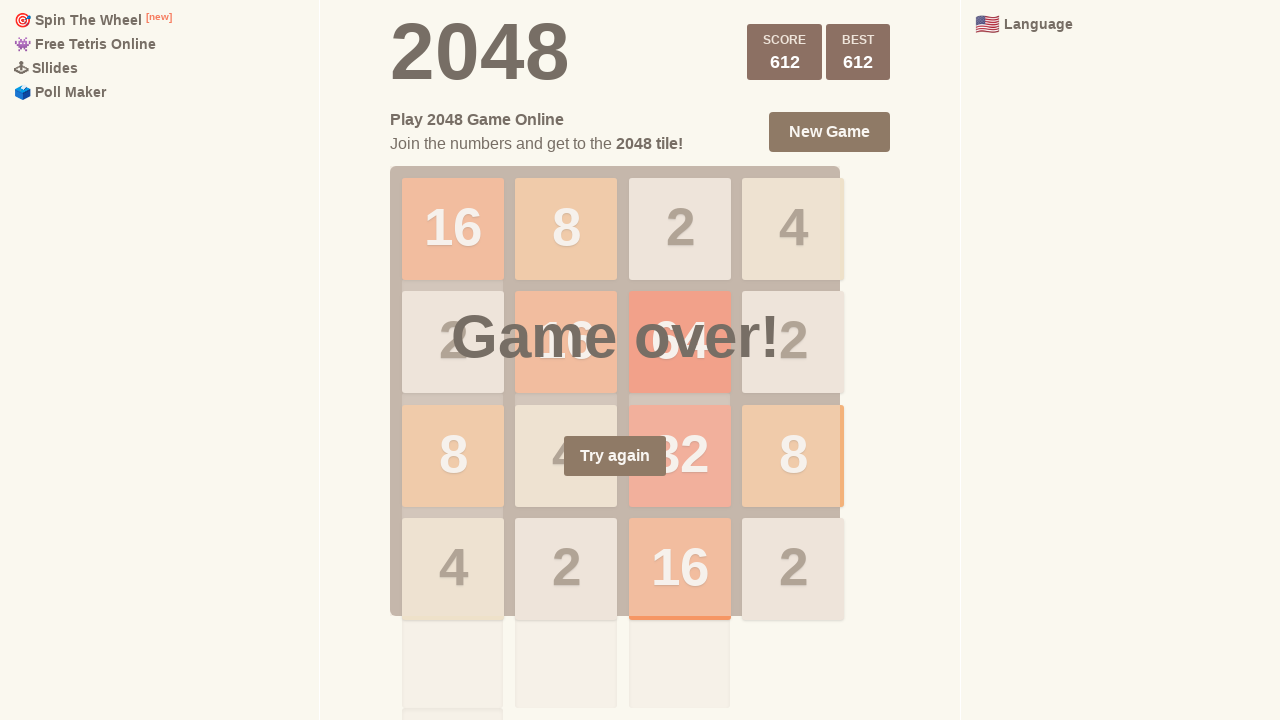

Pressed ArrowRight key (move 679/1000) on html
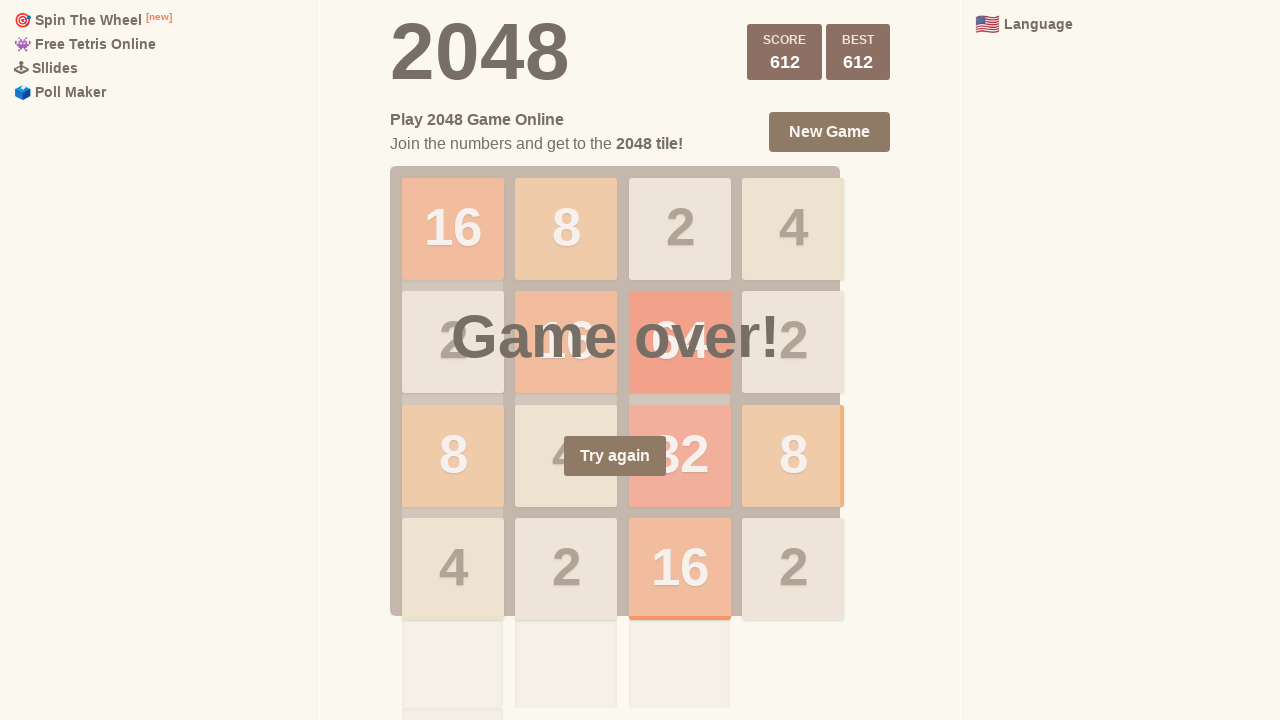

Pressed ArrowDown key (move 680/1000) on html
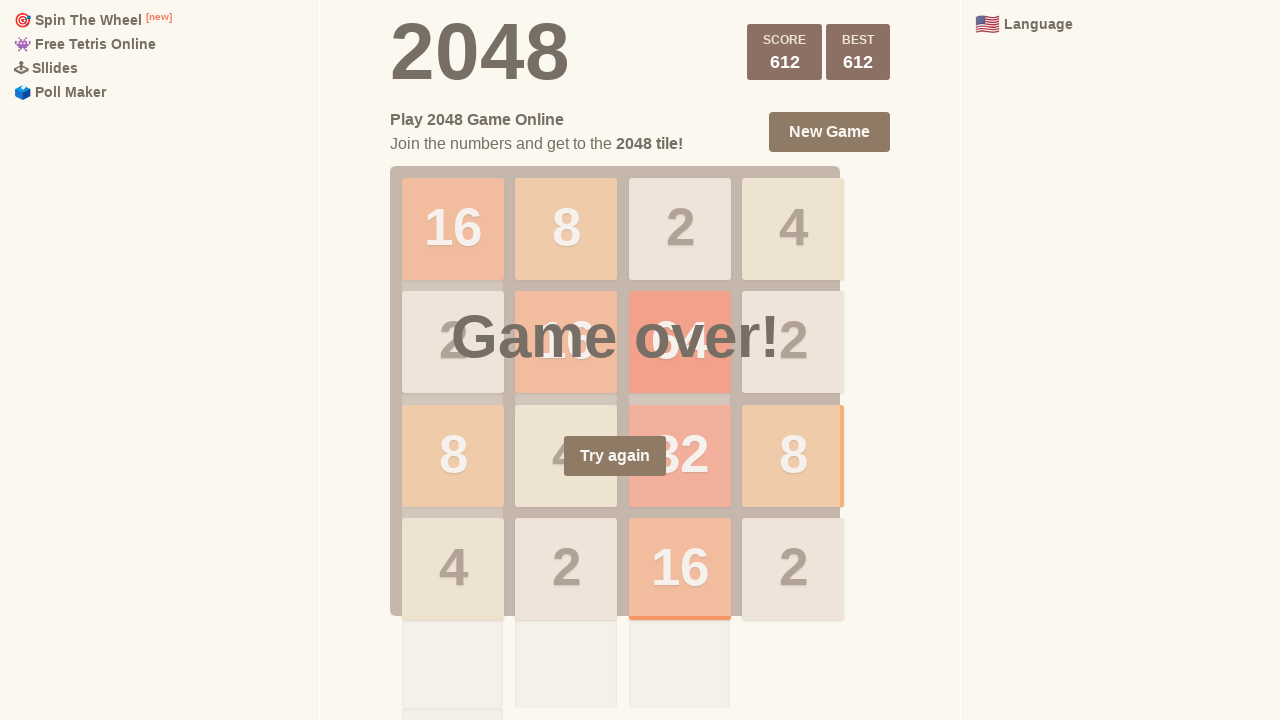

Pressed ArrowUp key (move 681/1000) on html
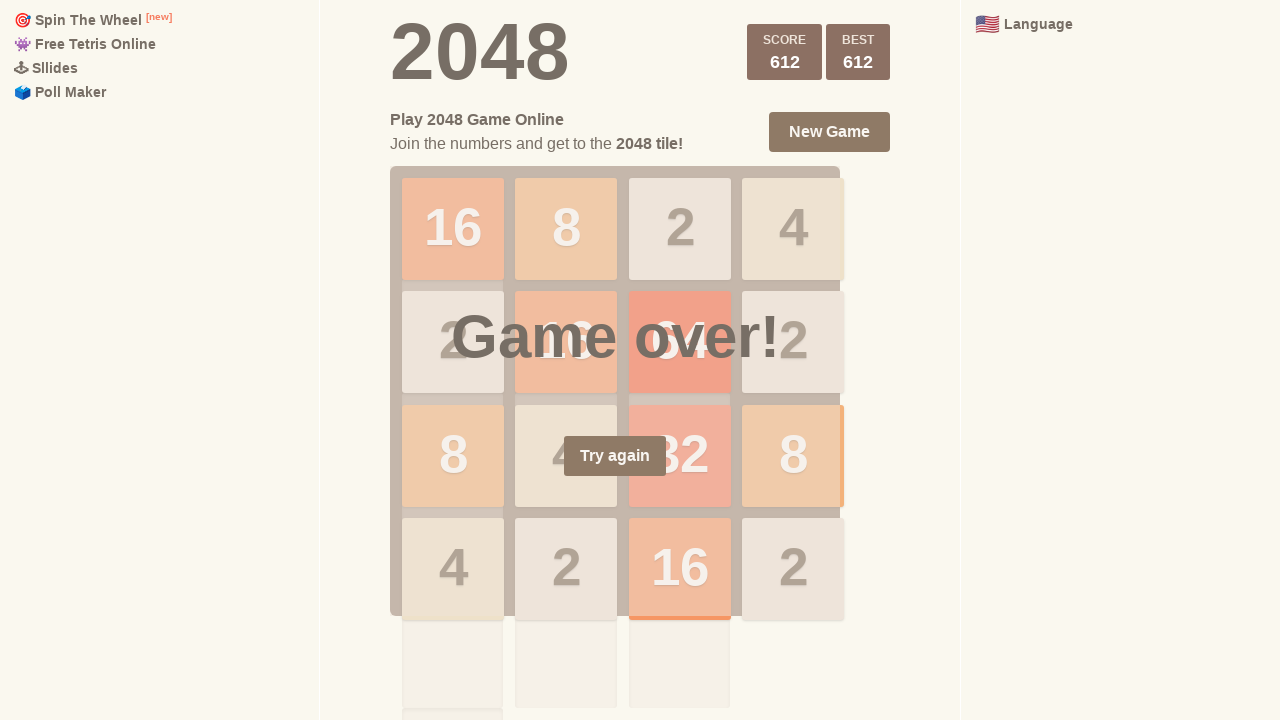

Pressed ArrowUp key (move 682/1000) on html
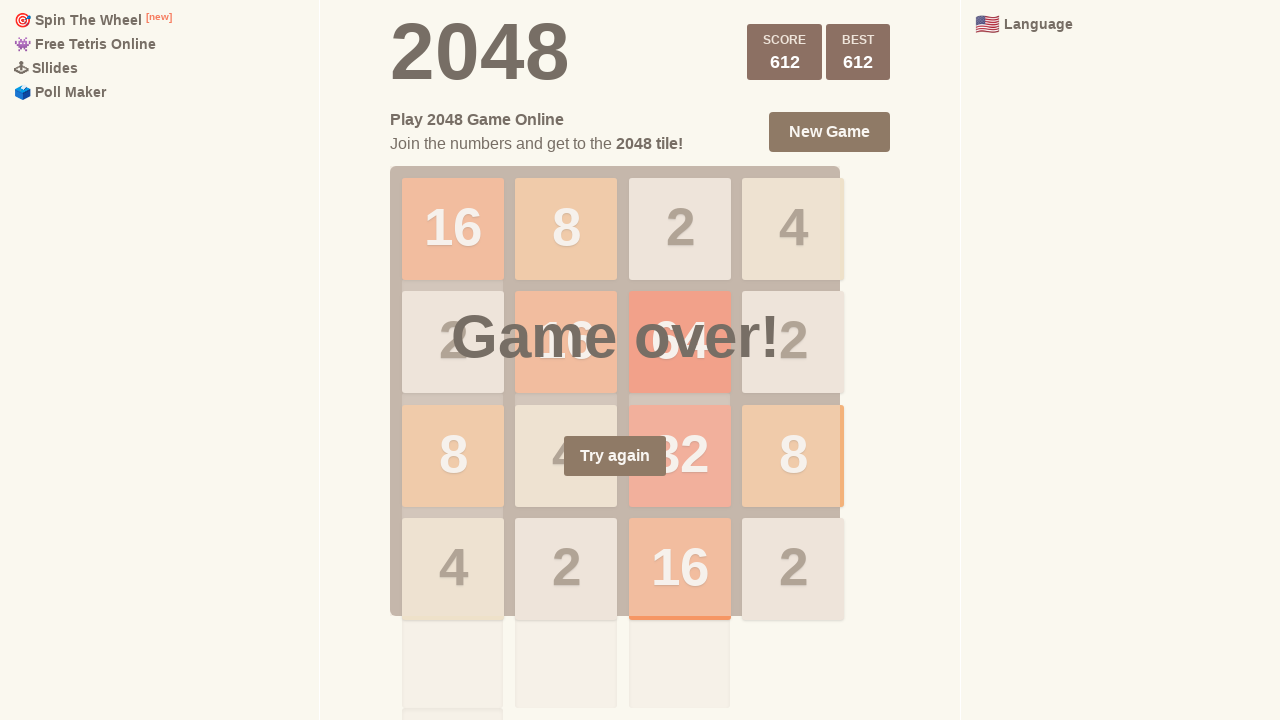

Pressed ArrowDown key (move 683/1000) on html
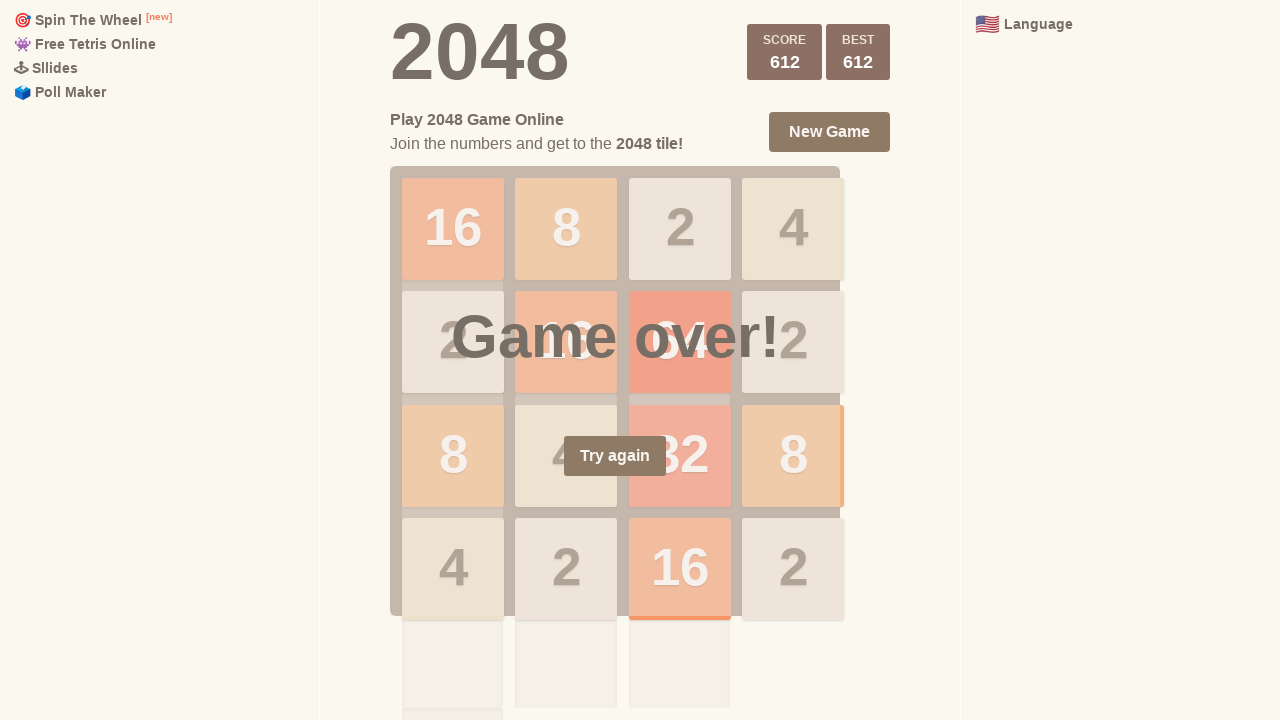

Pressed ArrowDown key (move 684/1000) on html
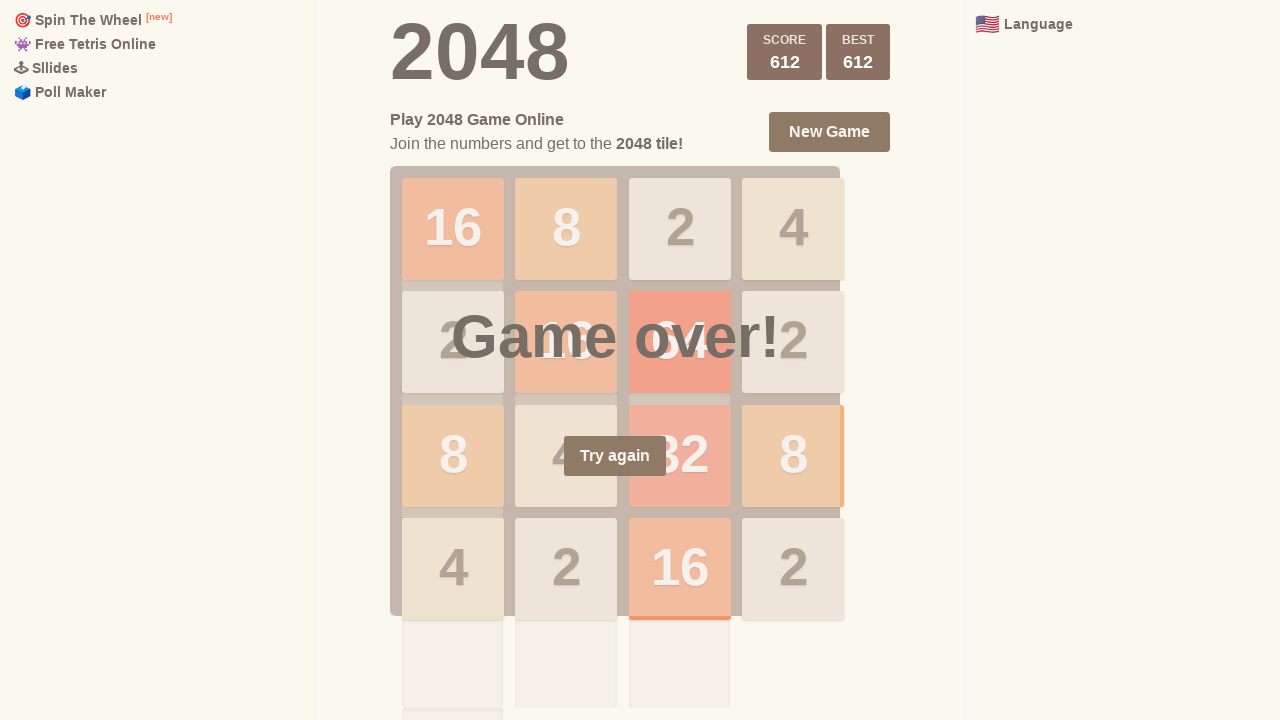

Pressed ArrowDown key (move 685/1000) on html
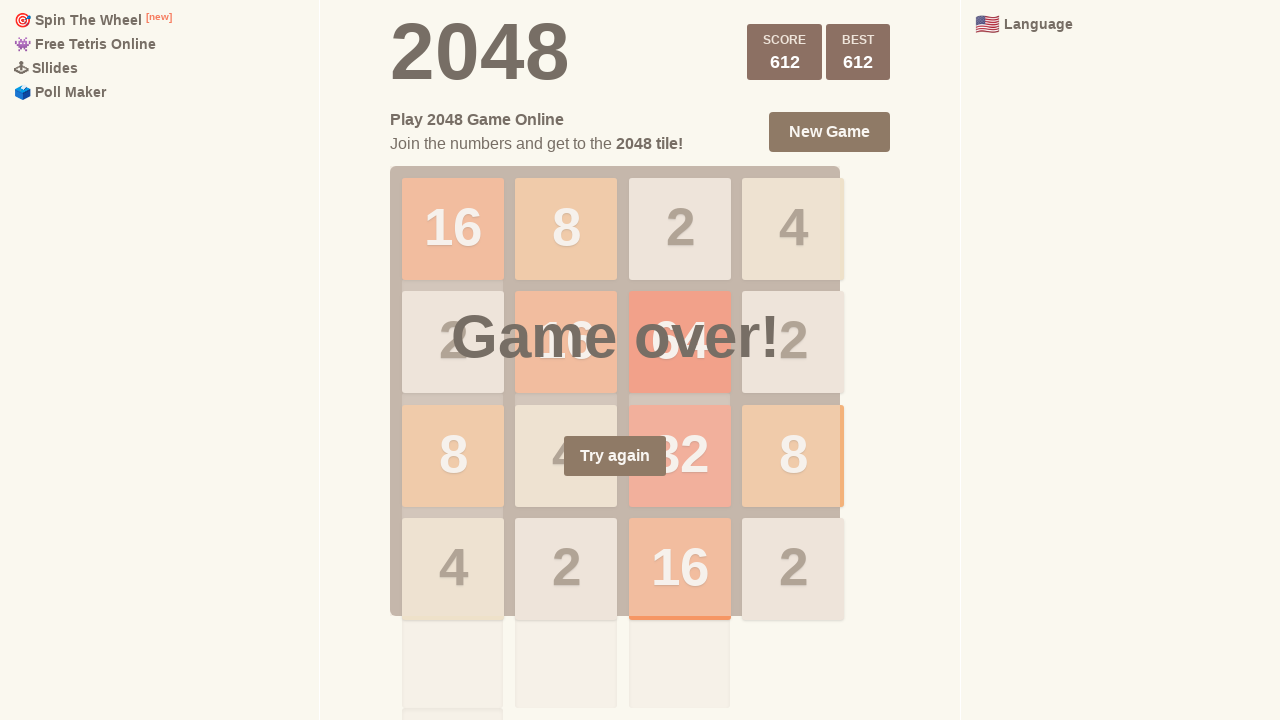

Pressed ArrowUp key (move 686/1000) on html
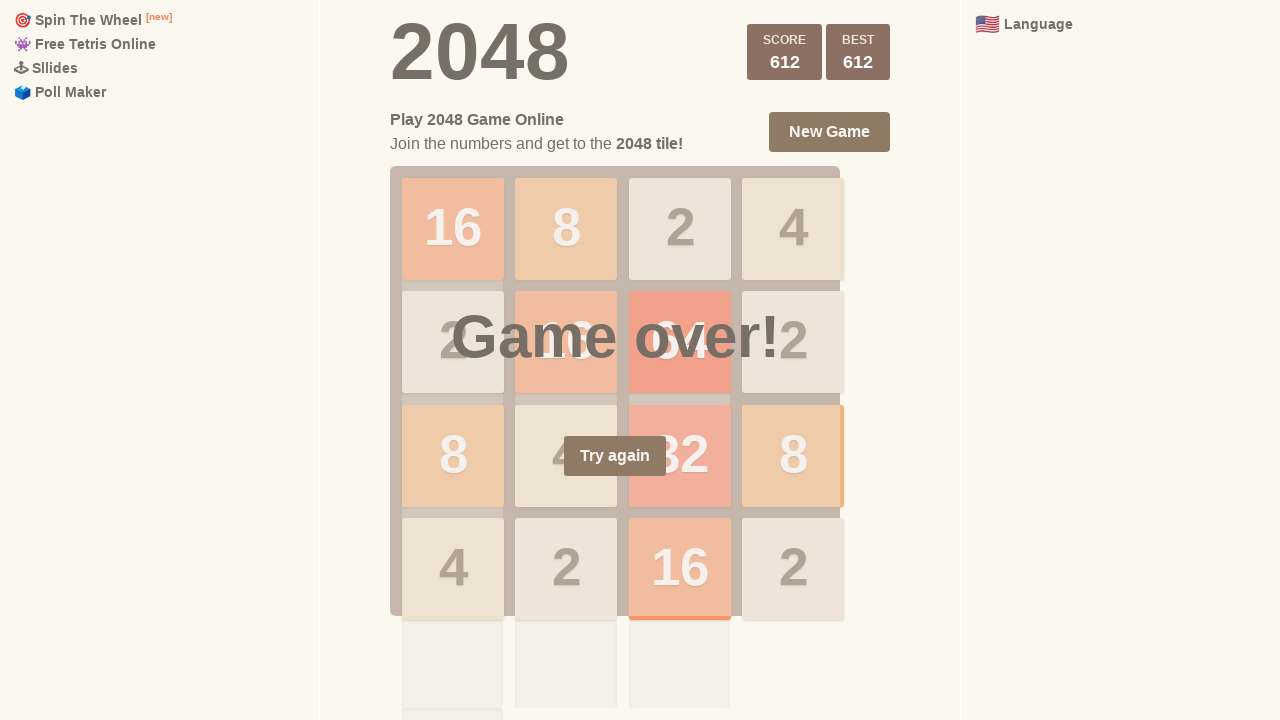

Pressed ArrowLeft key (move 687/1000) on html
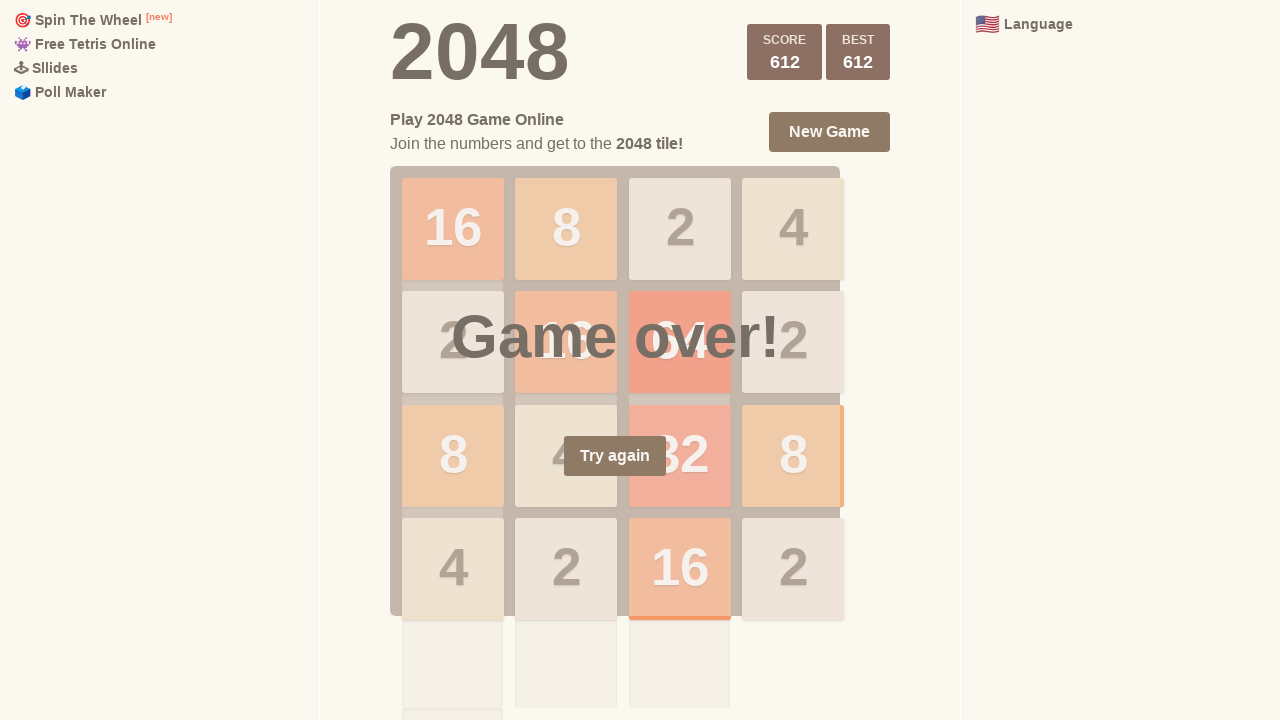

Pressed ArrowUp key (move 688/1000) on html
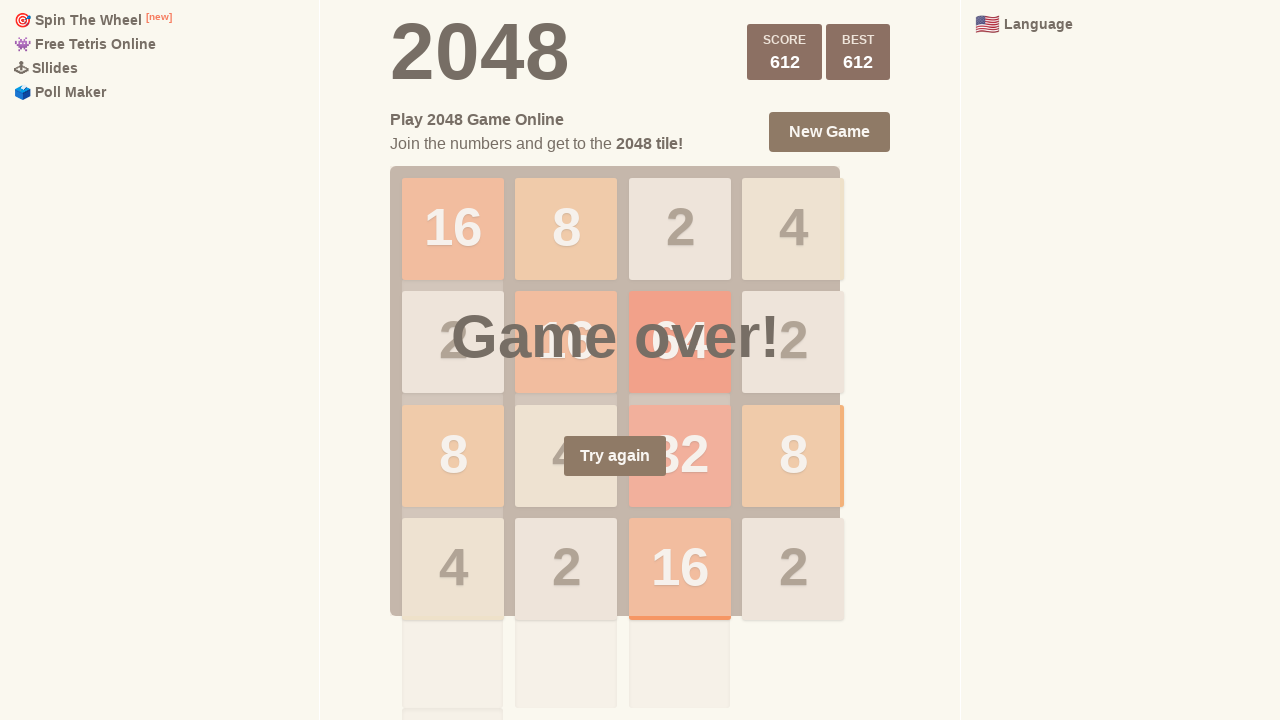

Pressed ArrowLeft key (move 689/1000) on html
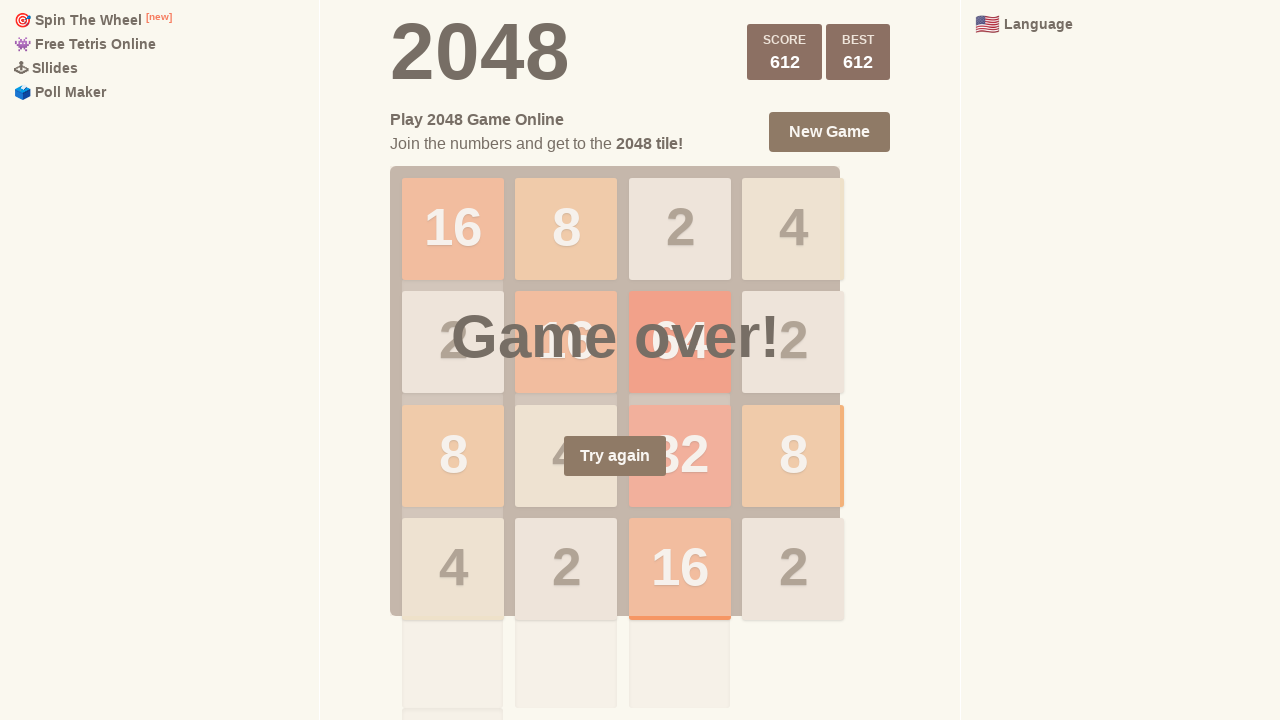

Pressed ArrowLeft key (move 690/1000) on html
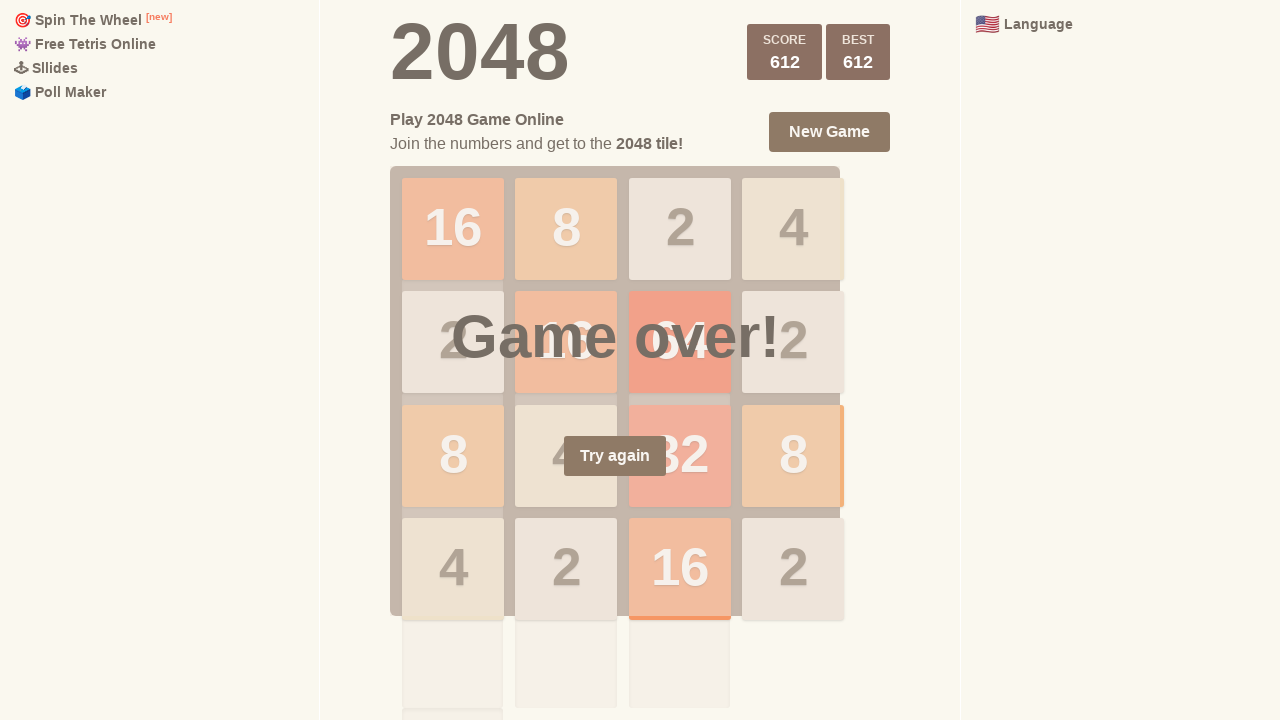

Pressed ArrowRight key (move 691/1000) on html
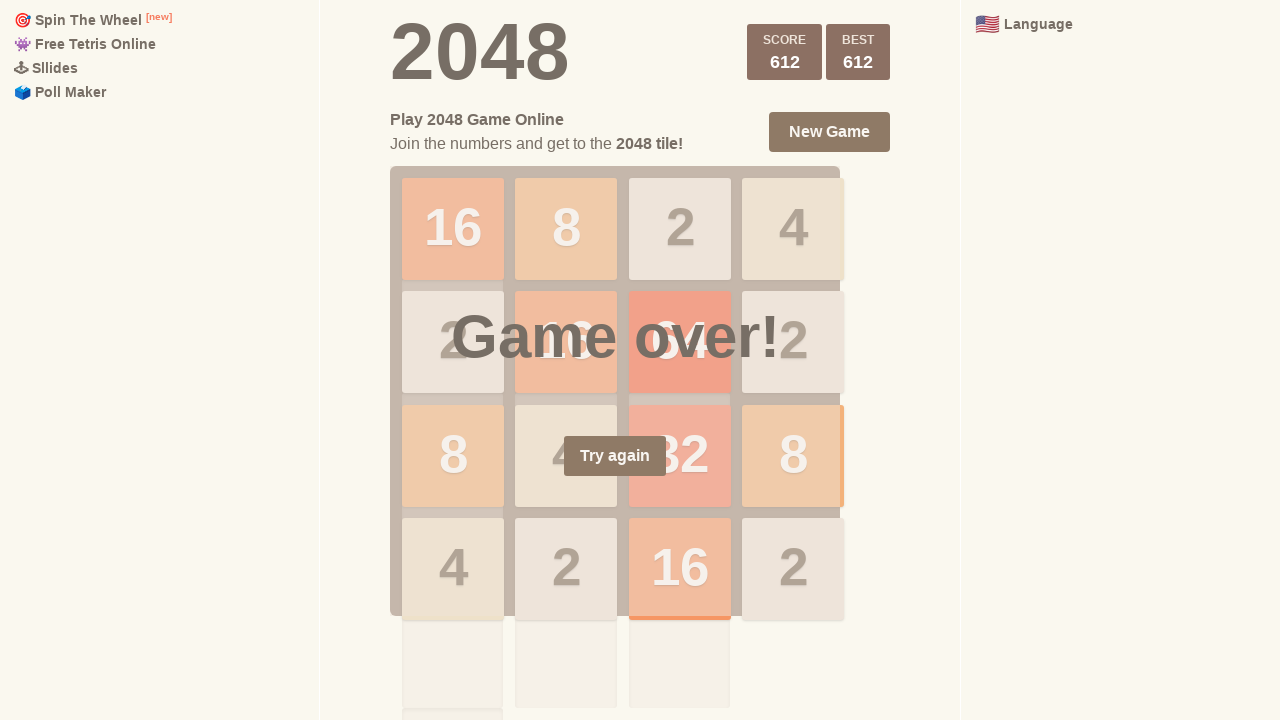

Pressed ArrowLeft key (move 692/1000) on html
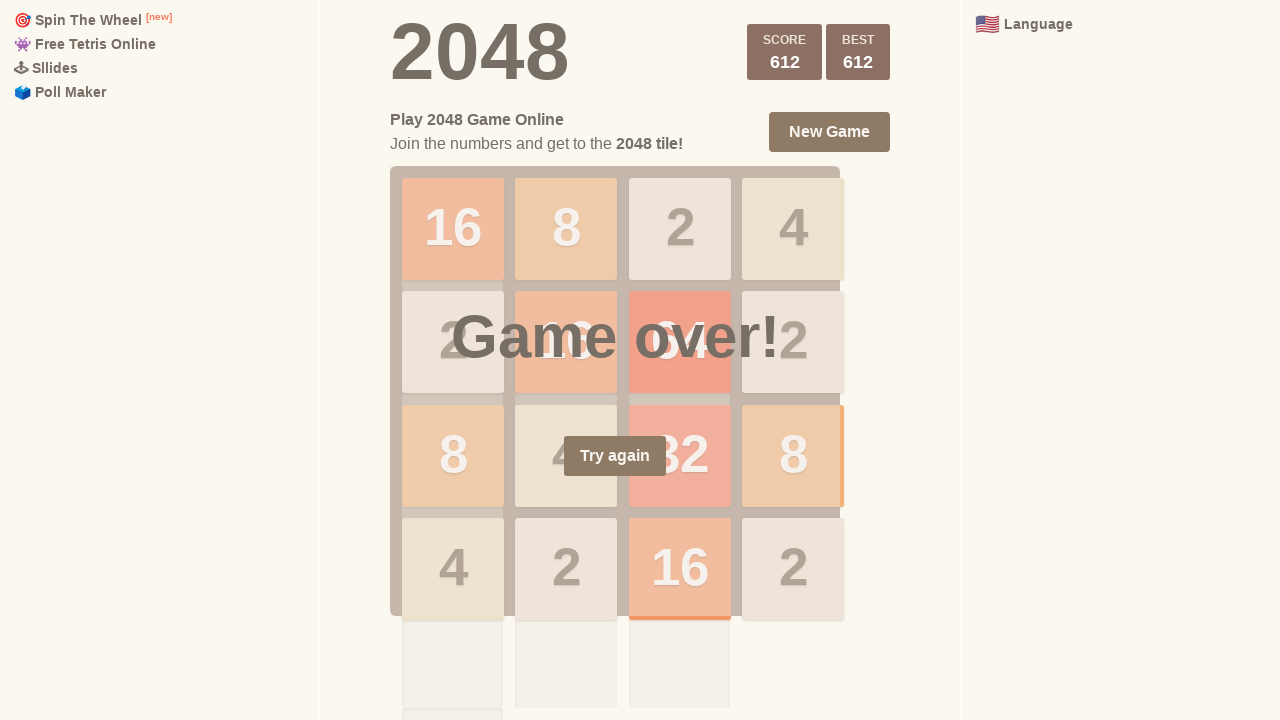

Pressed ArrowLeft key (move 693/1000) on html
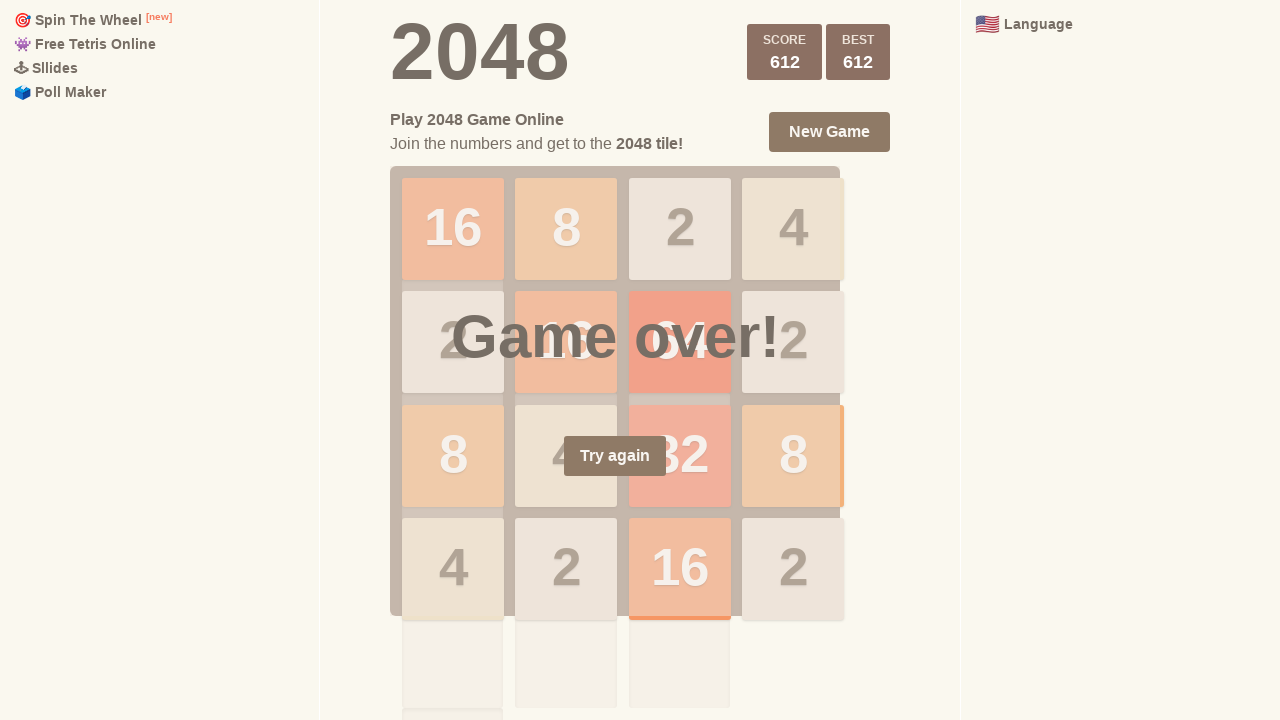

Pressed ArrowUp key (move 694/1000) on html
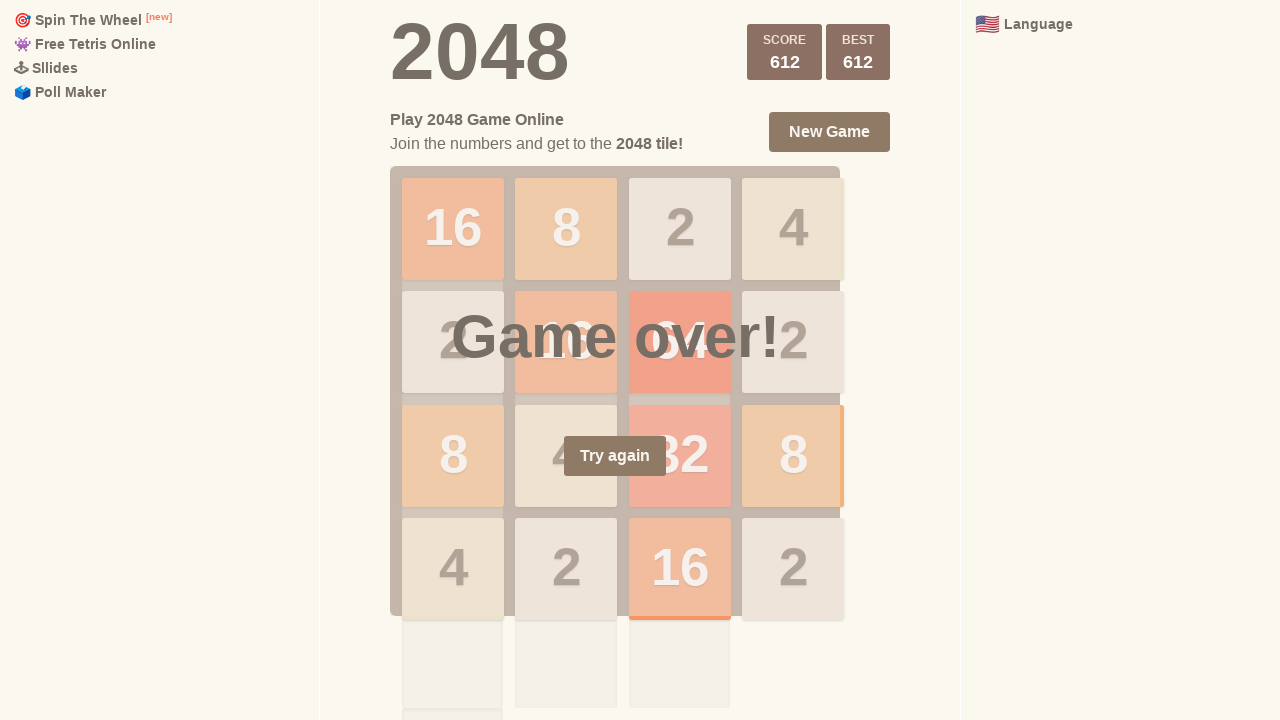

Pressed ArrowLeft key (move 695/1000) on html
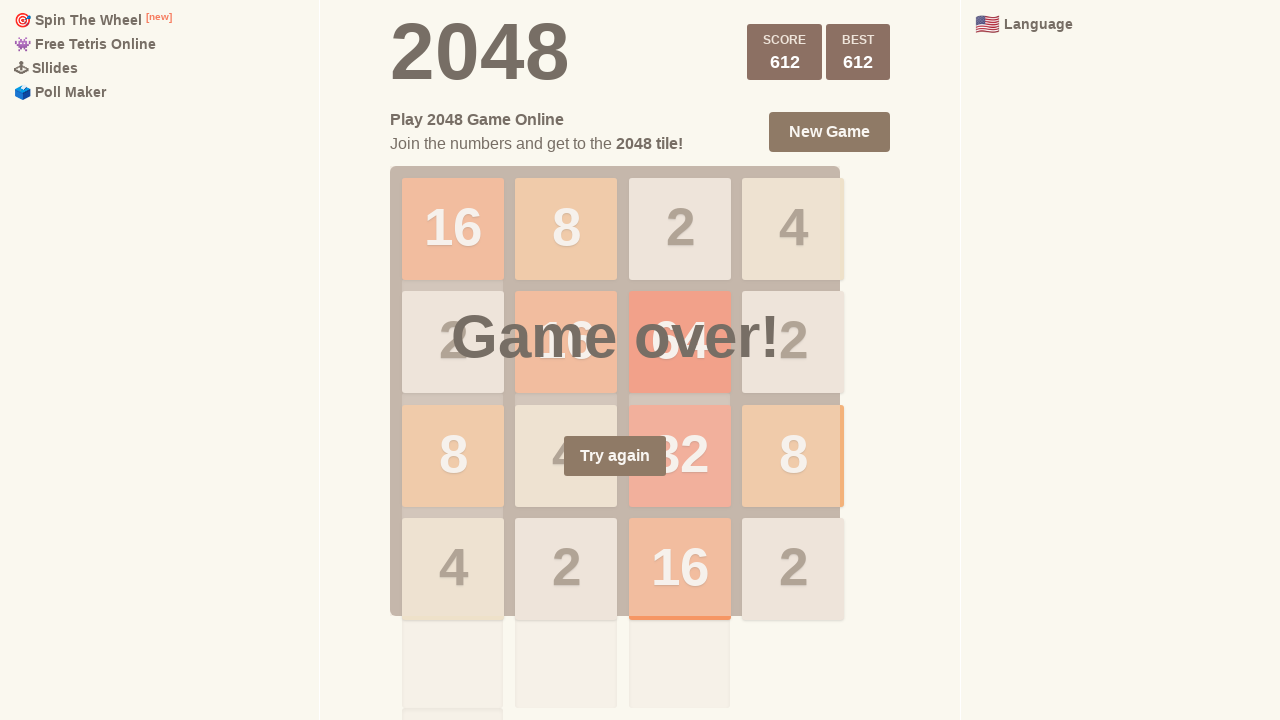

Pressed ArrowUp key (move 696/1000) on html
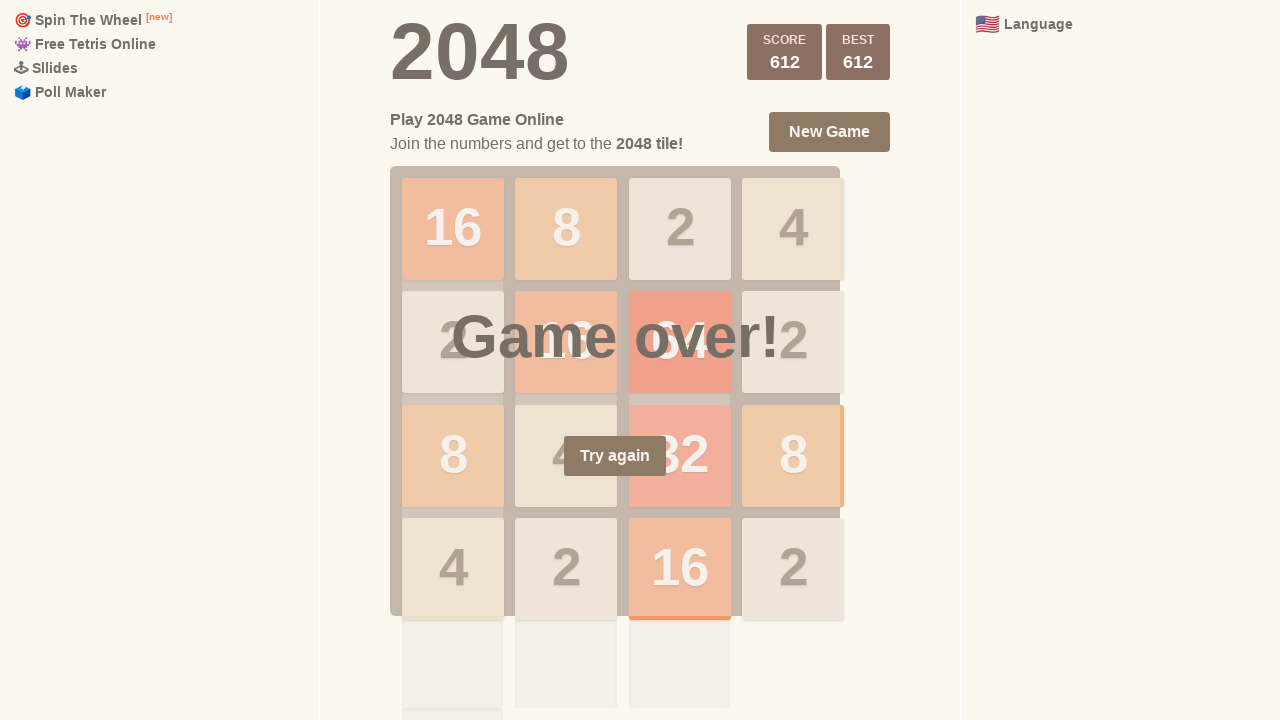

Pressed ArrowRight key (move 697/1000) on html
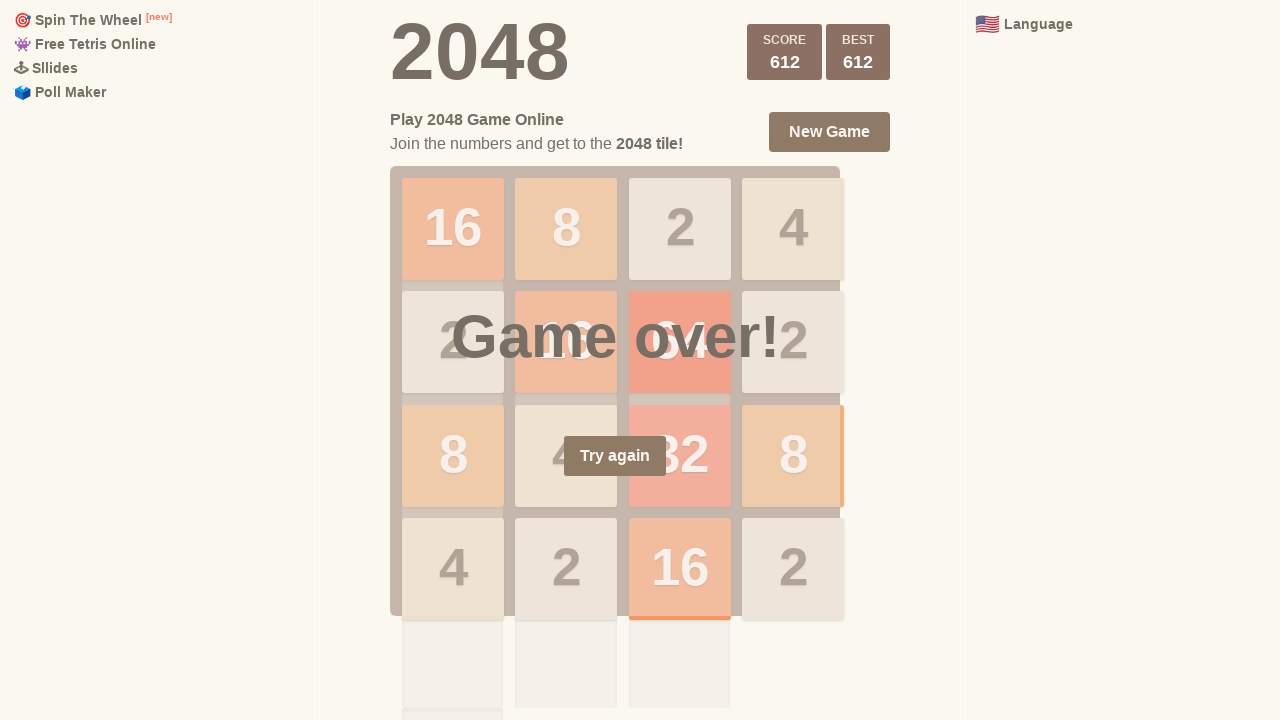

Pressed ArrowUp key (move 698/1000) on html
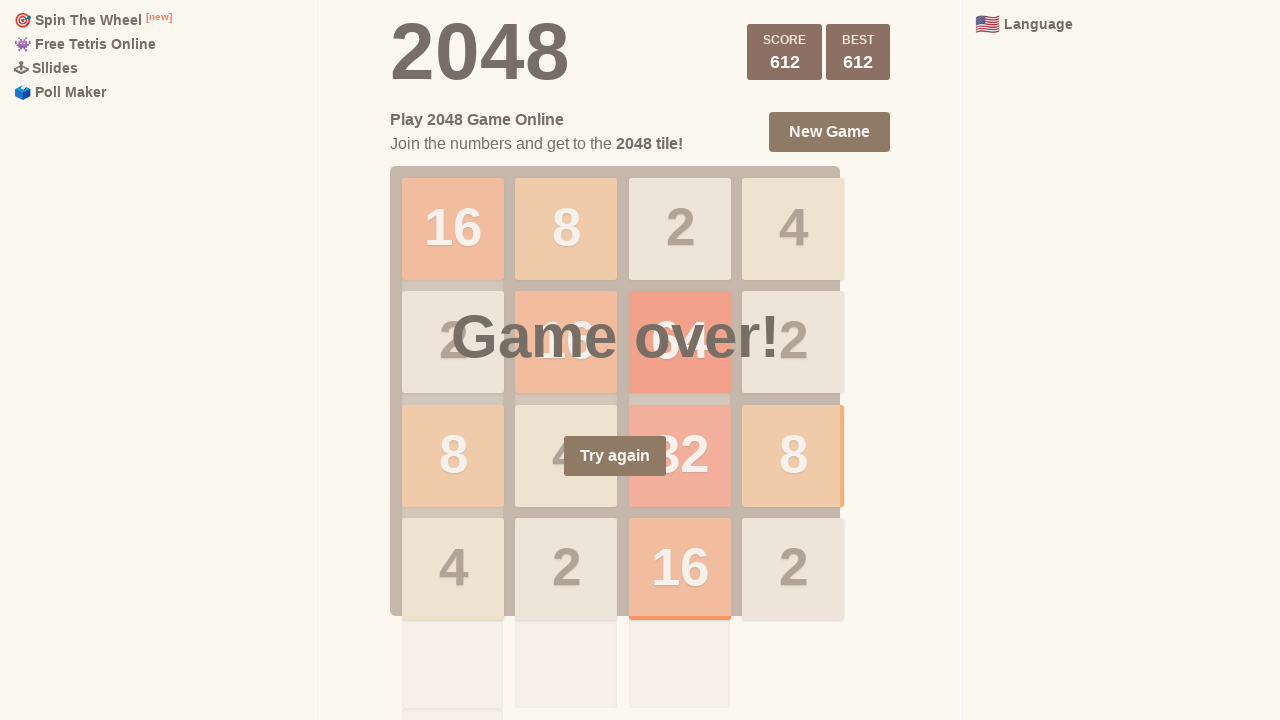

Pressed ArrowDown key (move 699/1000) on html
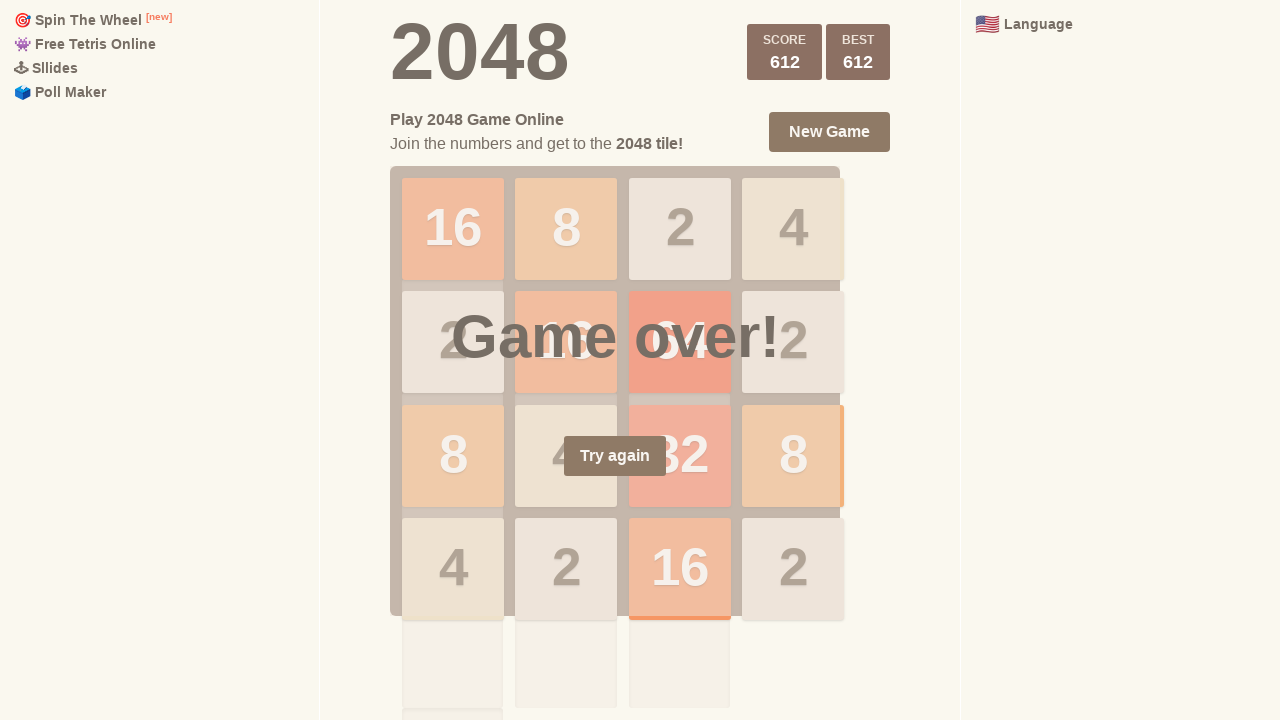

Pressed ArrowDown key (move 700/1000) on html
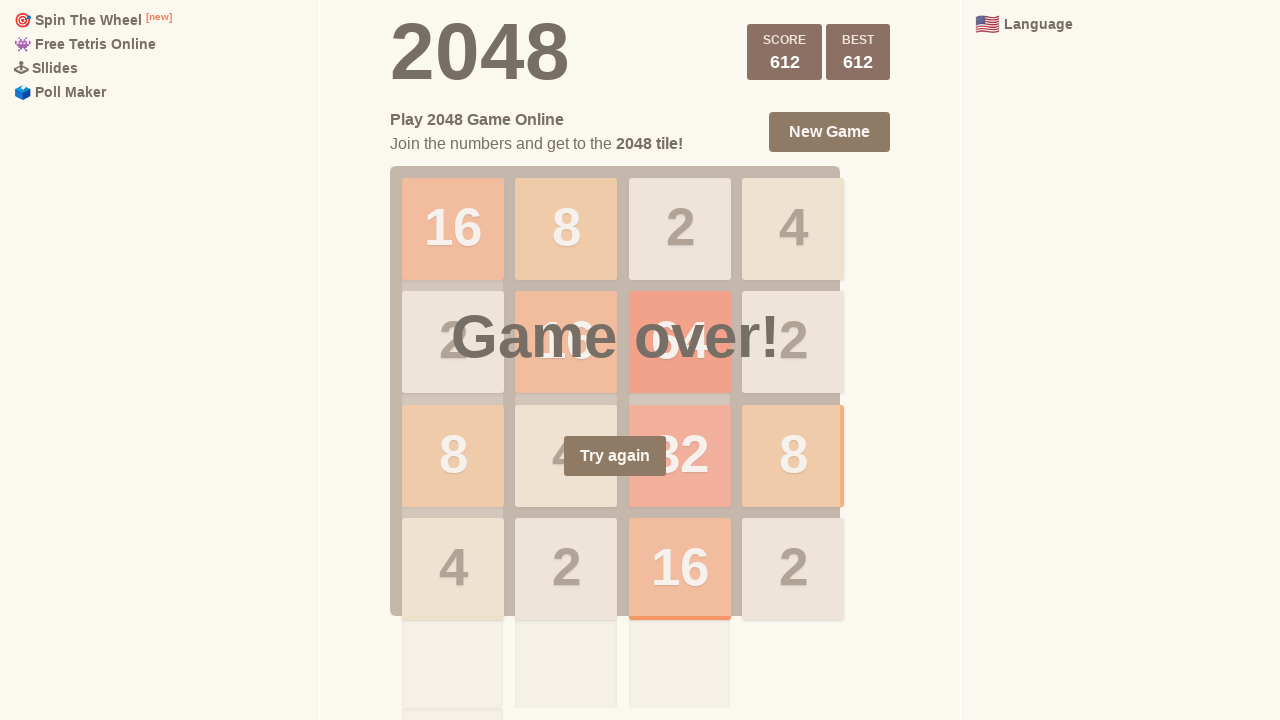

Pressed ArrowDown key (move 701/1000) on html
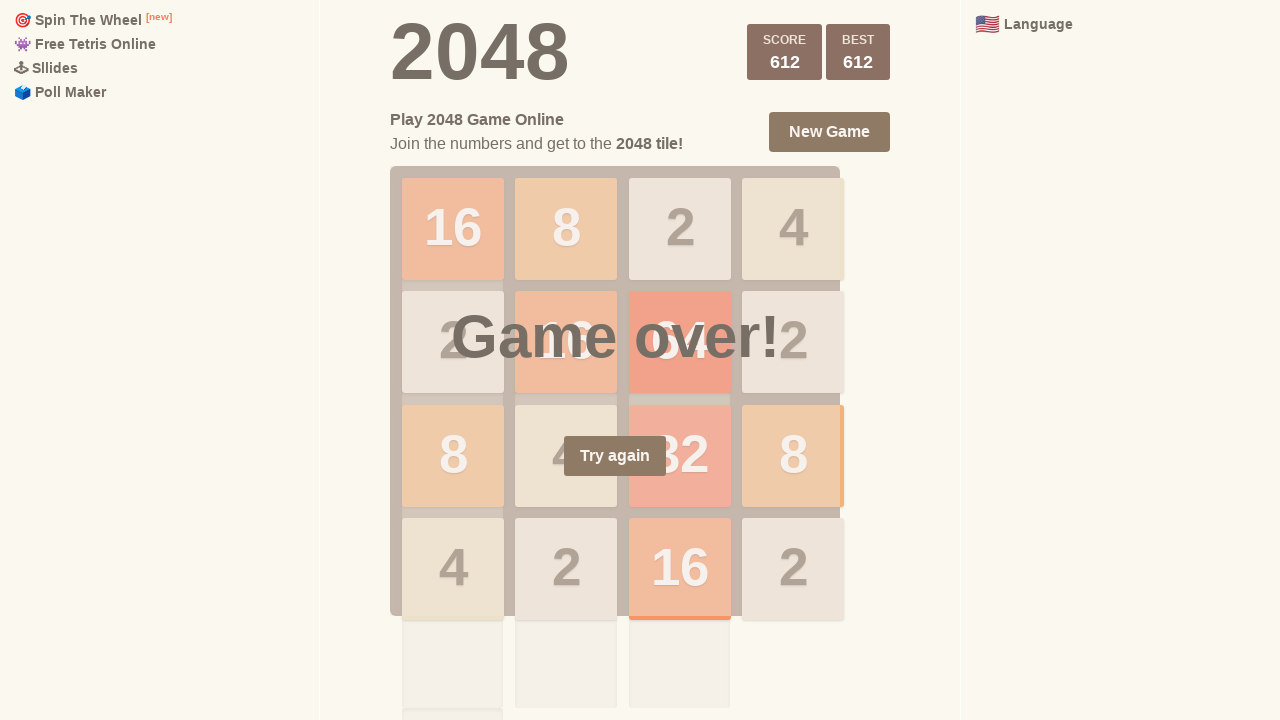

Pressed ArrowRight key (move 702/1000) on html
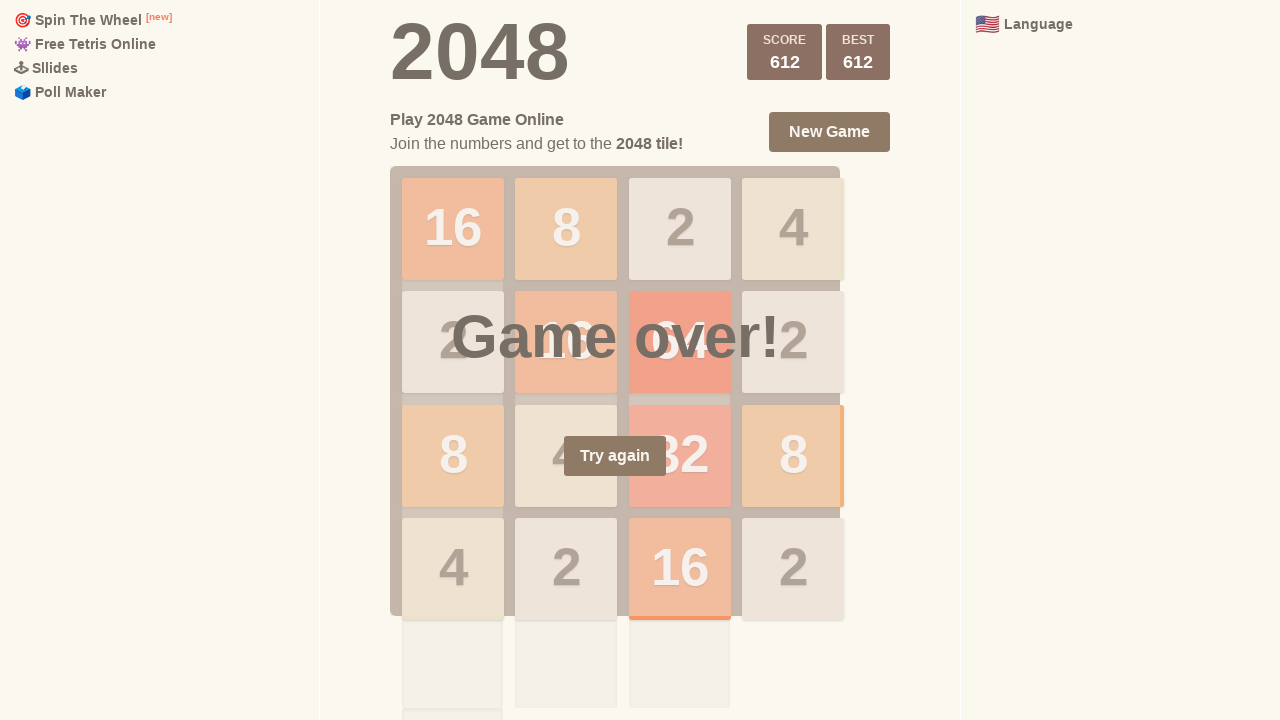

Pressed ArrowRight key (move 703/1000) on html
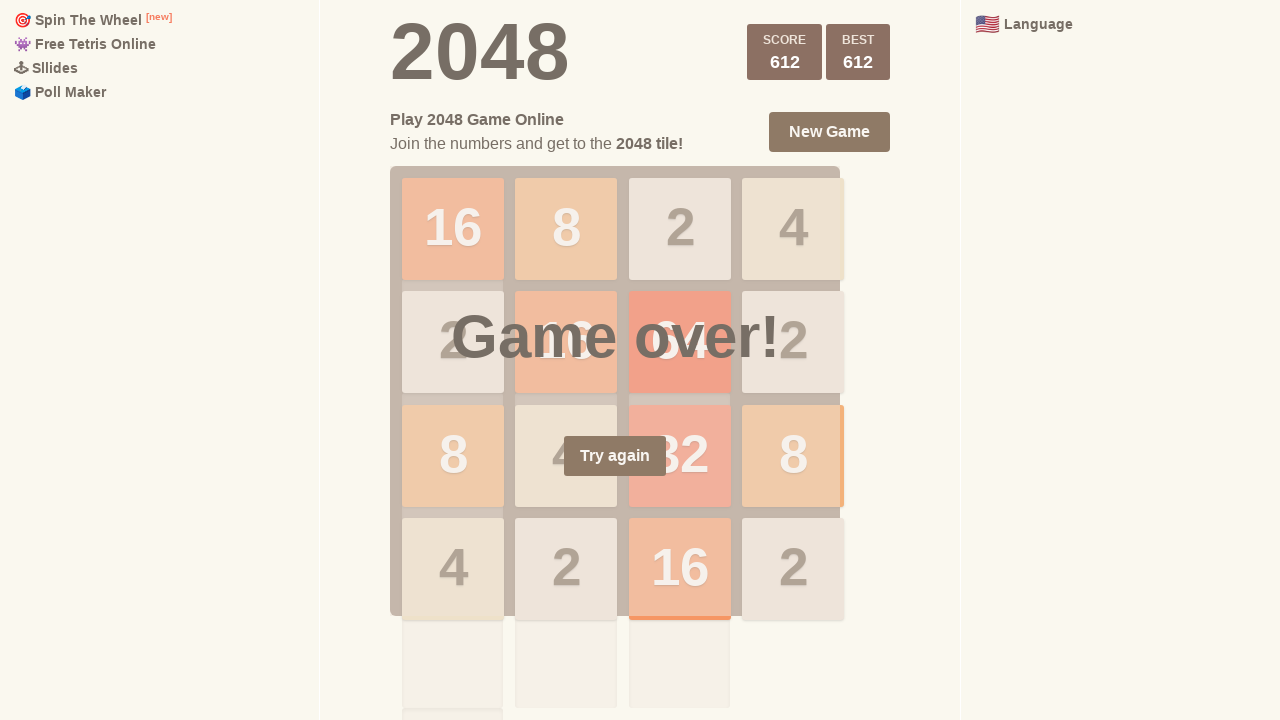

Pressed ArrowRight key (move 704/1000) on html
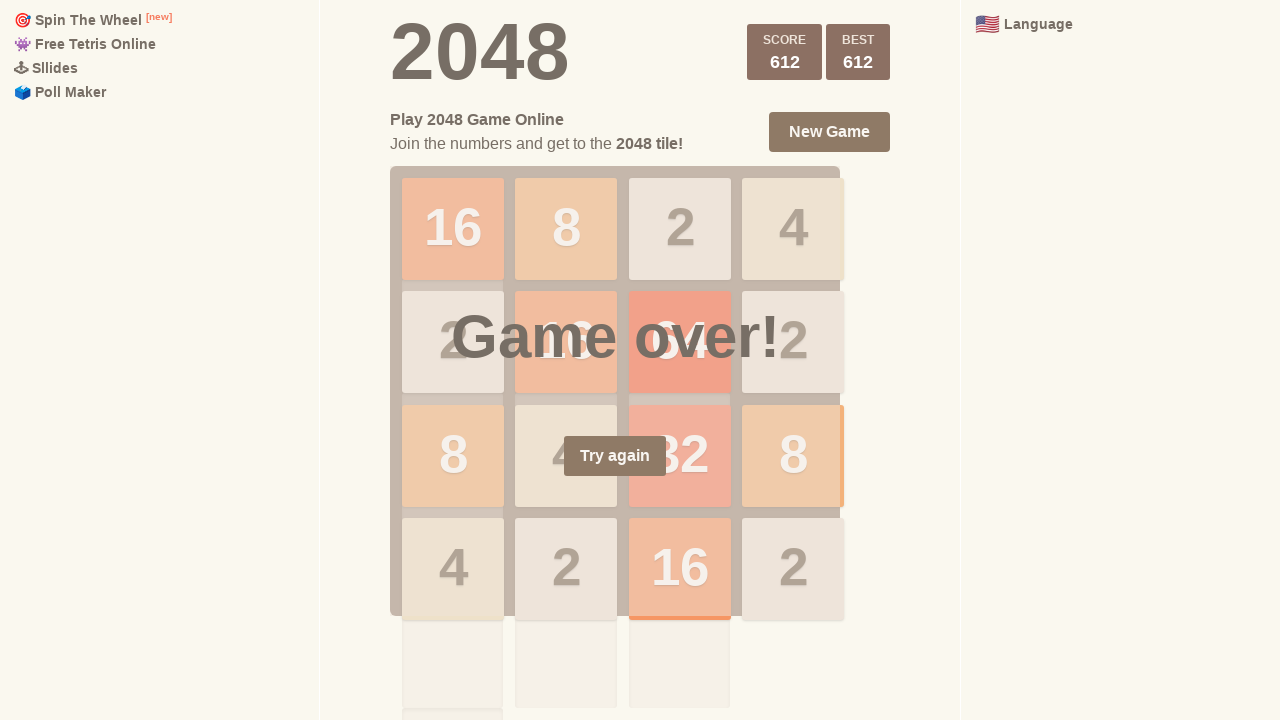

Pressed ArrowUp key (move 705/1000) on html
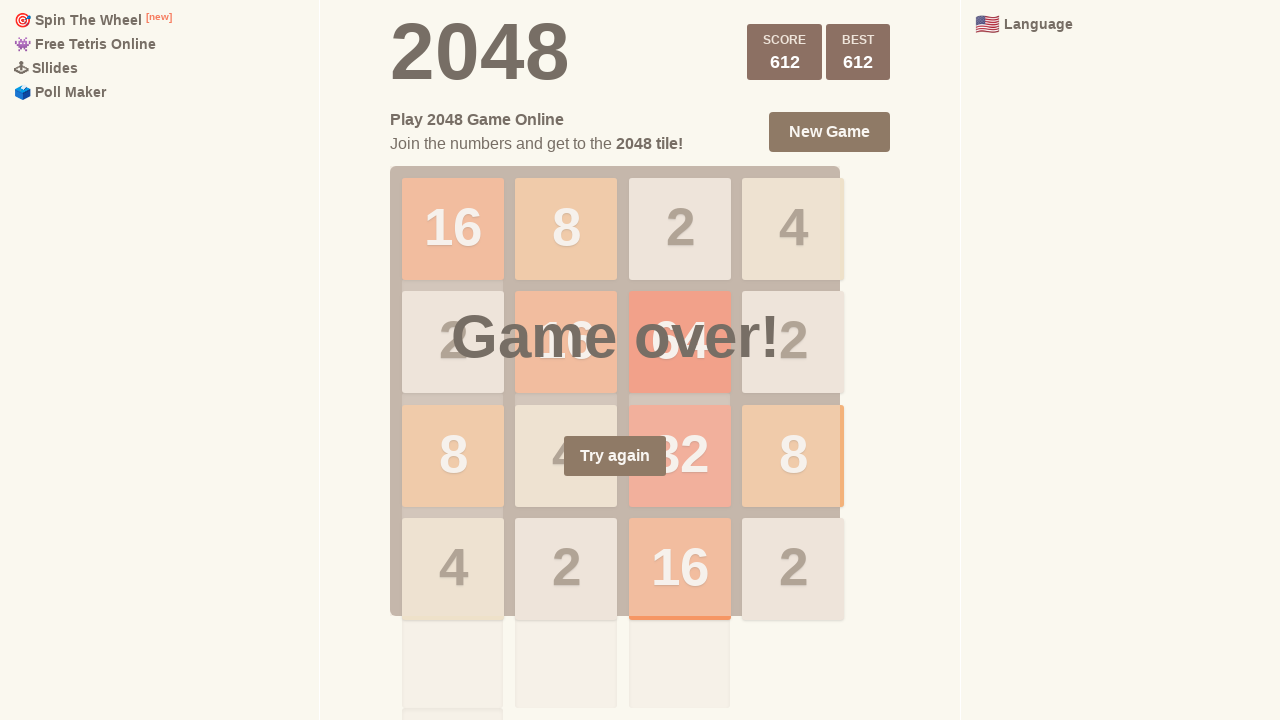

Pressed ArrowUp key (move 706/1000) on html
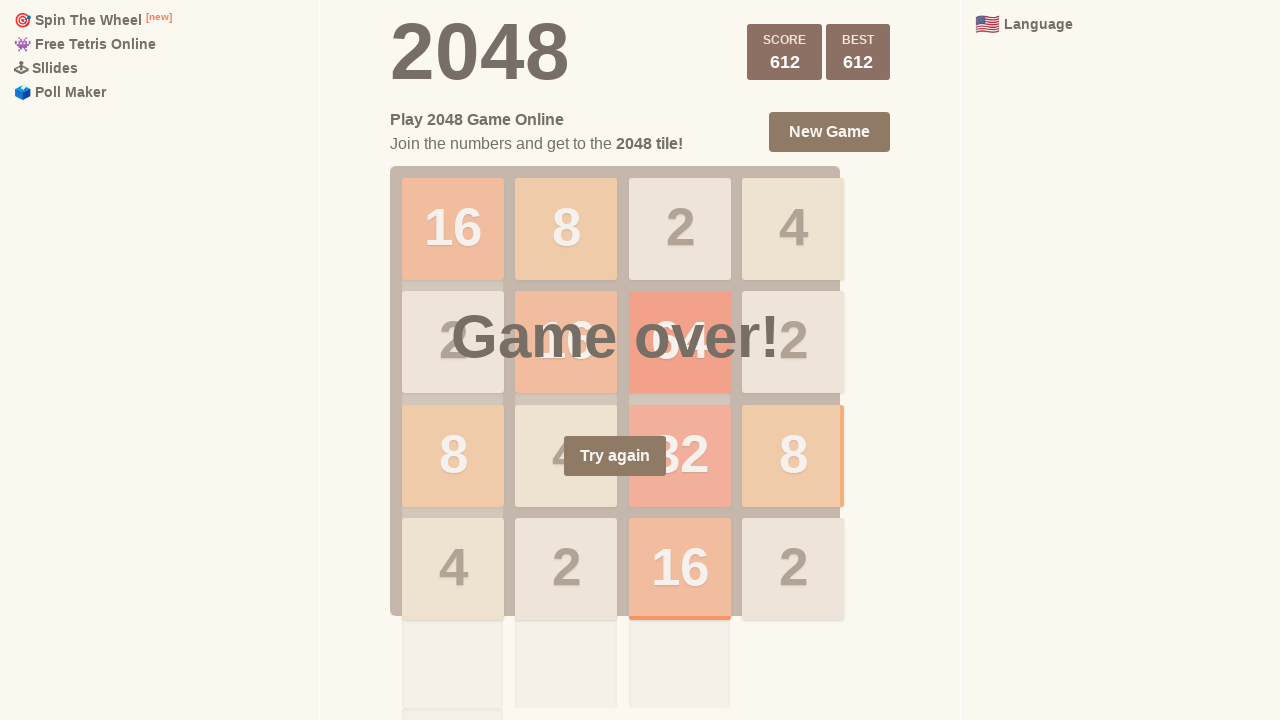

Pressed ArrowDown key (move 707/1000) on html
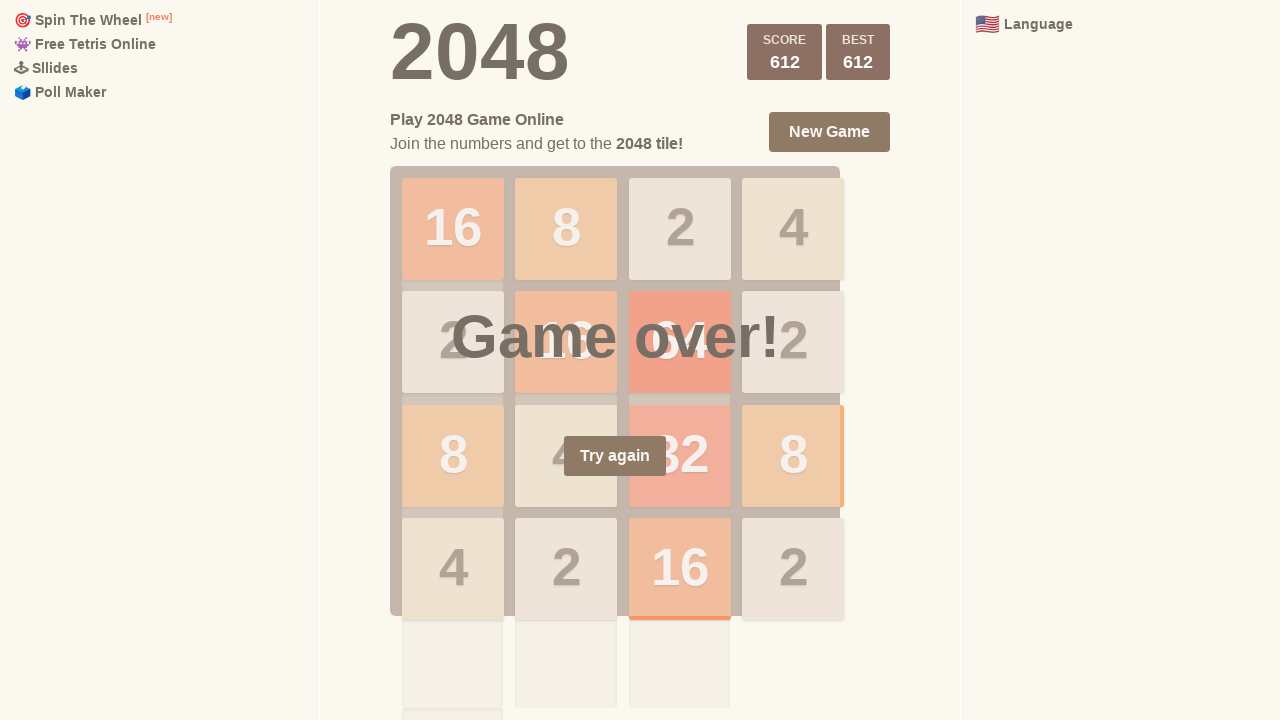

Pressed ArrowRight key (move 708/1000) on html
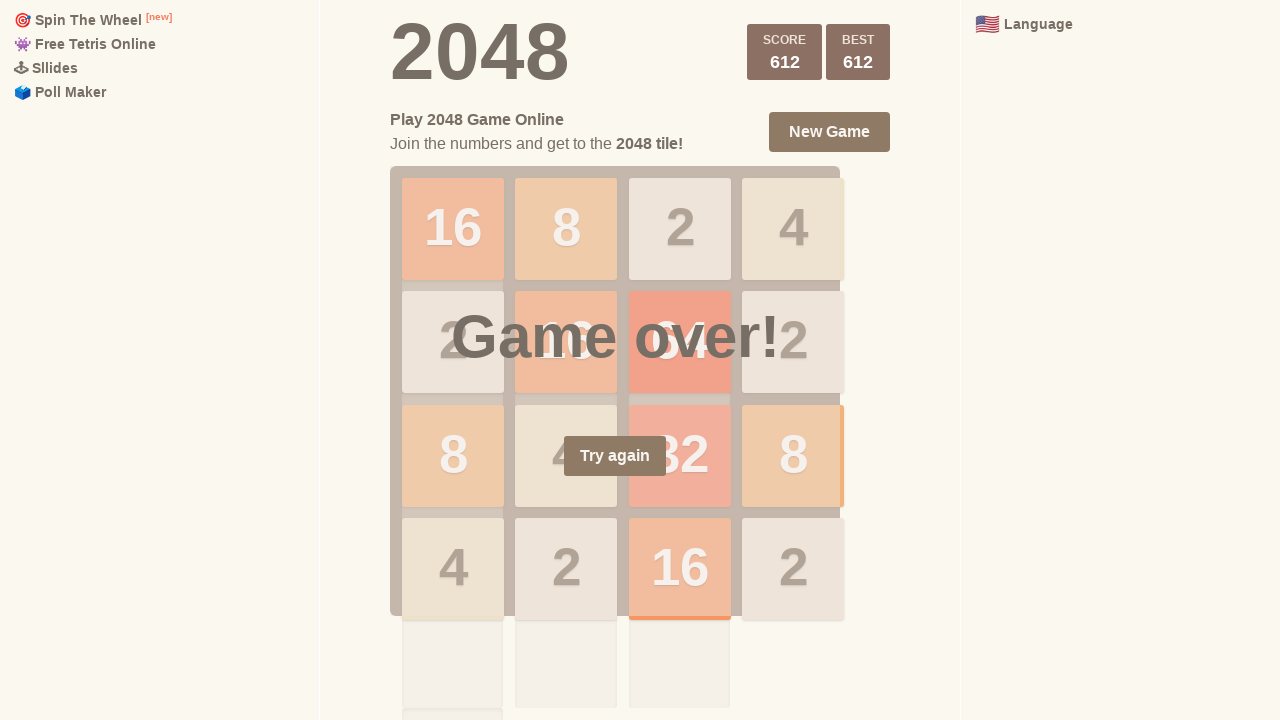

Pressed ArrowLeft key (move 709/1000) on html
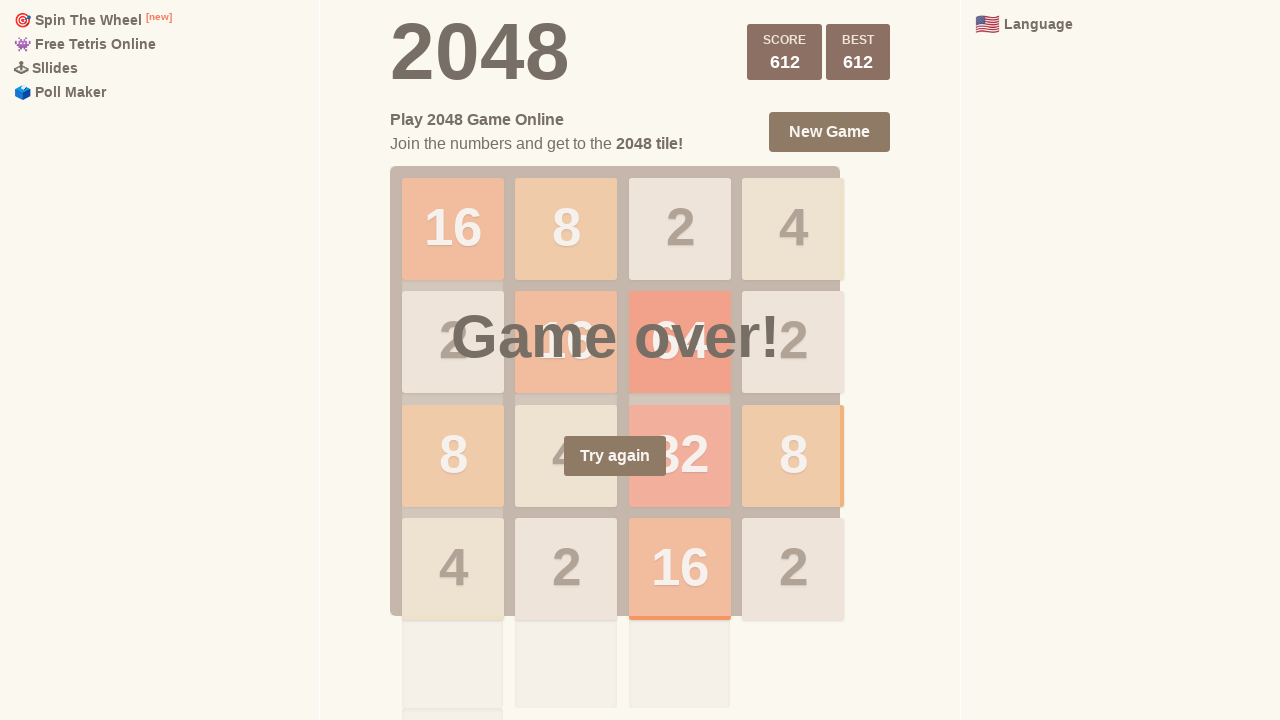

Pressed ArrowDown key (move 710/1000) on html
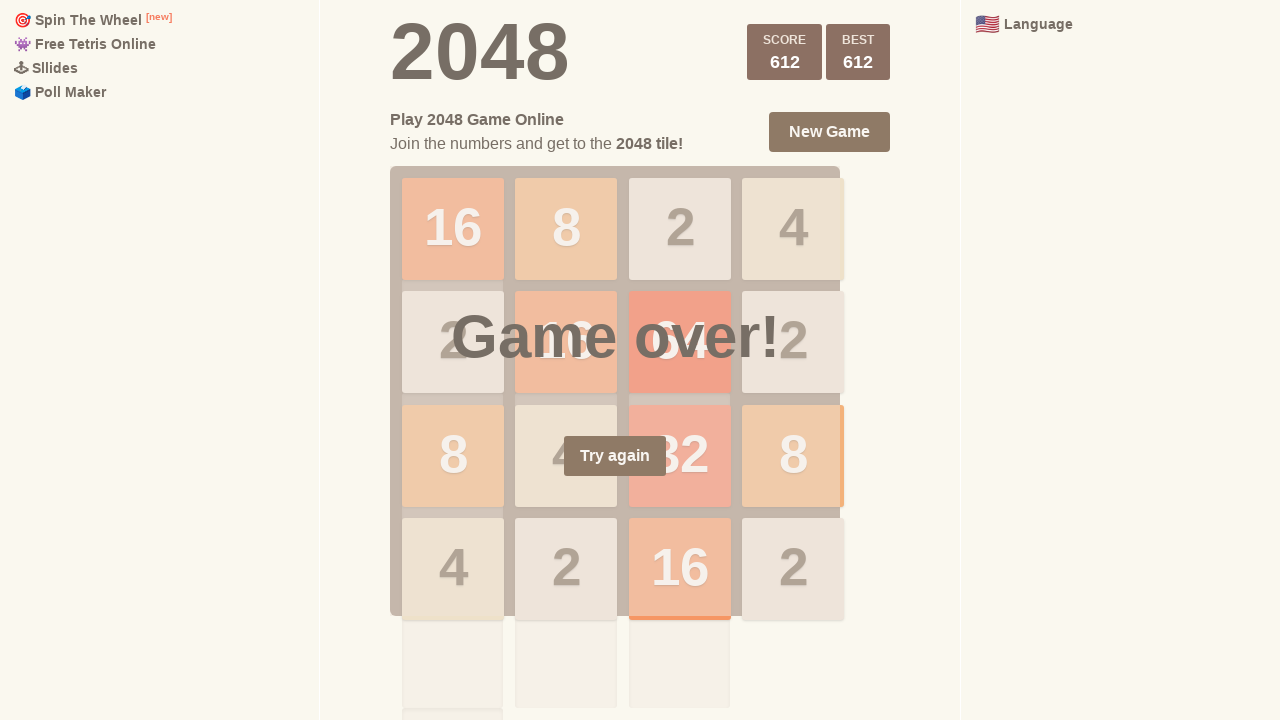

Pressed ArrowLeft key (move 711/1000) on html
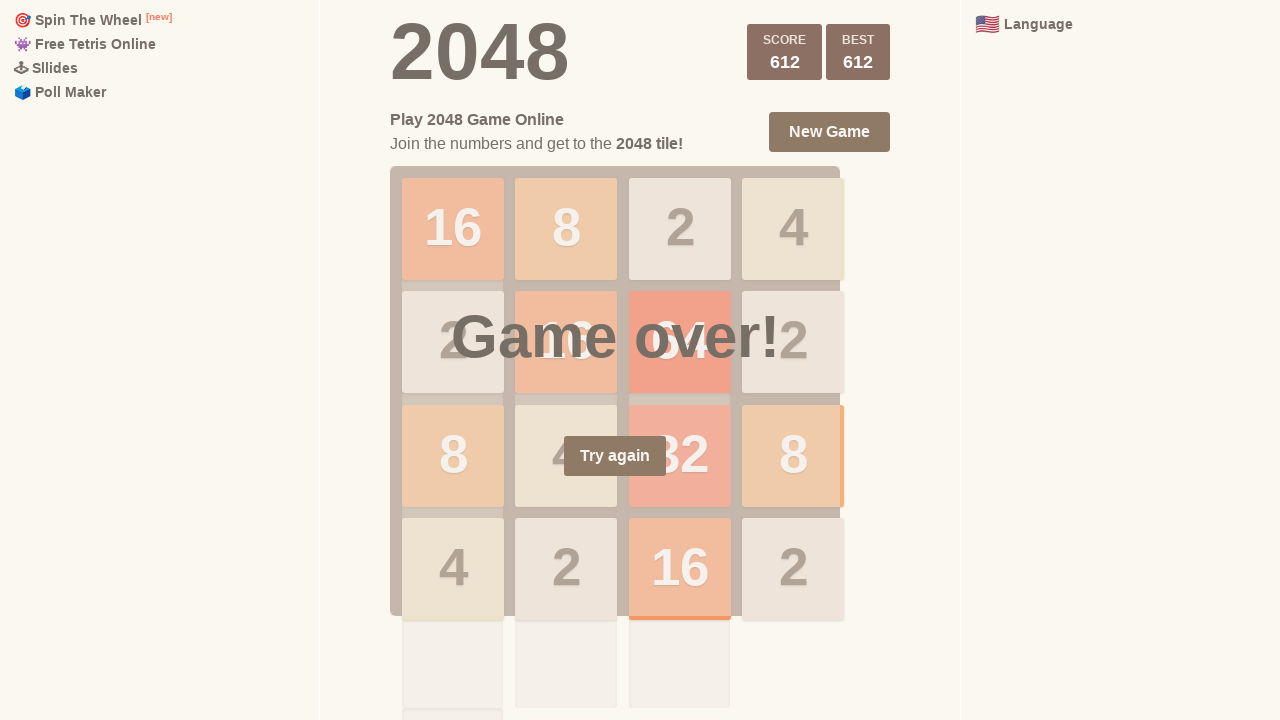

Pressed ArrowDown key (move 712/1000) on html
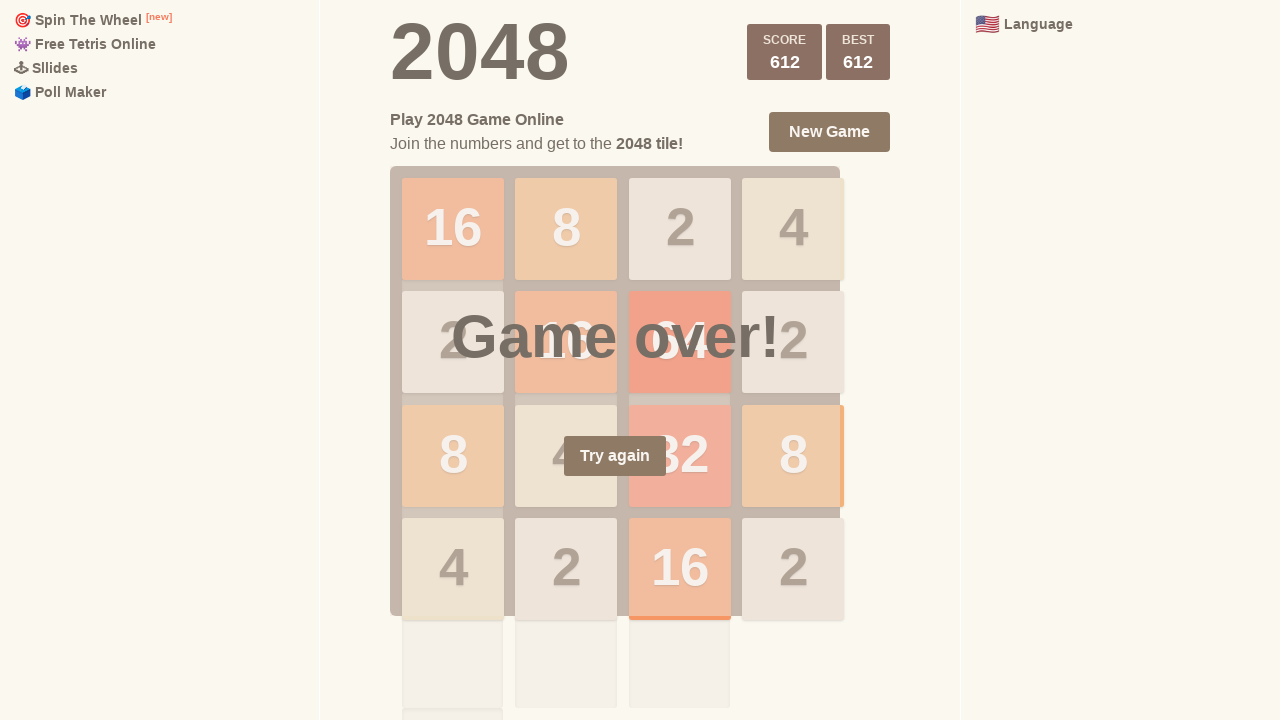

Pressed ArrowLeft key (move 713/1000) on html
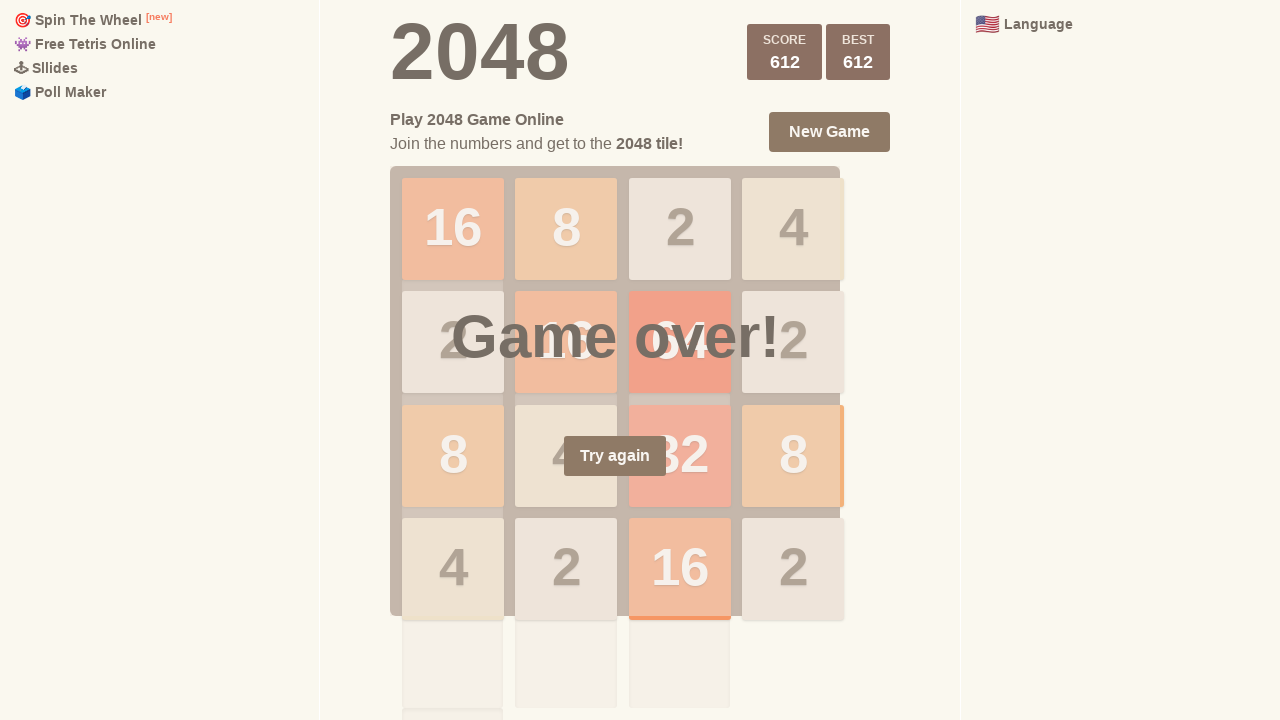

Pressed ArrowLeft key (move 714/1000) on html
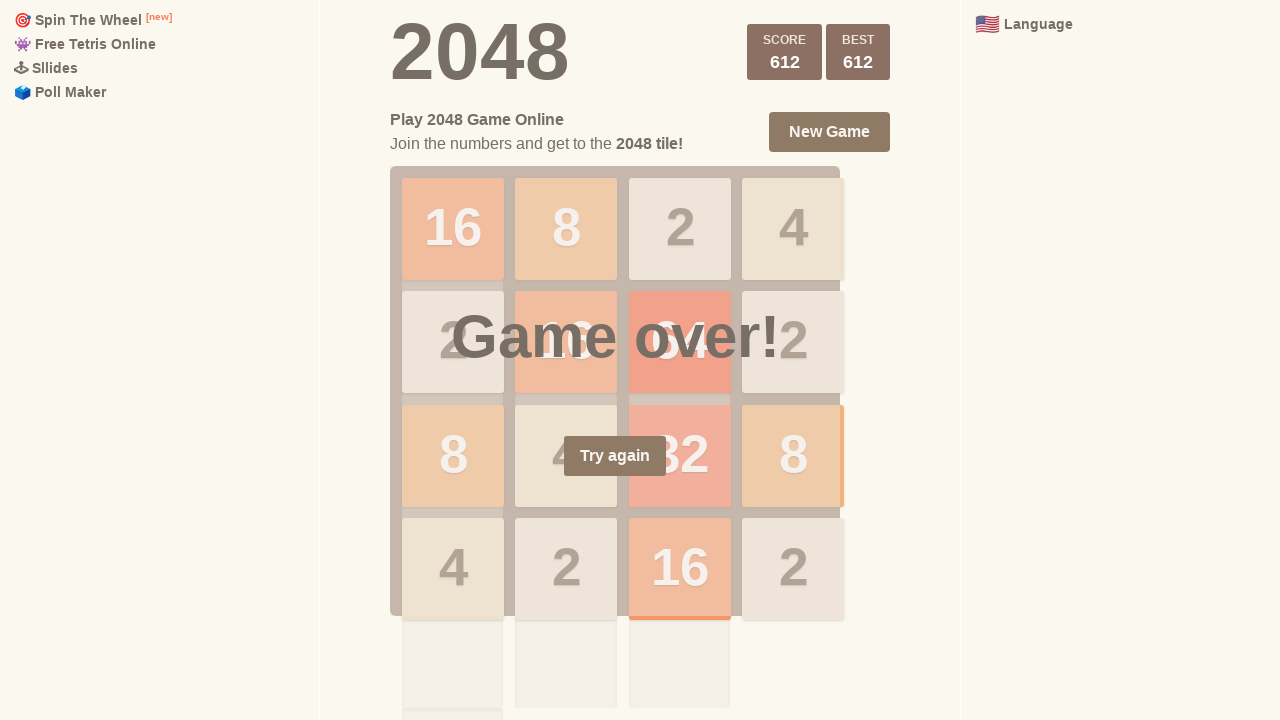

Pressed ArrowDown key (move 715/1000) on html
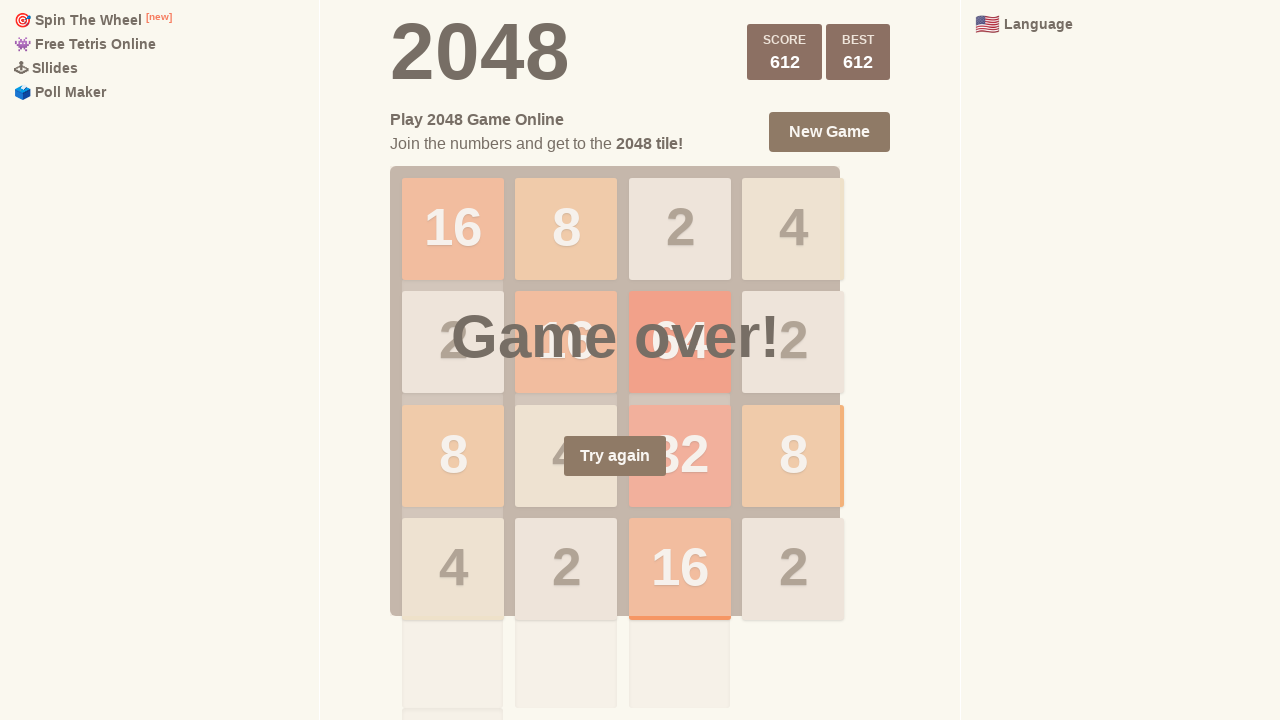

Pressed ArrowLeft key (move 716/1000) on html
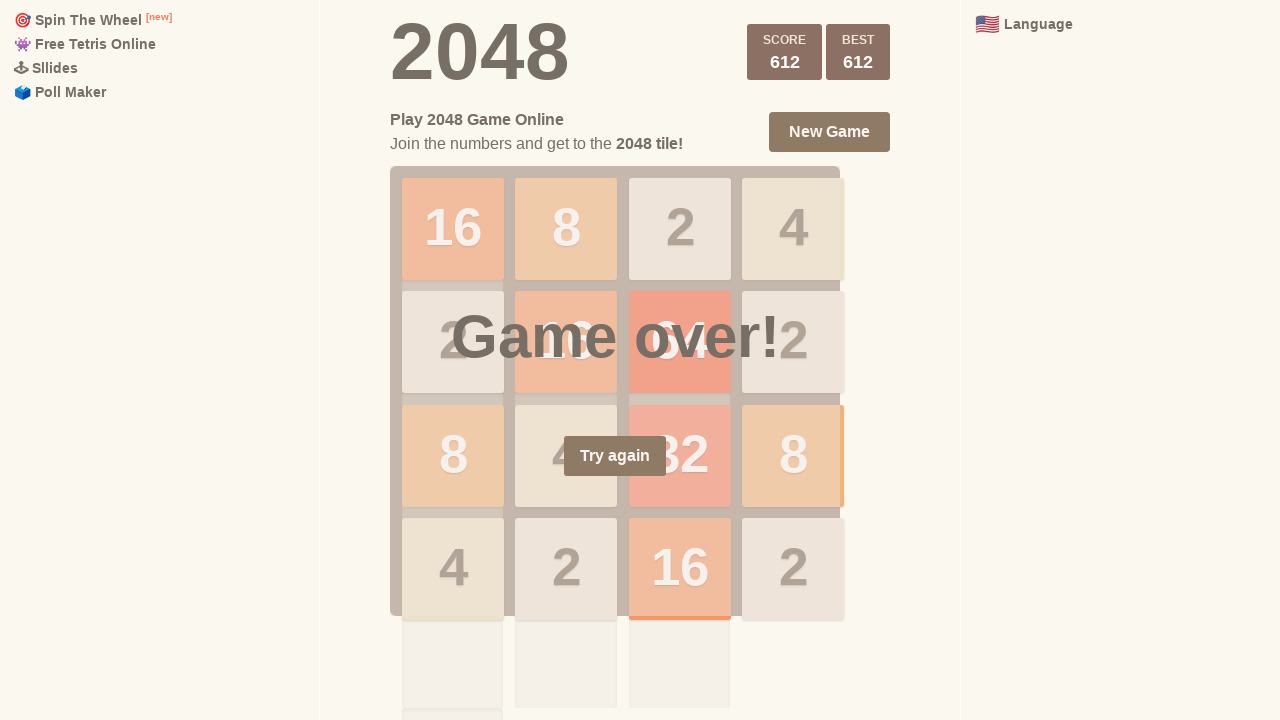

Pressed ArrowDown key (move 717/1000) on html
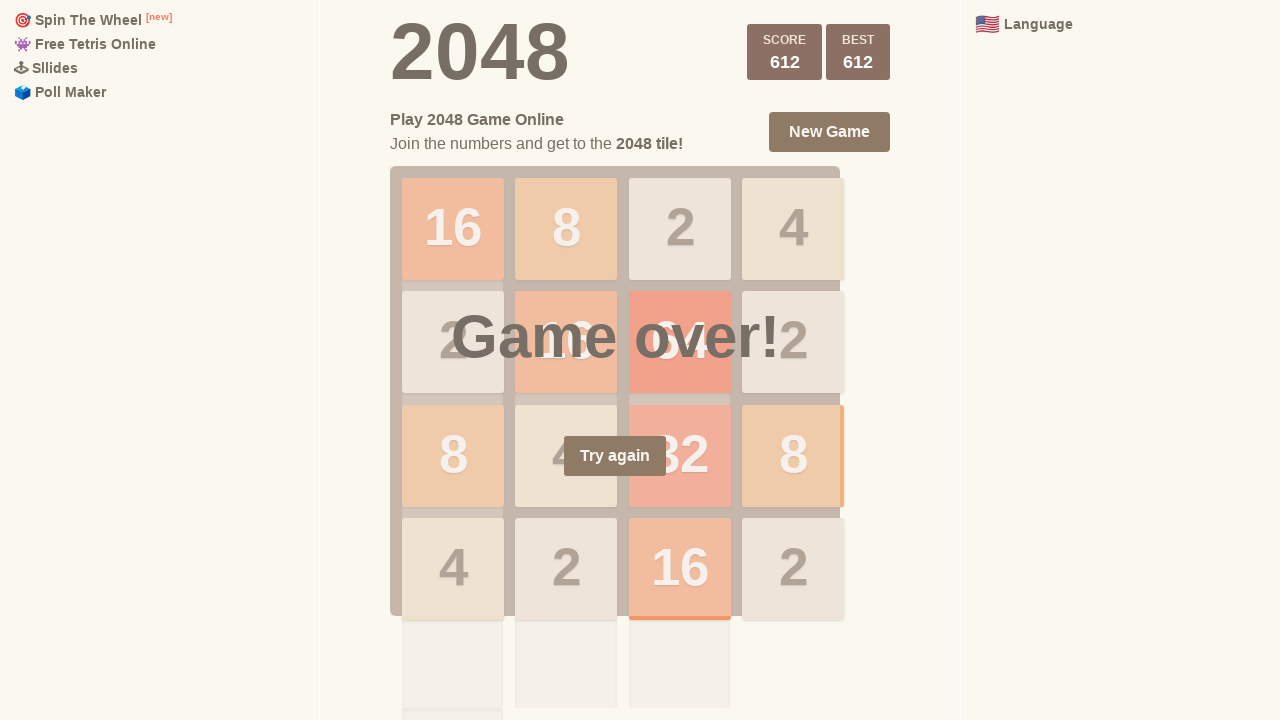

Pressed ArrowDown key (move 718/1000) on html
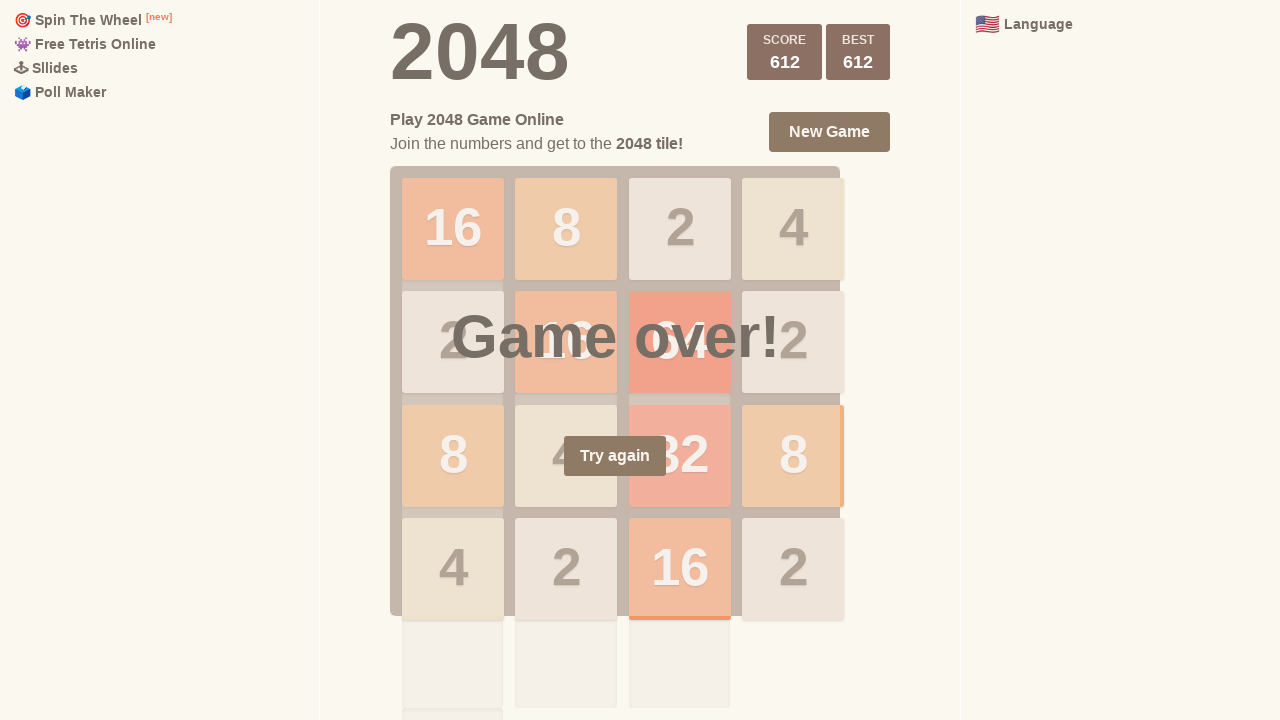

Pressed ArrowLeft key (move 719/1000) on html
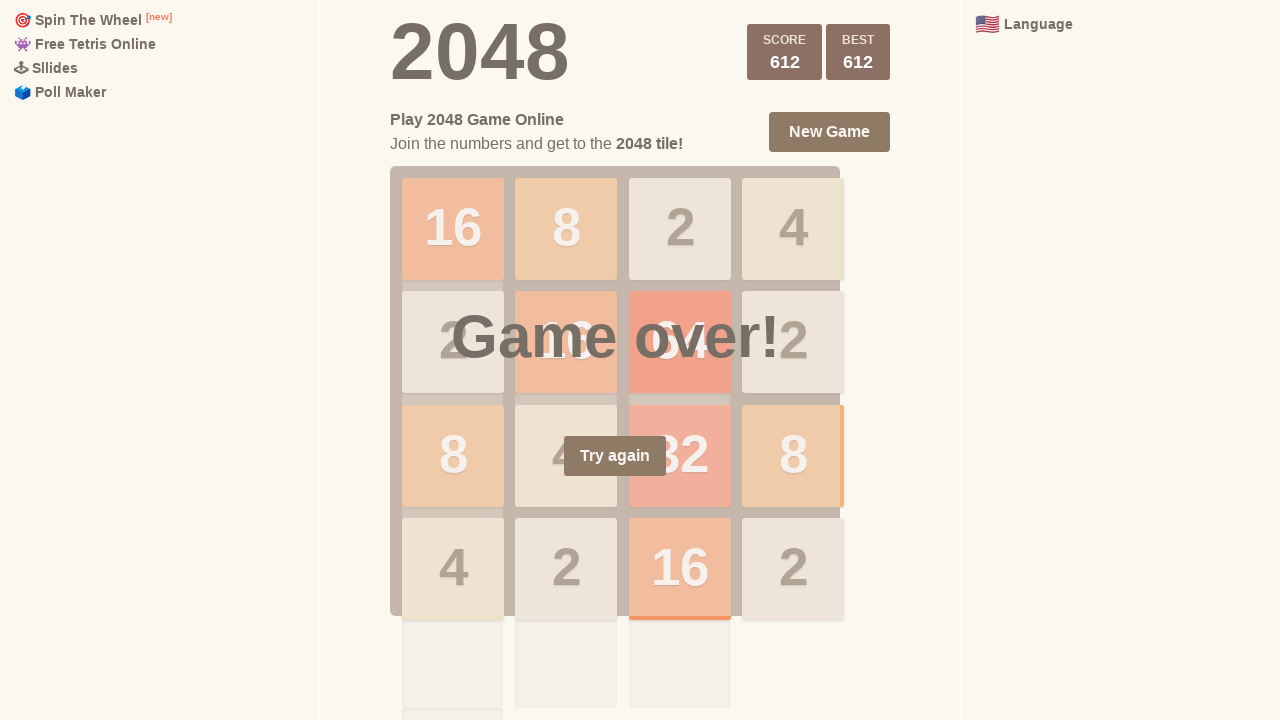

Pressed ArrowLeft key (move 720/1000) on html
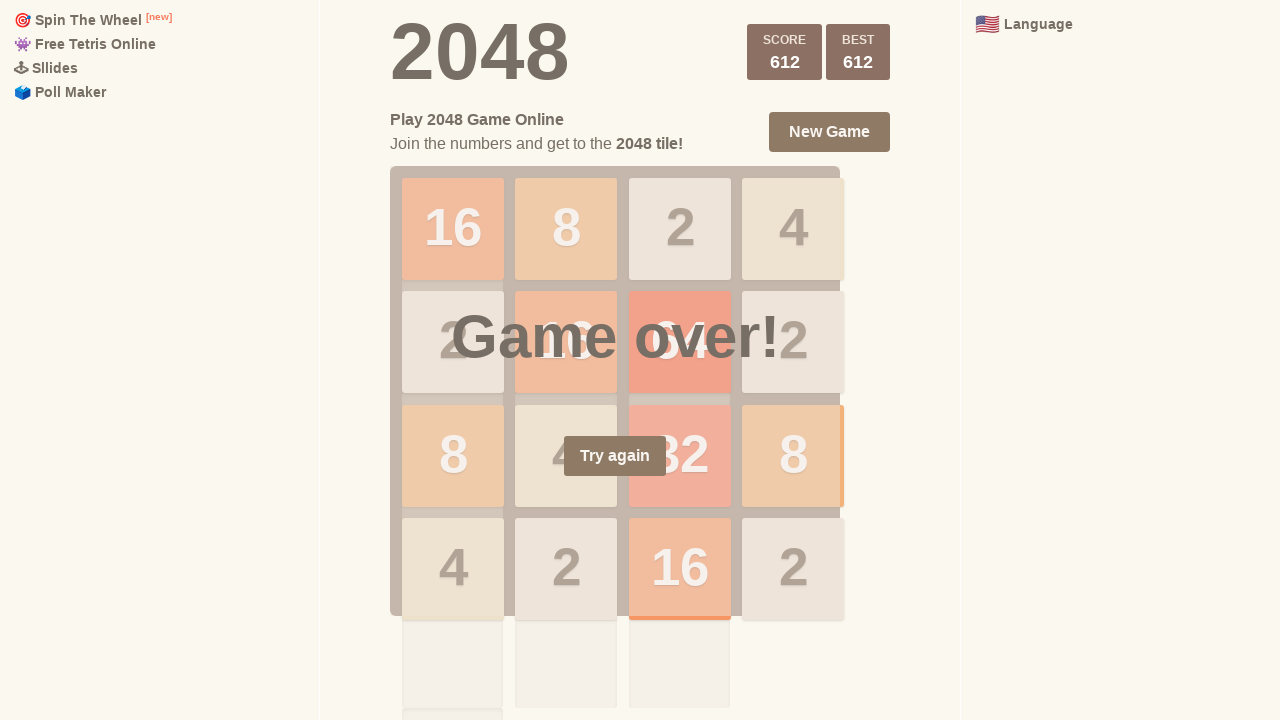

Pressed ArrowRight key (move 721/1000) on html
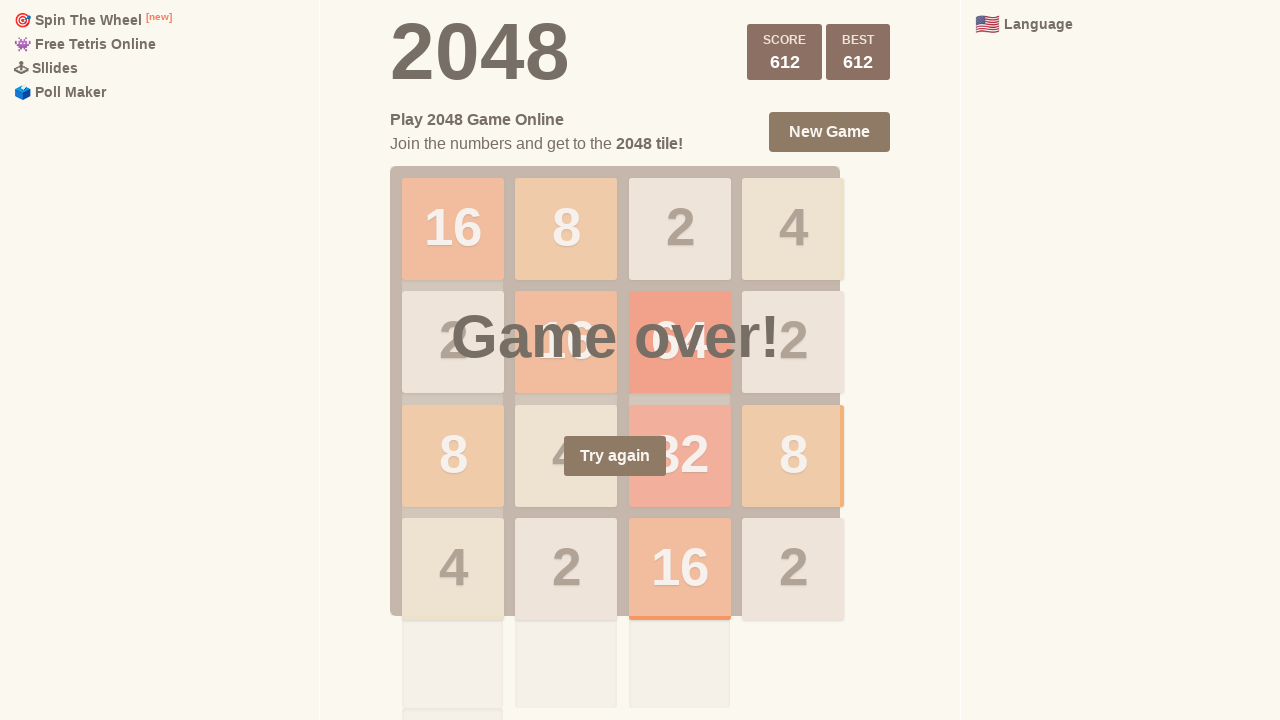

Pressed ArrowLeft key (move 722/1000) on html
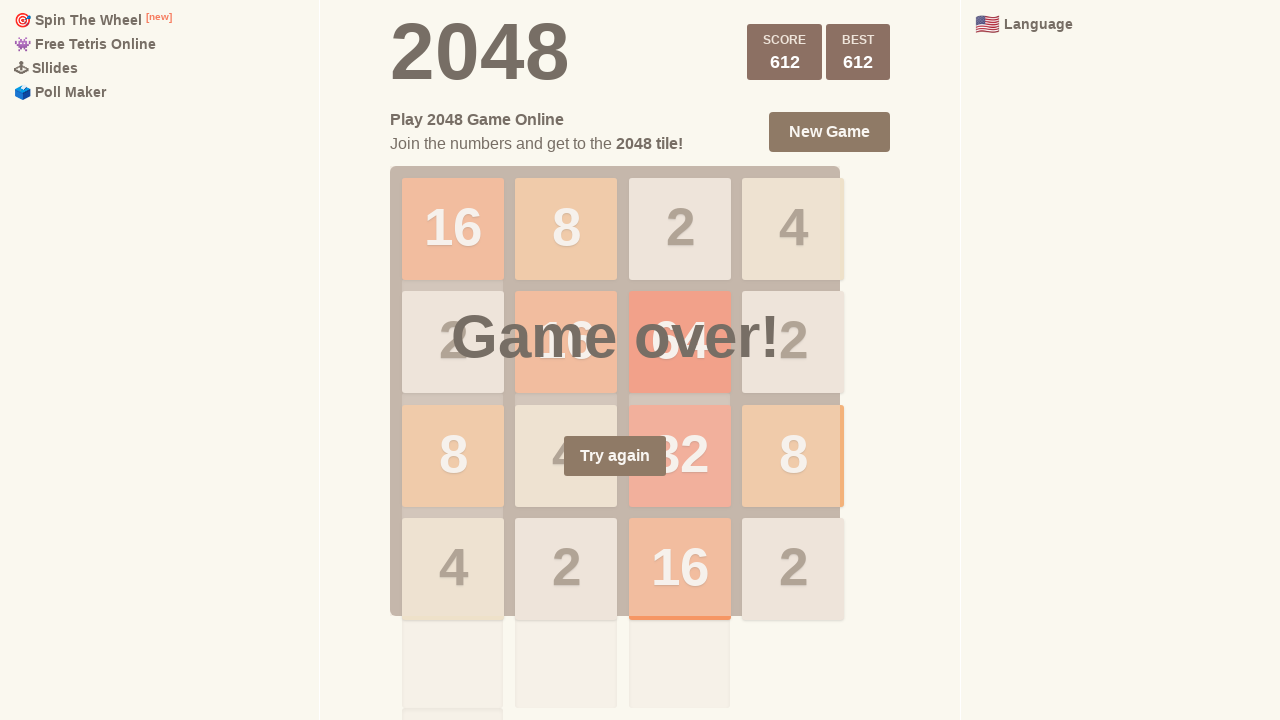

Pressed ArrowRight key (move 723/1000) on html
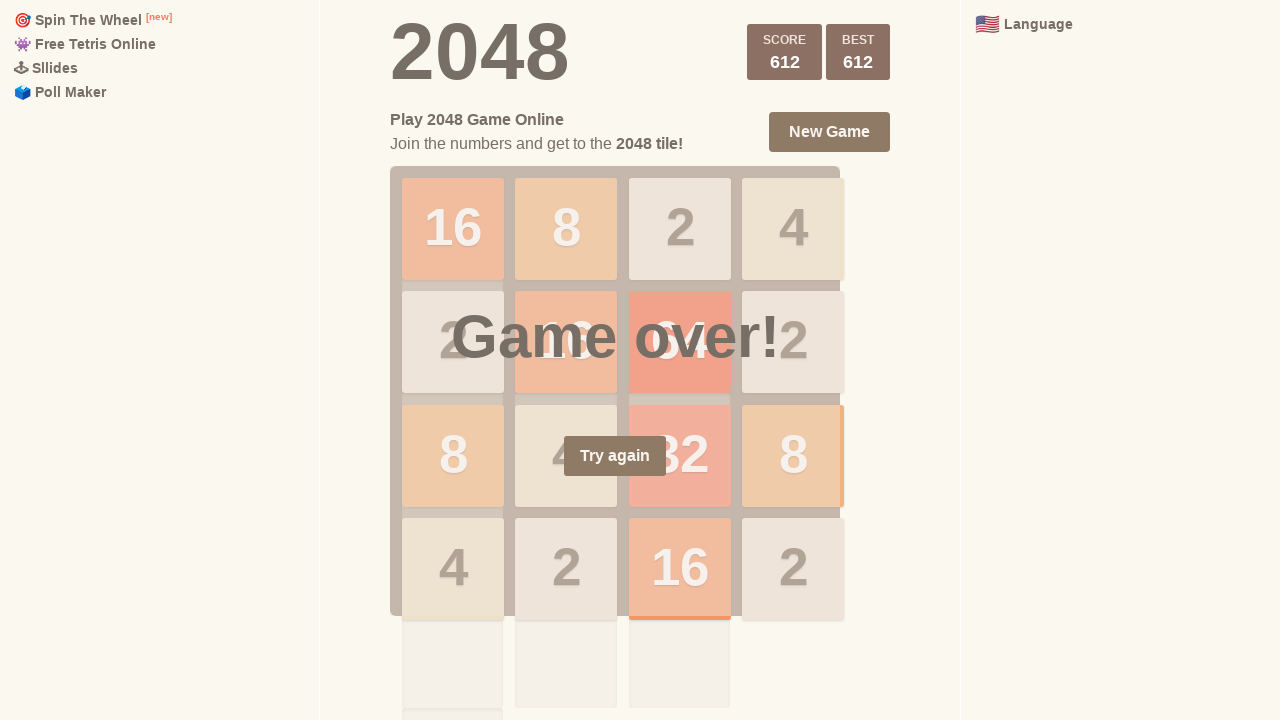

Pressed ArrowLeft key (move 724/1000) on html
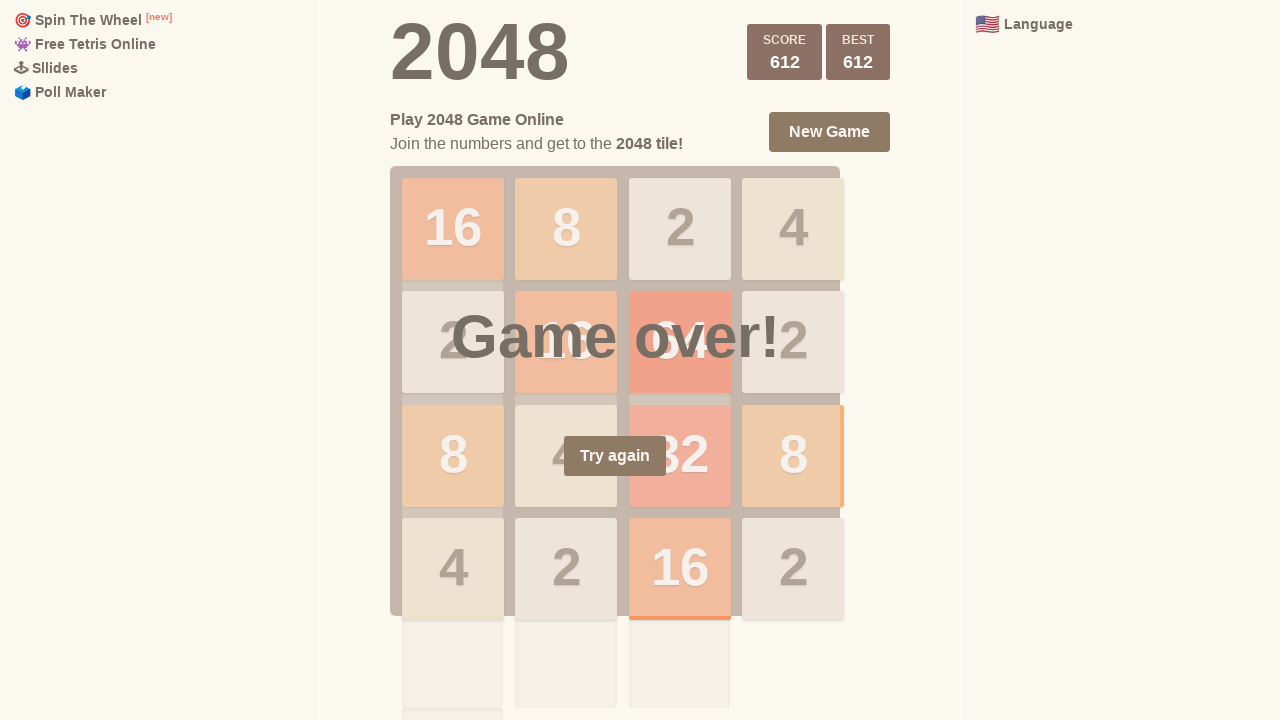

Pressed ArrowUp key (move 725/1000) on html
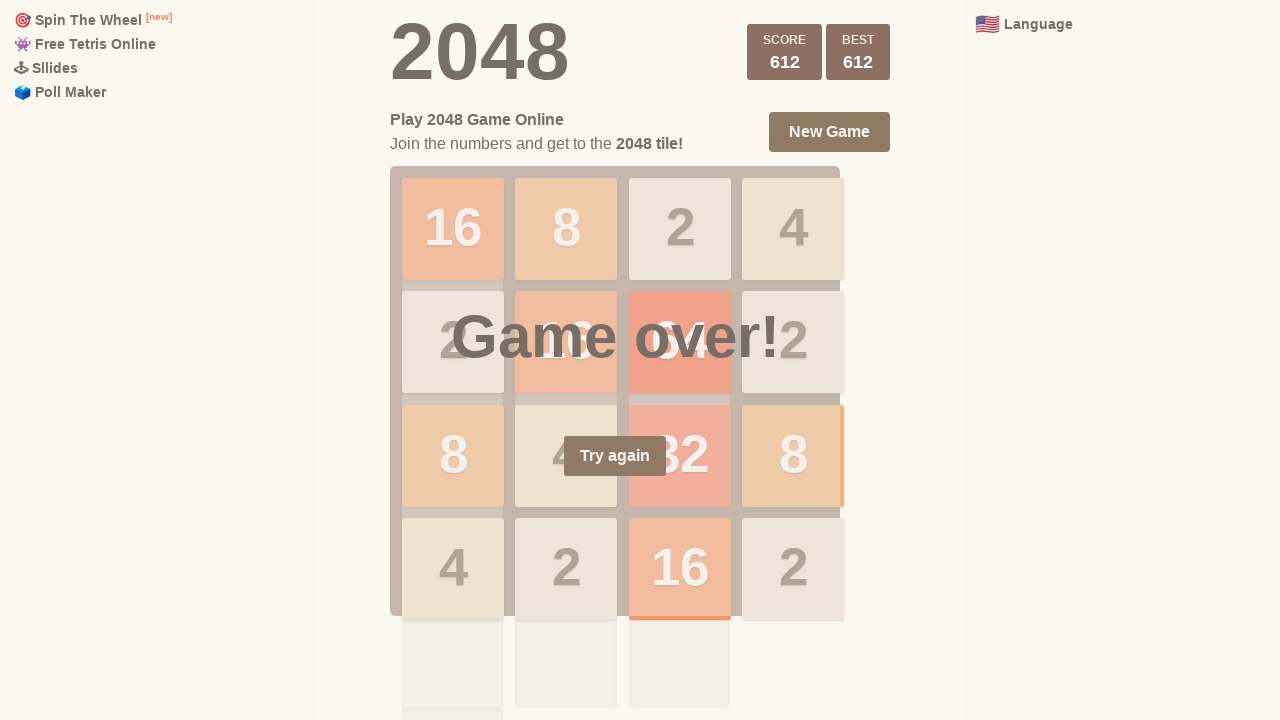

Pressed ArrowRight key (move 726/1000) on html
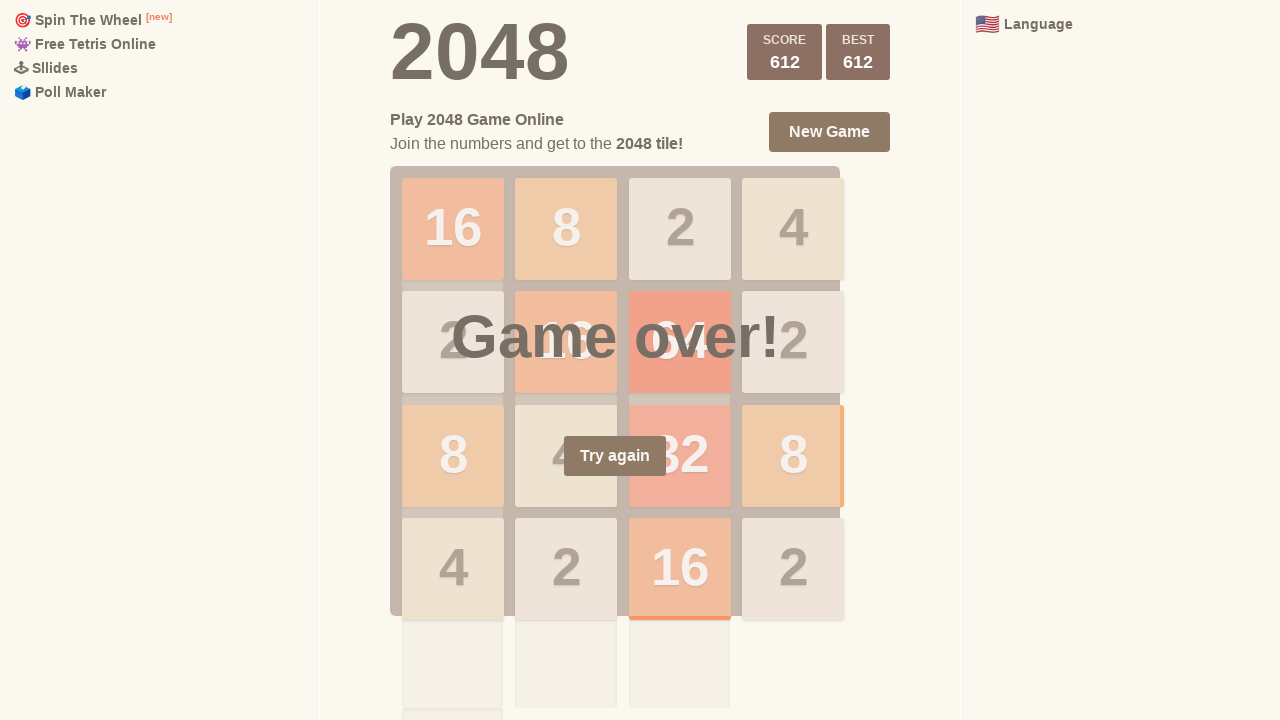

Pressed ArrowDown key (move 727/1000) on html
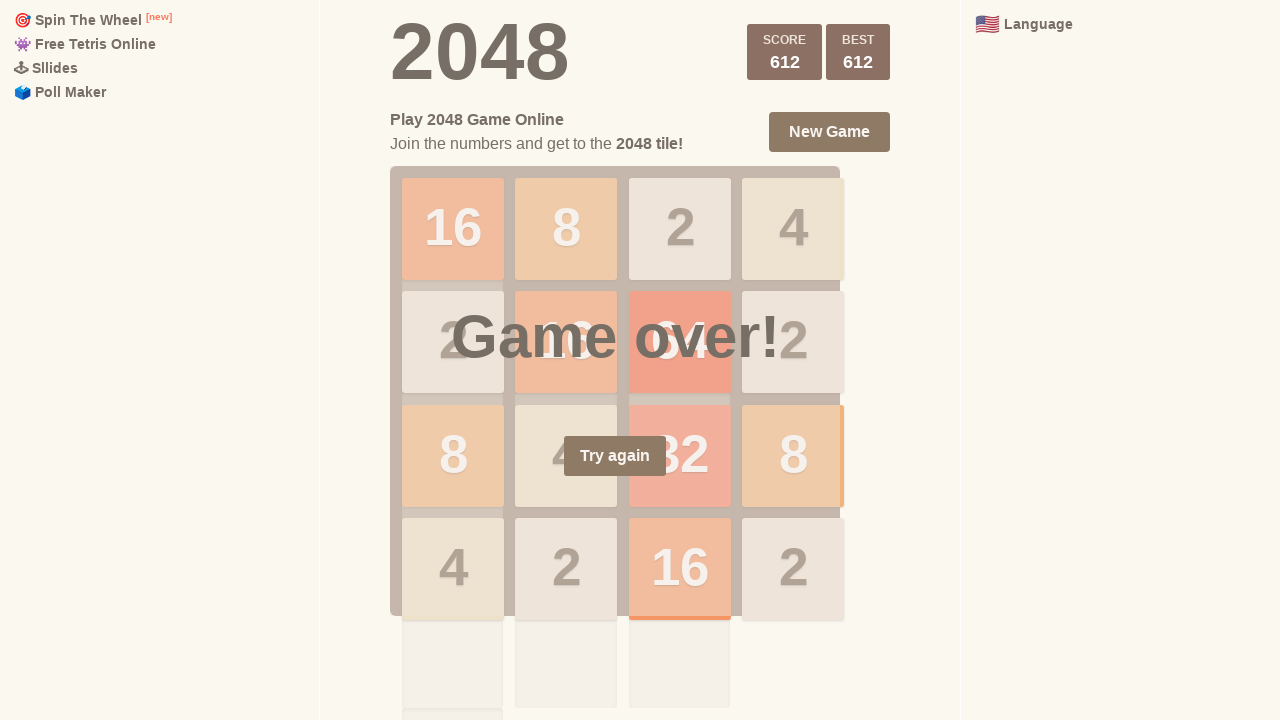

Pressed ArrowDown key (move 728/1000) on html
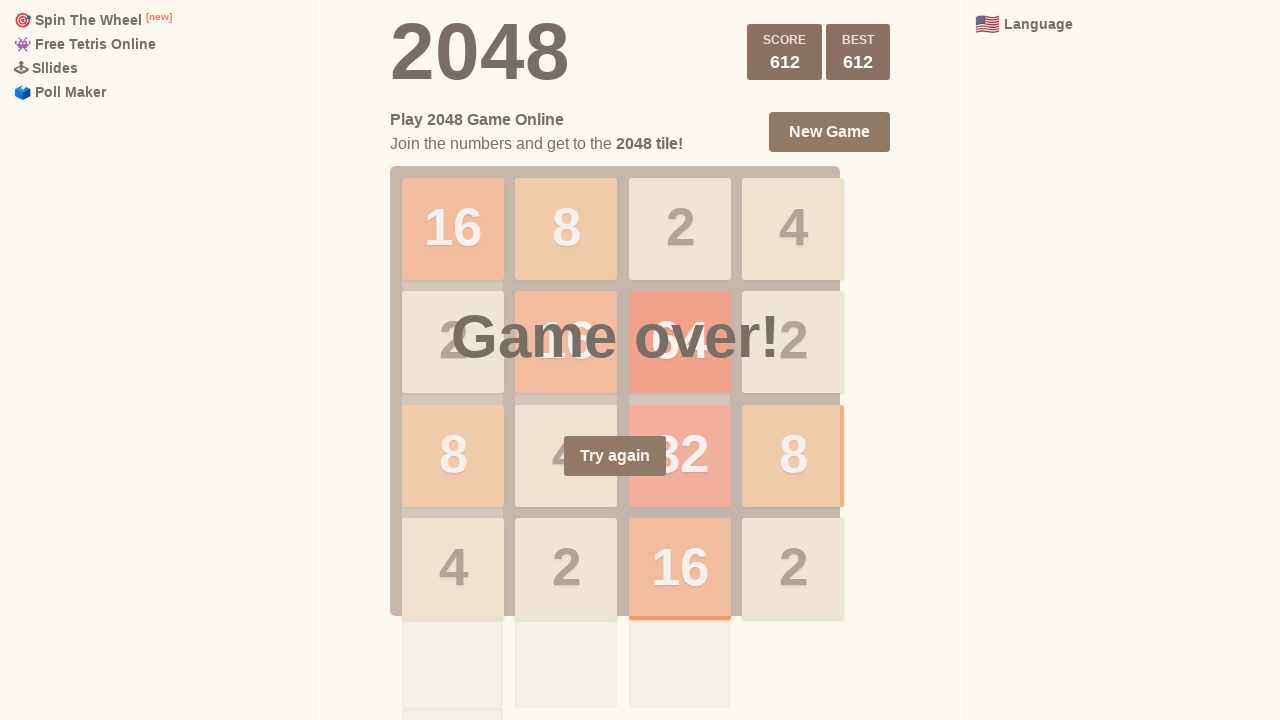

Pressed ArrowLeft key (move 729/1000) on html
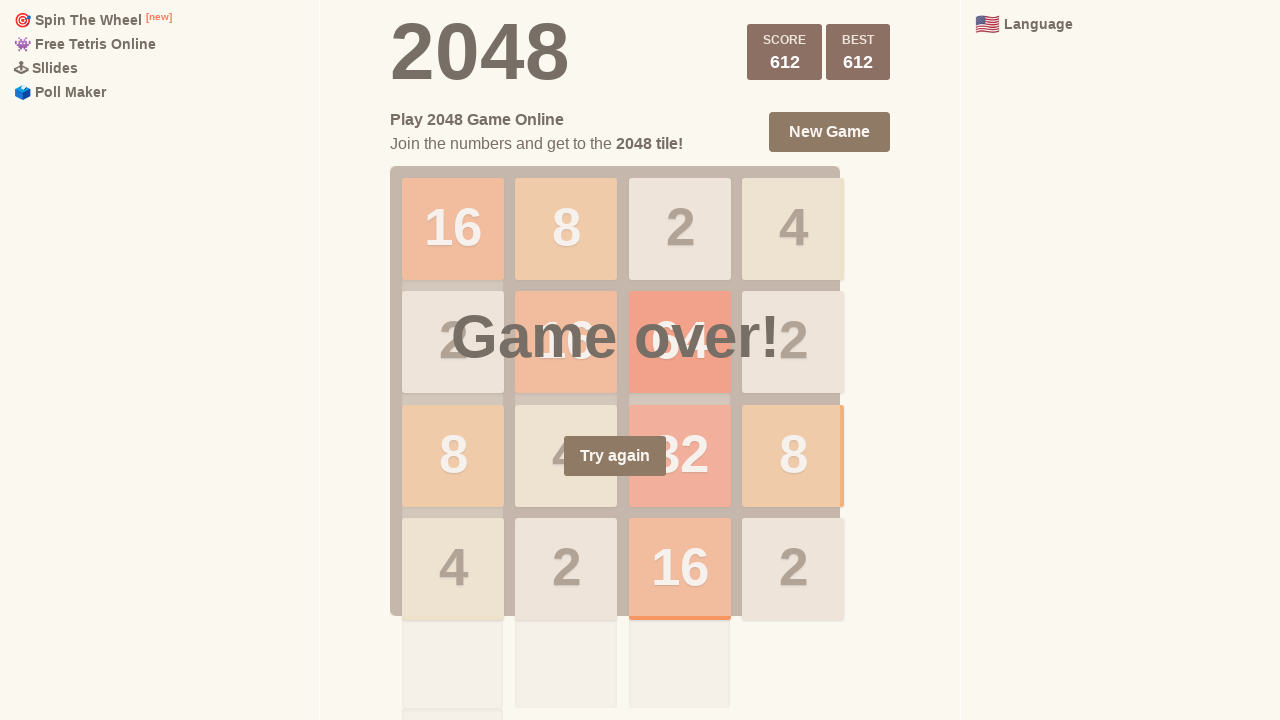

Pressed ArrowRight key (move 730/1000) on html
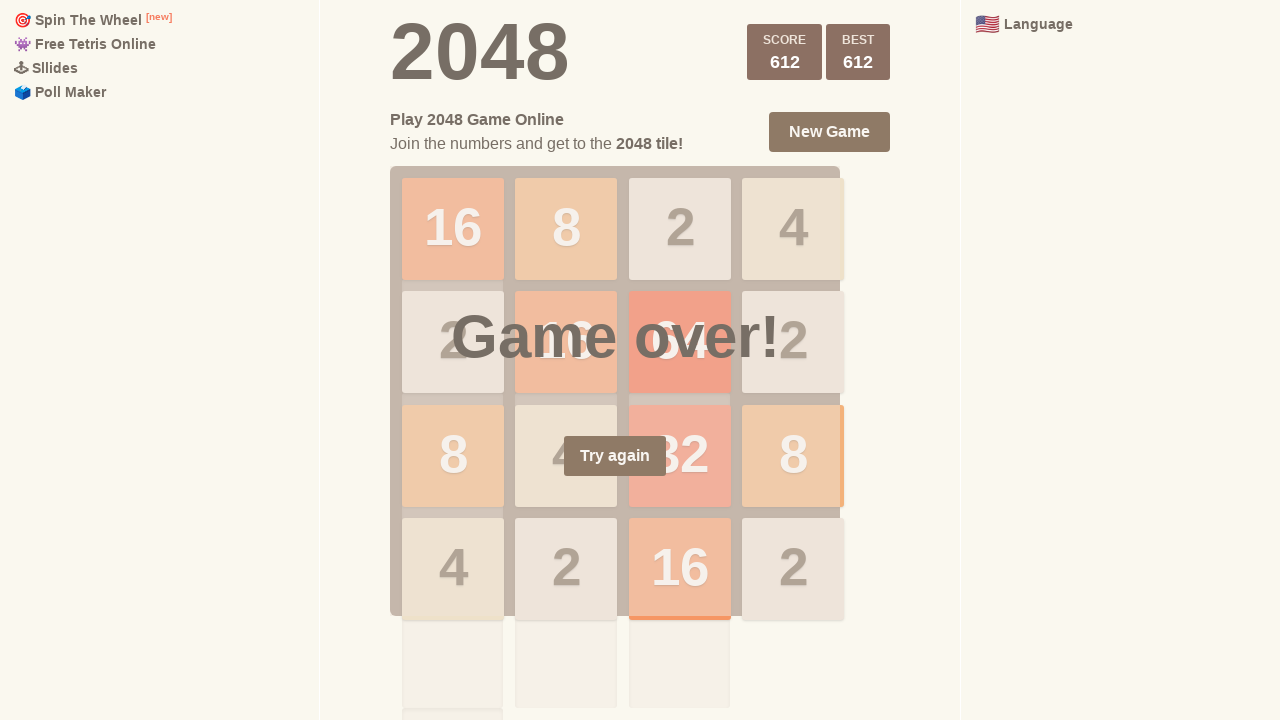

Pressed ArrowUp key (move 731/1000) on html
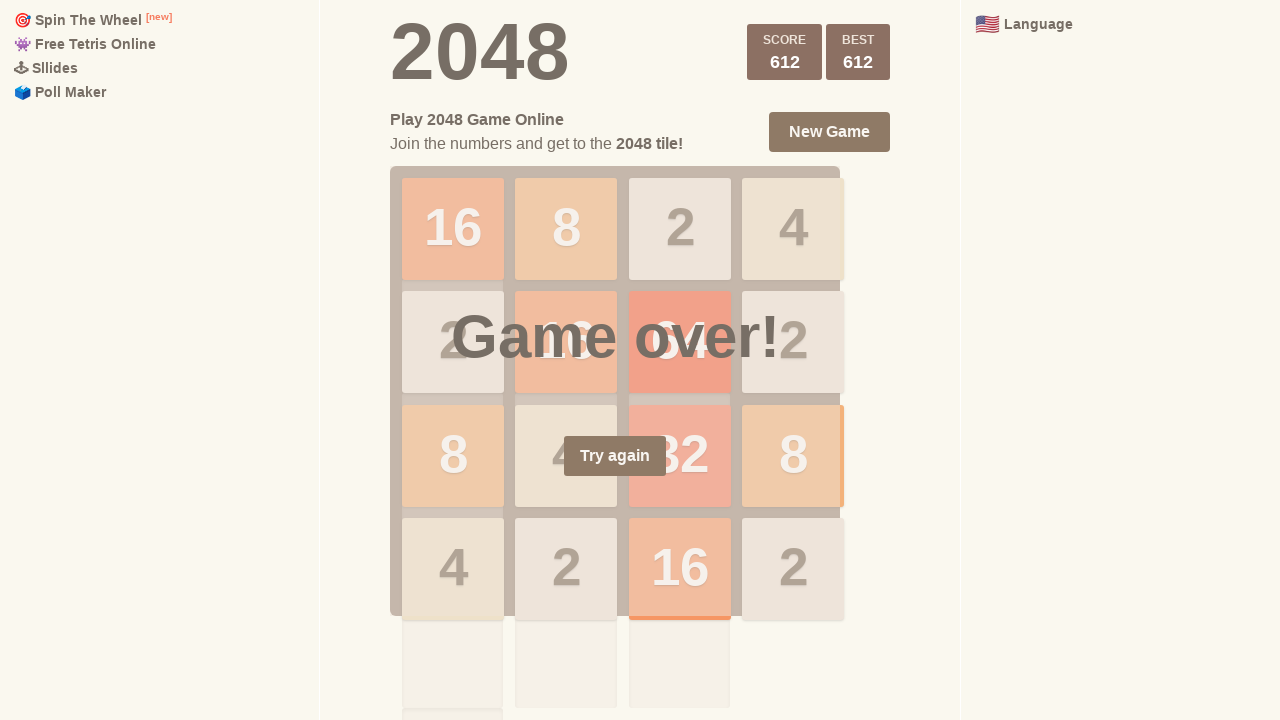

Pressed ArrowRight key (move 732/1000) on html
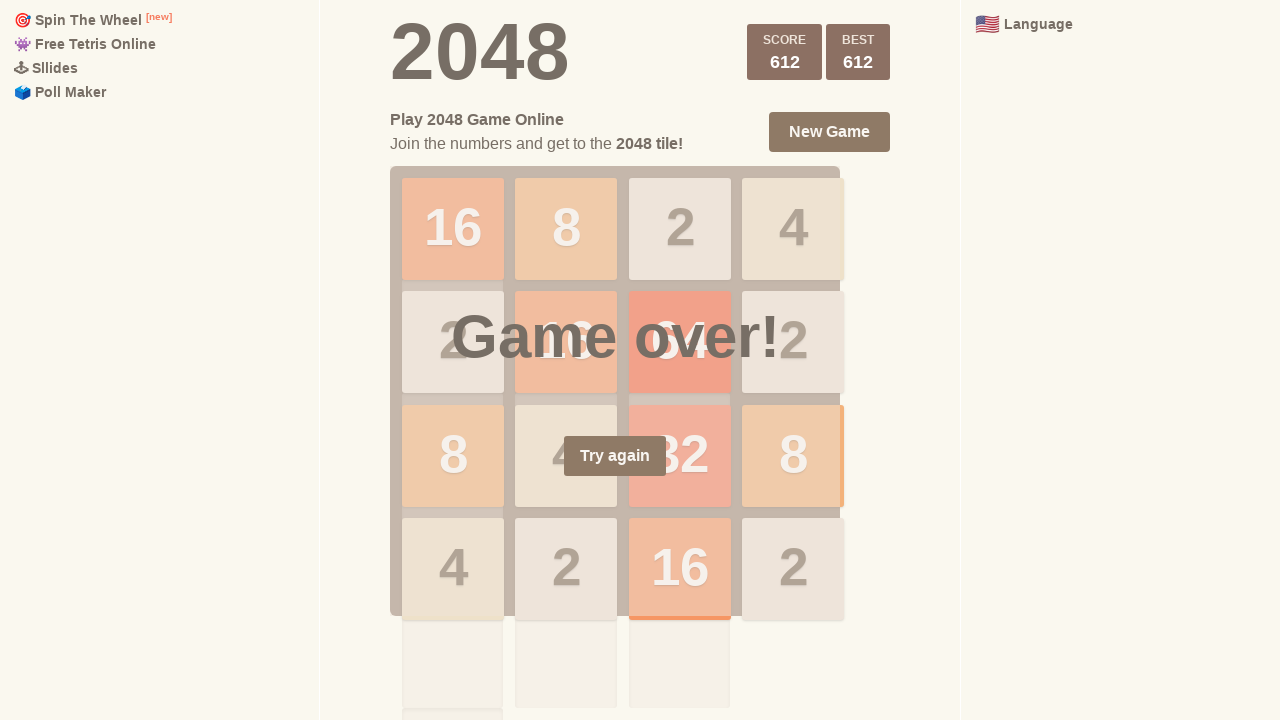

Pressed ArrowUp key (move 733/1000) on html
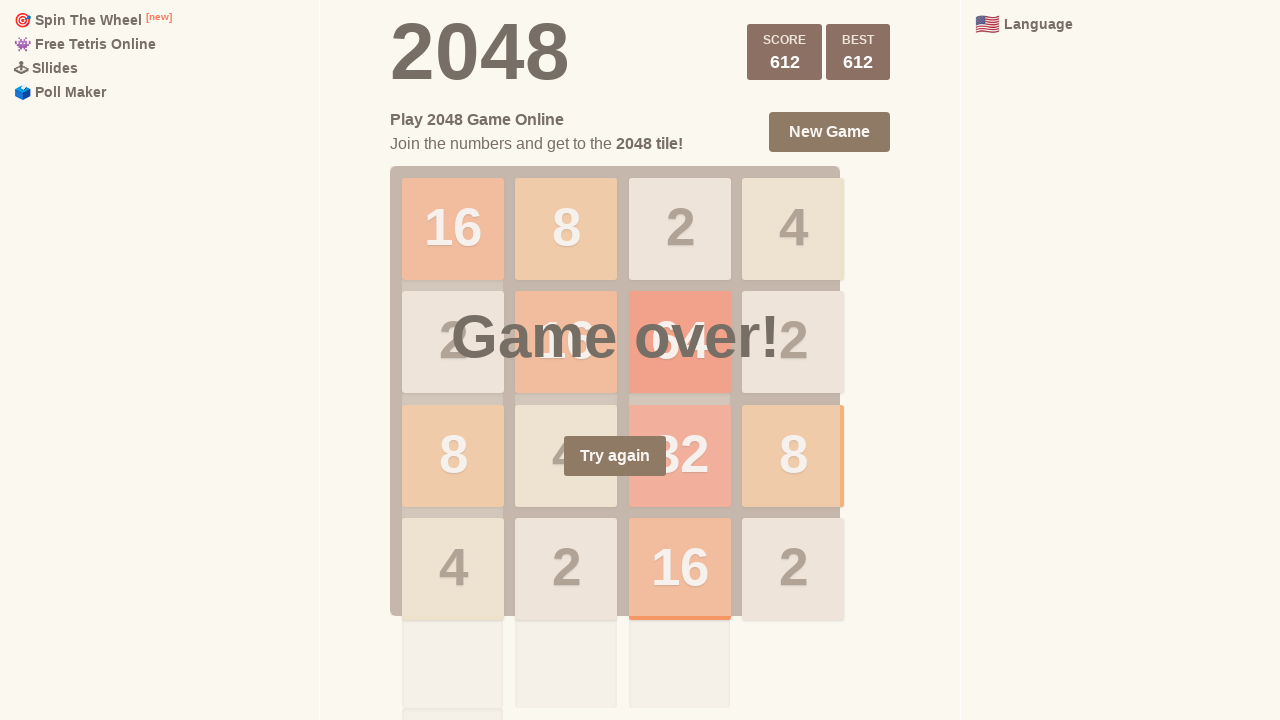

Pressed ArrowDown key (move 734/1000) on html
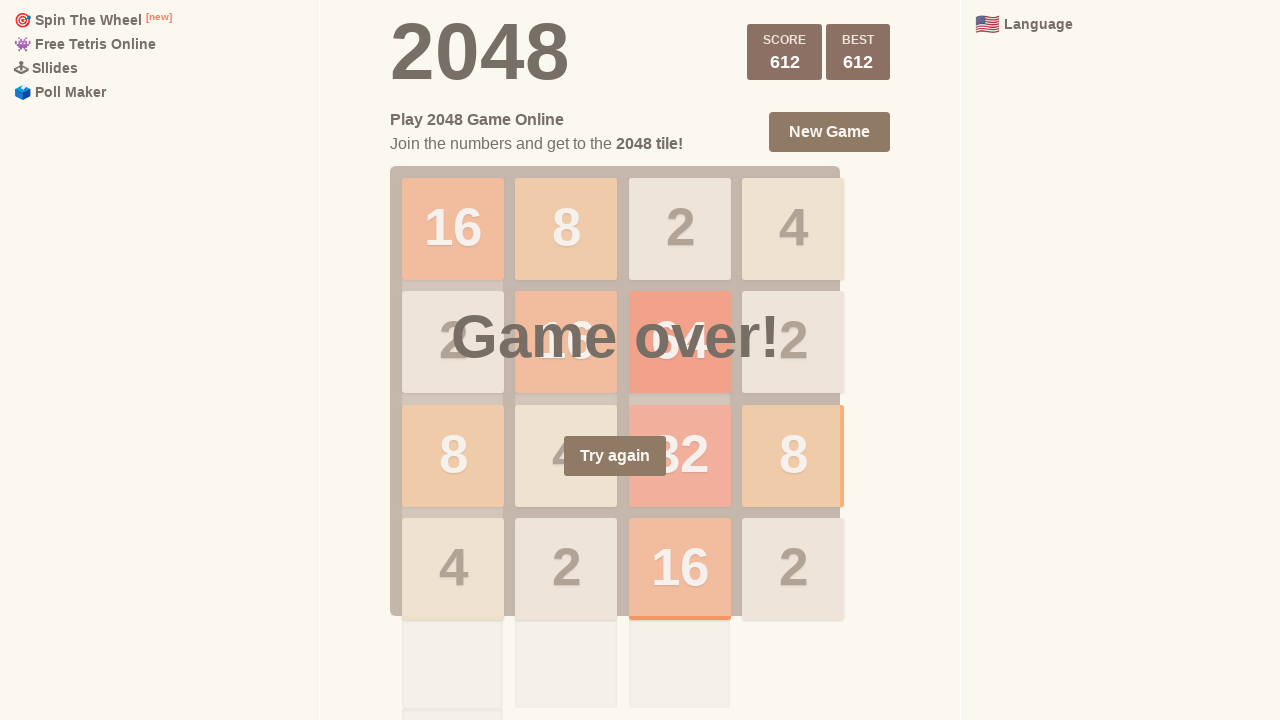

Pressed ArrowUp key (move 735/1000) on html
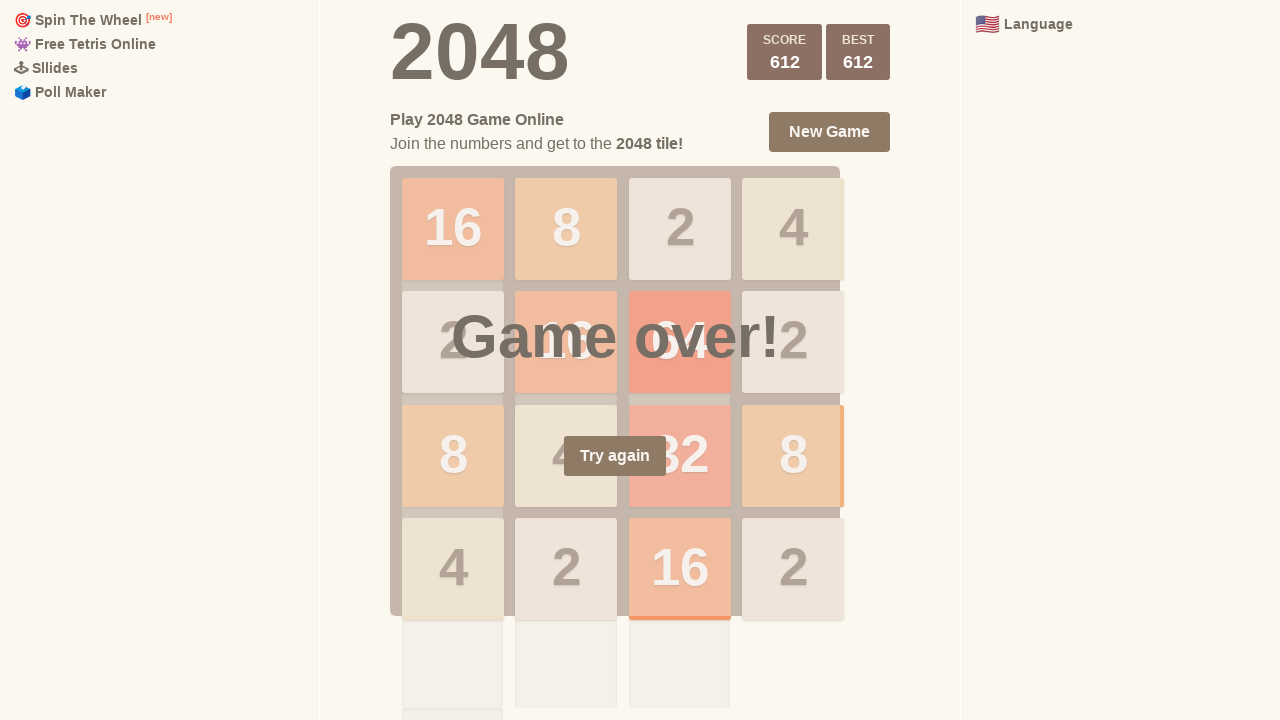

Pressed ArrowRight key (move 736/1000) on html
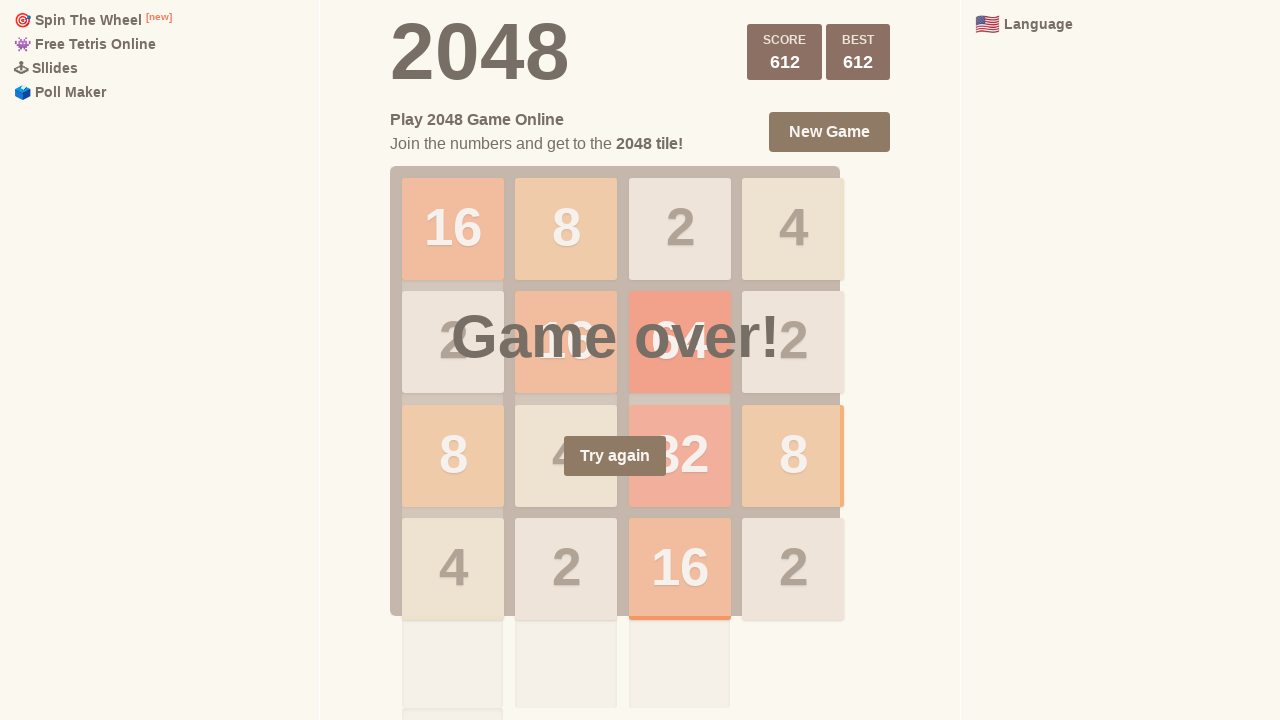

Pressed ArrowUp key (move 737/1000) on html
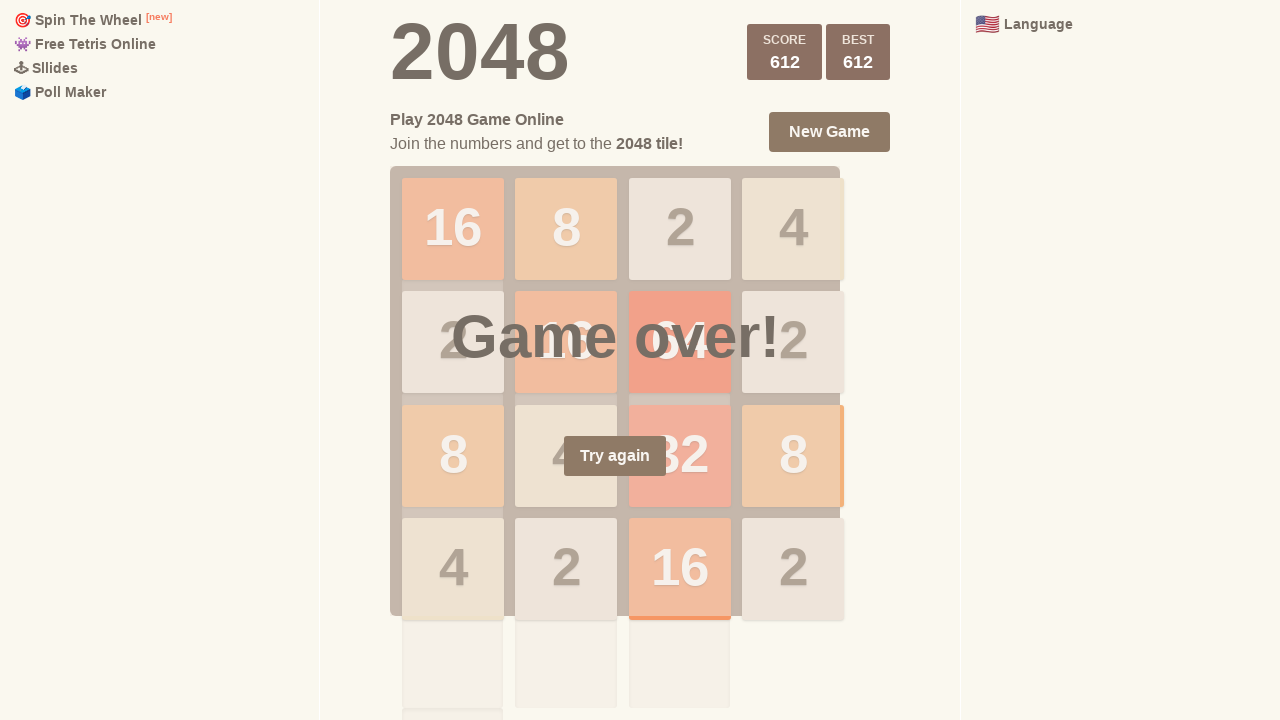

Pressed ArrowRight key (move 738/1000) on html
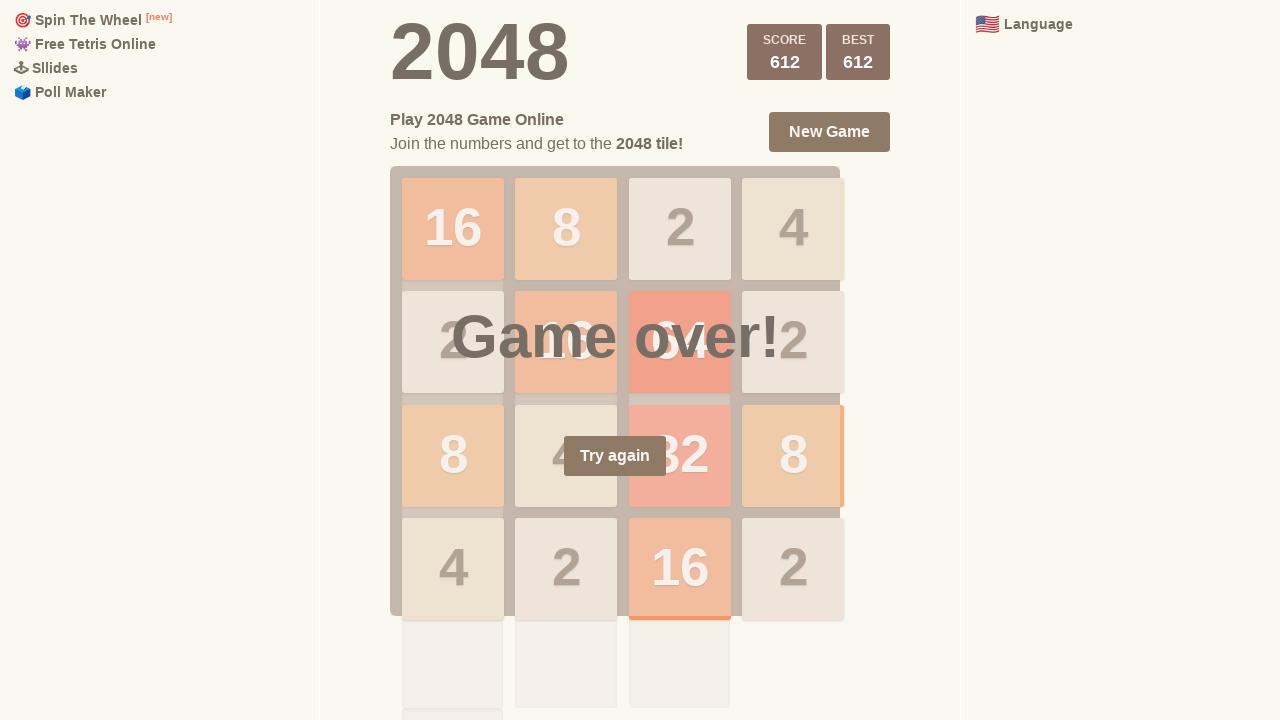

Pressed ArrowUp key (move 739/1000) on html
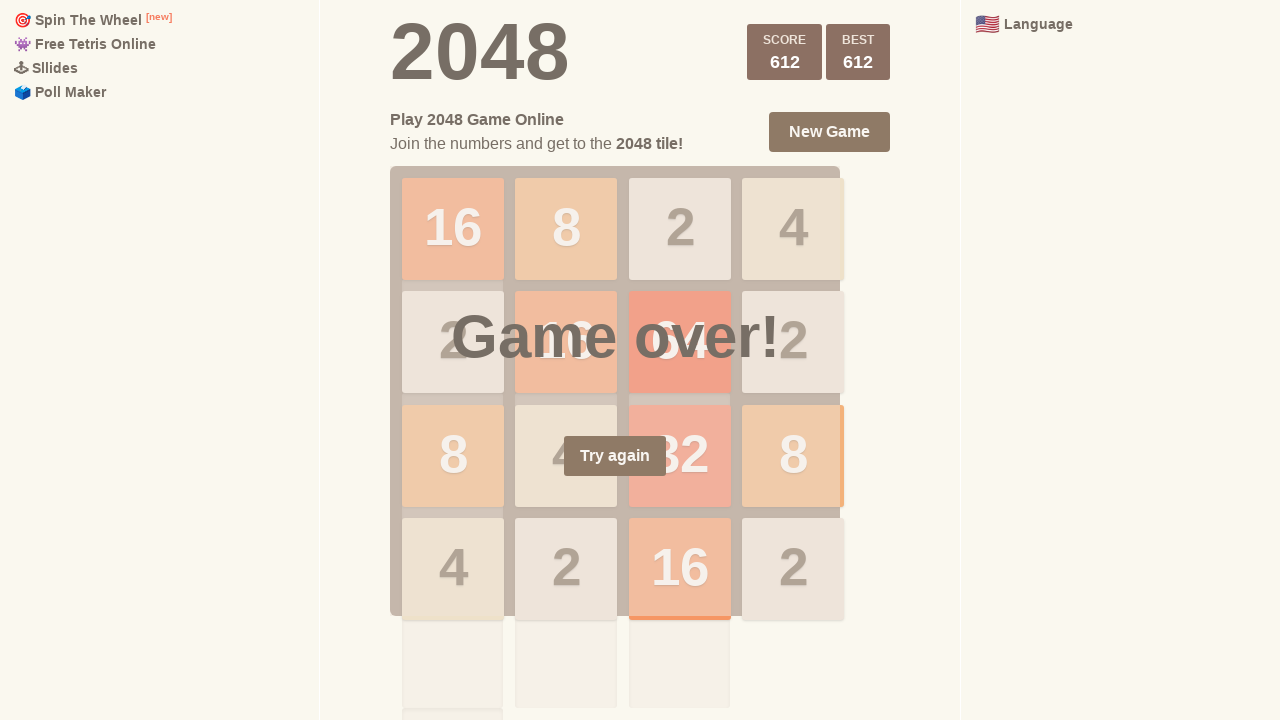

Pressed ArrowUp key (move 740/1000) on html
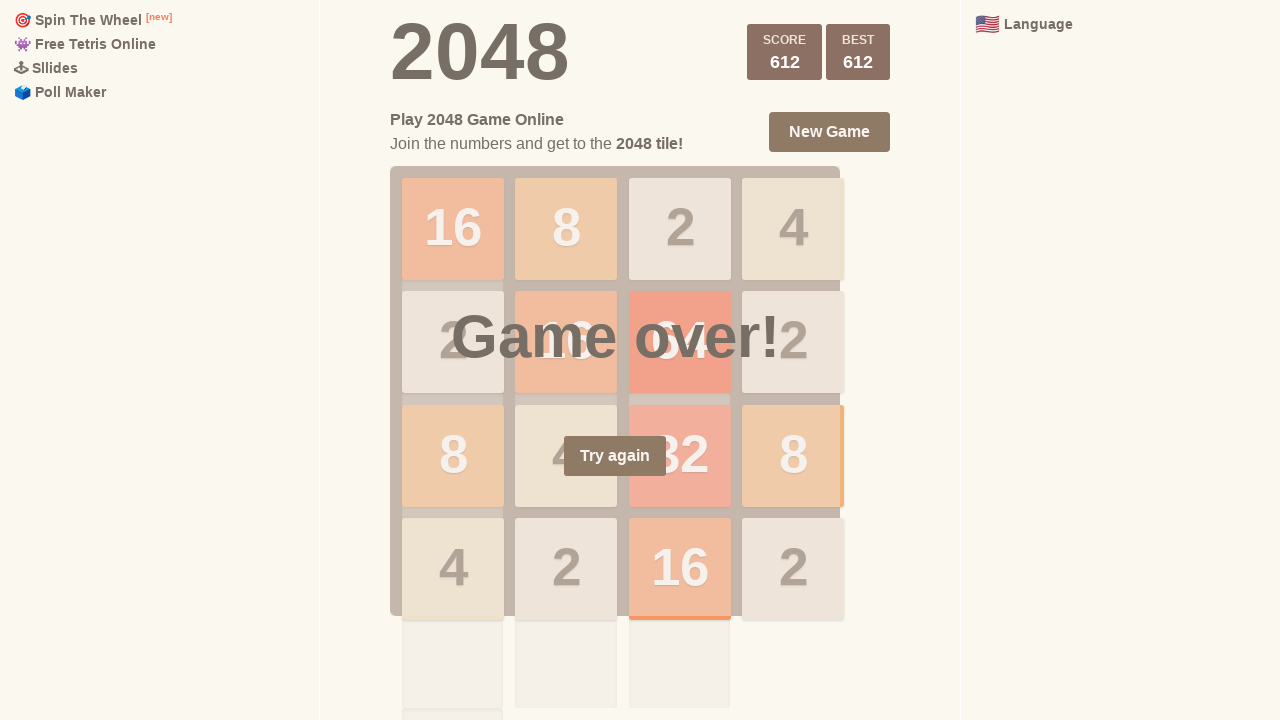

Pressed ArrowUp key (move 741/1000) on html
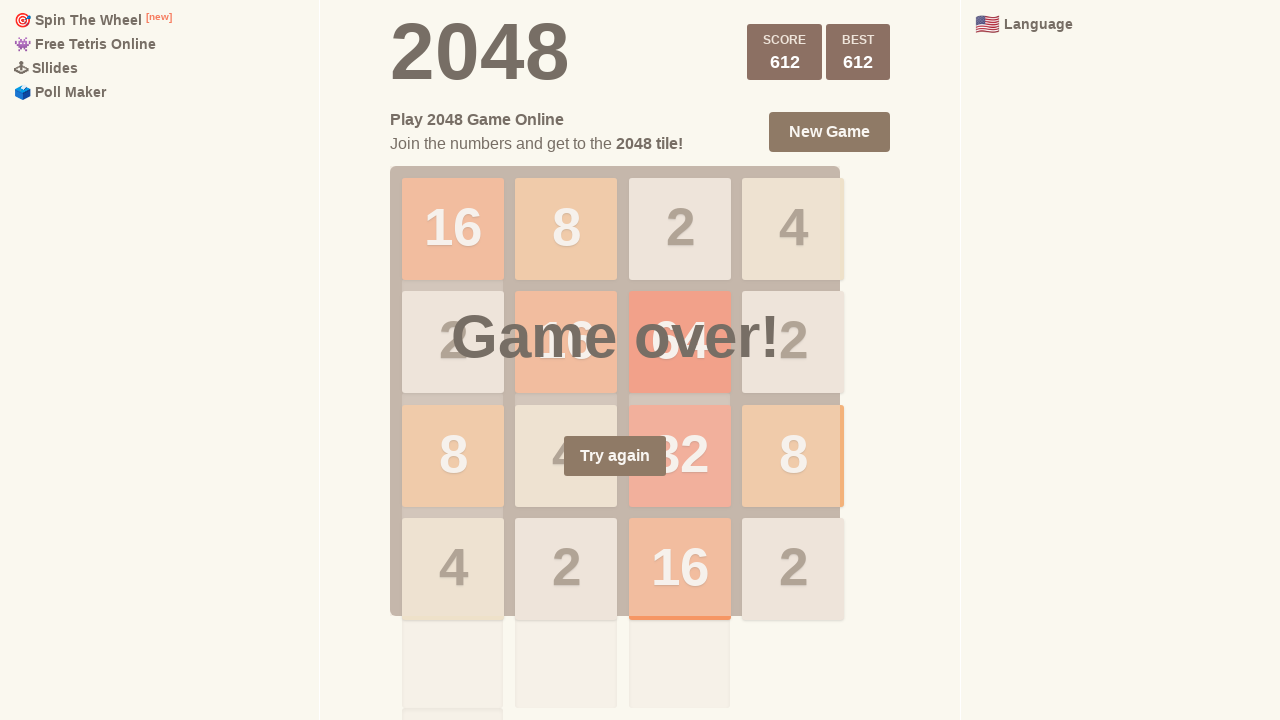

Pressed ArrowRight key (move 742/1000) on html
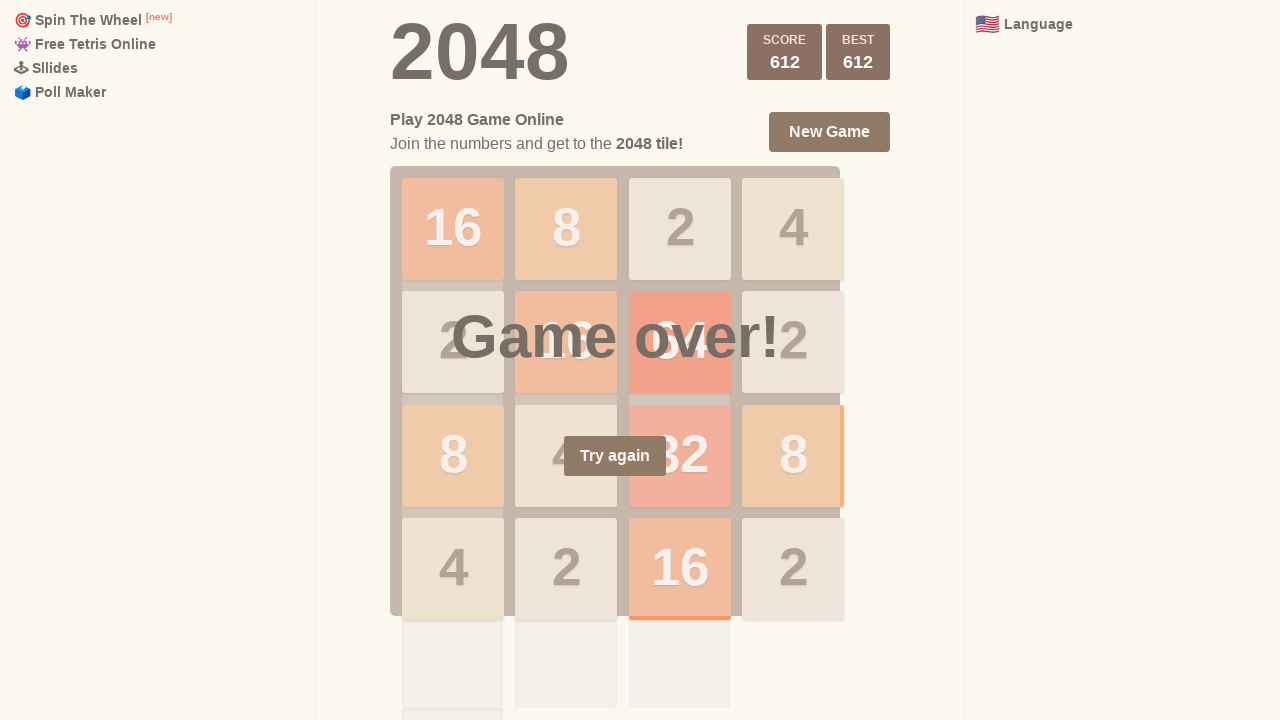

Pressed ArrowLeft key (move 743/1000) on html
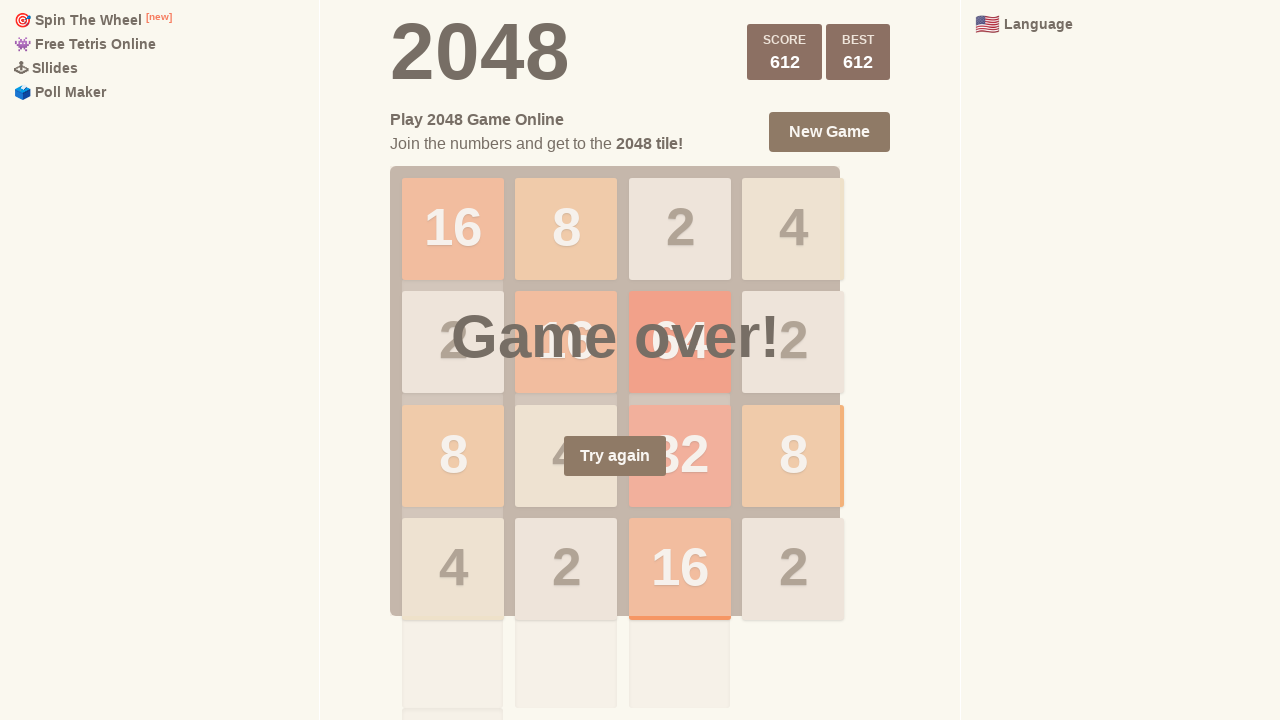

Pressed ArrowDown key (move 744/1000) on html
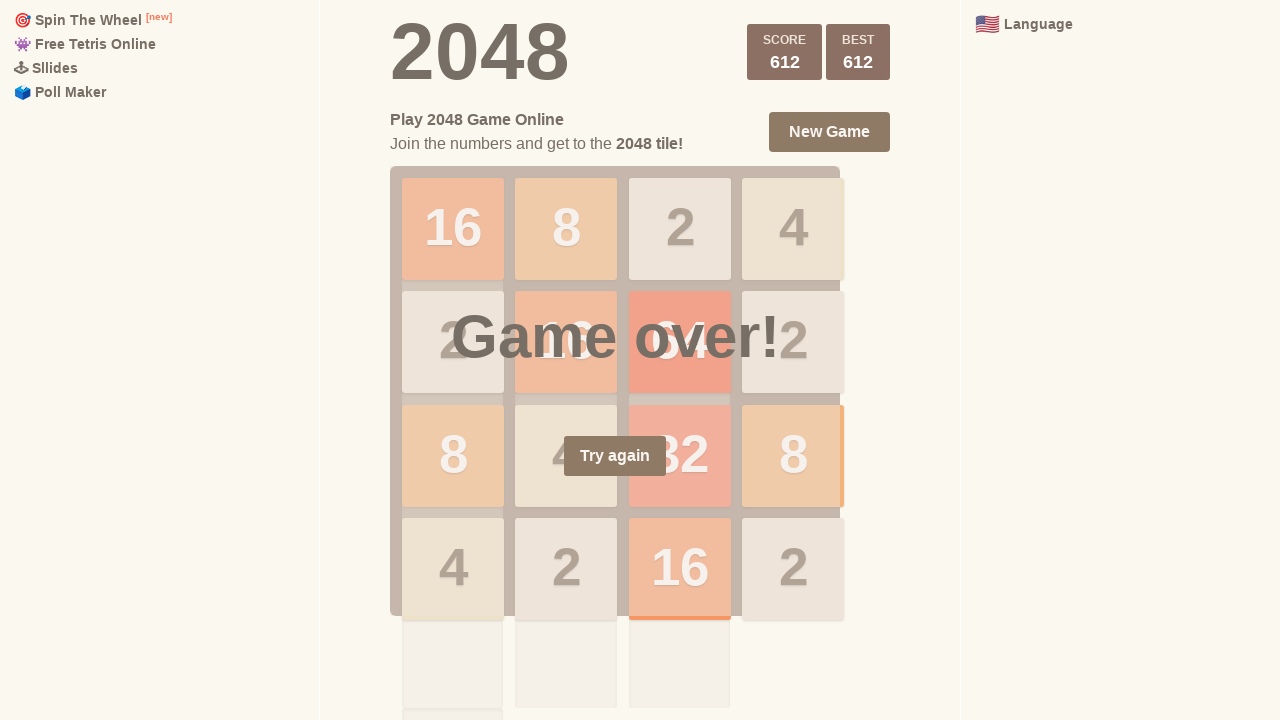

Pressed ArrowUp key (move 745/1000) on html
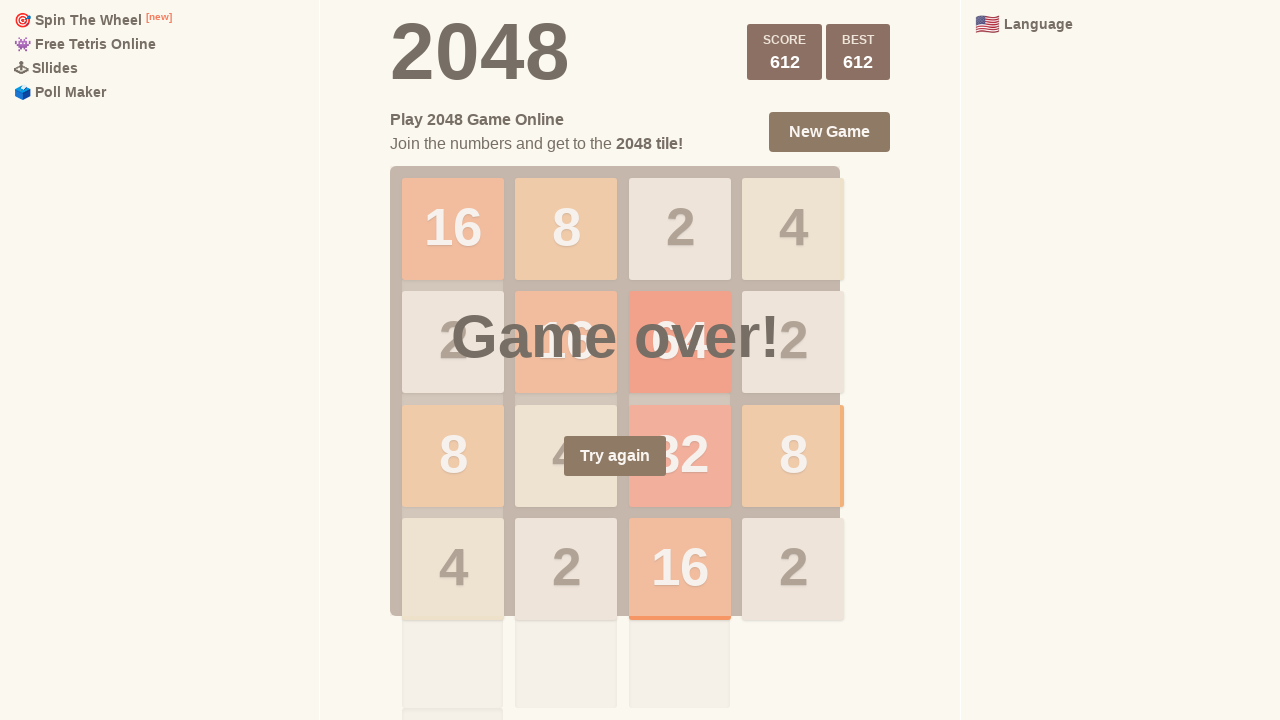

Pressed ArrowRight key (move 746/1000) on html
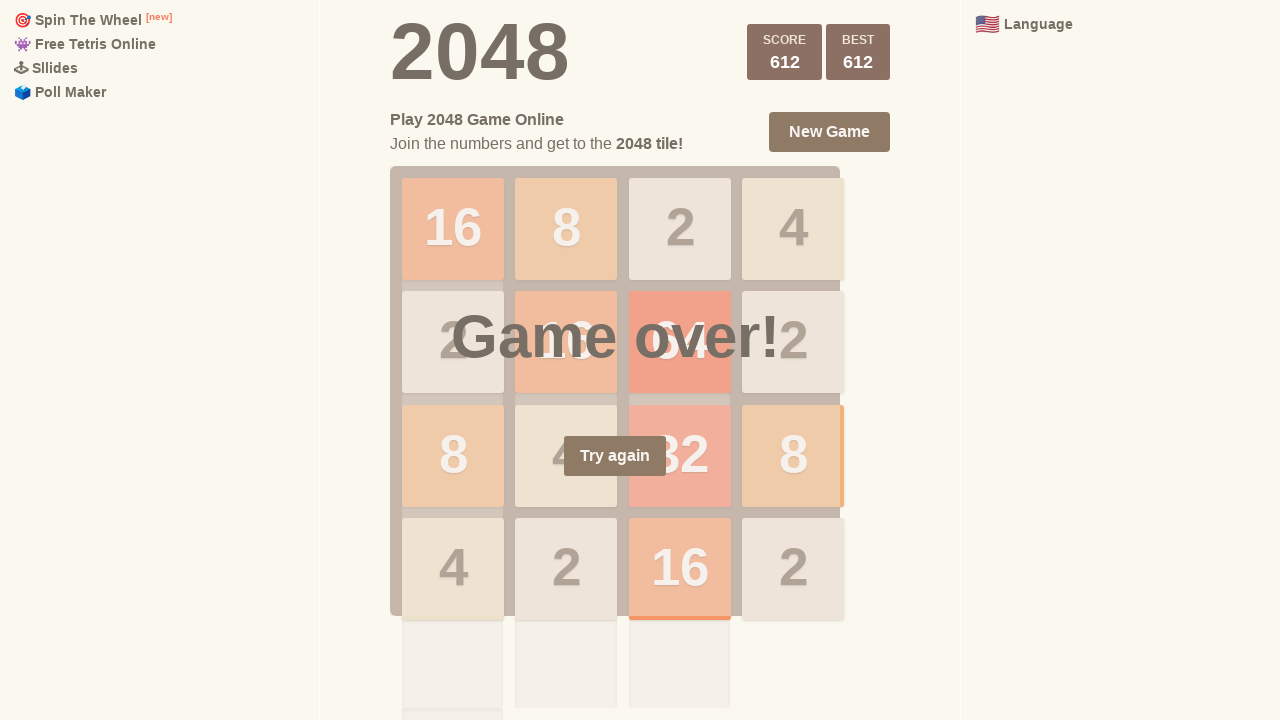

Pressed ArrowUp key (move 747/1000) on html
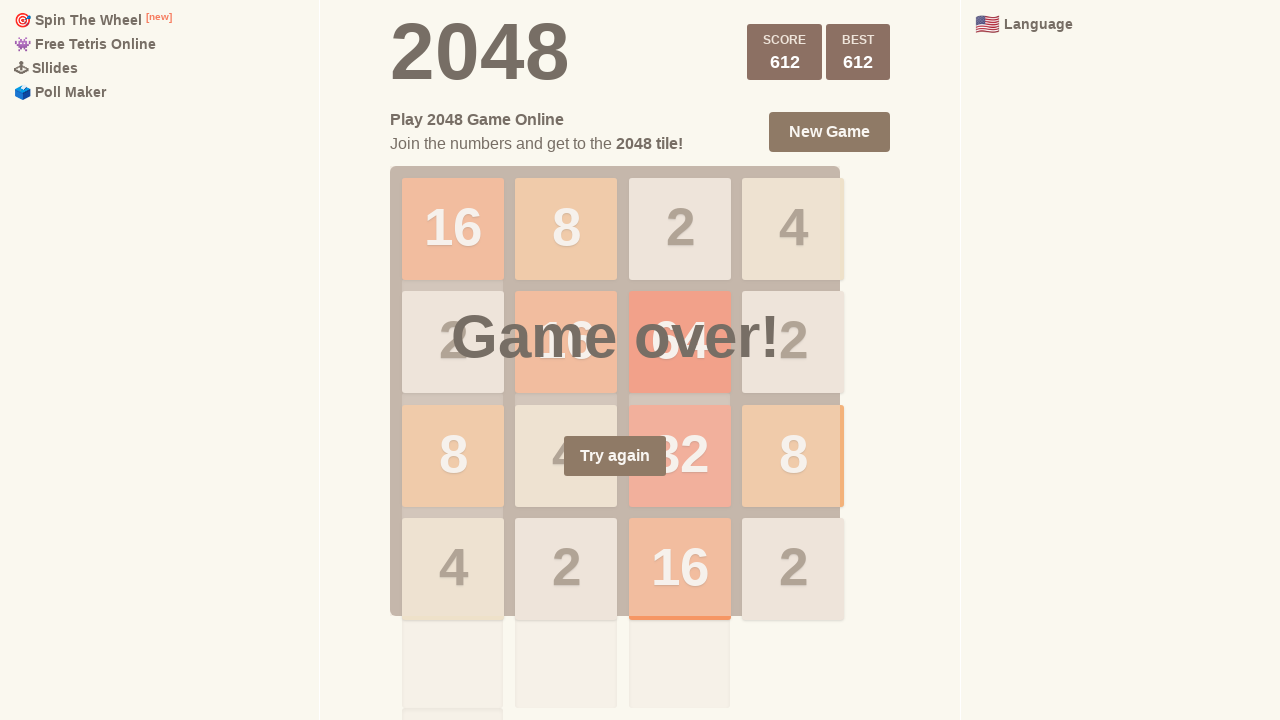

Pressed ArrowDown key (move 748/1000) on html
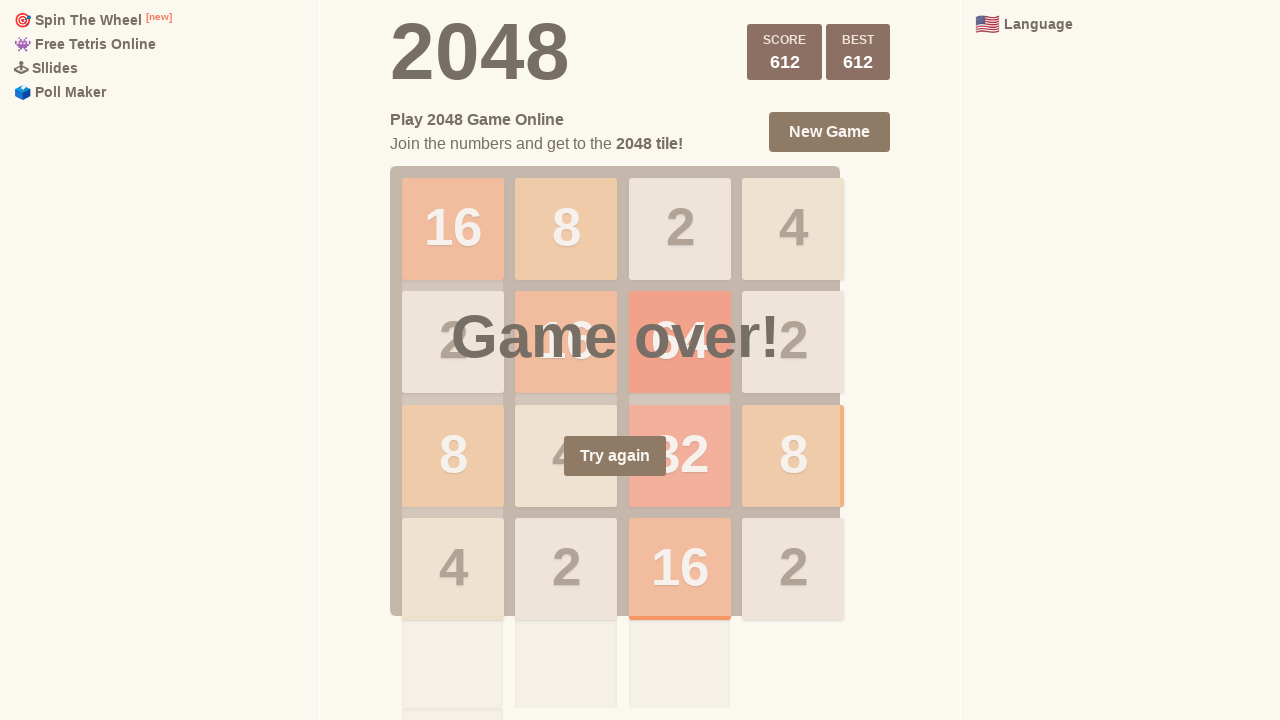

Pressed ArrowLeft key (move 749/1000) on html
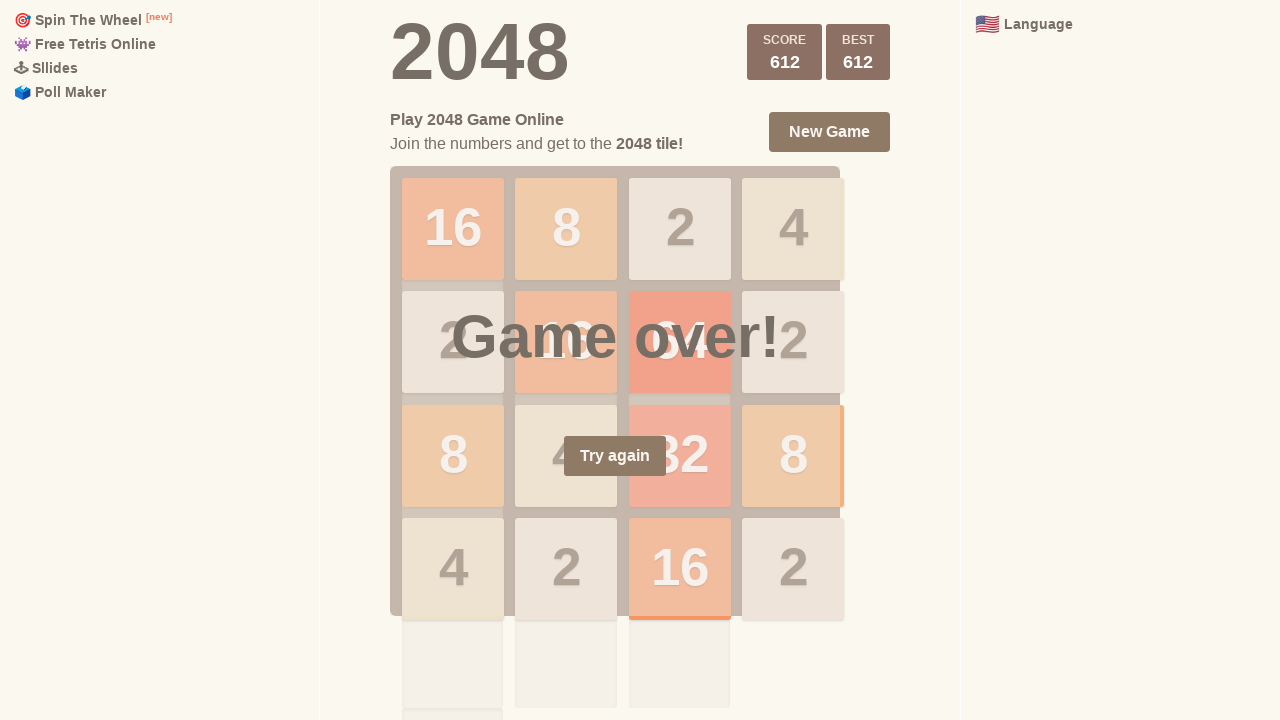

Pressed ArrowRight key (move 750/1000) on html
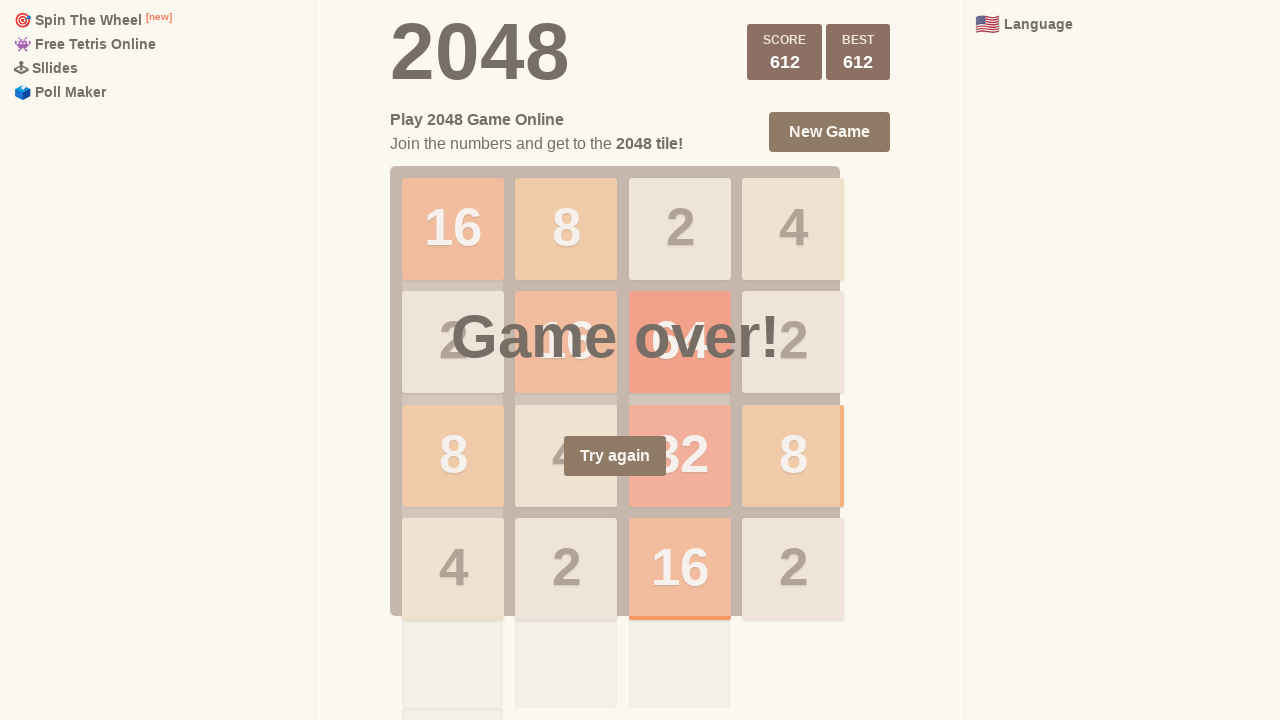

Pressed ArrowLeft key (move 751/1000) on html
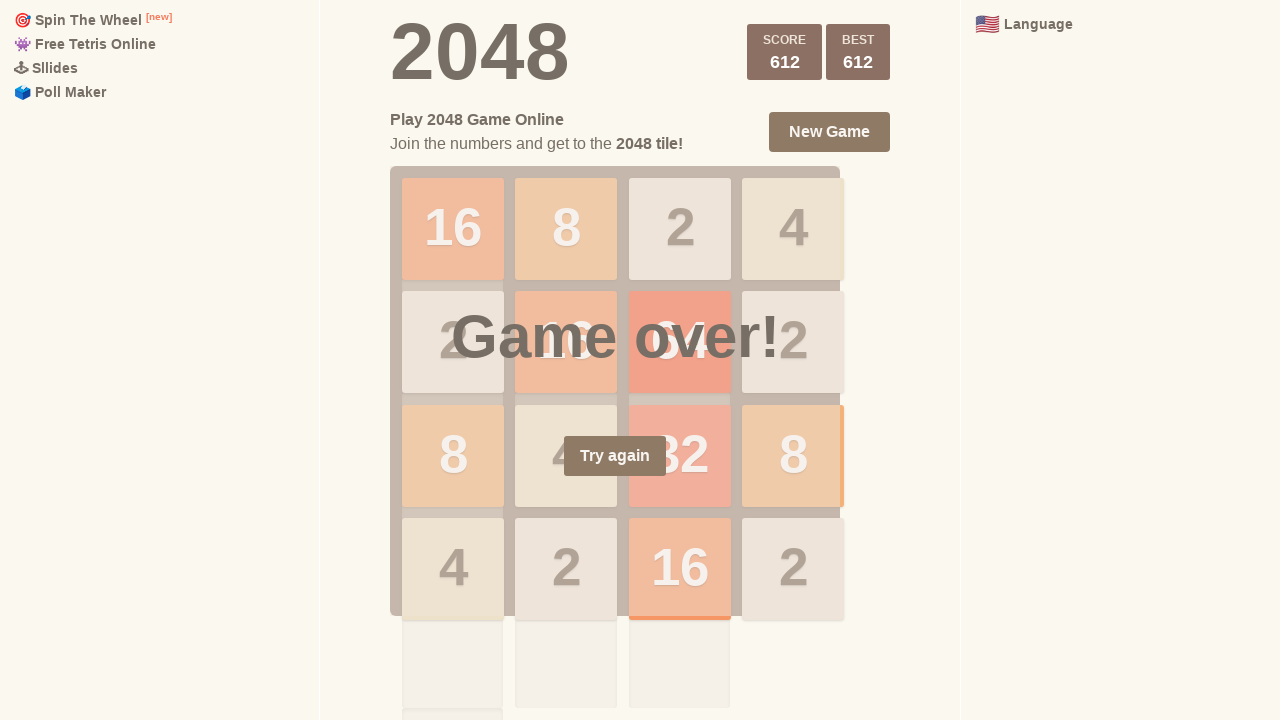

Pressed ArrowLeft key (move 752/1000) on html
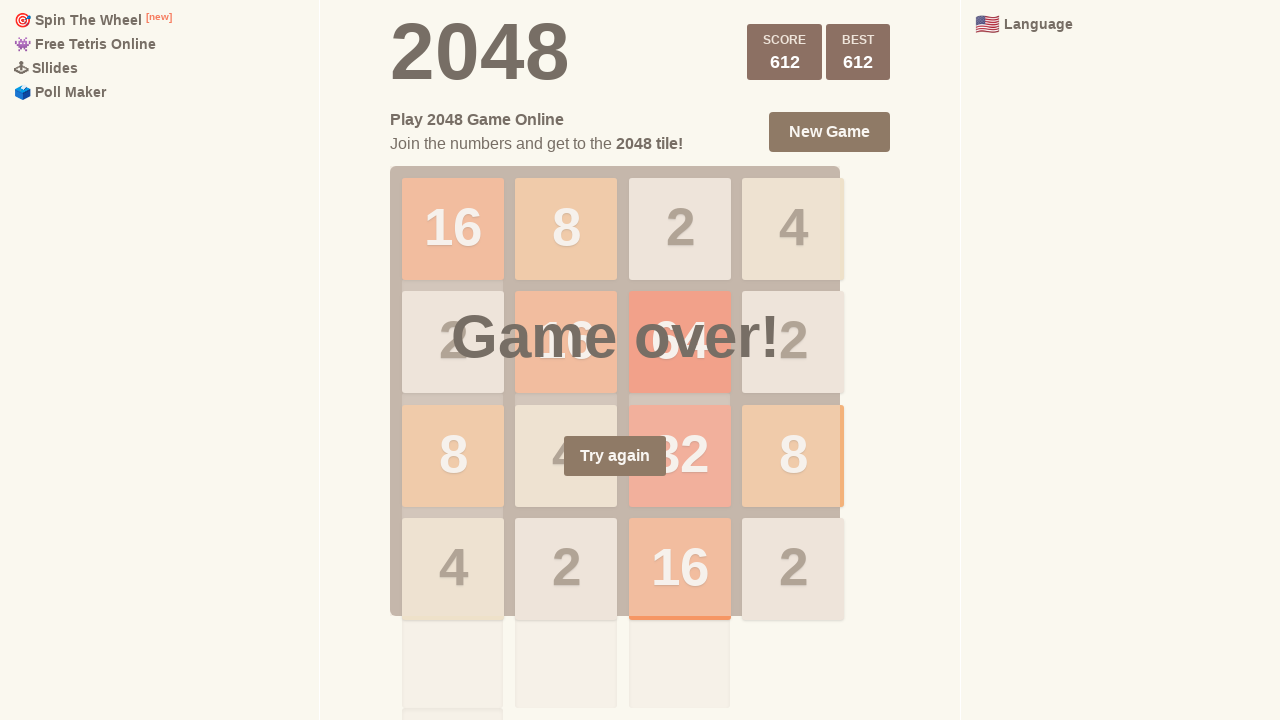

Pressed ArrowUp key (move 753/1000) on html
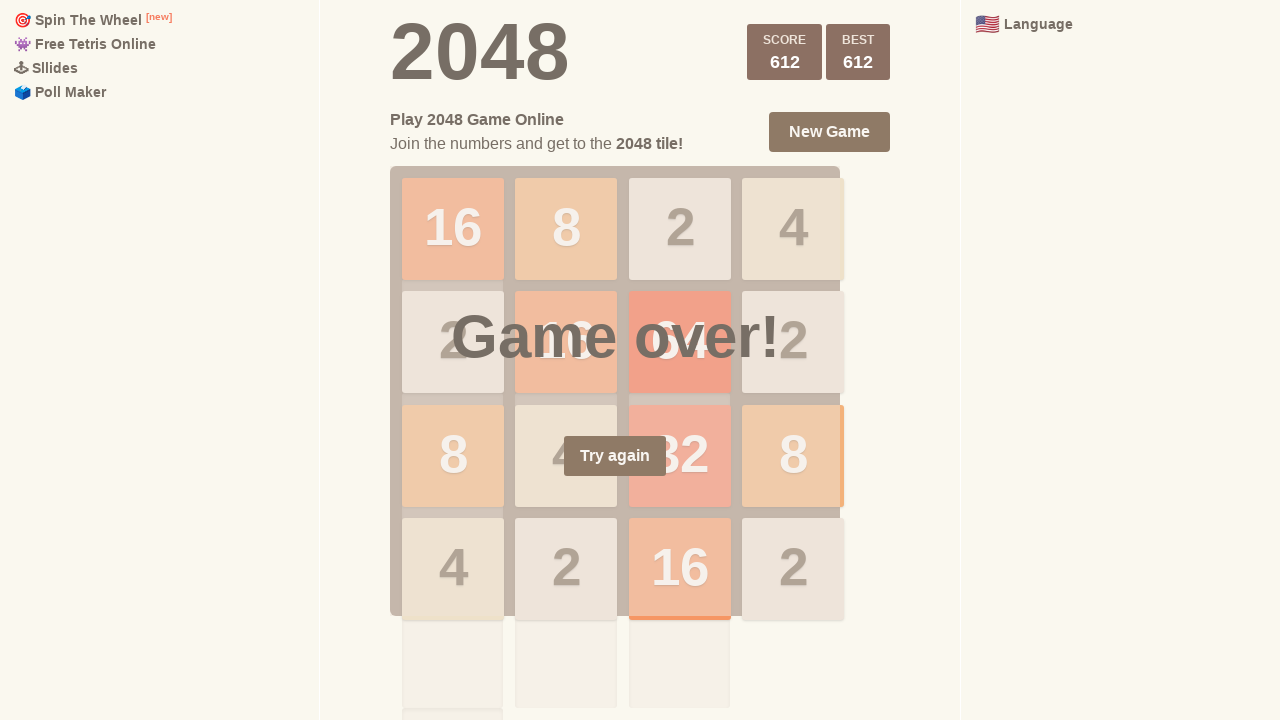

Pressed ArrowDown key (move 754/1000) on html
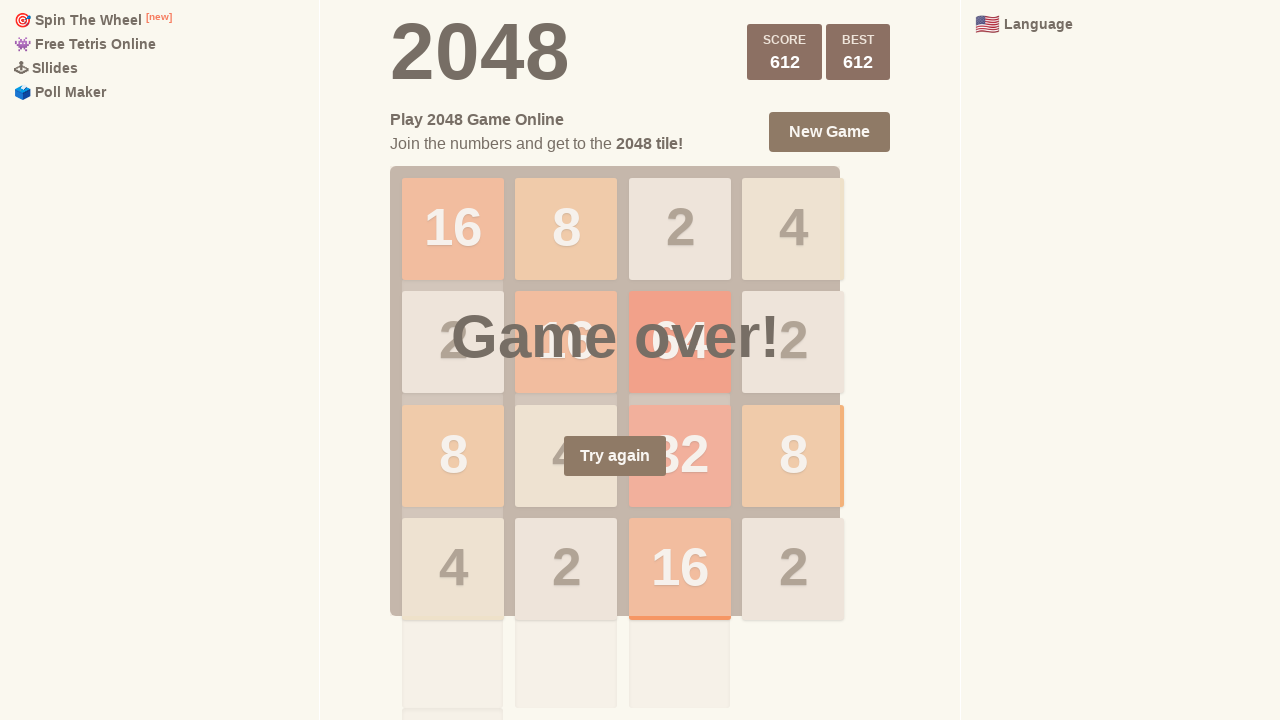

Pressed ArrowRight key (move 755/1000) on html
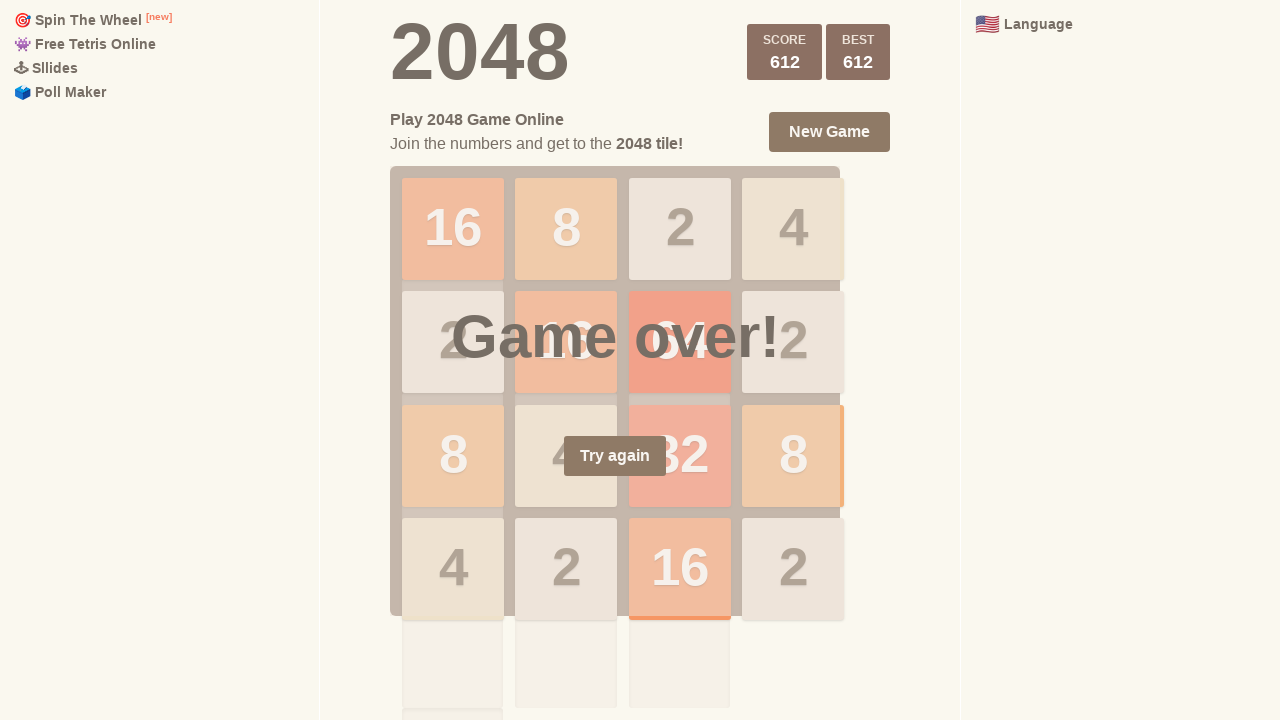

Pressed ArrowRight key (move 756/1000) on html
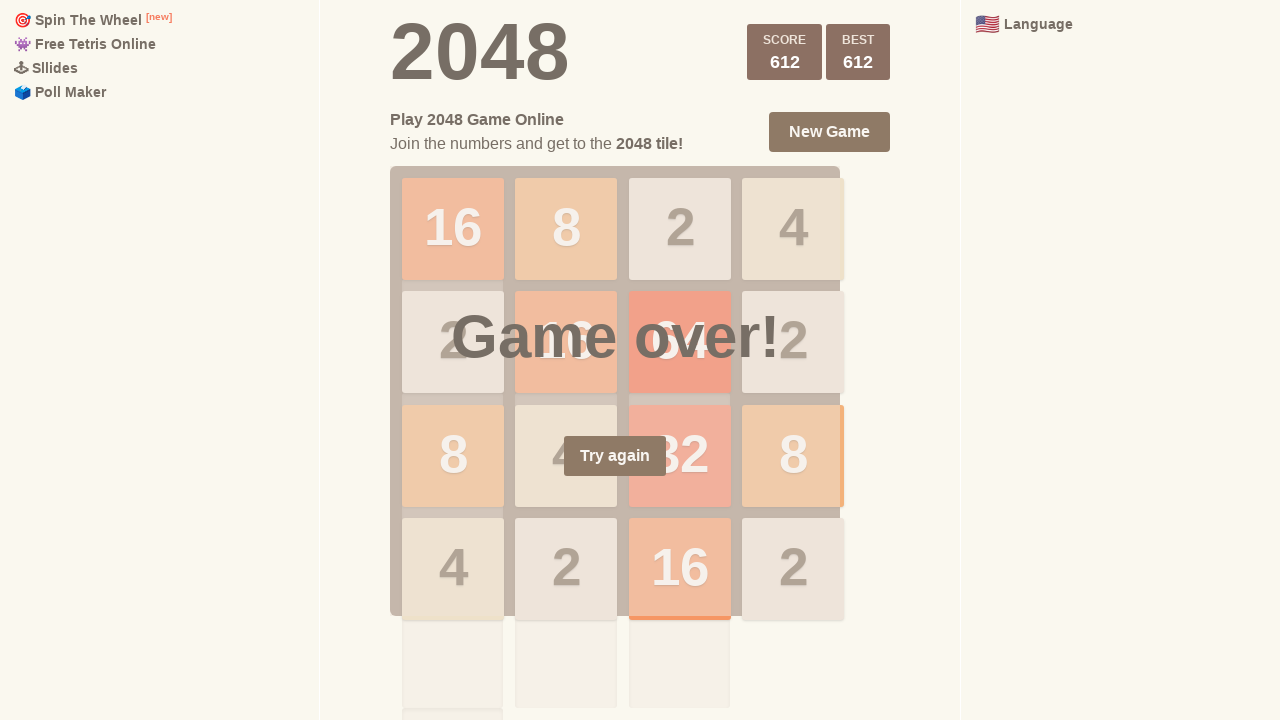

Pressed ArrowRight key (move 757/1000) on html
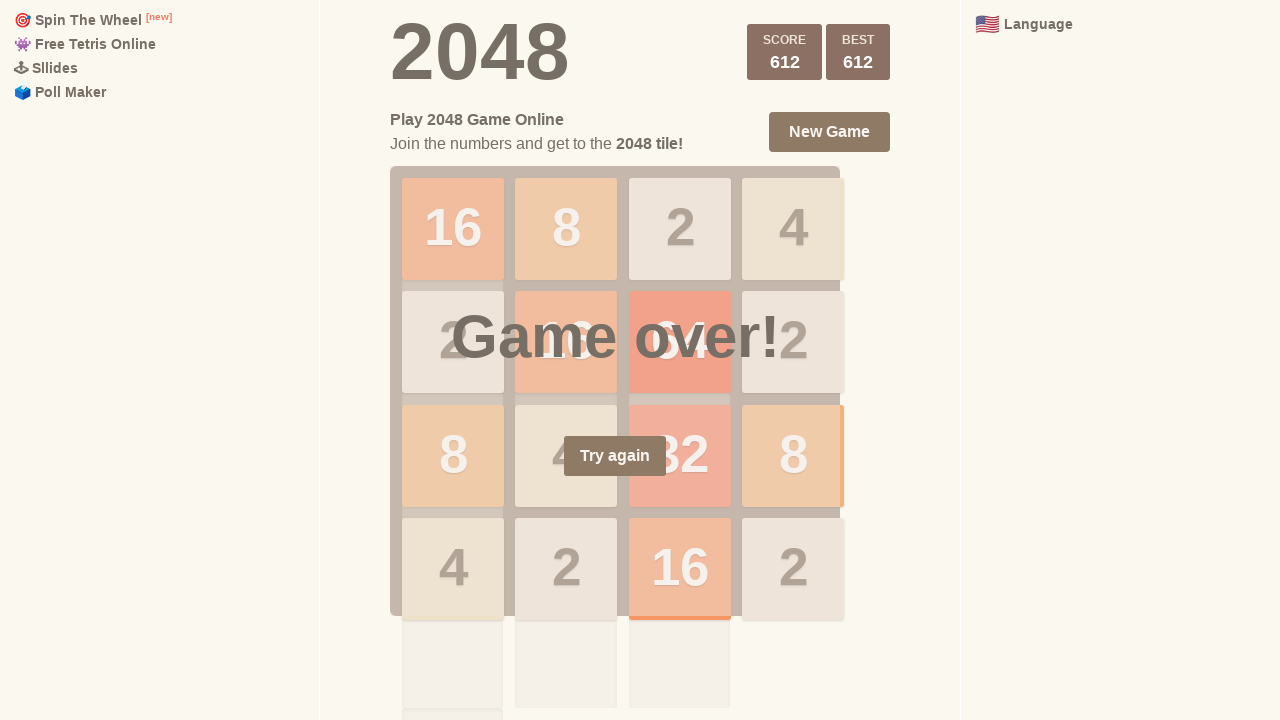

Pressed ArrowRight key (move 758/1000) on html
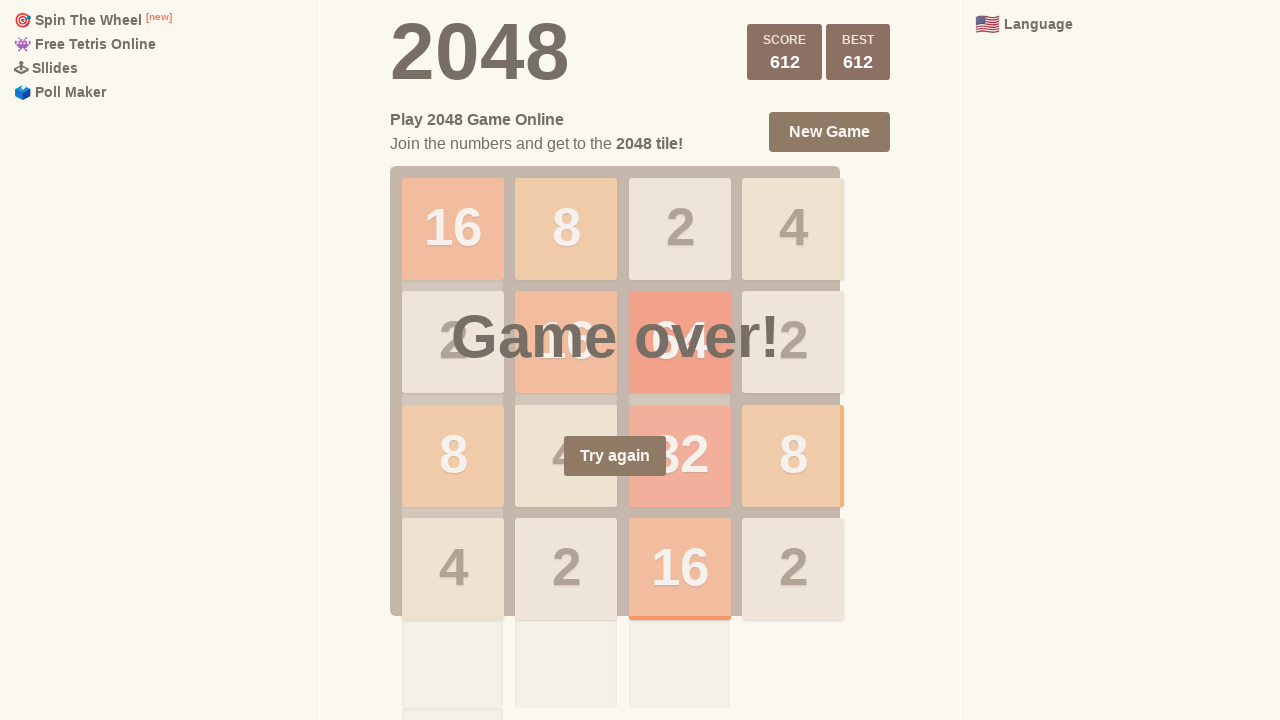

Pressed ArrowLeft key (move 759/1000) on html
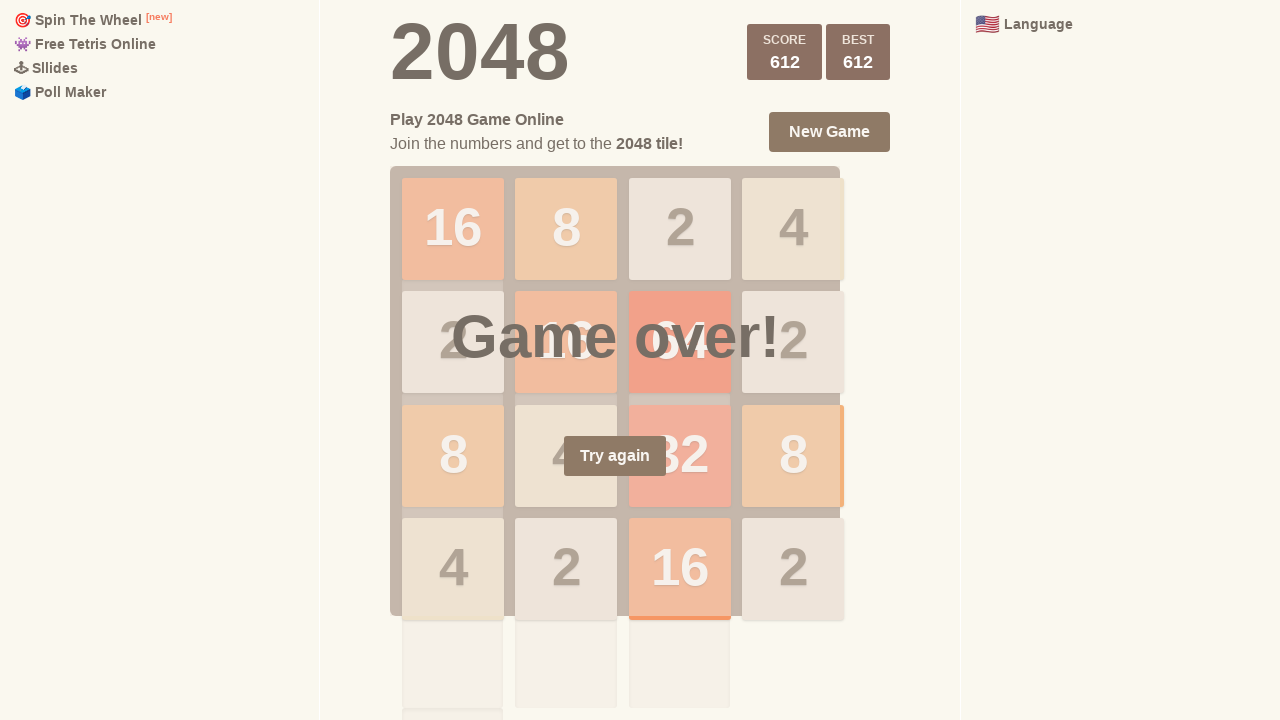

Pressed ArrowUp key (move 760/1000) on html
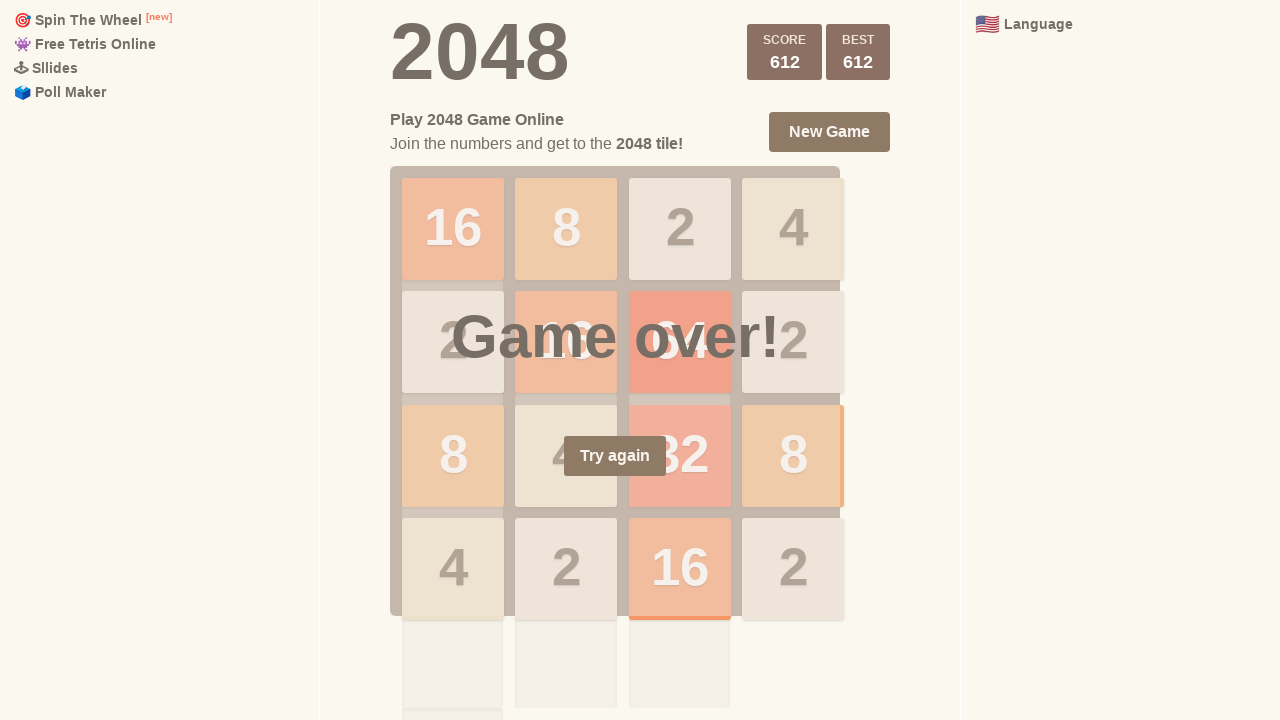

Pressed ArrowLeft key (move 761/1000) on html
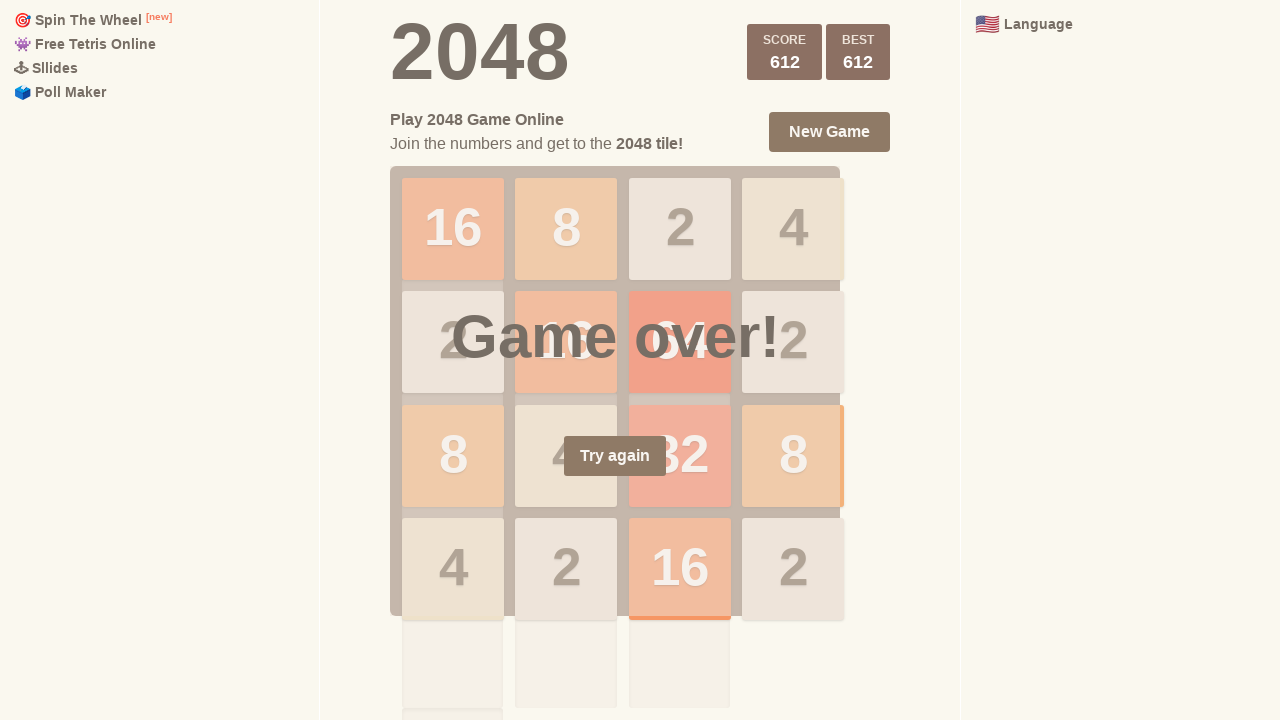

Pressed ArrowLeft key (move 762/1000) on html
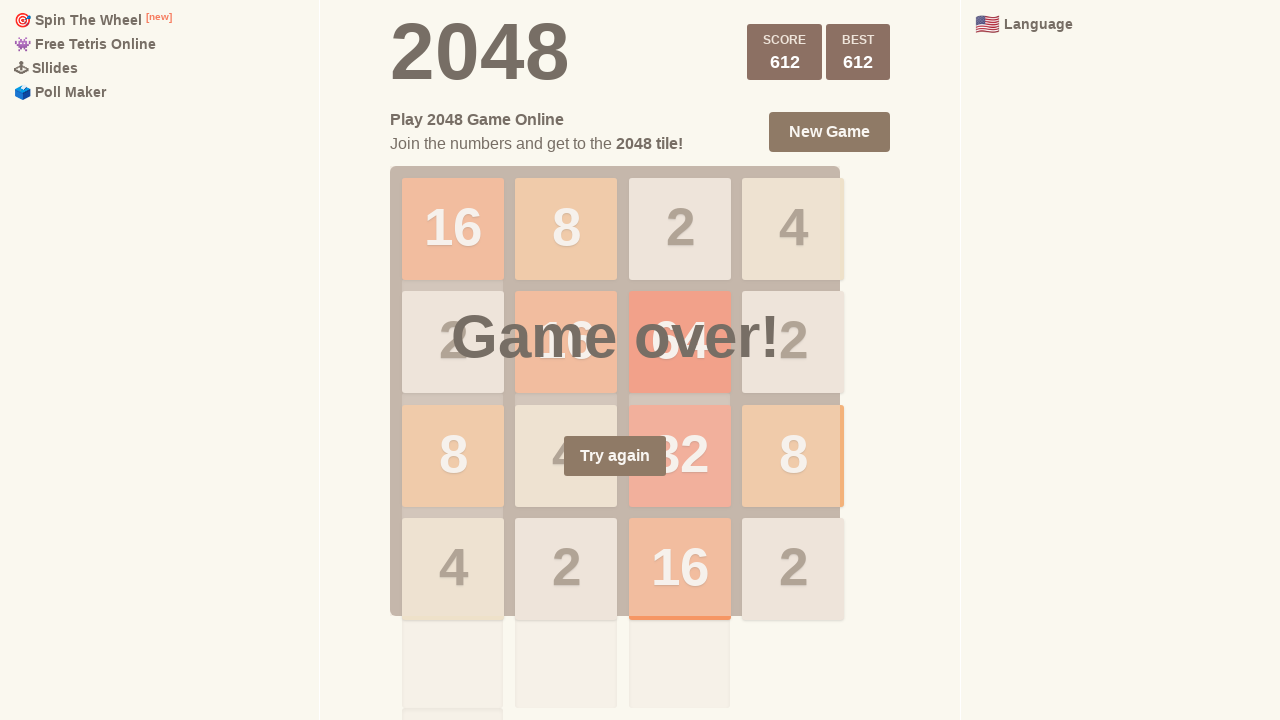

Pressed ArrowLeft key (move 763/1000) on html
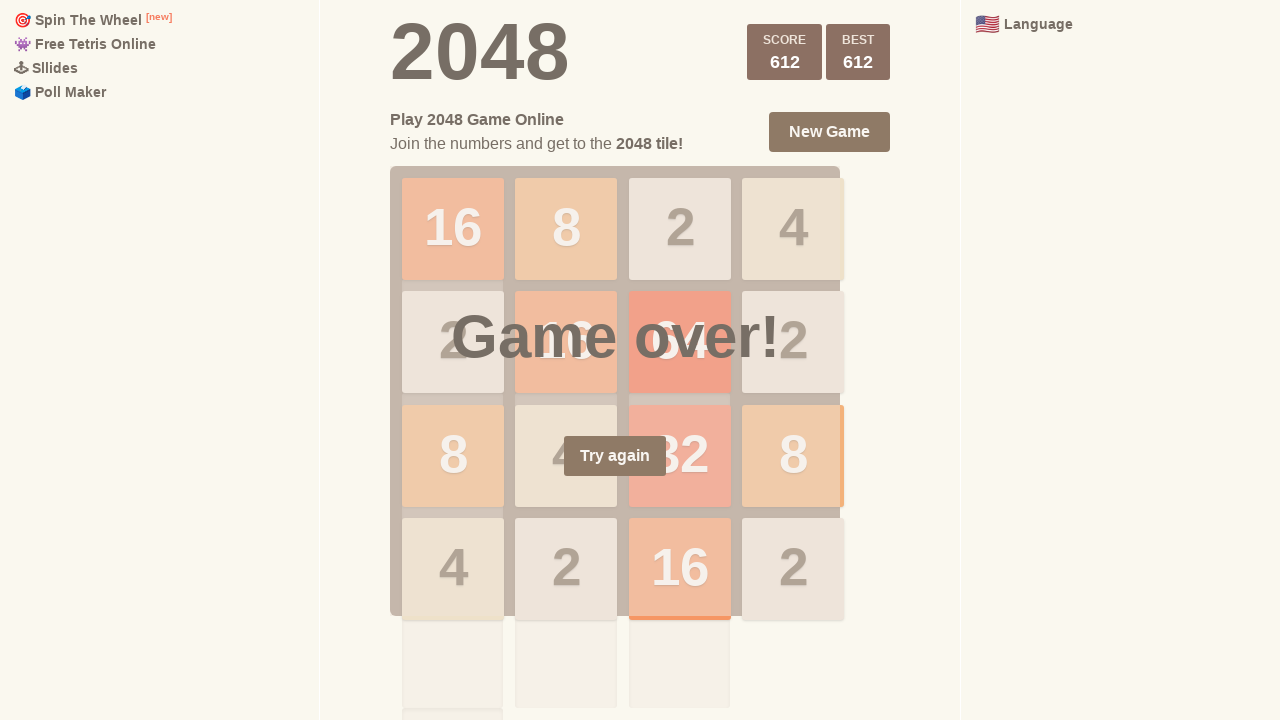

Pressed ArrowUp key (move 764/1000) on html
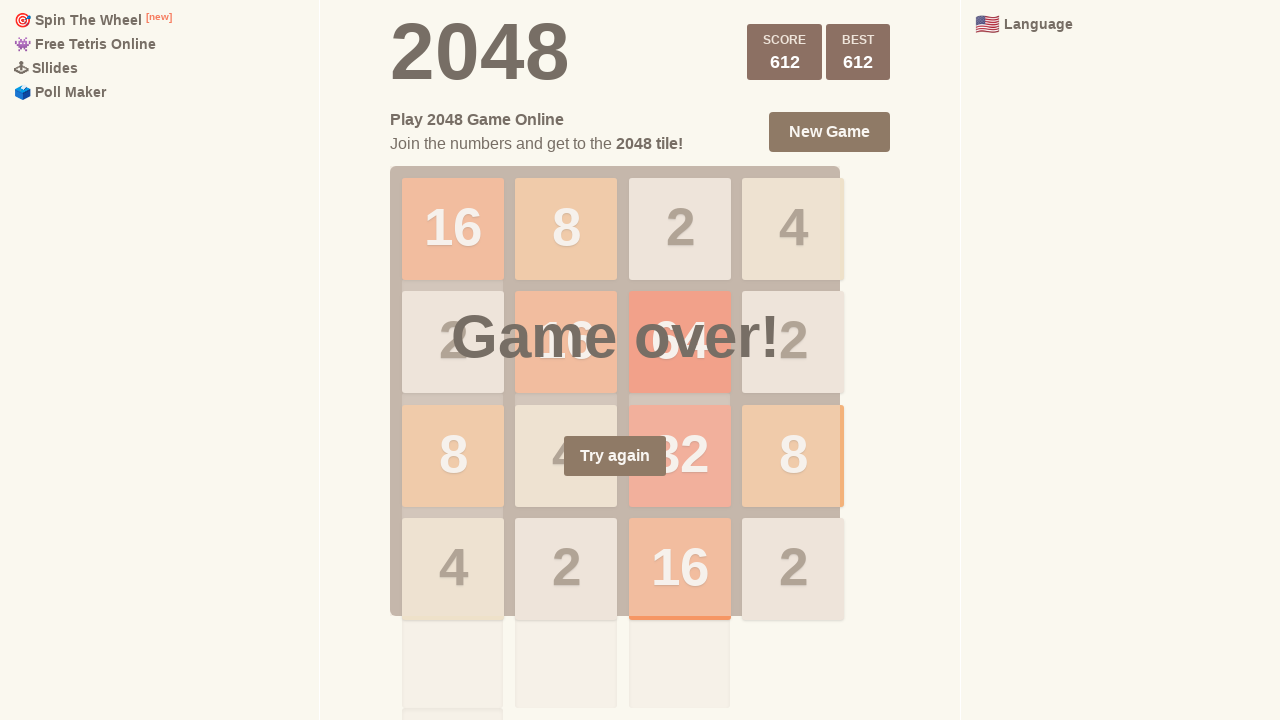

Pressed ArrowLeft key (move 765/1000) on html
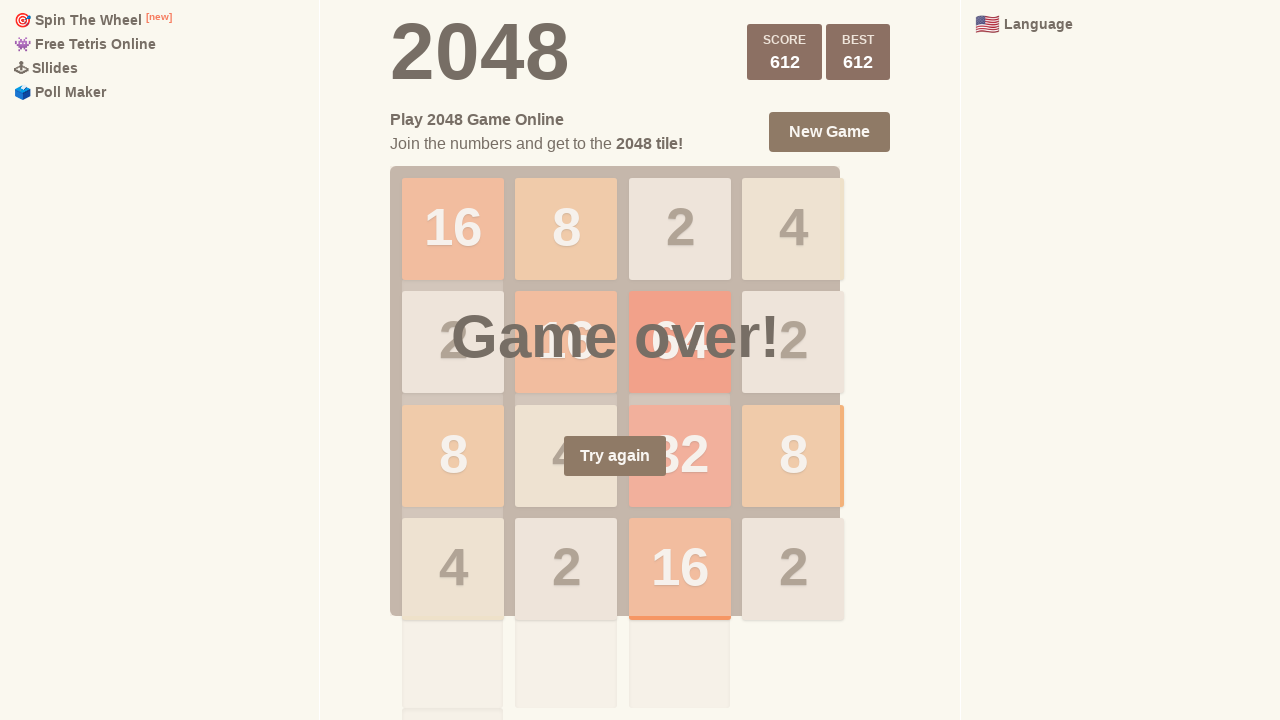

Pressed ArrowRight key (move 766/1000) on html
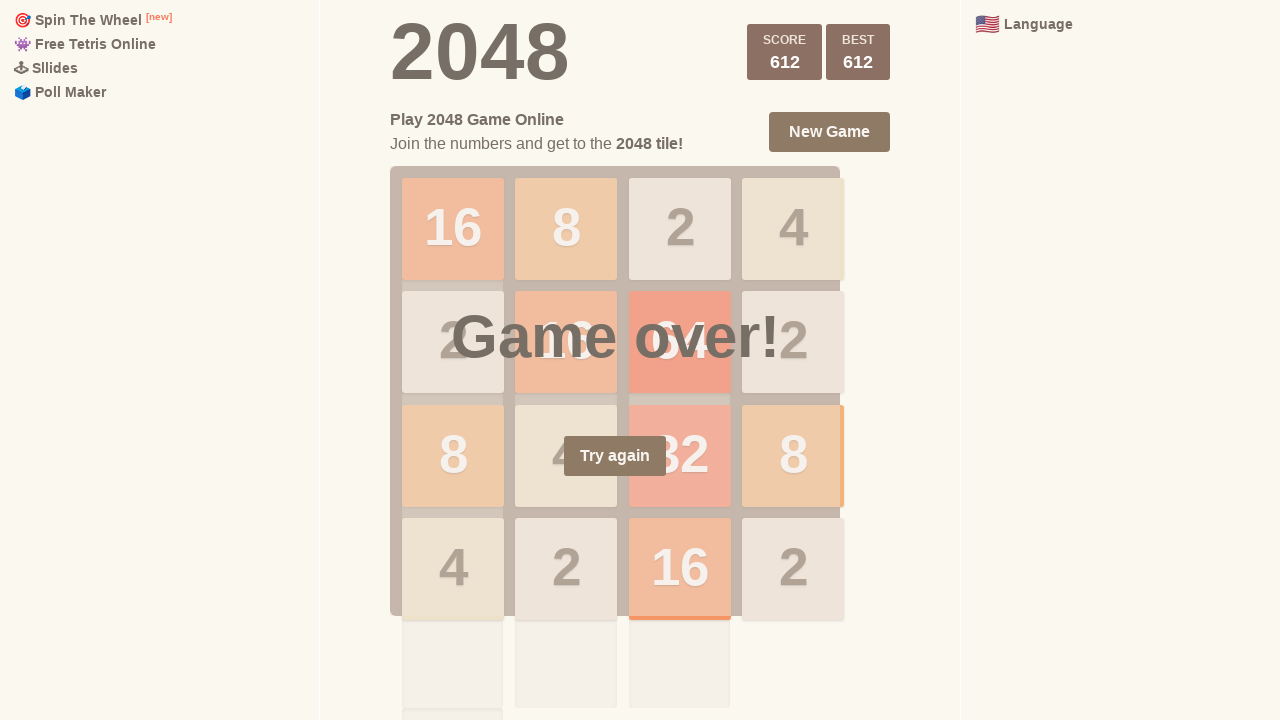

Pressed ArrowUp key (move 767/1000) on html
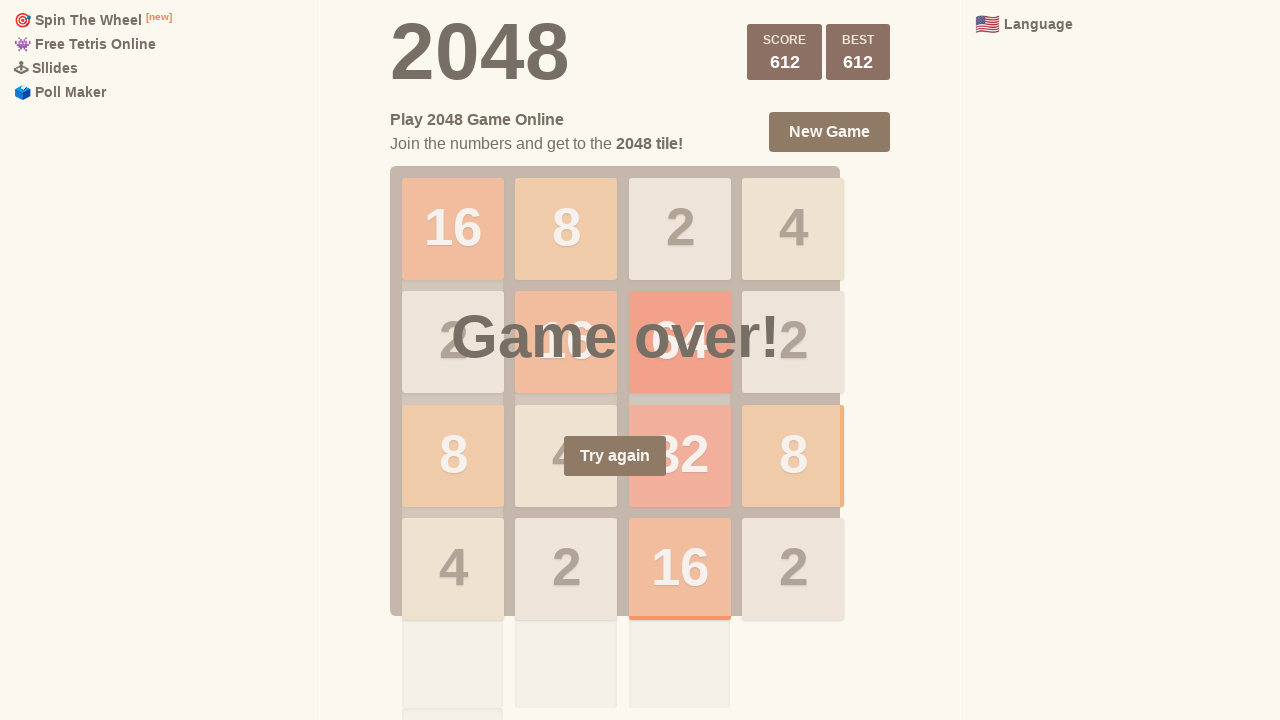

Pressed ArrowRight key (move 768/1000) on html
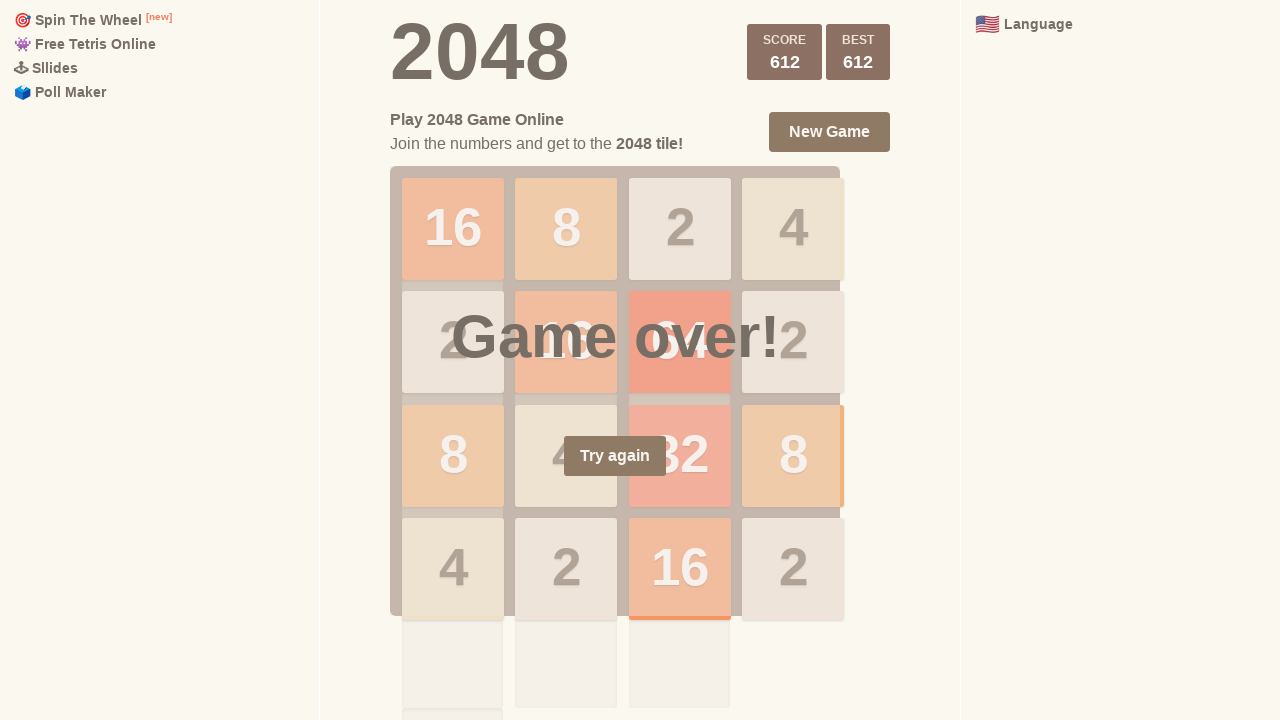

Pressed ArrowLeft key (move 769/1000) on html
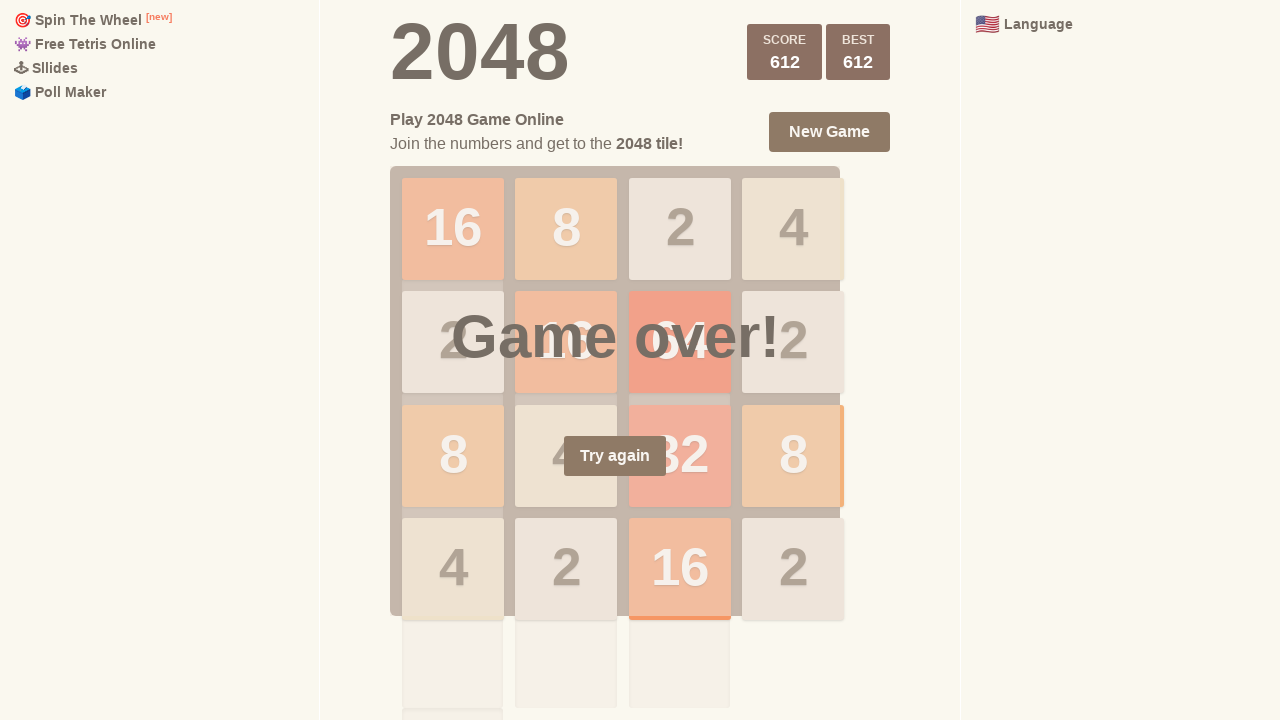

Pressed ArrowDown key (move 770/1000) on html
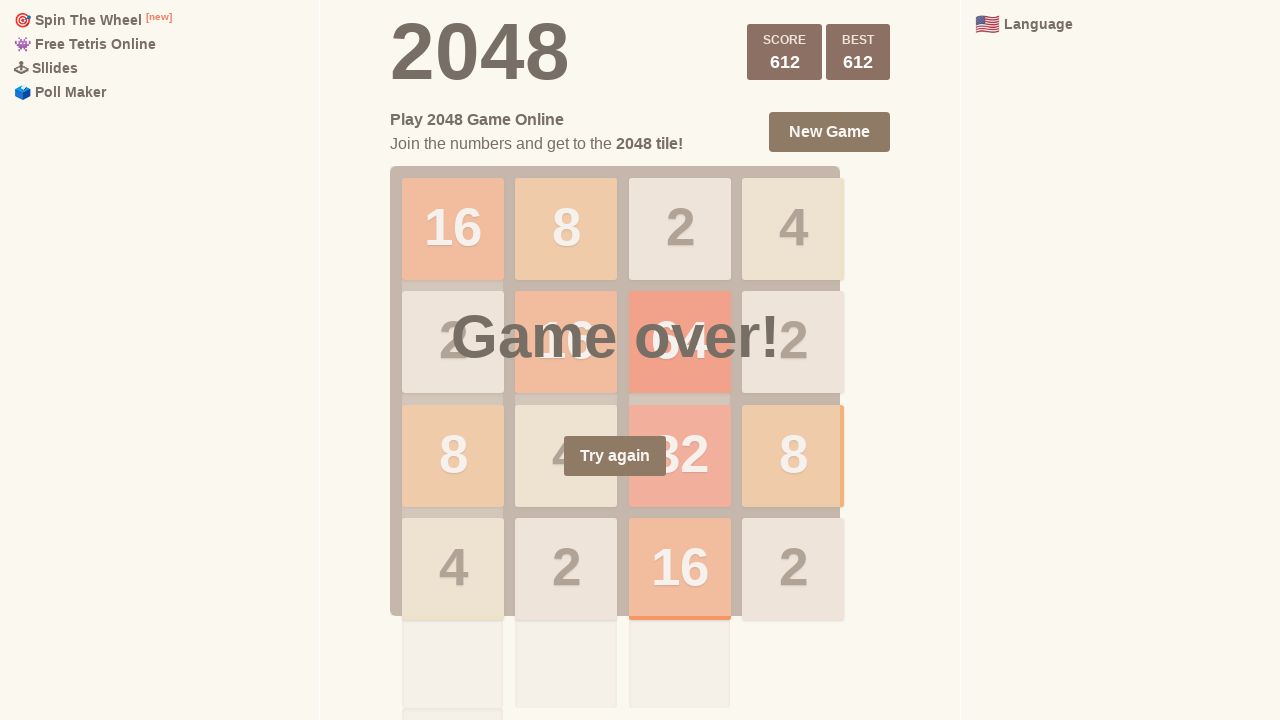

Pressed ArrowUp key (move 771/1000) on html
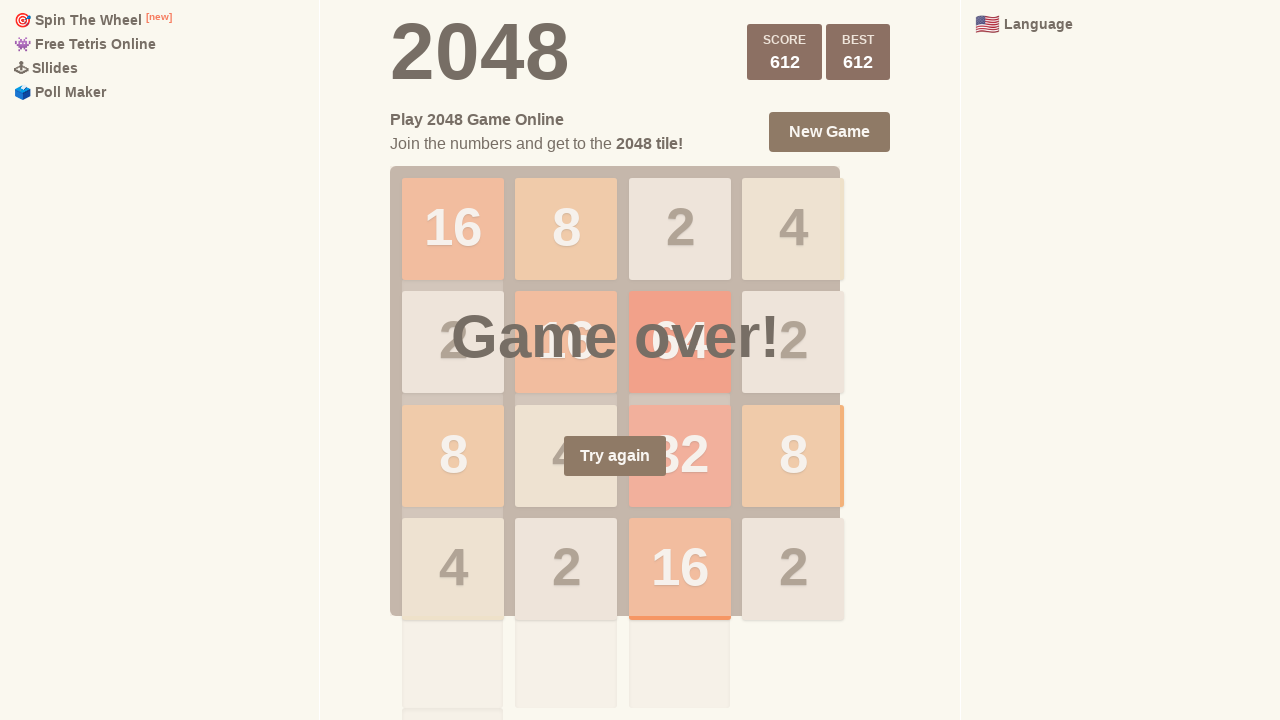

Pressed ArrowRight key (move 772/1000) on html
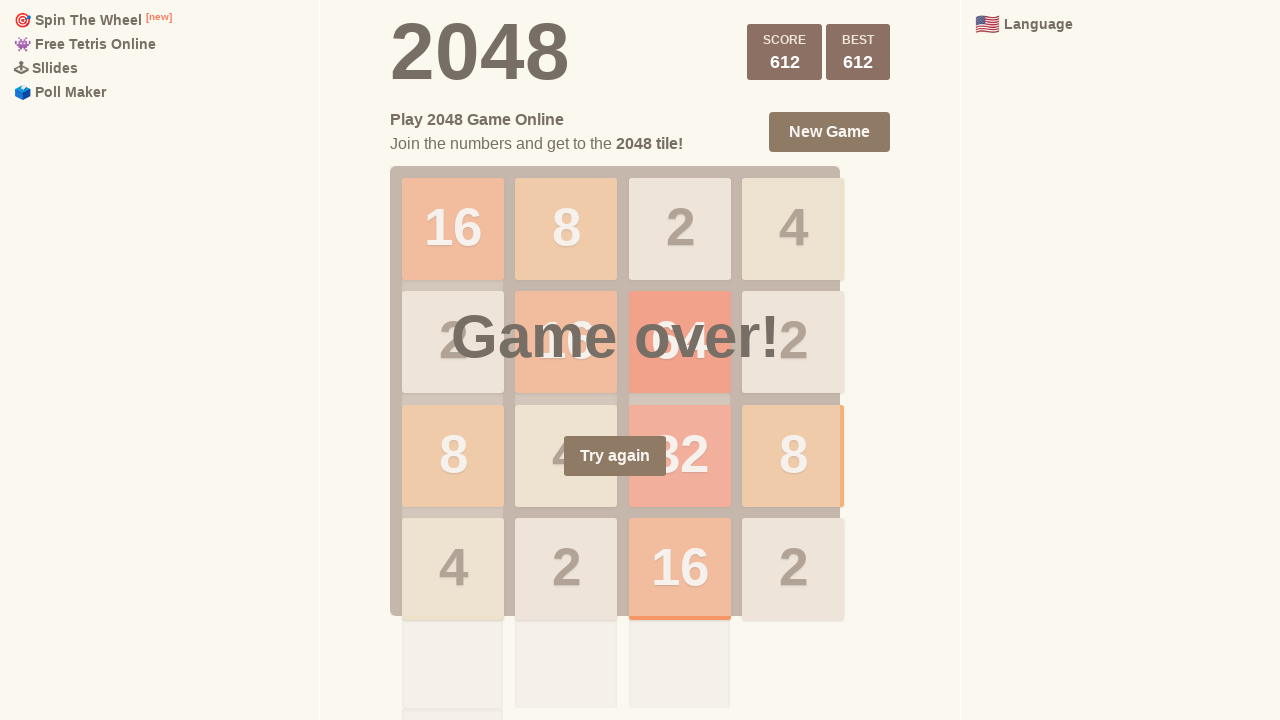

Pressed ArrowRight key (move 773/1000) on html
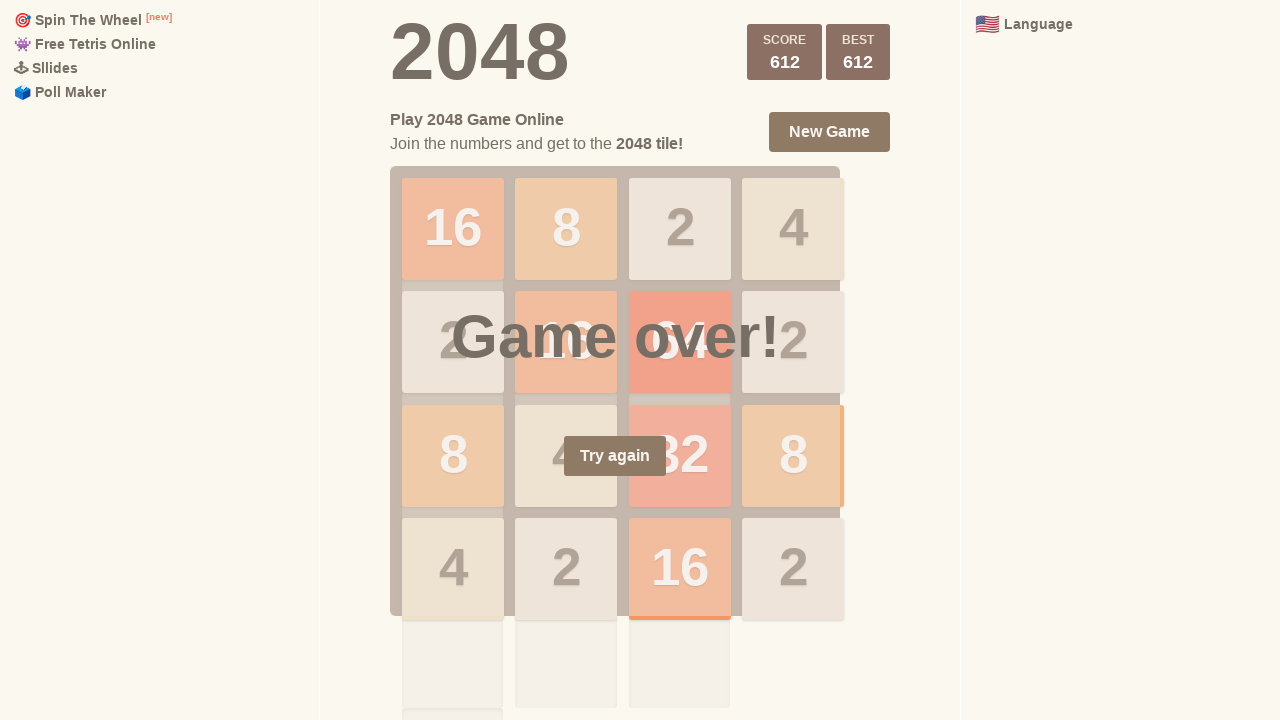

Pressed ArrowLeft key (move 774/1000) on html
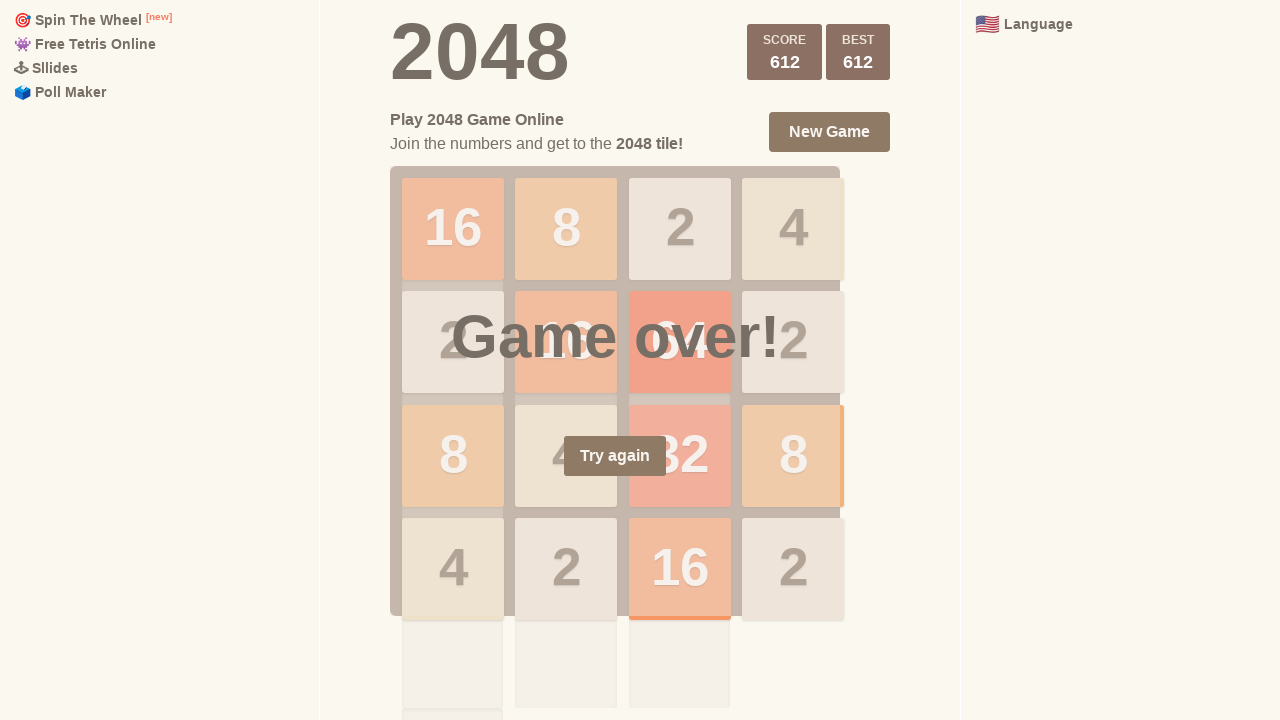

Pressed ArrowLeft key (move 775/1000) on html
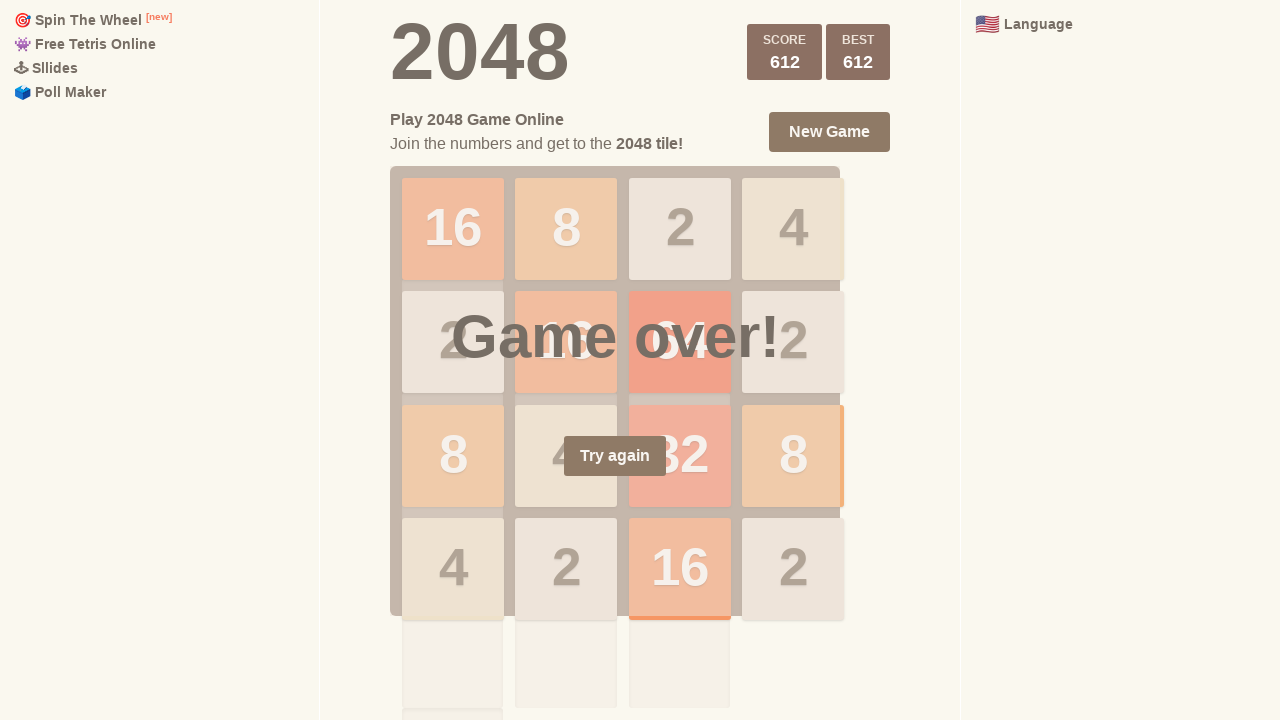

Pressed ArrowUp key (move 776/1000) on html
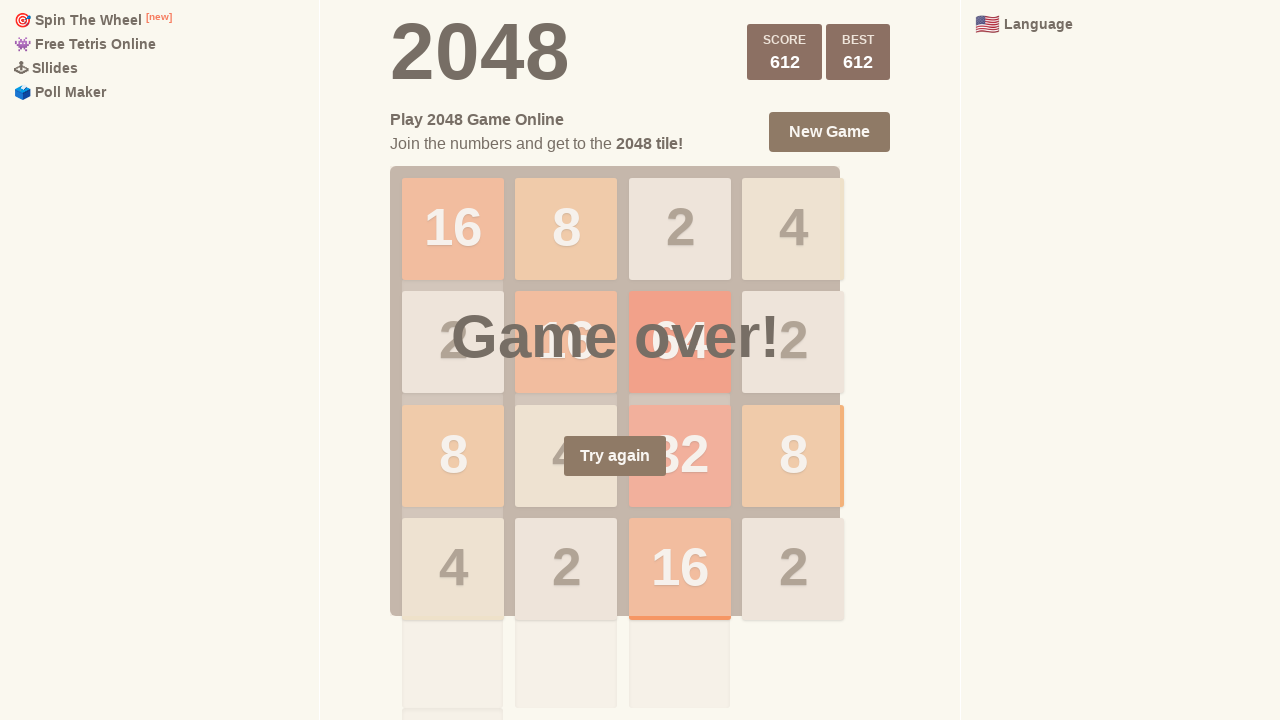

Pressed ArrowLeft key (move 777/1000) on html
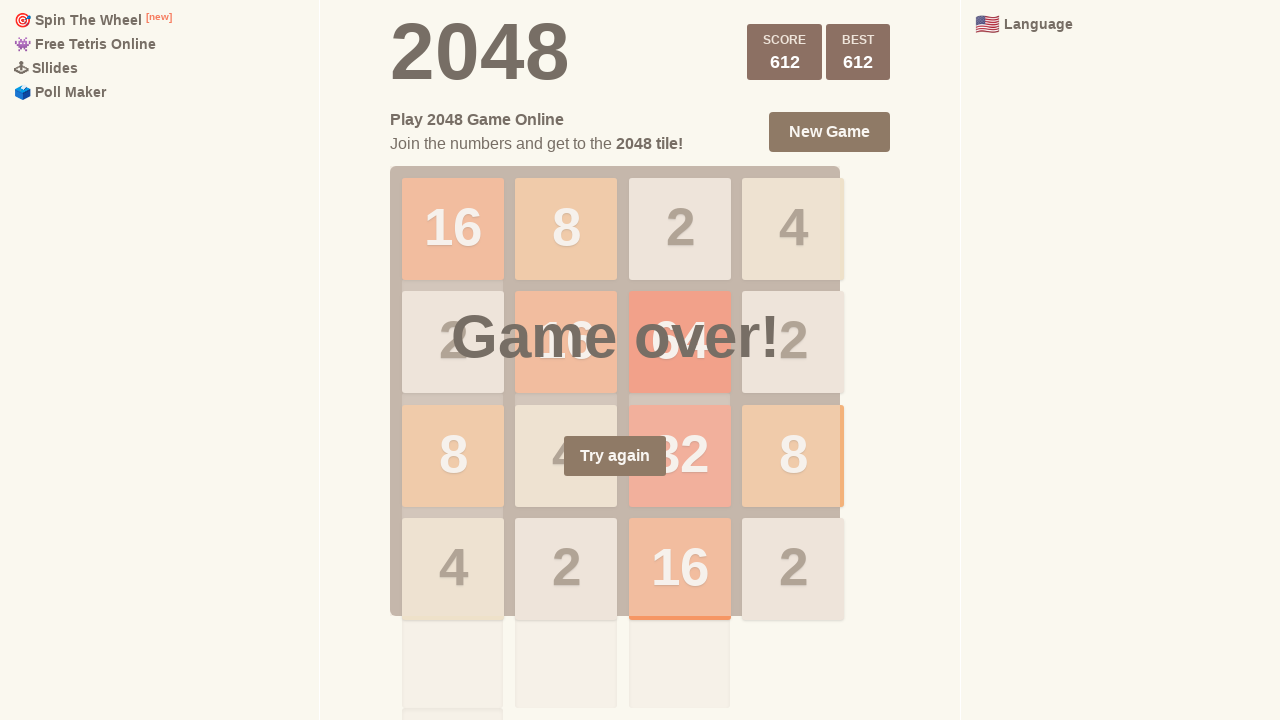

Pressed ArrowRight key (move 778/1000) on html
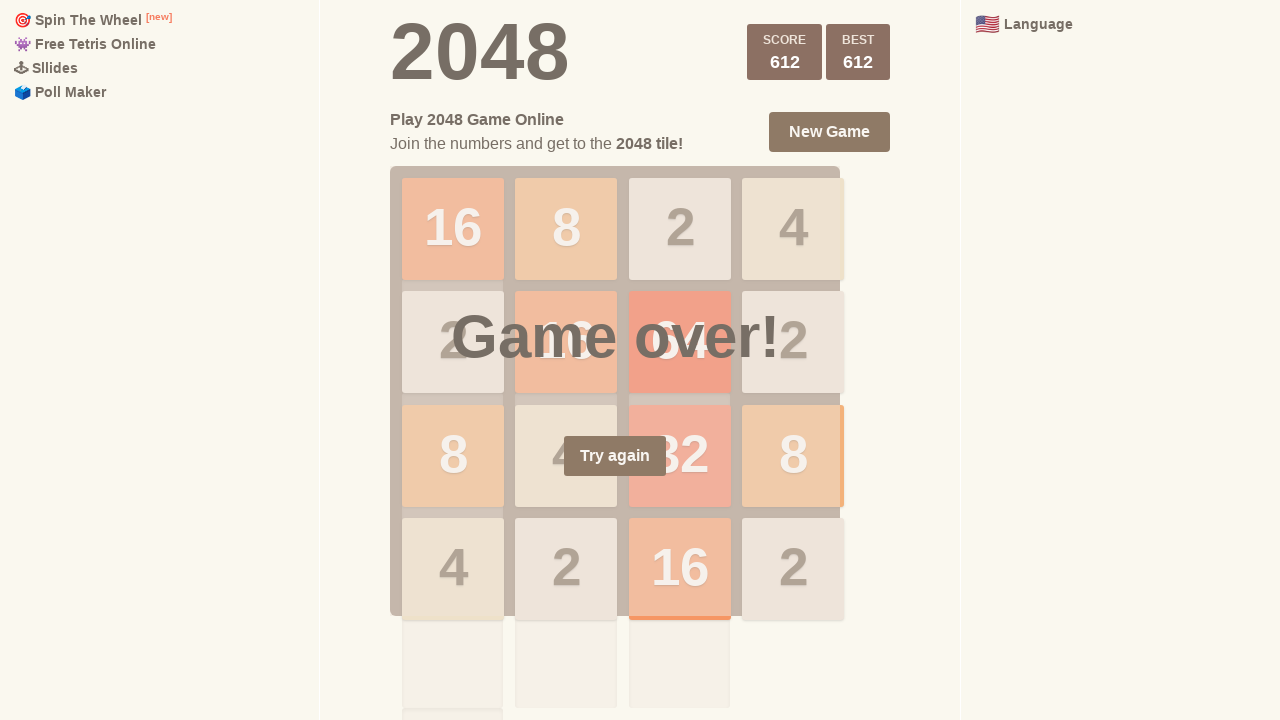

Pressed ArrowUp key (move 779/1000) on html
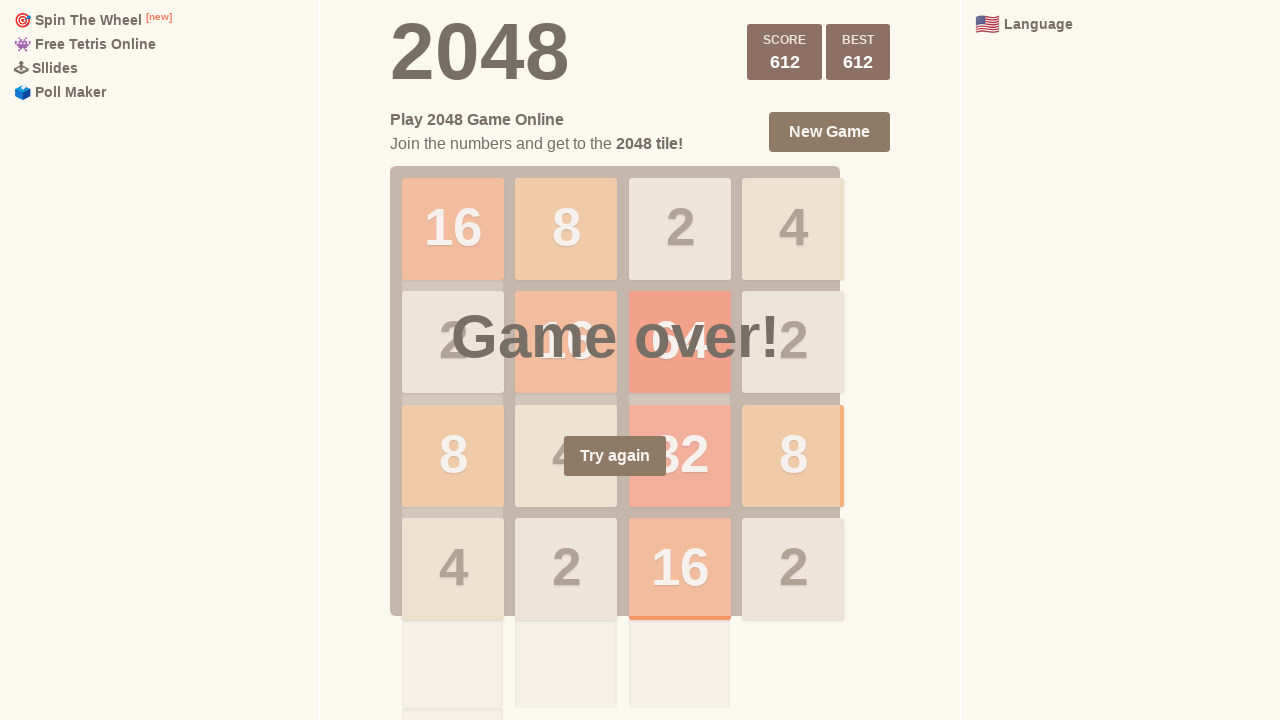

Pressed ArrowUp key (move 780/1000) on html
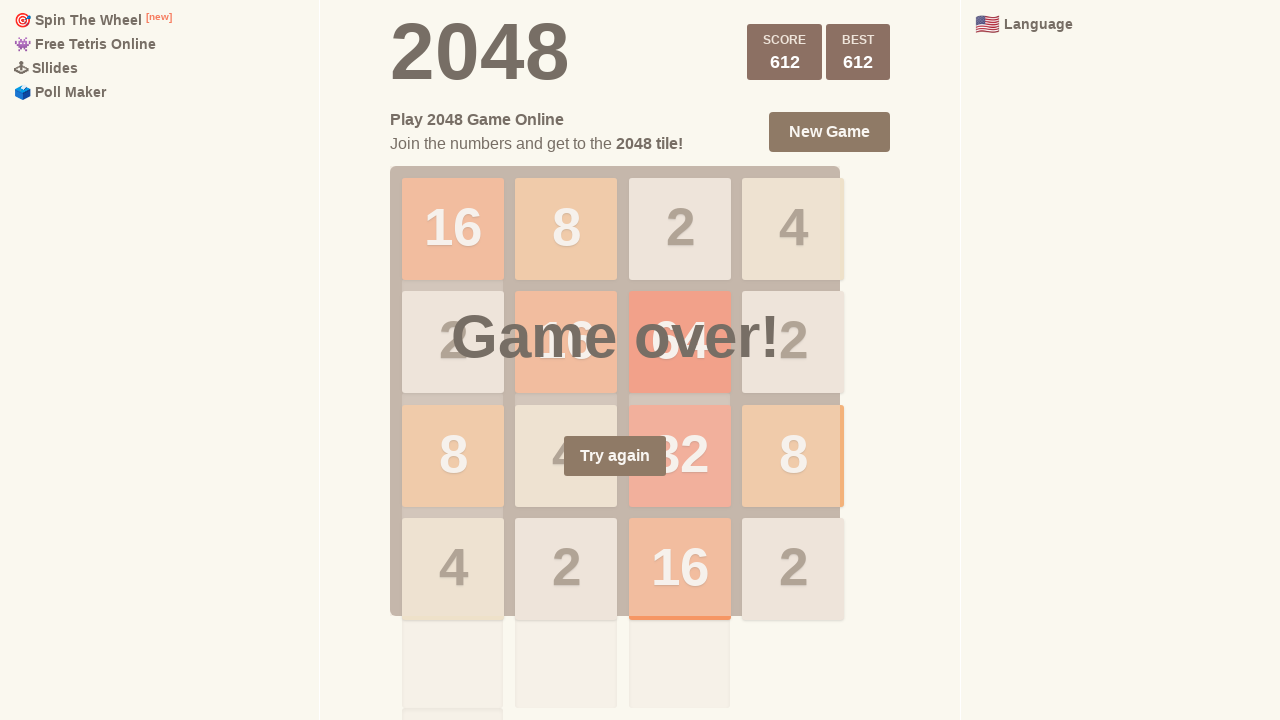

Pressed ArrowRight key (move 781/1000) on html
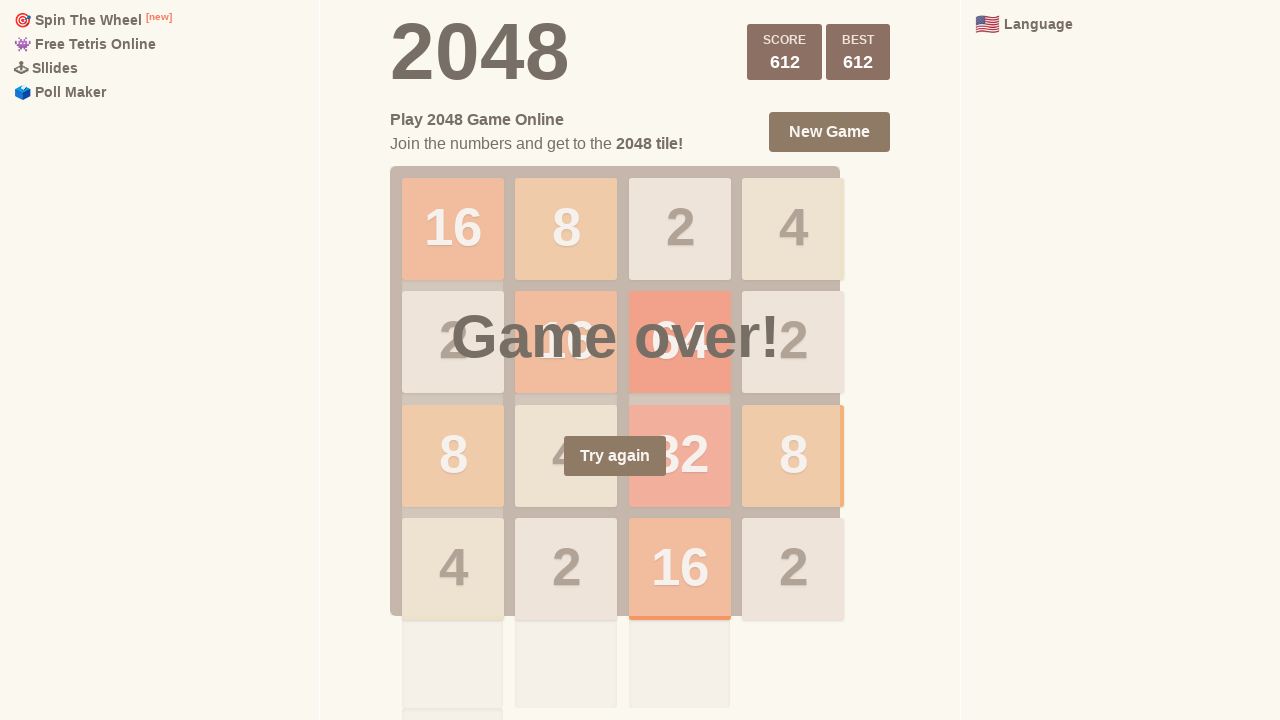

Pressed ArrowDown key (move 782/1000) on html
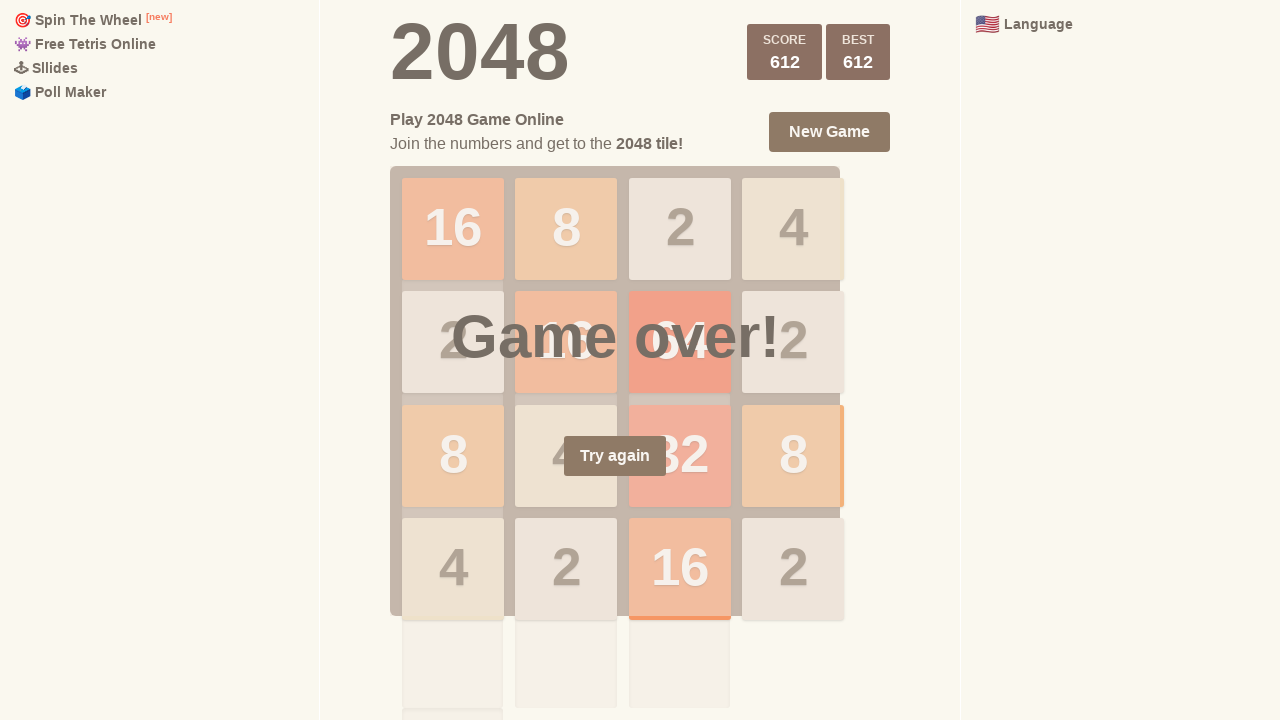

Pressed ArrowUp key (move 783/1000) on html
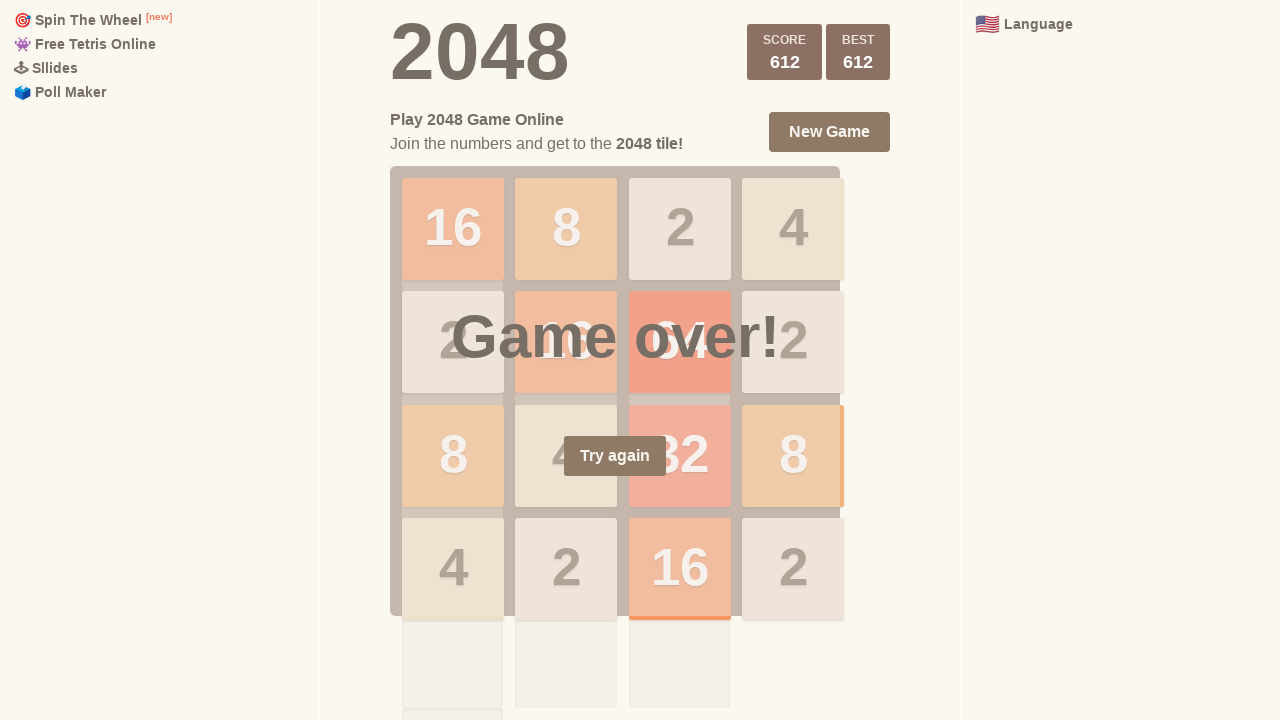

Pressed ArrowDown key (move 784/1000) on html
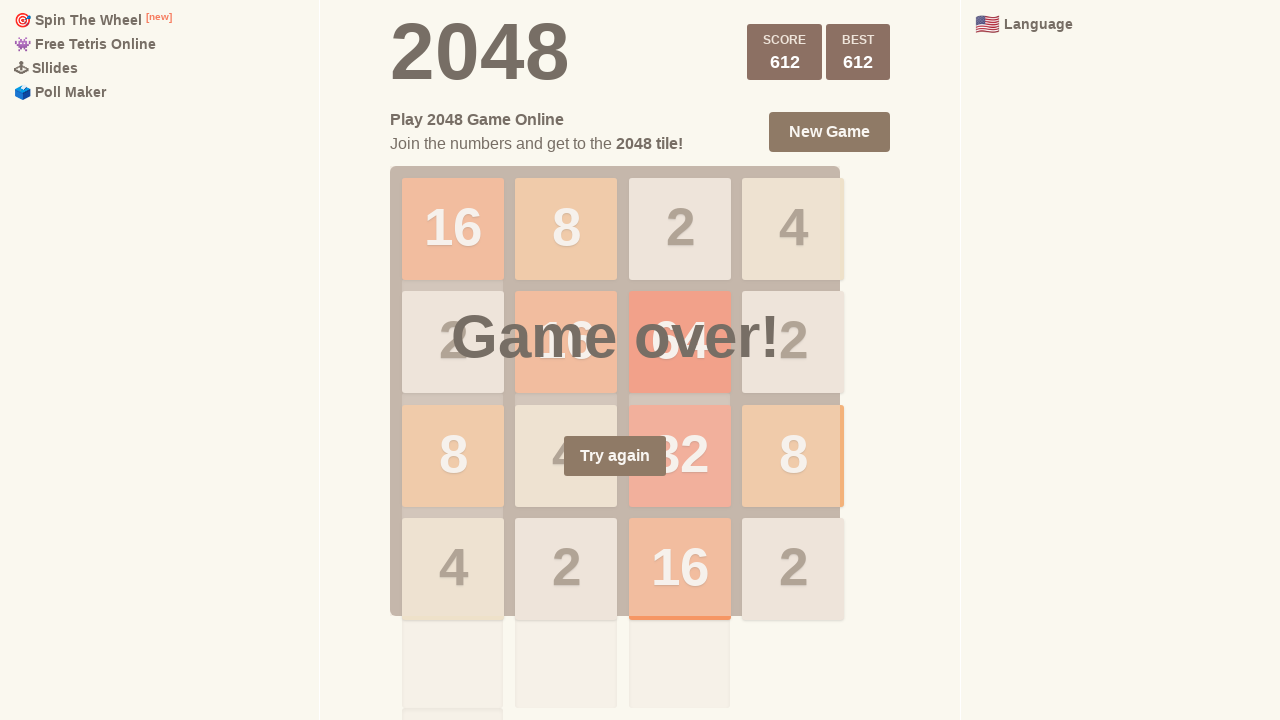

Pressed ArrowLeft key (move 785/1000) on html
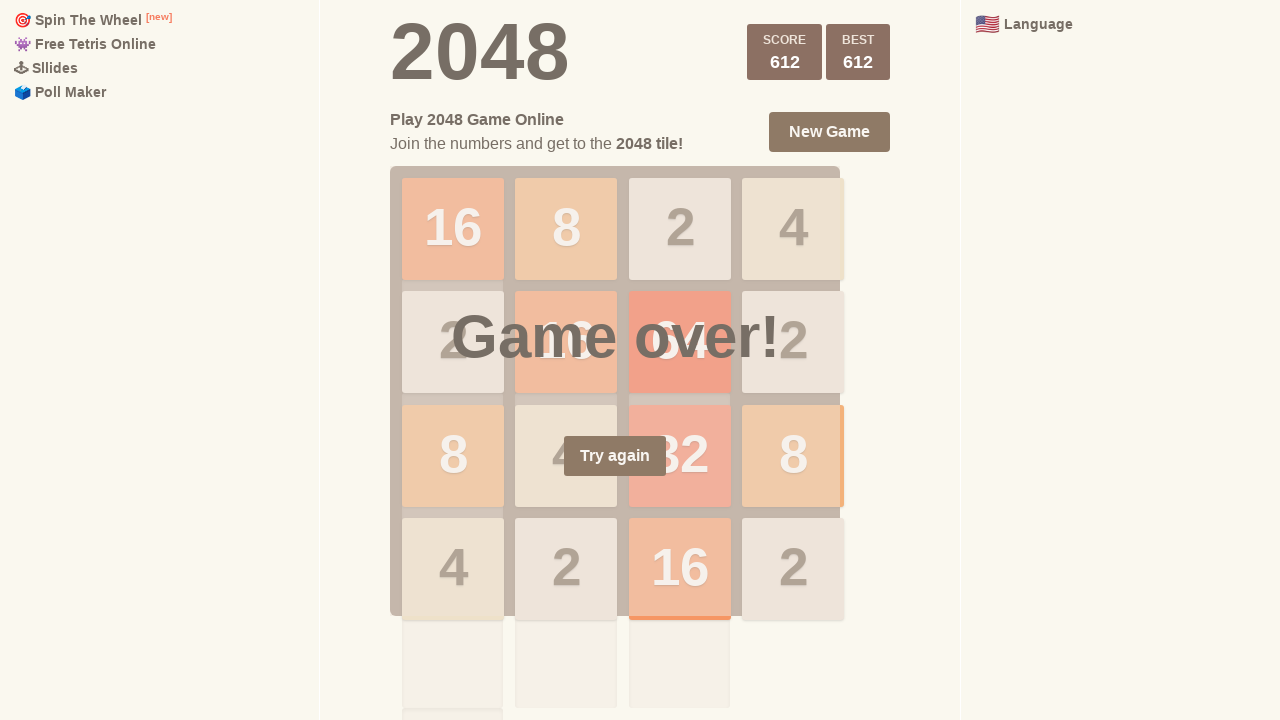

Pressed ArrowDown key (move 786/1000) on html
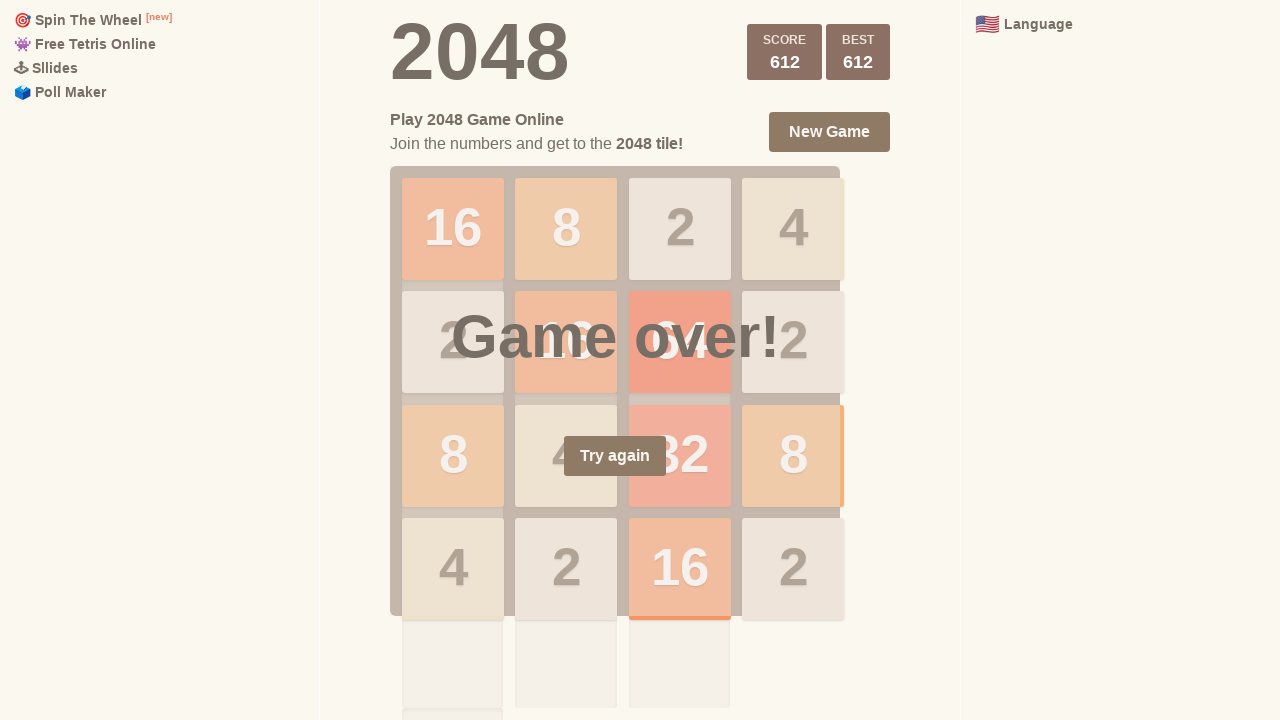

Pressed ArrowUp key (move 787/1000) on html
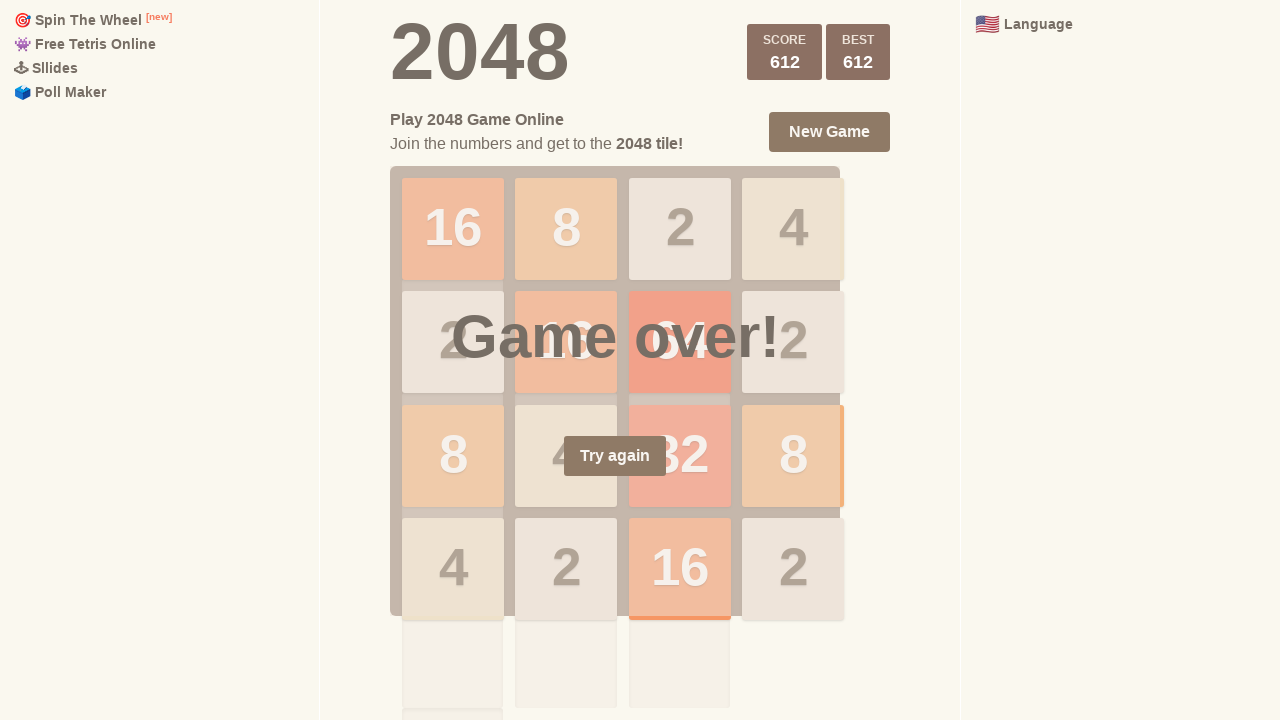

Pressed ArrowUp key (move 788/1000) on html
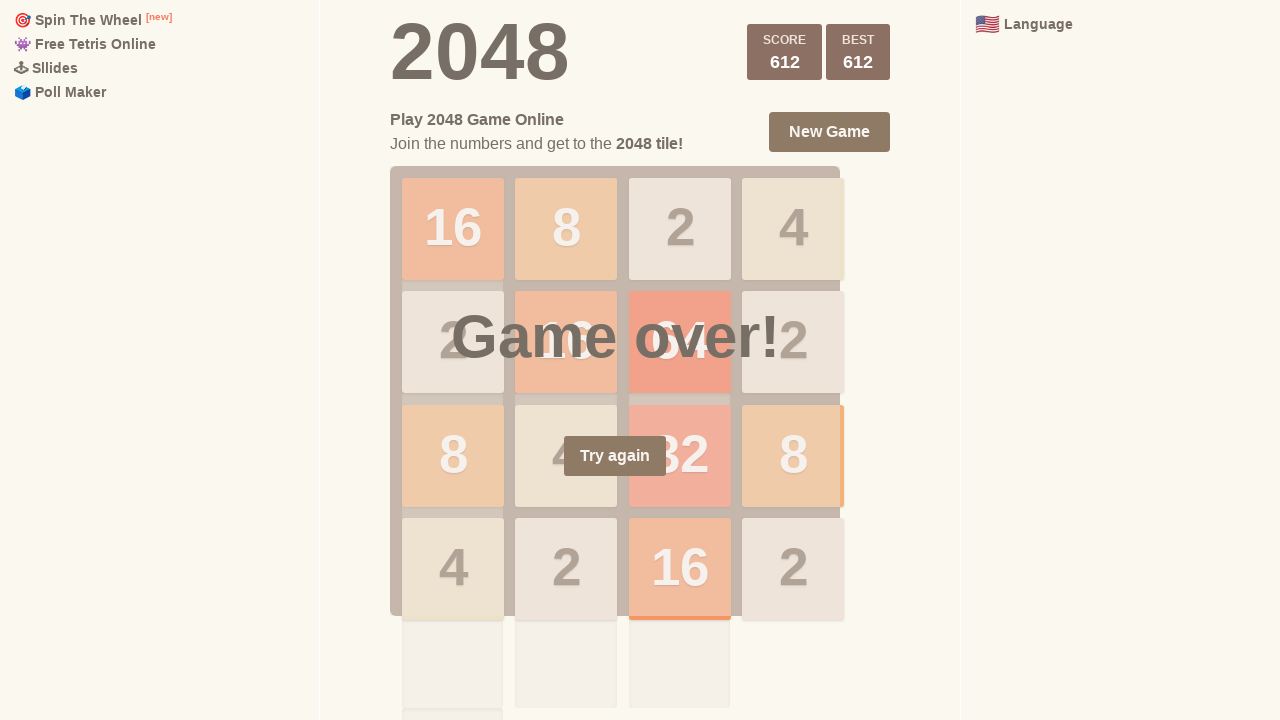

Pressed ArrowDown key (move 789/1000) on html
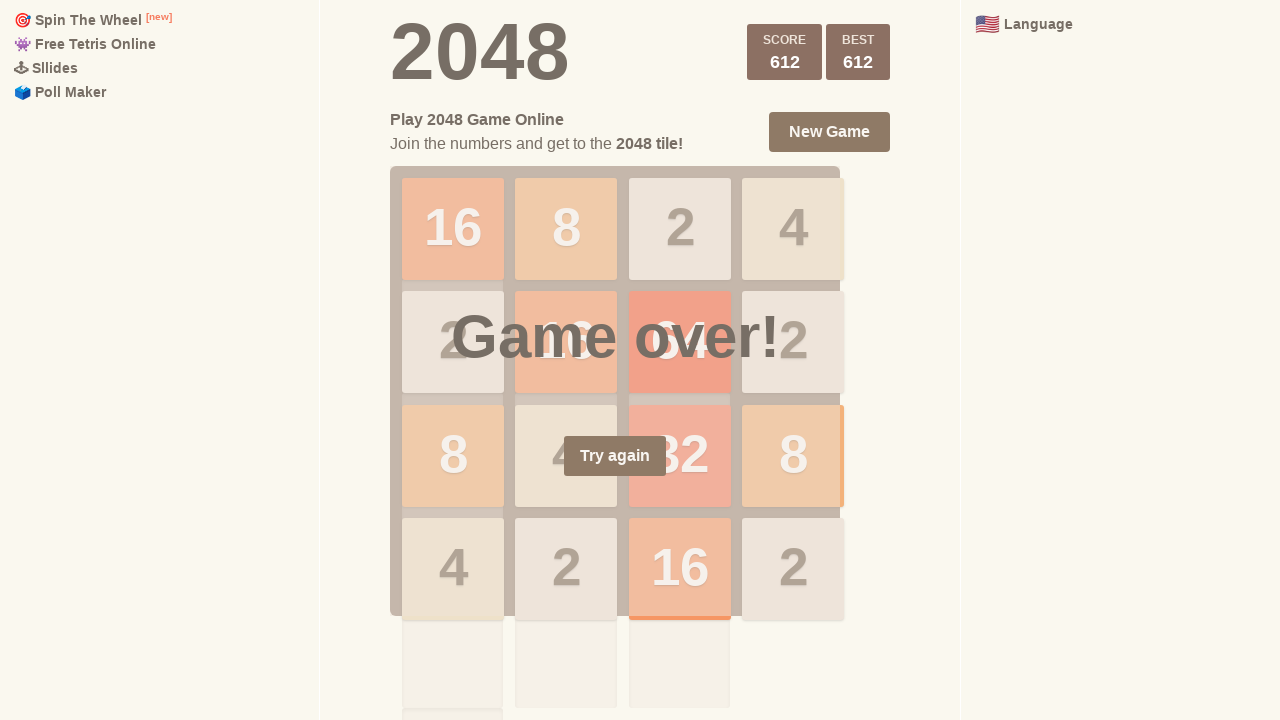

Pressed ArrowRight key (move 790/1000) on html
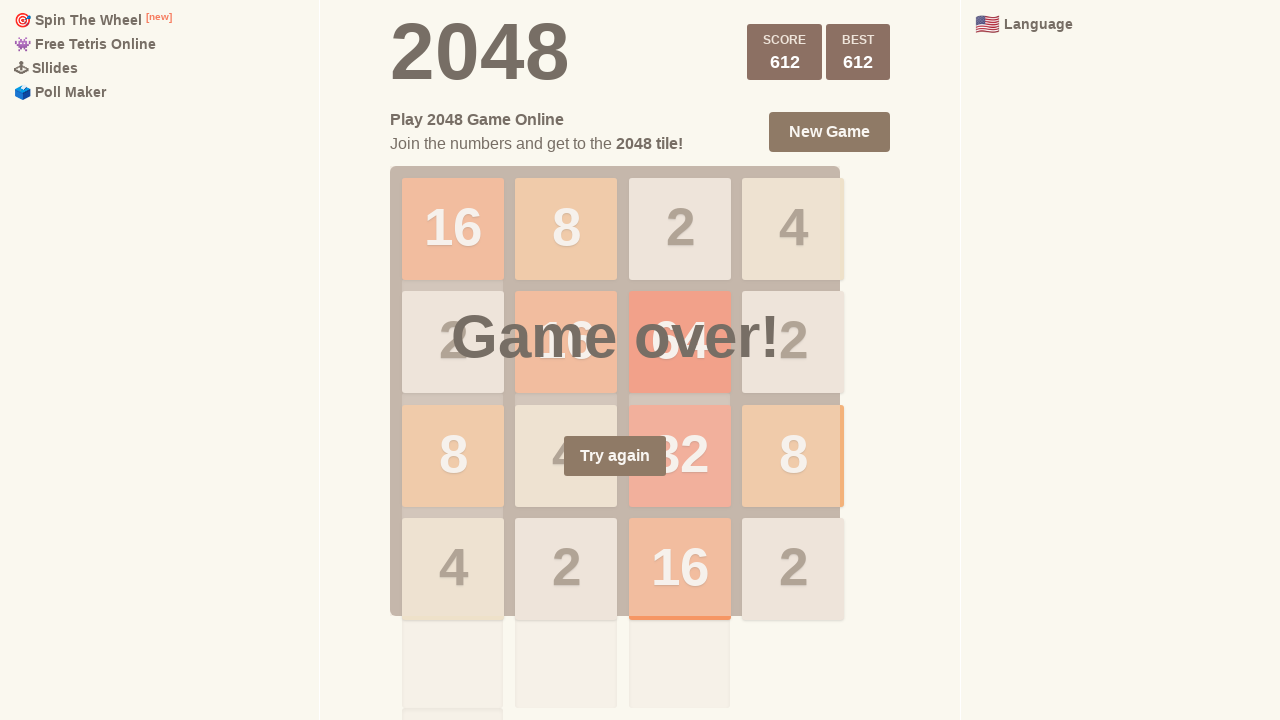

Pressed ArrowRight key (move 791/1000) on html
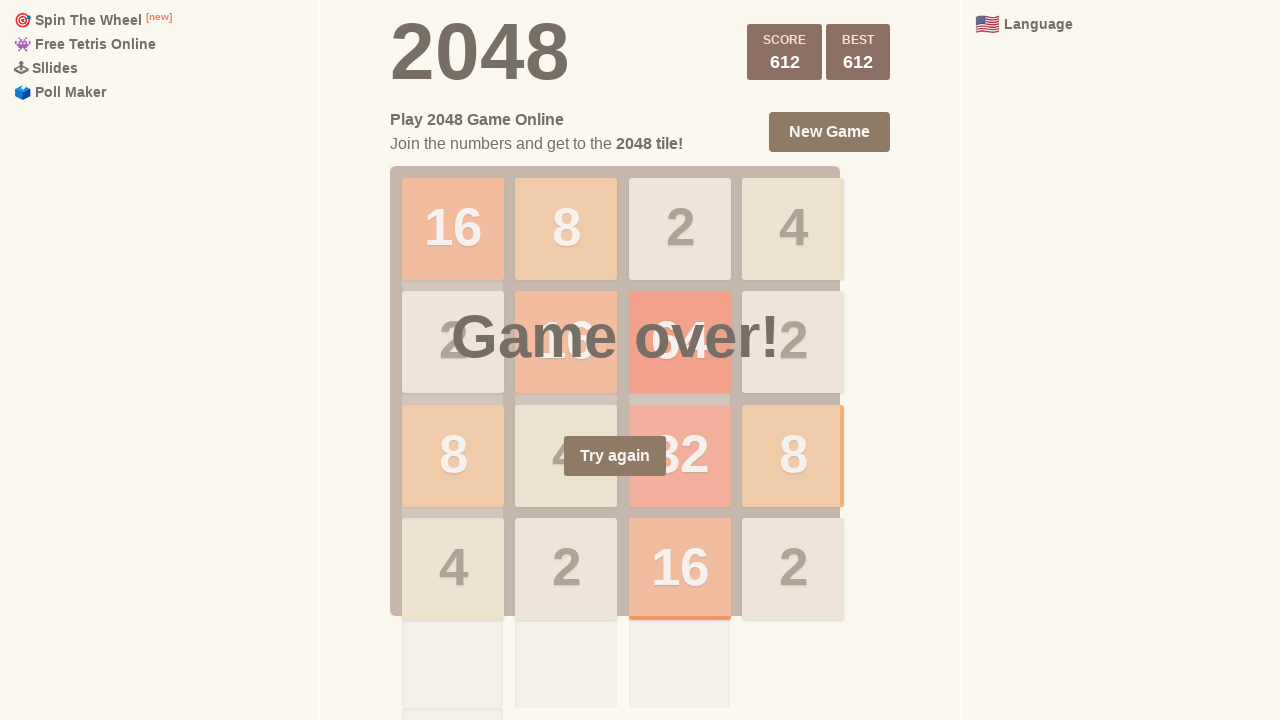

Pressed ArrowLeft key (move 792/1000) on html
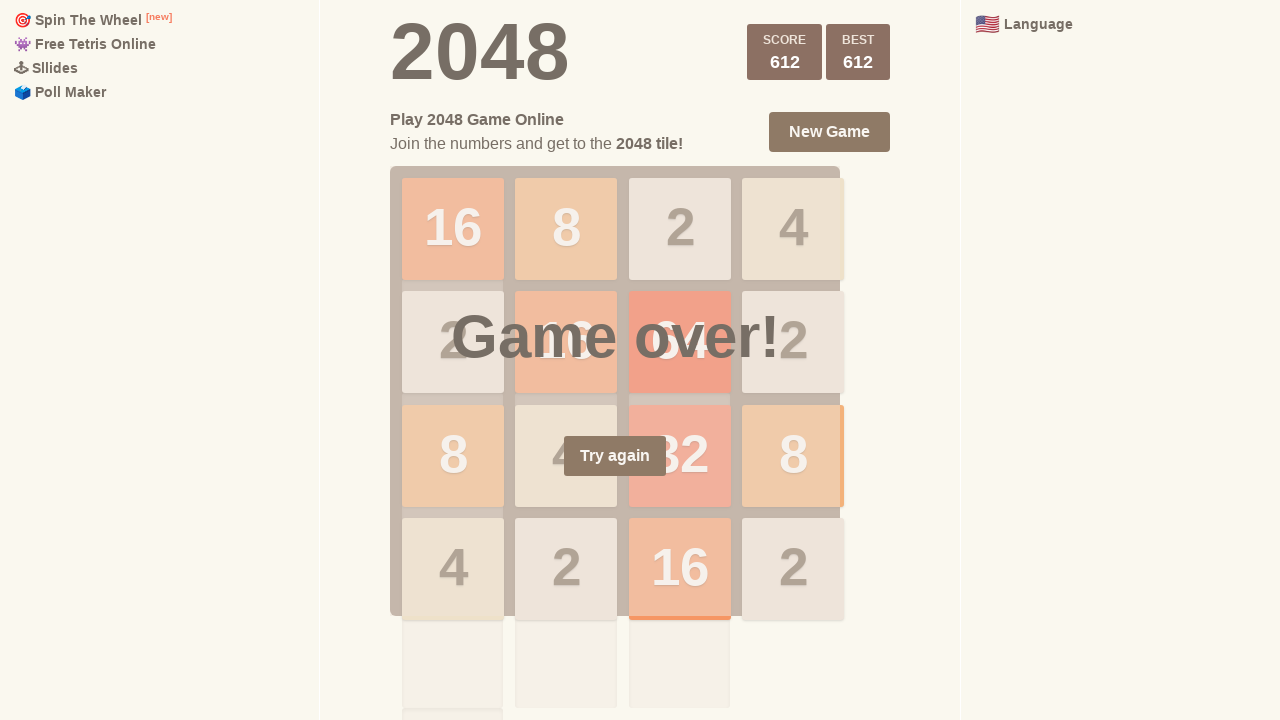

Pressed ArrowRight key (move 793/1000) on html
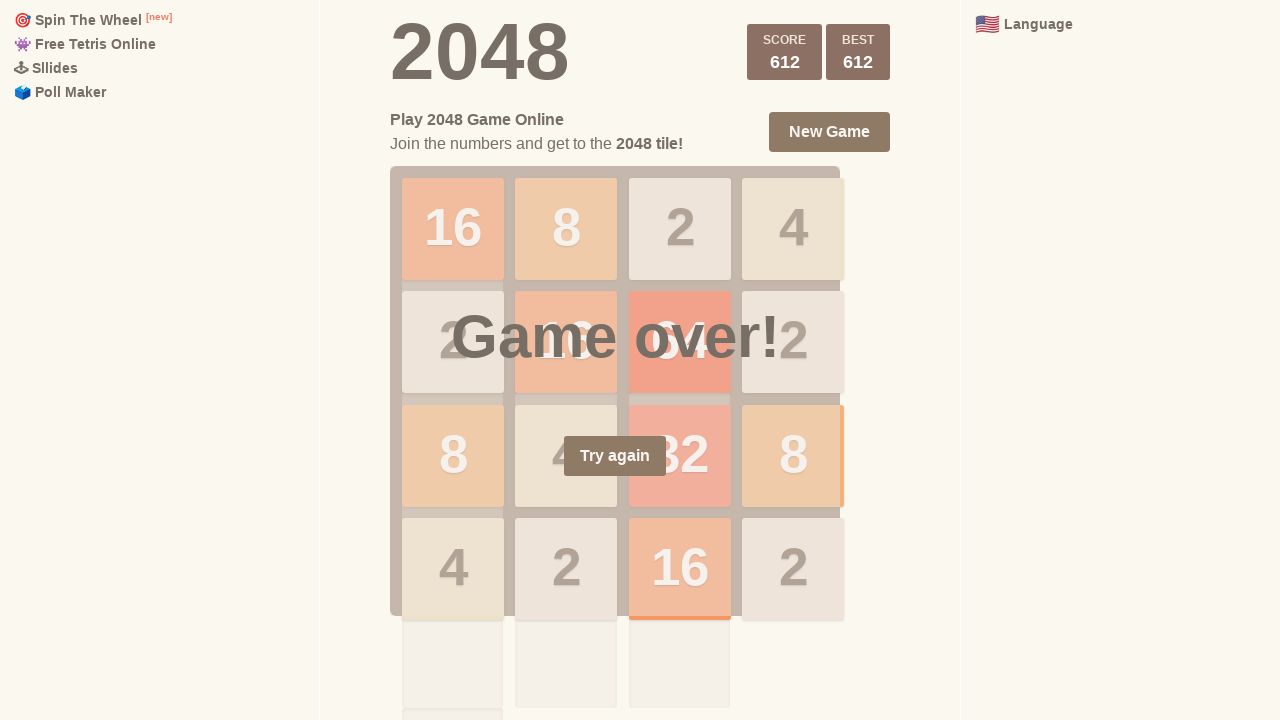

Pressed ArrowUp key (move 794/1000) on html
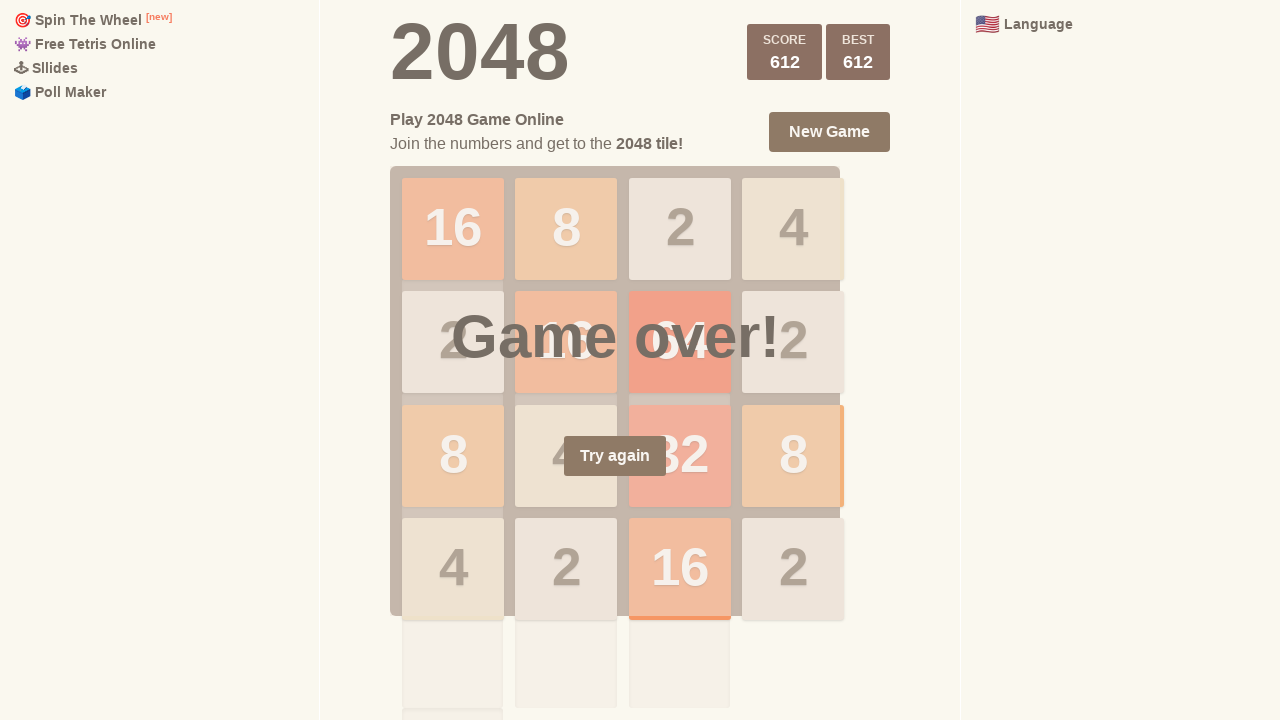

Pressed ArrowUp key (move 795/1000) on html
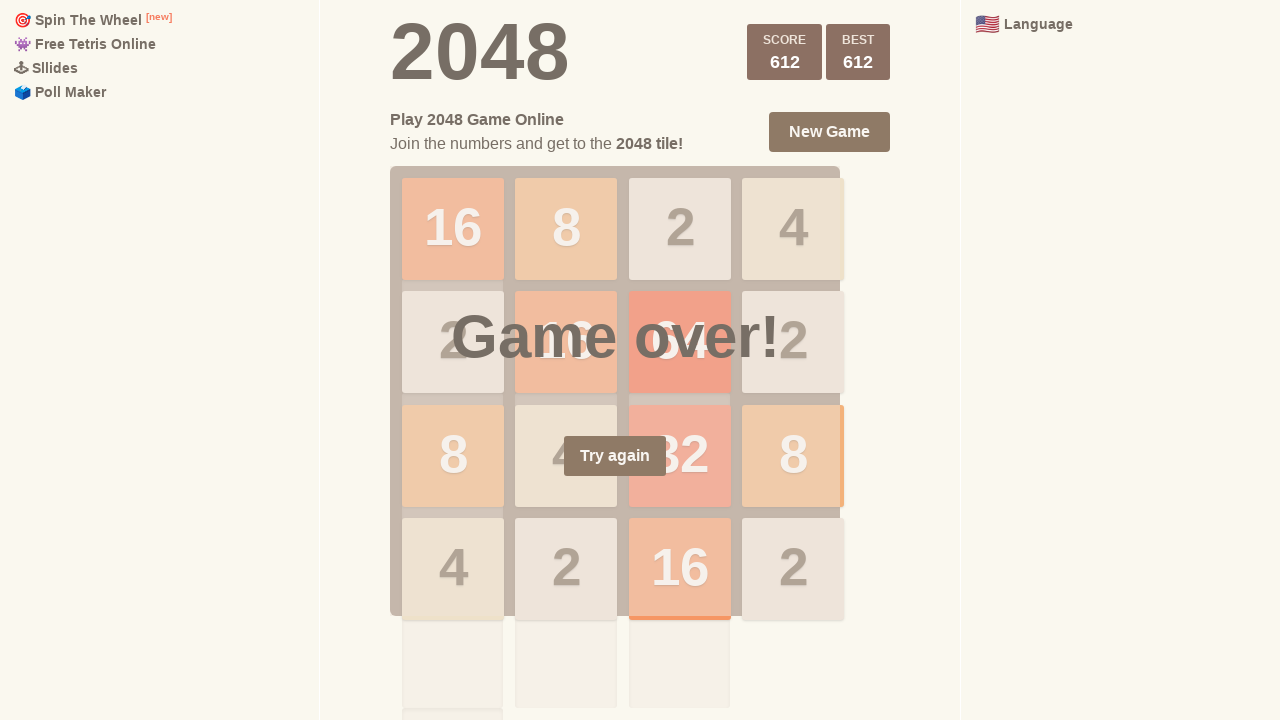

Pressed ArrowDown key (move 796/1000) on html
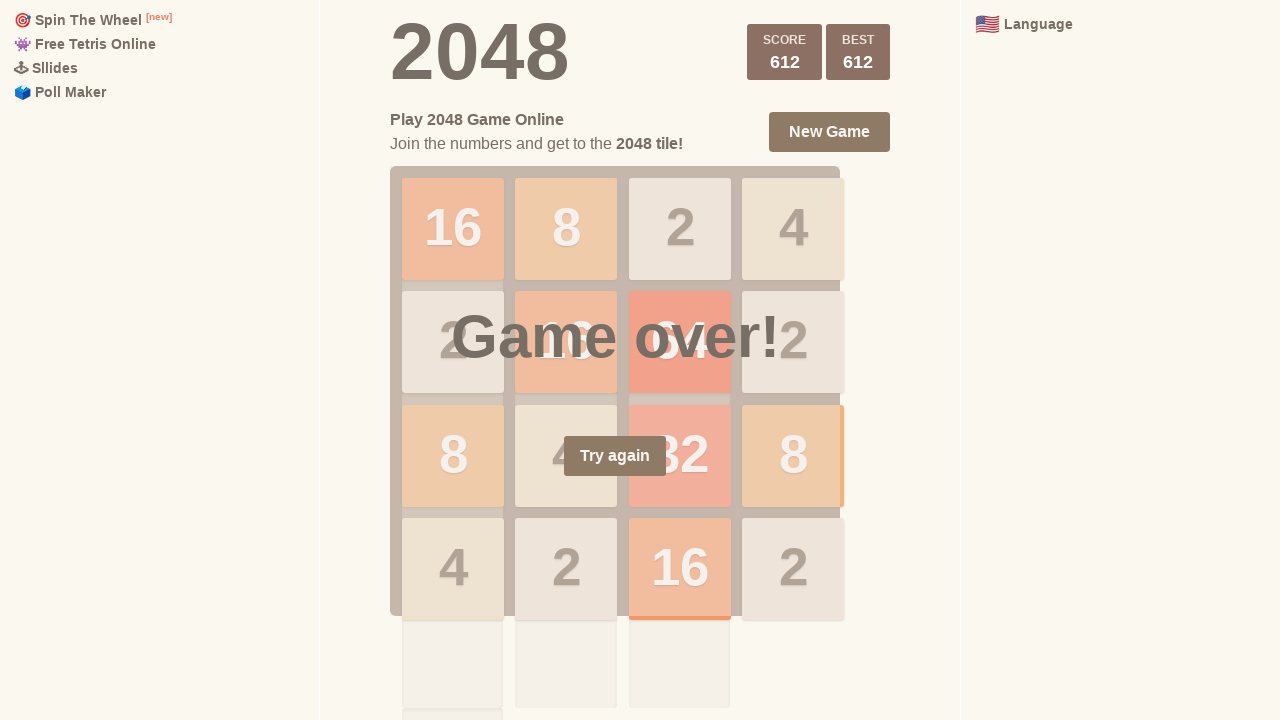

Pressed ArrowDown key (move 797/1000) on html
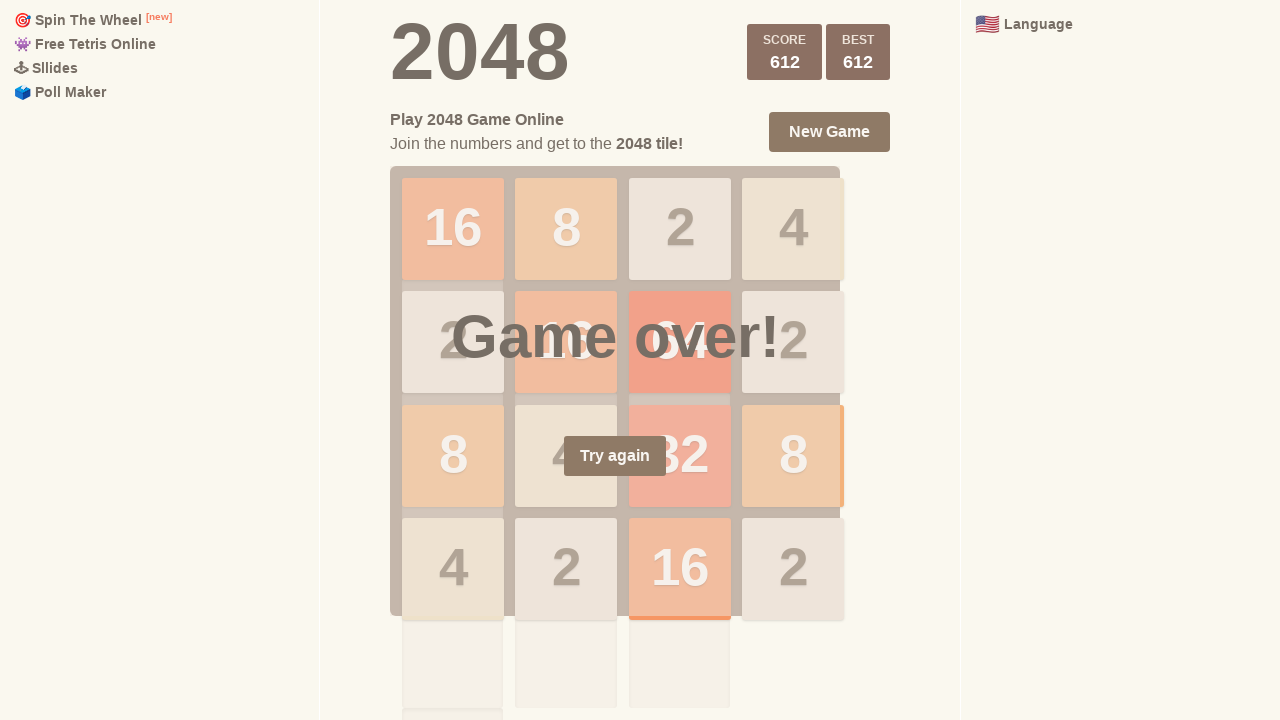

Pressed ArrowUp key (move 798/1000) on html
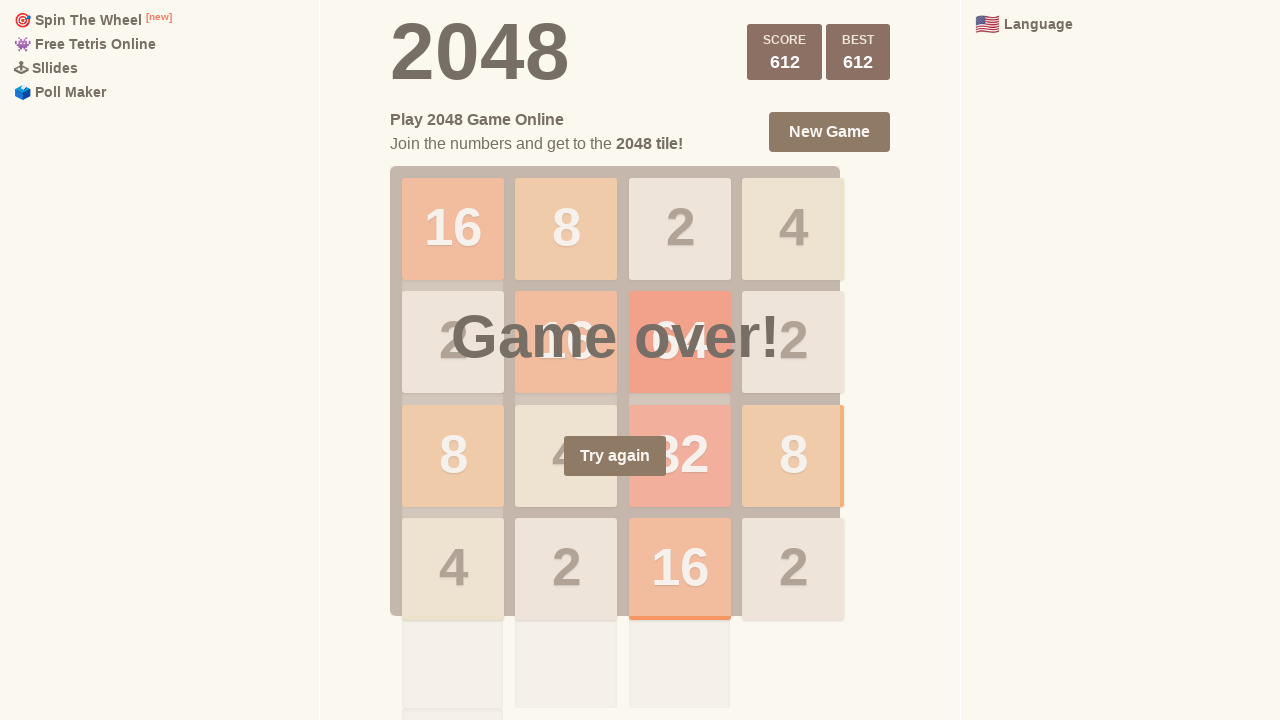

Pressed ArrowUp key (move 799/1000) on html
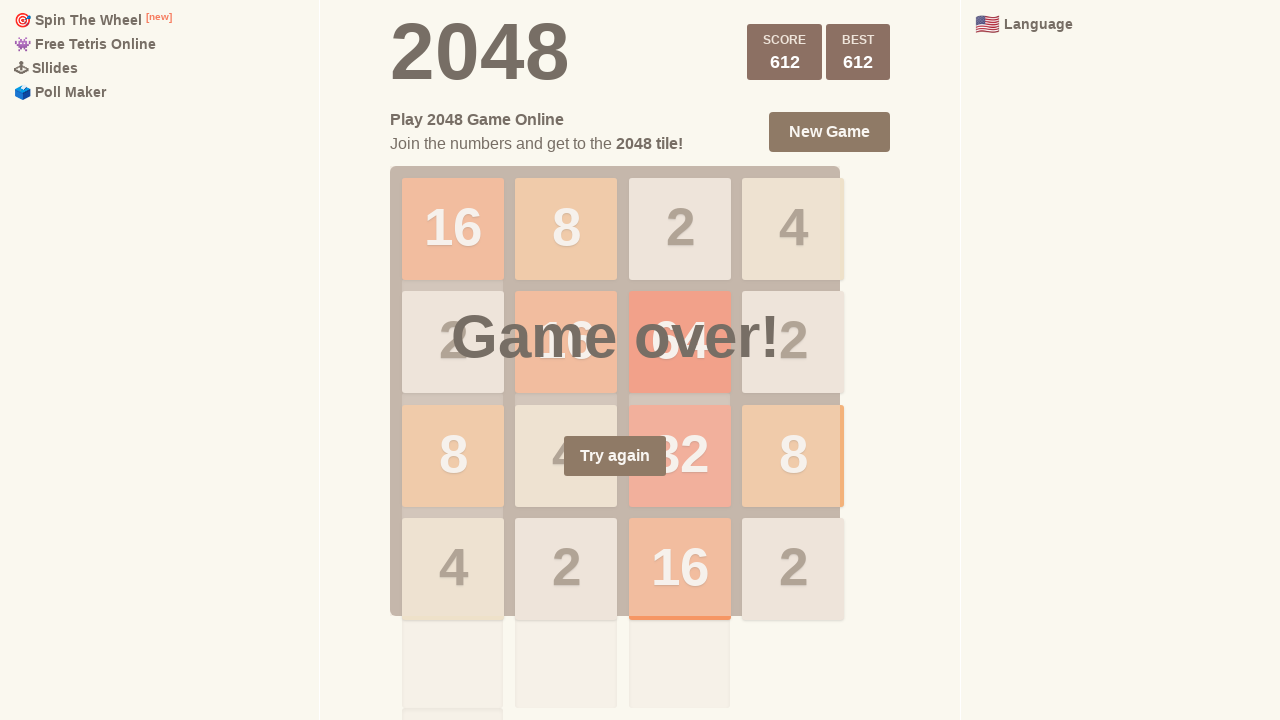

Pressed ArrowRight key (move 800/1000) on html
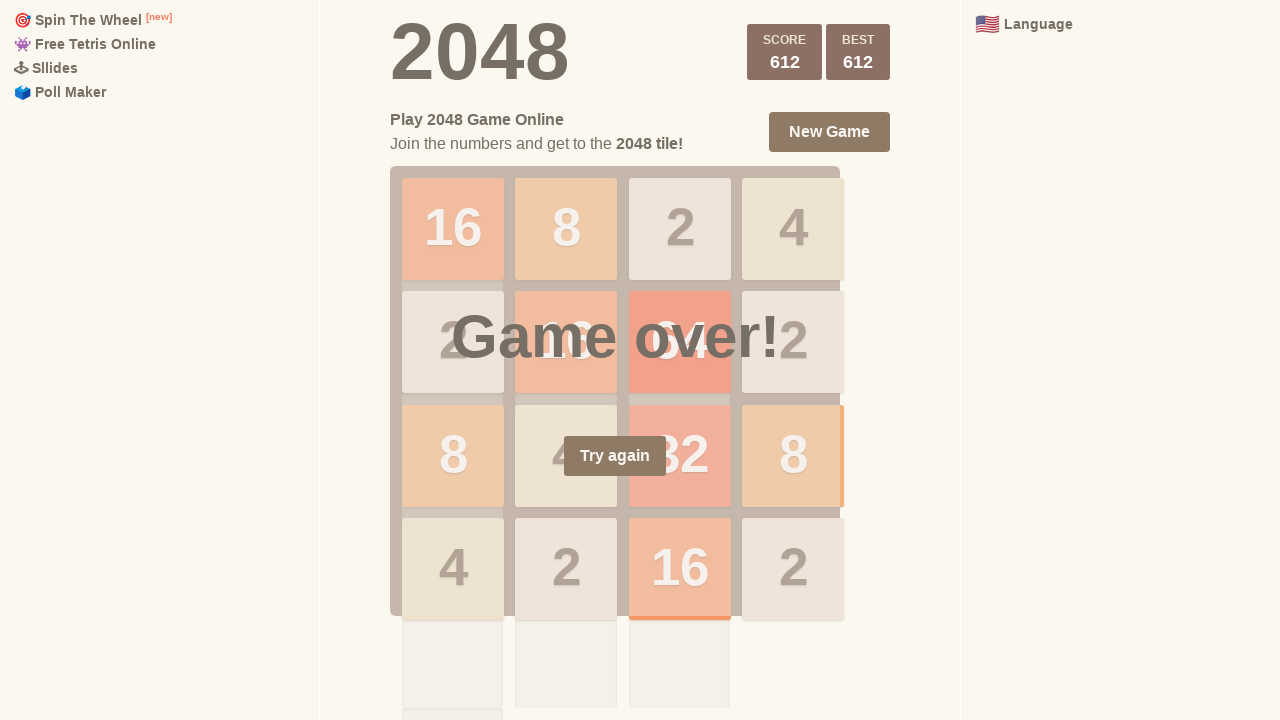

Pressed ArrowUp key (move 801/1000) on html
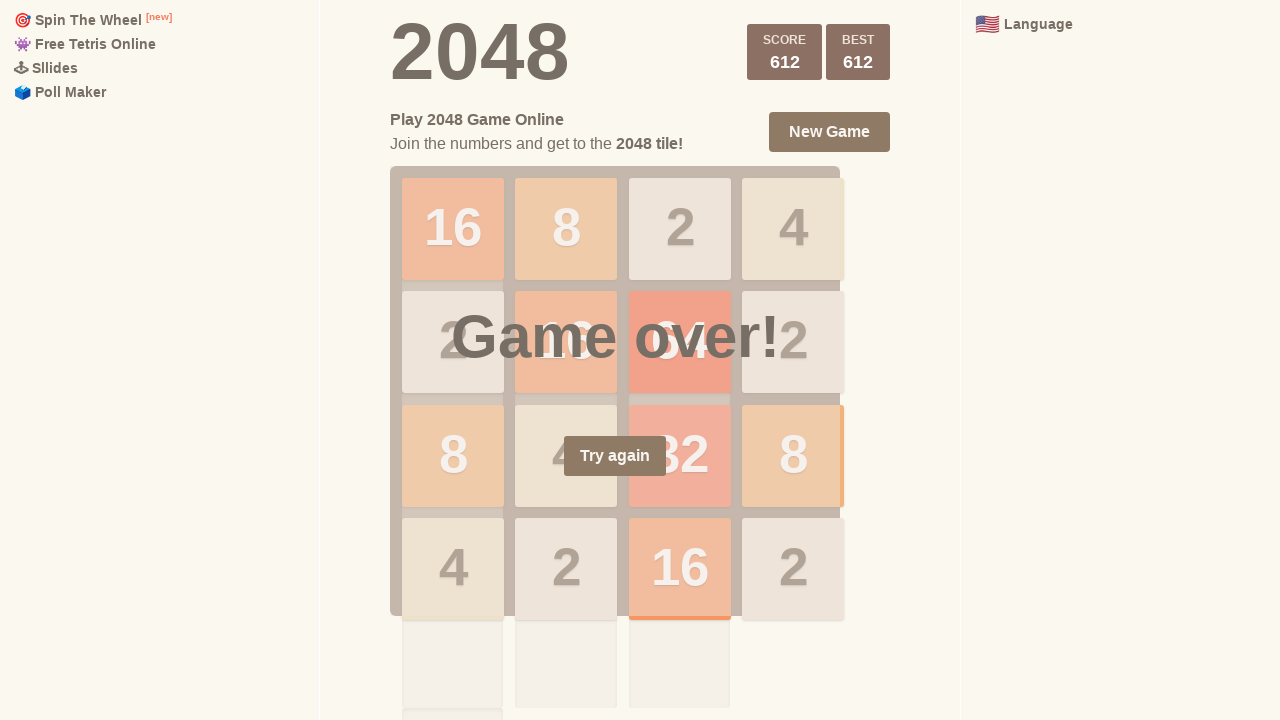

Pressed ArrowRight key (move 802/1000) on html
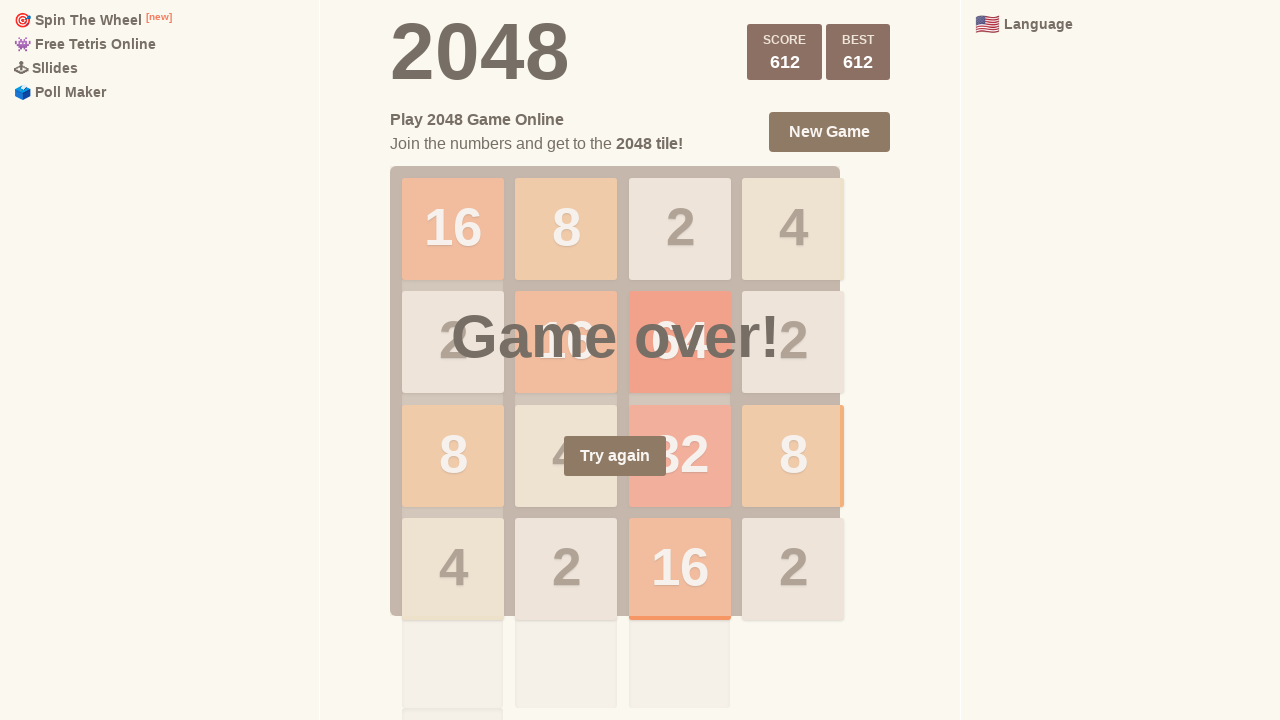

Pressed ArrowRight key (move 803/1000) on html
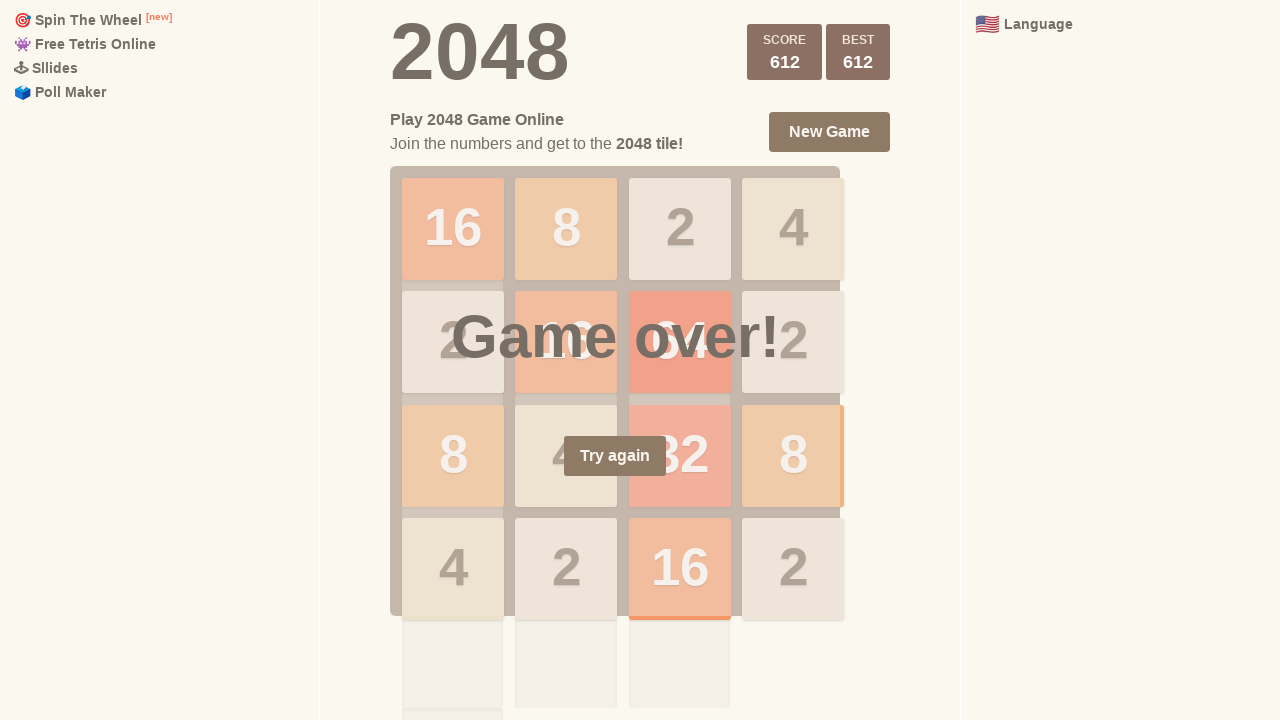

Pressed ArrowRight key (move 804/1000) on html
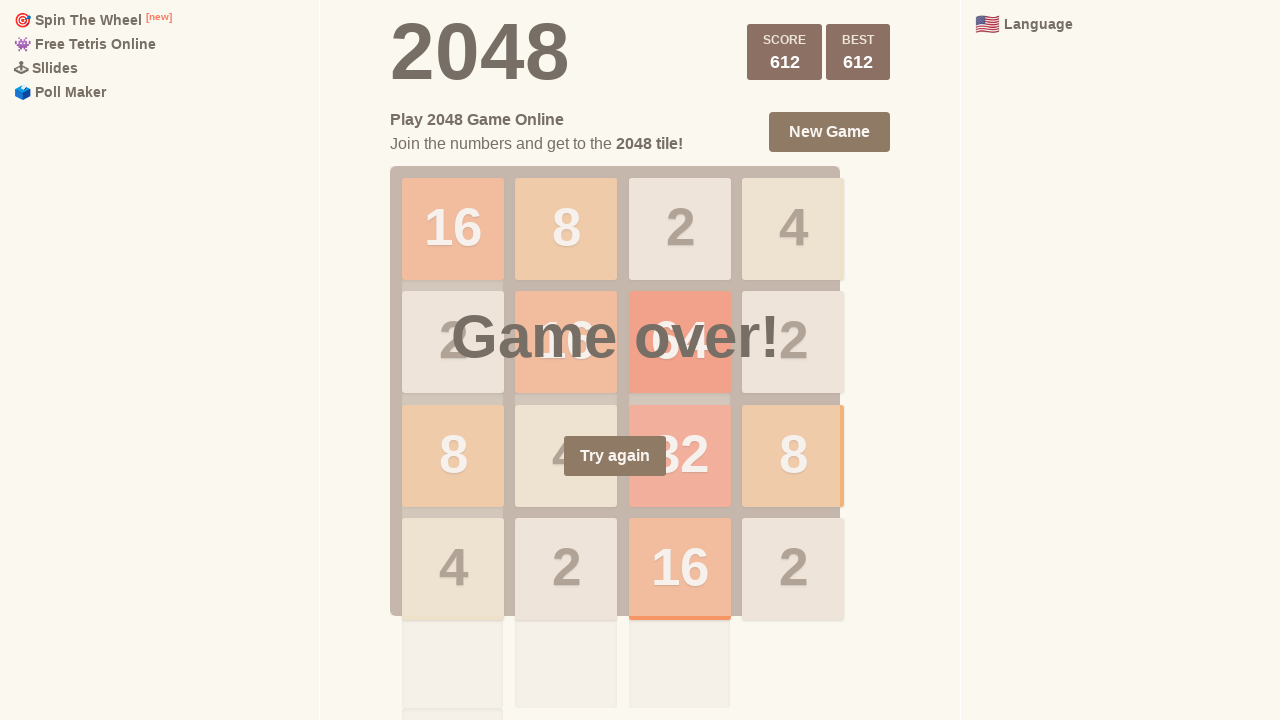

Pressed ArrowUp key (move 805/1000) on html
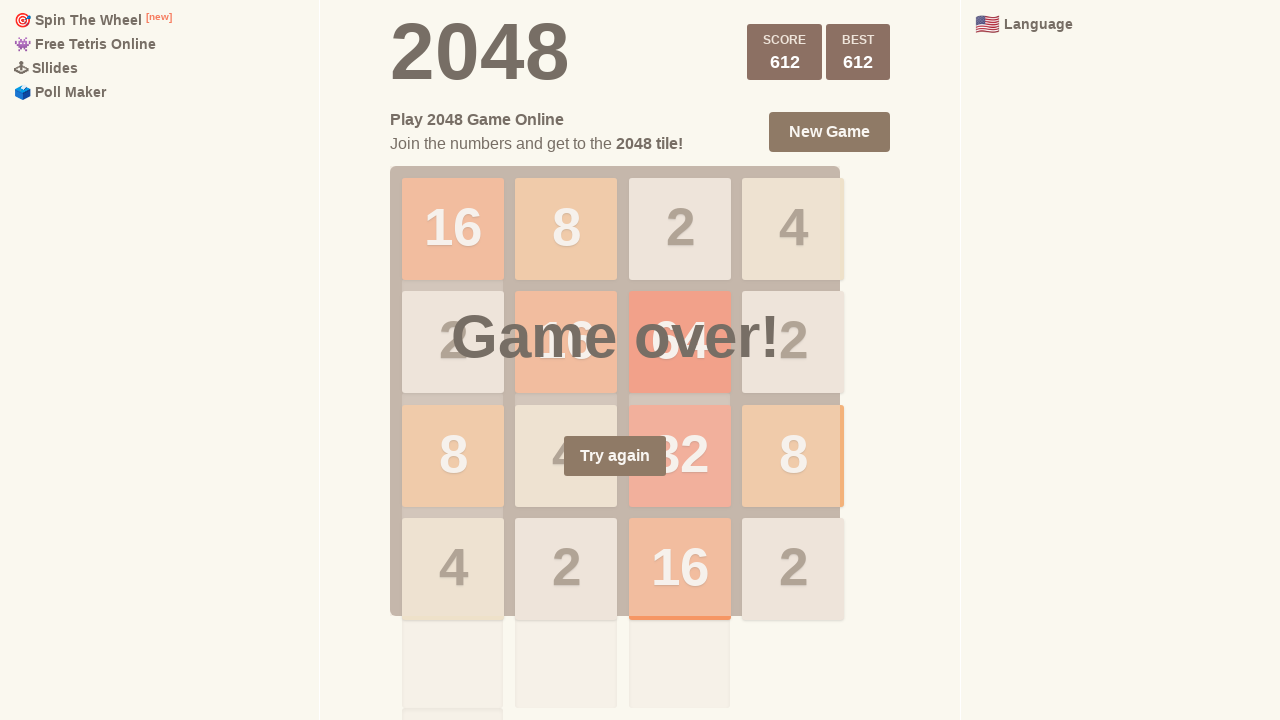

Pressed ArrowUp key (move 806/1000) on html
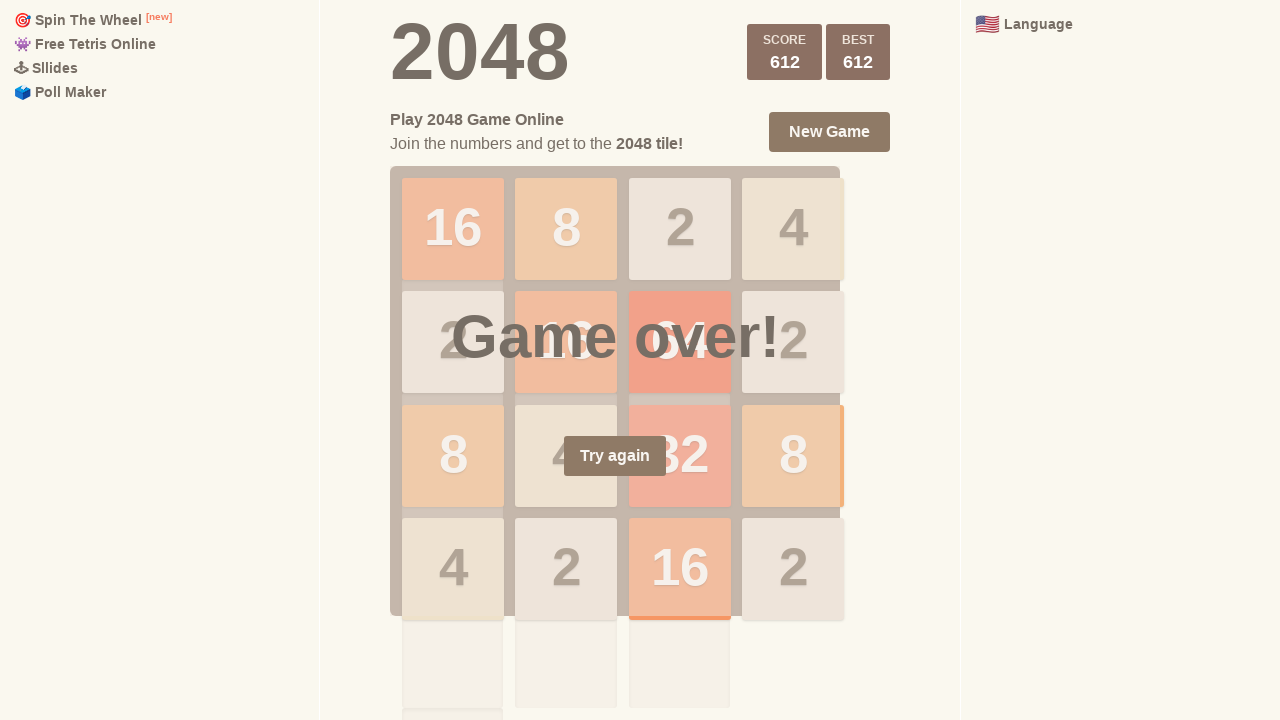

Pressed ArrowLeft key (move 807/1000) on html
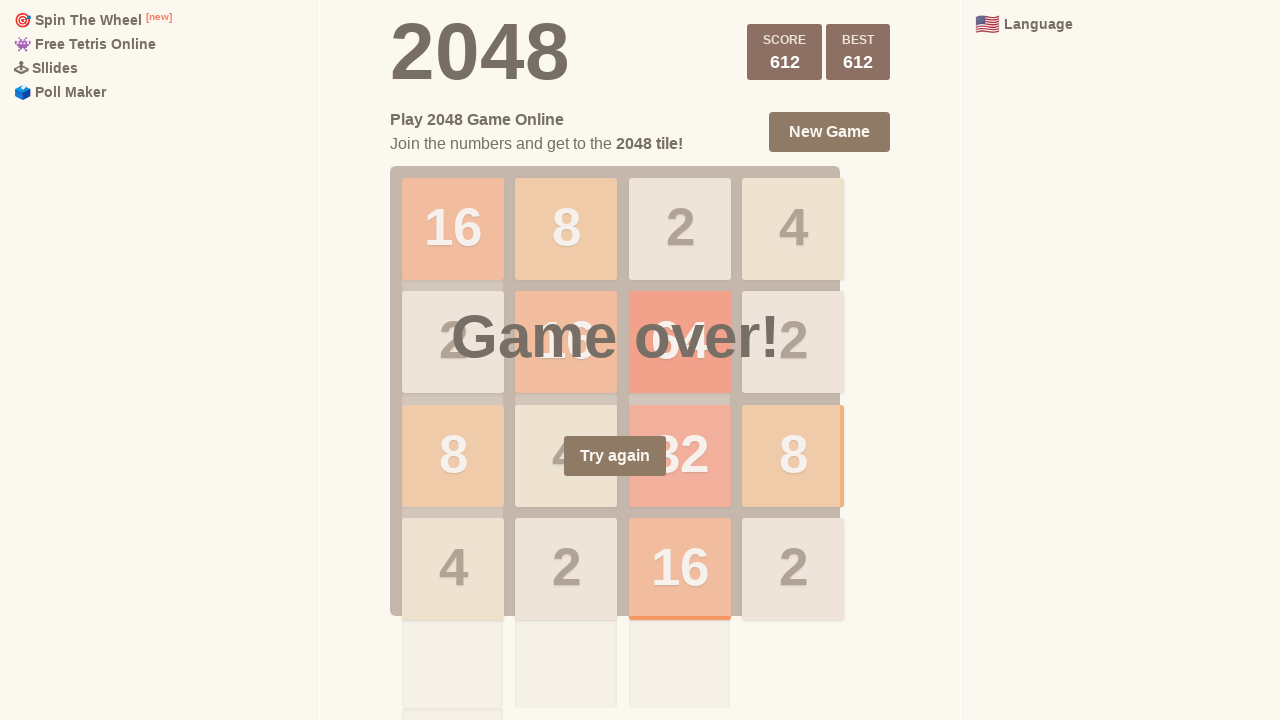

Pressed ArrowUp key (move 808/1000) on html
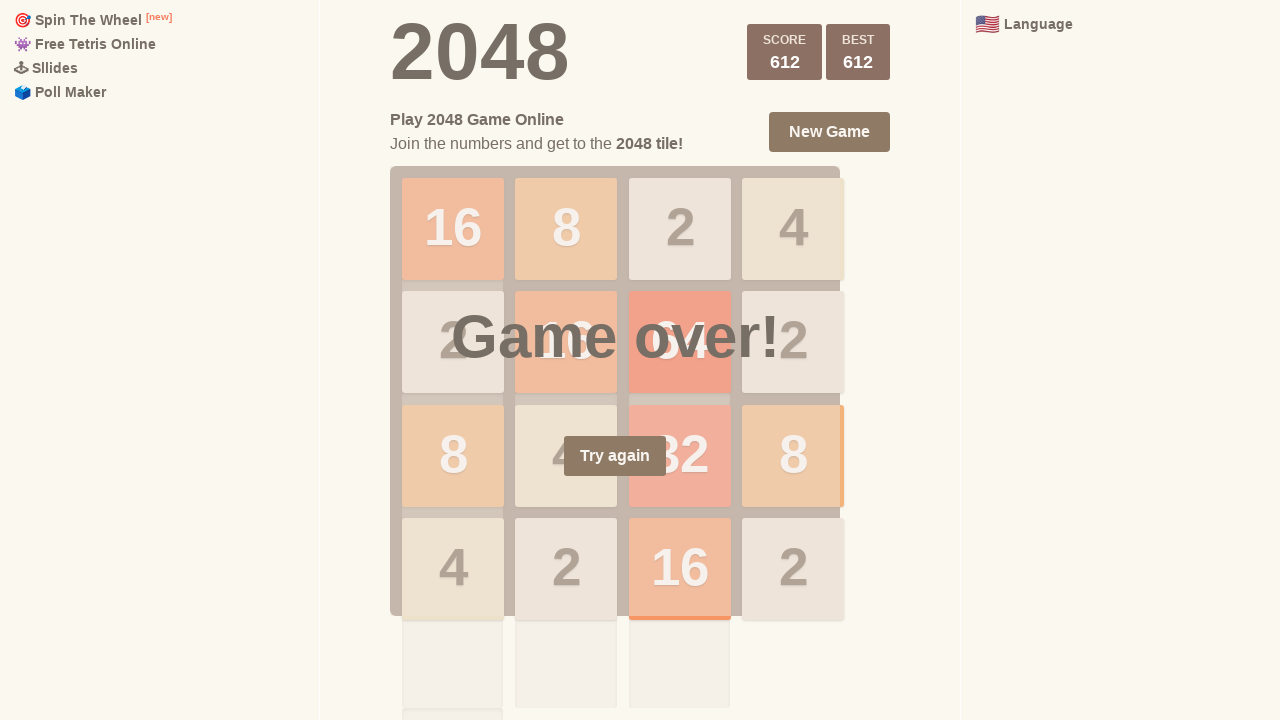

Pressed ArrowDown key (move 809/1000) on html
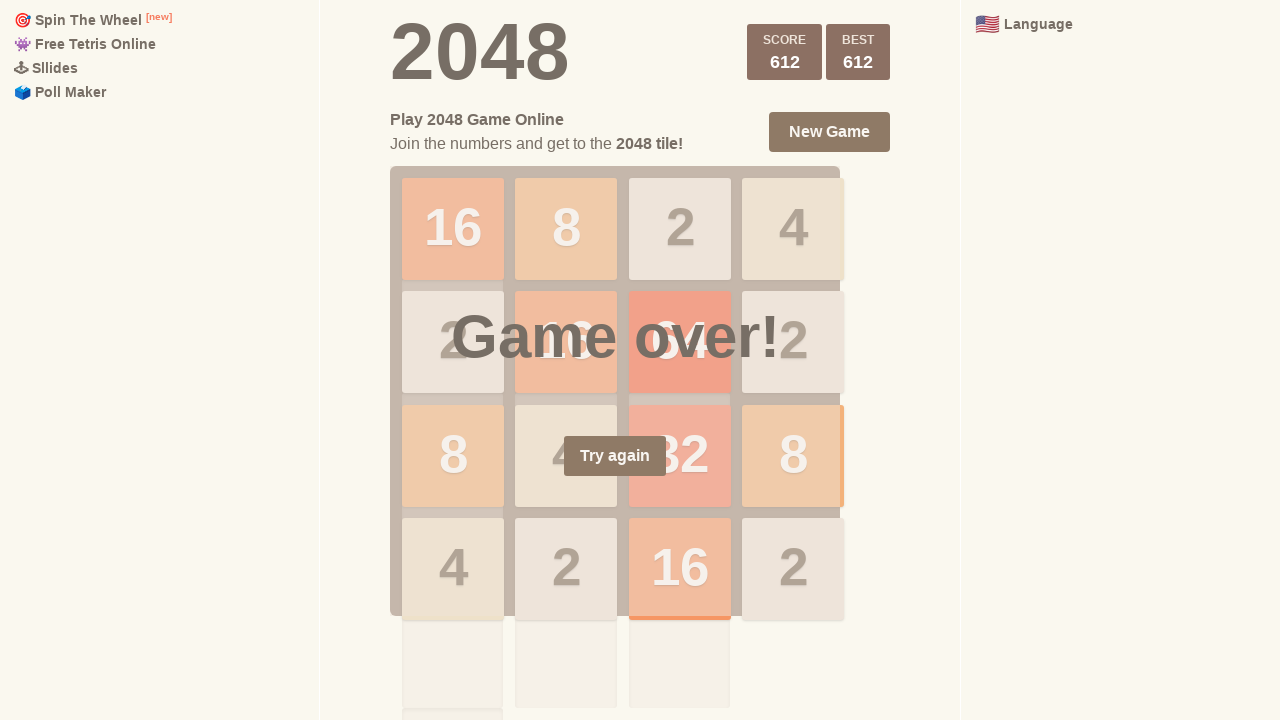

Pressed ArrowDown key (move 810/1000) on html
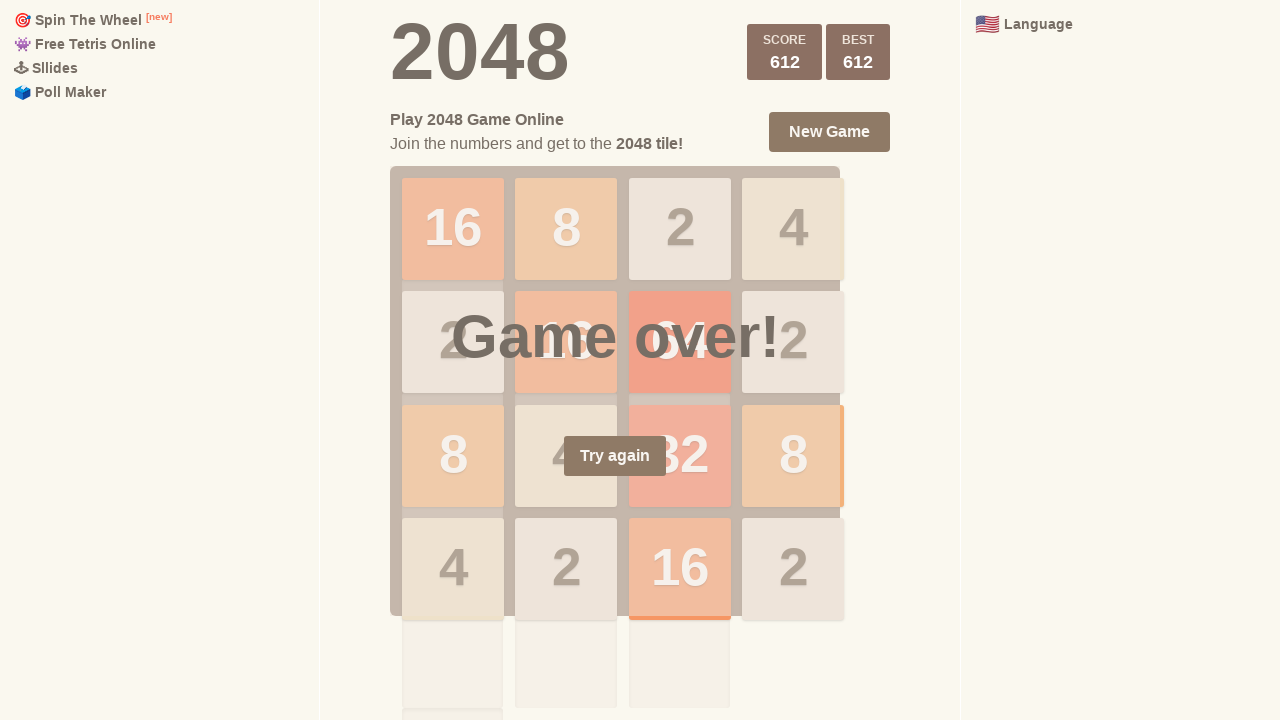

Pressed ArrowRight key (move 811/1000) on html
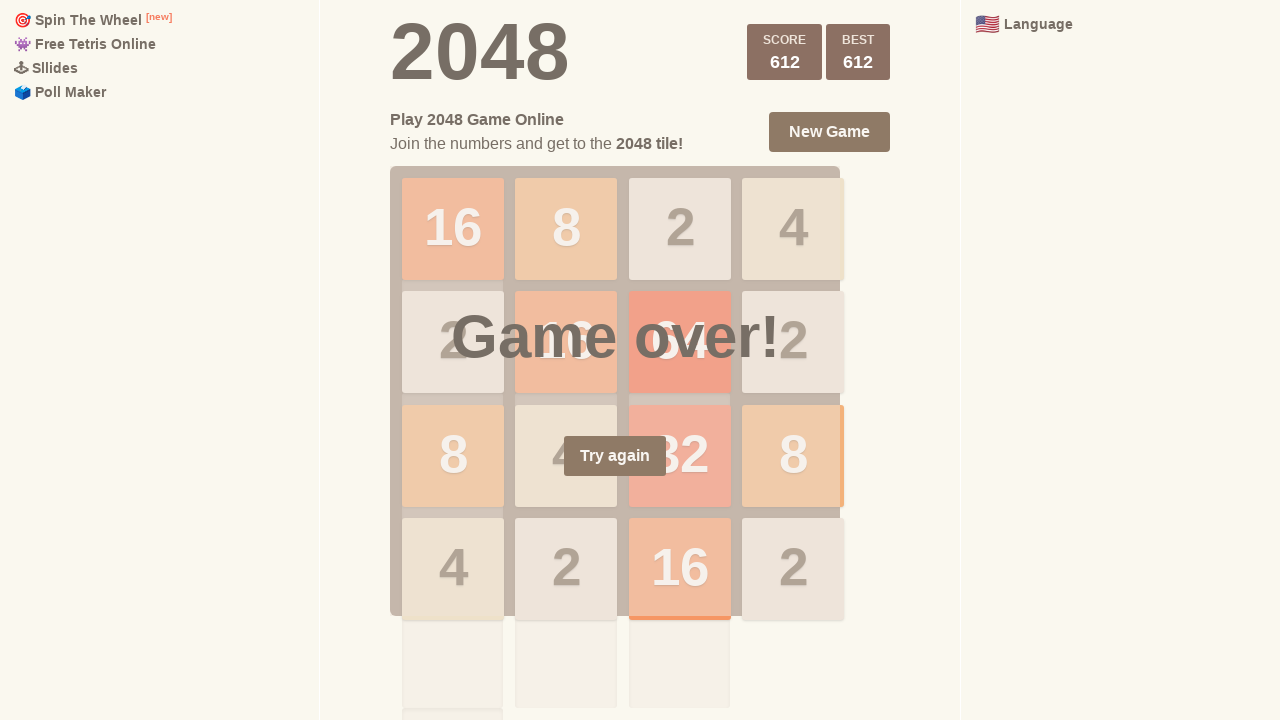

Pressed ArrowDown key (move 812/1000) on html
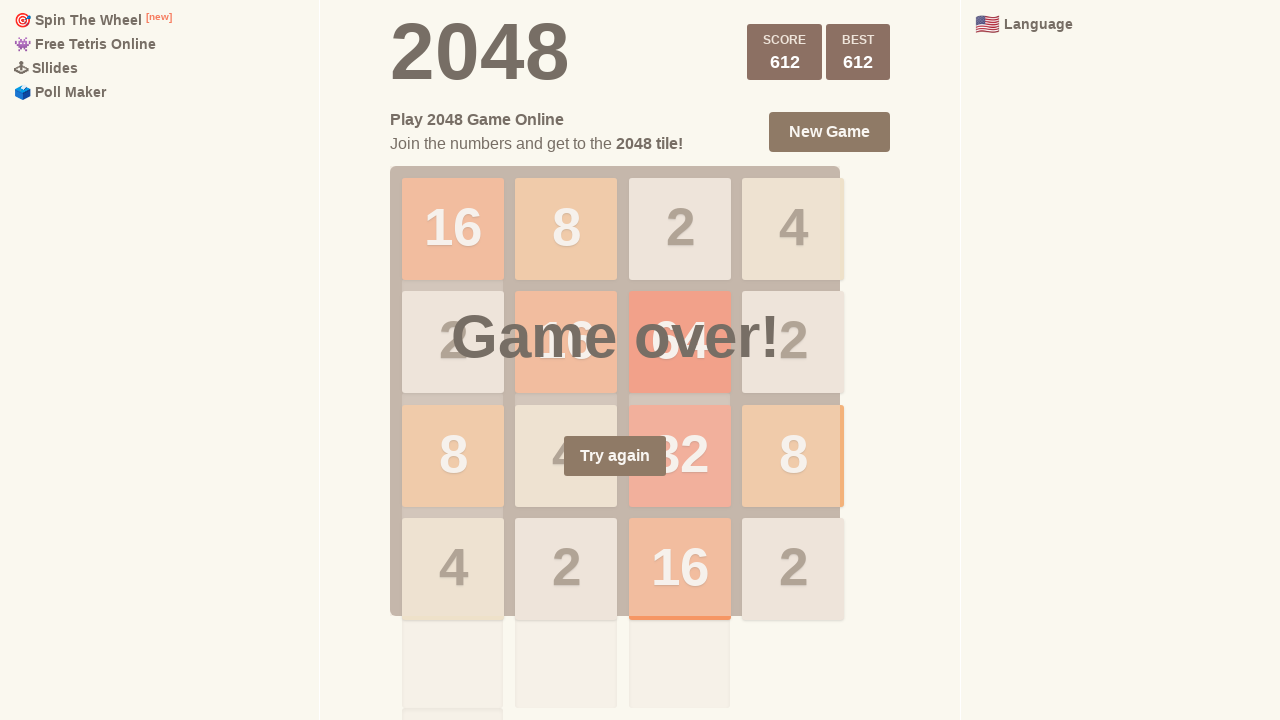

Pressed ArrowLeft key (move 813/1000) on html
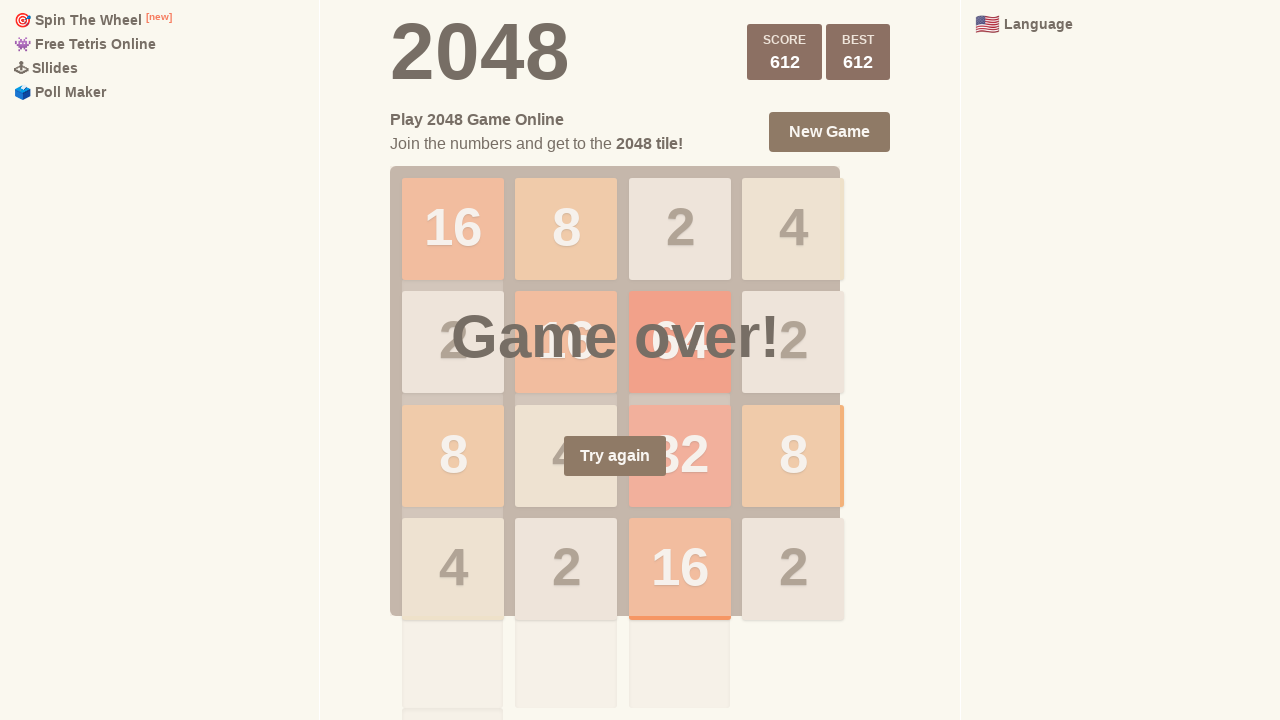

Pressed ArrowUp key (move 814/1000) on html
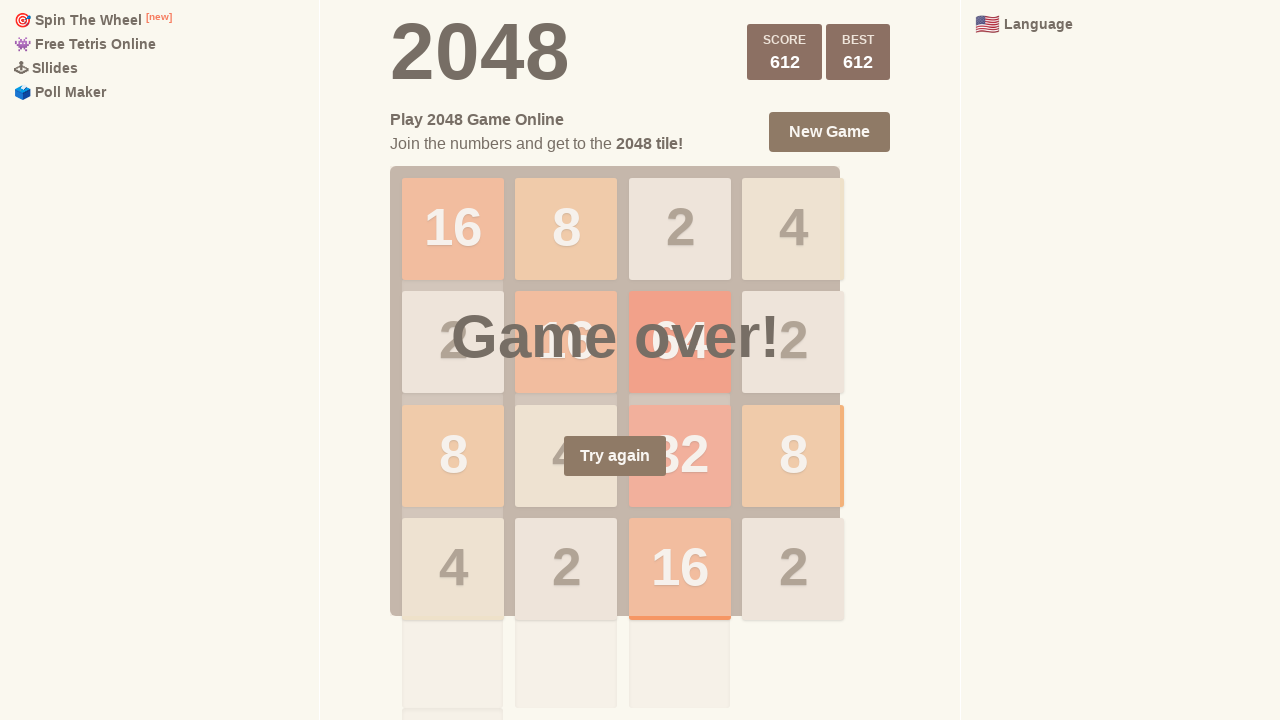

Pressed ArrowUp key (move 815/1000) on html
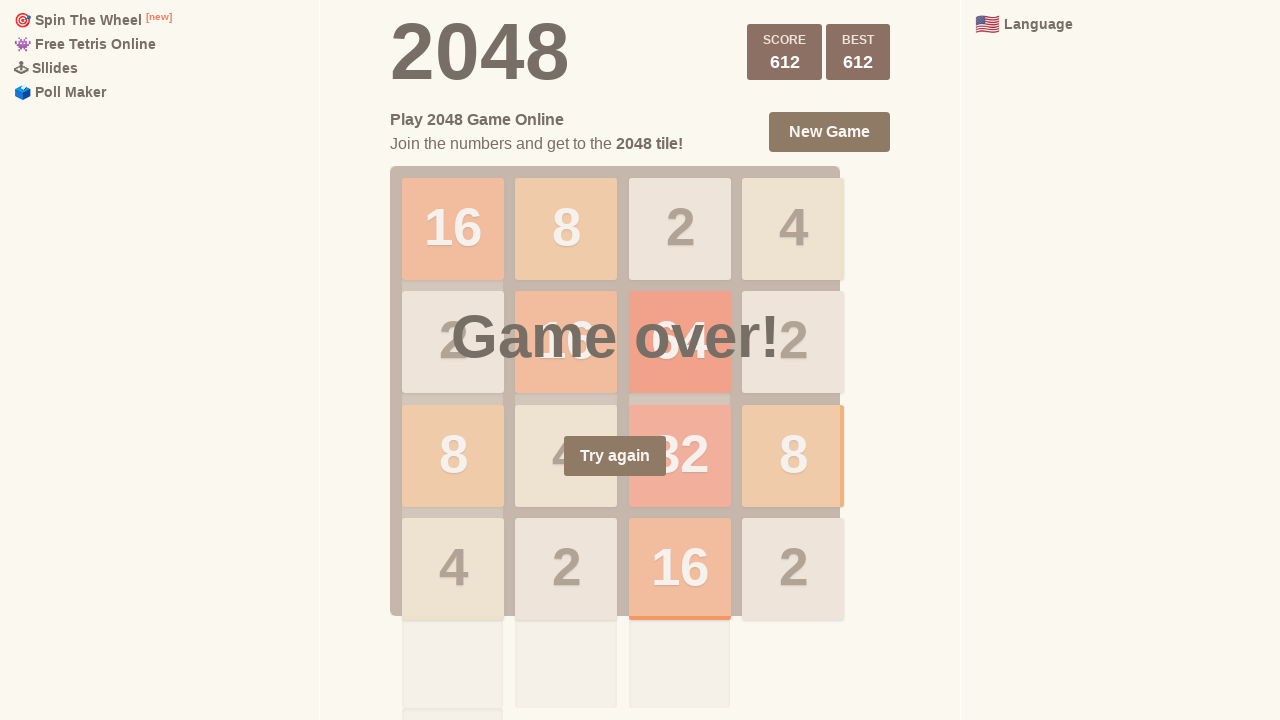

Pressed ArrowDown key (move 816/1000) on html
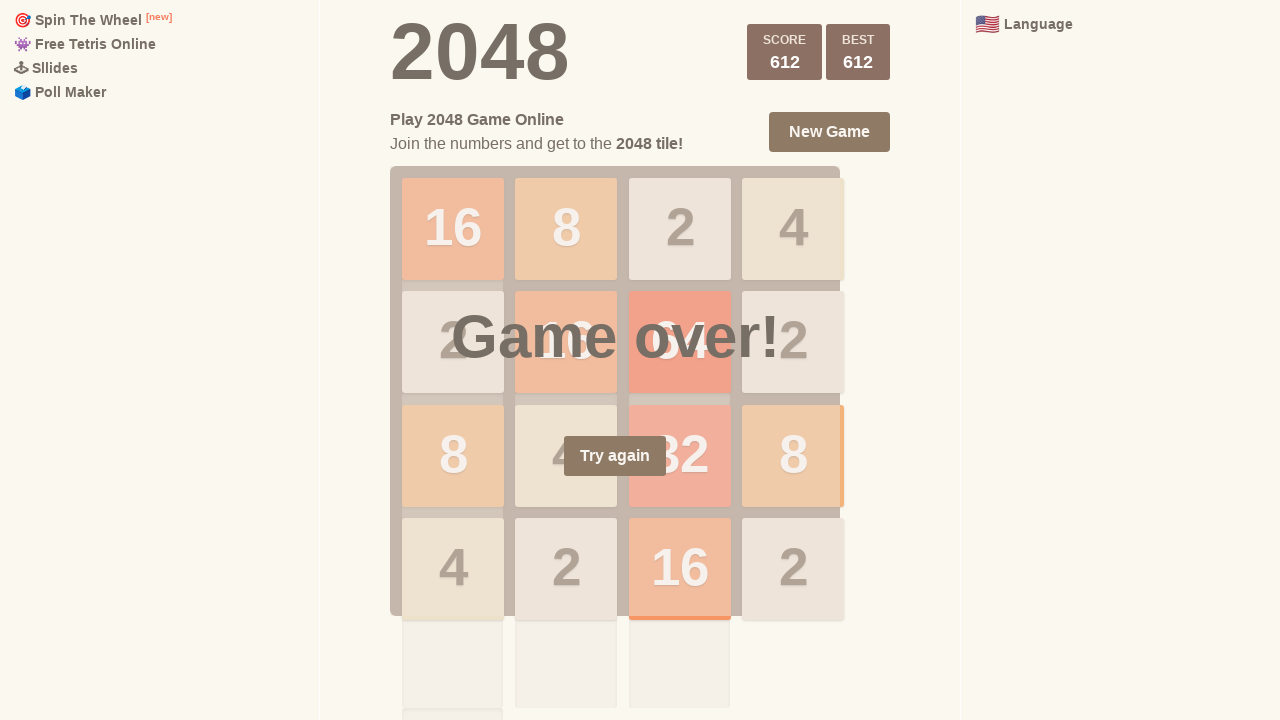

Pressed ArrowRight key (move 817/1000) on html
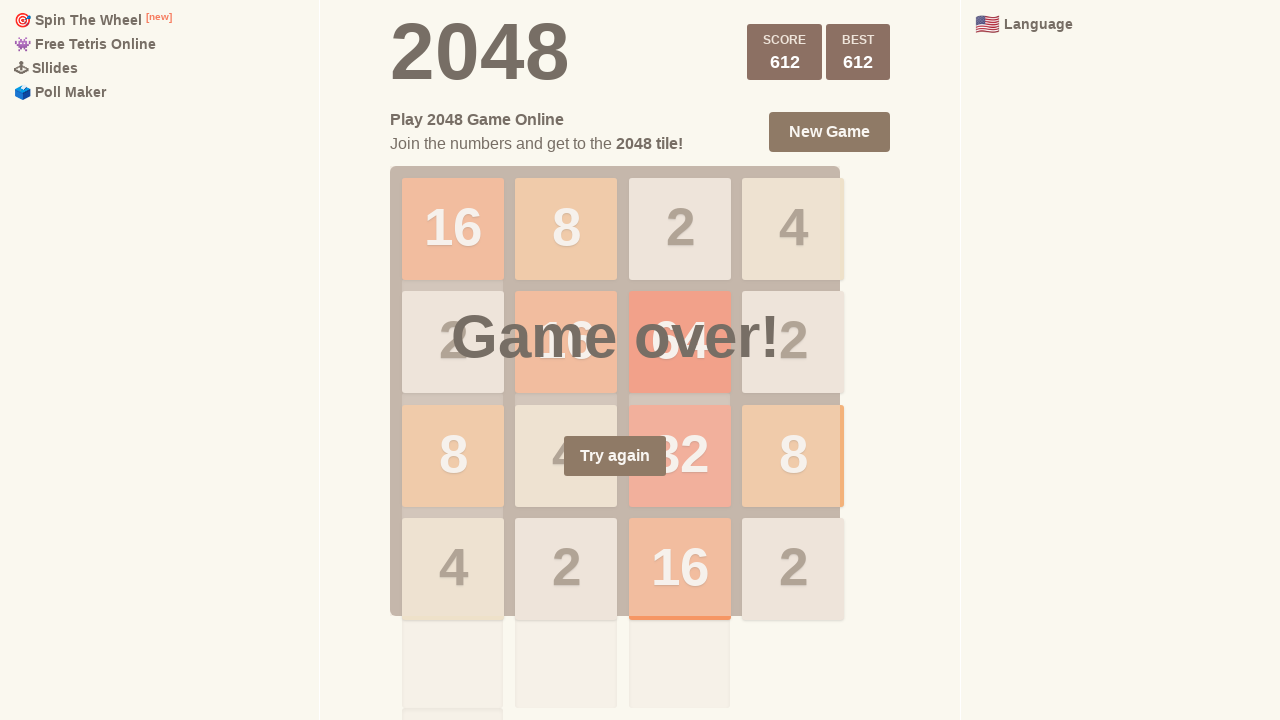

Pressed ArrowUp key (move 818/1000) on html
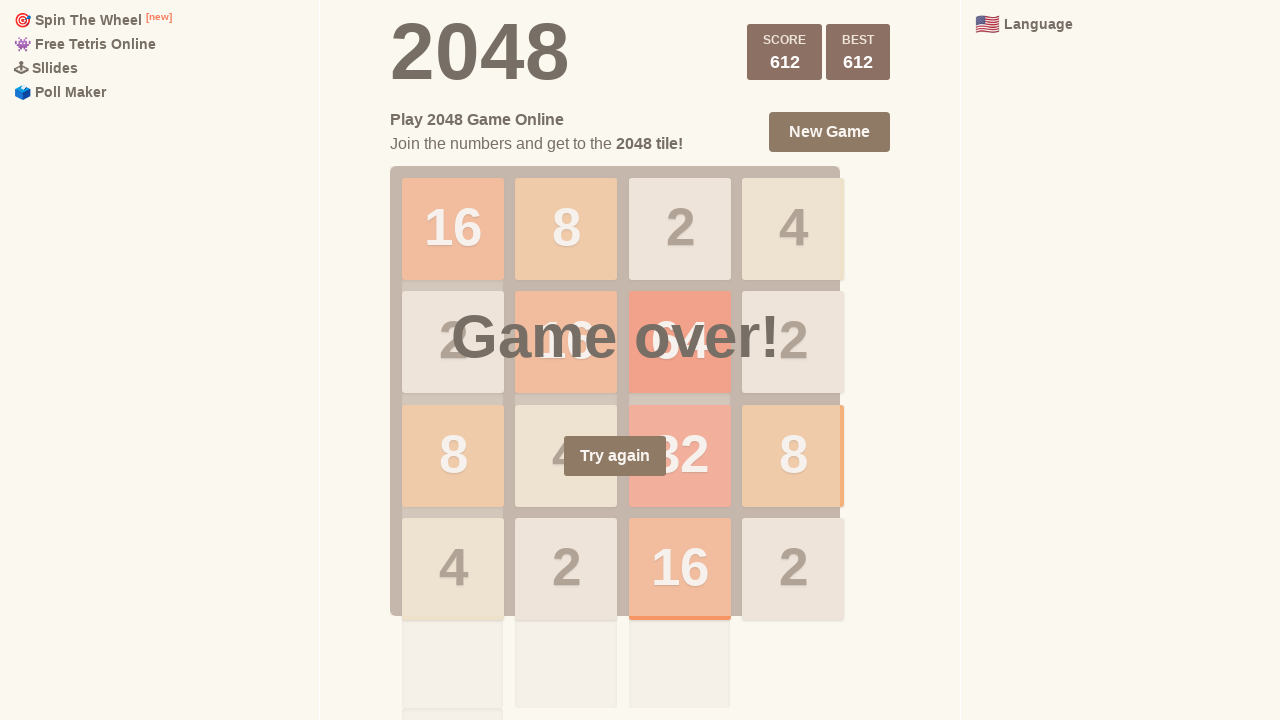

Pressed ArrowDown key (move 819/1000) on html
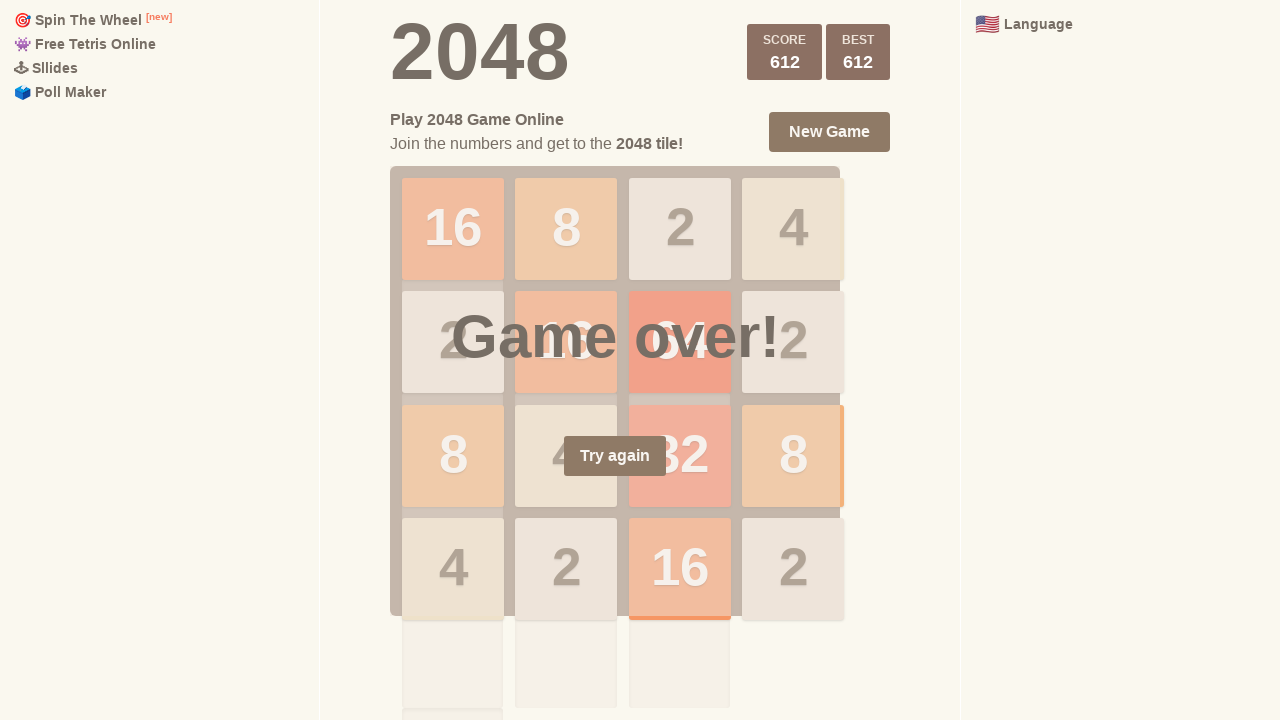

Pressed ArrowDown key (move 820/1000) on html
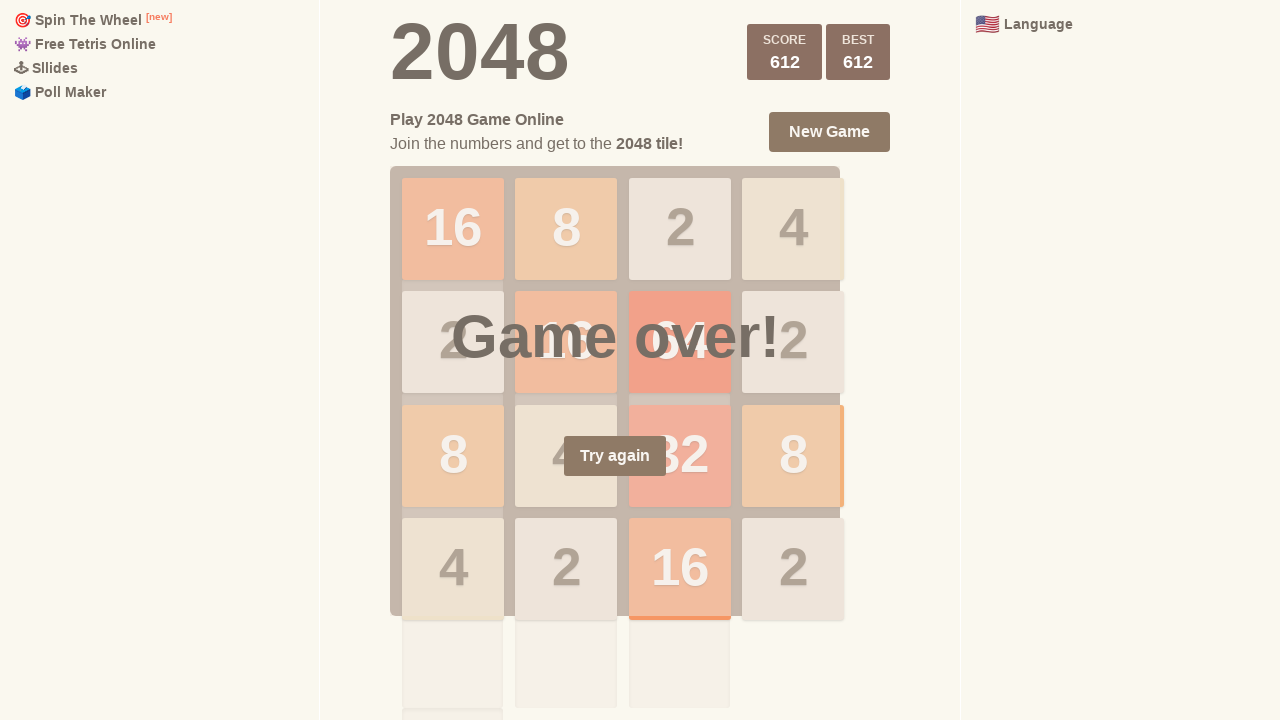

Pressed ArrowDown key (move 821/1000) on html
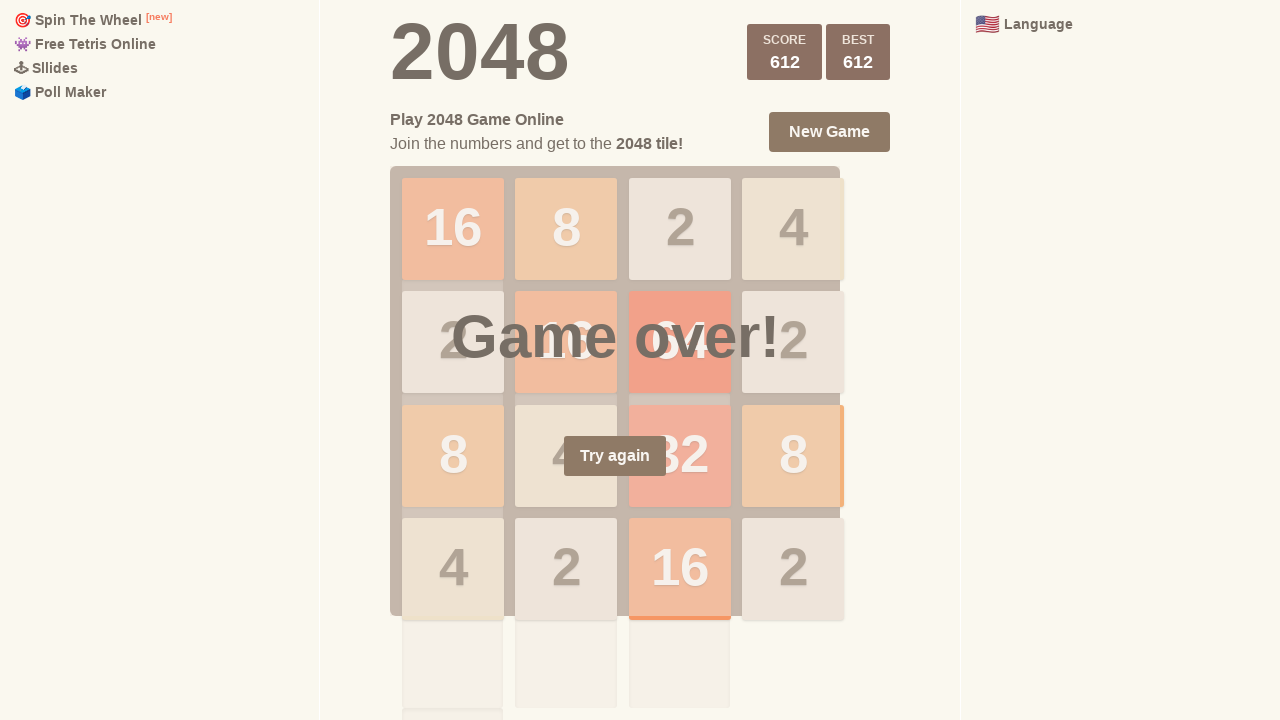

Pressed ArrowRight key (move 822/1000) on html
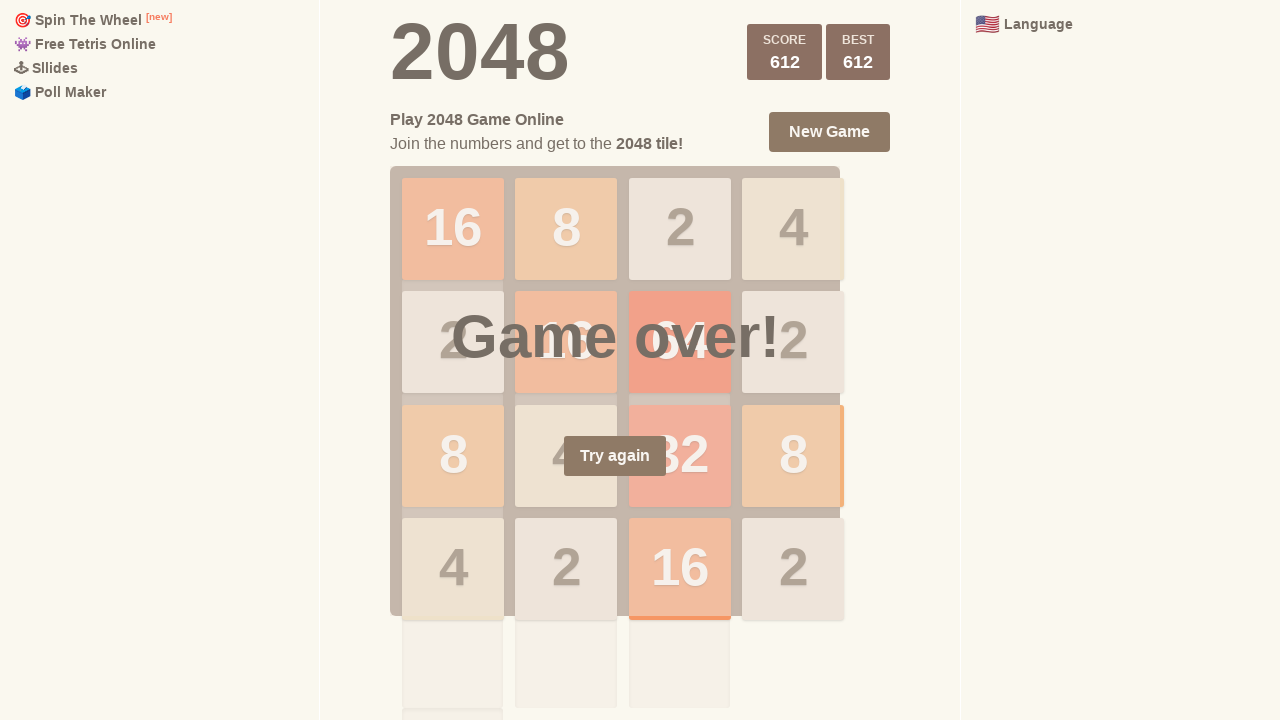

Pressed ArrowUp key (move 823/1000) on html
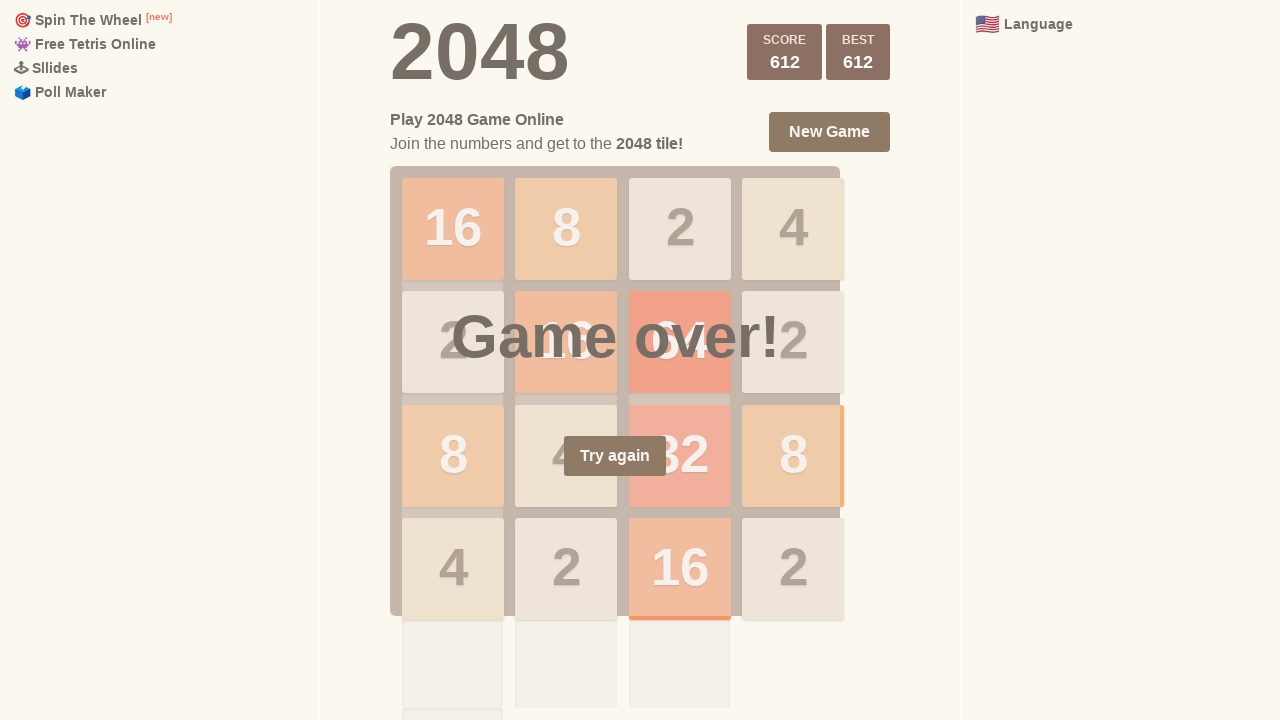

Pressed ArrowDown key (move 824/1000) on html
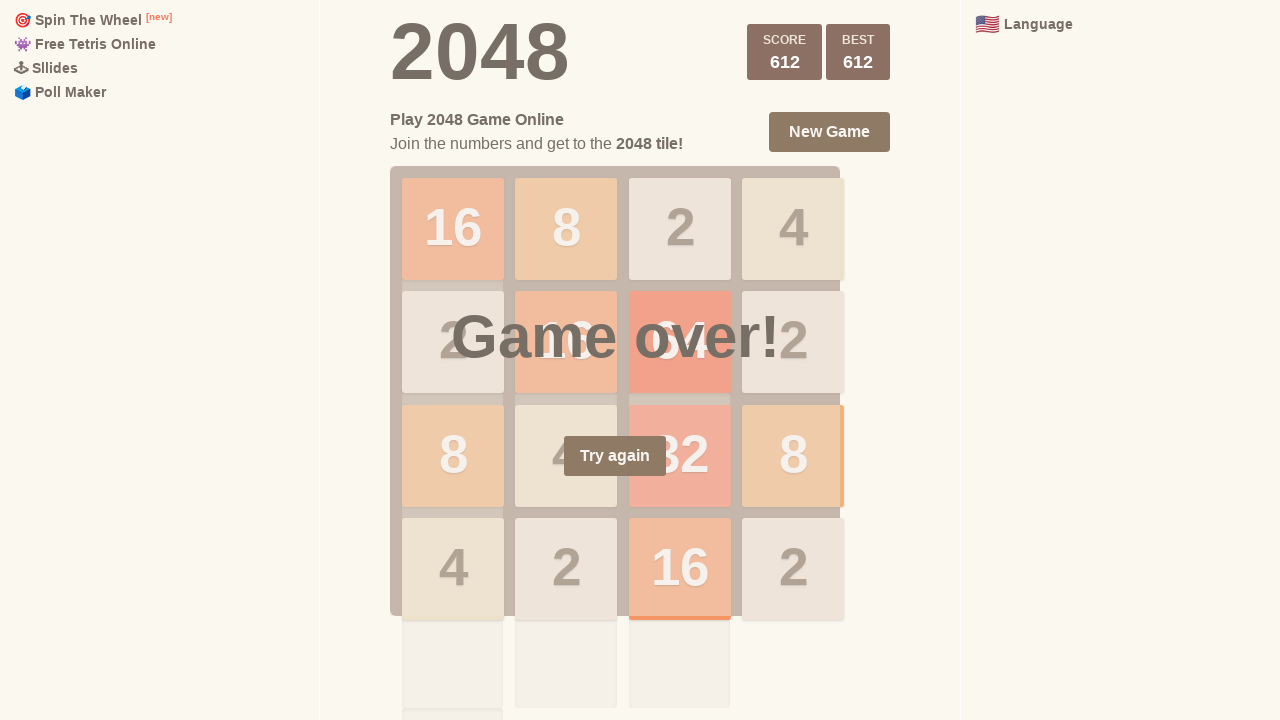

Pressed ArrowUp key (move 825/1000) on html
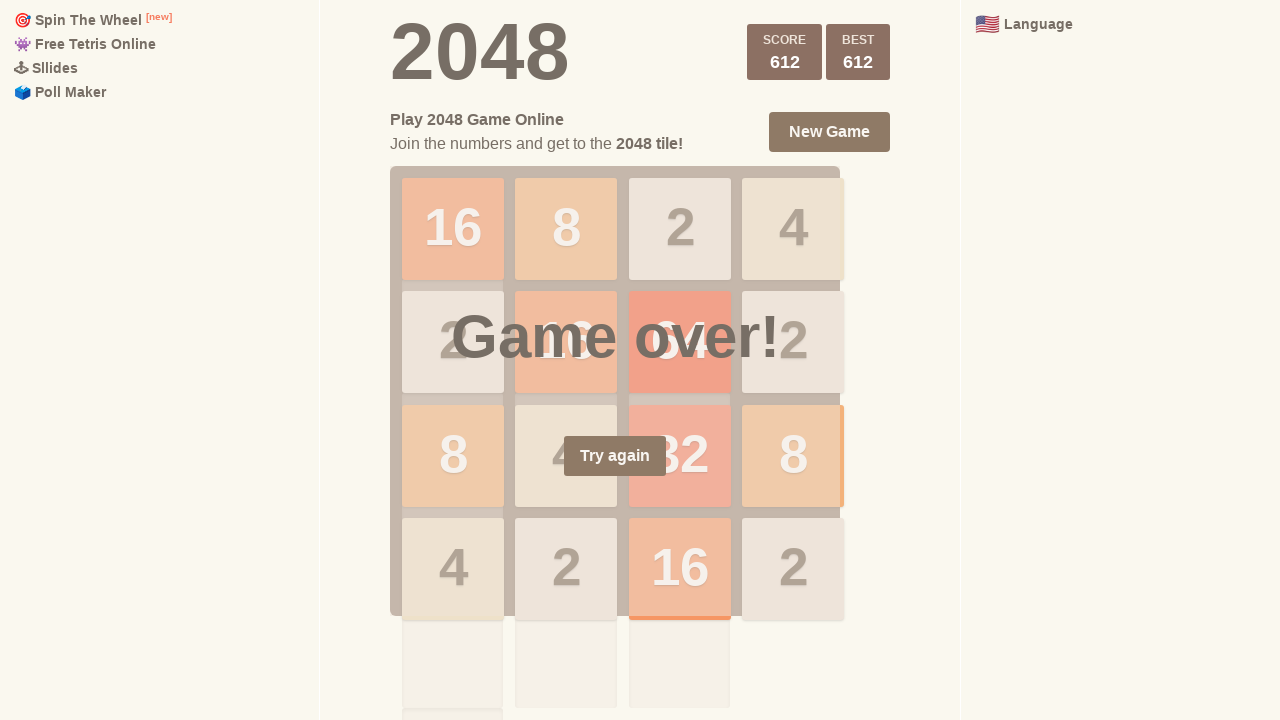

Pressed ArrowUp key (move 826/1000) on html
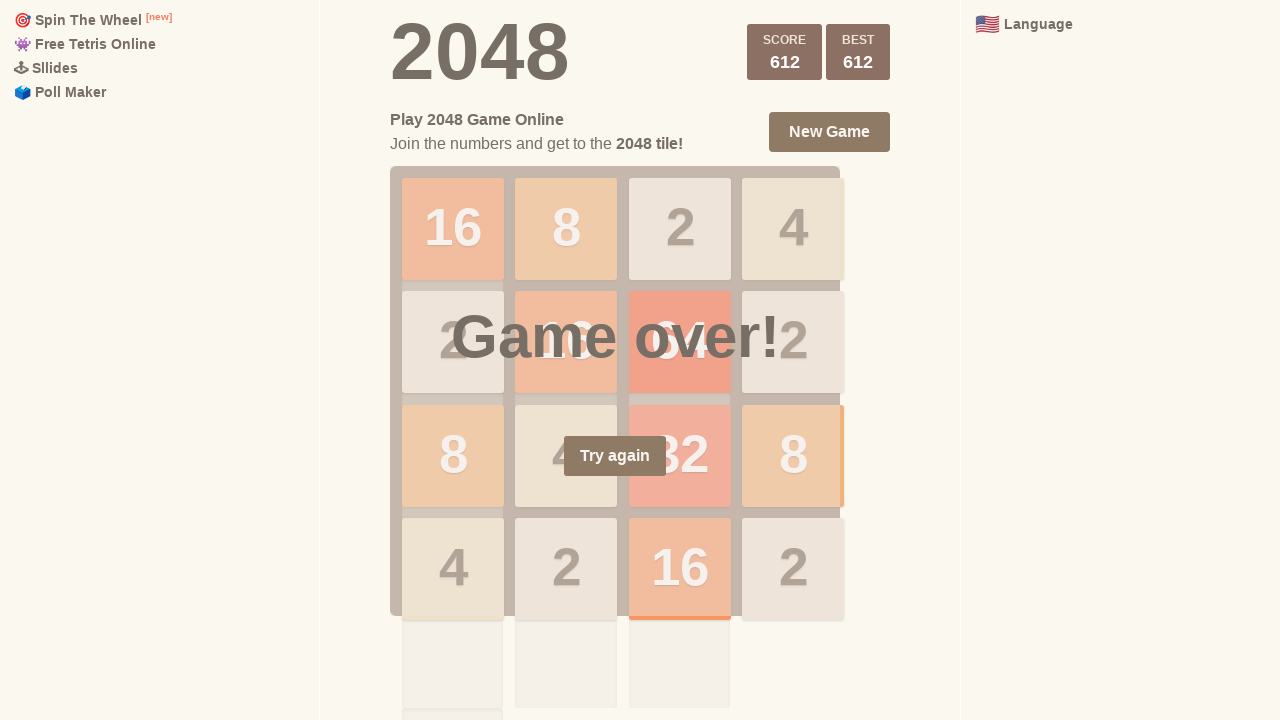

Pressed ArrowDown key (move 827/1000) on html
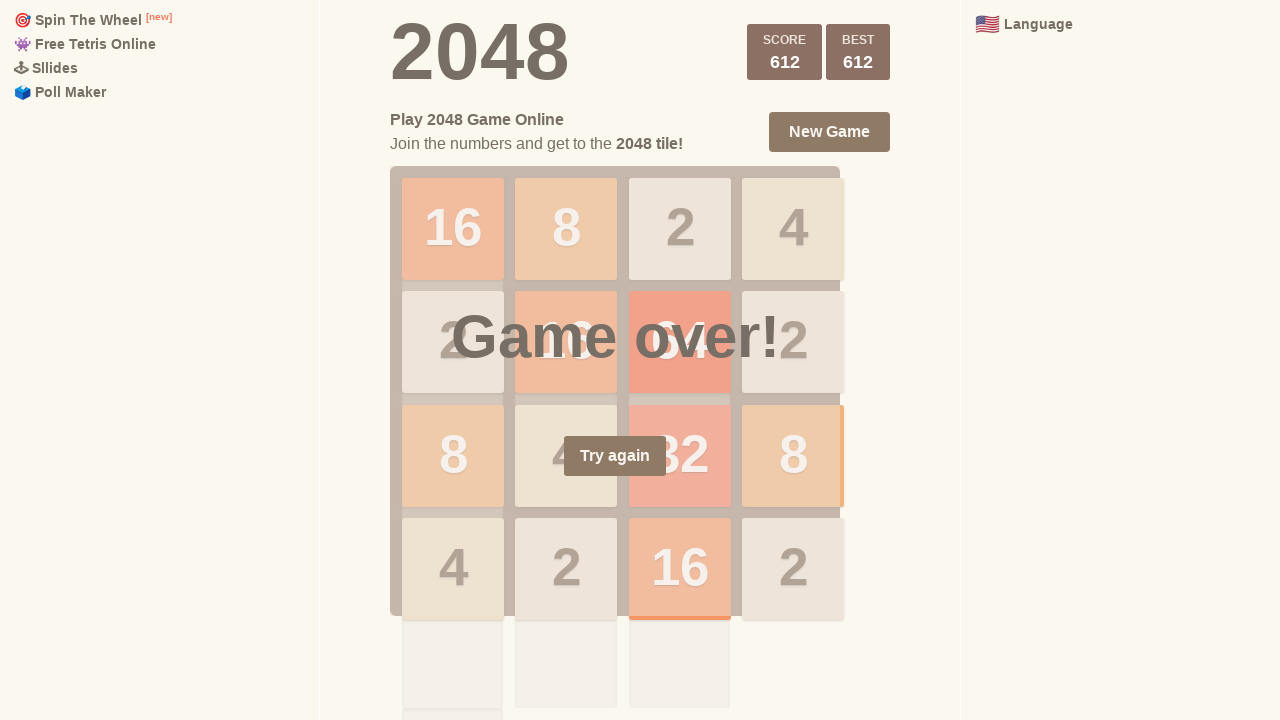

Pressed ArrowLeft key (move 828/1000) on html
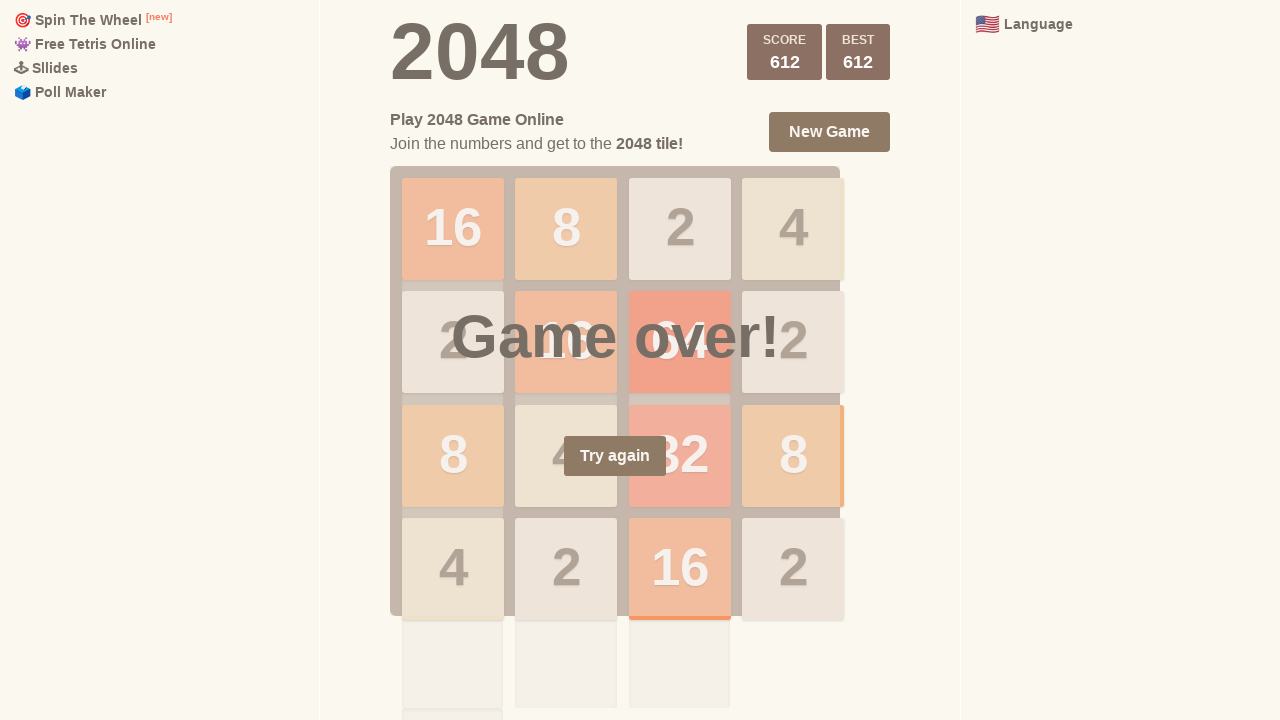

Pressed ArrowLeft key (move 829/1000) on html
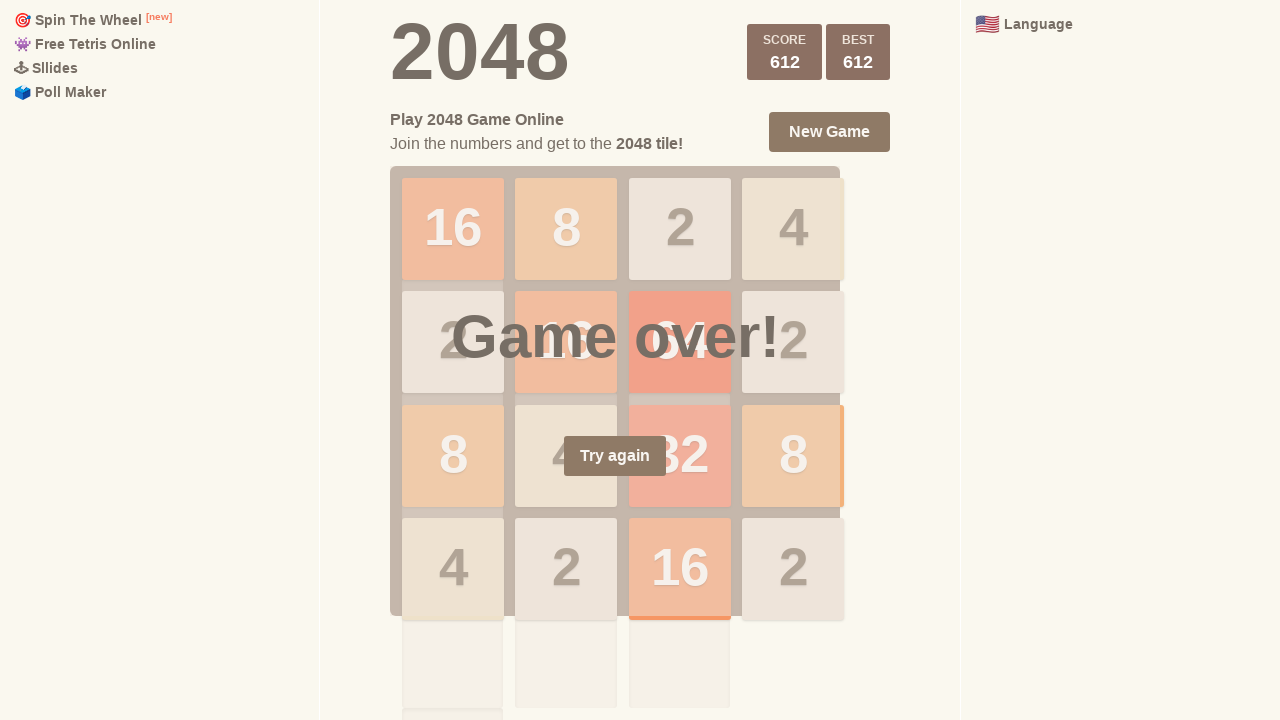

Pressed ArrowUp key (move 830/1000) on html
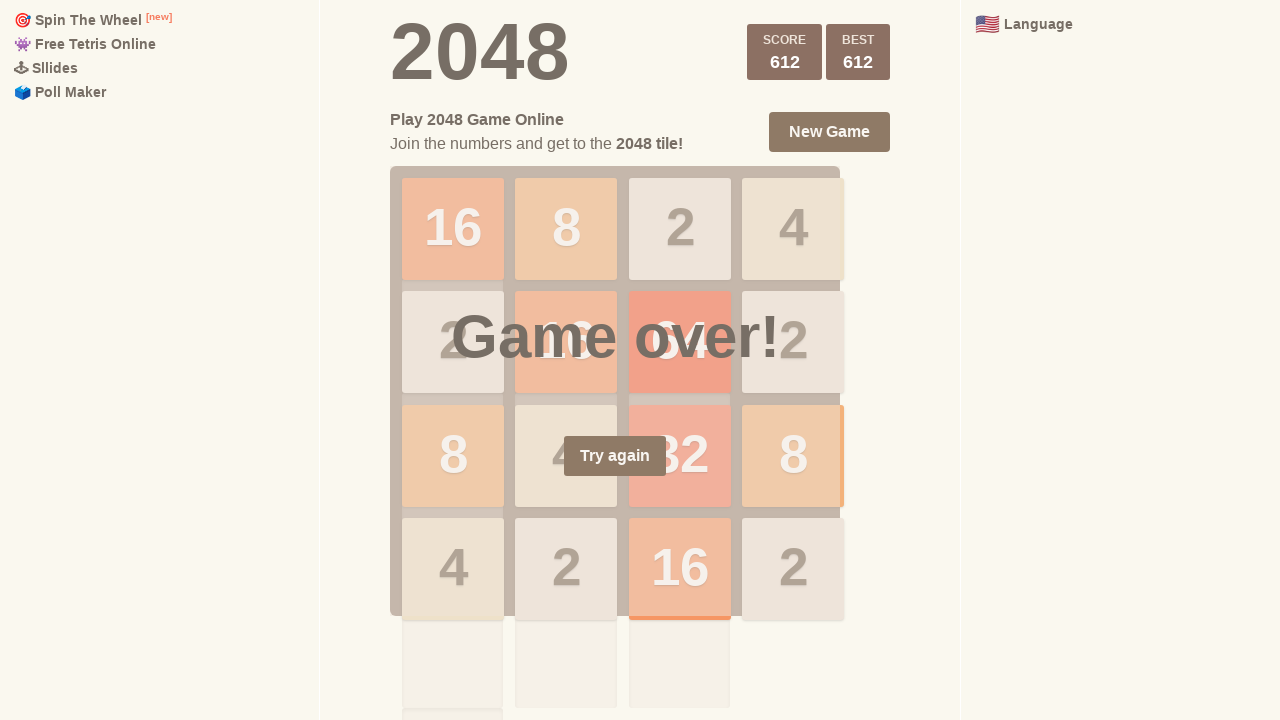

Pressed ArrowDown key (move 831/1000) on html
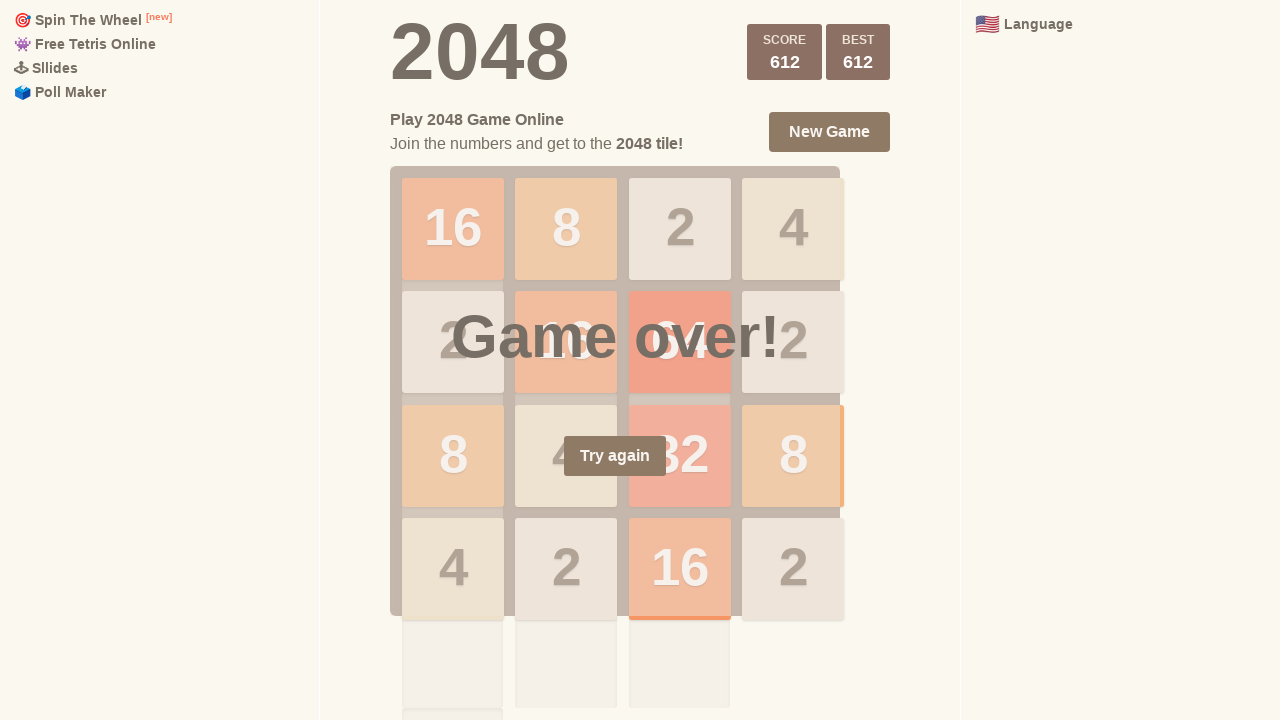

Pressed ArrowUp key (move 832/1000) on html
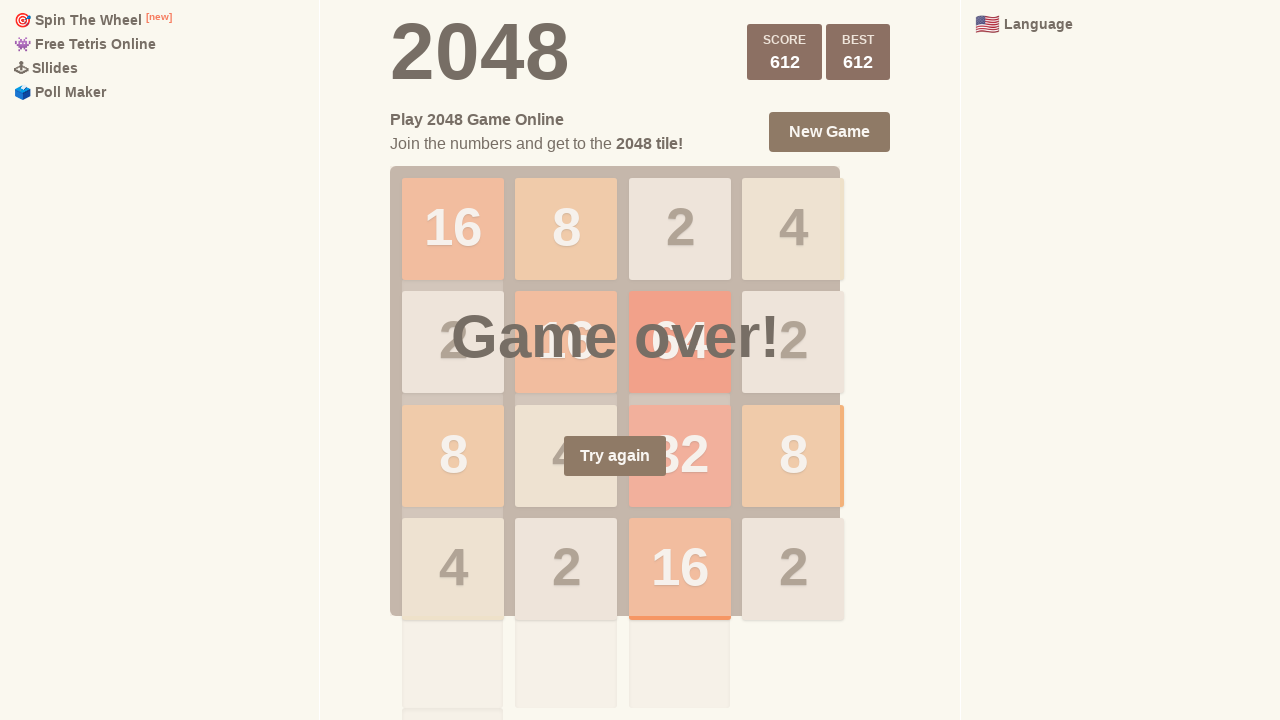

Pressed ArrowRight key (move 833/1000) on html
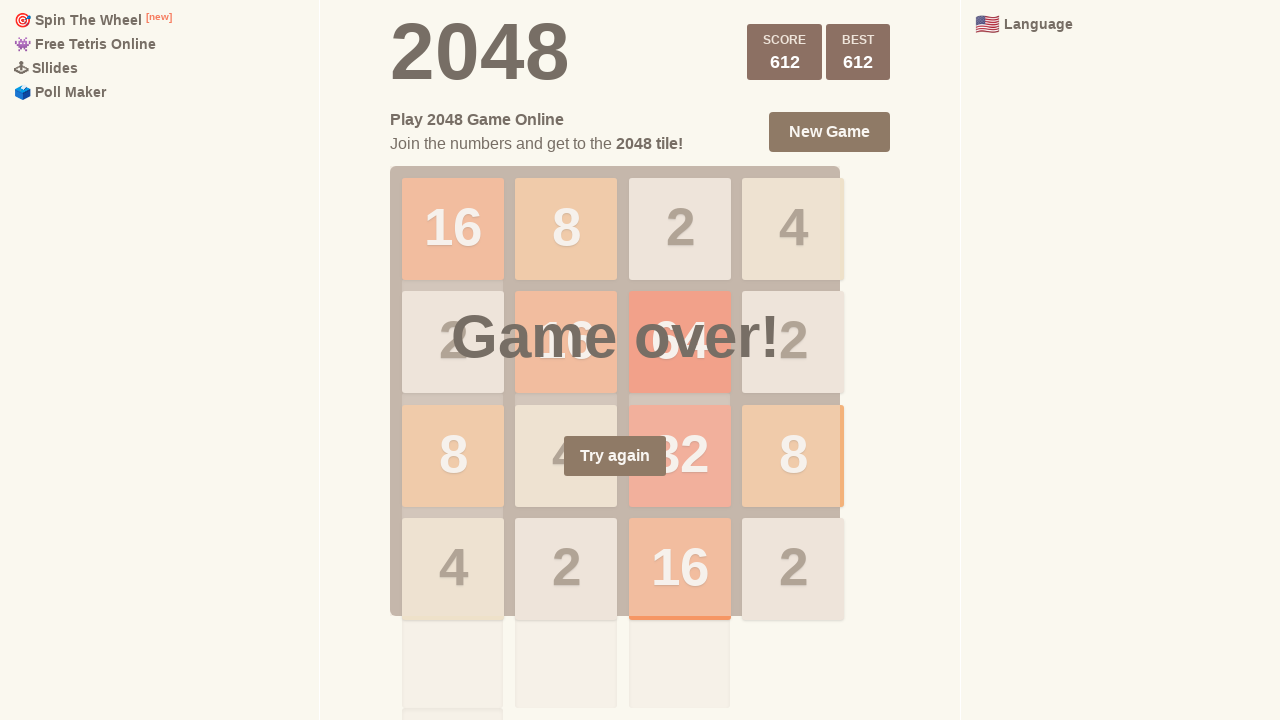

Pressed ArrowLeft key (move 834/1000) on html
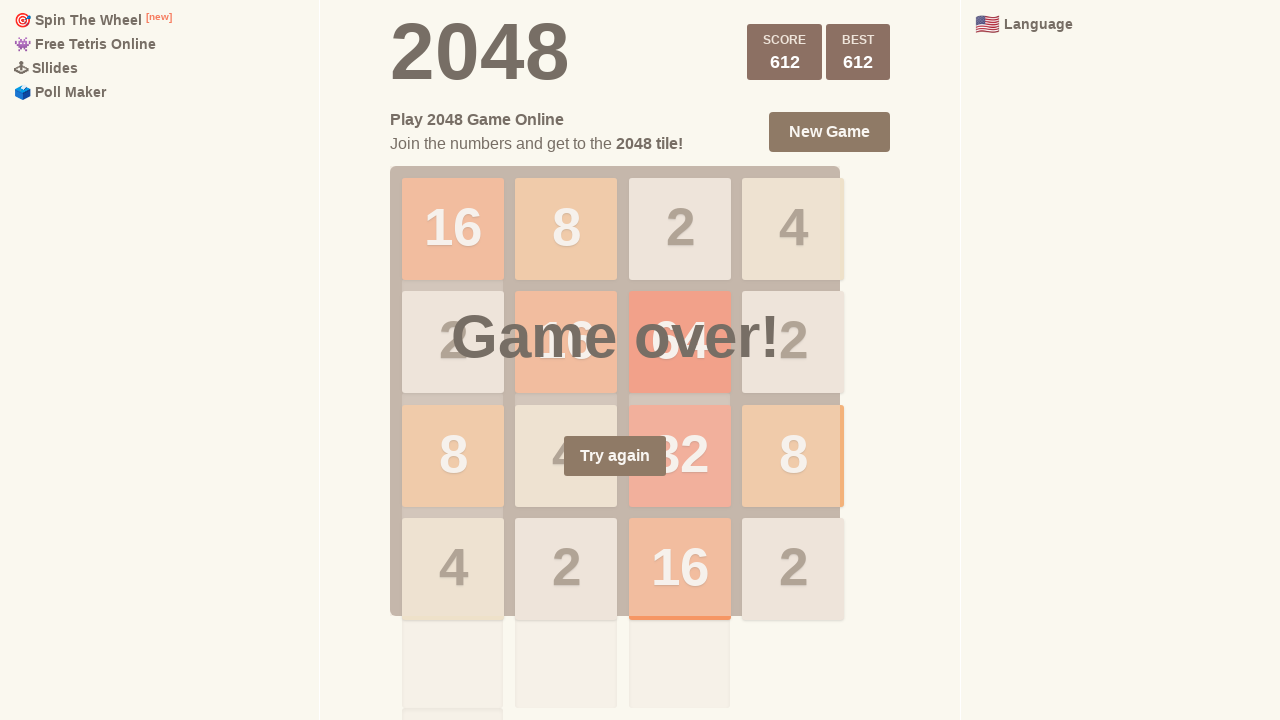

Pressed ArrowRight key (move 835/1000) on html
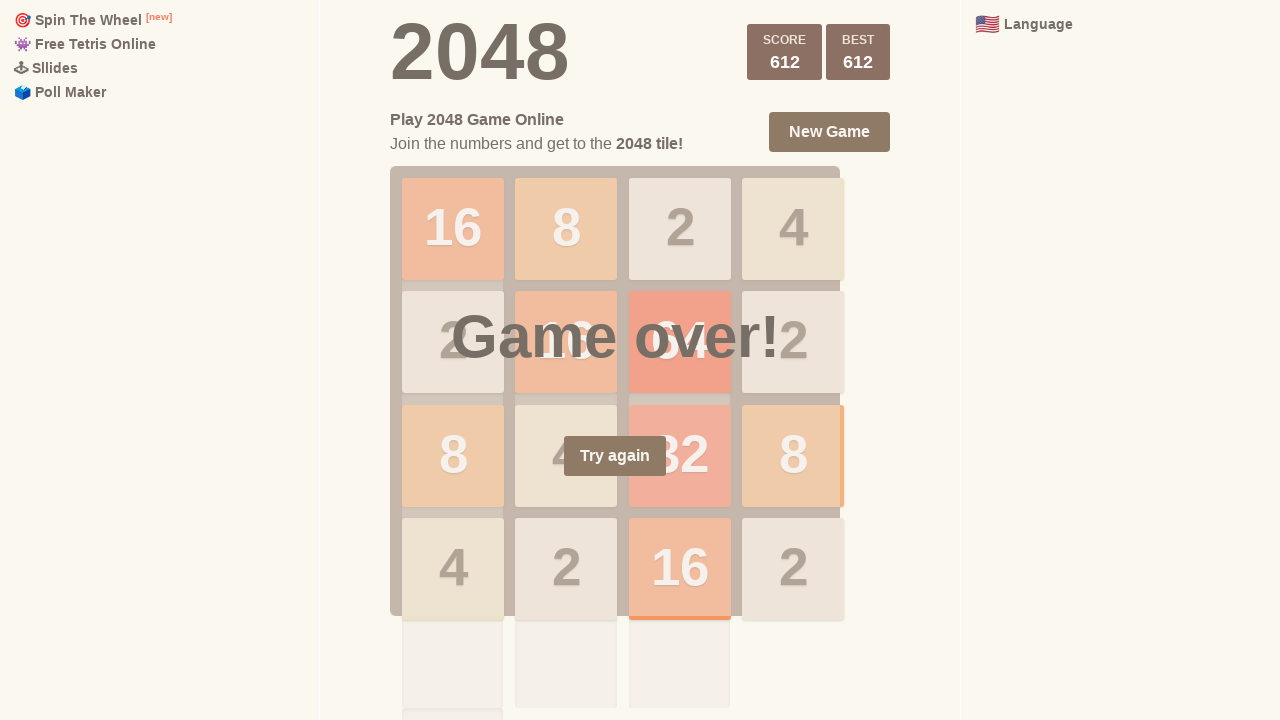

Pressed ArrowRight key (move 836/1000) on html
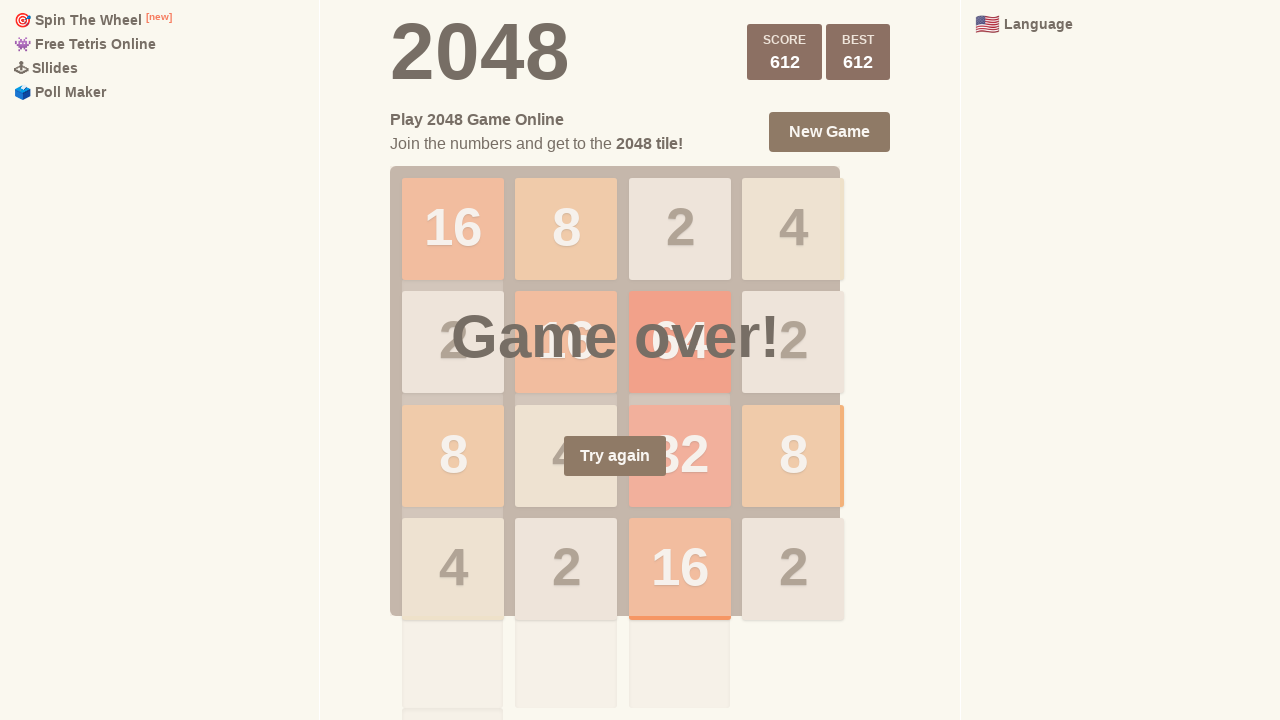

Pressed ArrowLeft key (move 837/1000) on html
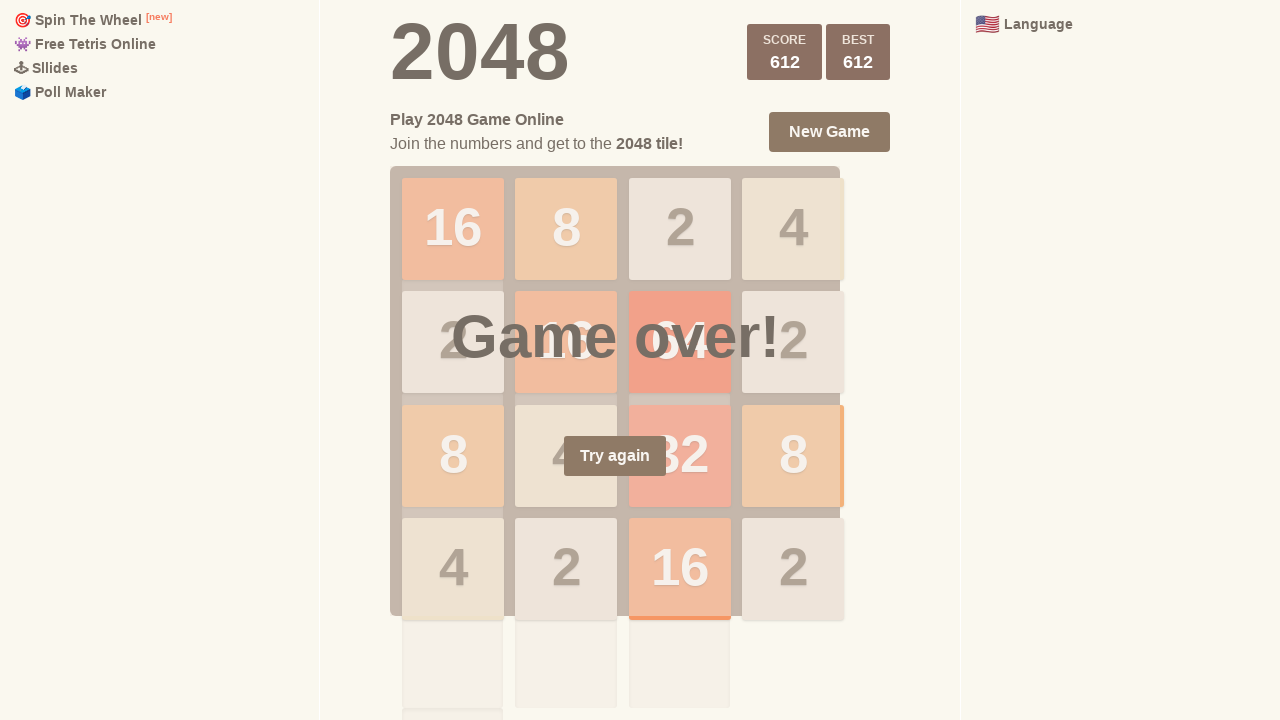

Pressed ArrowUp key (move 838/1000) on html
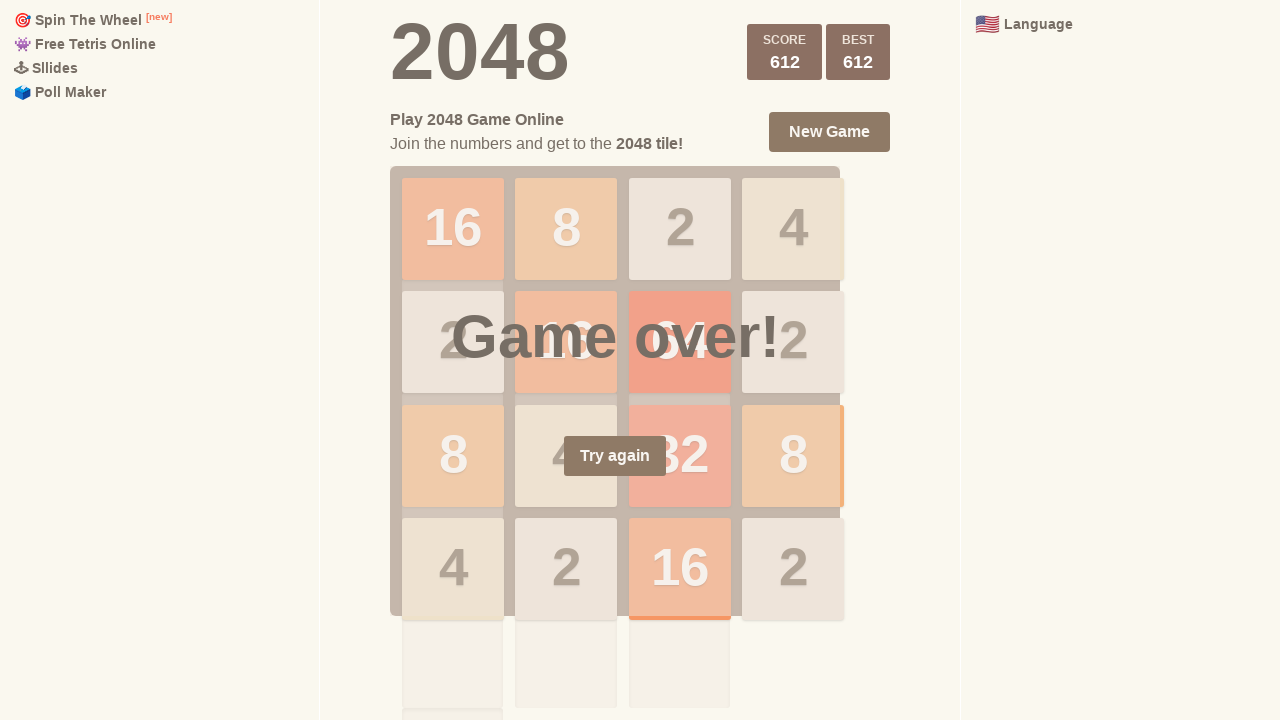

Pressed ArrowRight key (move 839/1000) on html
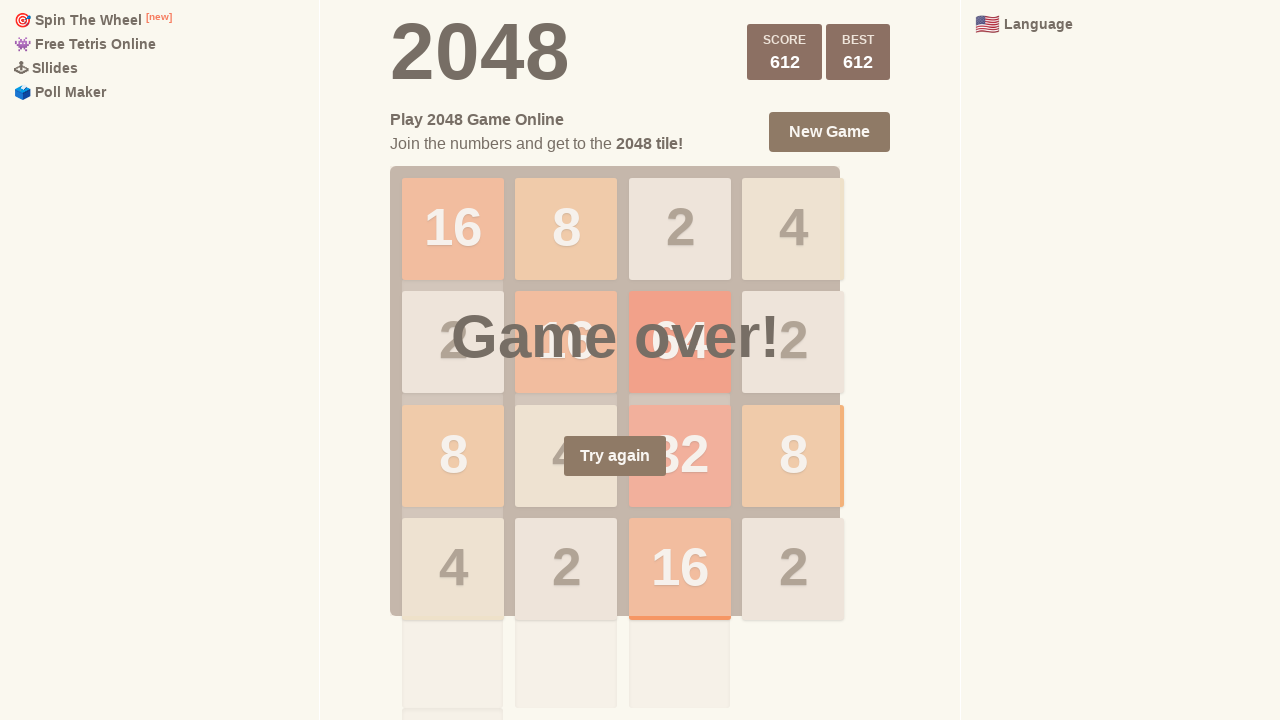

Pressed ArrowDown key (move 840/1000) on html
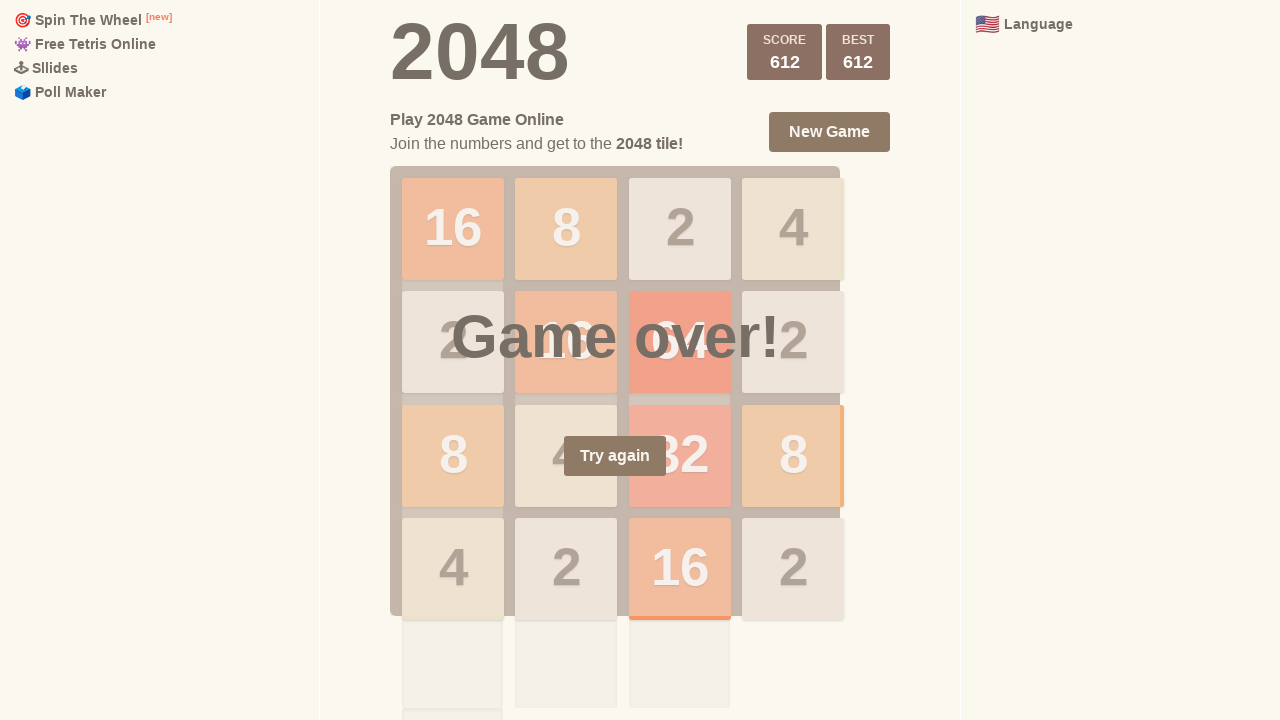

Pressed ArrowDown key (move 841/1000) on html
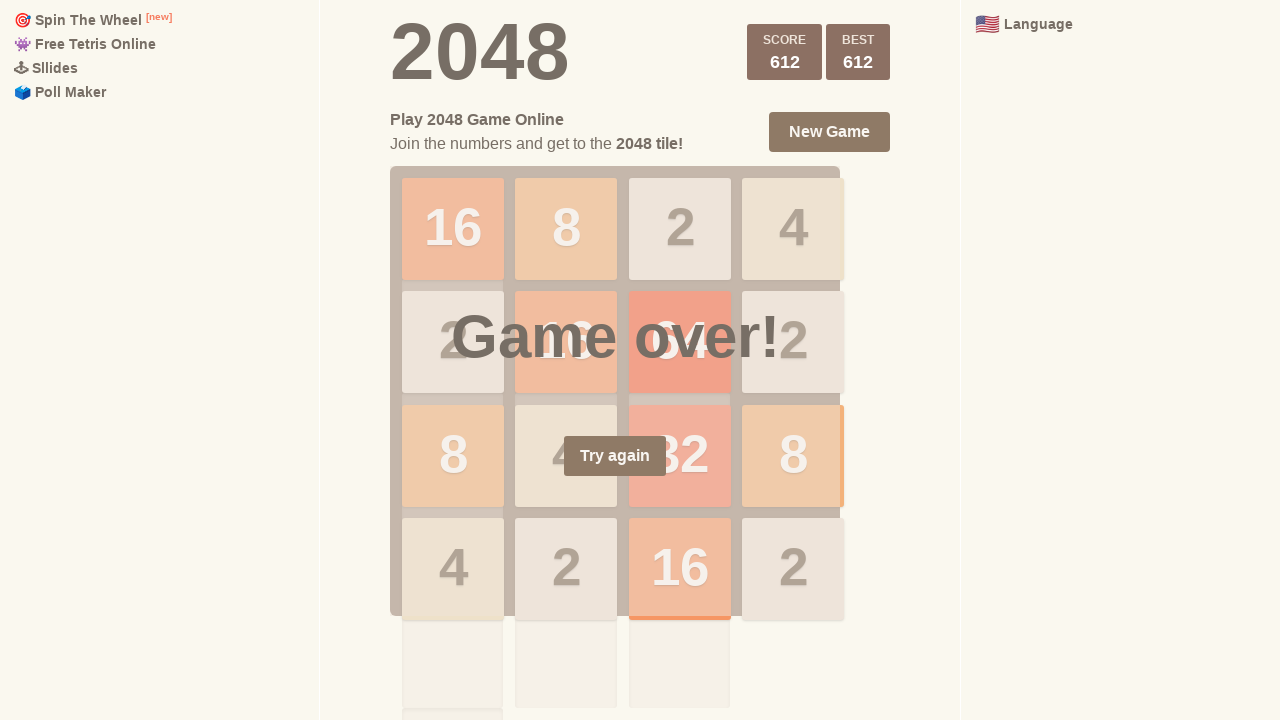

Pressed ArrowUp key (move 842/1000) on html
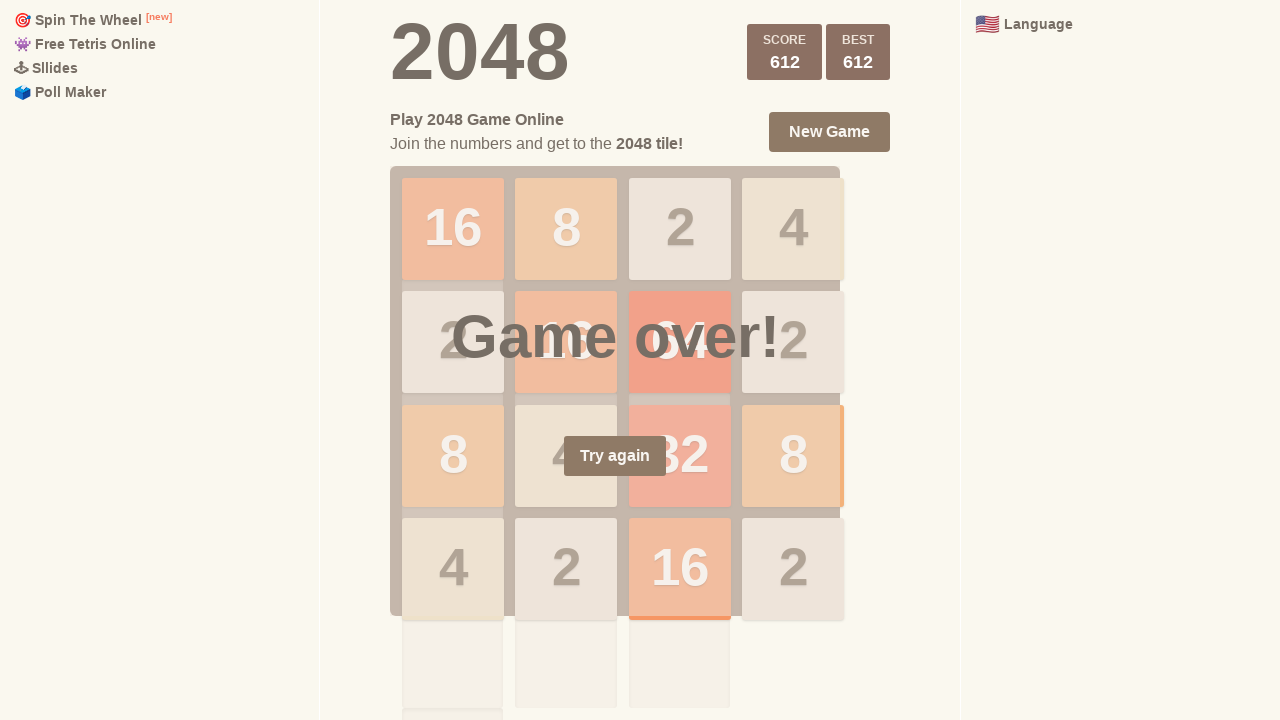

Pressed ArrowRight key (move 843/1000) on html
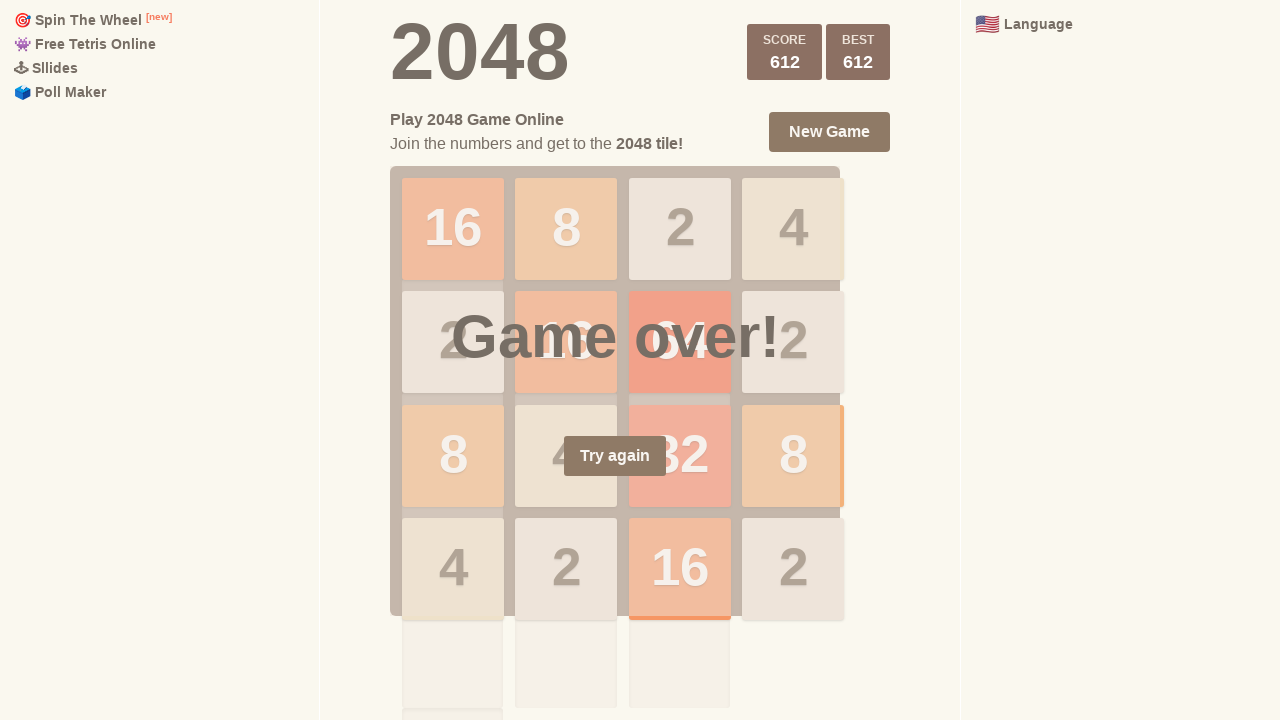

Pressed ArrowDown key (move 844/1000) on html
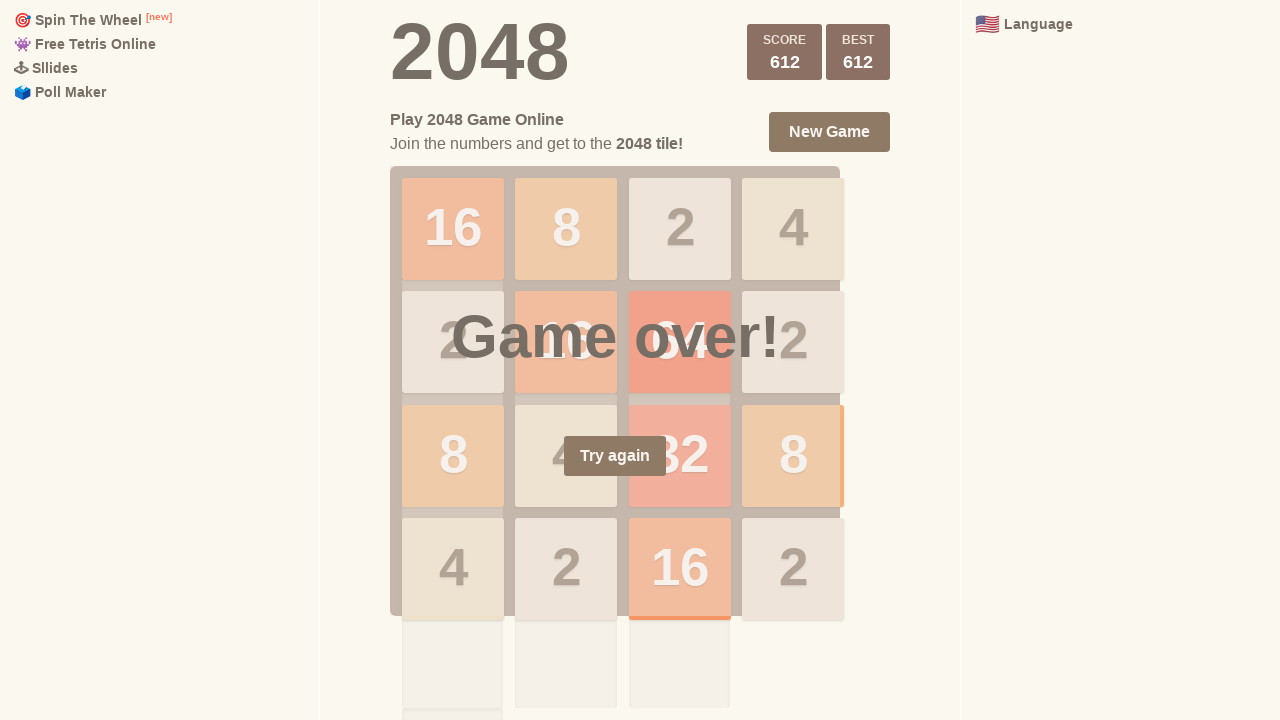

Pressed ArrowRight key (move 845/1000) on html
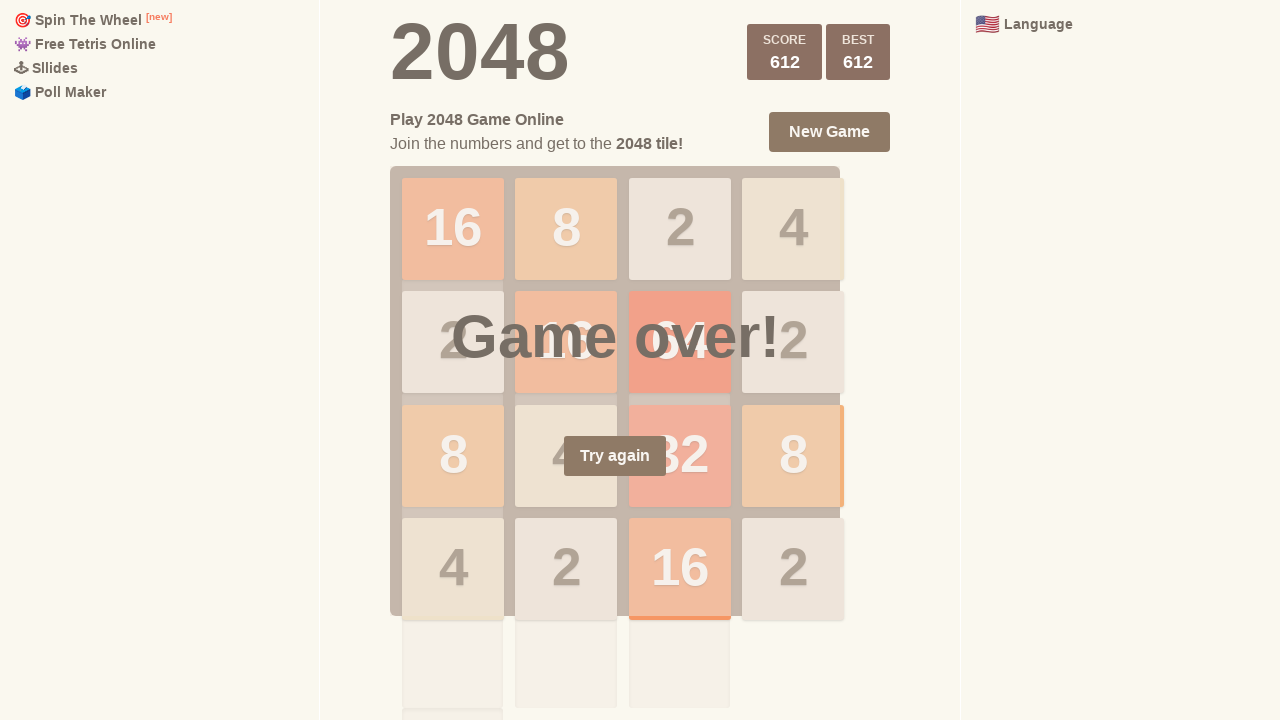

Pressed ArrowUp key (move 846/1000) on html
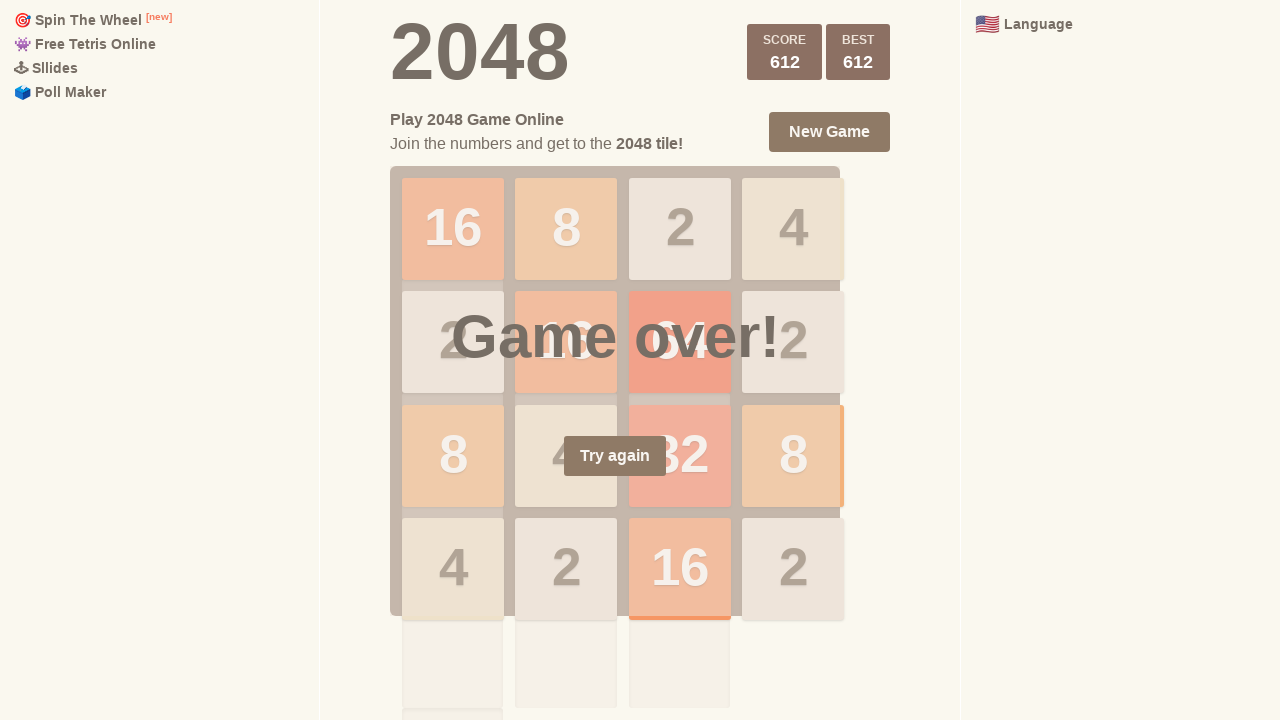

Pressed ArrowDown key (move 847/1000) on html
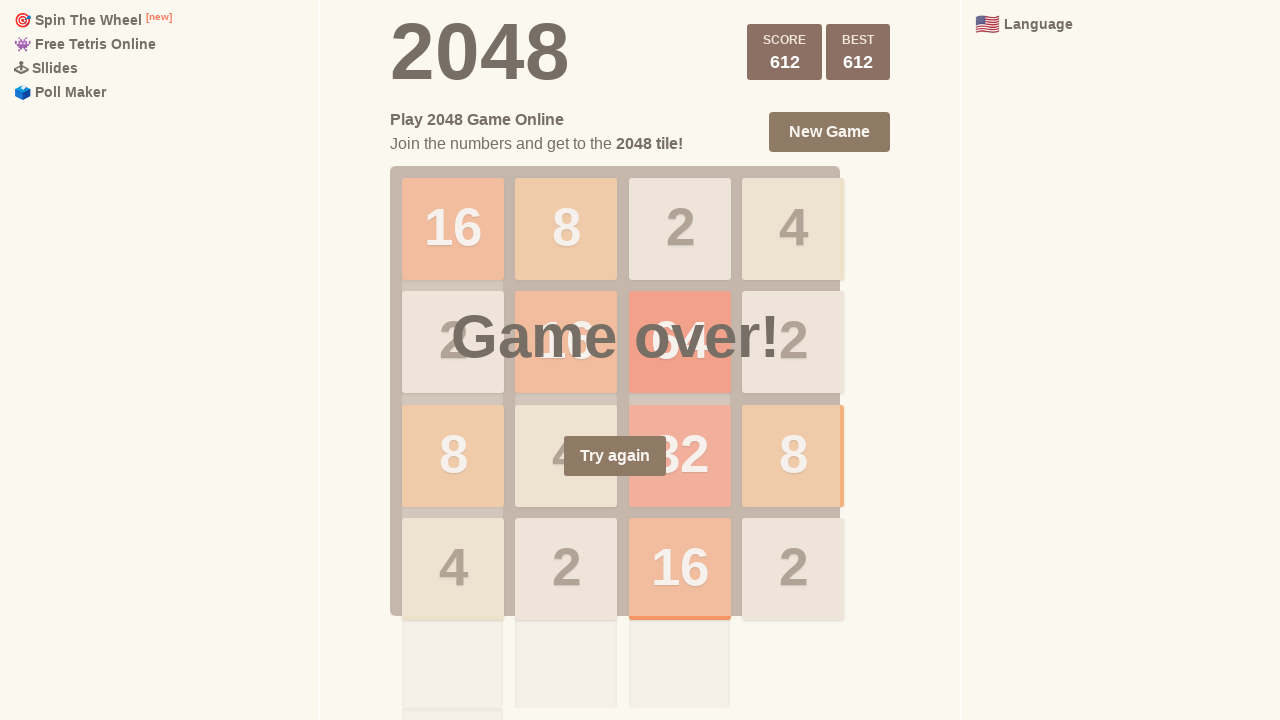

Pressed ArrowDown key (move 848/1000) on html
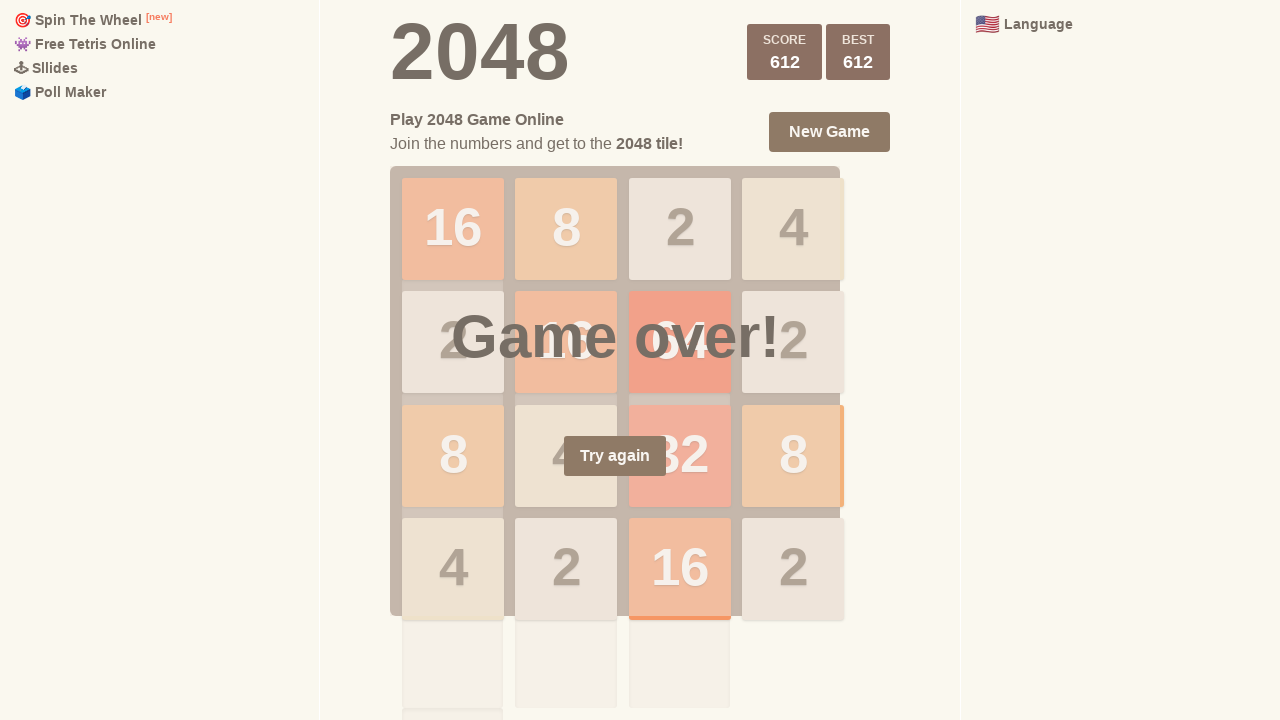

Pressed ArrowDown key (move 849/1000) on html
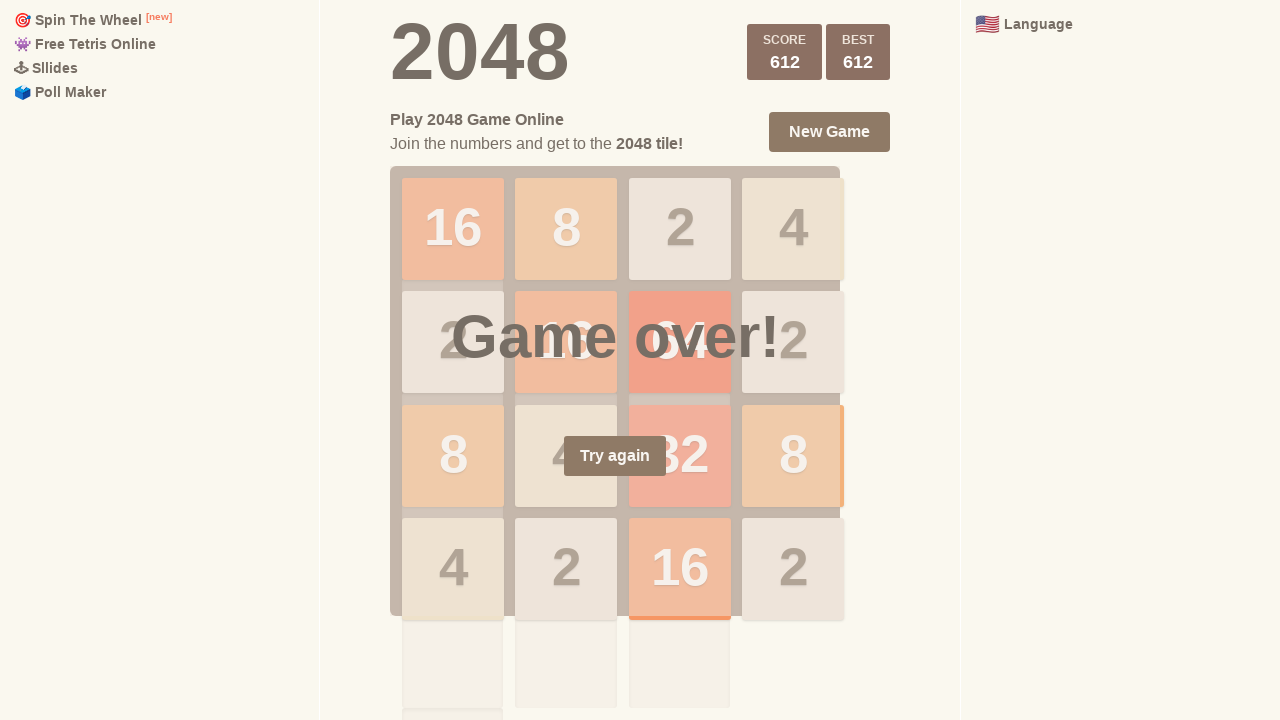

Pressed ArrowRight key (move 850/1000) on html
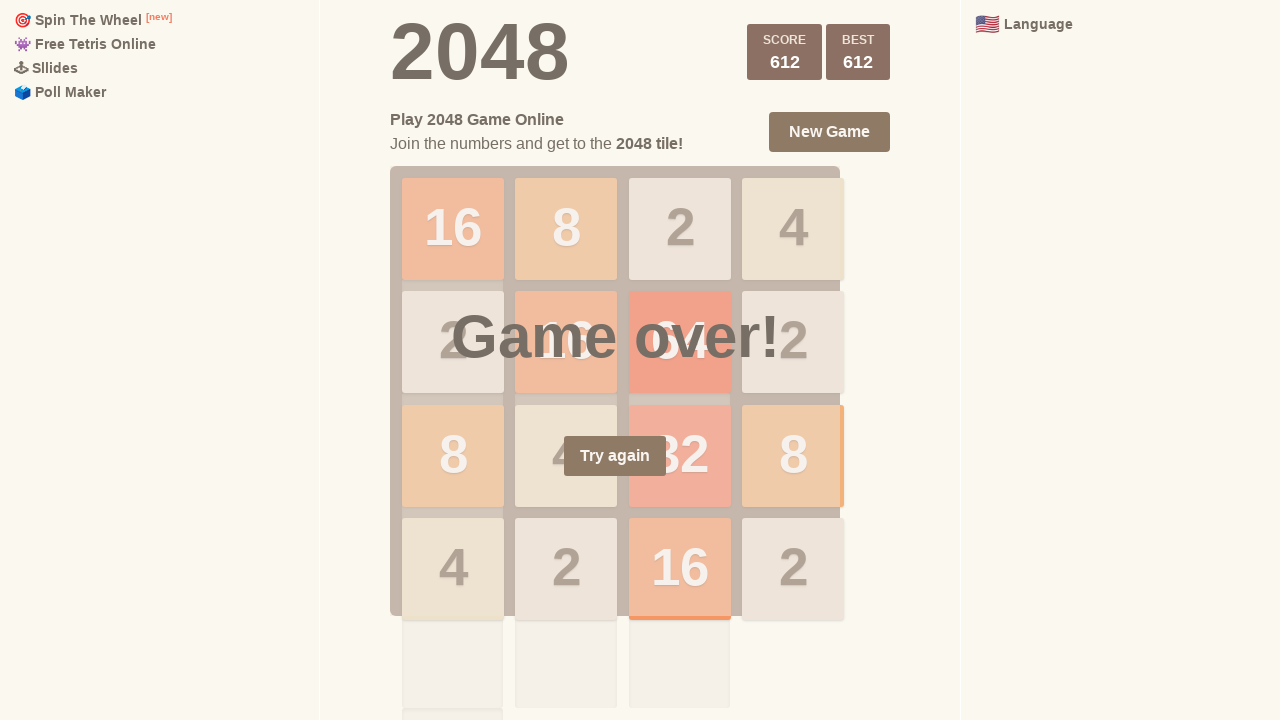

Pressed ArrowLeft key (move 851/1000) on html
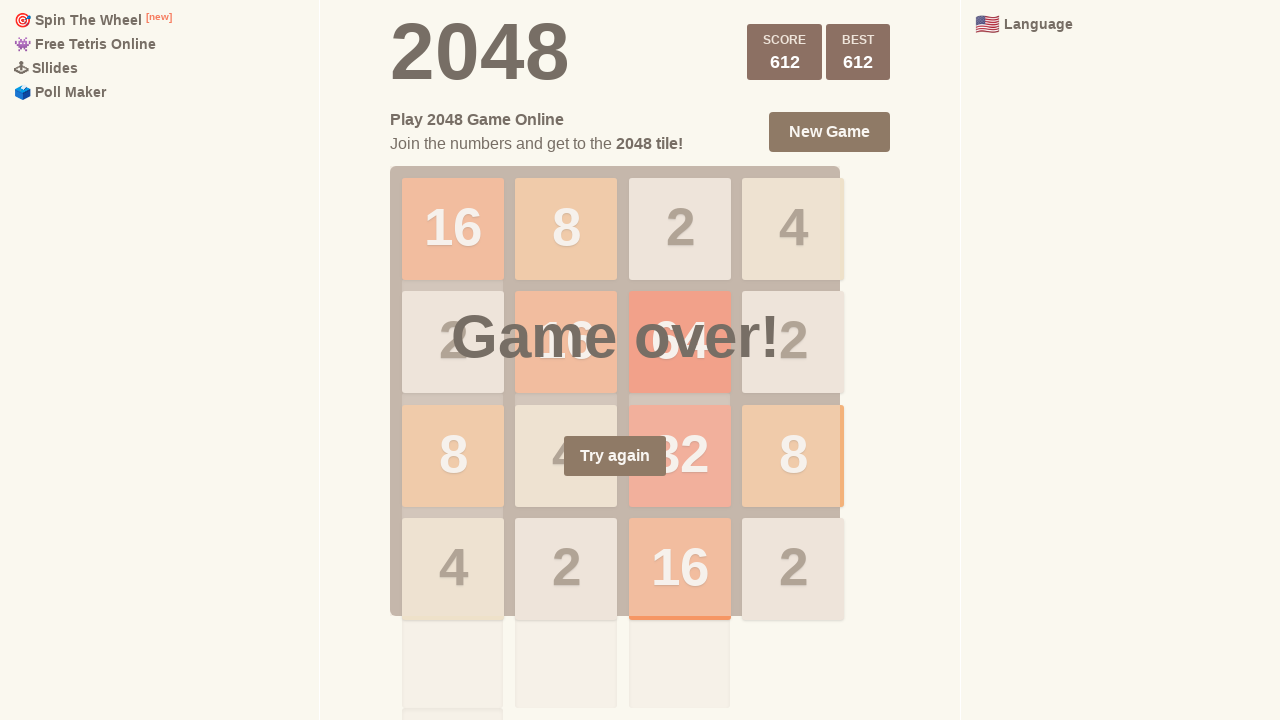

Pressed ArrowLeft key (move 852/1000) on html
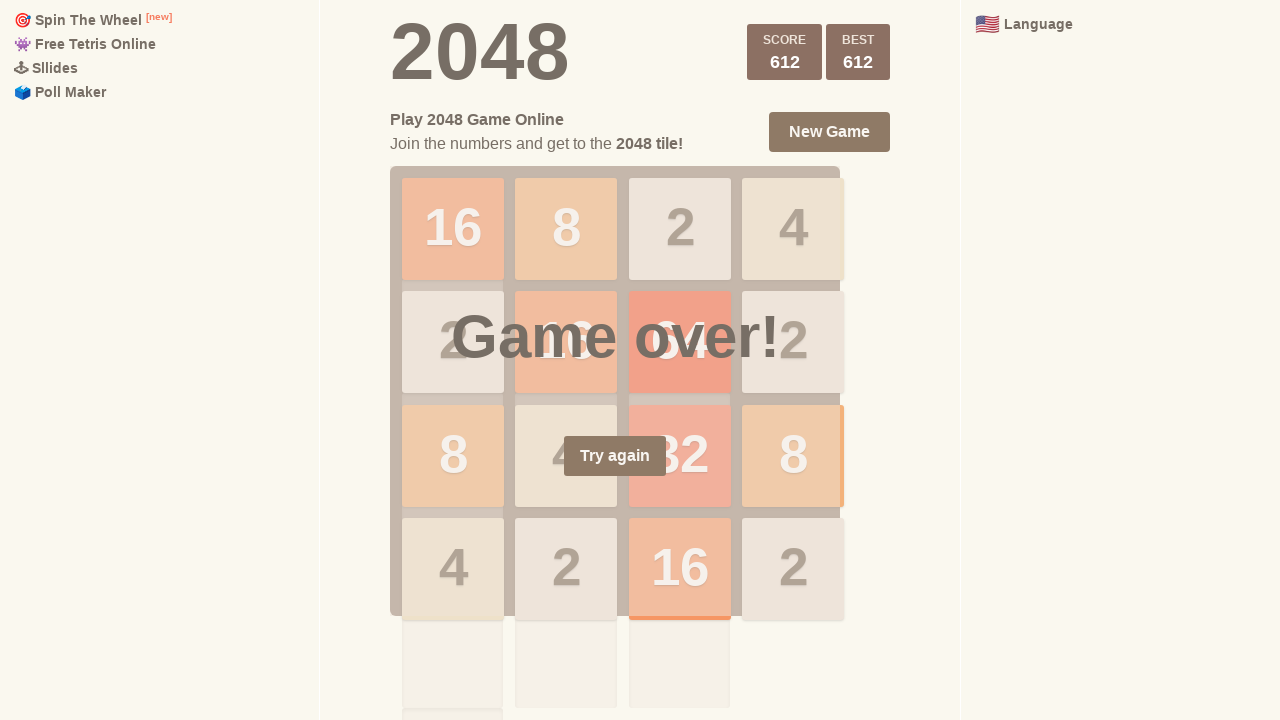

Pressed ArrowUp key (move 853/1000) on html
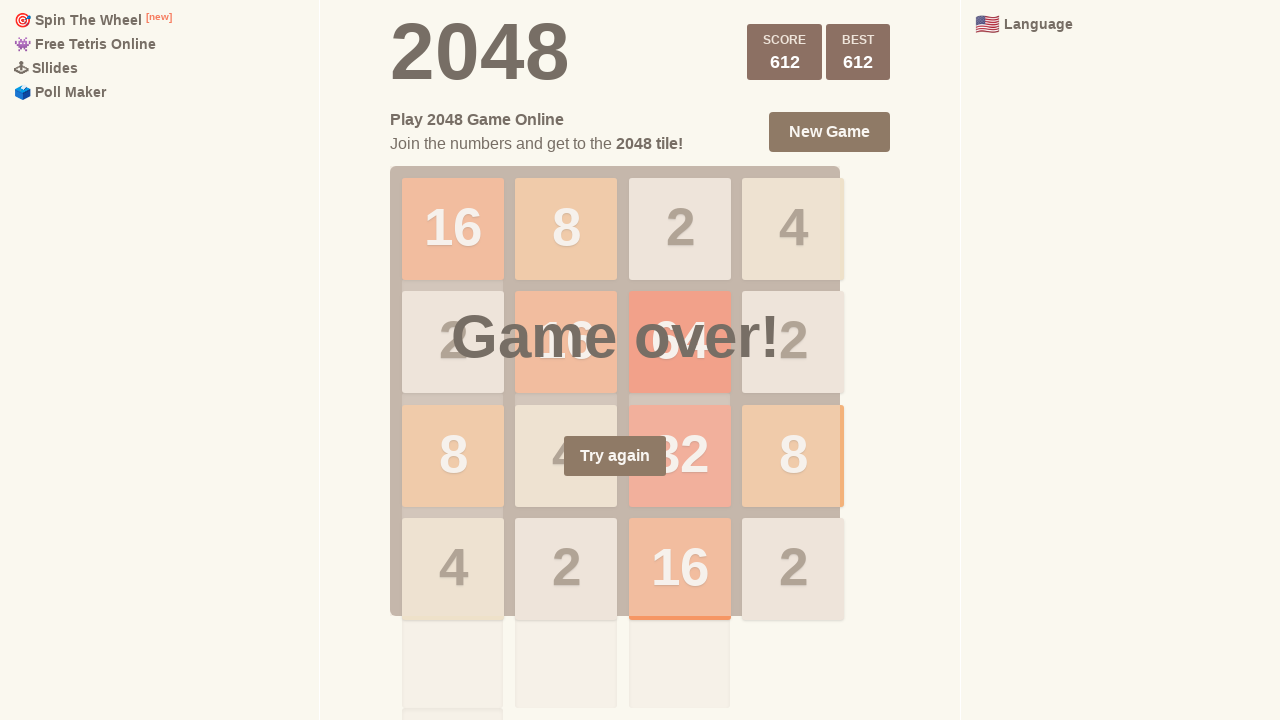

Pressed ArrowLeft key (move 854/1000) on html
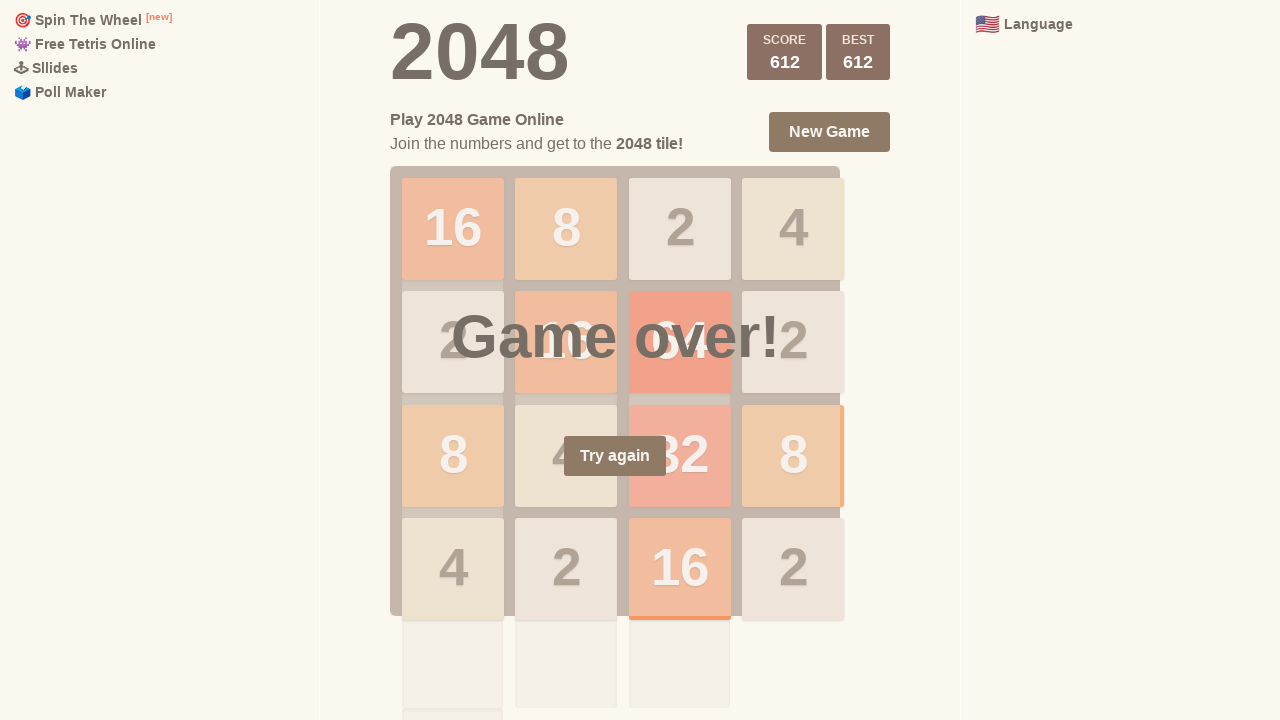

Pressed ArrowRight key (move 855/1000) on html
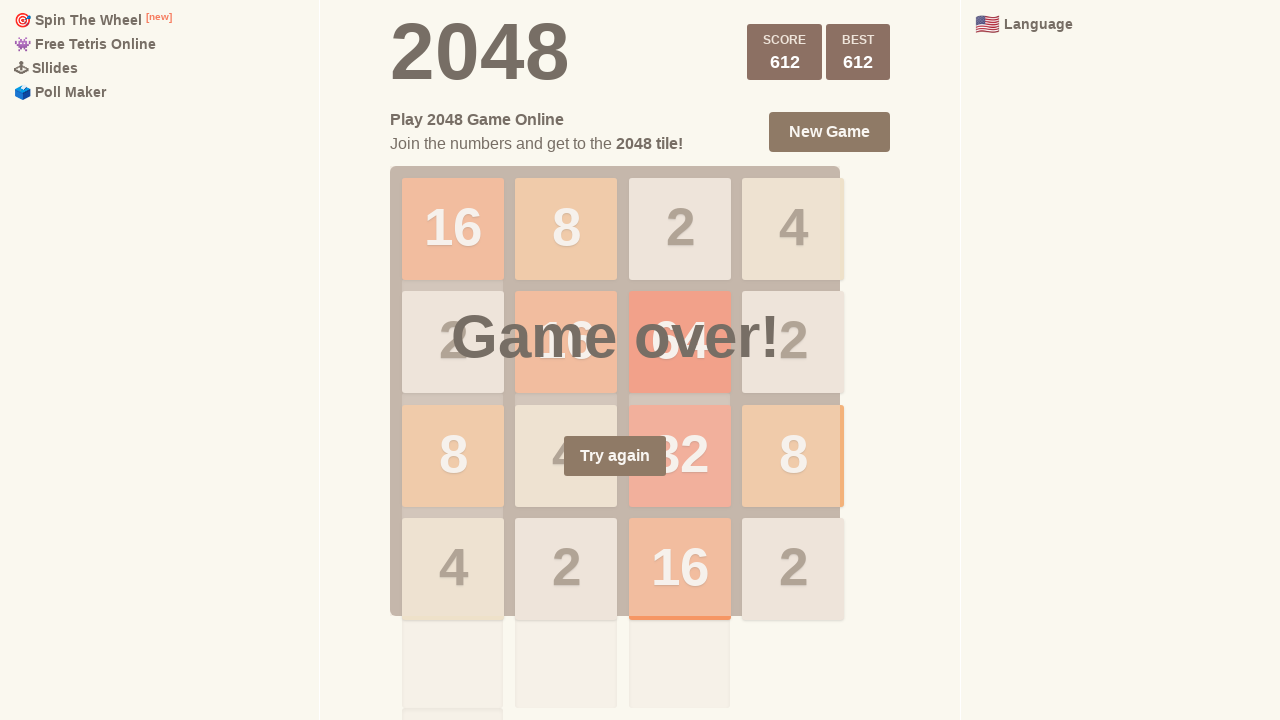

Pressed ArrowLeft key (move 856/1000) on html
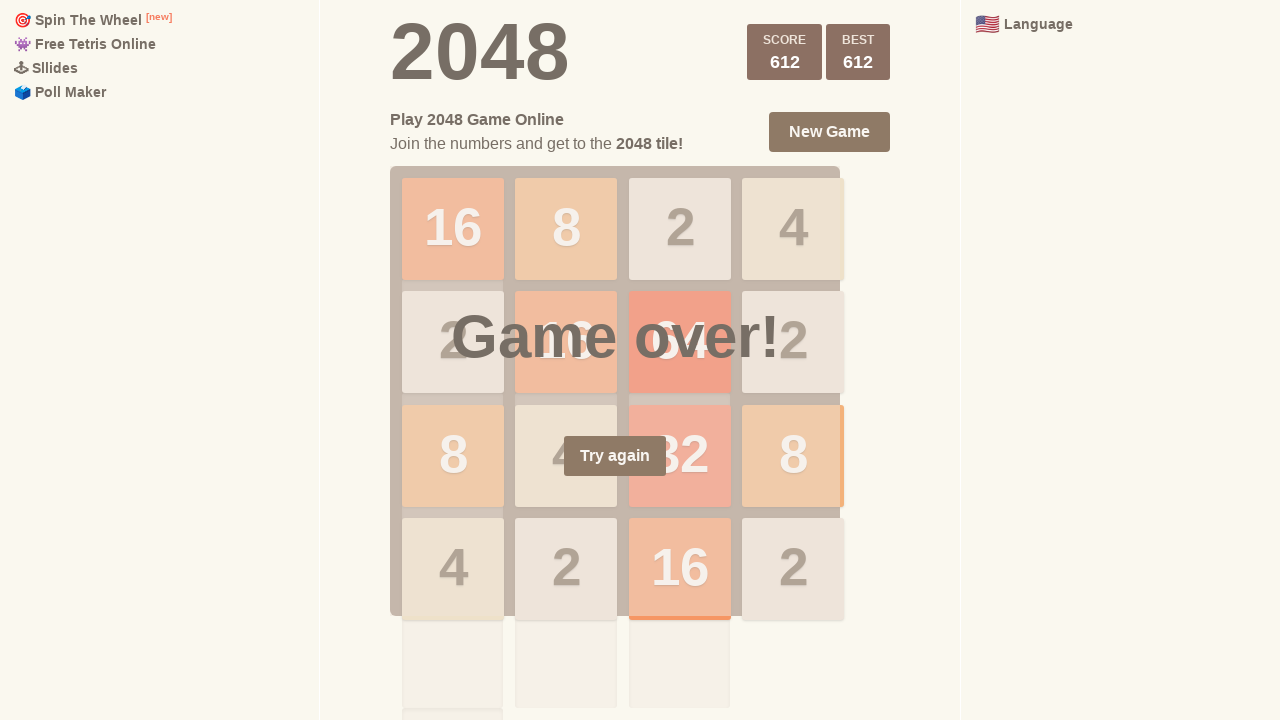

Pressed ArrowRight key (move 857/1000) on html
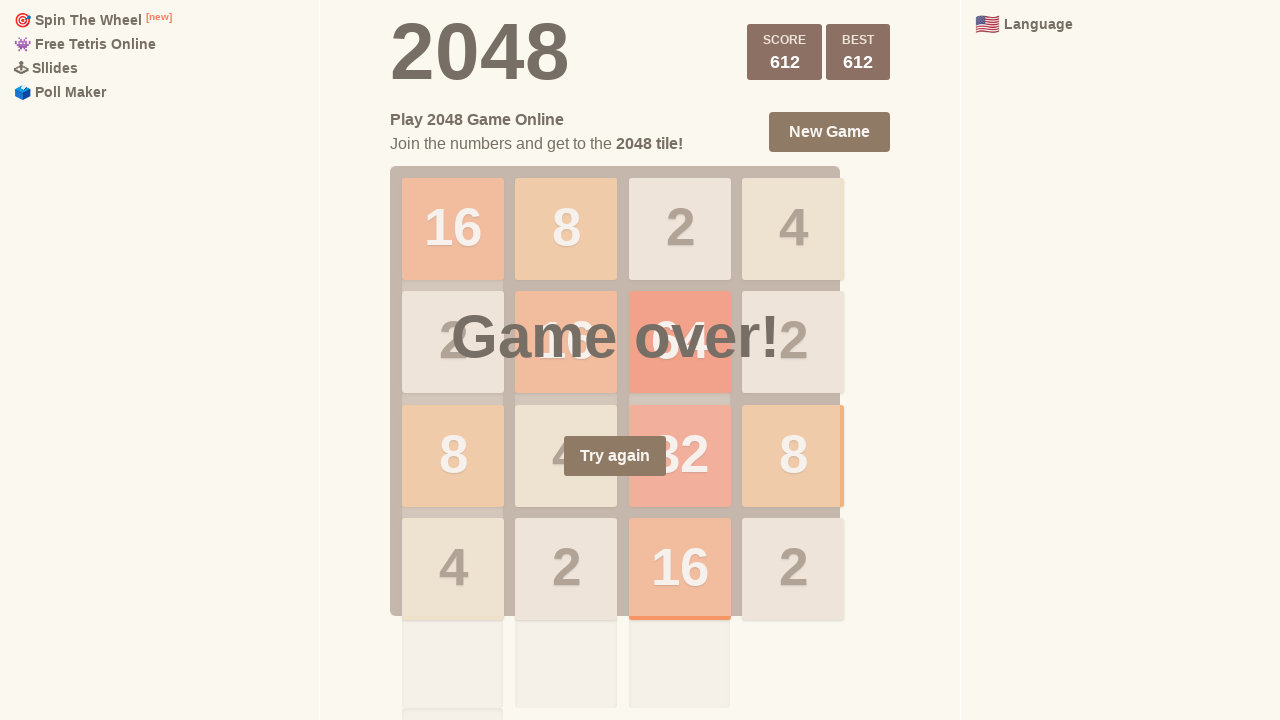

Pressed ArrowDown key (move 858/1000) on html
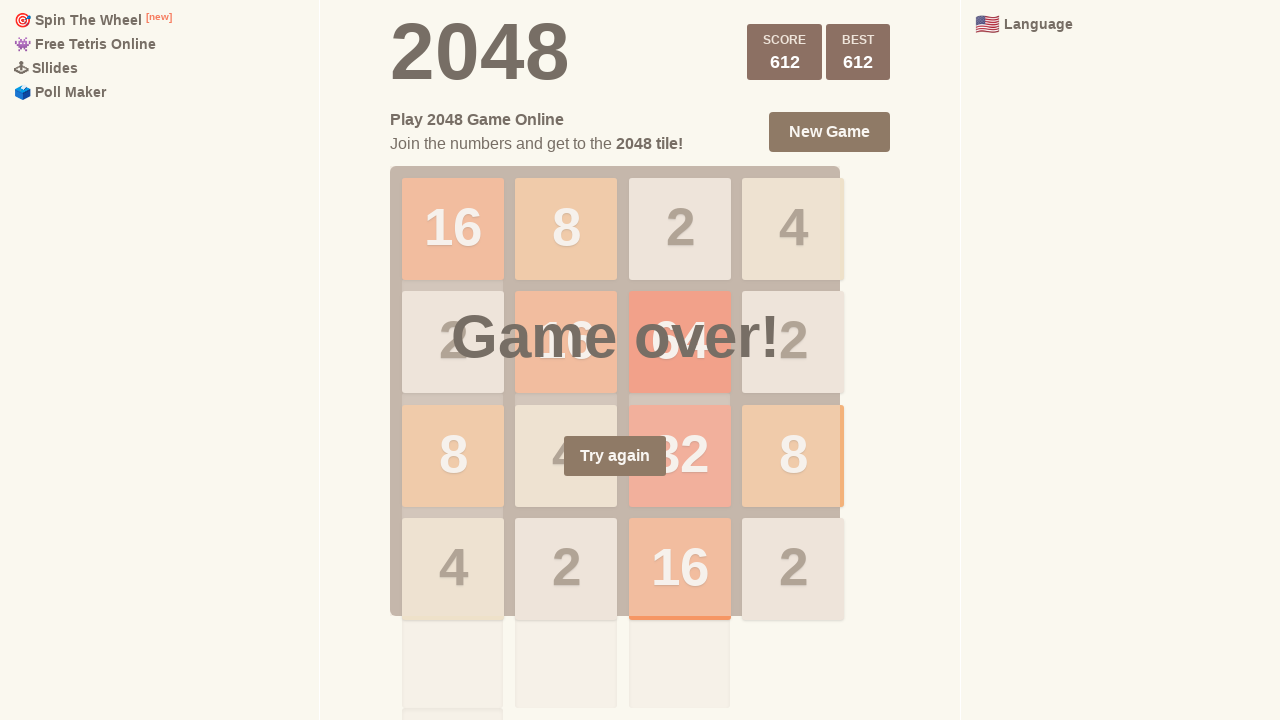

Pressed ArrowLeft key (move 859/1000) on html
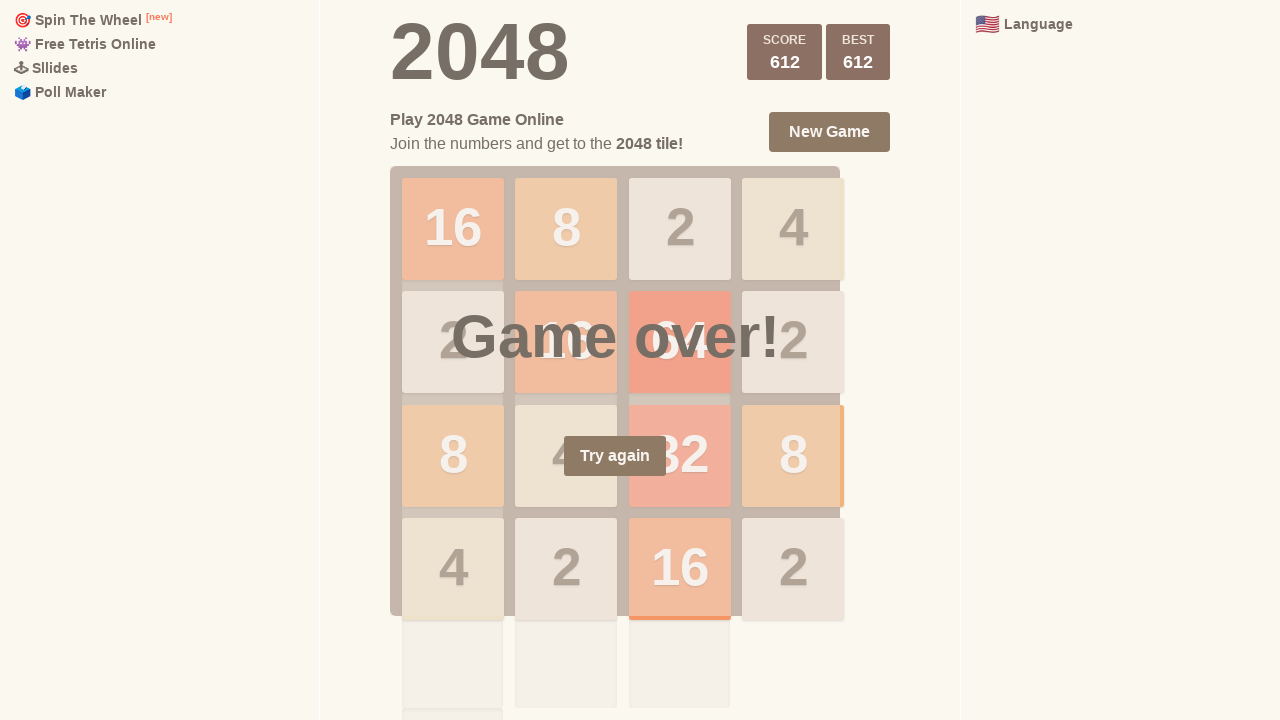

Pressed ArrowLeft key (move 860/1000) on html
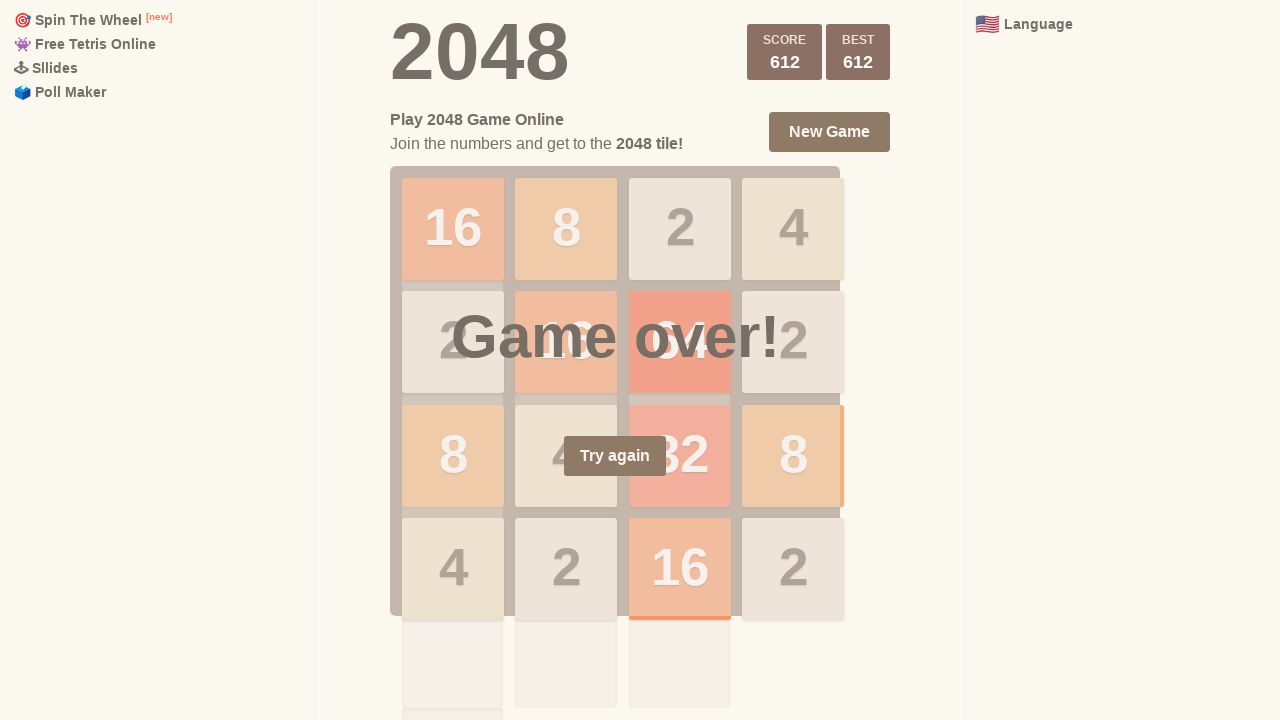

Pressed ArrowLeft key (move 861/1000) on html
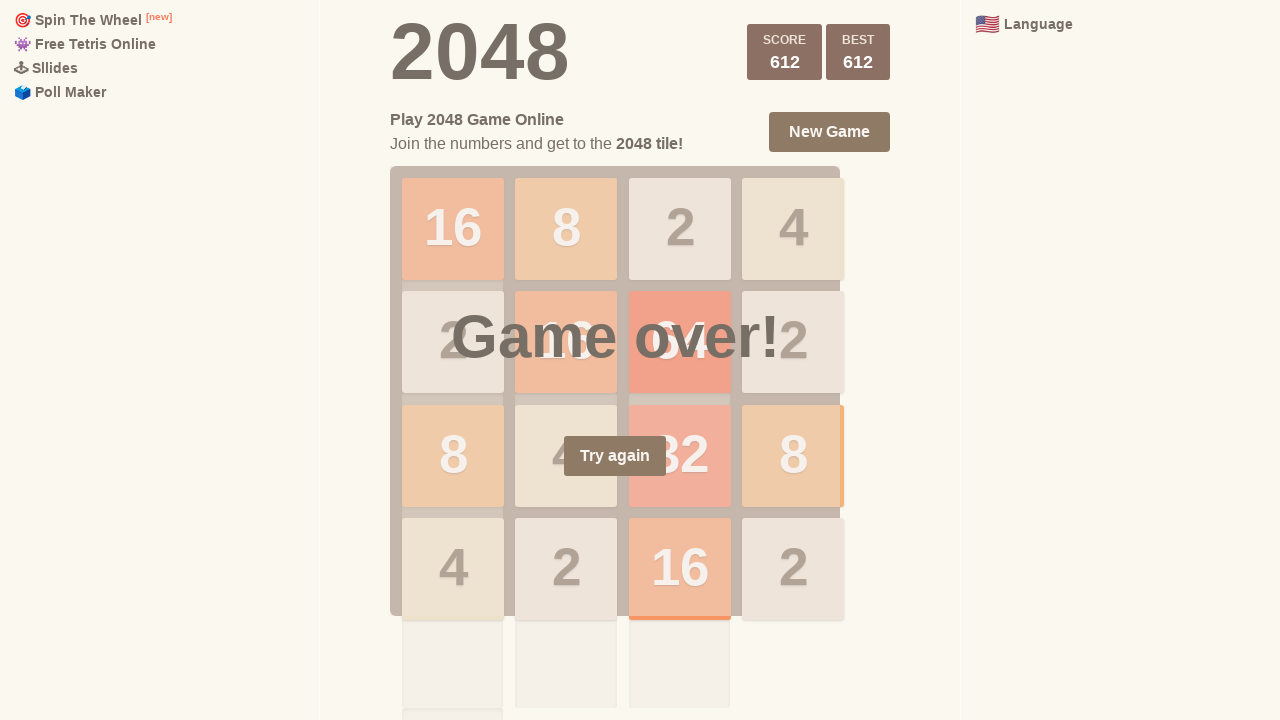

Pressed ArrowUp key (move 862/1000) on html
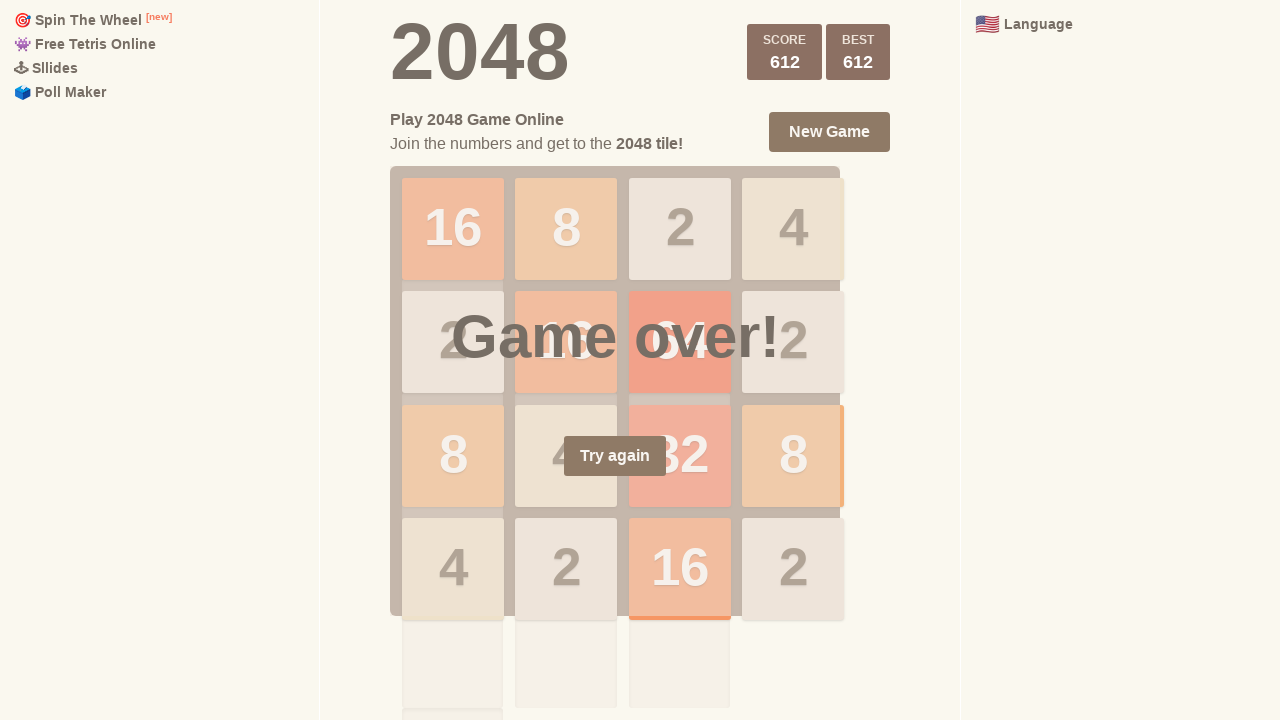

Pressed ArrowUp key (move 863/1000) on html
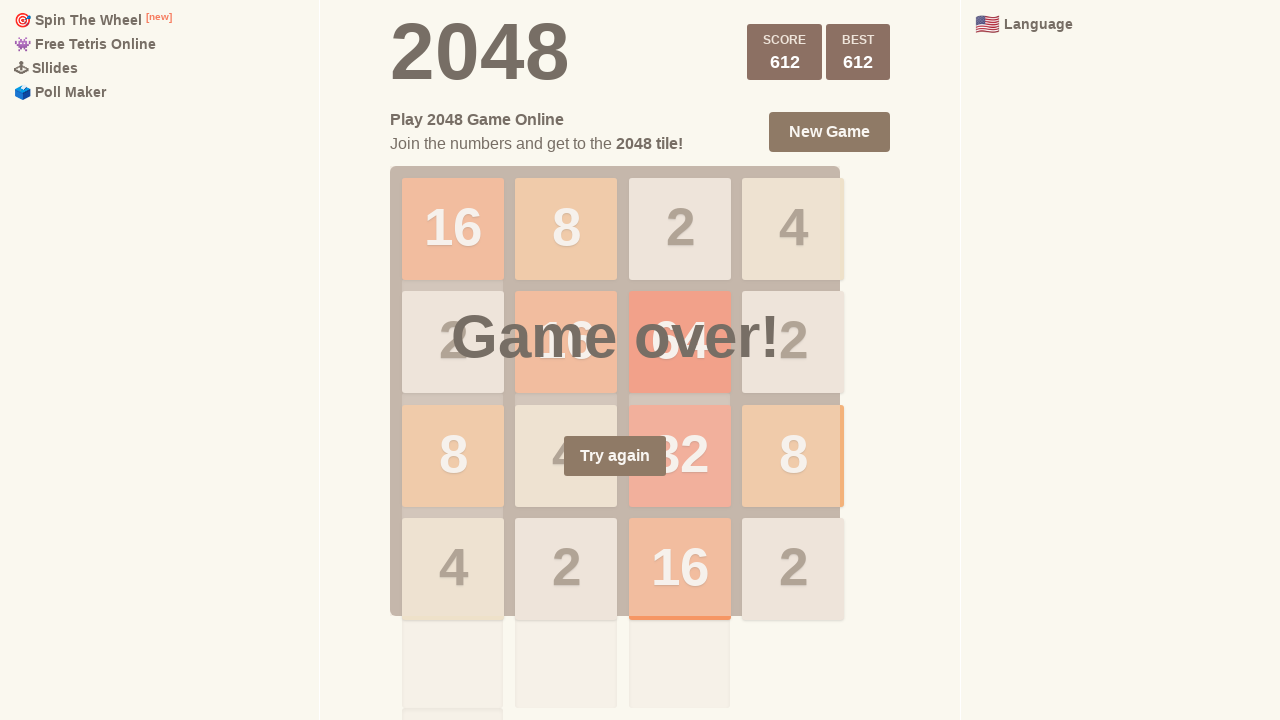

Pressed ArrowLeft key (move 864/1000) on html
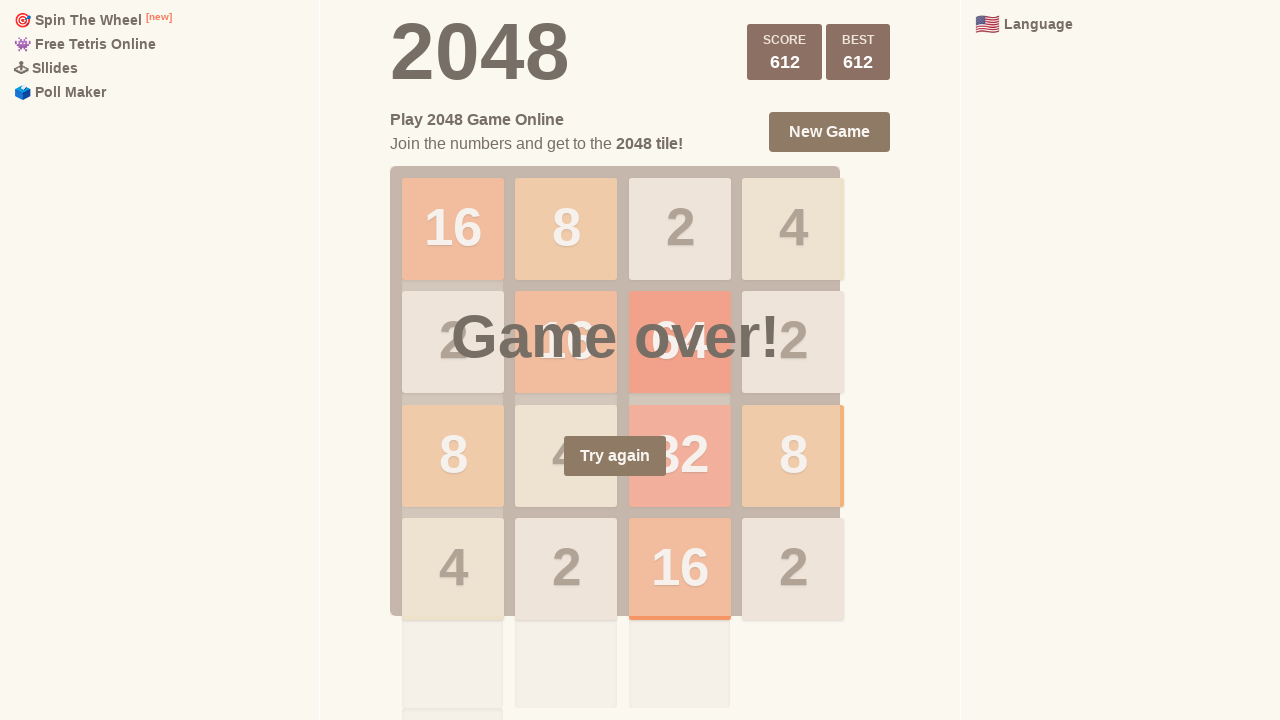

Pressed ArrowDown key (move 865/1000) on html
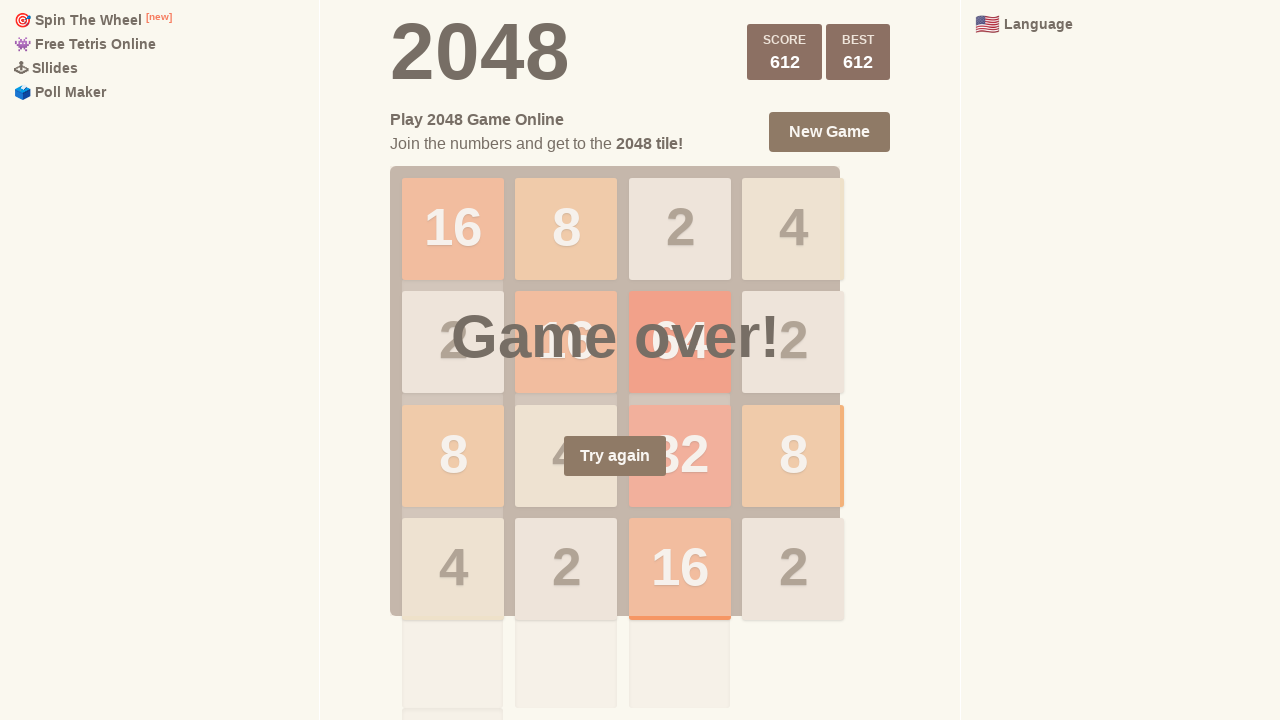

Pressed ArrowRight key (move 866/1000) on html
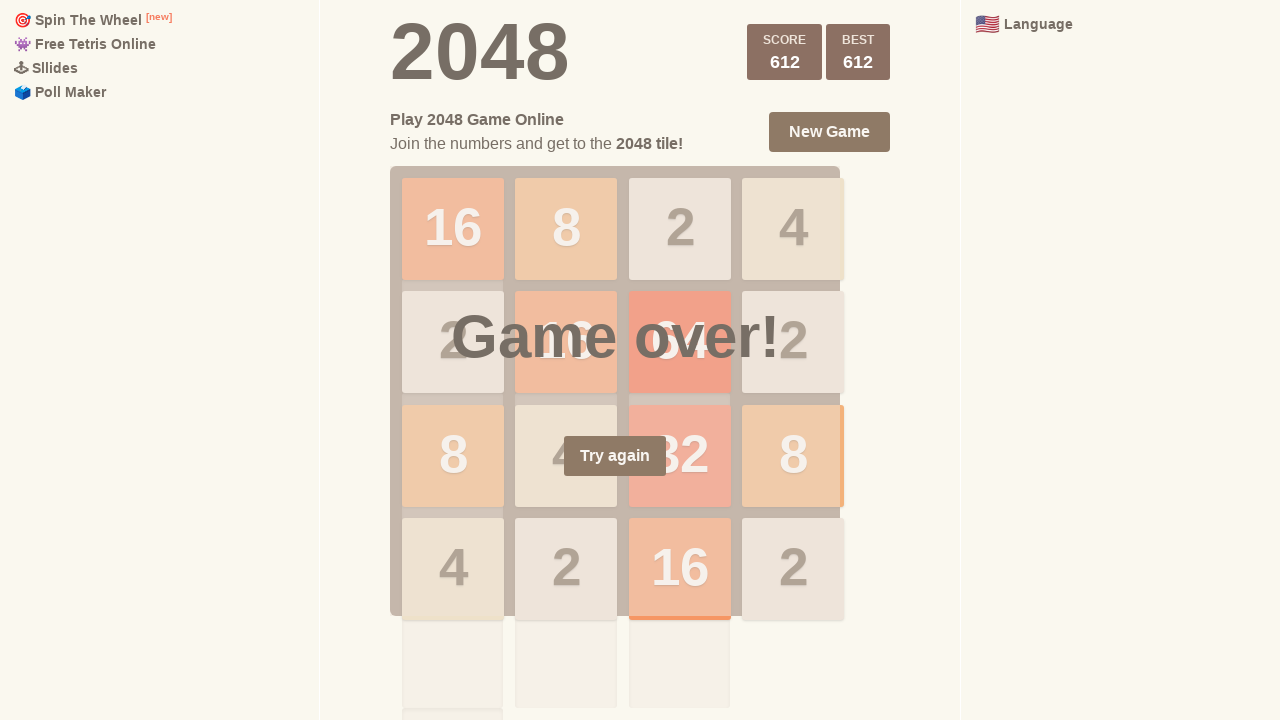

Pressed ArrowLeft key (move 867/1000) on html
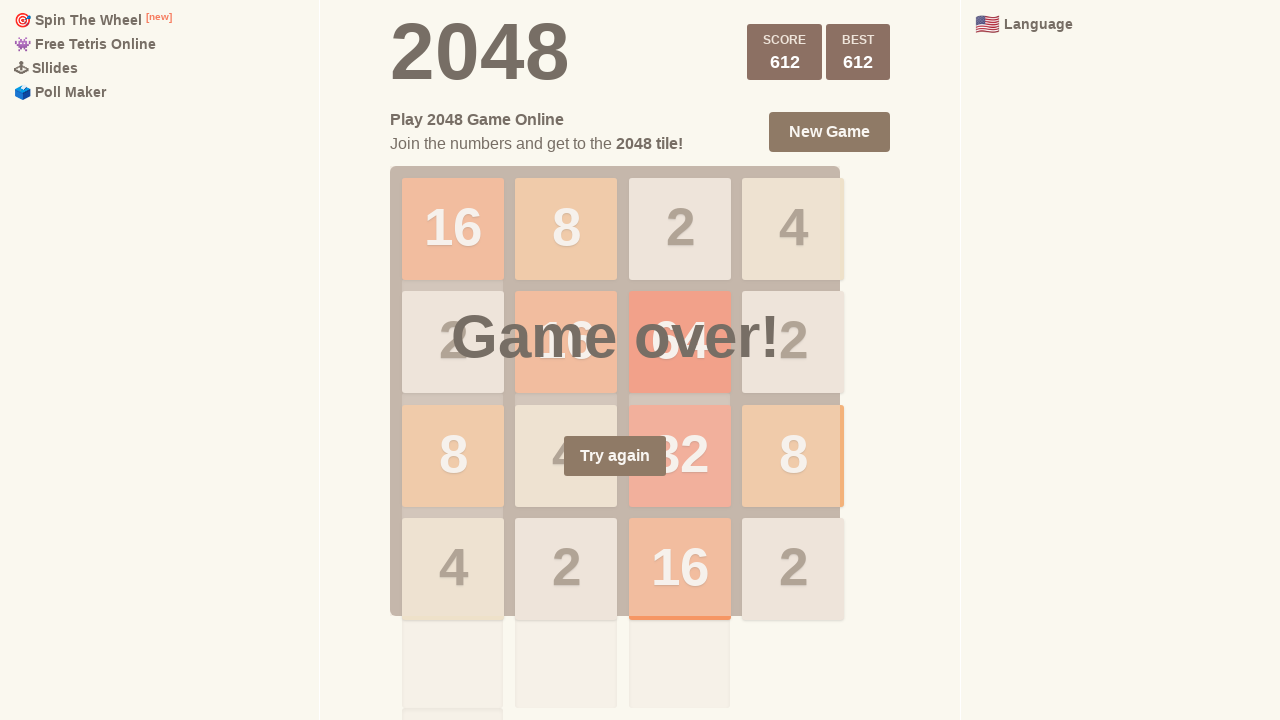

Pressed ArrowRight key (move 868/1000) on html
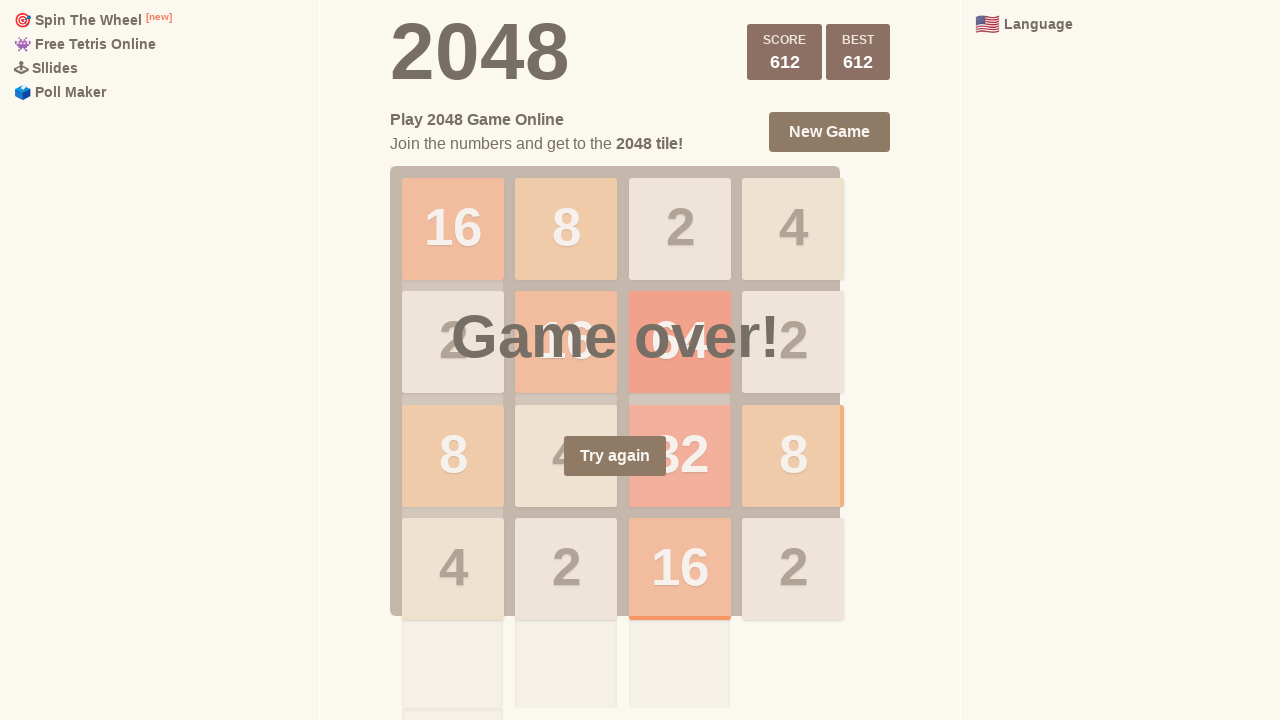

Pressed ArrowUp key (move 869/1000) on html
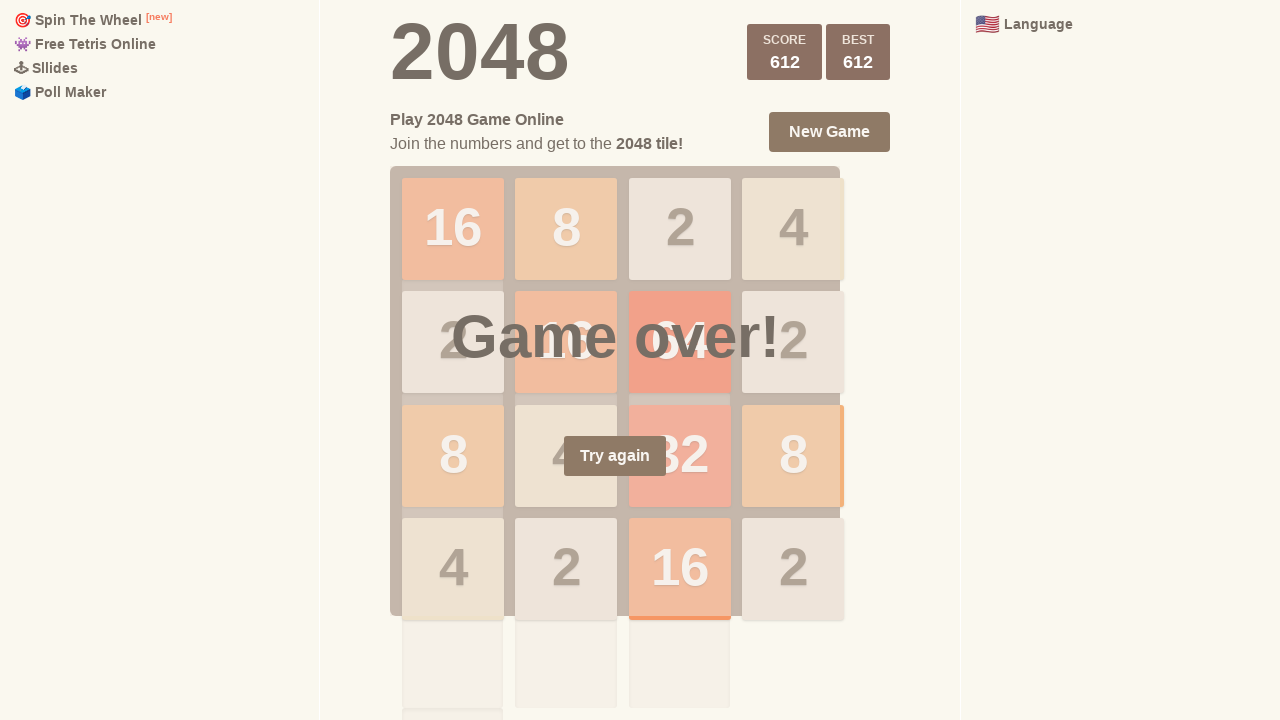

Pressed ArrowUp key (move 870/1000) on html
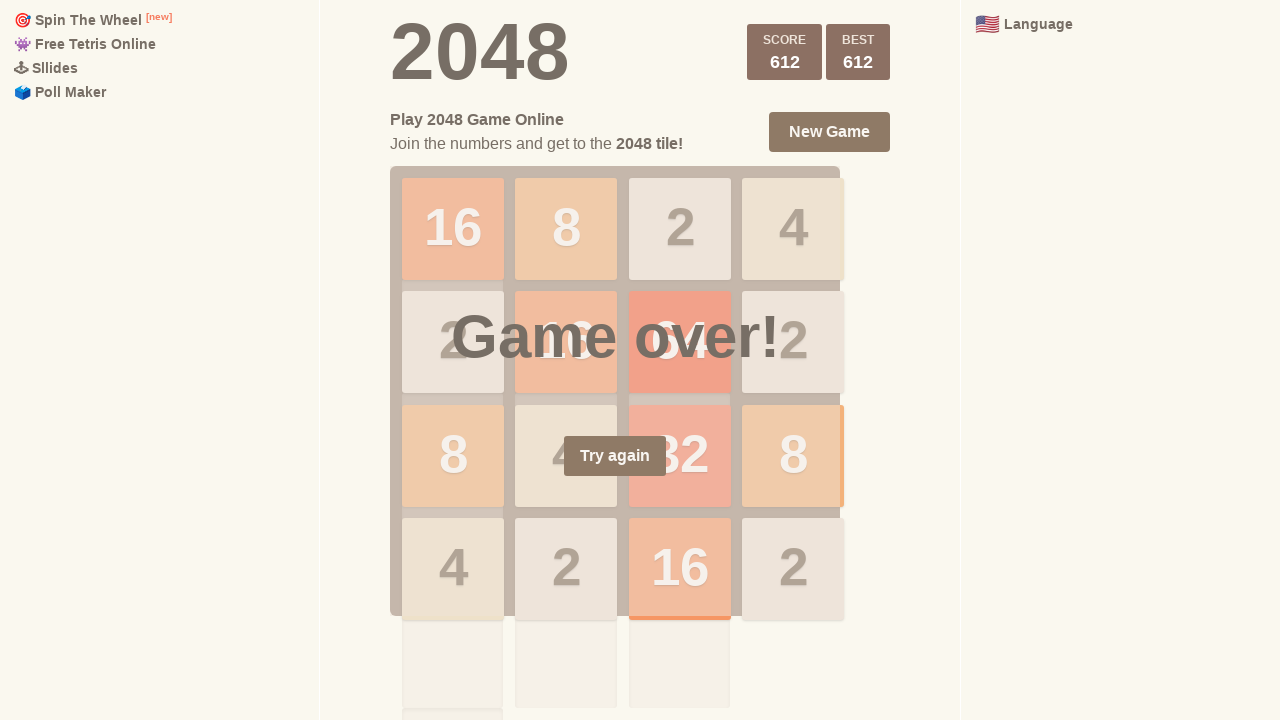

Pressed ArrowDown key (move 871/1000) on html
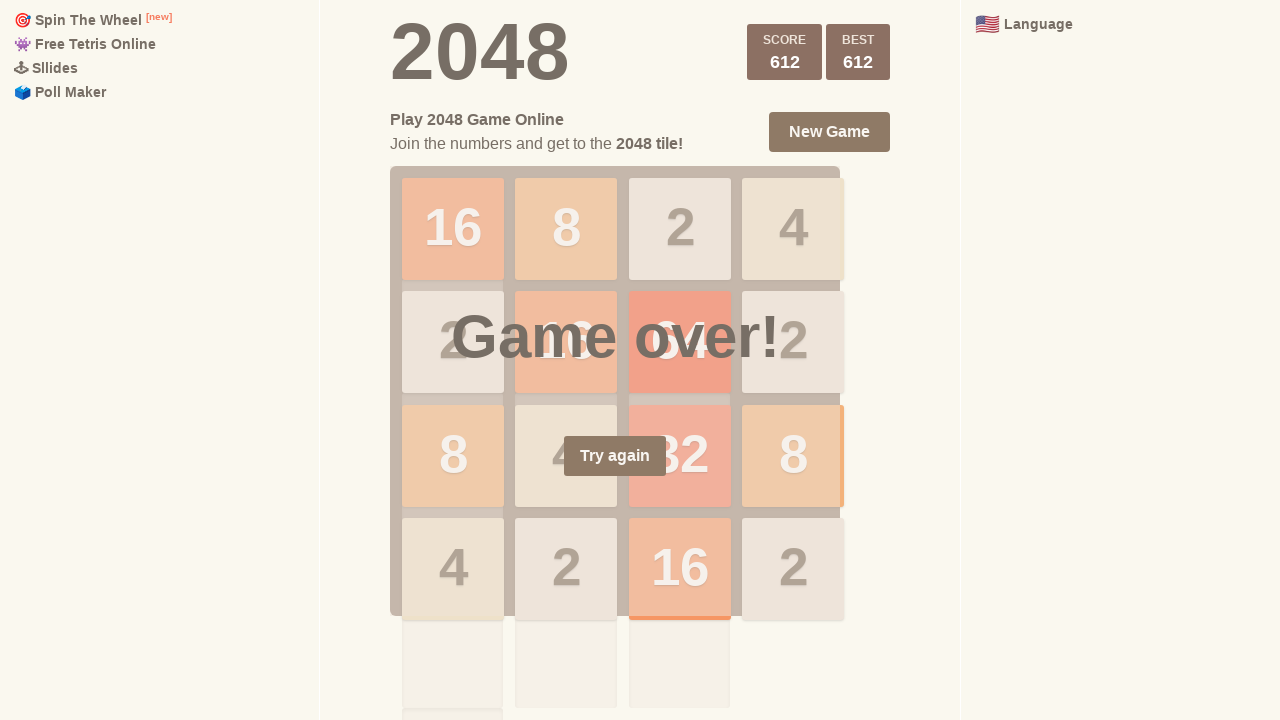

Pressed ArrowDown key (move 872/1000) on html
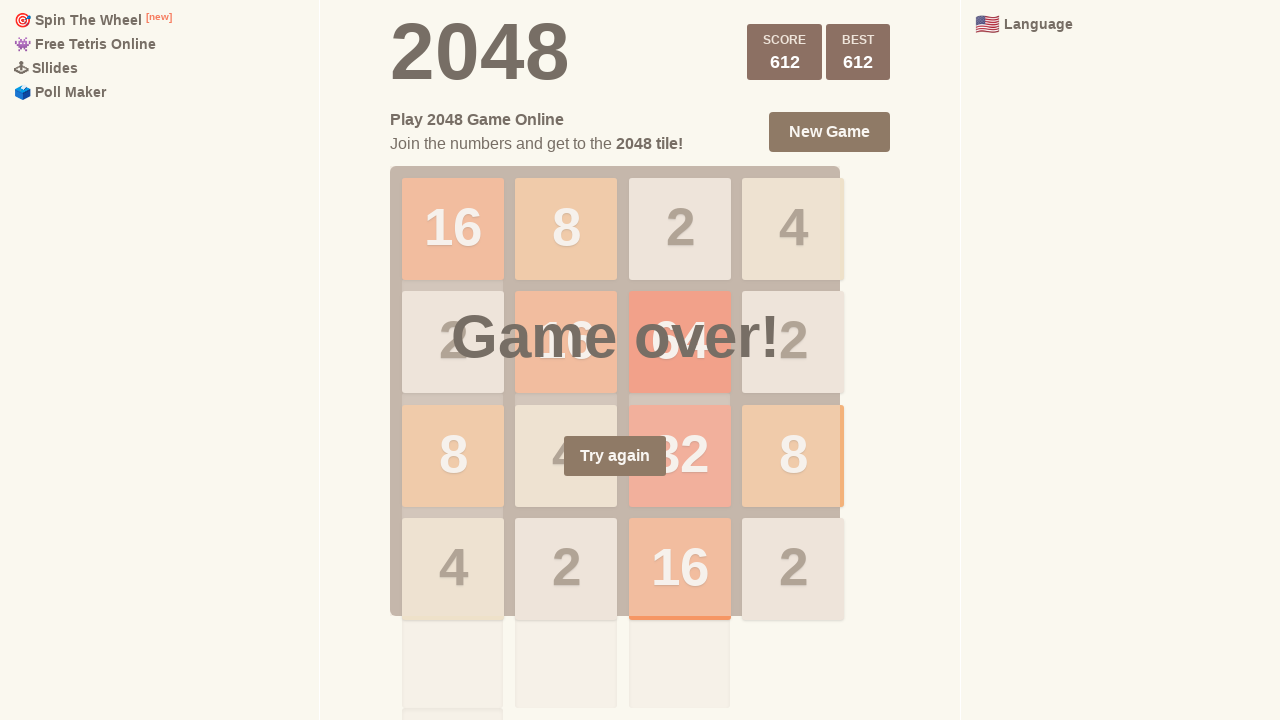

Pressed ArrowLeft key (move 873/1000) on html
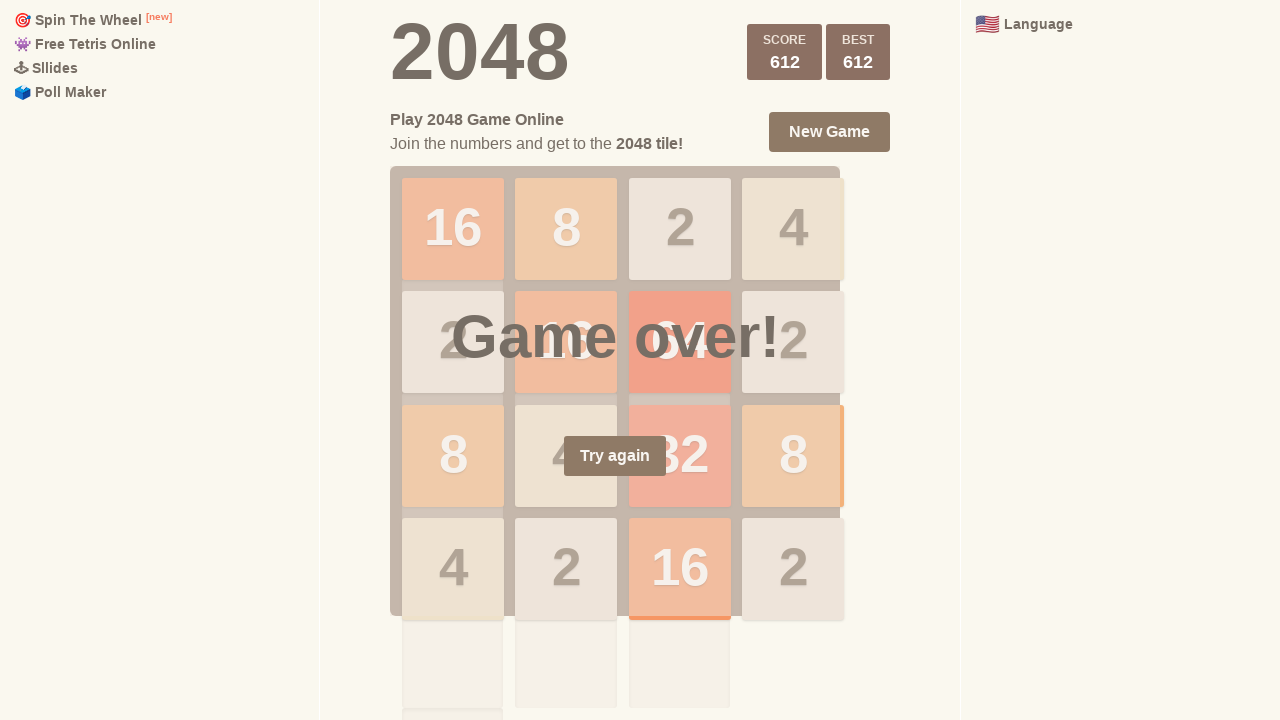

Pressed ArrowLeft key (move 874/1000) on html
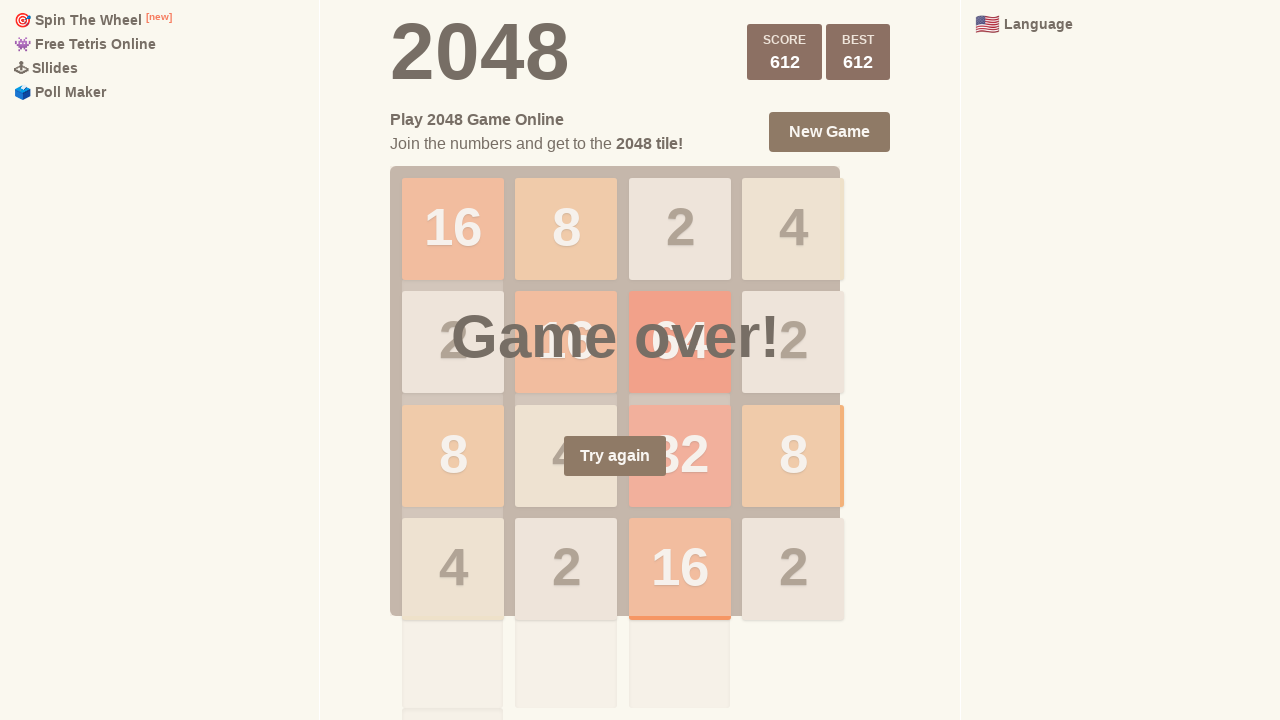

Pressed ArrowLeft key (move 875/1000) on html
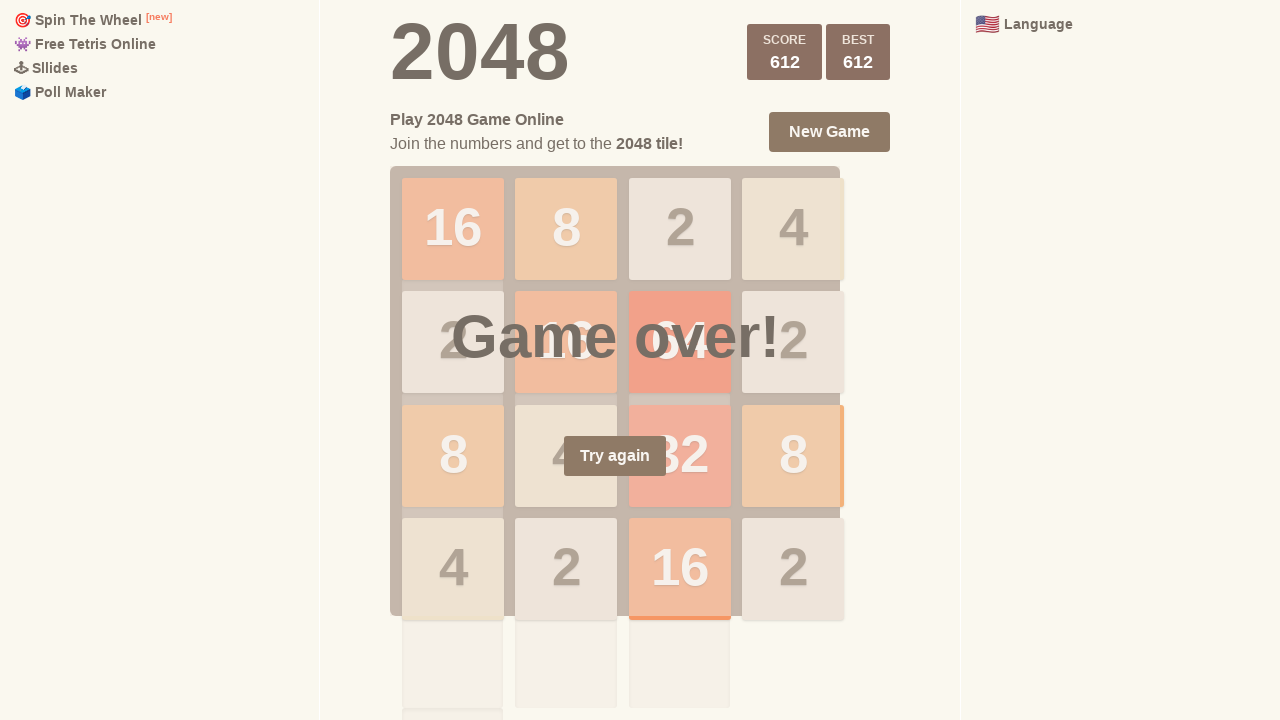

Pressed ArrowDown key (move 876/1000) on html
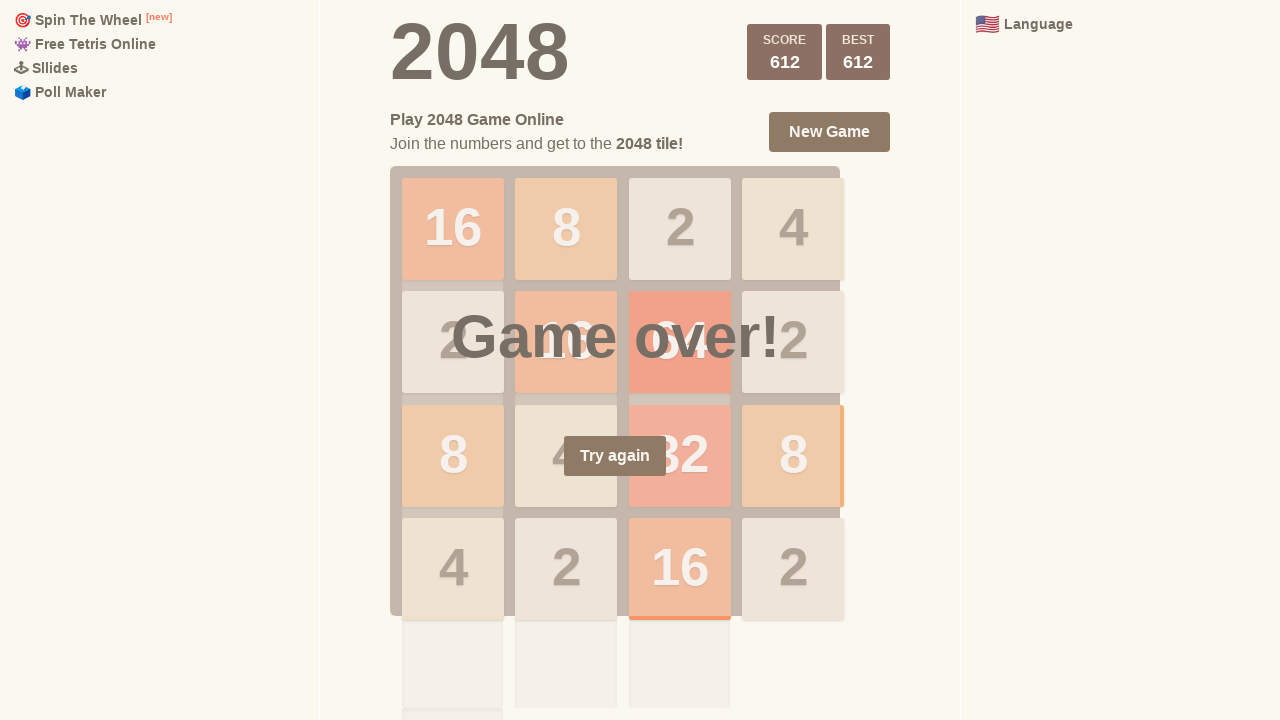

Pressed ArrowUp key (move 877/1000) on html
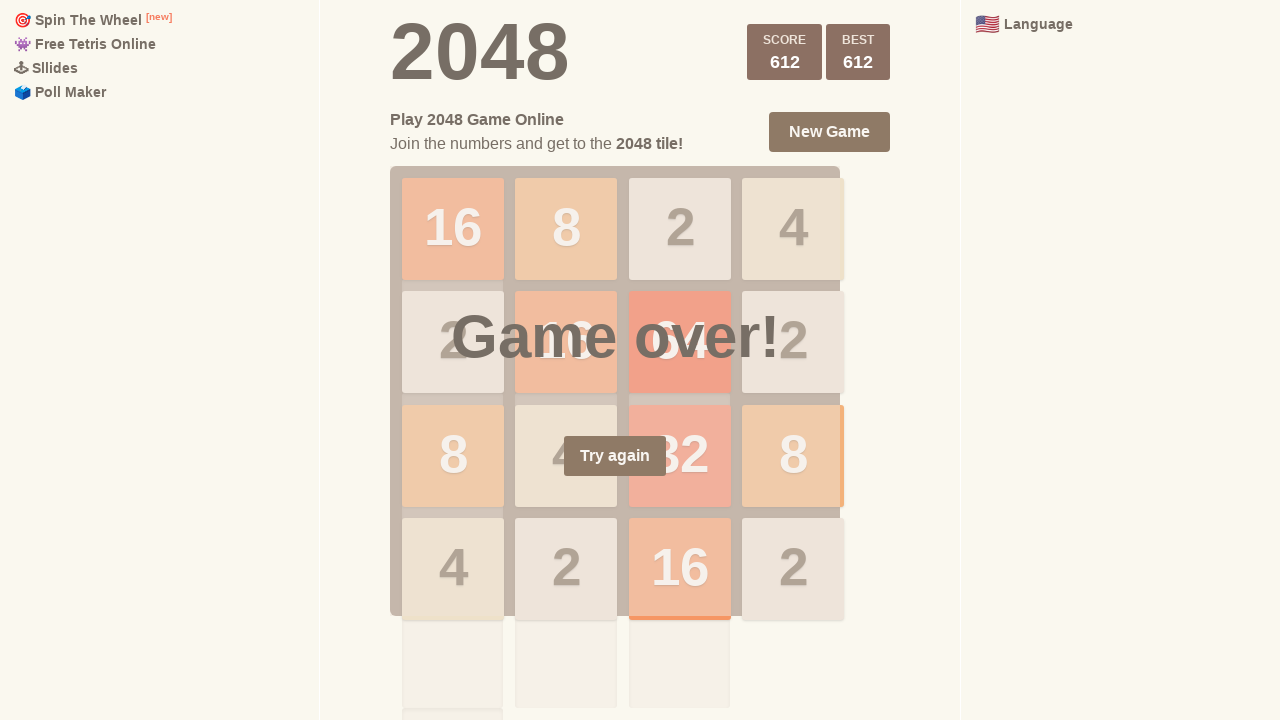

Pressed ArrowUp key (move 878/1000) on html
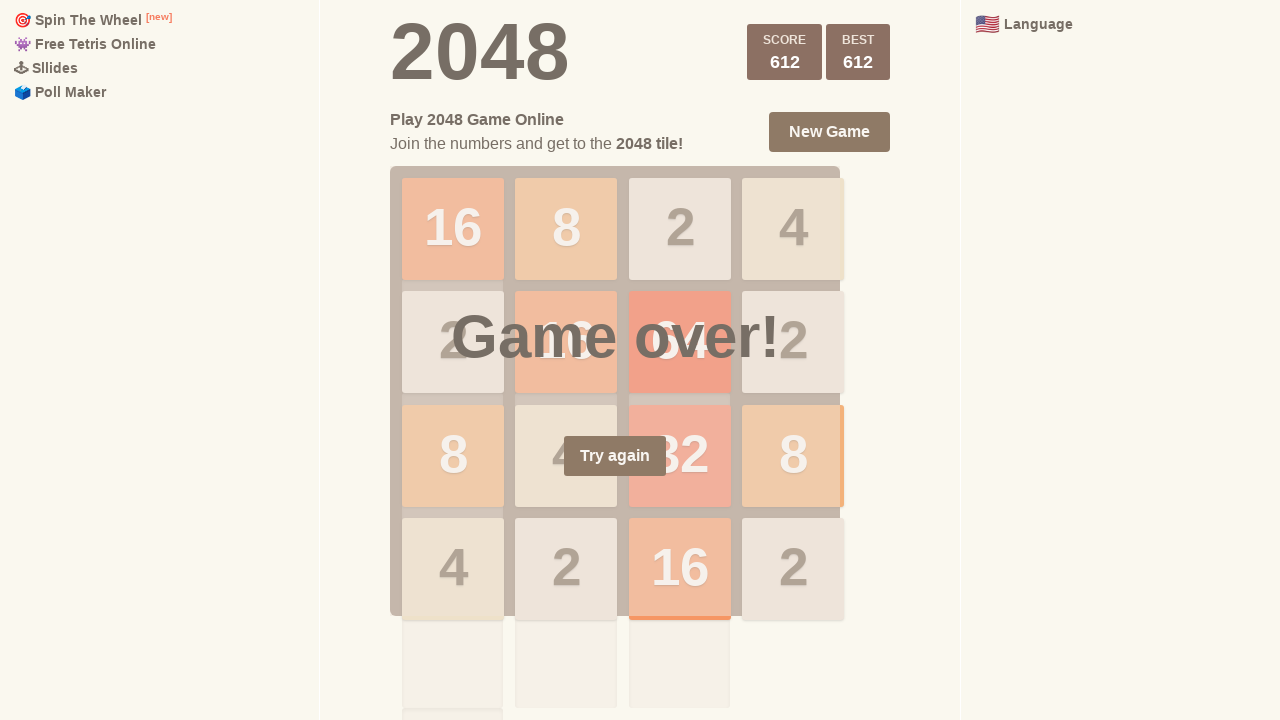

Pressed ArrowUp key (move 879/1000) on html
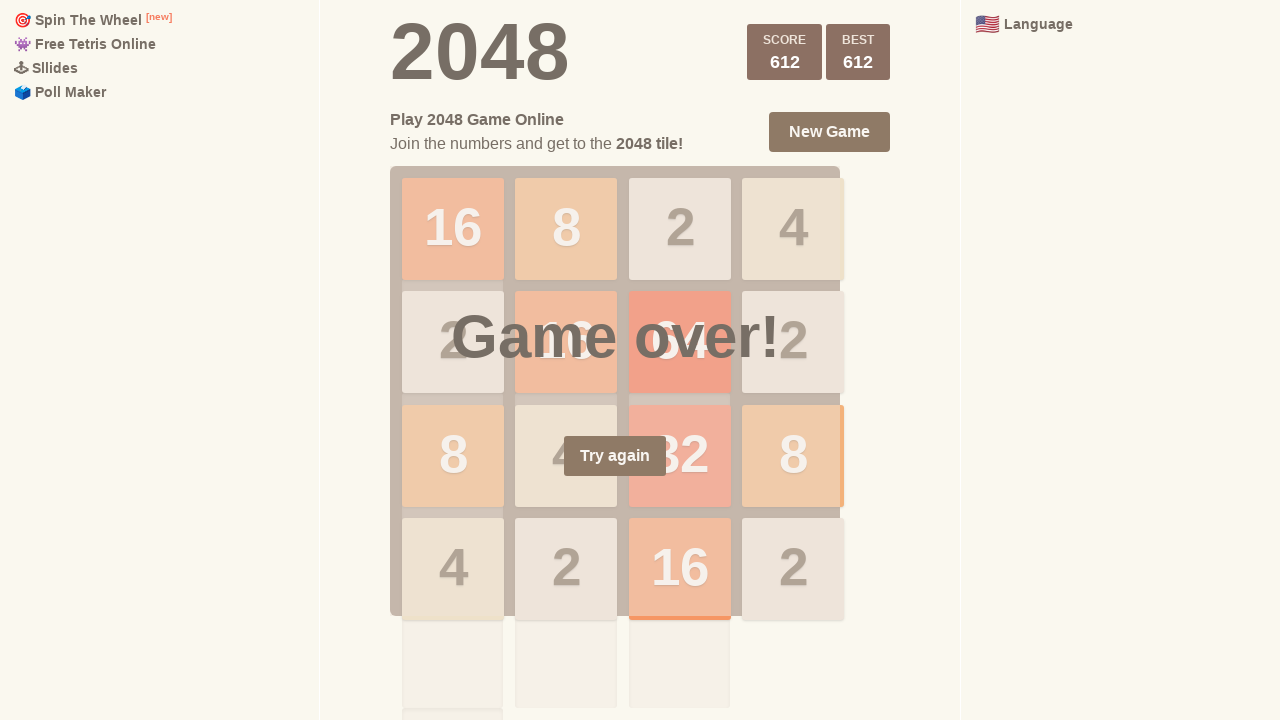

Pressed ArrowLeft key (move 880/1000) on html
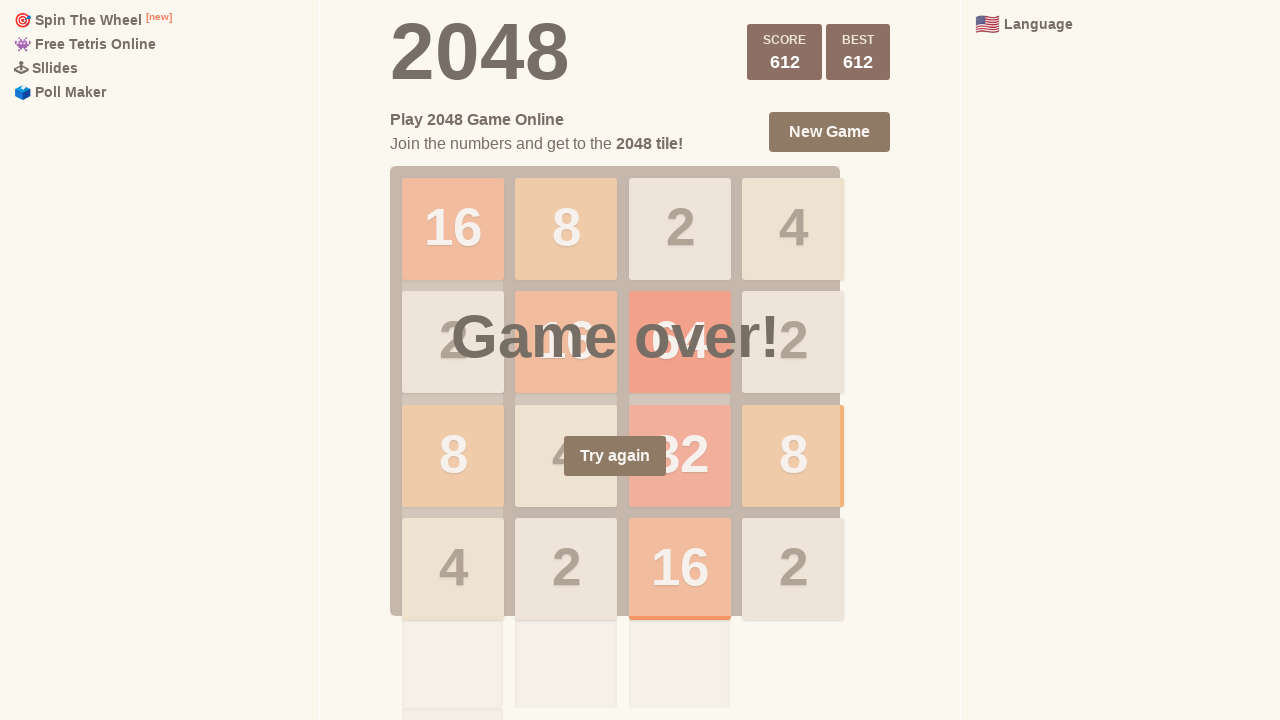

Pressed ArrowUp key (move 881/1000) on html
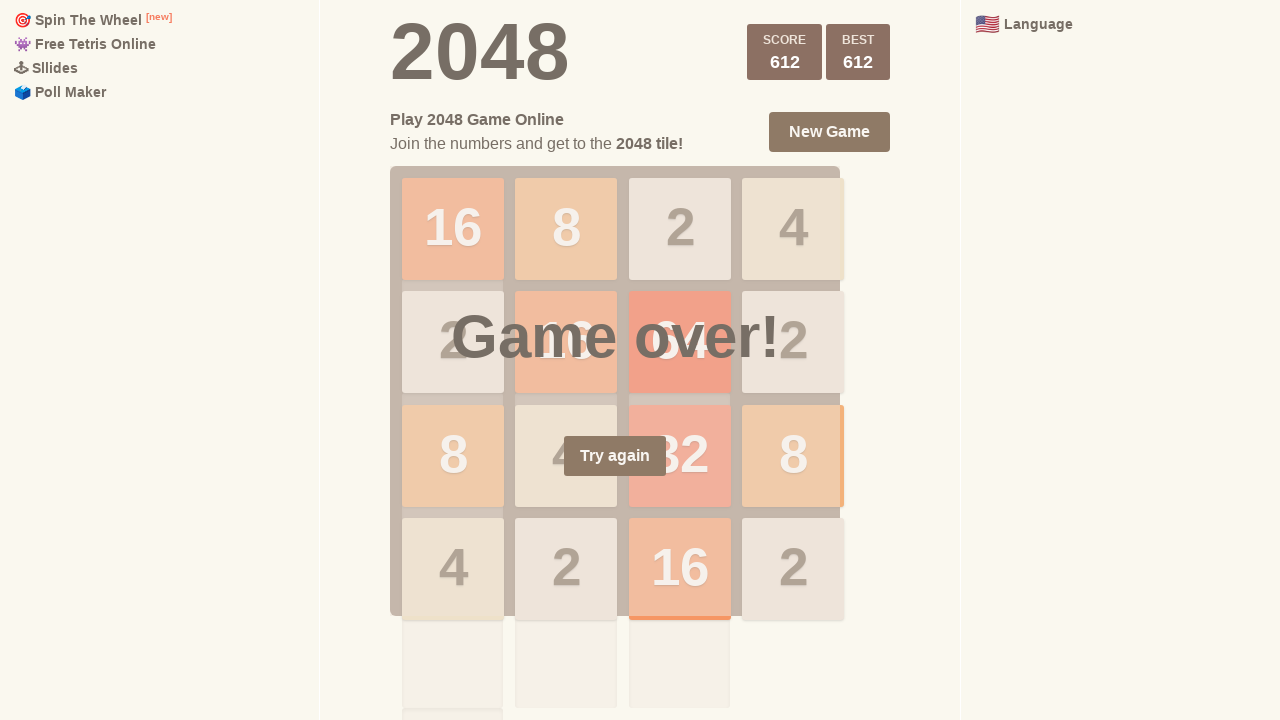

Pressed ArrowDown key (move 882/1000) on html
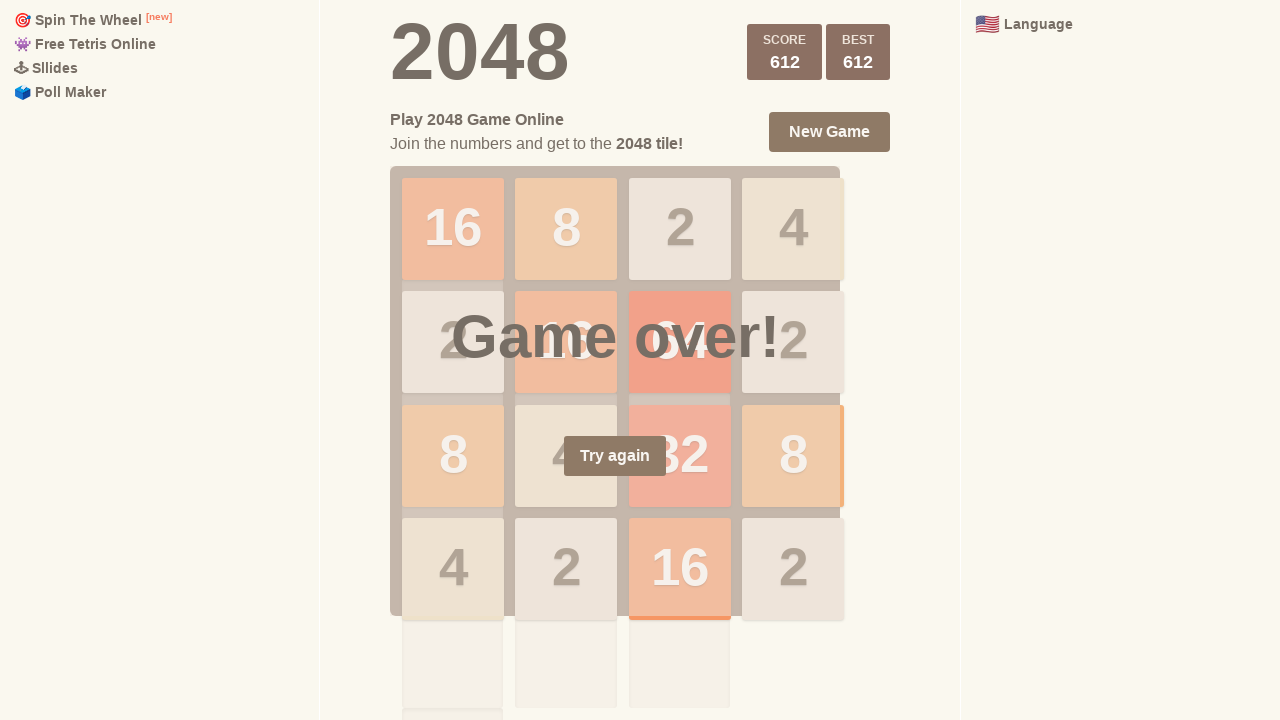

Pressed ArrowLeft key (move 883/1000) on html
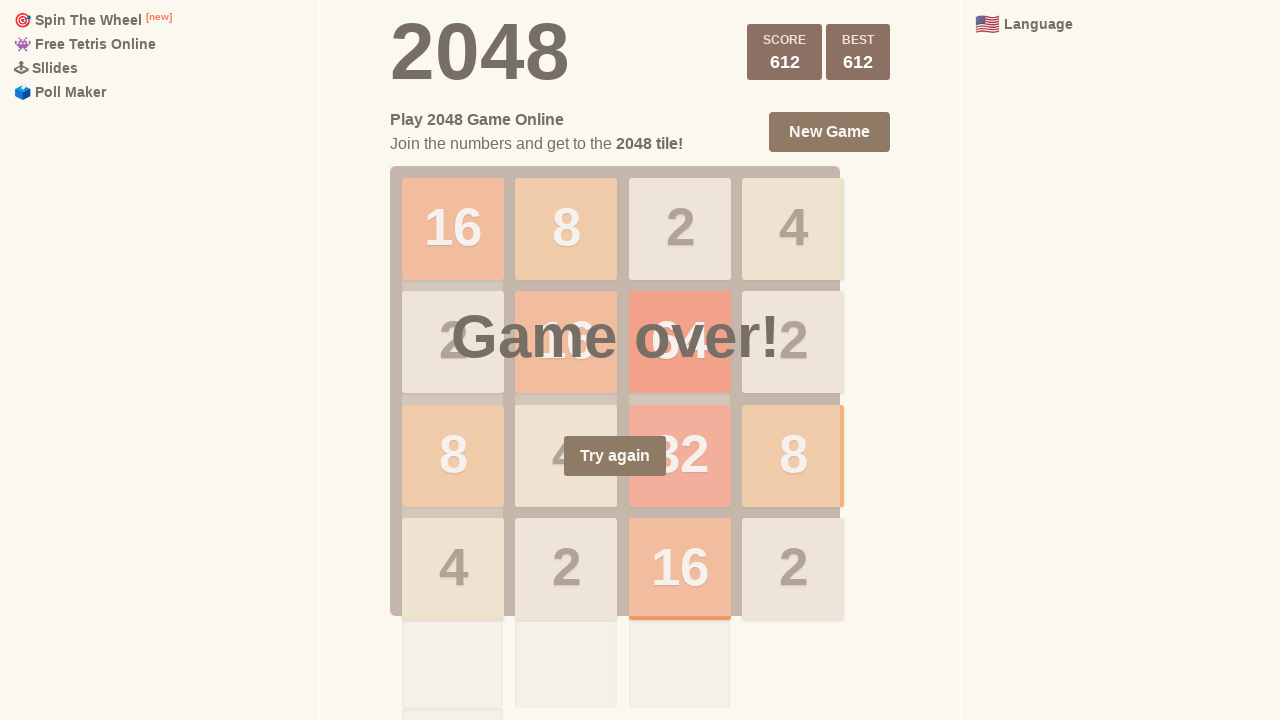

Pressed ArrowDown key (move 884/1000) on html
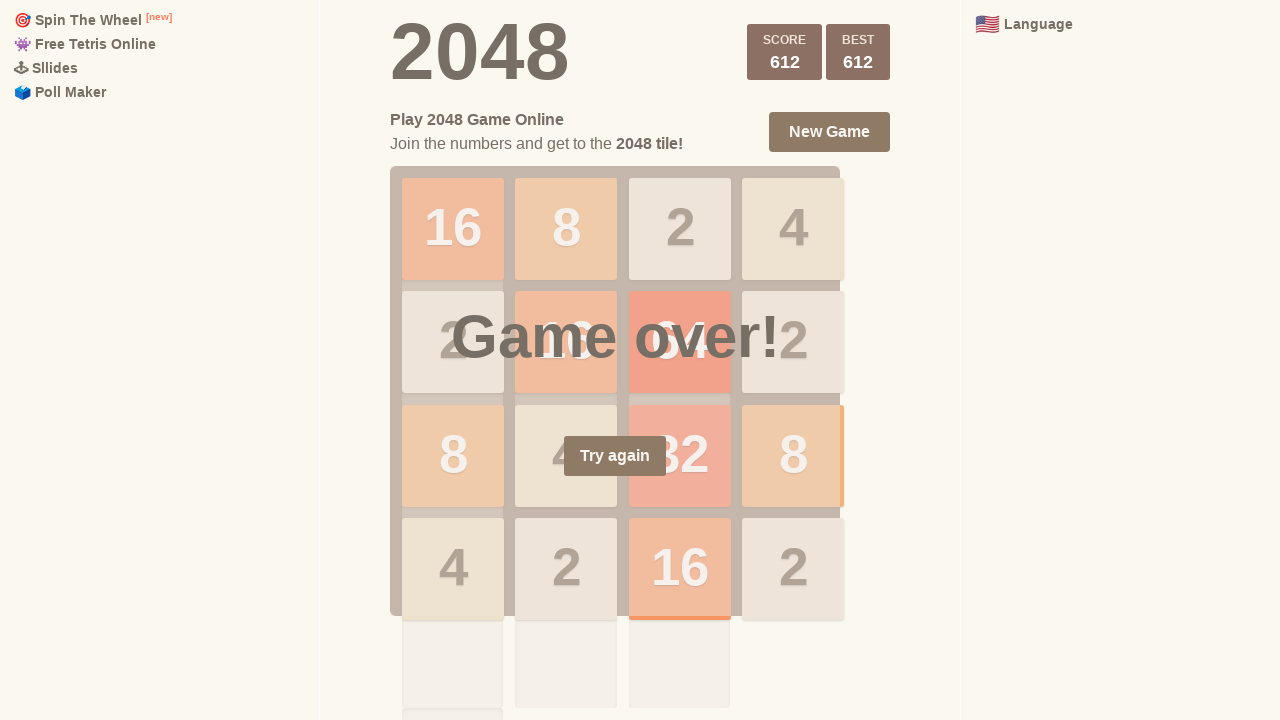

Pressed ArrowUp key (move 885/1000) on html
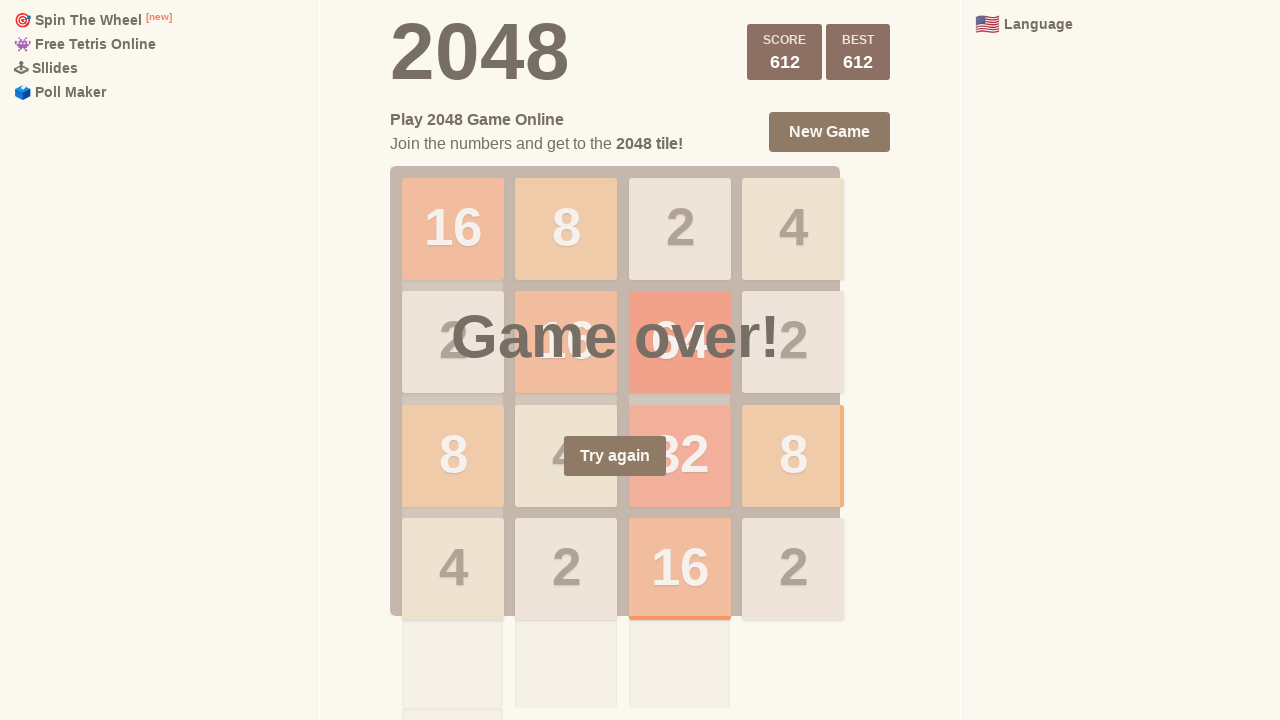

Pressed ArrowLeft key (move 886/1000) on html
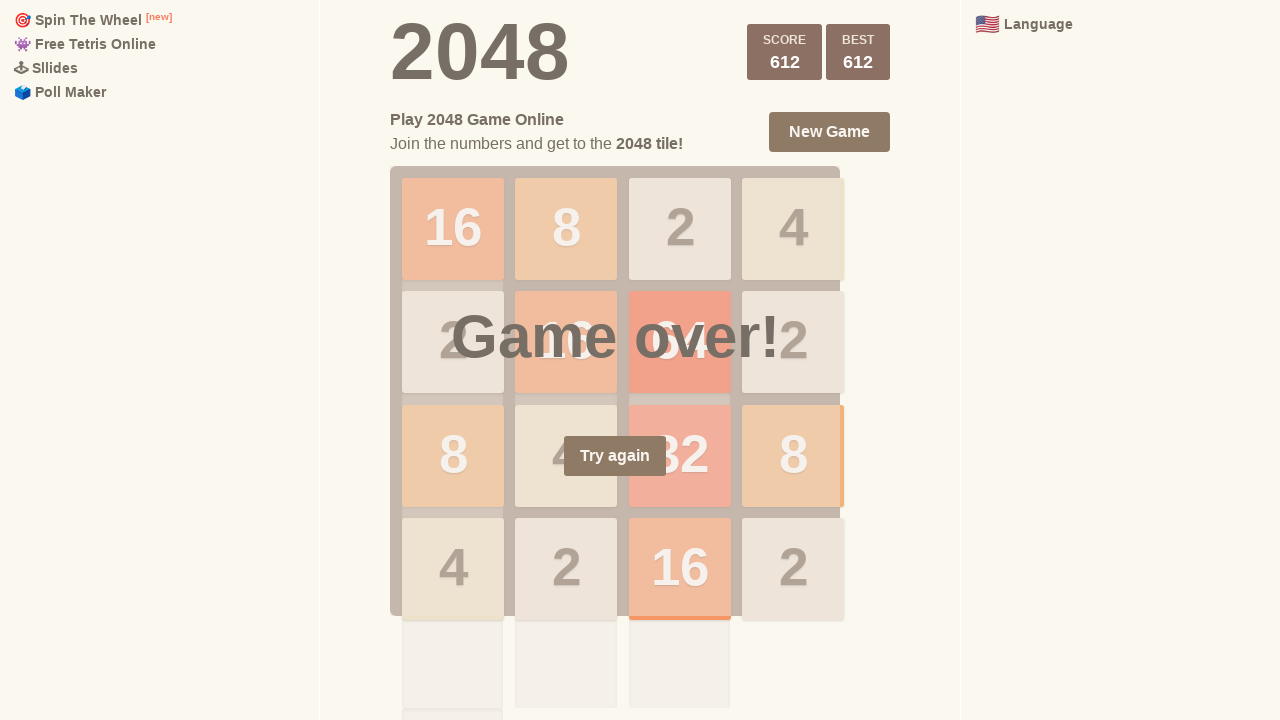

Pressed ArrowRight key (move 887/1000) on html
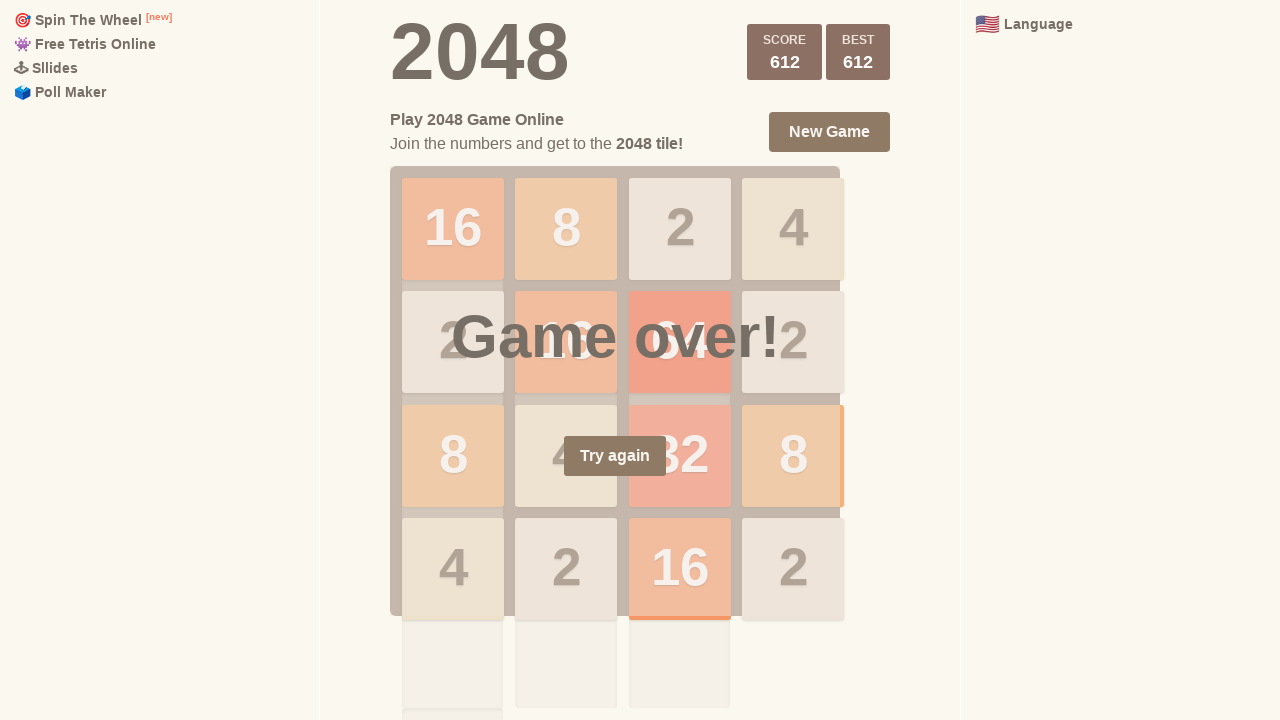

Pressed ArrowDown key (move 888/1000) on html
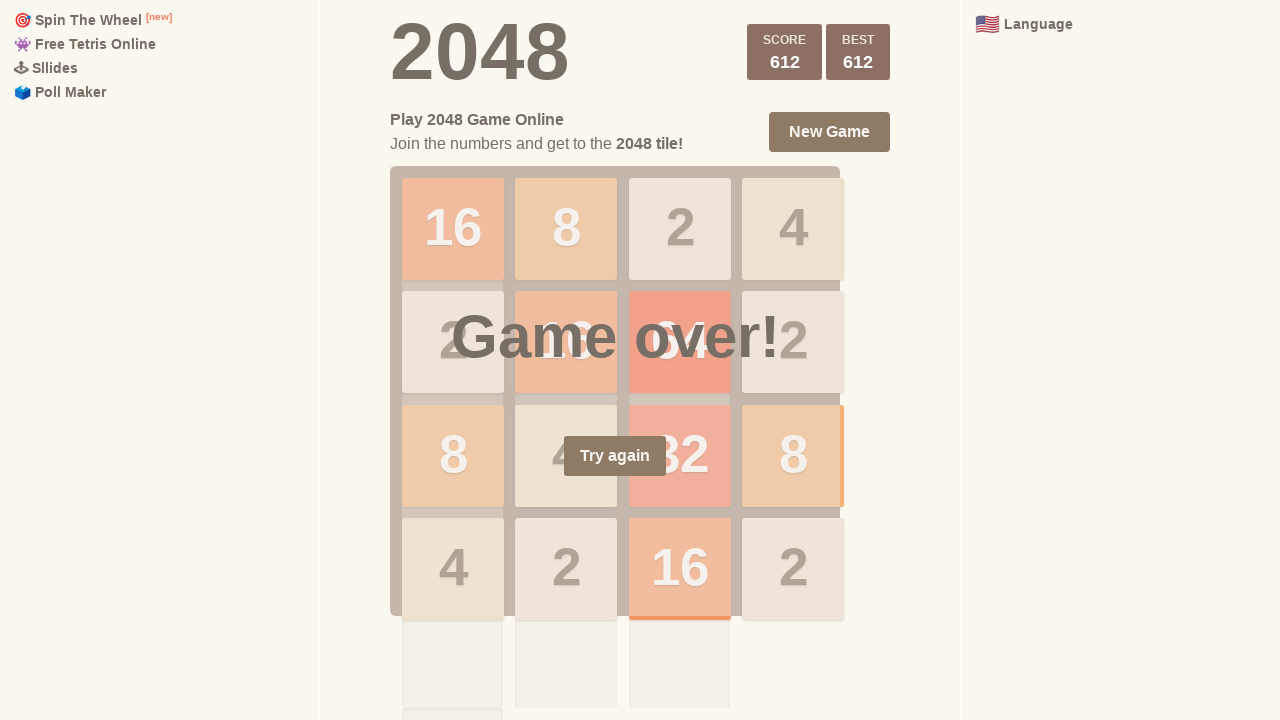

Pressed ArrowUp key (move 889/1000) on html
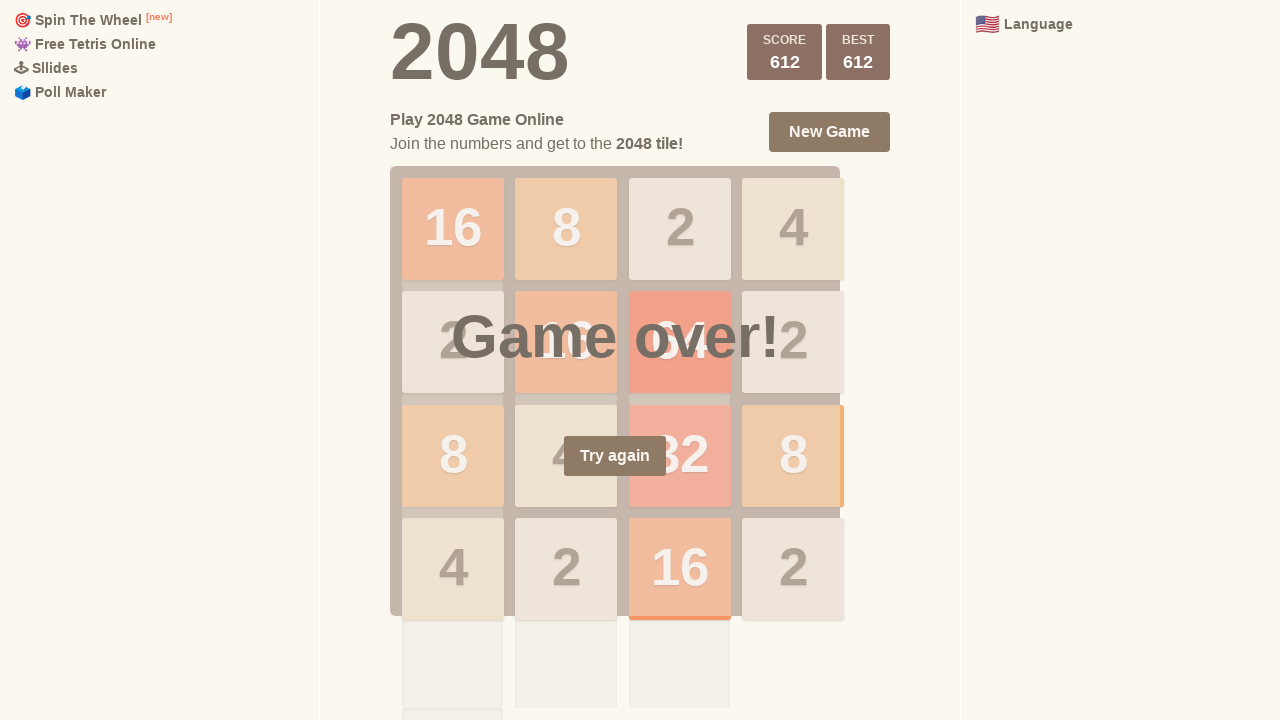

Pressed ArrowLeft key (move 890/1000) on html
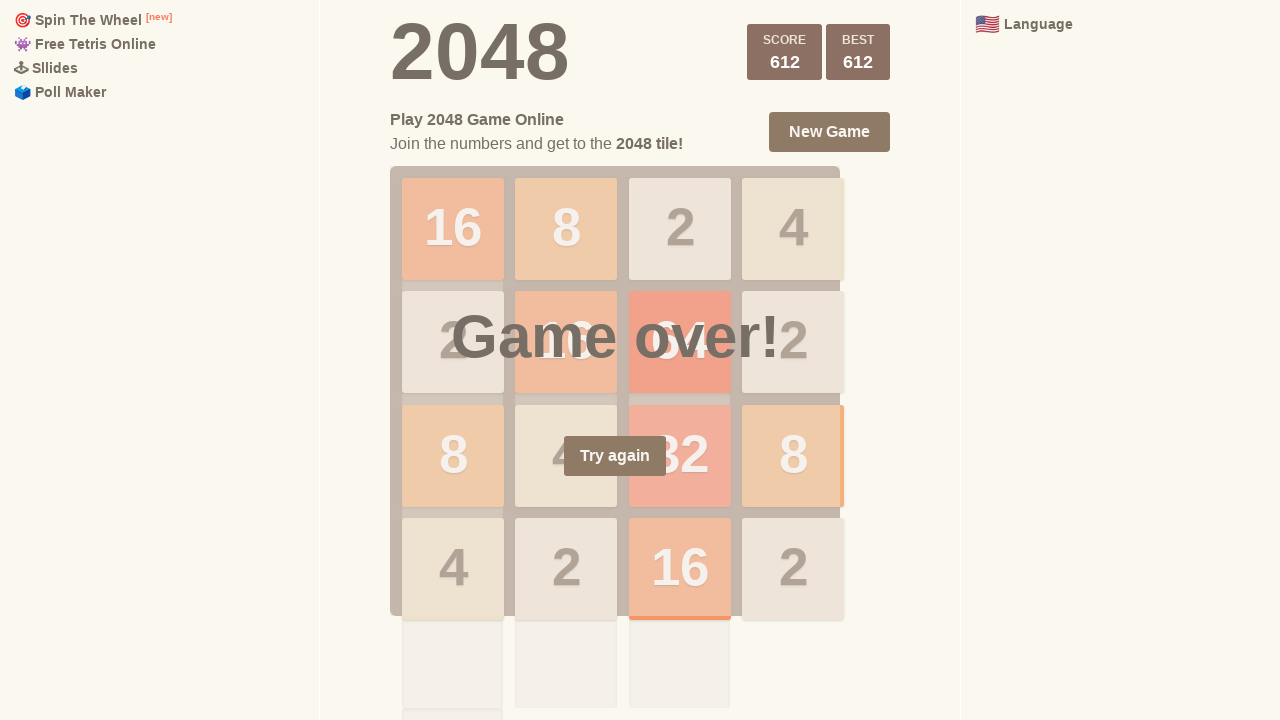

Pressed ArrowLeft key (move 891/1000) on html
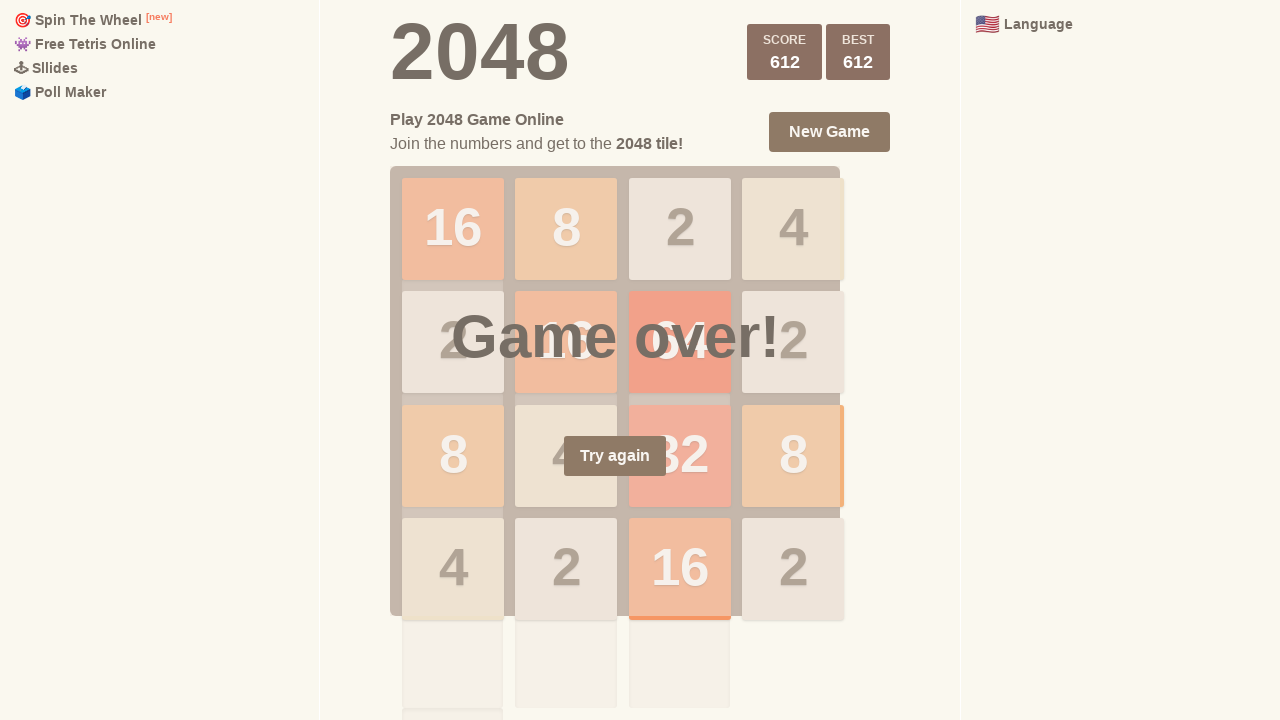

Pressed ArrowDown key (move 892/1000) on html
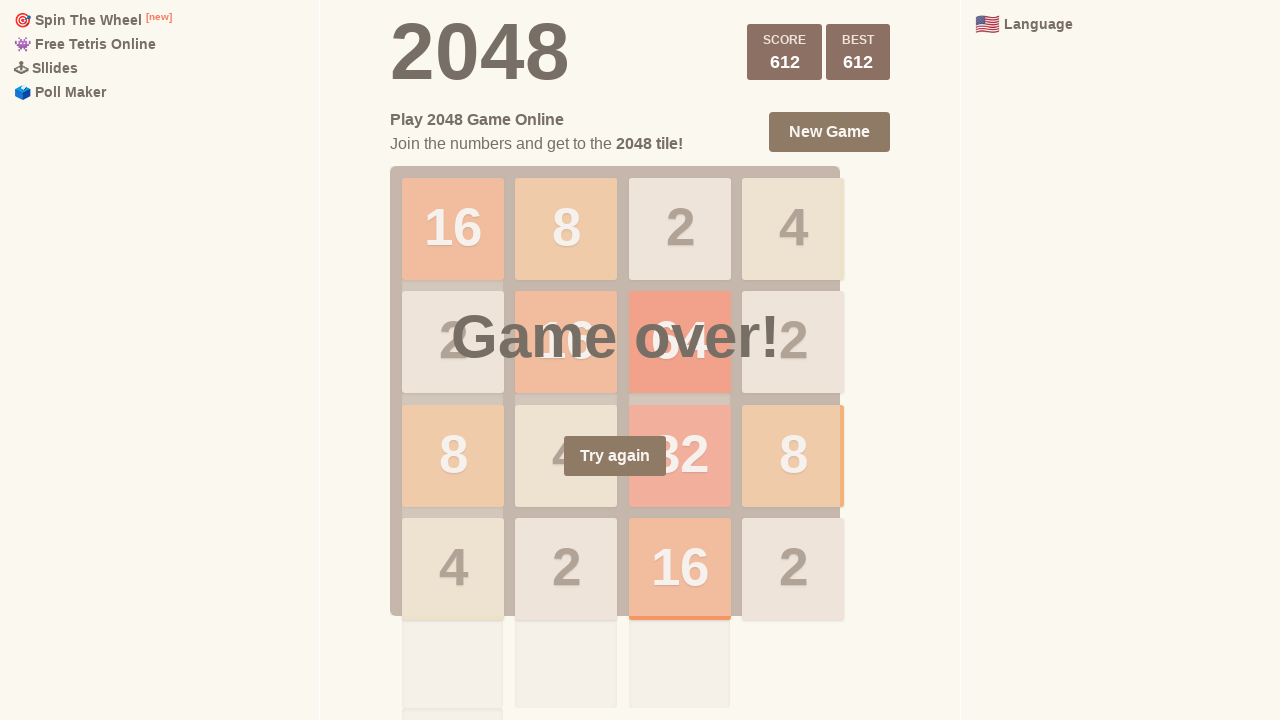

Pressed ArrowDown key (move 893/1000) on html
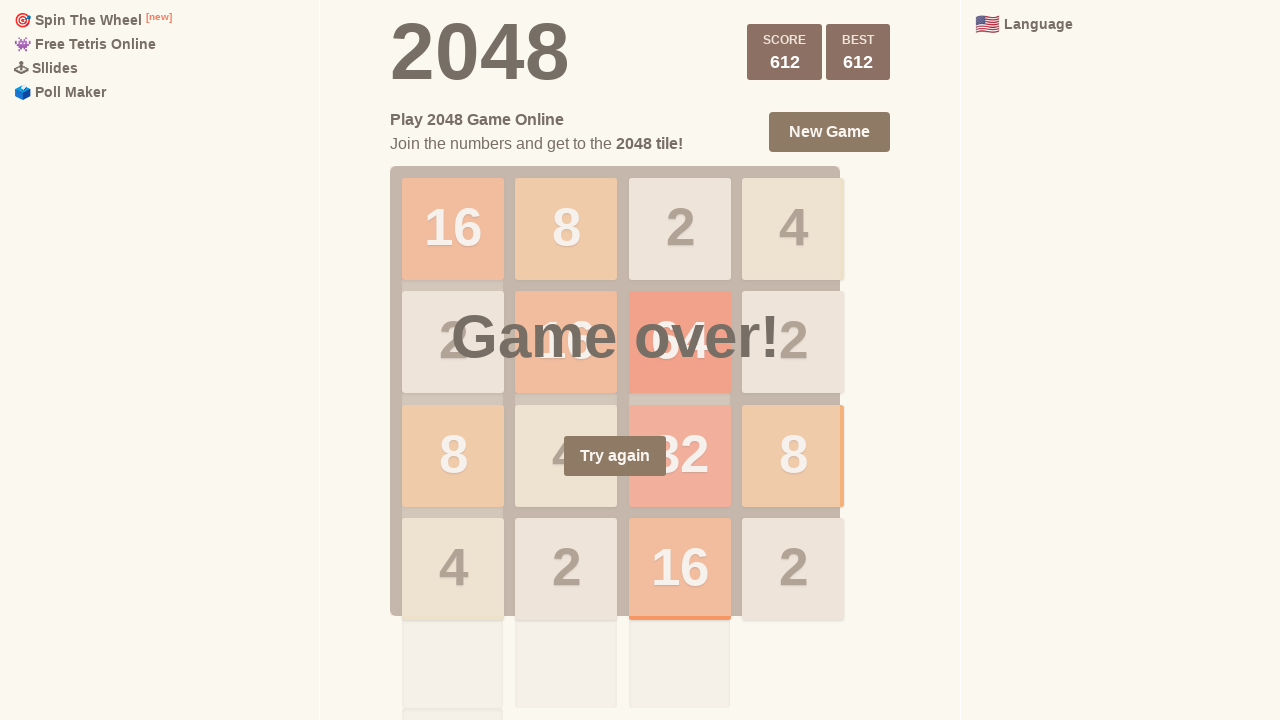

Pressed ArrowLeft key (move 894/1000) on html
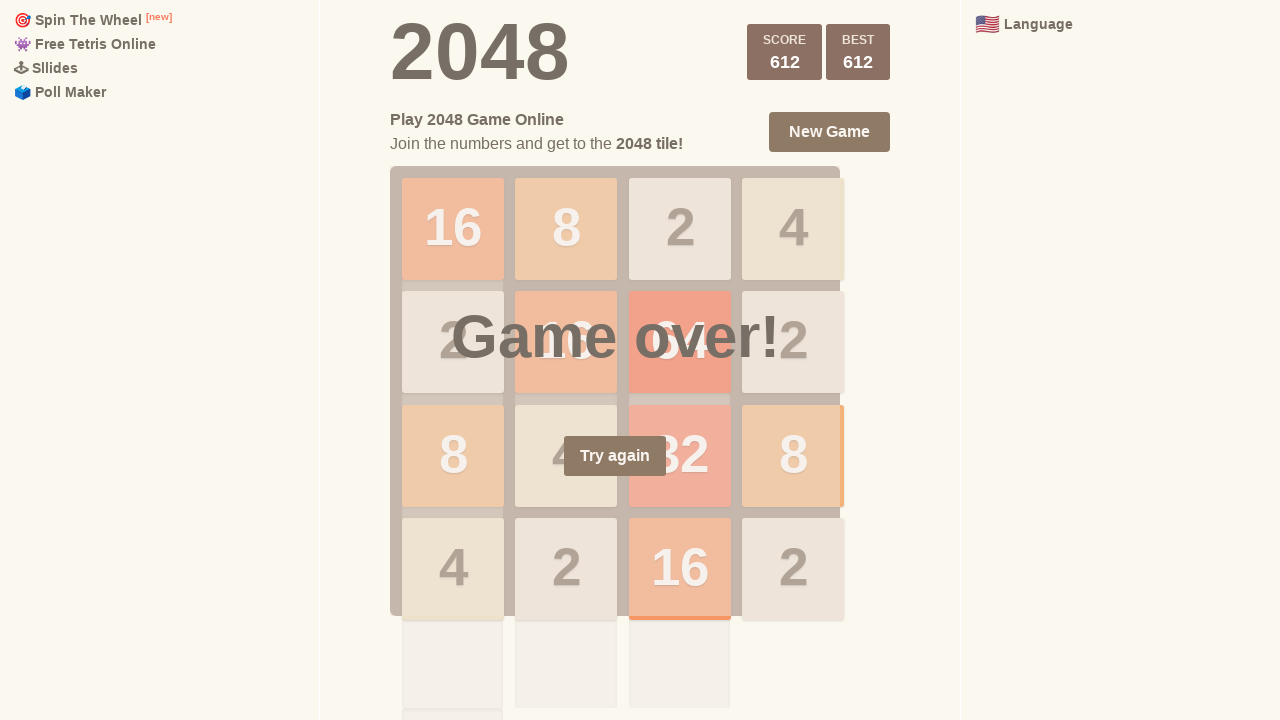

Pressed ArrowDown key (move 895/1000) on html
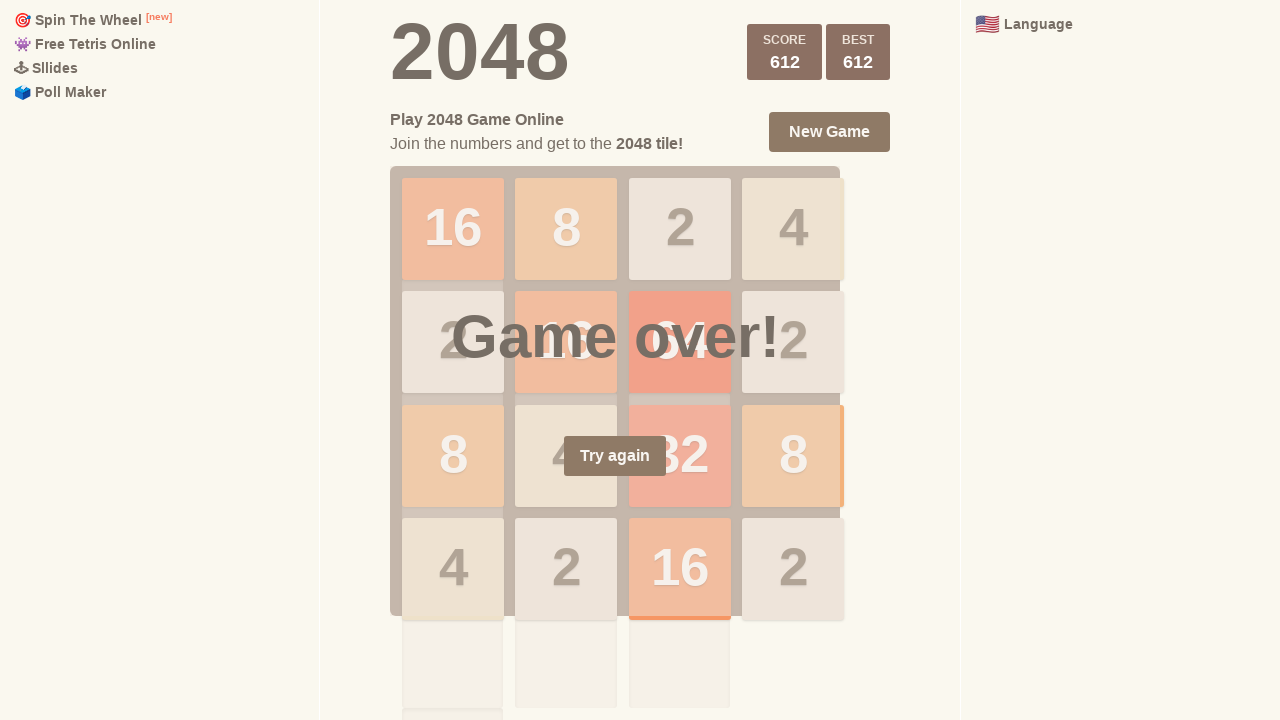

Pressed ArrowRight key (move 896/1000) on html
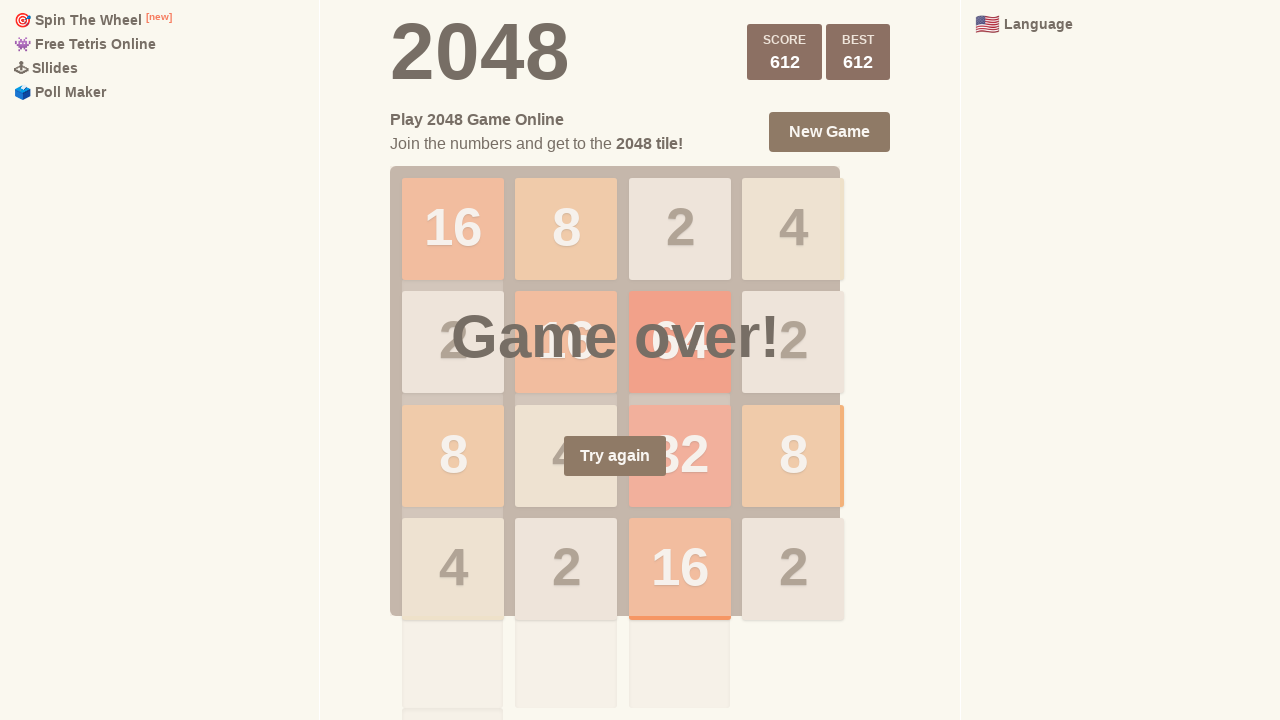

Pressed ArrowLeft key (move 897/1000) on html
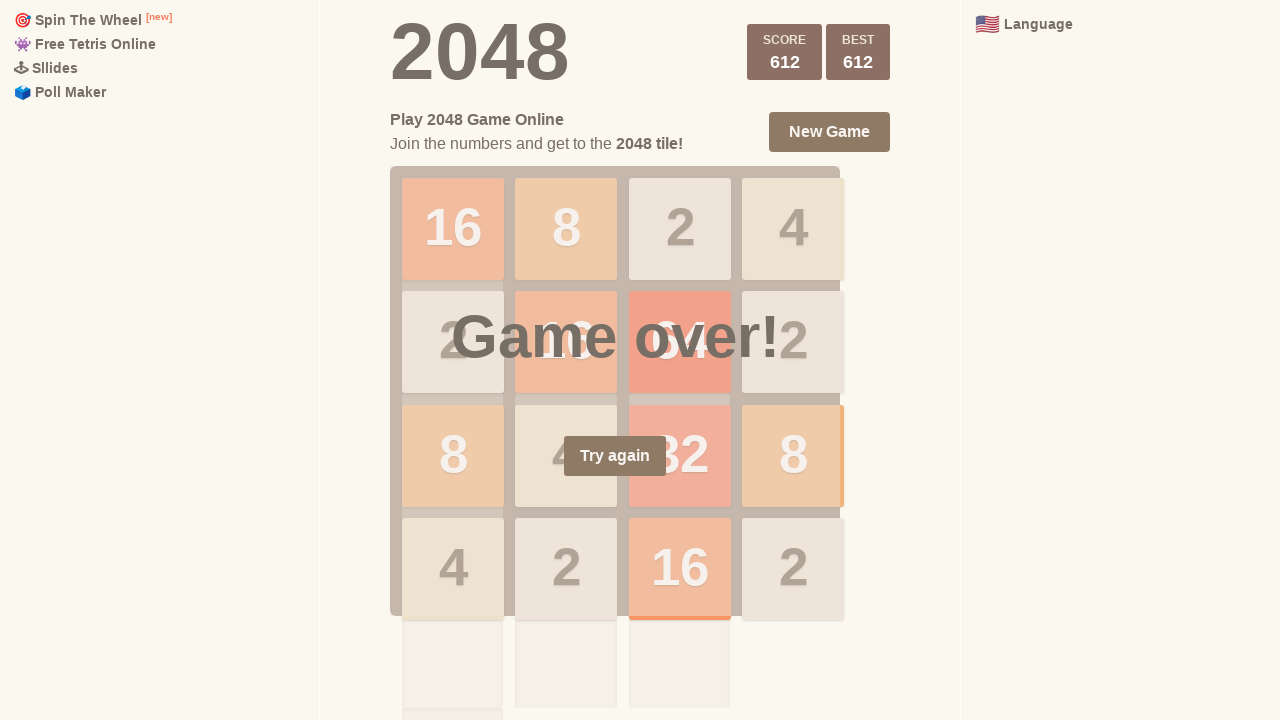

Pressed ArrowLeft key (move 898/1000) on html
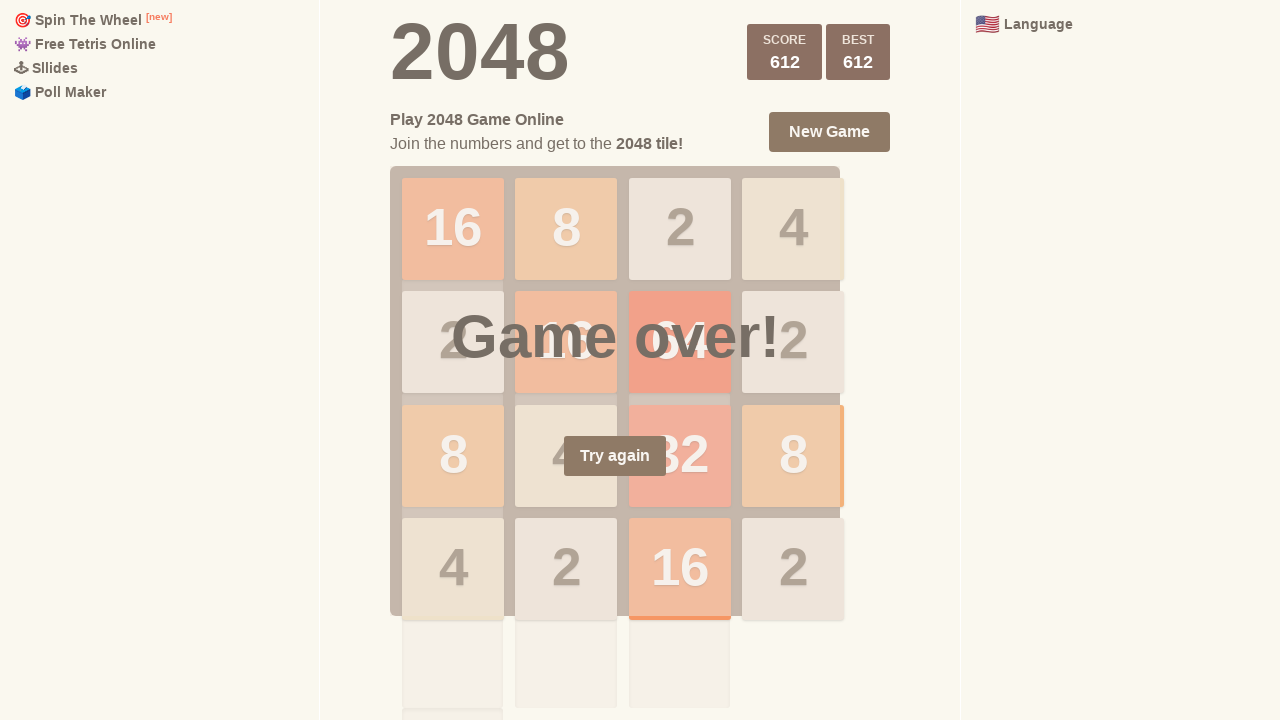

Pressed ArrowUp key (move 899/1000) on html
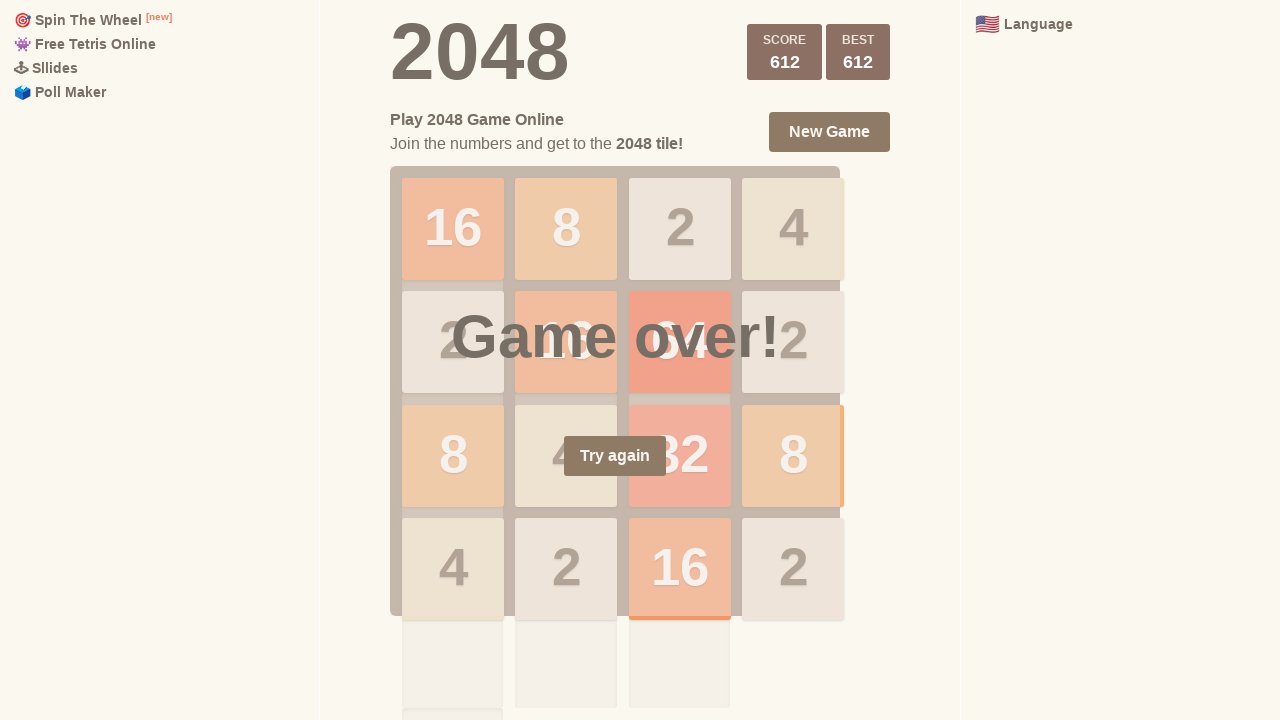

Pressed ArrowDown key (move 900/1000) on html
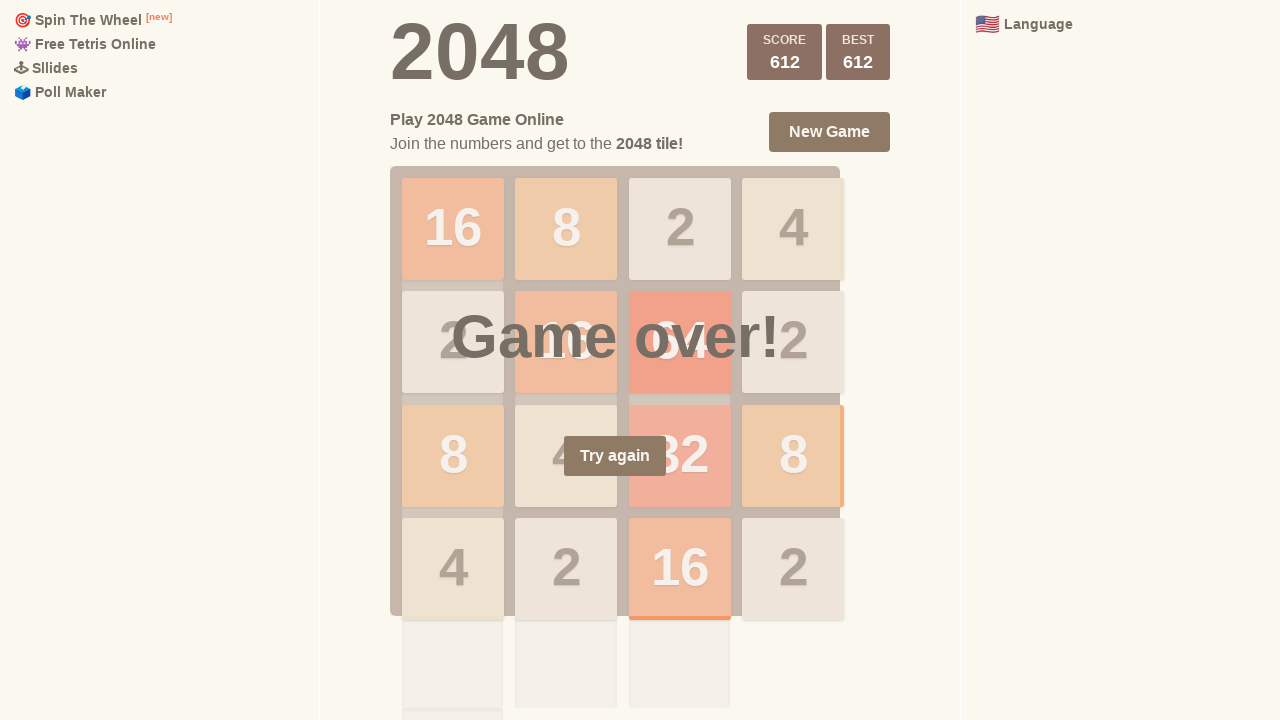

Pressed ArrowLeft key (move 901/1000) on html
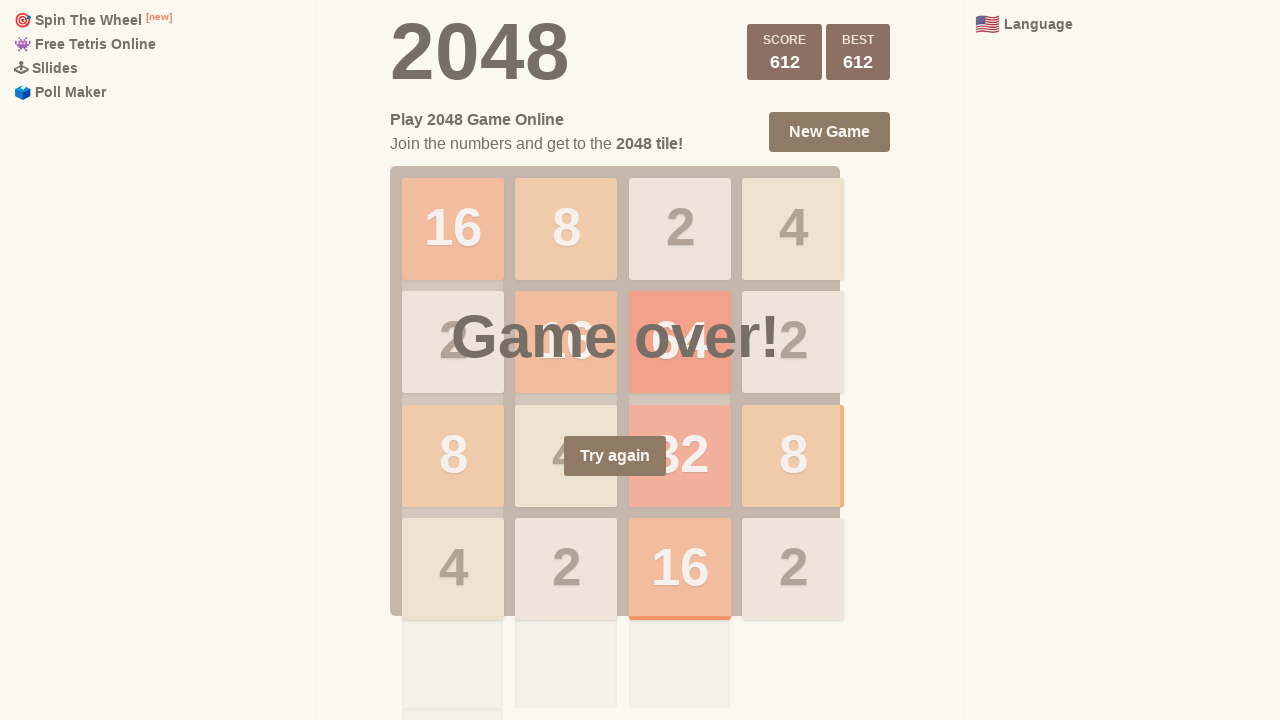

Pressed ArrowDown key (move 902/1000) on html
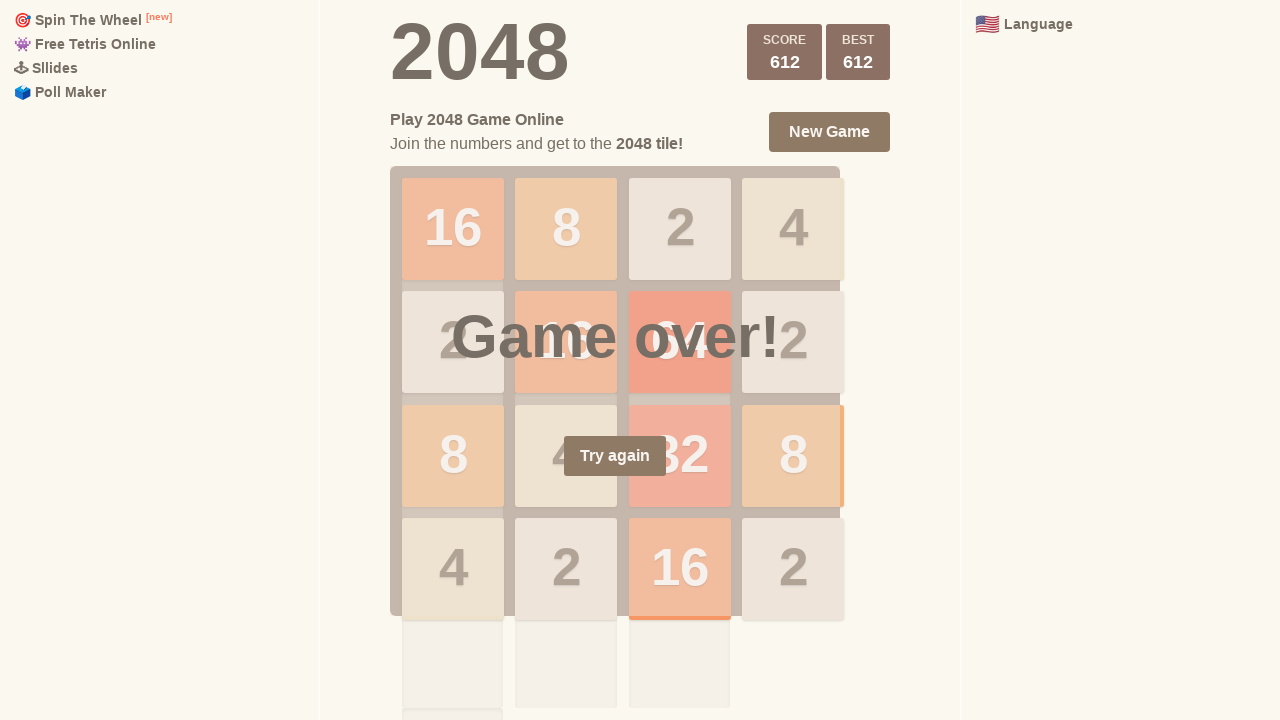

Pressed ArrowRight key (move 903/1000) on html
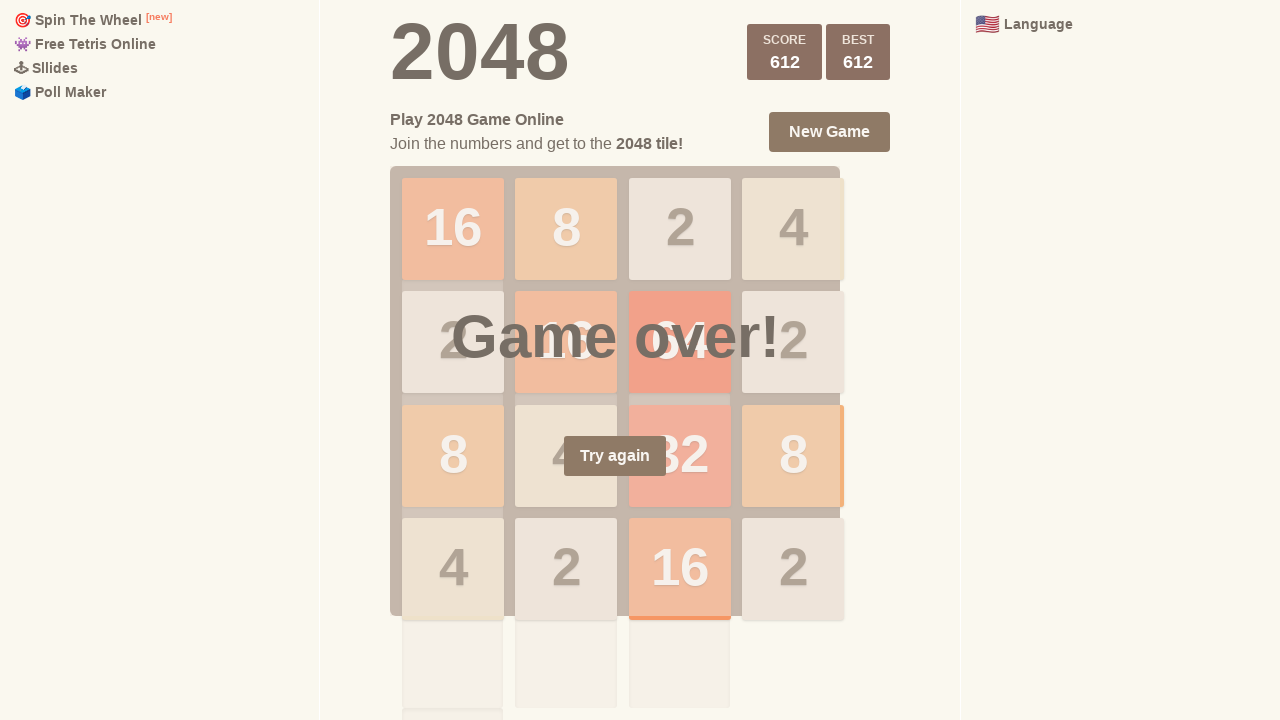

Pressed ArrowDown key (move 904/1000) on html
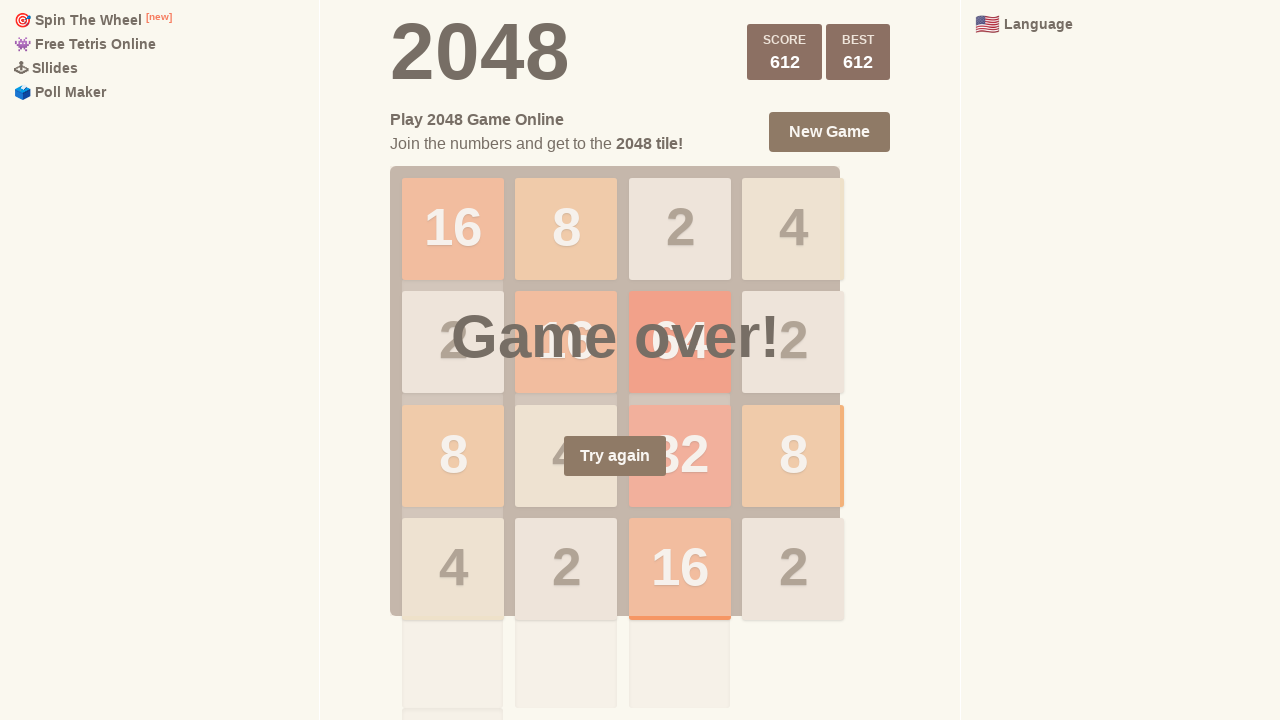

Pressed ArrowLeft key (move 905/1000) on html
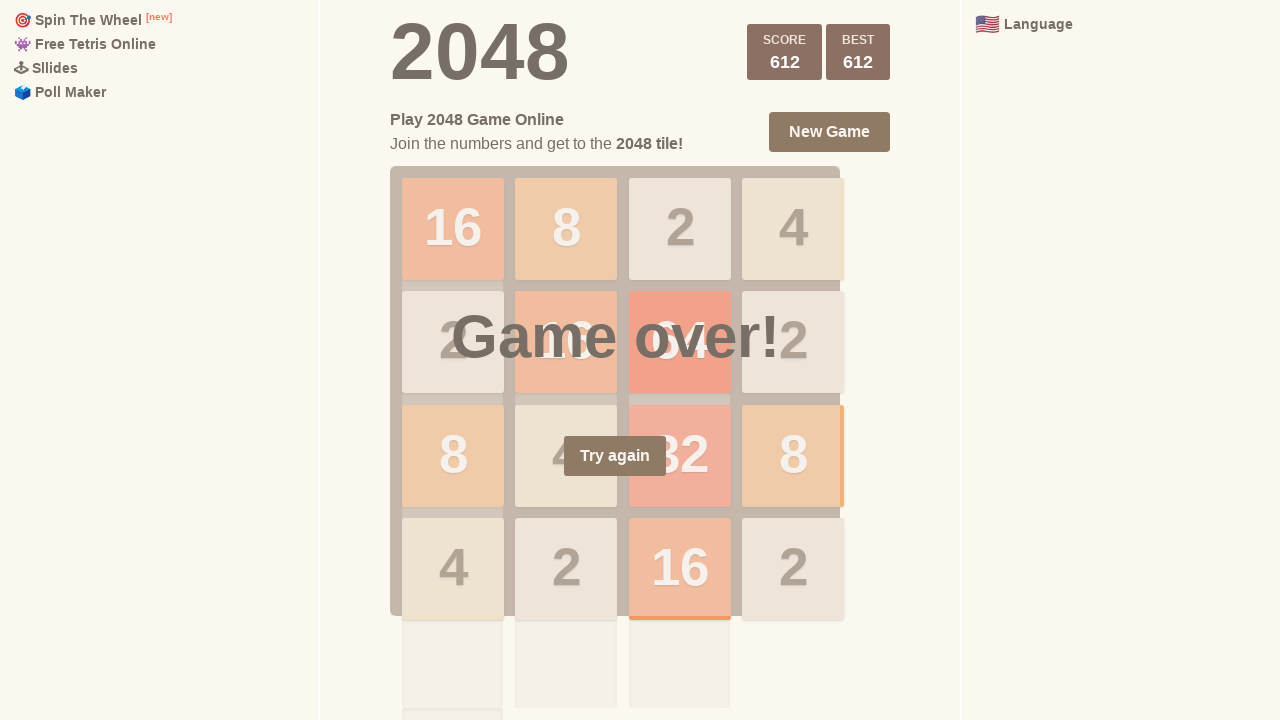

Pressed ArrowDown key (move 906/1000) on html
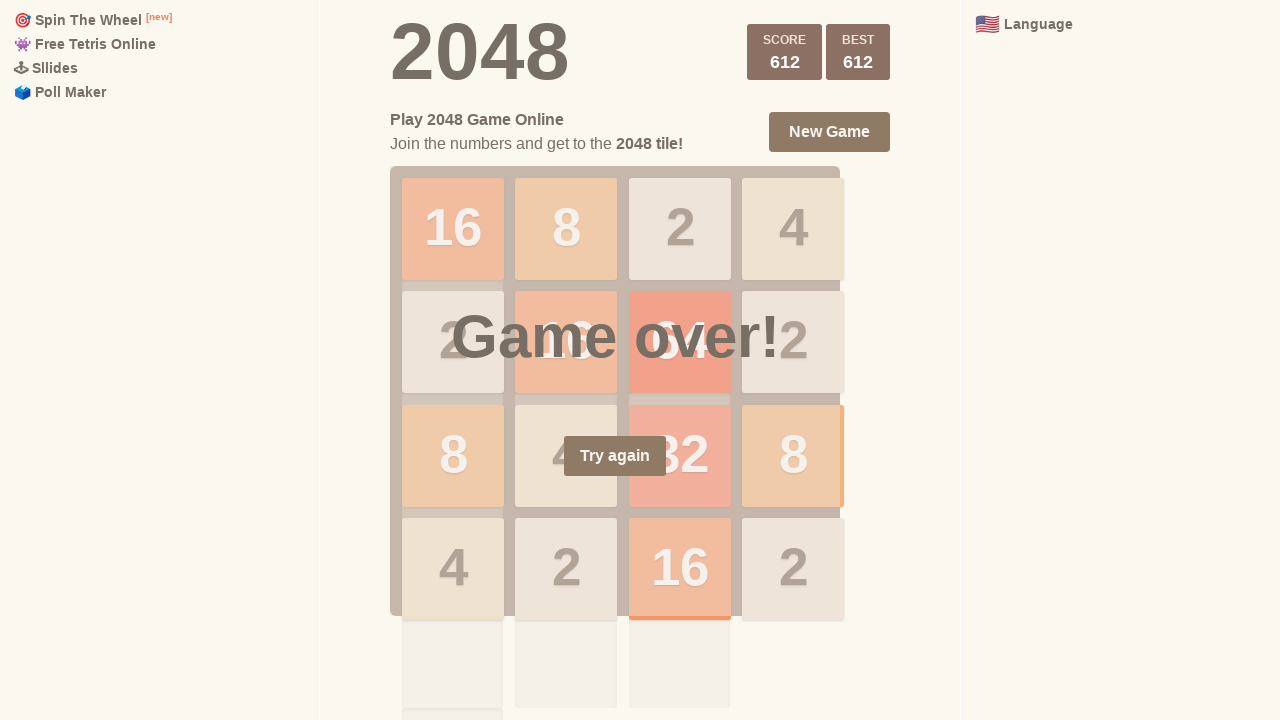

Pressed ArrowLeft key (move 907/1000) on html
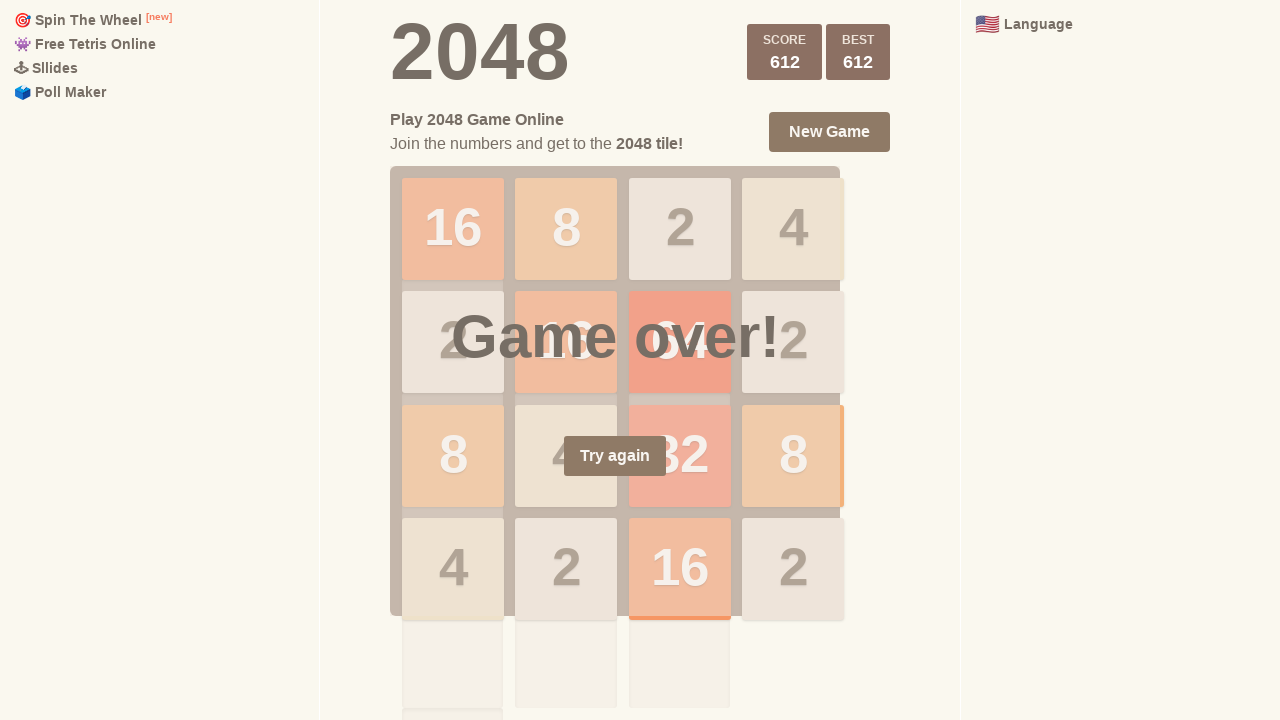

Pressed ArrowRight key (move 908/1000) on html
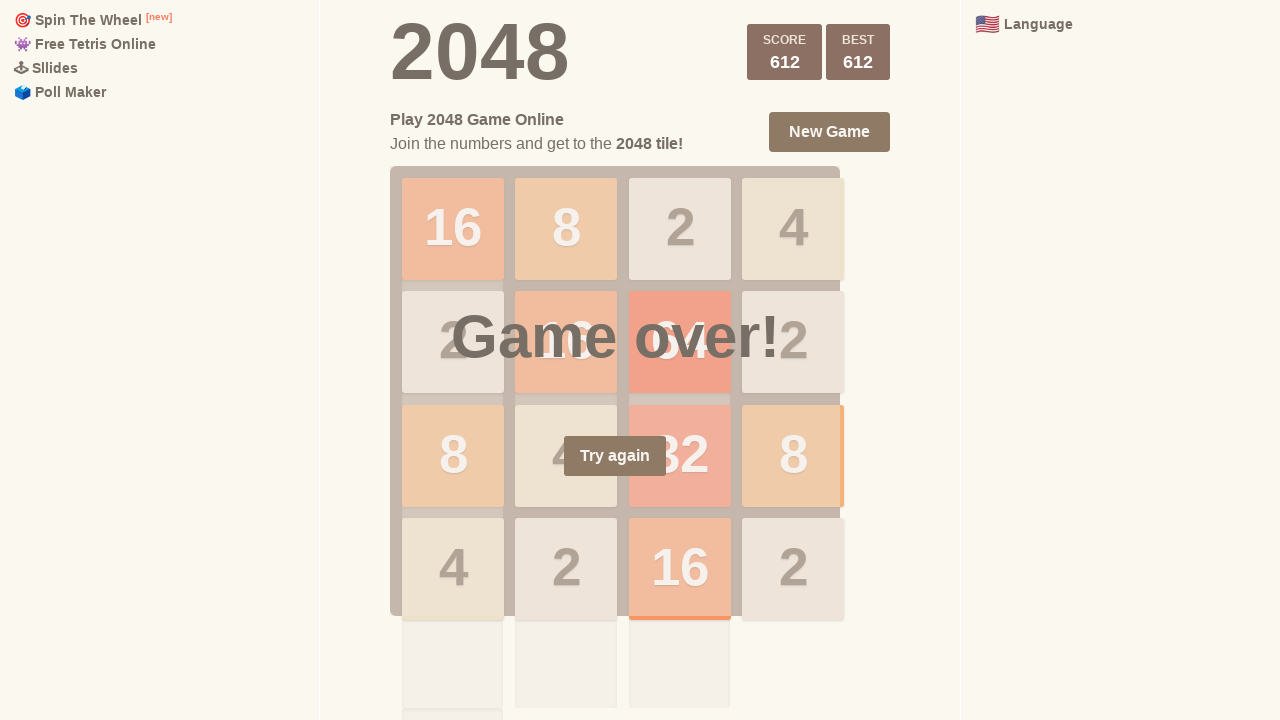

Pressed ArrowDown key (move 909/1000) on html
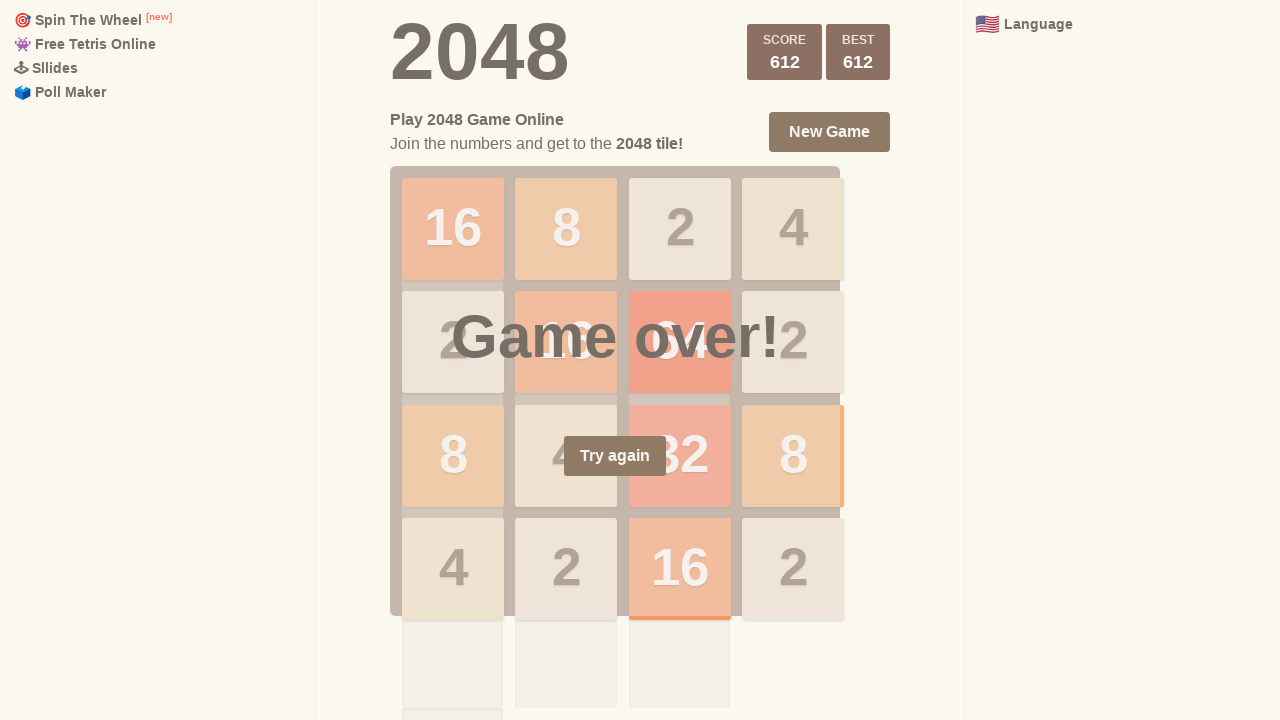

Pressed ArrowRight key (move 910/1000) on html
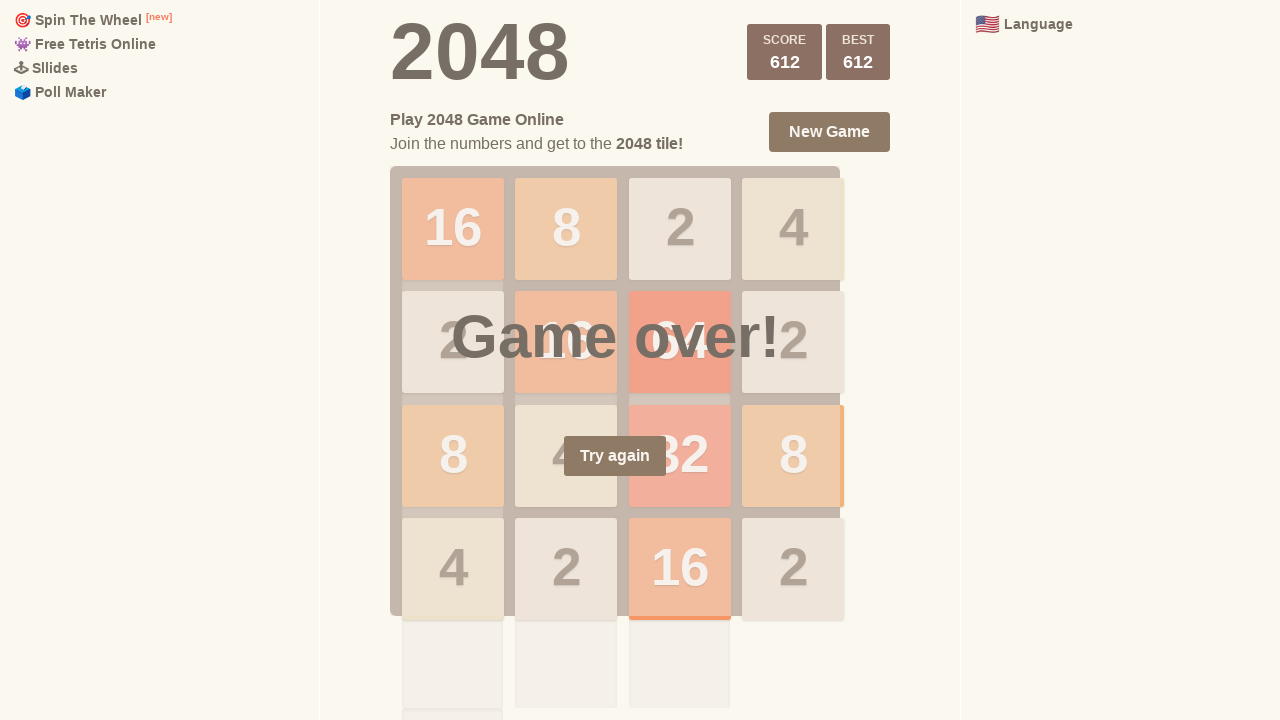

Pressed ArrowDown key (move 911/1000) on html
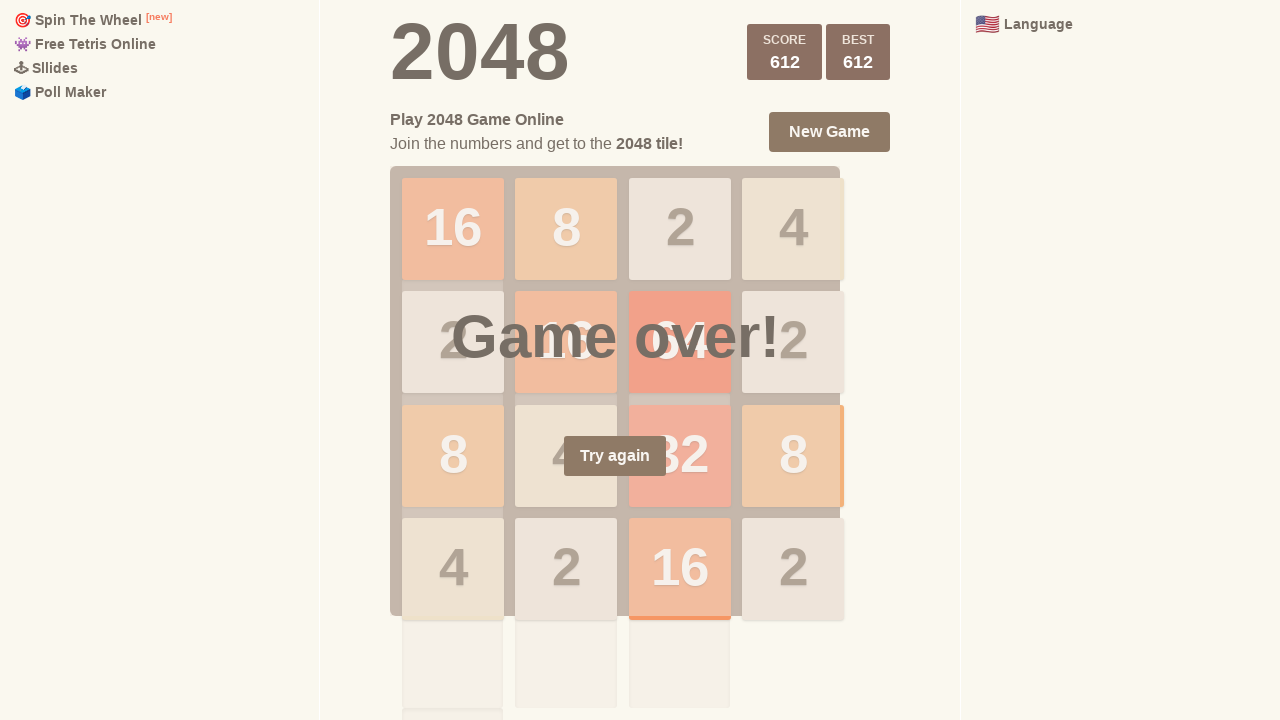

Pressed ArrowDown key (move 912/1000) on html
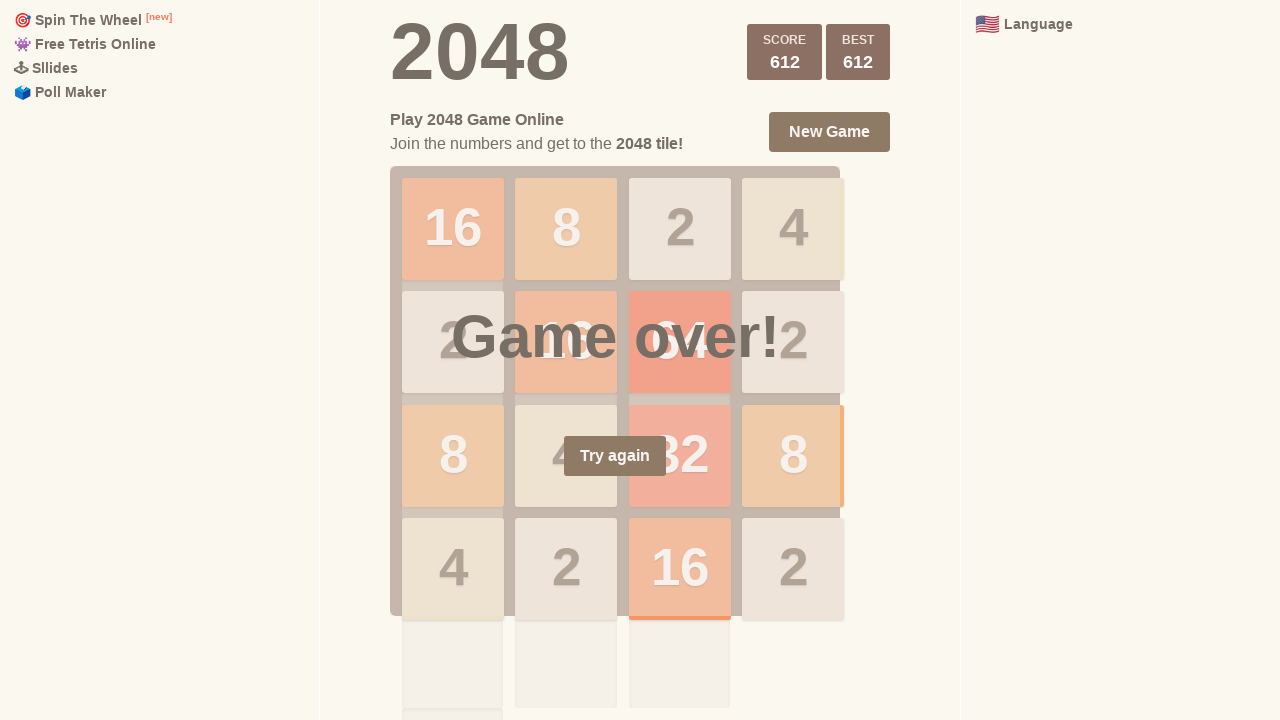

Pressed ArrowUp key (move 913/1000) on html
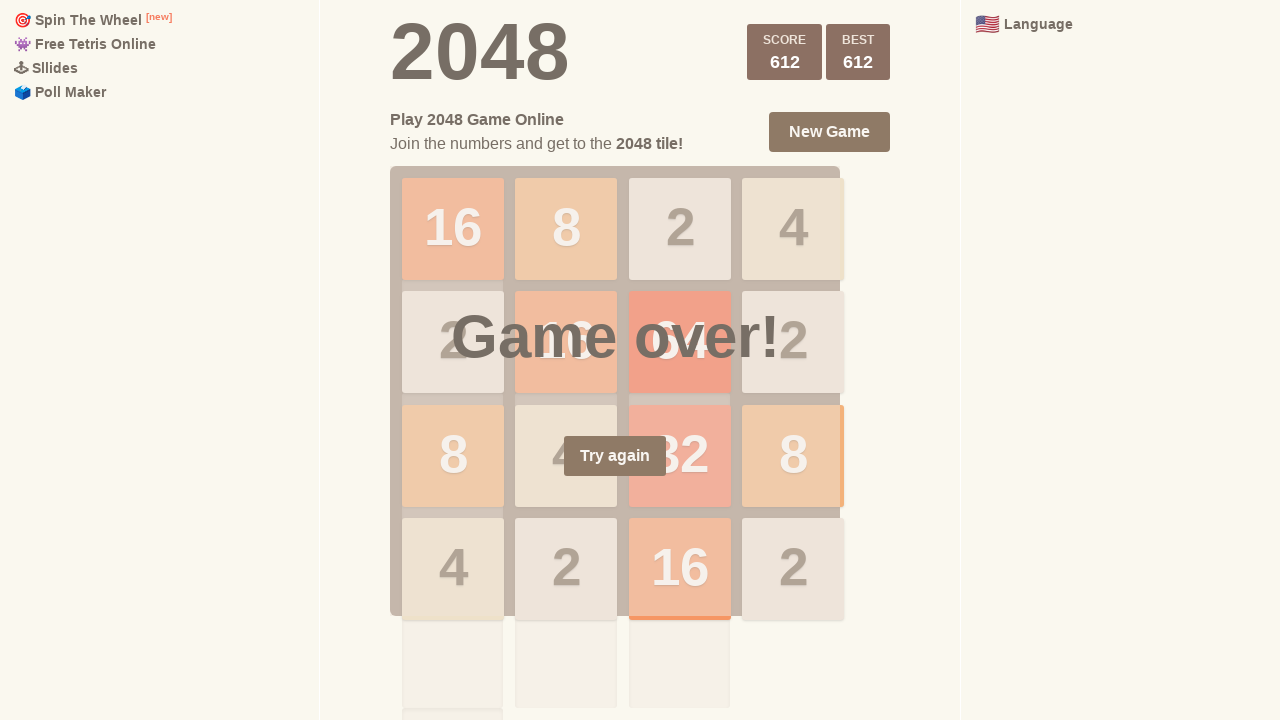

Pressed ArrowRight key (move 914/1000) on html
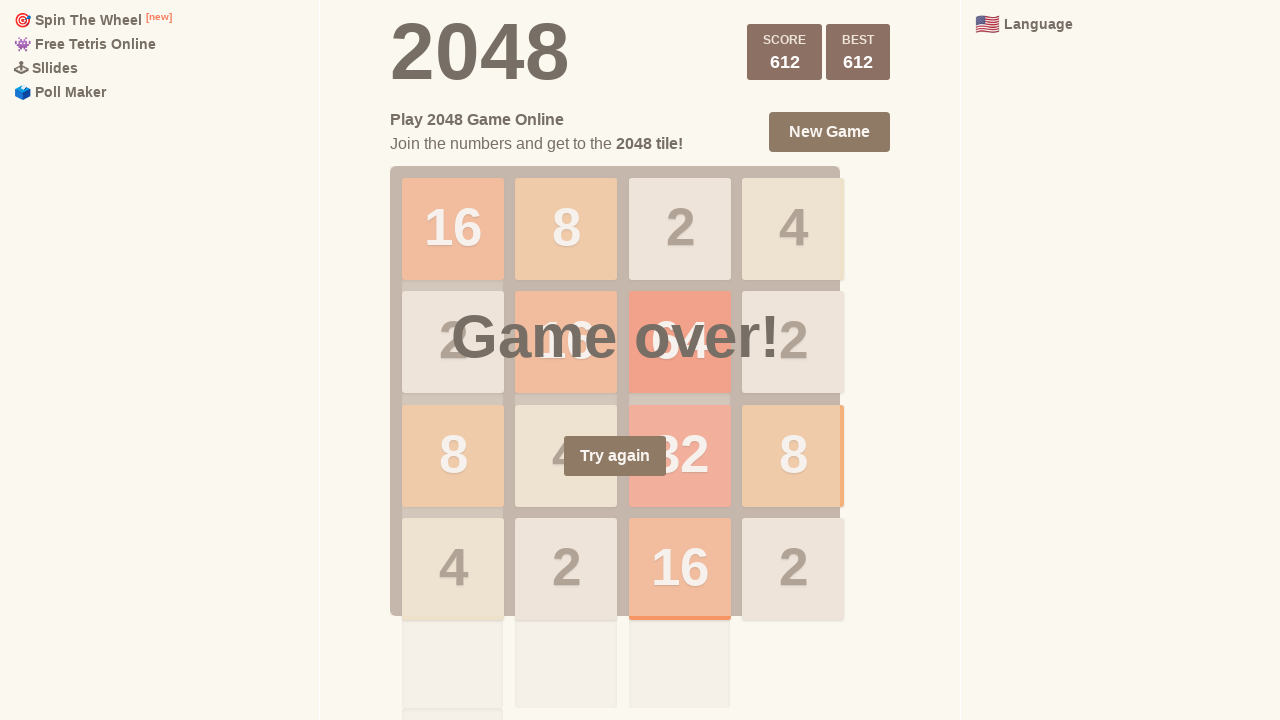

Pressed ArrowUp key (move 915/1000) on html
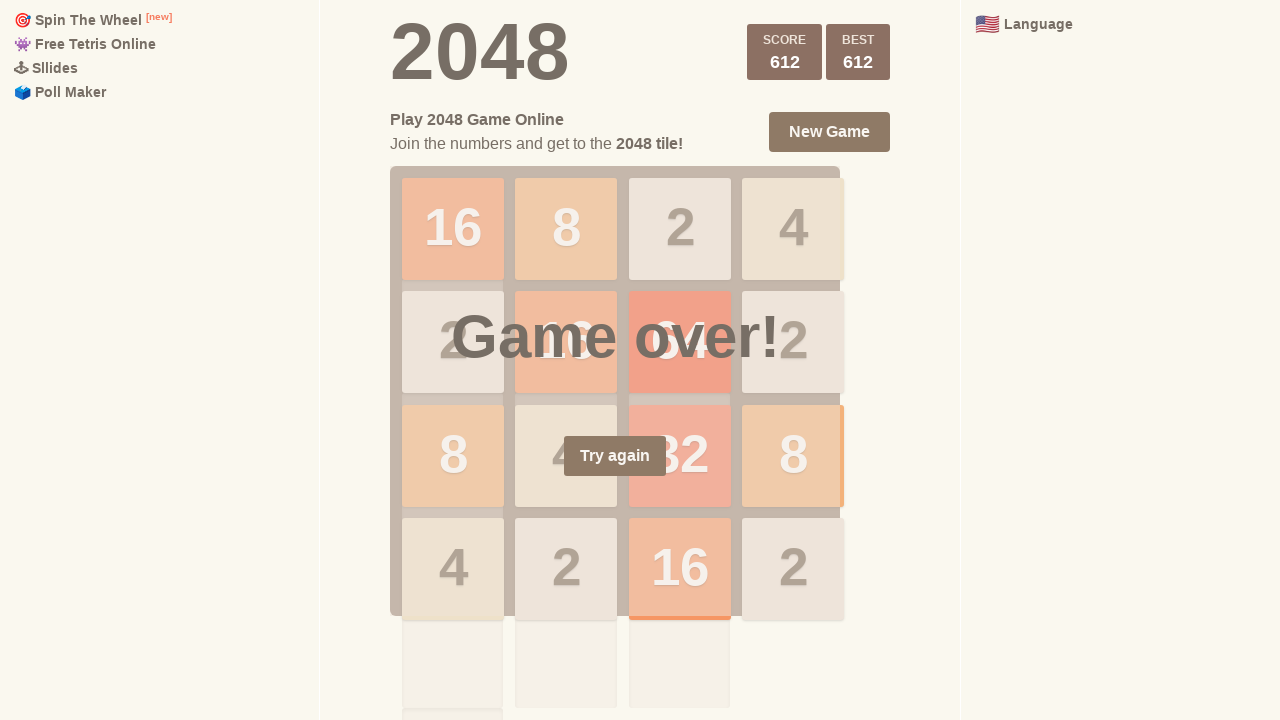

Pressed ArrowUp key (move 916/1000) on html
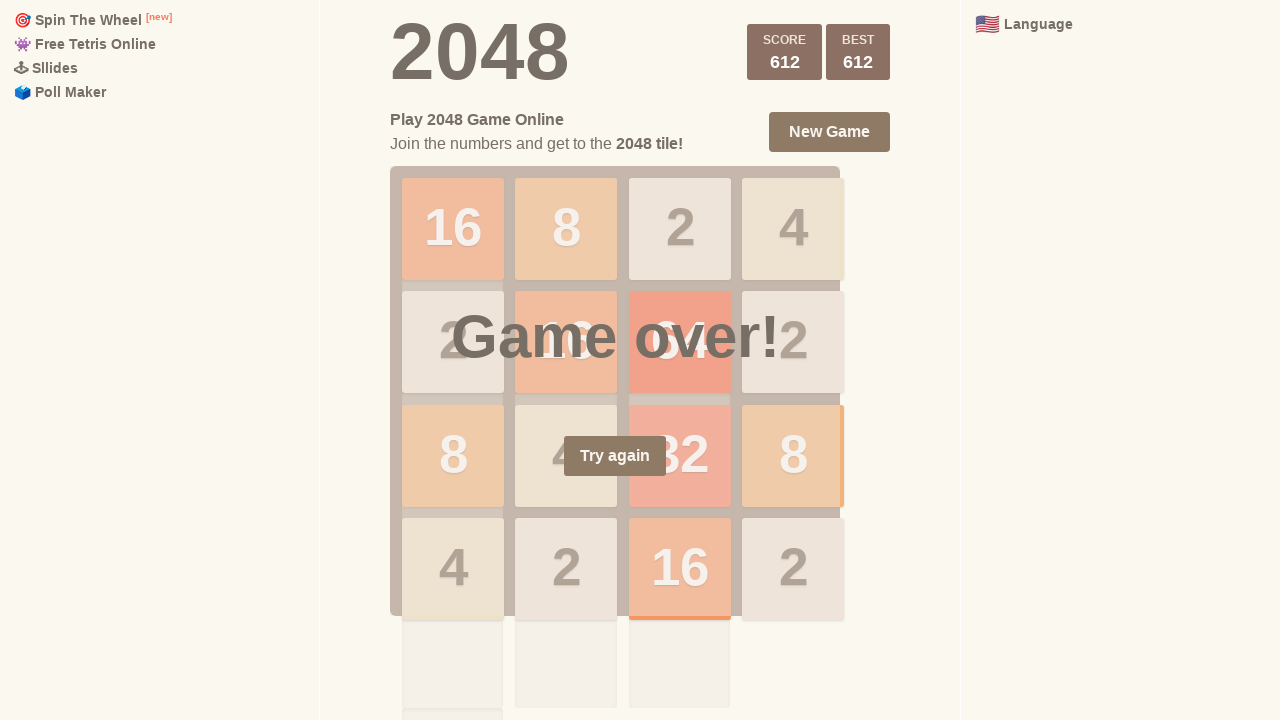

Pressed ArrowUp key (move 917/1000) on html
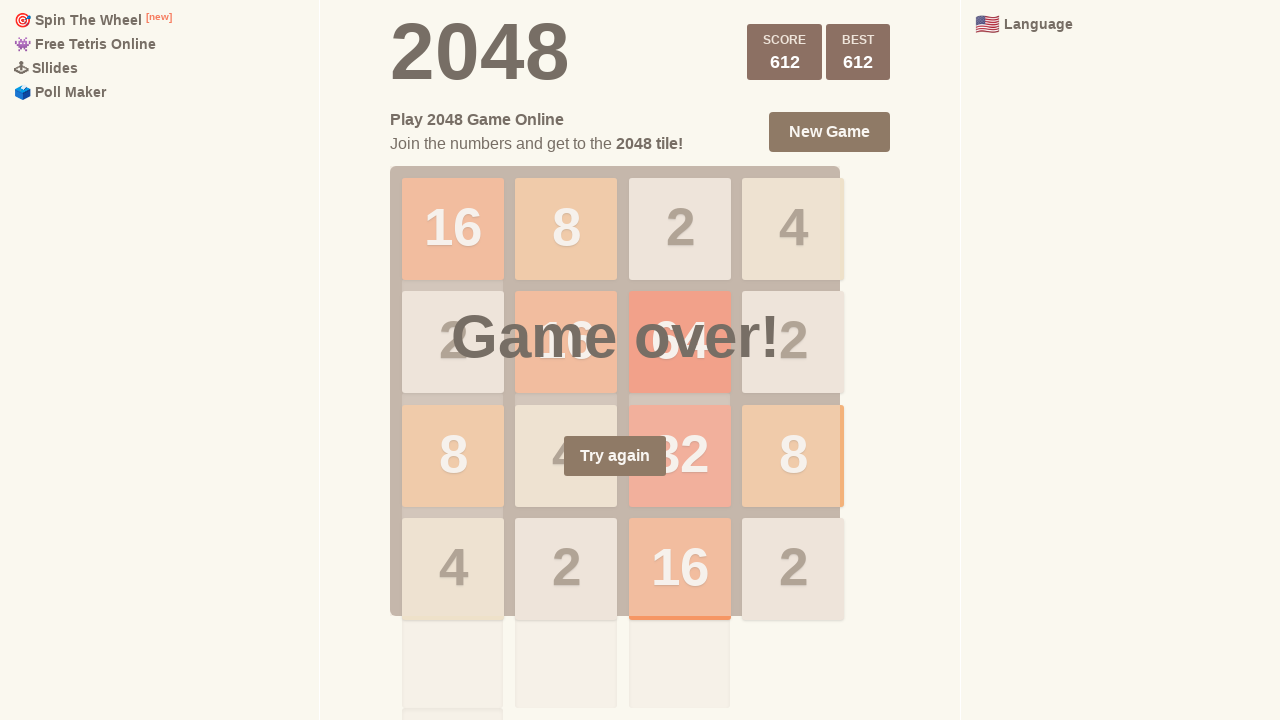

Pressed ArrowRight key (move 918/1000) on html
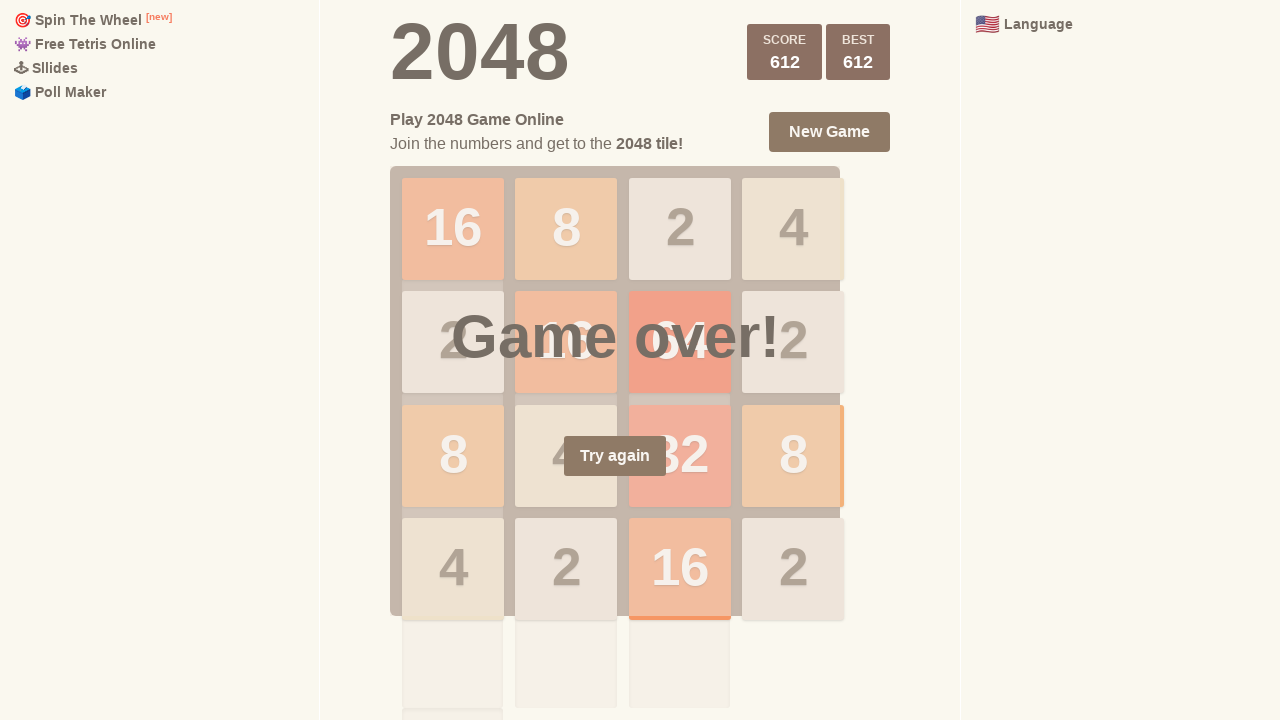

Pressed ArrowLeft key (move 919/1000) on html
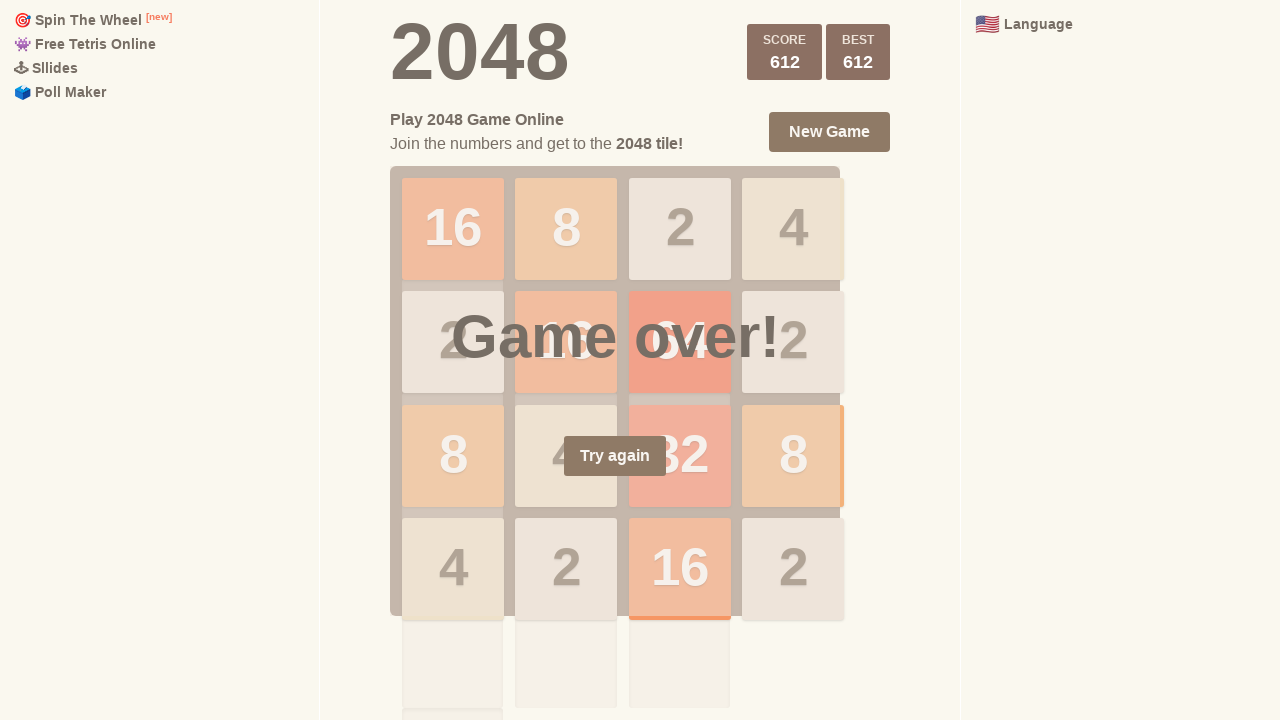

Pressed ArrowUp key (move 920/1000) on html
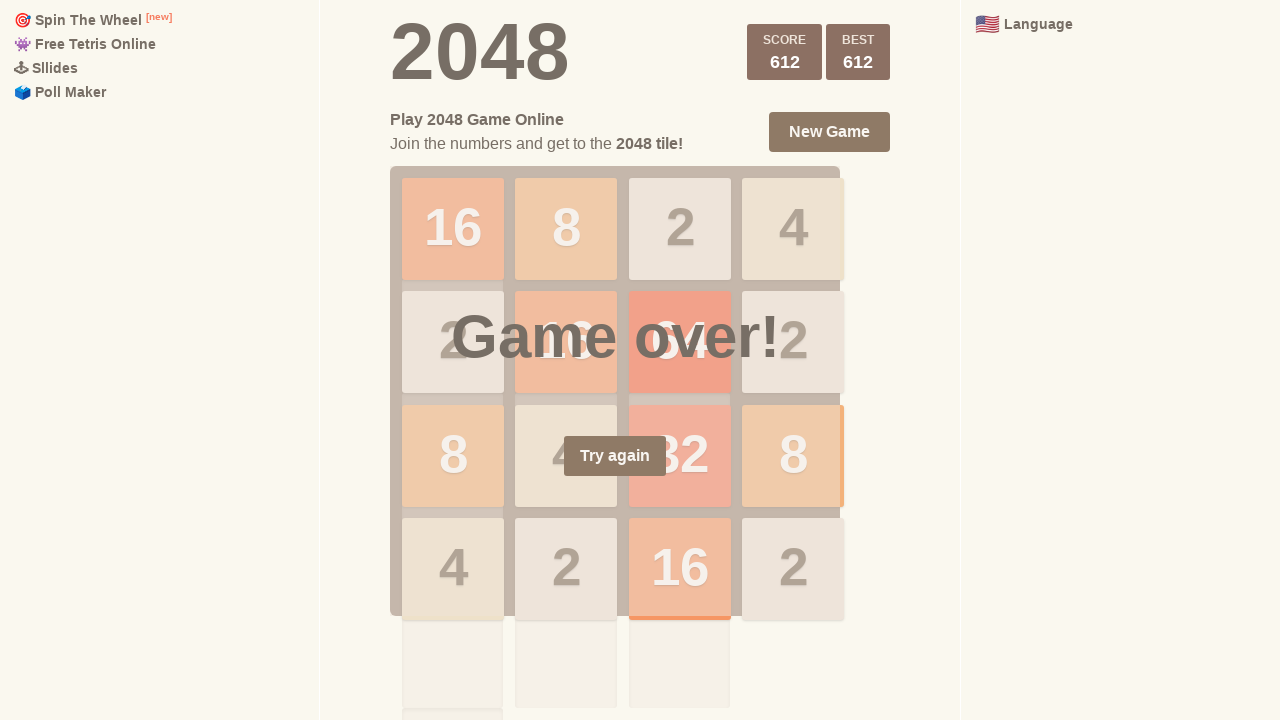

Pressed ArrowRight key (move 921/1000) on html
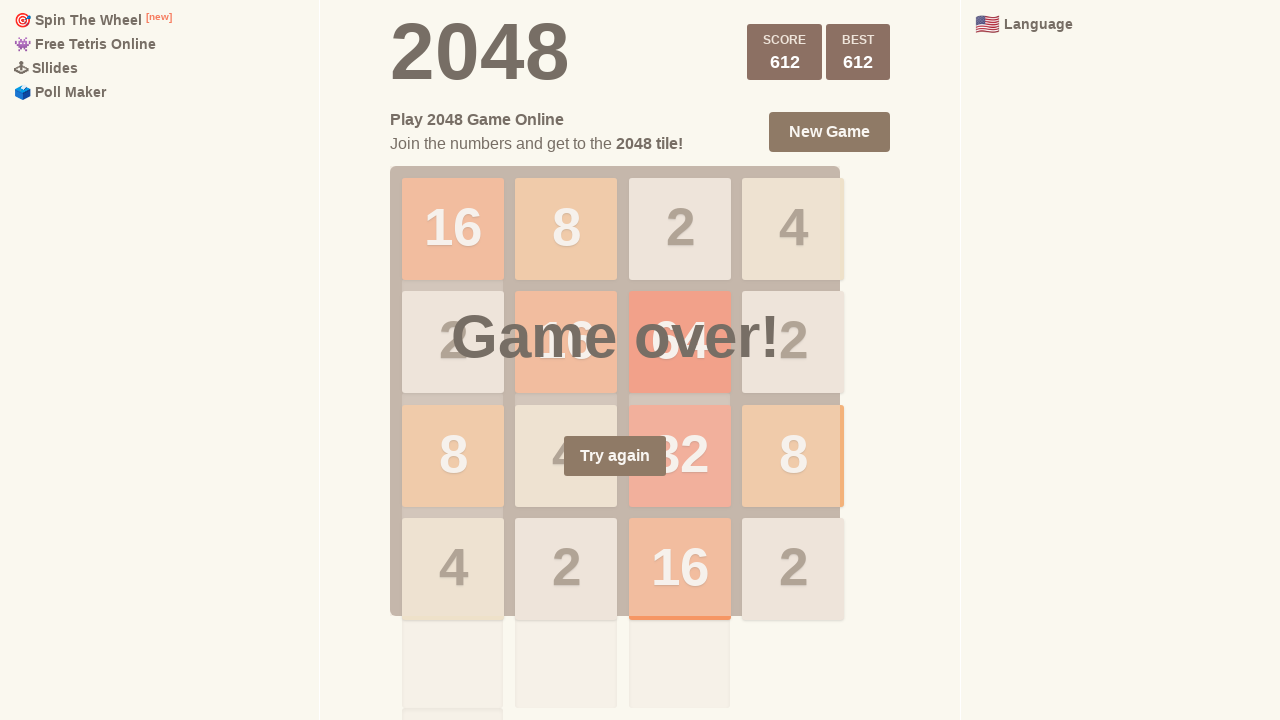

Pressed ArrowRight key (move 922/1000) on html
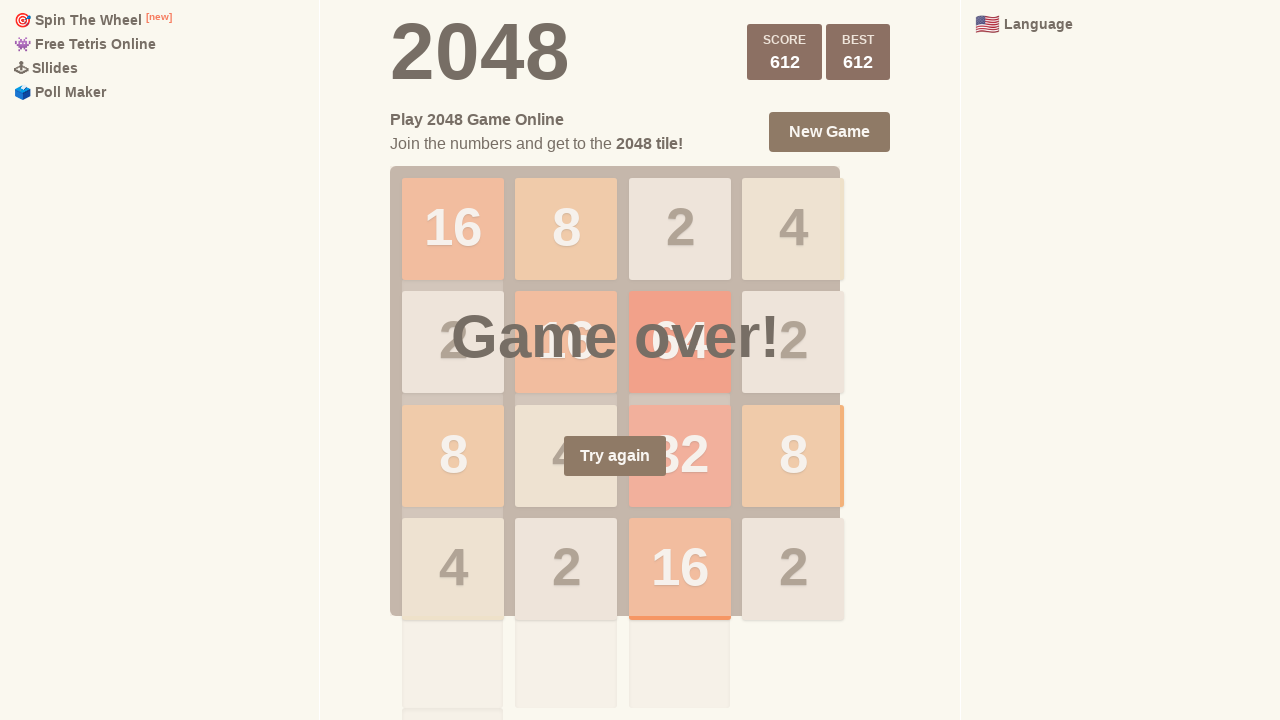

Pressed ArrowDown key (move 923/1000) on html
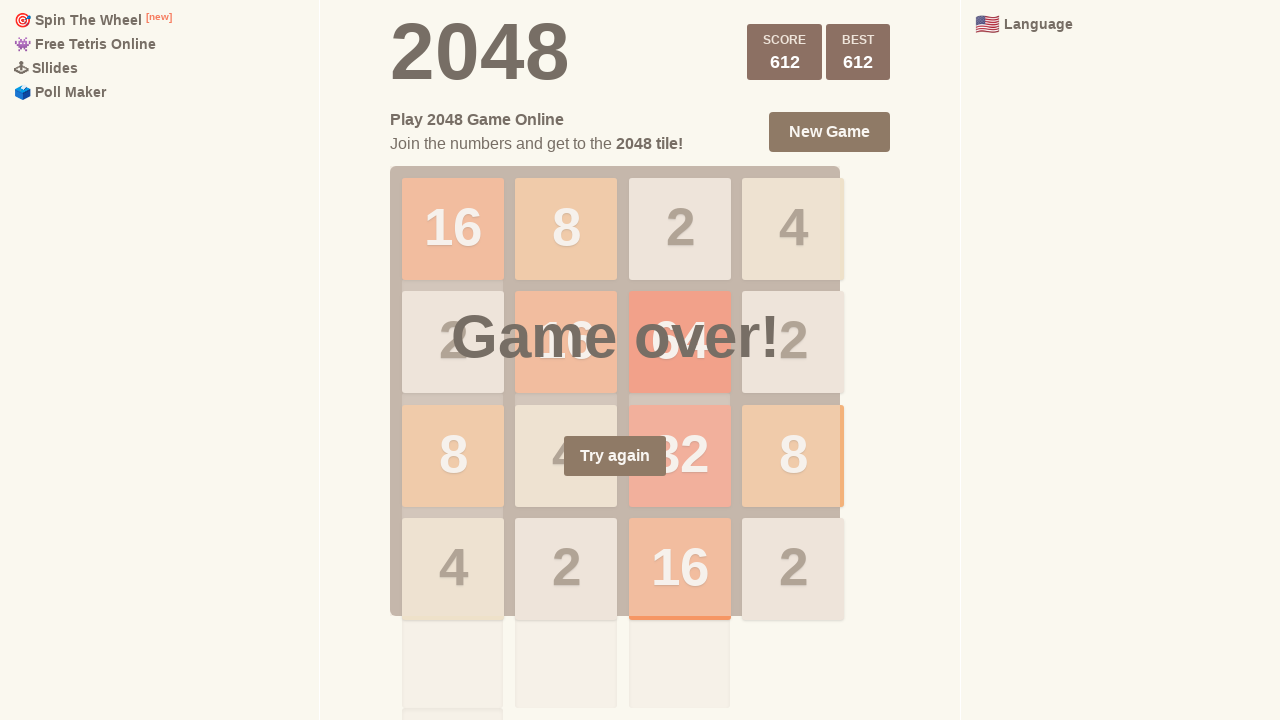

Pressed ArrowRight key (move 924/1000) on html
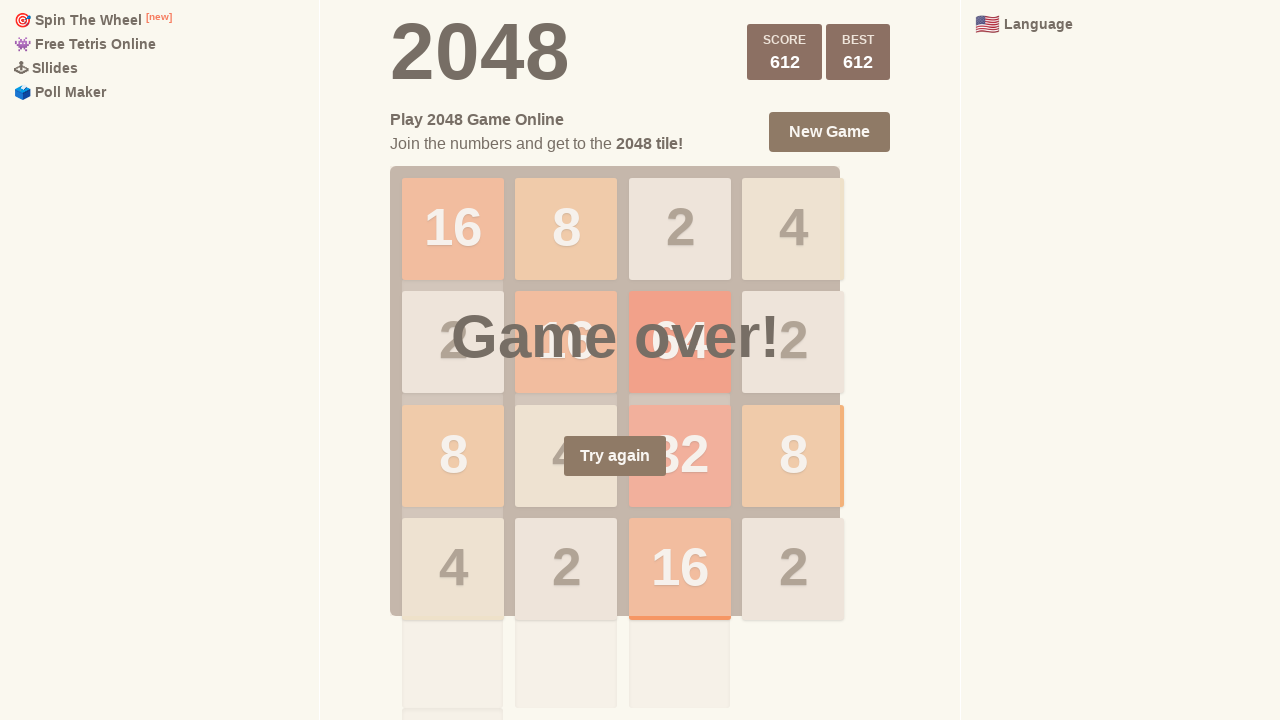

Pressed ArrowDown key (move 925/1000) on html
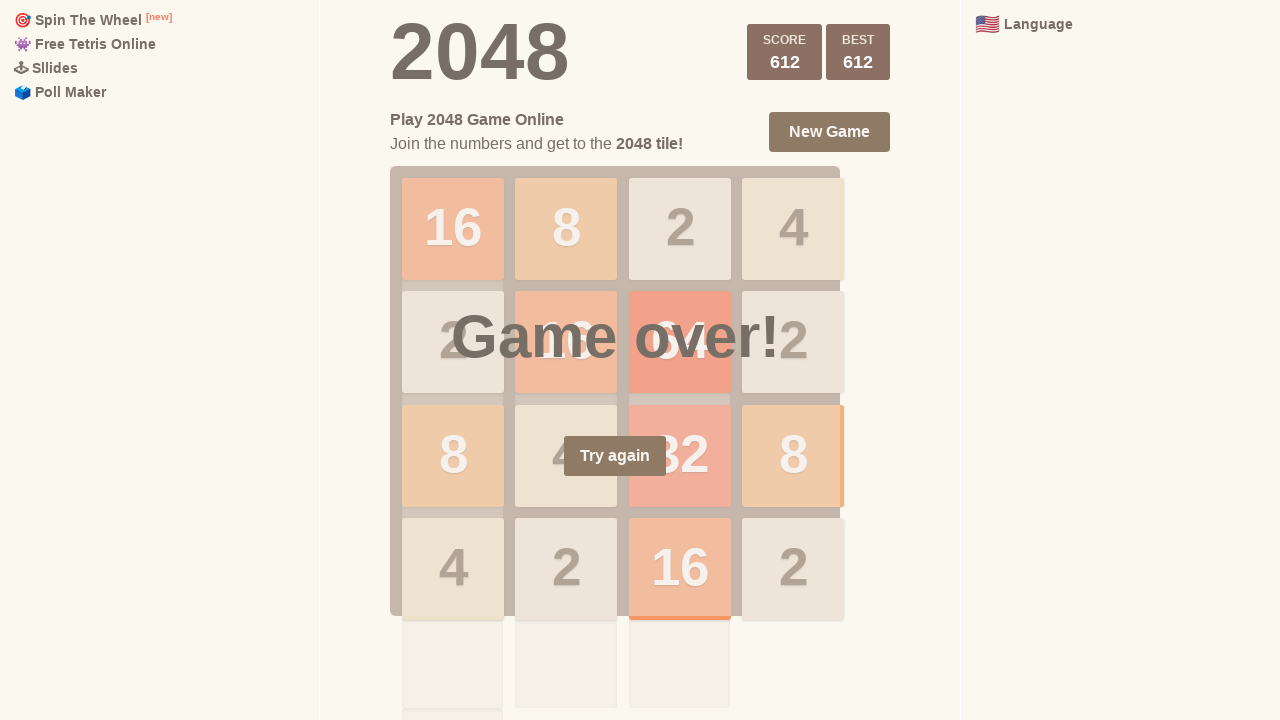

Pressed ArrowRight key (move 926/1000) on html
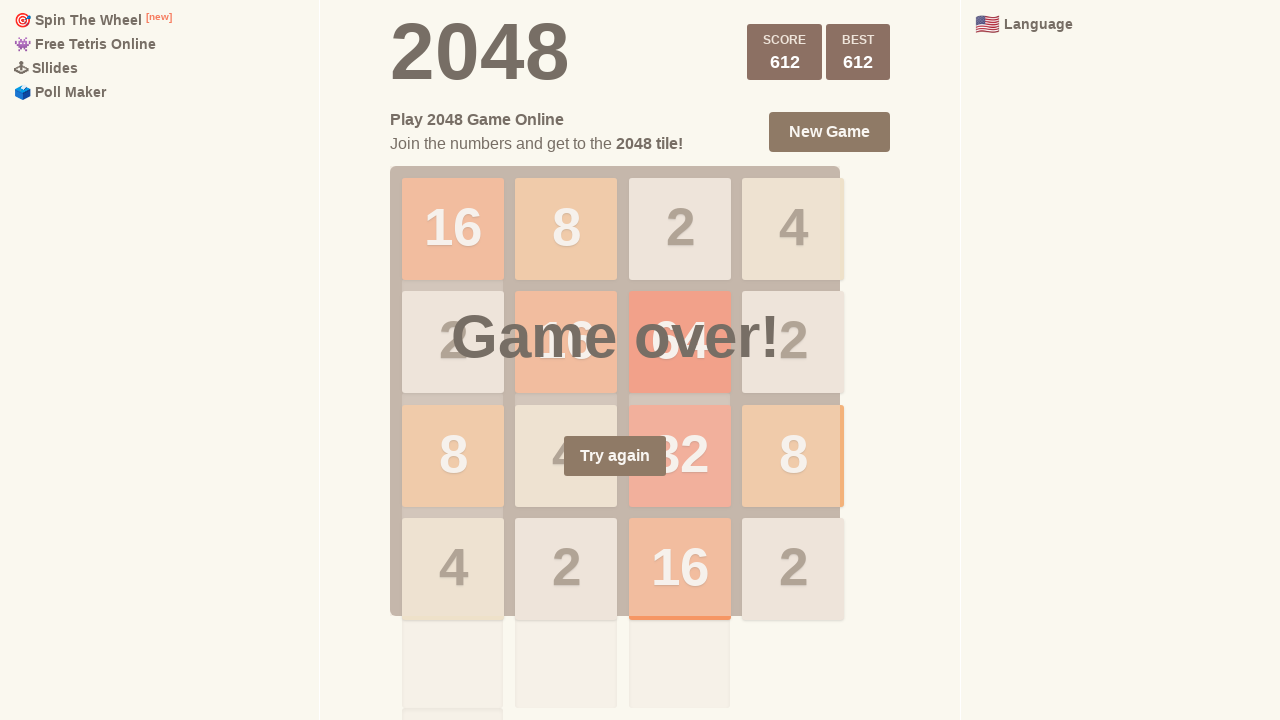

Pressed ArrowUp key (move 927/1000) on html
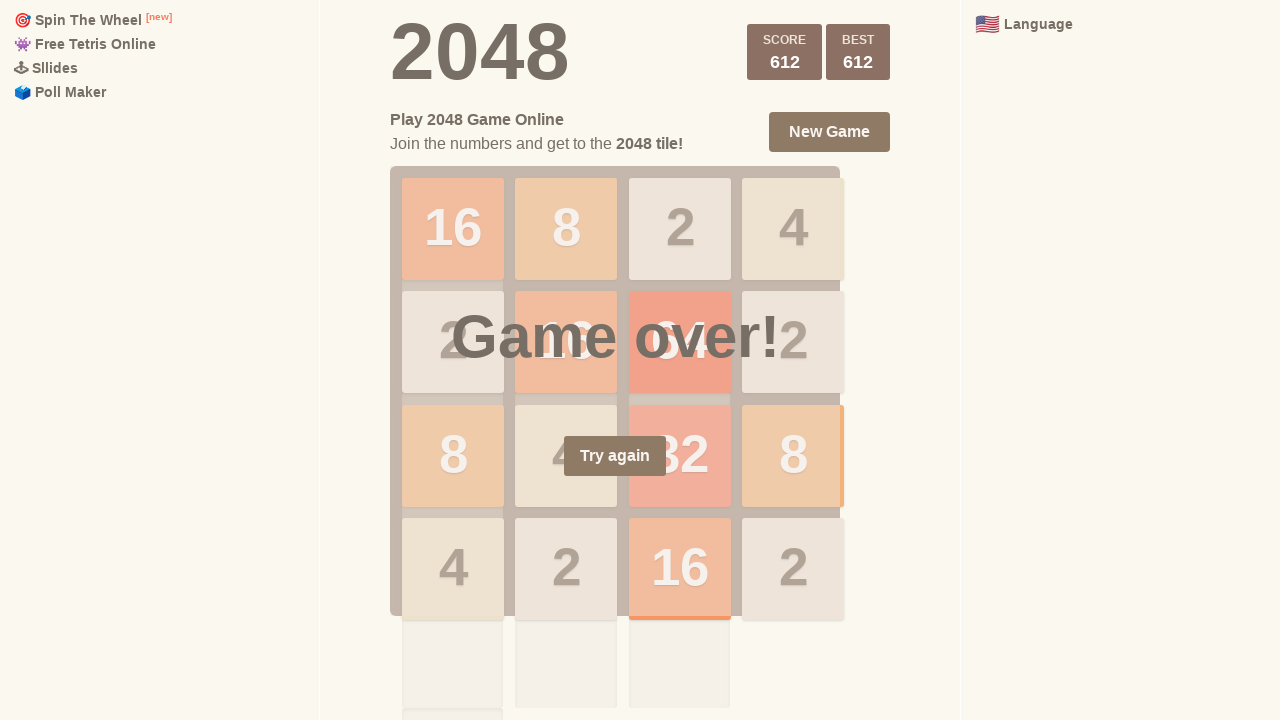

Pressed ArrowRight key (move 928/1000) on html
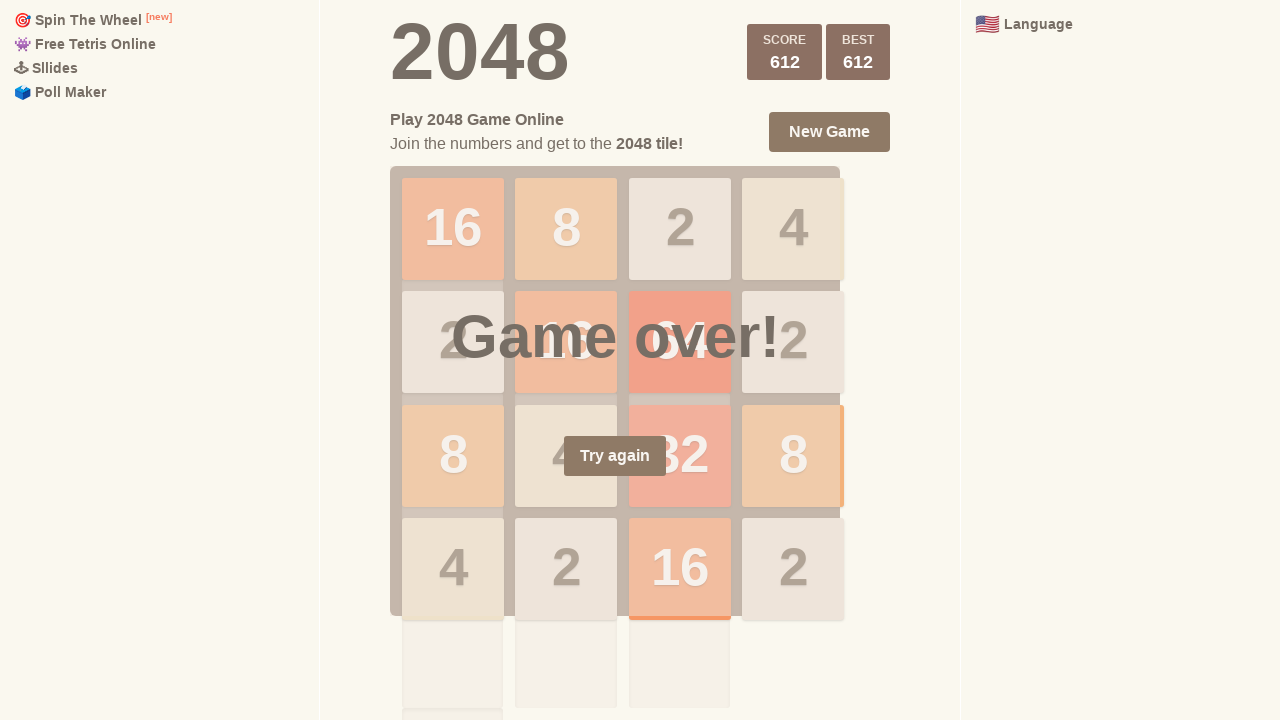

Pressed ArrowRight key (move 929/1000) on html
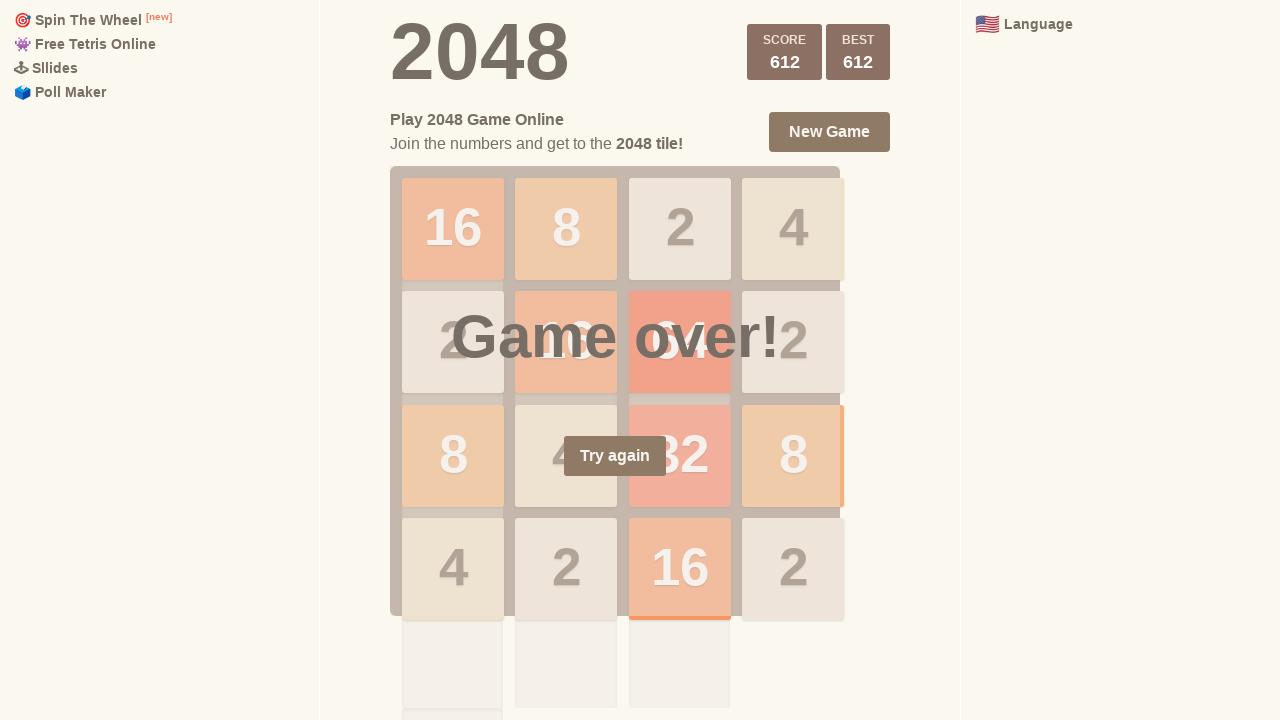

Pressed ArrowLeft key (move 930/1000) on html
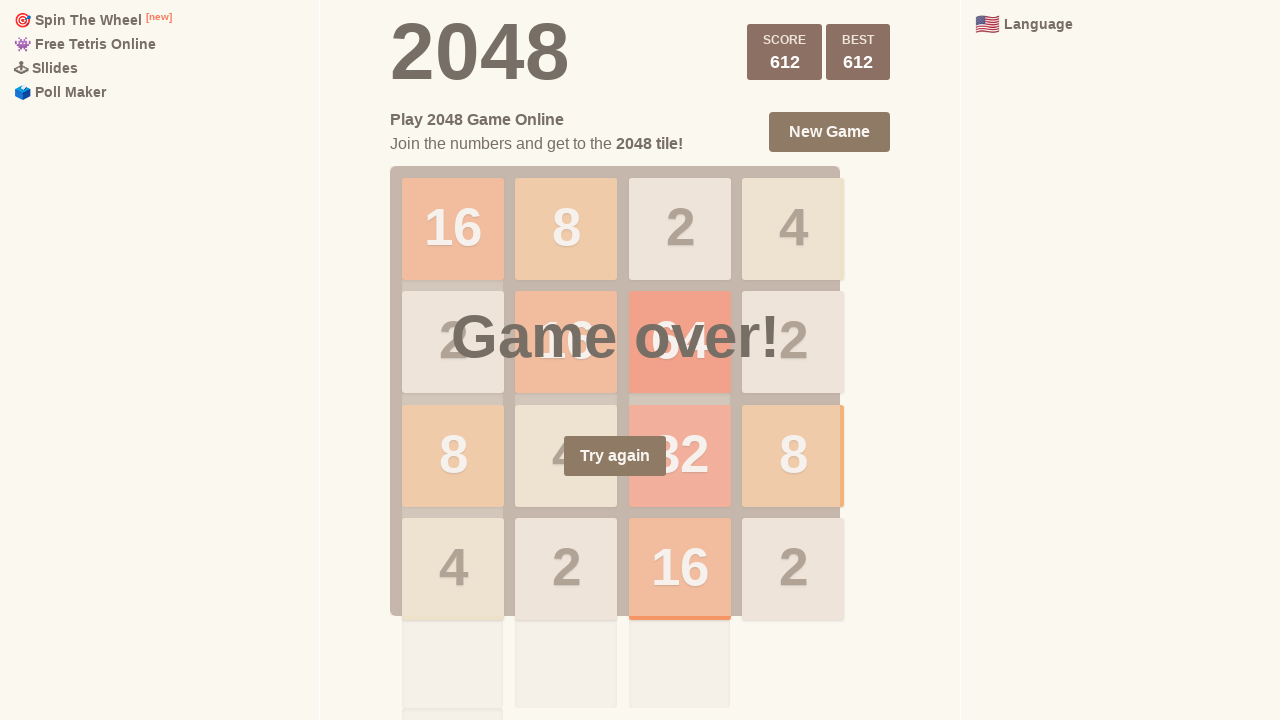

Pressed ArrowUp key (move 931/1000) on html
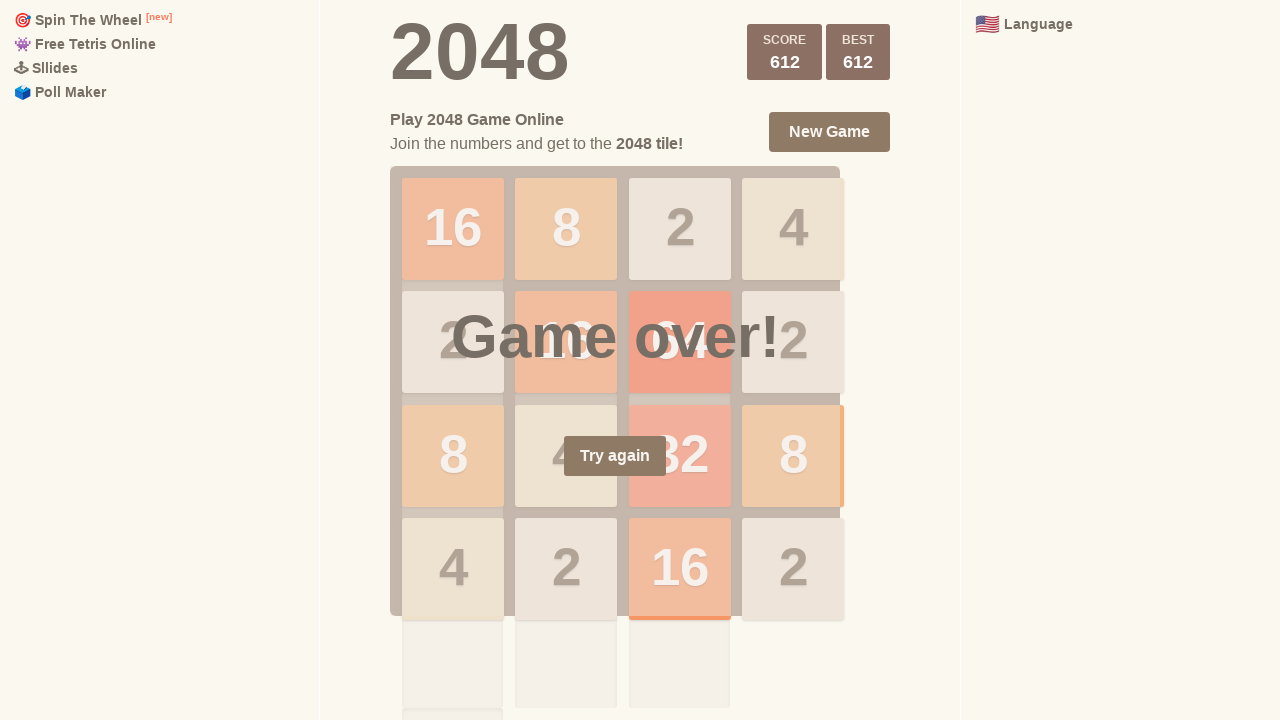

Pressed ArrowUp key (move 932/1000) on html
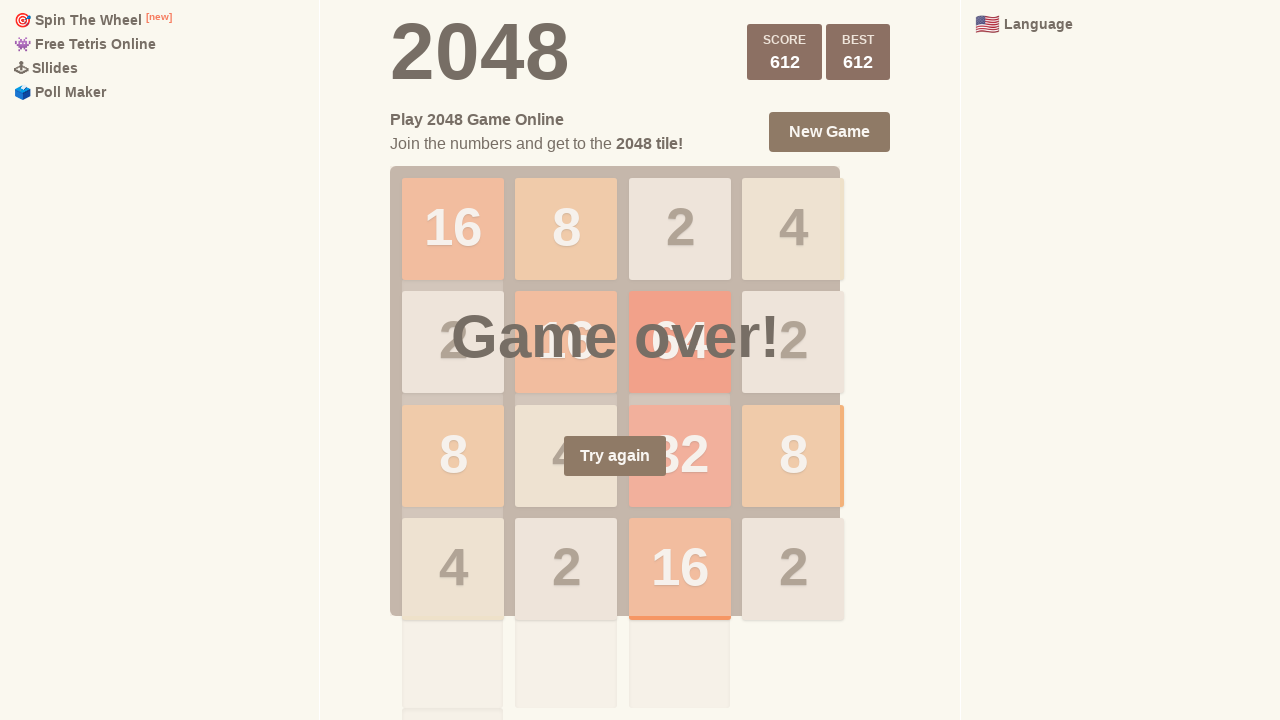

Pressed ArrowLeft key (move 933/1000) on html
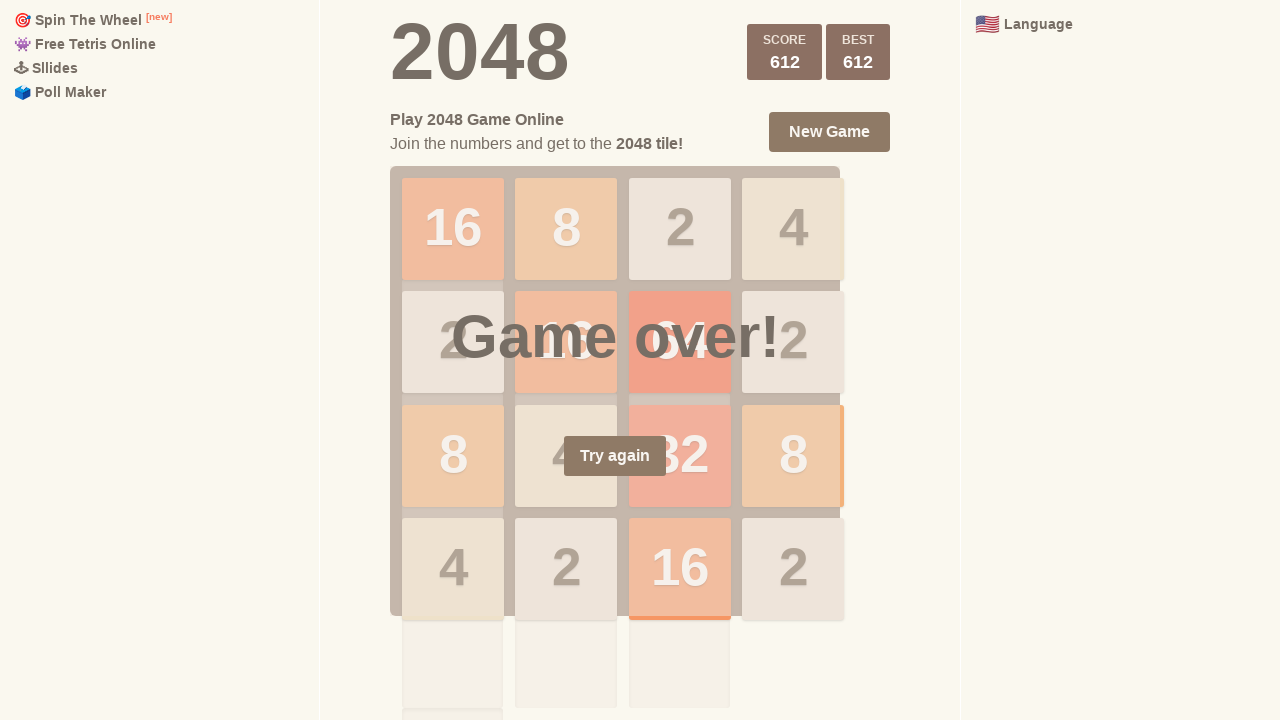

Pressed ArrowRight key (move 934/1000) on html
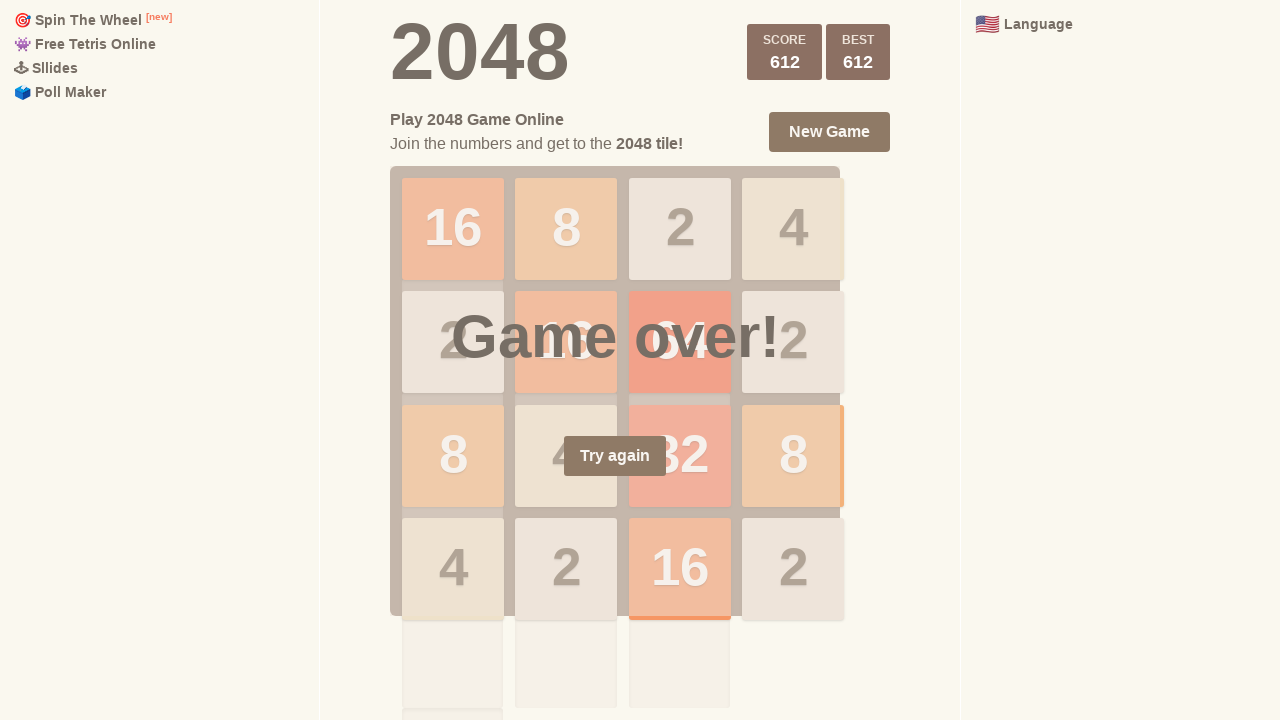

Pressed ArrowRight key (move 935/1000) on html
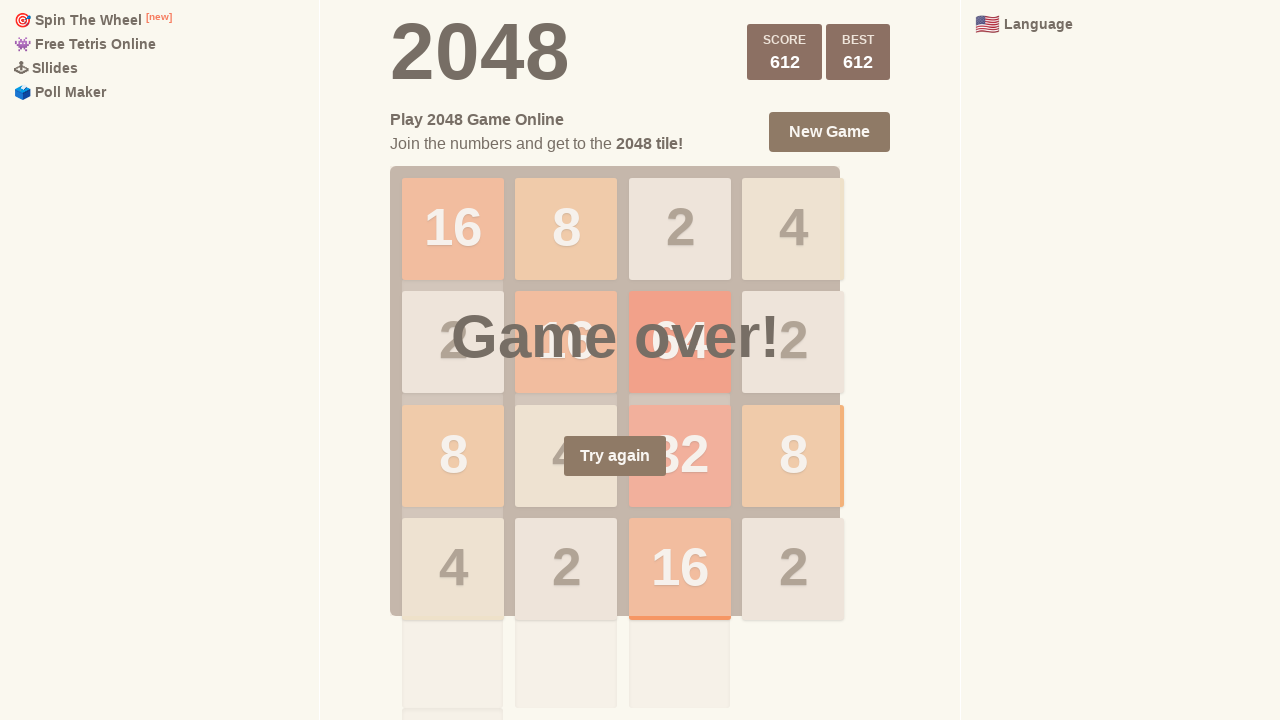

Pressed ArrowDown key (move 936/1000) on html
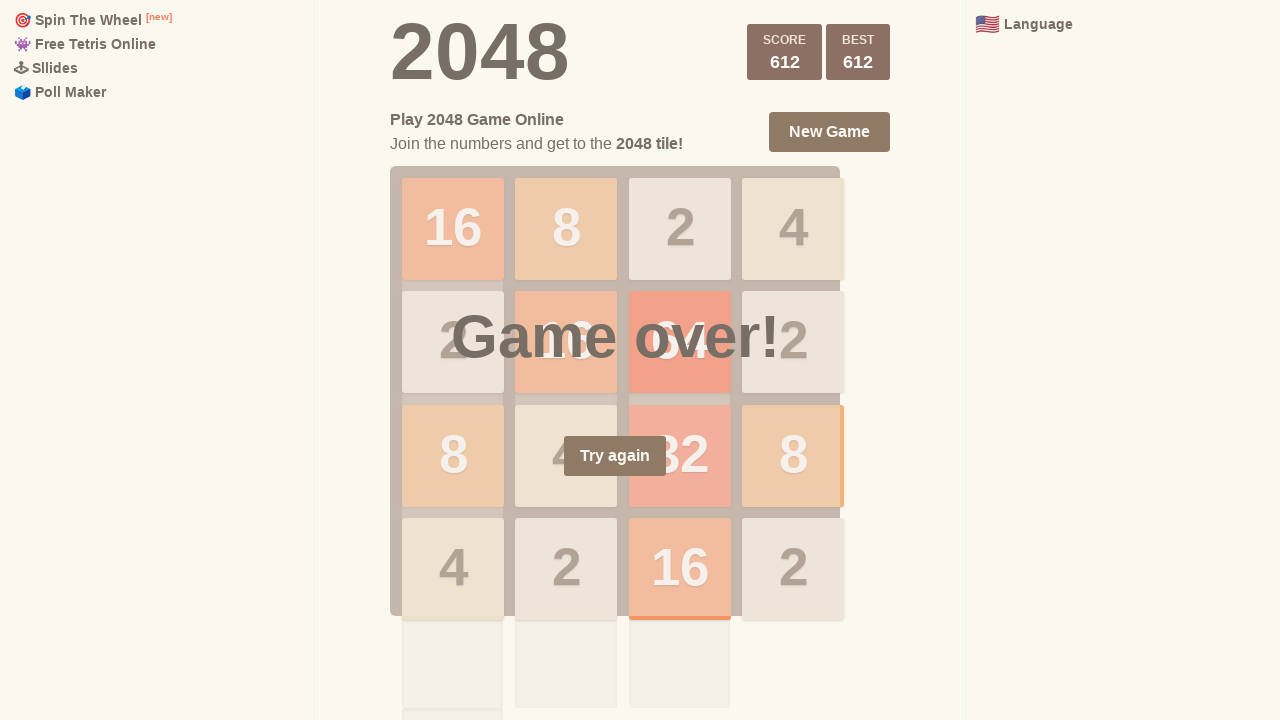

Pressed ArrowLeft key (move 937/1000) on html
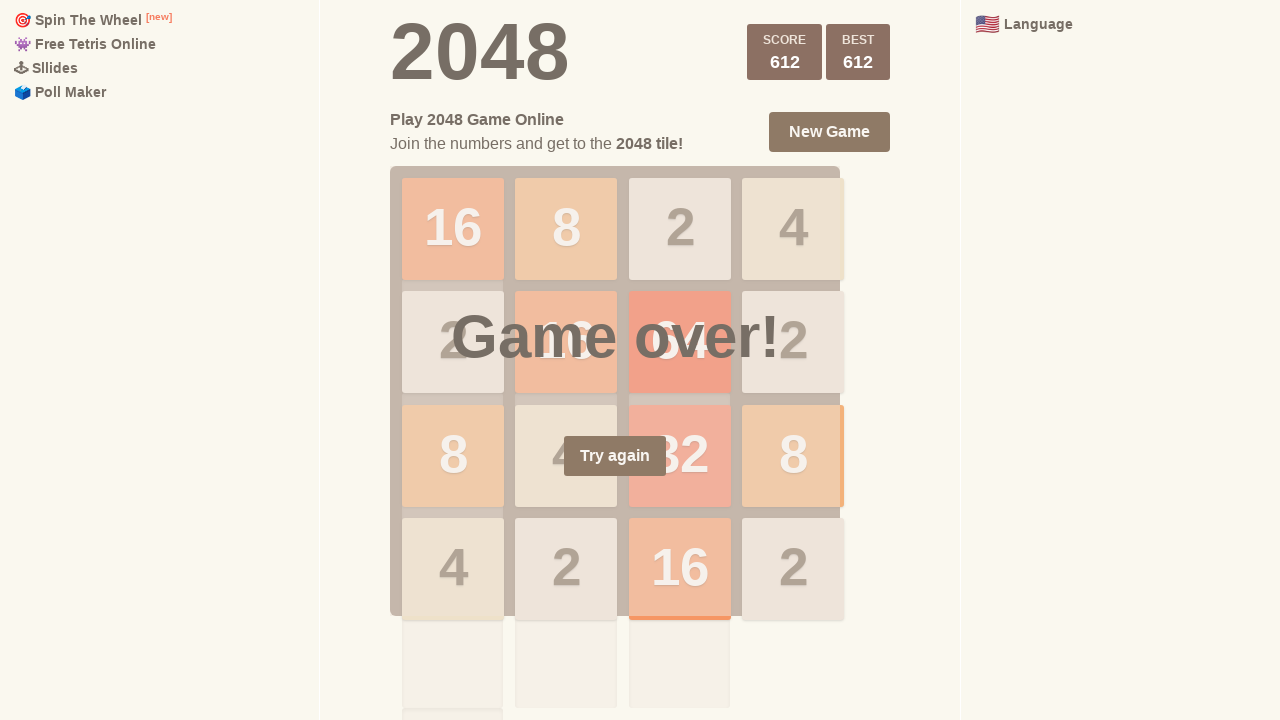

Pressed ArrowUp key (move 938/1000) on html
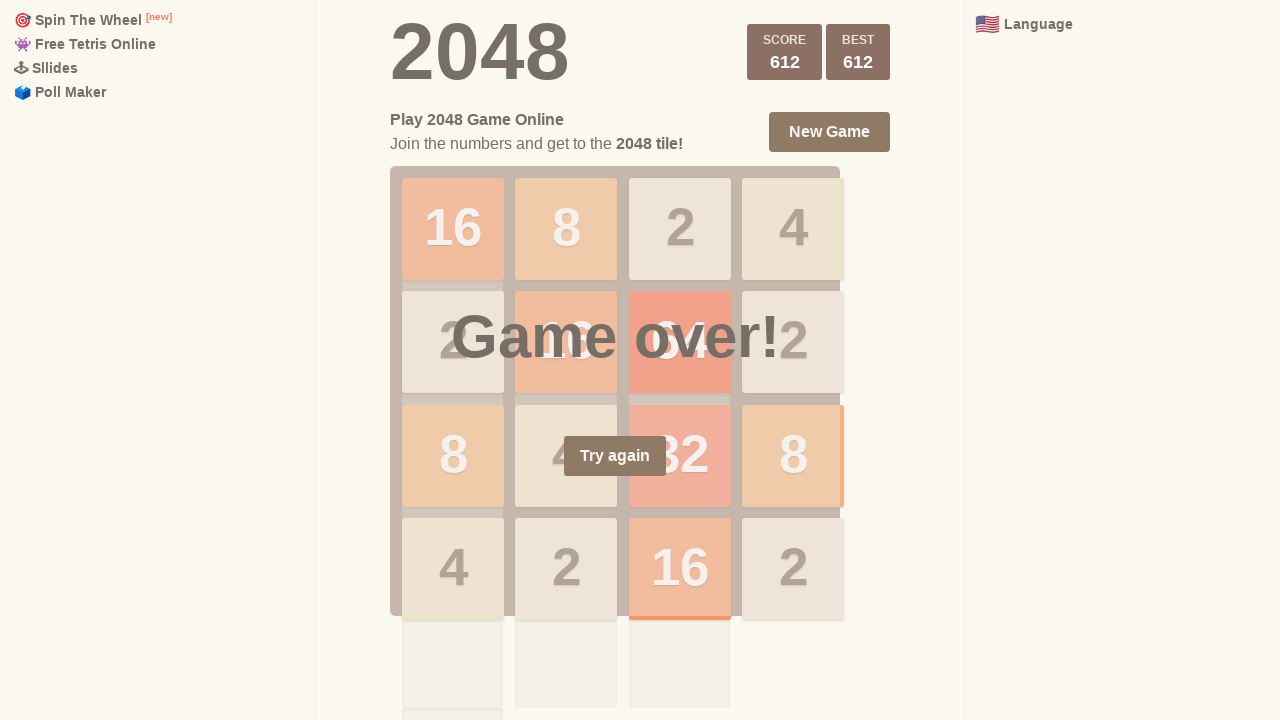

Pressed ArrowUp key (move 939/1000) on html
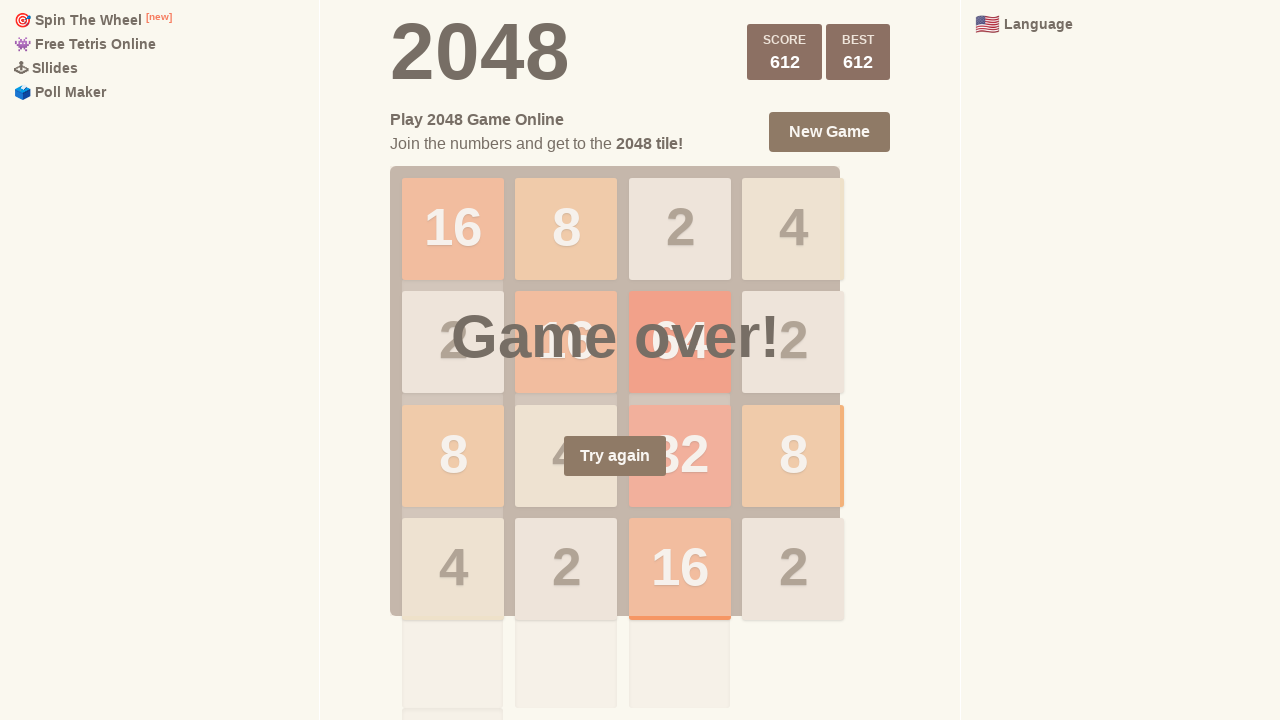

Pressed ArrowUp key (move 940/1000) on html
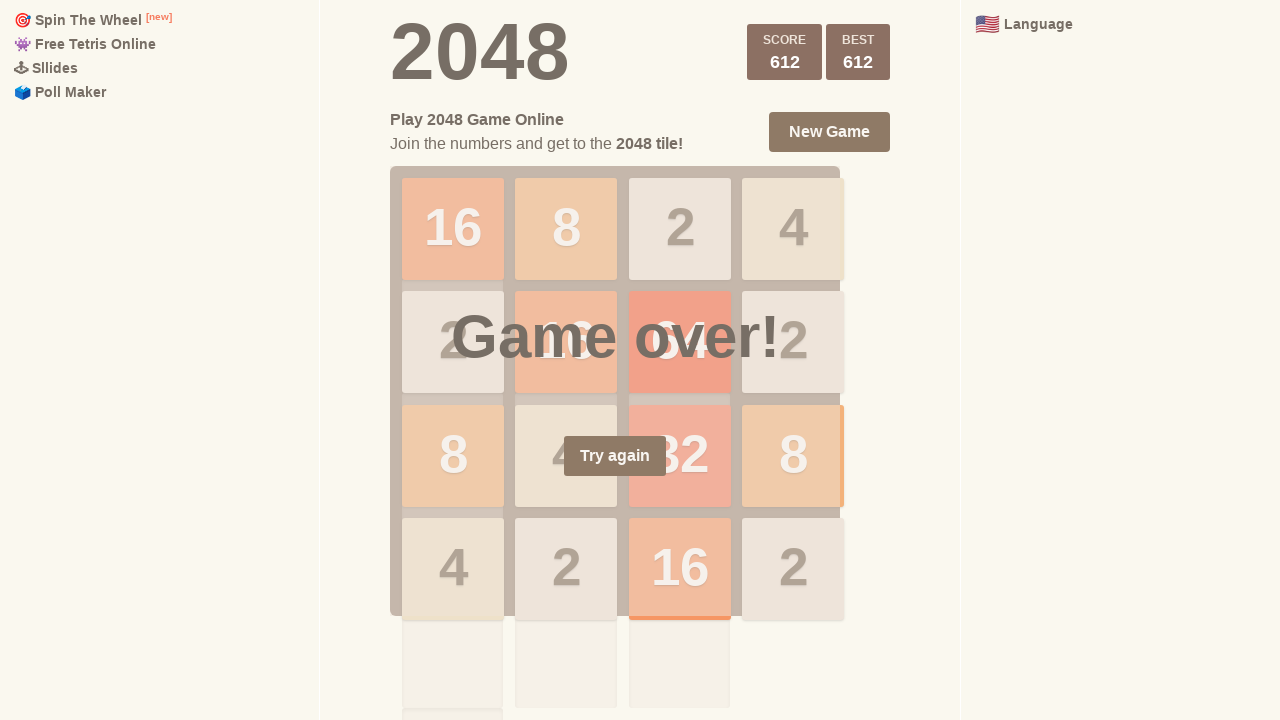

Pressed ArrowLeft key (move 941/1000) on html
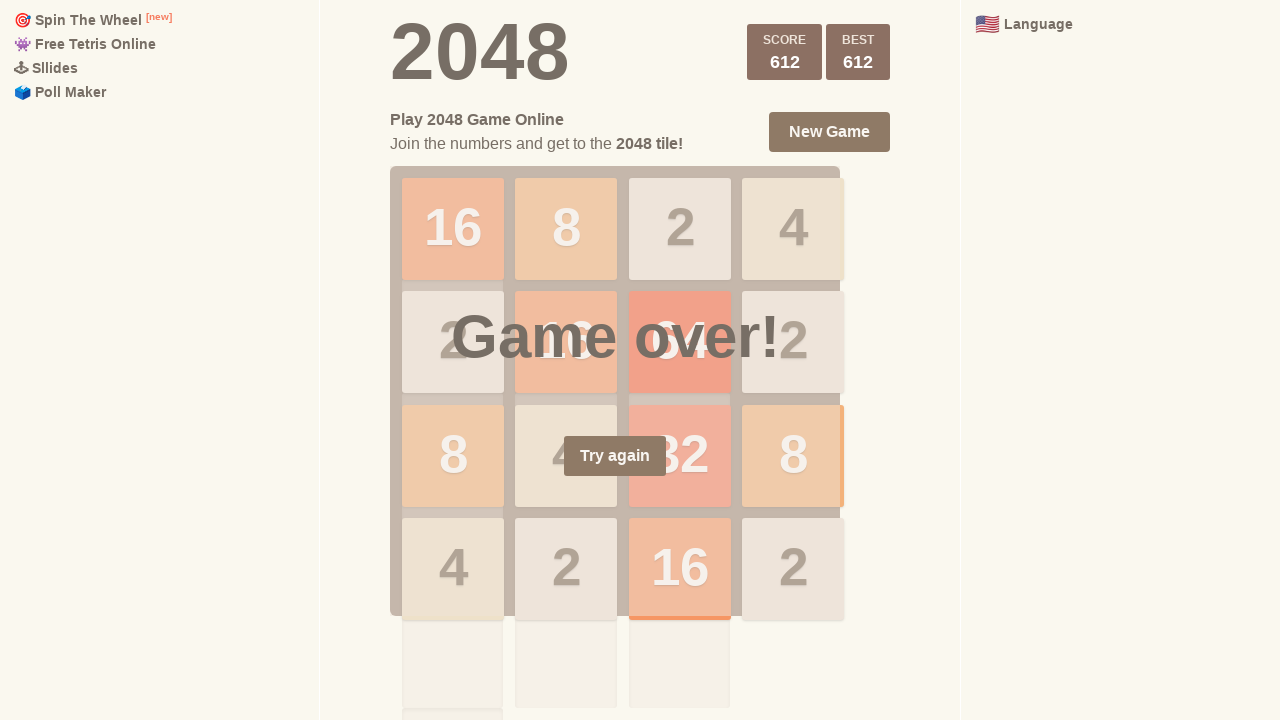

Pressed ArrowLeft key (move 942/1000) on html
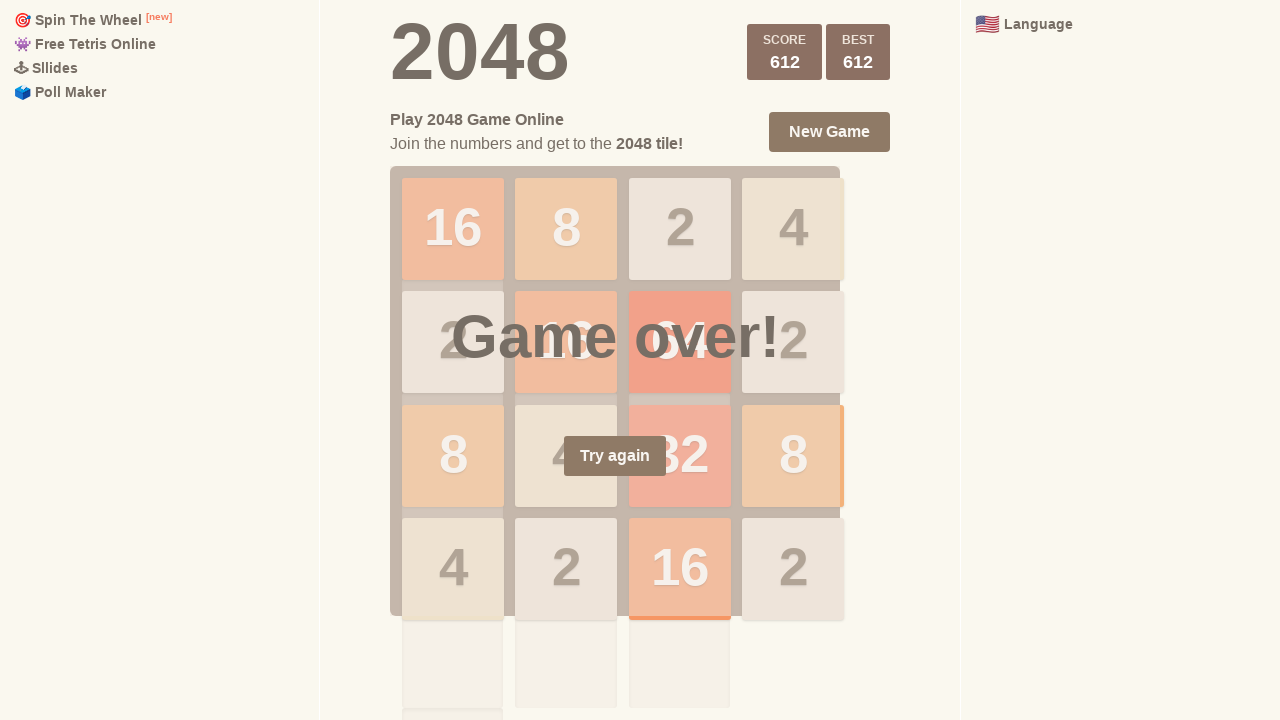

Pressed ArrowUp key (move 943/1000) on html
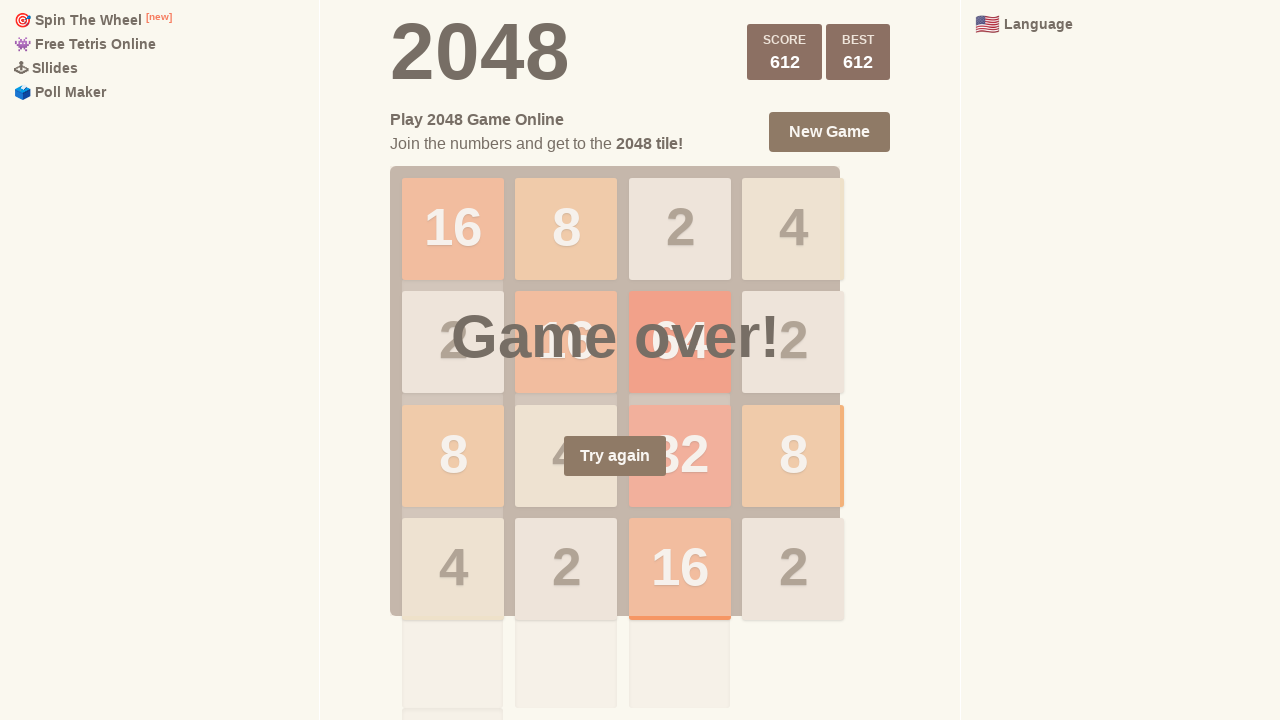

Pressed ArrowUp key (move 944/1000) on html
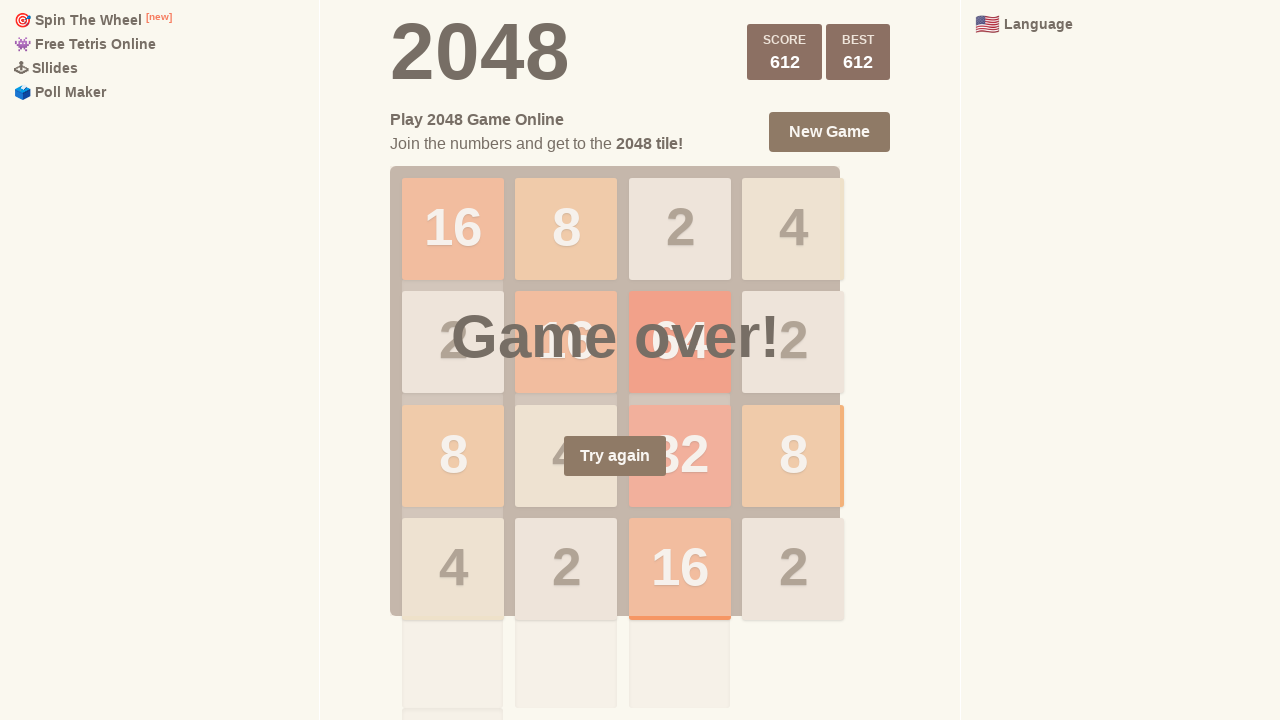

Pressed ArrowRight key (move 945/1000) on html
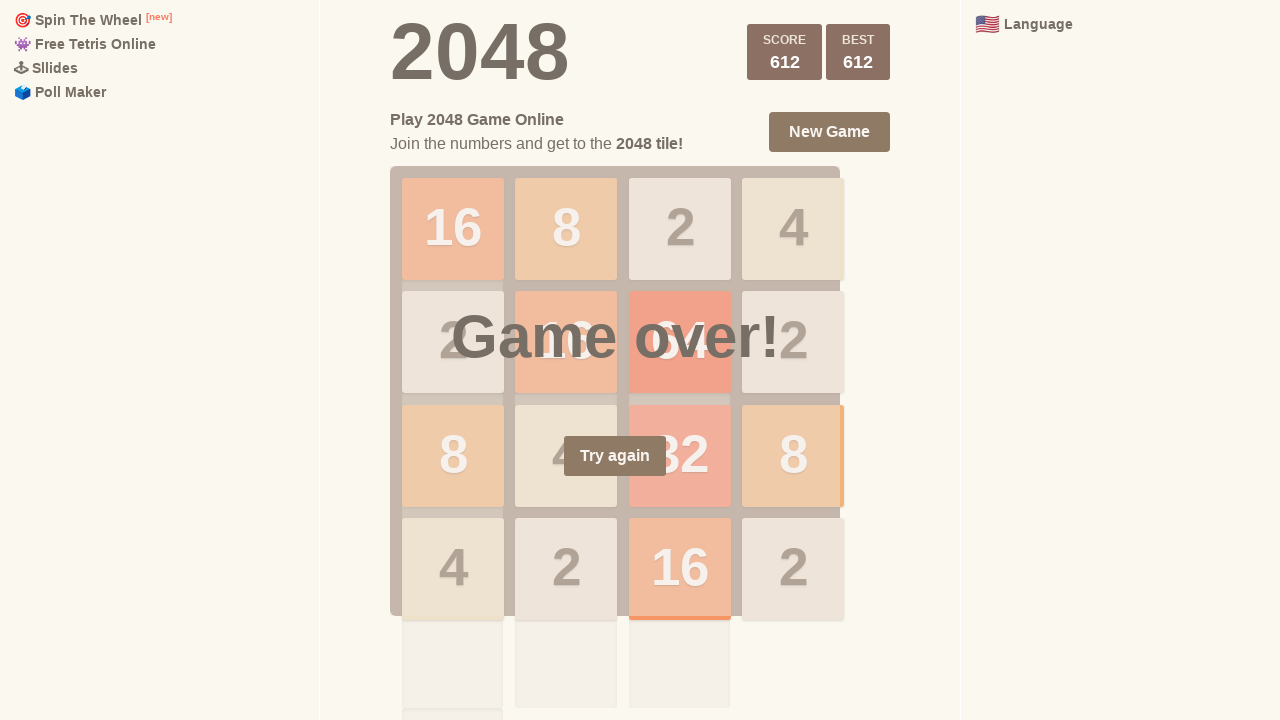

Pressed ArrowUp key (move 946/1000) on html
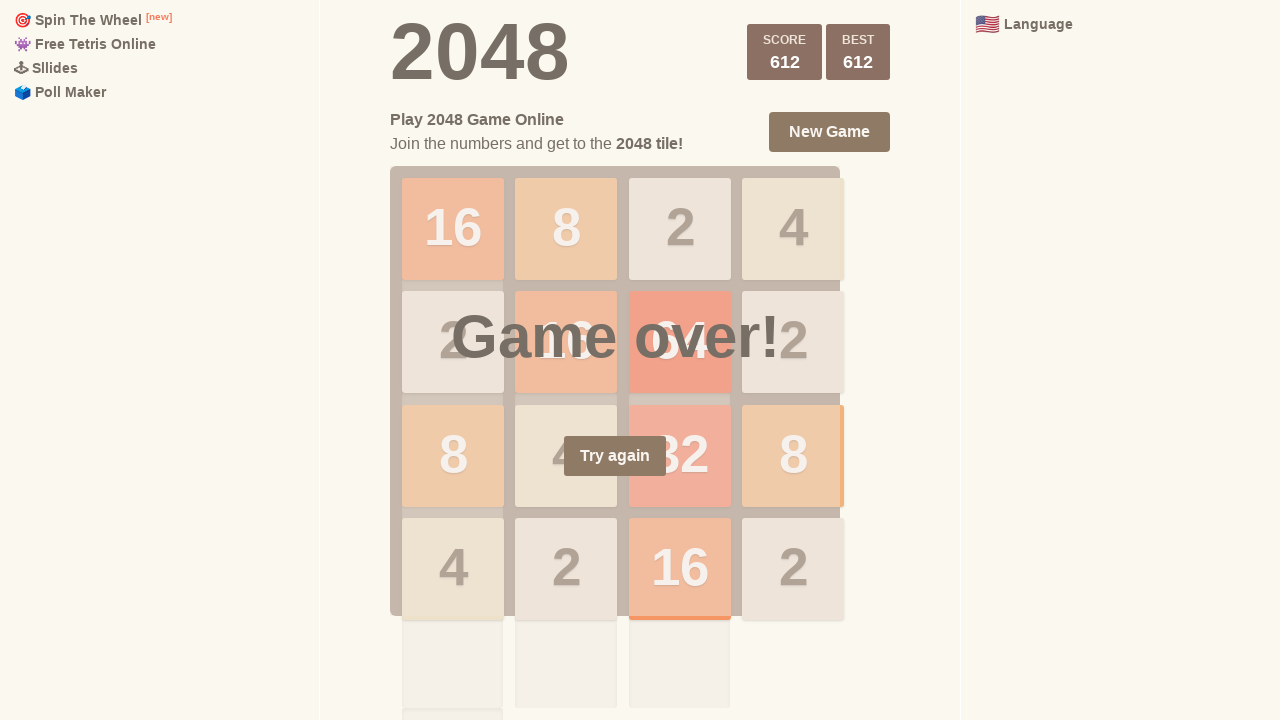

Pressed ArrowUp key (move 947/1000) on html
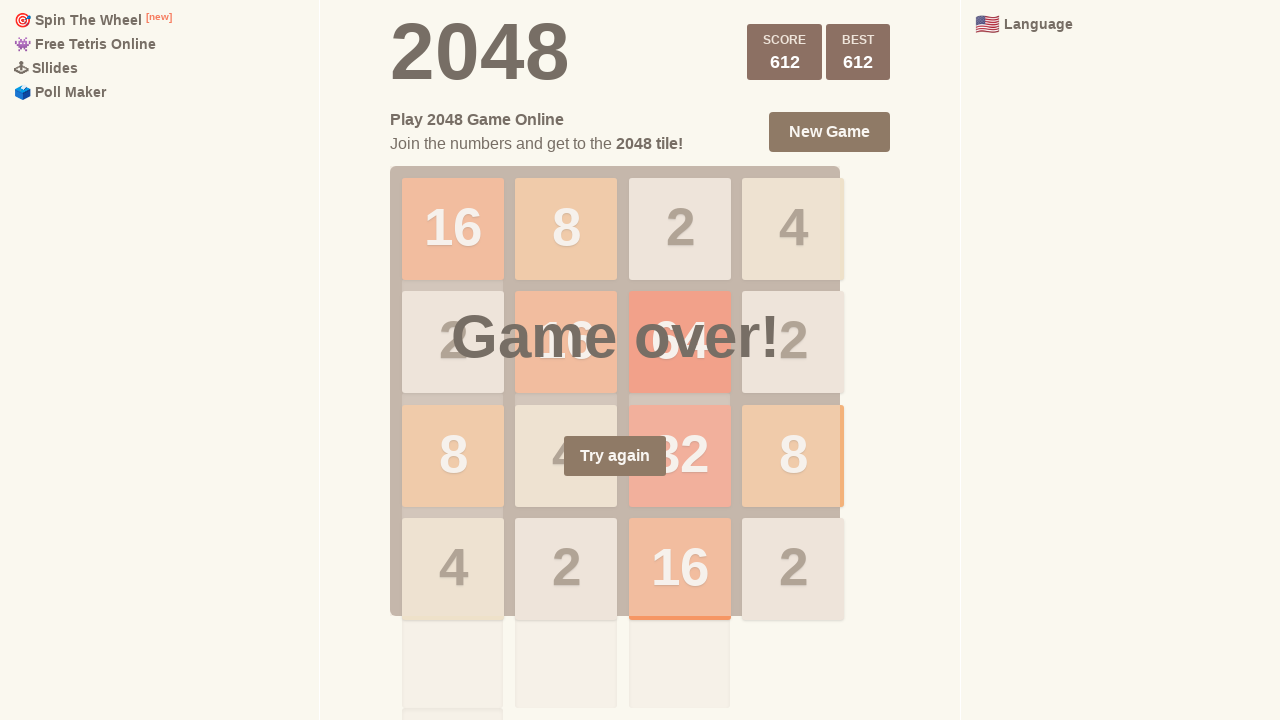

Pressed ArrowRight key (move 948/1000) on html
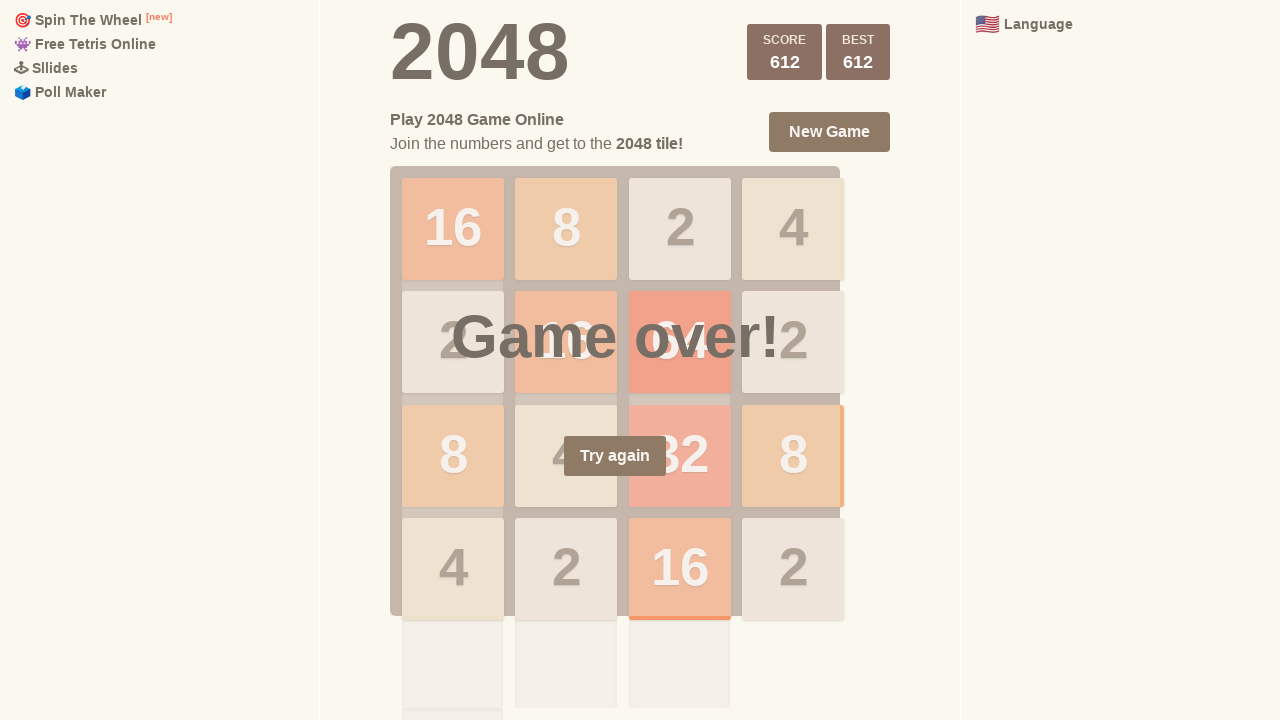

Pressed ArrowLeft key (move 949/1000) on html
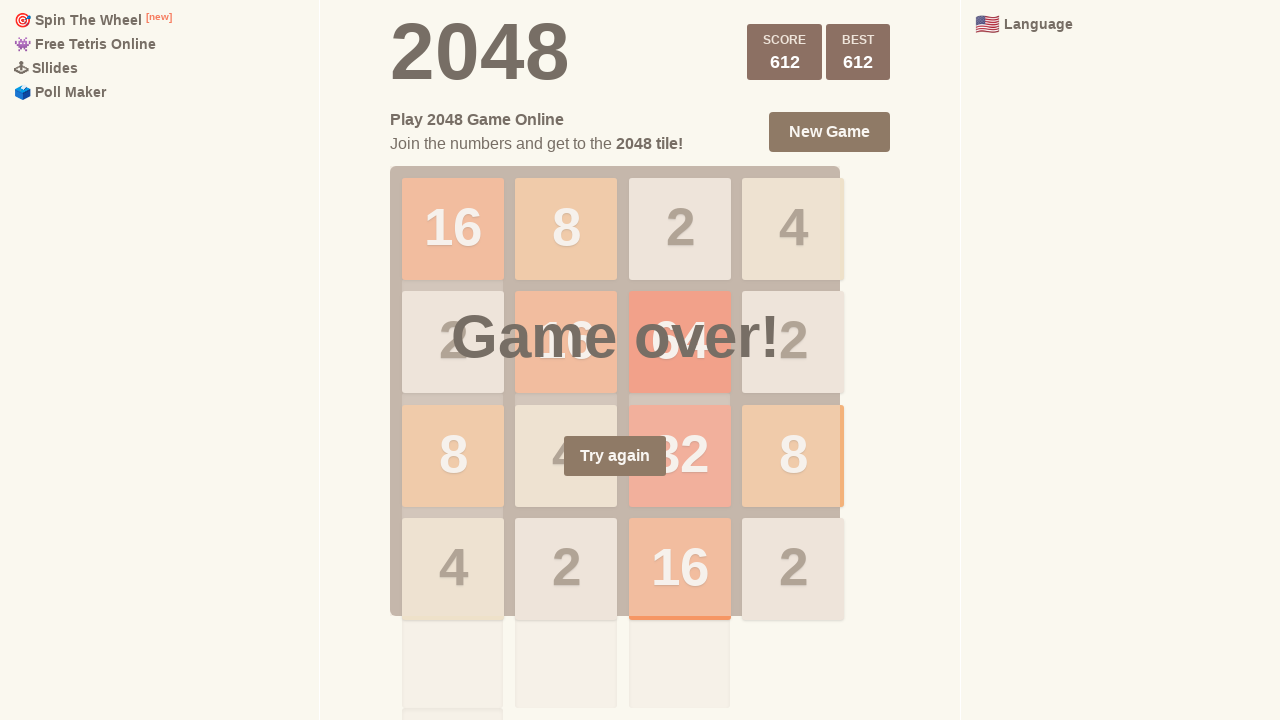

Pressed ArrowRight key (move 950/1000) on html
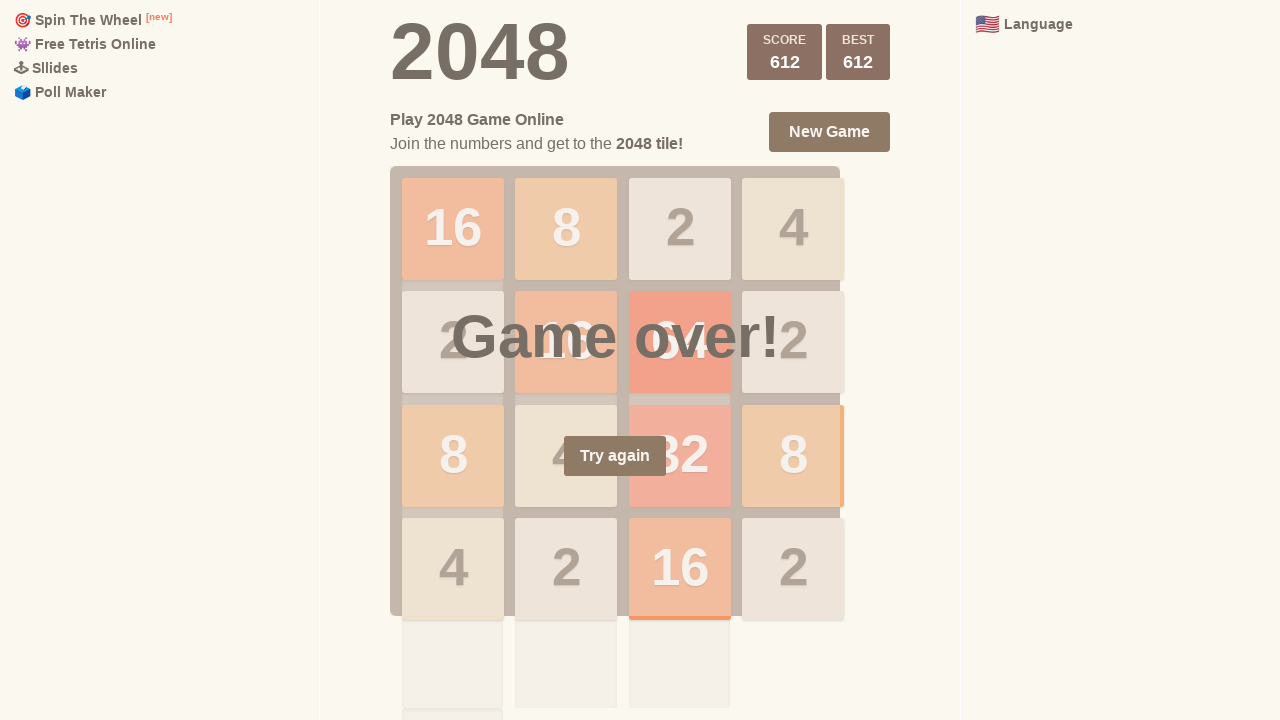

Pressed ArrowLeft key (move 951/1000) on html
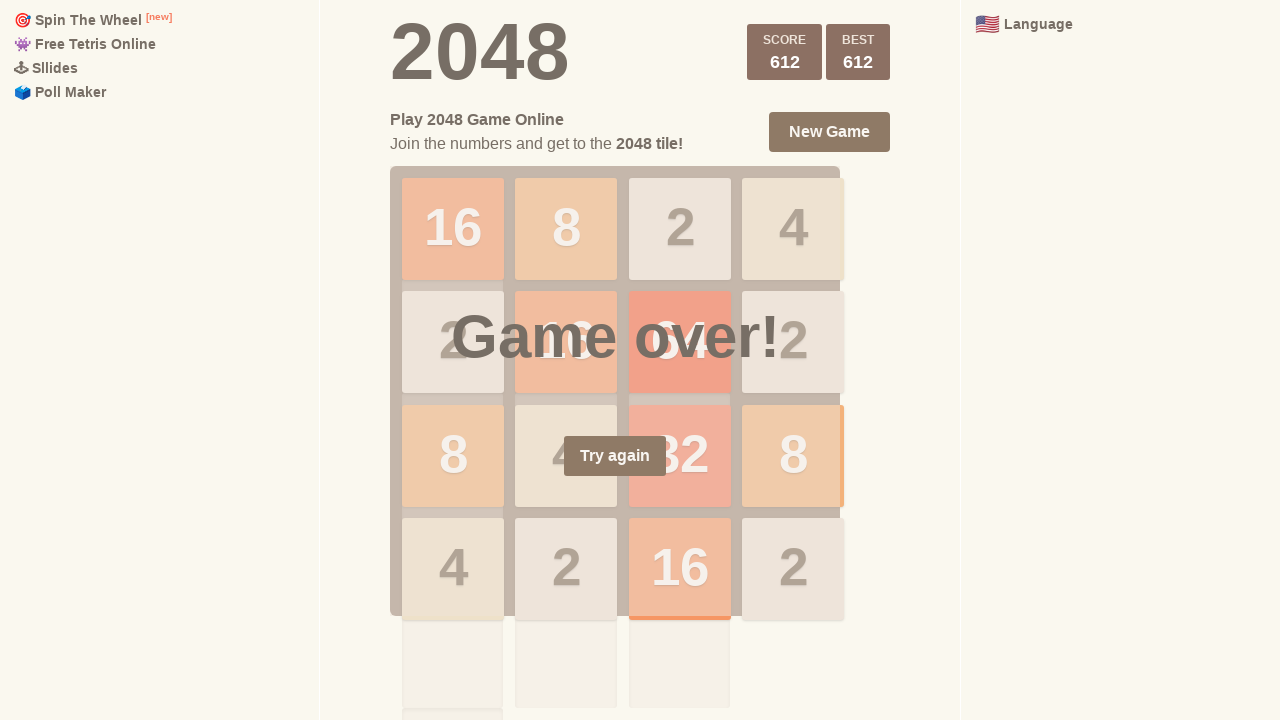

Pressed ArrowRight key (move 952/1000) on html
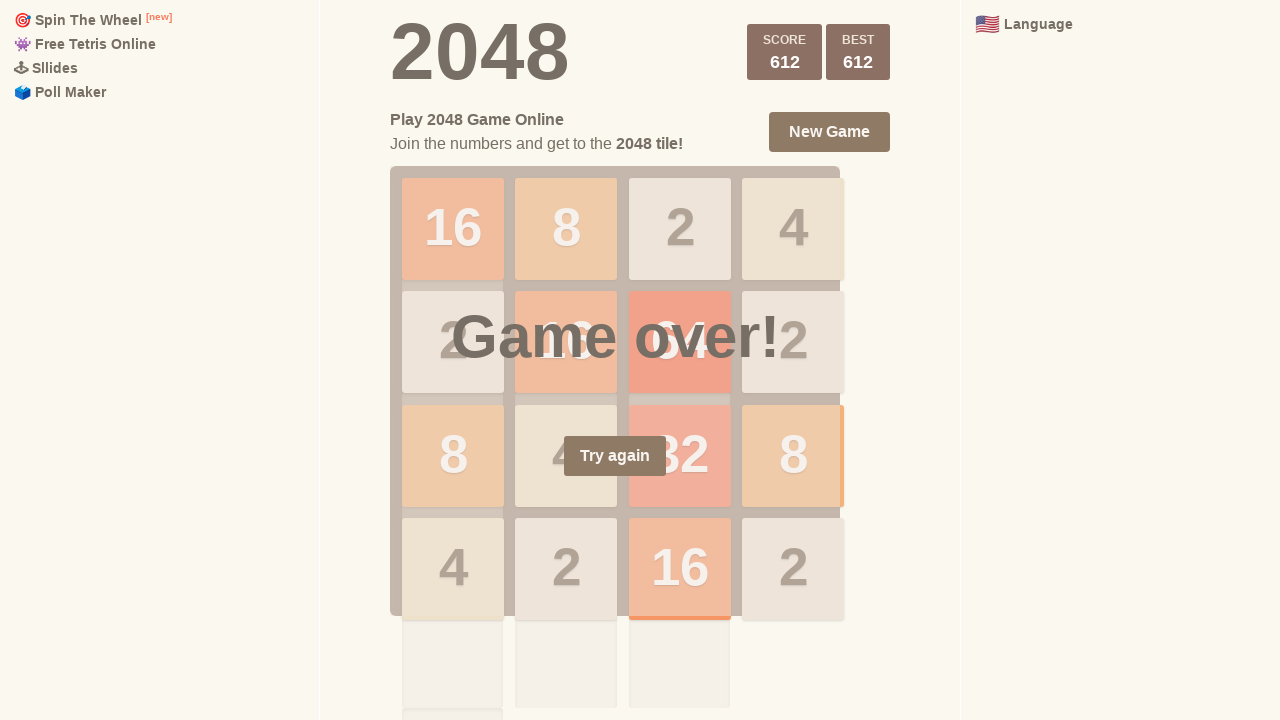

Pressed ArrowUp key (move 953/1000) on html
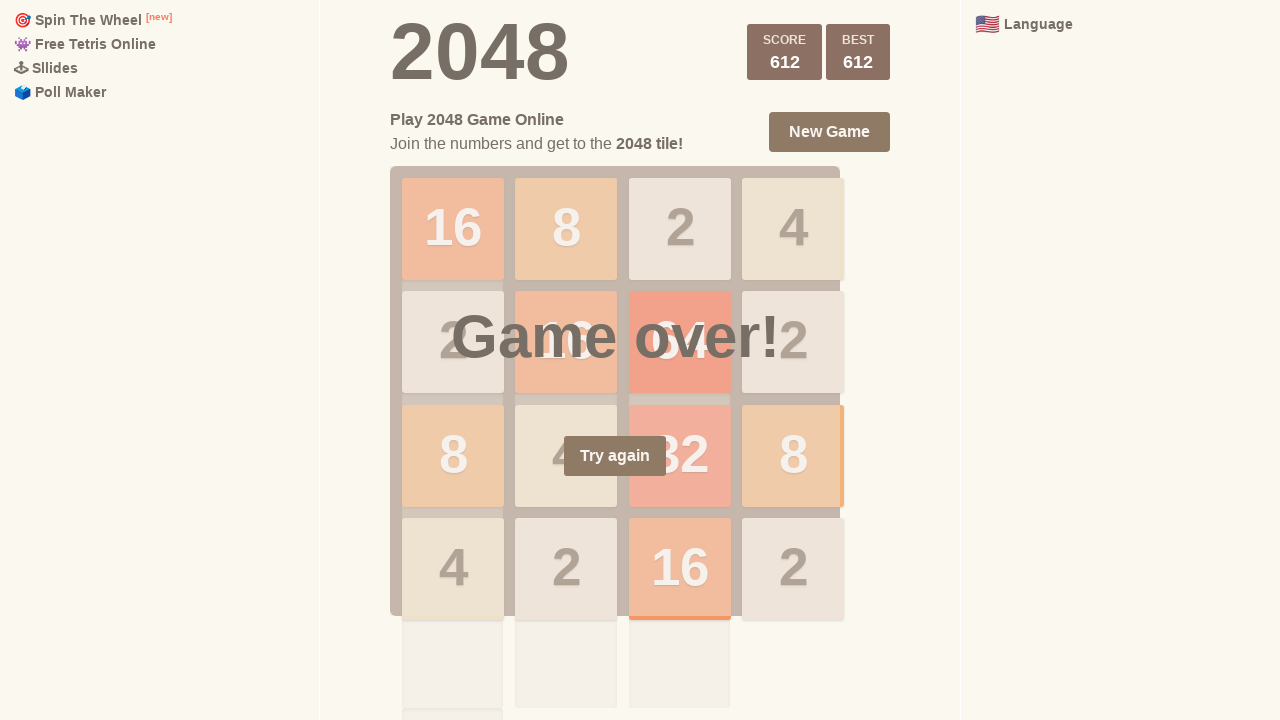

Pressed ArrowRight key (move 954/1000) on html
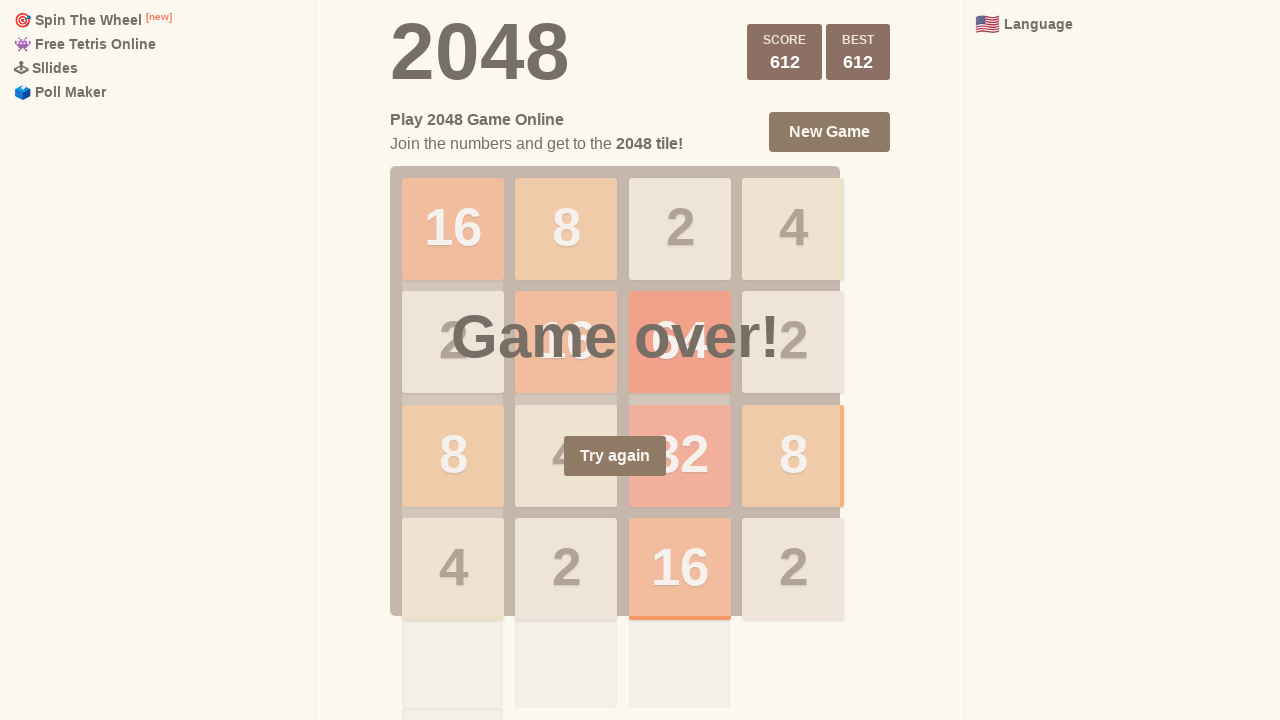

Pressed ArrowUp key (move 955/1000) on html
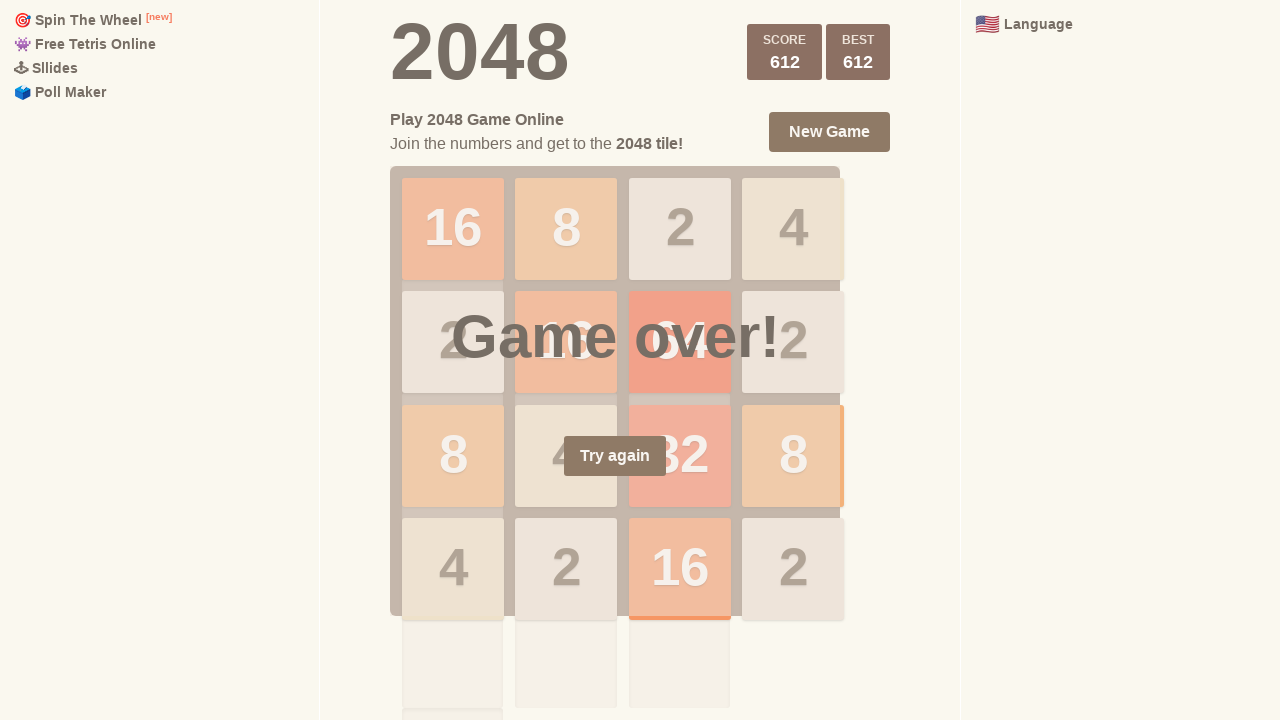

Pressed ArrowRight key (move 956/1000) on html
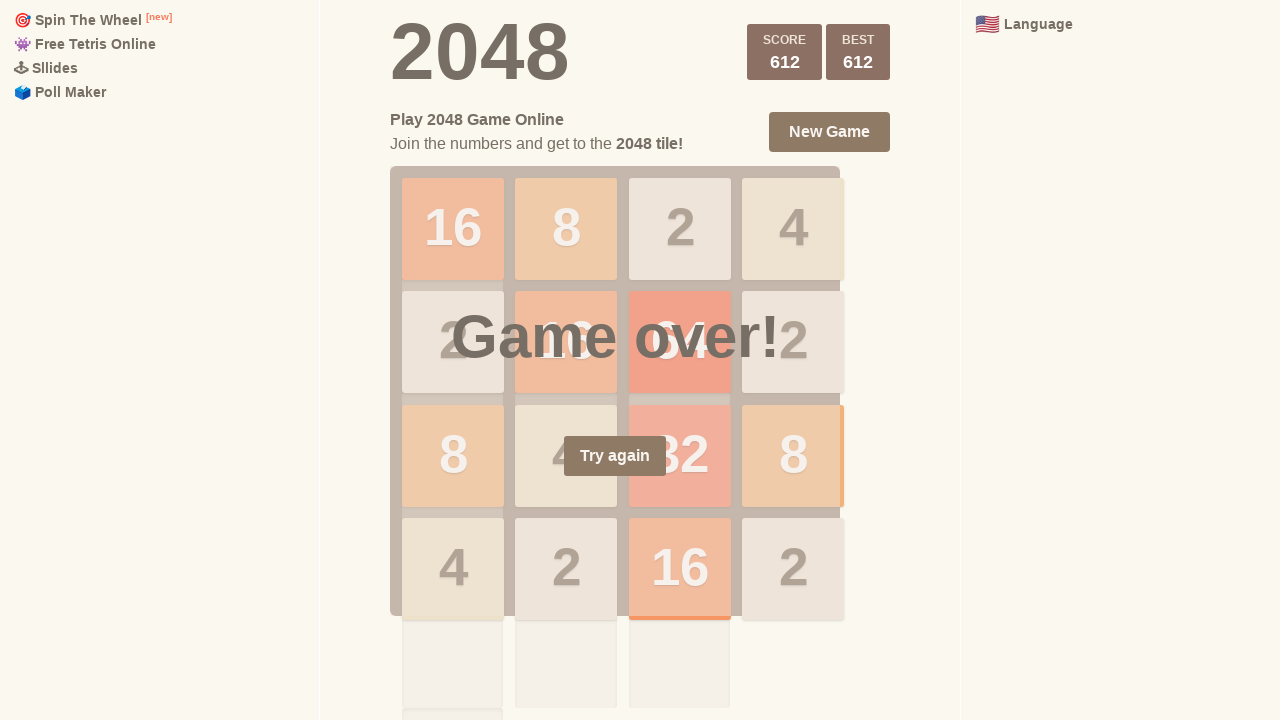

Pressed ArrowLeft key (move 957/1000) on html
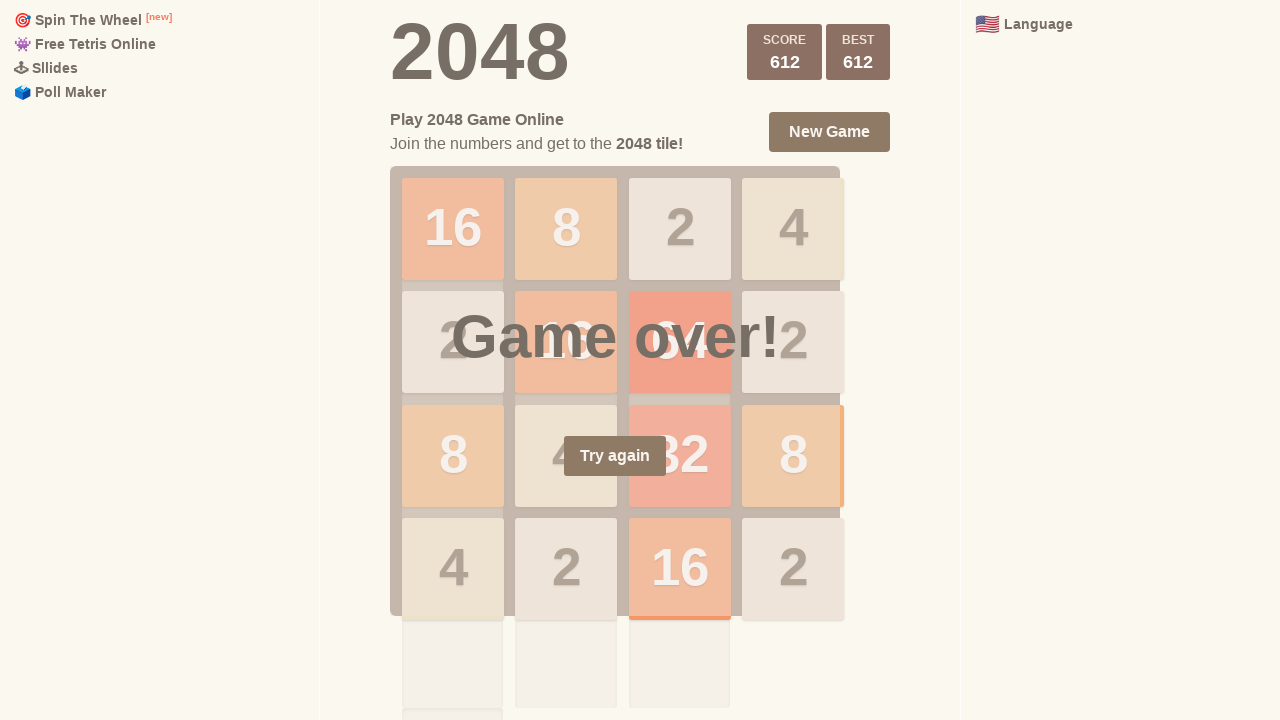

Pressed ArrowDown key (move 958/1000) on html
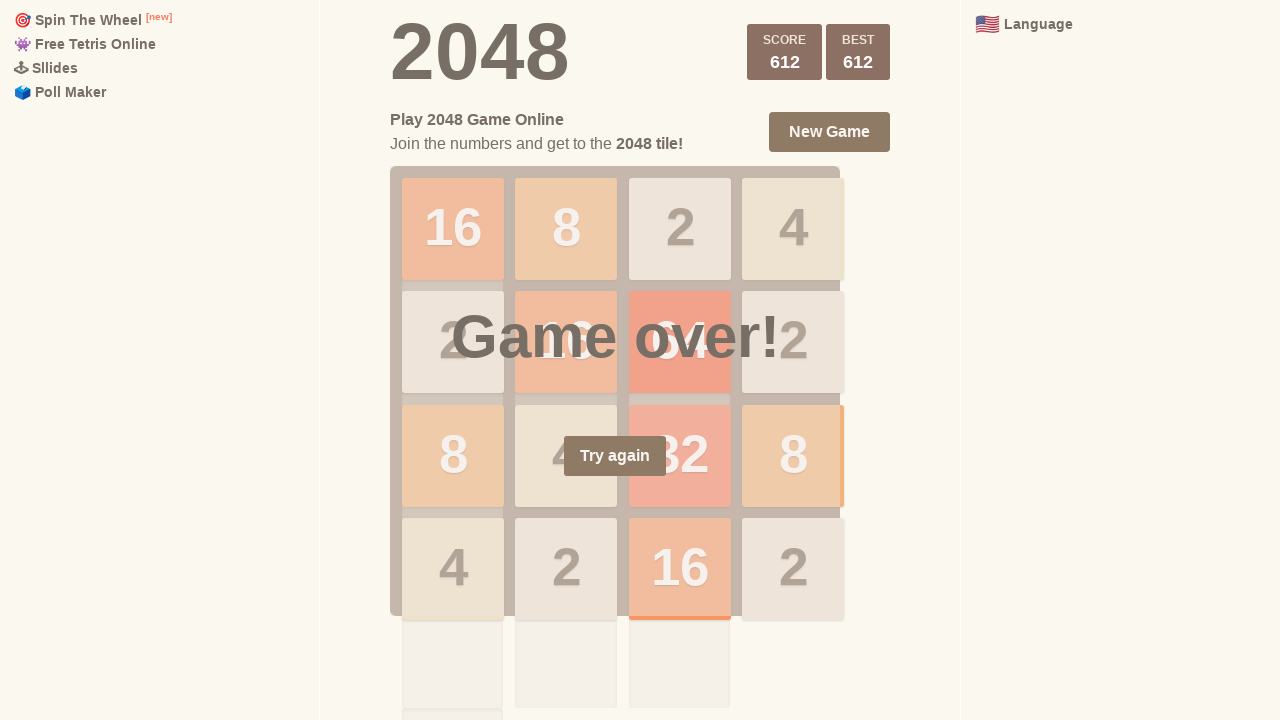

Pressed ArrowRight key (move 959/1000) on html
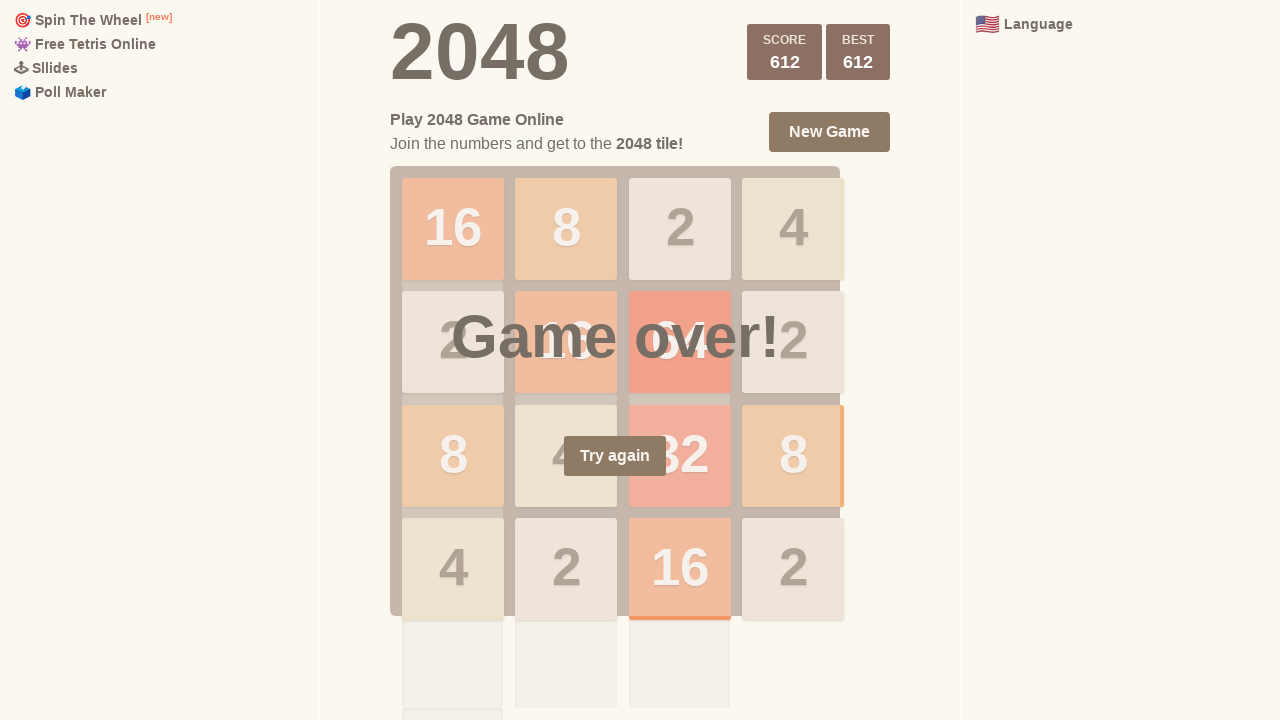

Pressed ArrowUp key (move 960/1000) on html
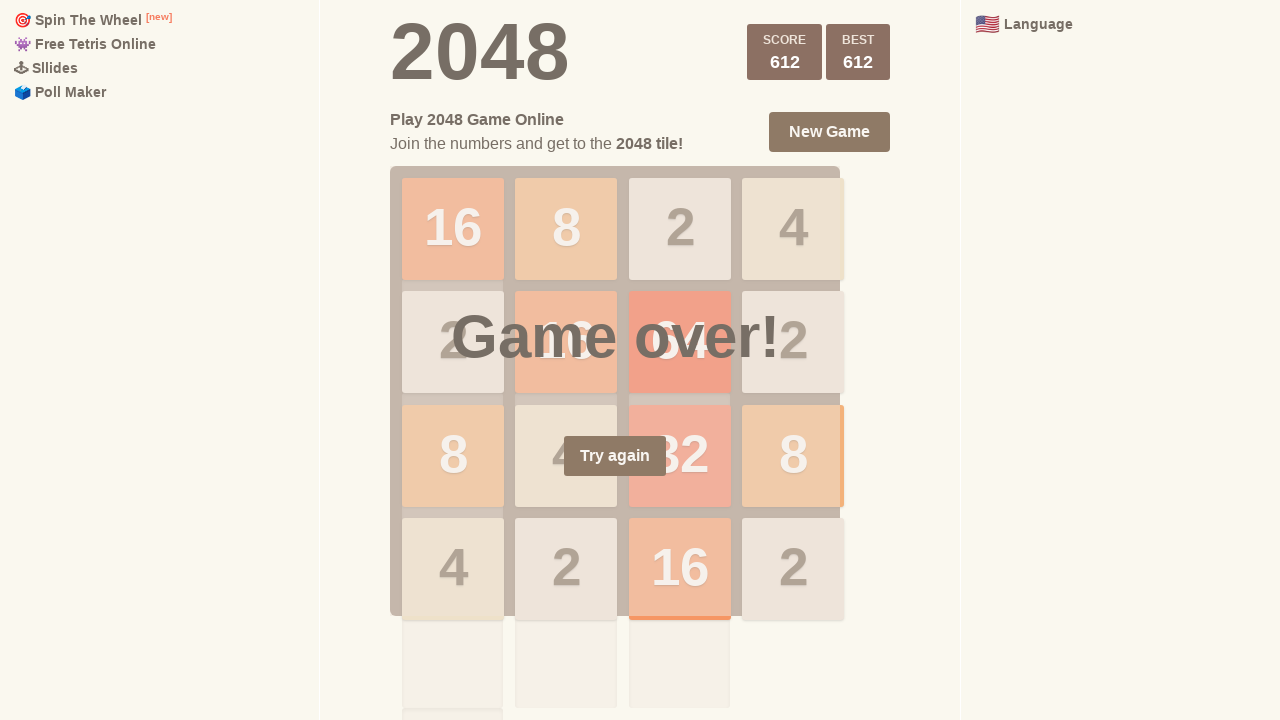

Pressed ArrowLeft key (move 961/1000) on html
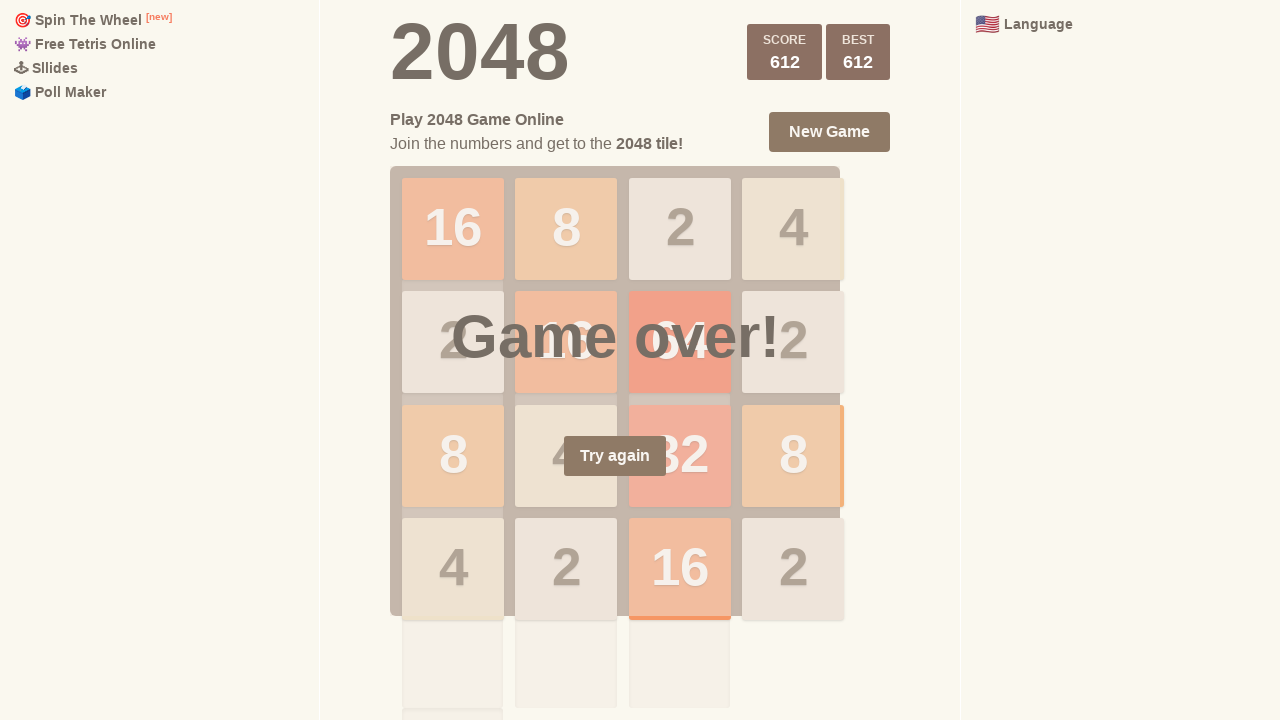

Pressed ArrowRight key (move 962/1000) on html
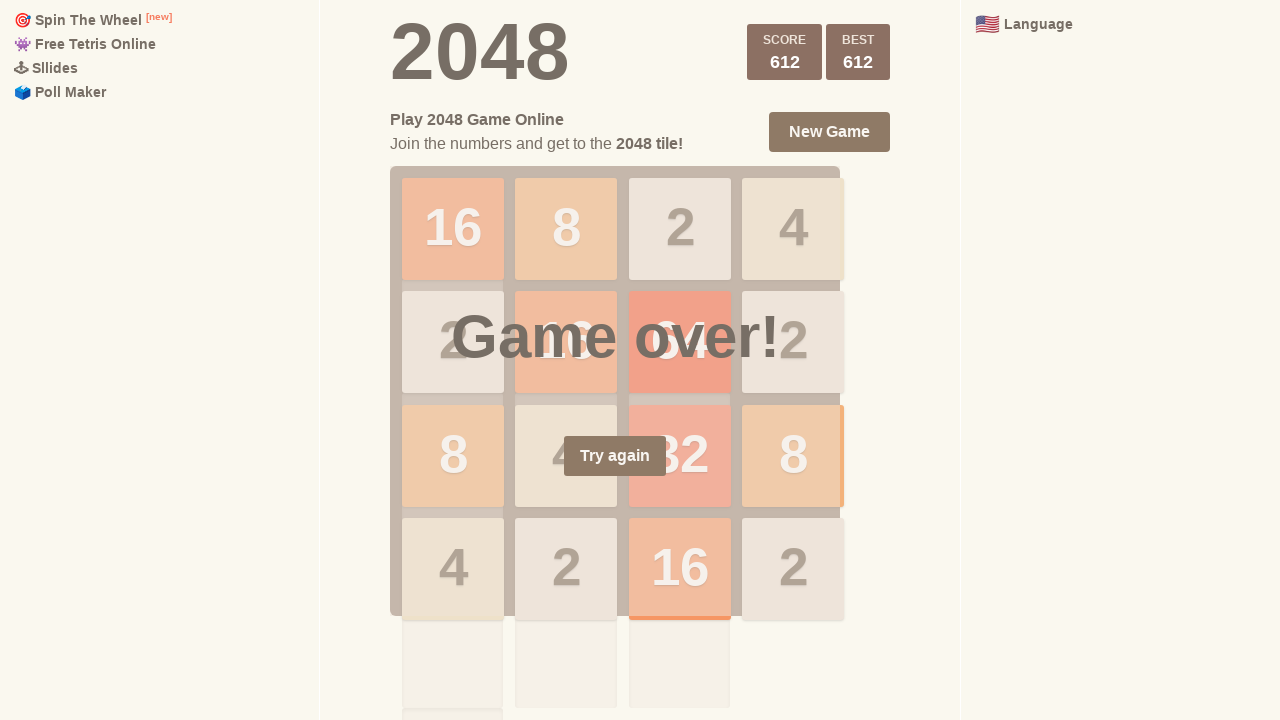

Pressed ArrowDown key (move 963/1000) on html
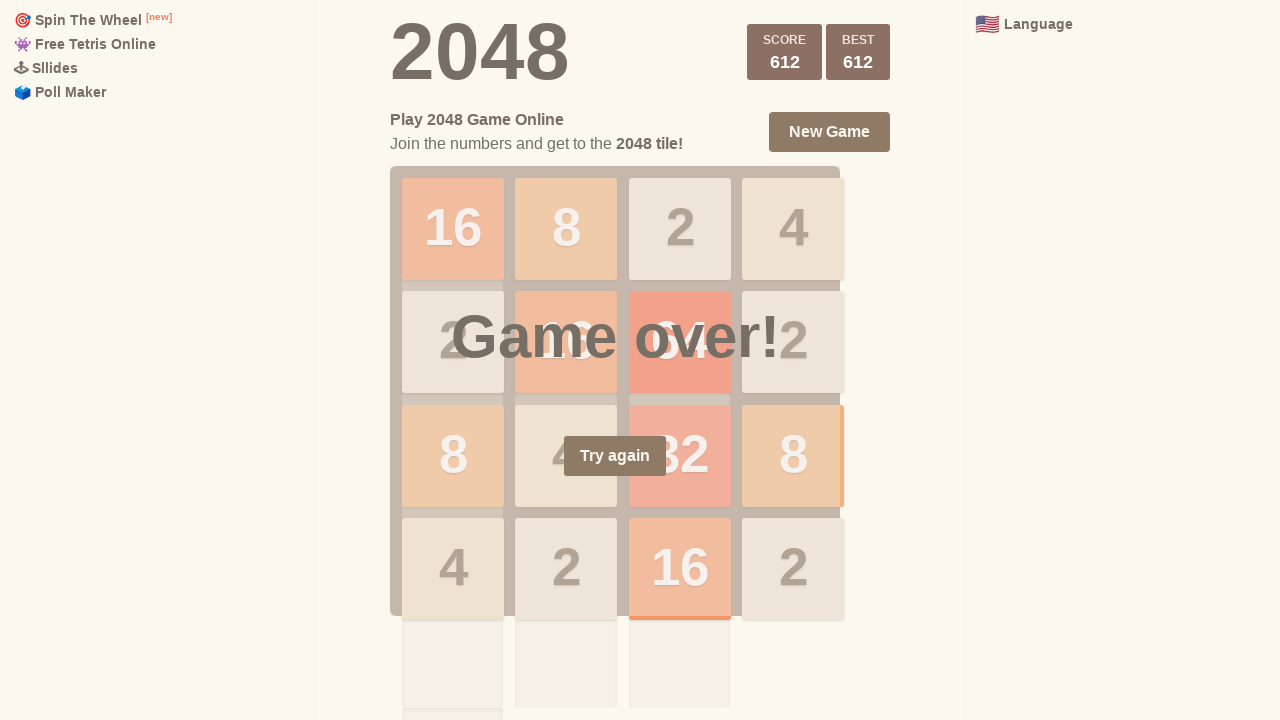

Pressed ArrowLeft key (move 964/1000) on html
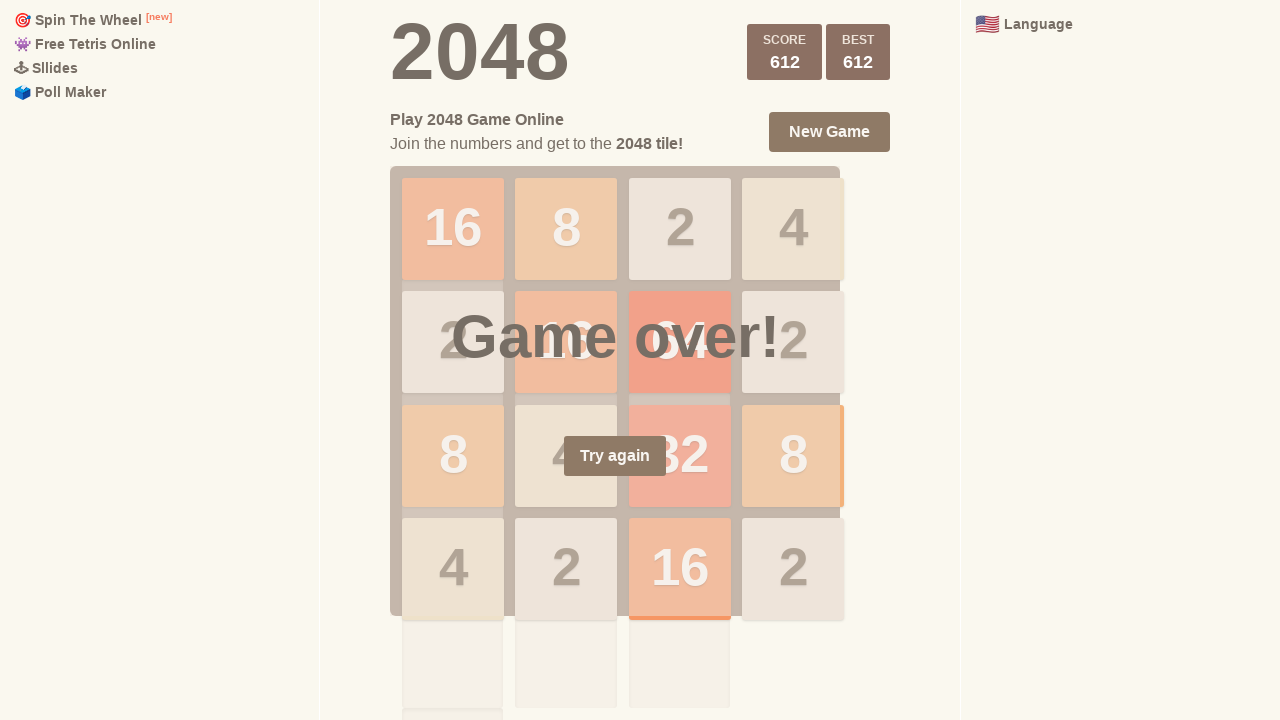

Pressed ArrowRight key (move 965/1000) on html
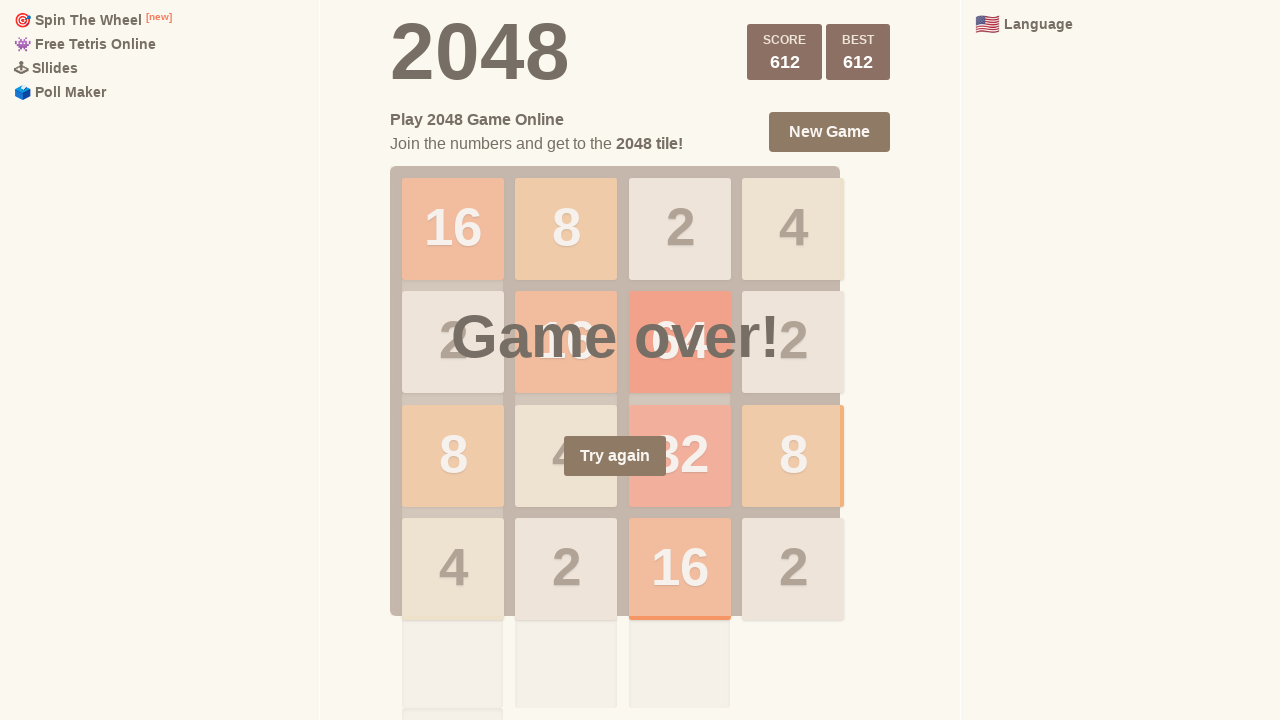

Pressed ArrowDown key (move 966/1000) on html
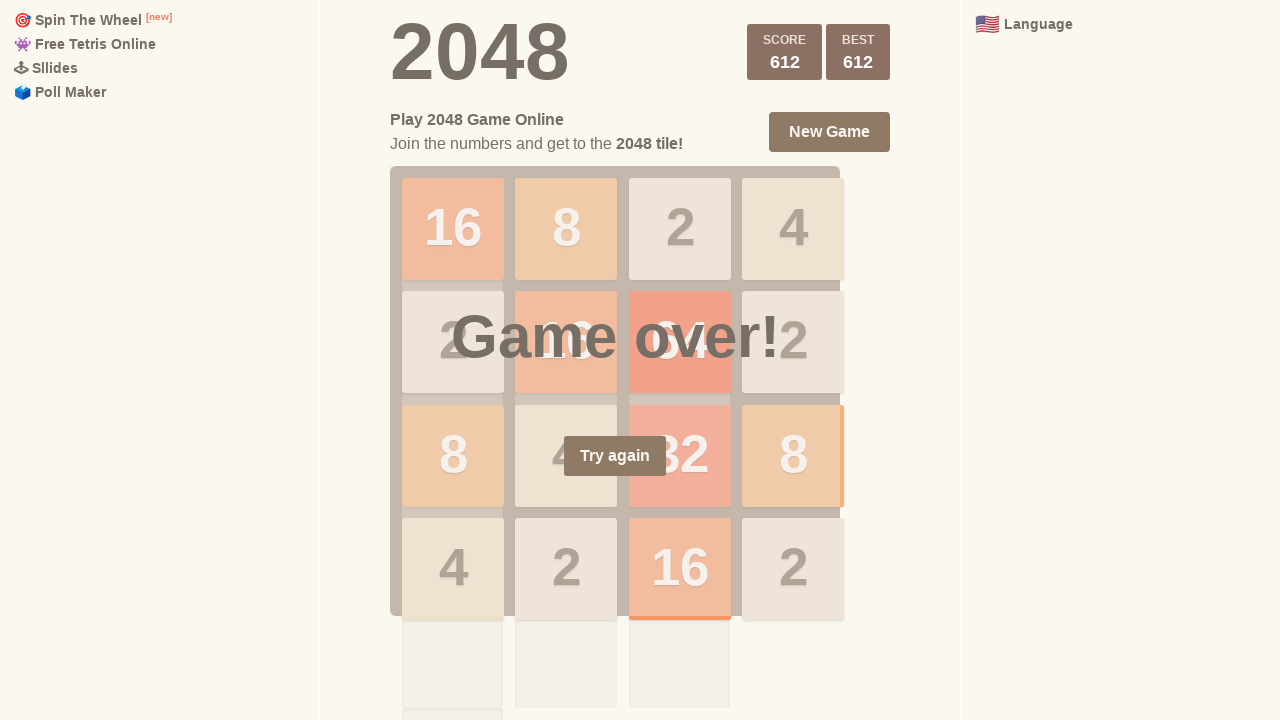

Pressed ArrowLeft key (move 967/1000) on html
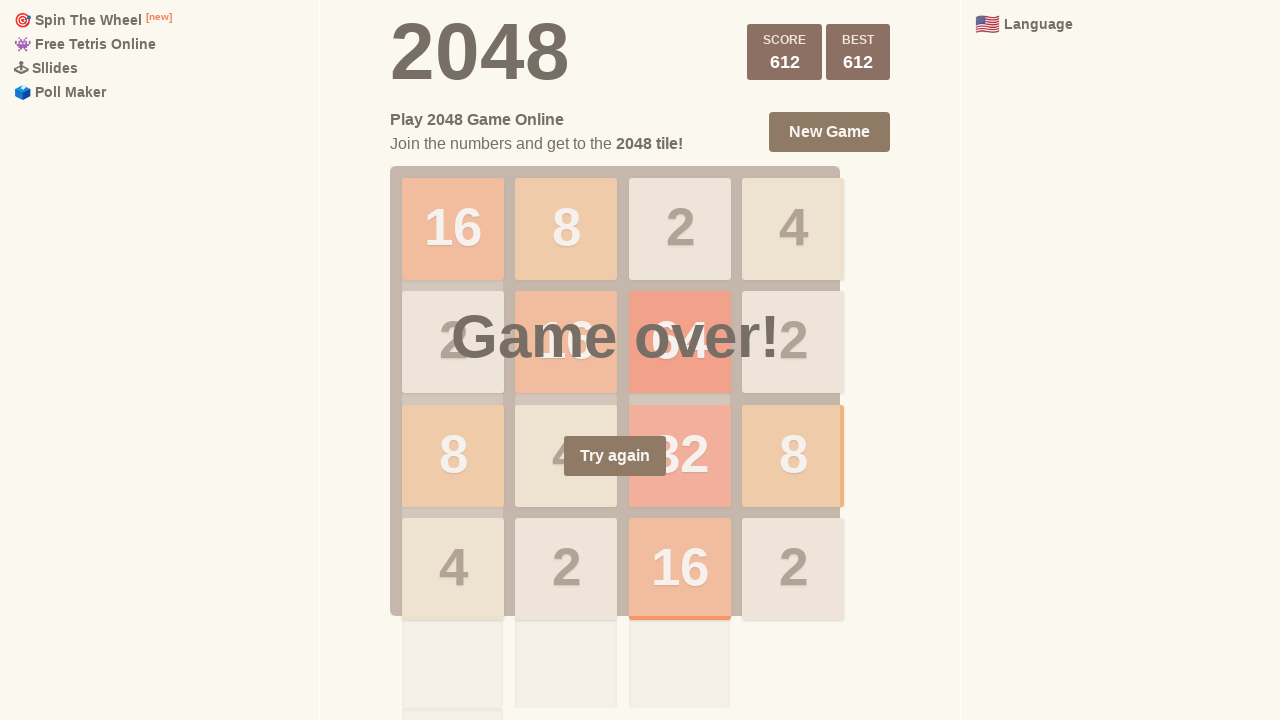

Pressed ArrowDown key (move 968/1000) on html
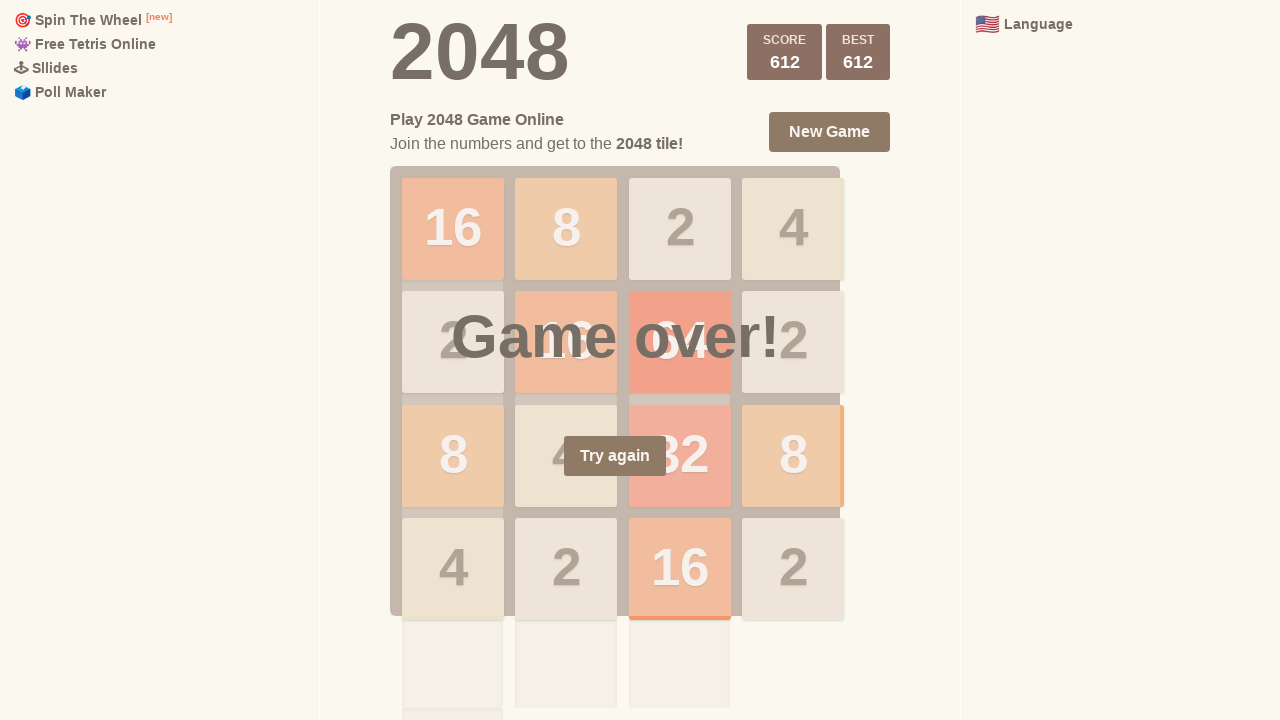

Pressed ArrowLeft key (move 969/1000) on html
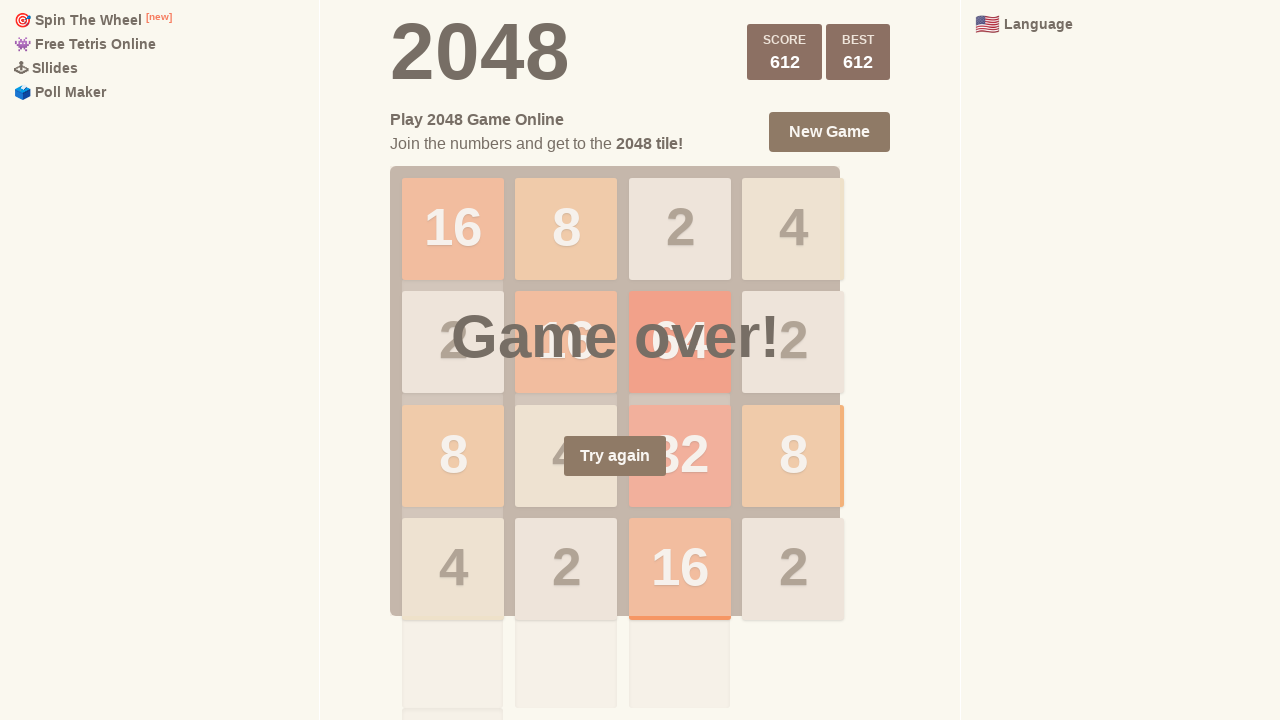

Pressed ArrowDown key (move 970/1000) on html
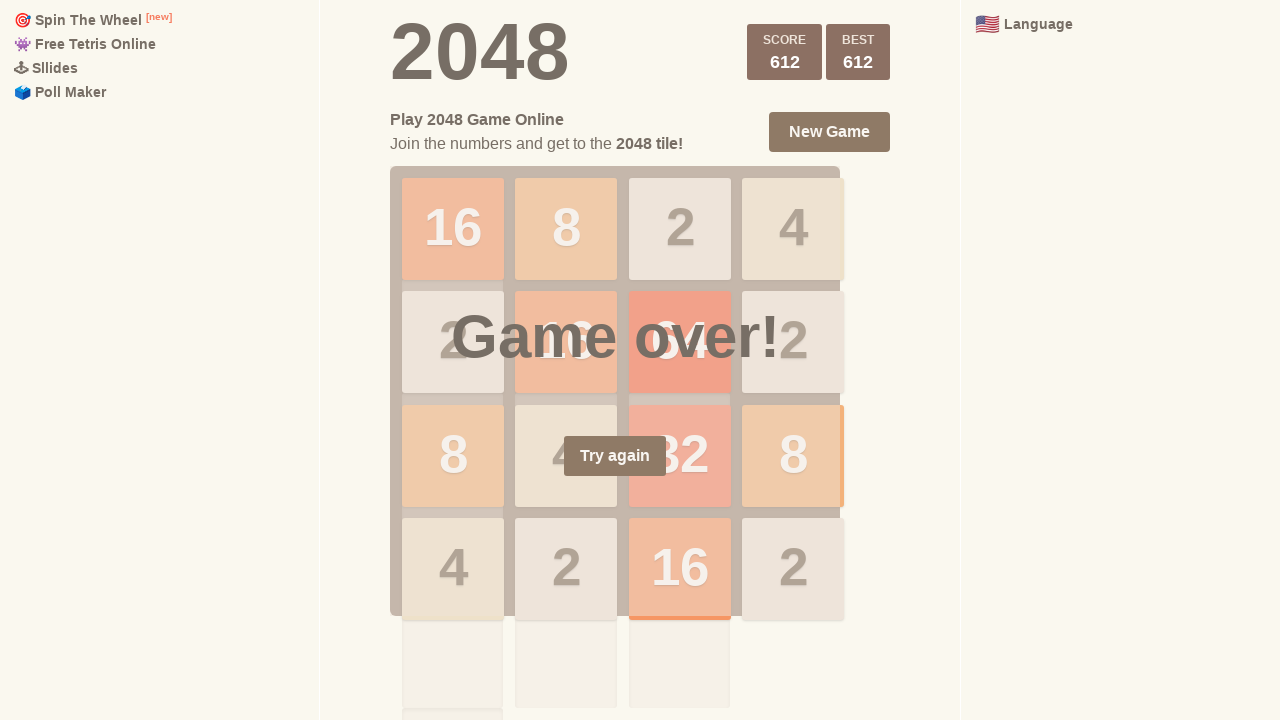

Pressed ArrowDown key (move 971/1000) on html
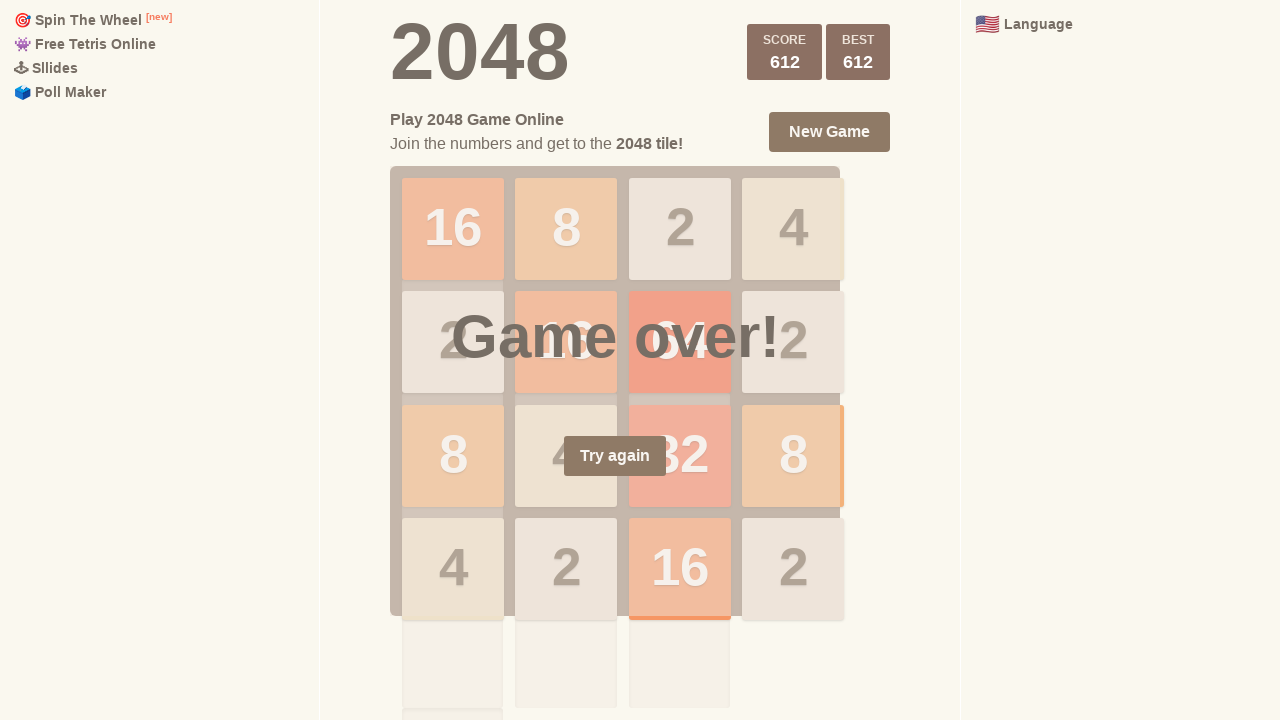

Pressed ArrowRight key (move 972/1000) on html
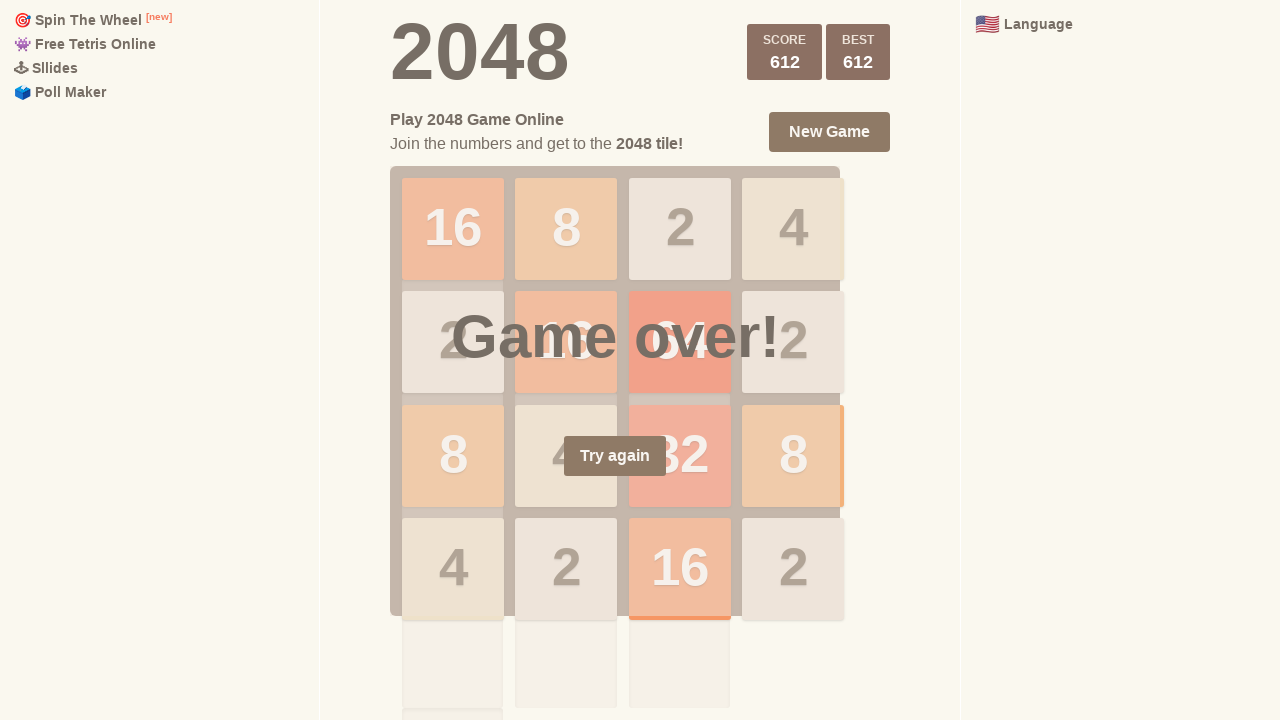

Pressed ArrowLeft key (move 973/1000) on html
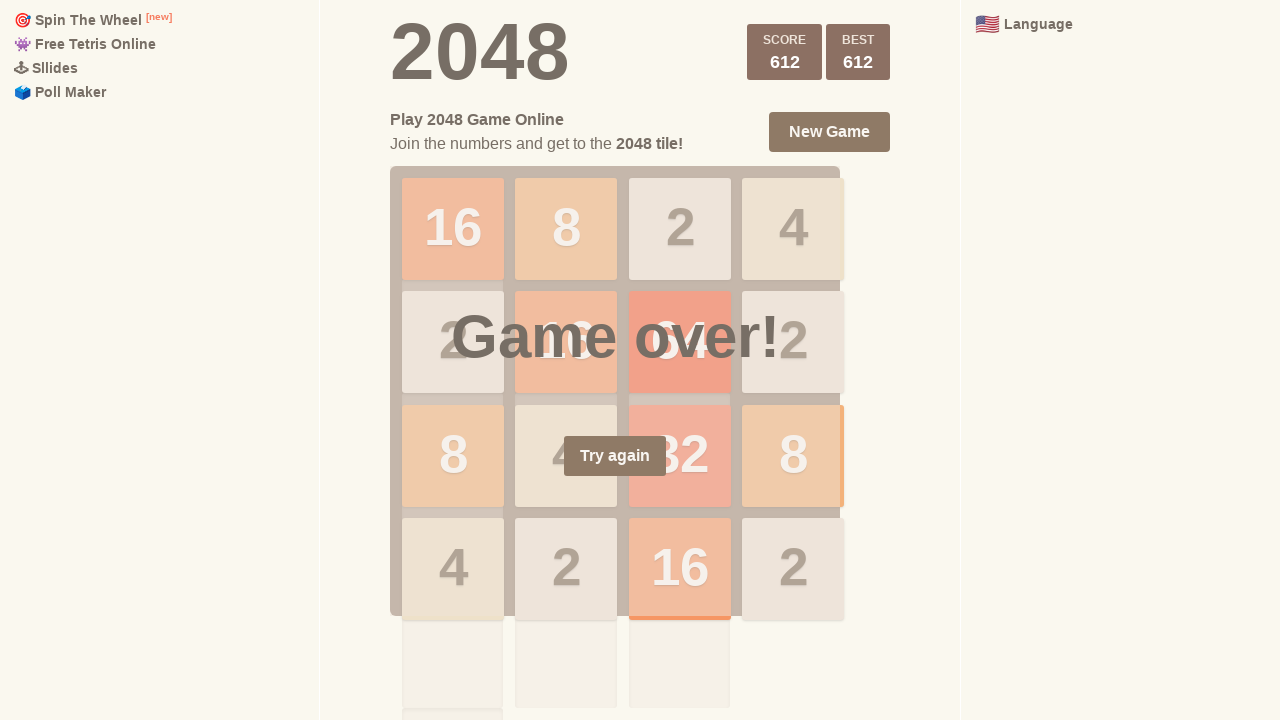

Pressed ArrowUp key (move 974/1000) on html
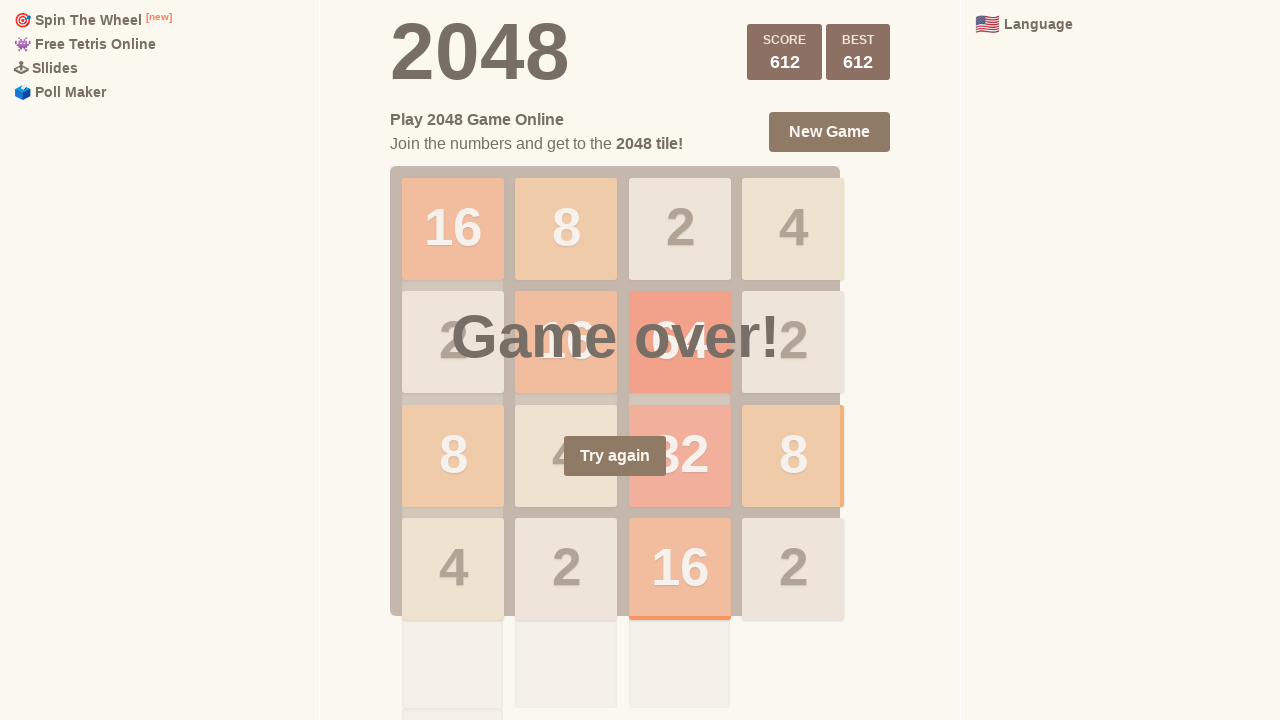

Pressed ArrowLeft key (move 975/1000) on html
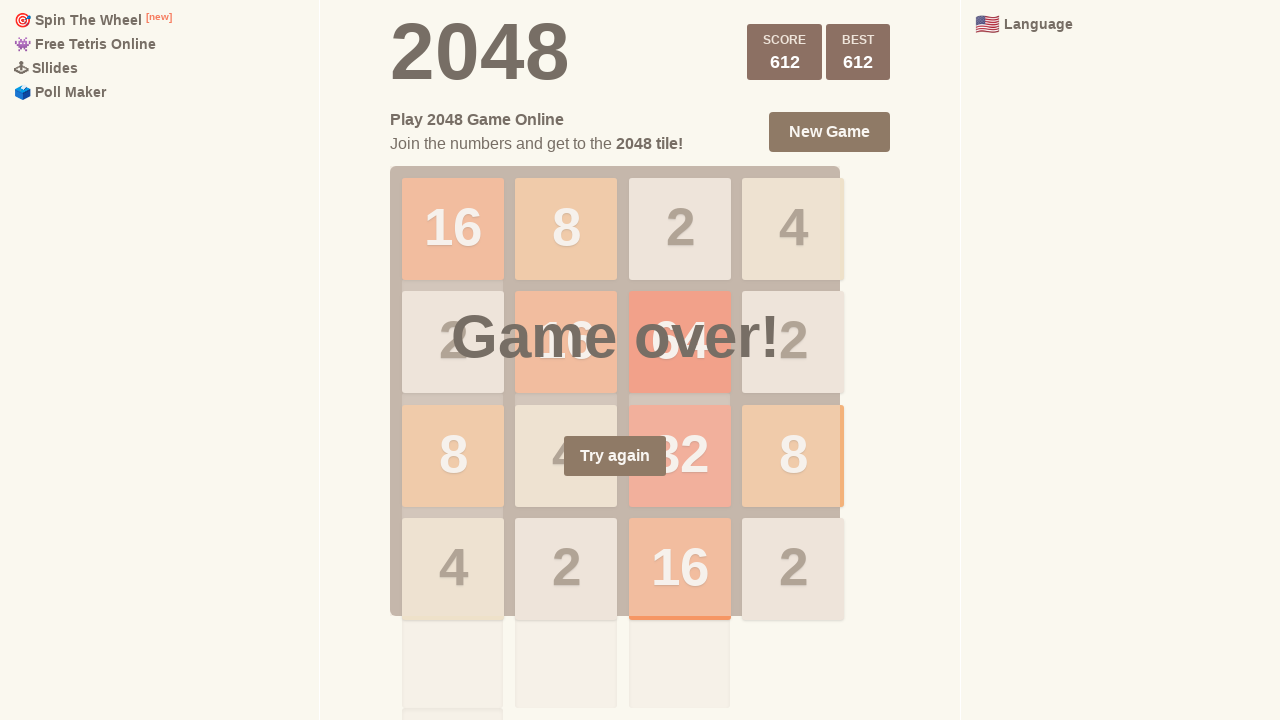

Pressed ArrowRight key (move 976/1000) on html
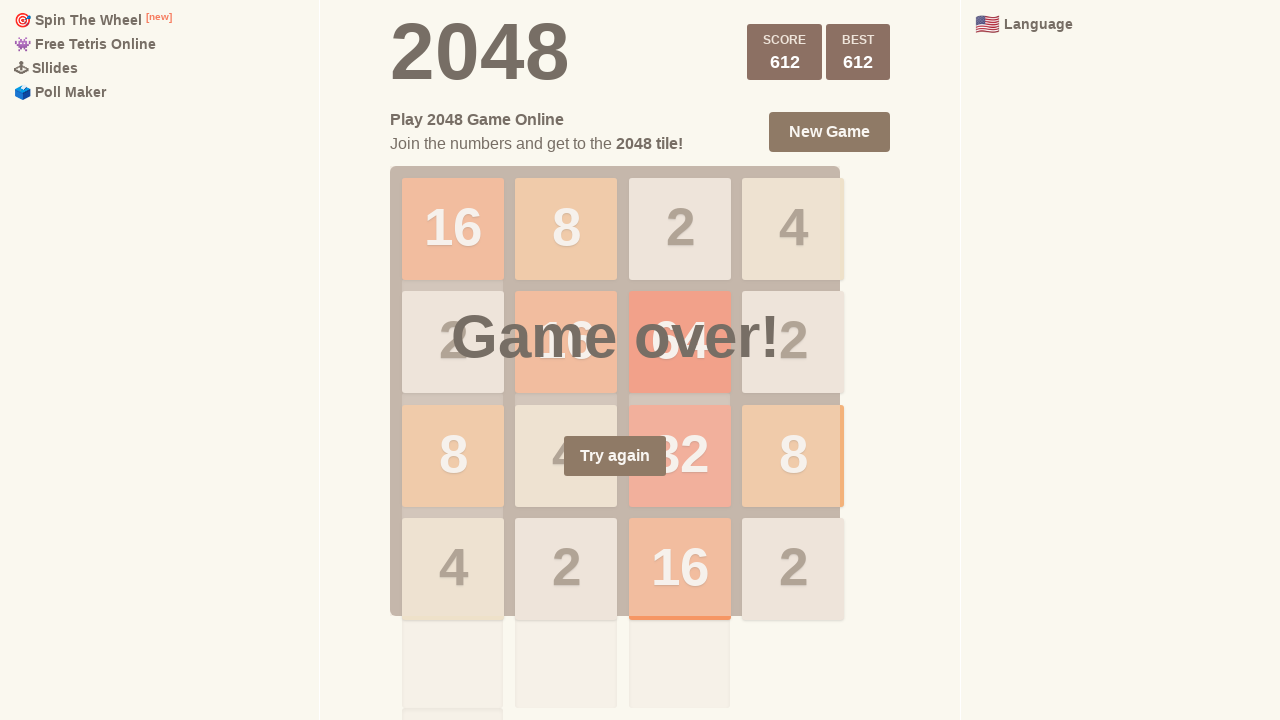

Pressed ArrowUp key (move 977/1000) on html
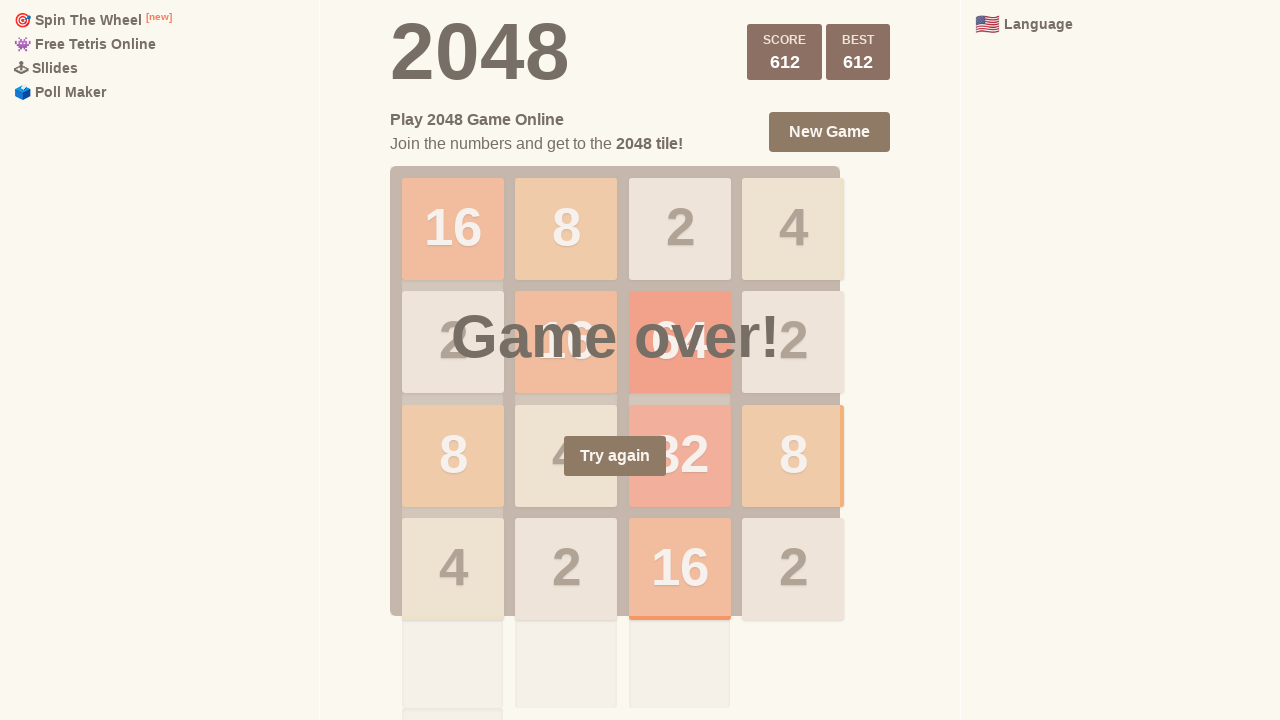

Pressed ArrowDown key (move 978/1000) on html
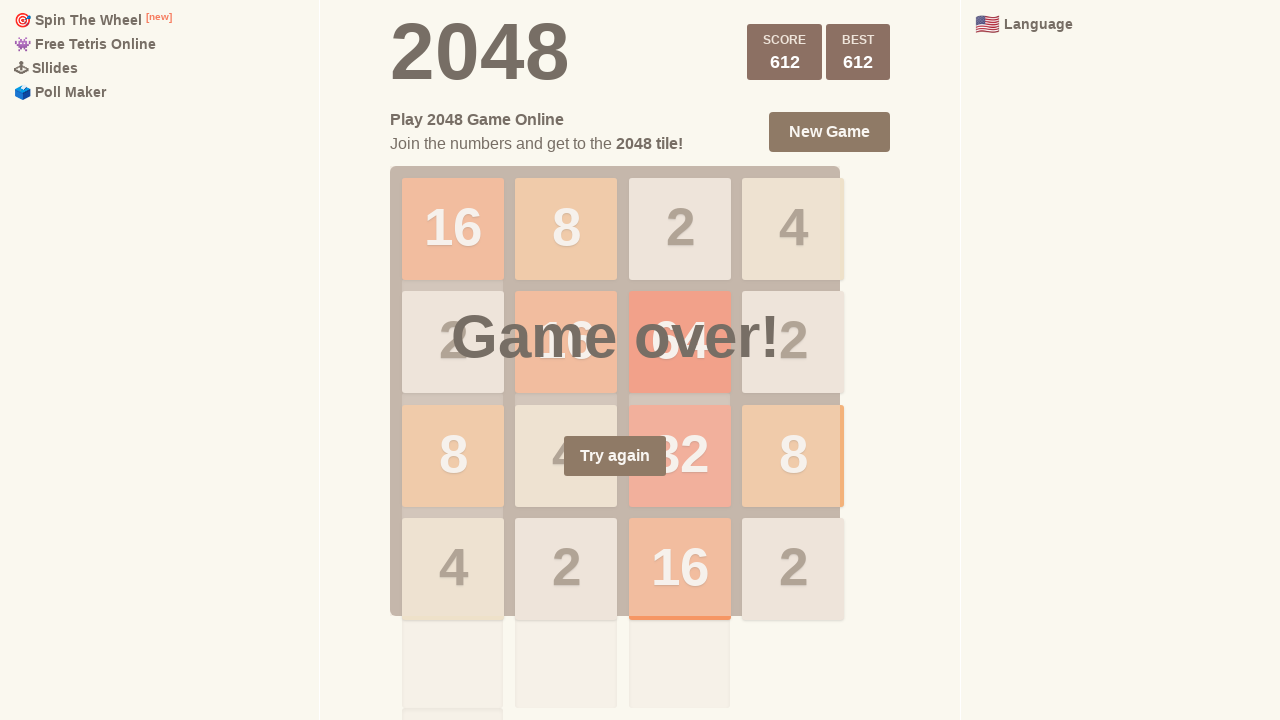

Pressed ArrowRight key (move 979/1000) on html
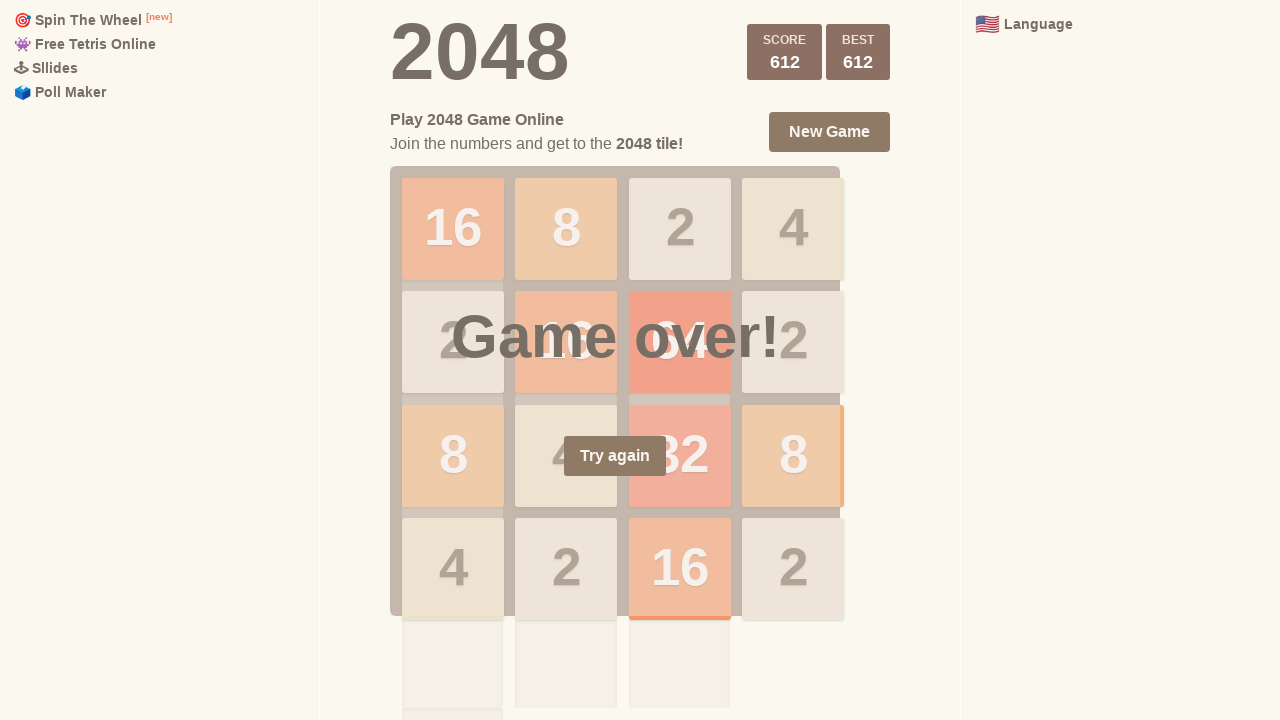

Pressed ArrowLeft key (move 980/1000) on html
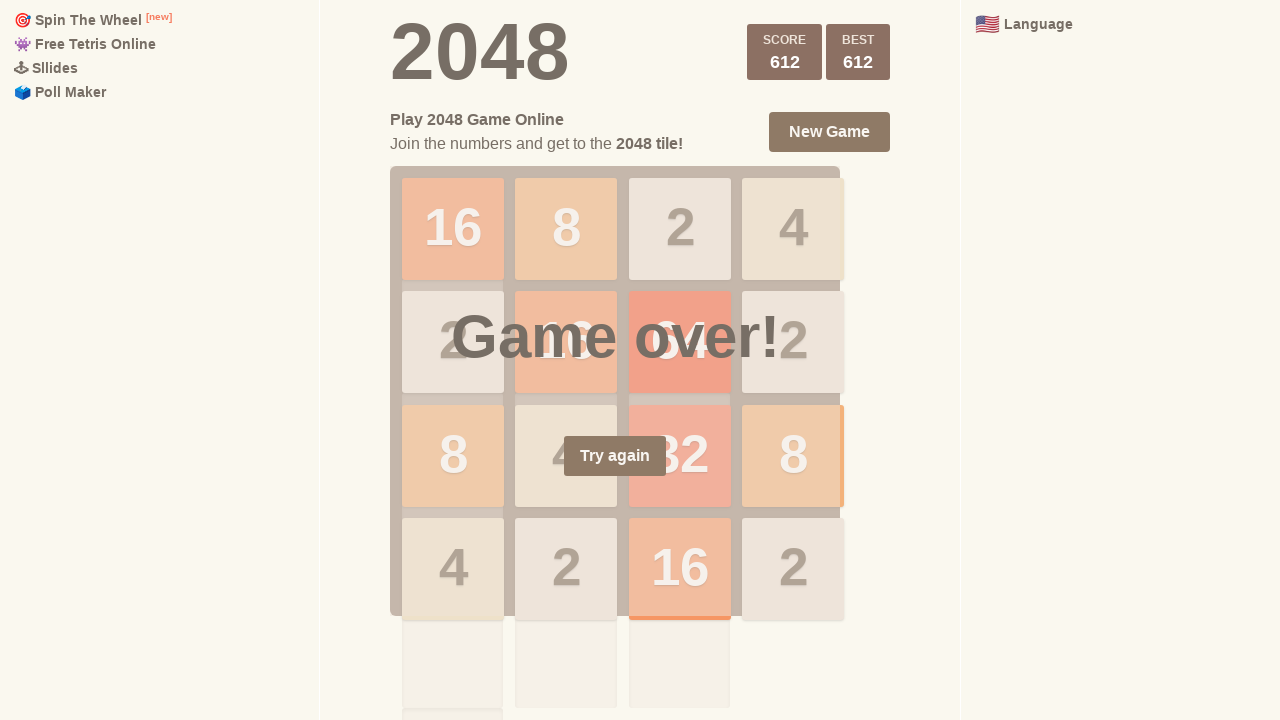

Pressed ArrowLeft key (move 981/1000) on html
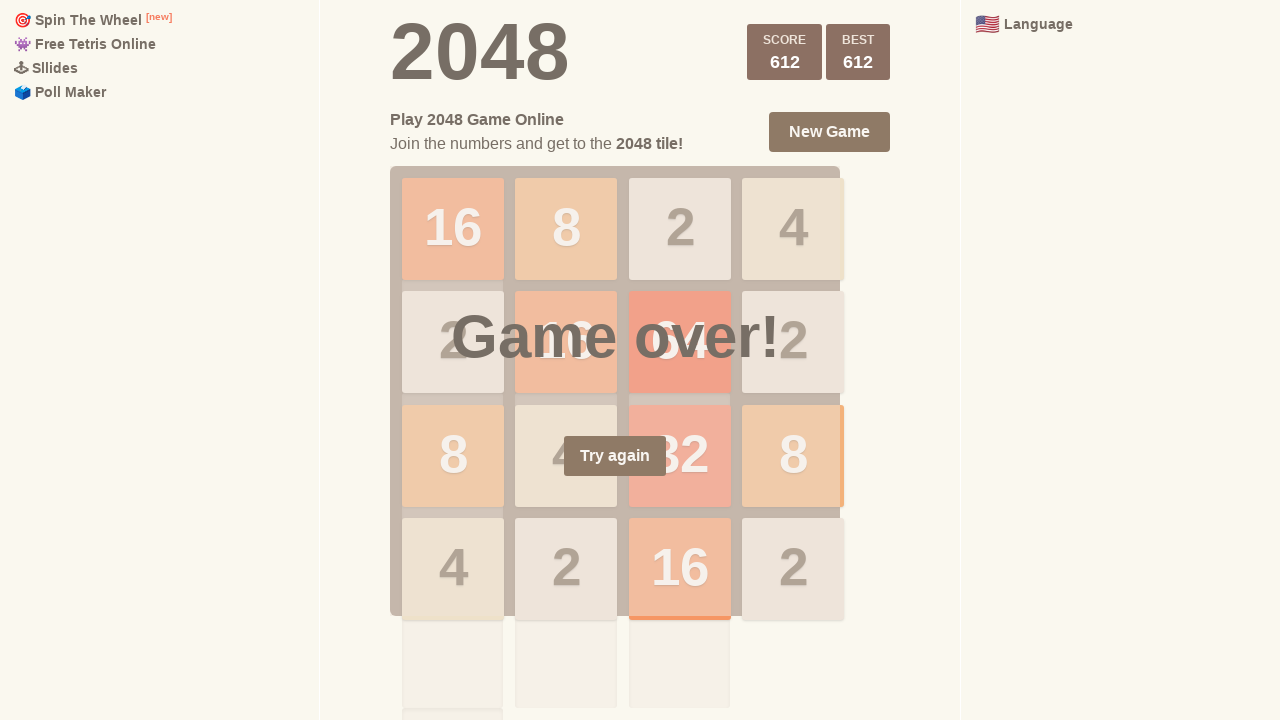

Pressed ArrowDown key (move 982/1000) on html
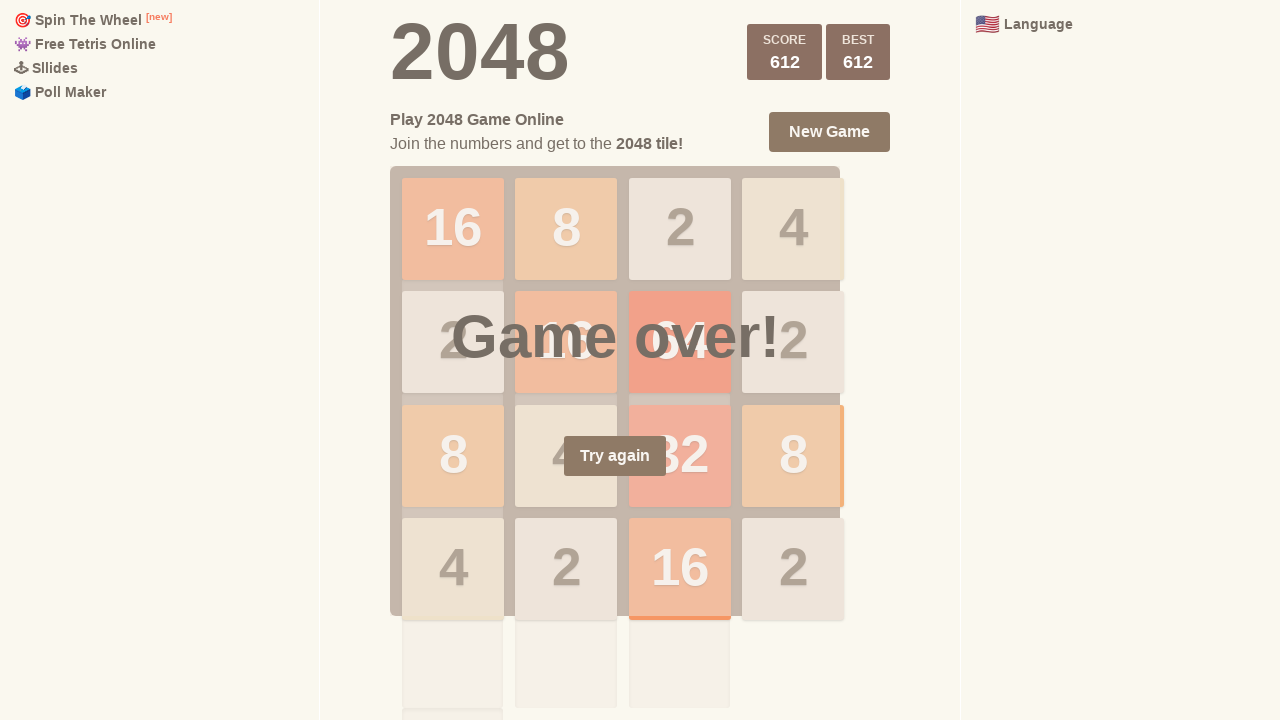

Pressed ArrowUp key (move 983/1000) on html
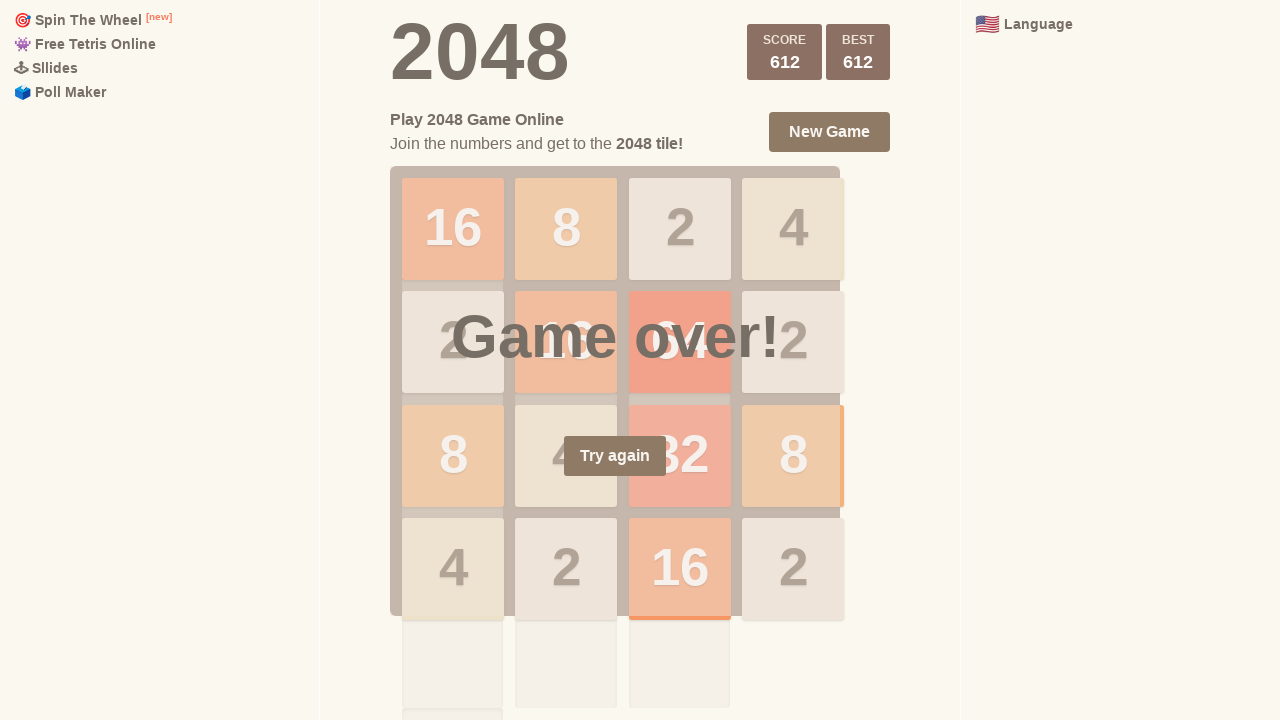

Pressed ArrowLeft key (move 984/1000) on html
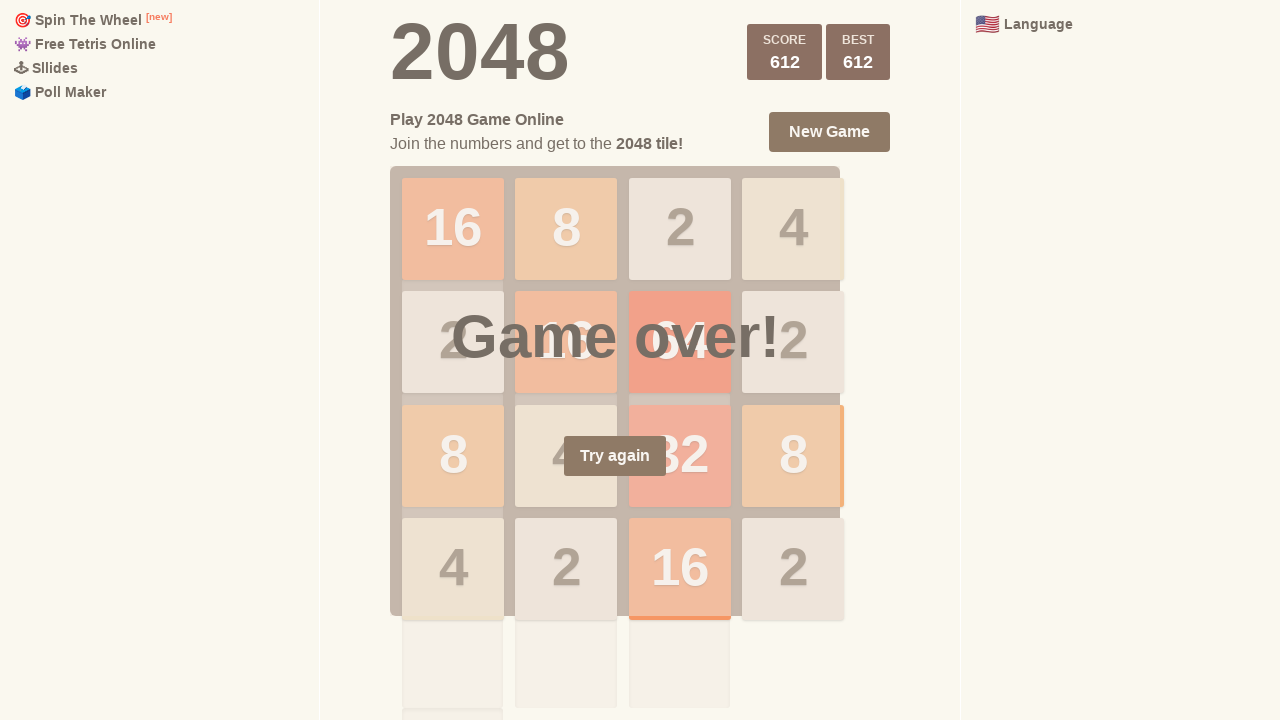

Pressed ArrowRight key (move 985/1000) on html
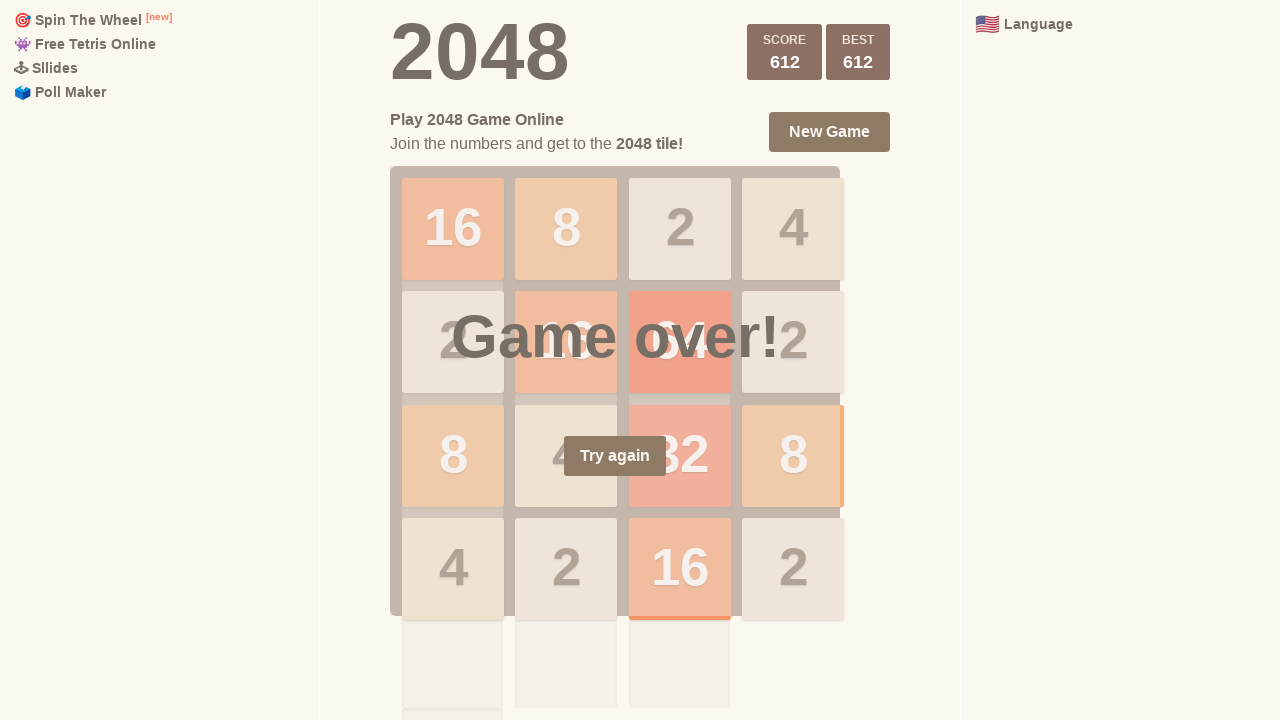

Pressed ArrowLeft key (move 986/1000) on html
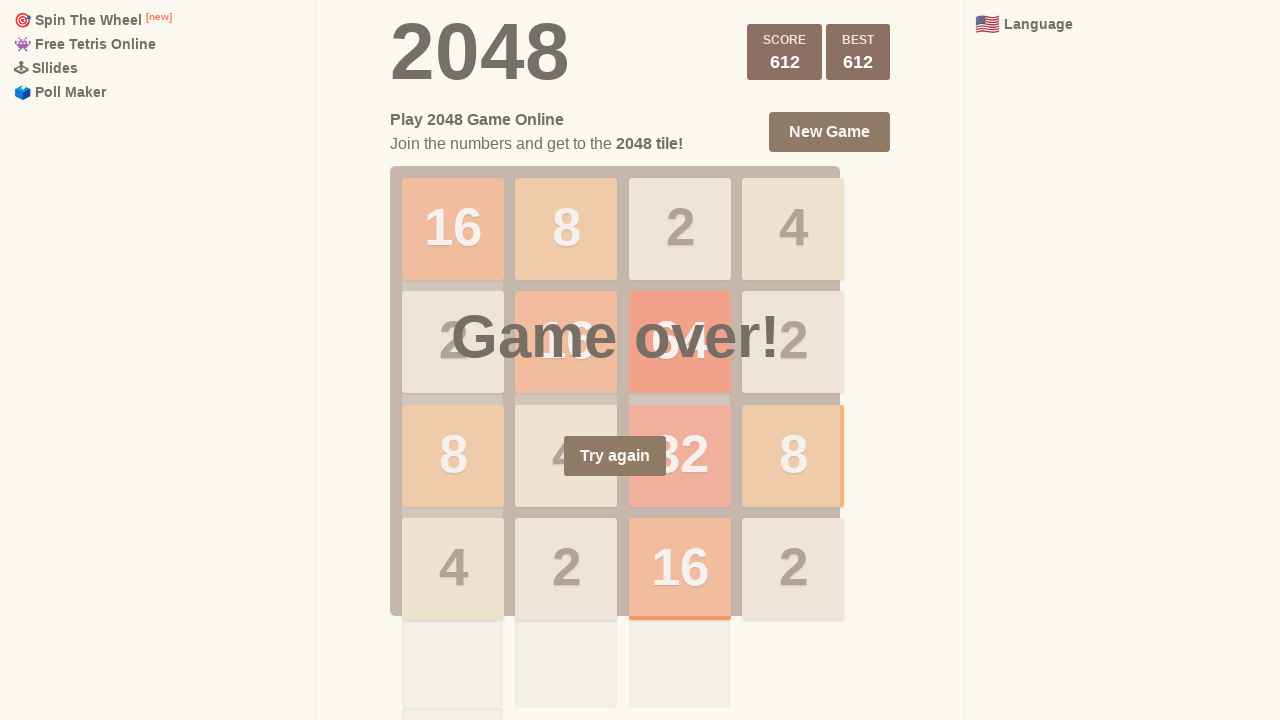

Pressed ArrowDown key (move 987/1000) on html
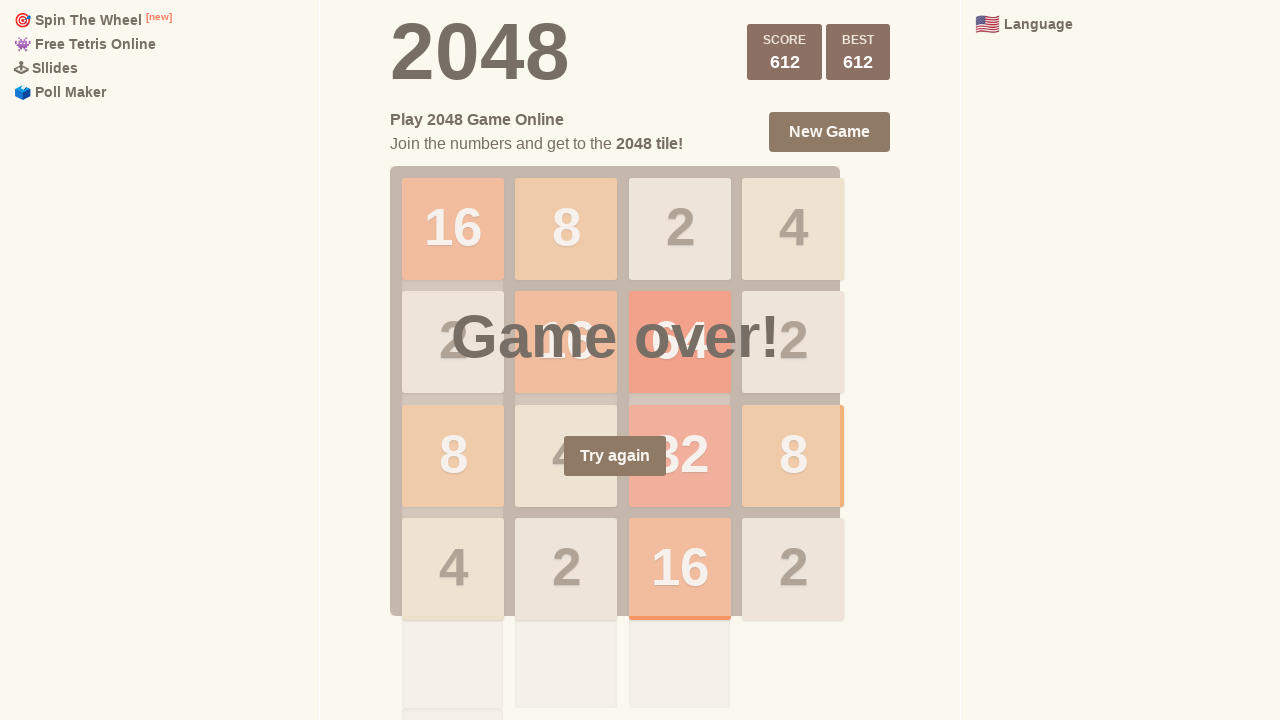

Pressed ArrowRight key (move 988/1000) on html
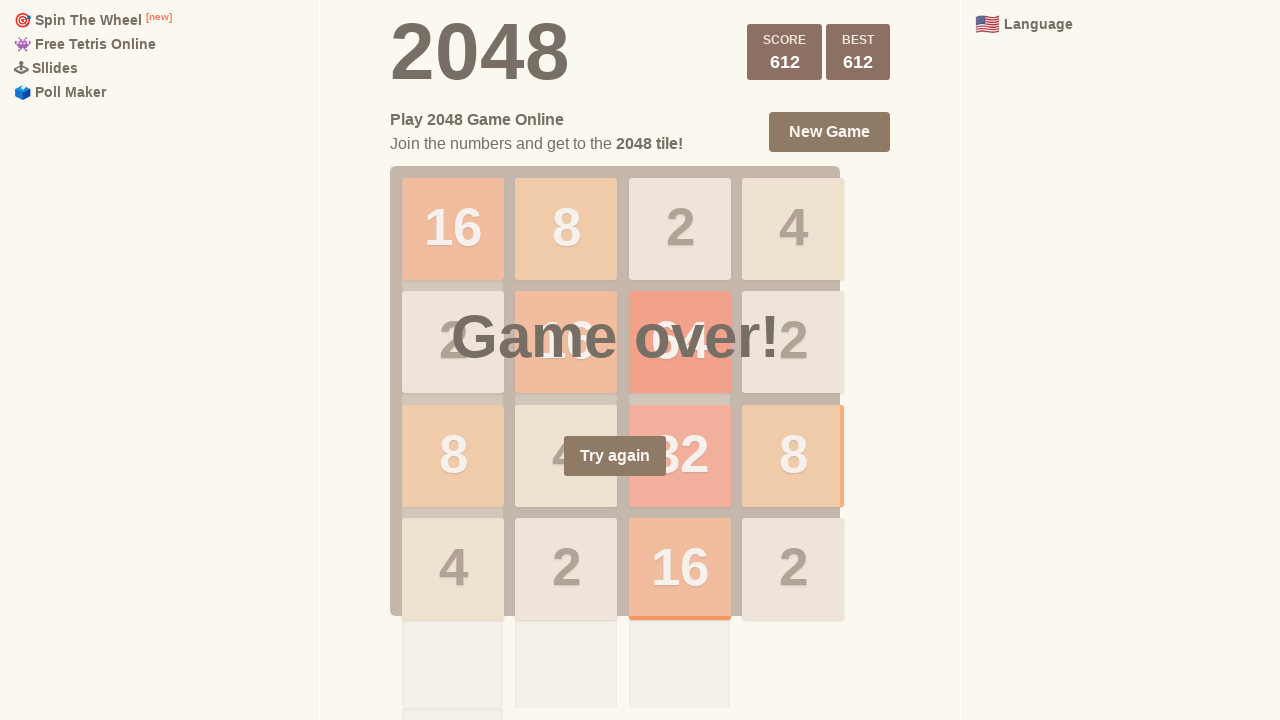

Pressed ArrowLeft key (move 989/1000) on html
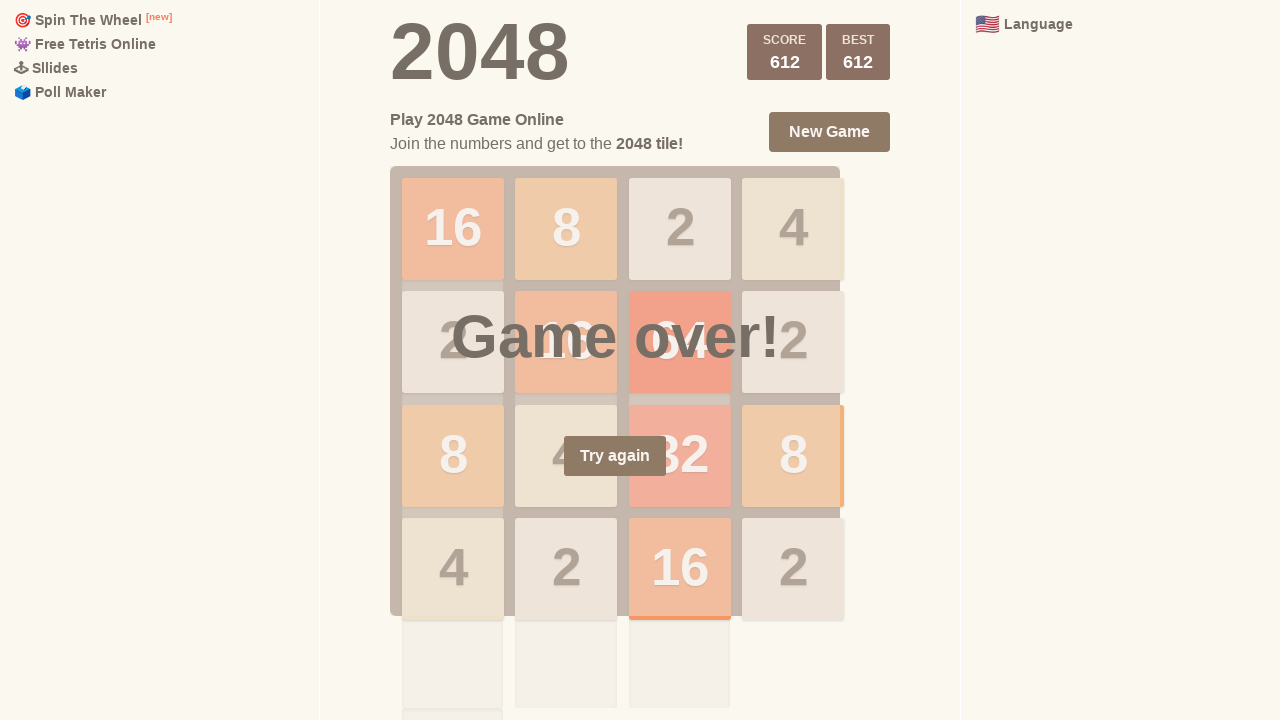

Pressed ArrowUp key (move 990/1000) on html
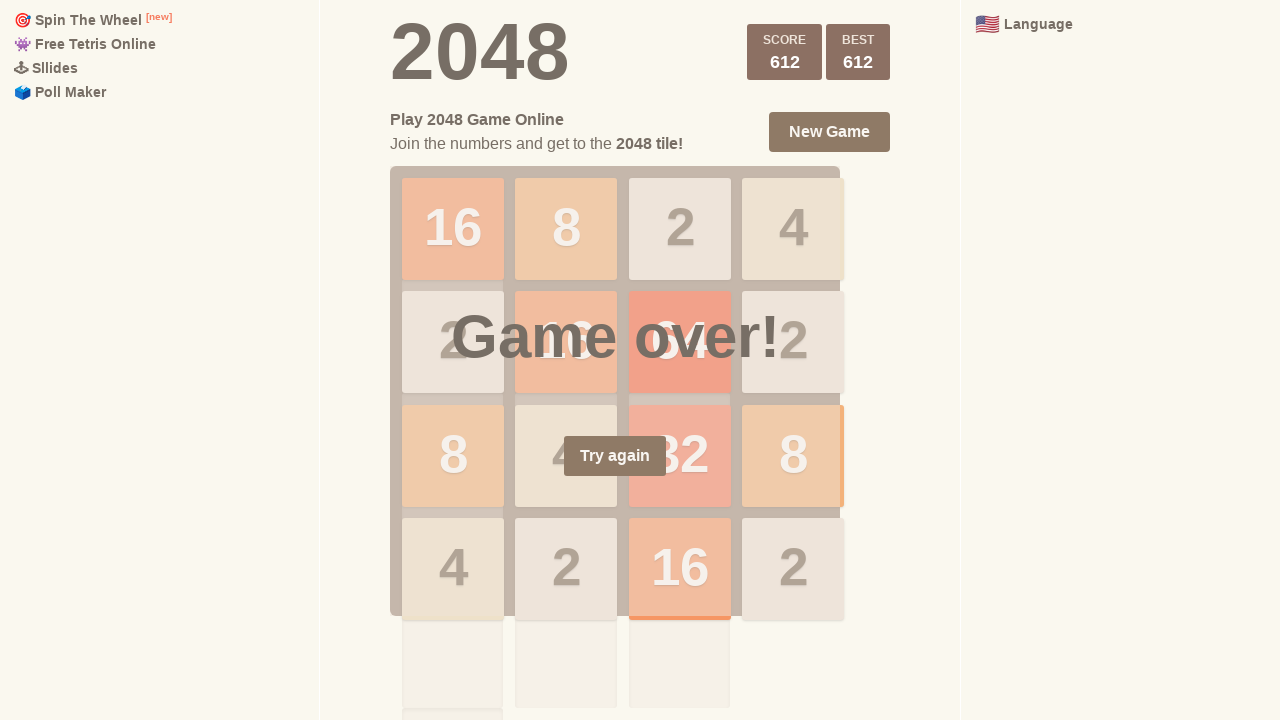

Pressed ArrowDown key (move 991/1000) on html
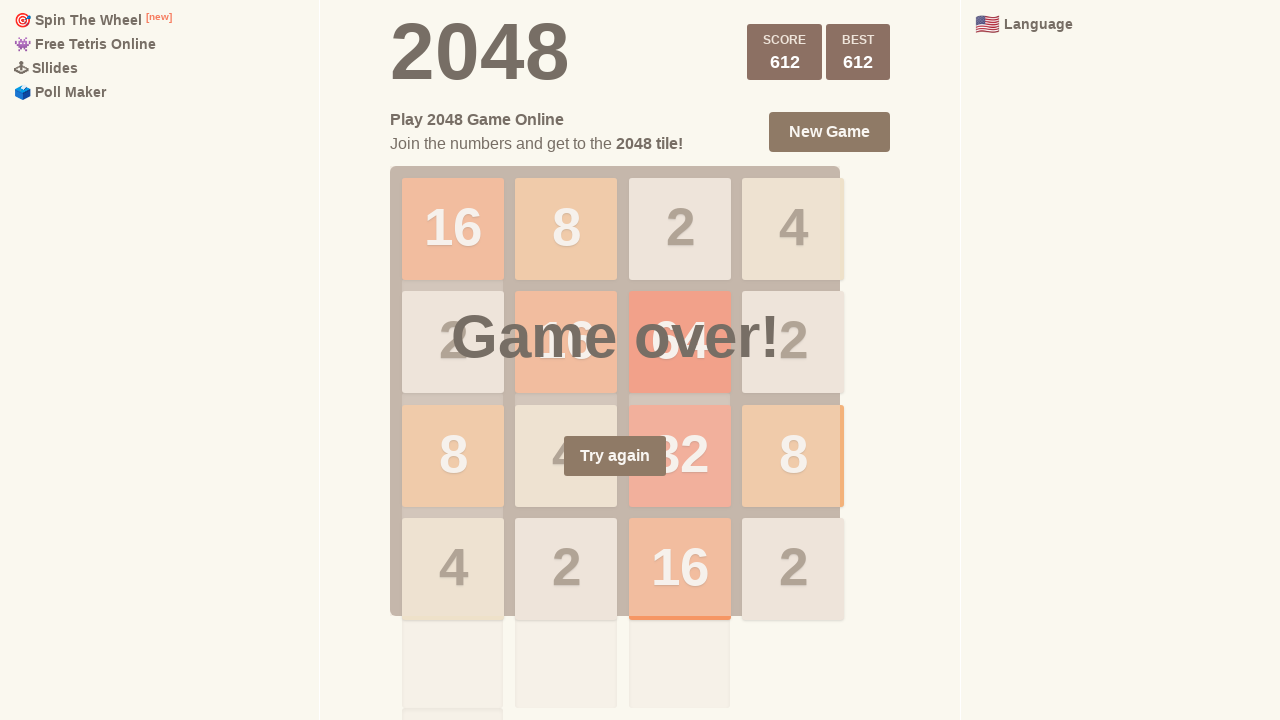

Pressed ArrowUp key (move 992/1000) on html
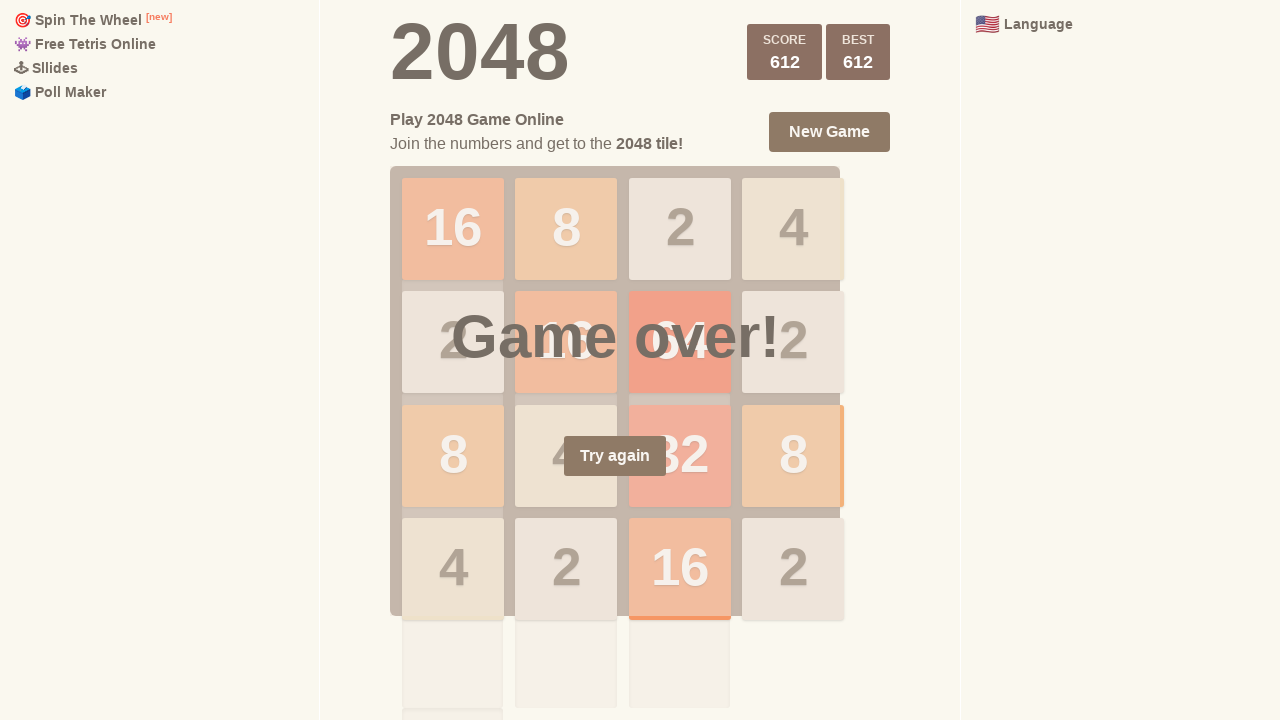

Pressed ArrowDown key (move 993/1000) on html
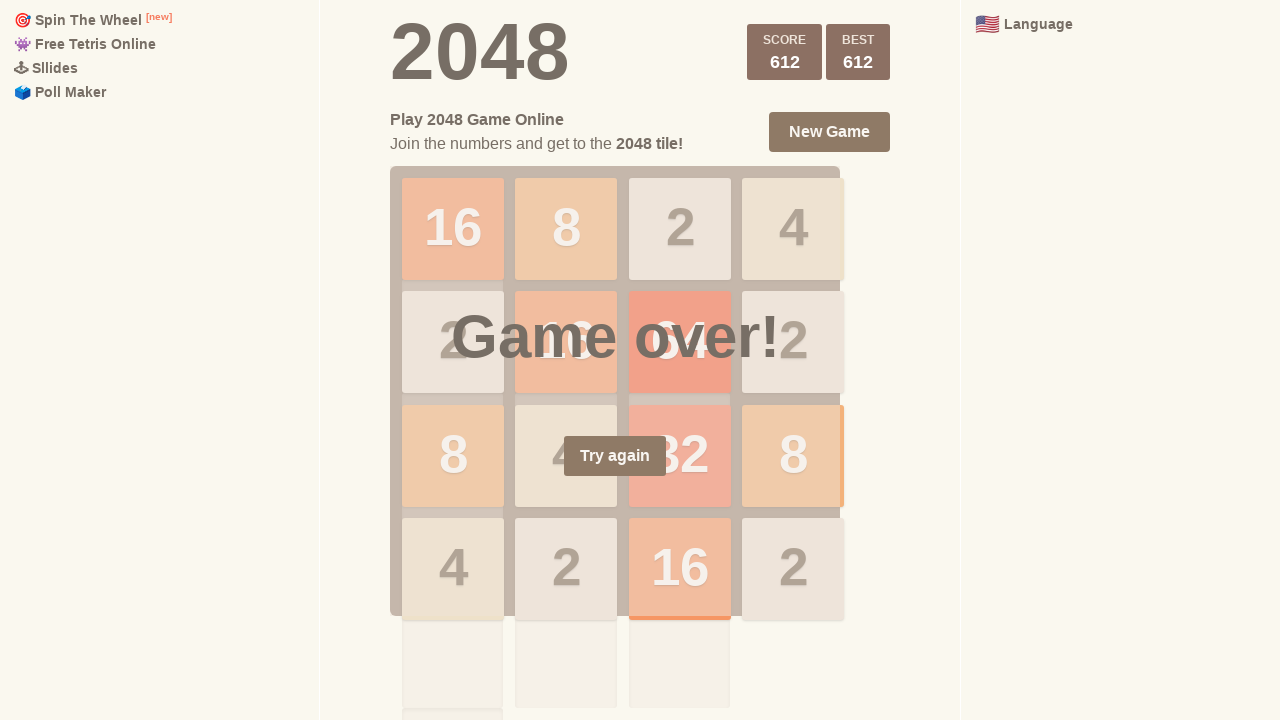

Pressed ArrowLeft key (move 994/1000) on html
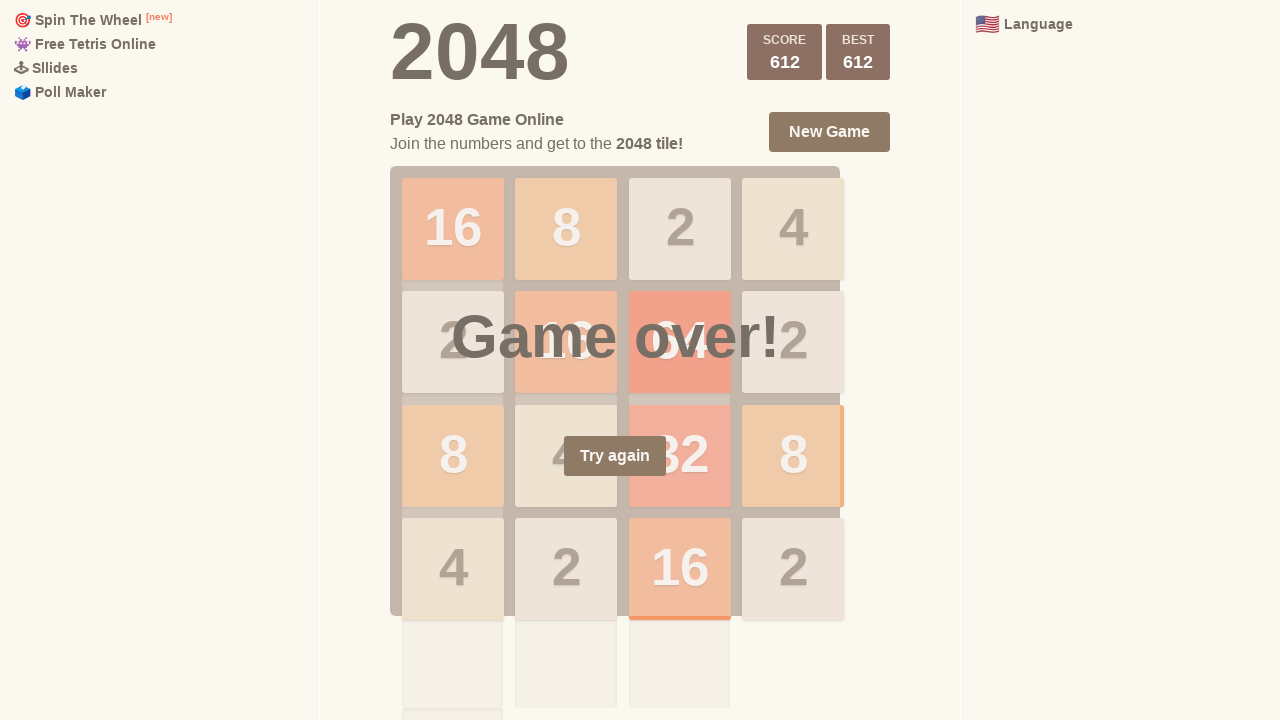

Pressed ArrowLeft key (move 995/1000) on html
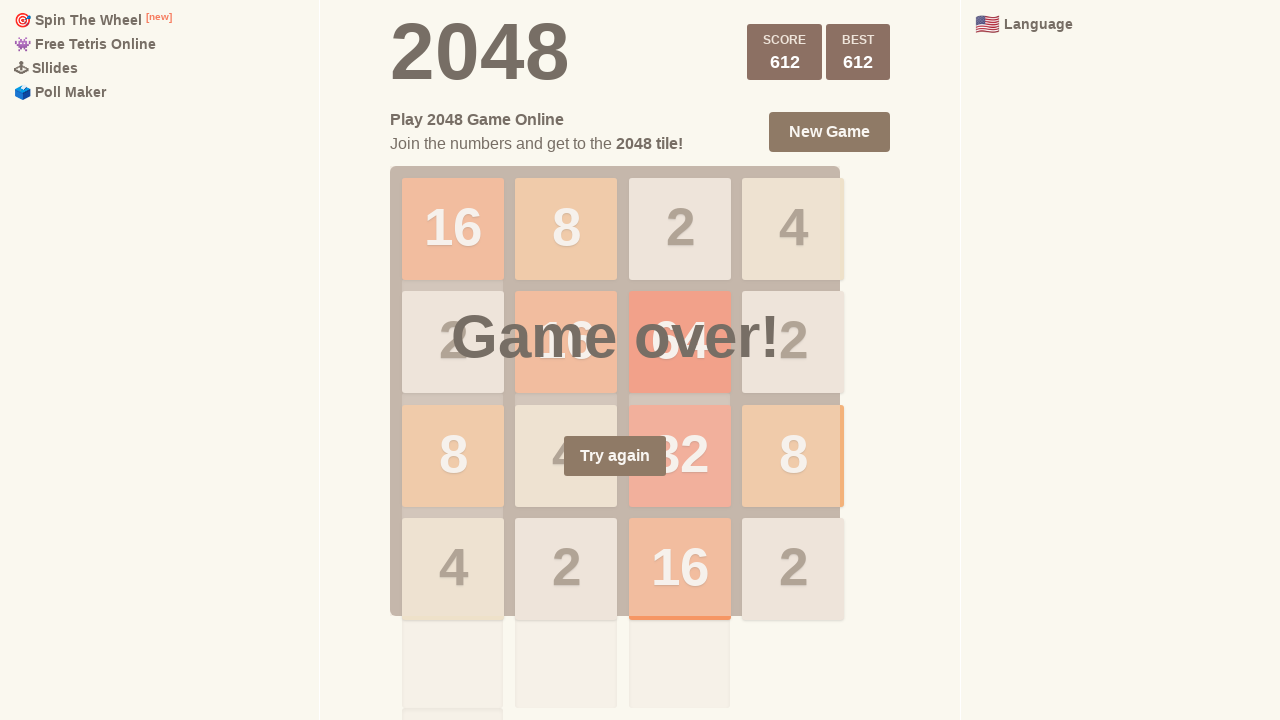

Pressed ArrowLeft key (move 996/1000) on html
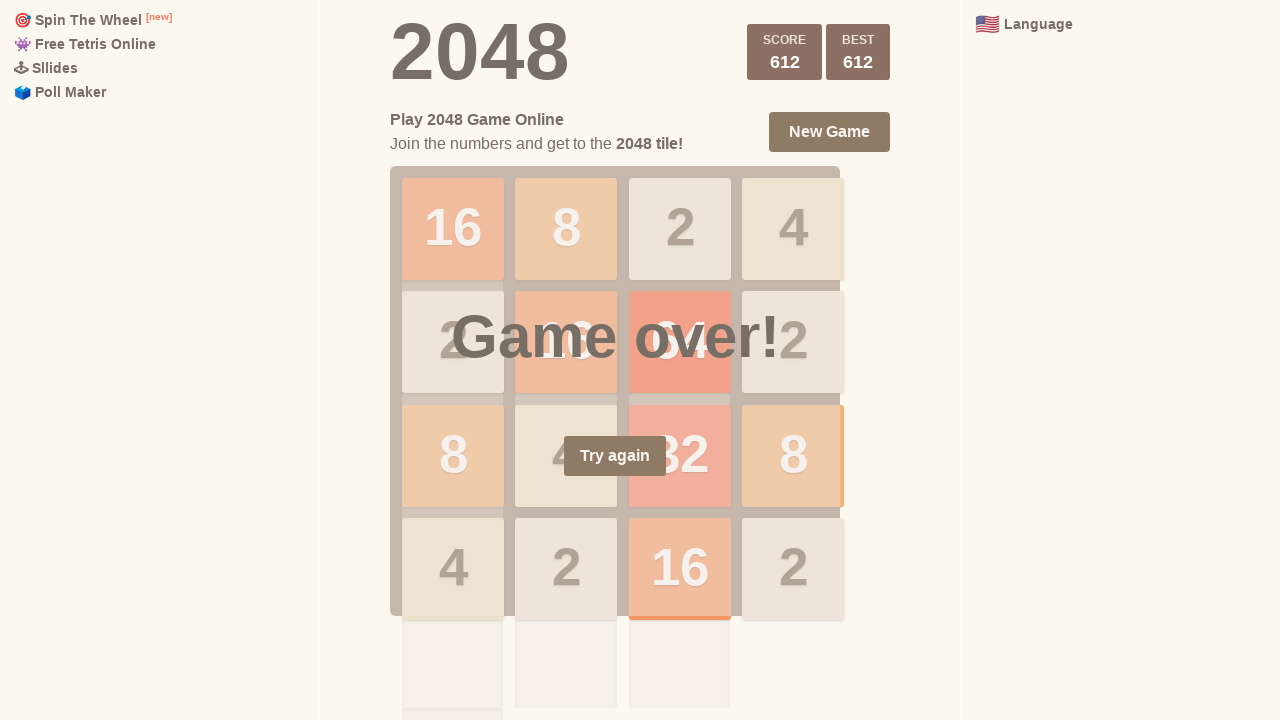

Pressed ArrowRight key (move 997/1000) on html
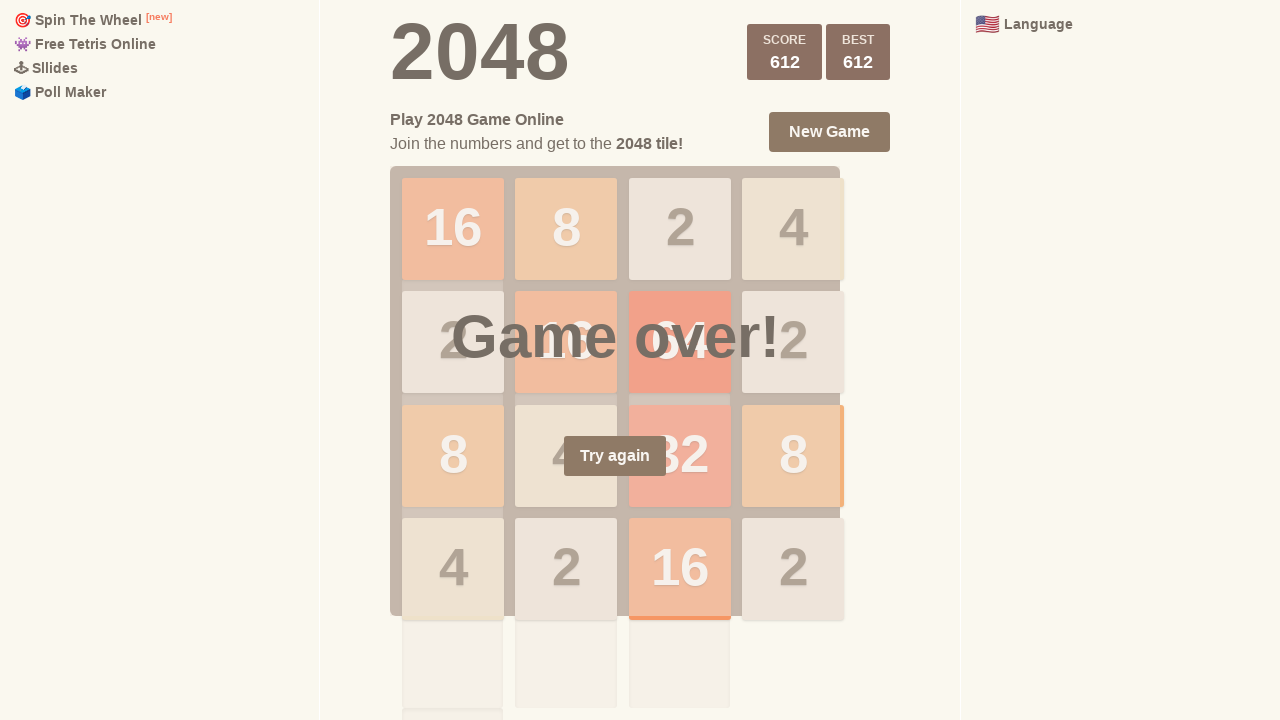

Pressed ArrowLeft key (move 998/1000) on html
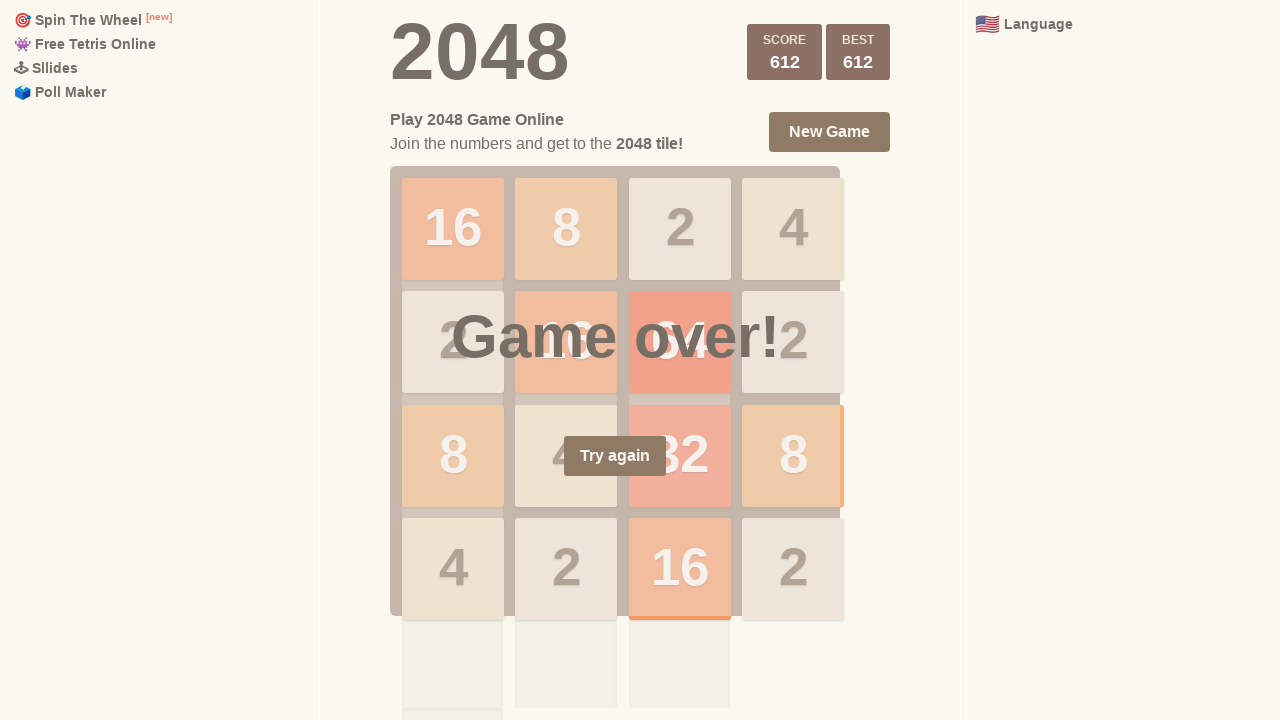

Pressed ArrowLeft key (move 999/1000) on html
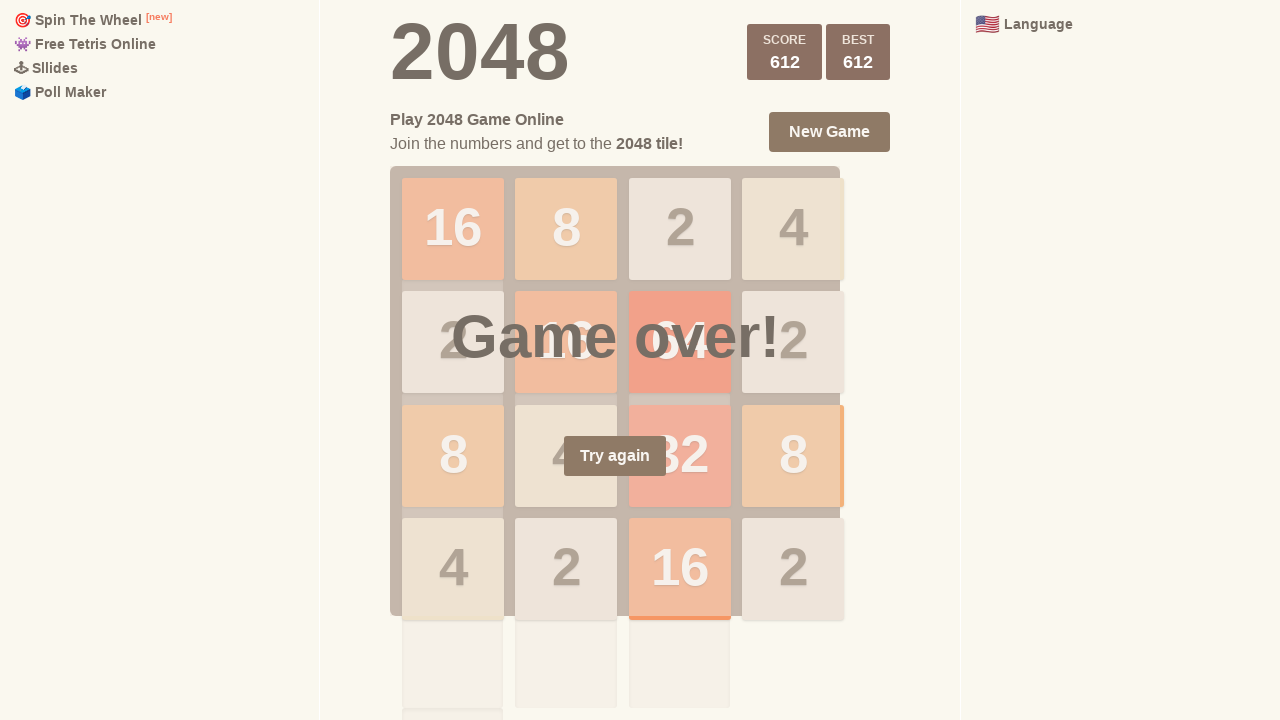

Pressed ArrowDown key (move 1000/1000) on html
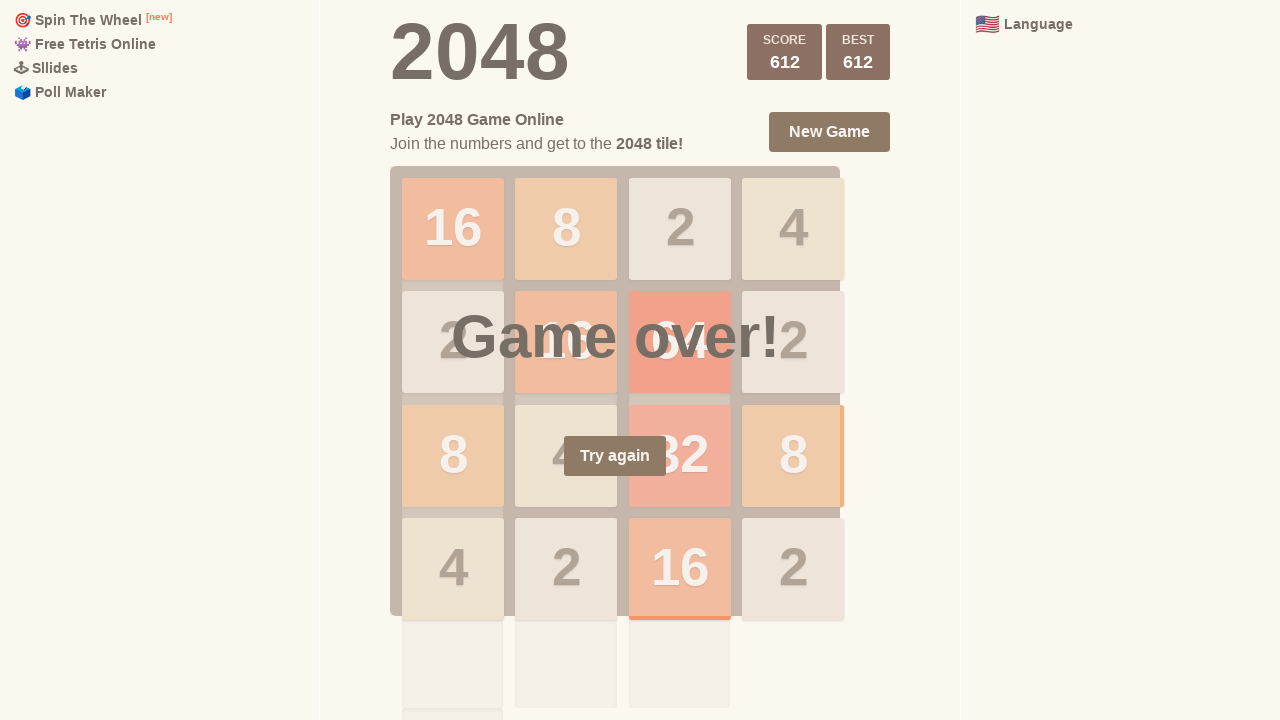

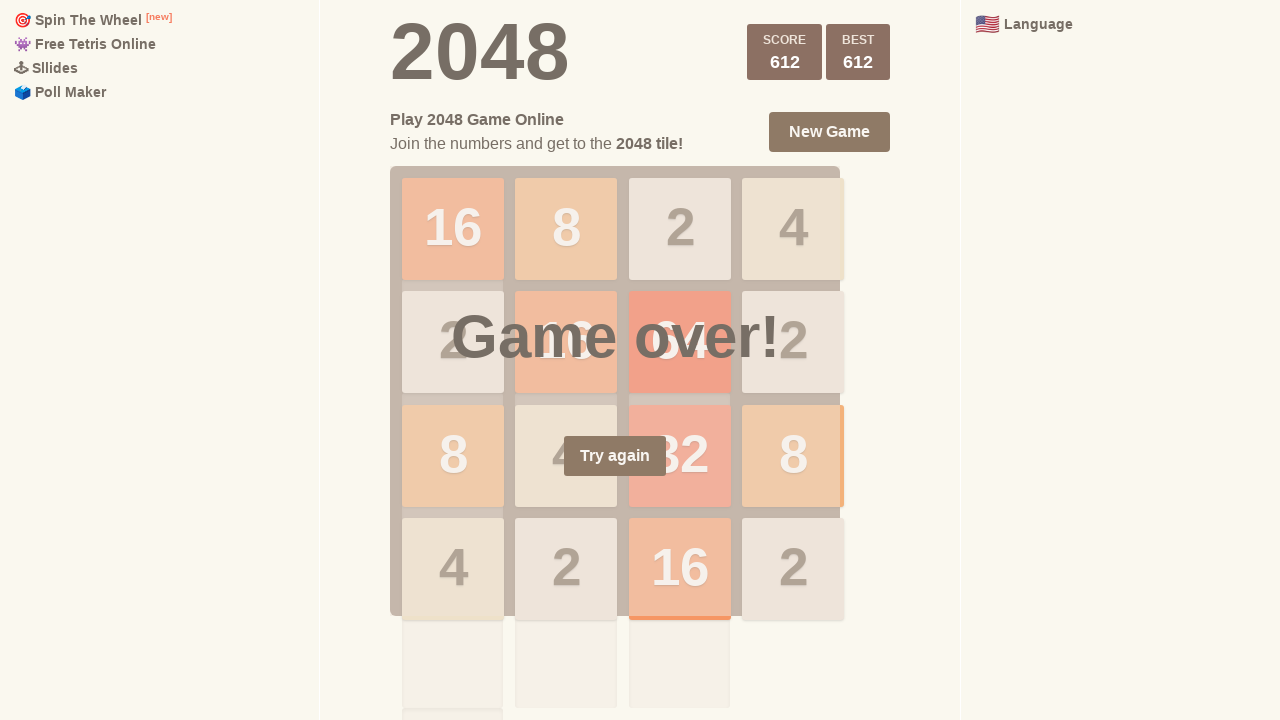